Opens a datepicker and selects a specific date by navigating through months and years

Starting URL: https://jqueryui.com/datepicker/

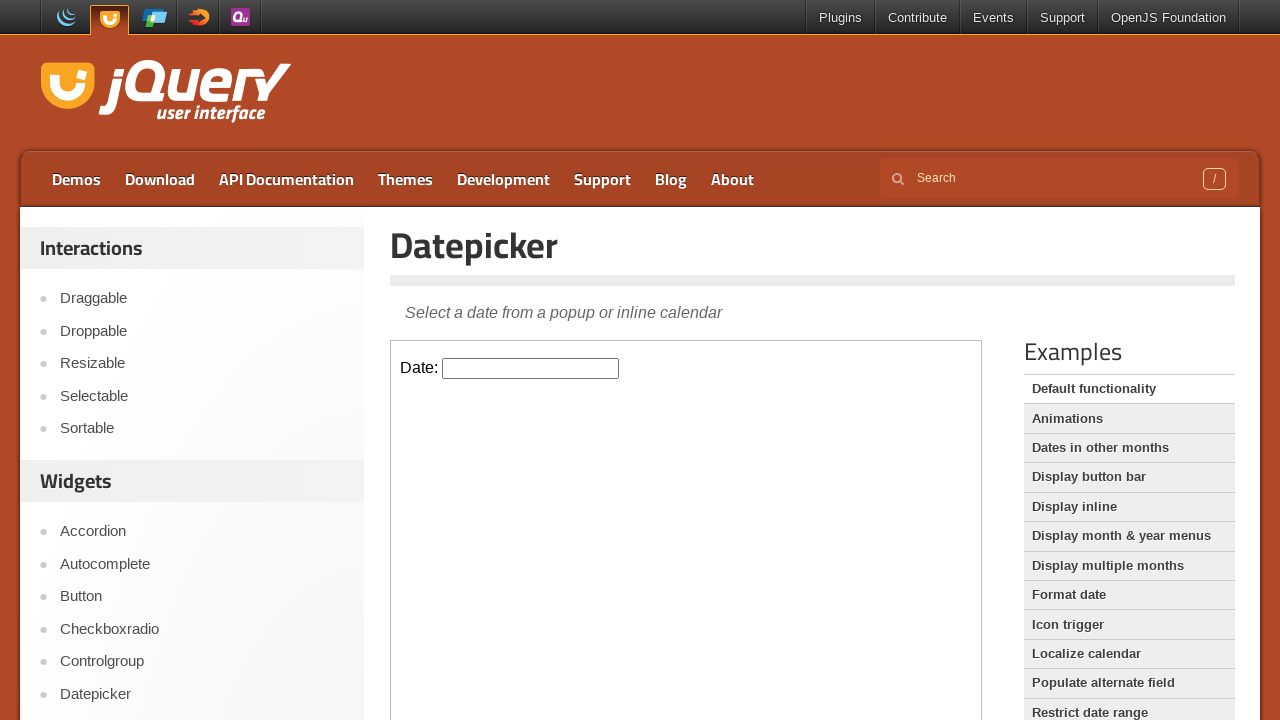

Located the datepicker demo iframe
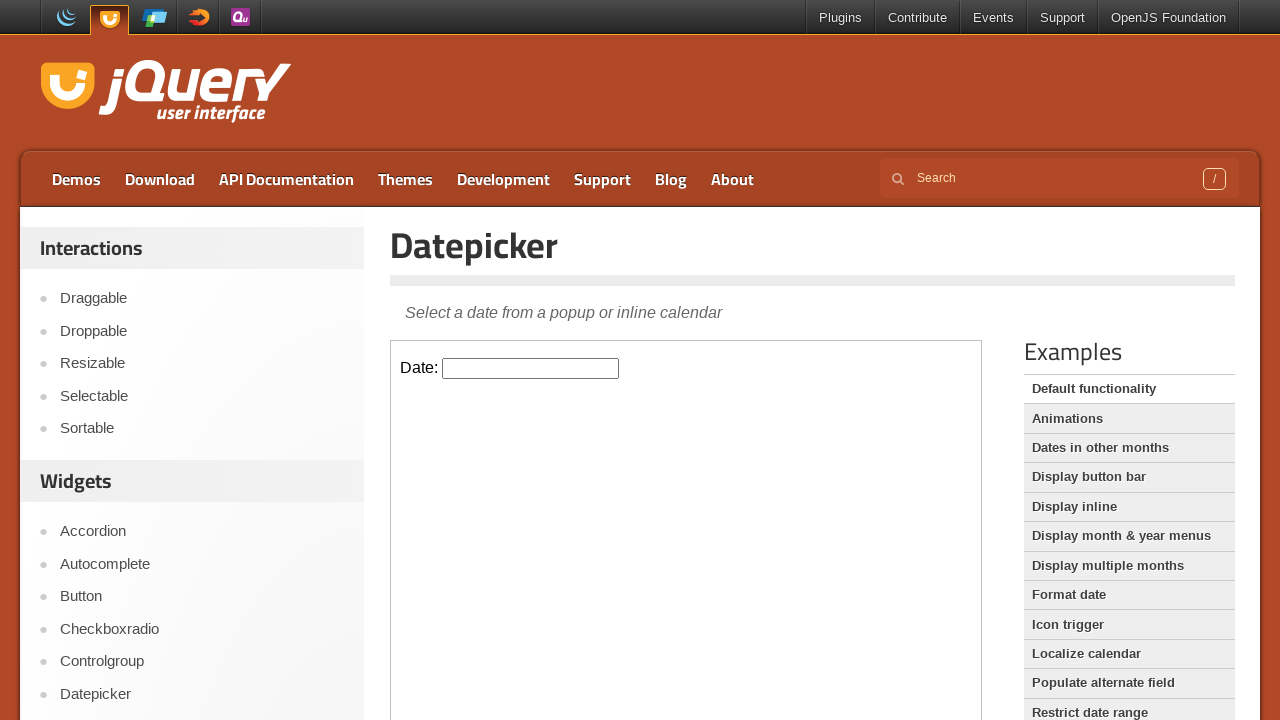

Clicked on the date input field to open datepicker at (531, 368) on #content iframe >> nth=0 >> internal:control=enter-frame >> #datepicker
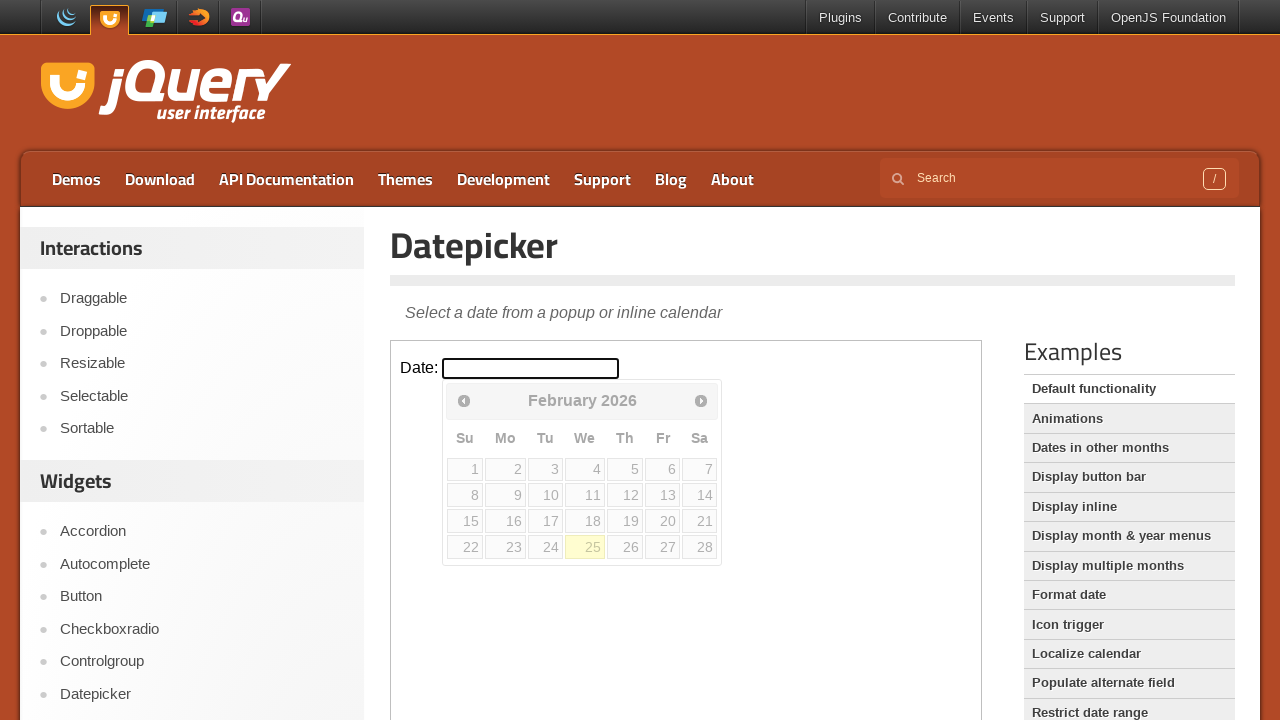

Retrieved current year: 2026
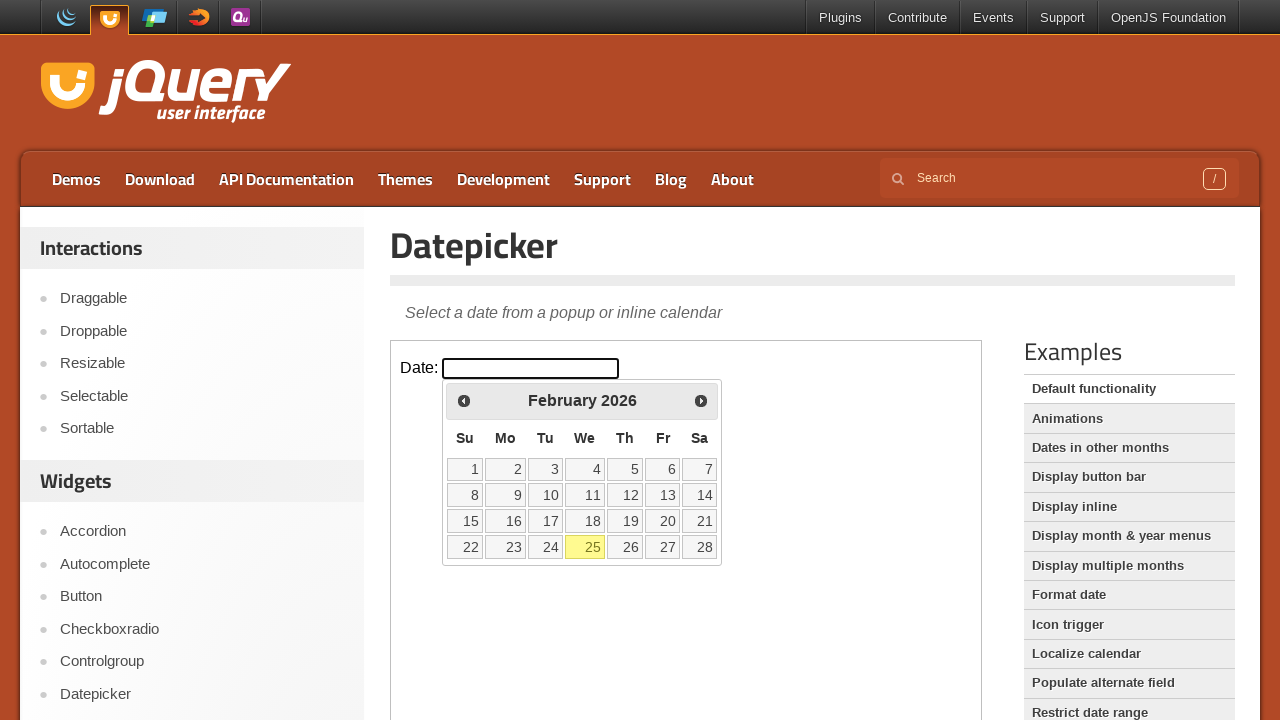

Clicked previous button to navigate to earlier year at (464, 400) on #content iframe >> nth=0 >> internal:control=enter-frame >> .ui-datepicker-prev
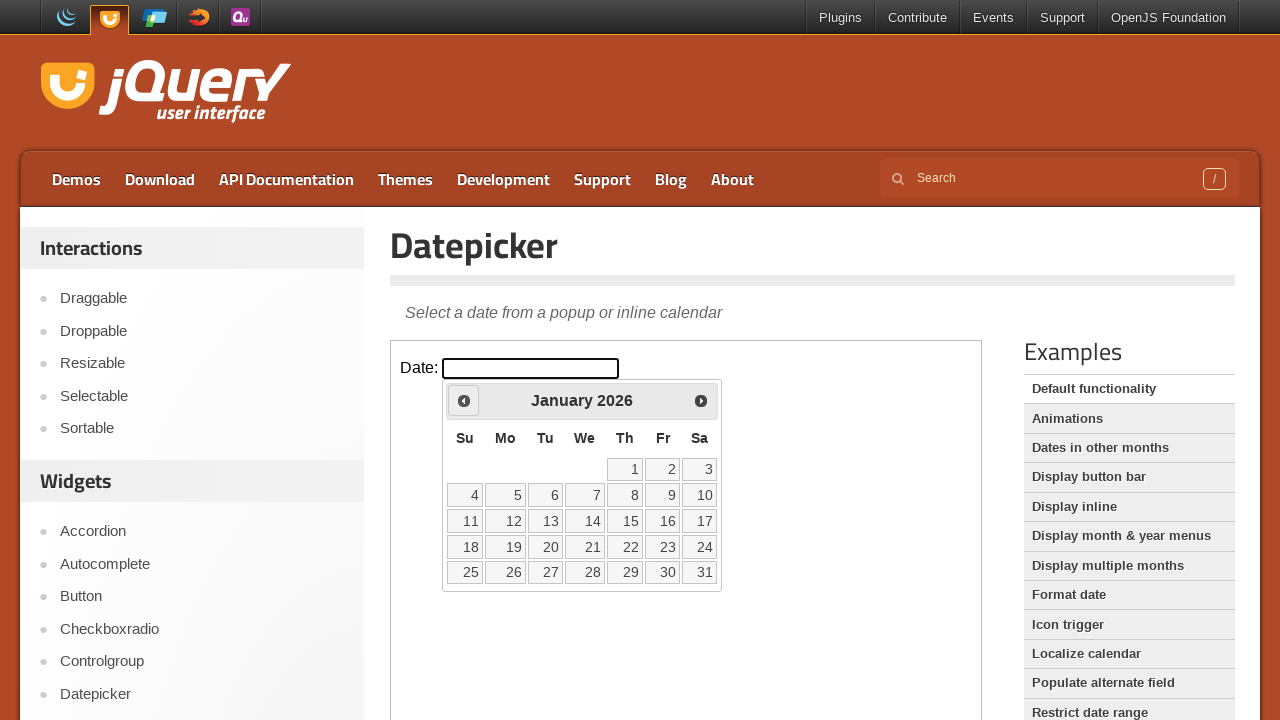

Retrieved updated year: 2026
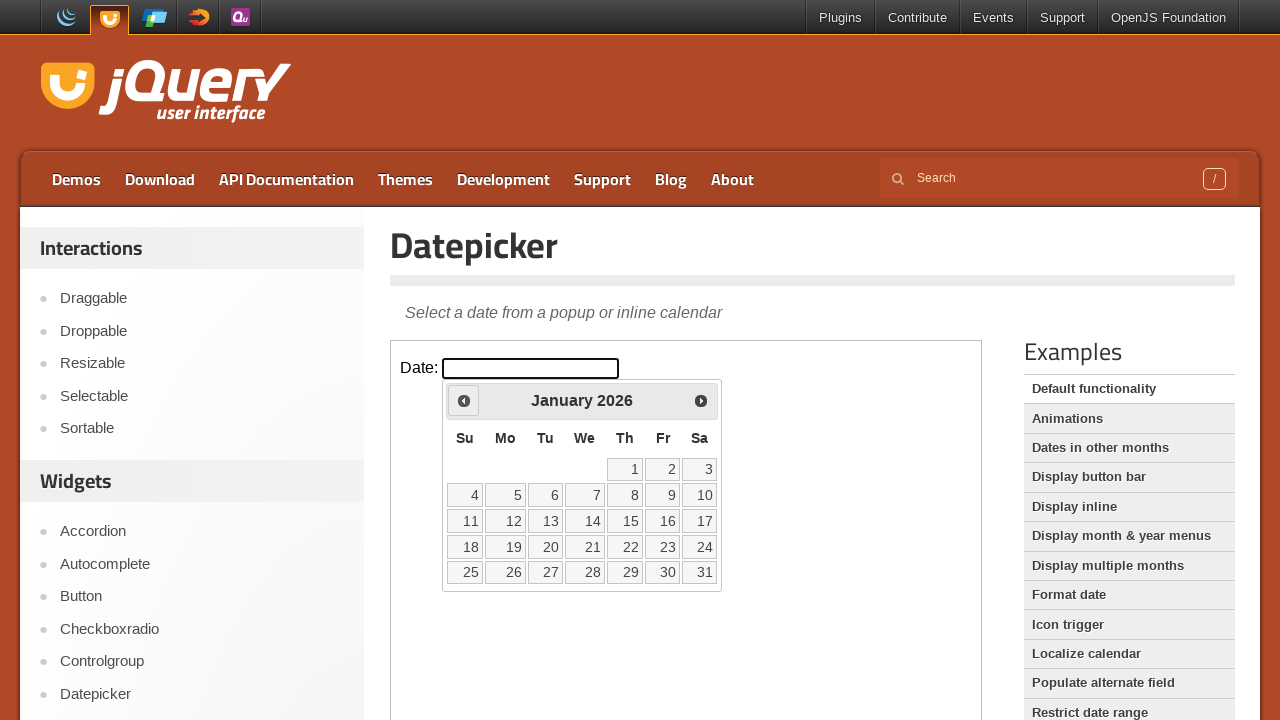

Clicked previous button to navigate to earlier year at (464, 400) on #content iframe >> nth=0 >> internal:control=enter-frame >> .ui-datepicker-prev
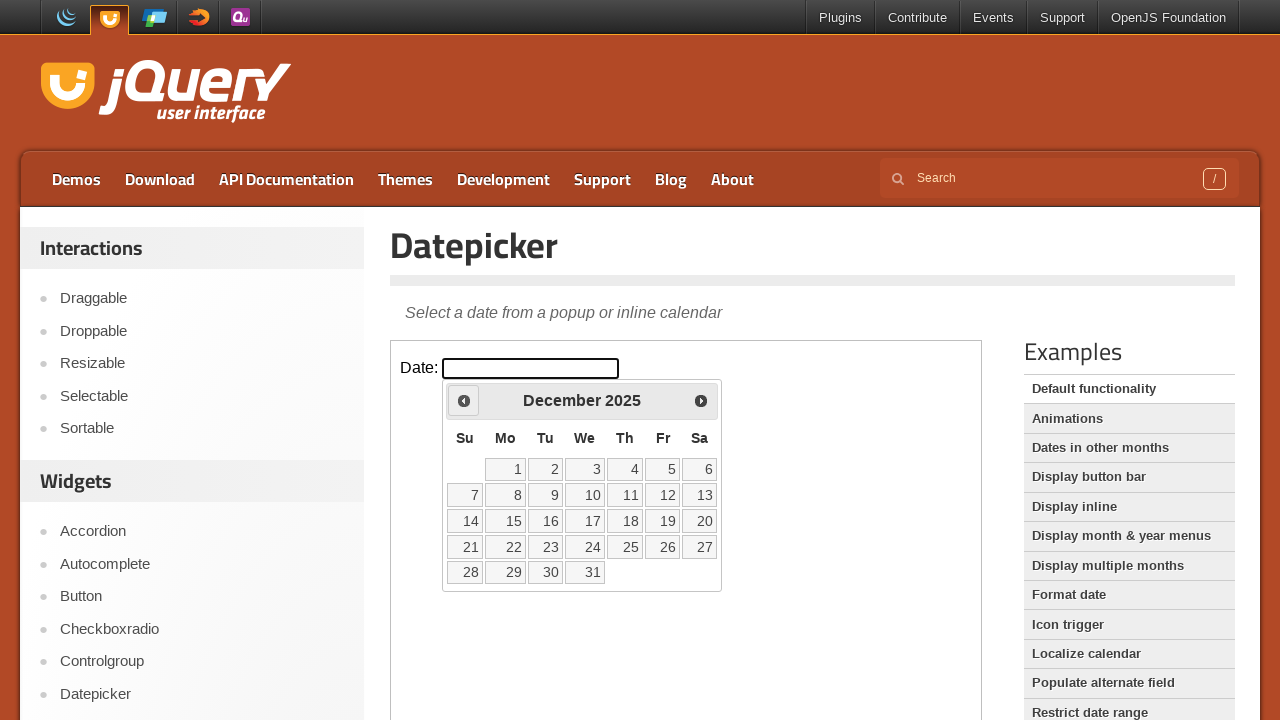

Retrieved updated year: 2025
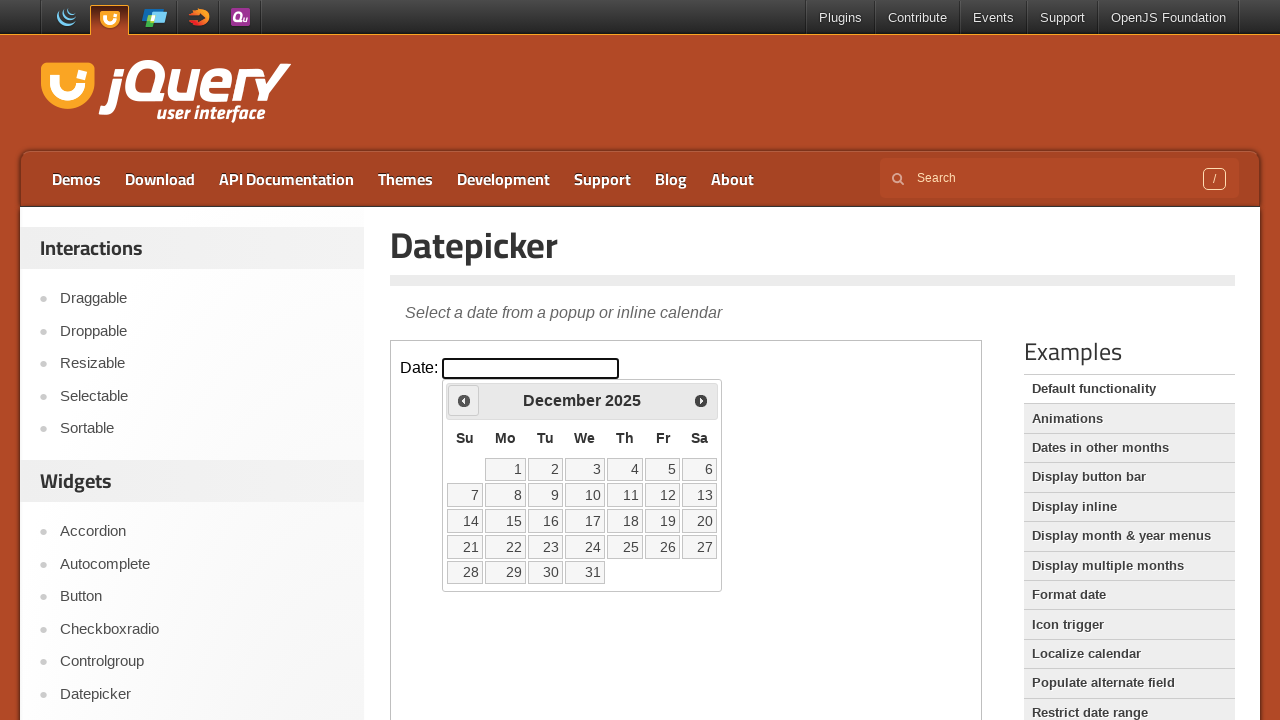

Clicked previous button to navigate to earlier year at (464, 400) on #content iframe >> nth=0 >> internal:control=enter-frame >> .ui-datepicker-prev
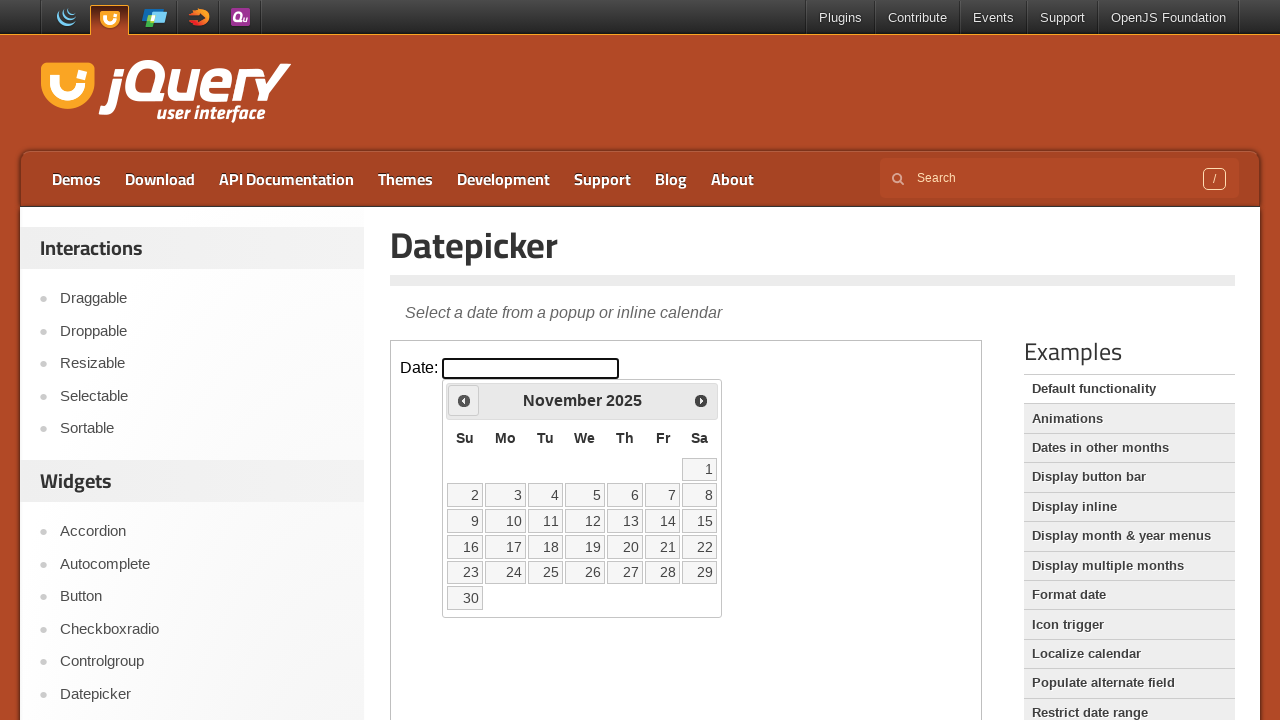

Retrieved updated year: 2025
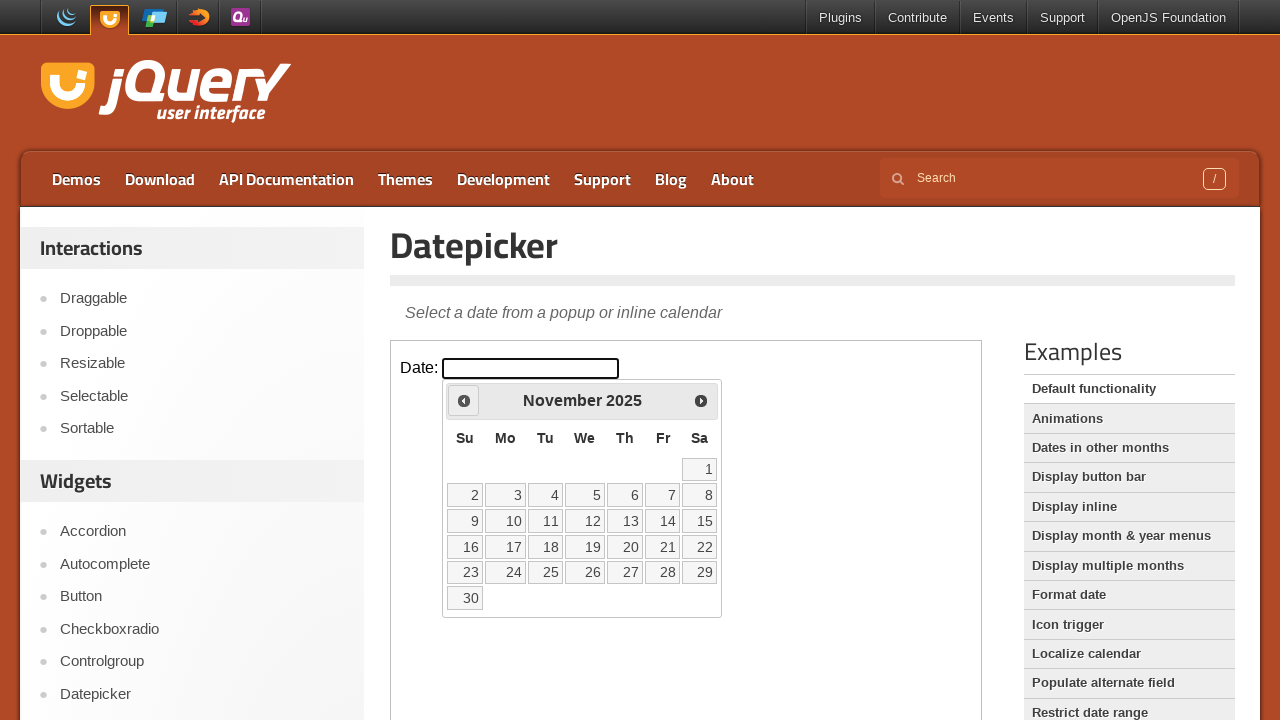

Clicked previous button to navigate to earlier year at (464, 400) on #content iframe >> nth=0 >> internal:control=enter-frame >> .ui-datepicker-prev
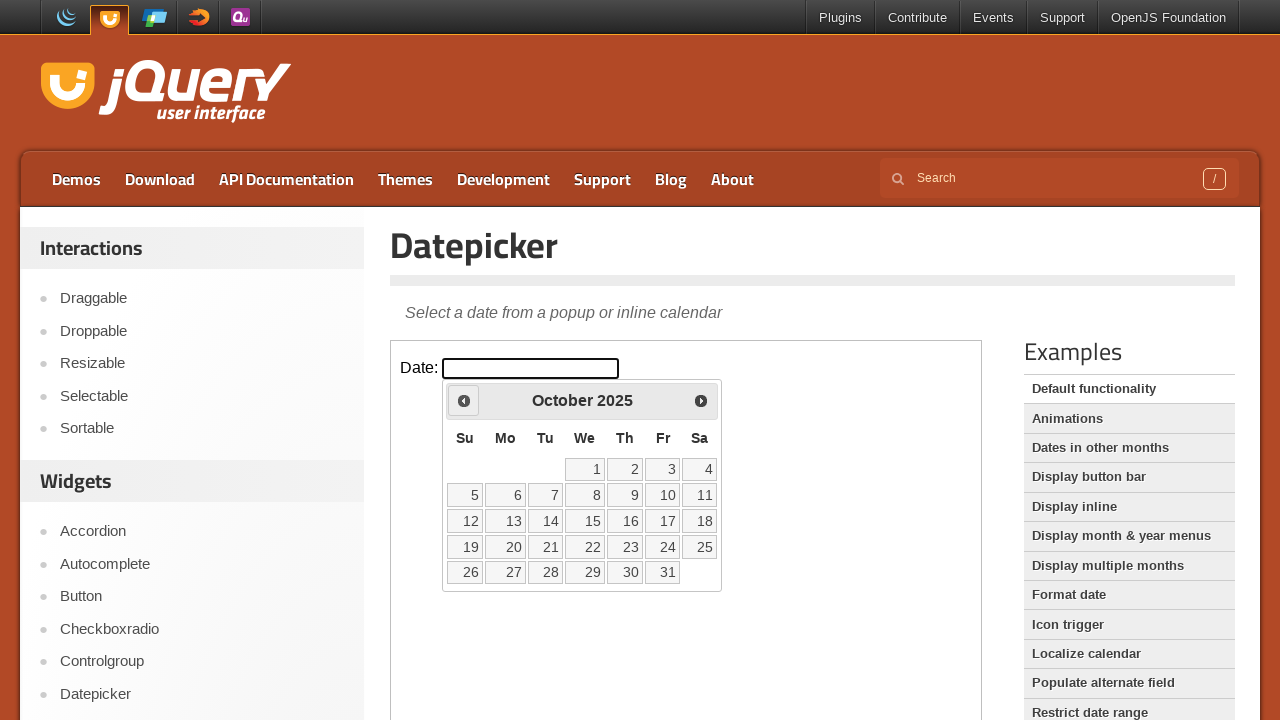

Retrieved updated year: 2025
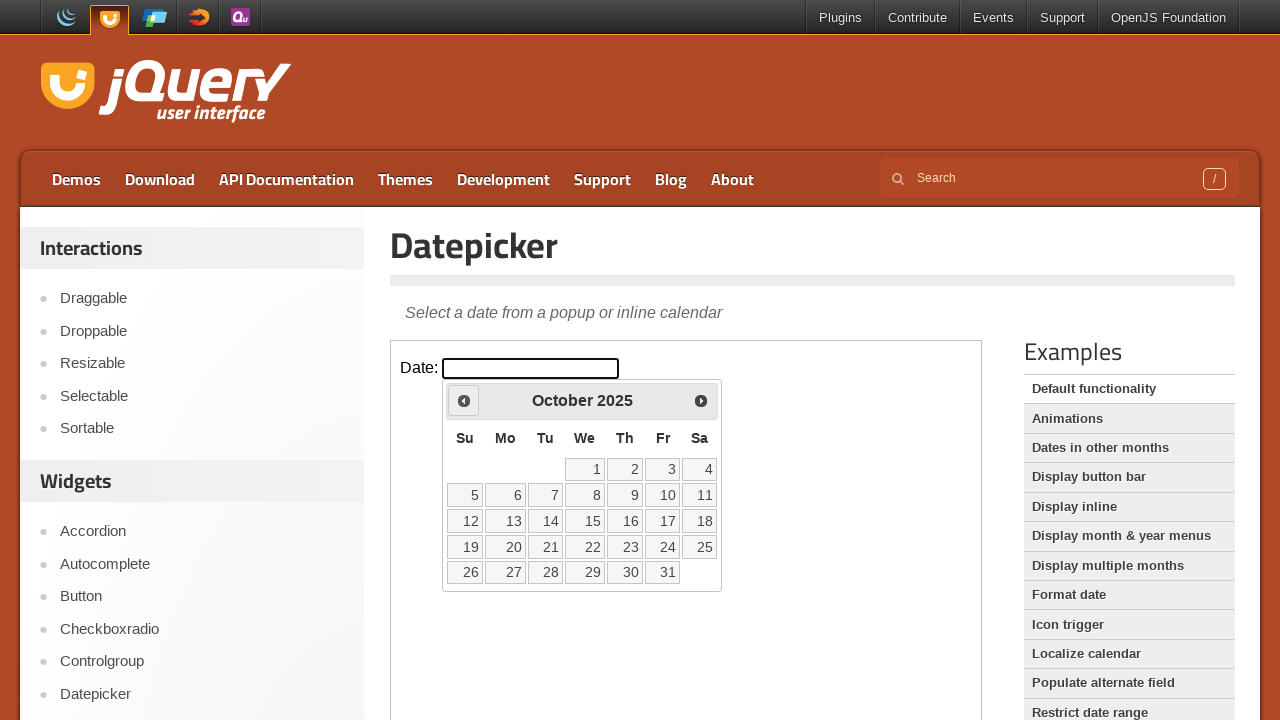

Clicked previous button to navigate to earlier year at (464, 400) on #content iframe >> nth=0 >> internal:control=enter-frame >> .ui-datepicker-prev
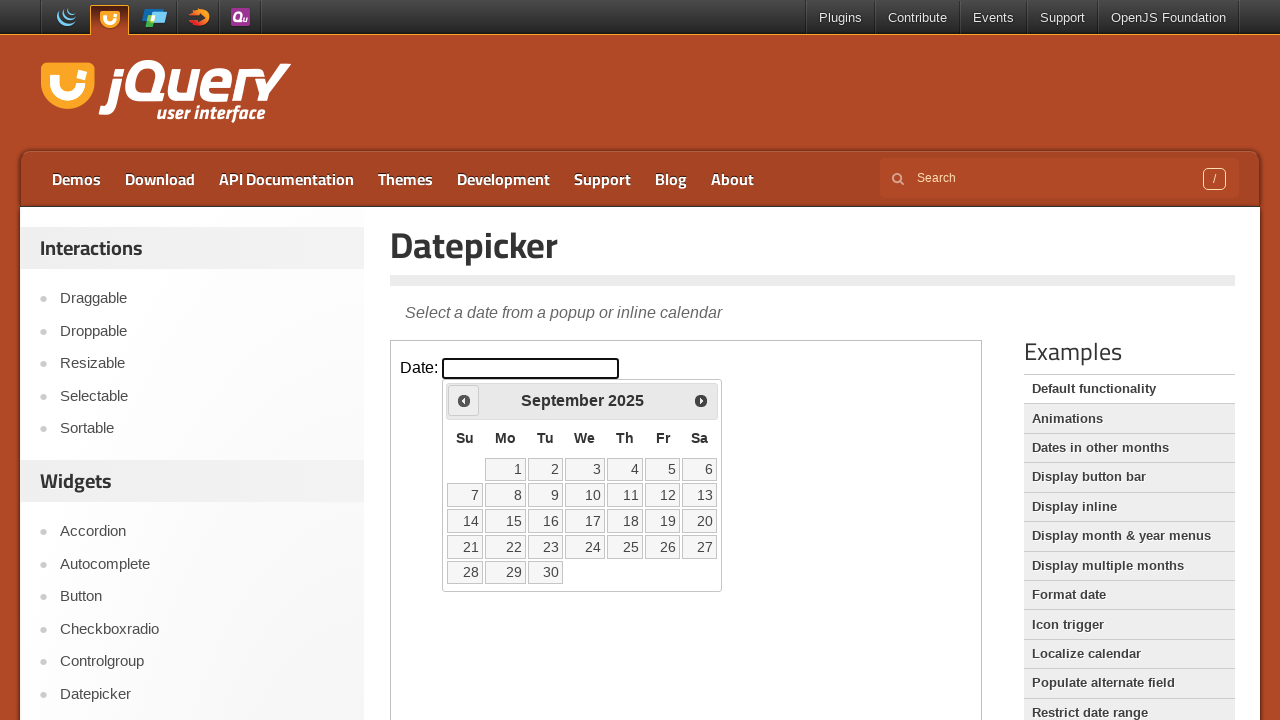

Retrieved updated year: 2025
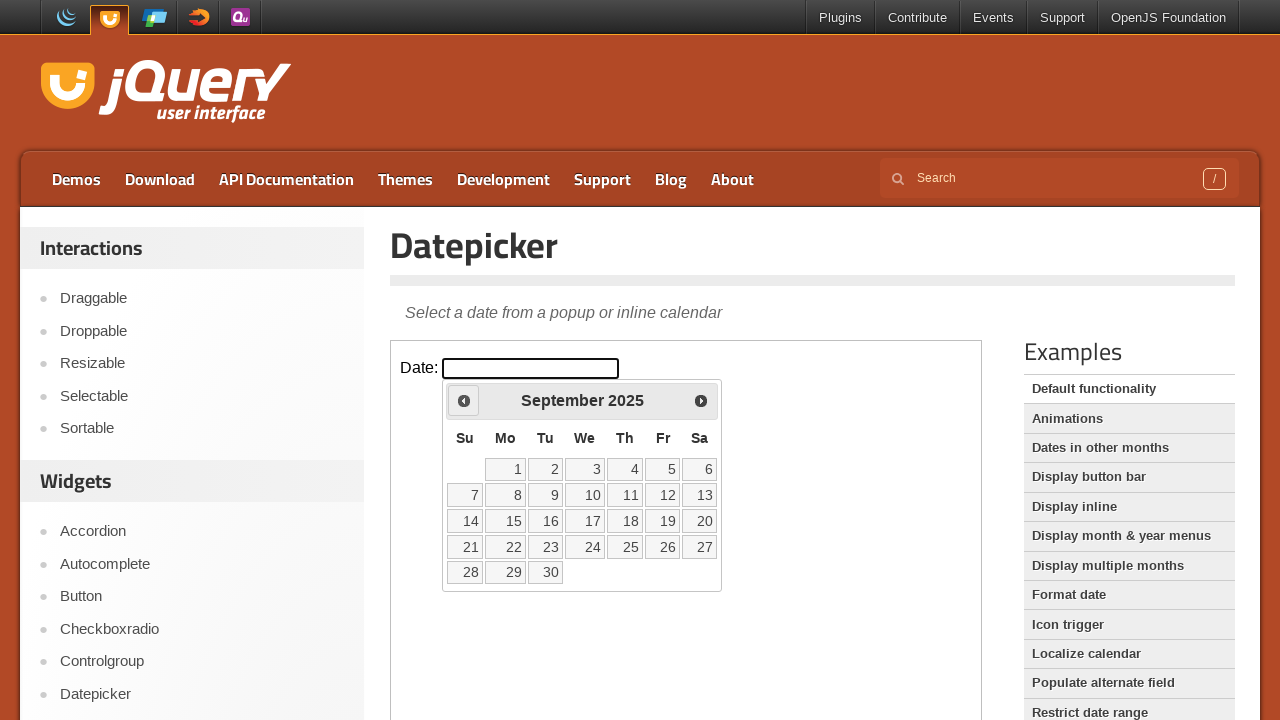

Clicked previous button to navigate to earlier year at (464, 400) on #content iframe >> nth=0 >> internal:control=enter-frame >> .ui-datepicker-prev
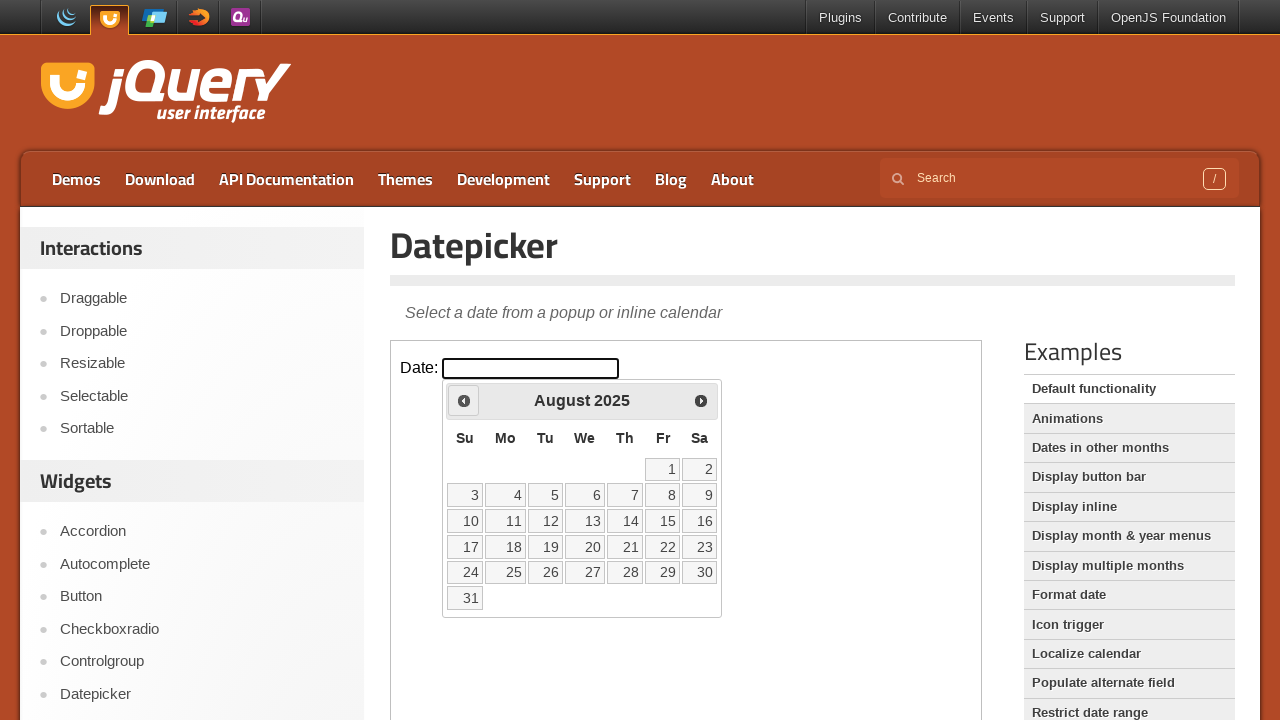

Retrieved updated year: 2025
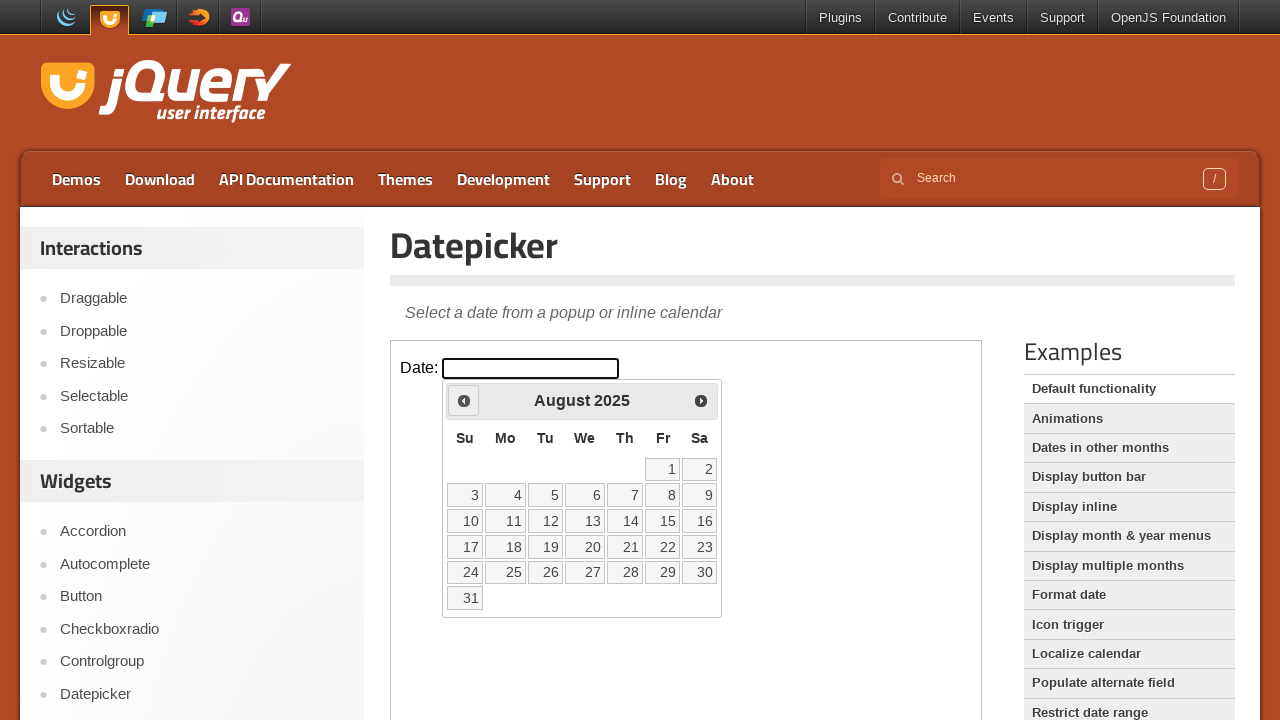

Clicked previous button to navigate to earlier year at (464, 400) on #content iframe >> nth=0 >> internal:control=enter-frame >> .ui-datepicker-prev
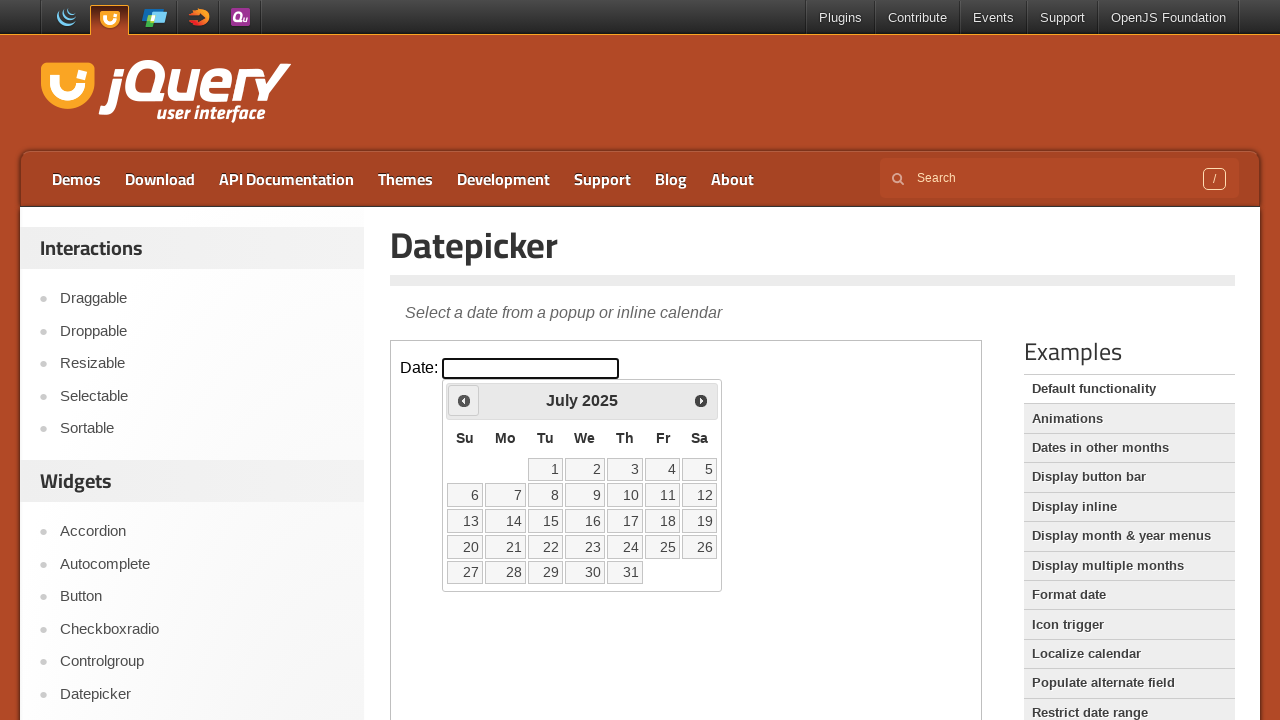

Retrieved updated year: 2025
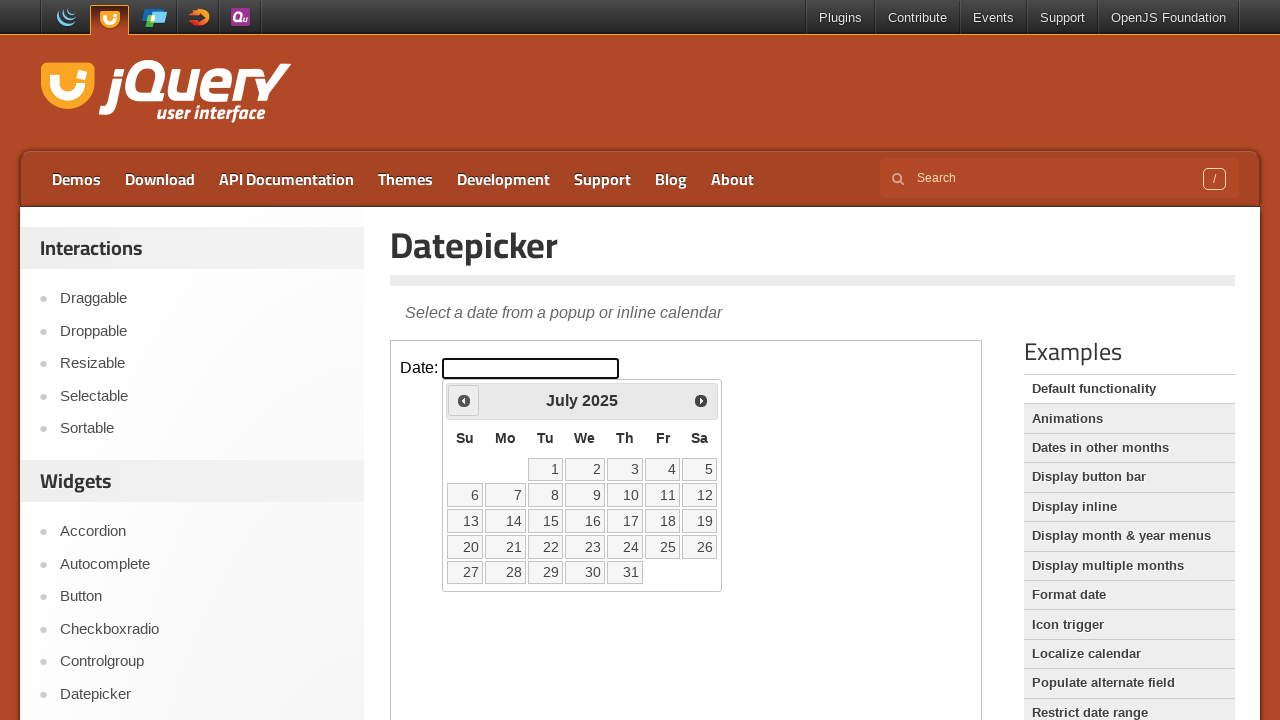

Clicked previous button to navigate to earlier year at (464, 400) on #content iframe >> nth=0 >> internal:control=enter-frame >> .ui-datepicker-prev
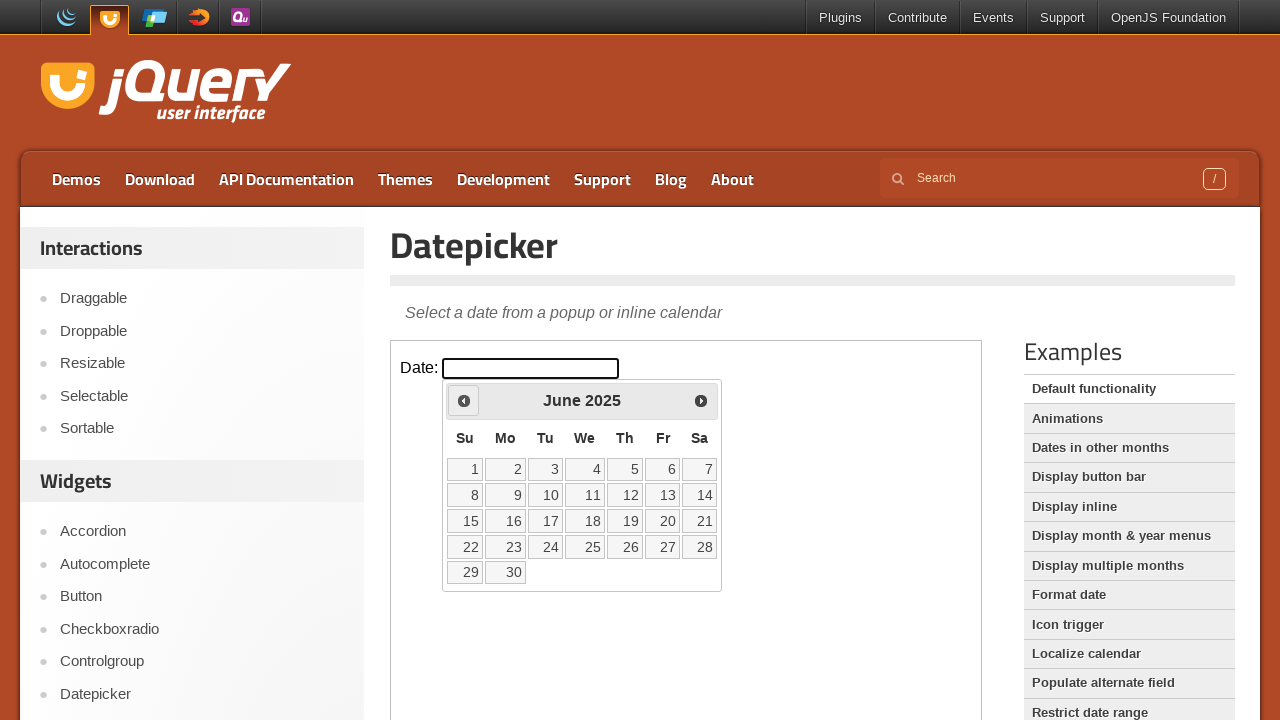

Retrieved updated year: 2025
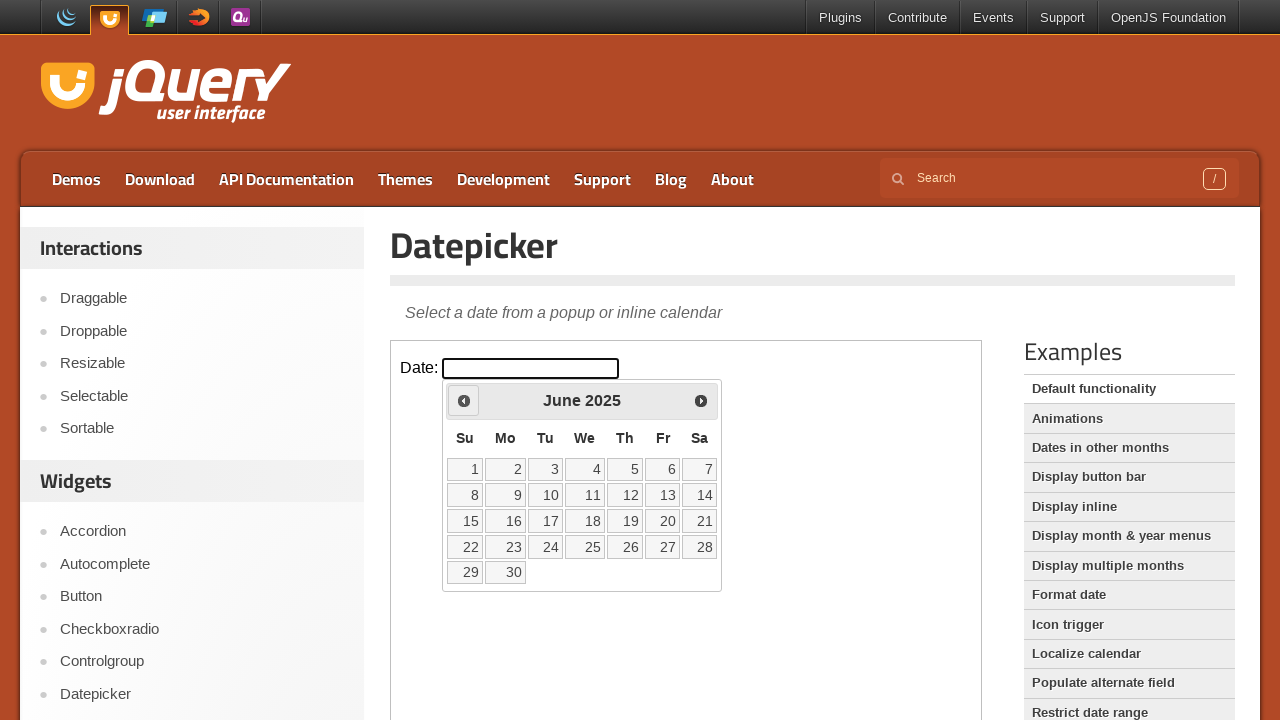

Clicked previous button to navigate to earlier year at (464, 400) on #content iframe >> nth=0 >> internal:control=enter-frame >> .ui-datepicker-prev
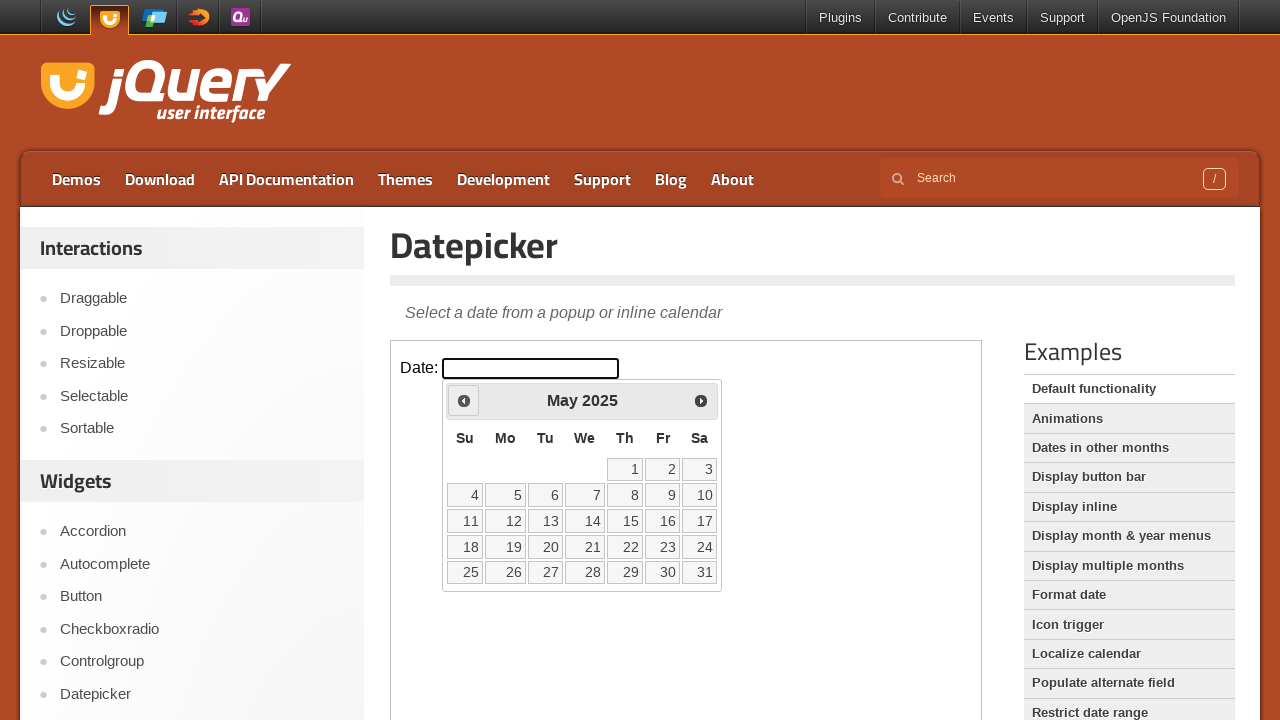

Retrieved updated year: 2025
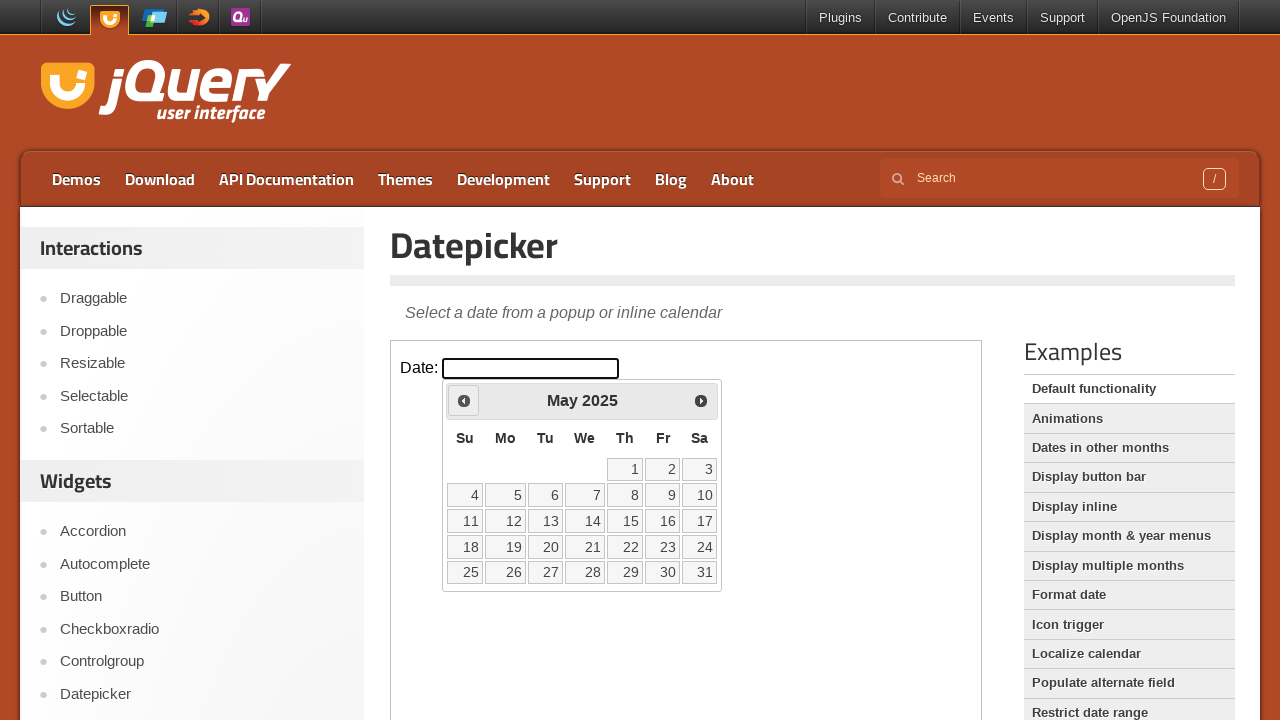

Clicked previous button to navigate to earlier year at (464, 400) on #content iframe >> nth=0 >> internal:control=enter-frame >> .ui-datepicker-prev
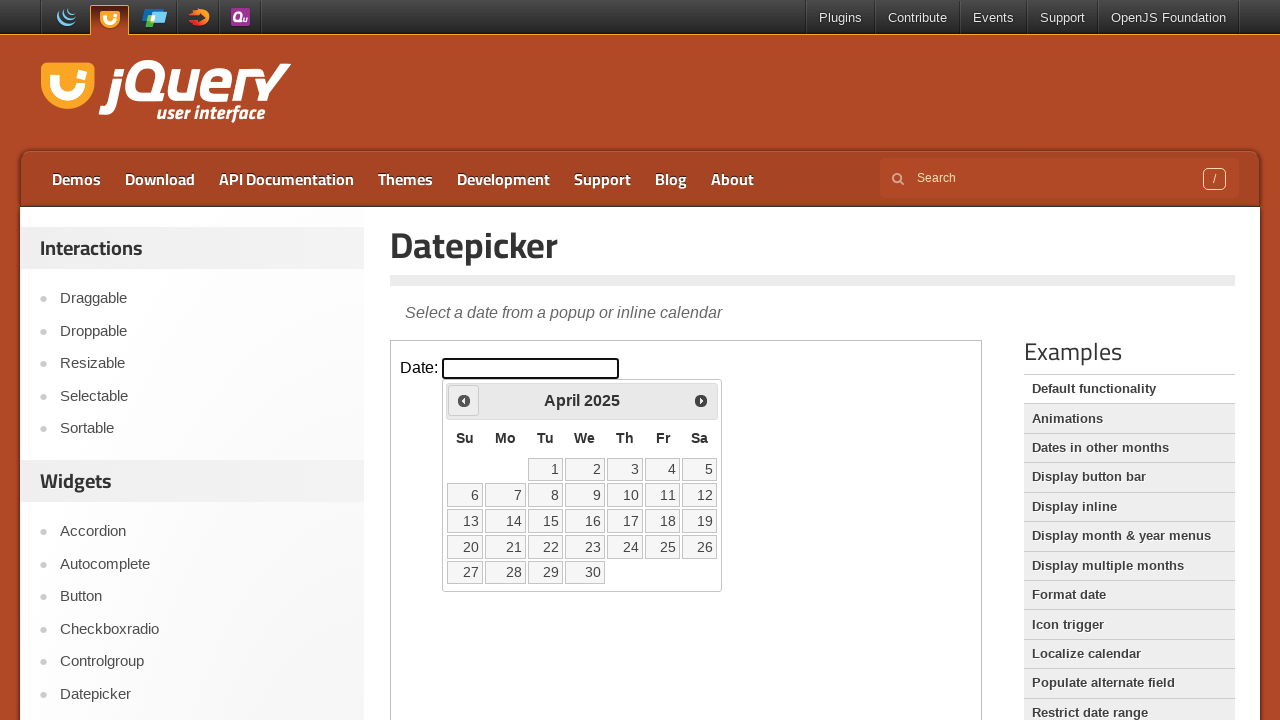

Retrieved updated year: 2025
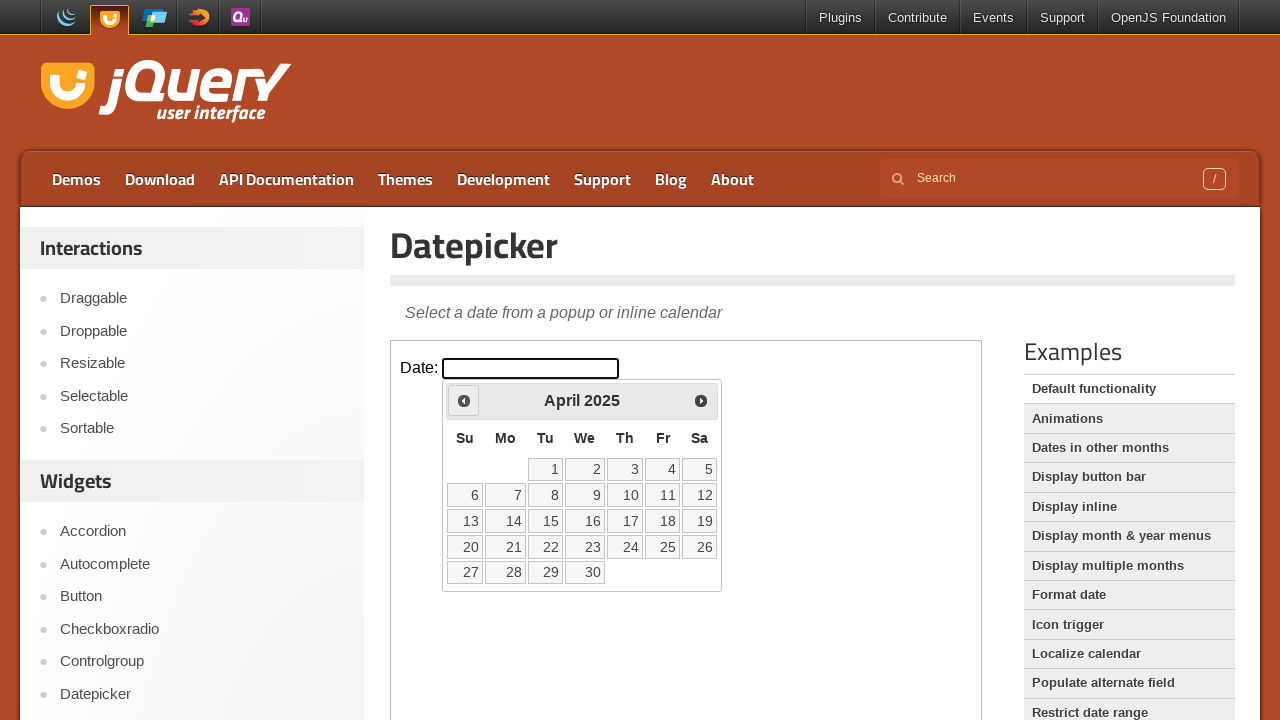

Clicked previous button to navigate to earlier year at (464, 400) on #content iframe >> nth=0 >> internal:control=enter-frame >> .ui-datepicker-prev
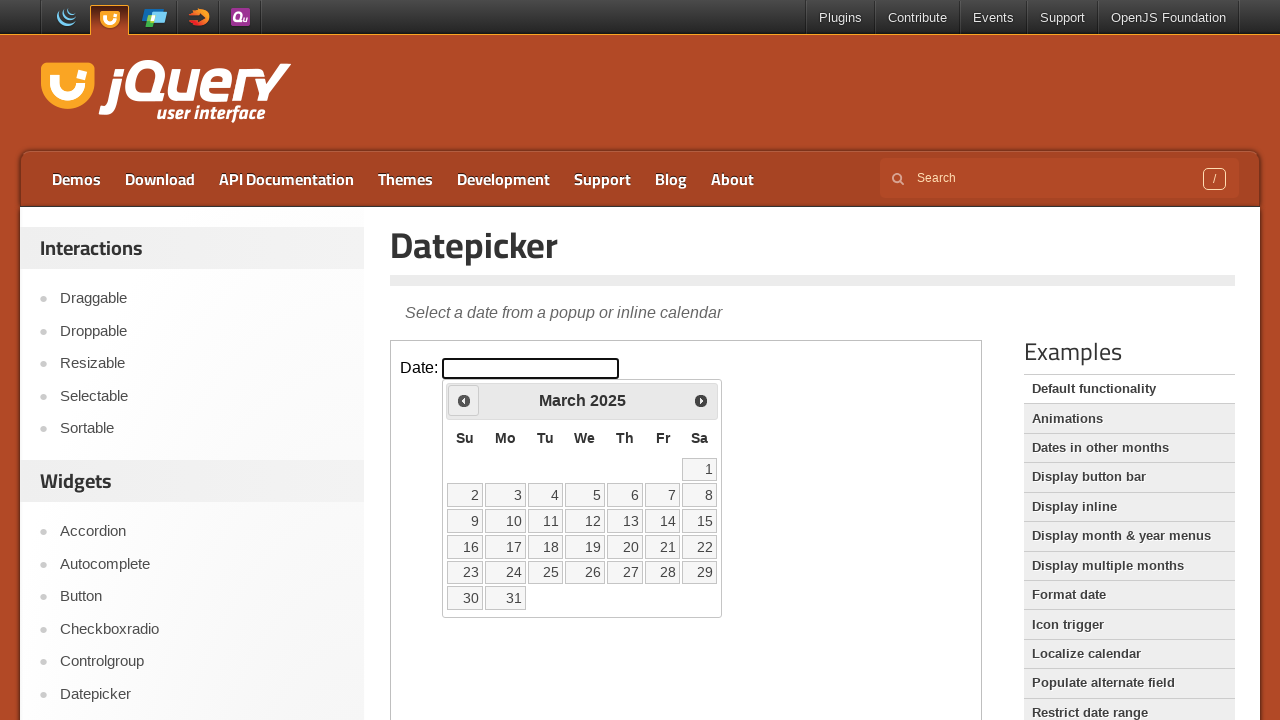

Retrieved updated year: 2025
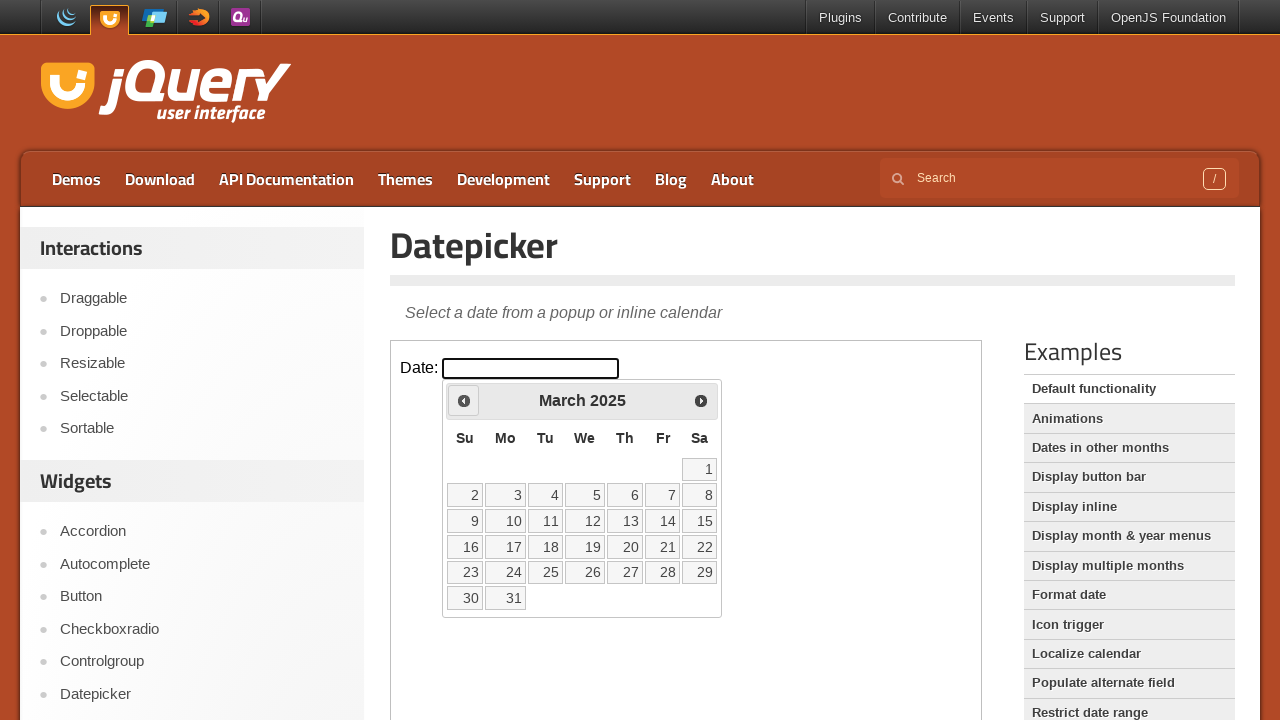

Clicked previous button to navigate to earlier year at (464, 400) on #content iframe >> nth=0 >> internal:control=enter-frame >> .ui-datepicker-prev
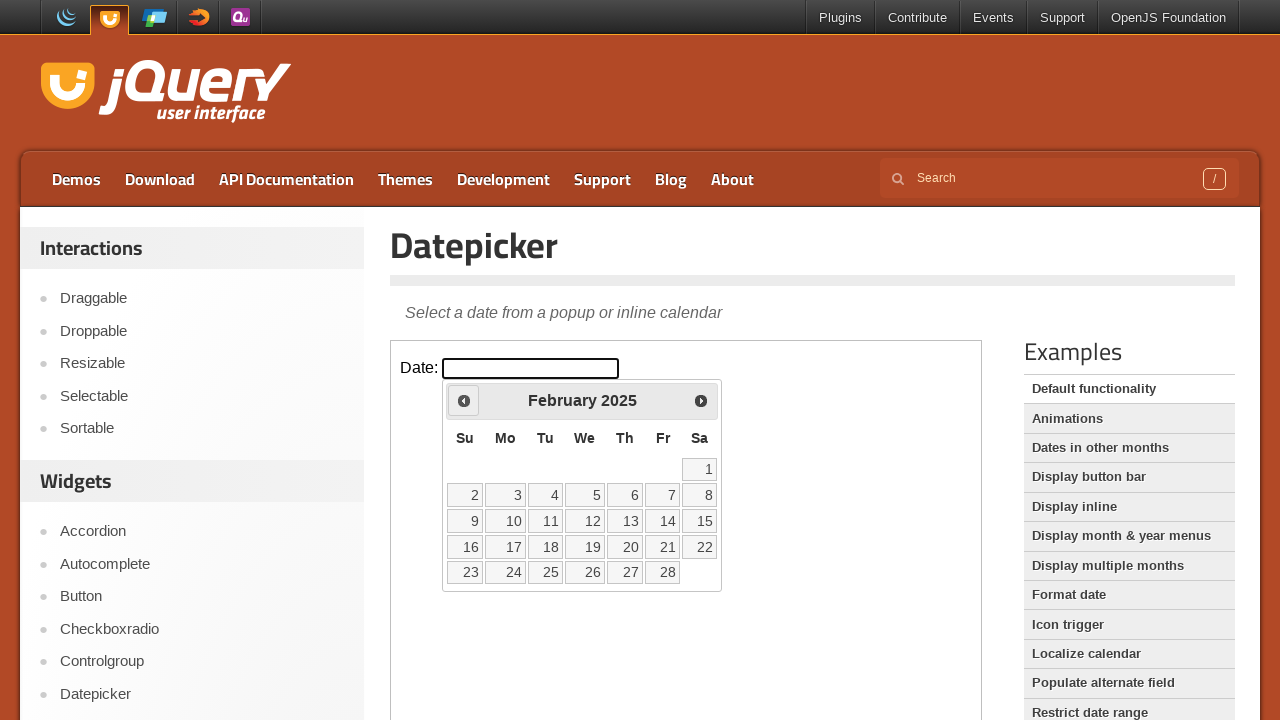

Retrieved updated year: 2025
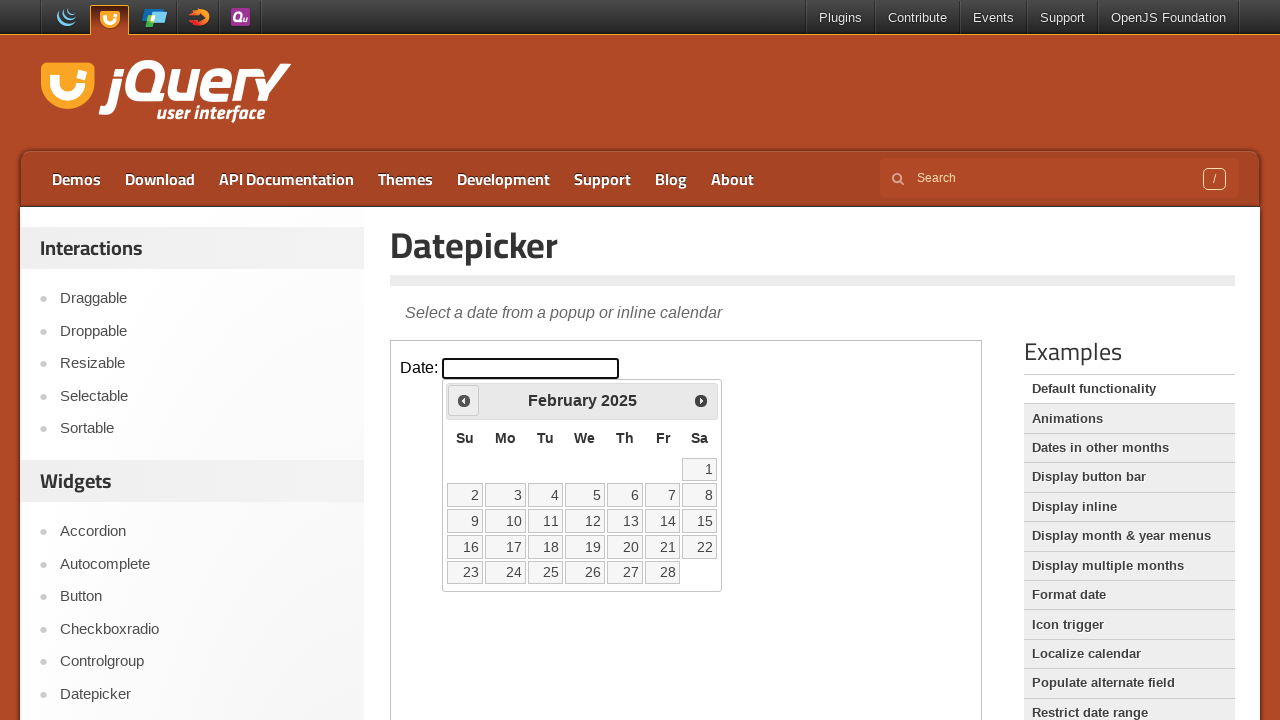

Clicked previous button to navigate to earlier year at (464, 400) on #content iframe >> nth=0 >> internal:control=enter-frame >> .ui-datepicker-prev
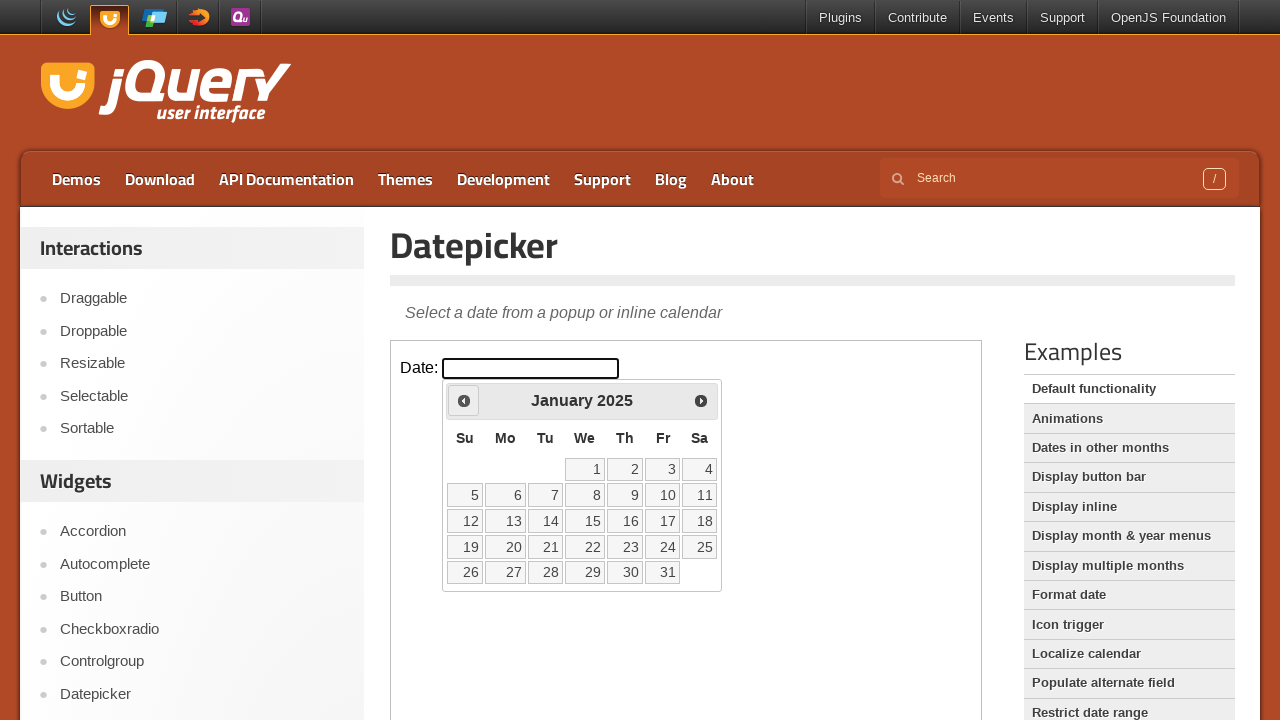

Retrieved updated year: 2025
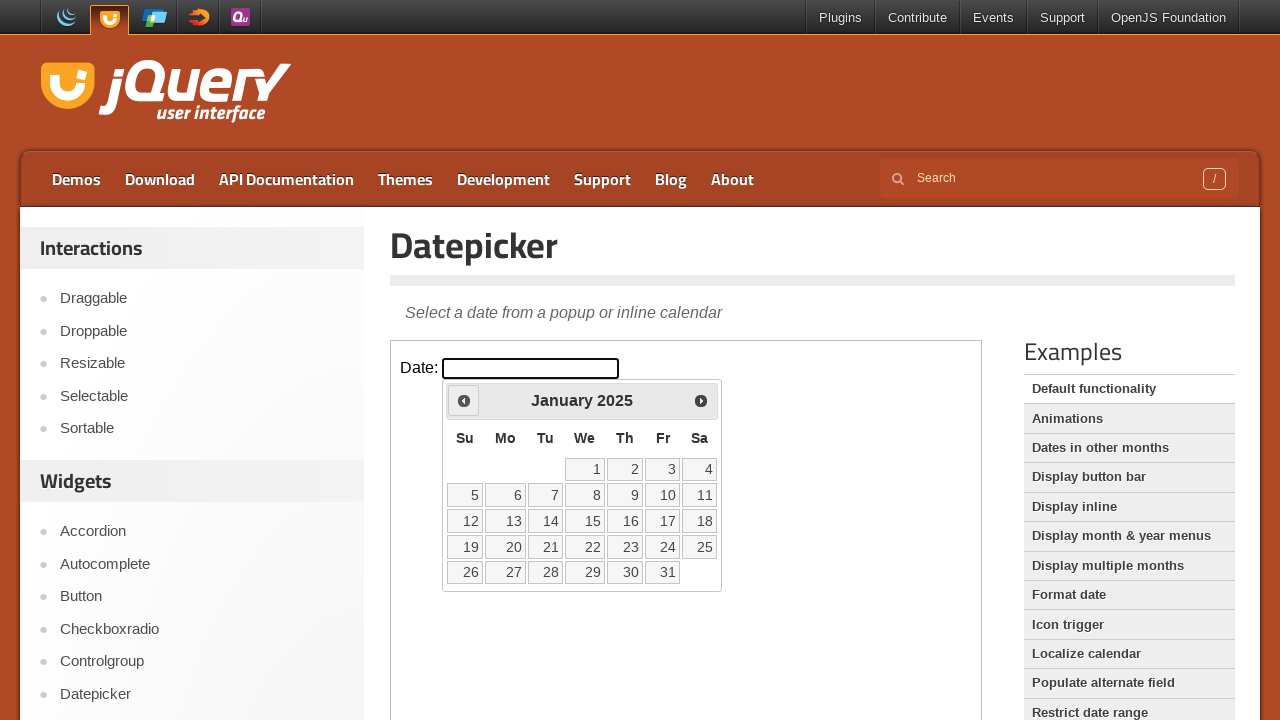

Clicked previous button to navigate to earlier year at (464, 400) on #content iframe >> nth=0 >> internal:control=enter-frame >> .ui-datepicker-prev
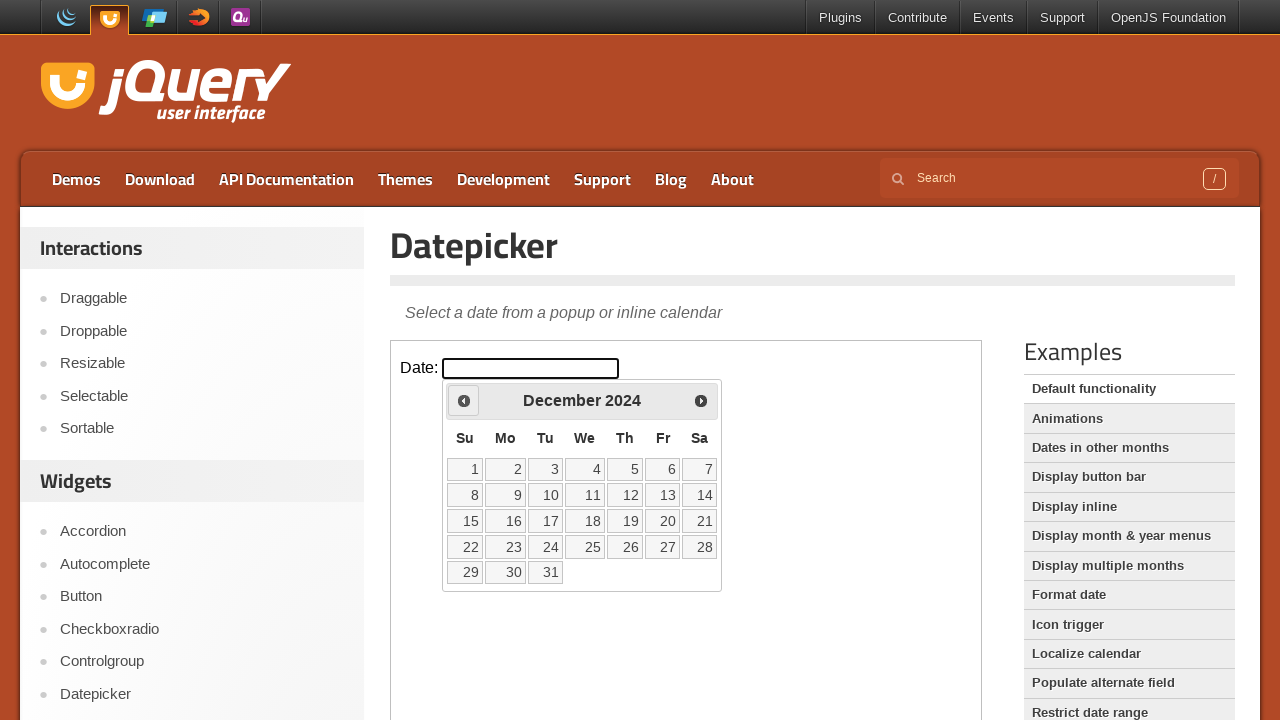

Retrieved updated year: 2024
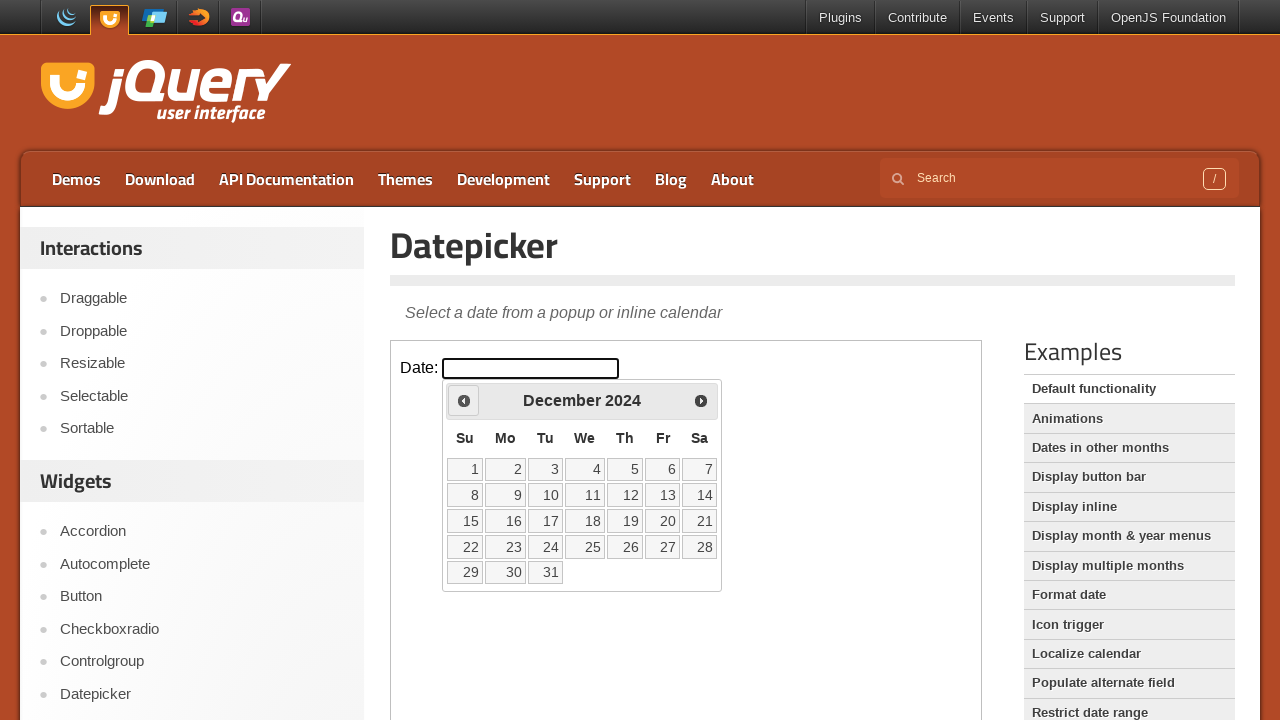

Clicked previous button to navigate to earlier year at (464, 400) on #content iframe >> nth=0 >> internal:control=enter-frame >> .ui-datepicker-prev
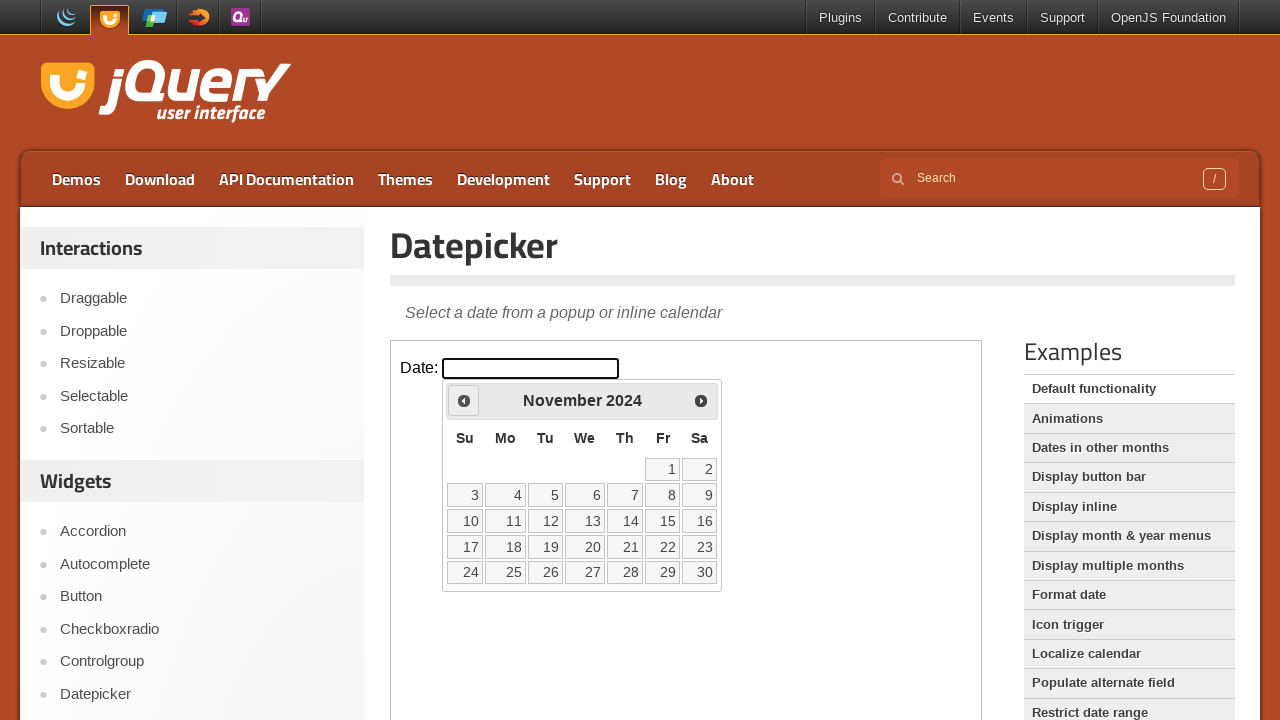

Retrieved updated year: 2024
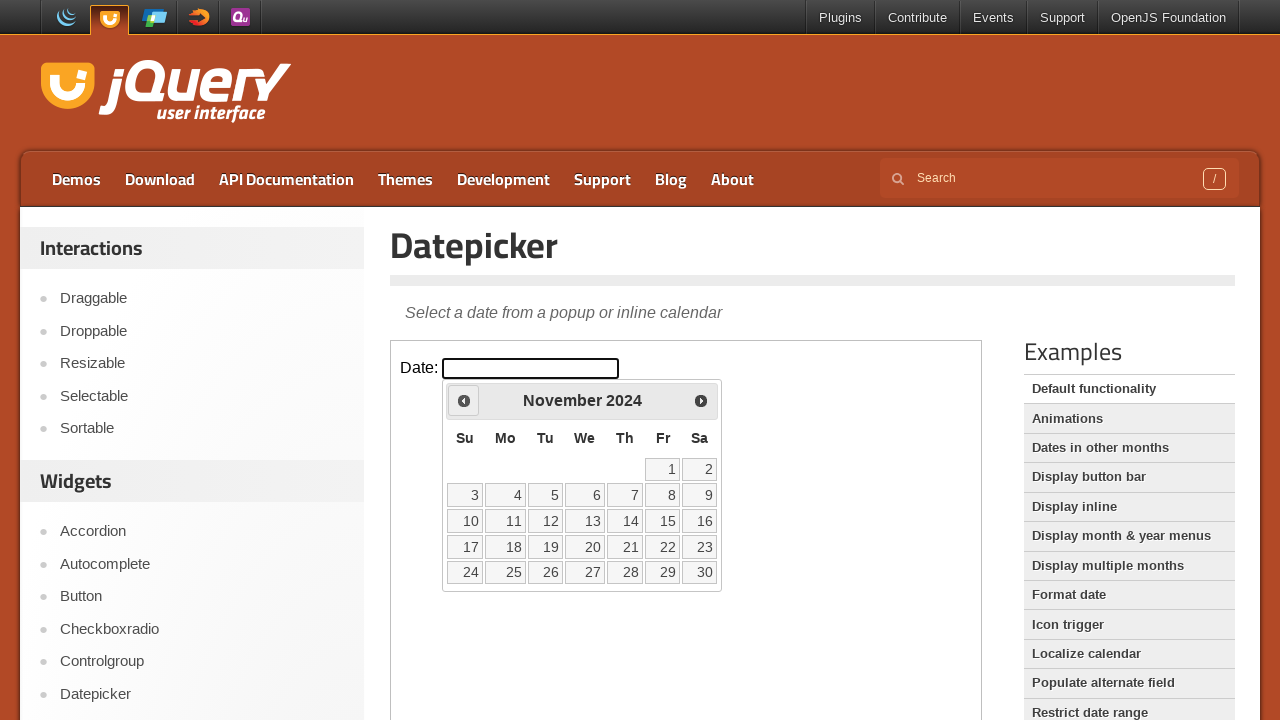

Clicked previous button to navigate to earlier year at (464, 400) on #content iframe >> nth=0 >> internal:control=enter-frame >> .ui-datepicker-prev
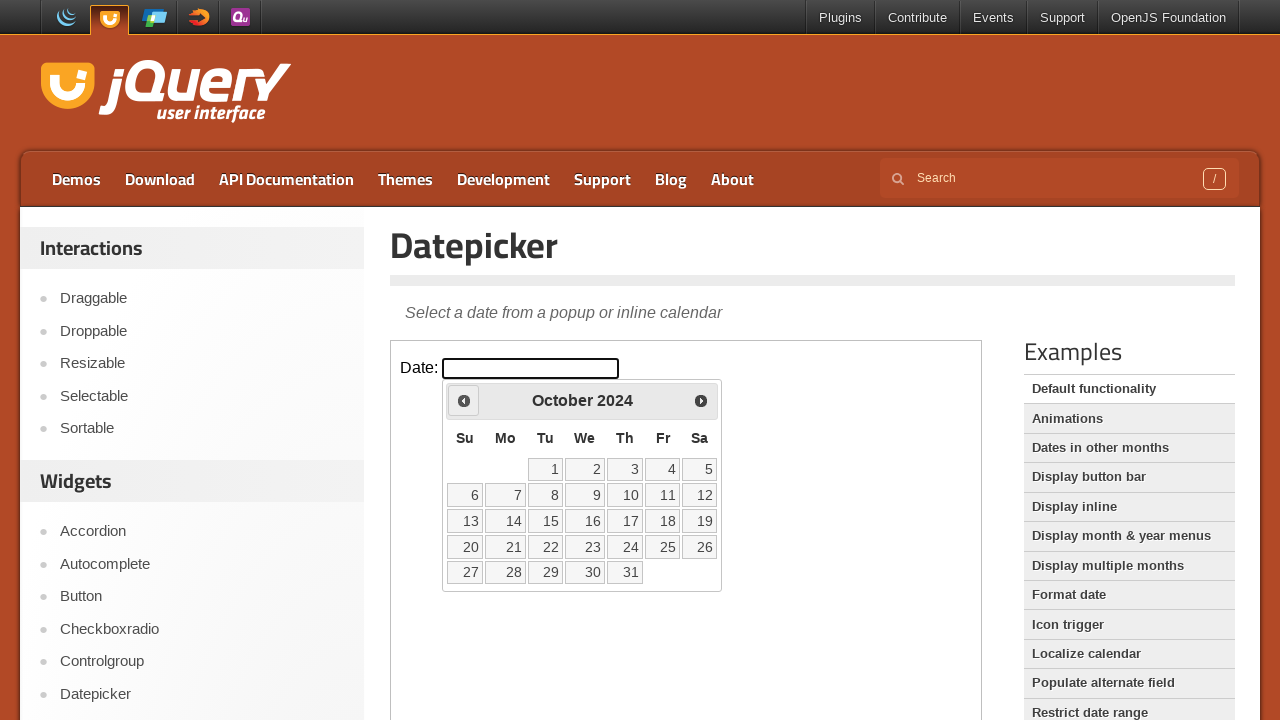

Retrieved updated year: 2024
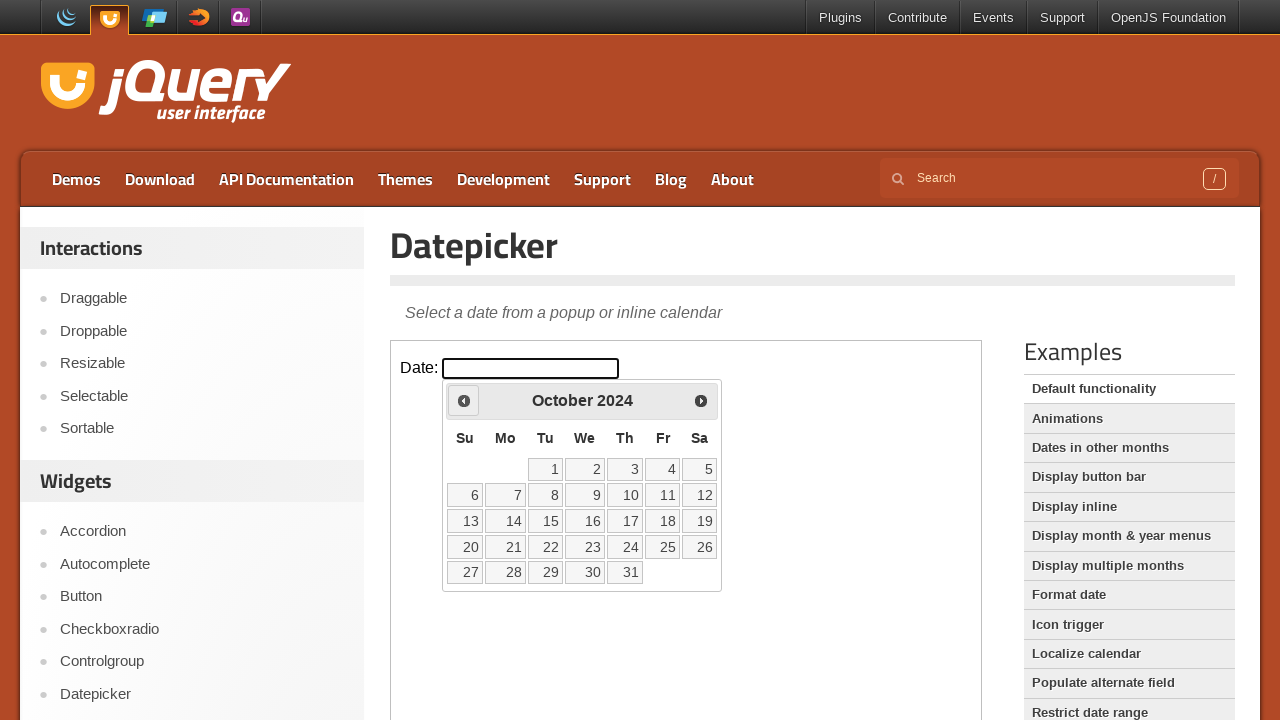

Clicked previous button to navigate to earlier year at (464, 400) on #content iframe >> nth=0 >> internal:control=enter-frame >> .ui-datepicker-prev
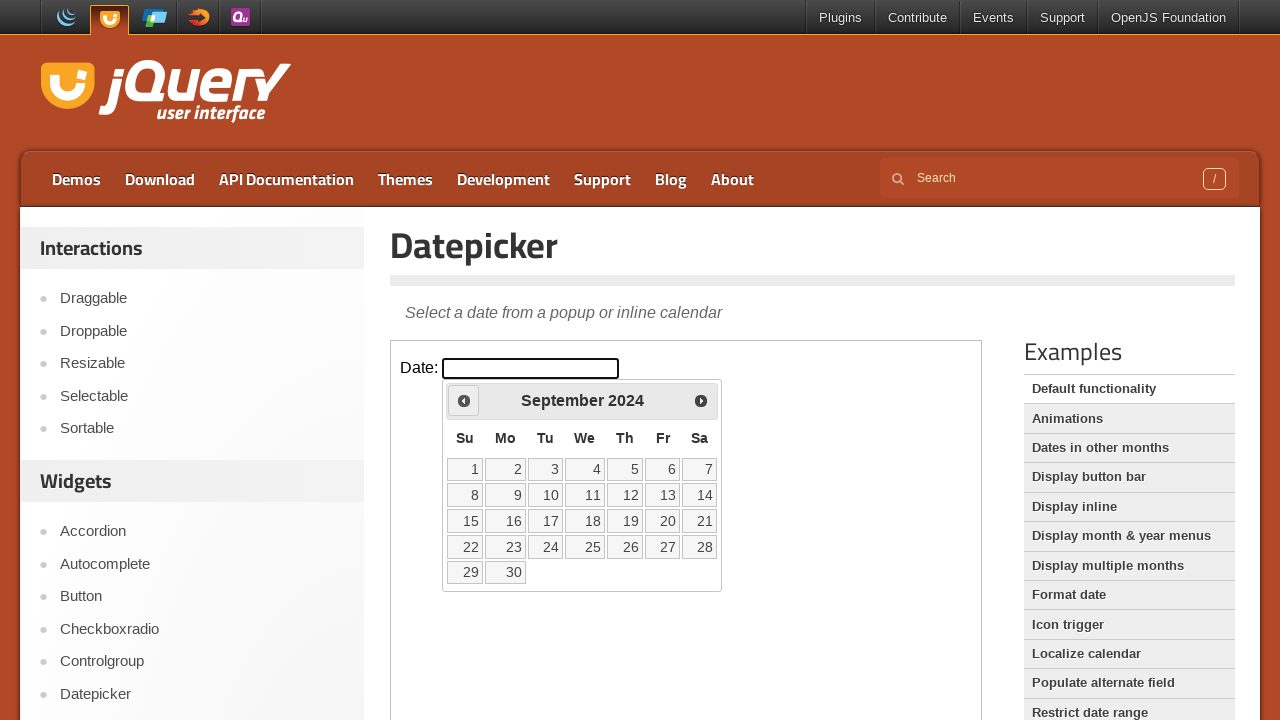

Retrieved updated year: 2024
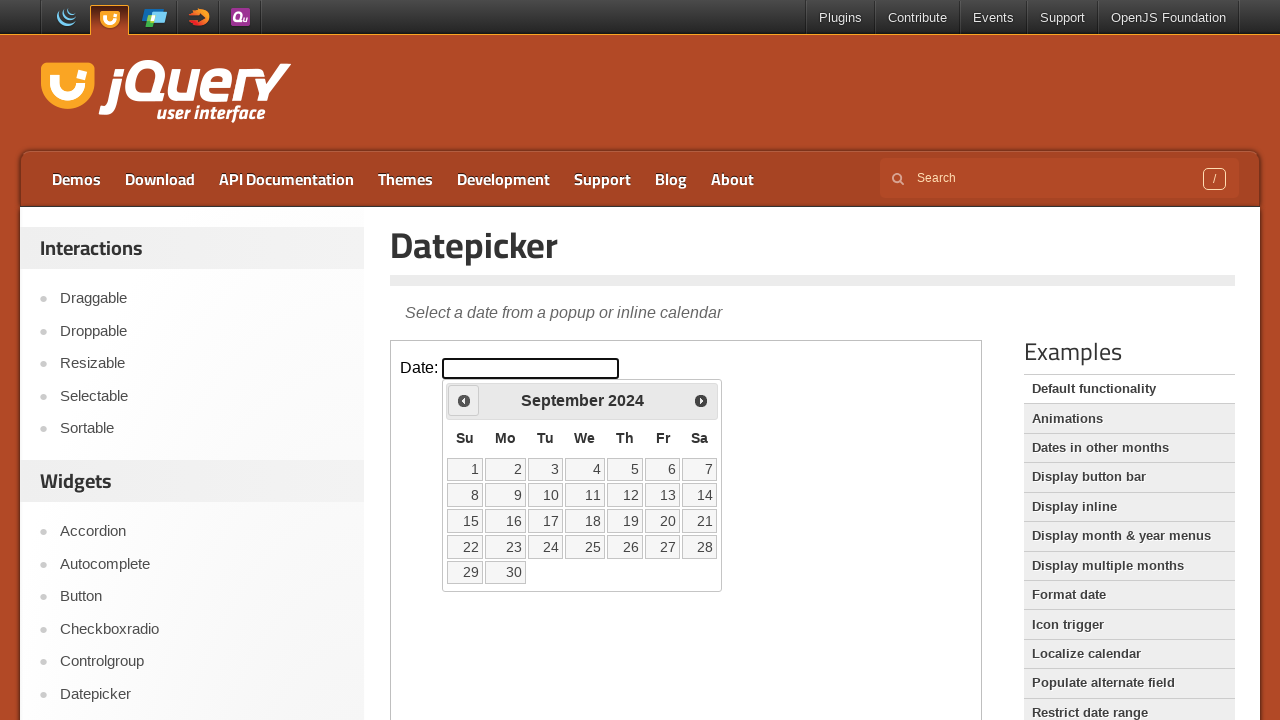

Clicked previous button to navigate to earlier year at (464, 400) on #content iframe >> nth=0 >> internal:control=enter-frame >> .ui-datepicker-prev
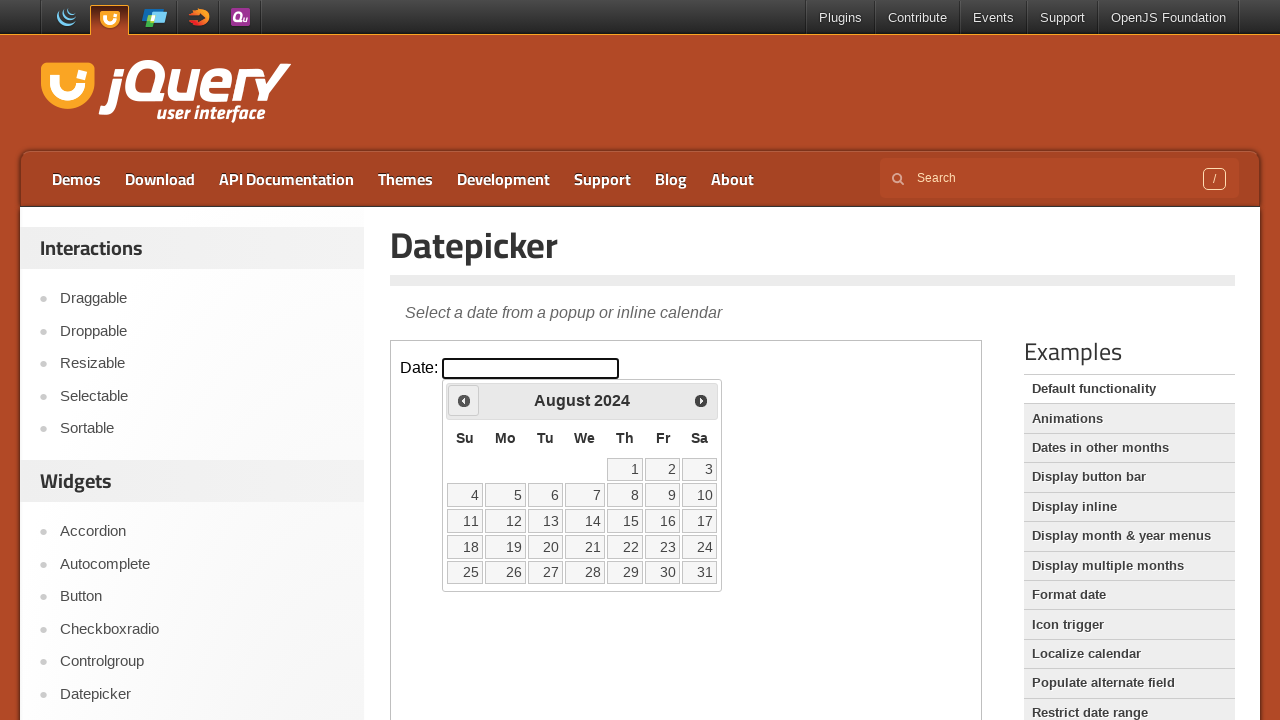

Retrieved updated year: 2024
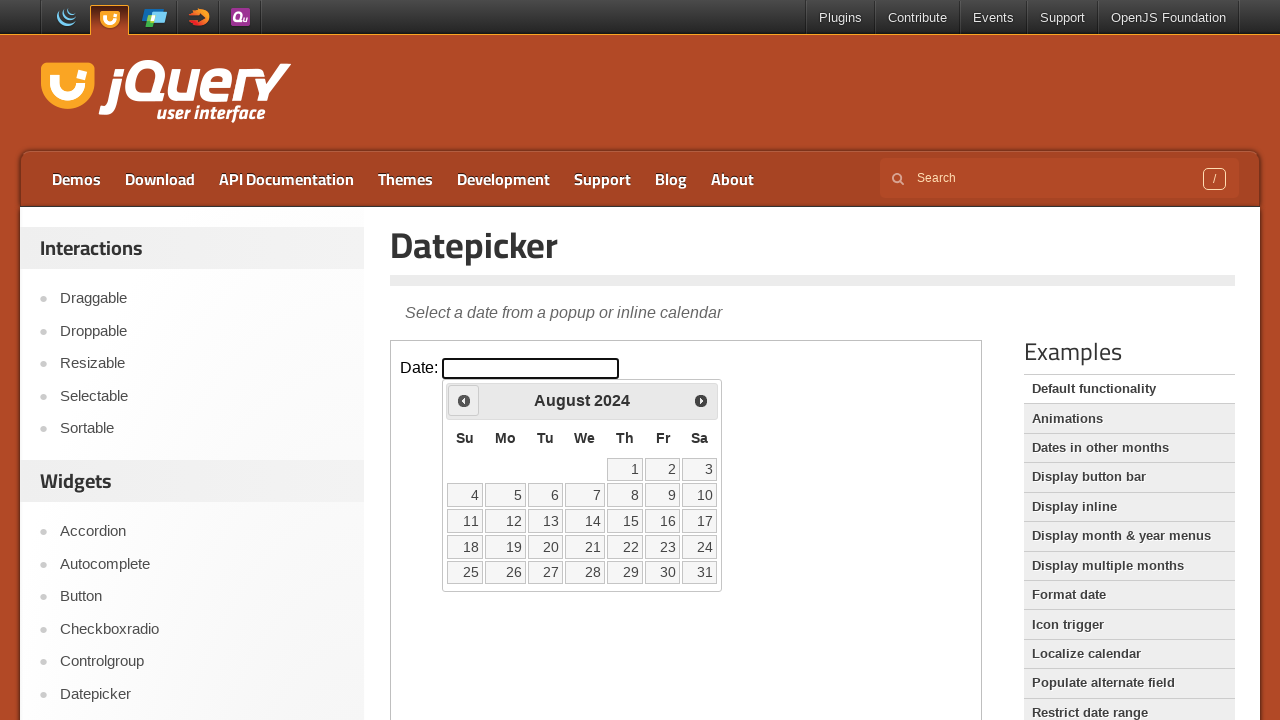

Clicked previous button to navigate to earlier year at (464, 400) on #content iframe >> nth=0 >> internal:control=enter-frame >> .ui-datepicker-prev
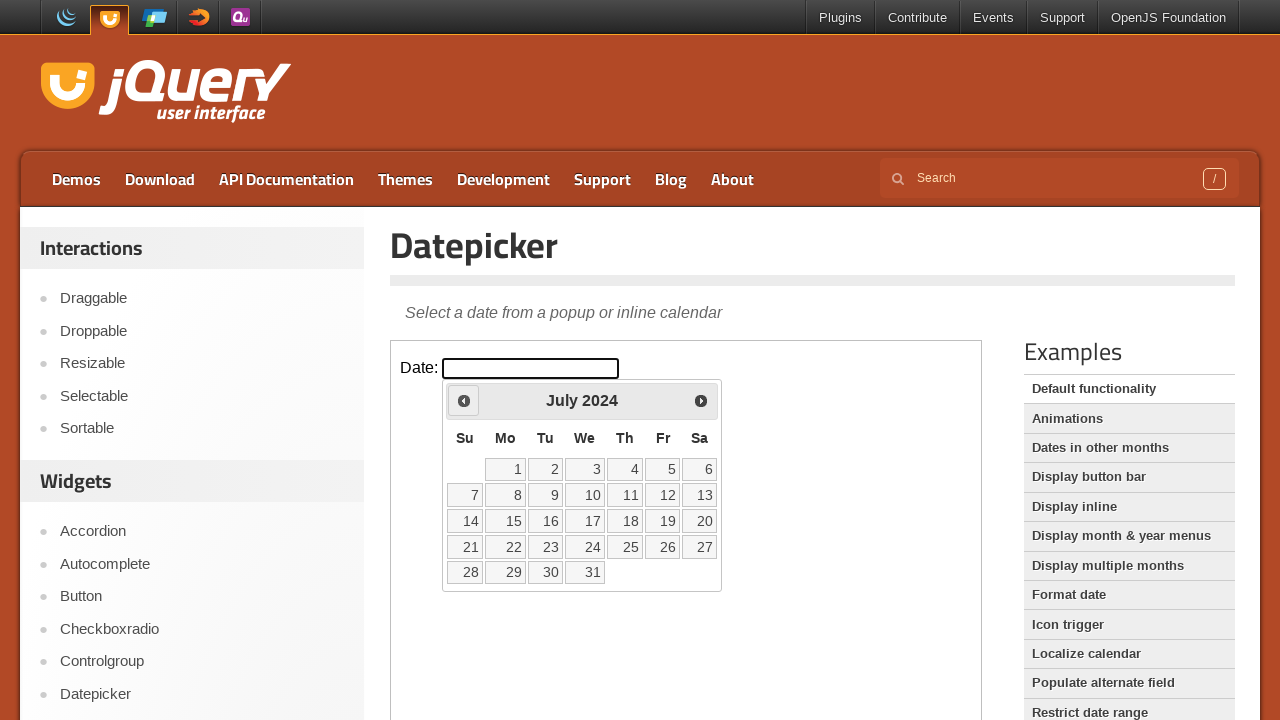

Retrieved updated year: 2024
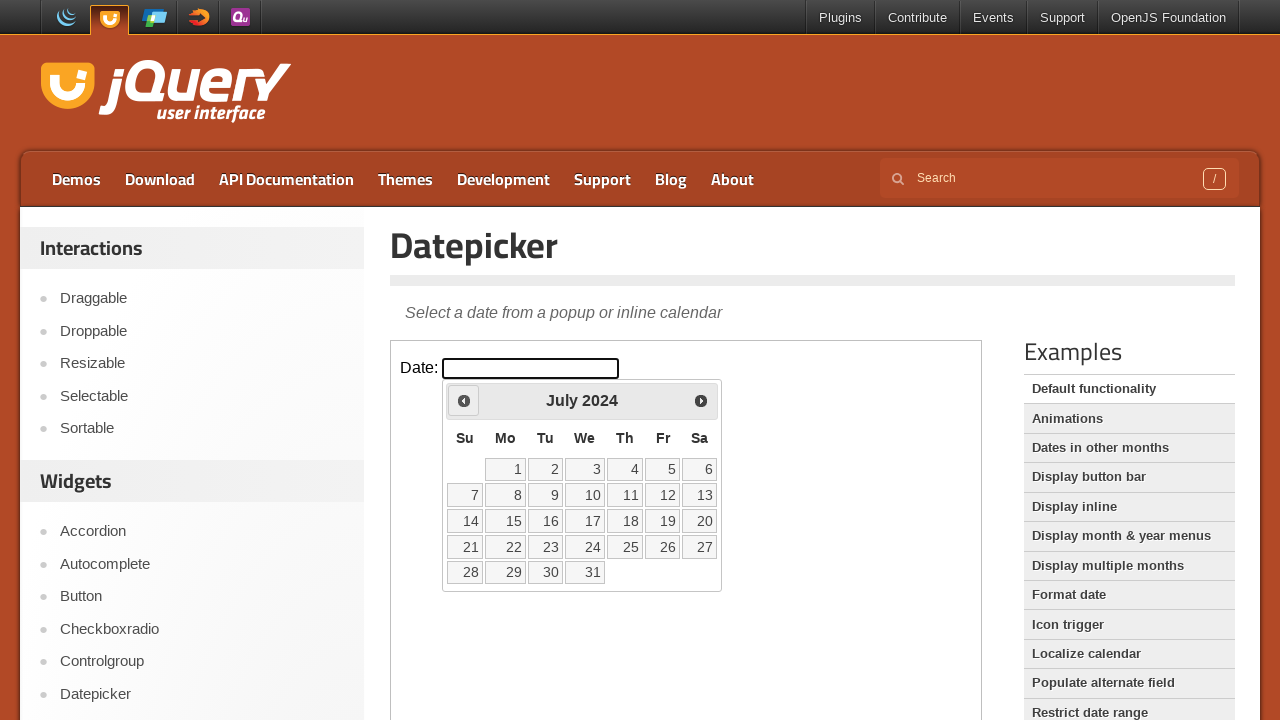

Clicked previous button to navigate to earlier year at (464, 400) on #content iframe >> nth=0 >> internal:control=enter-frame >> .ui-datepicker-prev
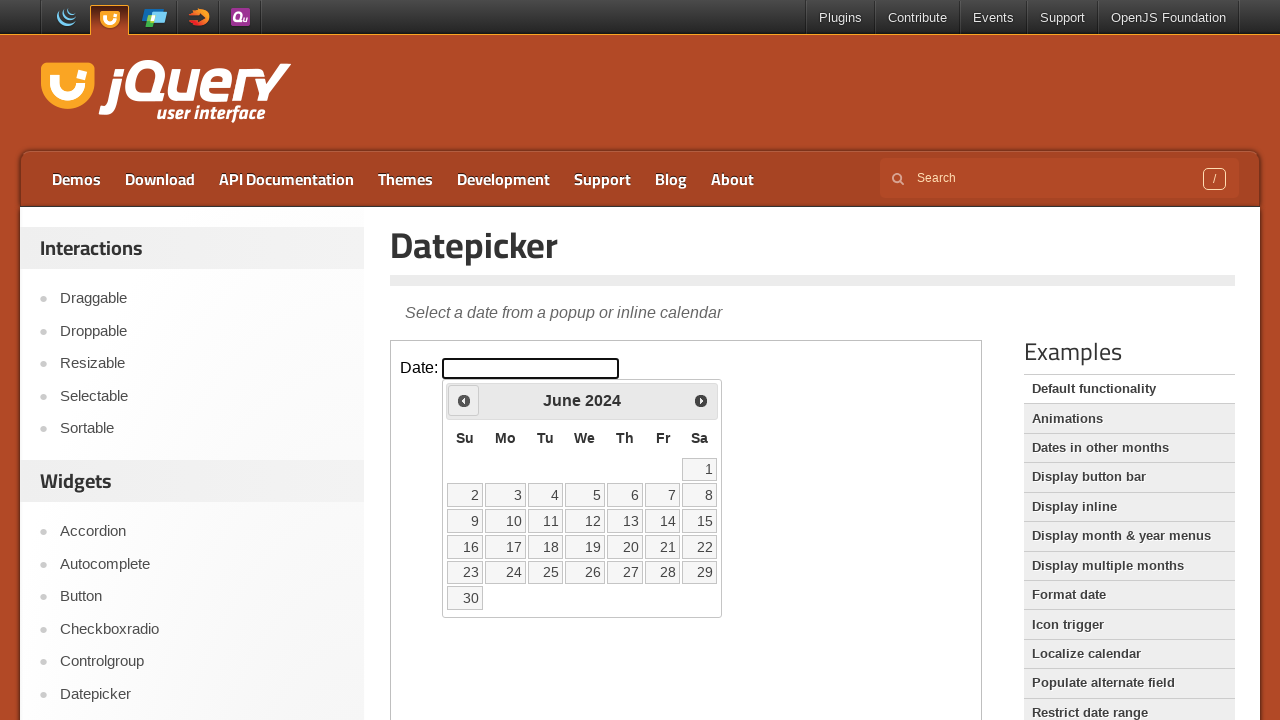

Retrieved updated year: 2024
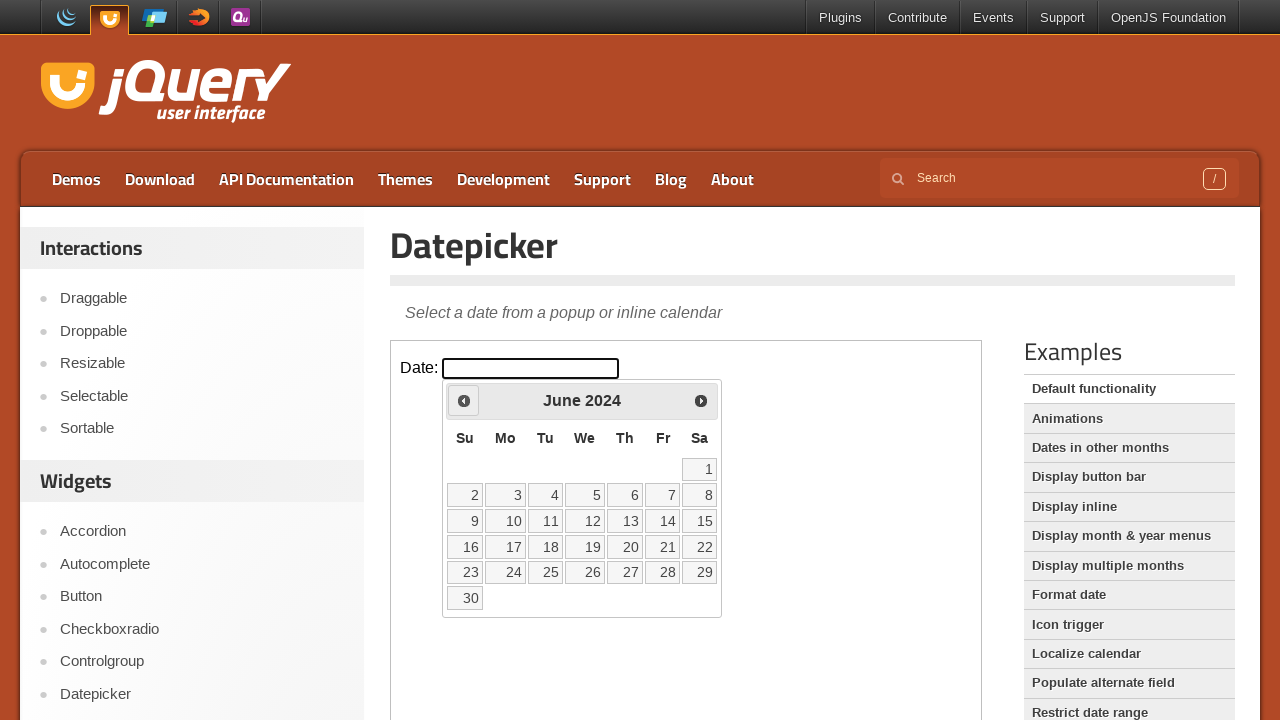

Clicked previous button to navigate to earlier year at (464, 400) on #content iframe >> nth=0 >> internal:control=enter-frame >> .ui-datepicker-prev
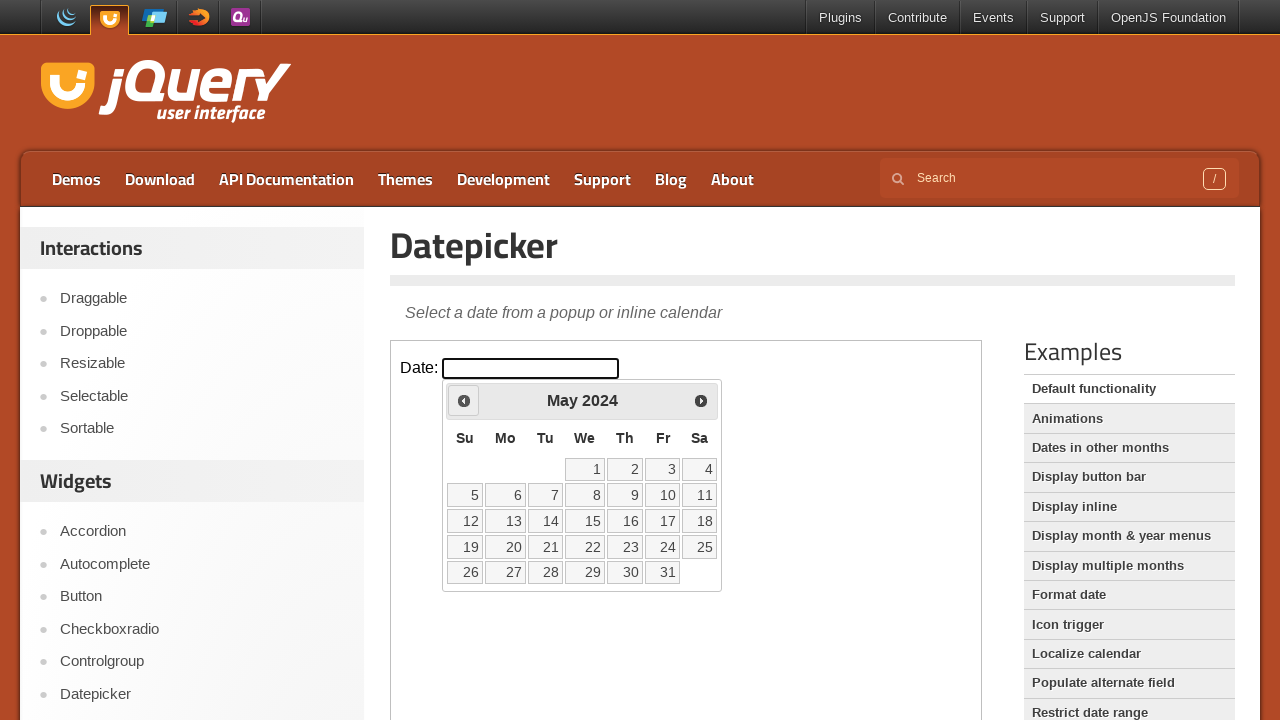

Retrieved updated year: 2024
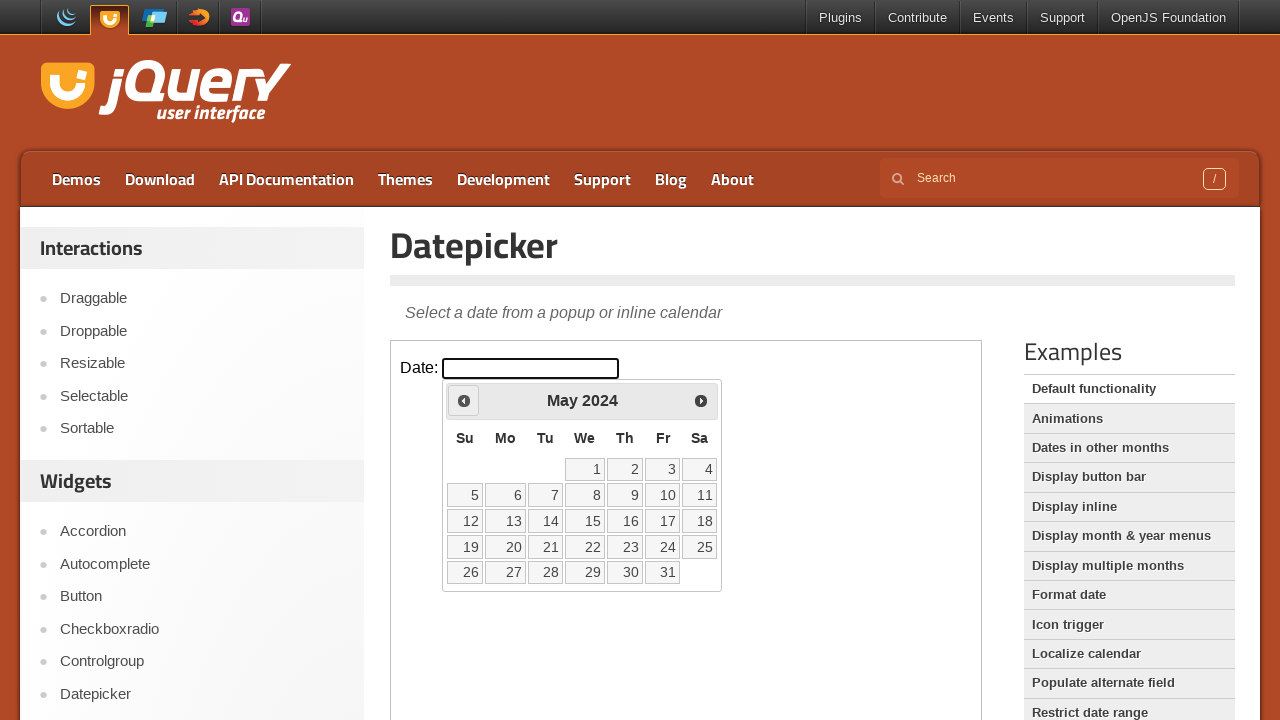

Clicked previous button to navigate to earlier year at (464, 400) on #content iframe >> nth=0 >> internal:control=enter-frame >> .ui-datepicker-prev
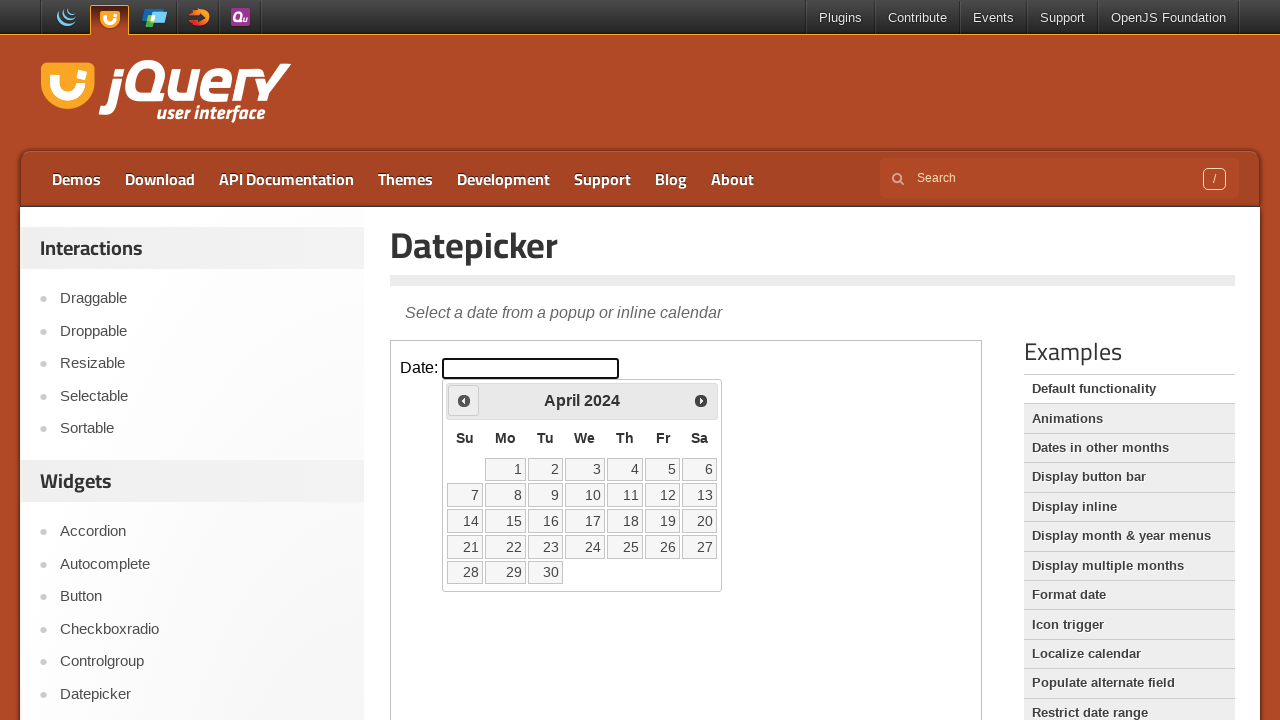

Retrieved updated year: 2024
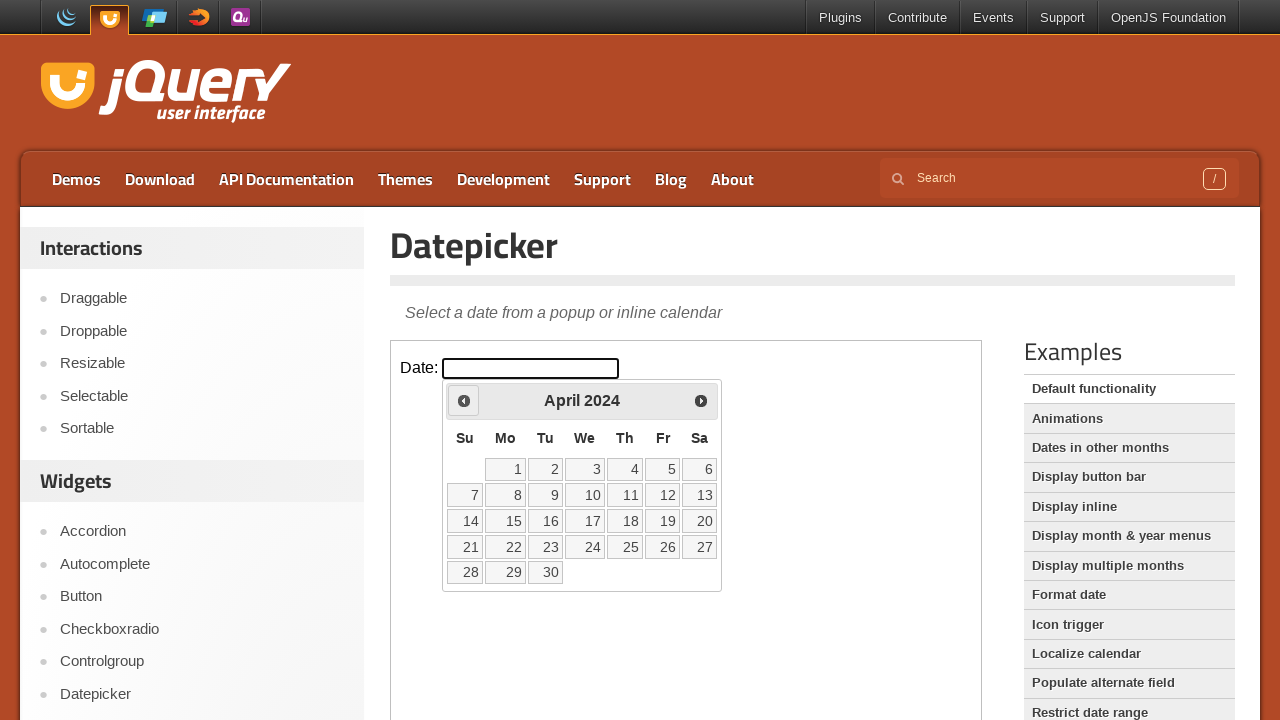

Clicked previous button to navigate to earlier year at (464, 400) on #content iframe >> nth=0 >> internal:control=enter-frame >> .ui-datepicker-prev
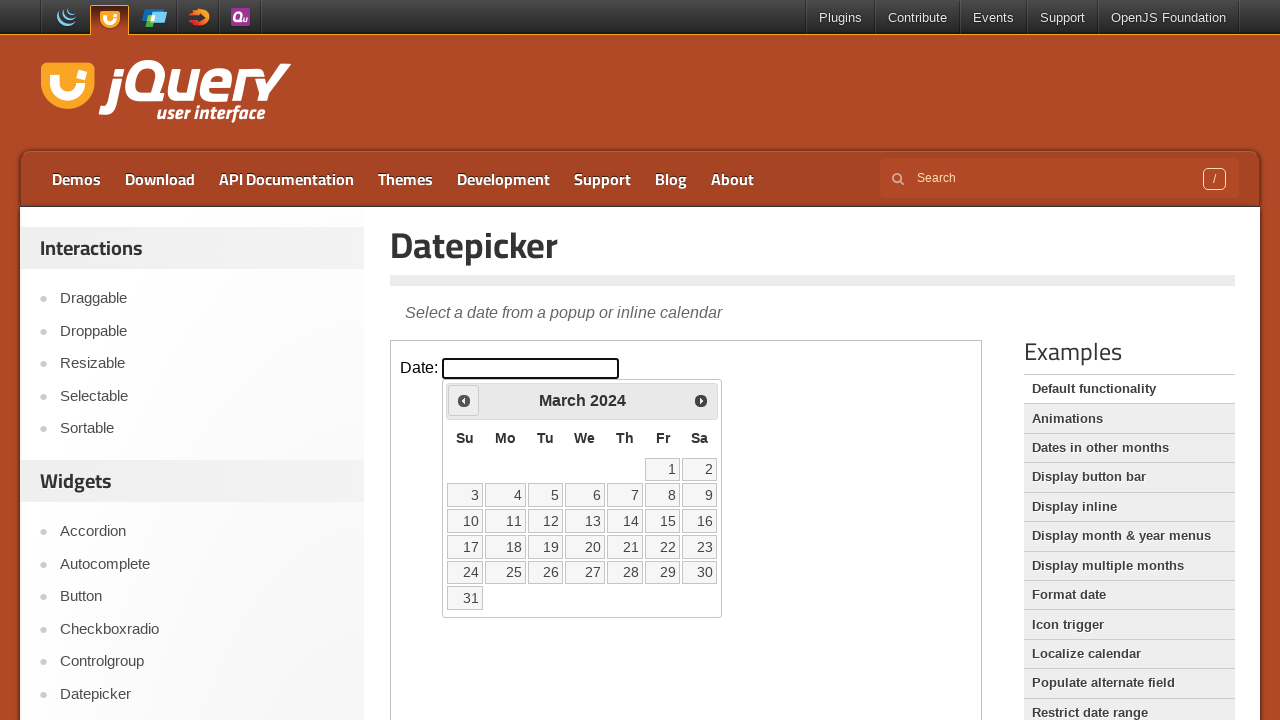

Retrieved updated year: 2024
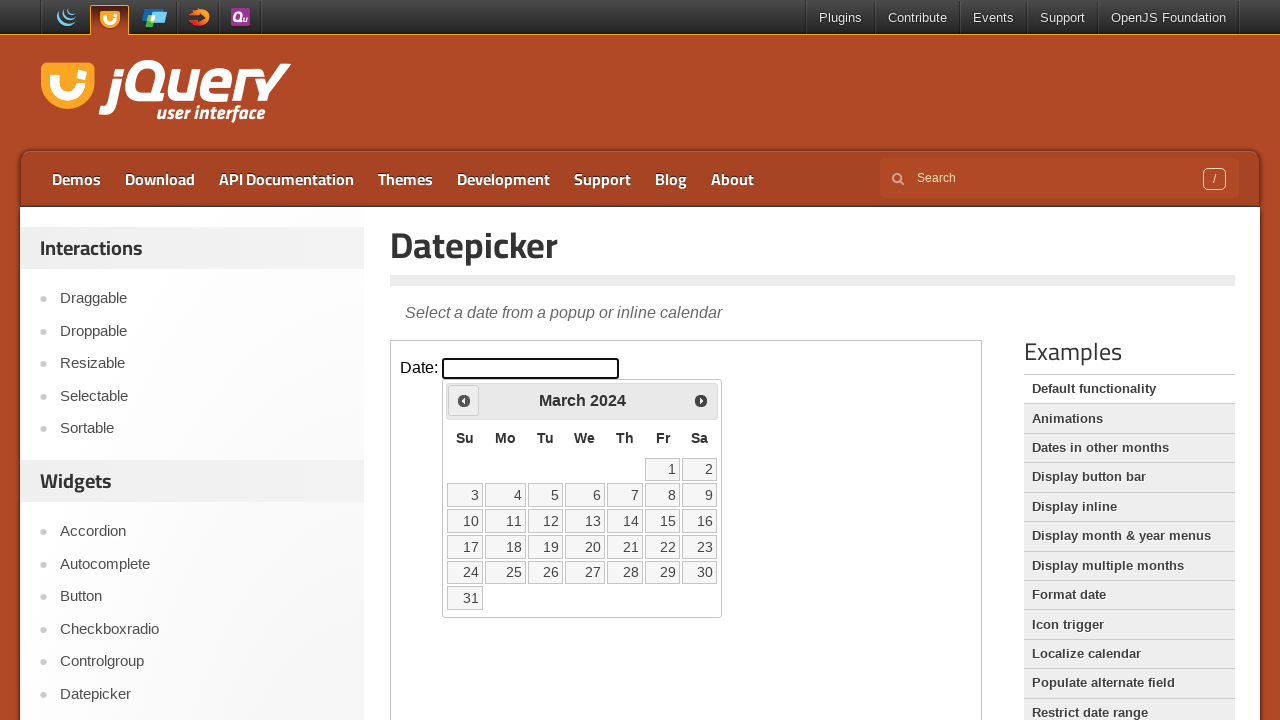

Clicked previous button to navigate to earlier year at (464, 400) on #content iframe >> nth=0 >> internal:control=enter-frame >> .ui-datepicker-prev
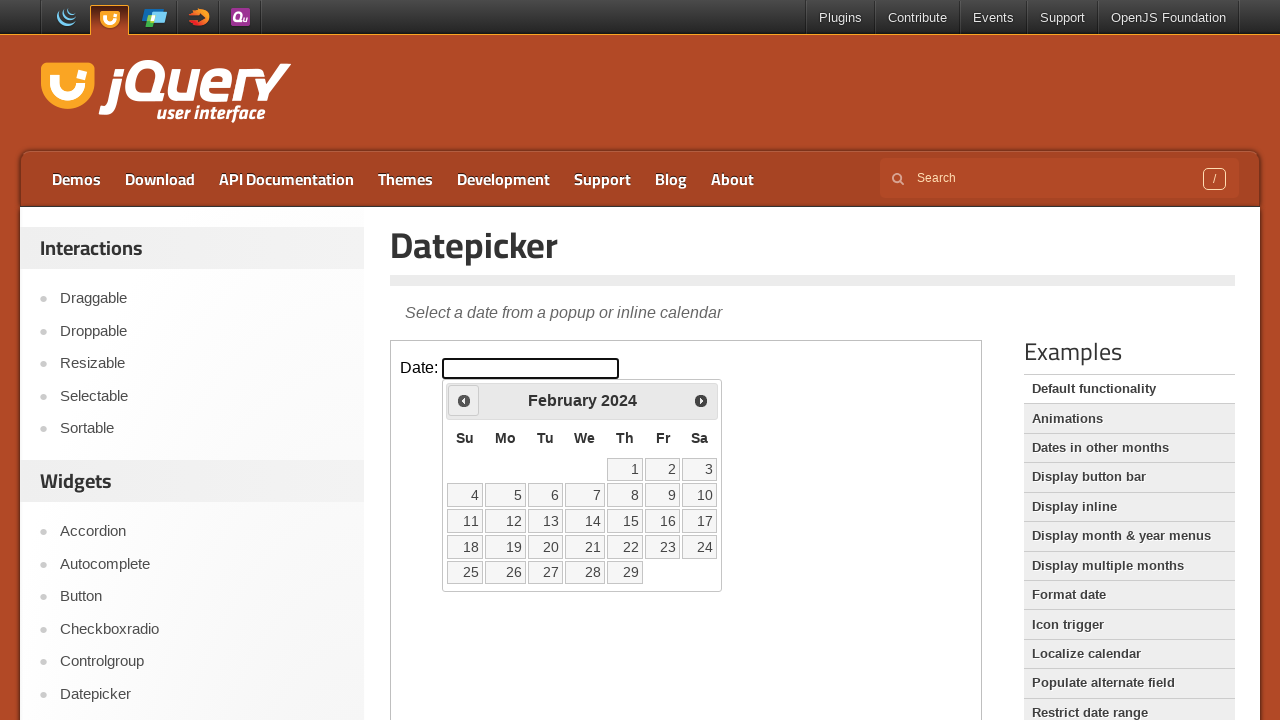

Retrieved updated year: 2024
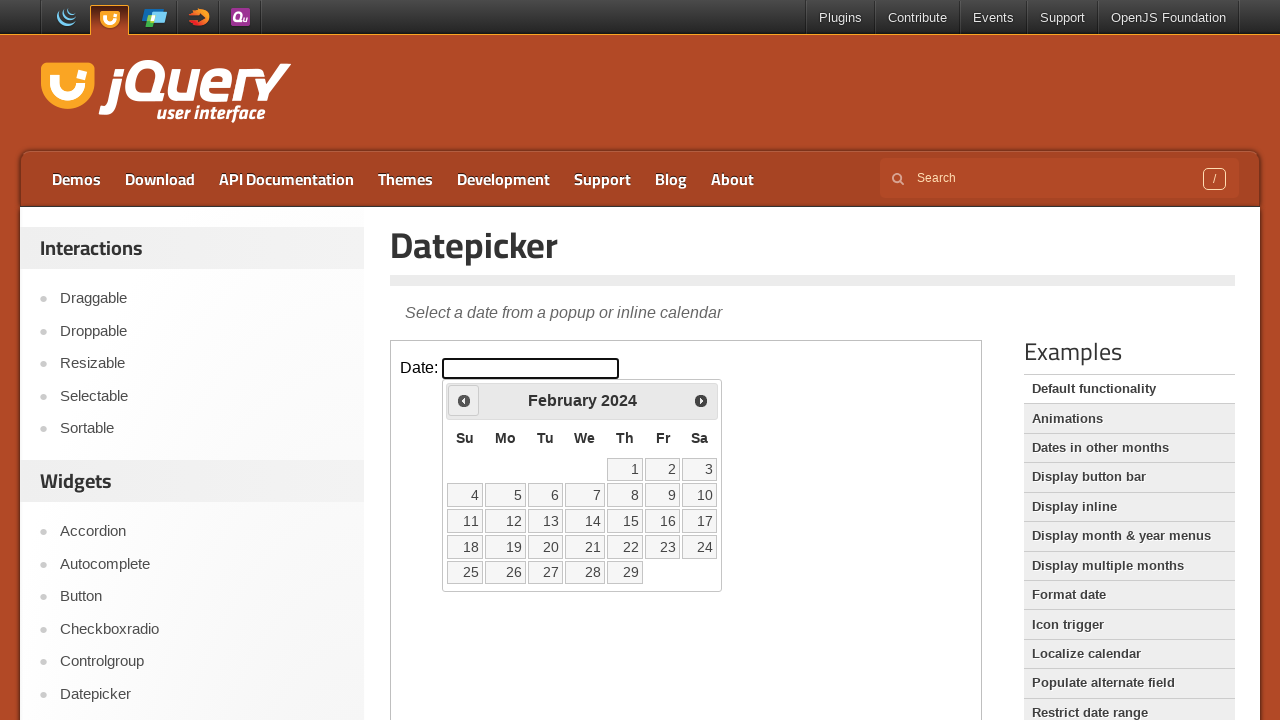

Clicked previous button to navigate to earlier year at (464, 400) on #content iframe >> nth=0 >> internal:control=enter-frame >> .ui-datepicker-prev
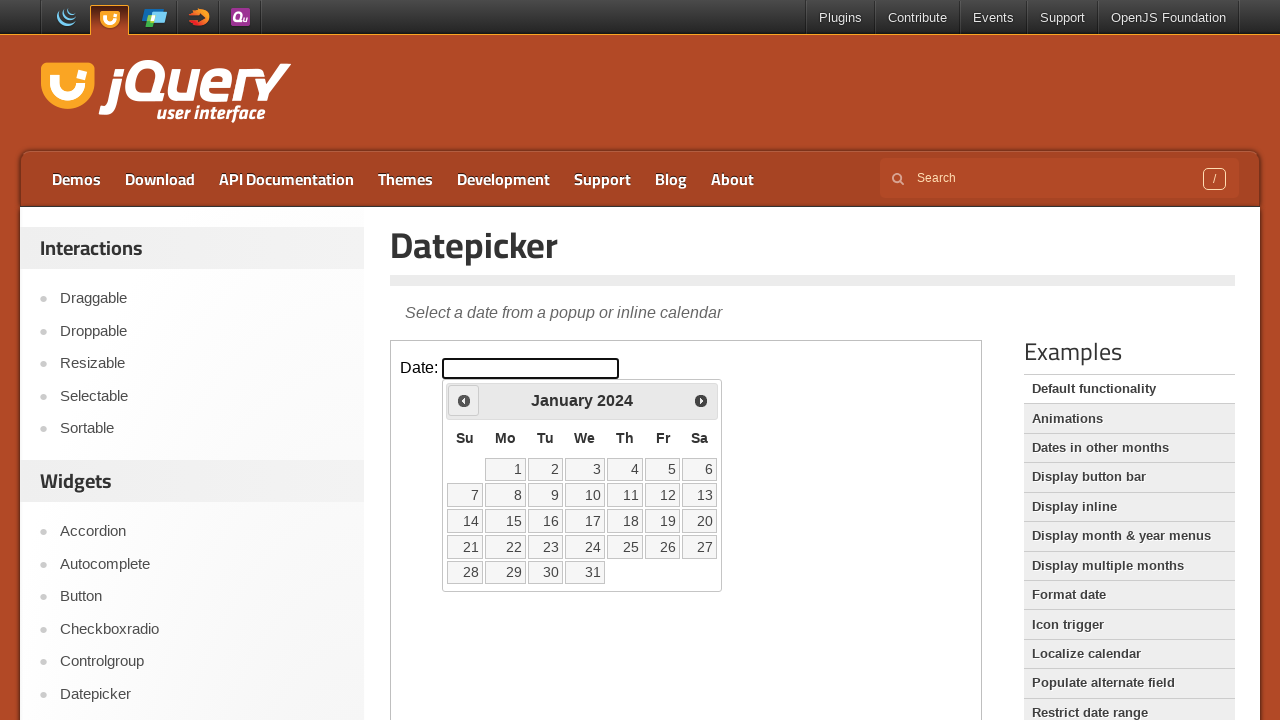

Retrieved updated year: 2024
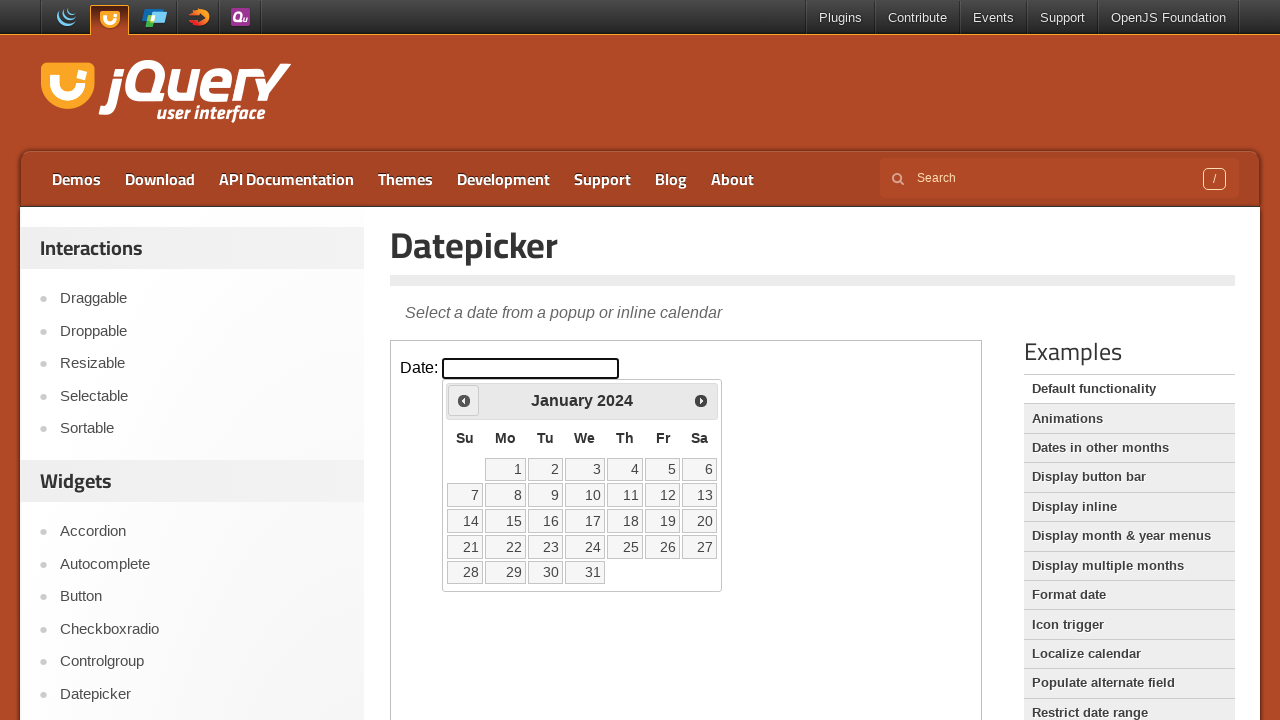

Clicked previous button to navigate to earlier year at (464, 400) on #content iframe >> nth=0 >> internal:control=enter-frame >> .ui-datepicker-prev
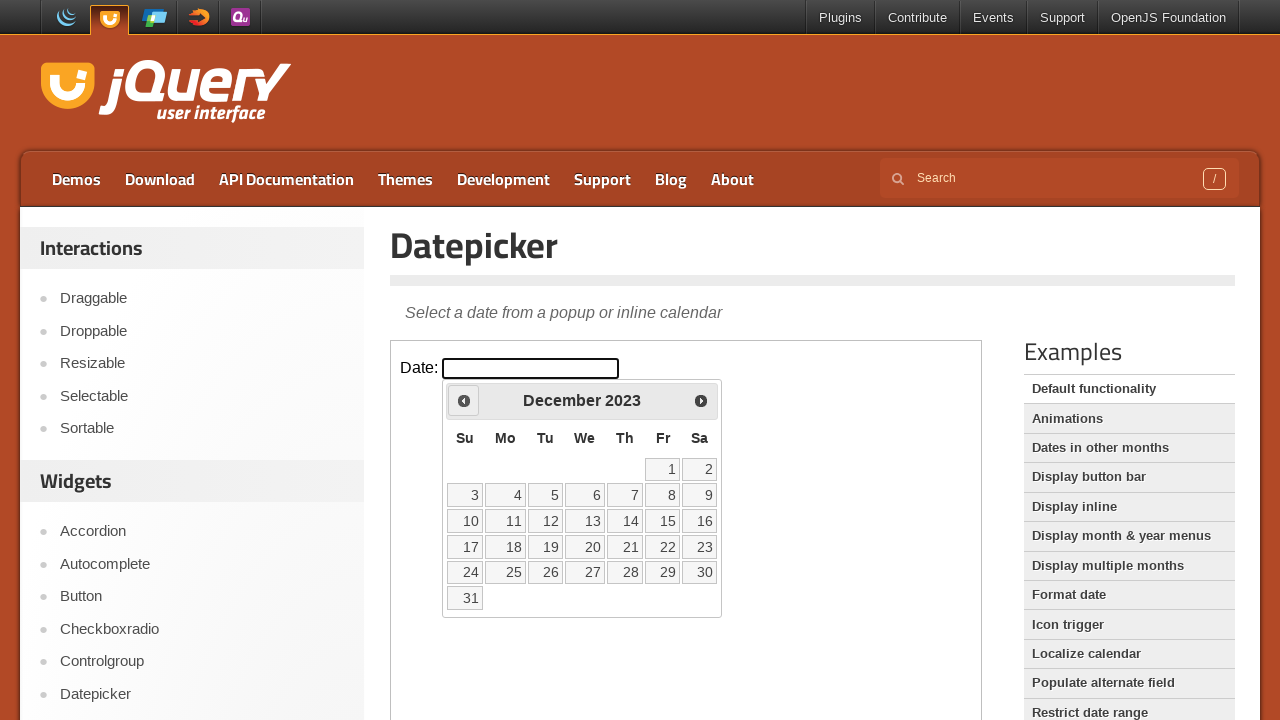

Retrieved updated year: 2023
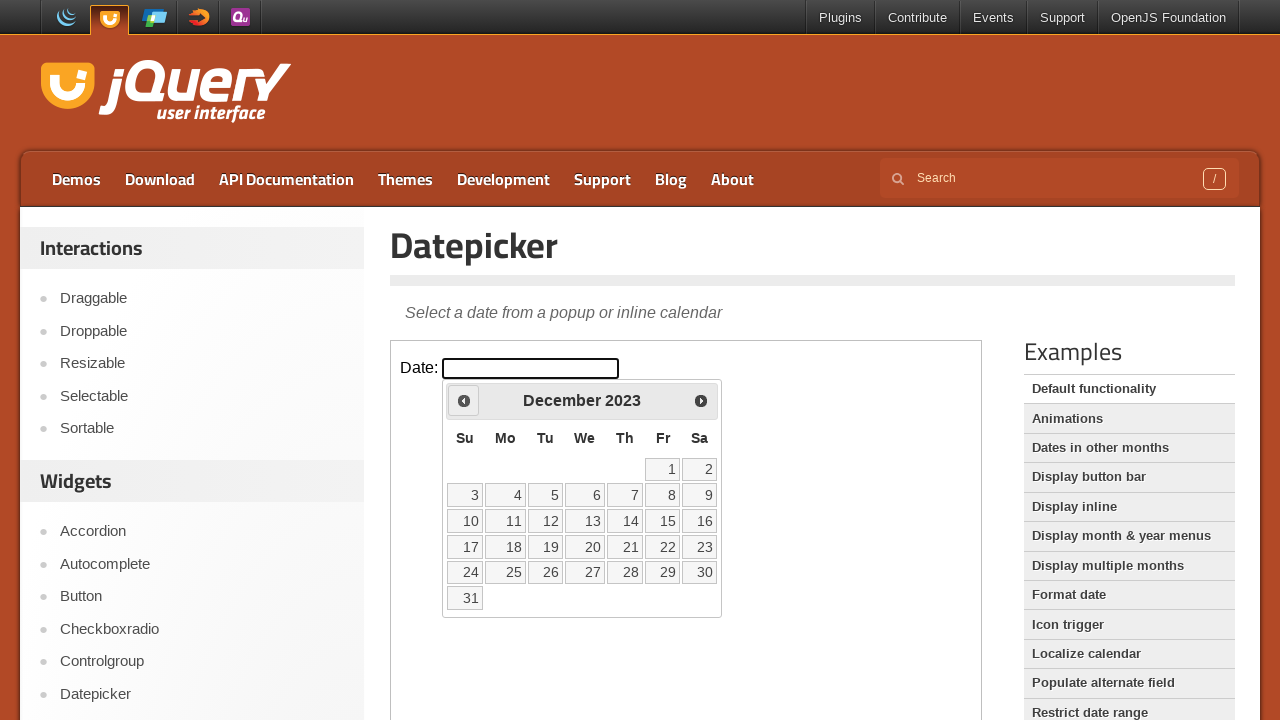

Clicked previous button to navigate to earlier year at (464, 400) on #content iframe >> nth=0 >> internal:control=enter-frame >> .ui-datepicker-prev
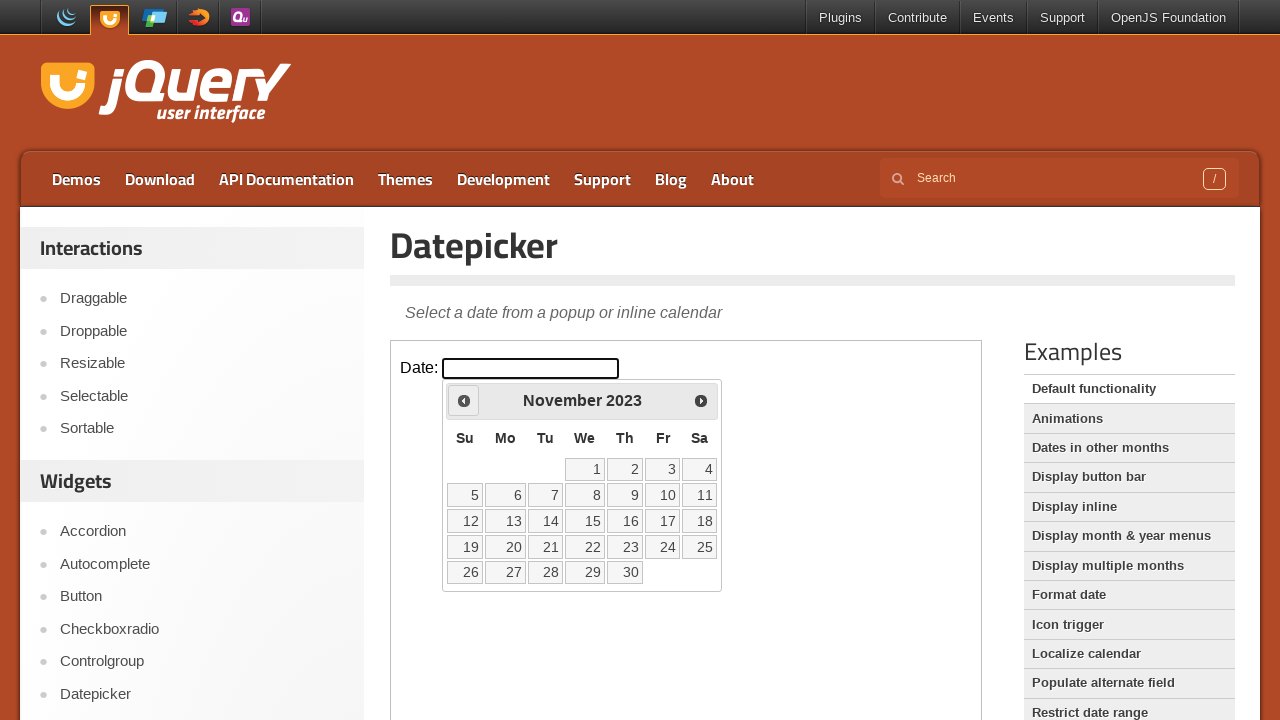

Retrieved updated year: 2023
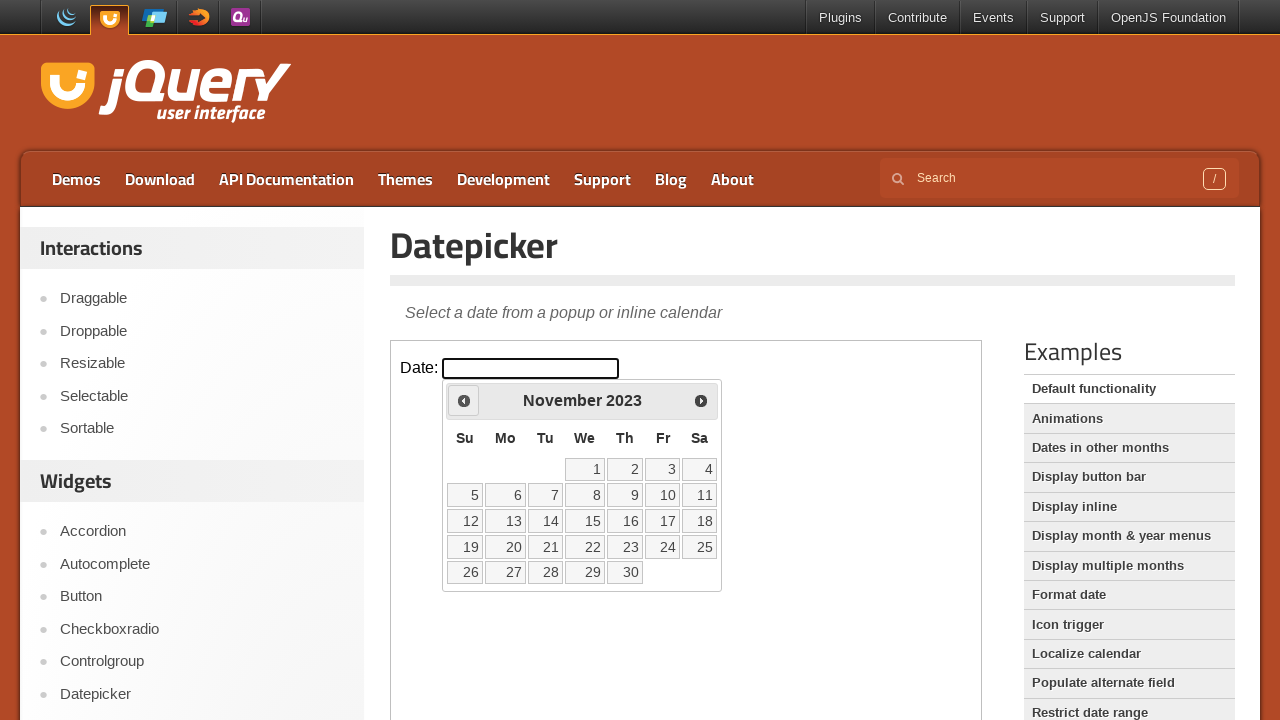

Clicked previous button to navigate to earlier year at (464, 400) on #content iframe >> nth=0 >> internal:control=enter-frame >> .ui-datepicker-prev
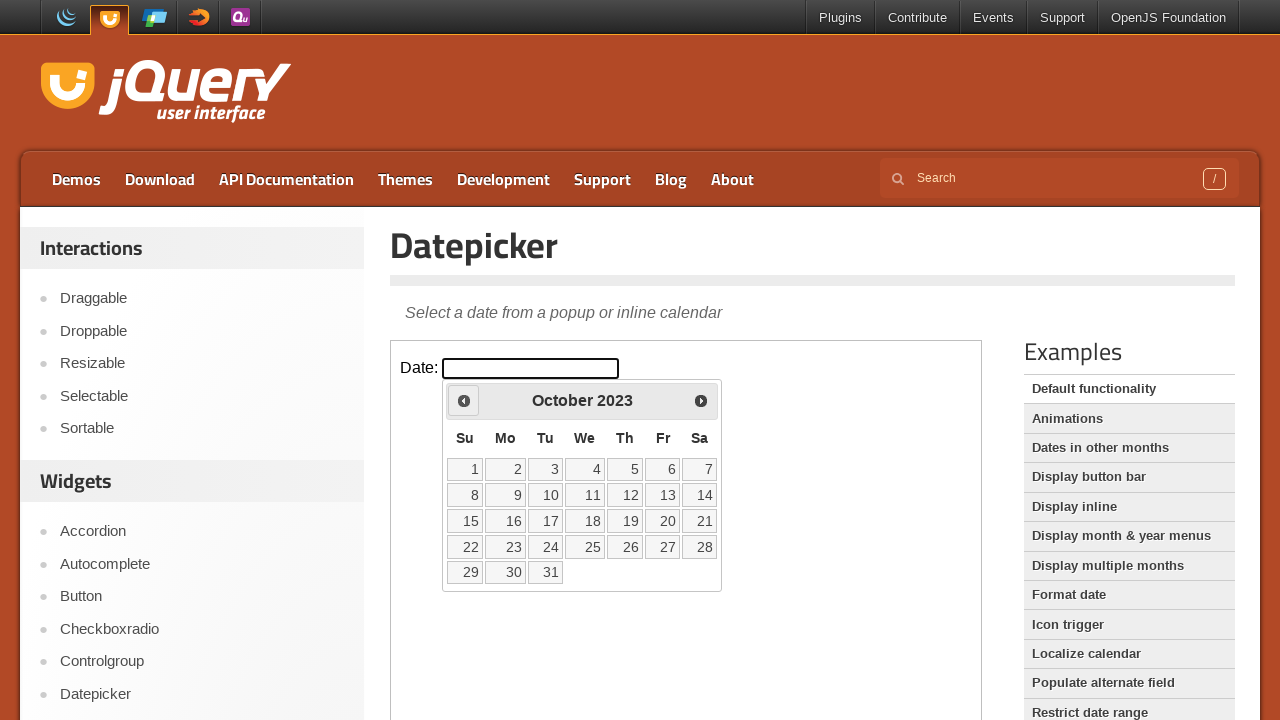

Retrieved updated year: 2023
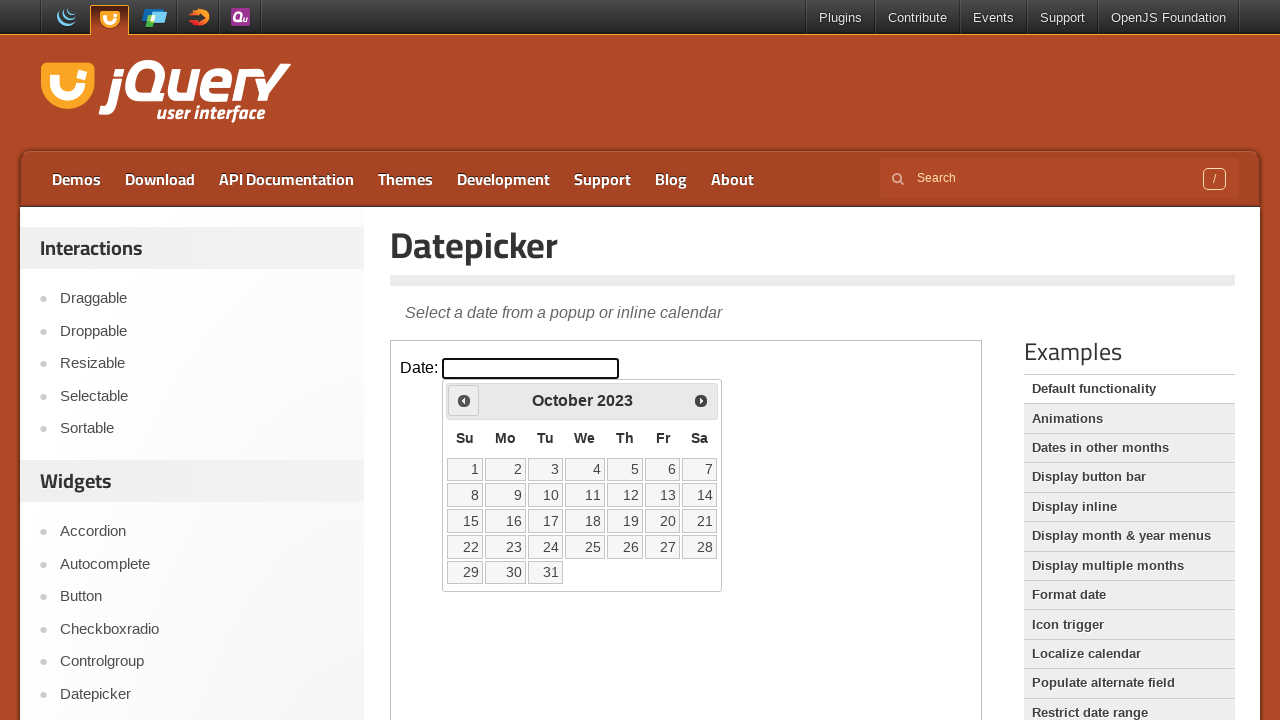

Clicked previous button to navigate to earlier year at (464, 400) on #content iframe >> nth=0 >> internal:control=enter-frame >> .ui-datepicker-prev
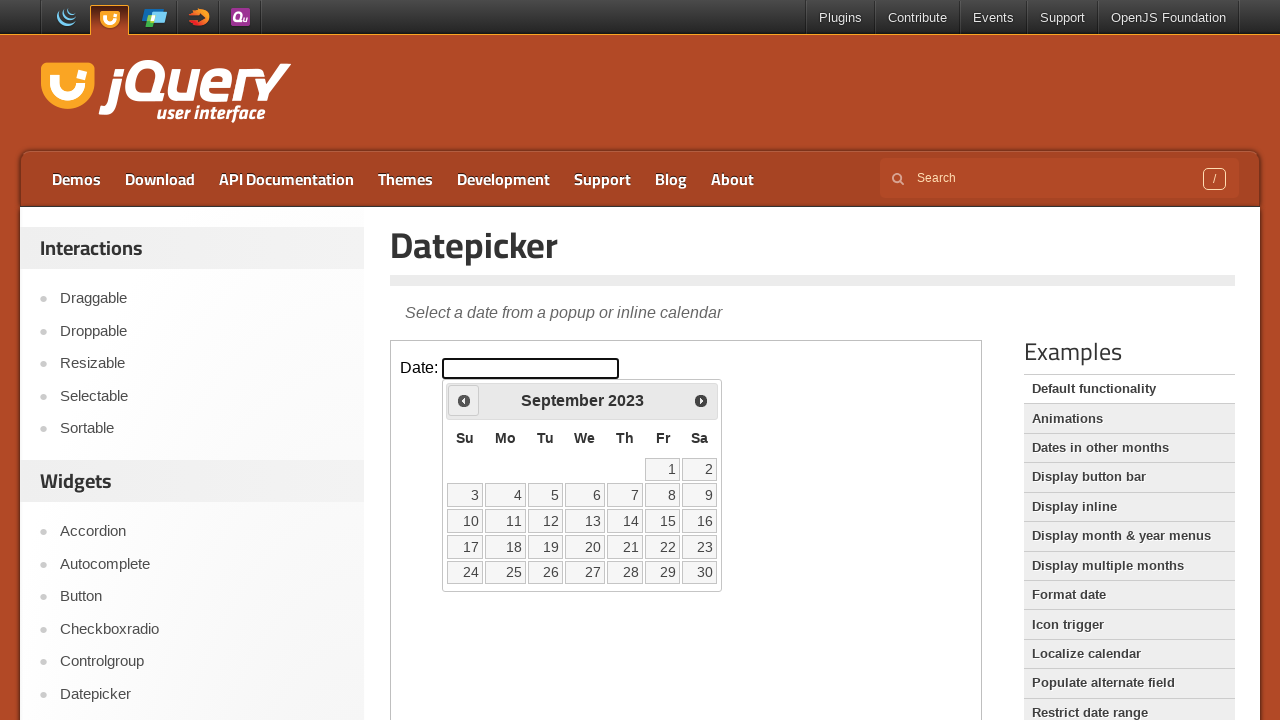

Retrieved updated year: 2023
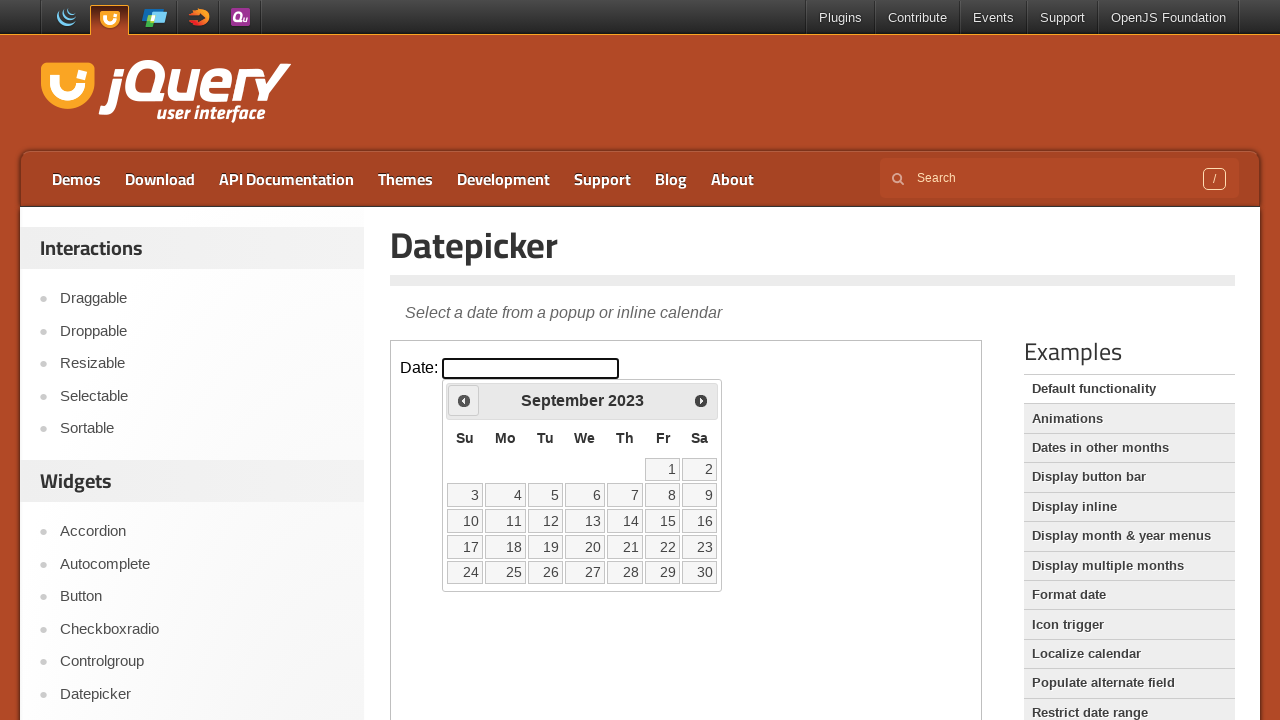

Clicked previous button to navigate to earlier year at (464, 400) on #content iframe >> nth=0 >> internal:control=enter-frame >> .ui-datepicker-prev
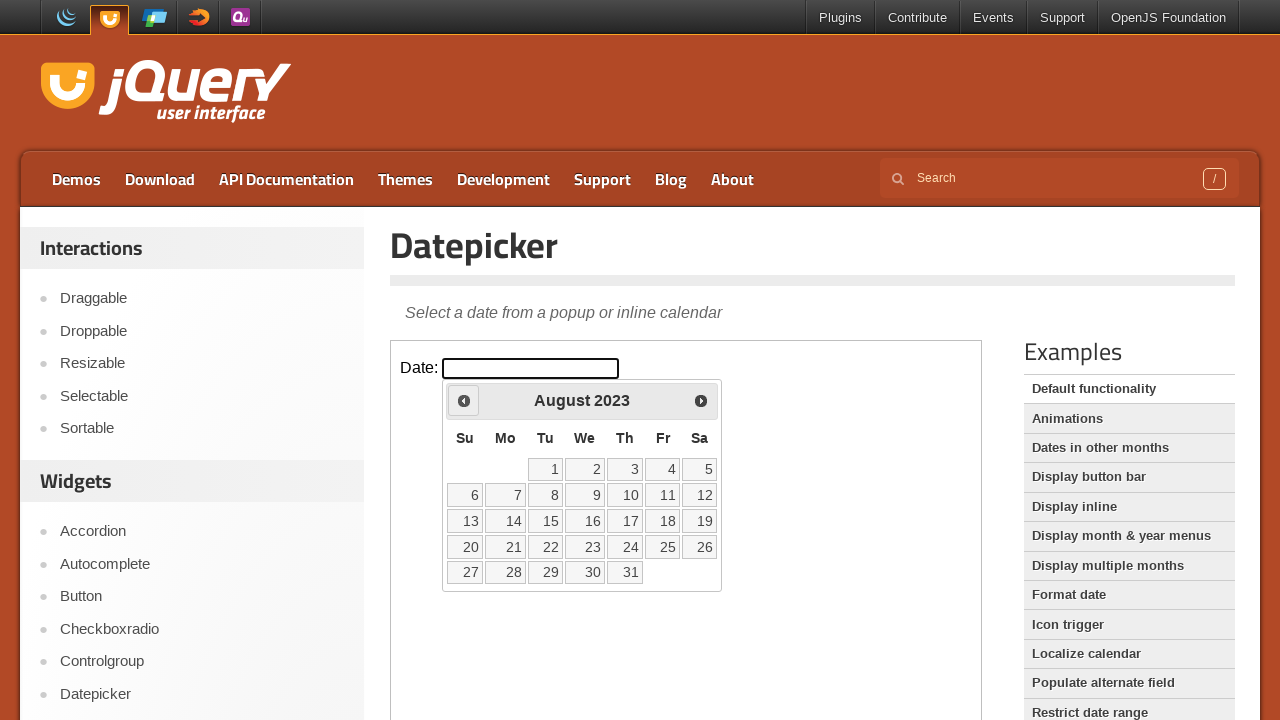

Retrieved updated year: 2023
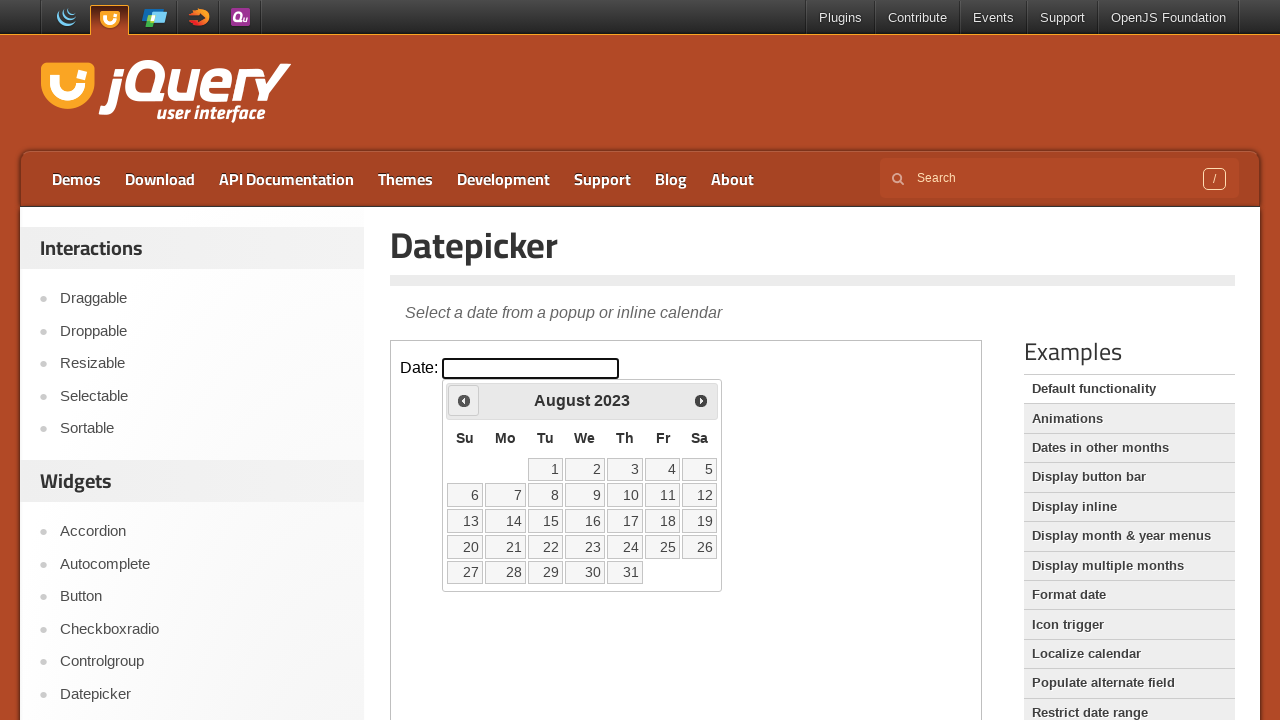

Clicked previous button to navigate to earlier year at (464, 400) on #content iframe >> nth=0 >> internal:control=enter-frame >> .ui-datepicker-prev
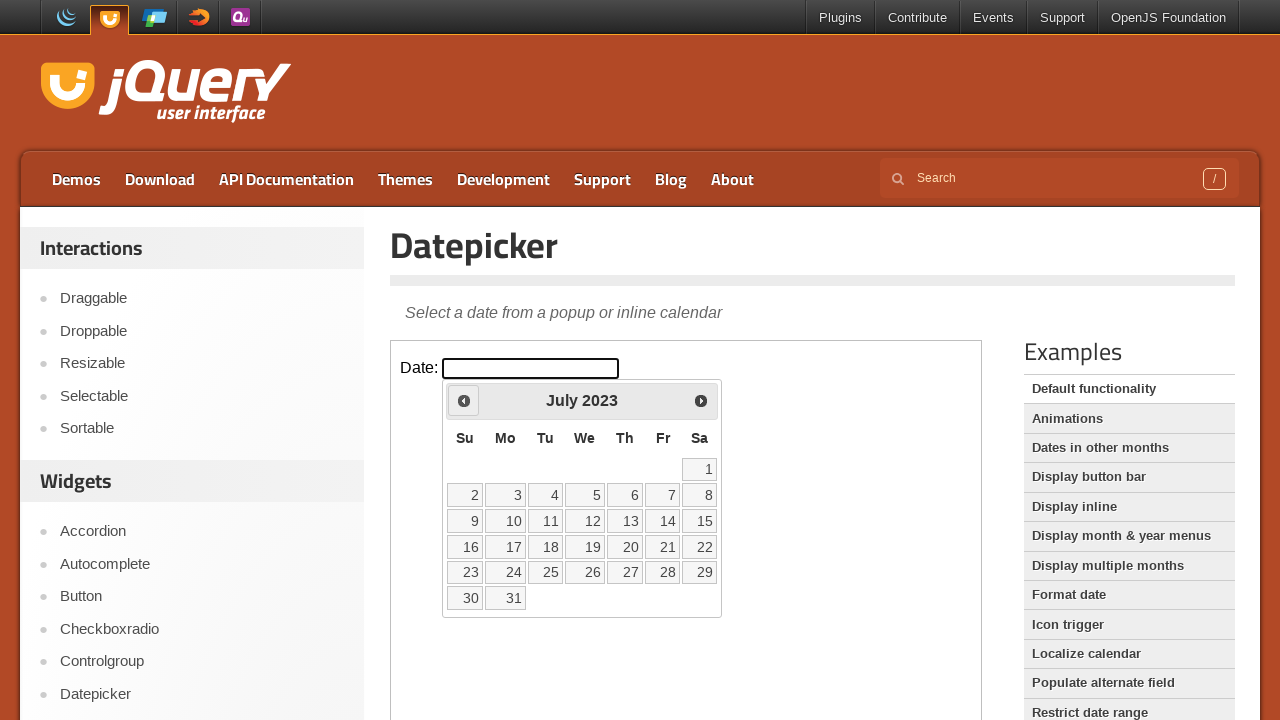

Retrieved updated year: 2023
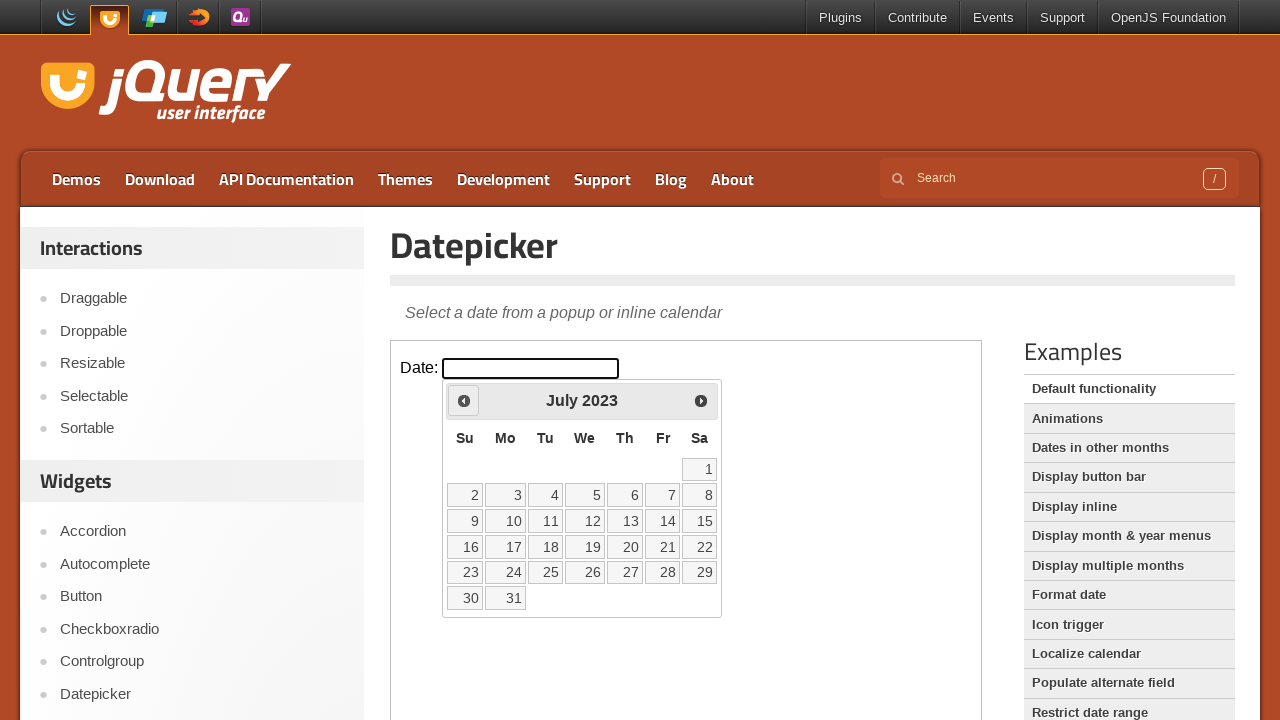

Clicked previous button to navigate to earlier year at (464, 400) on #content iframe >> nth=0 >> internal:control=enter-frame >> .ui-datepicker-prev
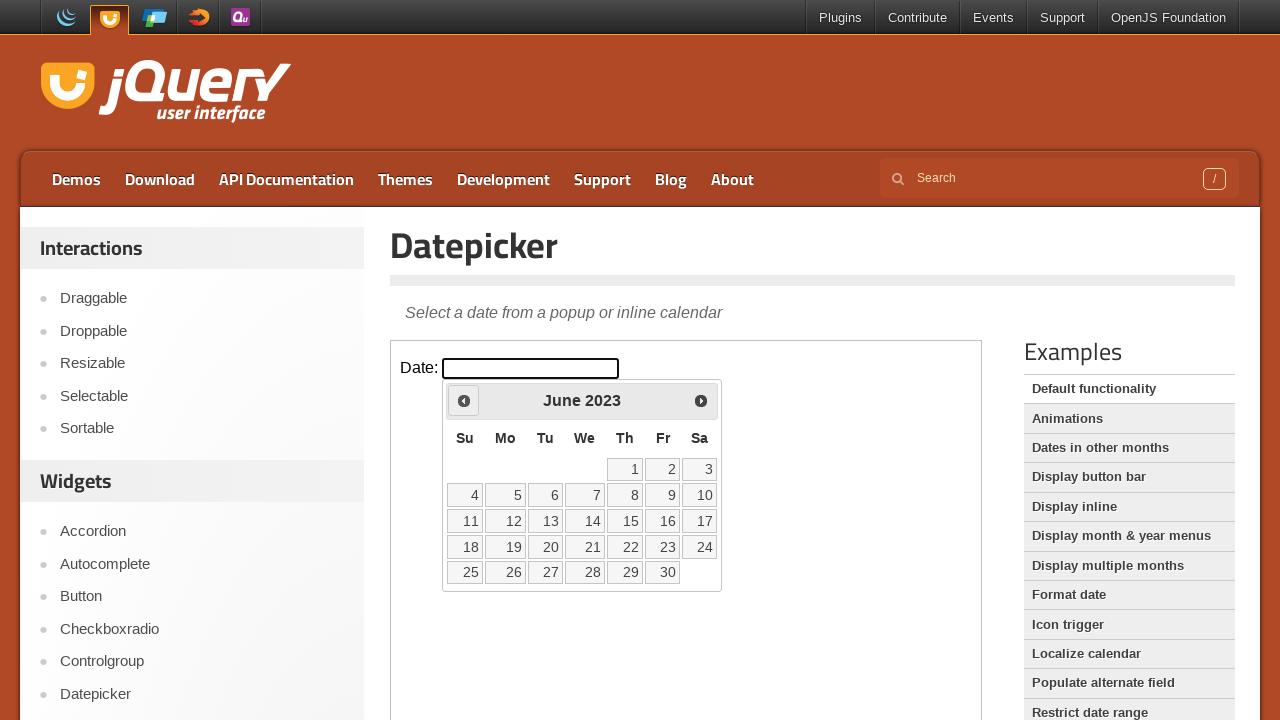

Retrieved updated year: 2023
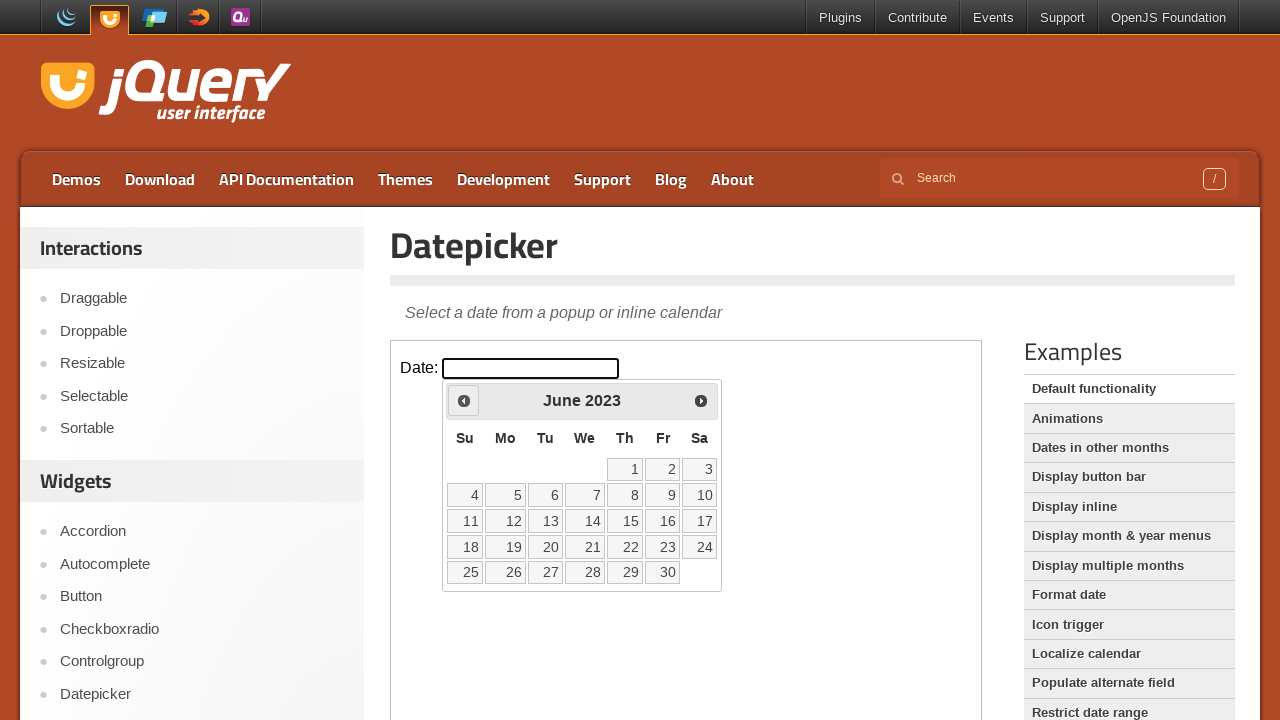

Clicked previous button to navigate to earlier year at (464, 400) on #content iframe >> nth=0 >> internal:control=enter-frame >> .ui-datepicker-prev
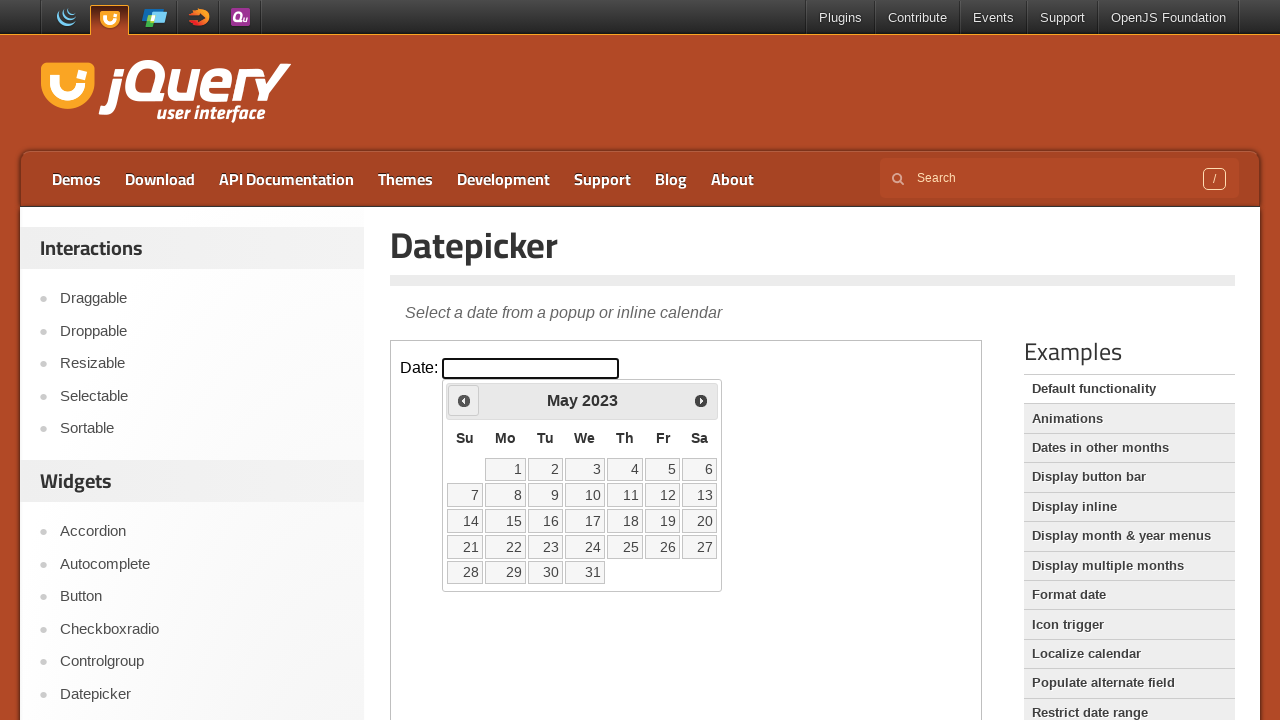

Retrieved updated year: 2023
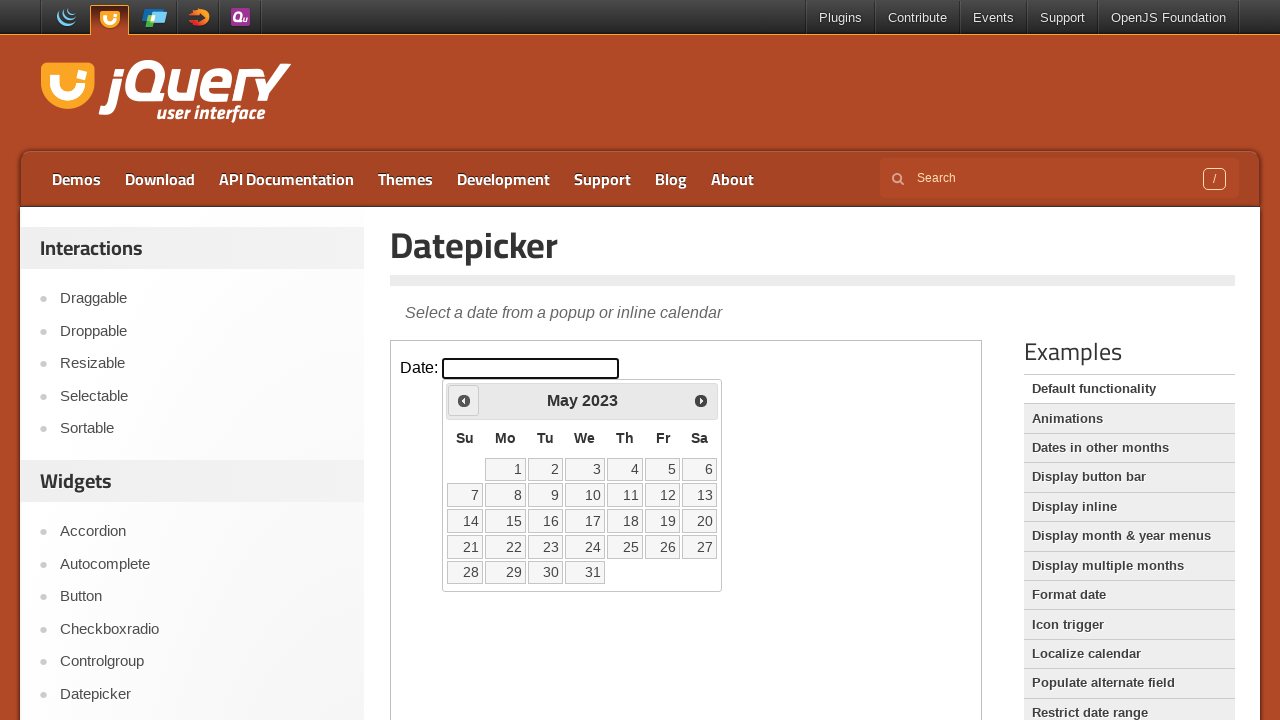

Clicked previous button to navigate to earlier year at (464, 400) on #content iframe >> nth=0 >> internal:control=enter-frame >> .ui-datepicker-prev
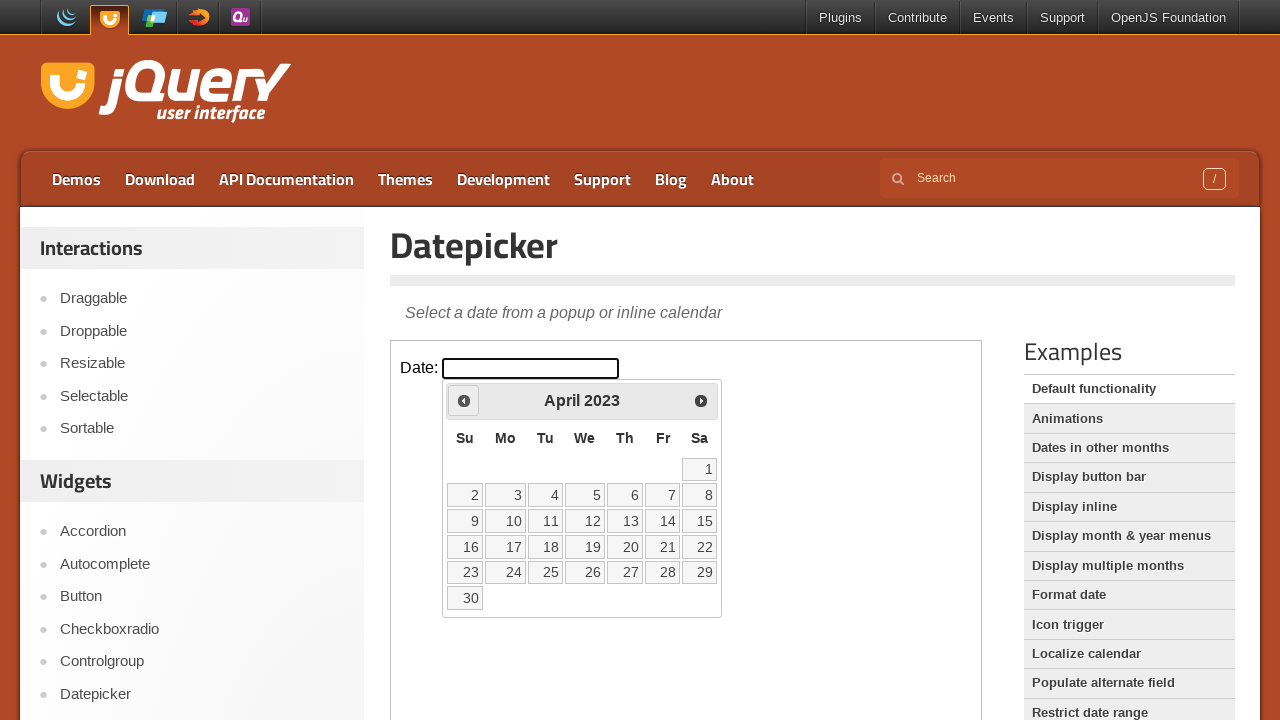

Retrieved updated year: 2023
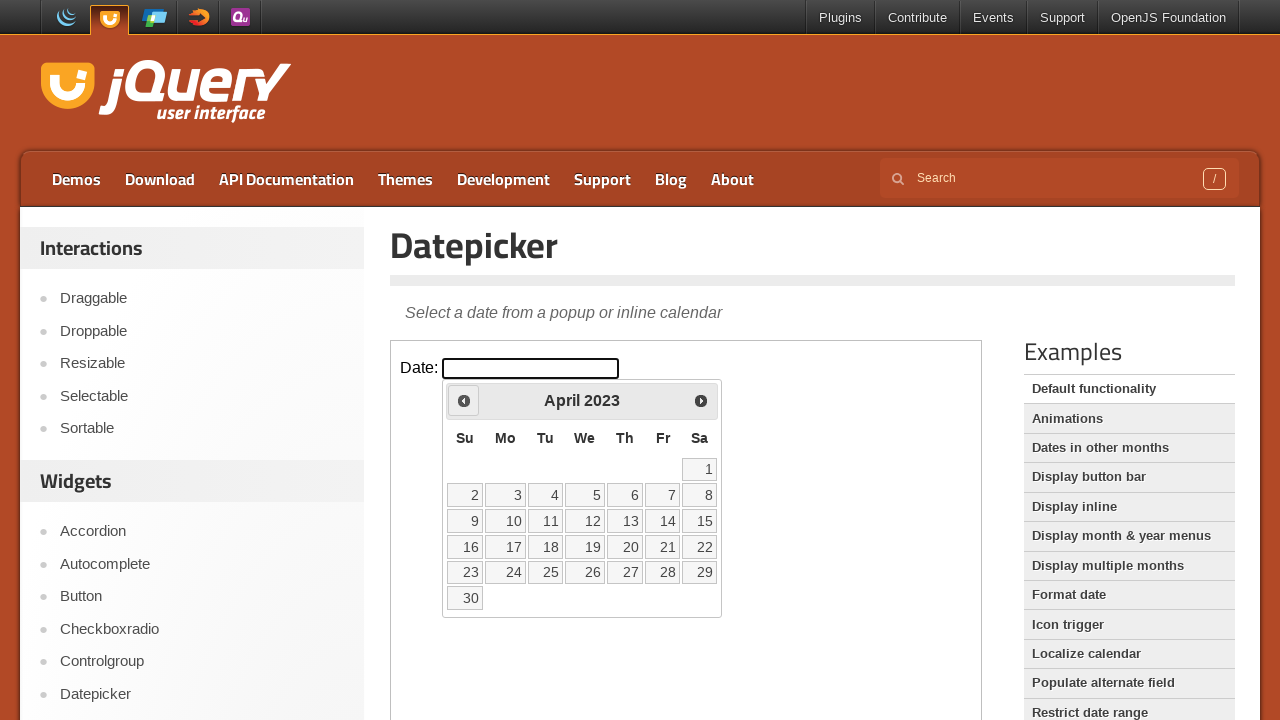

Clicked previous button to navigate to earlier year at (464, 400) on #content iframe >> nth=0 >> internal:control=enter-frame >> .ui-datepicker-prev
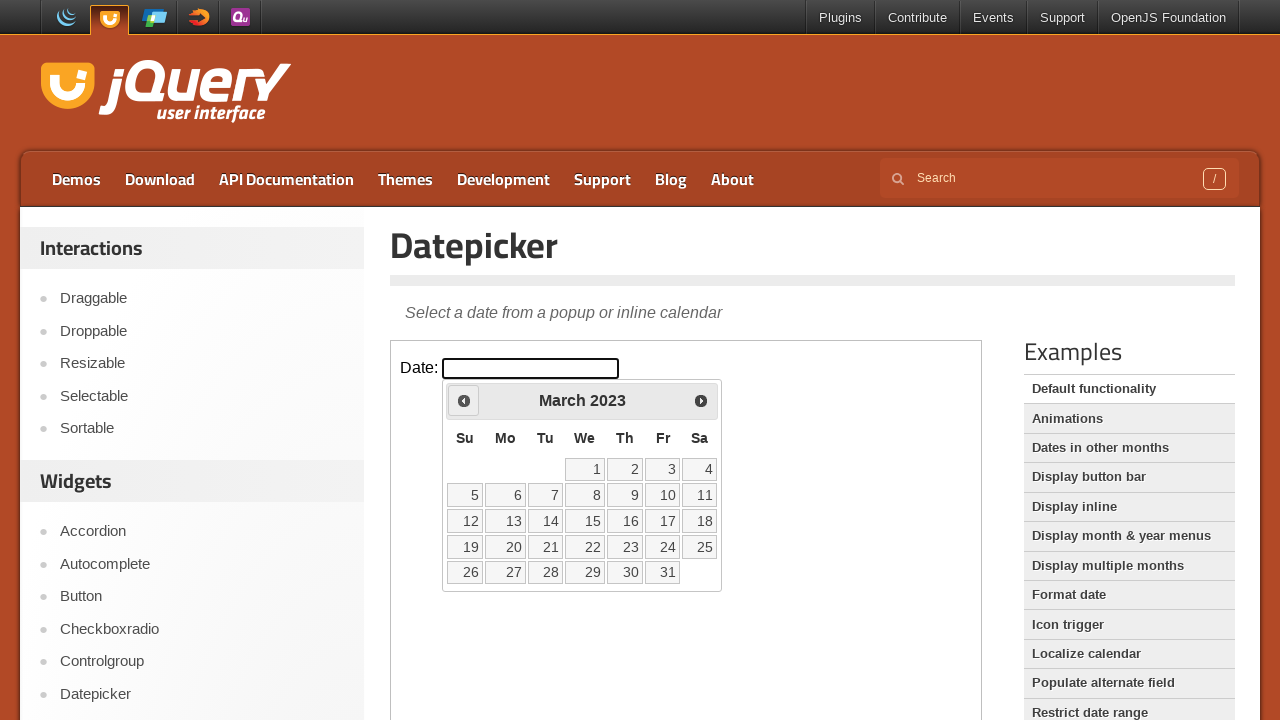

Retrieved updated year: 2023
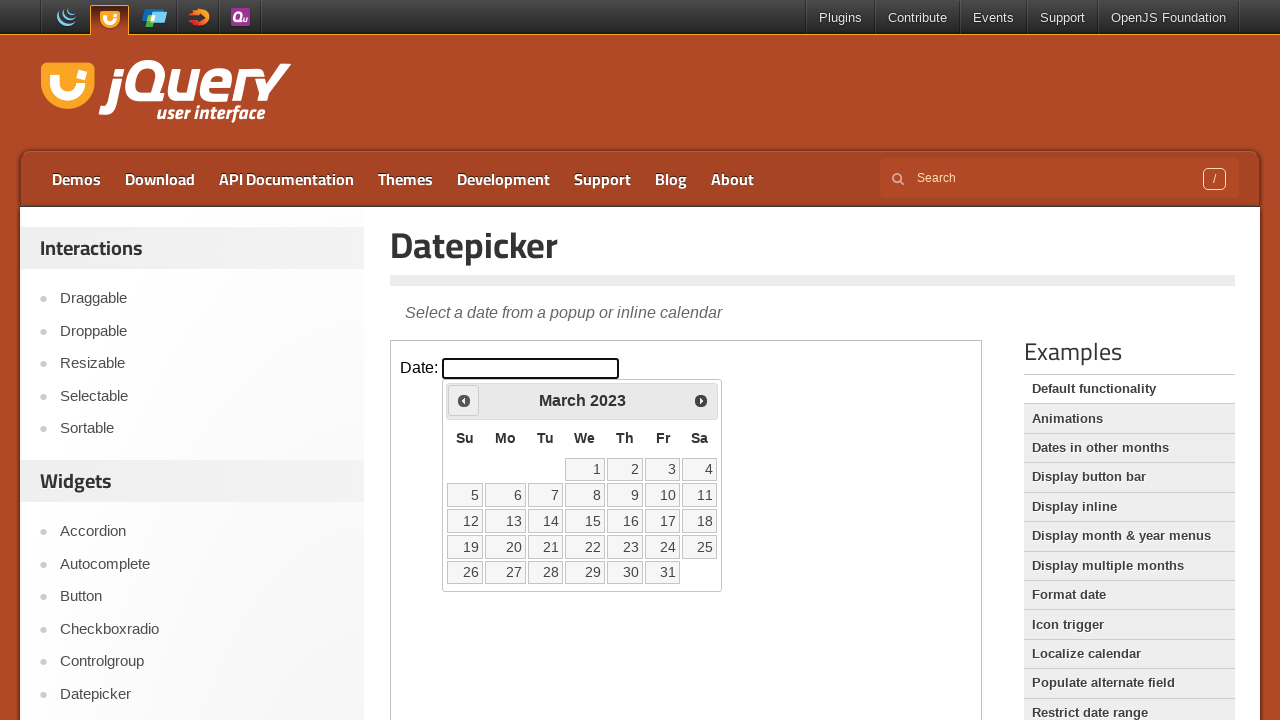

Clicked previous button to navigate to earlier year at (464, 400) on #content iframe >> nth=0 >> internal:control=enter-frame >> .ui-datepicker-prev
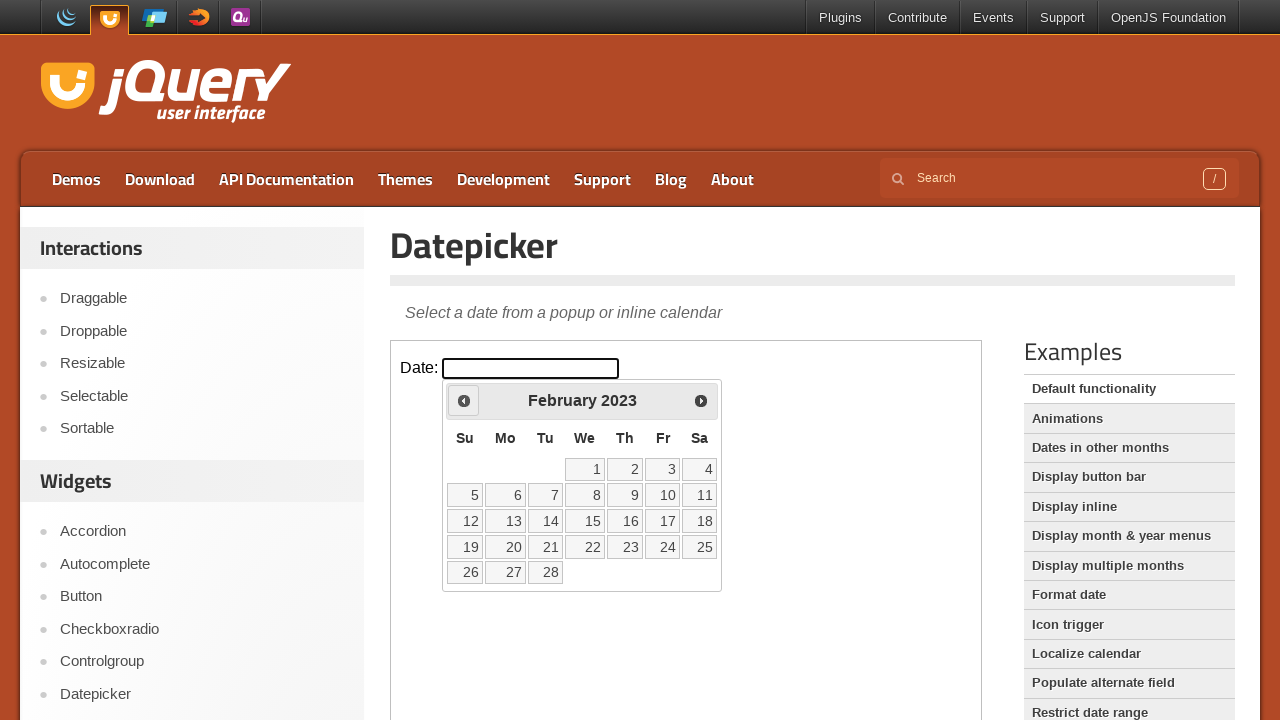

Retrieved updated year: 2023
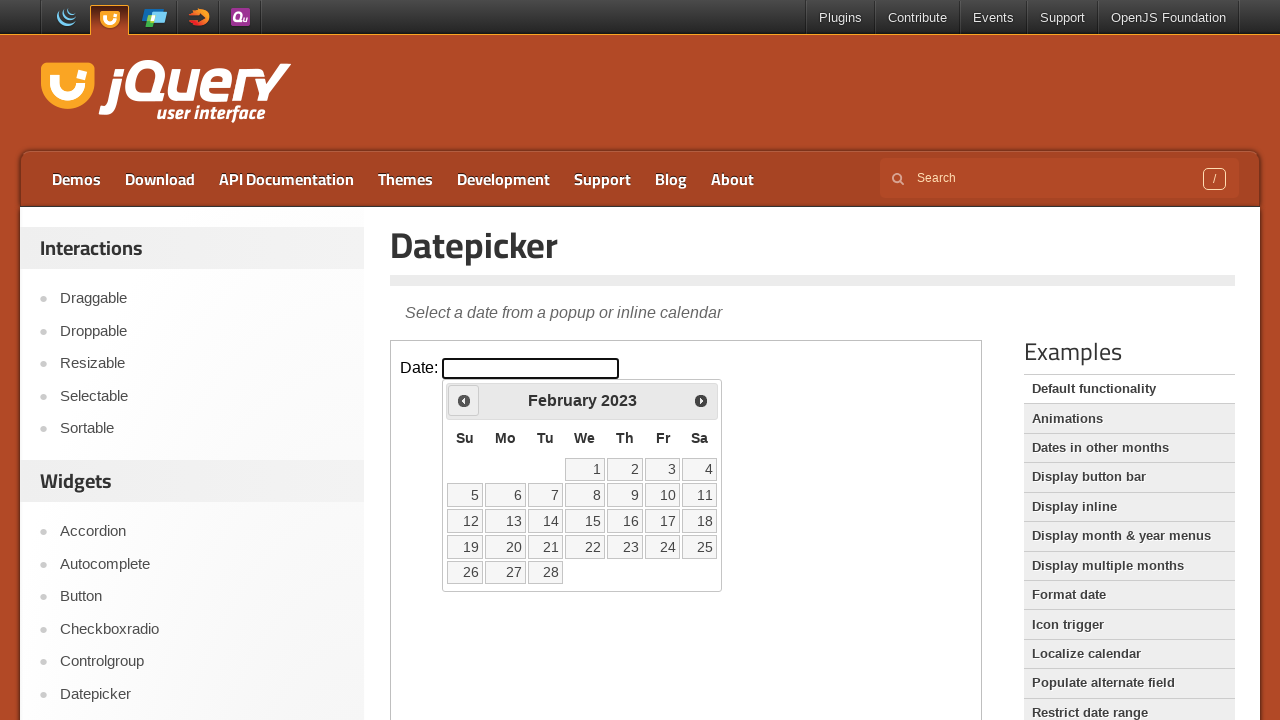

Clicked previous button to navigate to earlier year at (464, 400) on #content iframe >> nth=0 >> internal:control=enter-frame >> .ui-datepicker-prev
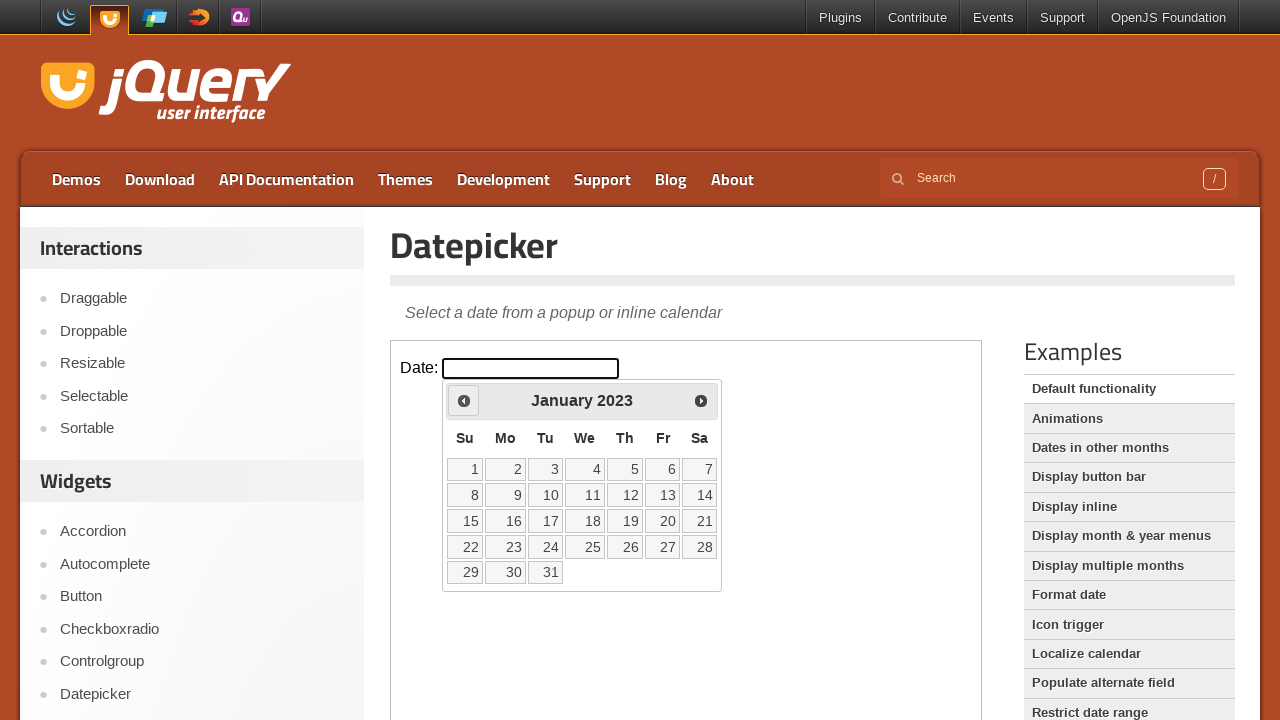

Retrieved updated year: 2023
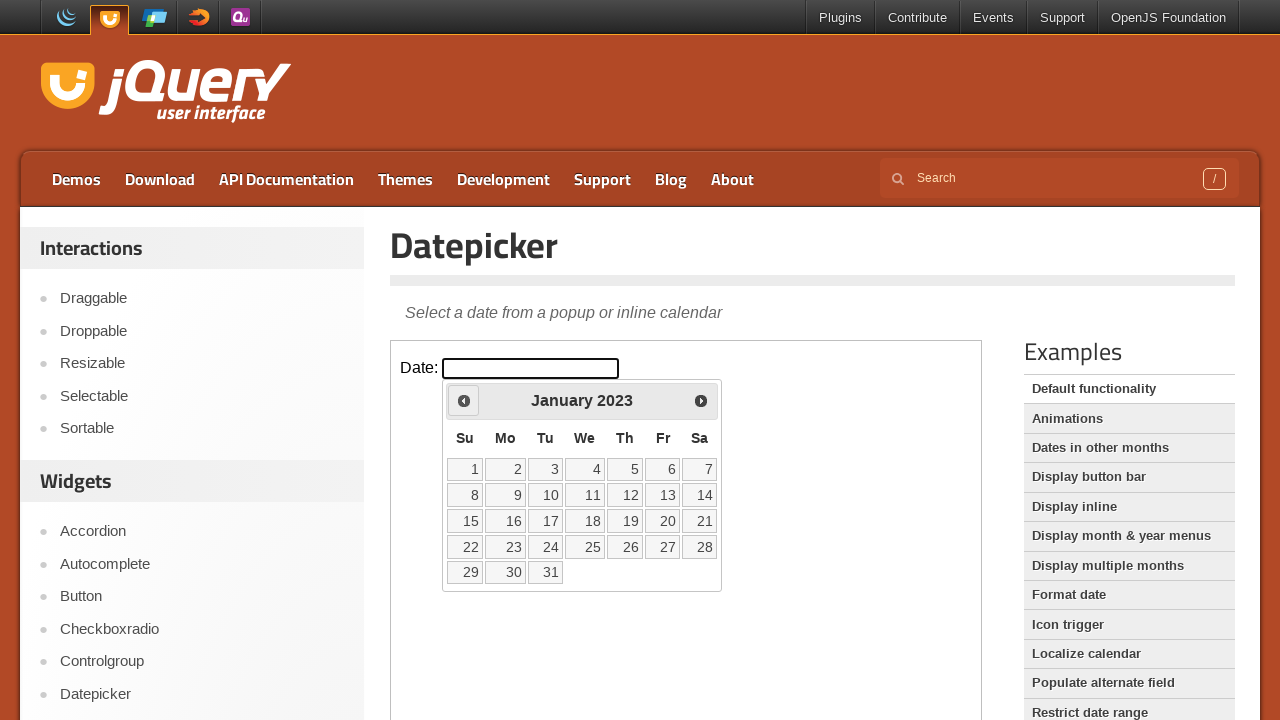

Clicked previous button to navigate to earlier year at (464, 400) on #content iframe >> nth=0 >> internal:control=enter-frame >> .ui-datepicker-prev
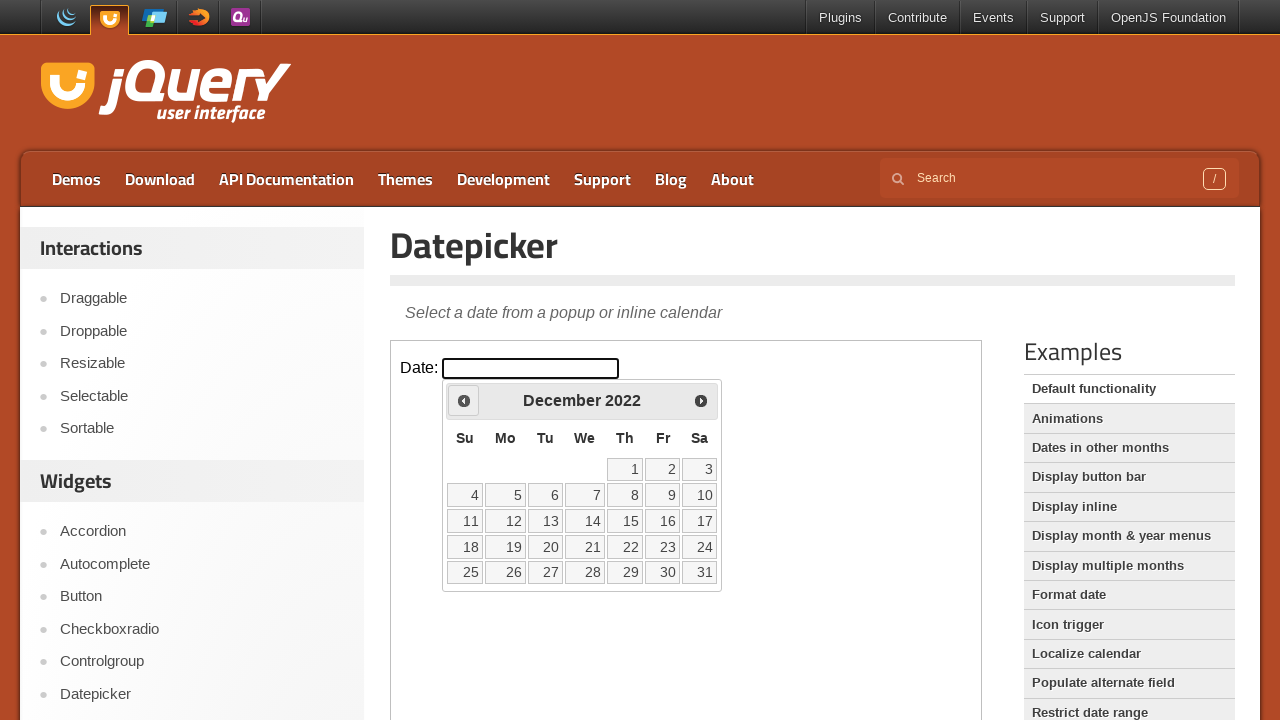

Retrieved updated year: 2022
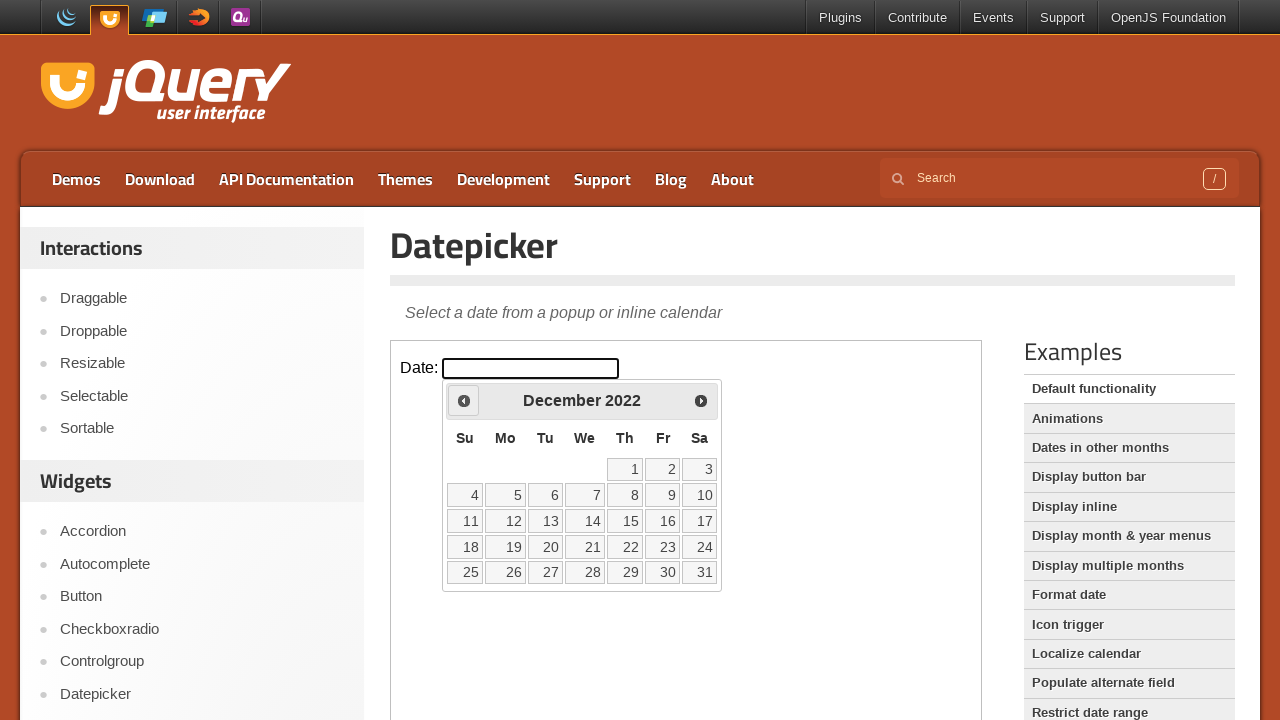

Clicked previous button to navigate to earlier year at (464, 400) on #content iframe >> nth=0 >> internal:control=enter-frame >> .ui-datepicker-prev
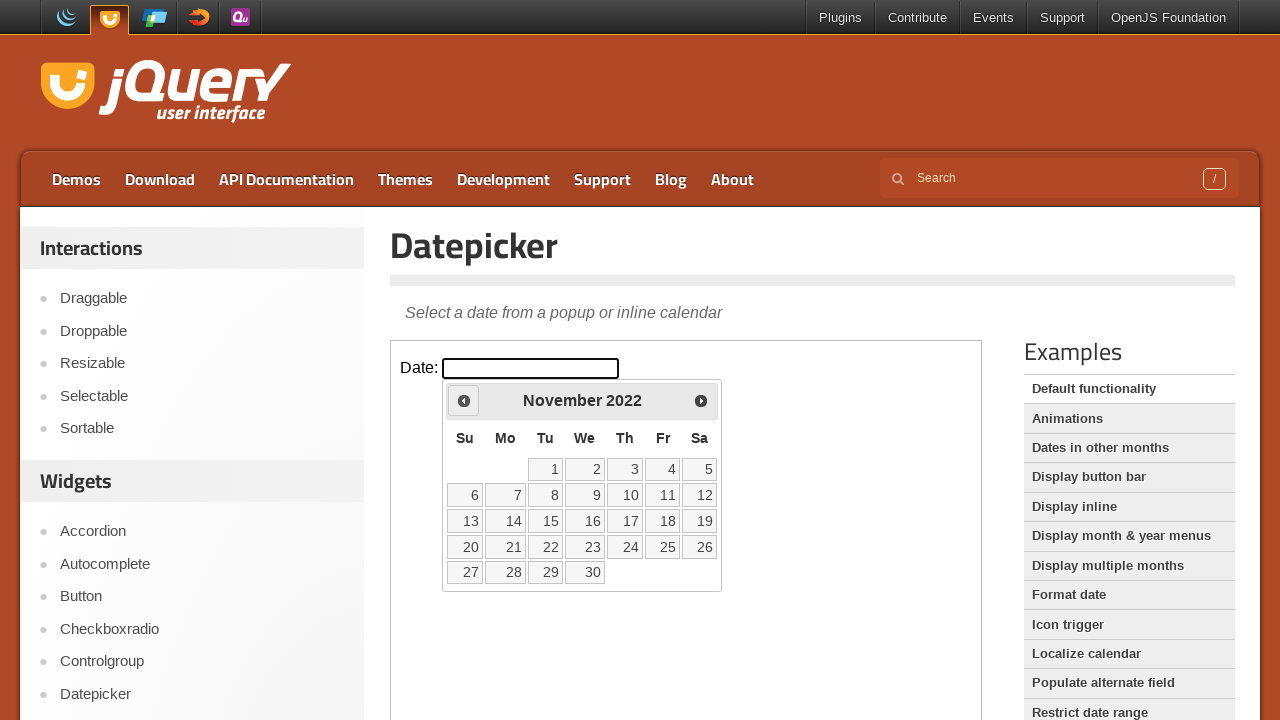

Retrieved updated year: 2022
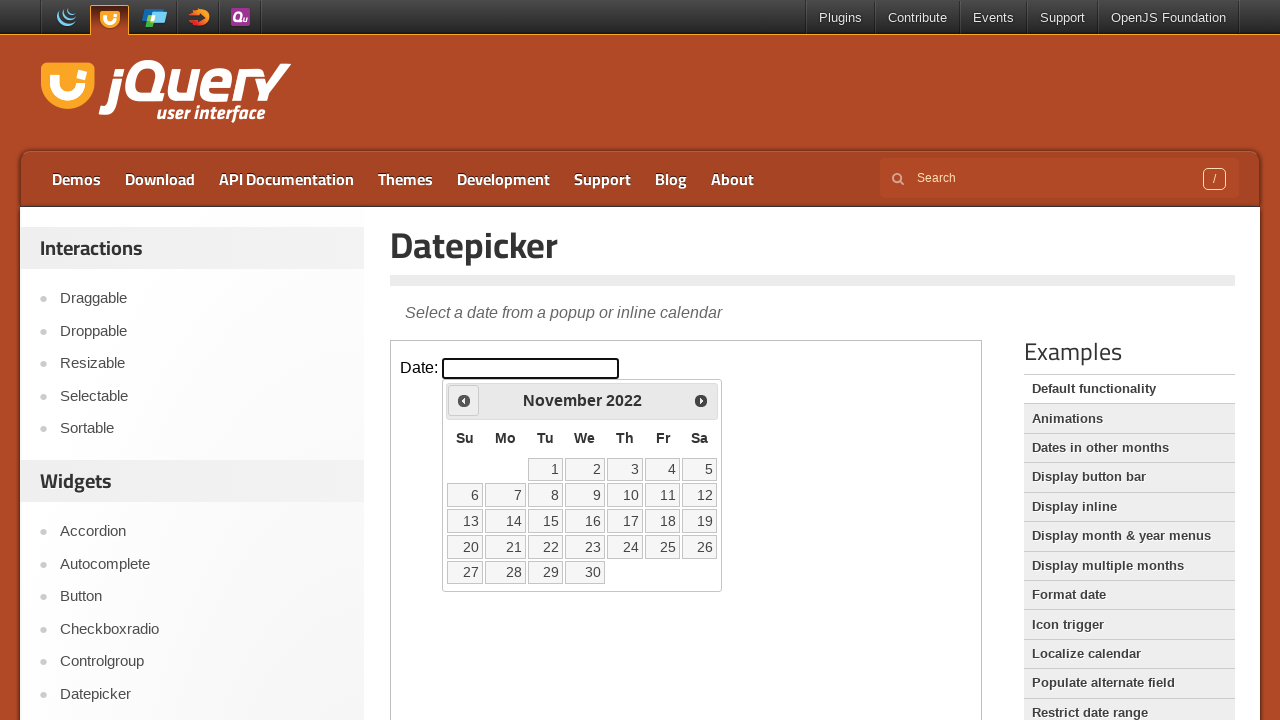

Clicked previous button to navigate to earlier year at (464, 400) on #content iframe >> nth=0 >> internal:control=enter-frame >> .ui-datepicker-prev
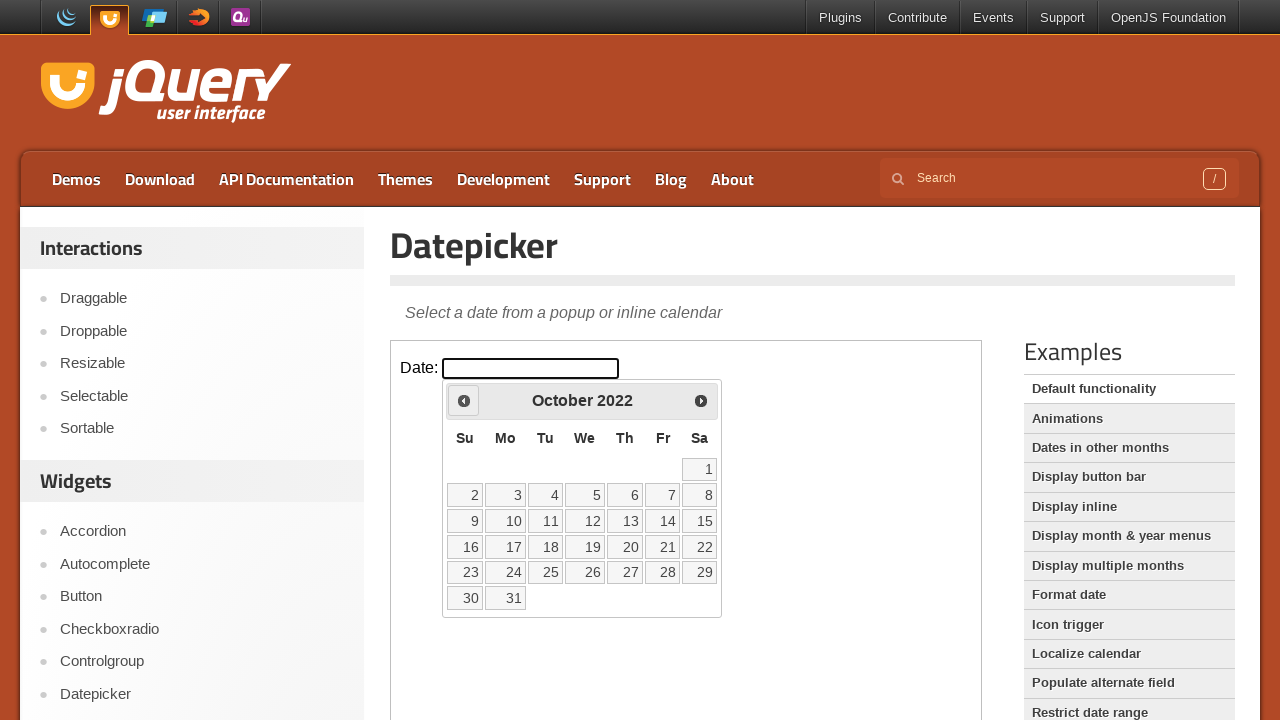

Retrieved updated year: 2022
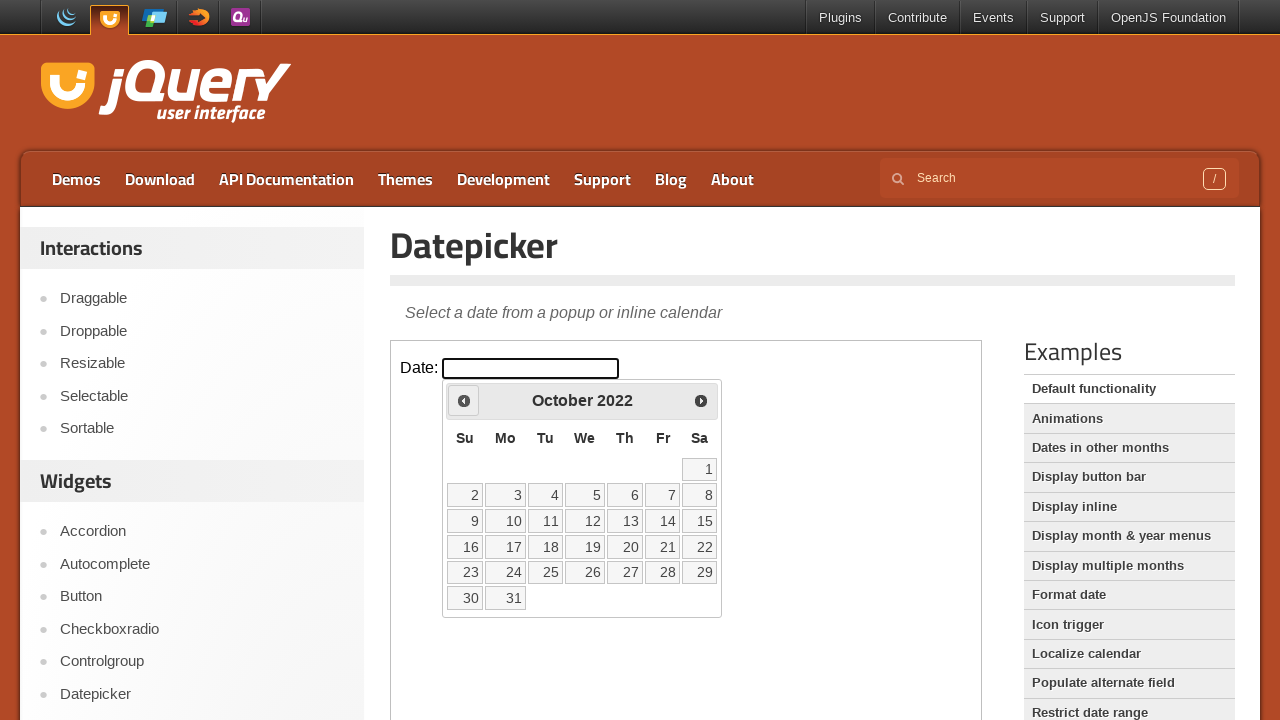

Clicked previous button to navigate to earlier year at (464, 400) on #content iframe >> nth=0 >> internal:control=enter-frame >> .ui-datepicker-prev
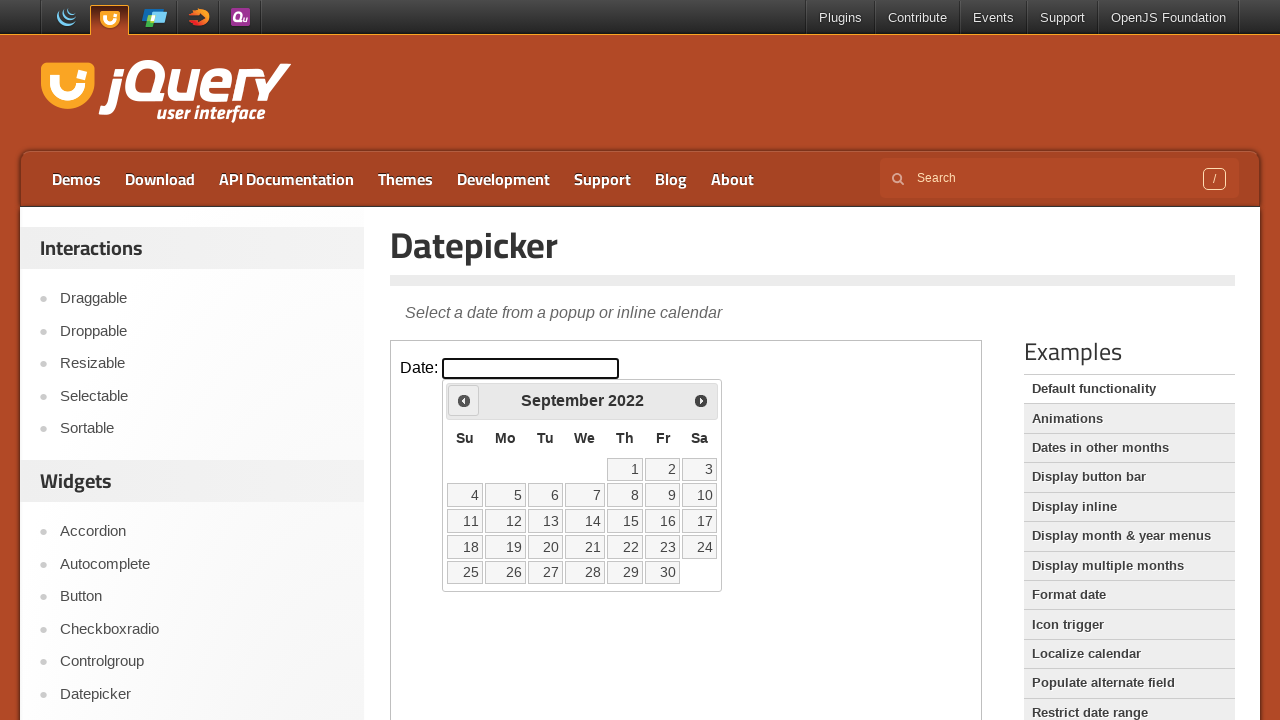

Retrieved updated year: 2022
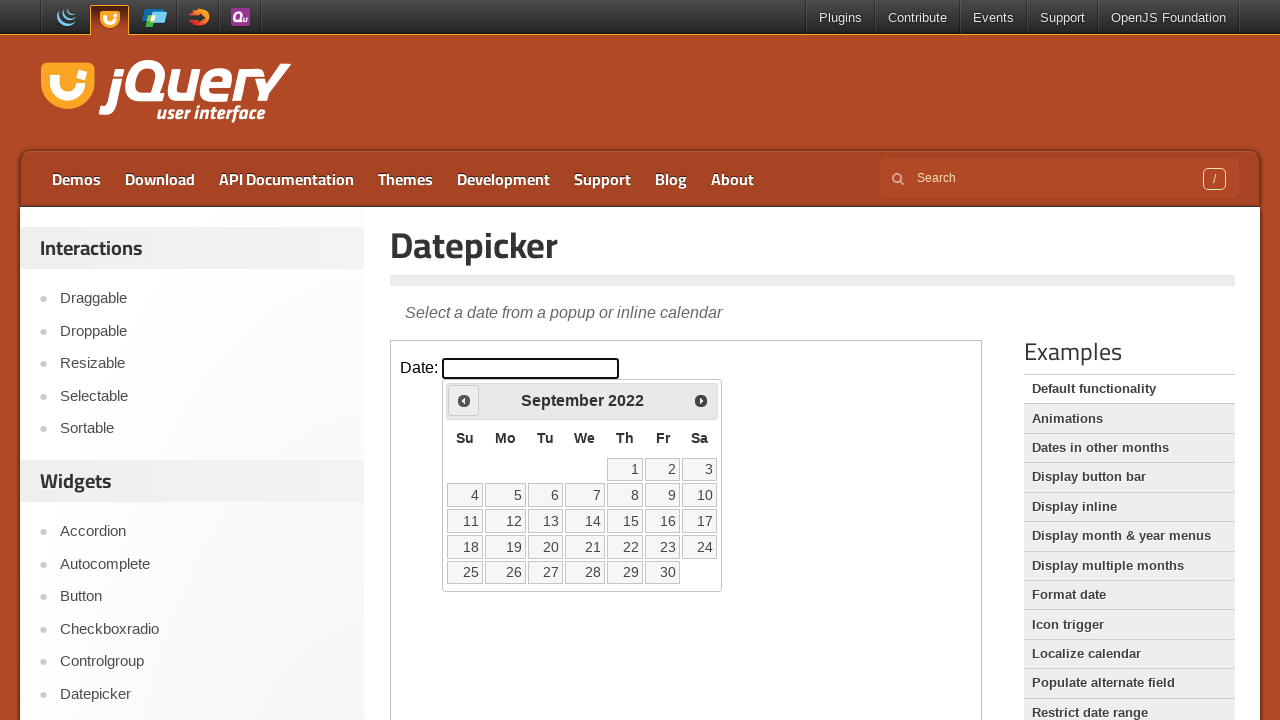

Clicked previous button to navigate to earlier year at (464, 400) on #content iframe >> nth=0 >> internal:control=enter-frame >> .ui-datepicker-prev
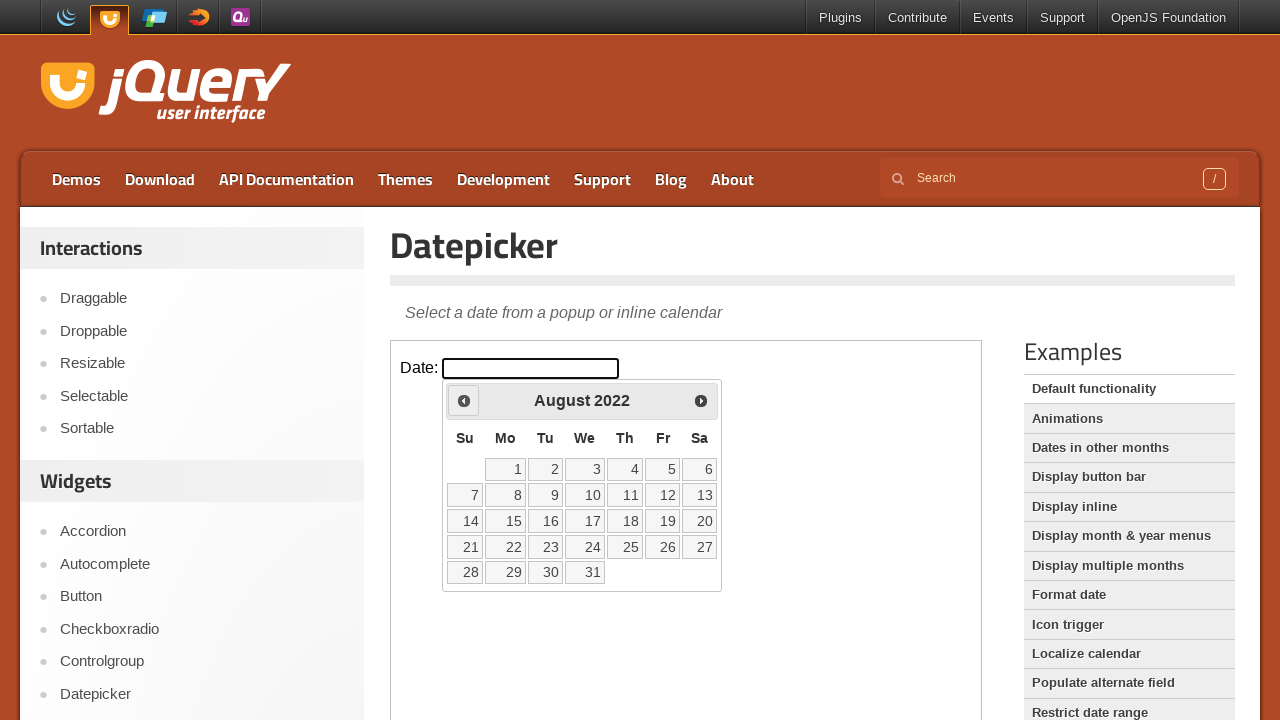

Retrieved updated year: 2022
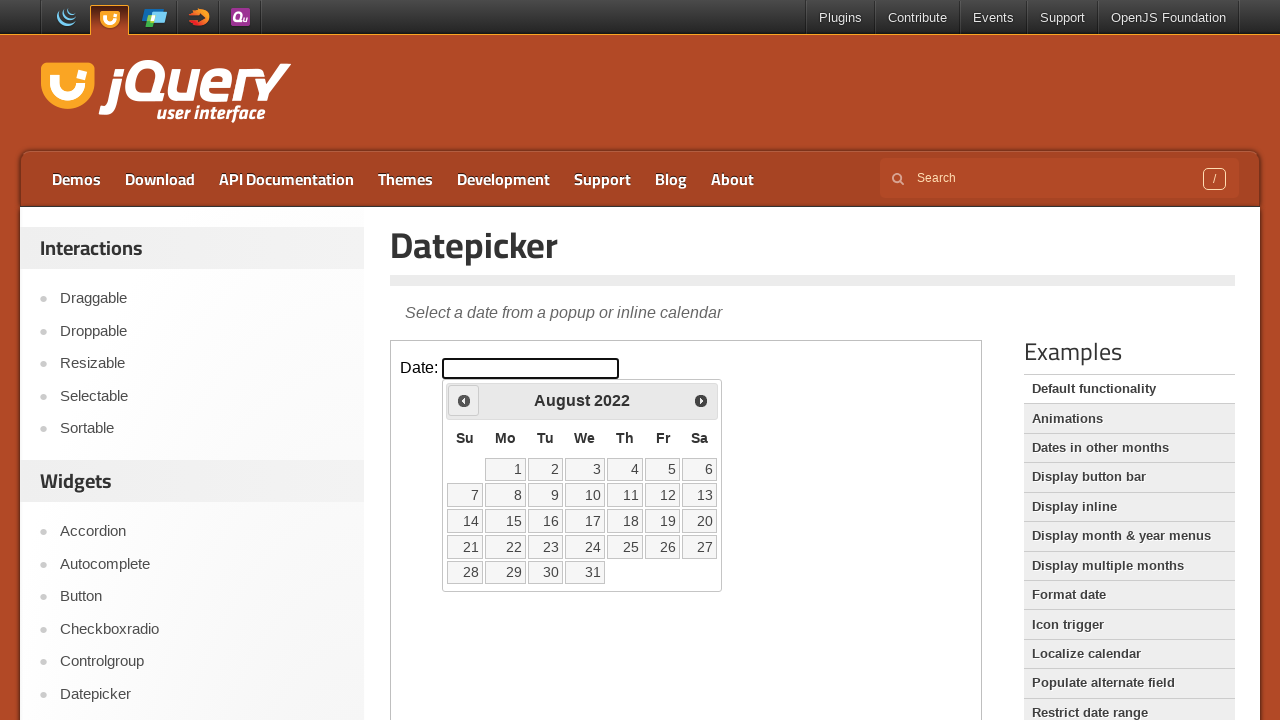

Clicked previous button to navigate to earlier year at (464, 400) on #content iframe >> nth=0 >> internal:control=enter-frame >> .ui-datepicker-prev
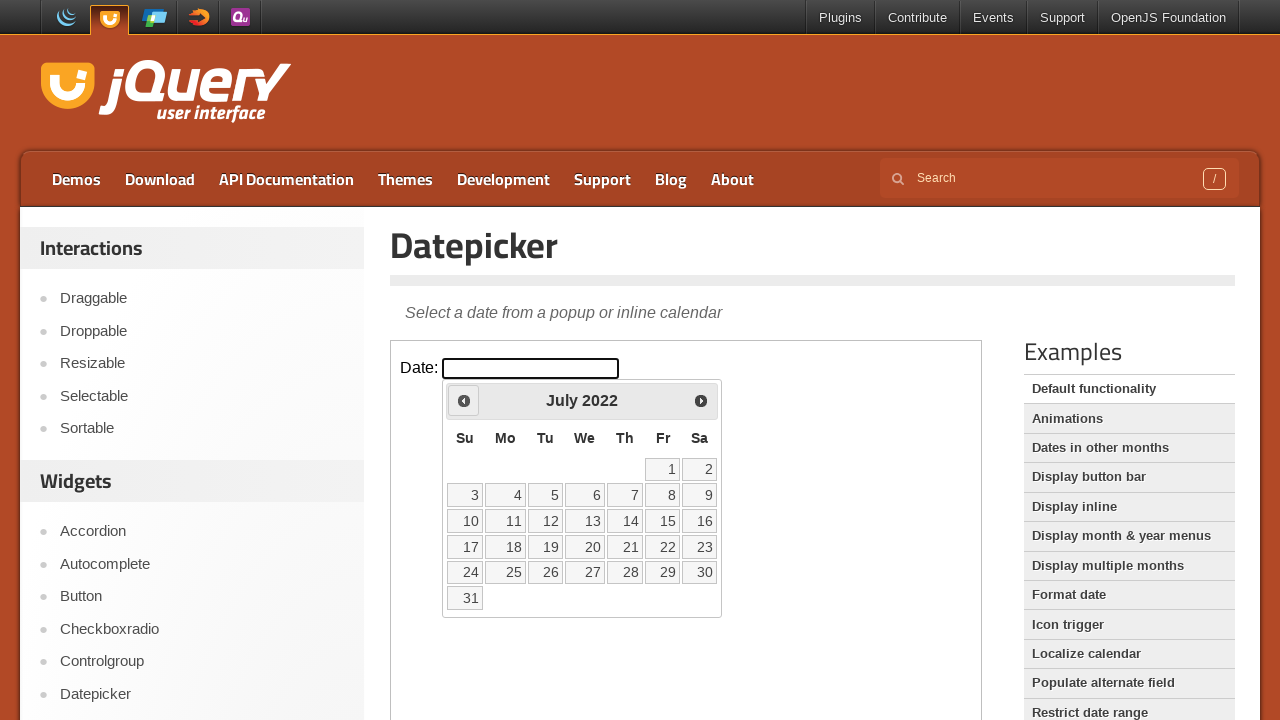

Retrieved updated year: 2022
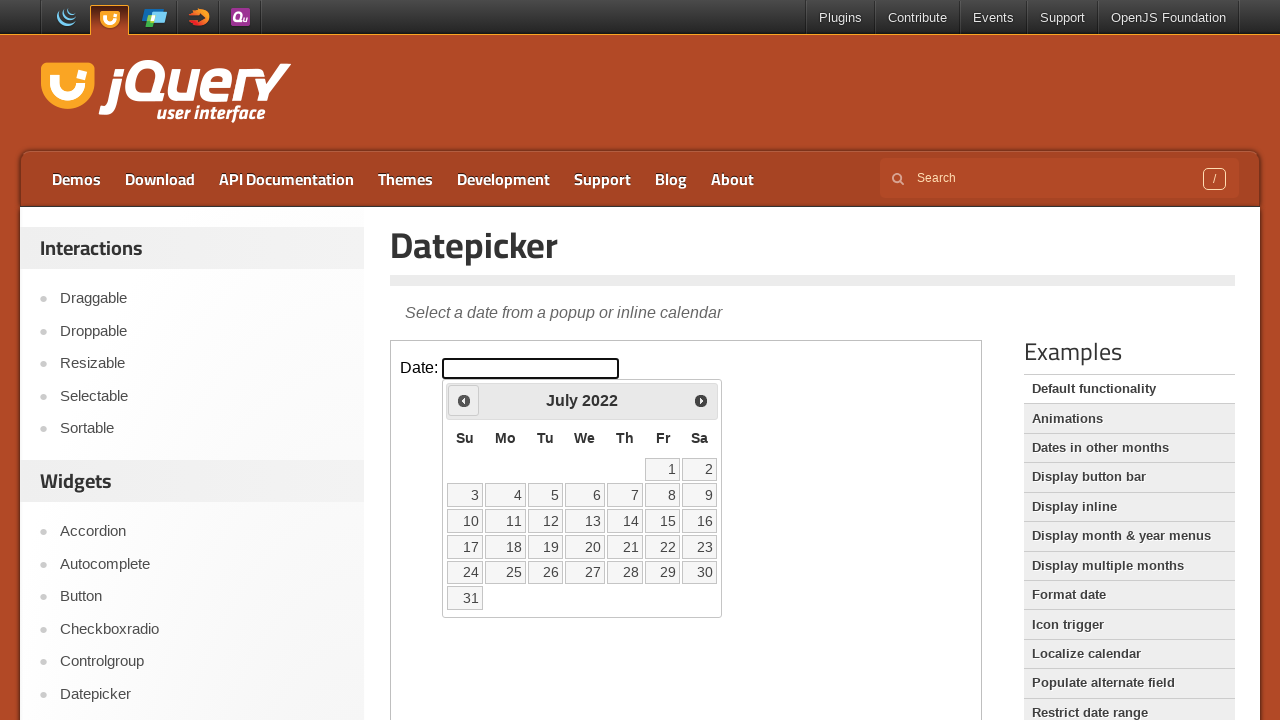

Clicked previous button to navigate to earlier year at (464, 400) on #content iframe >> nth=0 >> internal:control=enter-frame >> .ui-datepicker-prev
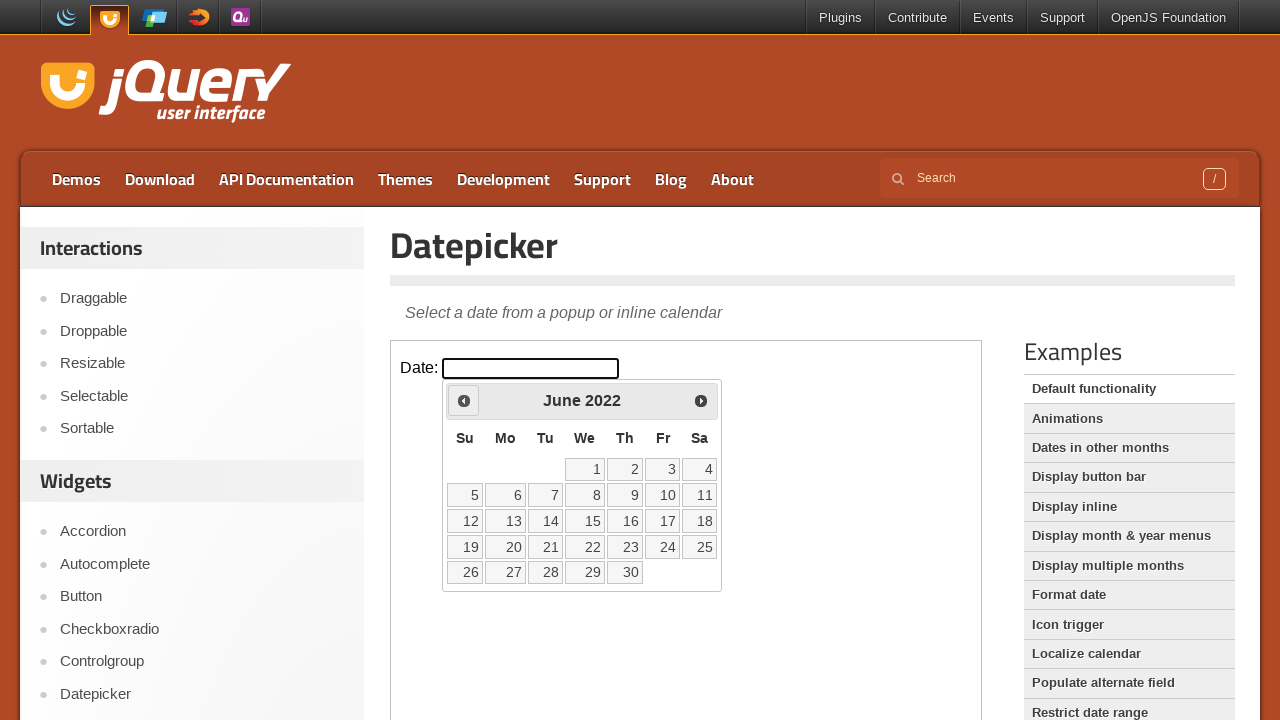

Retrieved updated year: 2022
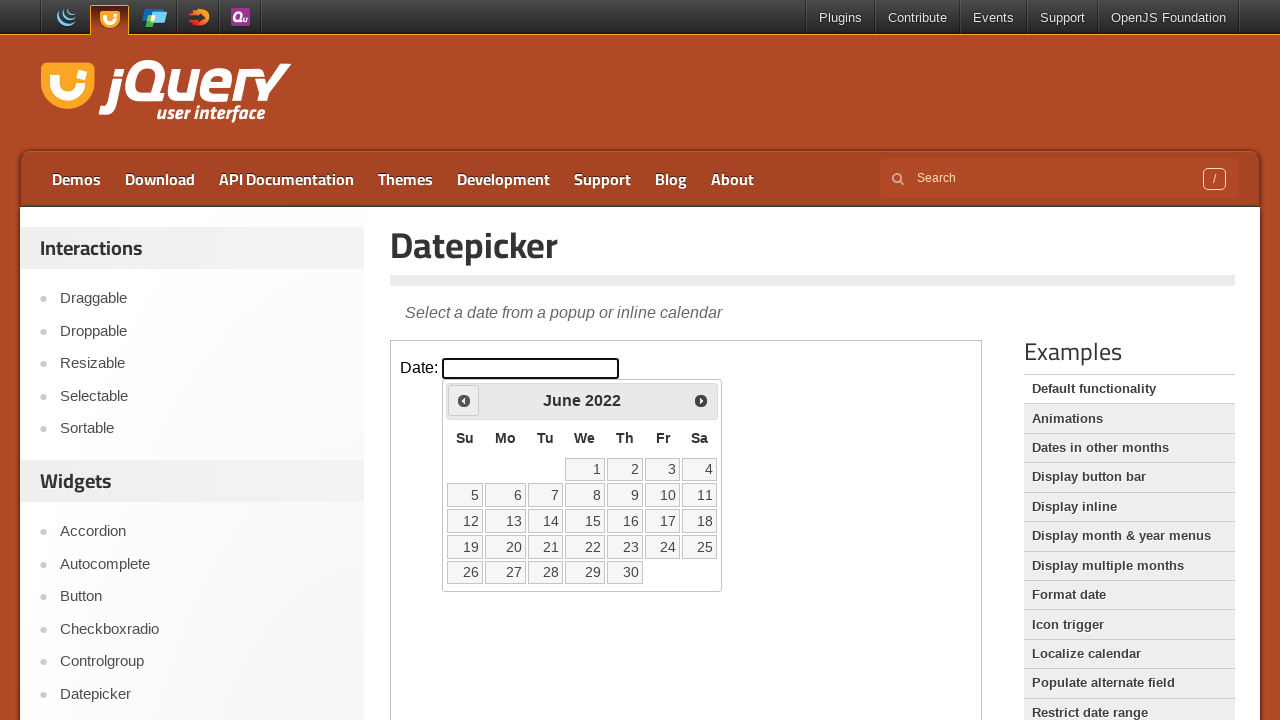

Clicked previous button to navigate to earlier year at (464, 400) on #content iframe >> nth=0 >> internal:control=enter-frame >> .ui-datepicker-prev
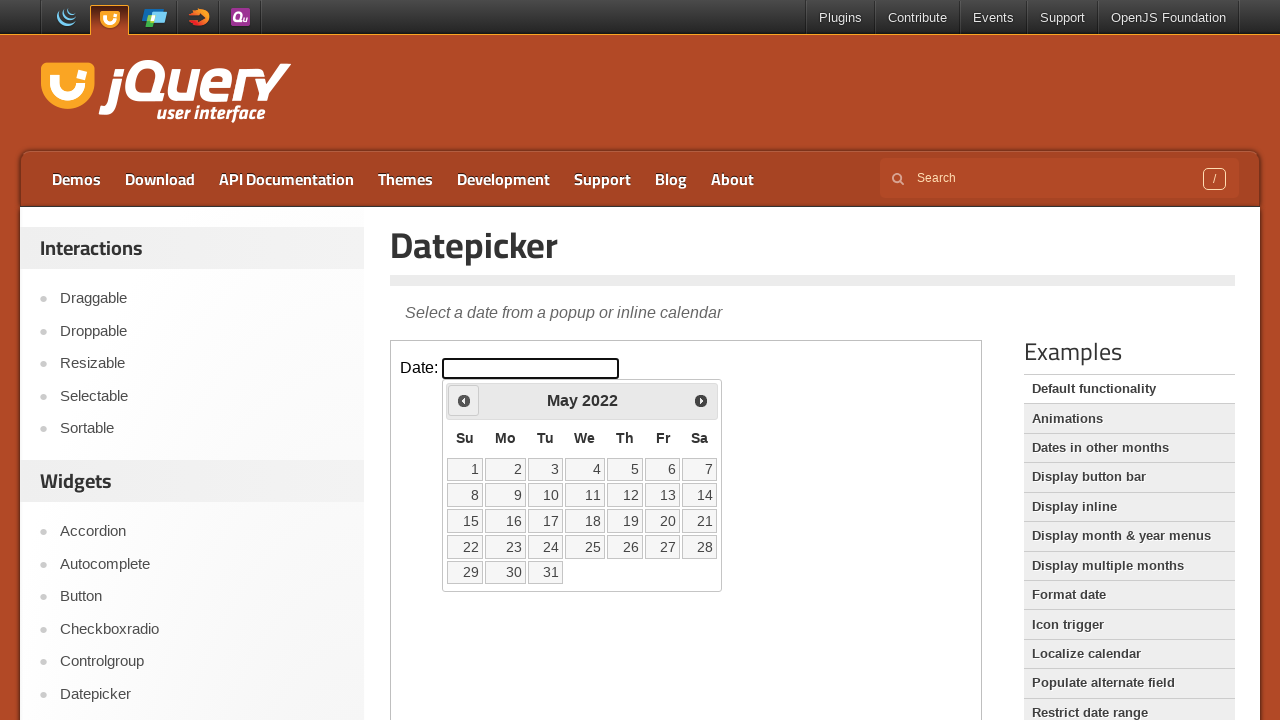

Retrieved updated year: 2022
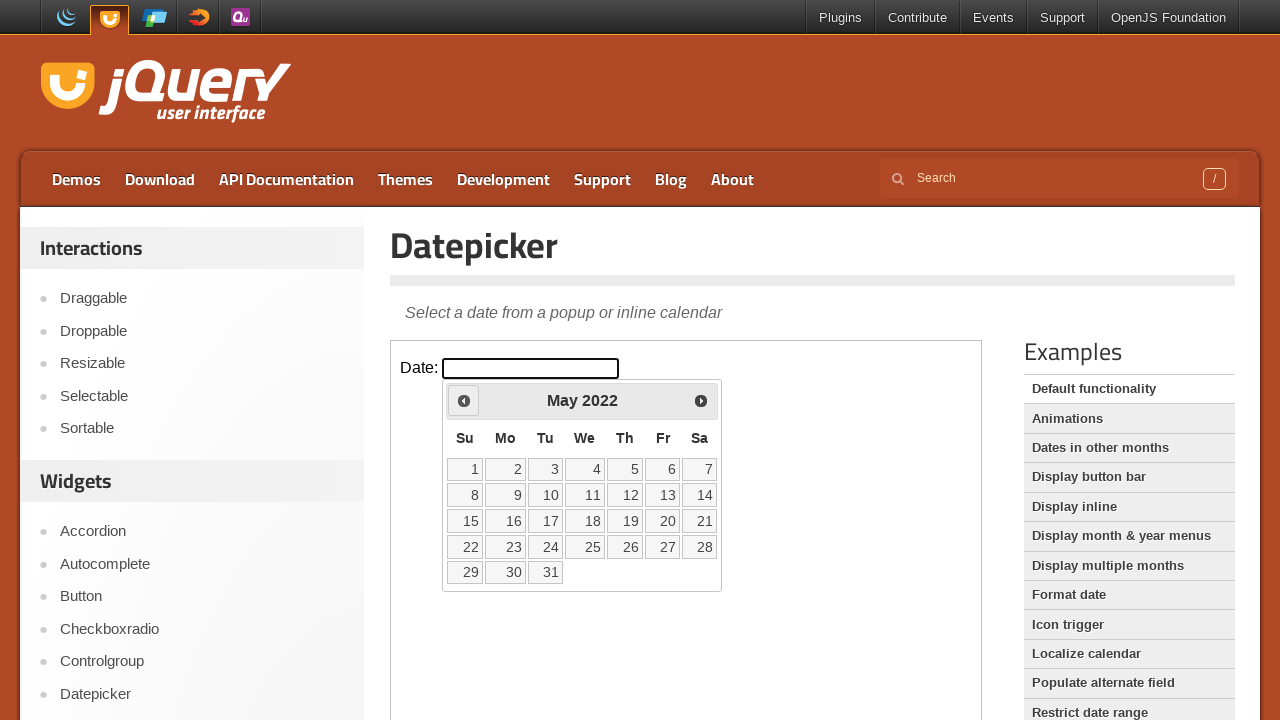

Clicked previous button to navigate to earlier year at (464, 400) on #content iframe >> nth=0 >> internal:control=enter-frame >> .ui-datepicker-prev
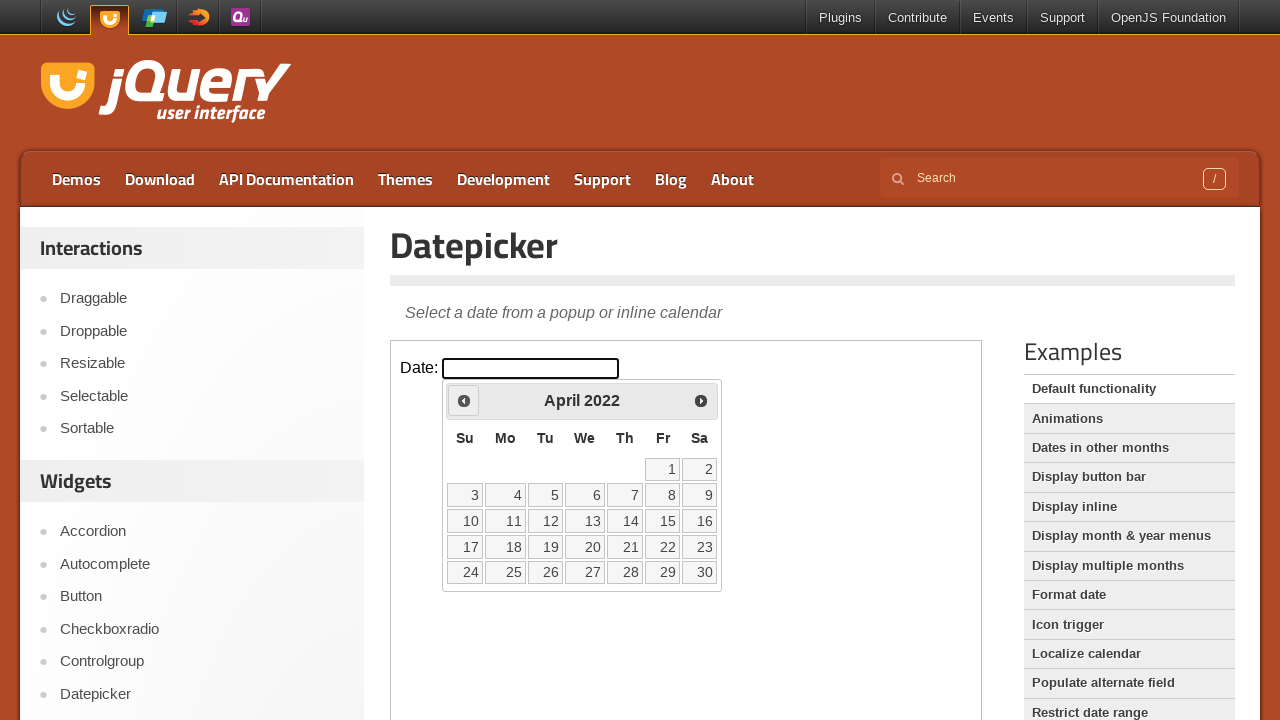

Retrieved updated year: 2022
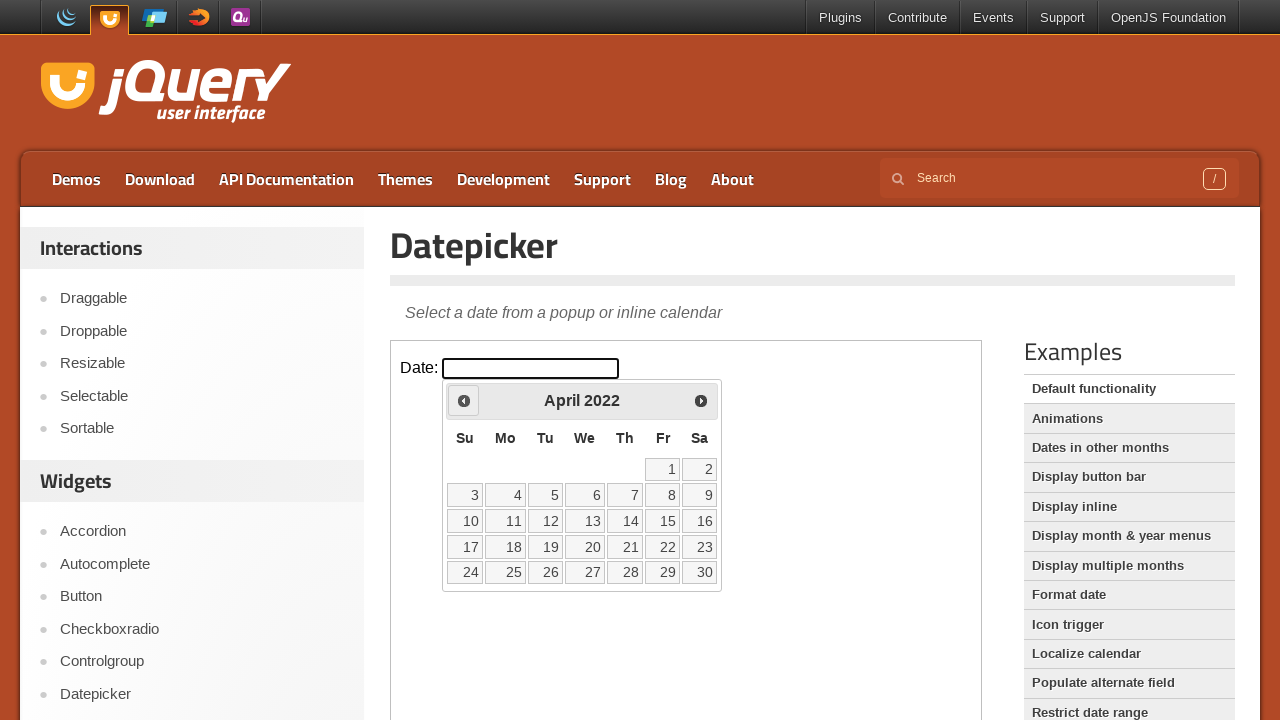

Clicked previous button to navigate to earlier year at (464, 400) on #content iframe >> nth=0 >> internal:control=enter-frame >> .ui-datepicker-prev
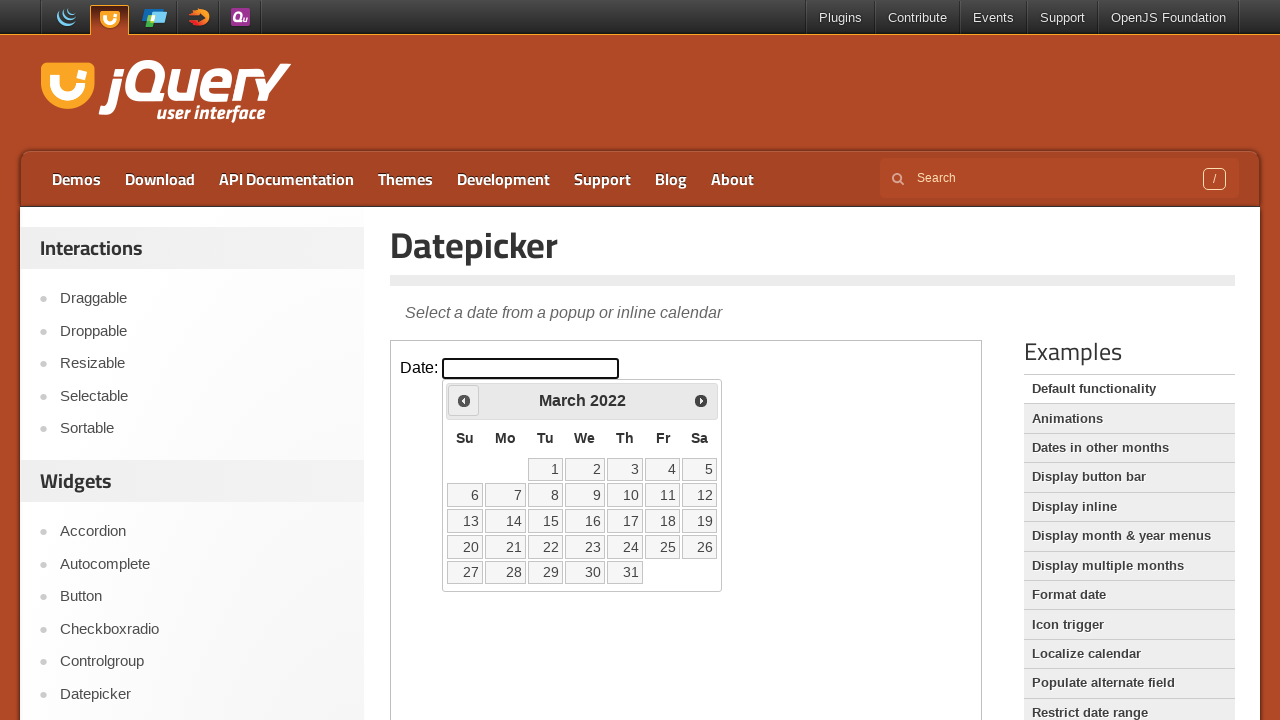

Retrieved updated year: 2022
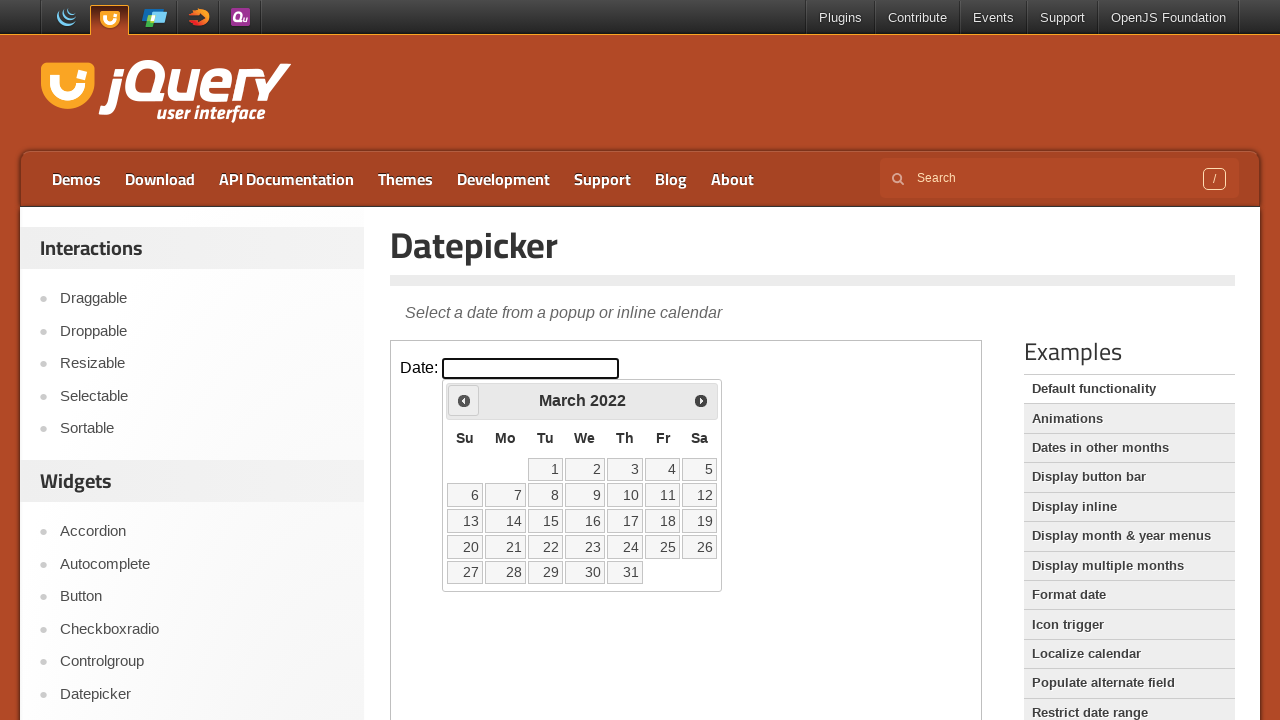

Clicked previous button to navigate to earlier year at (464, 400) on #content iframe >> nth=0 >> internal:control=enter-frame >> .ui-datepicker-prev
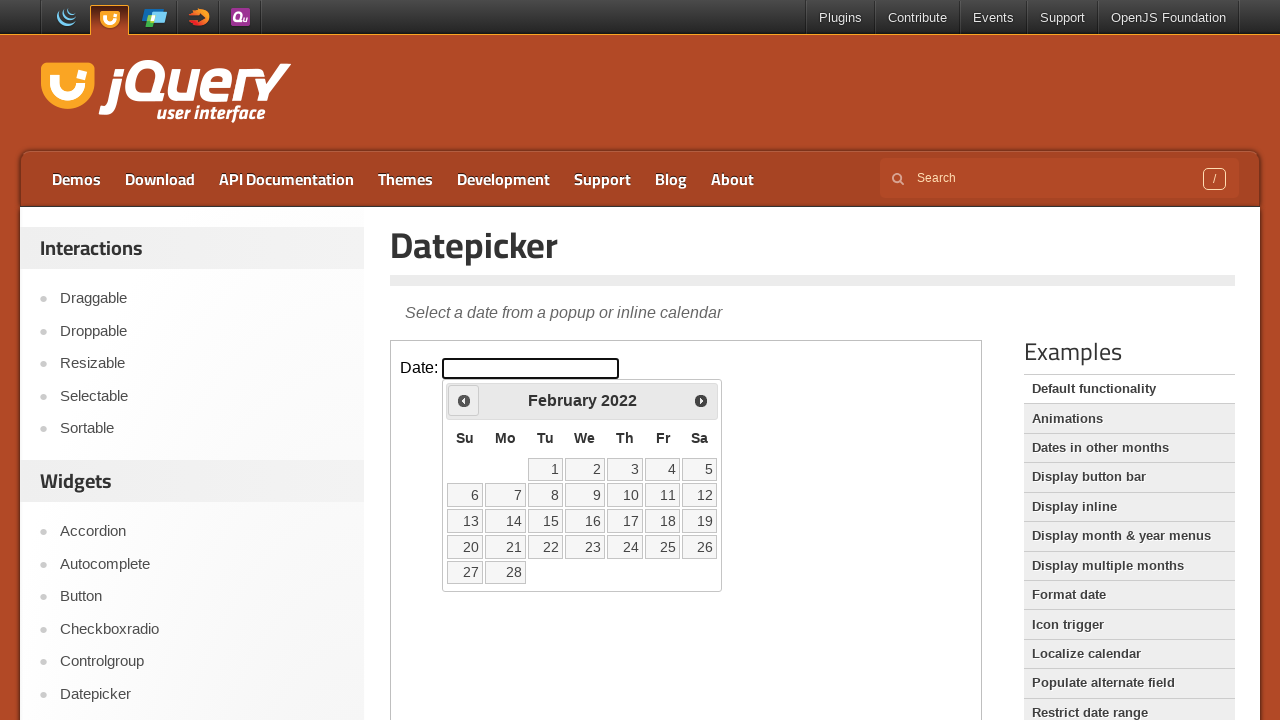

Retrieved updated year: 2022
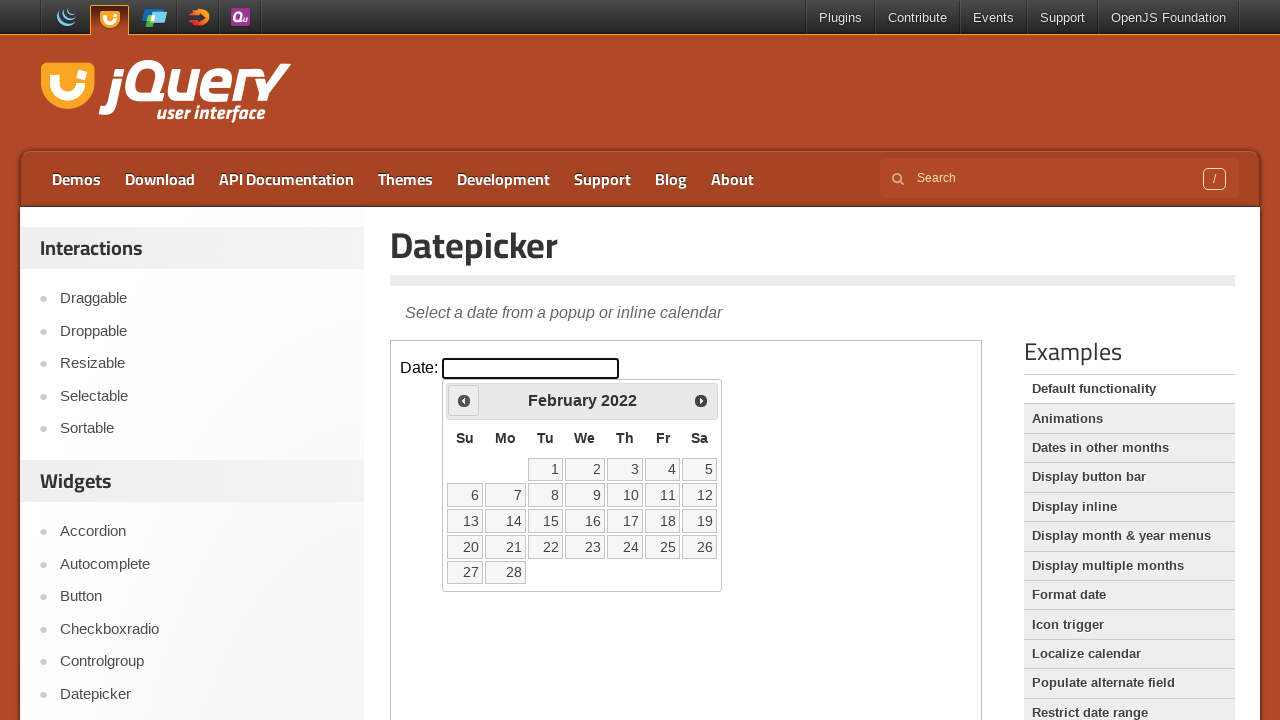

Clicked previous button to navigate to earlier year at (464, 400) on #content iframe >> nth=0 >> internal:control=enter-frame >> .ui-datepicker-prev
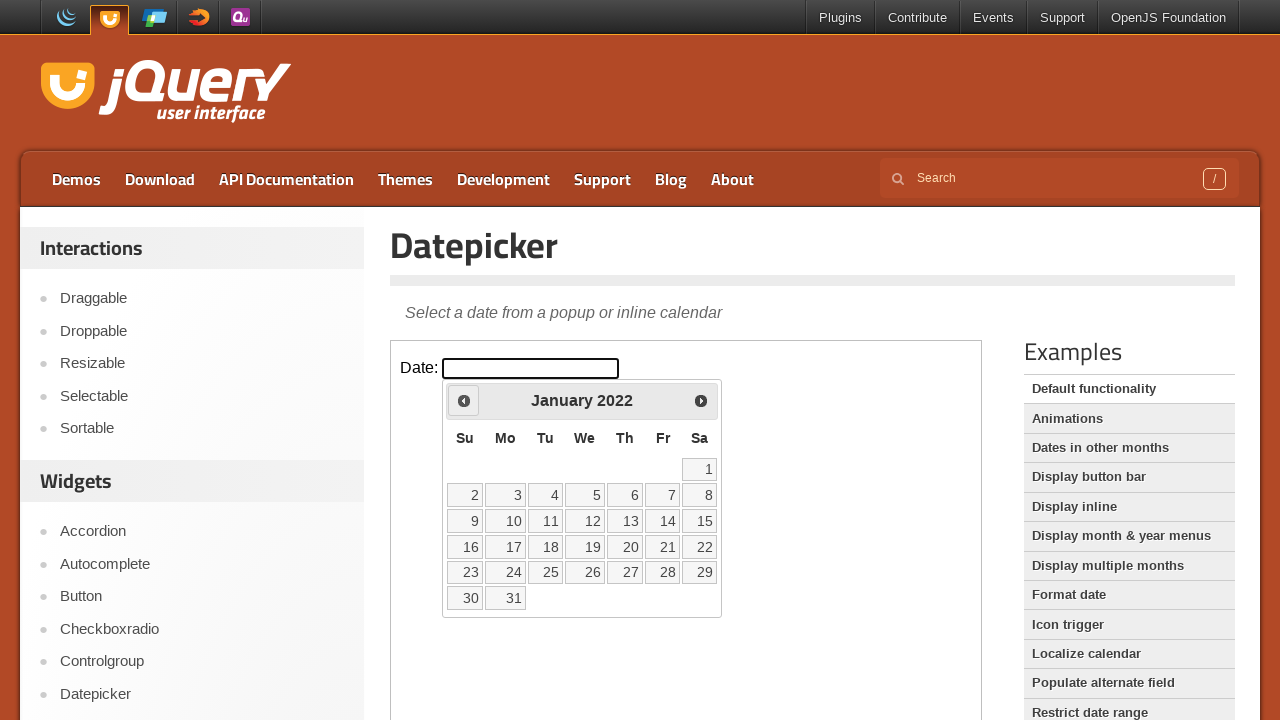

Retrieved updated year: 2022
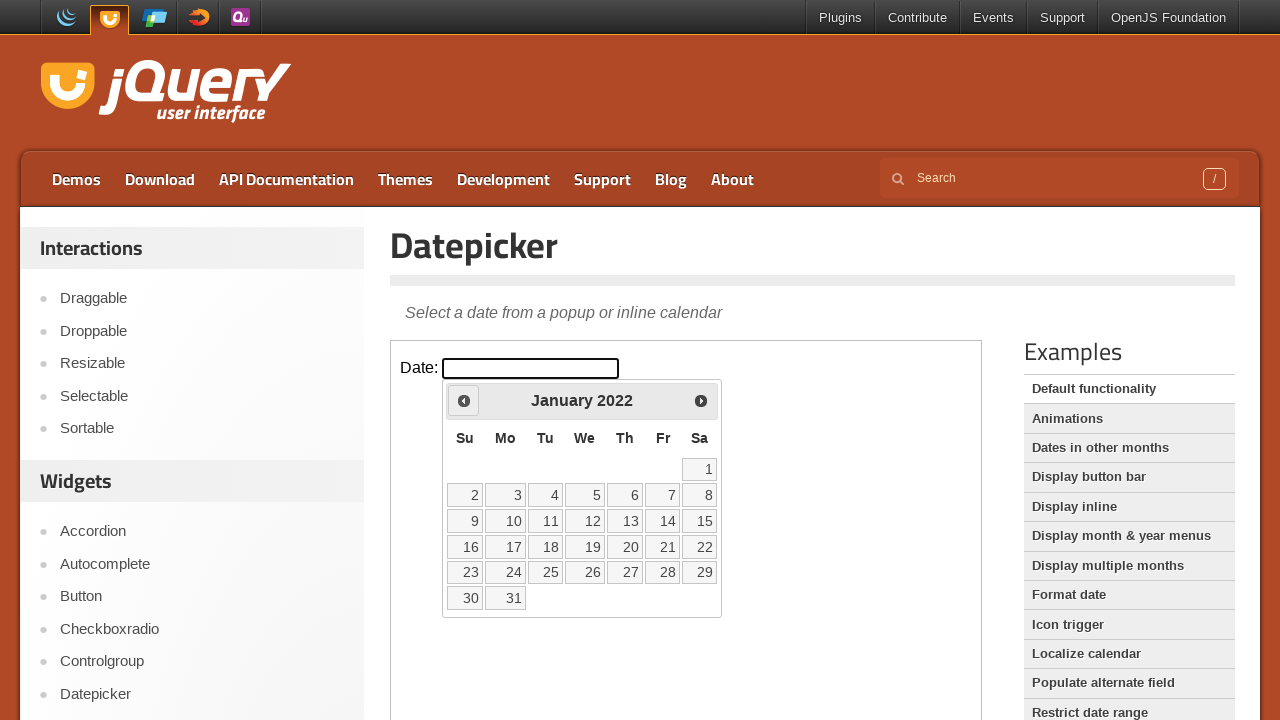

Clicked previous button to navigate to earlier year at (464, 400) on #content iframe >> nth=0 >> internal:control=enter-frame >> .ui-datepicker-prev
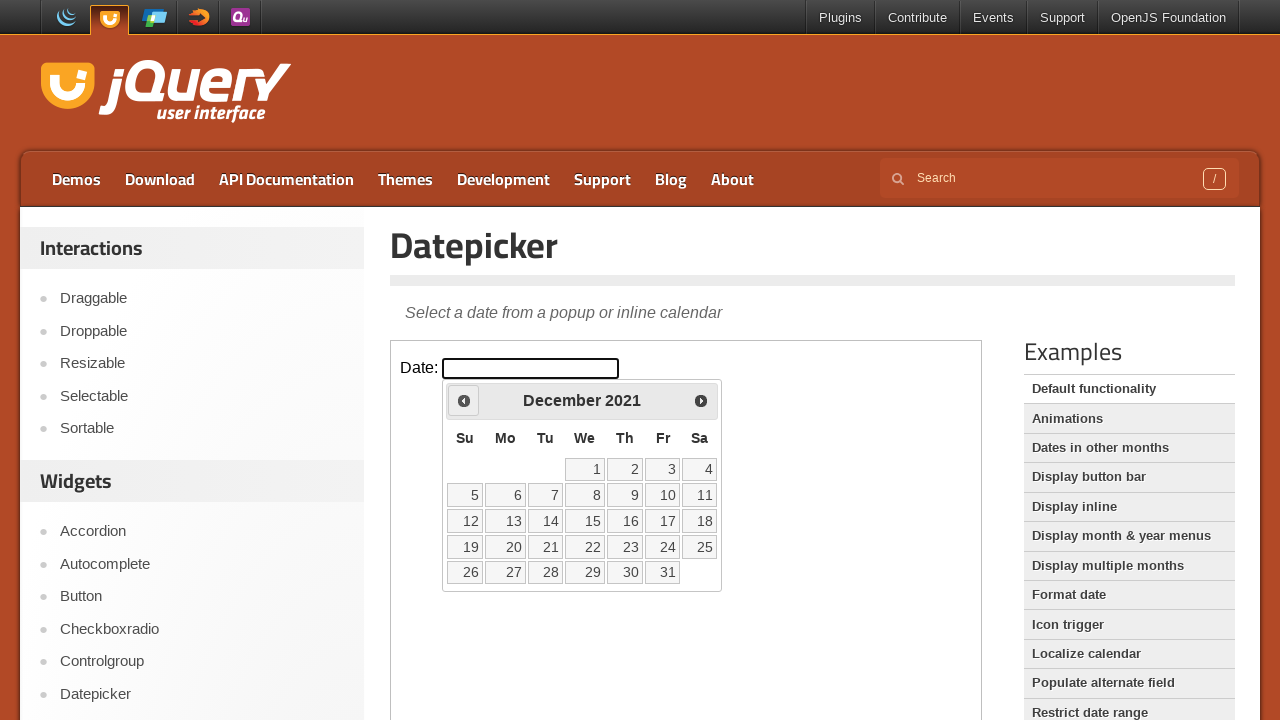

Retrieved updated year: 2021
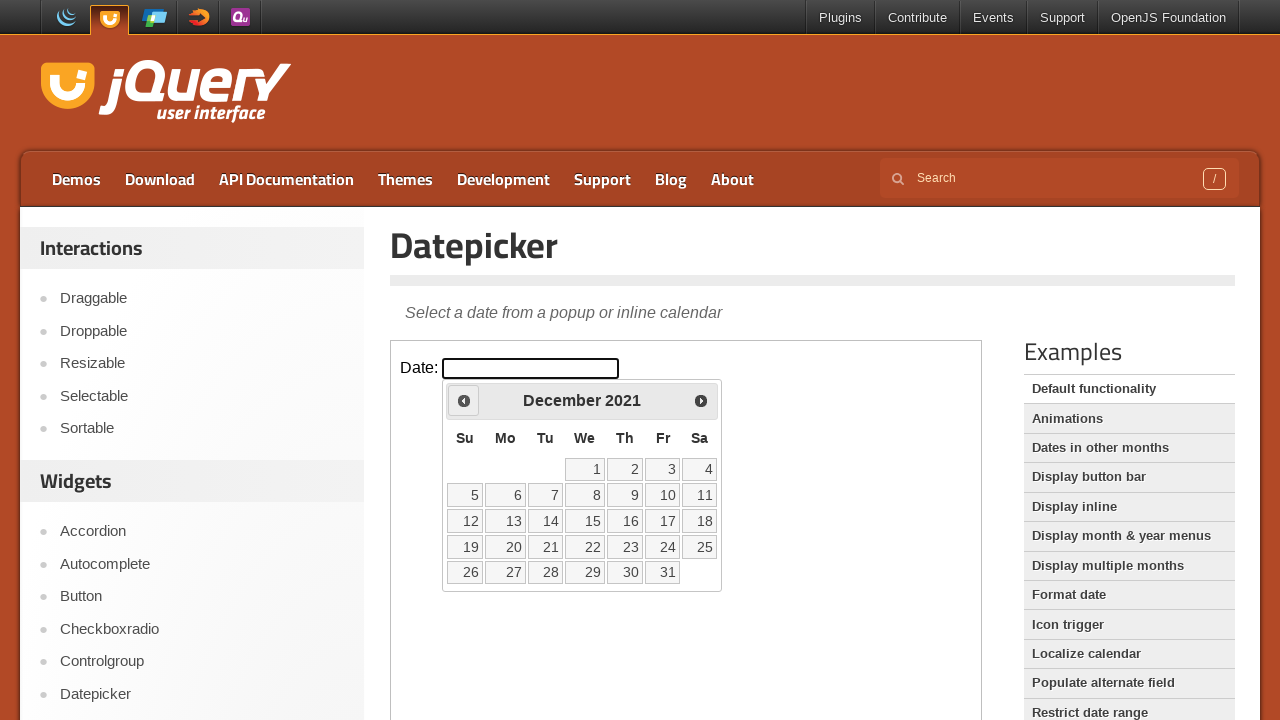

Clicked previous button to navigate to earlier year at (464, 400) on #content iframe >> nth=0 >> internal:control=enter-frame >> .ui-datepicker-prev
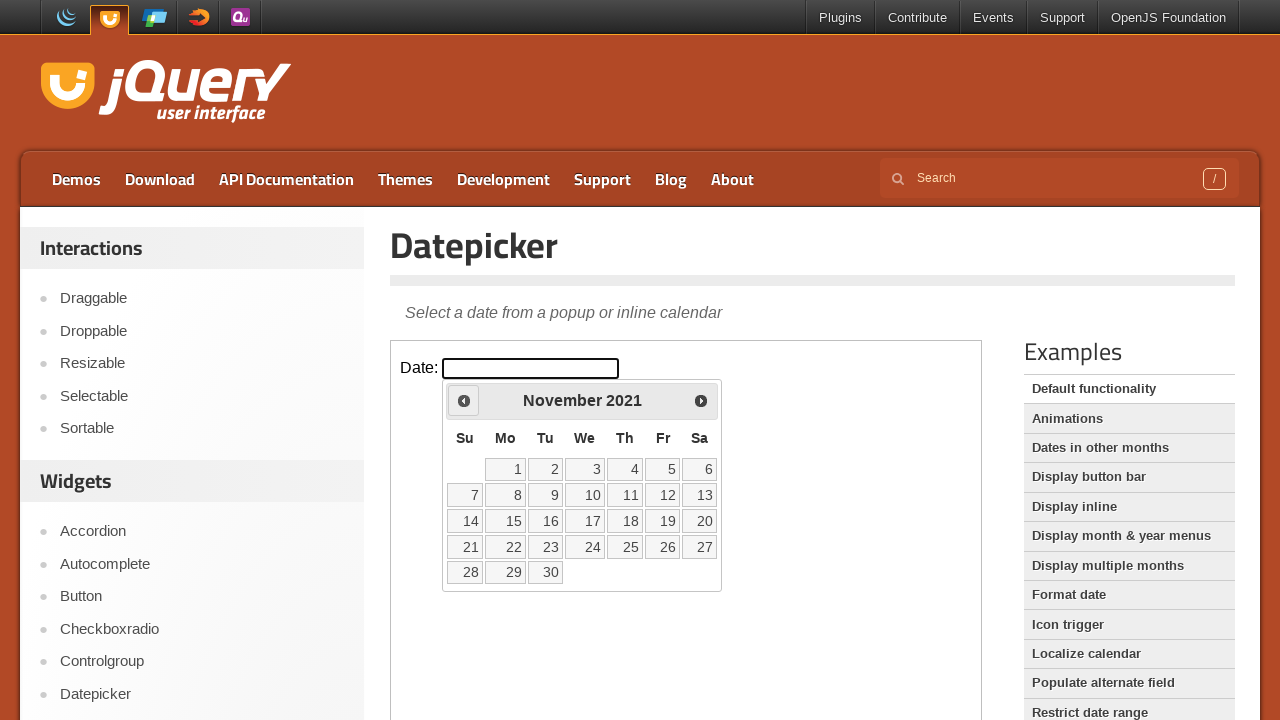

Retrieved updated year: 2021
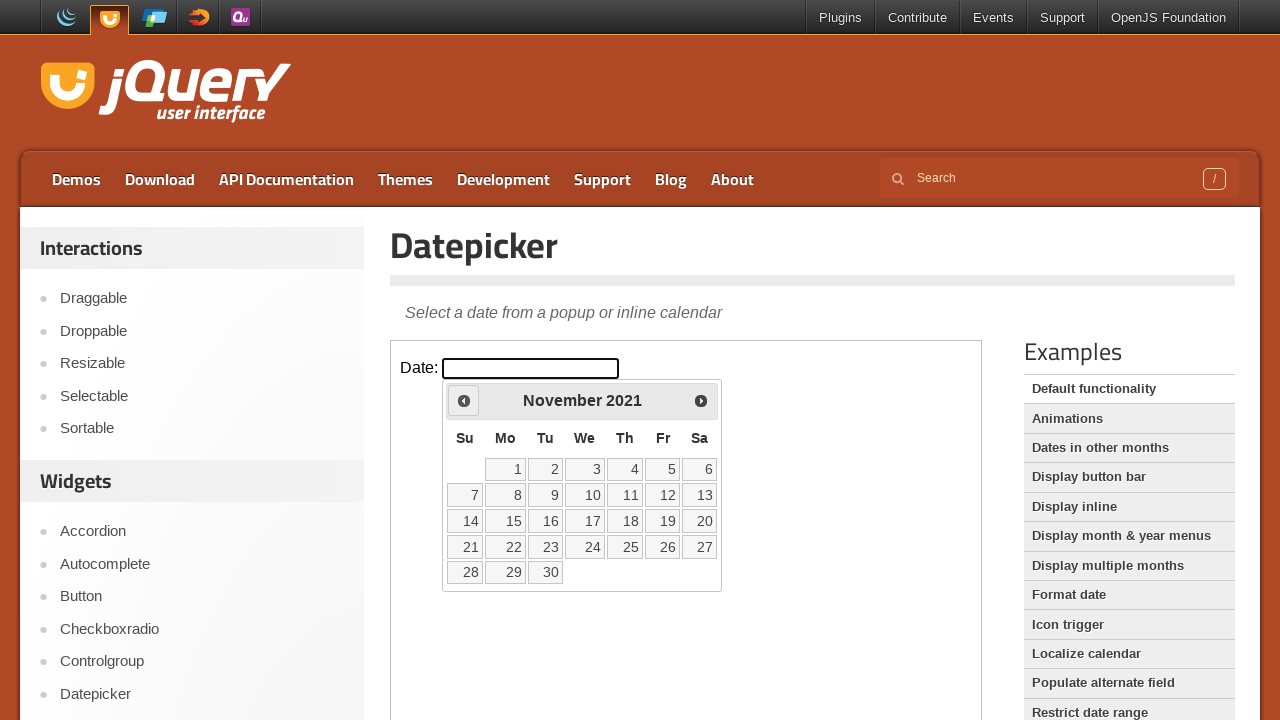

Clicked previous button to navigate to earlier year at (464, 400) on #content iframe >> nth=0 >> internal:control=enter-frame >> .ui-datepicker-prev
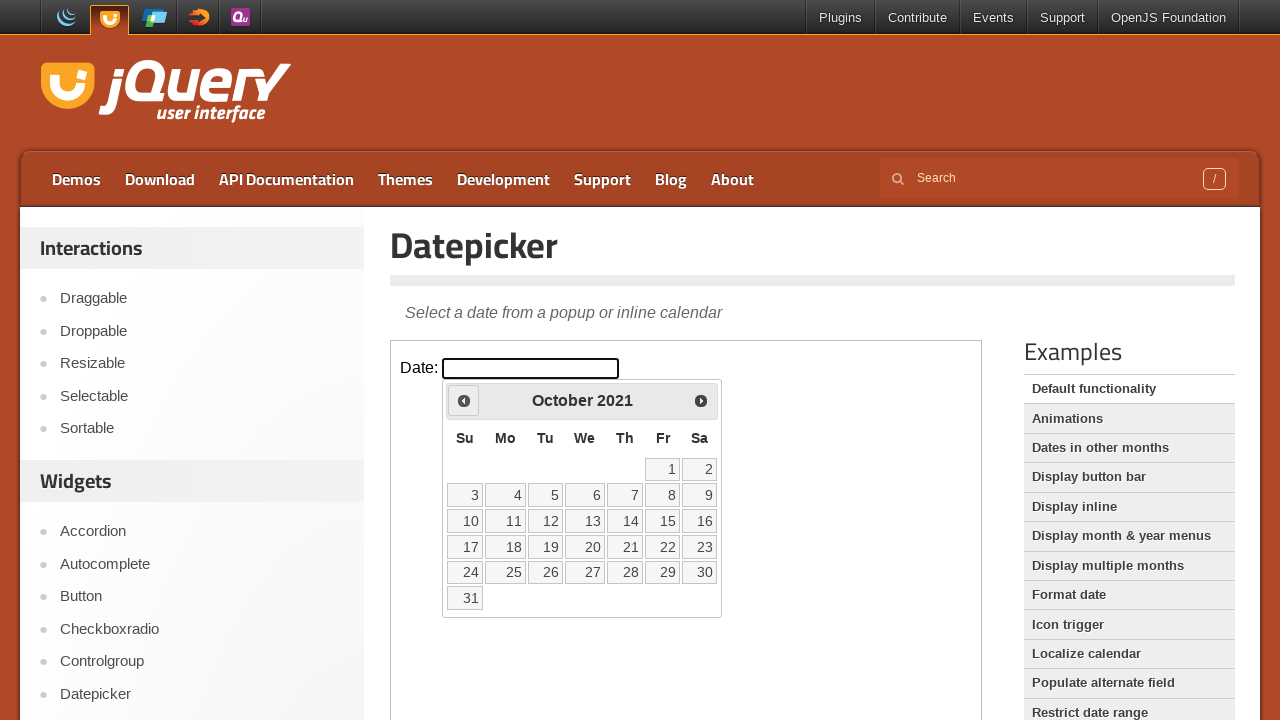

Retrieved updated year: 2021
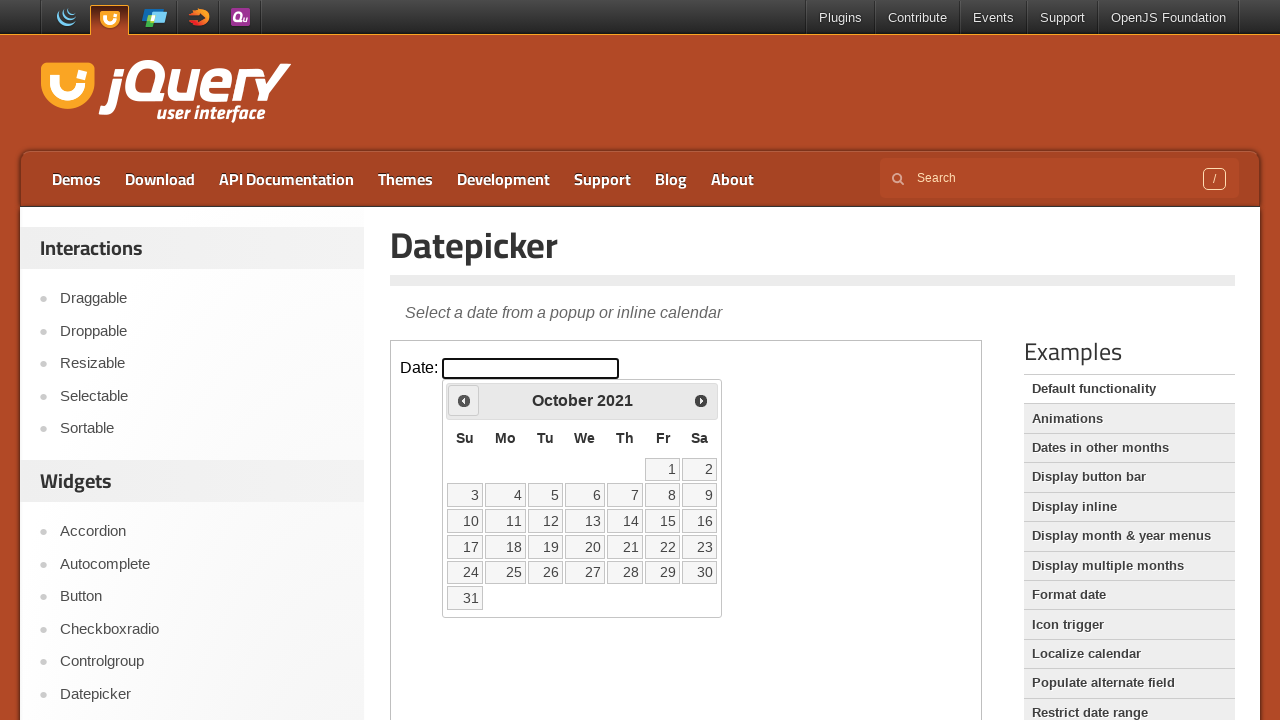

Clicked previous button to navigate to earlier year at (464, 400) on #content iframe >> nth=0 >> internal:control=enter-frame >> .ui-datepicker-prev
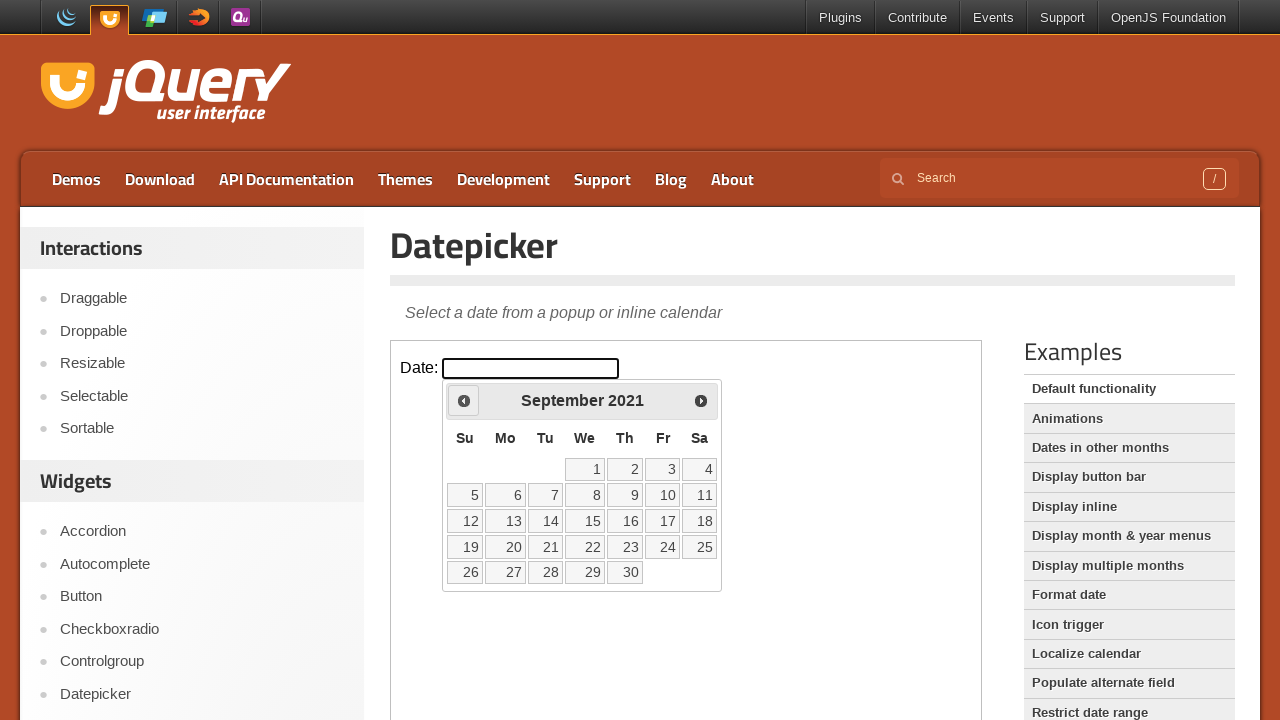

Retrieved updated year: 2021
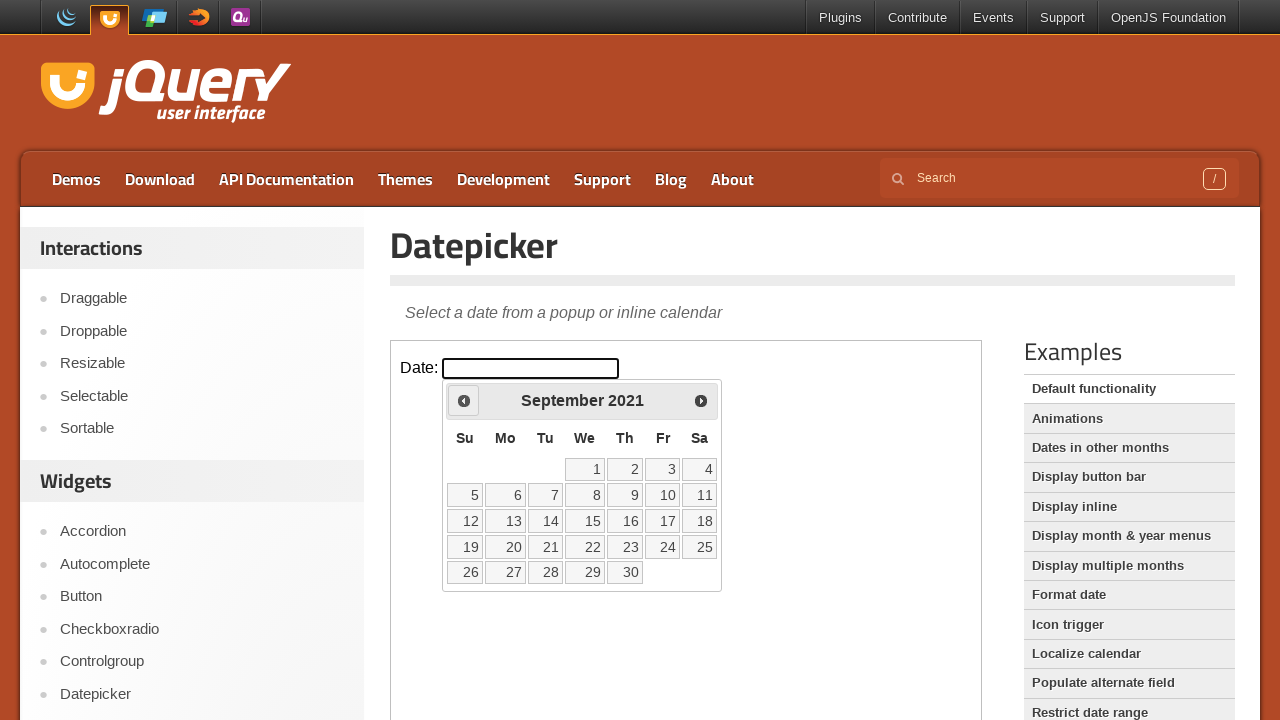

Clicked previous button to navigate to earlier year at (464, 400) on #content iframe >> nth=0 >> internal:control=enter-frame >> .ui-datepicker-prev
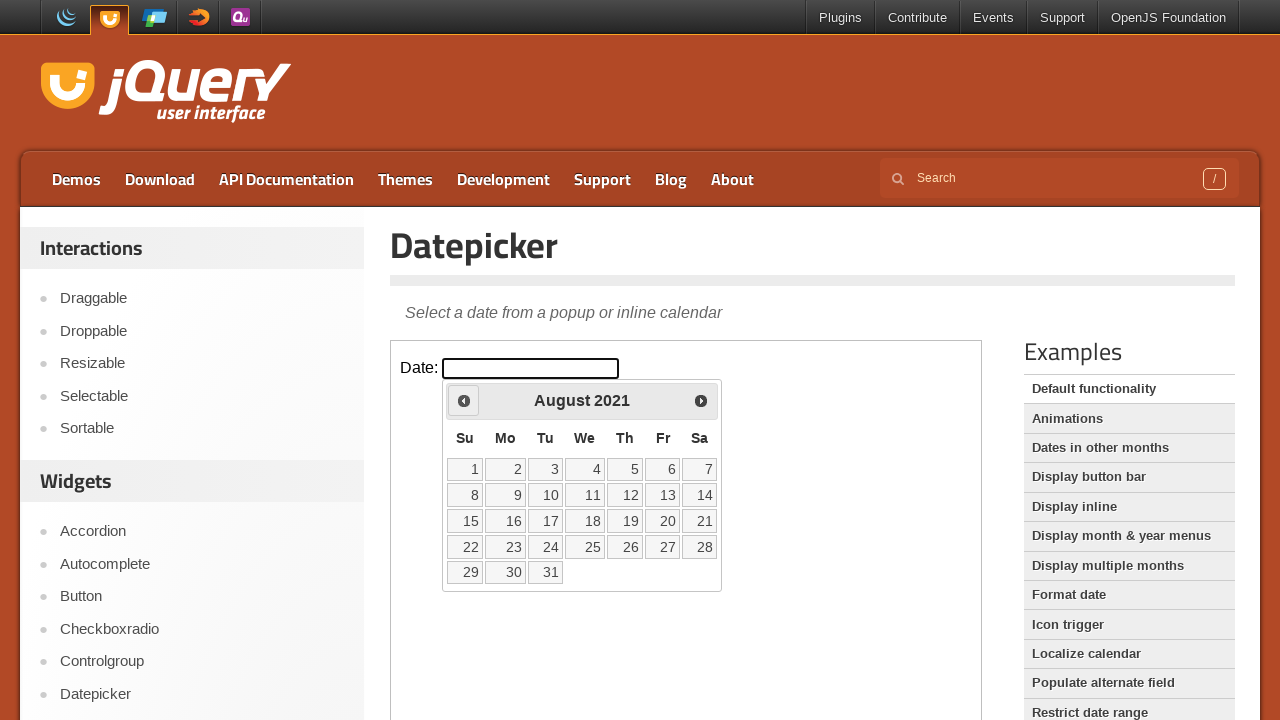

Retrieved updated year: 2021
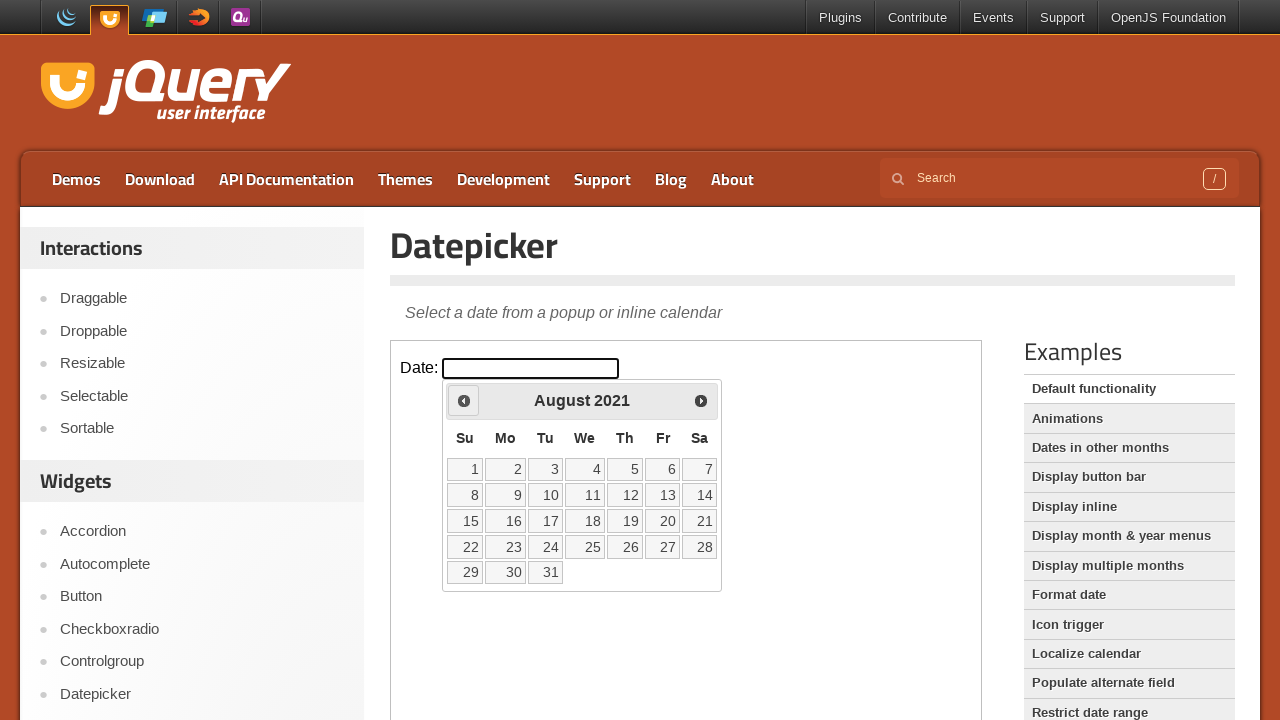

Clicked previous button to navigate to earlier year at (464, 400) on #content iframe >> nth=0 >> internal:control=enter-frame >> .ui-datepicker-prev
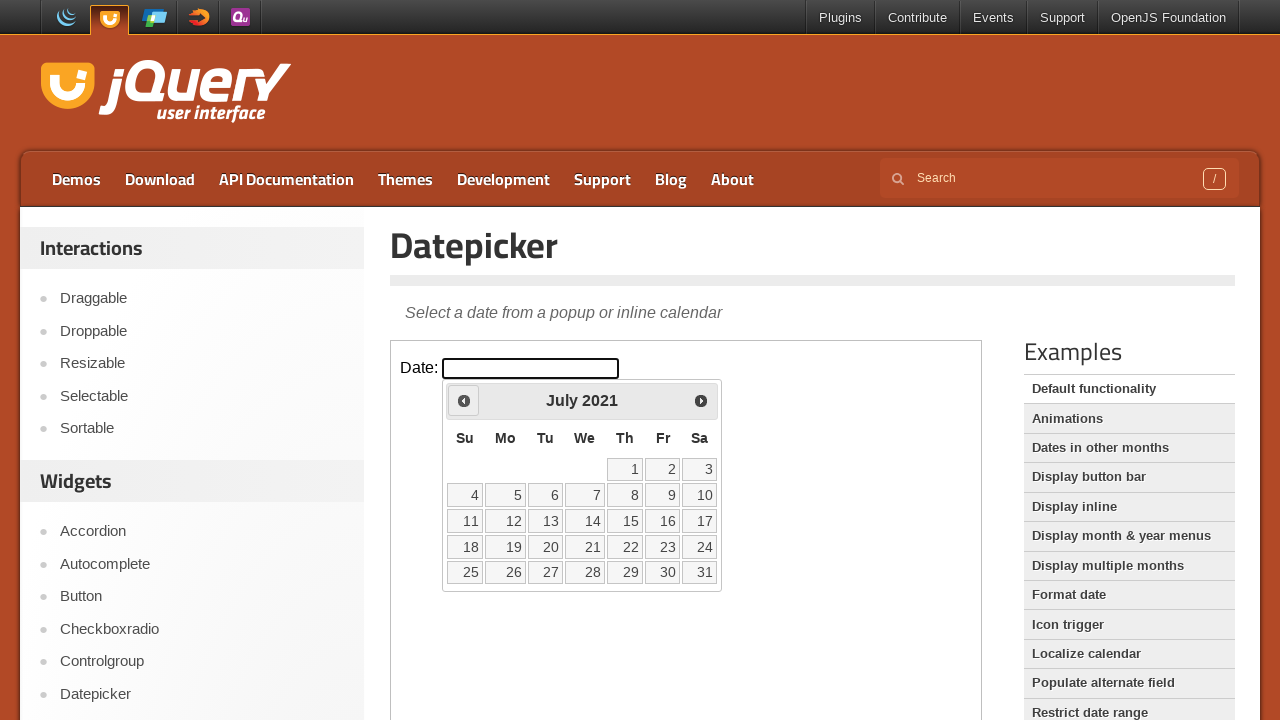

Retrieved updated year: 2021
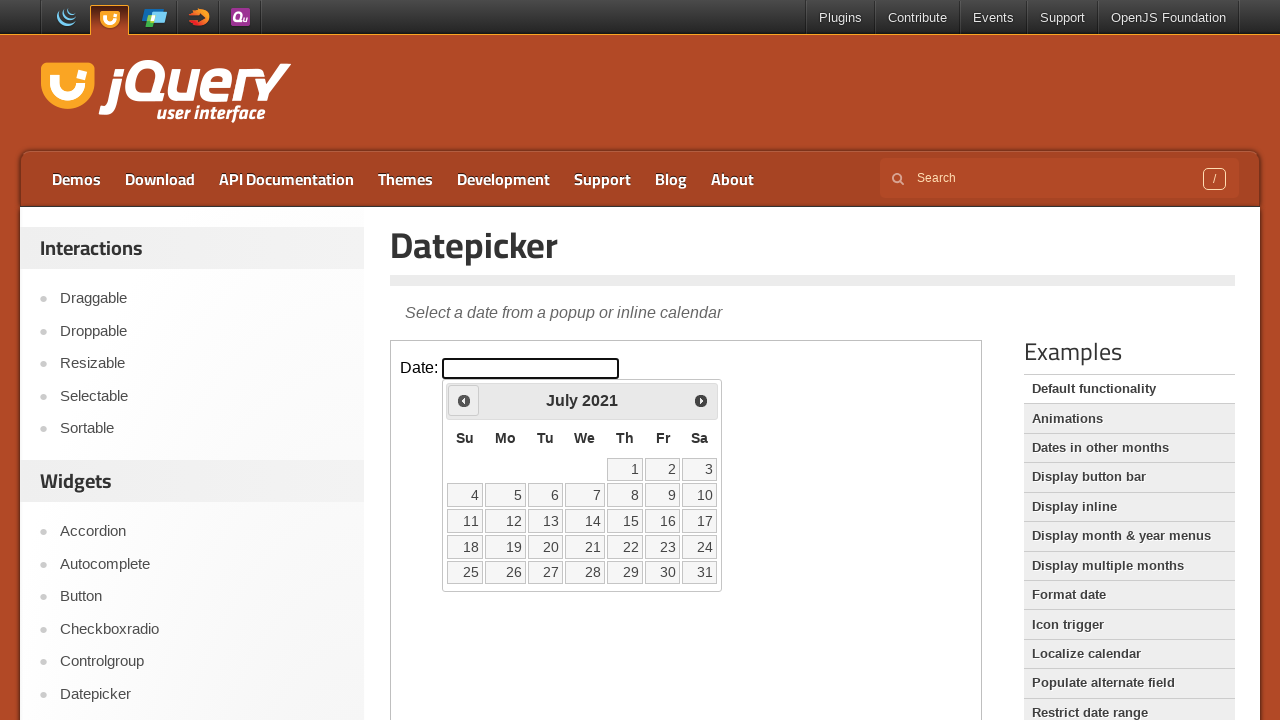

Clicked previous button to navigate to earlier year at (464, 400) on #content iframe >> nth=0 >> internal:control=enter-frame >> .ui-datepicker-prev
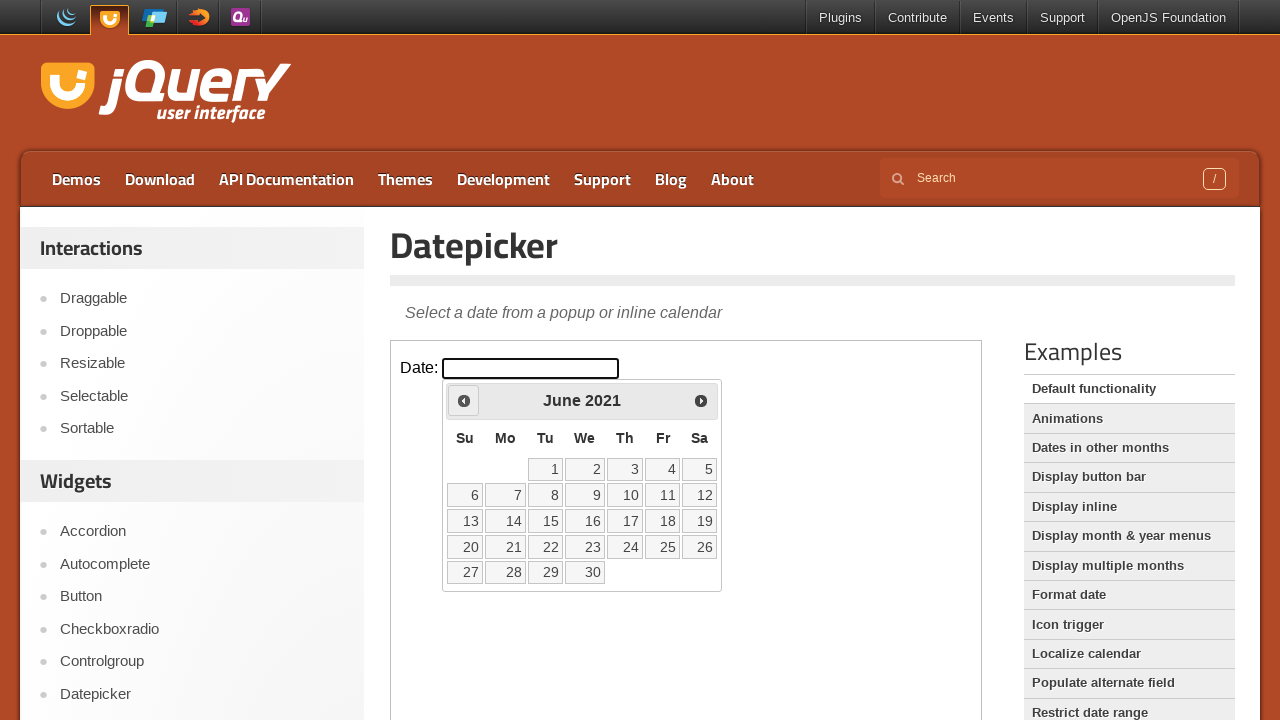

Retrieved updated year: 2021
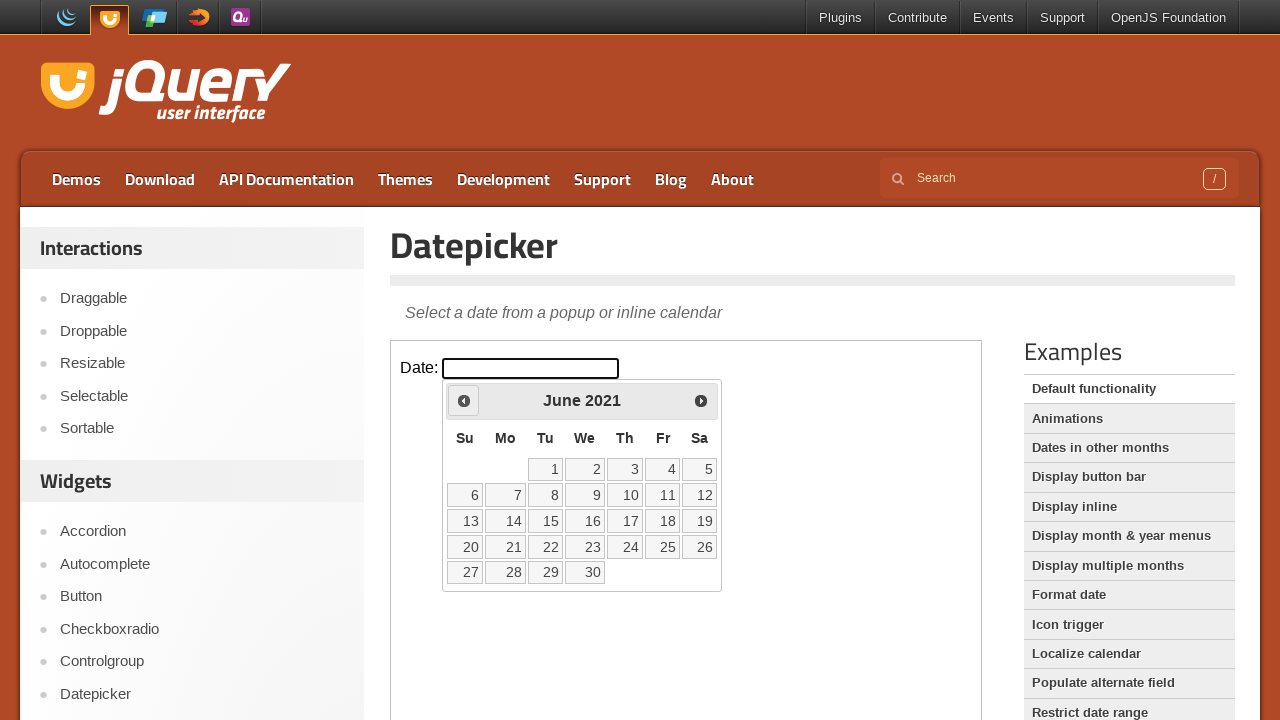

Clicked previous button to navigate to earlier year at (464, 400) on #content iframe >> nth=0 >> internal:control=enter-frame >> .ui-datepicker-prev
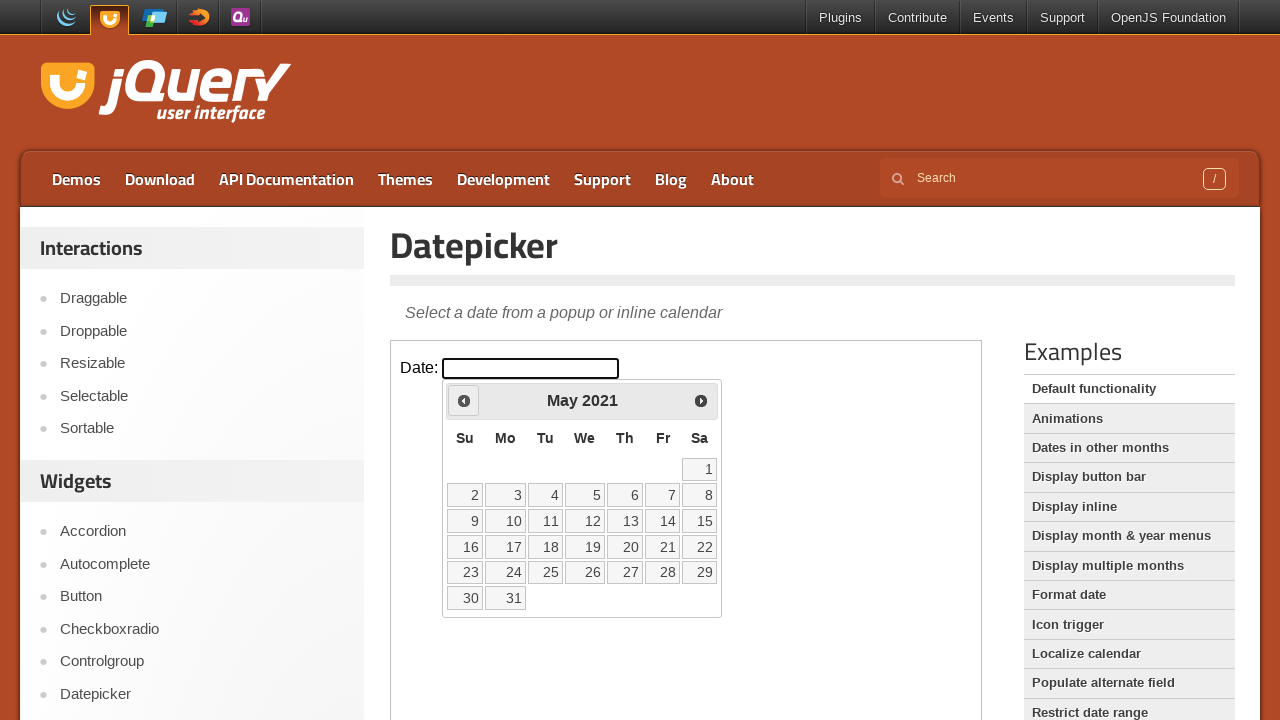

Retrieved updated year: 2021
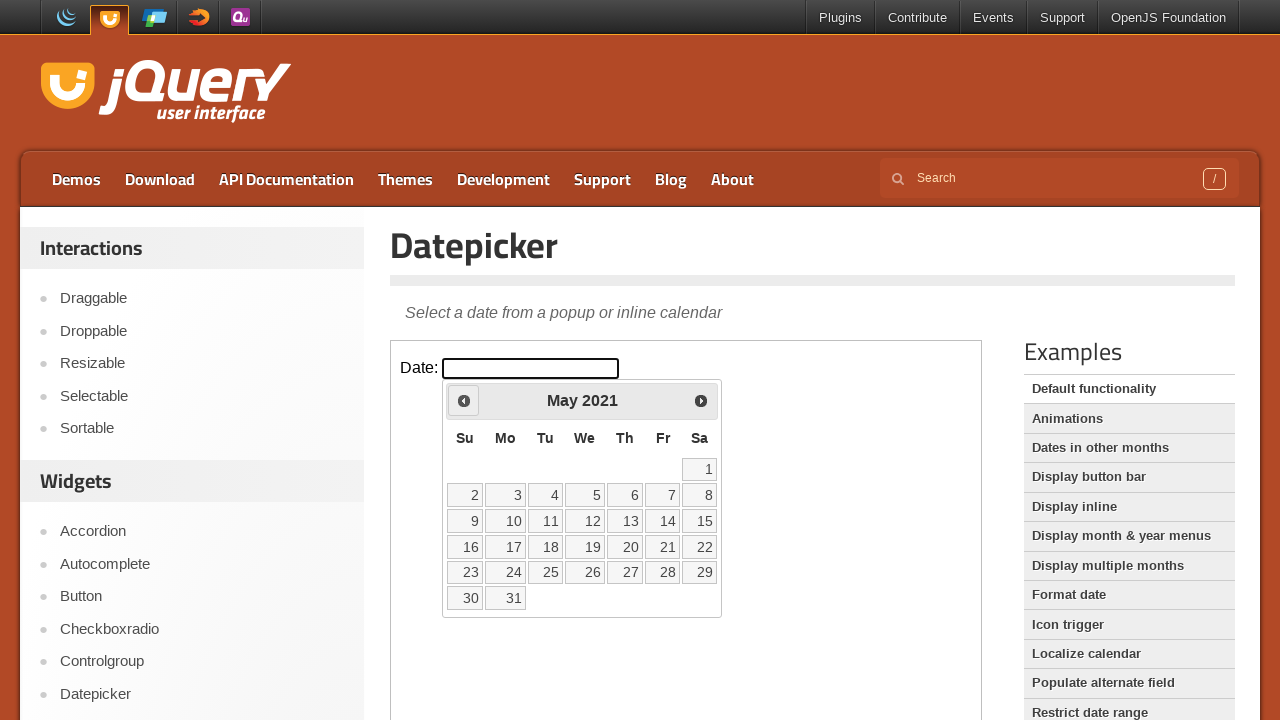

Clicked previous button to navigate to earlier year at (464, 400) on #content iframe >> nth=0 >> internal:control=enter-frame >> .ui-datepicker-prev
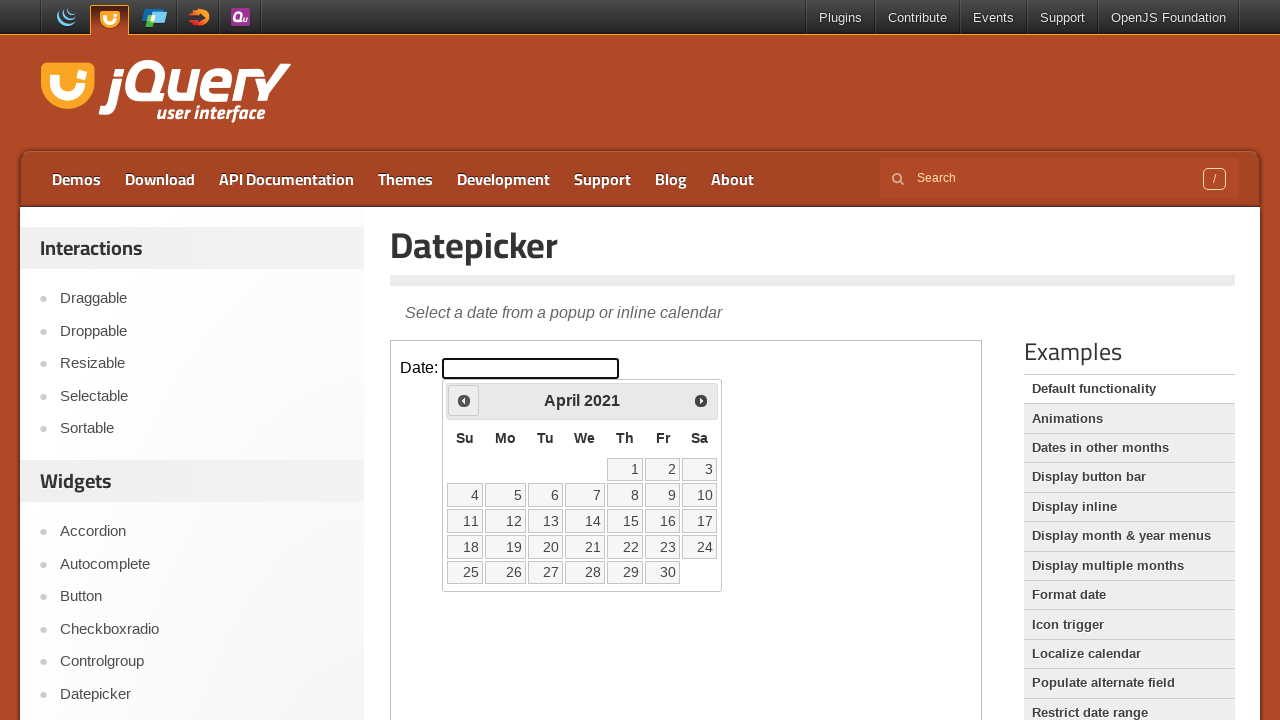

Retrieved updated year: 2021
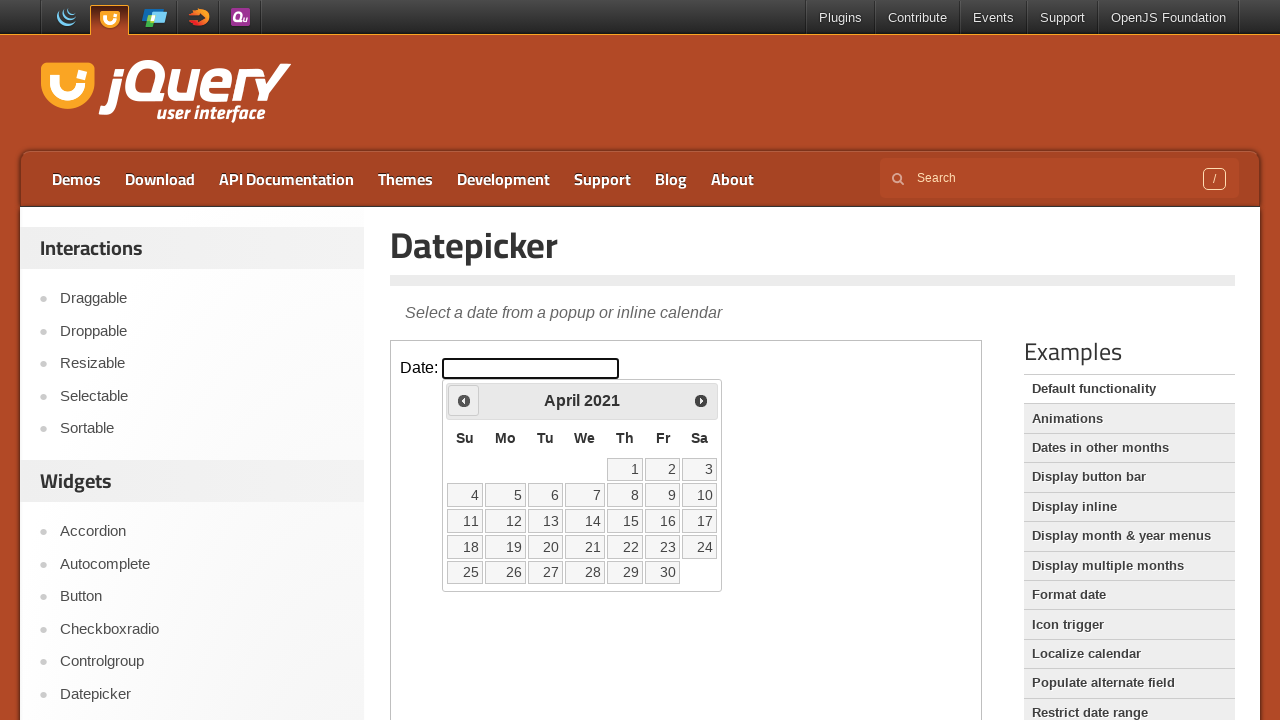

Clicked previous button to navigate to earlier year at (464, 400) on #content iframe >> nth=0 >> internal:control=enter-frame >> .ui-datepicker-prev
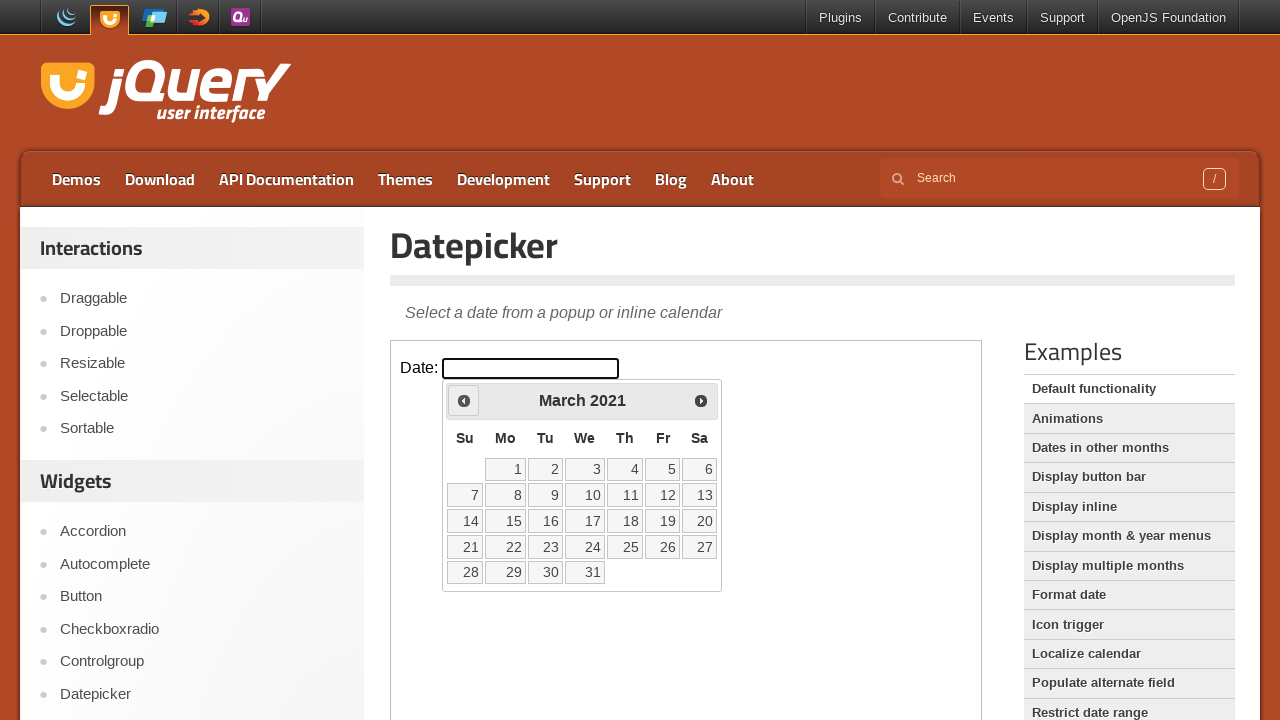

Retrieved updated year: 2021
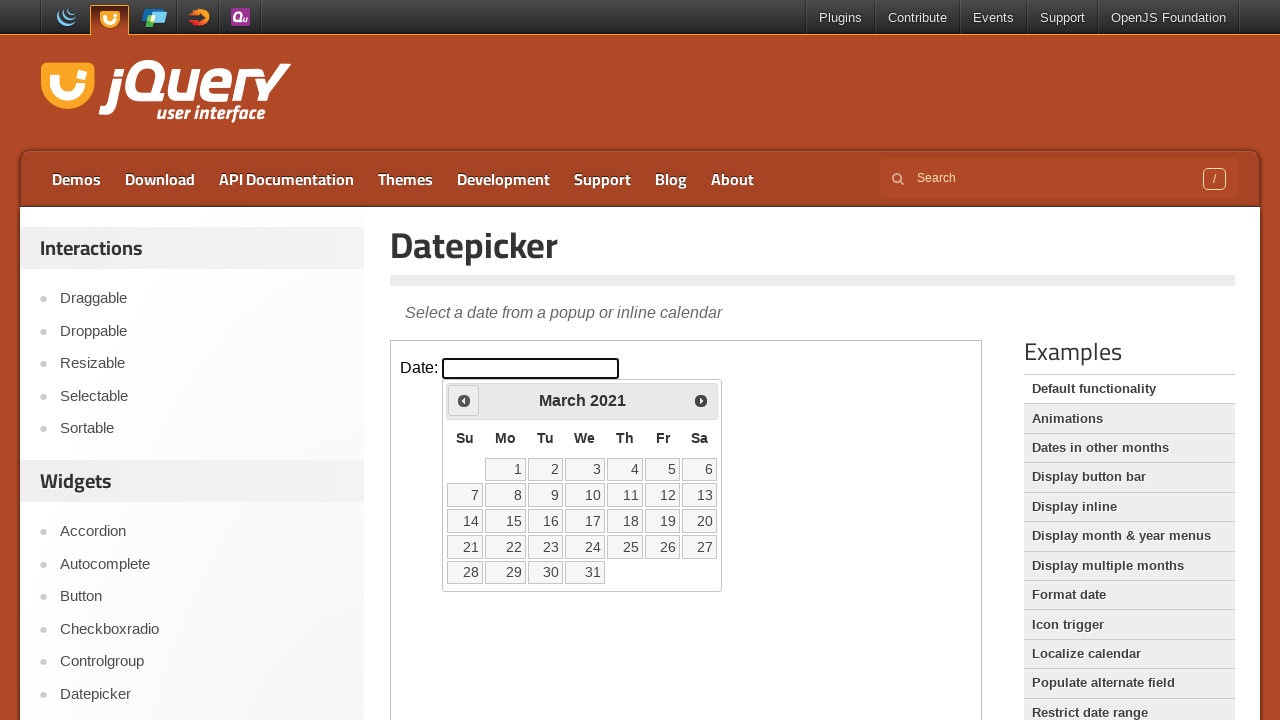

Clicked previous button to navigate to earlier year at (464, 400) on #content iframe >> nth=0 >> internal:control=enter-frame >> .ui-datepicker-prev
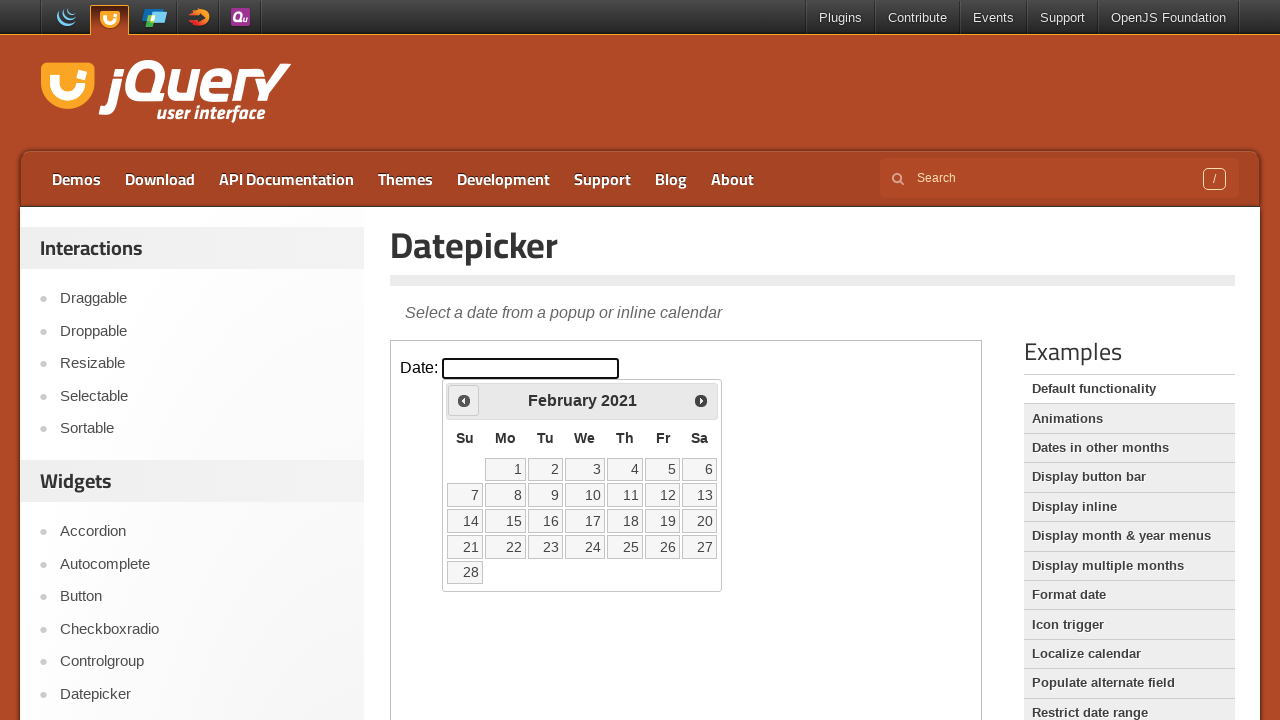

Retrieved updated year: 2021
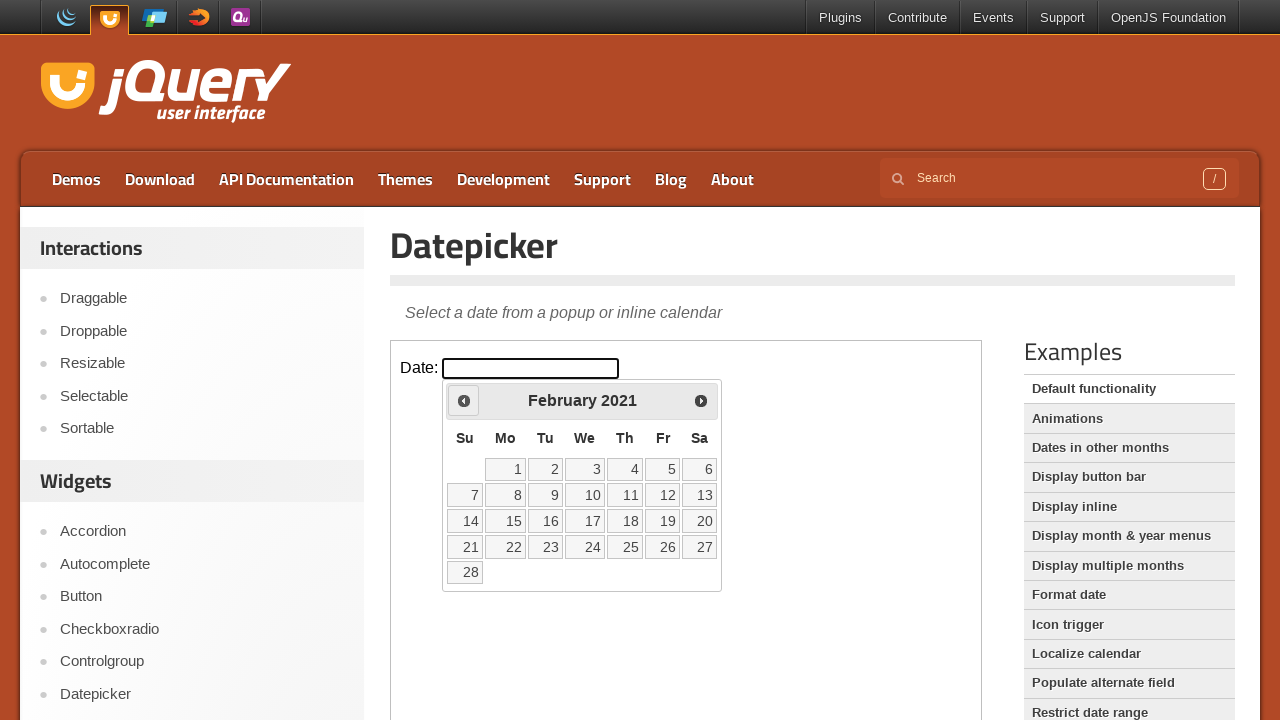

Clicked previous button to navigate to earlier year at (464, 400) on #content iframe >> nth=0 >> internal:control=enter-frame >> .ui-datepicker-prev
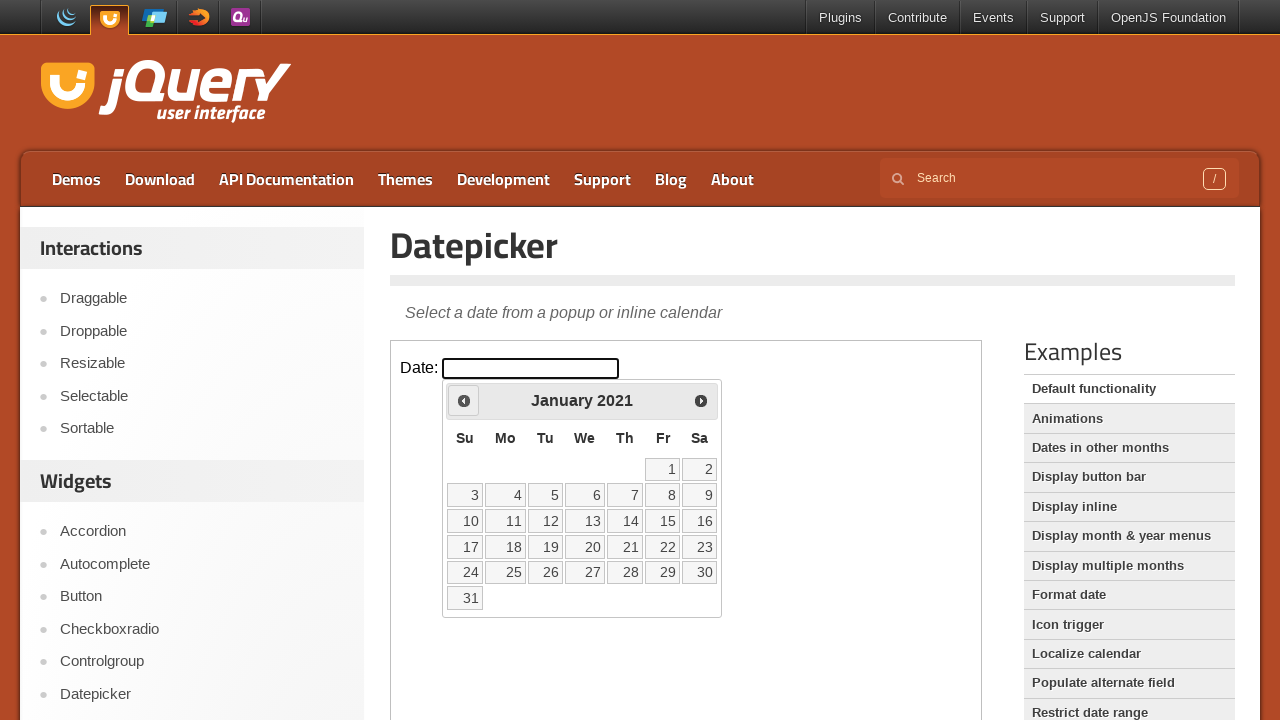

Retrieved updated year: 2021
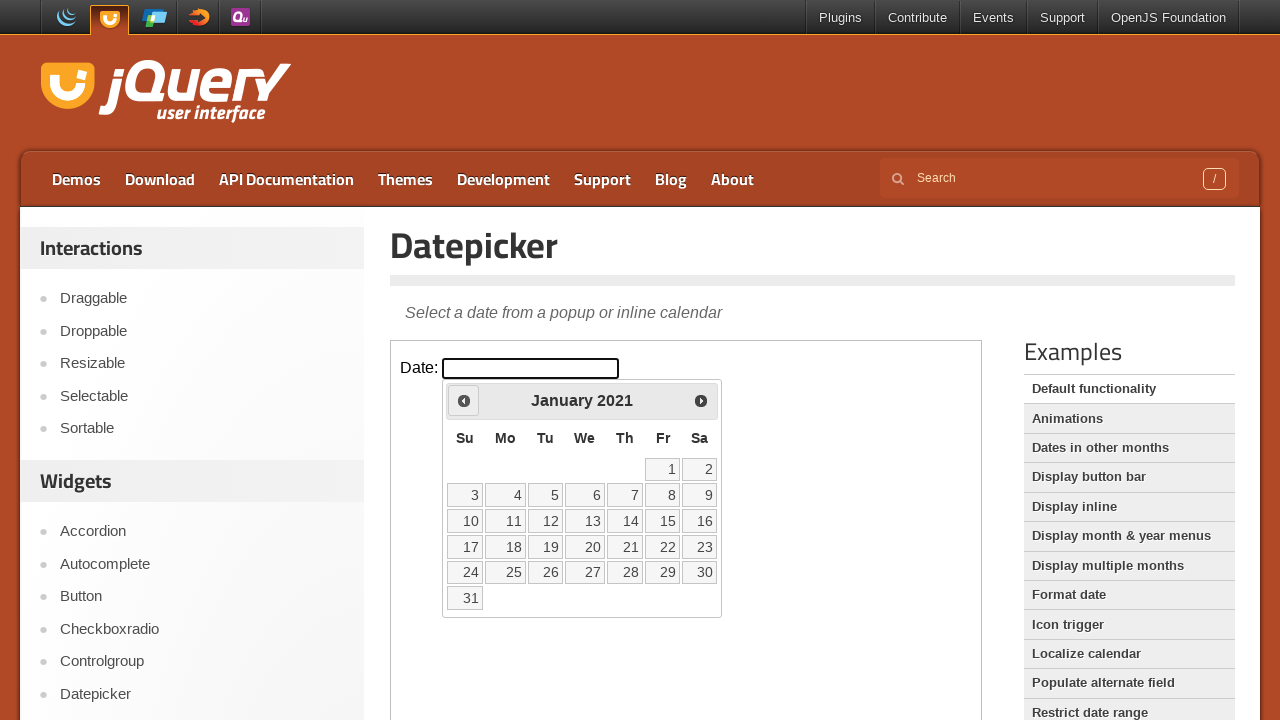

Clicked previous button to navigate to earlier year at (464, 400) on #content iframe >> nth=0 >> internal:control=enter-frame >> .ui-datepicker-prev
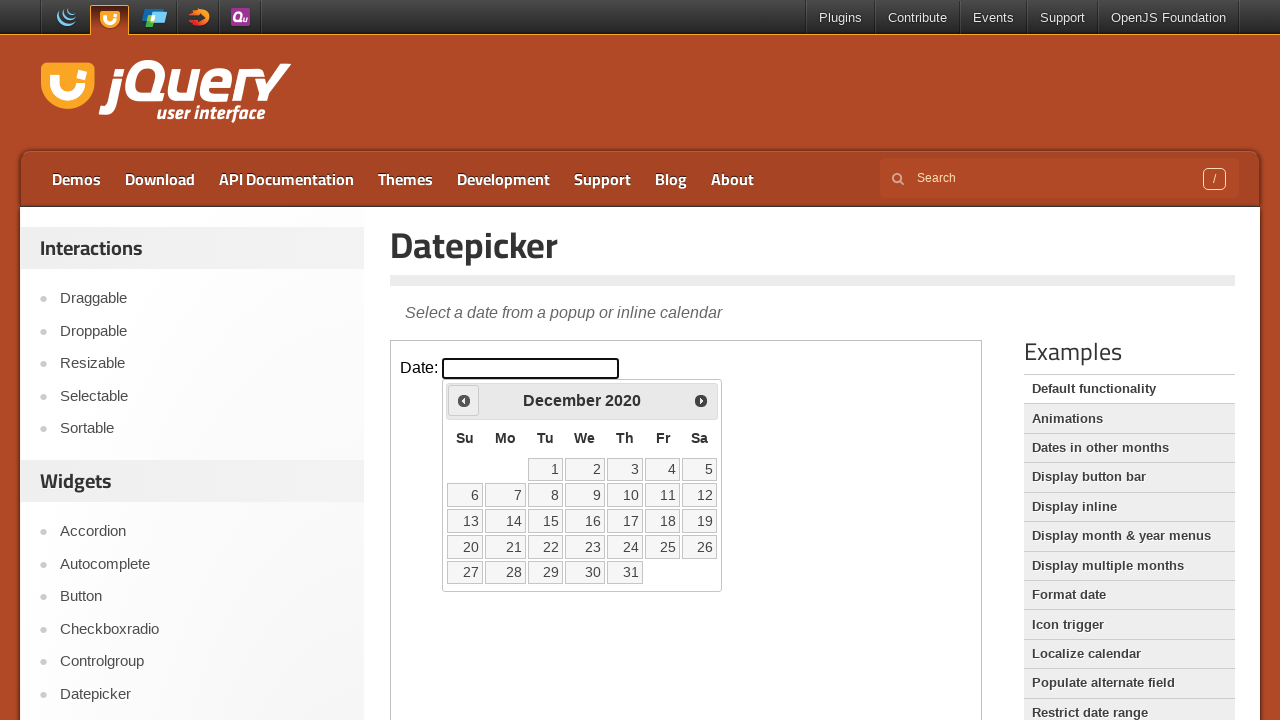

Retrieved updated year: 2020
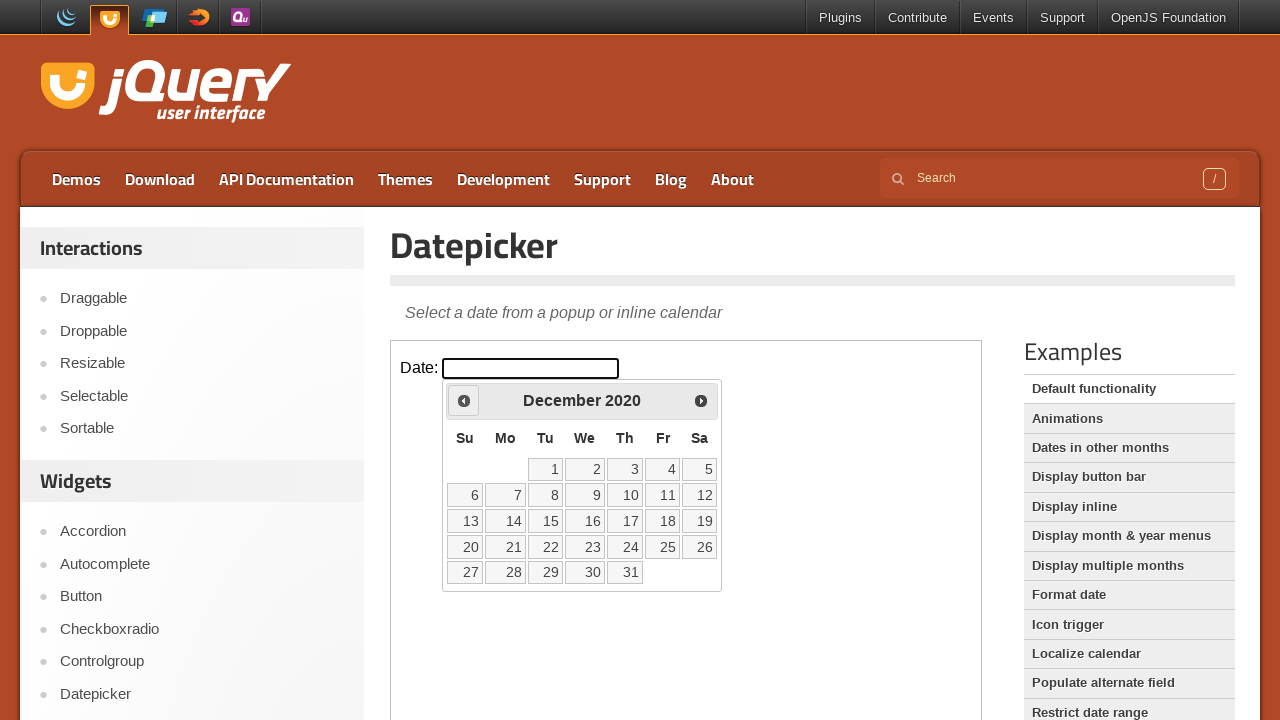

Clicked previous button to navigate to earlier year at (464, 400) on #content iframe >> nth=0 >> internal:control=enter-frame >> .ui-datepicker-prev
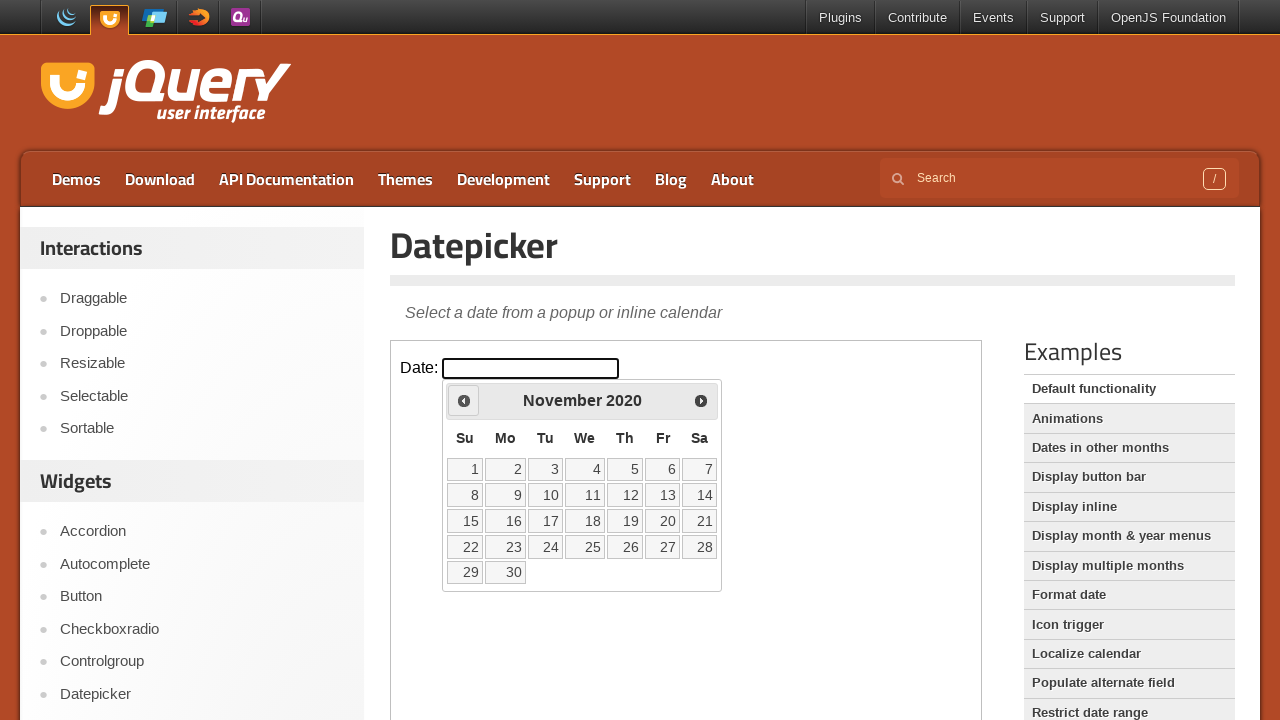

Retrieved updated year: 2020
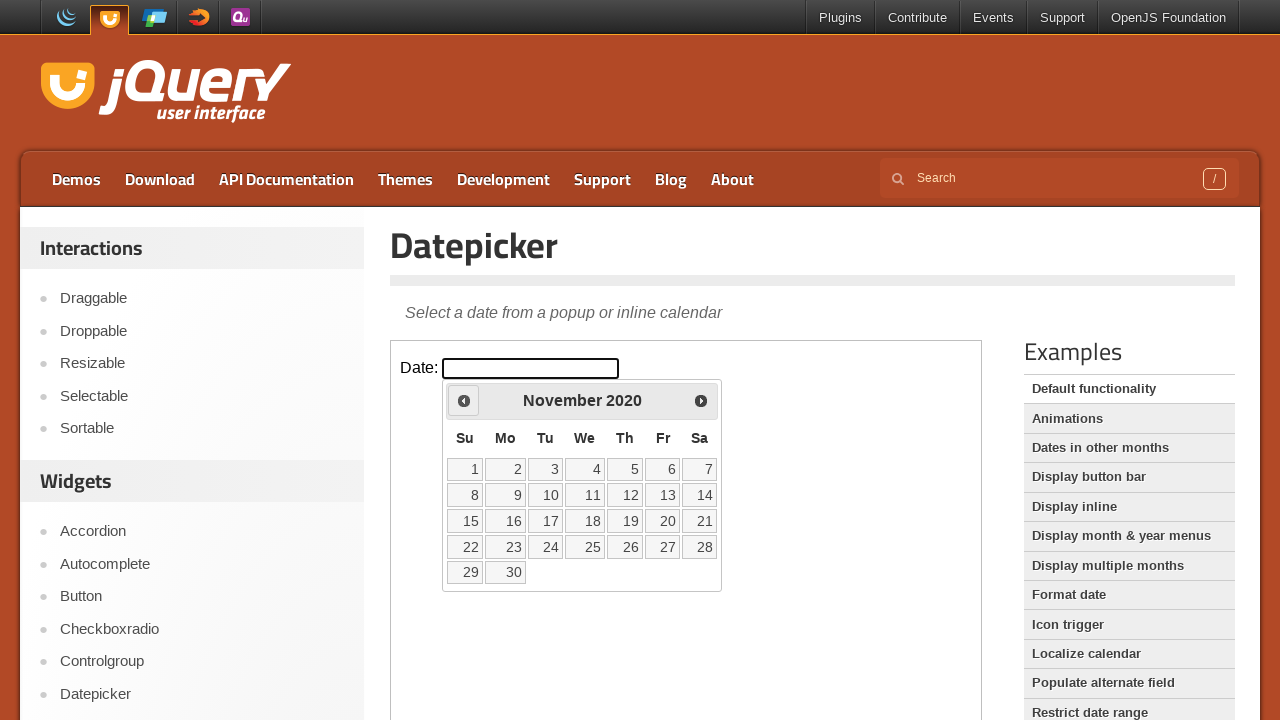

Clicked previous button to navigate to earlier year at (464, 400) on #content iframe >> nth=0 >> internal:control=enter-frame >> .ui-datepicker-prev
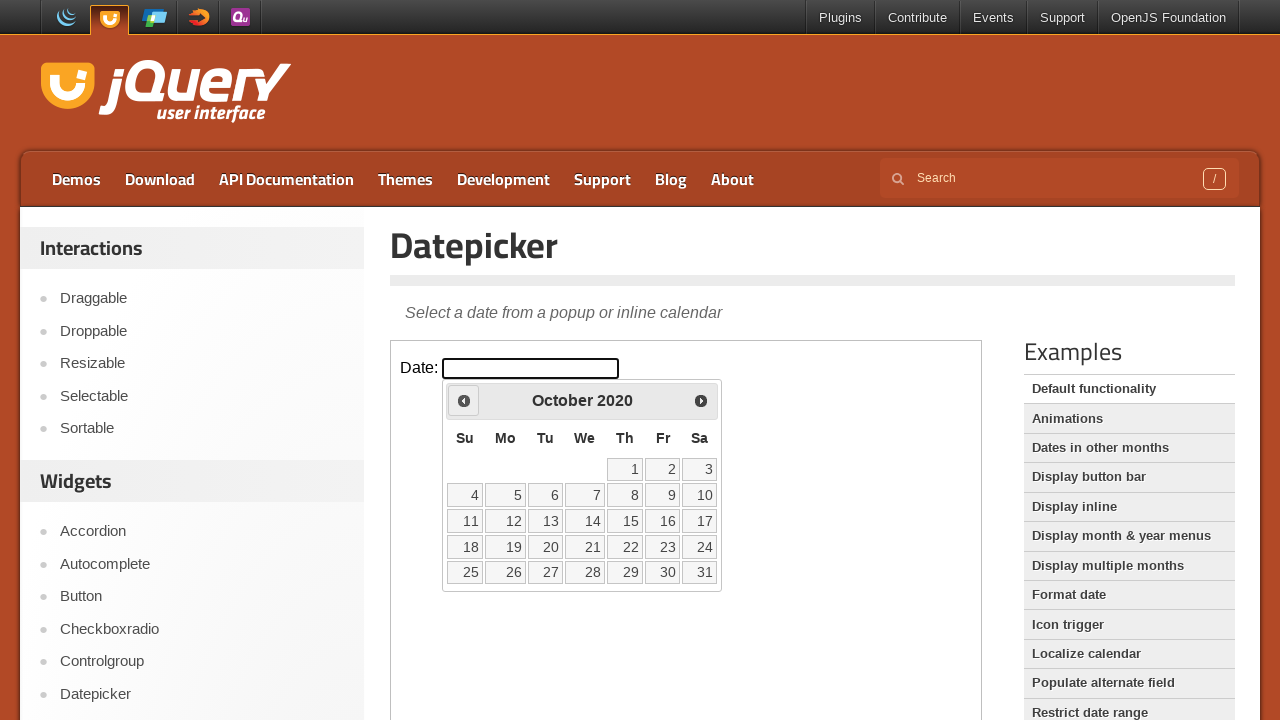

Retrieved updated year: 2020
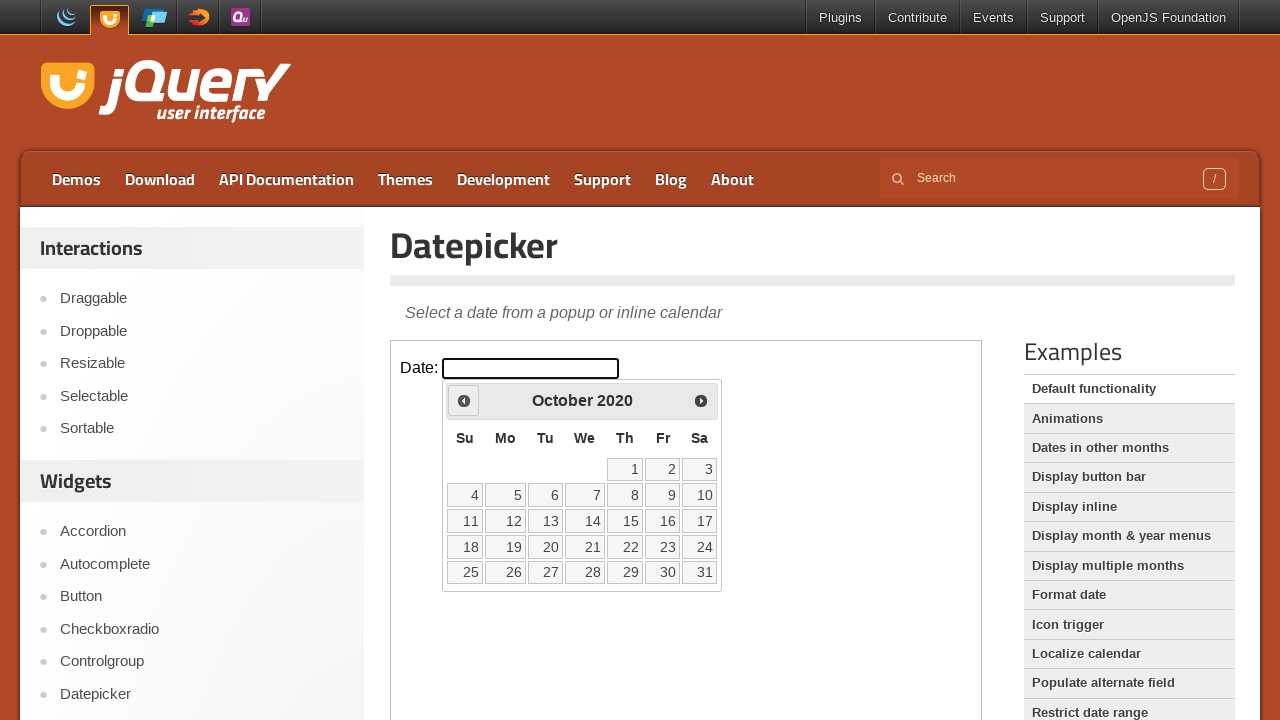

Clicked previous button to navigate to earlier year at (464, 400) on #content iframe >> nth=0 >> internal:control=enter-frame >> .ui-datepicker-prev
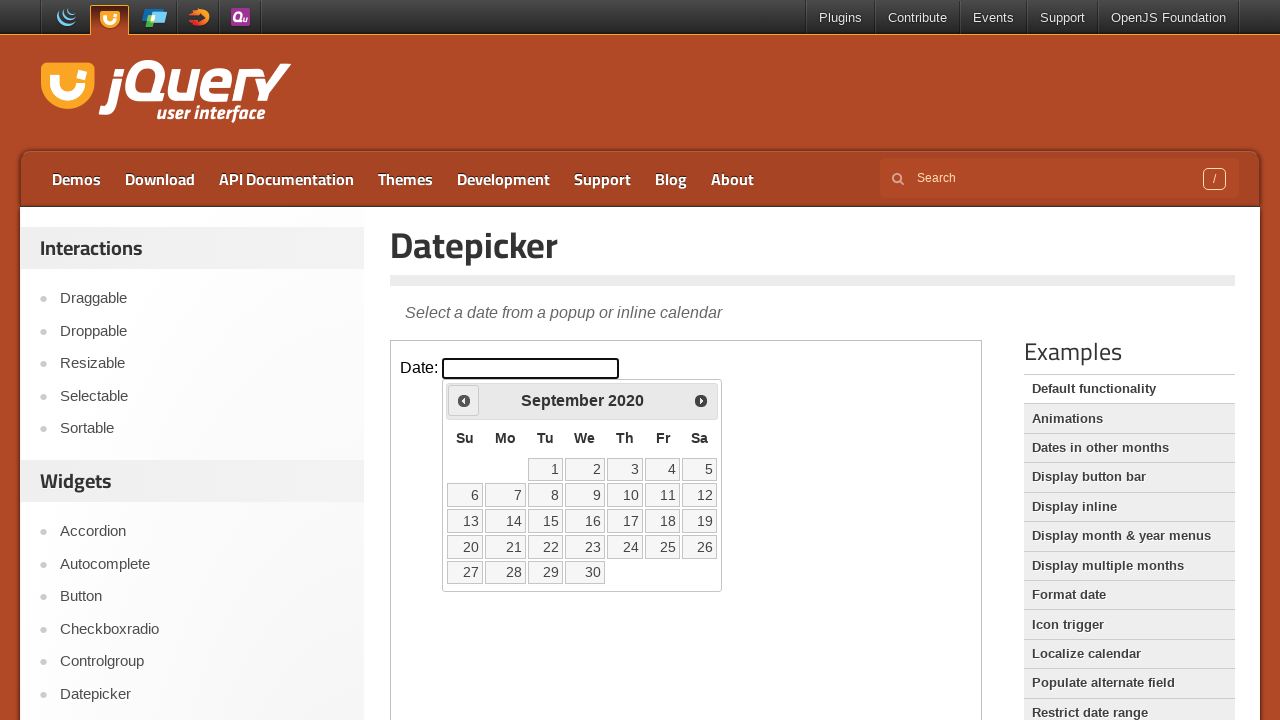

Retrieved updated year: 2020
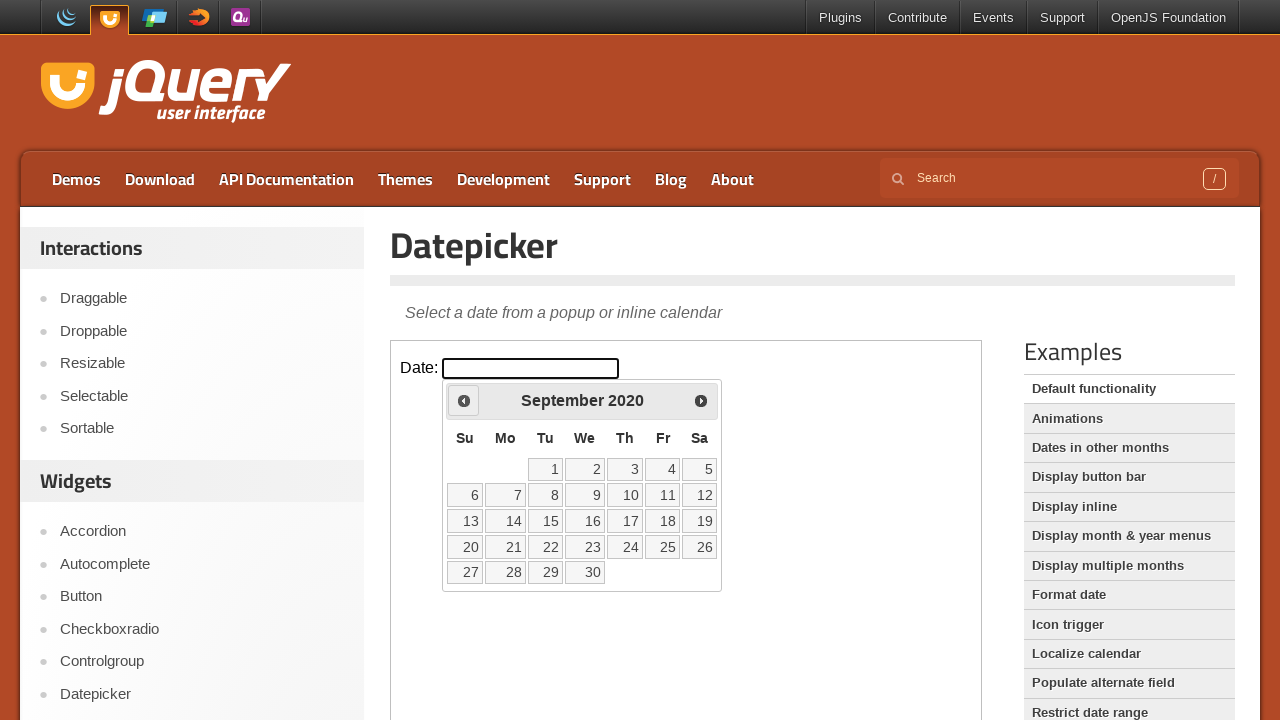

Clicked previous button to navigate to earlier year at (464, 400) on #content iframe >> nth=0 >> internal:control=enter-frame >> .ui-datepicker-prev
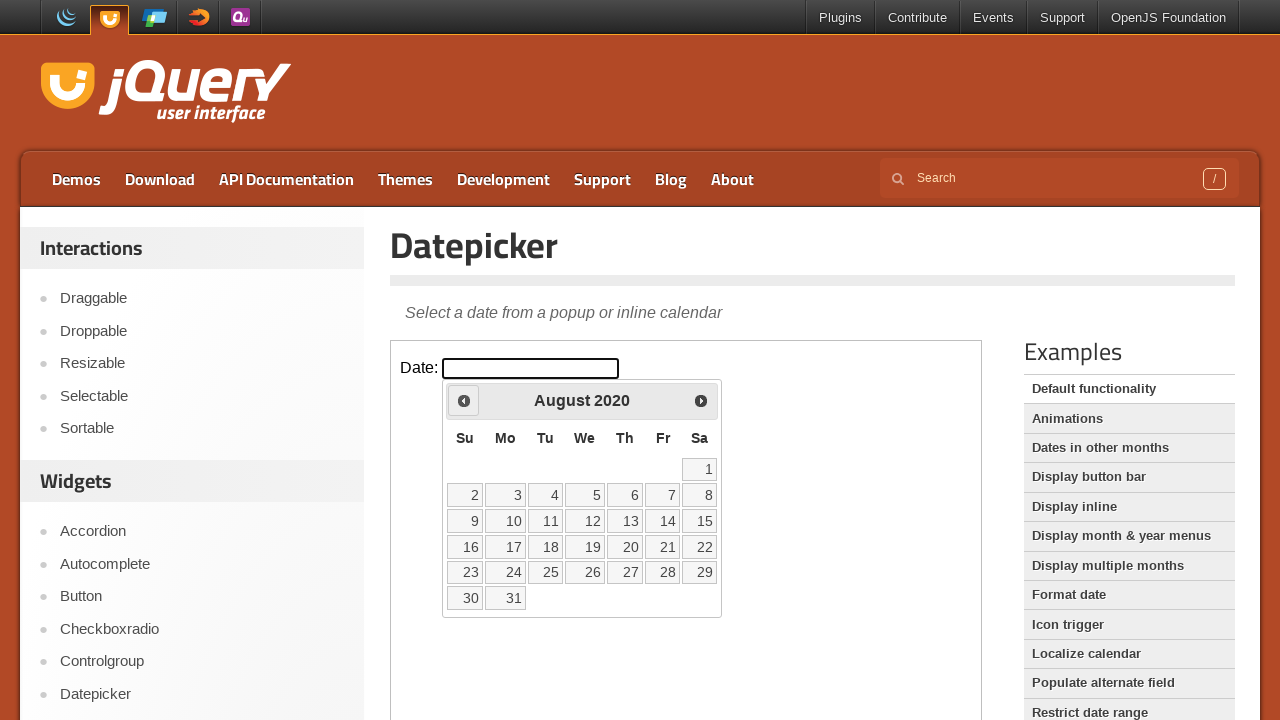

Retrieved updated year: 2020
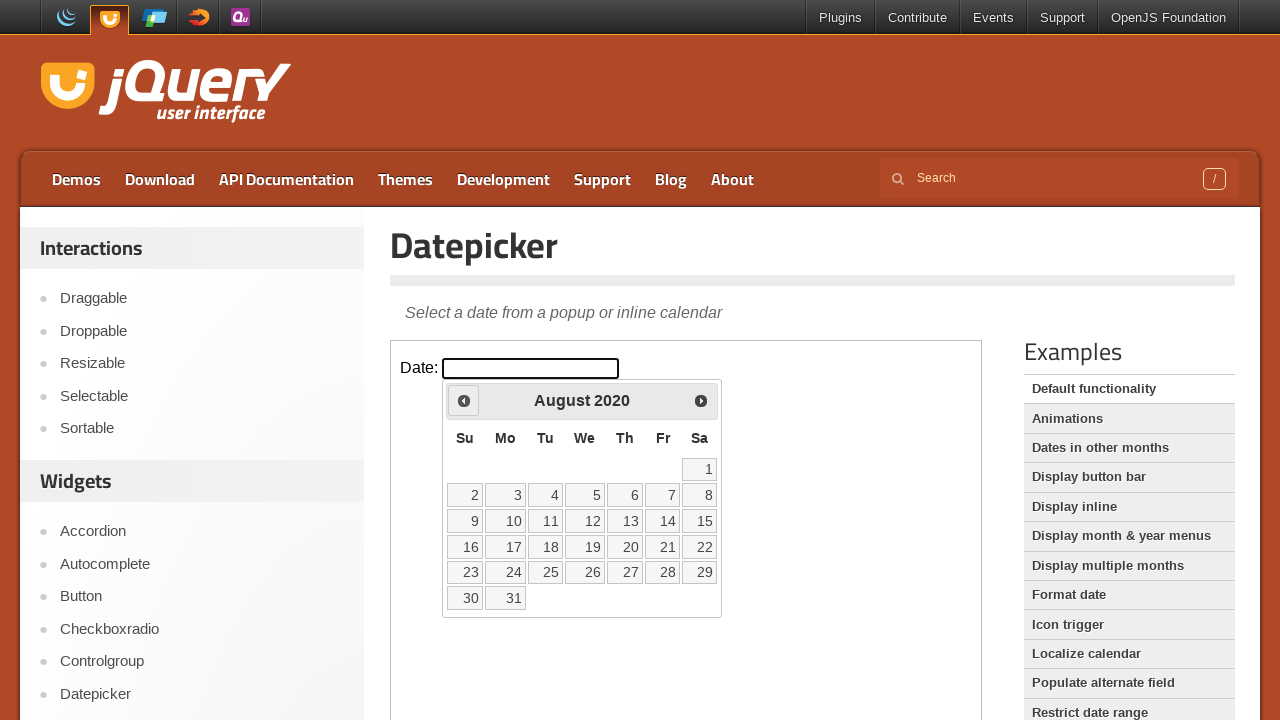

Clicked previous button to navigate to earlier year at (464, 400) on #content iframe >> nth=0 >> internal:control=enter-frame >> .ui-datepicker-prev
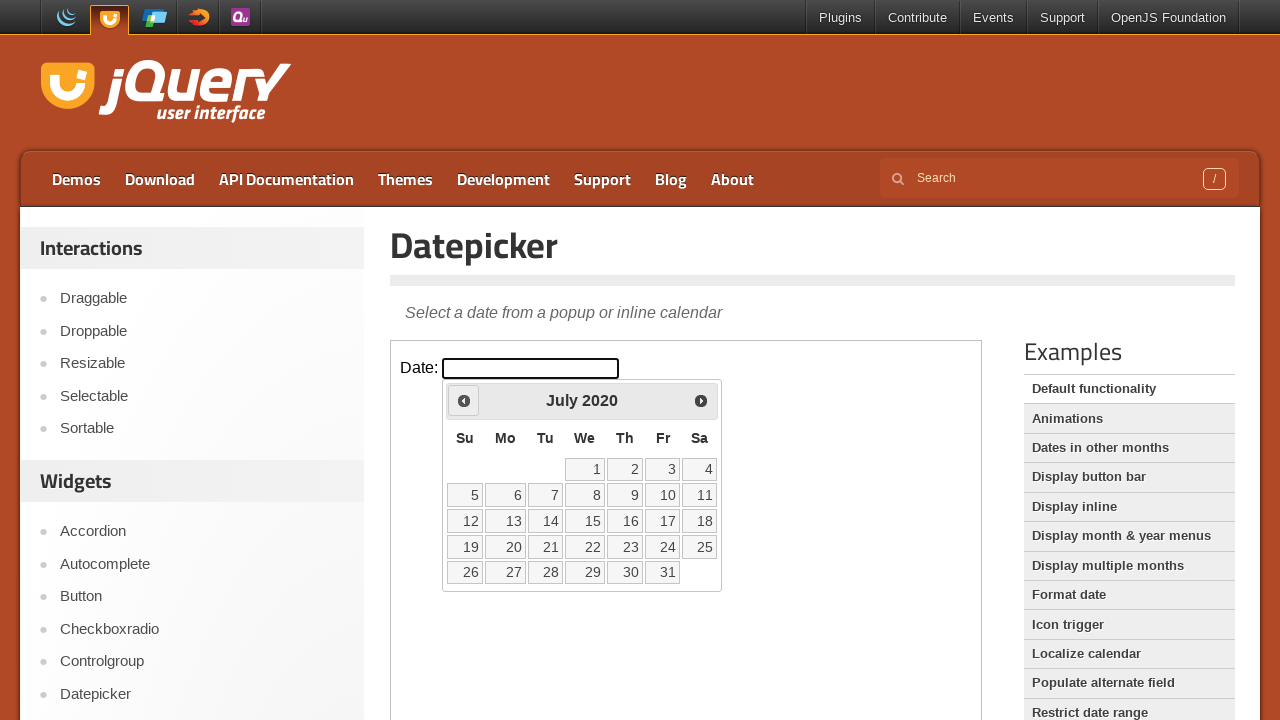

Retrieved updated year: 2020
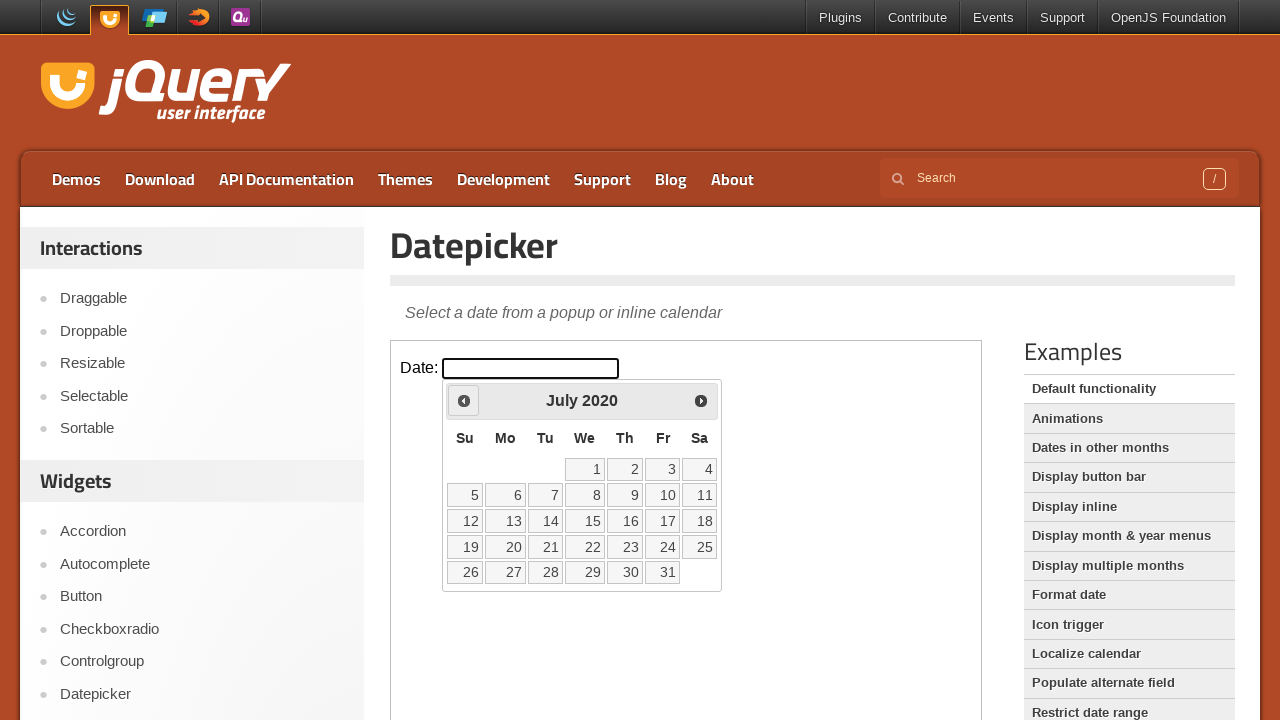

Clicked previous button to navigate to earlier year at (464, 400) on #content iframe >> nth=0 >> internal:control=enter-frame >> .ui-datepicker-prev
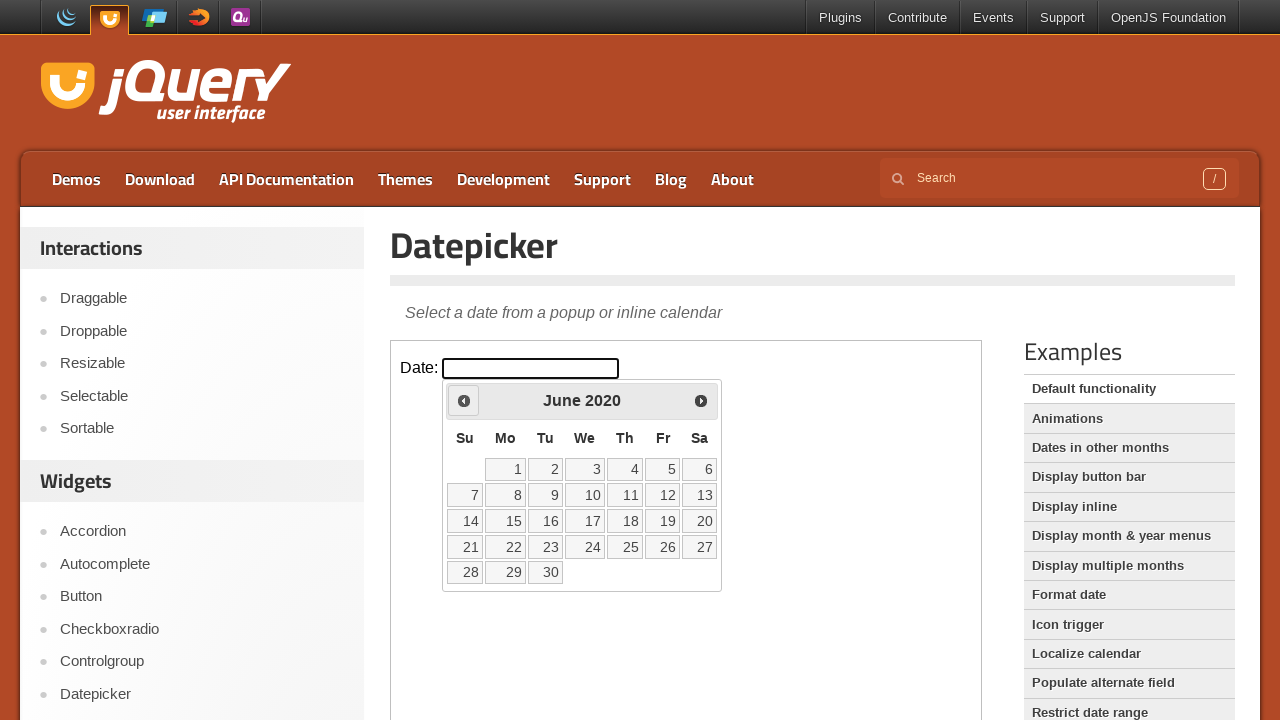

Retrieved updated year: 2020
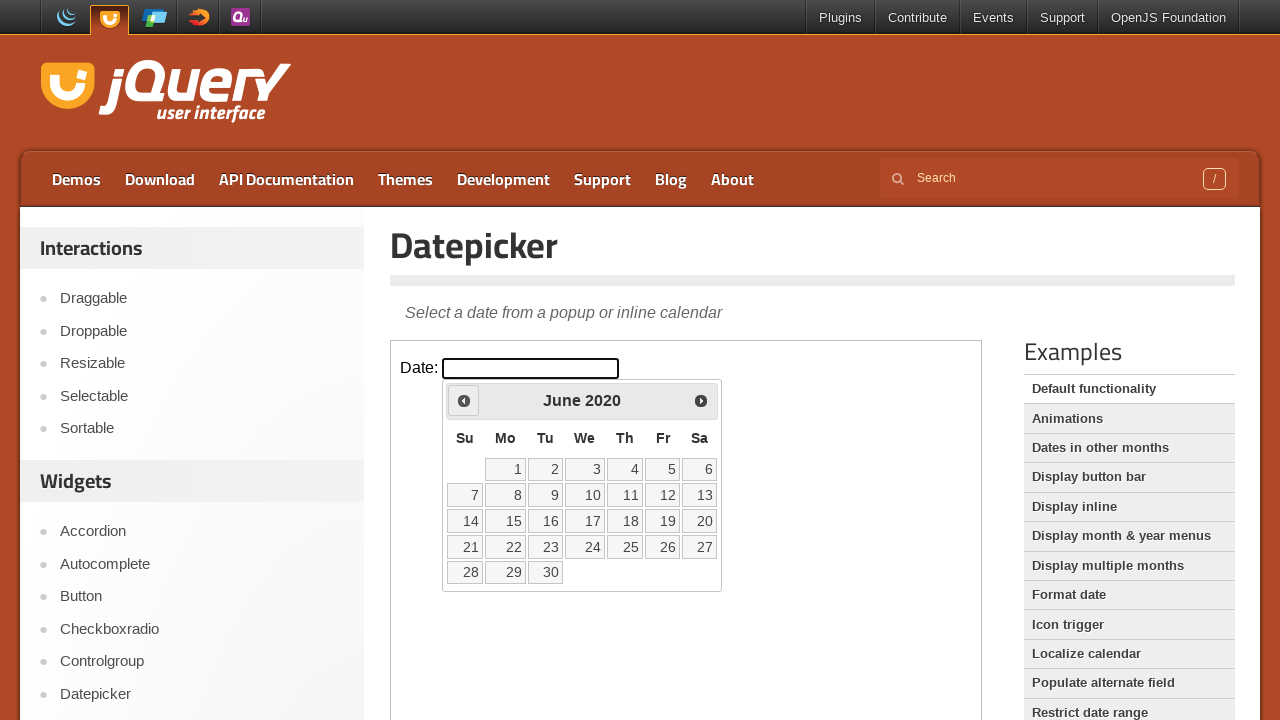

Clicked previous button to navigate to earlier year at (464, 400) on #content iframe >> nth=0 >> internal:control=enter-frame >> .ui-datepicker-prev
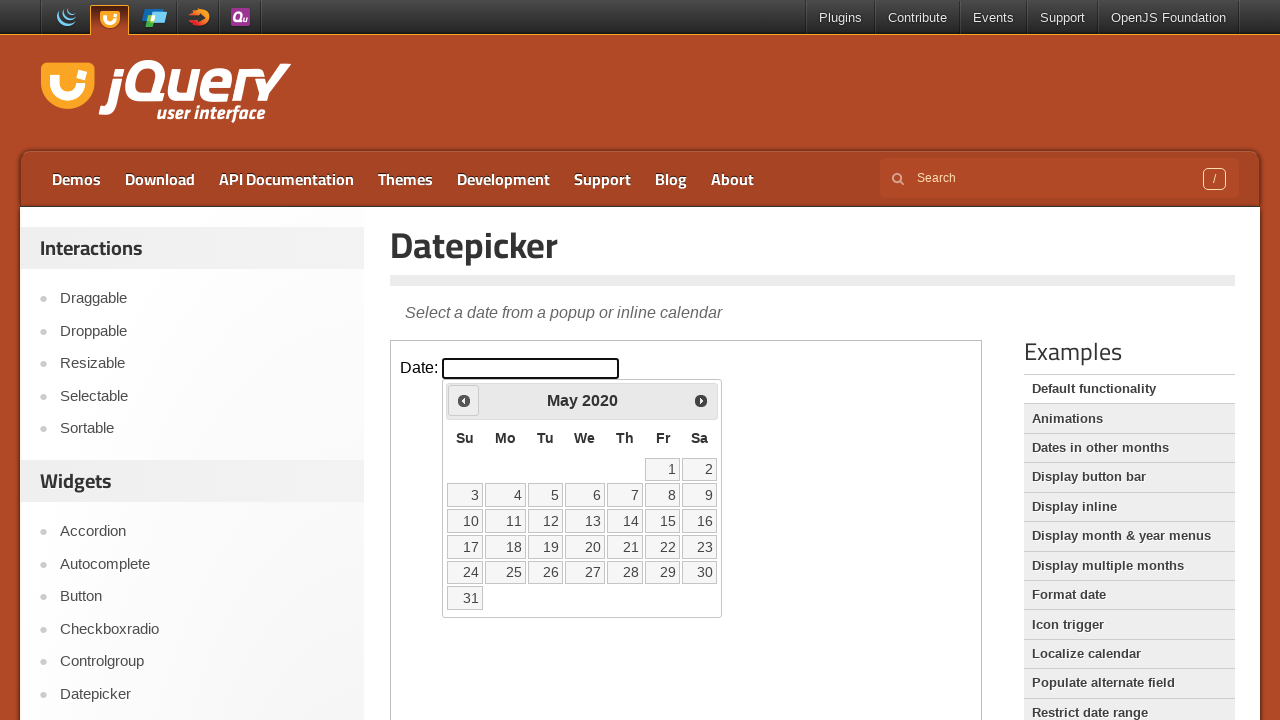

Retrieved updated year: 2020
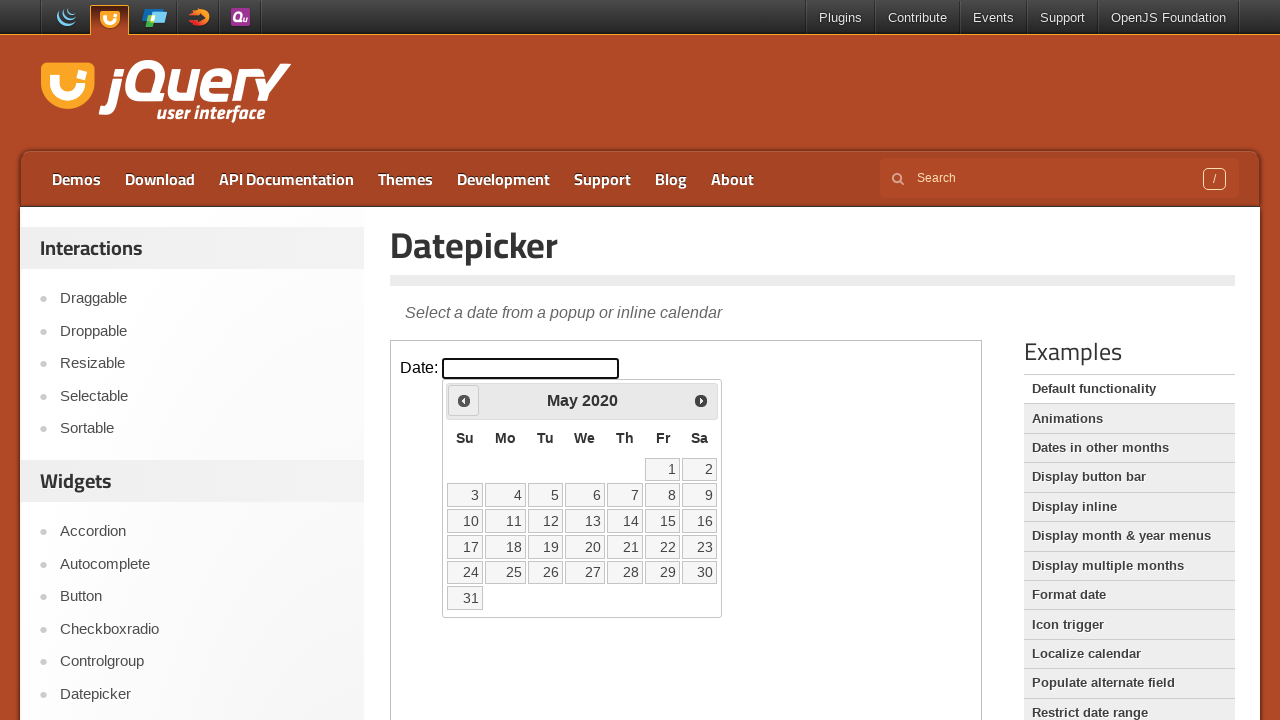

Clicked previous button to navigate to earlier year at (464, 400) on #content iframe >> nth=0 >> internal:control=enter-frame >> .ui-datepicker-prev
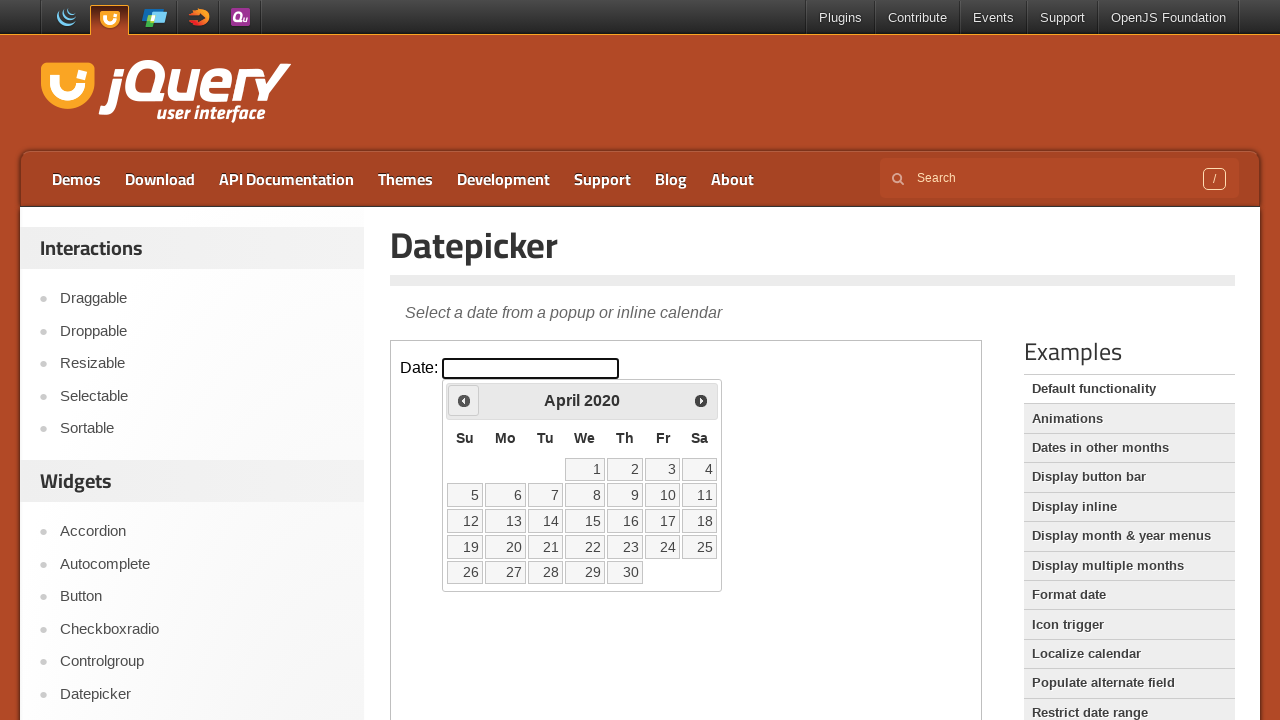

Retrieved updated year: 2020
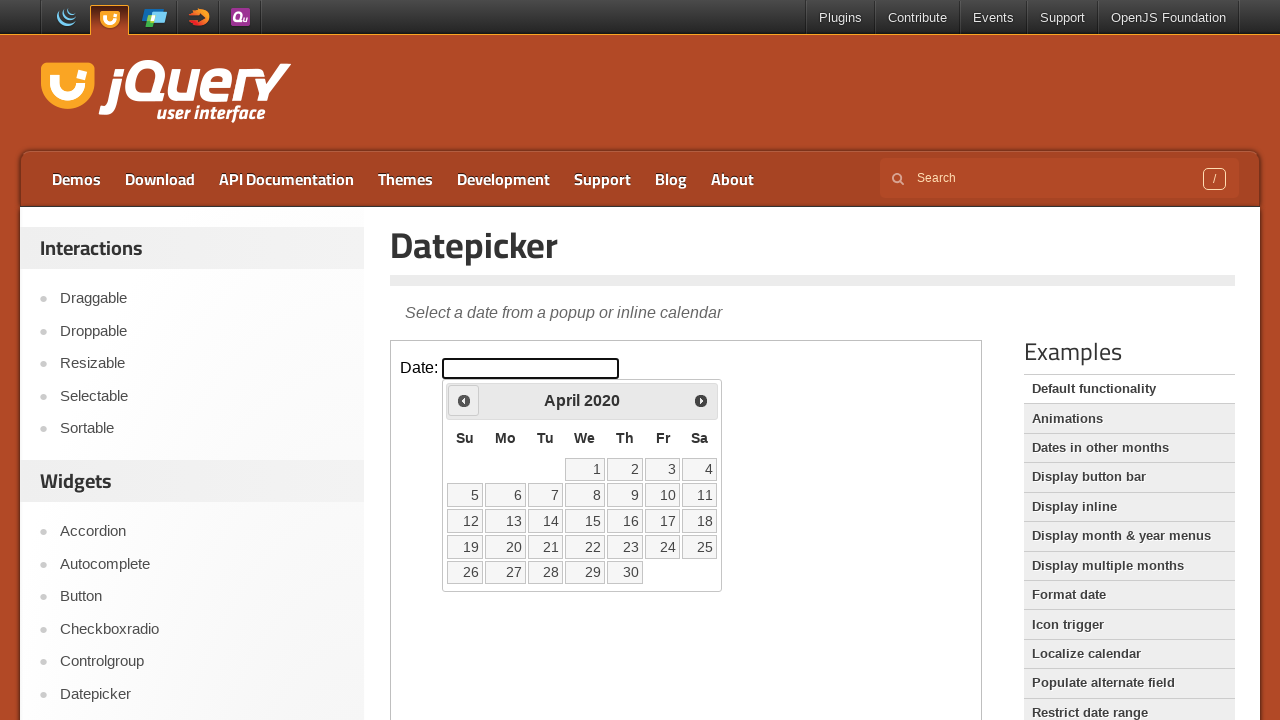

Clicked previous button to navigate to earlier year at (464, 400) on #content iframe >> nth=0 >> internal:control=enter-frame >> .ui-datepicker-prev
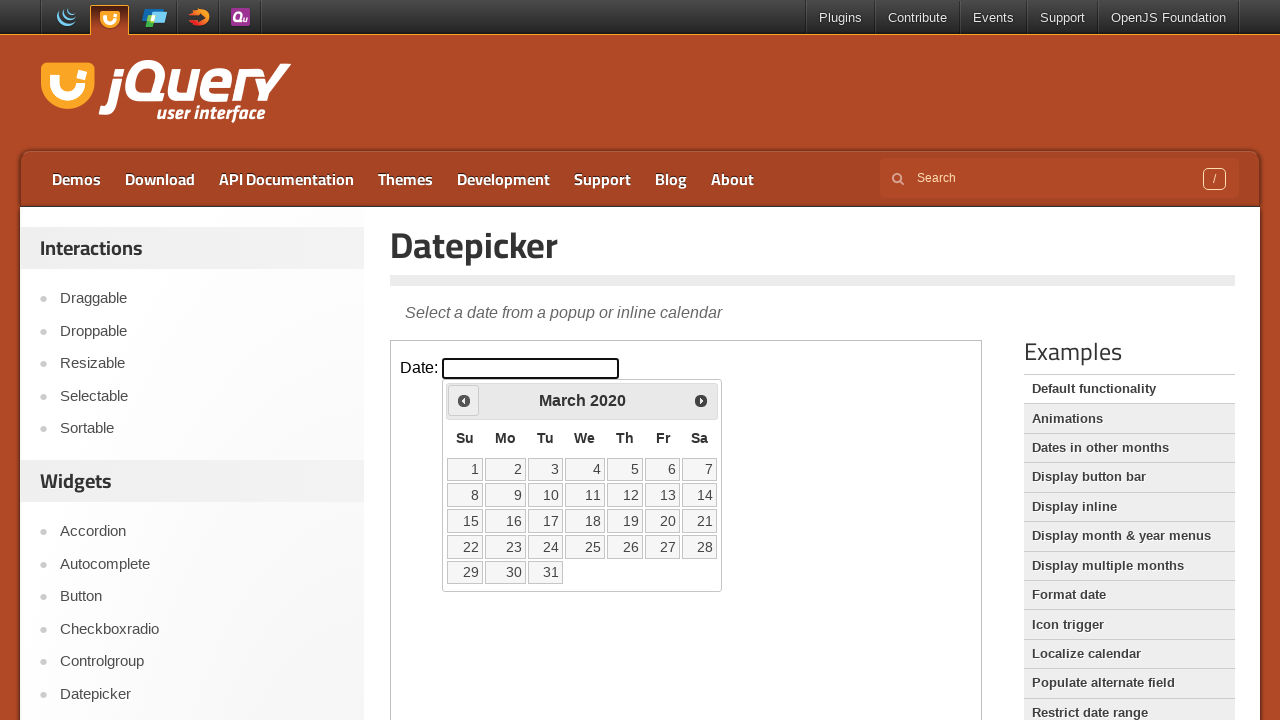

Retrieved updated year: 2020
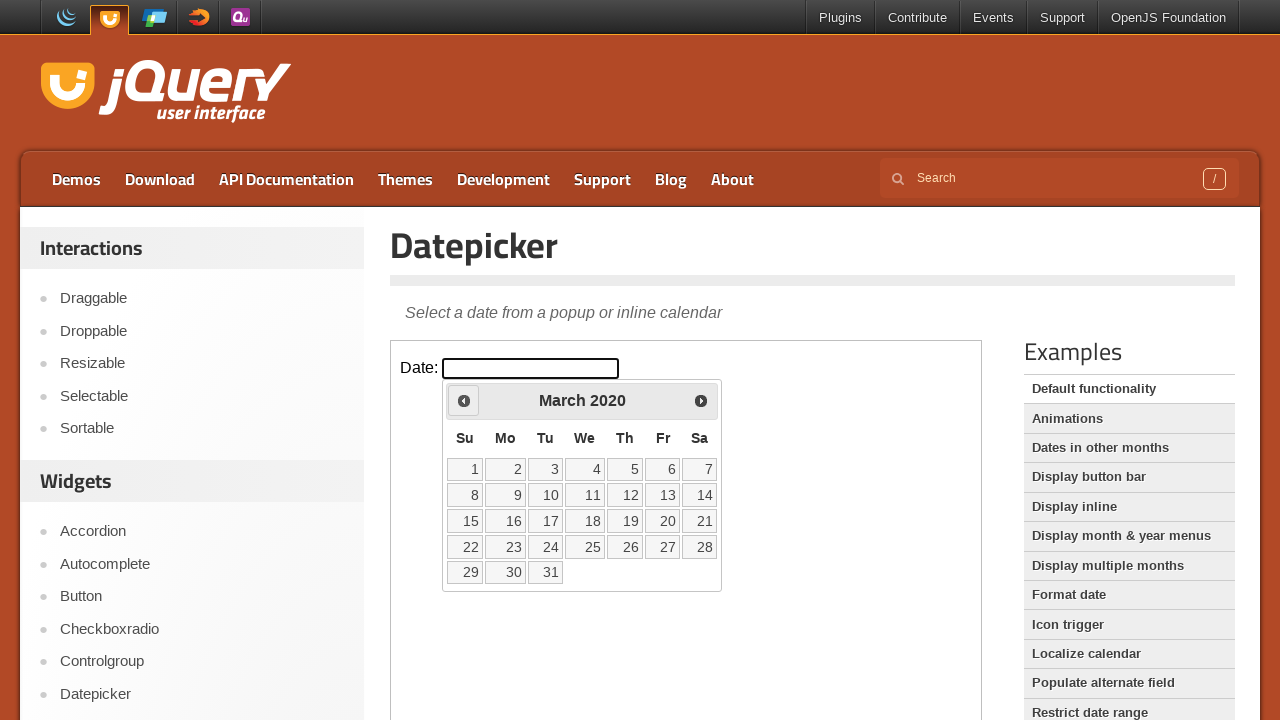

Clicked previous button to navigate to earlier year at (464, 400) on #content iframe >> nth=0 >> internal:control=enter-frame >> .ui-datepicker-prev
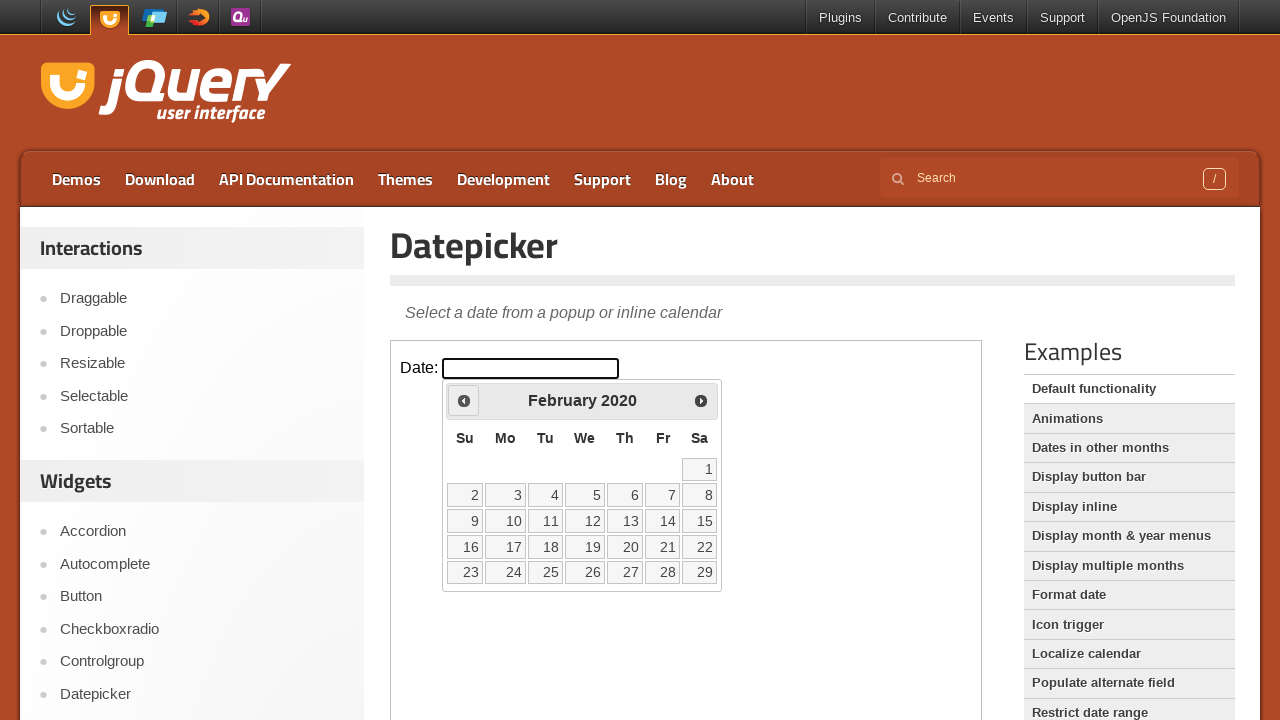

Retrieved updated year: 2020
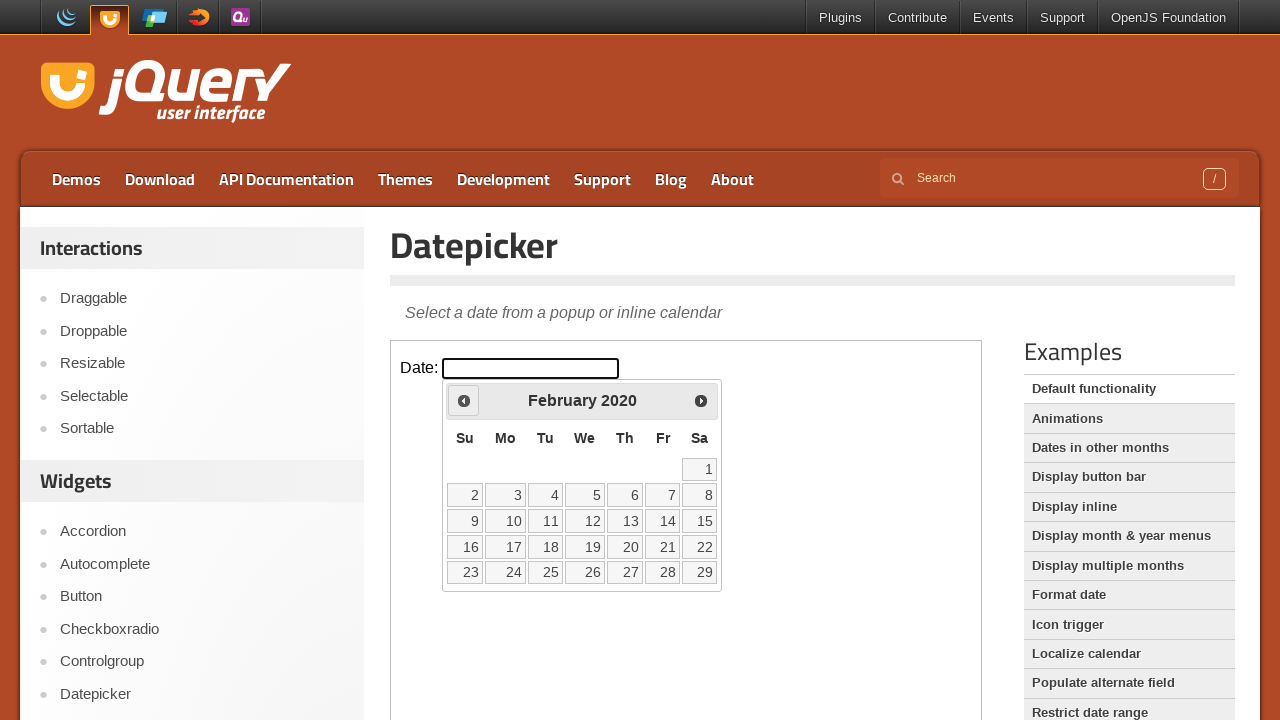

Clicked previous button to navigate to earlier year at (464, 400) on #content iframe >> nth=0 >> internal:control=enter-frame >> .ui-datepicker-prev
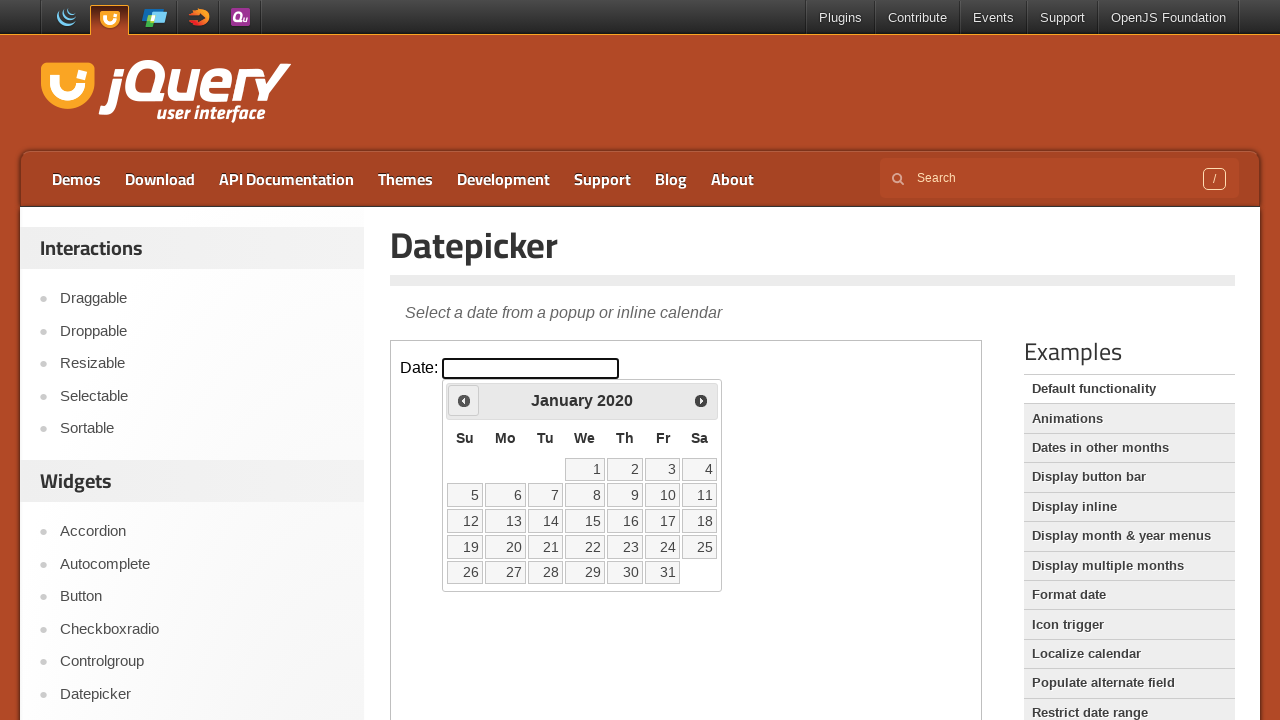

Retrieved updated year: 2020
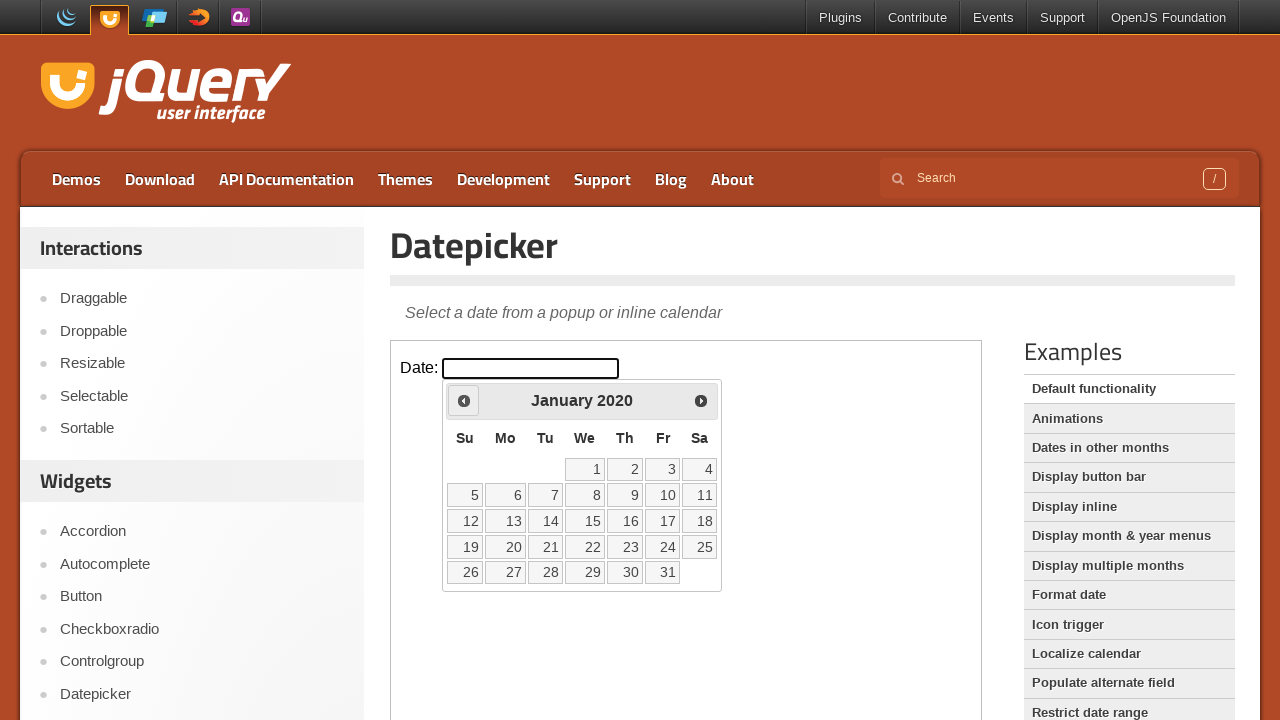

Clicked previous button to navigate to earlier year at (464, 400) on #content iframe >> nth=0 >> internal:control=enter-frame >> .ui-datepicker-prev
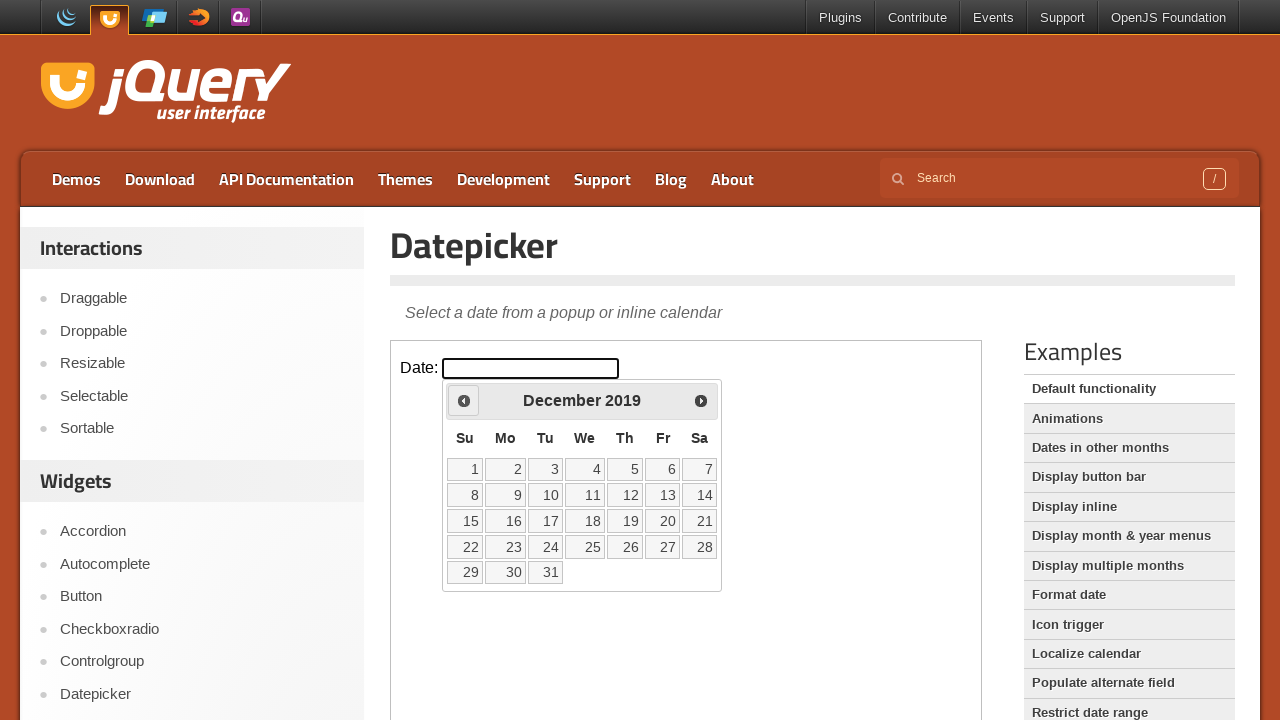

Retrieved updated year: 2019
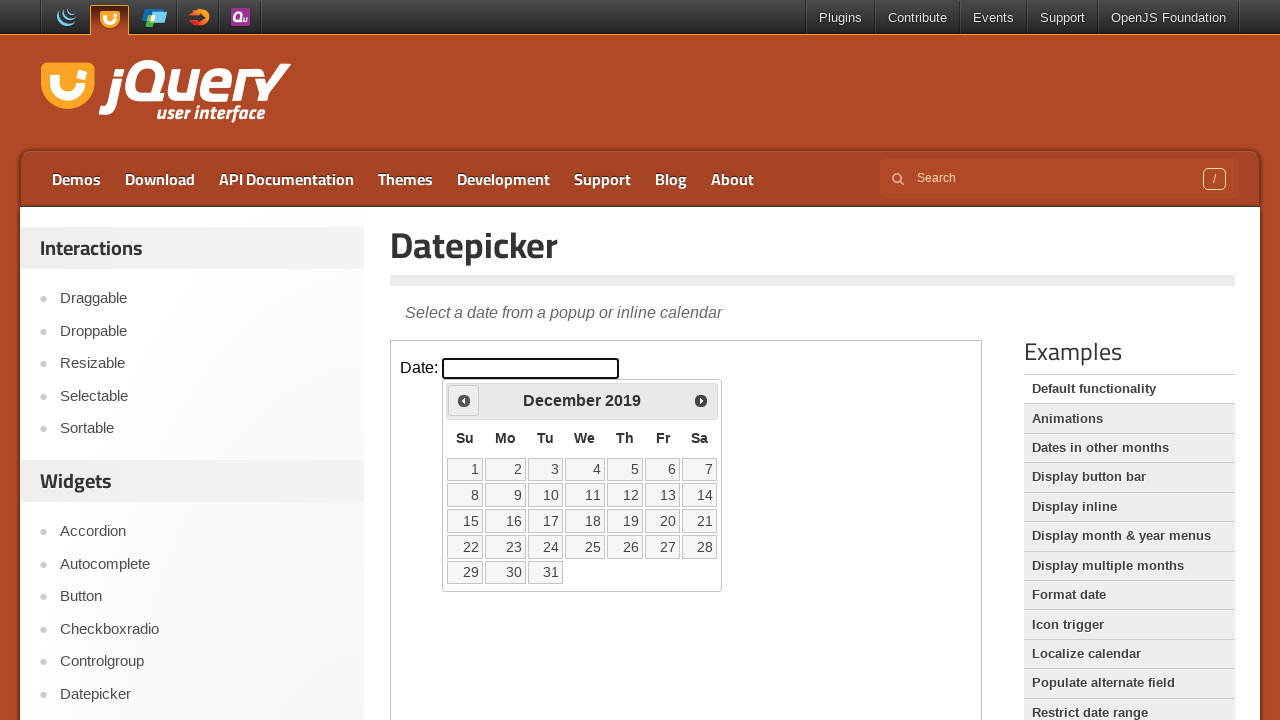

Clicked previous button to navigate to earlier year at (464, 400) on #content iframe >> nth=0 >> internal:control=enter-frame >> .ui-datepicker-prev
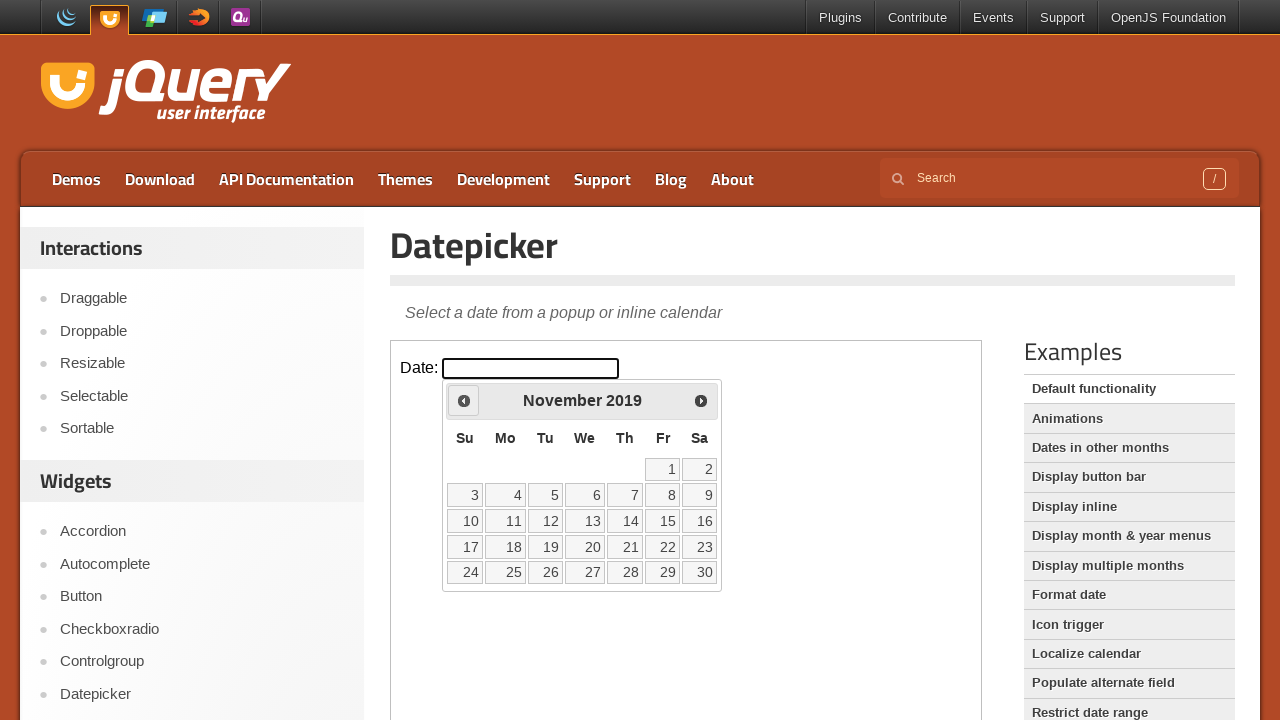

Retrieved updated year: 2019
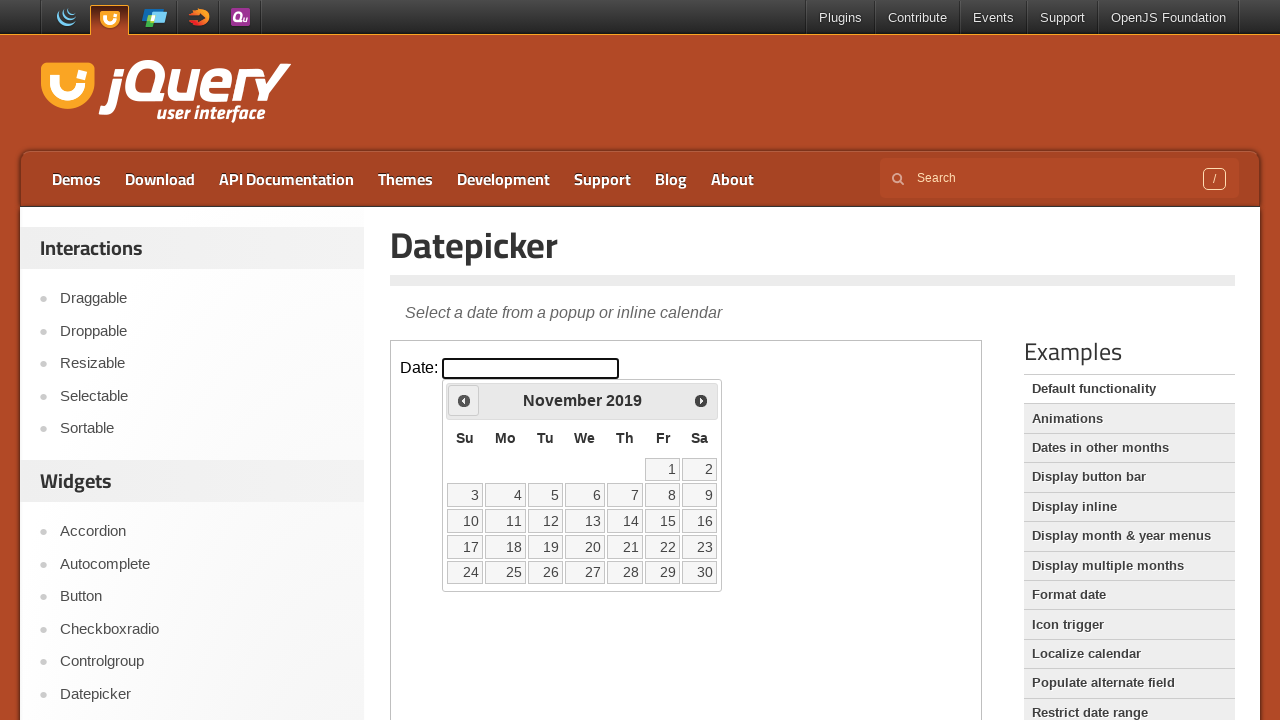

Clicked previous button to navigate to earlier year at (464, 400) on #content iframe >> nth=0 >> internal:control=enter-frame >> .ui-datepicker-prev
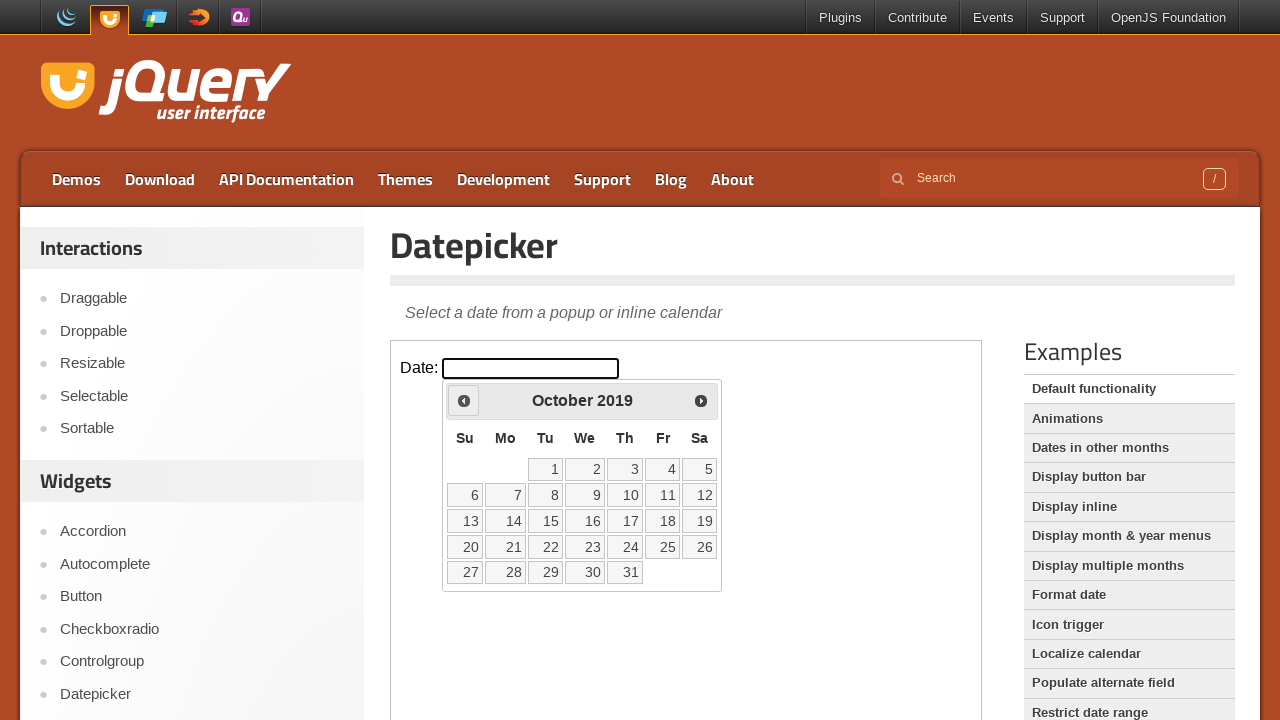

Retrieved updated year: 2019
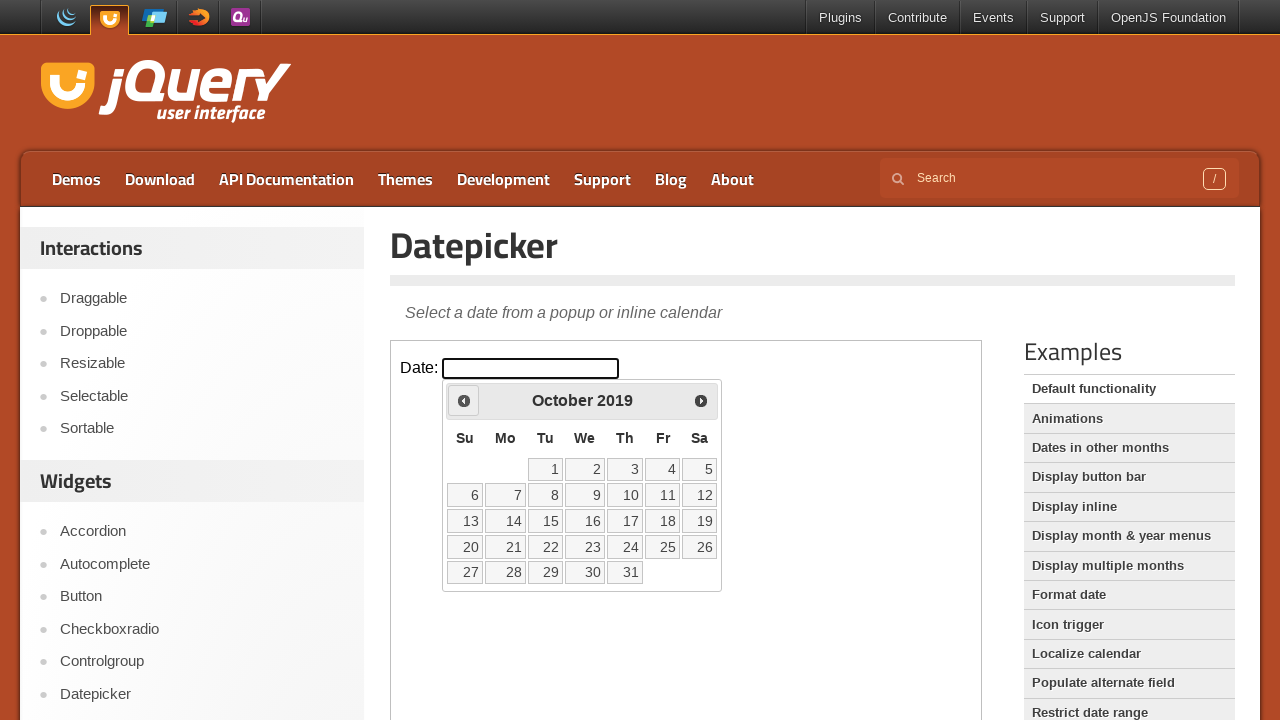

Clicked previous button to navigate to earlier year at (464, 400) on #content iframe >> nth=0 >> internal:control=enter-frame >> .ui-datepicker-prev
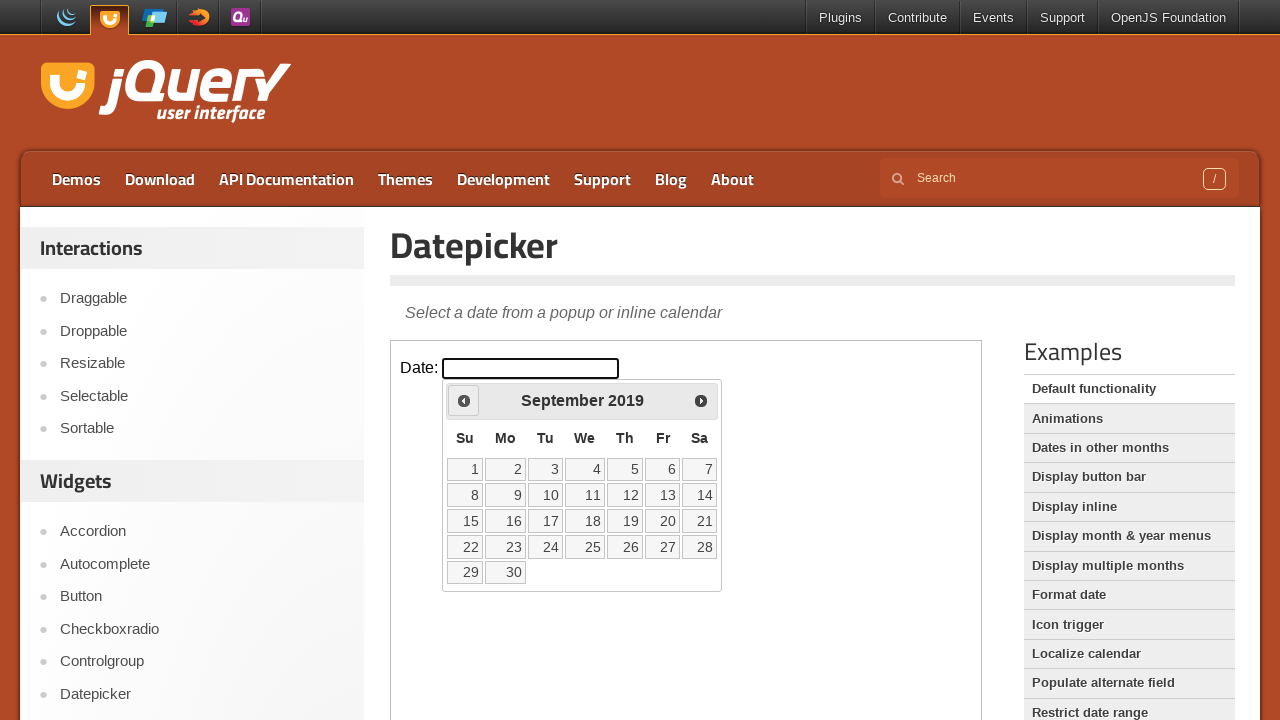

Retrieved updated year: 2019
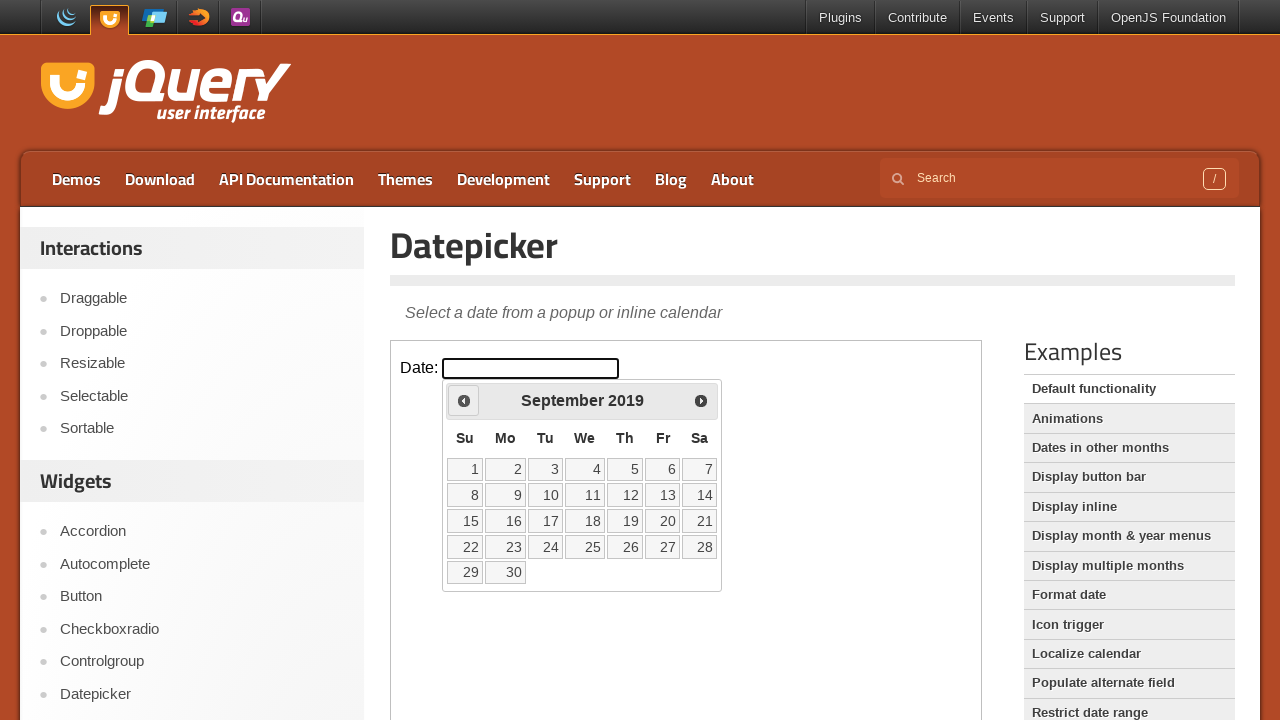

Clicked previous button to navigate to earlier year at (464, 400) on #content iframe >> nth=0 >> internal:control=enter-frame >> .ui-datepicker-prev
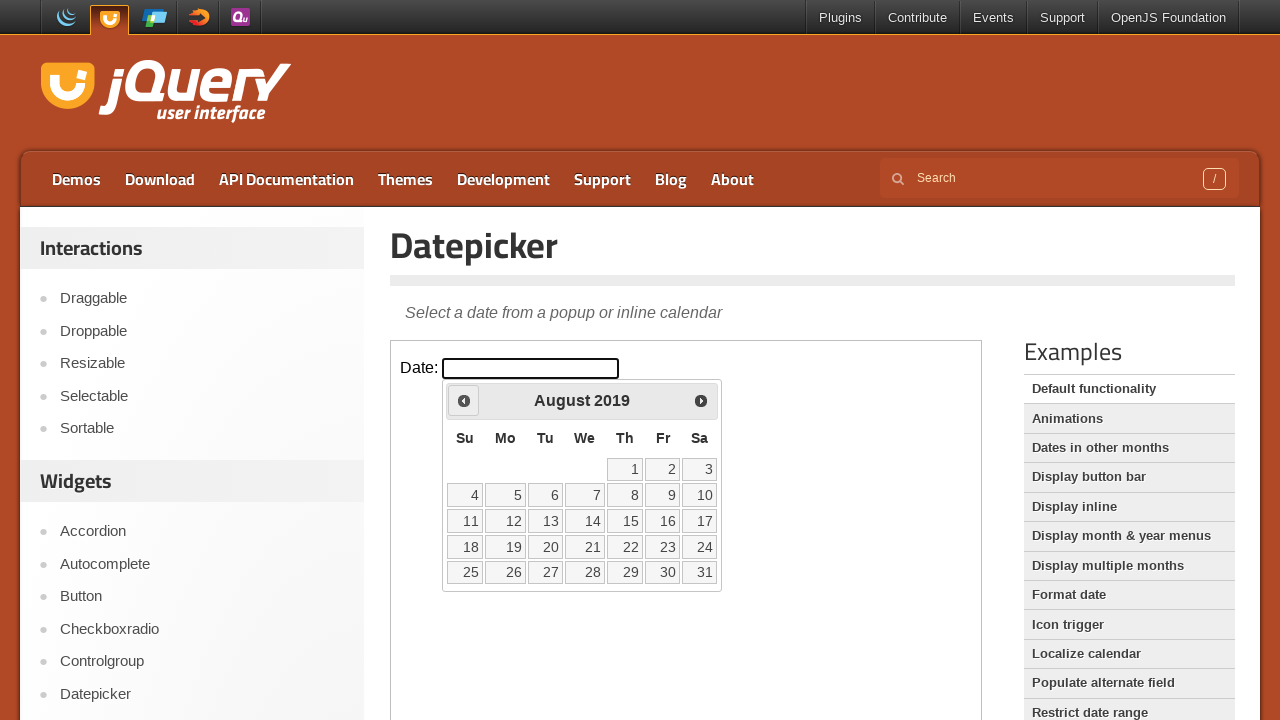

Retrieved updated year: 2019
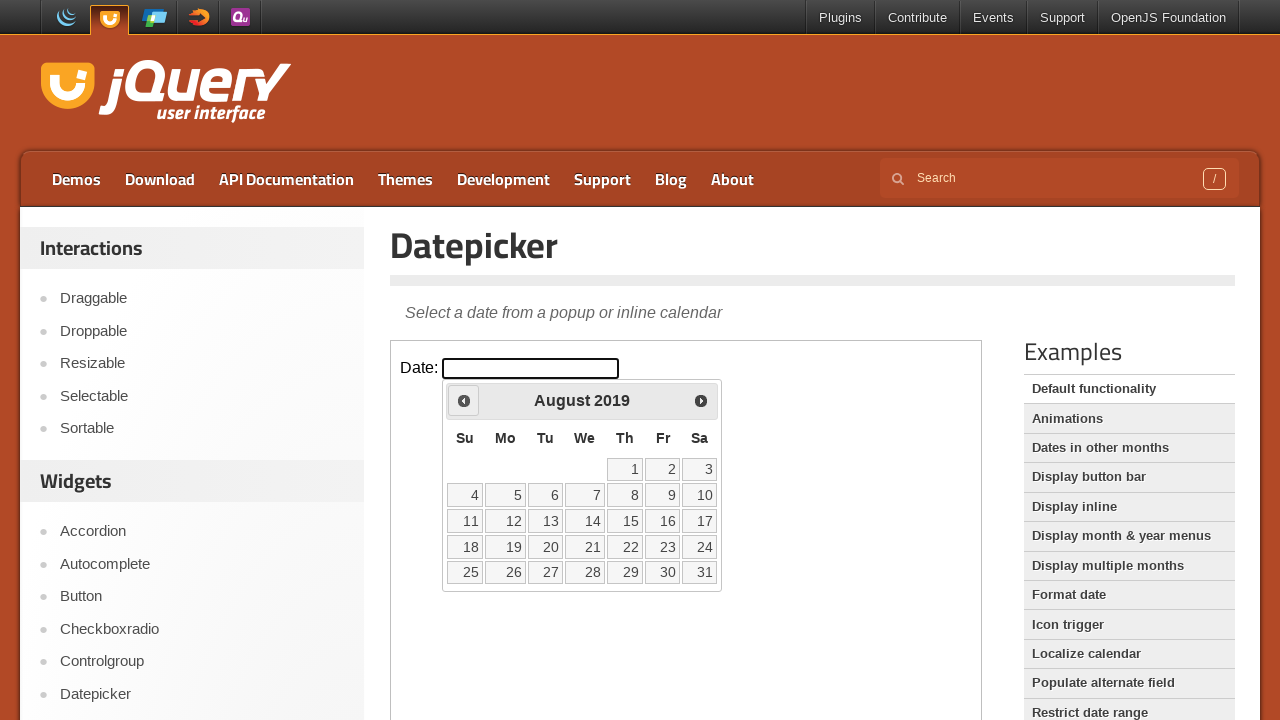

Clicked previous button to navigate to earlier year at (464, 400) on #content iframe >> nth=0 >> internal:control=enter-frame >> .ui-datepicker-prev
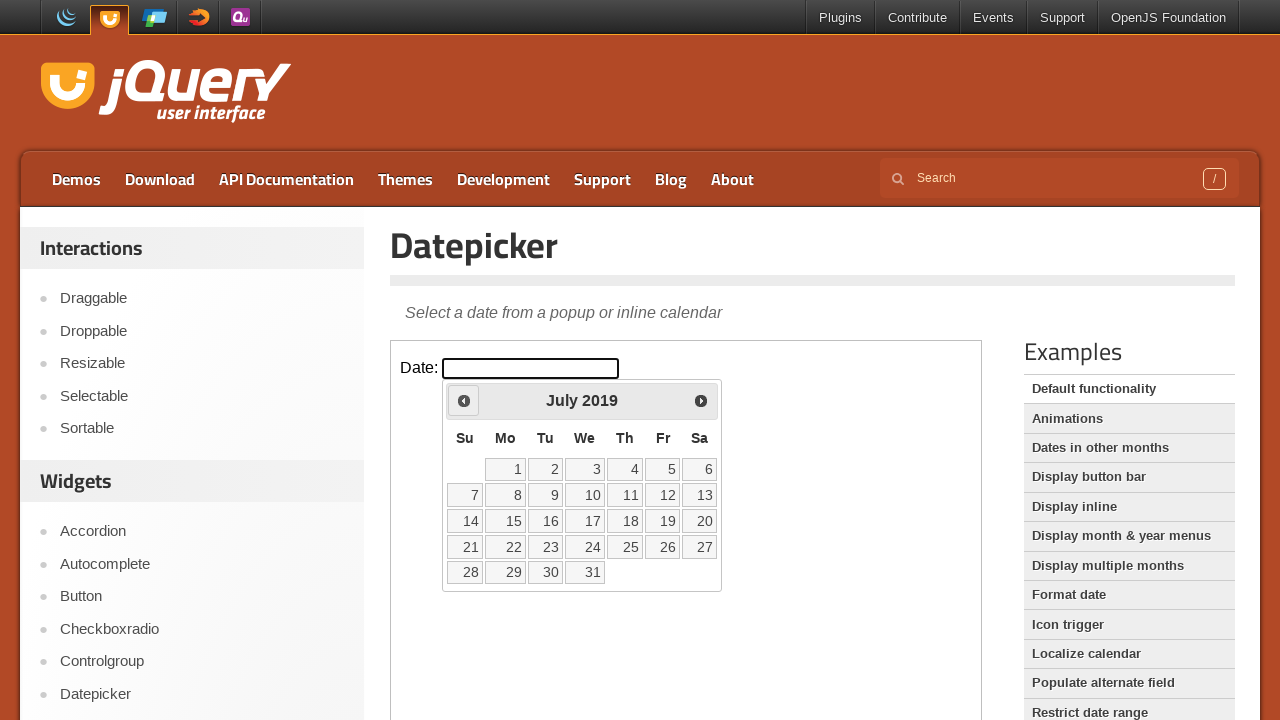

Retrieved updated year: 2019
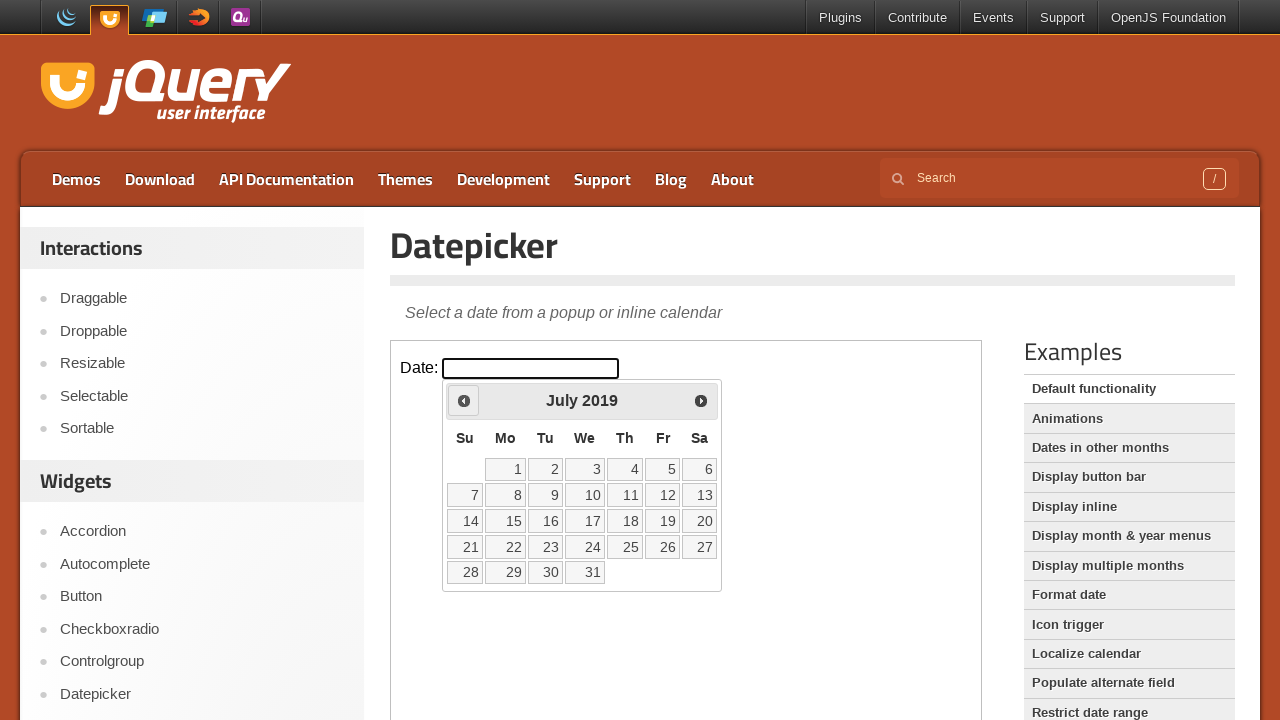

Clicked previous button to navigate to earlier year at (464, 400) on #content iframe >> nth=0 >> internal:control=enter-frame >> .ui-datepicker-prev
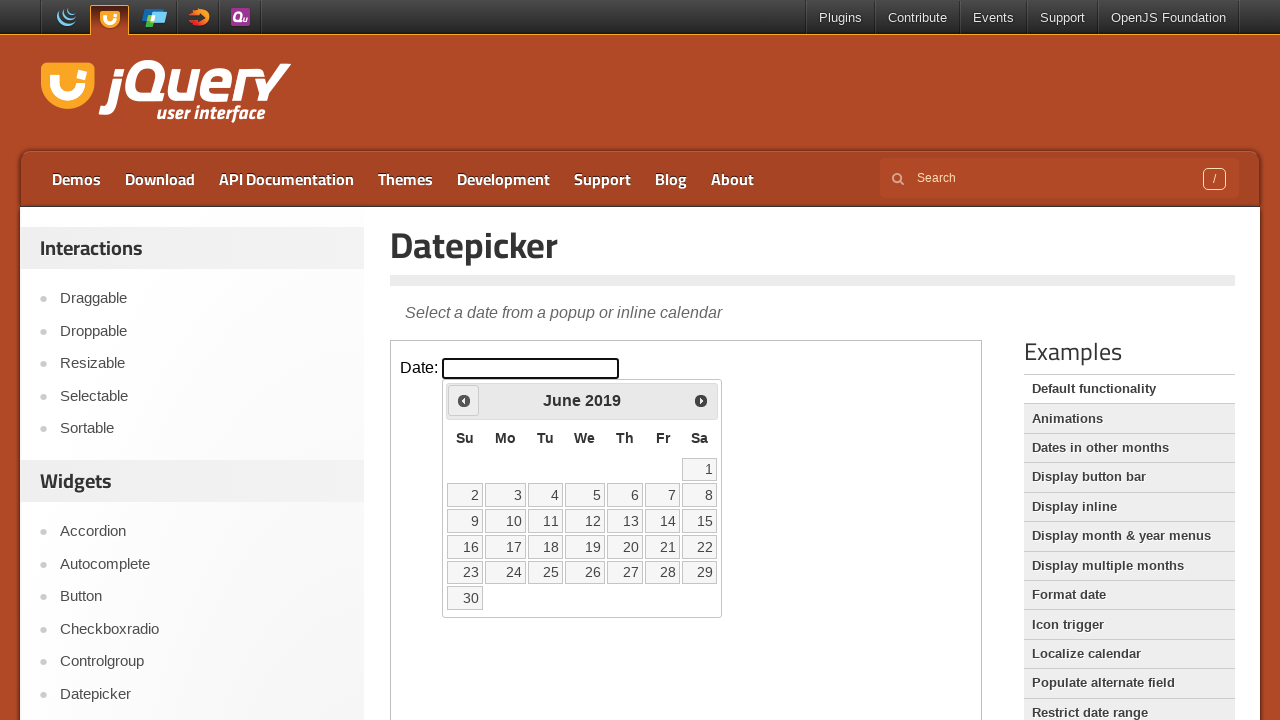

Retrieved updated year: 2019
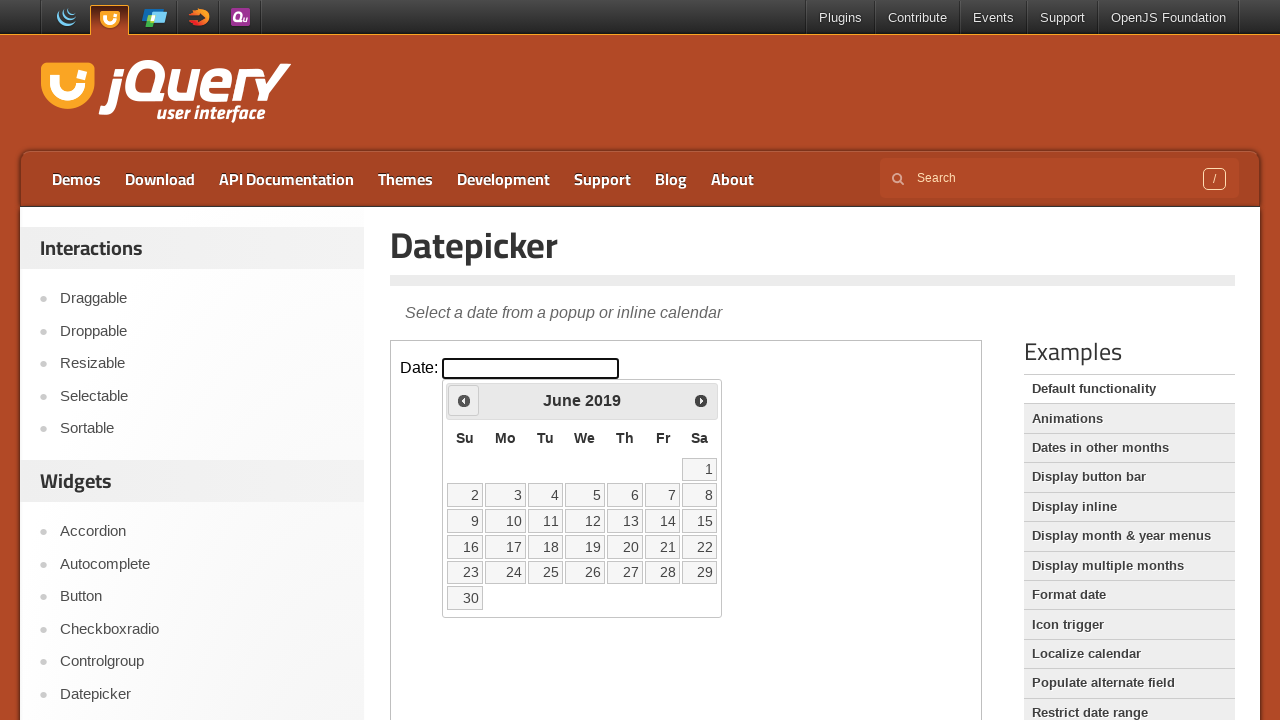

Clicked previous button to navigate to earlier year at (464, 400) on #content iframe >> nth=0 >> internal:control=enter-frame >> .ui-datepicker-prev
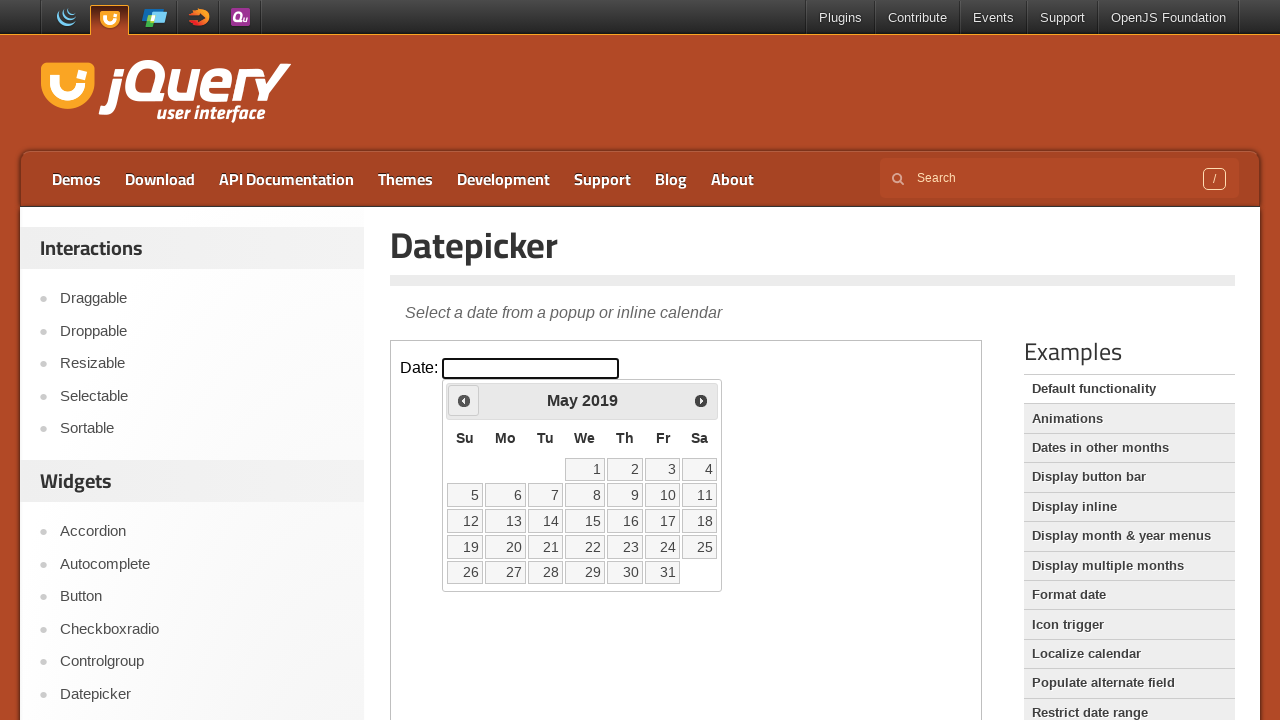

Retrieved updated year: 2019
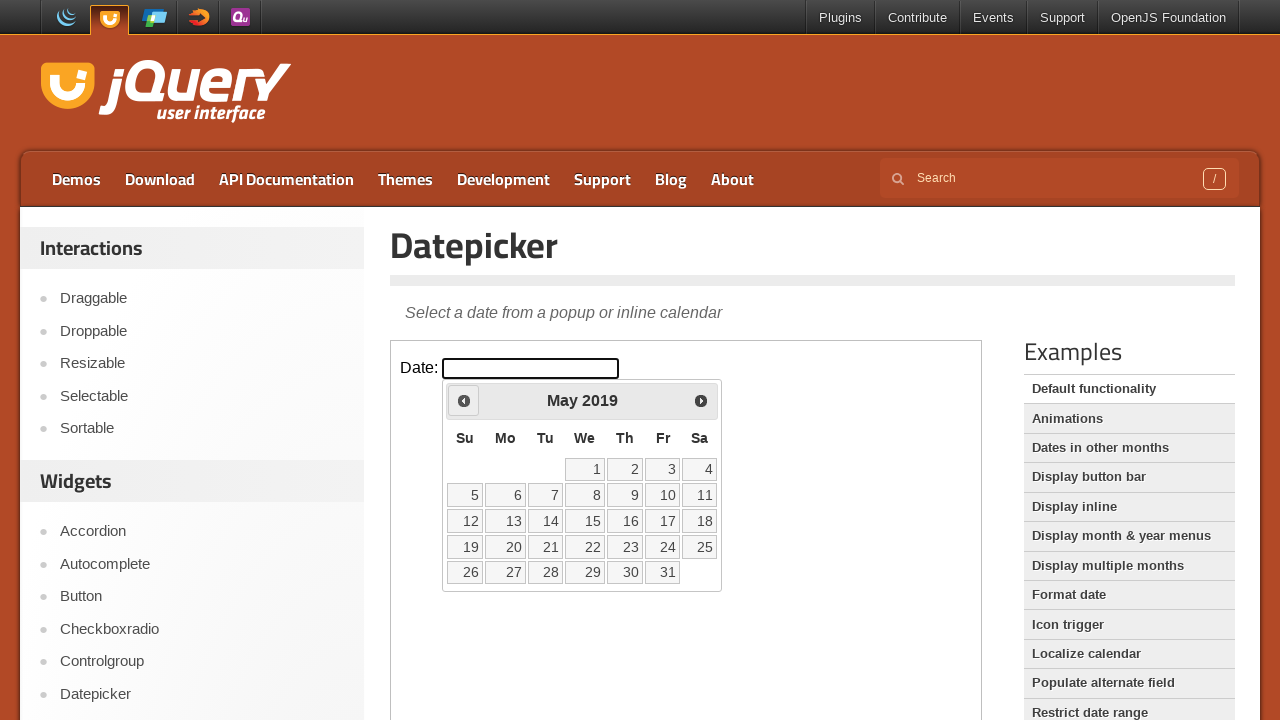

Clicked previous button to navigate to earlier year at (464, 400) on #content iframe >> nth=0 >> internal:control=enter-frame >> .ui-datepicker-prev
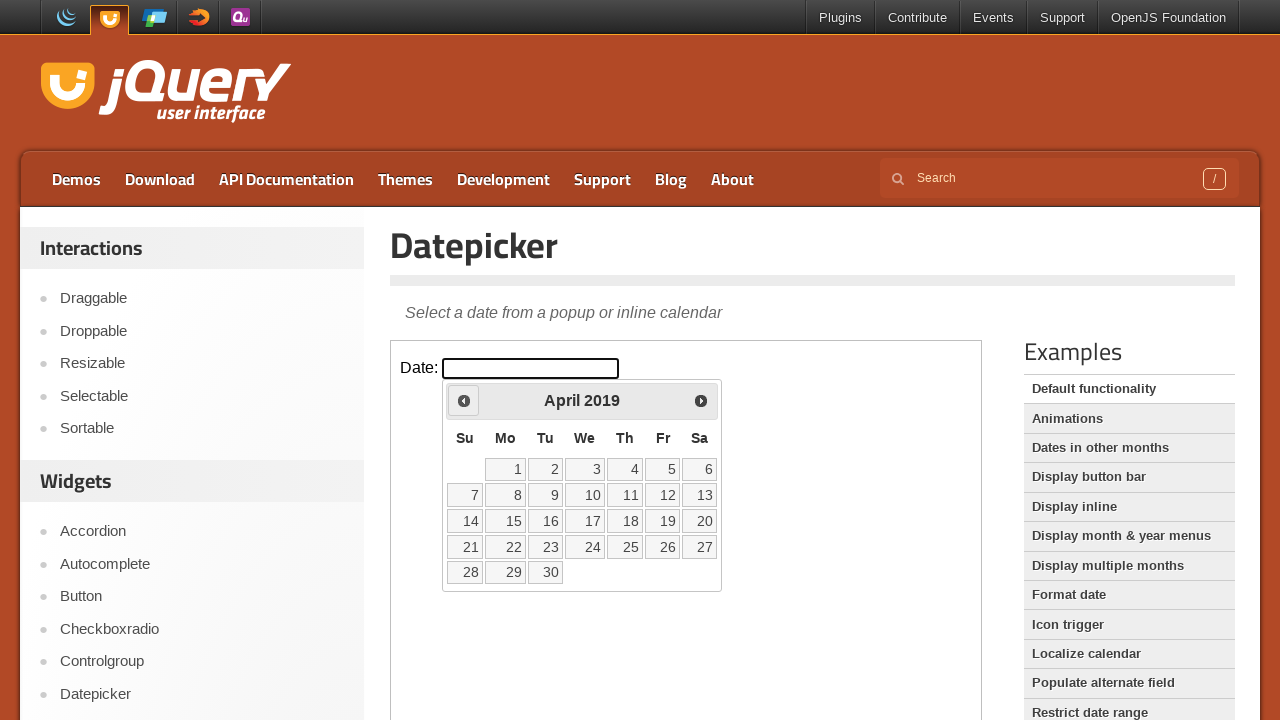

Retrieved updated year: 2019
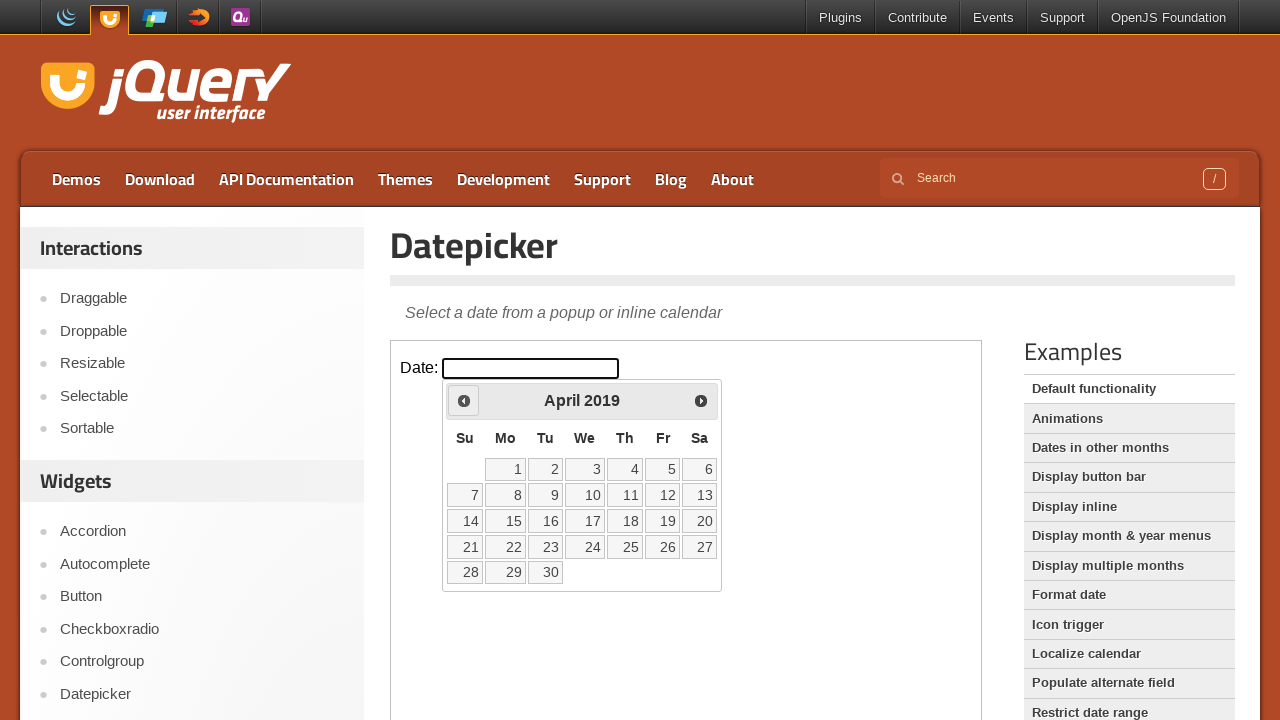

Clicked previous button to navigate to earlier year at (464, 400) on #content iframe >> nth=0 >> internal:control=enter-frame >> .ui-datepicker-prev
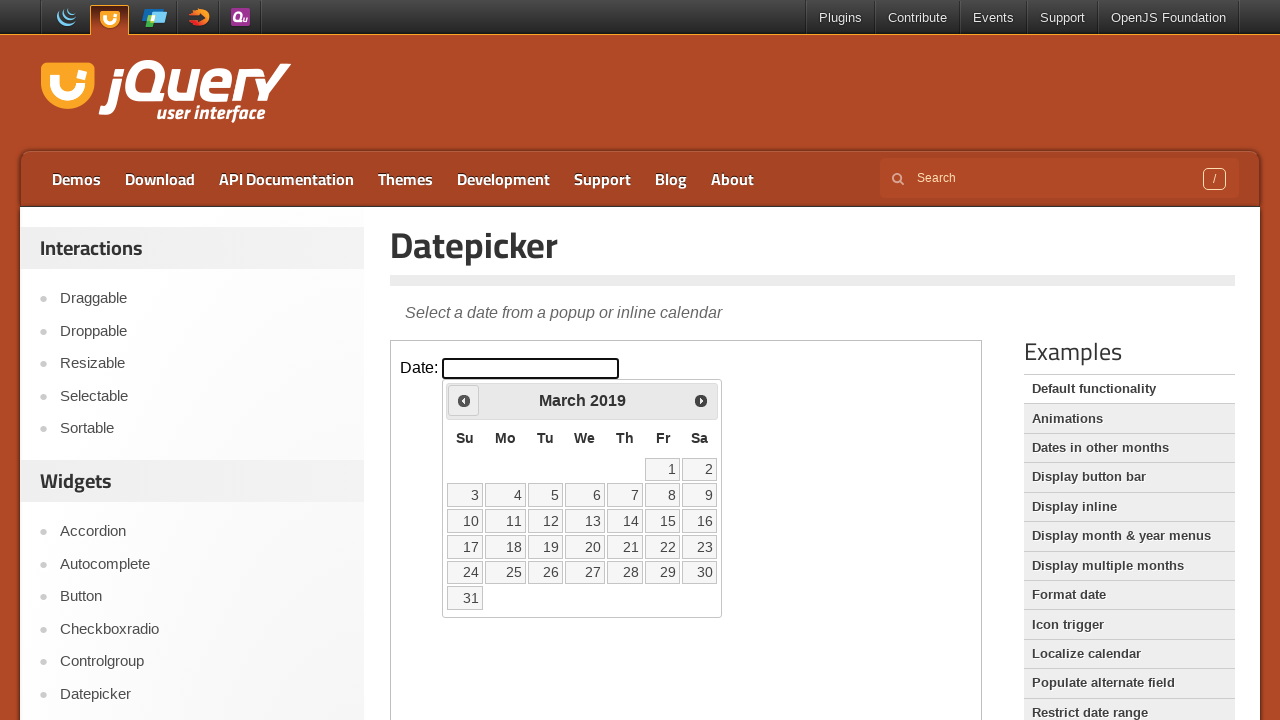

Retrieved updated year: 2019
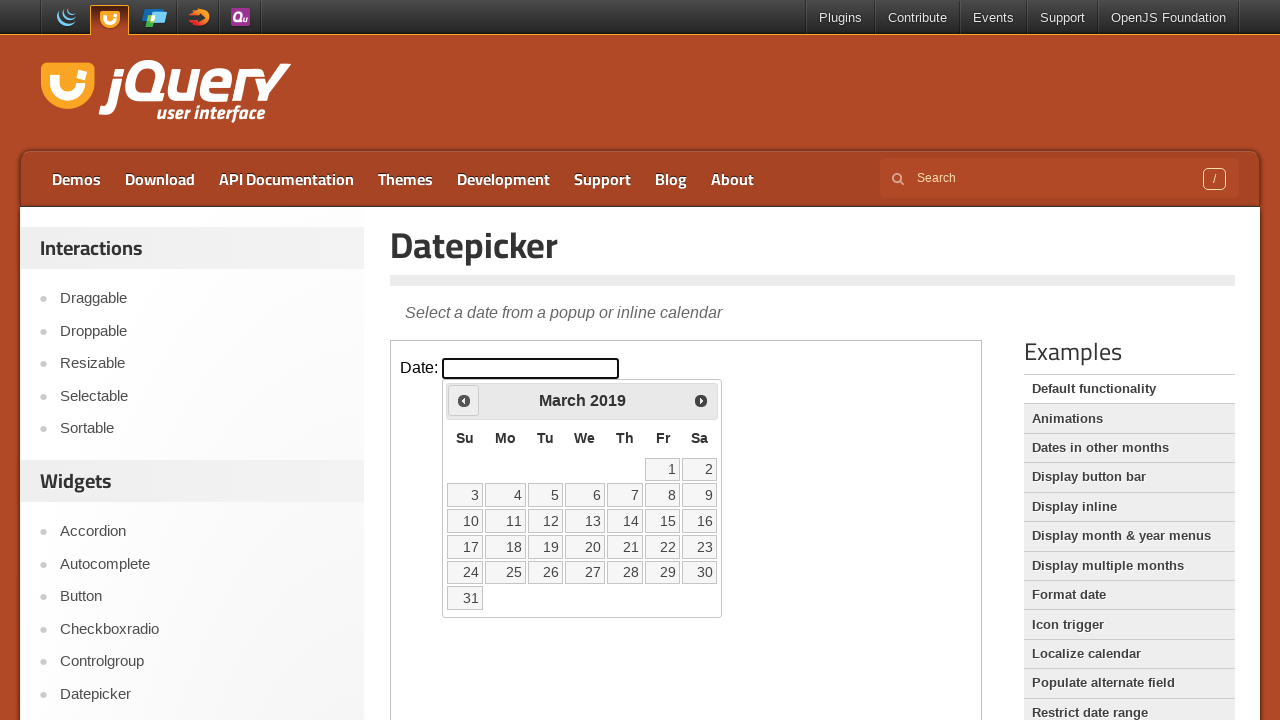

Clicked previous button to navigate to earlier year at (464, 400) on #content iframe >> nth=0 >> internal:control=enter-frame >> .ui-datepicker-prev
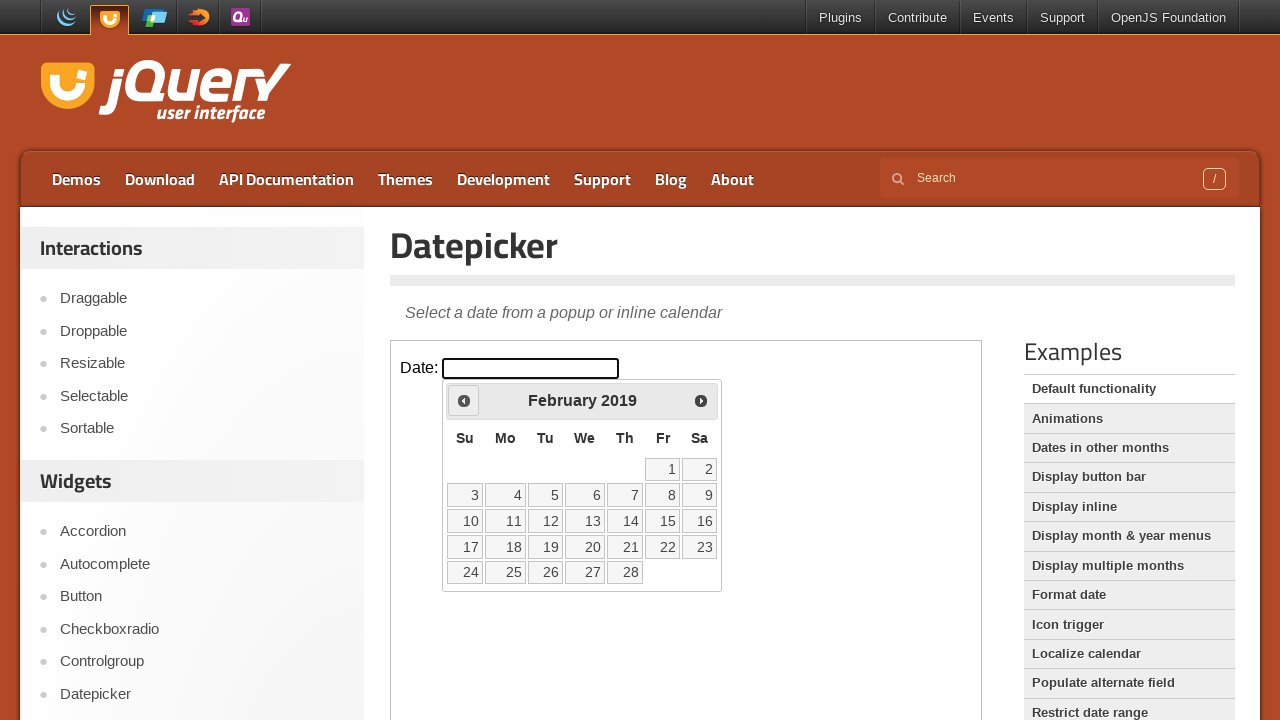

Retrieved updated year: 2019
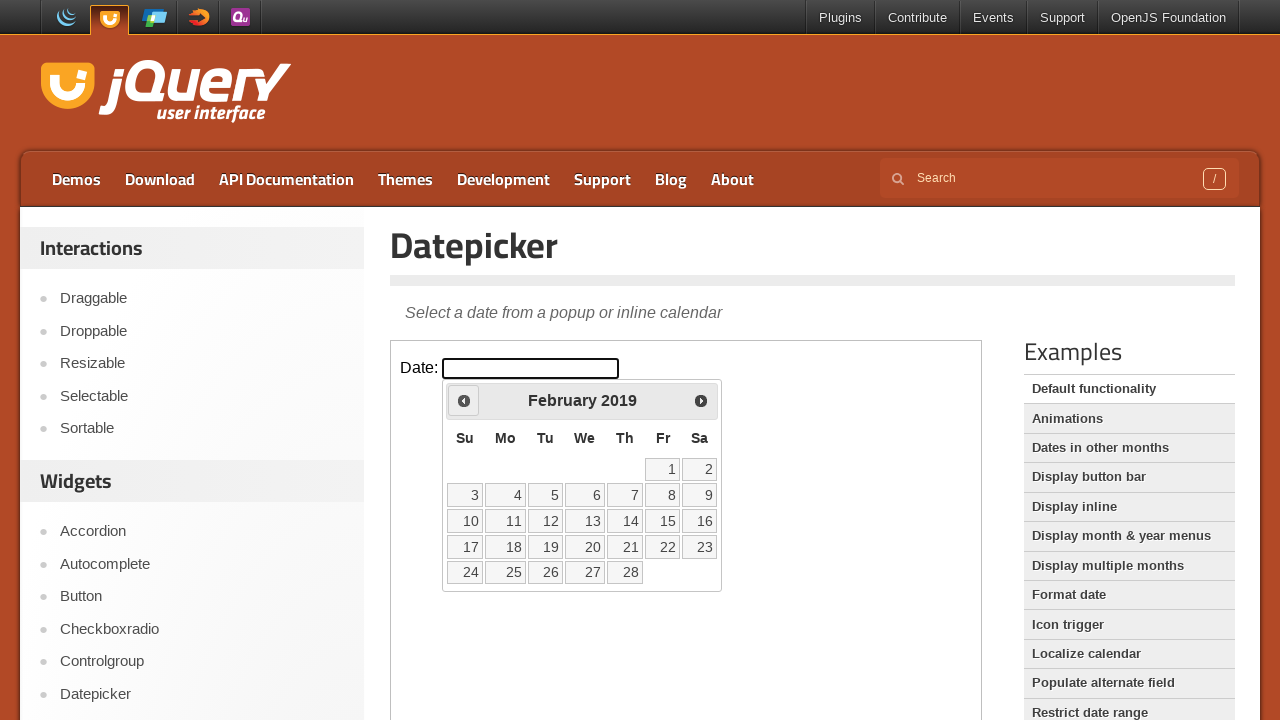

Clicked previous button to navigate to earlier year at (464, 400) on #content iframe >> nth=0 >> internal:control=enter-frame >> .ui-datepicker-prev
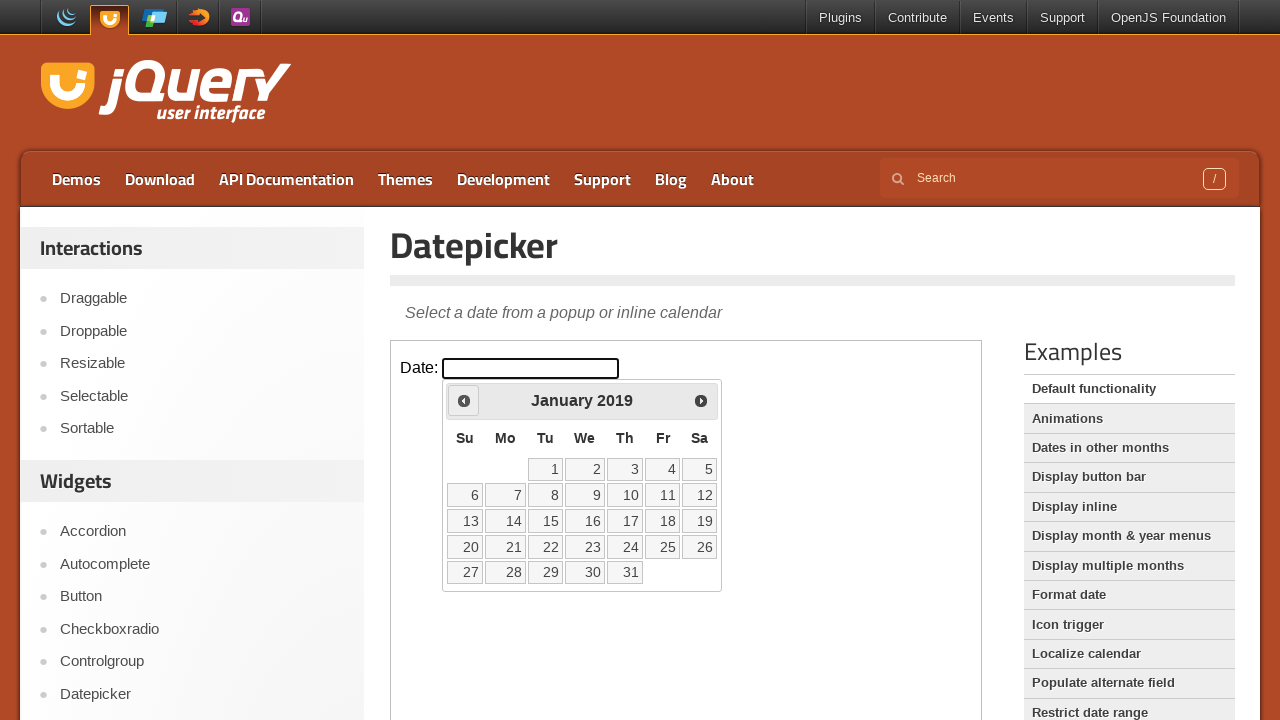

Retrieved updated year: 2019
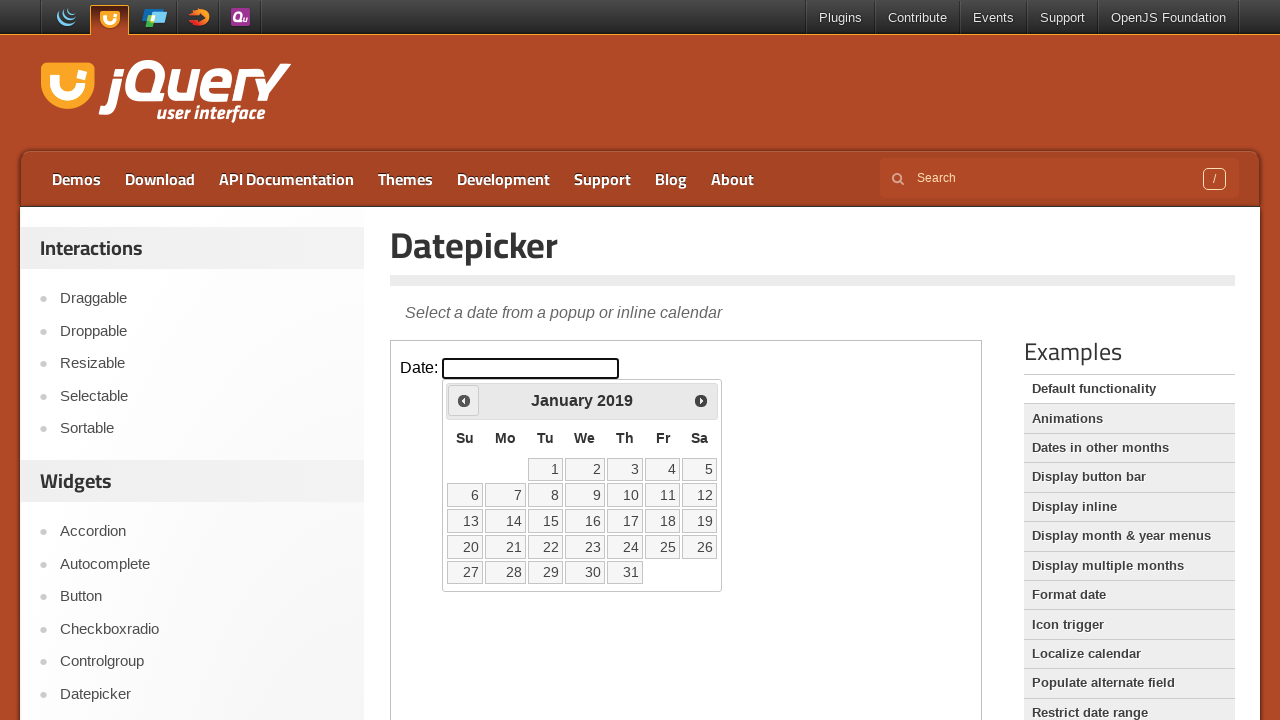

Clicked previous button to navigate to earlier year at (464, 400) on #content iframe >> nth=0 >> internal:control=enter-frame >> .ui-datepicker-prev
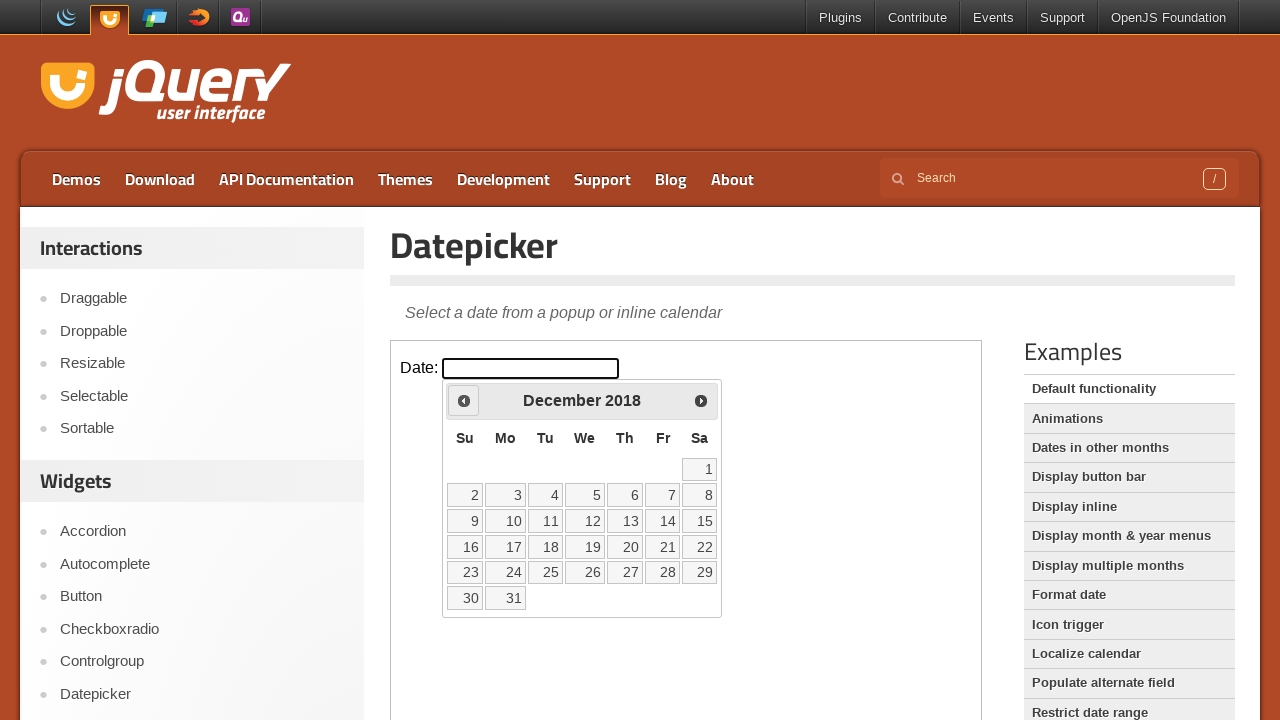

Retrieved updated year: 2018
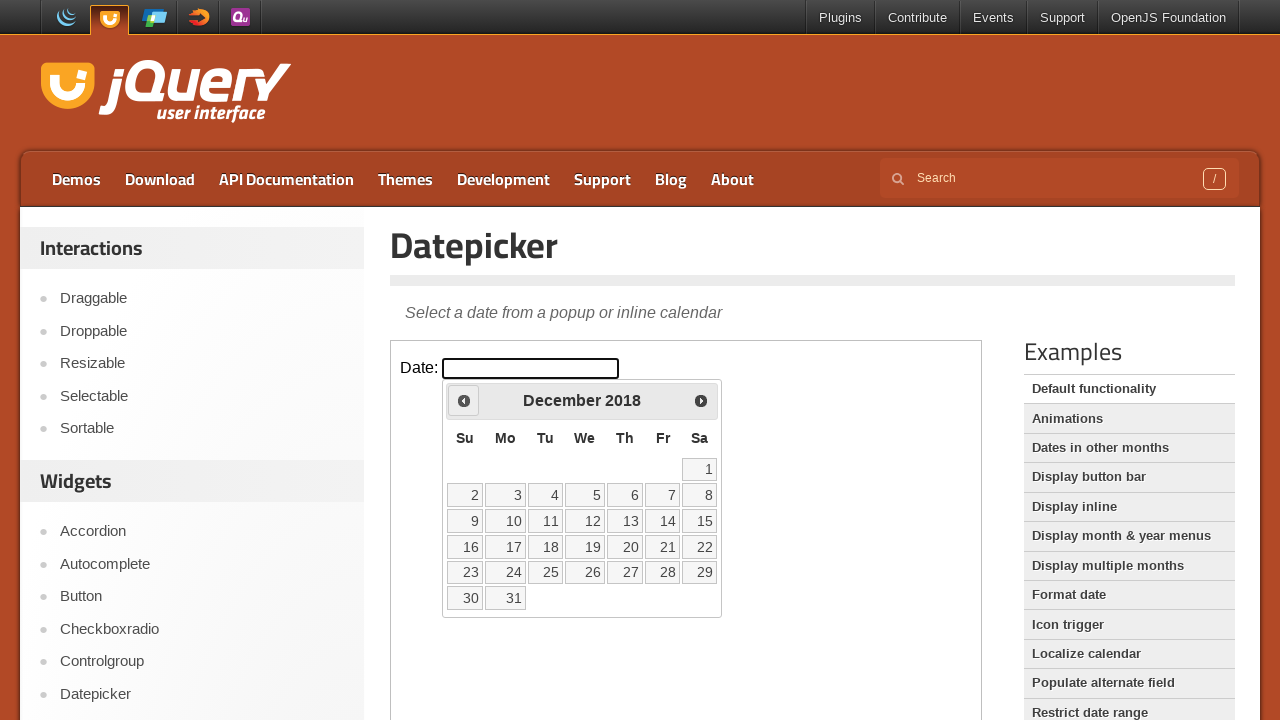

Clicked previous button to navigate to earlier year at (464, 400) on #content iframe >> nth=0 >> internal:control=enter-frame >> .ui-datepicker-prev
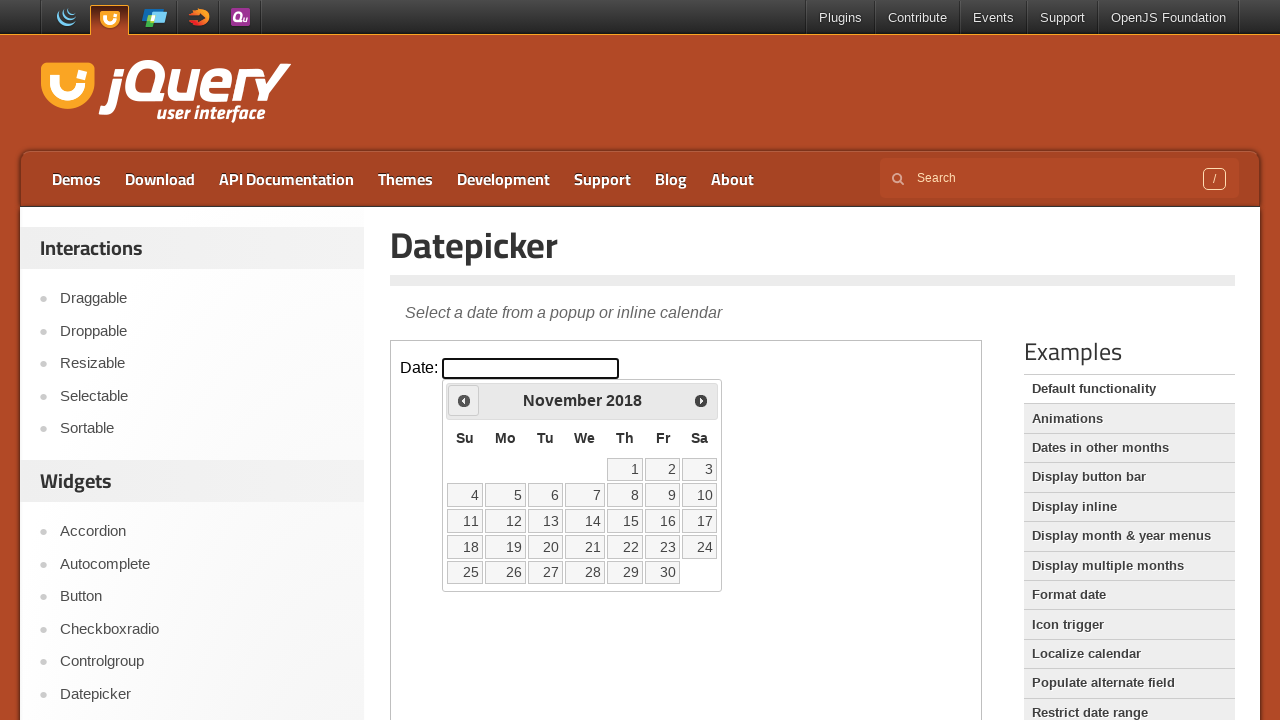

Retrieved updated year: 2018
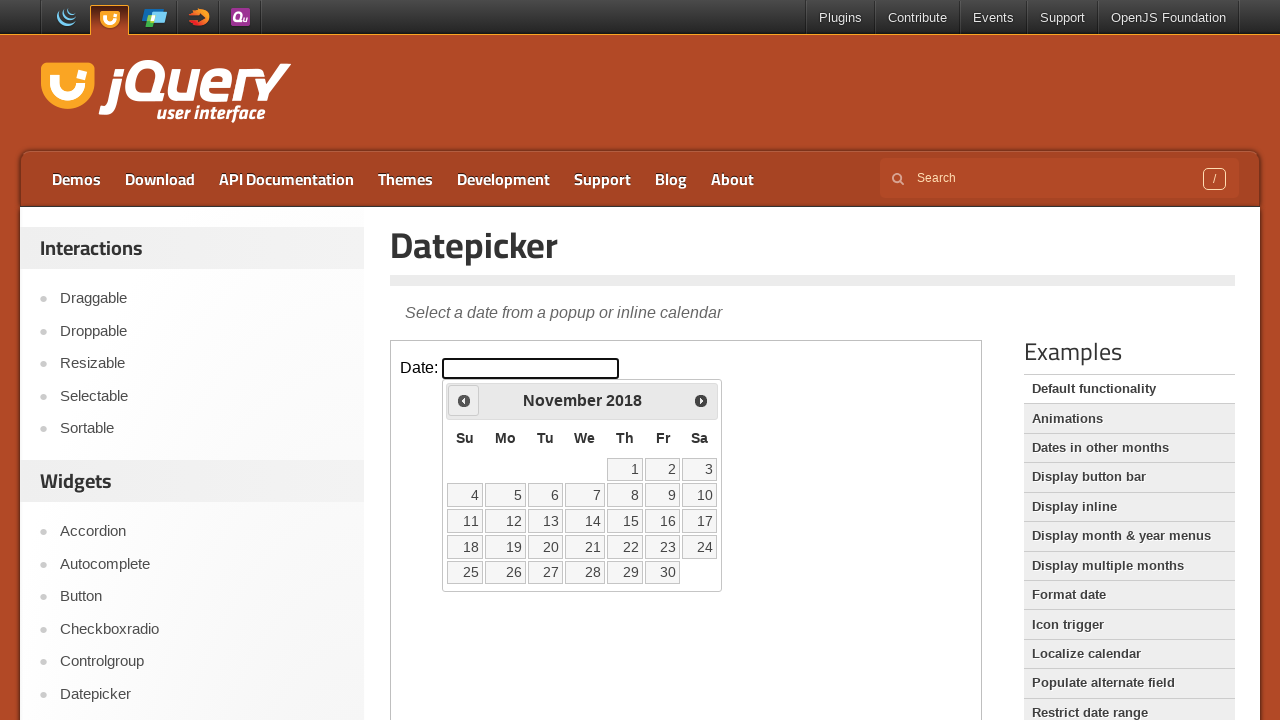

Clicked previous button to navigate to earlier year at (464, 400) on #content iframe >> nth=0 >> internal:control=enter-frame >> .ui-datepicker-prev
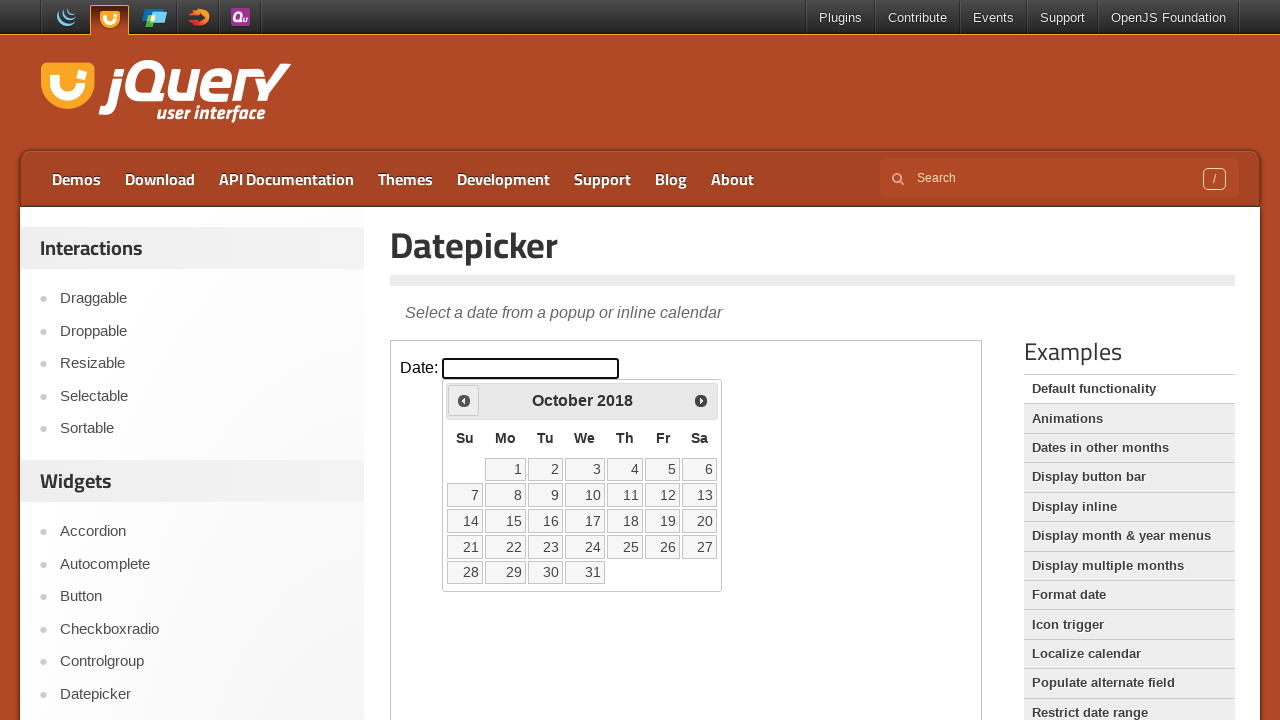

Retrieved updated year: 2018
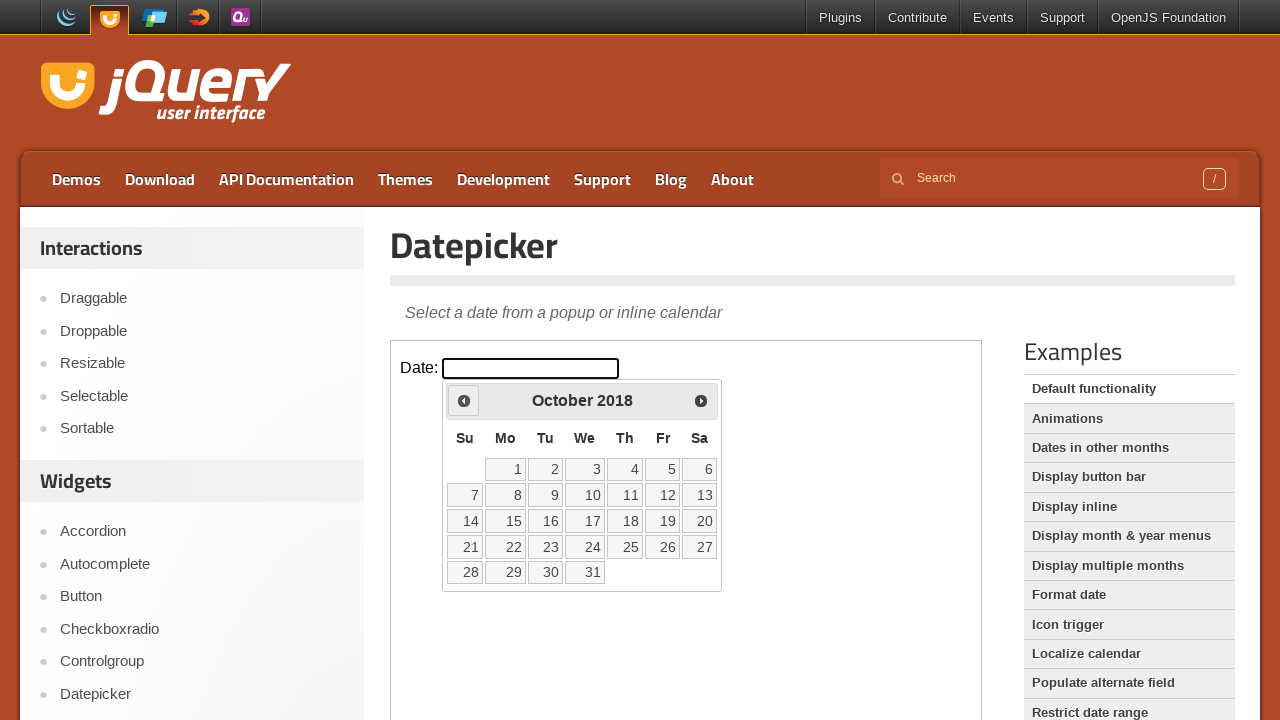

Clicked previous button to navigate to earlier year at (464, 400) on #content iframe >> nth=0 >> internal:control=enter-frame >> .ui-datepicker-prev
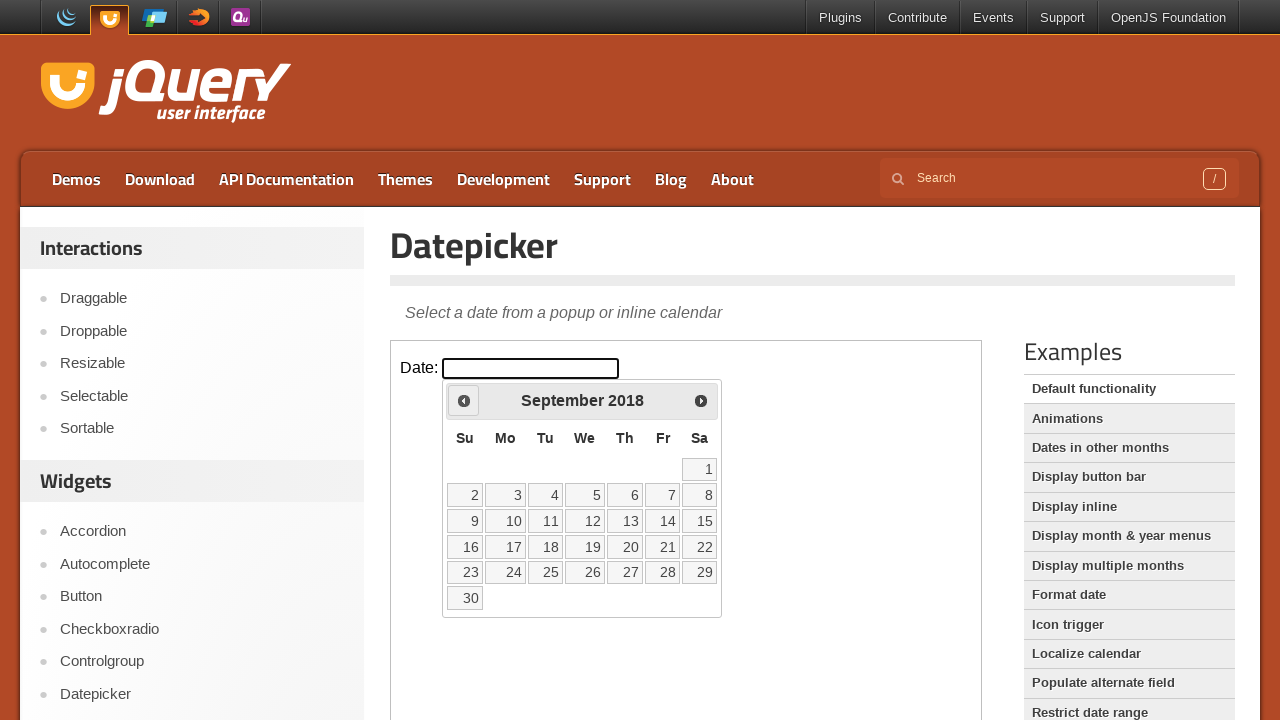

Retrieved updated year: 2018
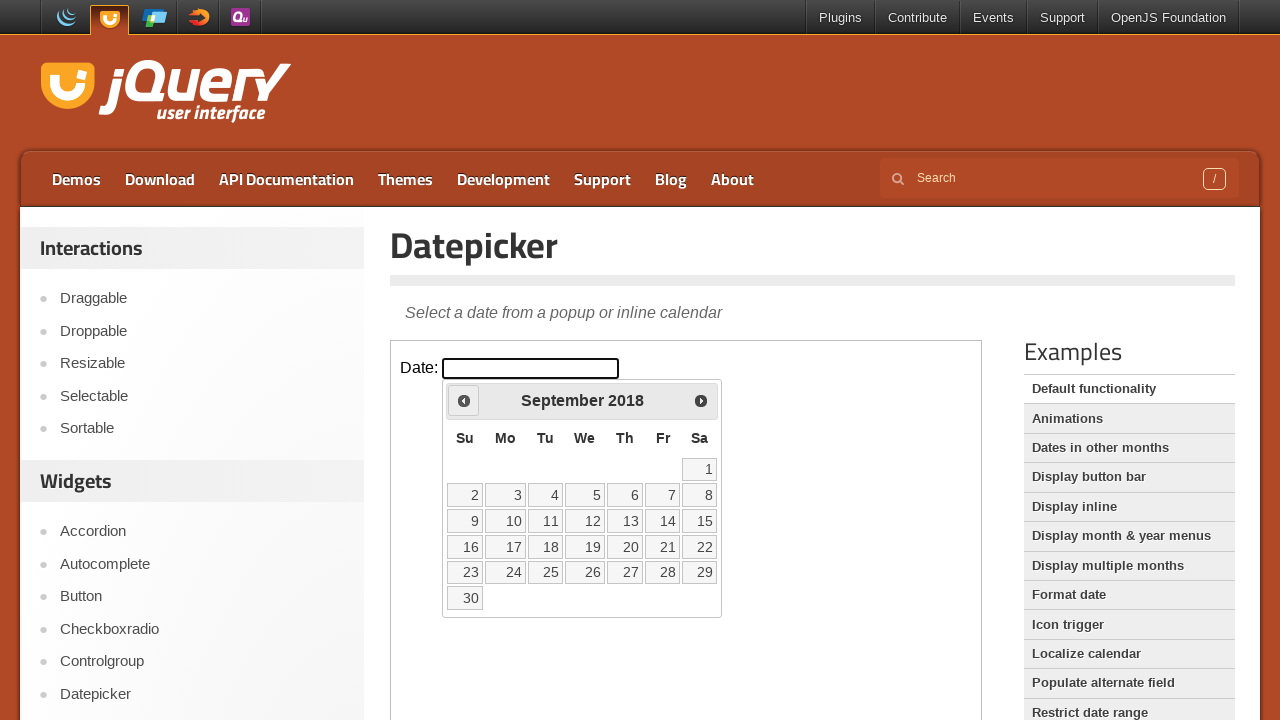

Clicked previous button to navigate to earlier year at (464, 400) on #content iframe >> nth=0 >> internal:control=enter-frame >> .ui-datepicker-prev
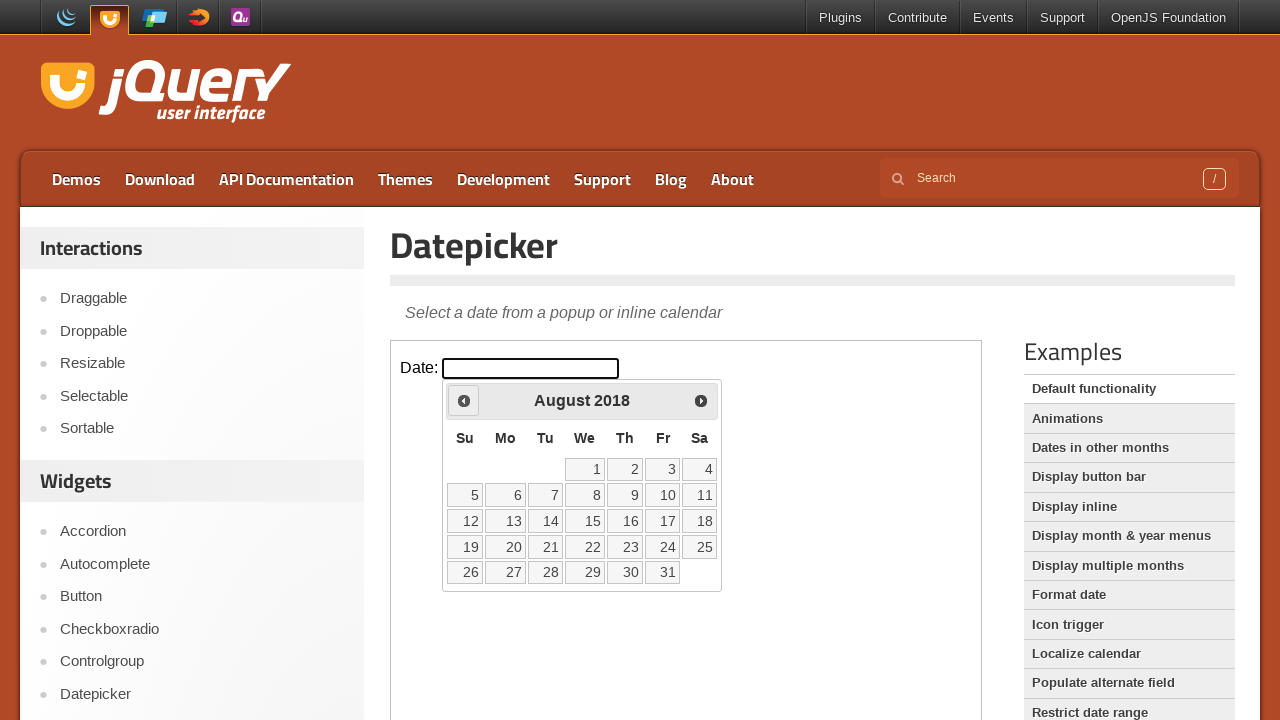

Retrieved updated year: 2018
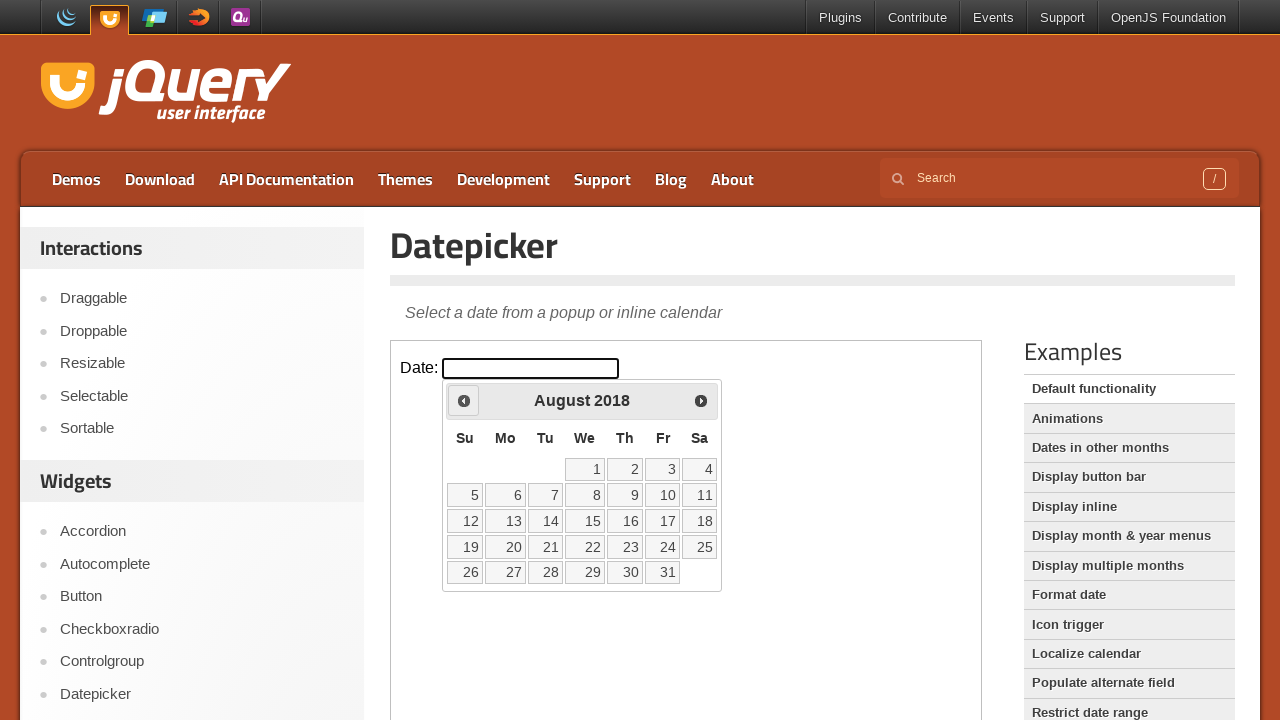

Clicked previous button to navigate to earlier year at (464, 400) on #content iframe >> nth=0 >> internal:control=enter-frame >> .ui-datepicker-prev
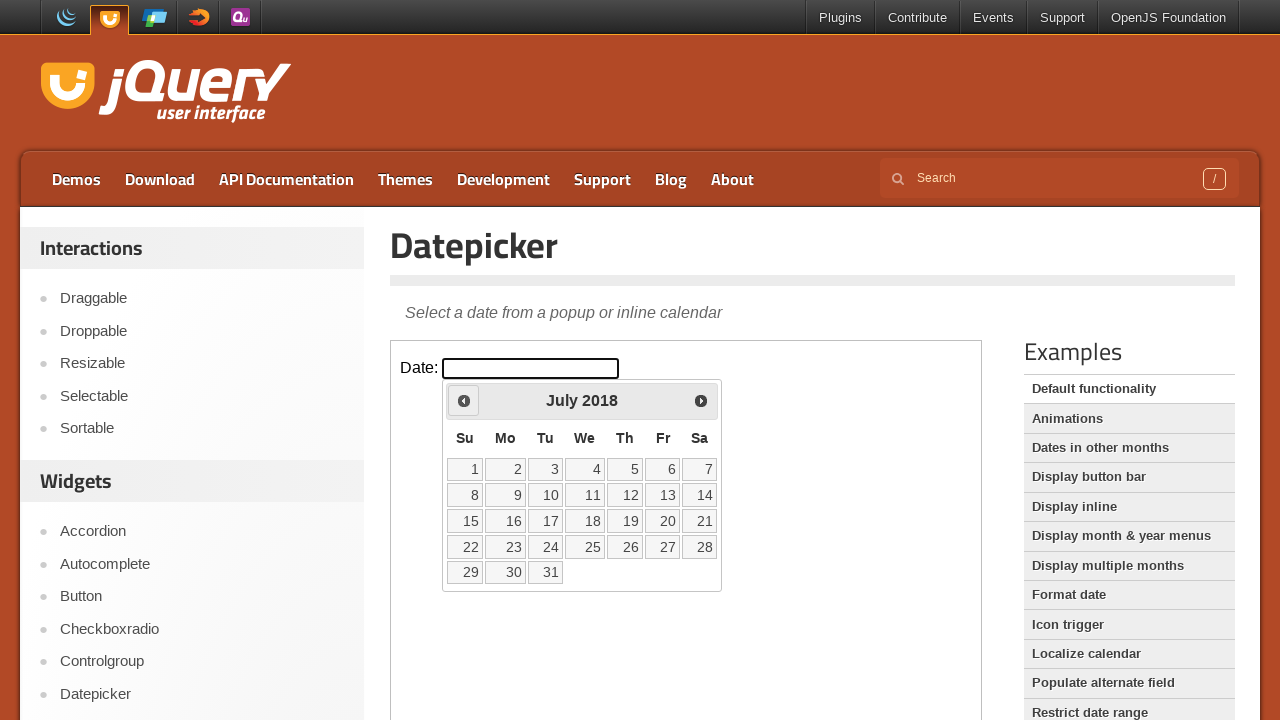

Retrieved updated year: 2018
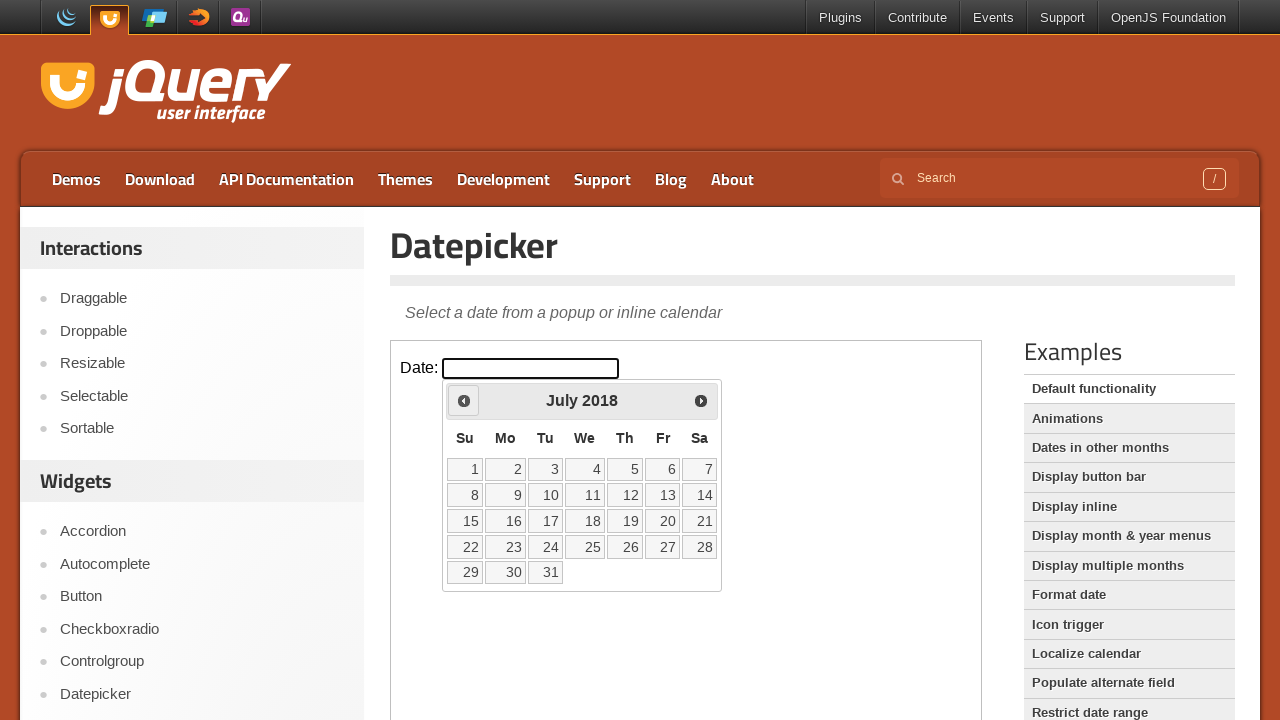

Clicked previous button to navigate to earlier year at (464, 400) on #content iframe >> nth=0 >> internal:control=enter-frame >> .ui-datepicker-prev
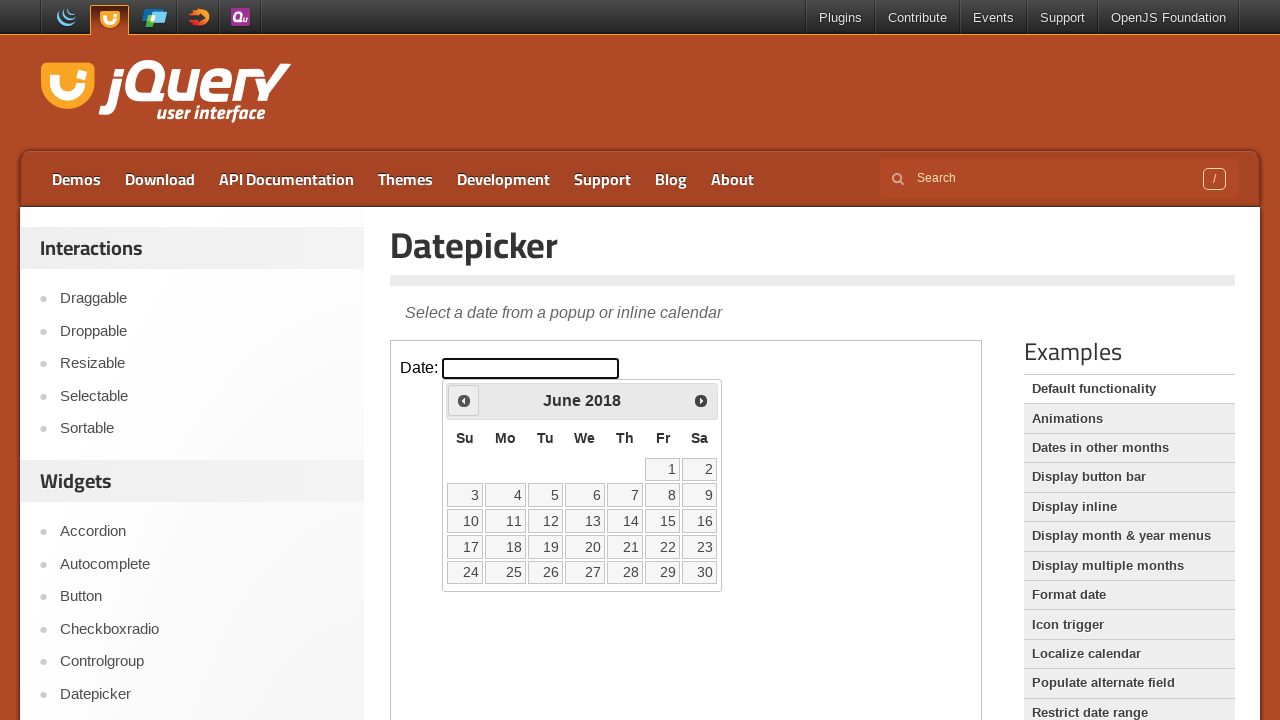

Retrieved updated year: 2018
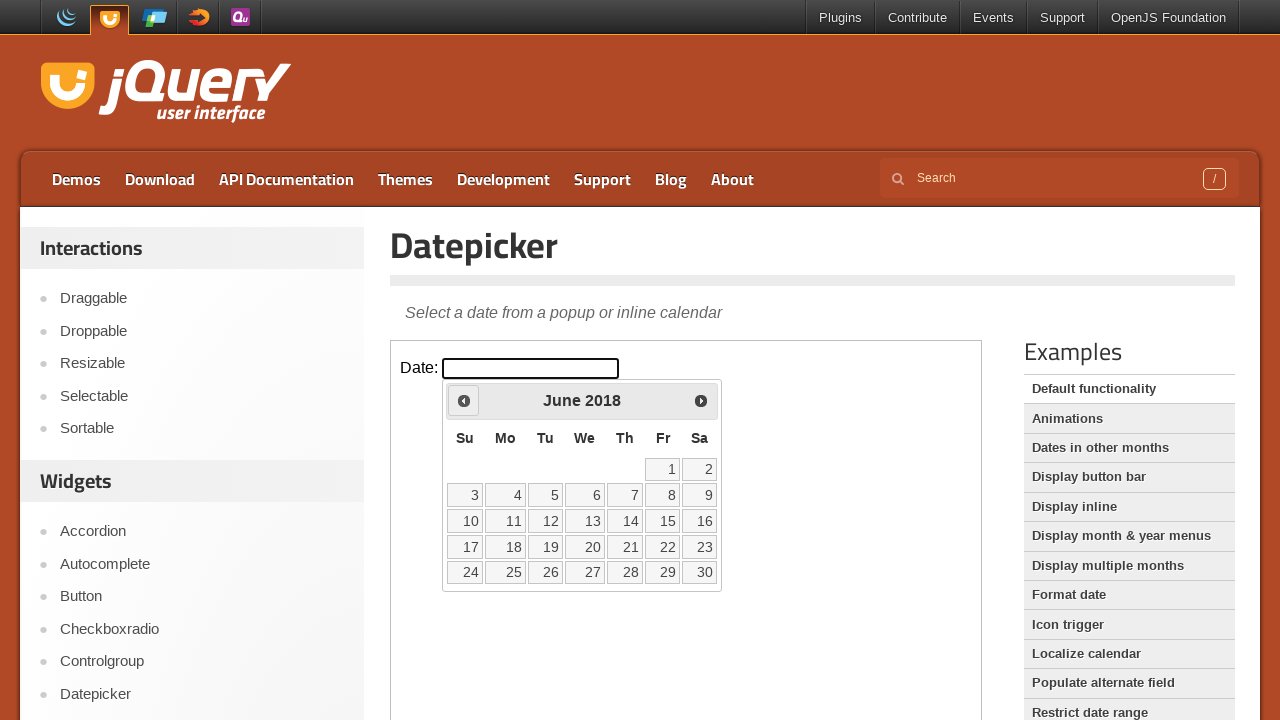

Clicked previous button to navigate to earlier year at (464, 400) on #content iframe >> nth=0 >> internal:control=enter-frame >> .ui-datepicker-prev
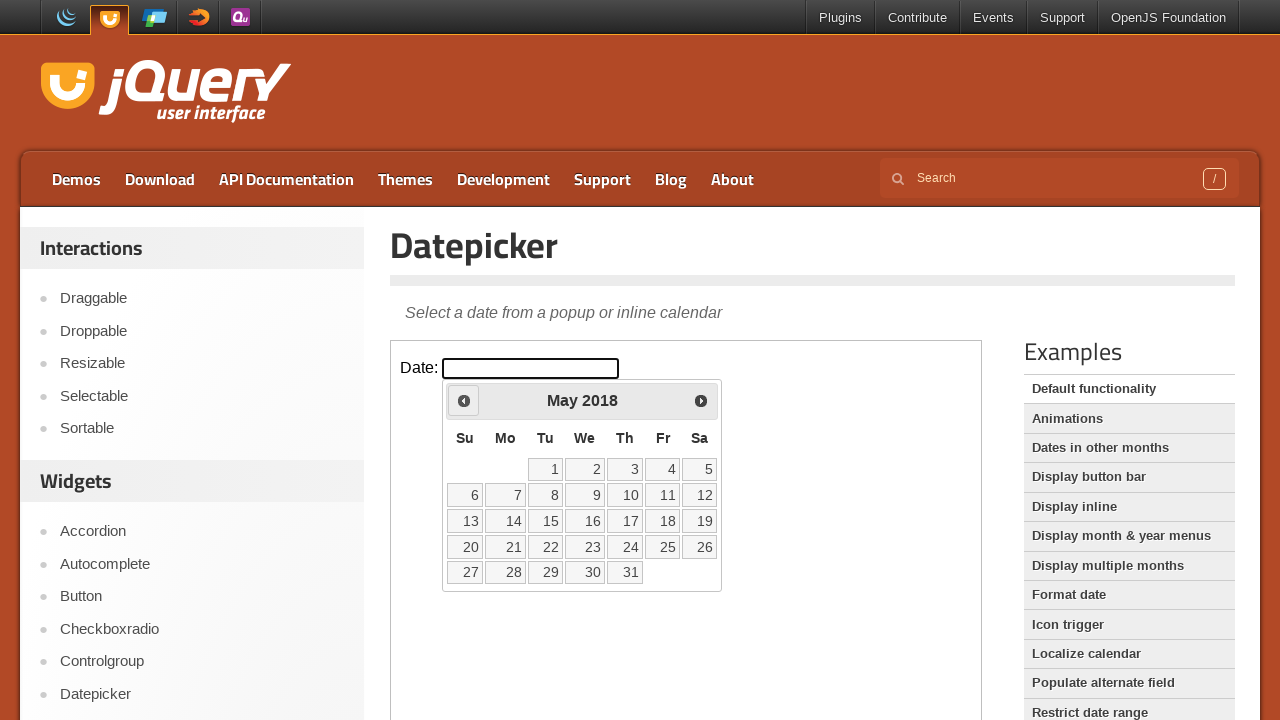

Retrieved updated year: 2018
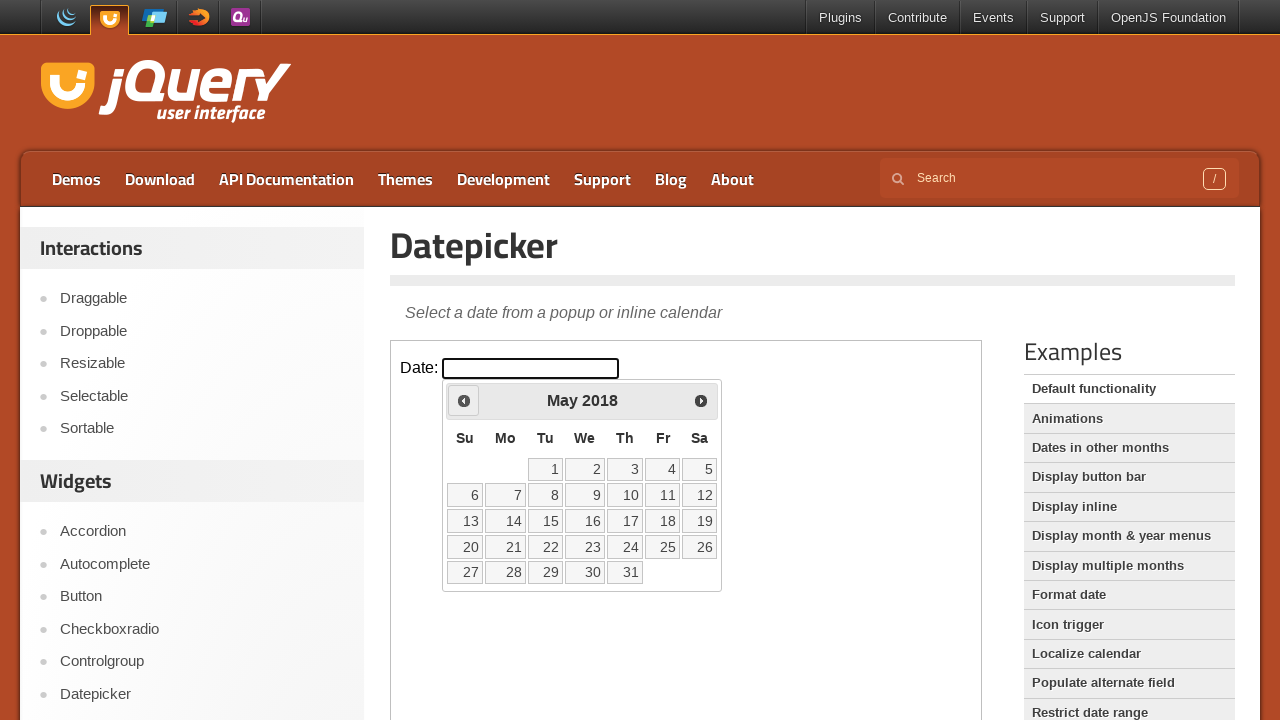

Clicked previous button to navigate to earlier year at (464, 400) on #content iframe >> nth=0 >> internal:control=enter-frame >> .ui-datepicker-prev
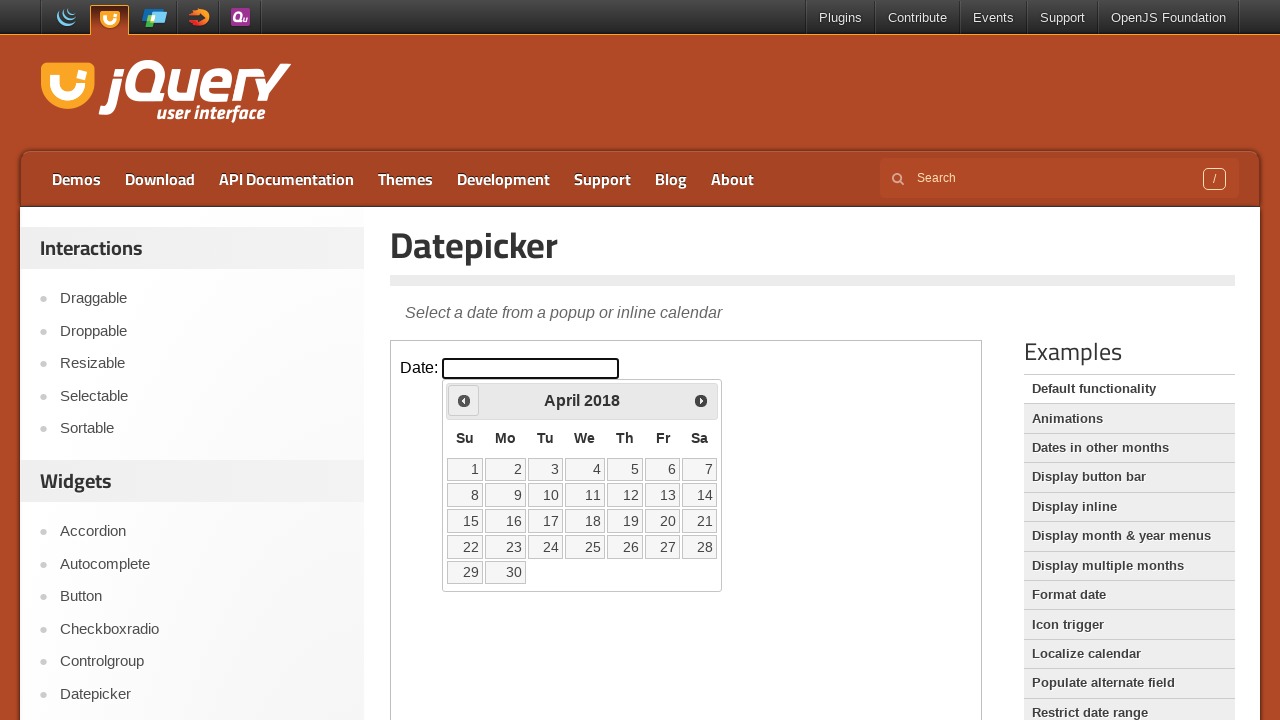

Retrieved updated year: 2018
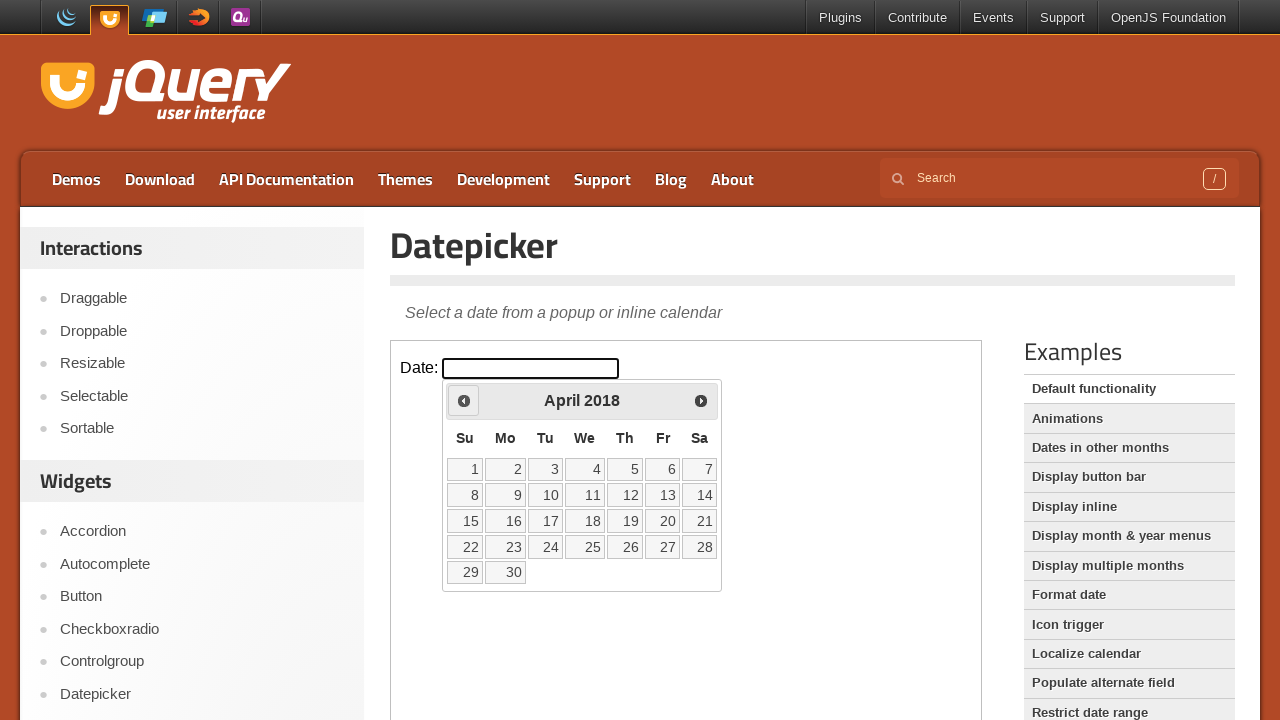

Clicked previous button to navigate to earlier year at (464, 400) on #content iframe >> nth=0 >> internal:control=enter-frame >> .ui-datepicker-prev
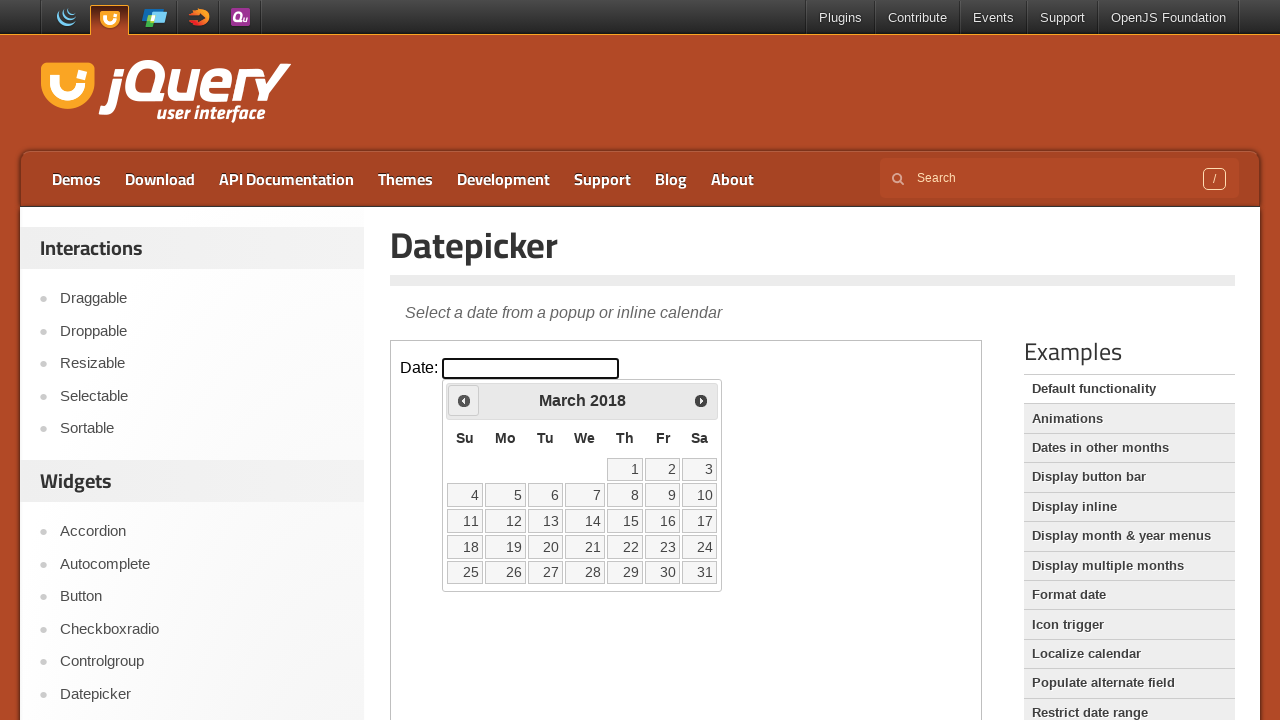

Retrieved updated year: 2018
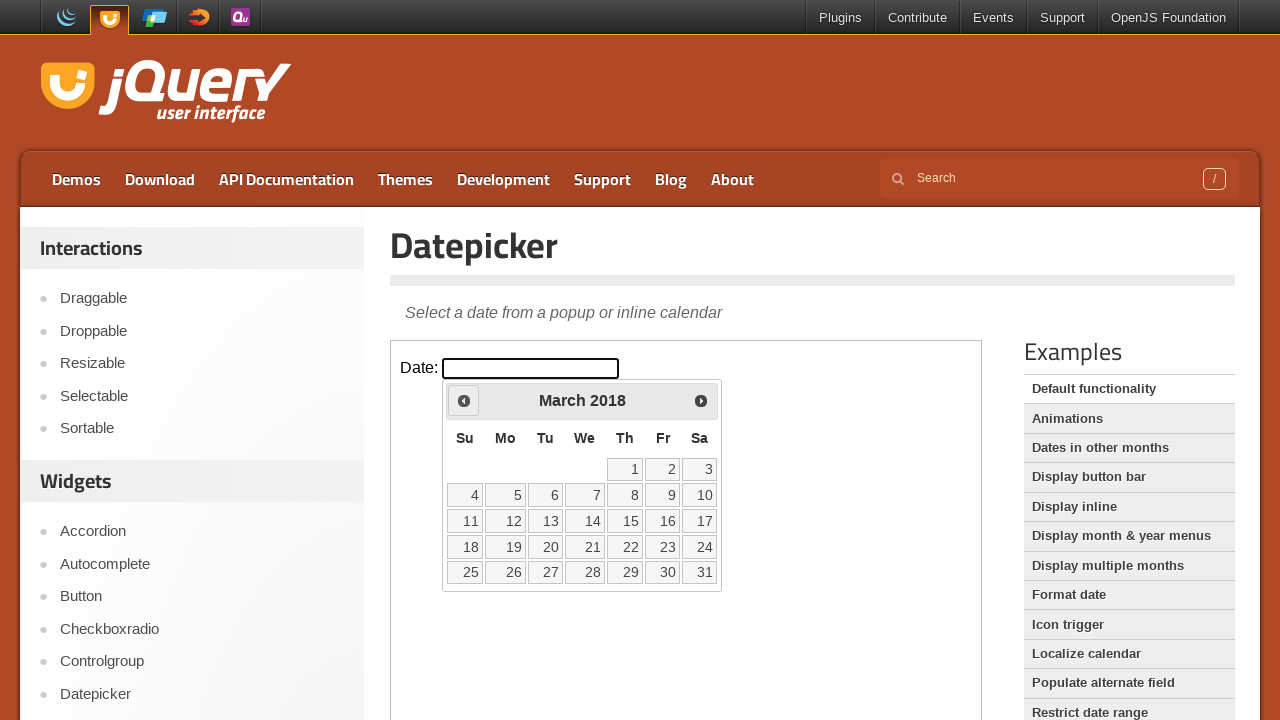

Clicked previous button to navigate to earlier year at (464, 400) on #content iframe >> nth=0 >> internal:control=enter-frame >> .ui-datepicker-prev
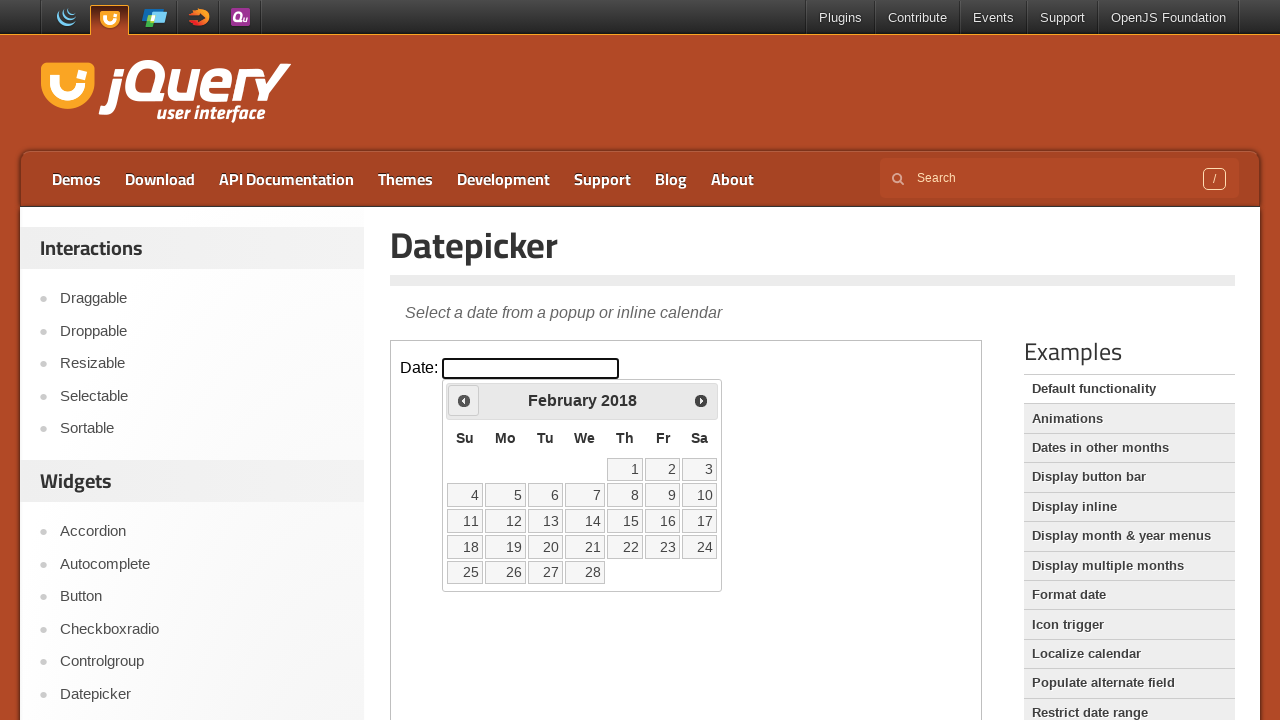

Retrieved updated year: 2018
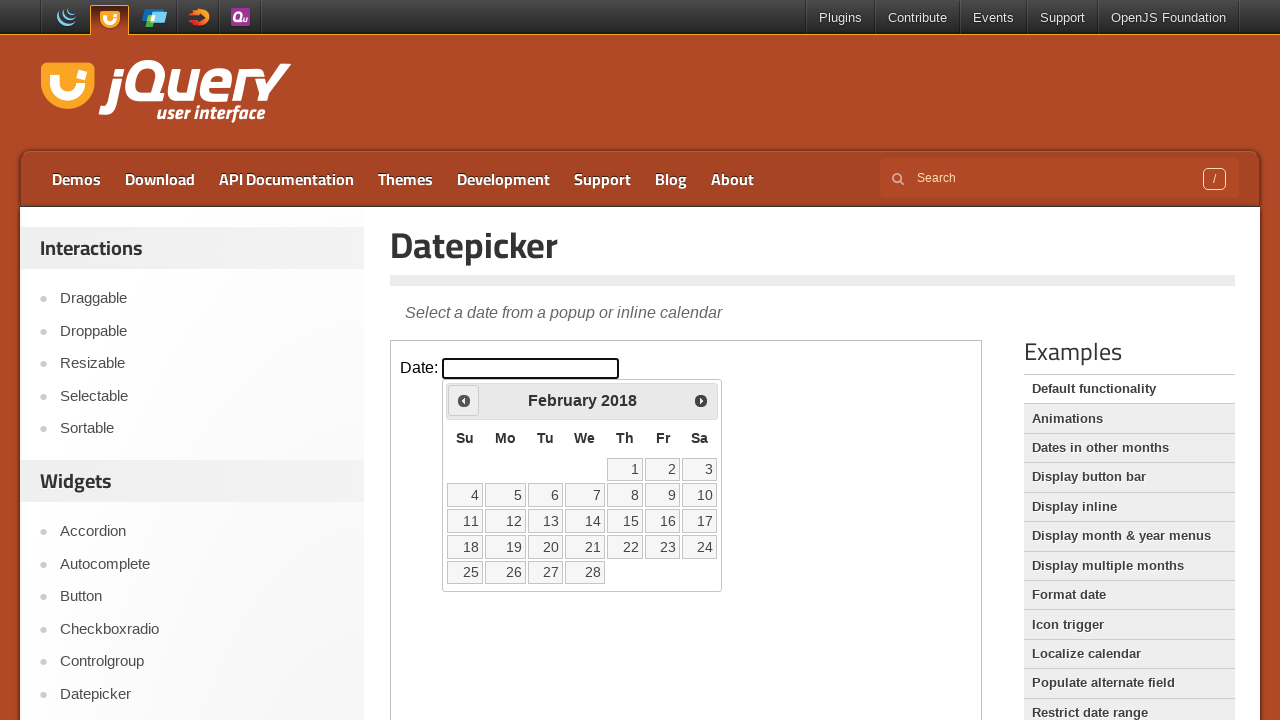

Clicked previous button to navigate to earlier year at (464, 400) on #content iframe >> nth=0 >> internal:control=enter-frame >> .ui-datepicker-prev
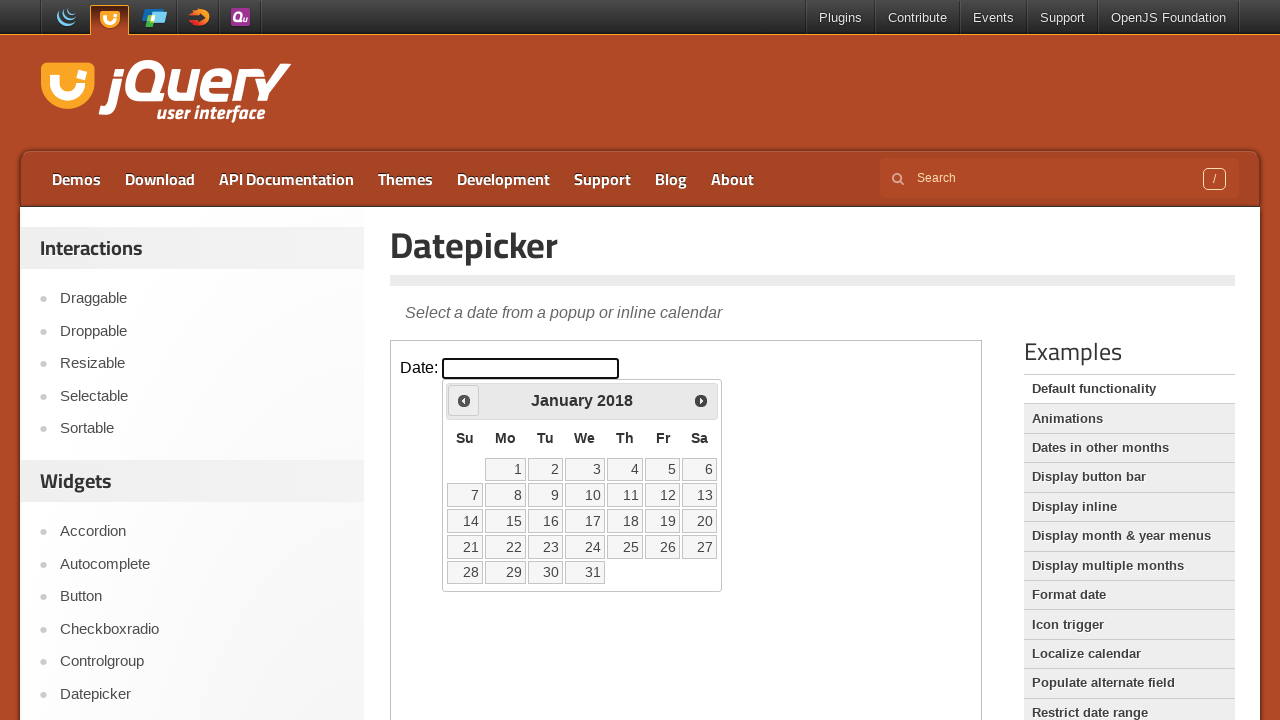

Retrieved updated year: 2018
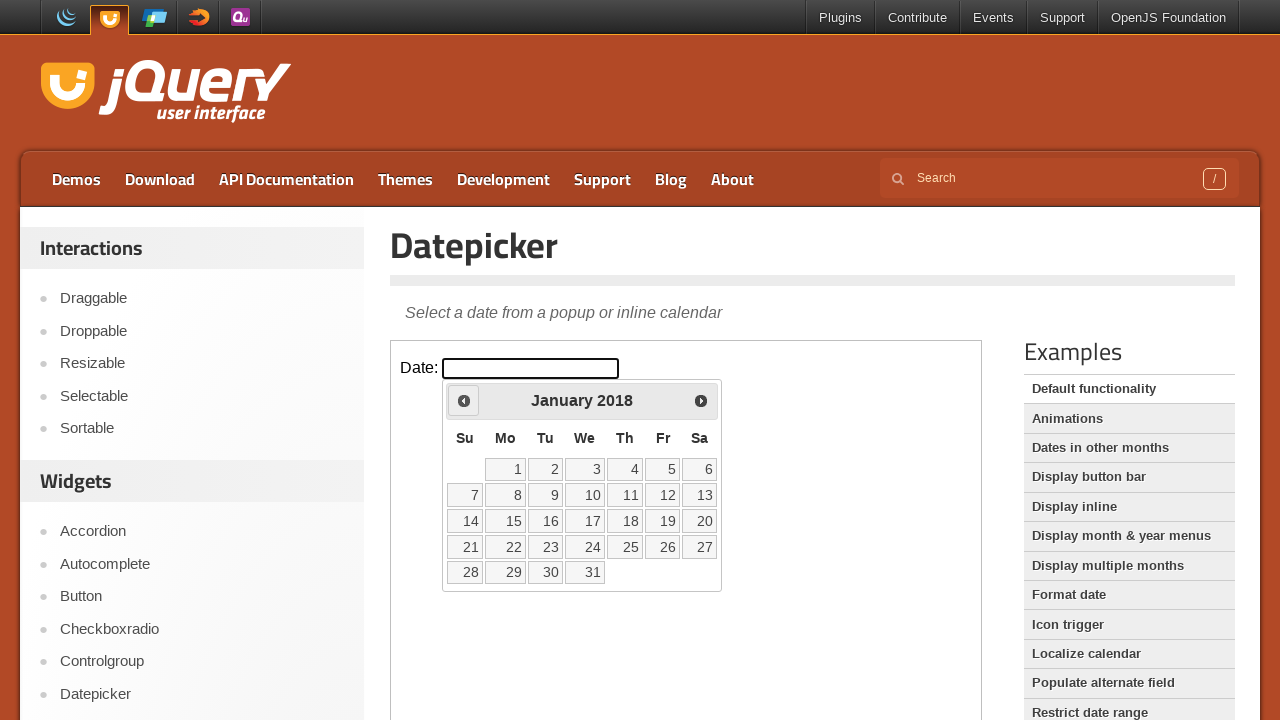

Clicked previous button to navigate to earlier year at (464, 400) on #content iframe >> nth=0 >> internal:control=enter-frame >> .ui-datepicker-prev
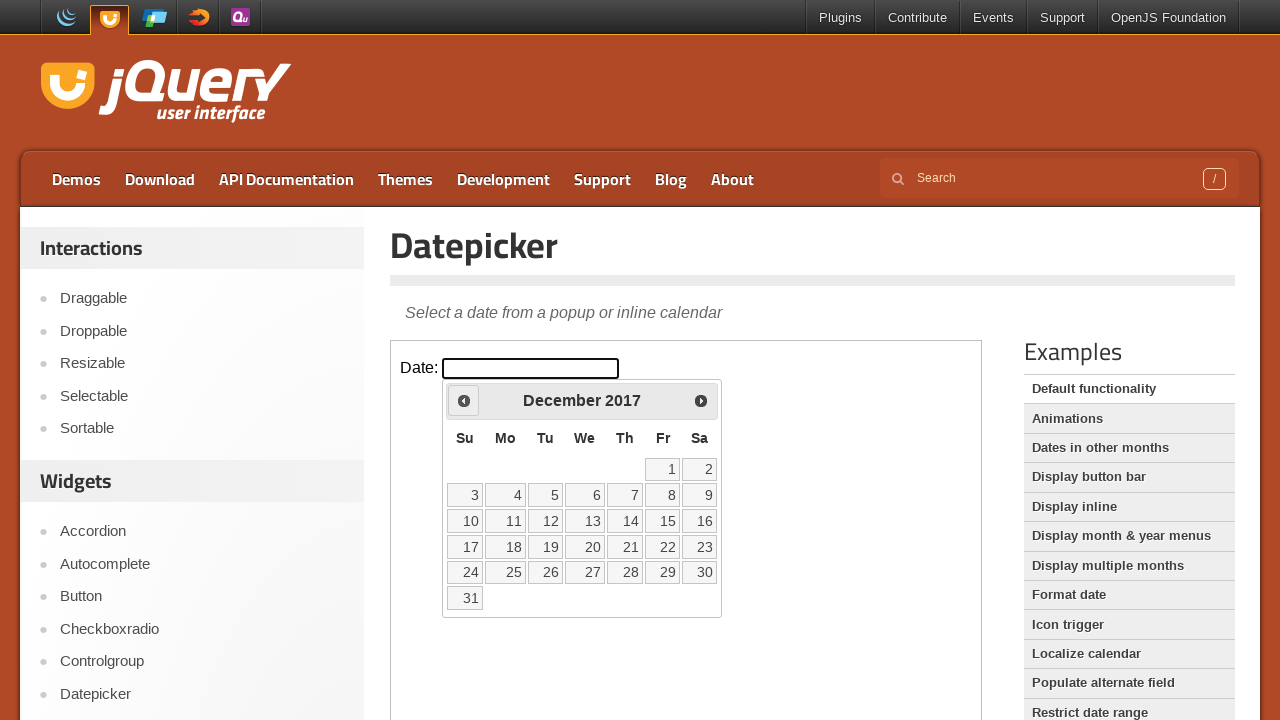

Retrieved updated year: 2017
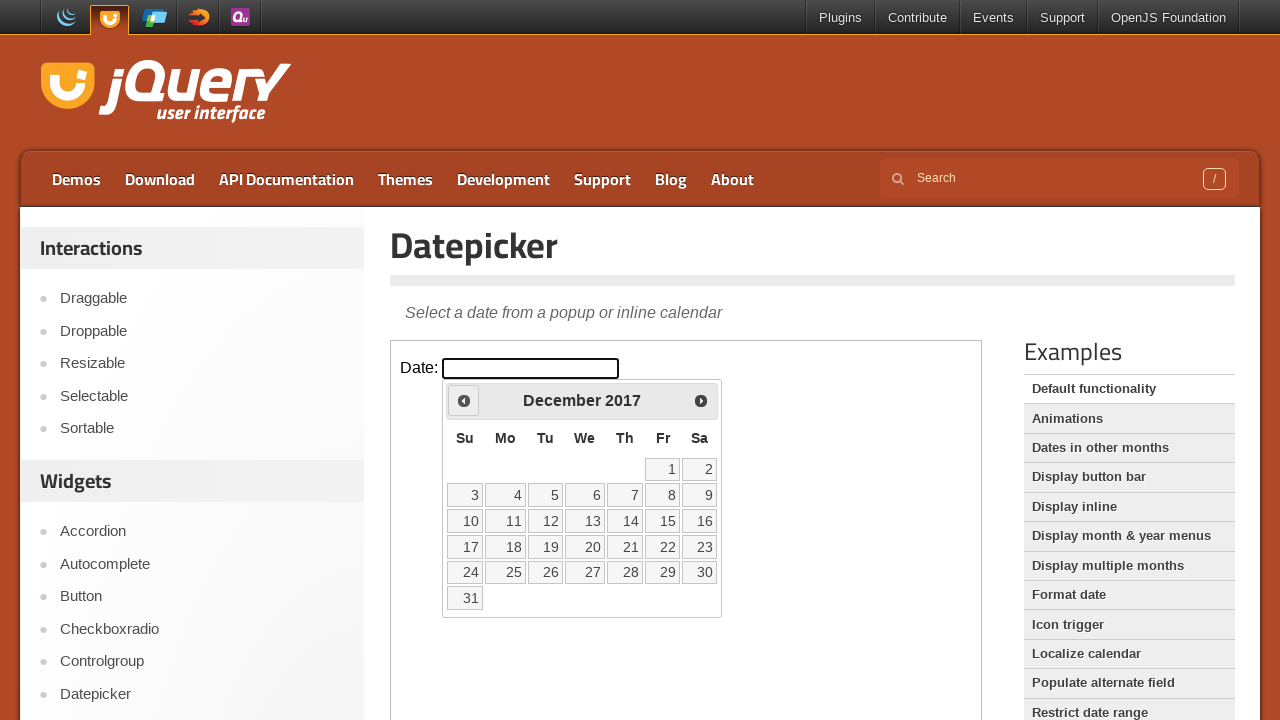

Clicked previous button to navigate to earlier year at (464, 400) on #content iframe >> nth=0 >> internal:control=enter-frame >> .ui-datepicker-prev
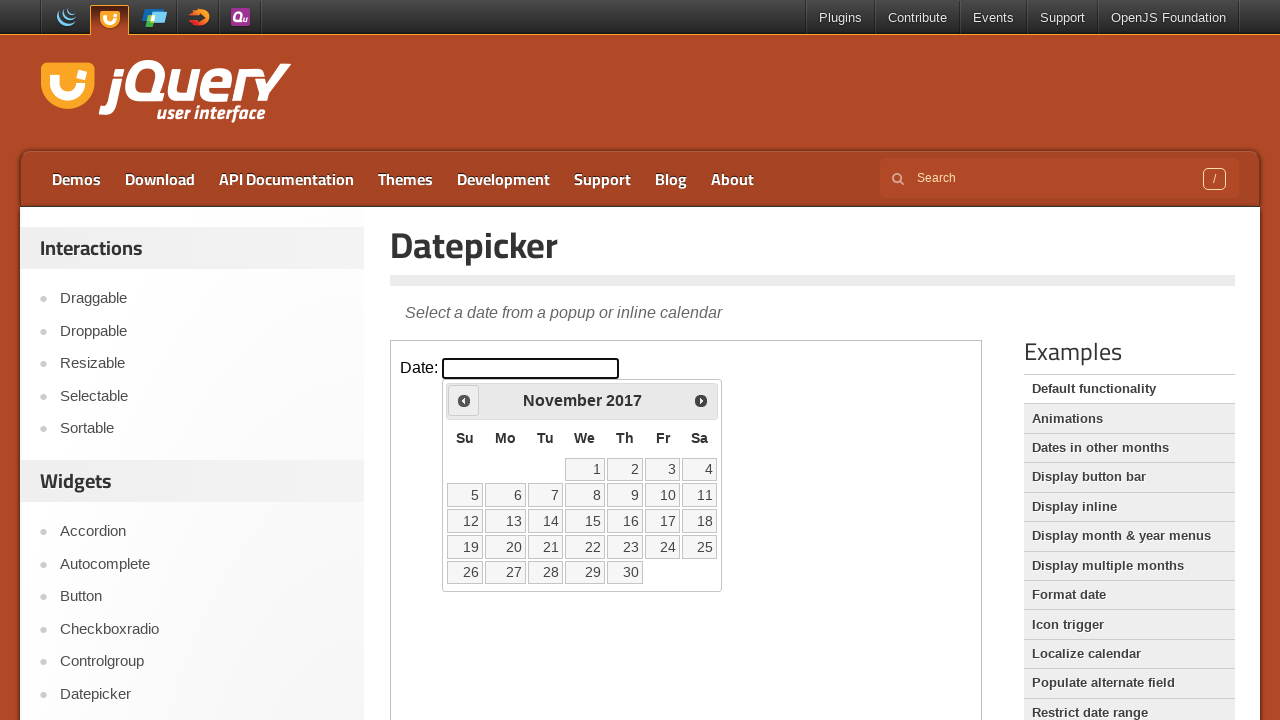

Retrieved updated year: 2017
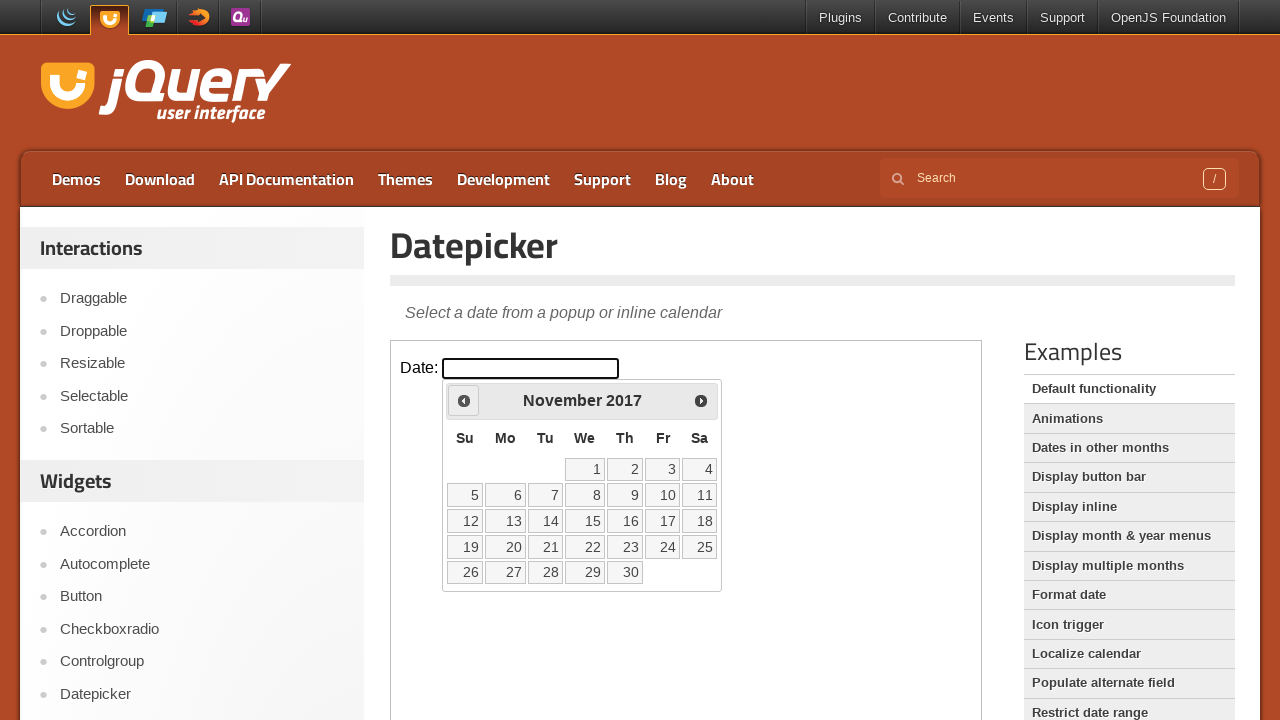

Clicked previous button to navigate to earlier year at (464, 400) on #content iframe >> nth=0 >> internal:control=enter-frame >> .ui-datepicker-prev
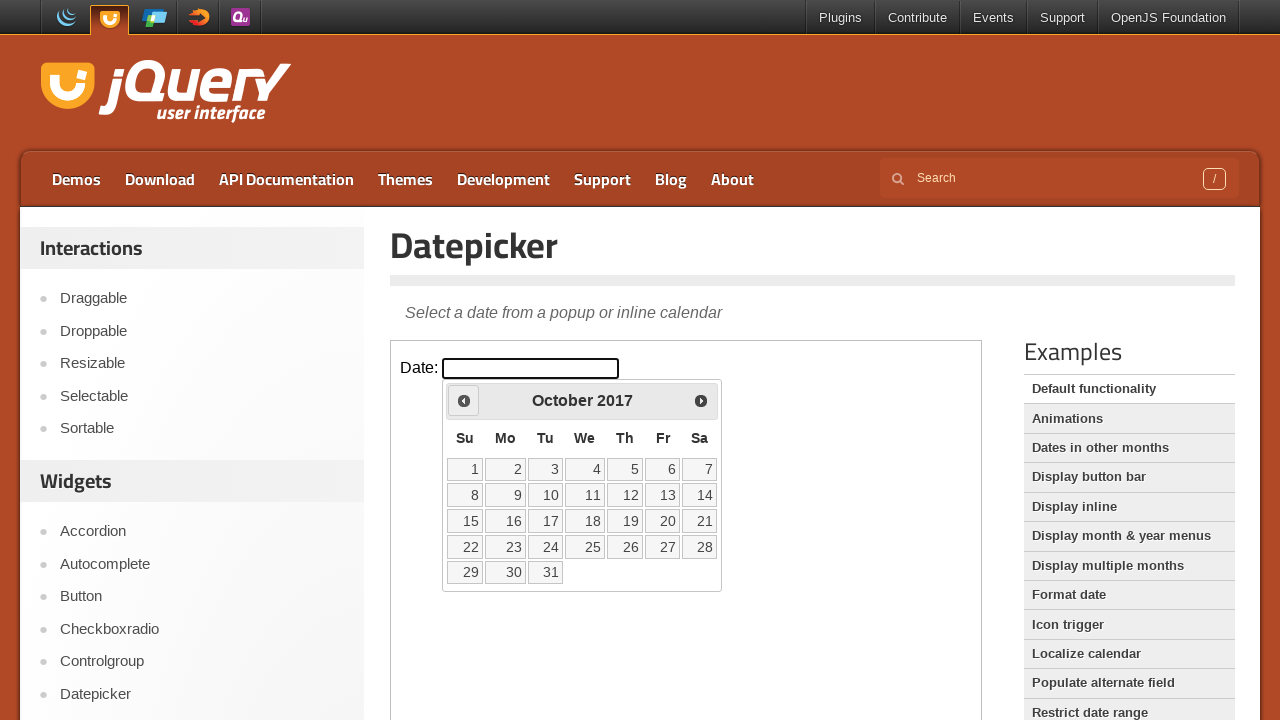

Retrieved updated year: 2017
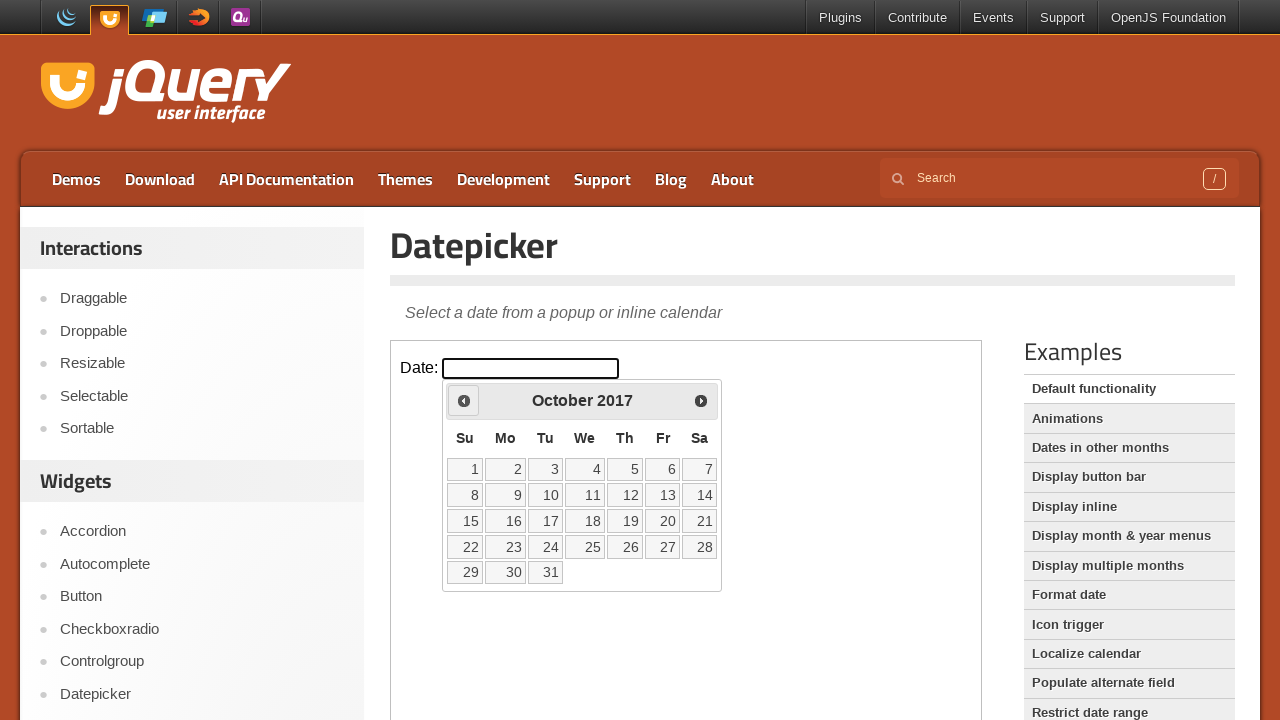

Clicked previous button to navigate to earlier year at (464, 400) on #content iframe >> nth=0 >> internal:control=enter-frame >> .ui-datepicker-prev
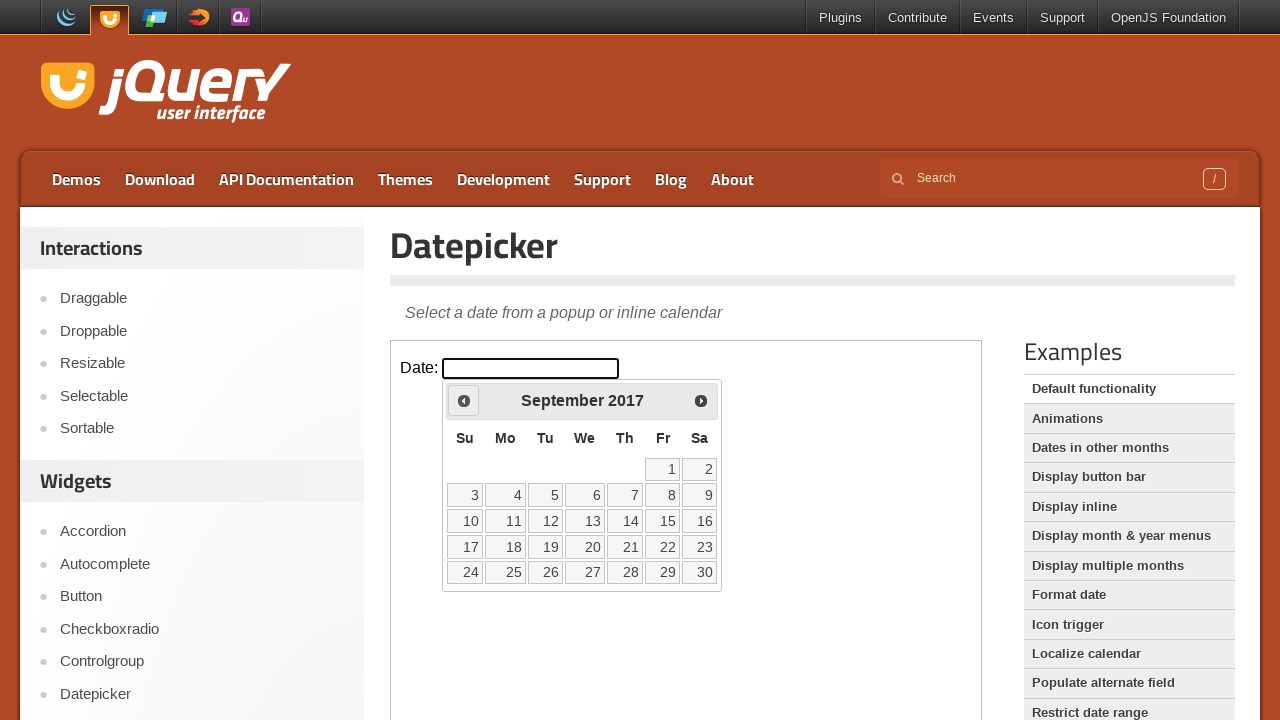

Retrieved updated year: 2017
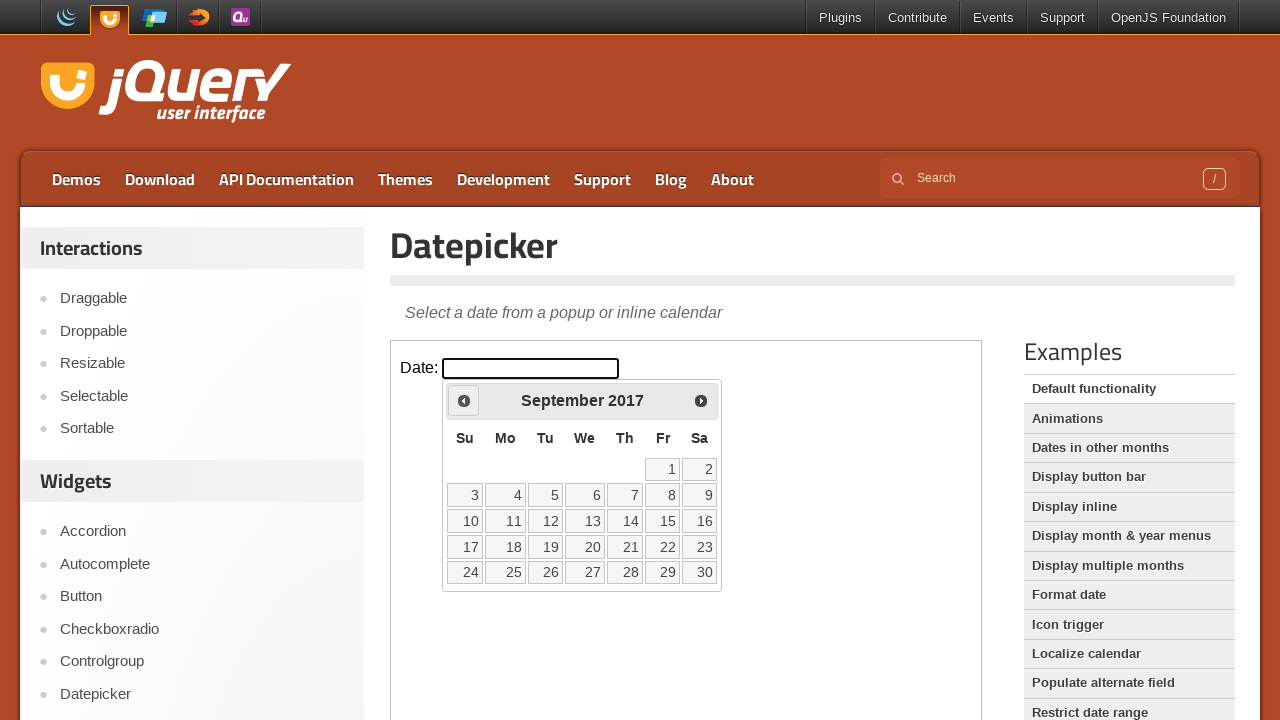

Clicked previous button to navigate to earlier year at (464, 400) on #content iframe >> nth=0 >> internal:control=enter-frame >> .ui-datepicker-prev
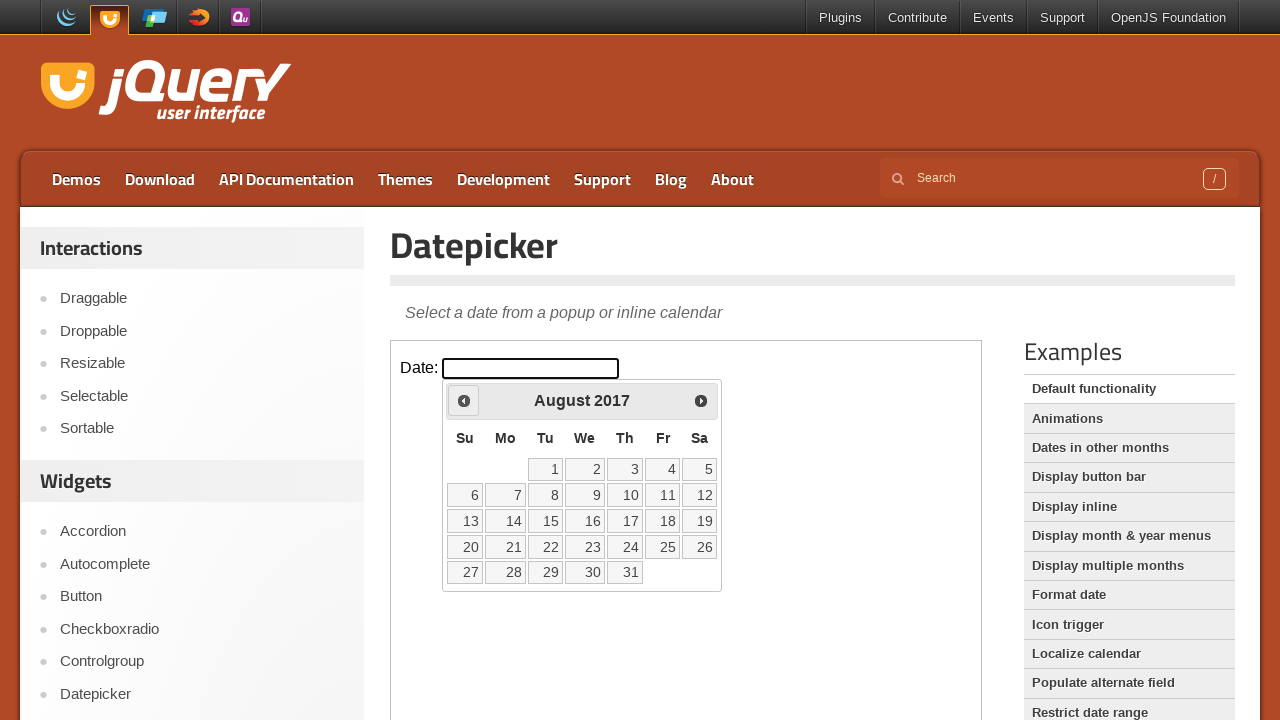

Retrieved updated year: 2017
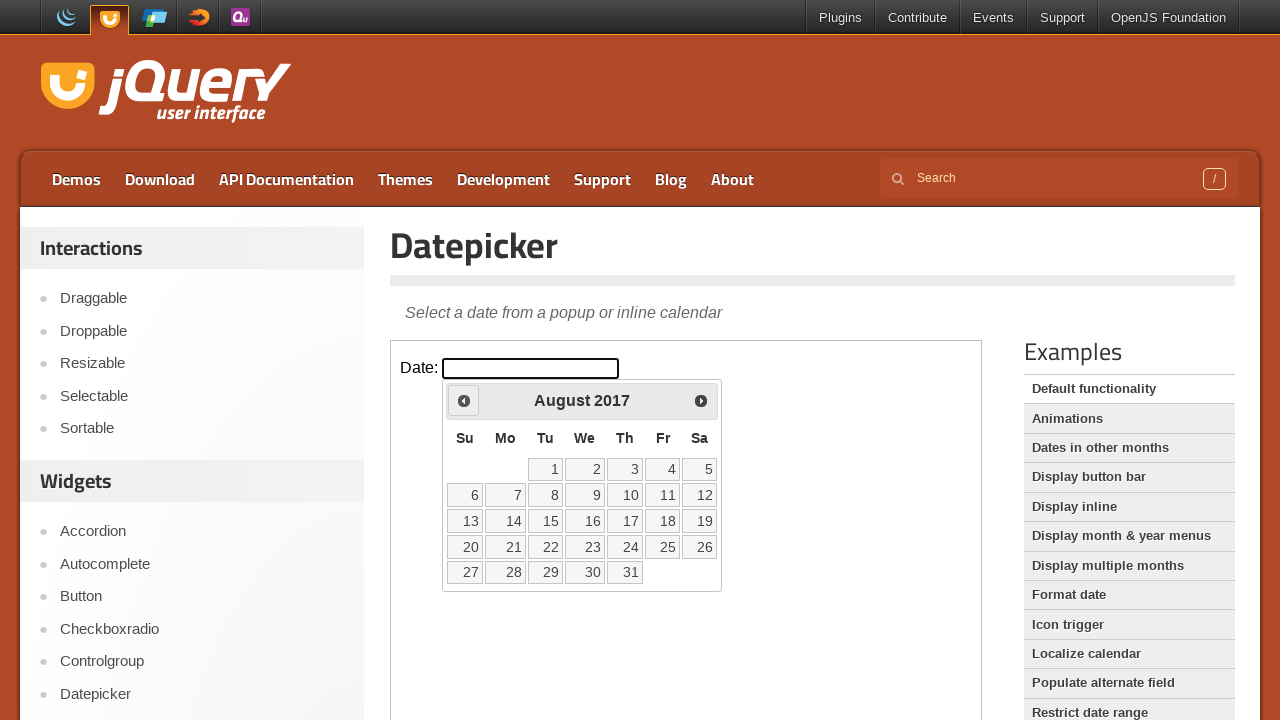

Clicked previous button to navigate to earlier year at (464, 400) on #content iframe >> nth=0 >> internal:control=enter-frame >> .ui-datepicker-prev
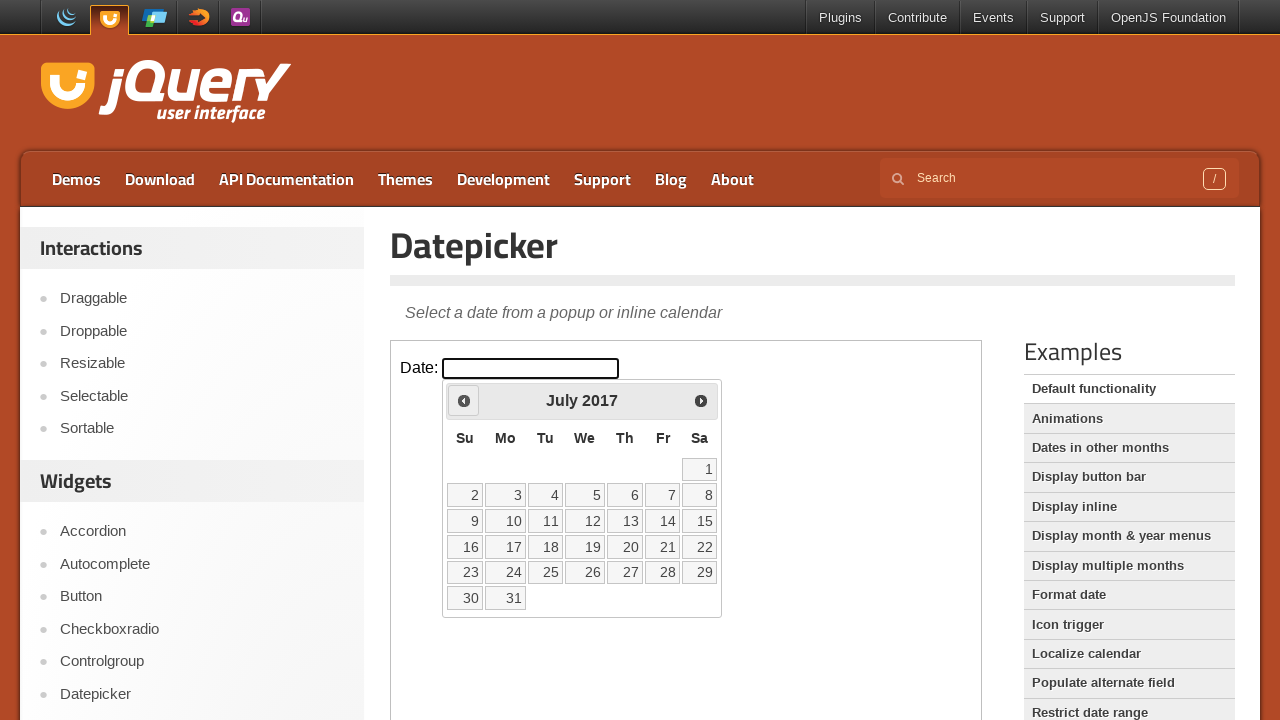

Retrieved updated year: 2017
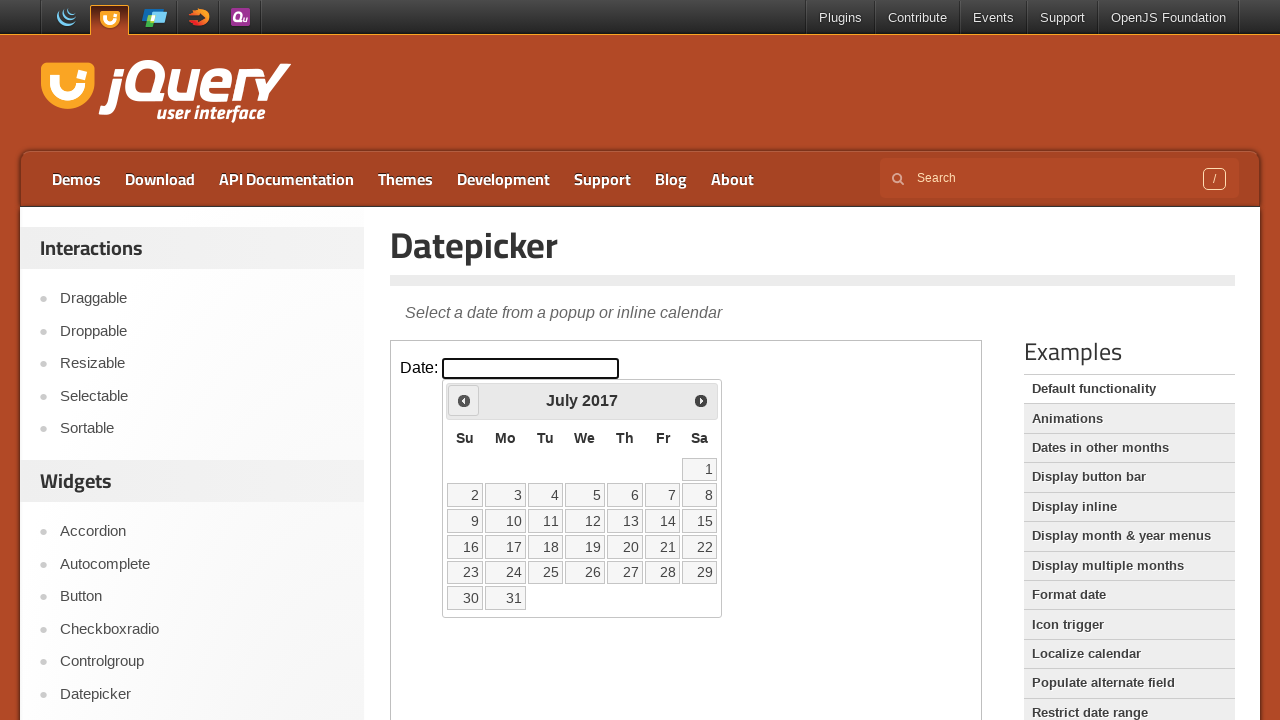

Clicked previous button to navigate to earlier year at (464, 400) on #content iframe >> nth=0 >> internal:control=enter-frame >> .ui-datepicker-prev
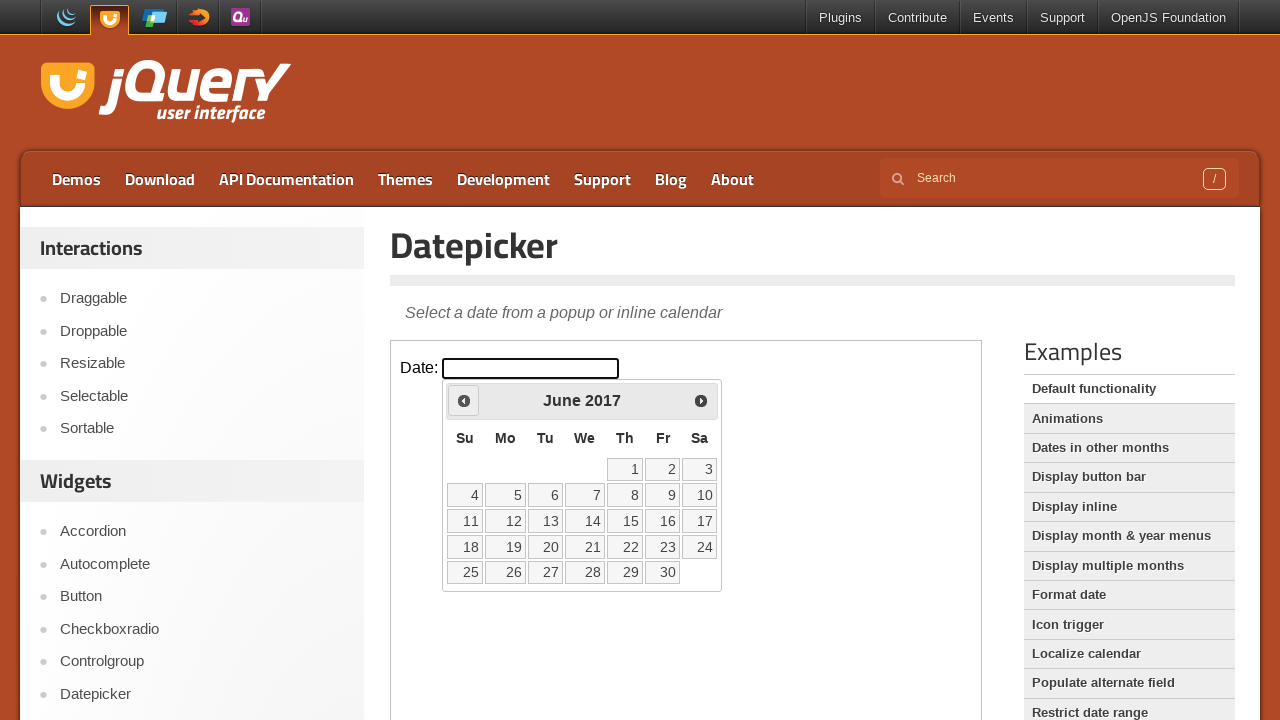

Retrieved updated year: 2017
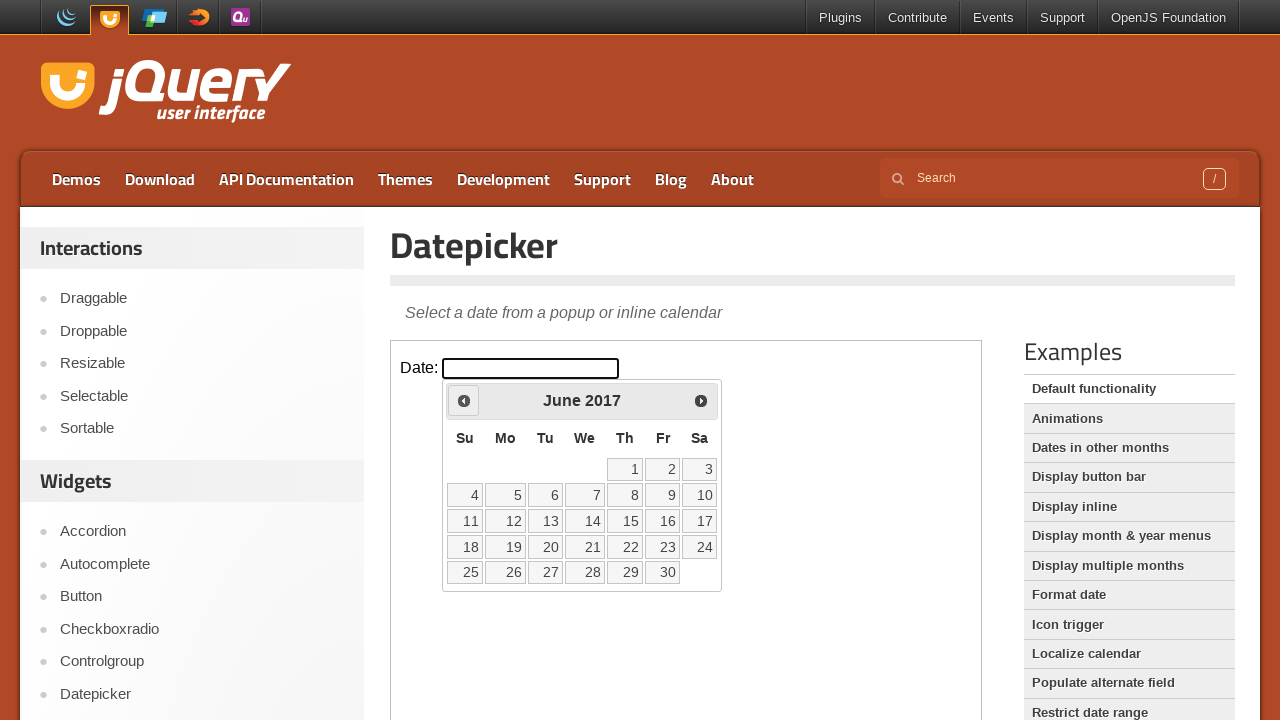

Clicked previous button to navigate to earlier year at (464, 400) on #content iframe >> nth=0 >> internal:control=enter-frame >> .ui-datepicker-prev
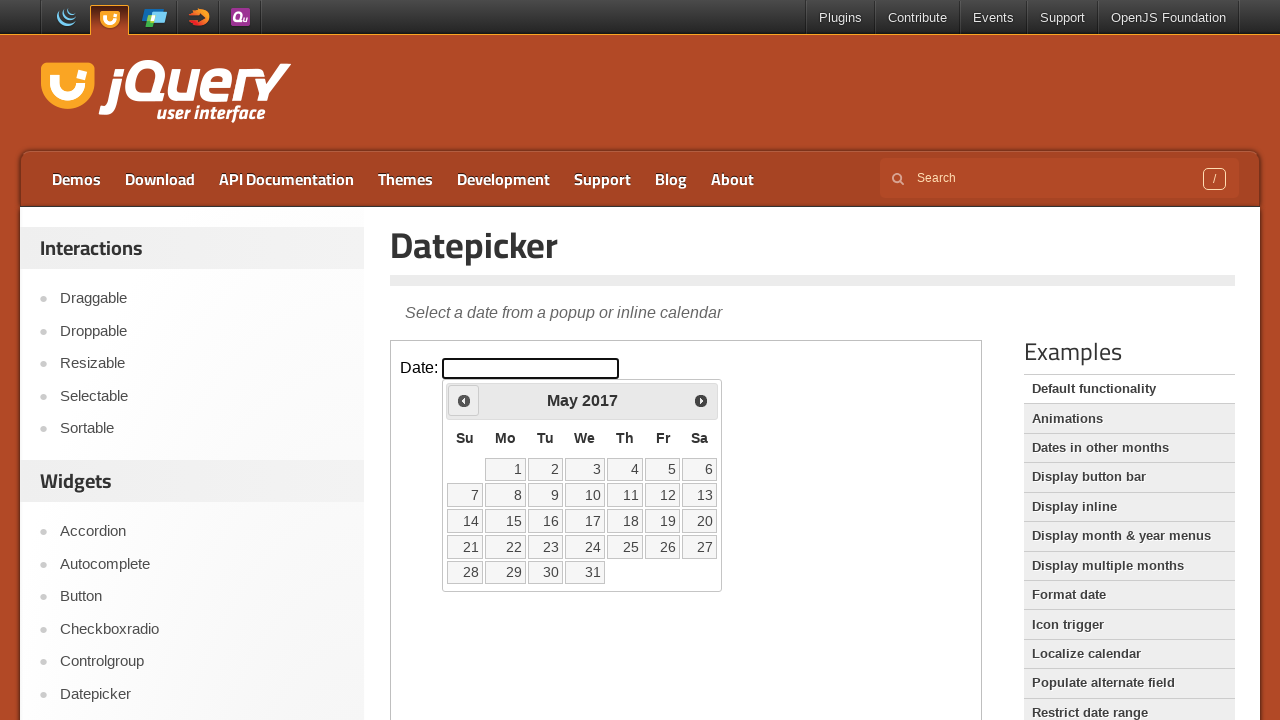

Retrieved updated year: 2017
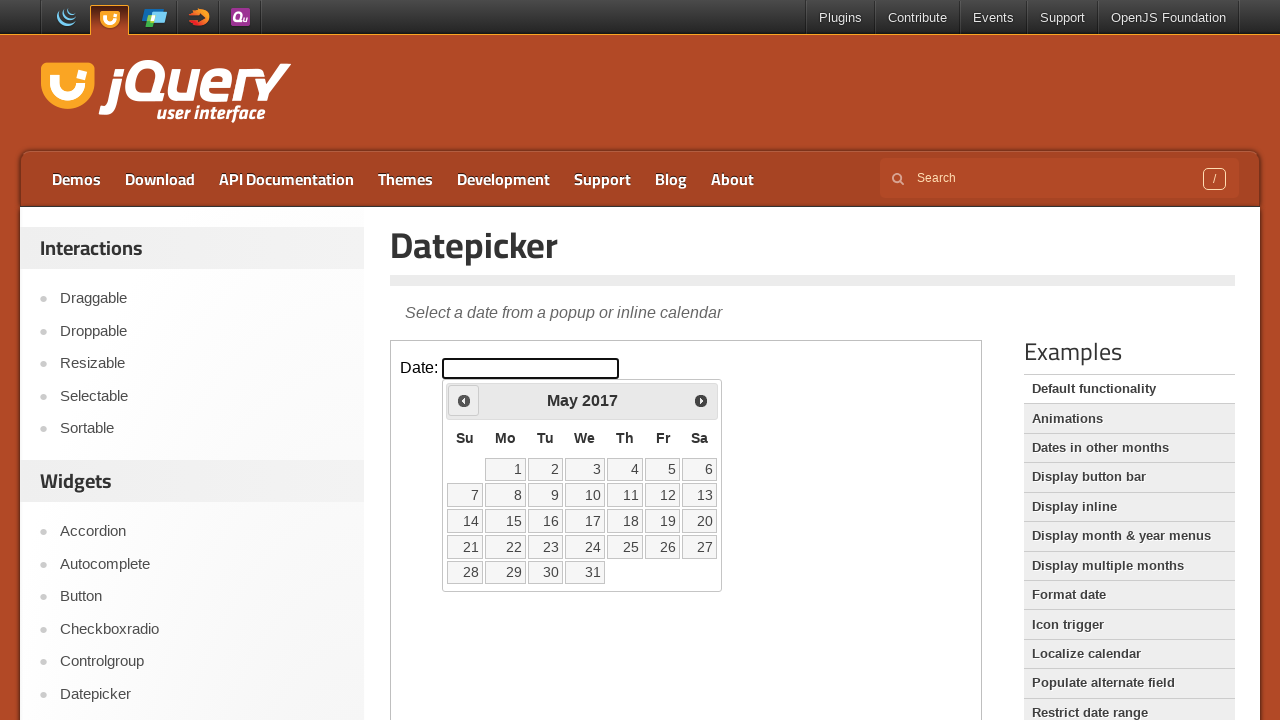

Clicked previous button to navigate to earlier year at (464, 400) on #content iframe >> nth=0 >> internal:control=enter-frame >> .ui-datepicker-prev
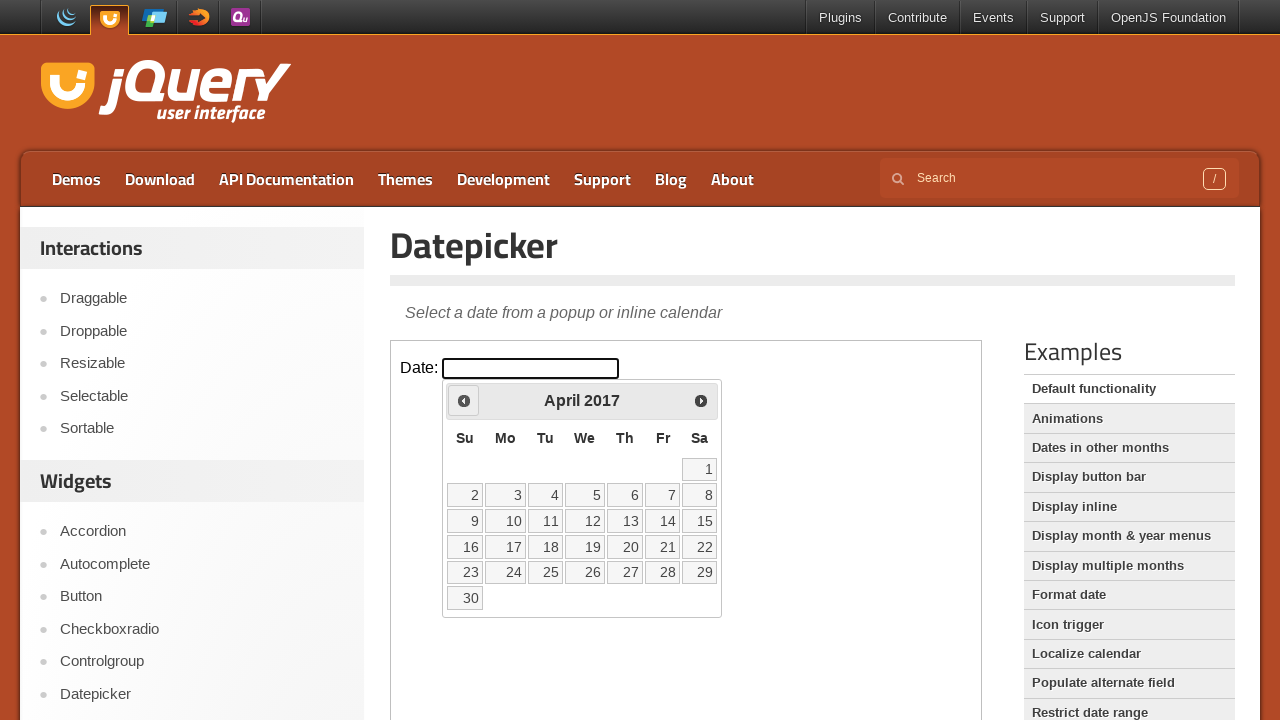

Retrieved updated year: 2017
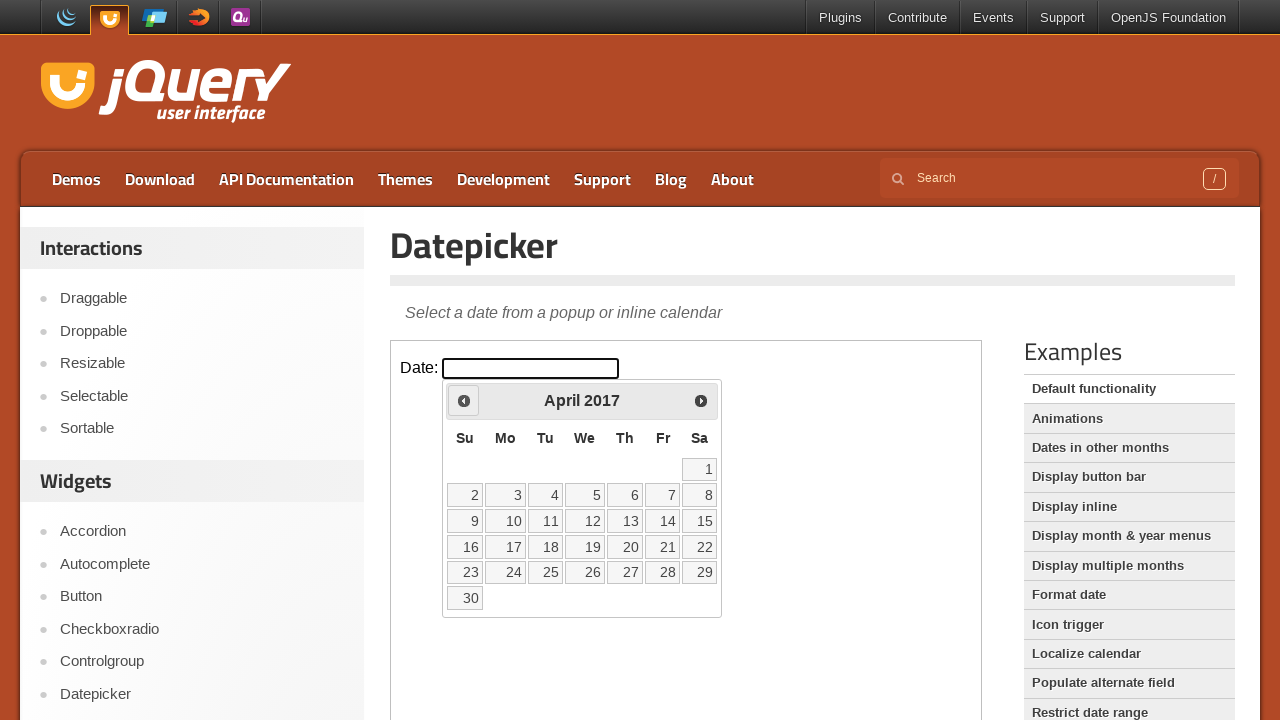

Clicked previous button to navigate to earlier year at (464, 400) on #content iframe >> nth=0 >> internal:control=enter-frame >> .ui-datepicker-prev
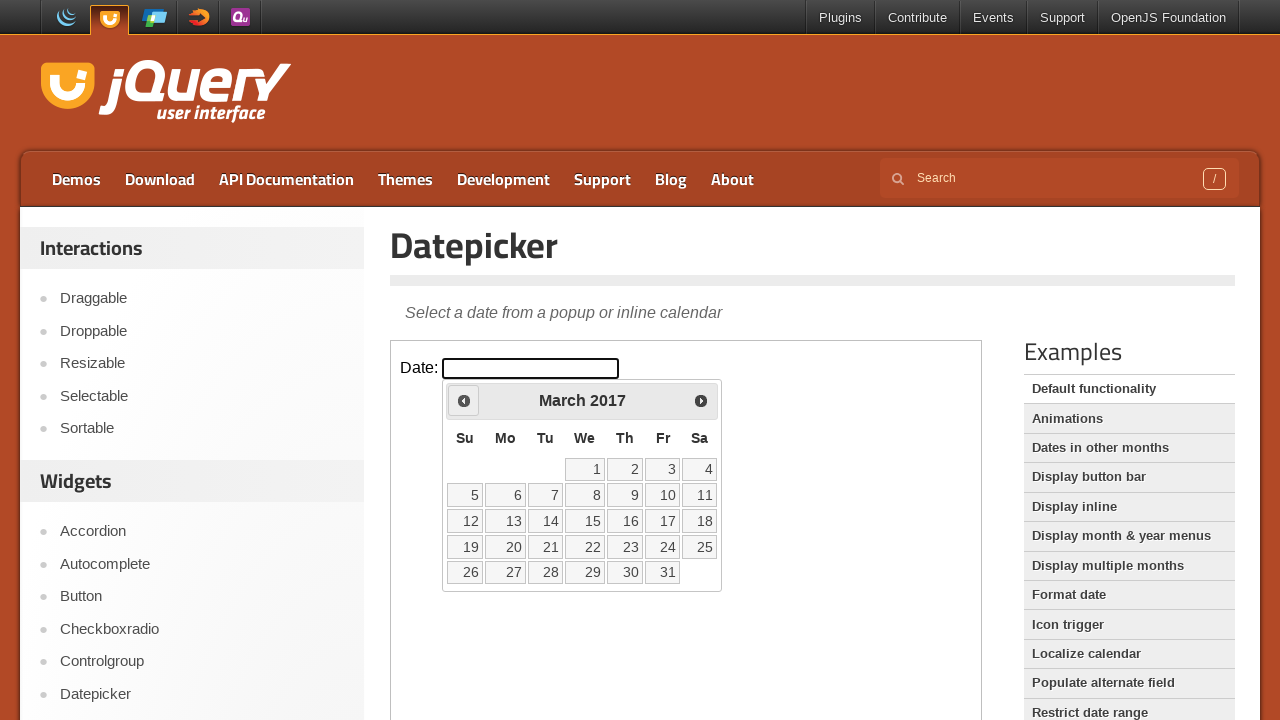

Retrieved updated year: 2017
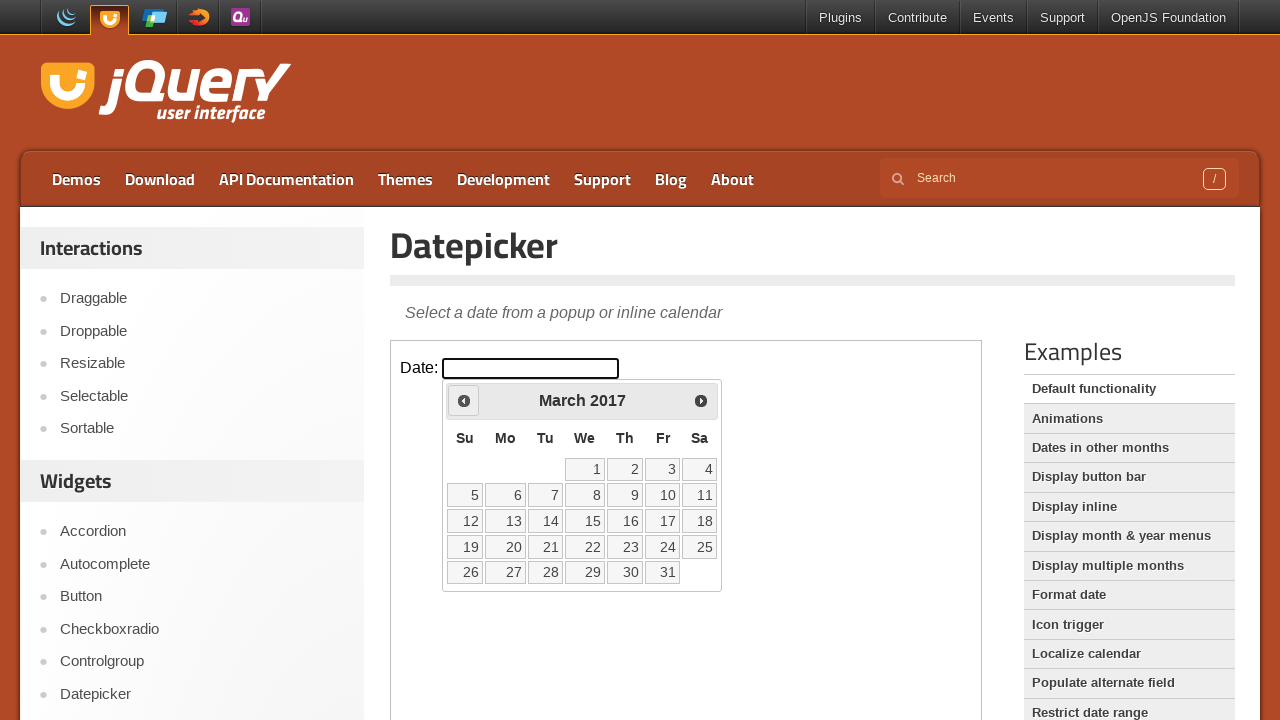

Clicked previous button to navigate to earlier year at (464, 400) on #content iframe >> nth=0 >> internal:control=enter-frame >> .ui-datepicker-prev
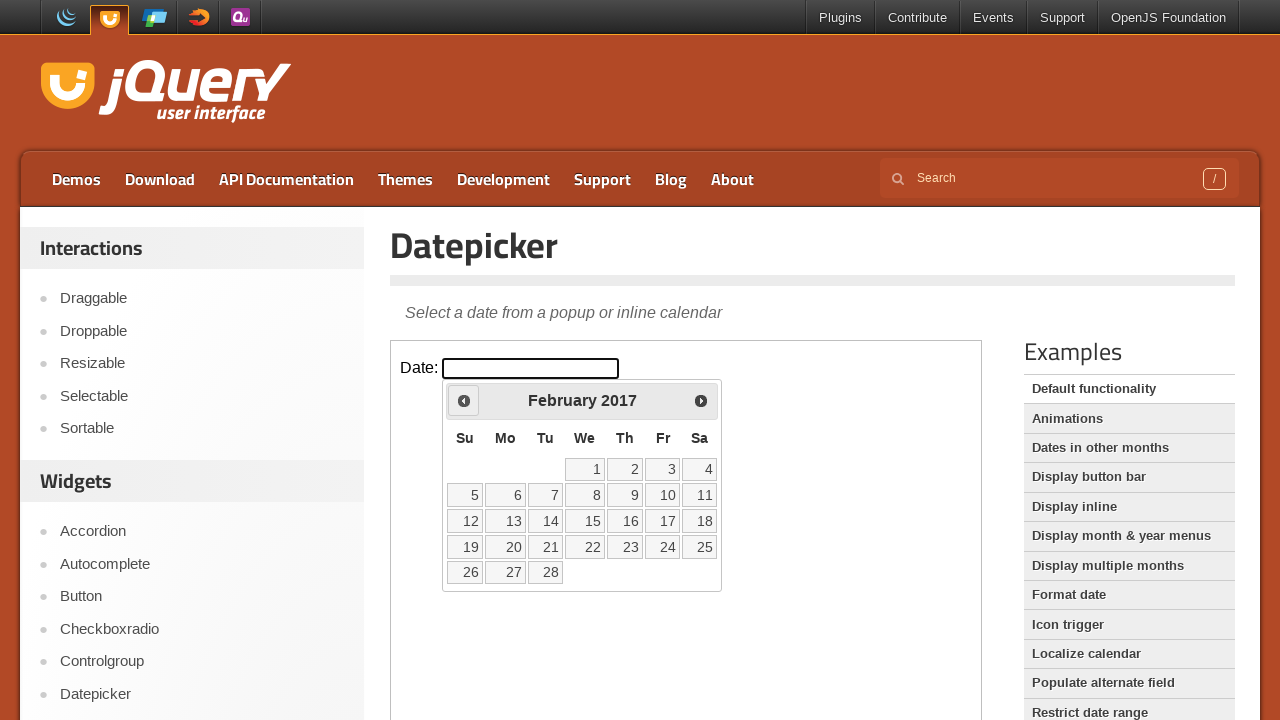

Retrieved updated year: 2017
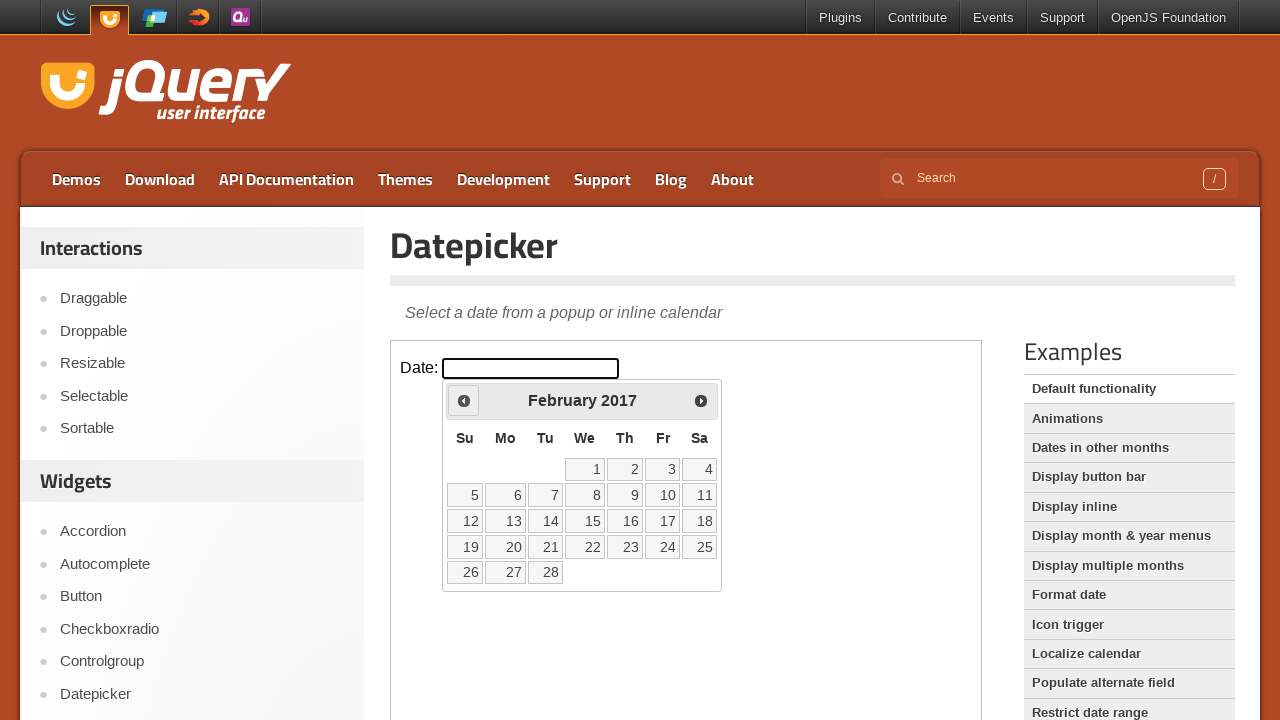

Clicked previous button to navigate to earlier year at (464, 400) on #content iframe >> nth=0 >> internal:control=enter-frame >> .ui-datepicker-prev
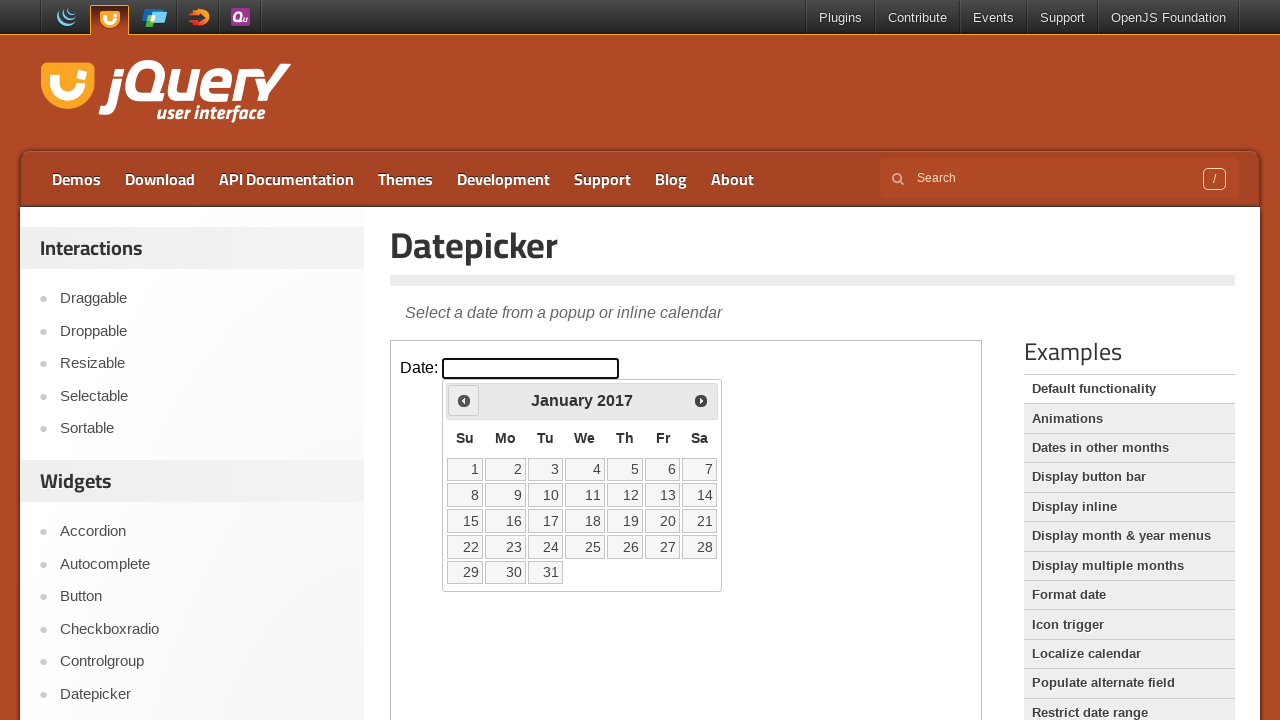

Retrieved updated year: 2017
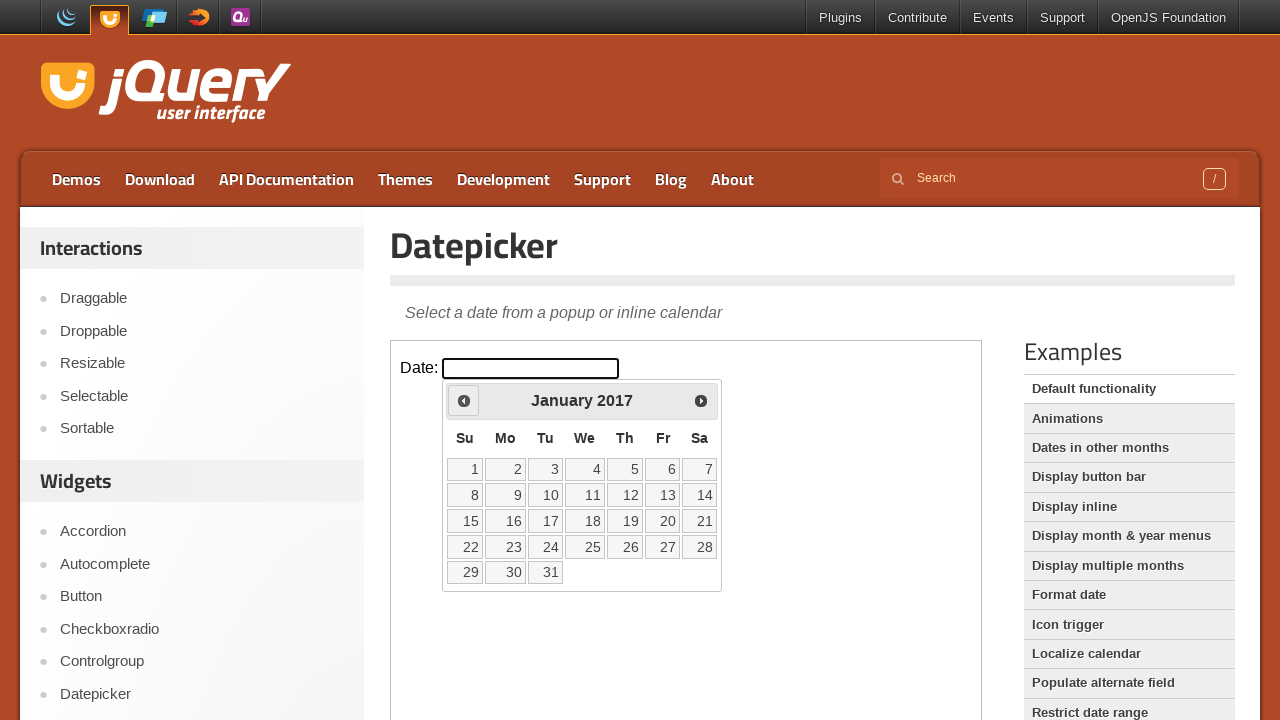

Clicked previous button to navigate to earlier year at (464, 400) on #content iframe >> nth=0 >> internal:control=enter-frame >> .ui-datepicker-prev
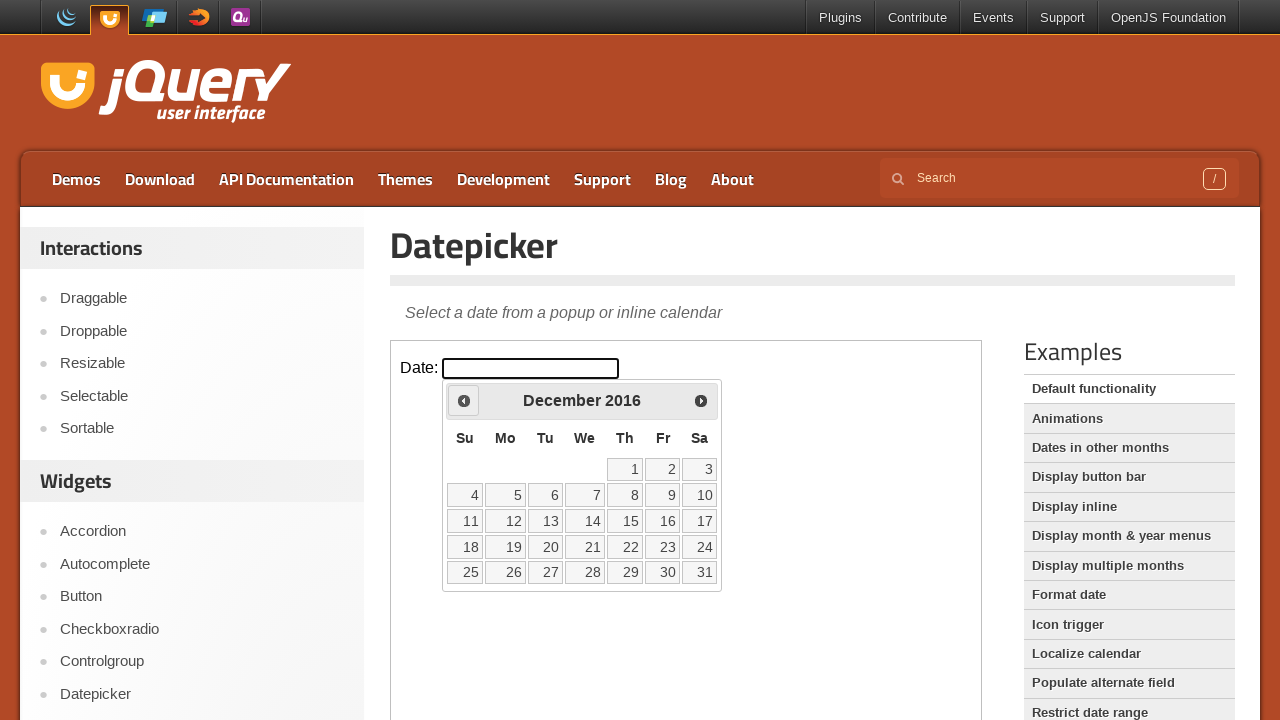

Retrieved updated year: 2016
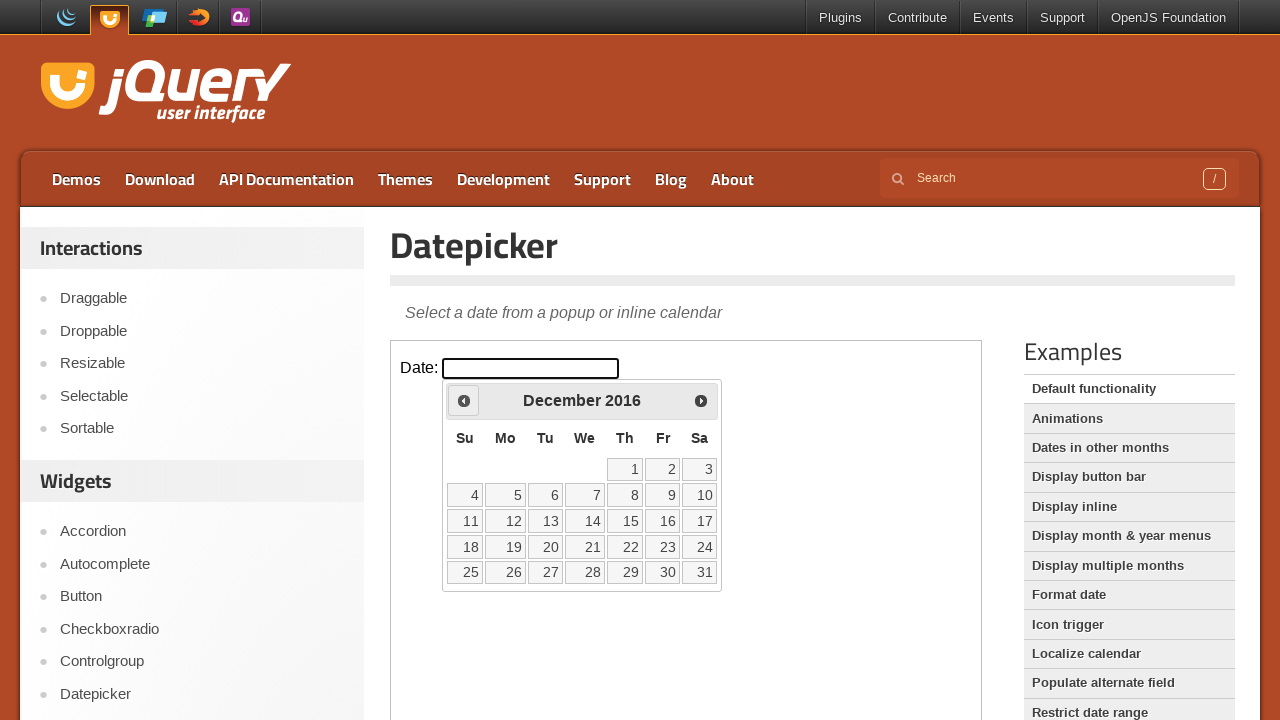

Clicked previous button to navigate to earlier year at (464, 400) on #content iframe >> nth=0 >> internal:control=enter-frame >> .ui-datepicker-prev
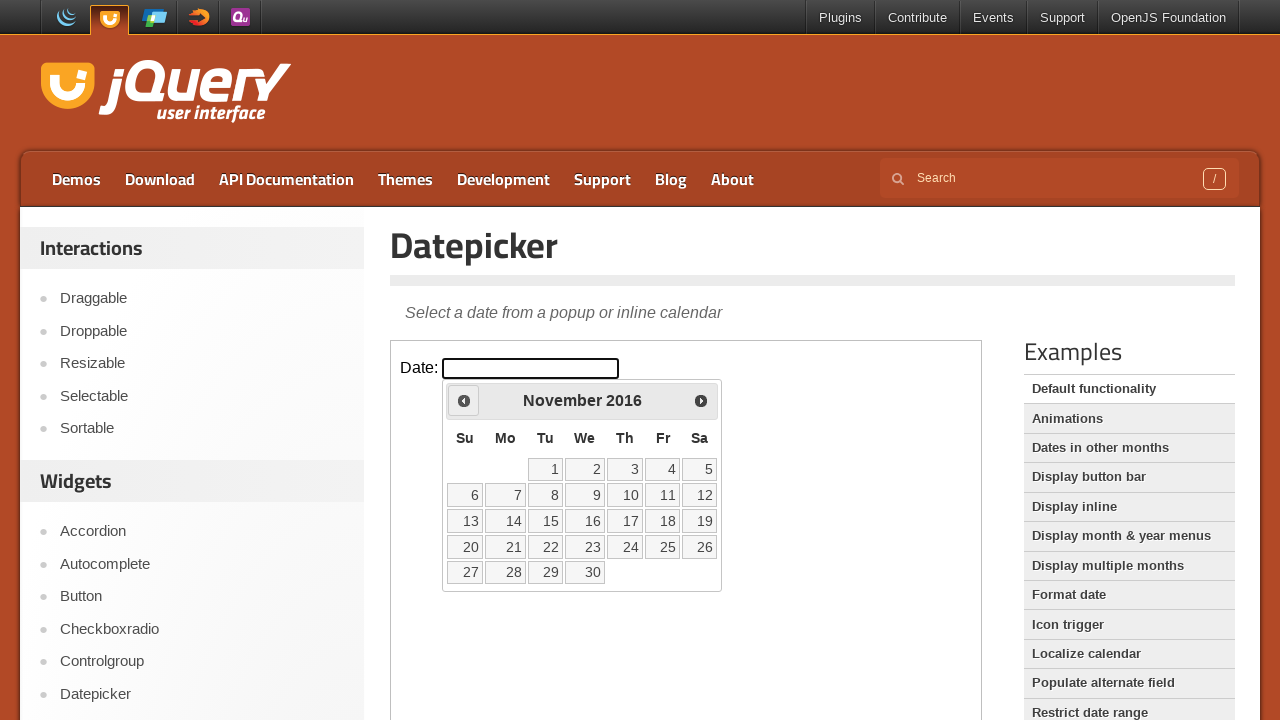

Retrieved updated year: 2016
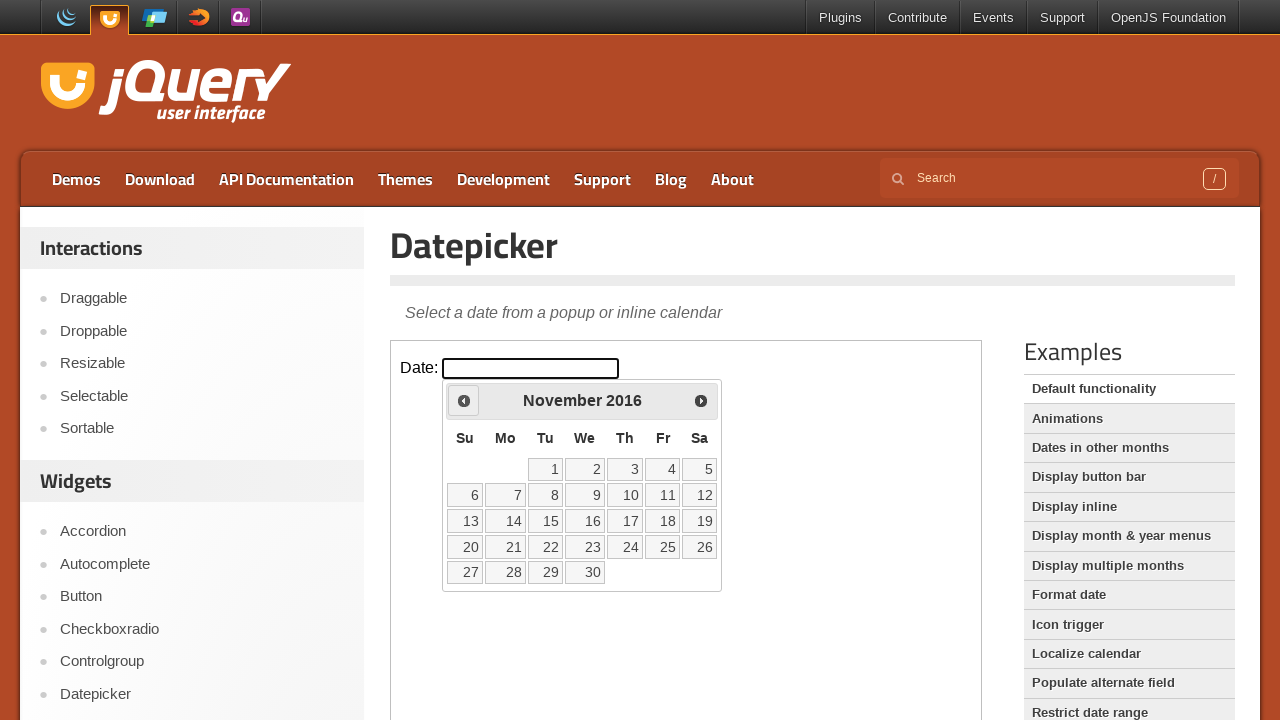

Clicked previous button to navigate to earlier year at (464, 400) on #content iframe >> nth=0 >> internal:control=enter-frame >> .ui-datepicker-prev
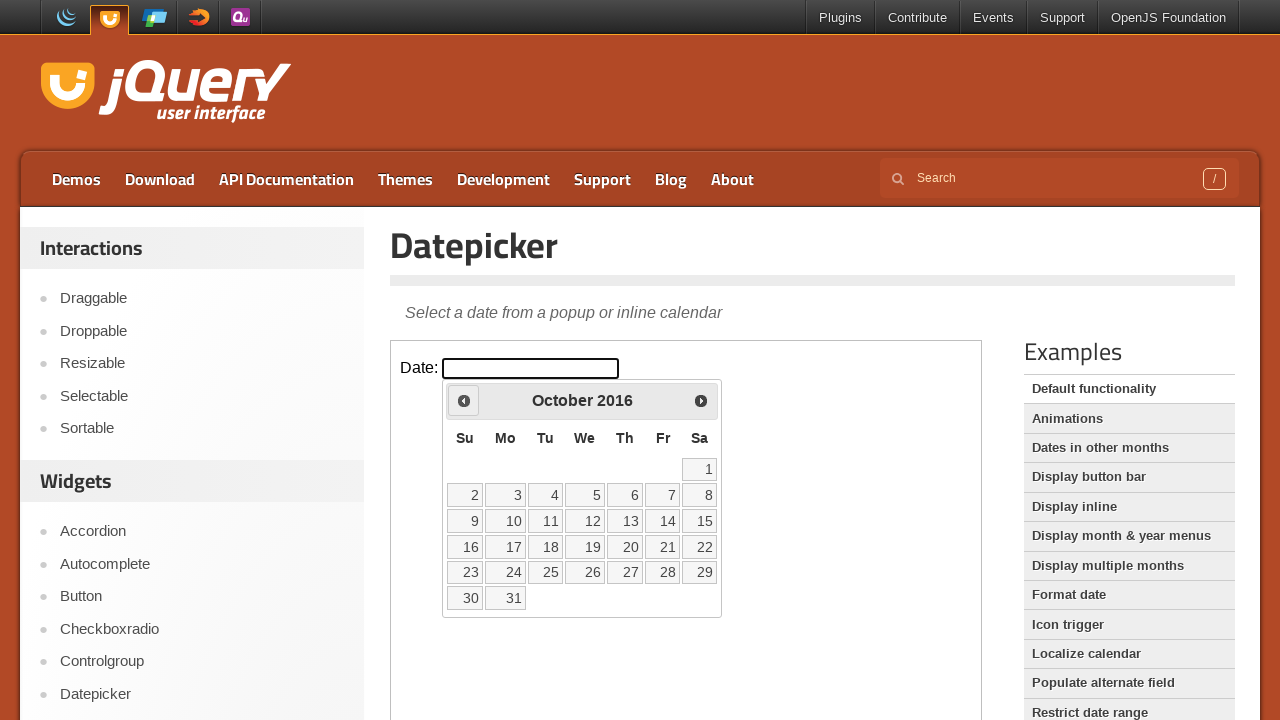

Retrieved updated year: 2016
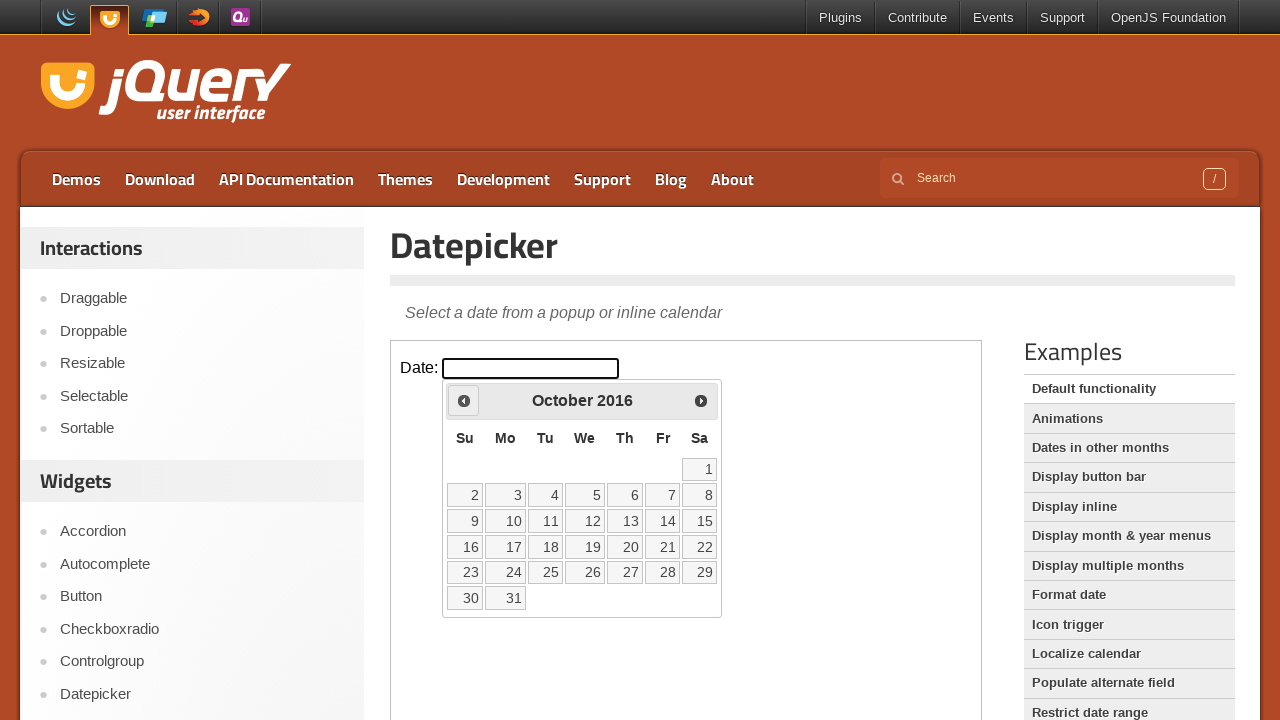

Clicked previous button to navigate to earlier year at (464, 400) on #content iframe >> nth=0 >> internal:control=enter-frame >> .ui-datepicker-prev
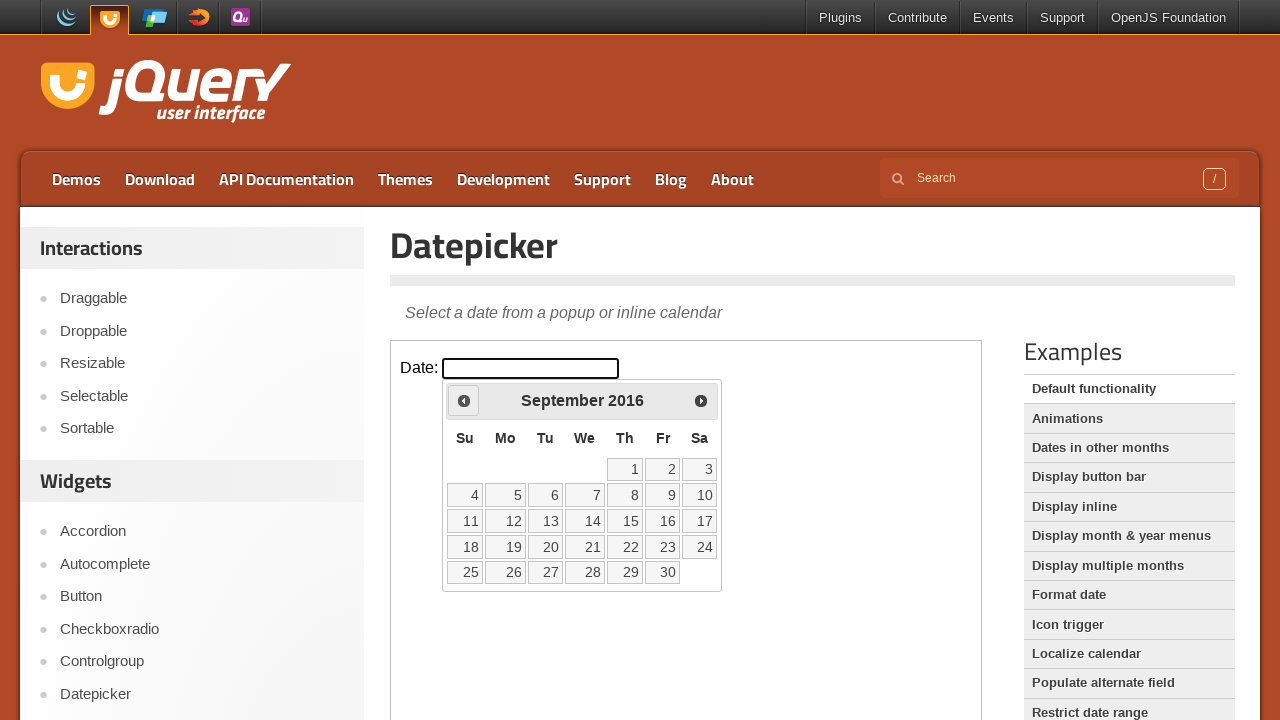

Retrieved updated year: 2016
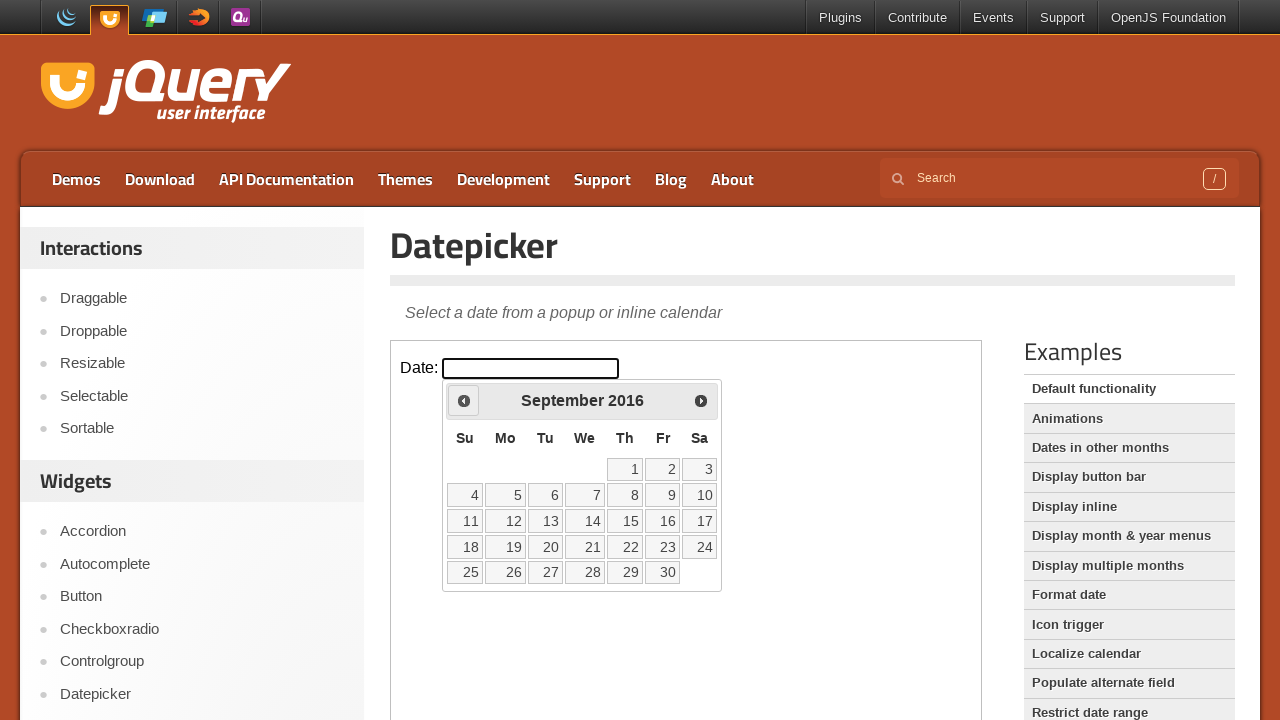

Clicked previous button to navigate to earlier year at (464, 400) on #content iframe >> nth=0 >> internal:control=enter-frame >> .ui-datepicker-prev
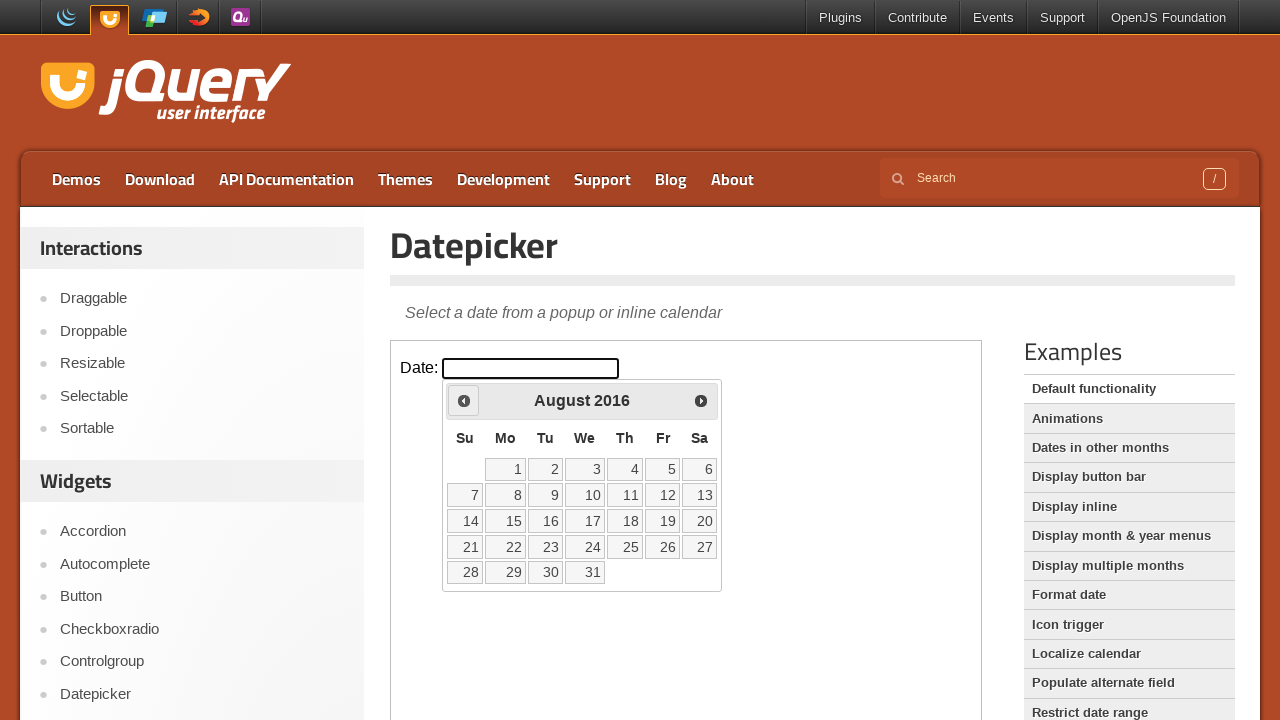

Retrieved updated year: 2016
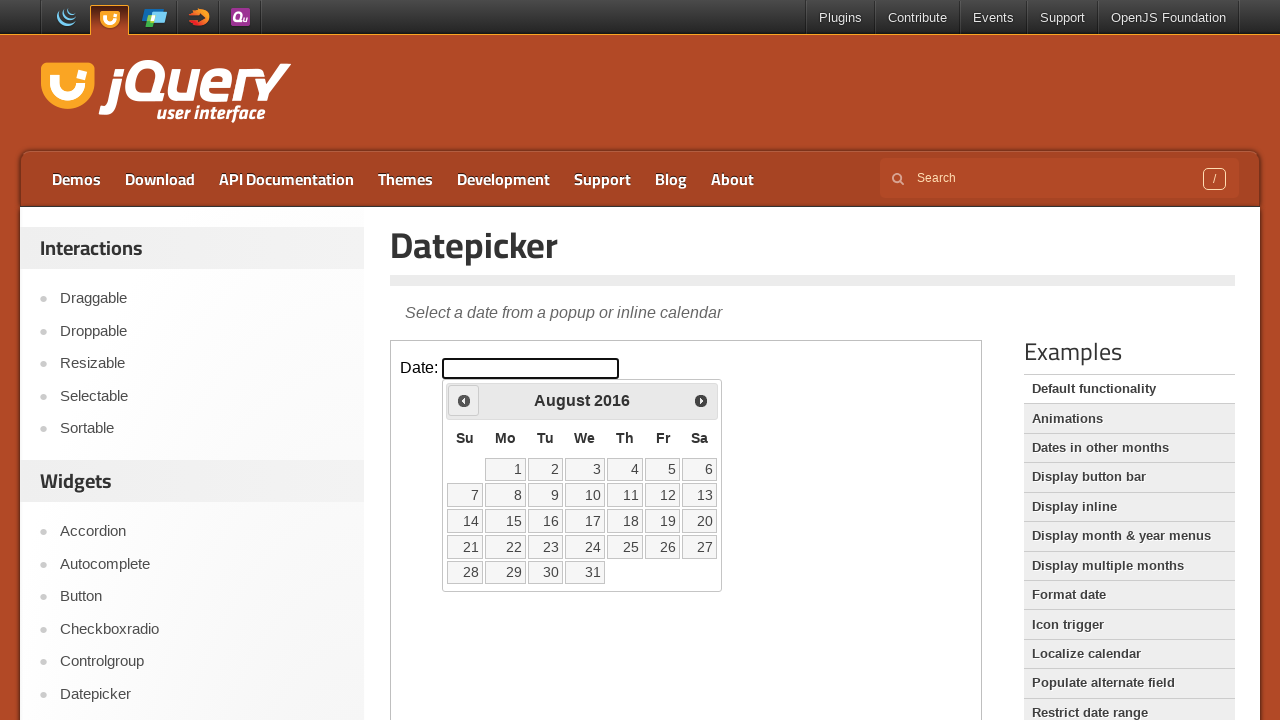

Clicked previous button to navigate to earlier year at (464, 400) on #content iframe >> nth=0 >> internal:control=enter-frame >> .ui-datepicker-prev
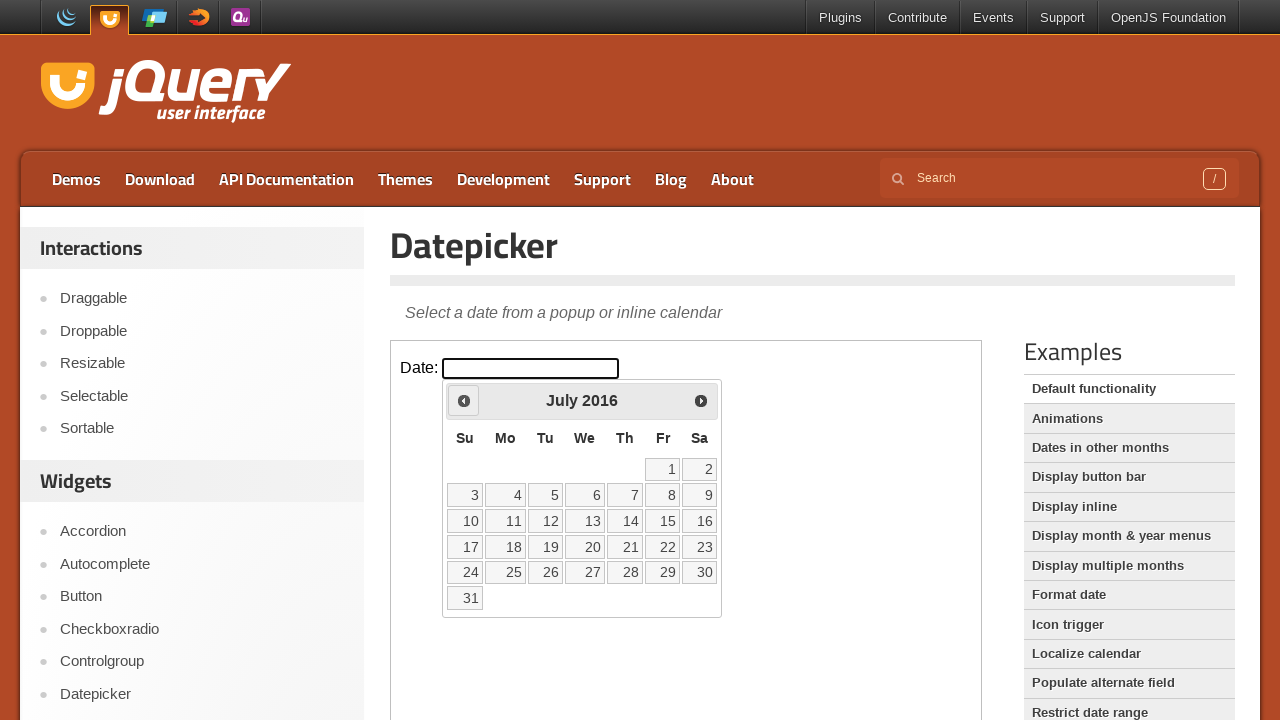

Retrieved updated year: 2016
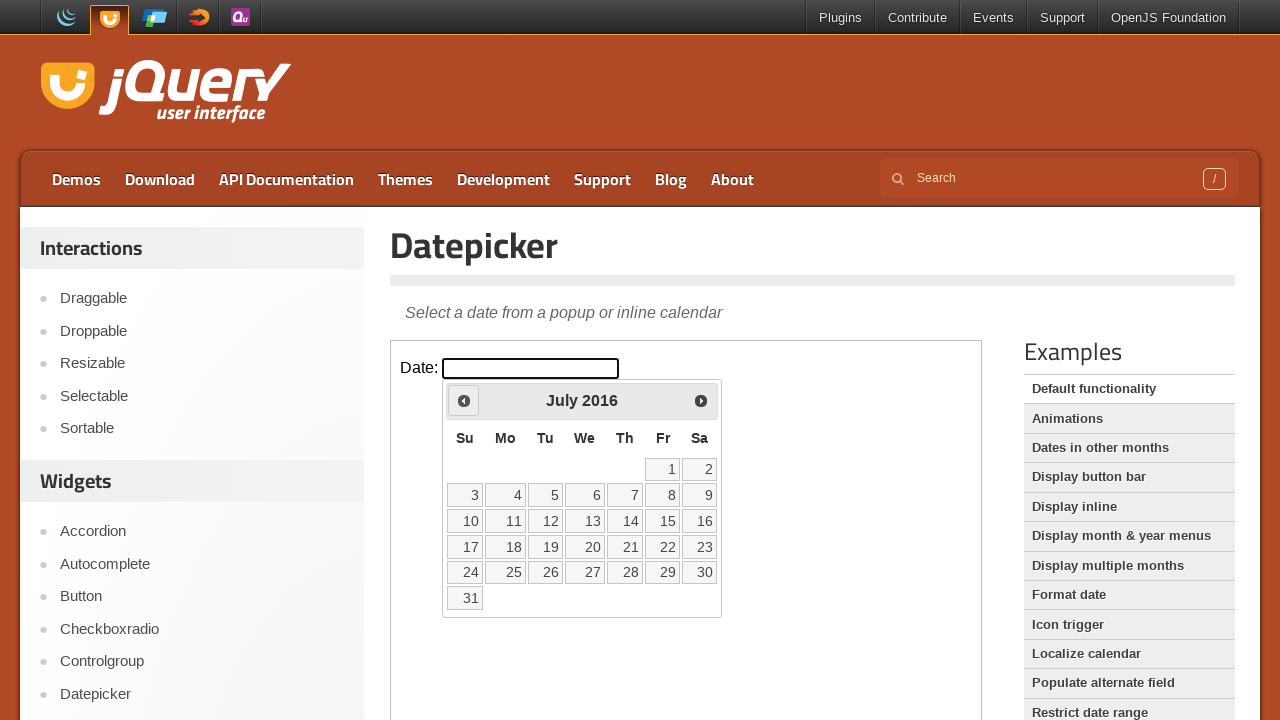

Clicked previous button to navigate to earlier year at (464, 400) on #content iframe >> nth=0 >> internal:control=enter-frame >> .ui-datepicker-prev
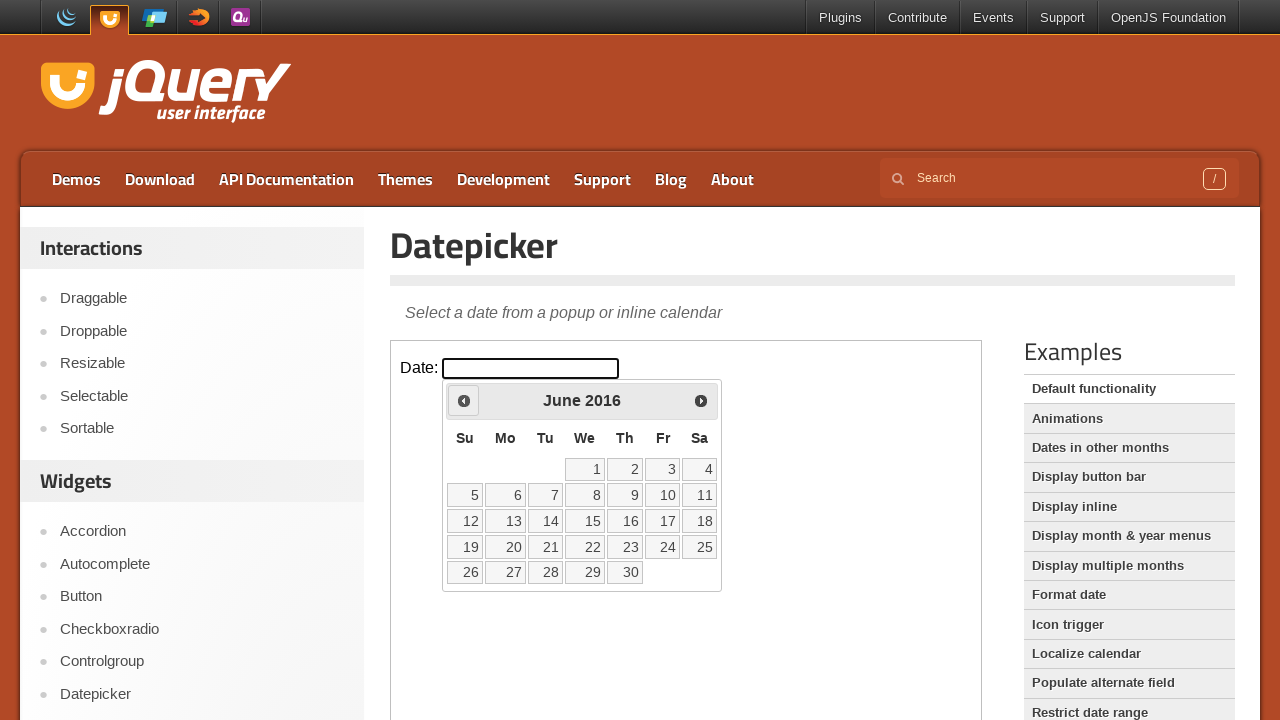

Retrieved updated year: 2016
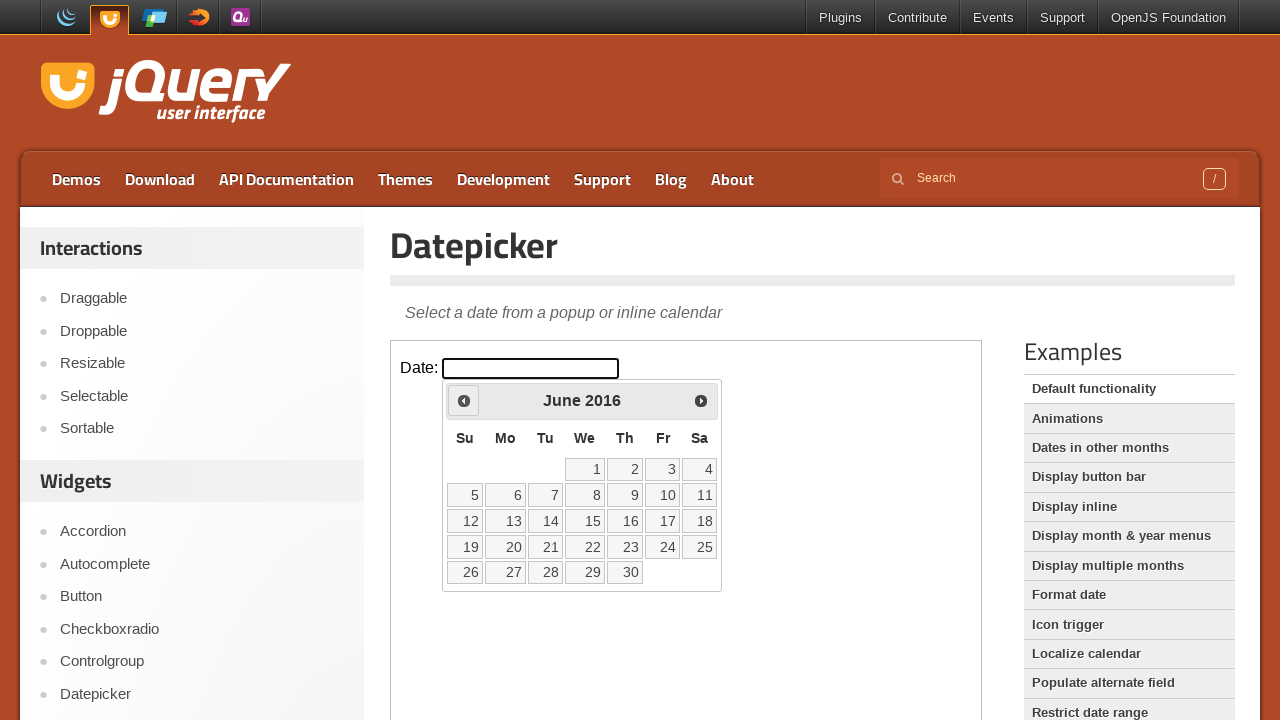

Clicked previous button to navigate to earlier year at (464, 400) on #content iframe >> nth=0 >> internal:control=enter-frame >> .ui-datepicker-prev
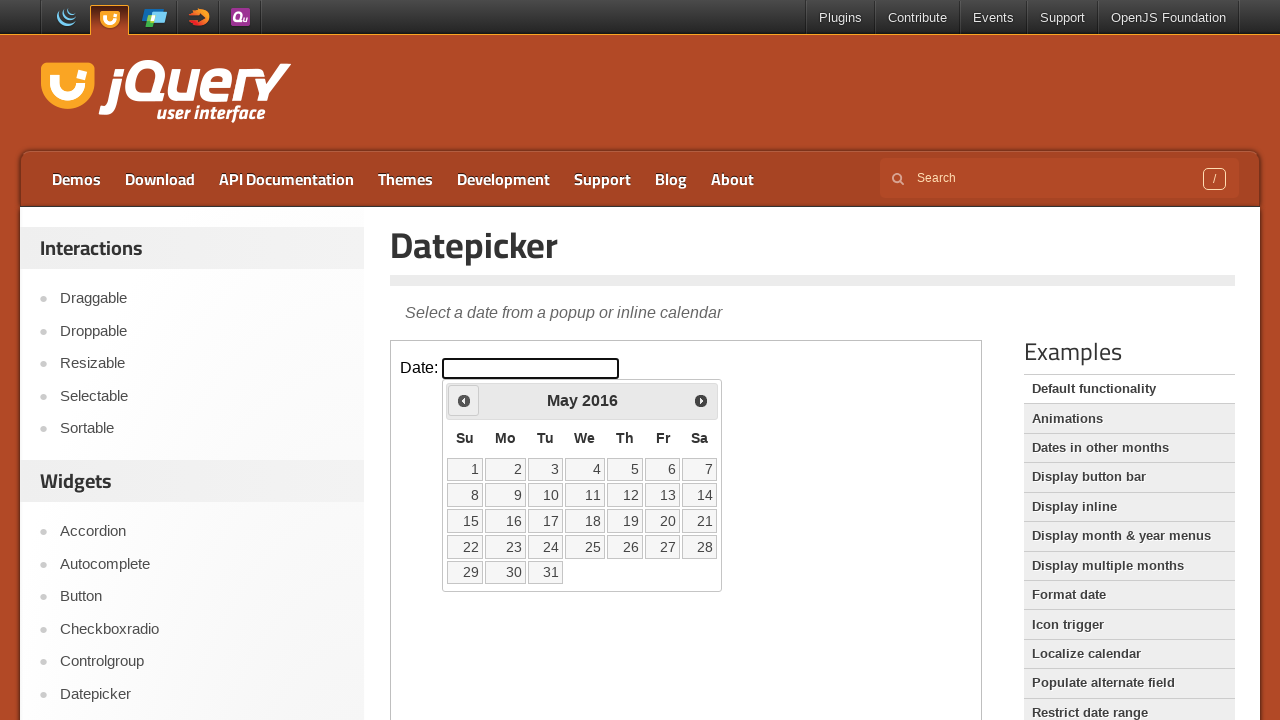

Retrieved updated year: 2016
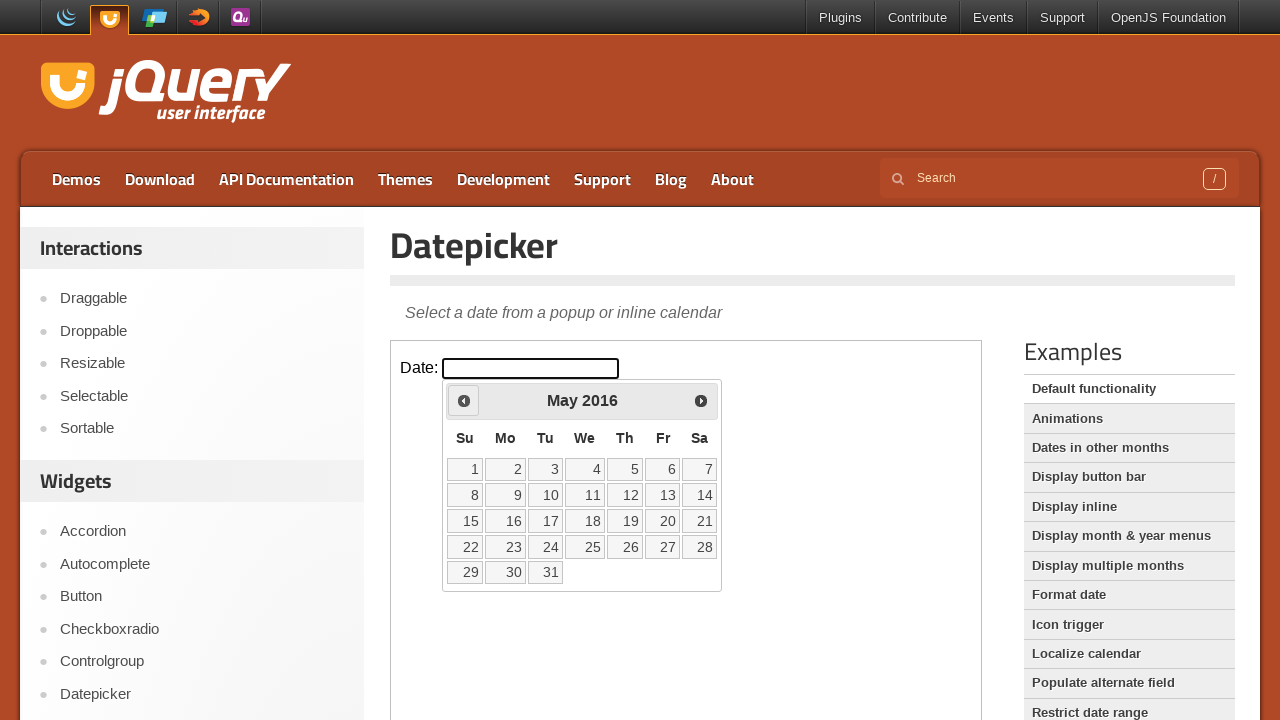

Clicked previous button to navigate to earlier year at (464, 400) on #content iframe >> nth=0 >> internal:control=enter-frame >> .ui-datepicker-prev
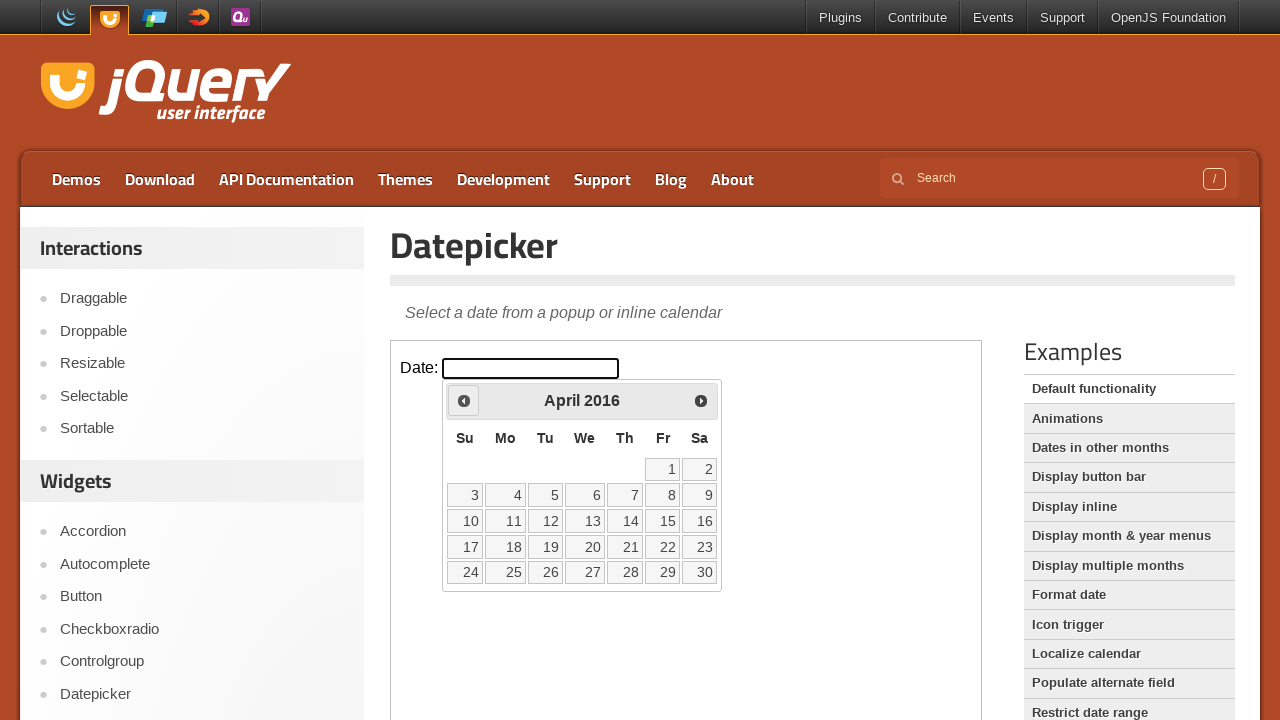

Retrieved updated year: 2016
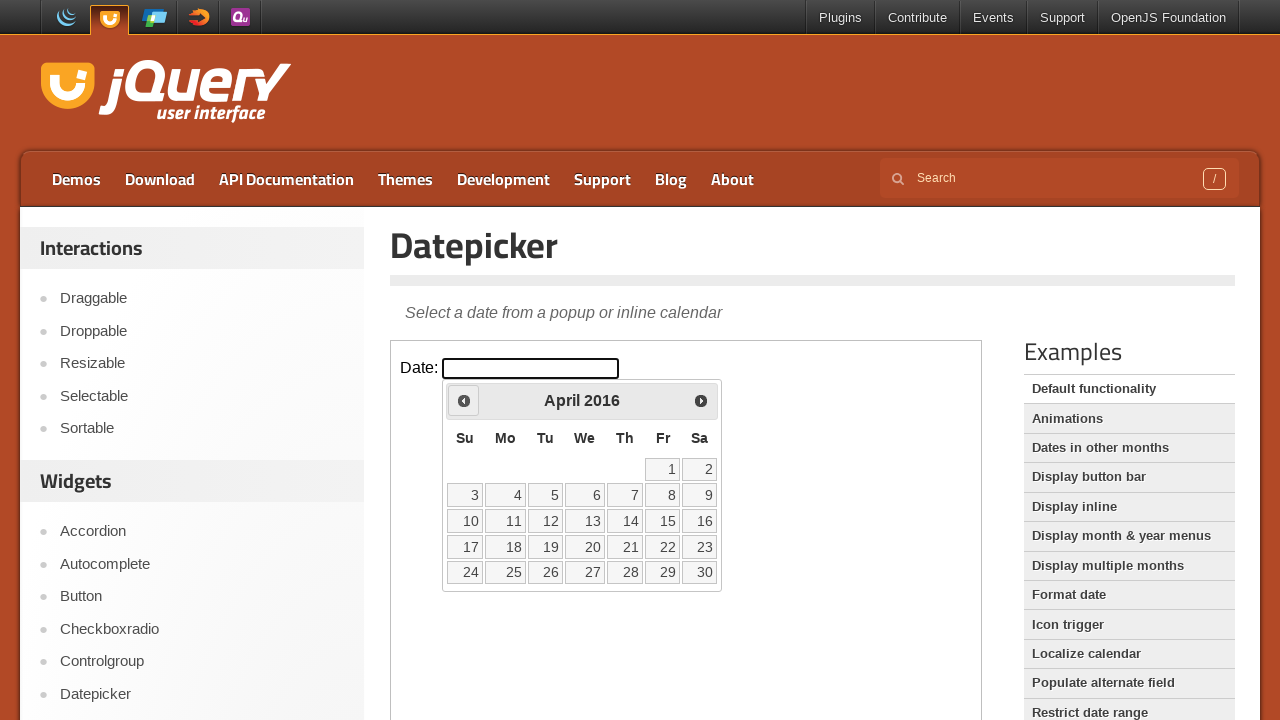

Clicked previous button to navigate to earlier year at (464, 400) on #content iframe >> nth=0 >> internal:control=enter-frame >> .ui-datepicker-prev
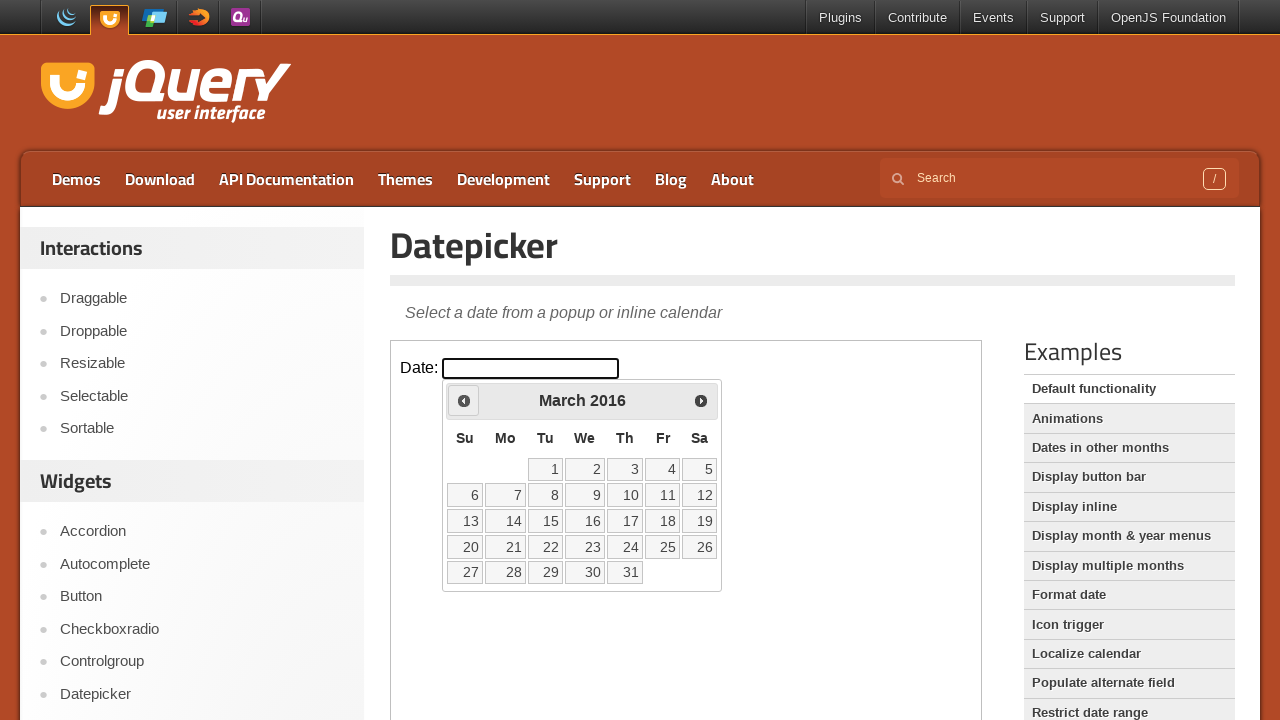

Retrieved updated year: 2016
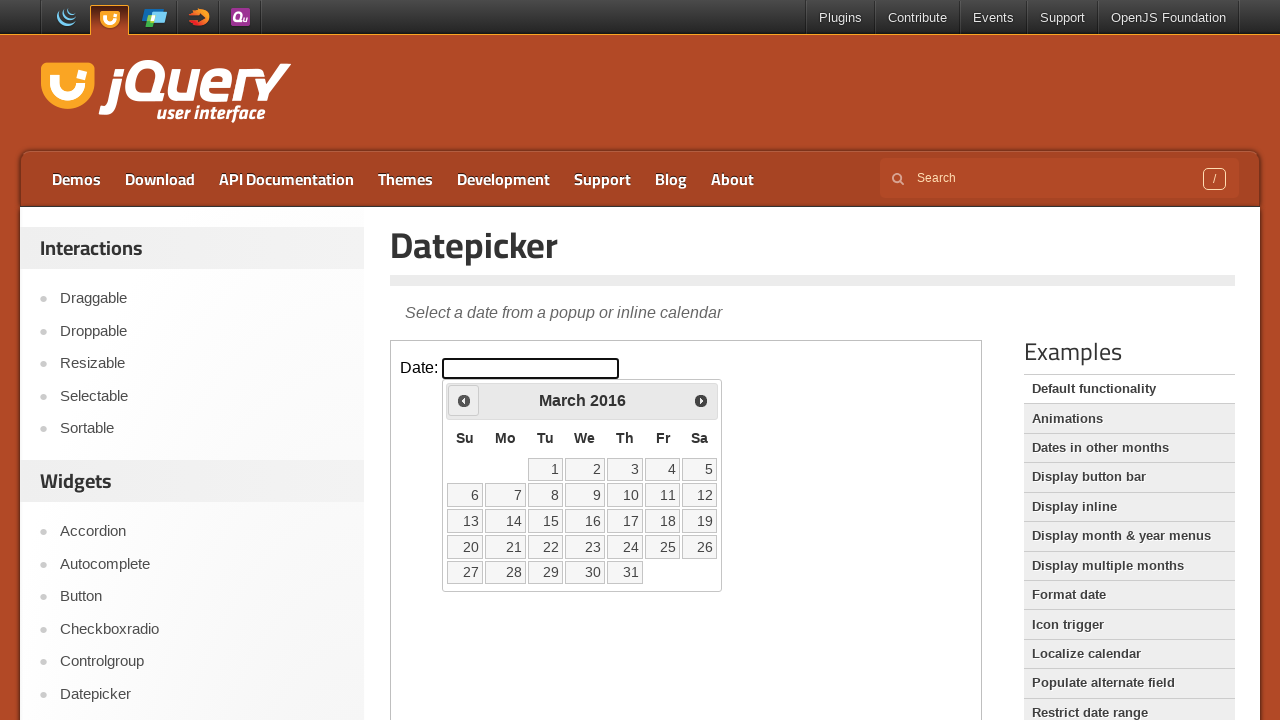

Clicked previous button to navigate to earlier year at (464, 400) on #content iframe >> nth=0 >> internal:control=enter-frame >> .ui-datepicker-prev
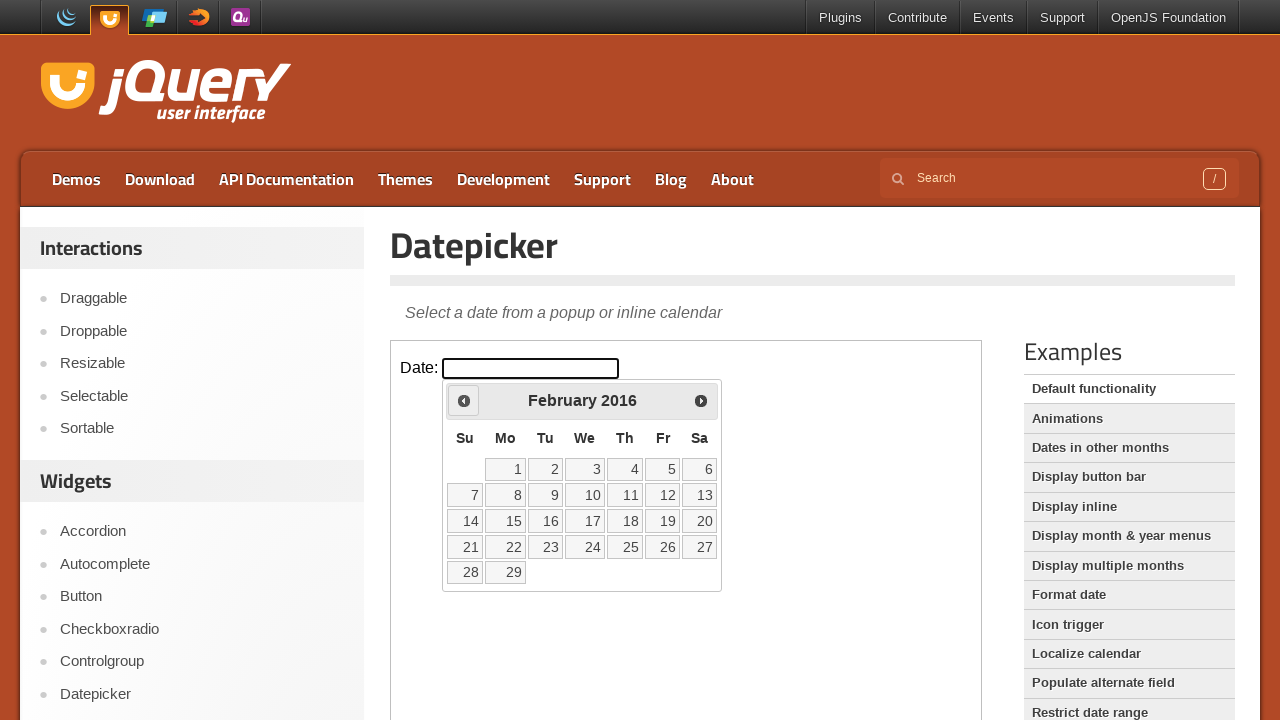

Retrieved updated year: 2016
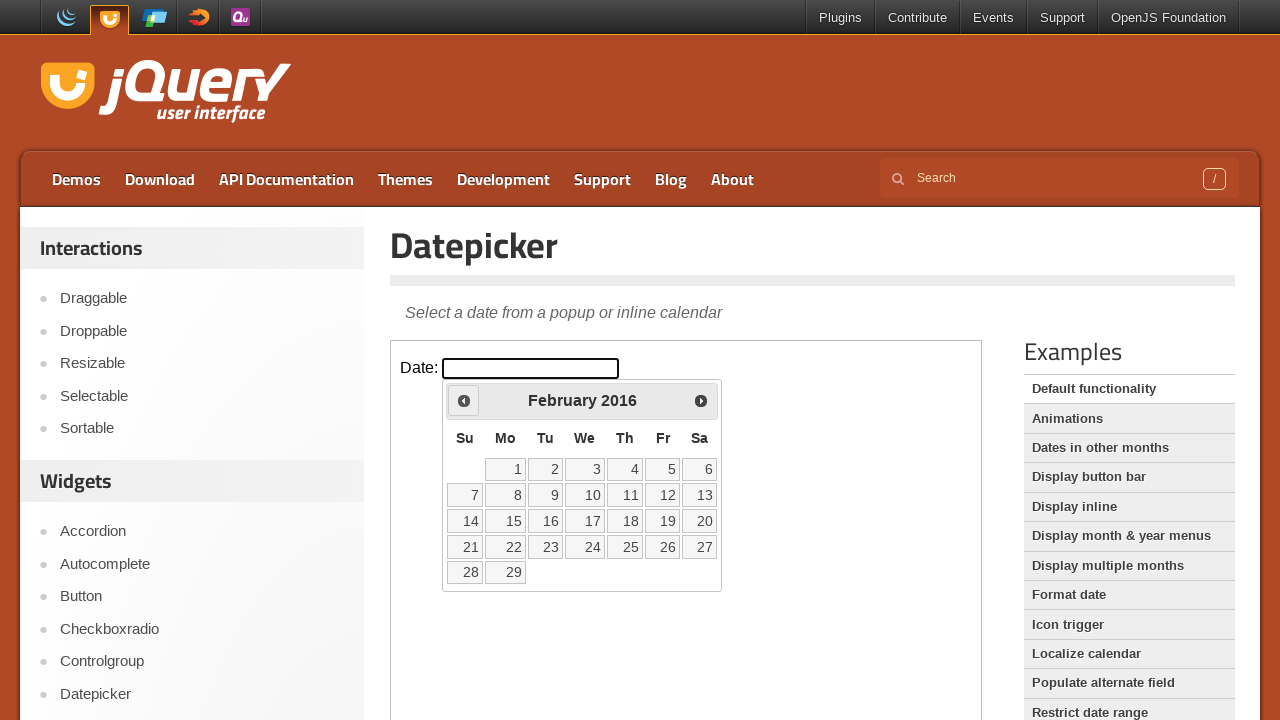

Clicked previous button to navigate to earlier year at (464, 400) on #content iframe >> nth=0 >> internal:control=enter-frame >> .ui-datepicker-prev
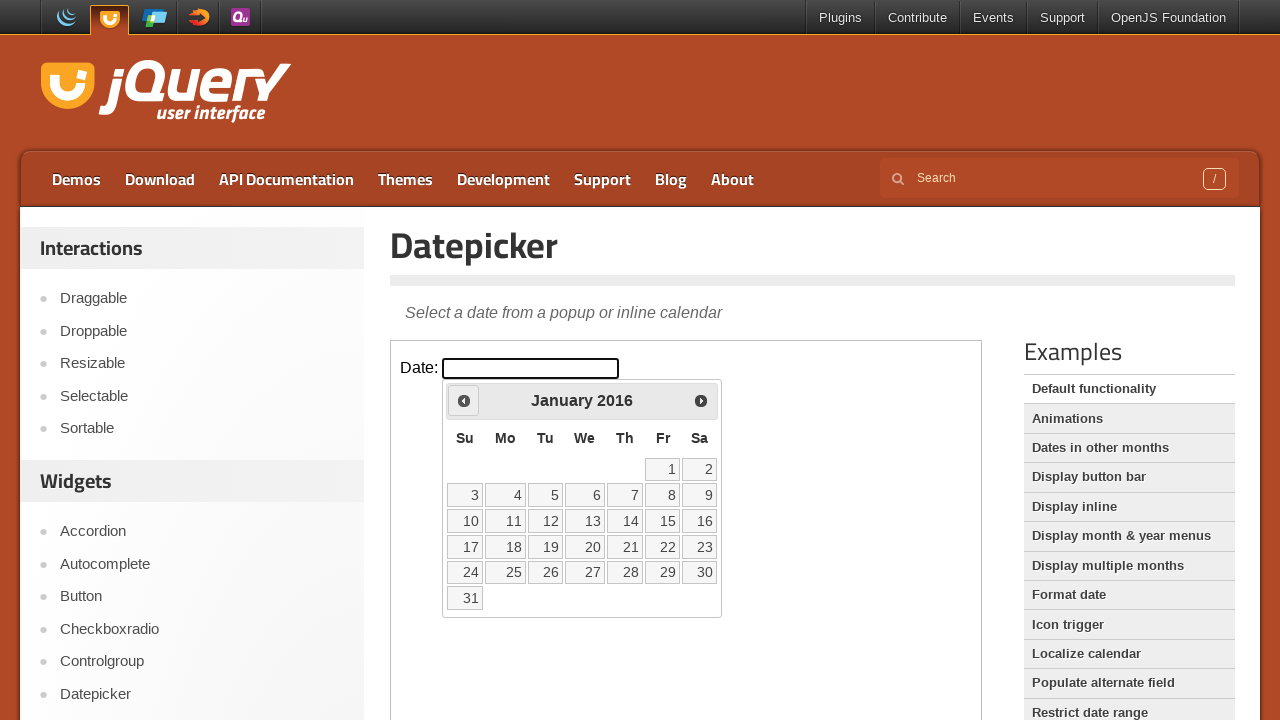

Retrieved updated year: 2016
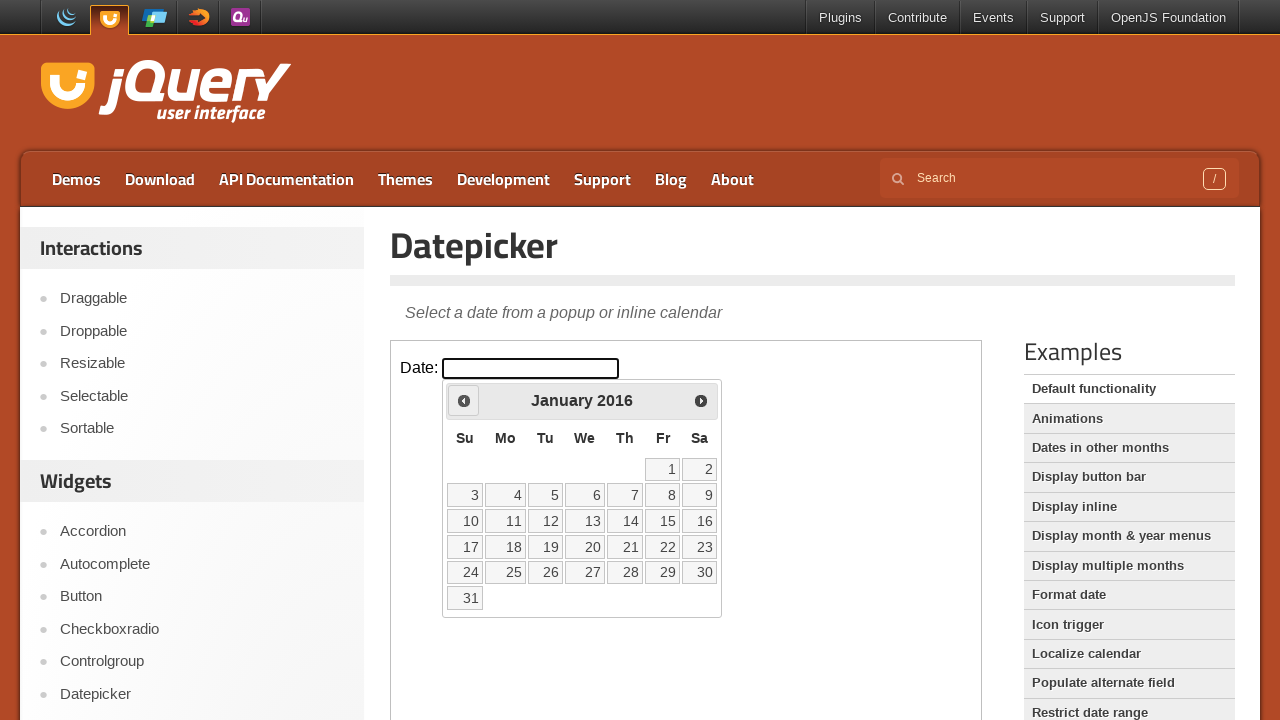

Clicked previous button to navigate to earlier year at (464, 400) on #content iframe >> nth=0 >> internal:control=enter-frame >> .ui-datepicker-prev
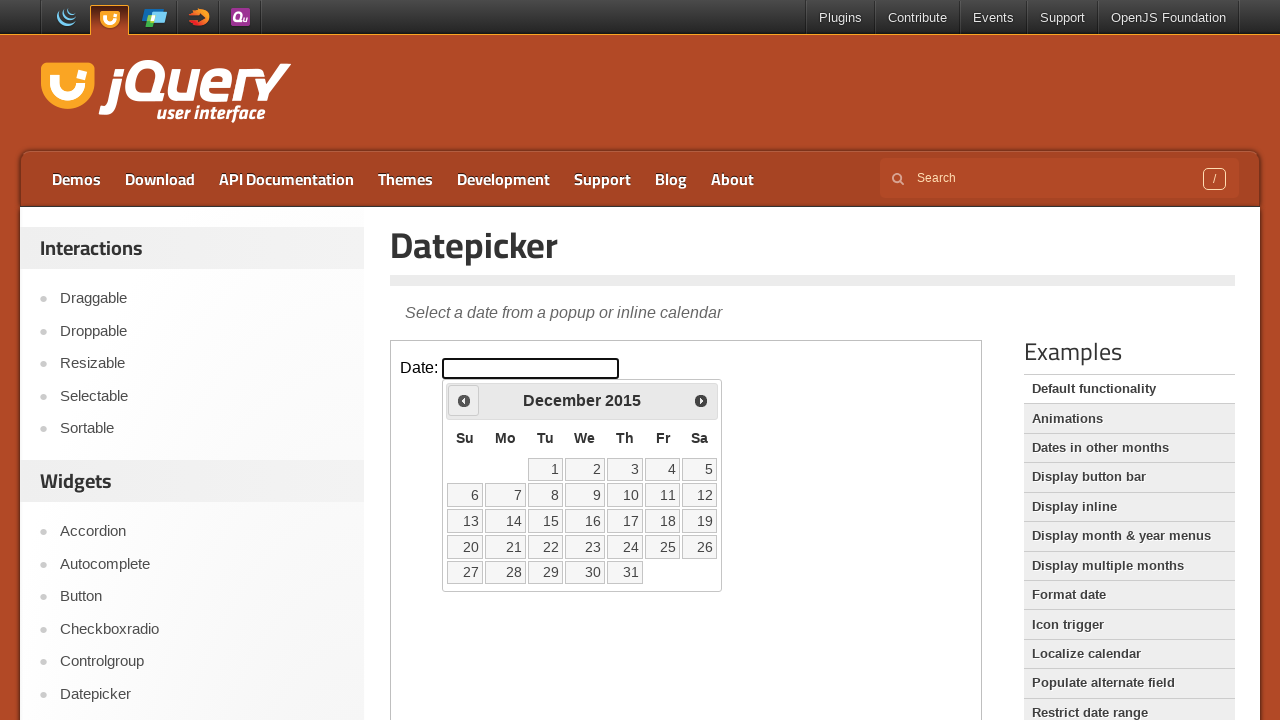

Retrieved updated year: 2015
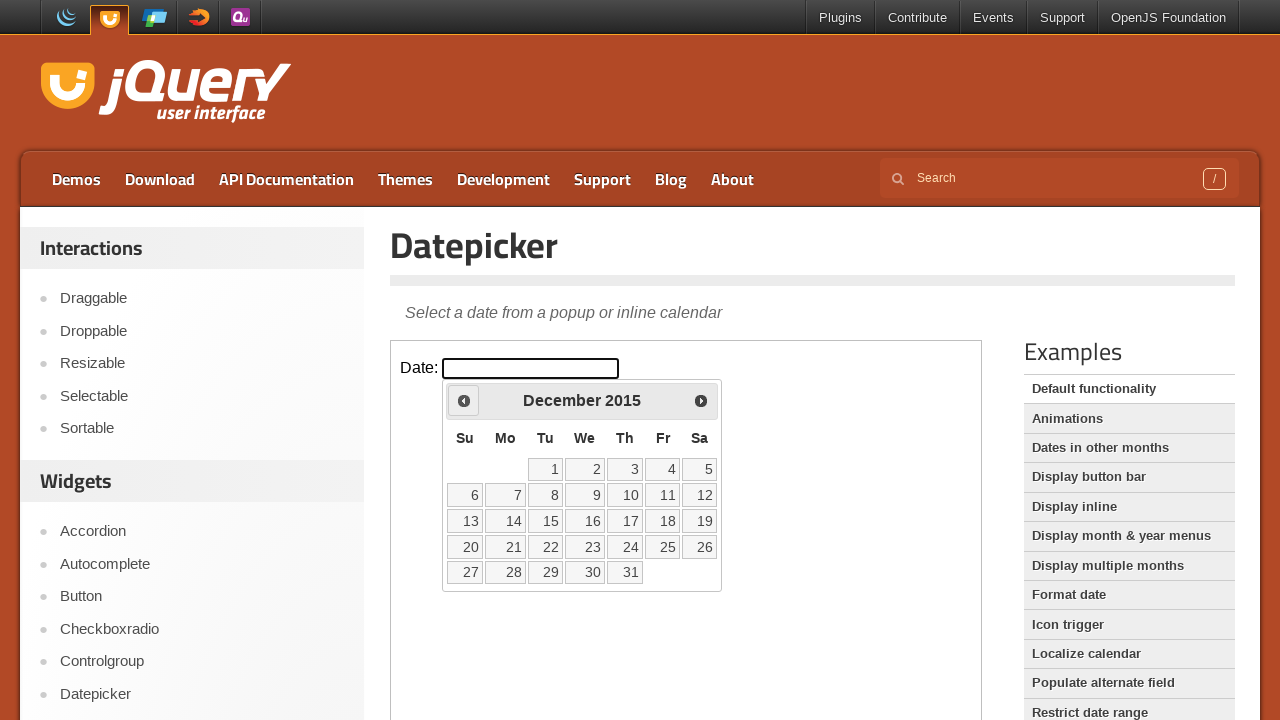

Clicked previous button to navigate to earlier year at (464, 400) on #content iframe >> nth=0 >> internal:control=enter-frame >> .ui-datepicker-prev
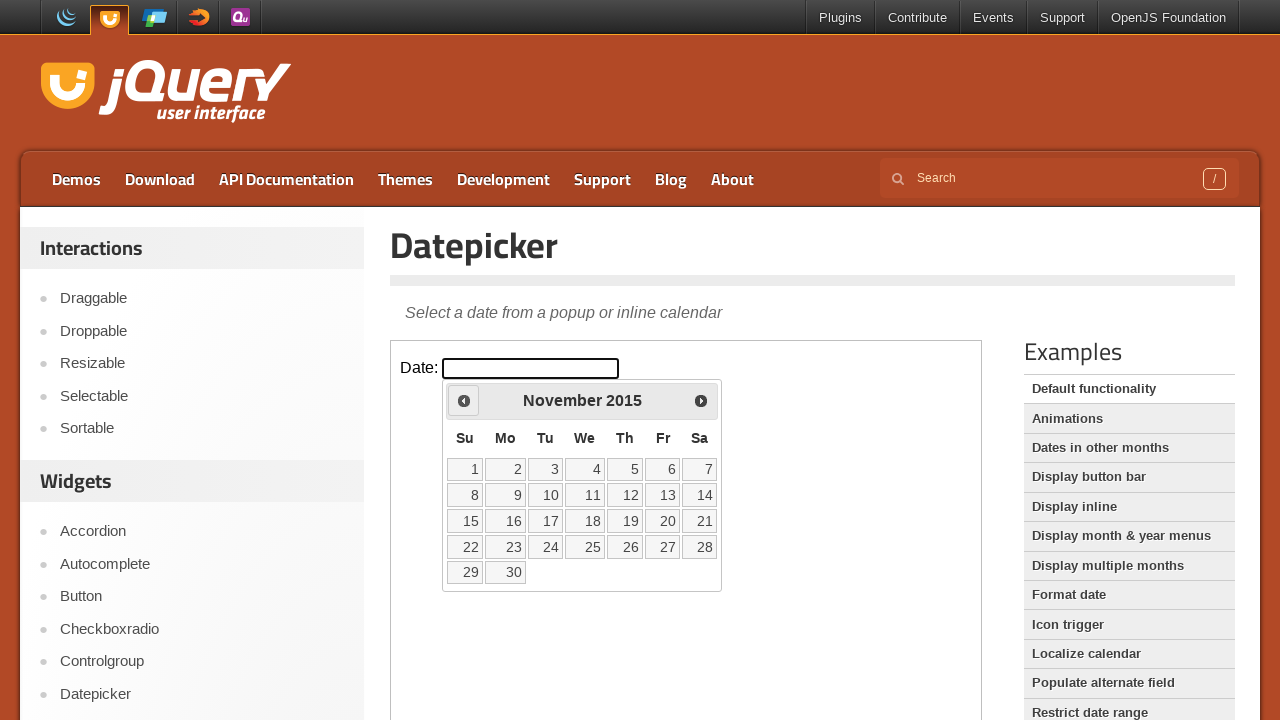

Retrieved updated year: 2015
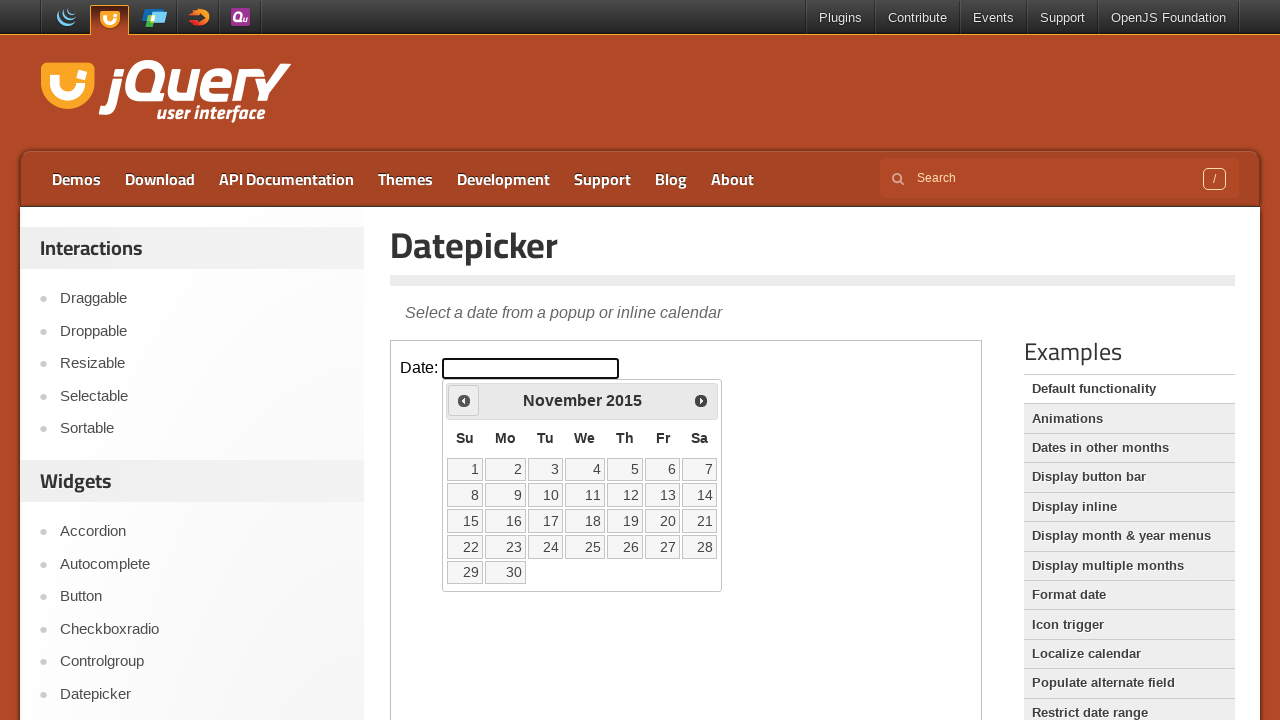

Clicked previous button to navigate to earlier year at (464, 400) on #content iframe >> nth=0 >> internal:control=enter-frame >> .ui-datepicker-prev
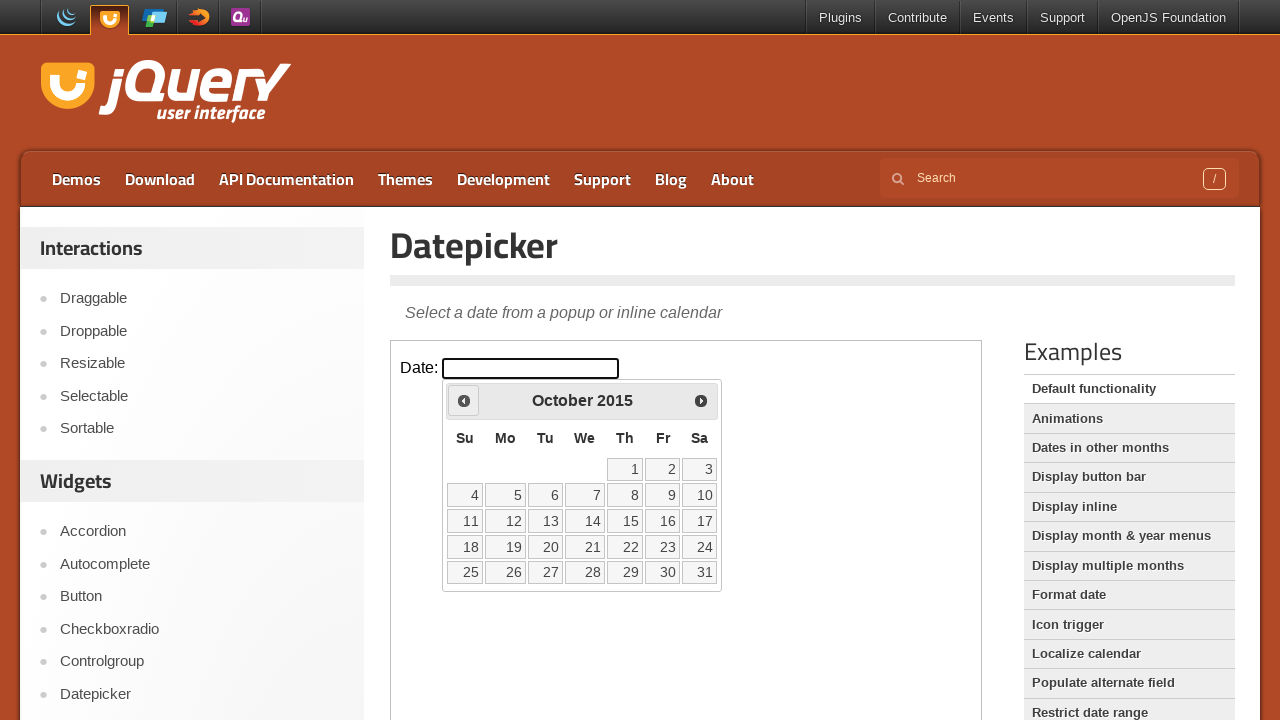

Retrieved updated year: 2015
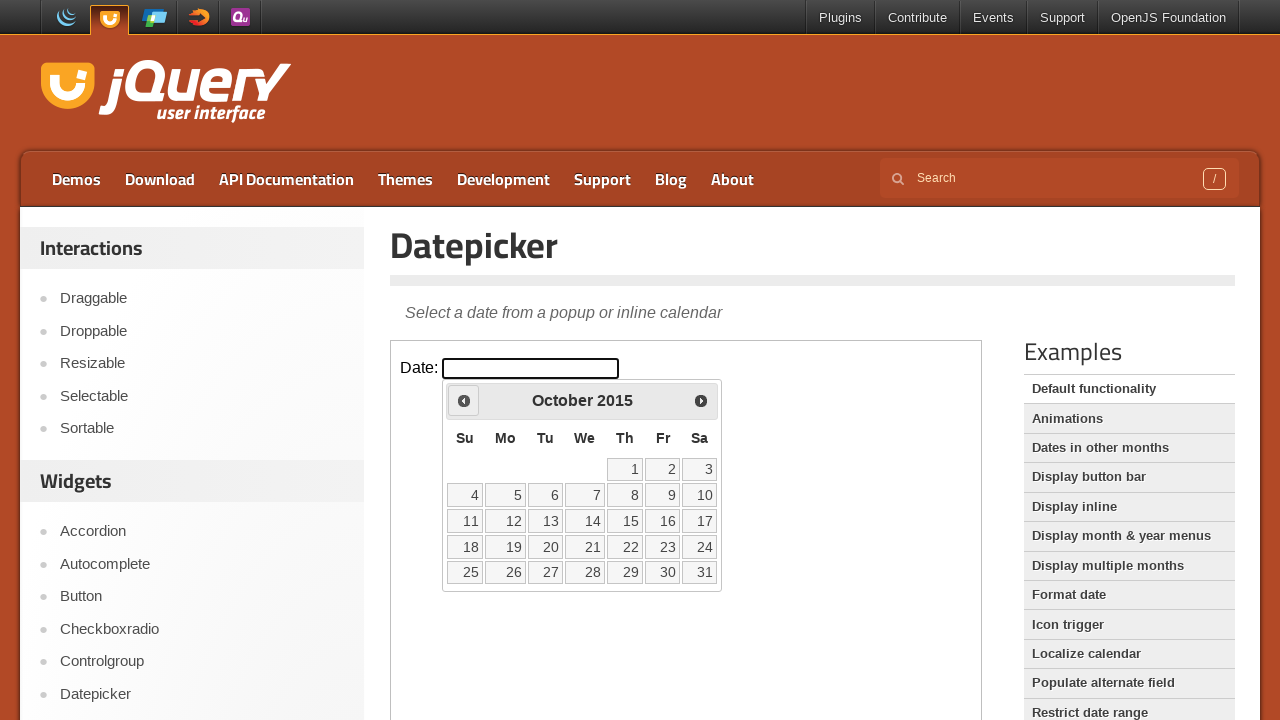

Clicked previous button to navigate to earlier year at (464, 400) on #content iframe >> nth=0 >> internal:control=enter-frame >> .ui-datepicker-prev
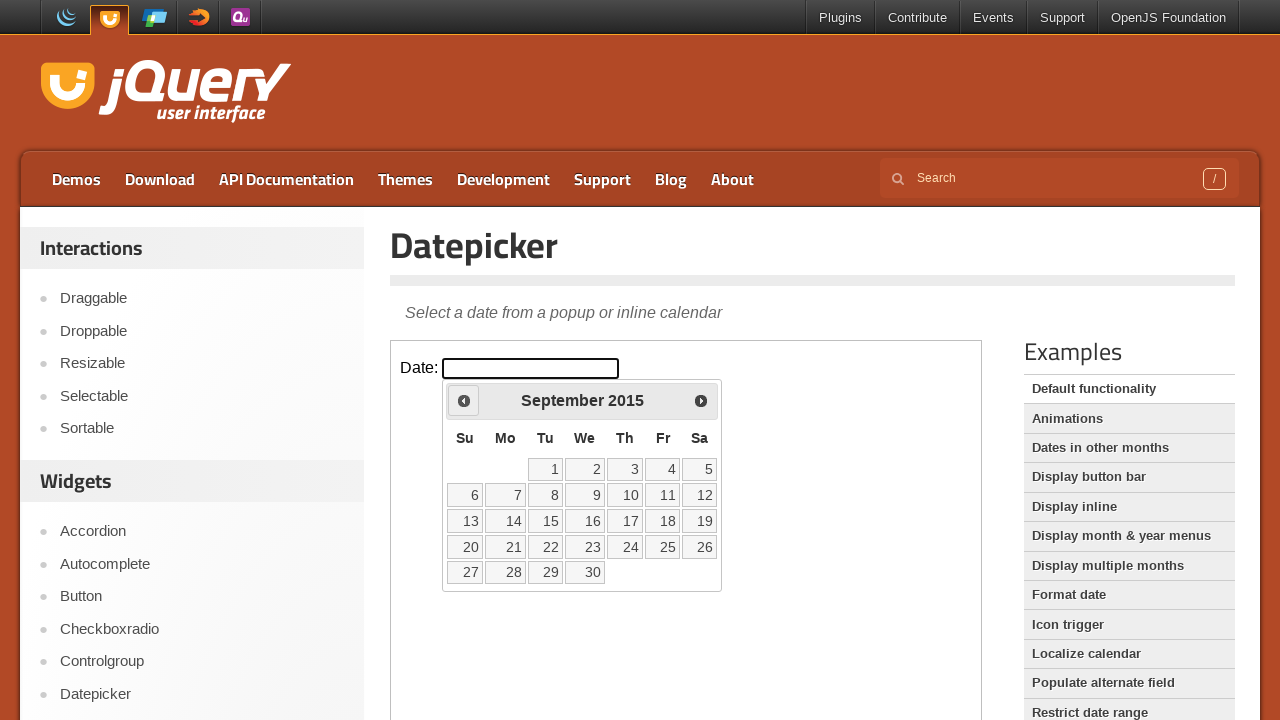

Retrieved updated year: 2015
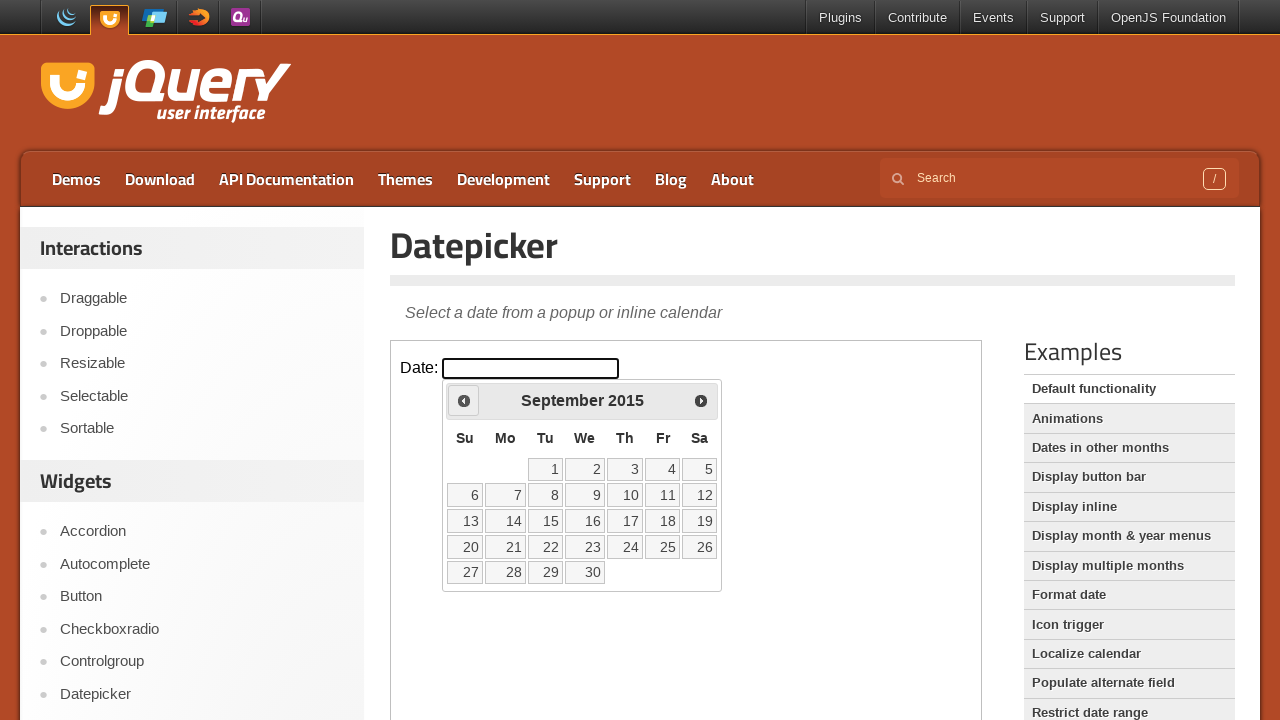

Clicked previous button to navigate to earlier year at (464, 400) on #content iframe >> nth=0 >> internal:control=enter-frame >> .ui-datepicker-prev
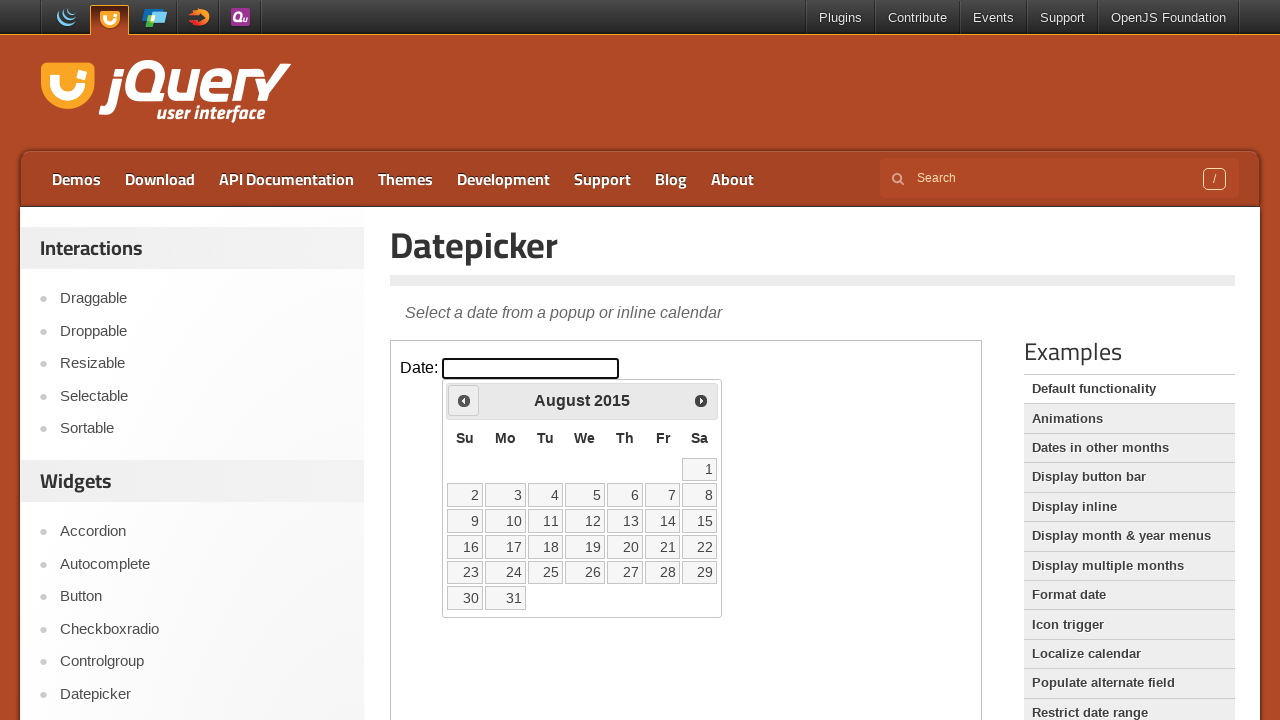

Retrieved updated year: 2015
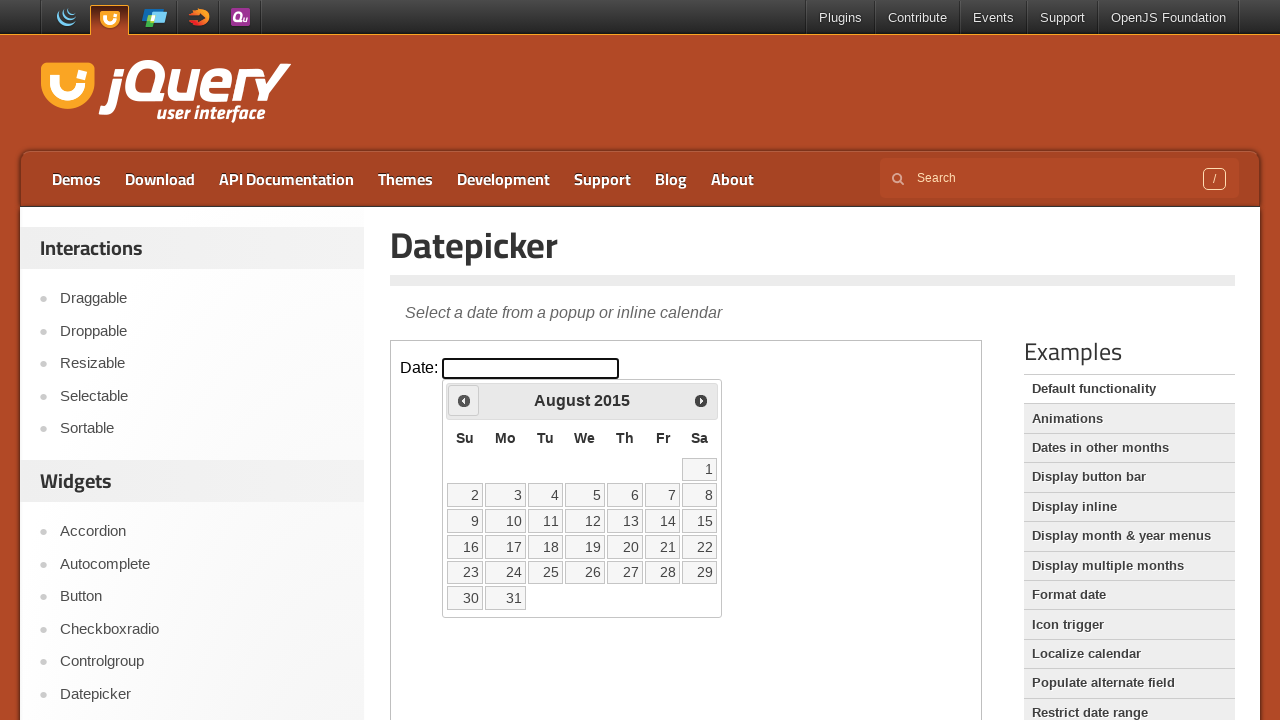

Clicked previous button to navigate to earlier year at (464, 400) on #content iframe >> nth=0 >> internal:control=enter-frame >> .ui-datepicker-prev
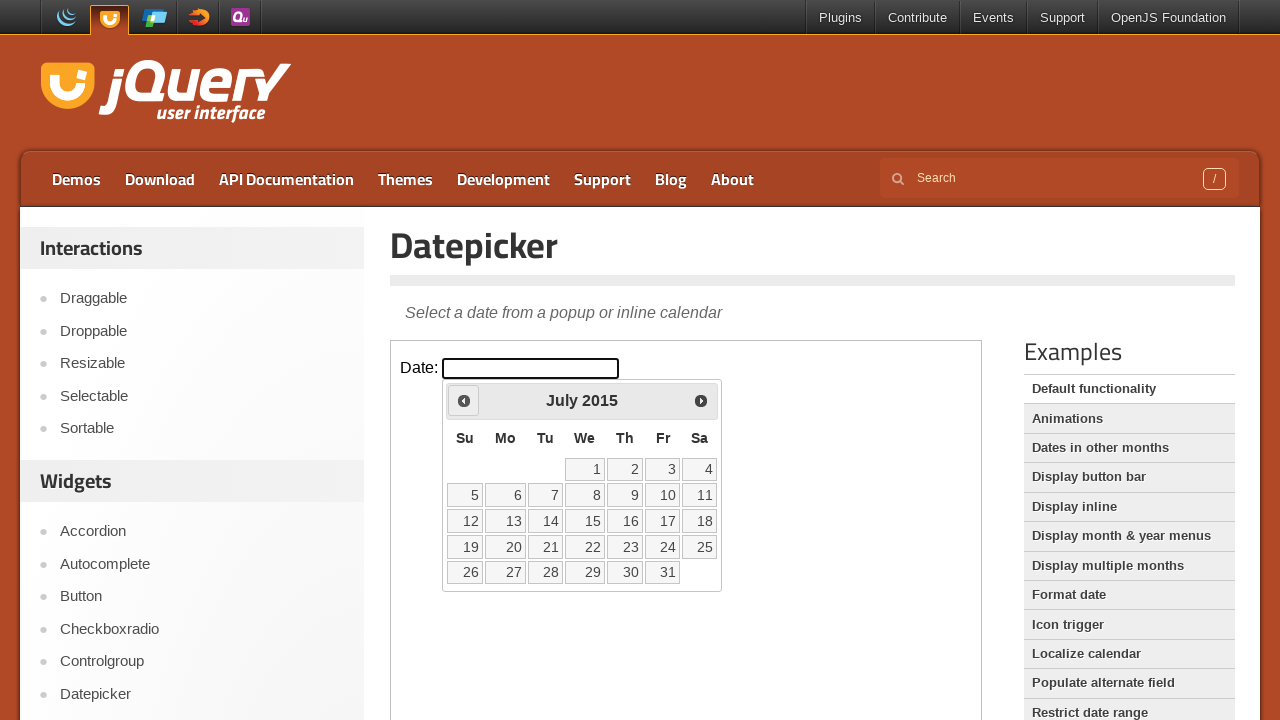

Retrieved updated year: 2015
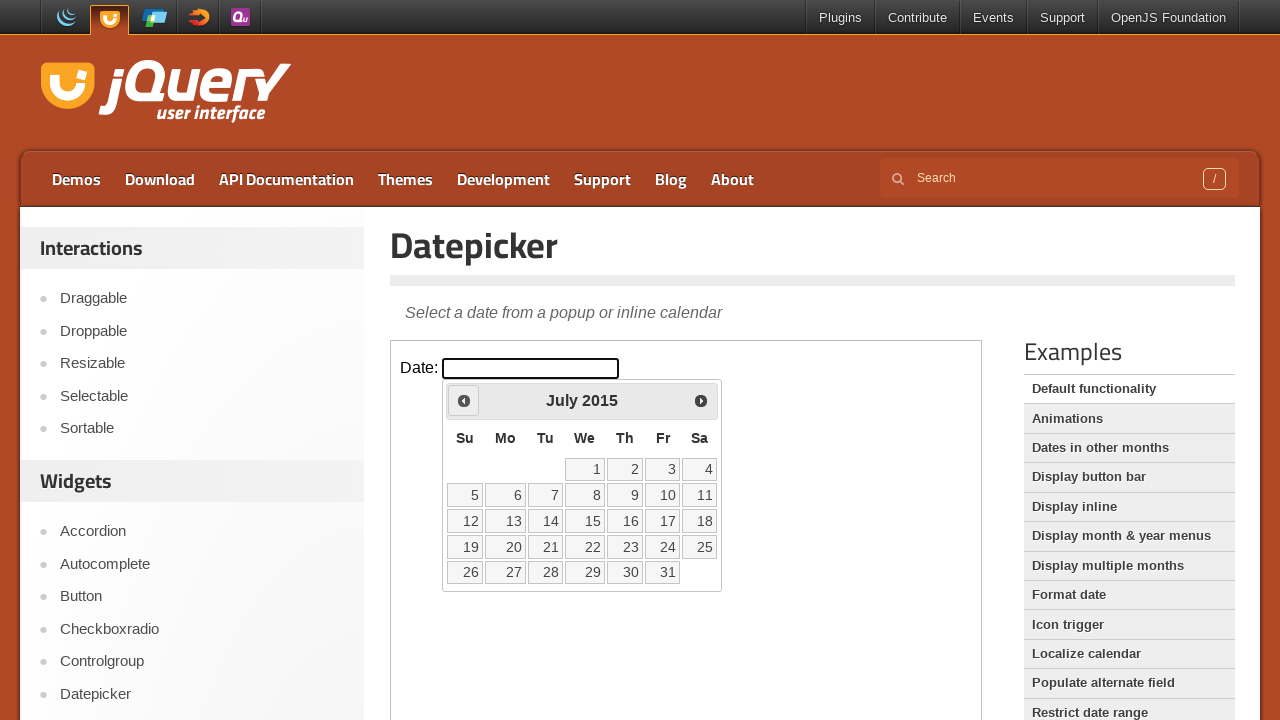

Clicked previous button to navigate to earlier year at (464, 400) on #content iframe >> nth=0 >> internal:control=enter-frame >> .ui-datepicker-prev
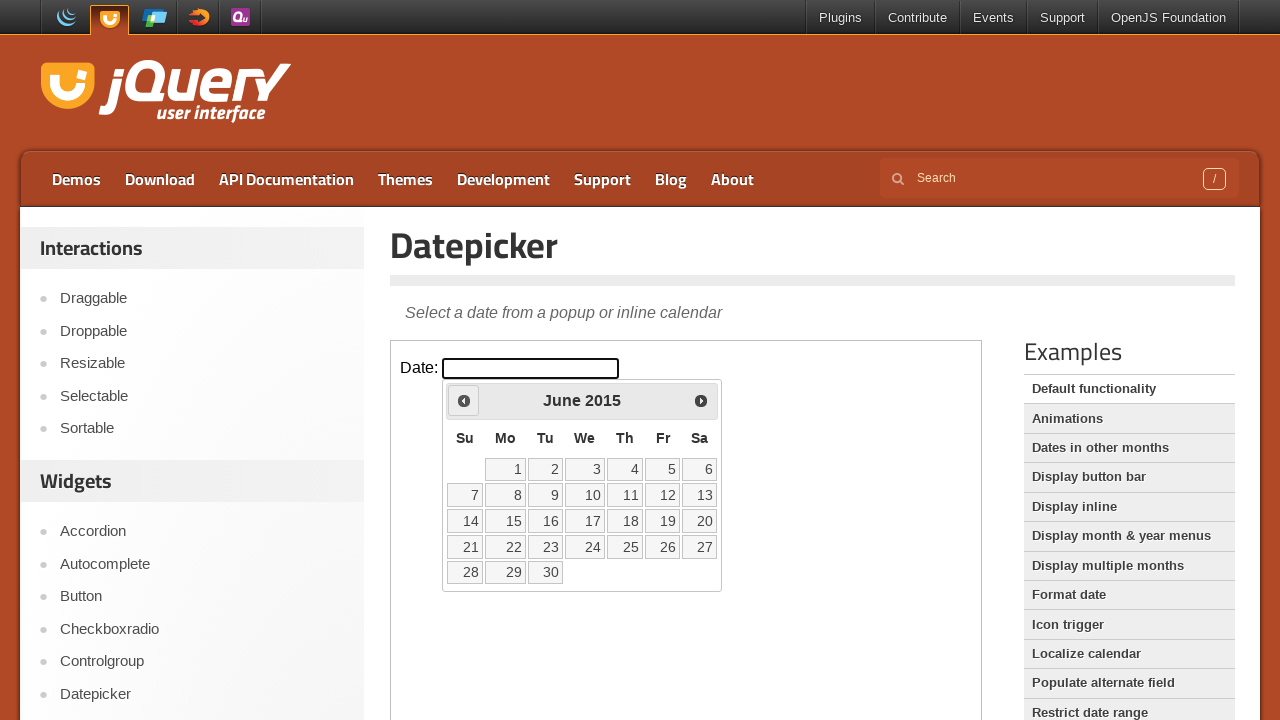

Retrieved updated year: 2015
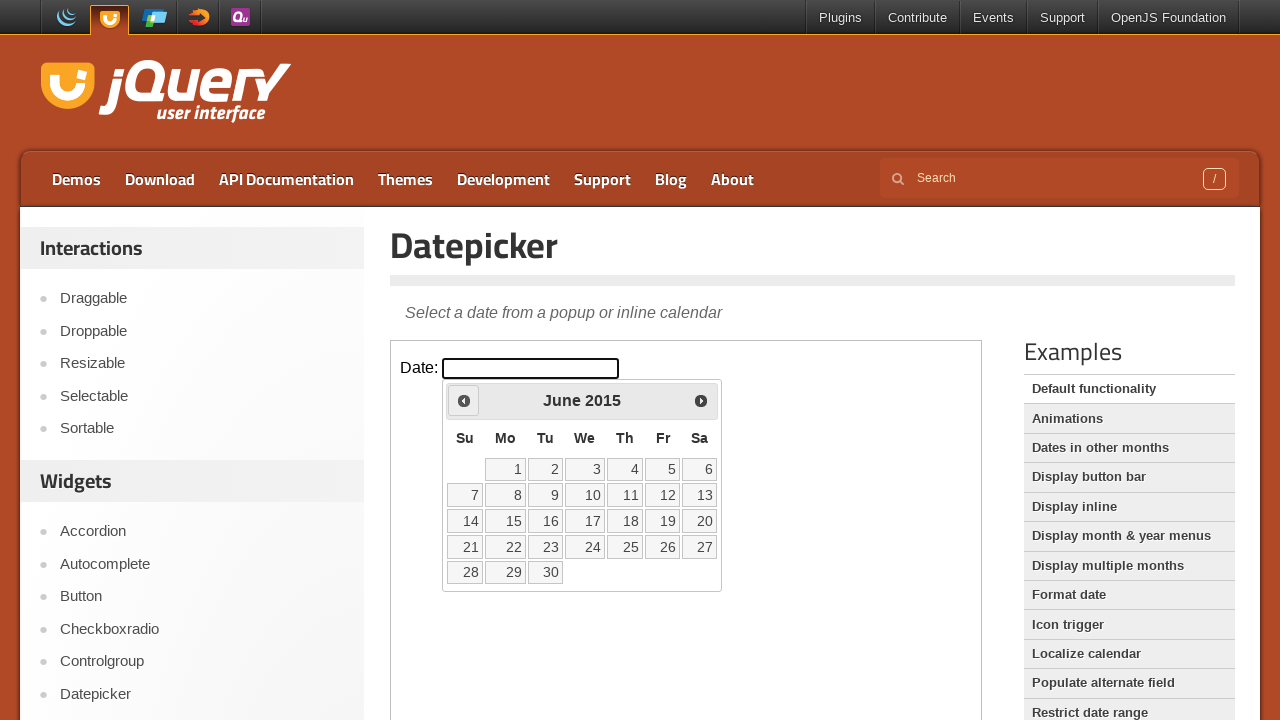

Clicked previous button to navigate to earlier year at (464, 400) on #content iframe >> nth=0 >> internal:control=enter-frame >> .ui-datepicker-prev
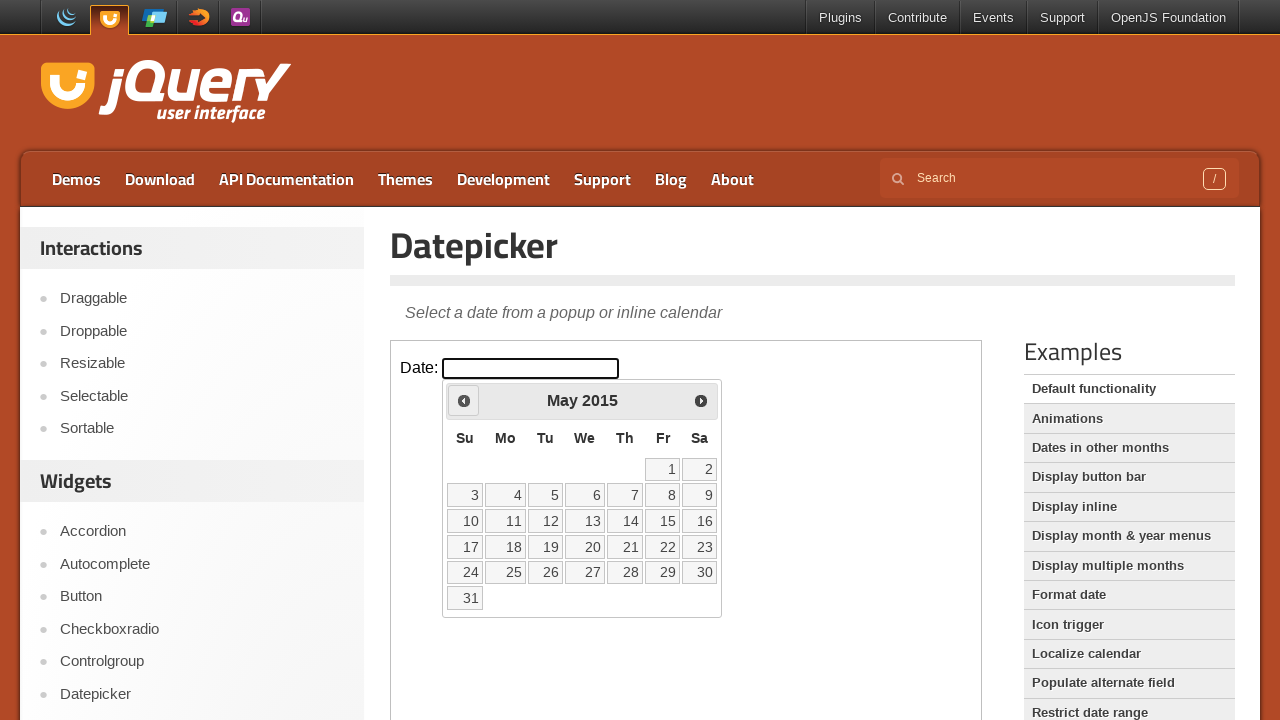

Retrieved updated year: 2015
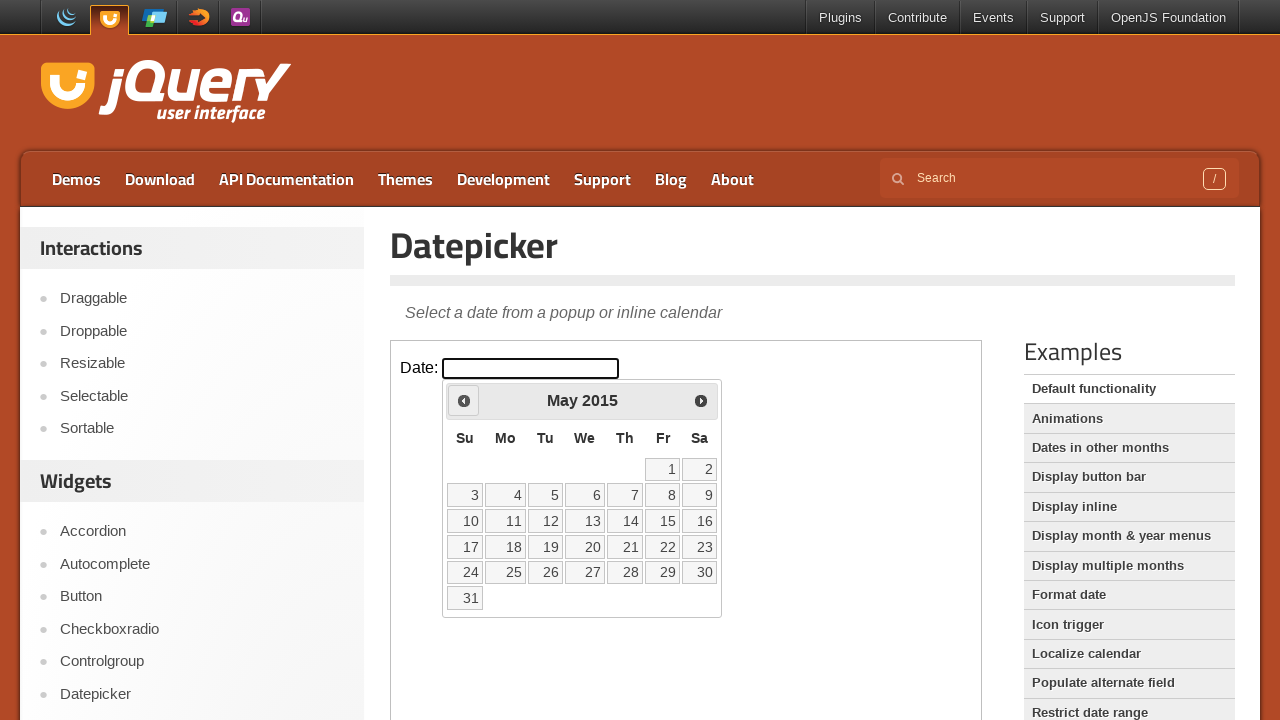

Clicked previous button to navigate to earlier year at (464, 400) on #content iframe >> nth=0 >> internal:control=enter-frame >> .ui-datepicker-prev
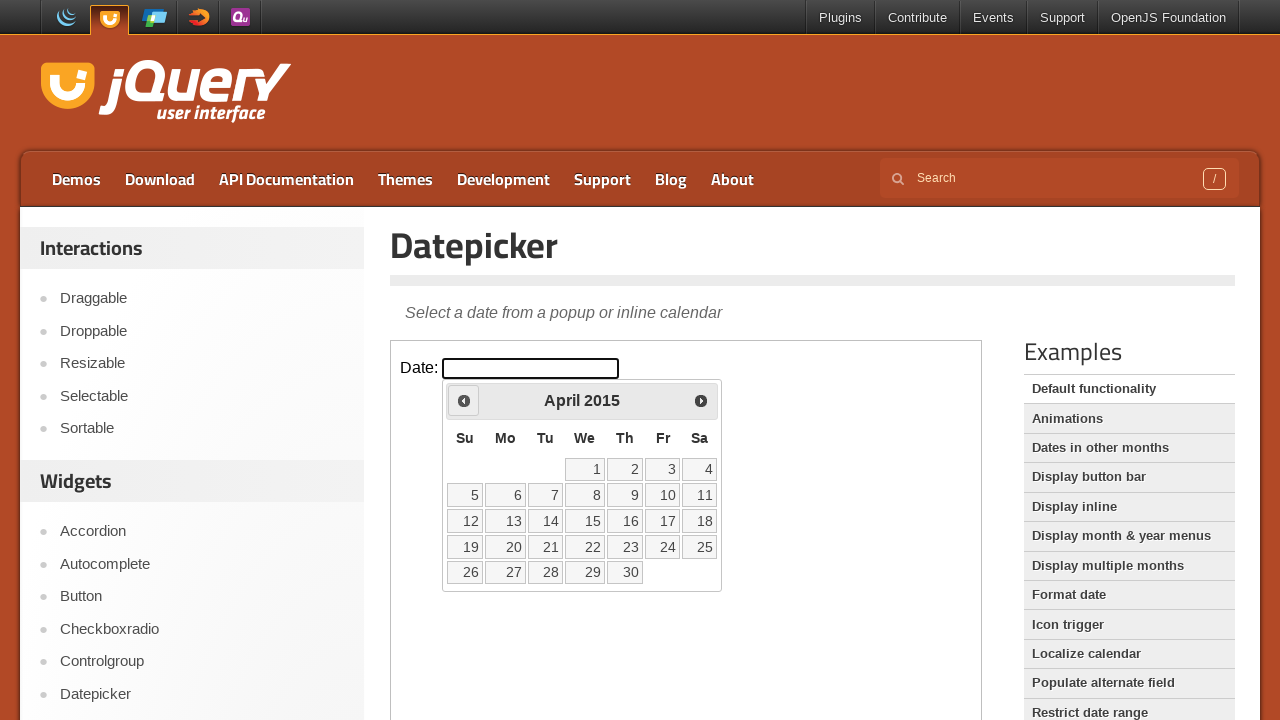

Retrieved updated year: 2015
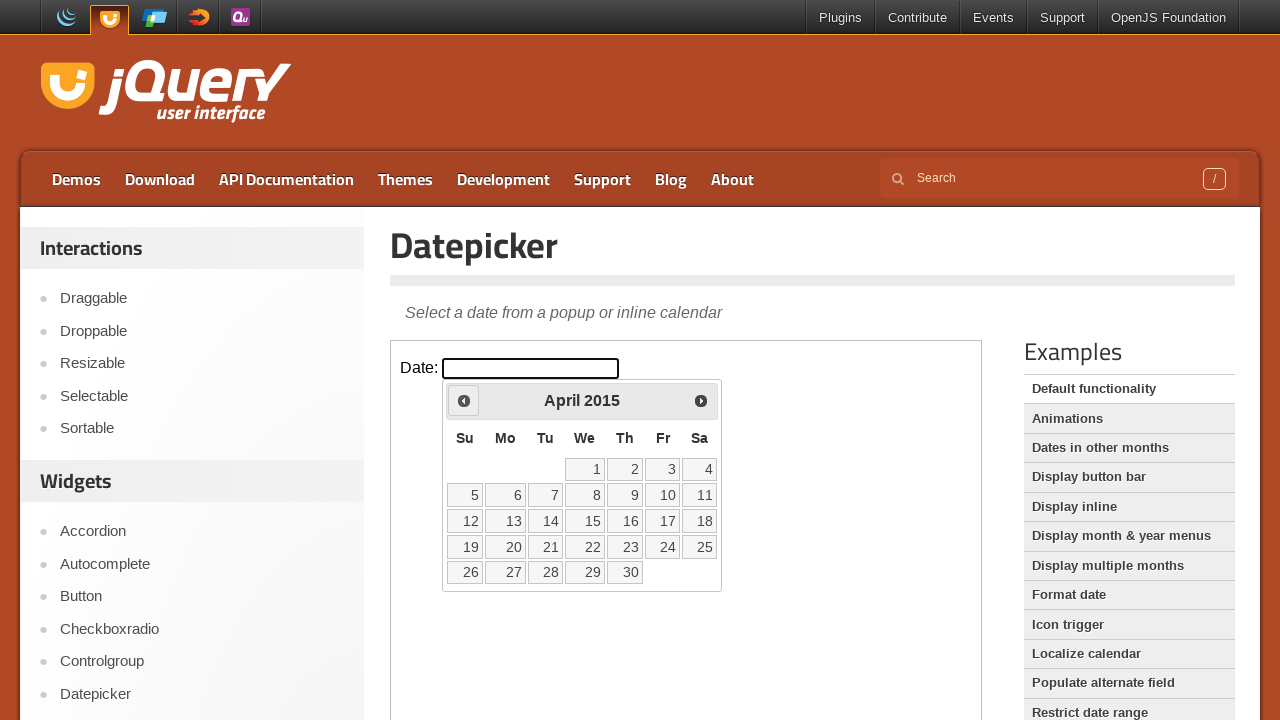

Clicked previous button to navigate to earlier year at (464, 400) on #content iframe >> nth=0 >> internal:control=enter-frame >> .ui-datepicker-prev
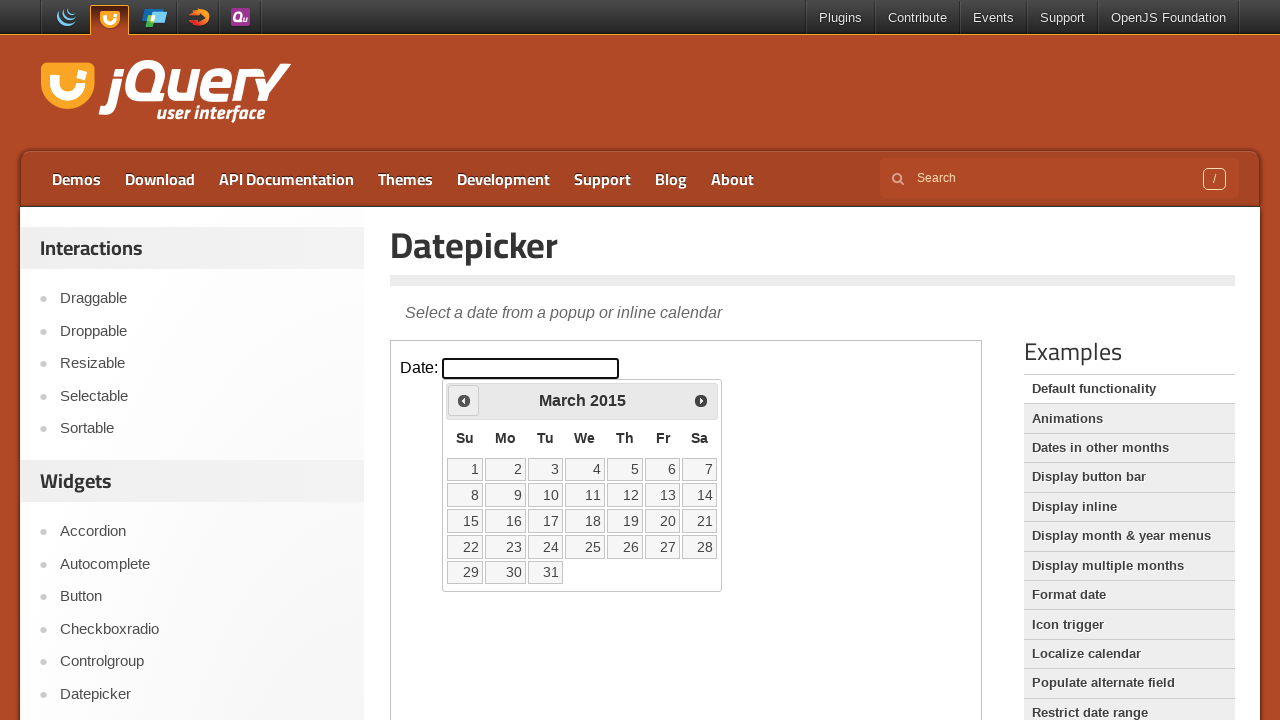

Retrieved updated year: 2015
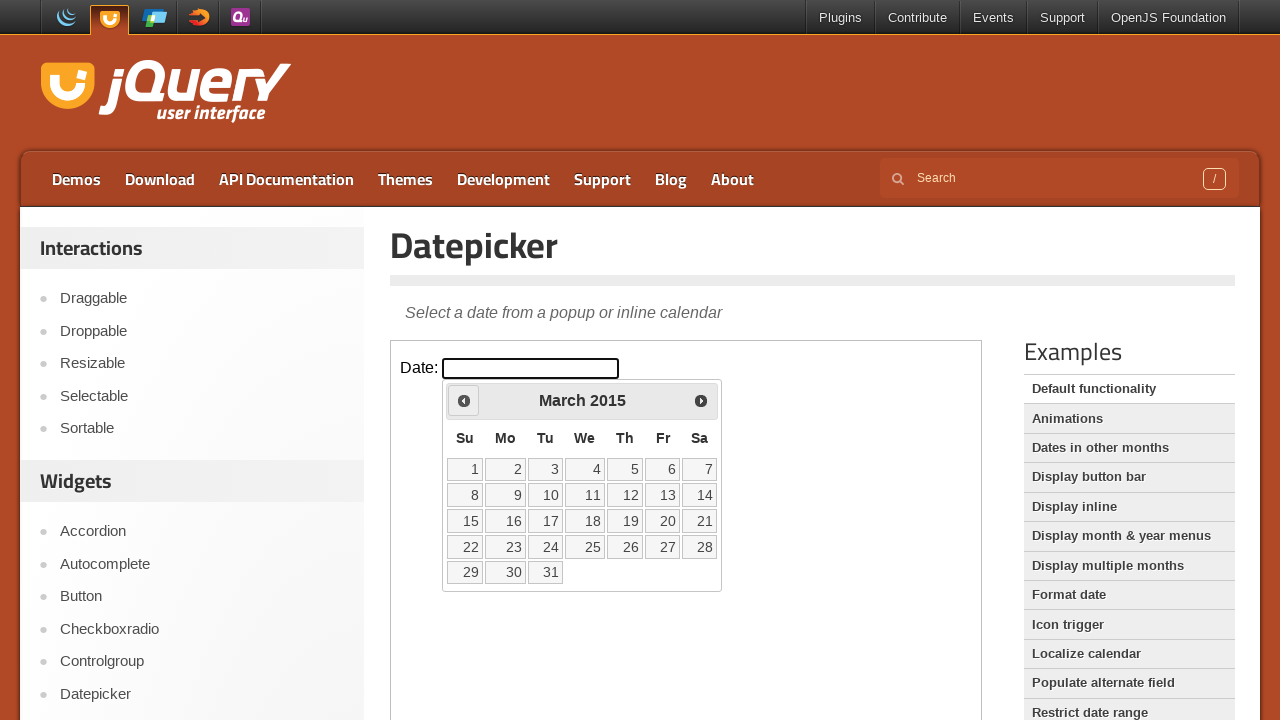

Clicked previous button to navigate to earlier year at (464, 400) on #content iframe >> nth=0 >> internal:control=enter-frame >> .ui-datepicker-prev
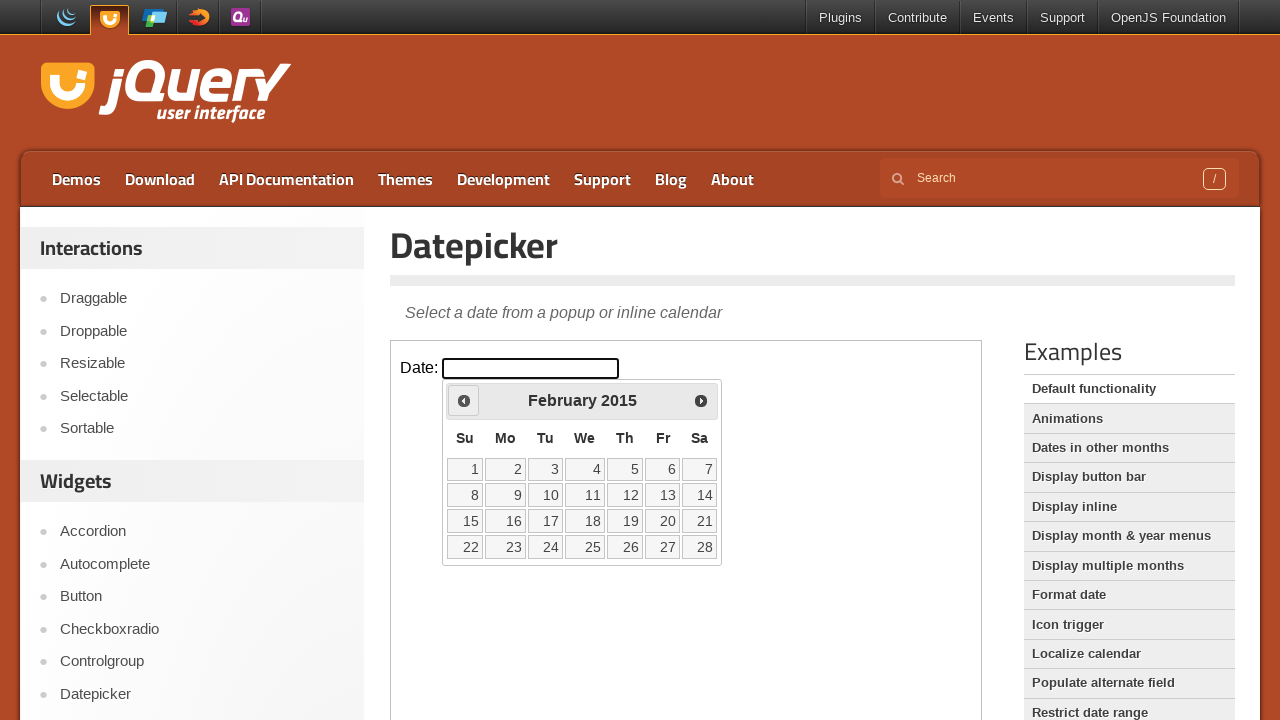

Retrieved updated year: 2015
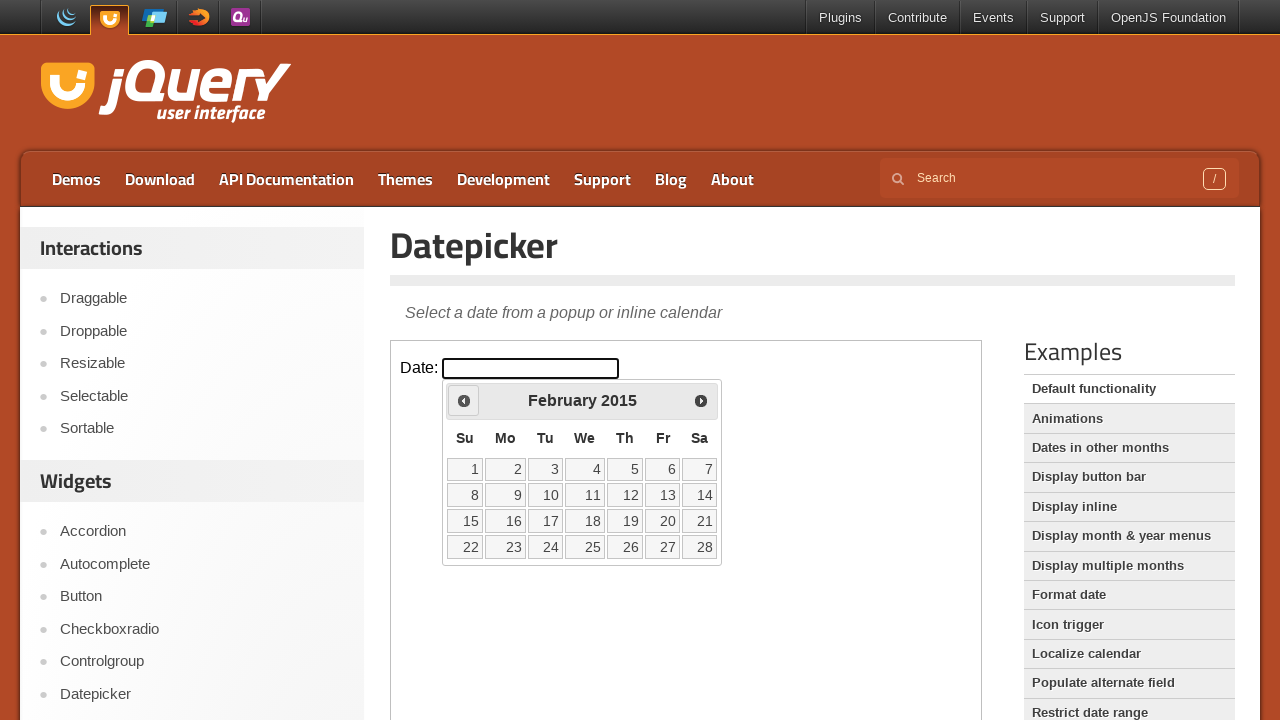

Clicked previous button to navigate to earlier year at (464, 400) on #content iframe >> nth=0 >> internal:control=enter-frame >> .ui-datepicker-prev
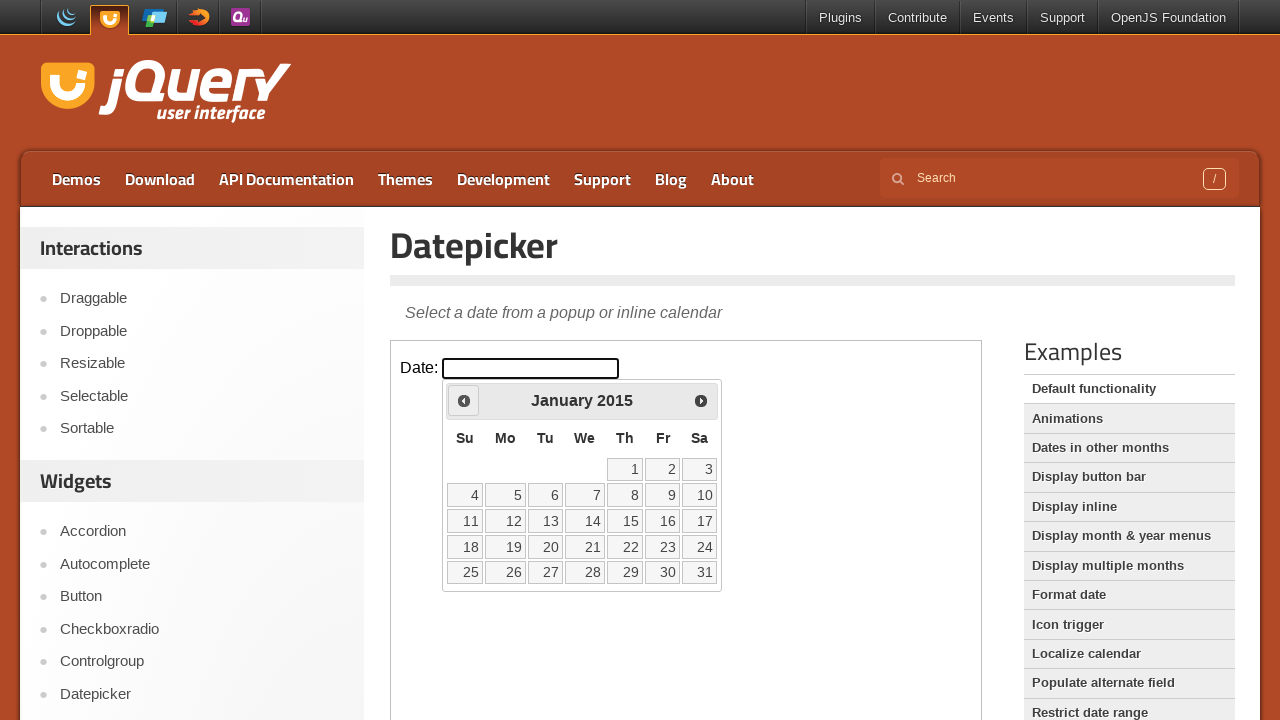

Retrieved updated year: 2015
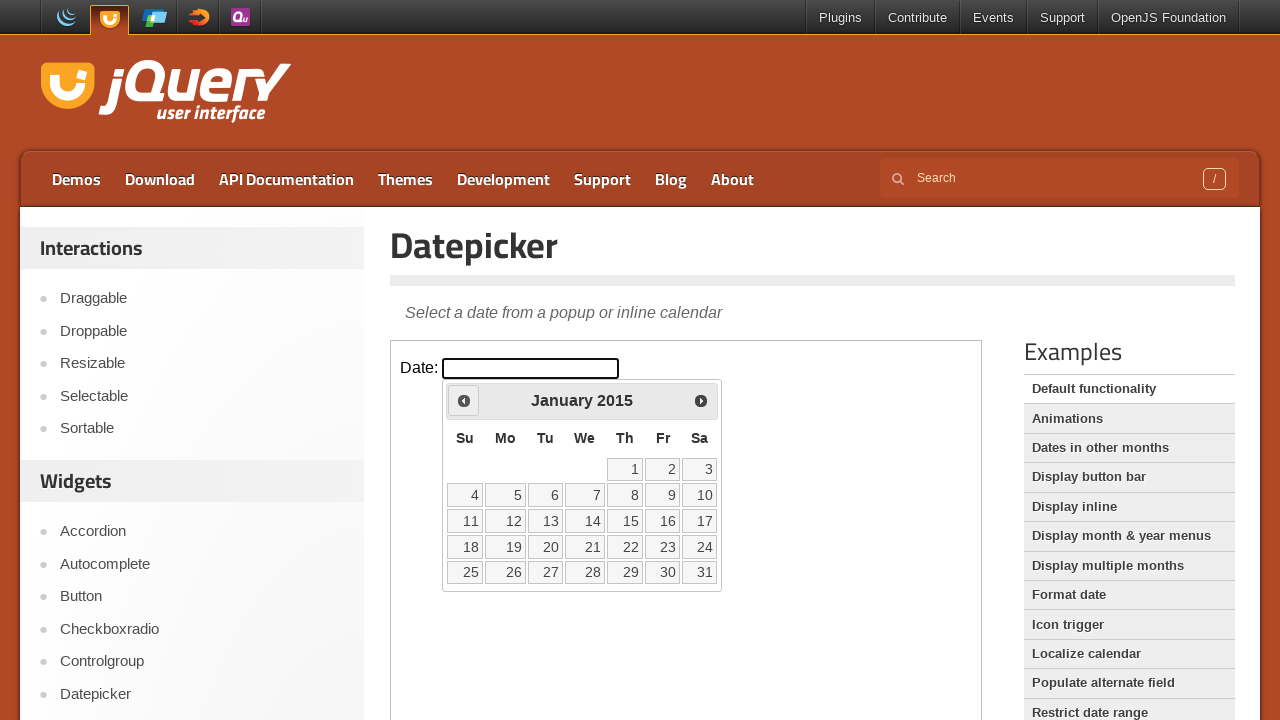

Clicked previous button to navigate to earlier year at (464, 400) on #content iframe >> nth=0 >> internal:control=enter-frame >> .ui-datepicker-prev
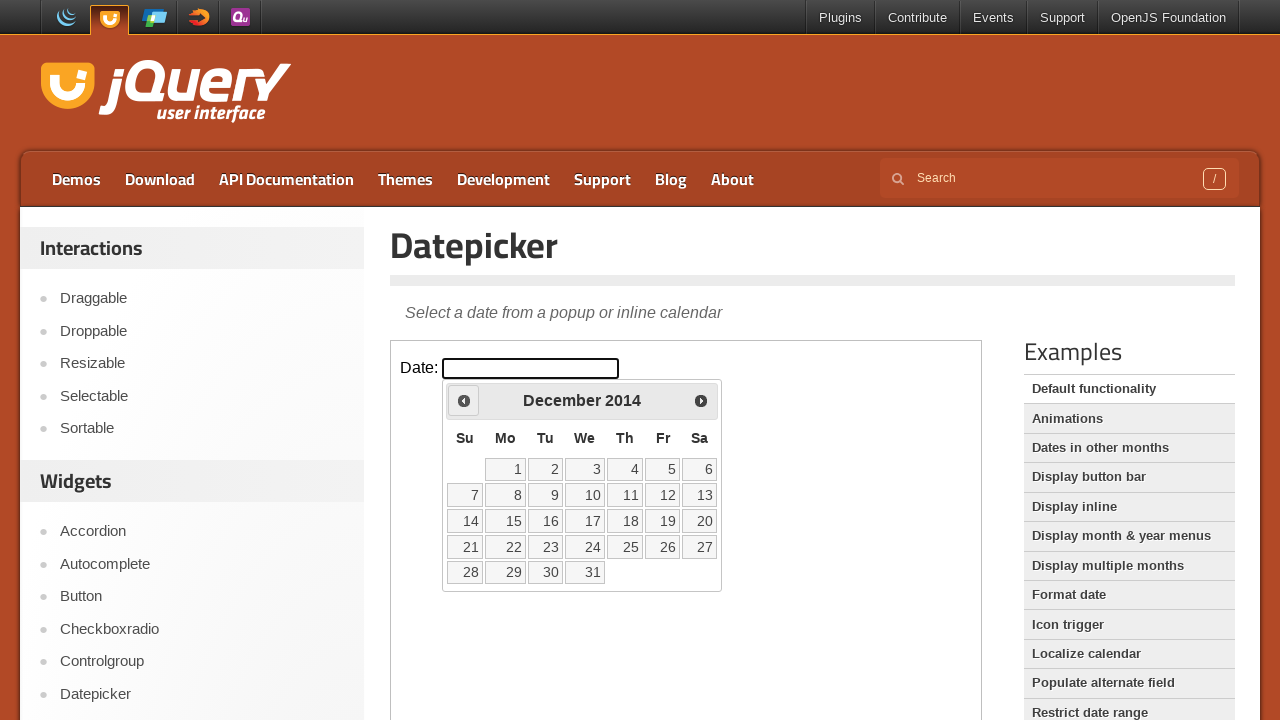

Retrieved updated year: 2014
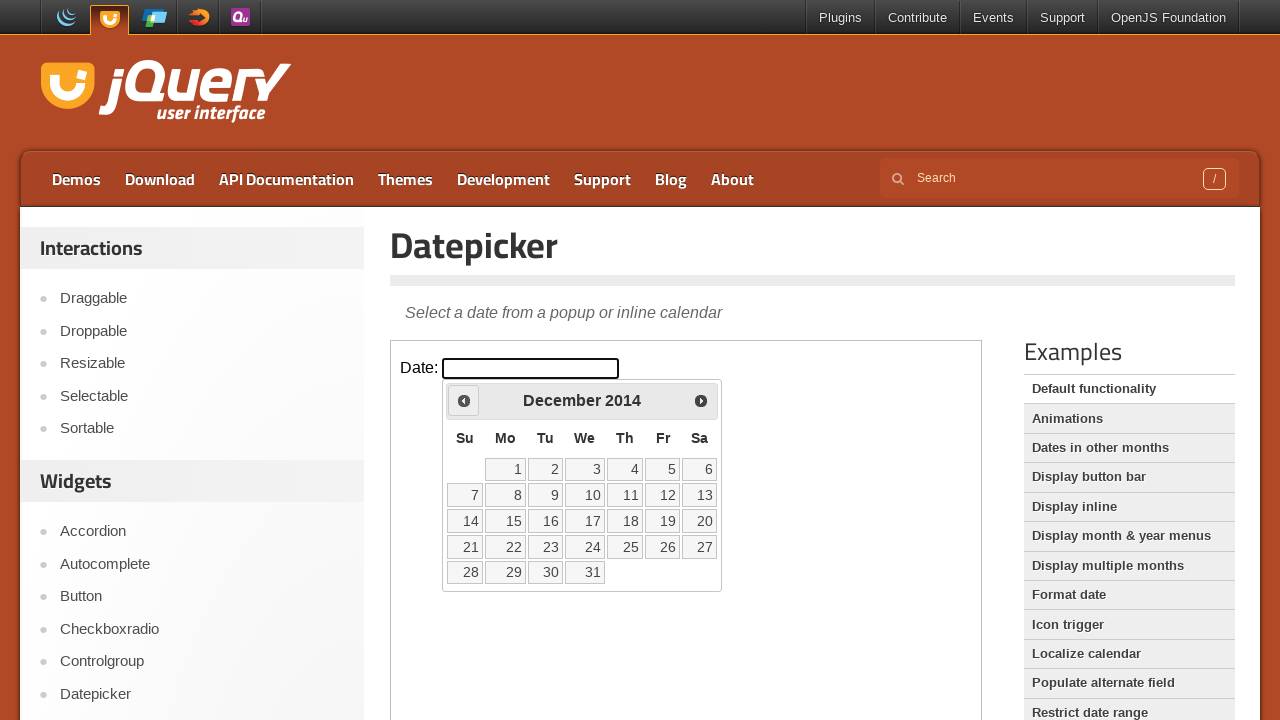

Clicked previous button to navigate to earlier year at (464, 400) on #content iframe >> nth=0 >> internal:control=enter-frame >> .ui-datepicker-prev
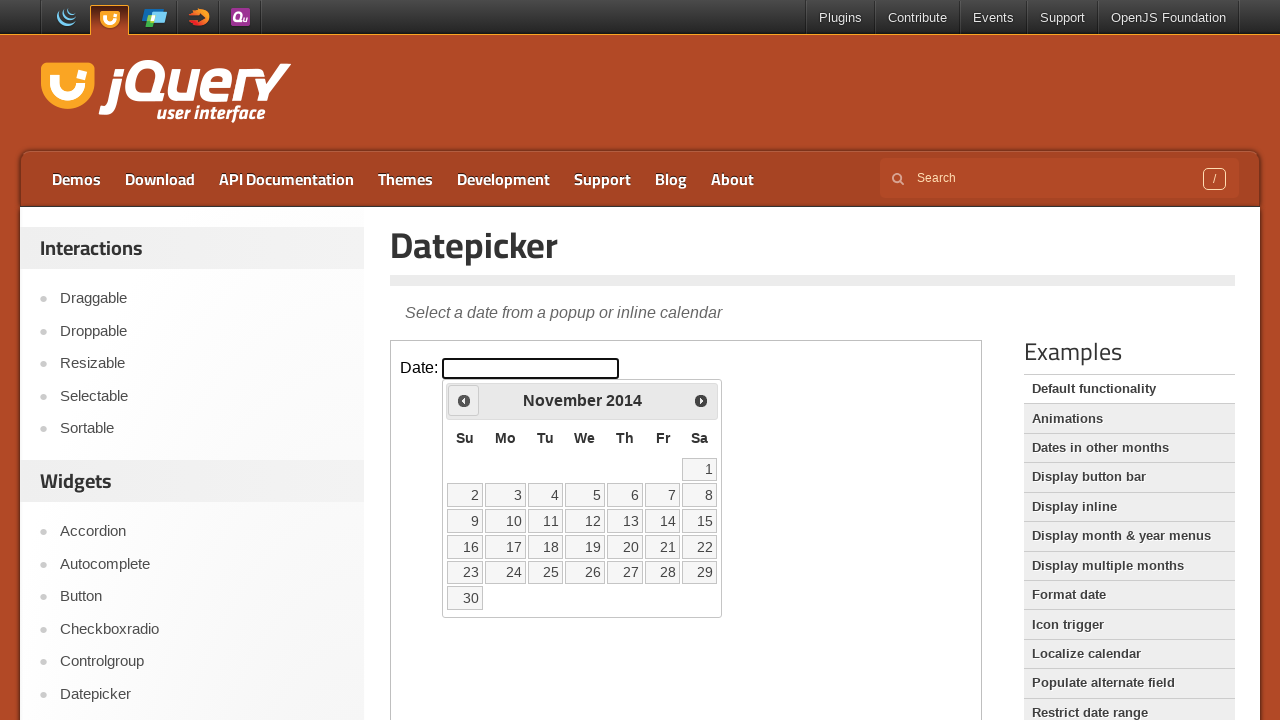

Retrieved updated year: 2014
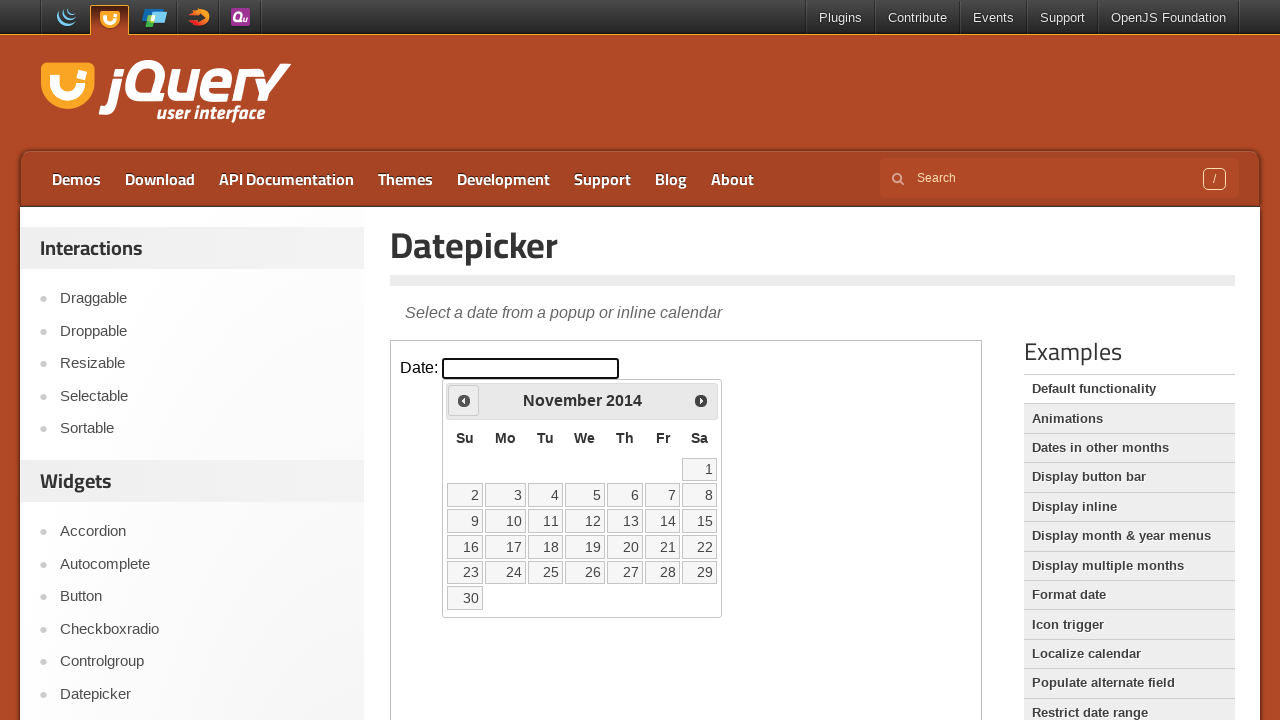

Clicked previous button to navigate to earlier year at (464, 400) on #content iframe >> nth=0 >> internal:control=enter-frame >> .ui-datepicker-prev
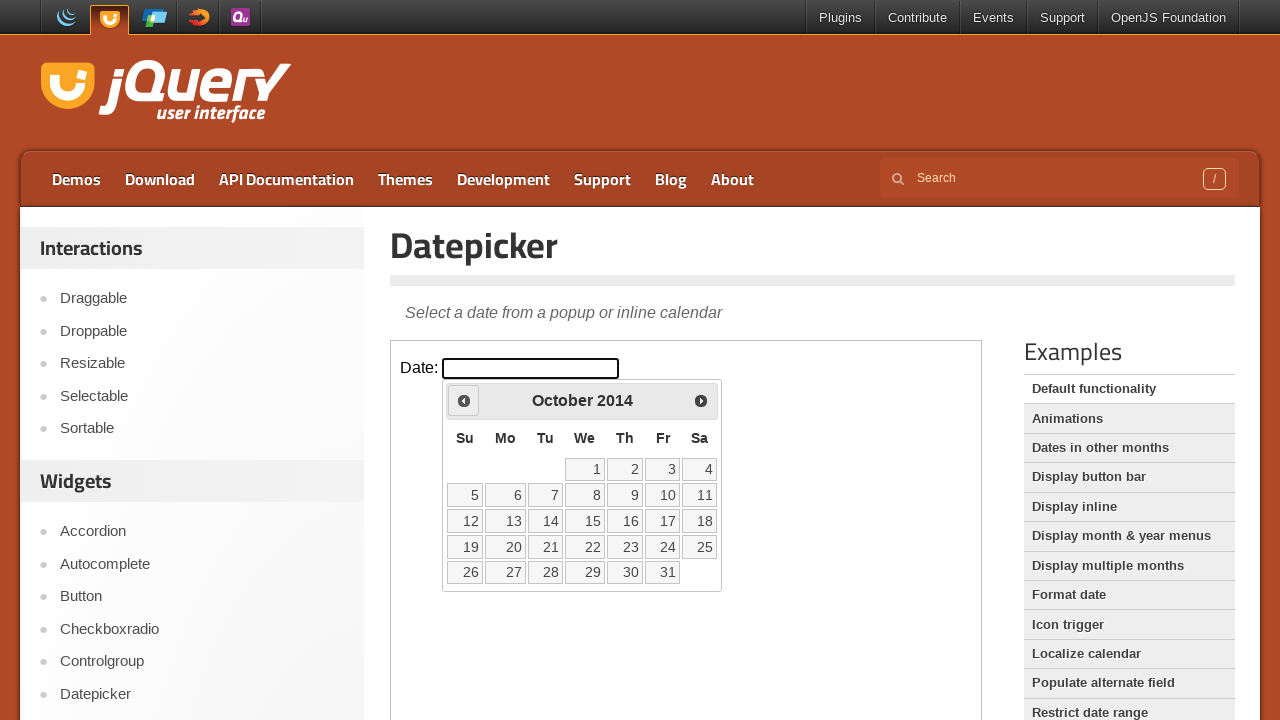

Retrieved updated year: 2014
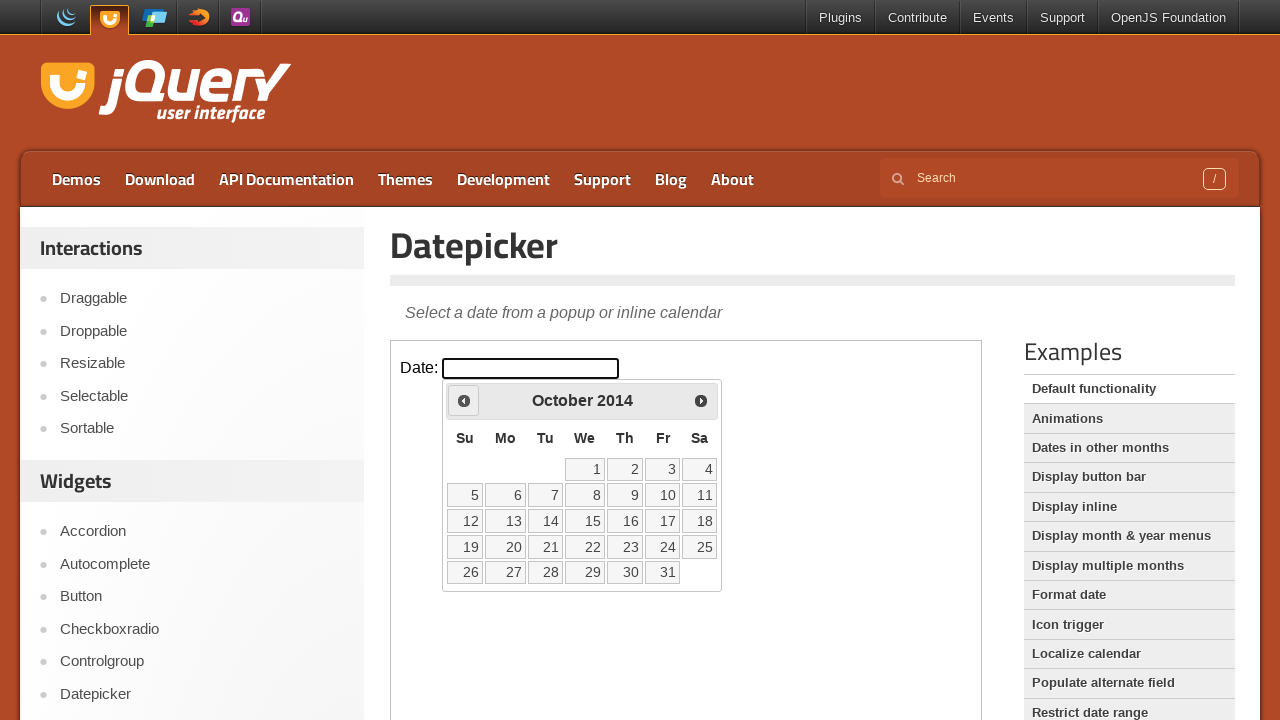

Clicked previous button to navigate to earlier year at (464, 400) on #content iframe >> nth=0 >> internal:control=enter-frame >> .ui-datepicker-prev
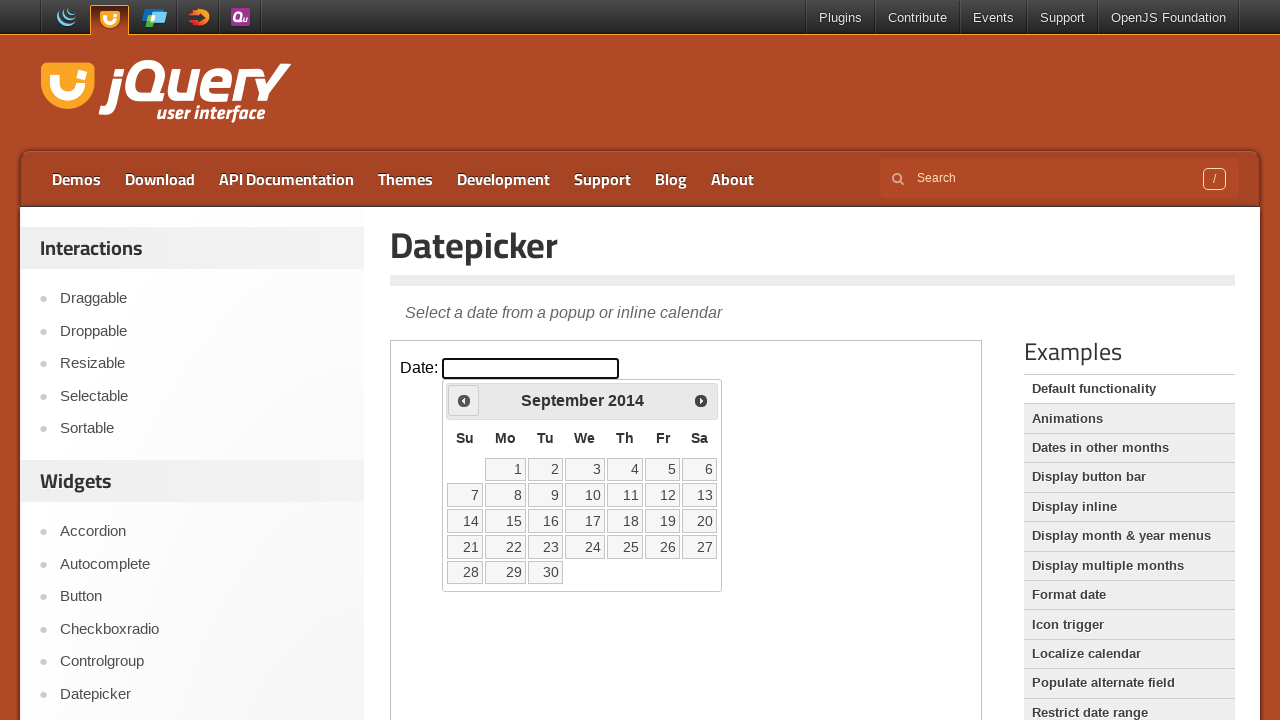

Retrieved updated year: 2014
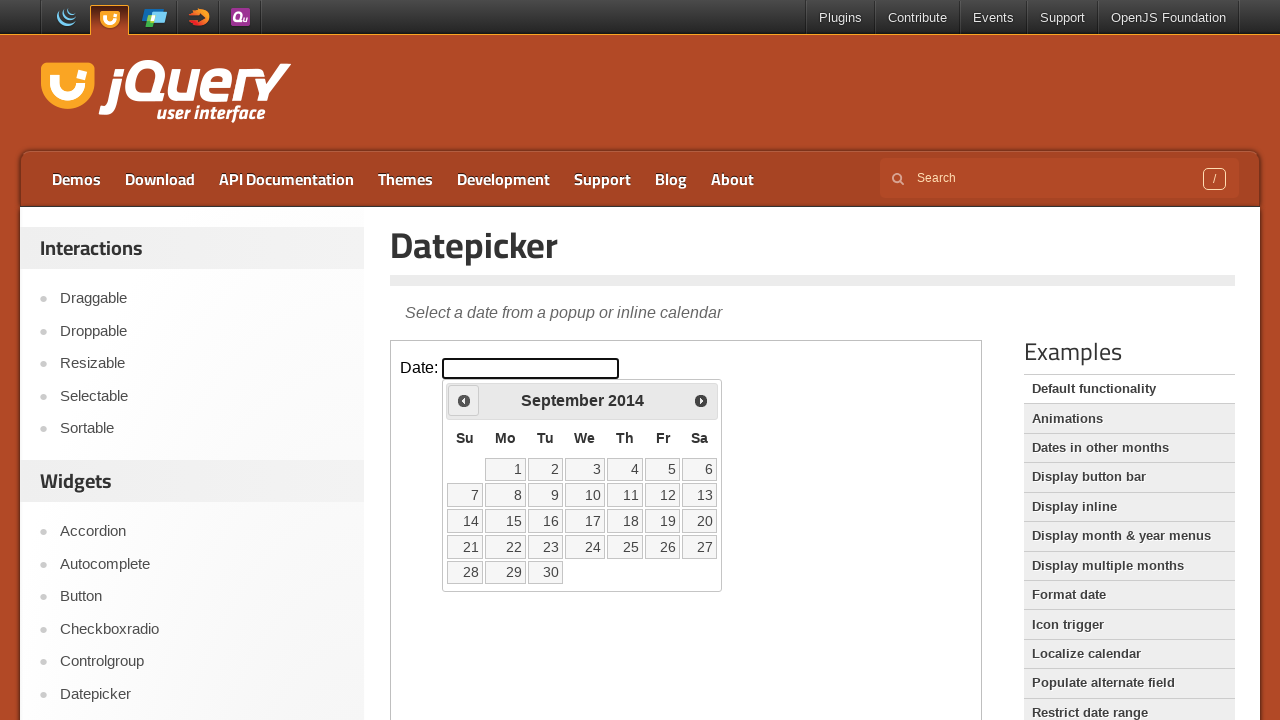

Clicked previous button to navigate to earlier year at (464, 400) on #content iframe >> nth=0 >> internal:control=enter-frame >> .ui-datepicker-prev
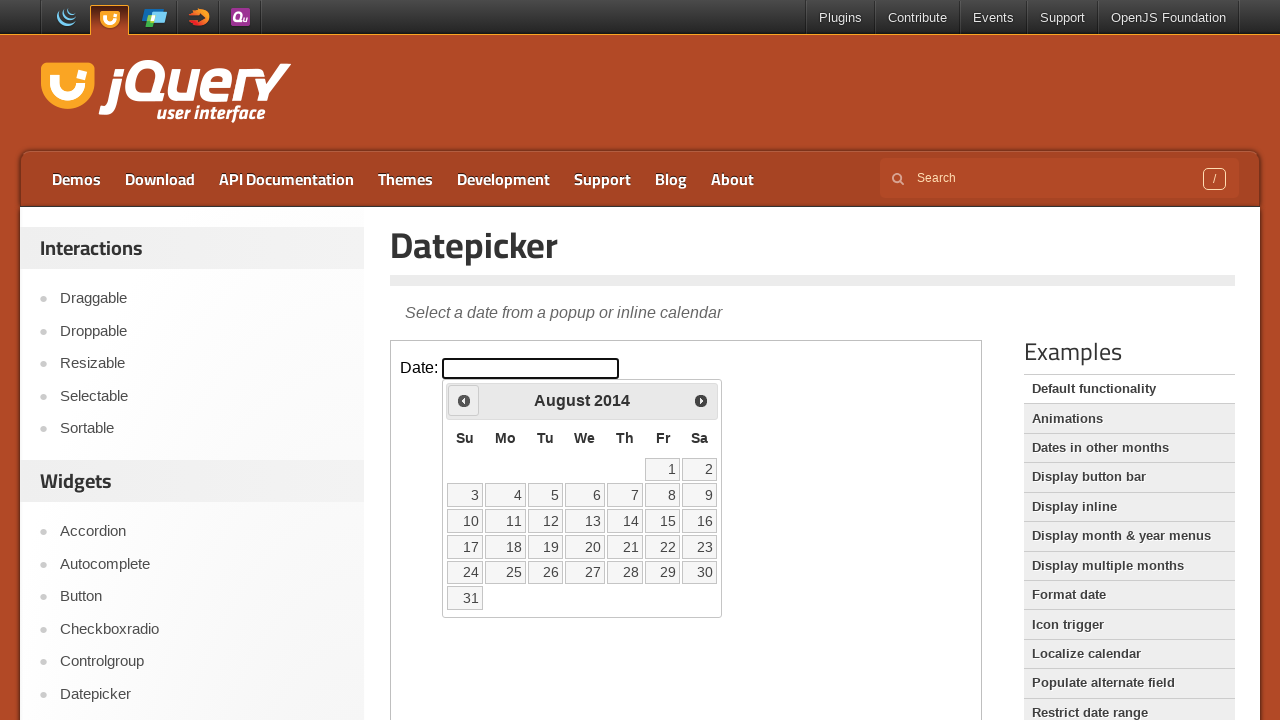

Retrieved updated year: 2014
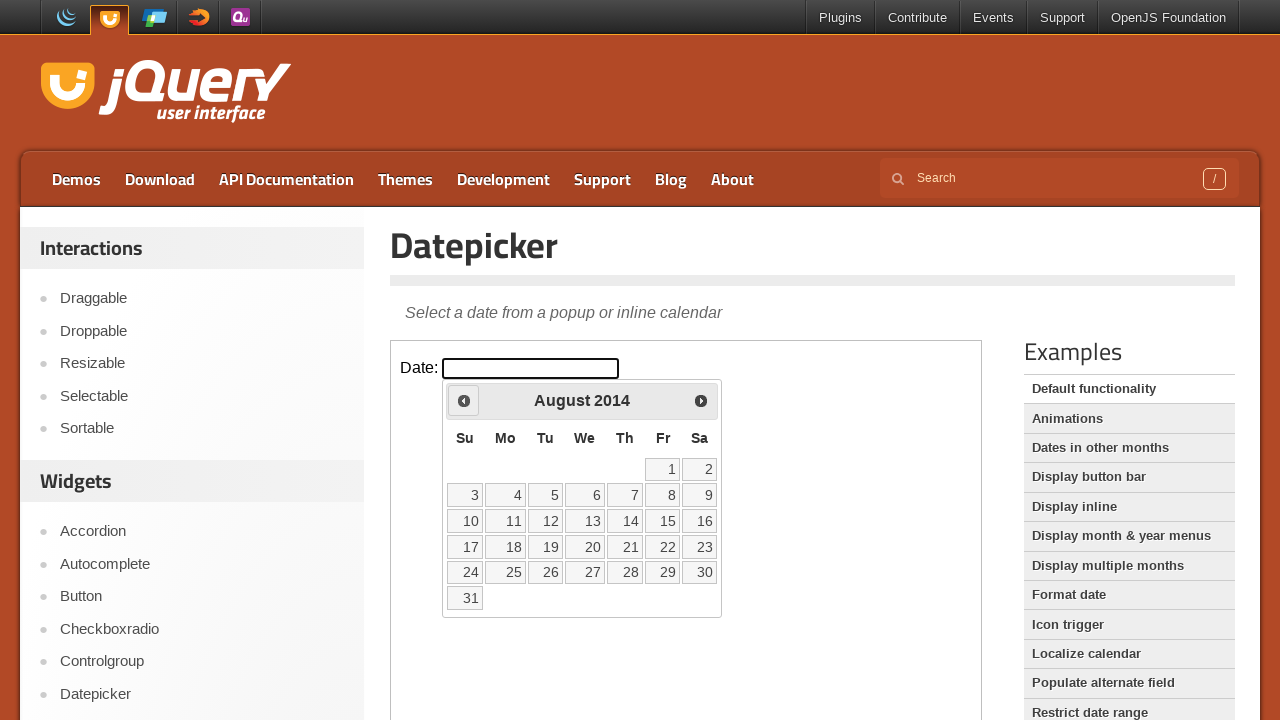

Clicked previous button to navigate to earlier year at (464, 400) on #content iframe >> nth=0 >> internal:control=enter-frame >> .ui-datepicker-prev
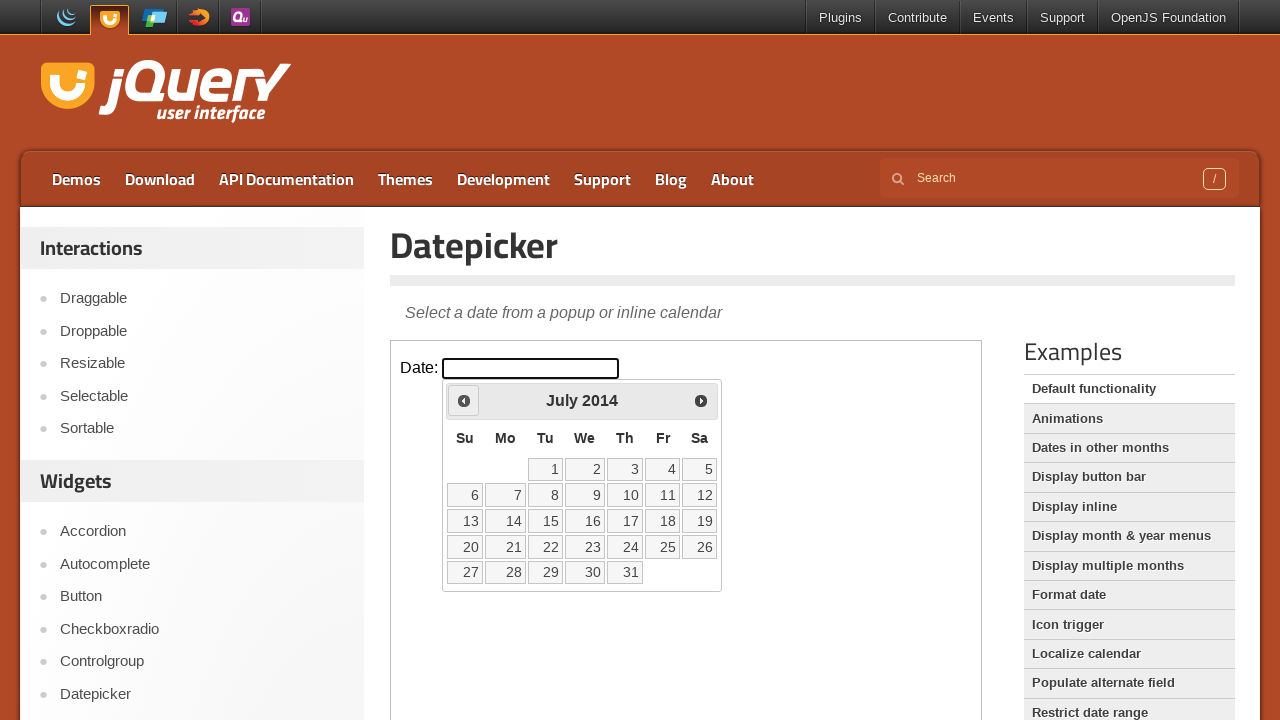

Retrieved updated year: 2014
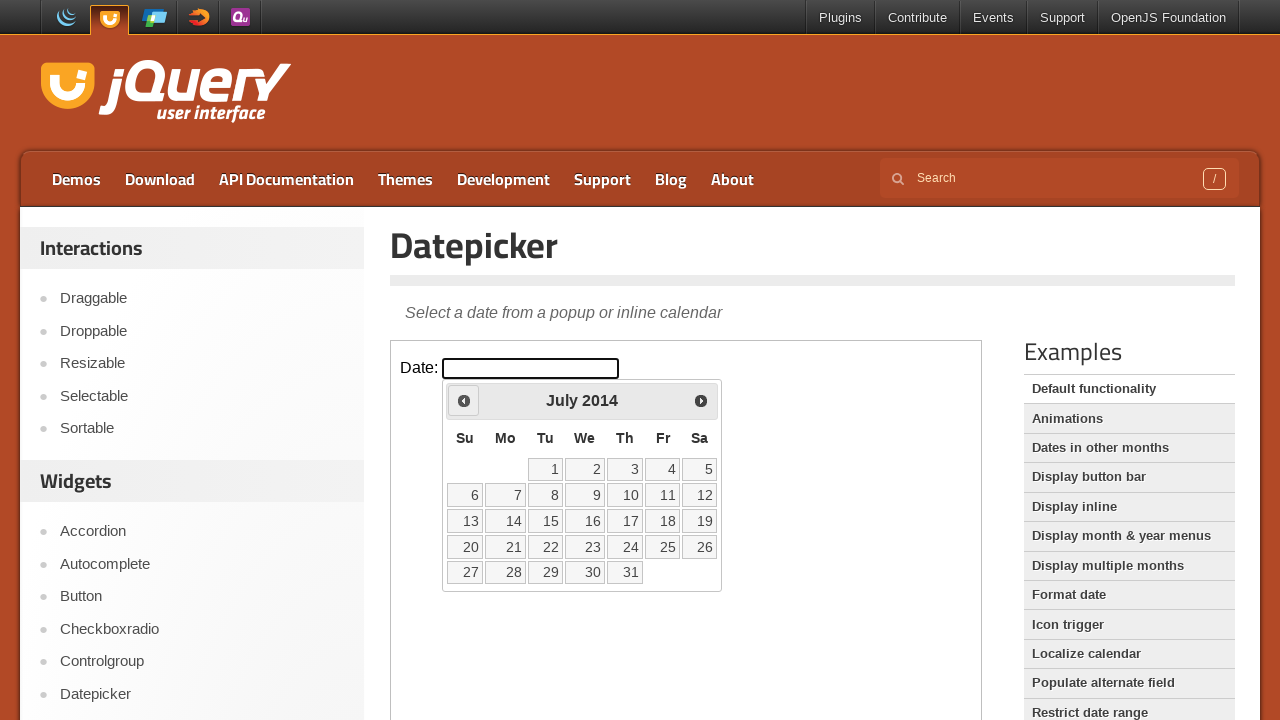

Clicked previous button to navigate to earlier year at (464, 400) on #content iframe >> nth=0 >> internal:control=enter-frame >> .ui-datepicker-prev
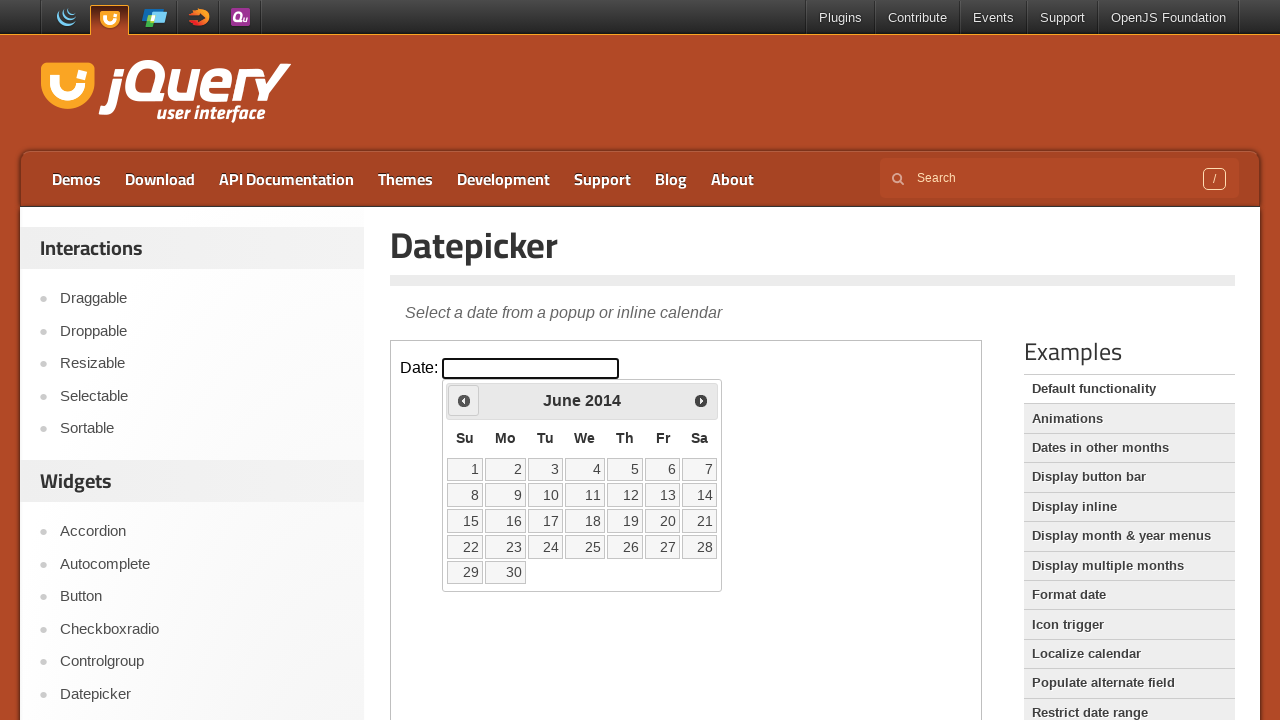

Retrieved updated year: 2014
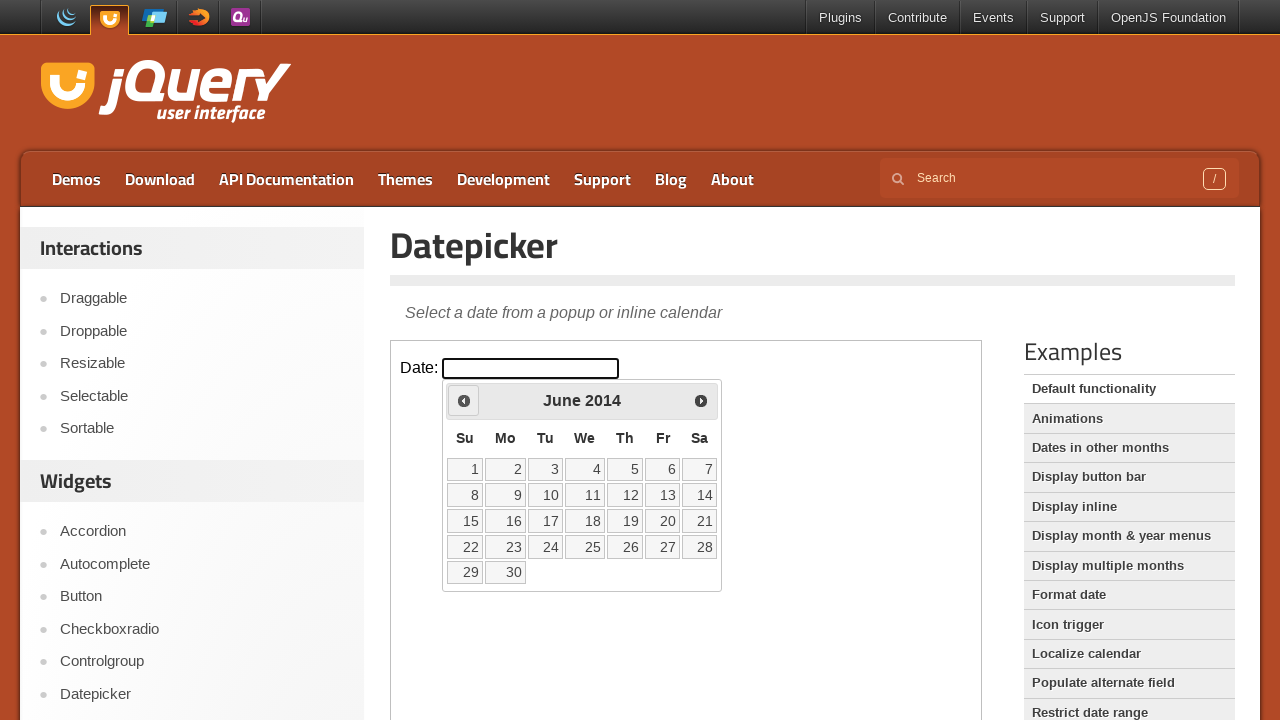

Clicked previous button to navigate to earlier year at (464, 400) on #content iframe >> nth=0 >> internal:control=enter-frame >> .ui-datepicker-prev
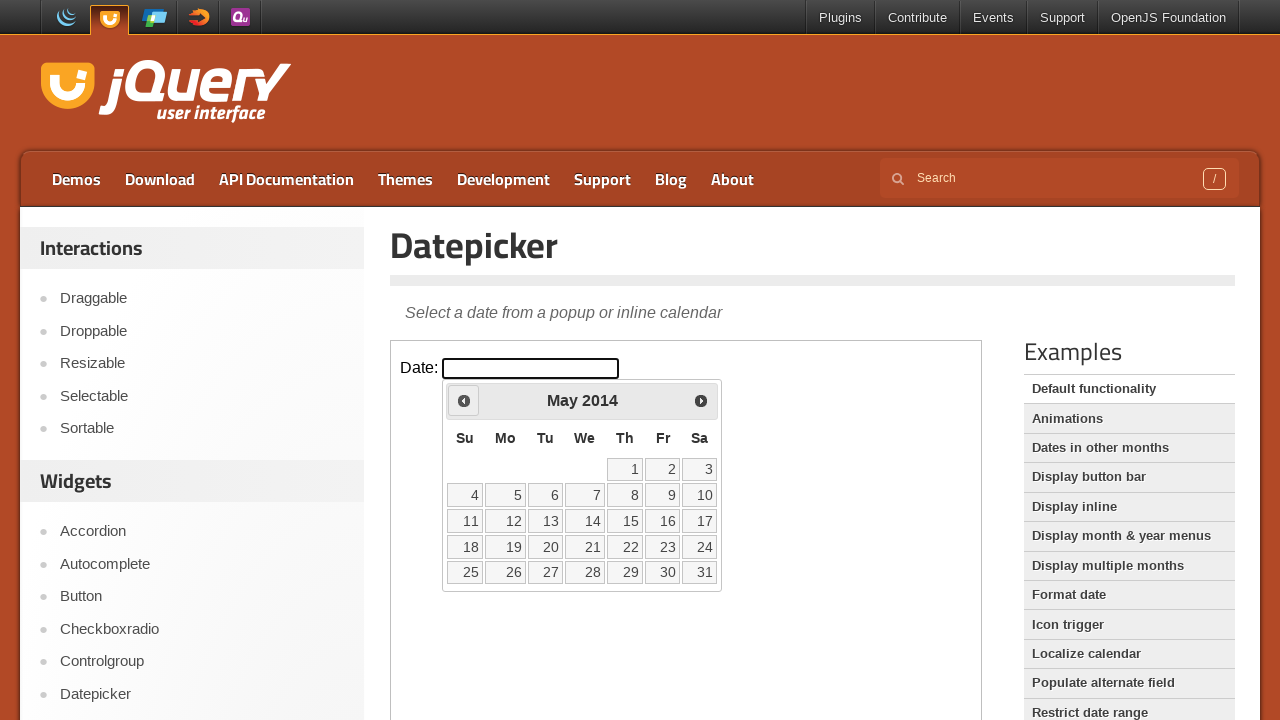

Retrieved updated year: 2014
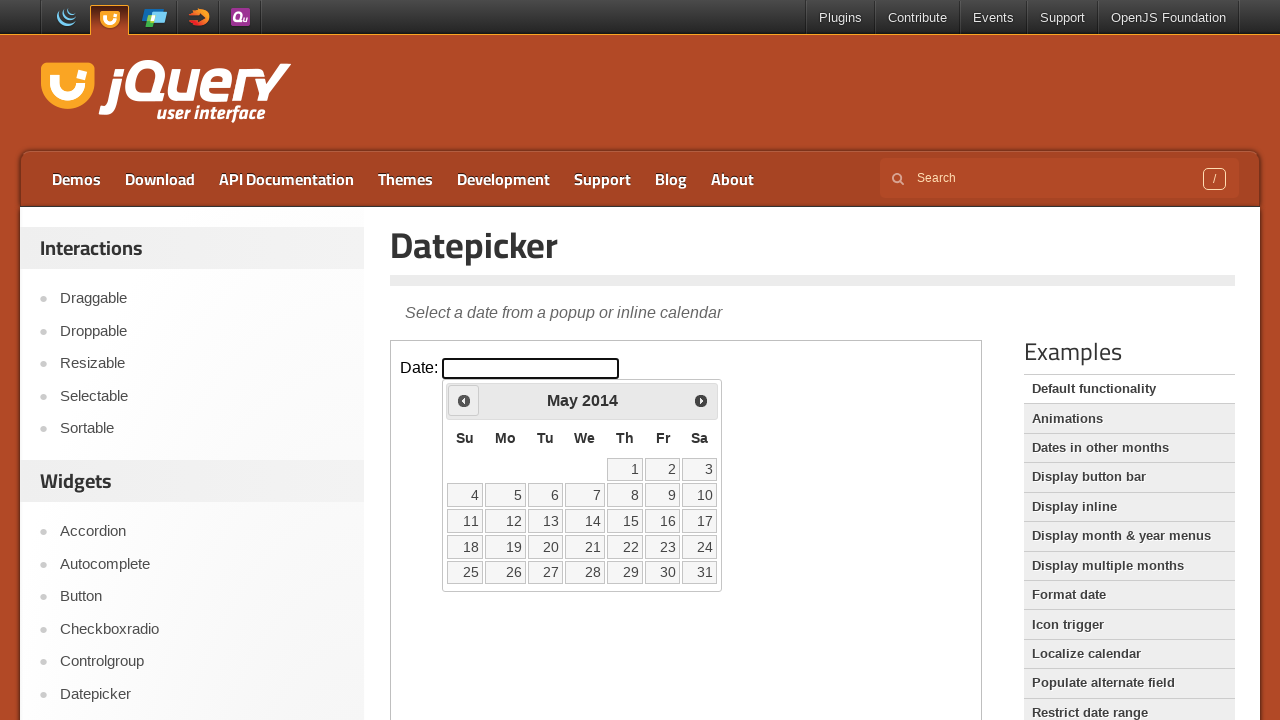

Clicked previous button to navigate to earlier year at (464, 400) on #content iframe >> nth=0 >> internal:control=enter-frame >> .ui-datepicker-prev
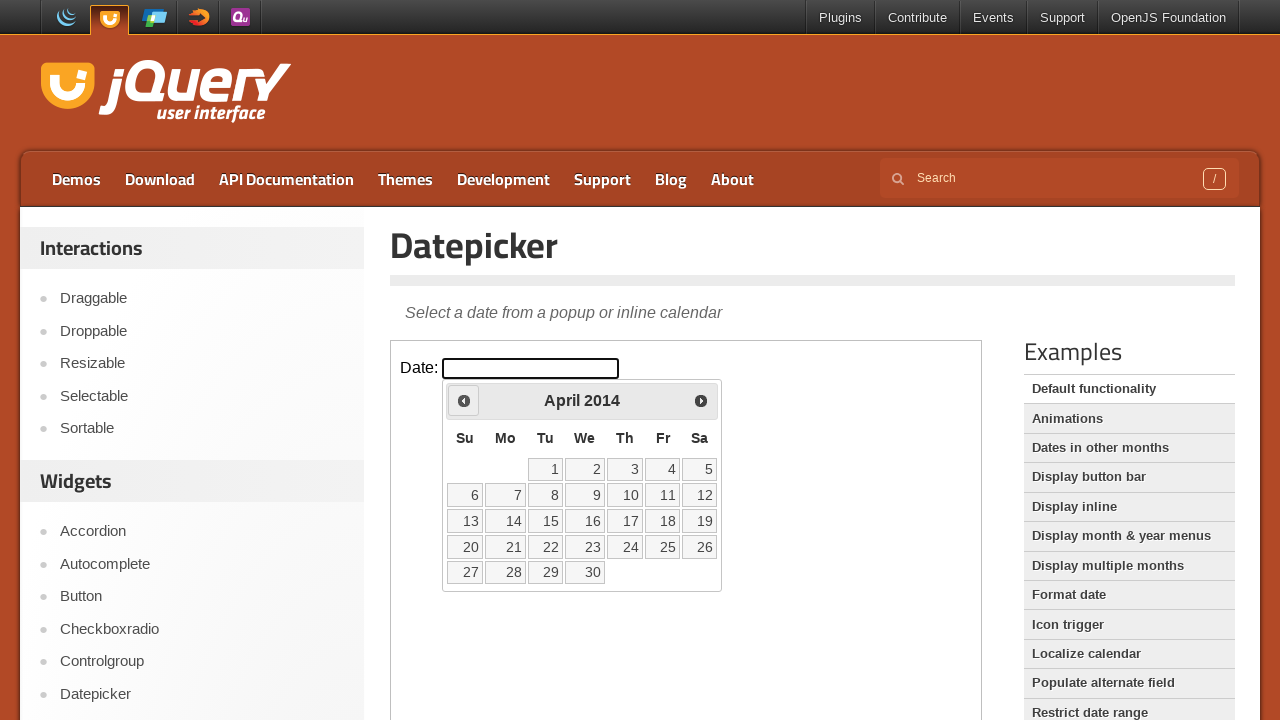

Retrieved updated year: 2014
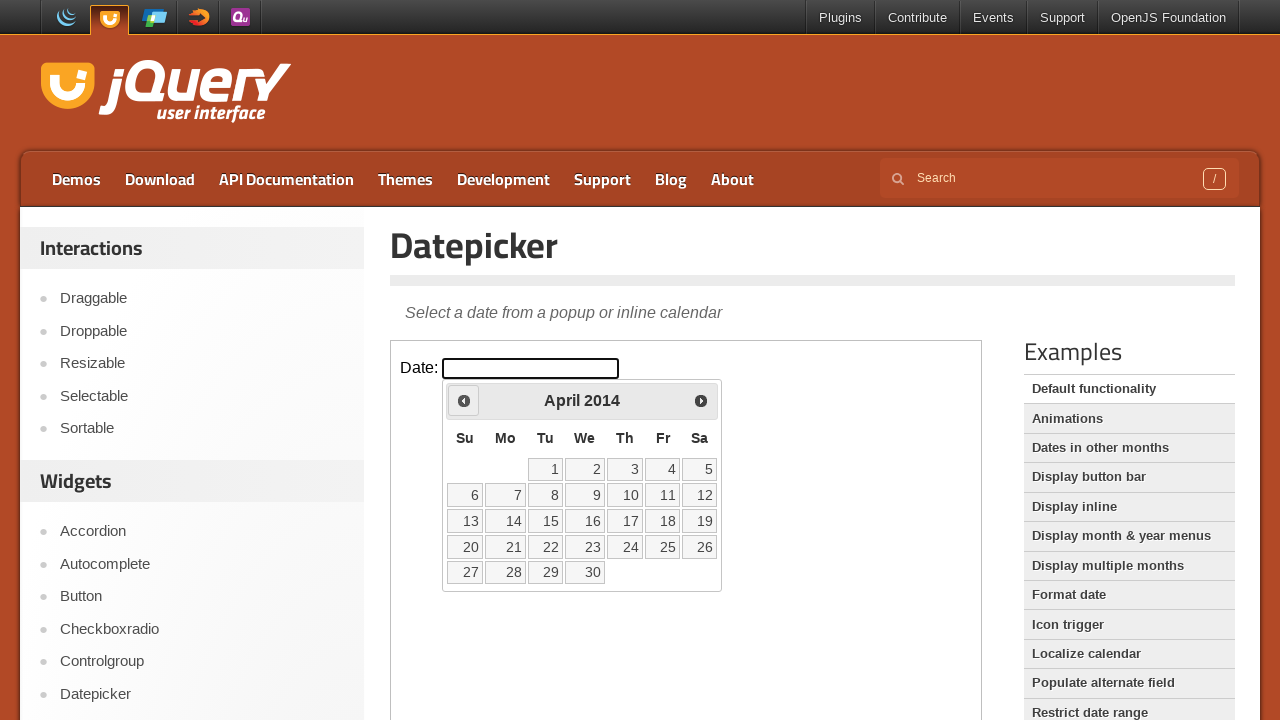

Clicked previous button to navigate to earlier year at (464, 400) on #content iframe >> nth=0 >> internal:control=enter-frame >> .ui-datepicker-prev
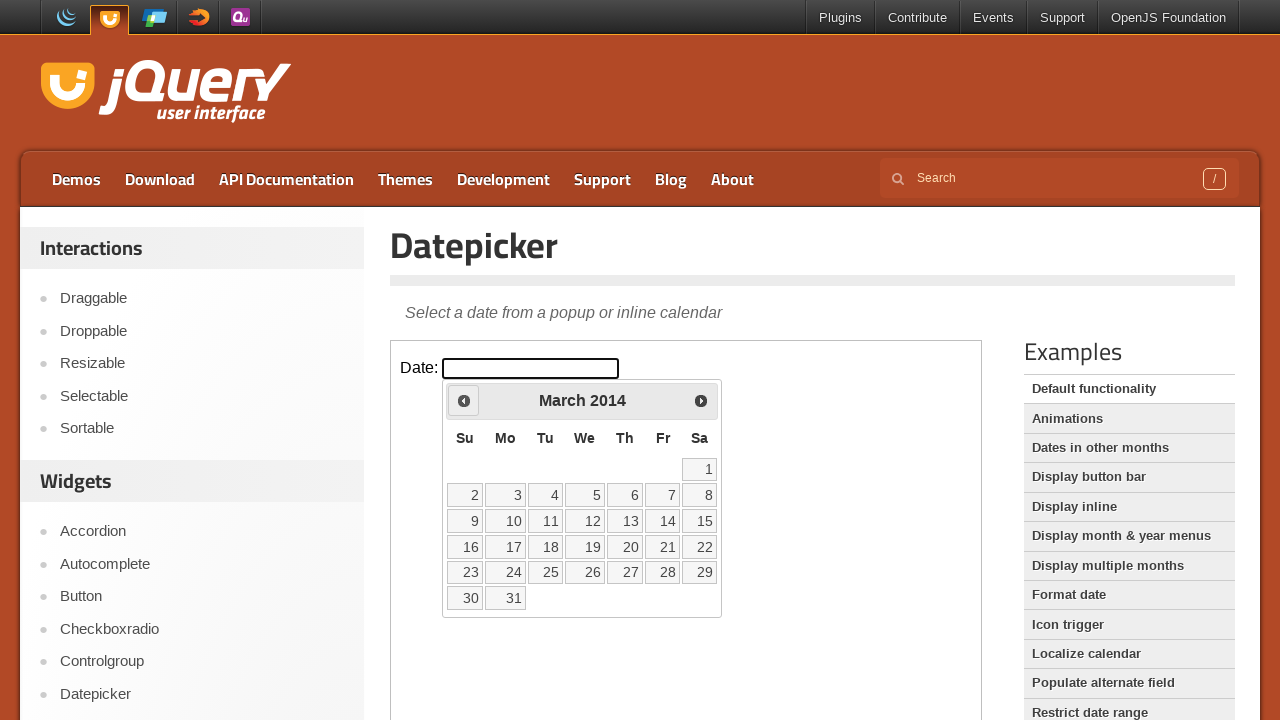

Retrieved updated year: 2014
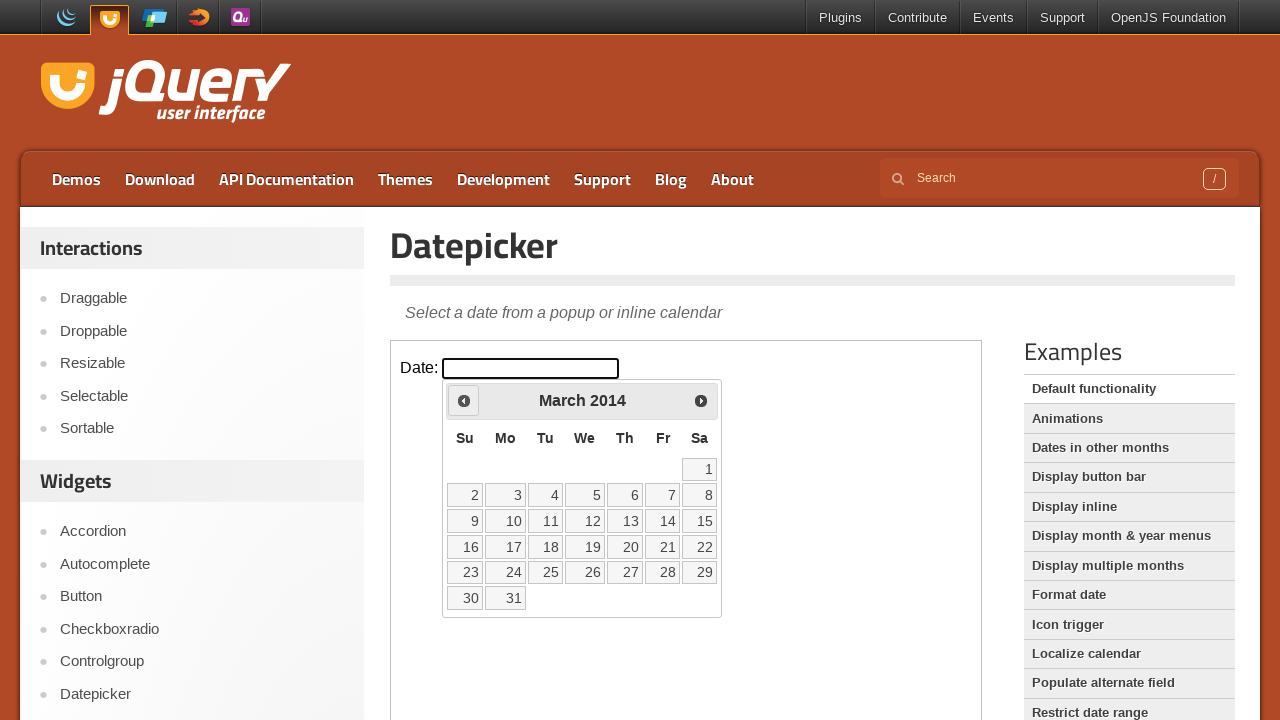

Clicked previous button to navigate to earlier year at (464, 400) on #content iframe >> nth=0 >> internal:control=enter-frame >> .ui-datepicker-prev
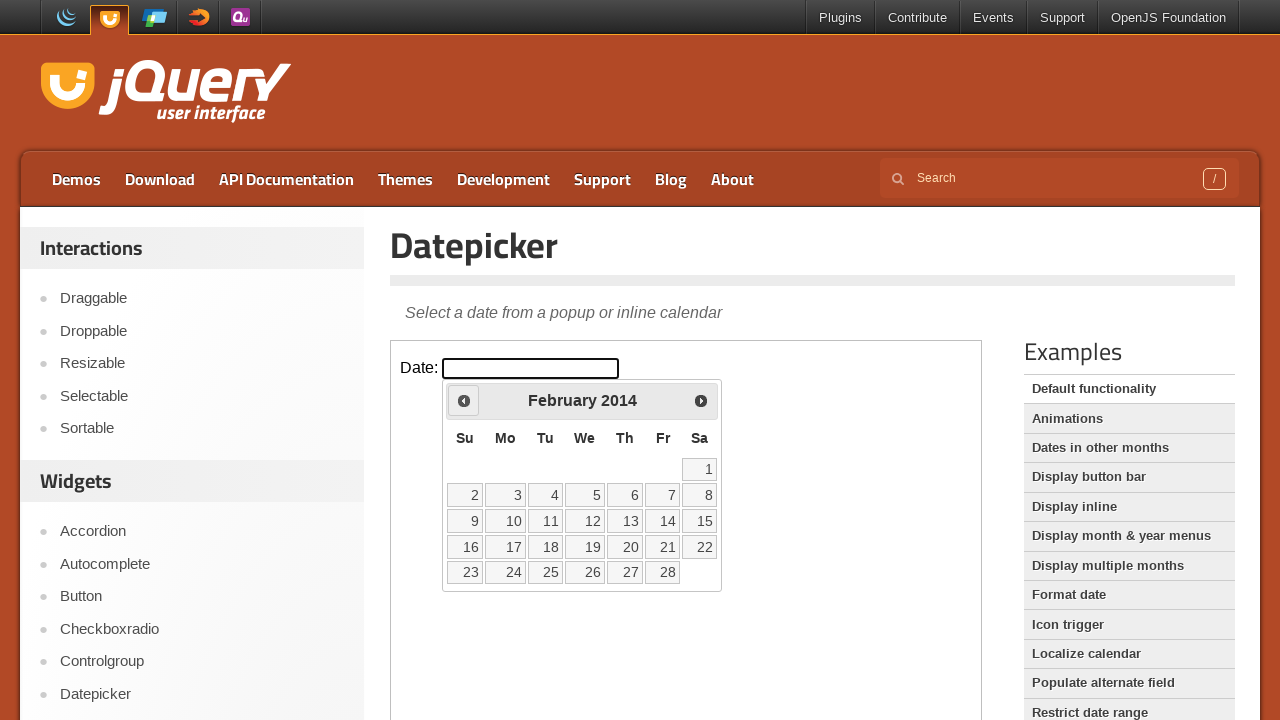

Retrieved updated year: 2014
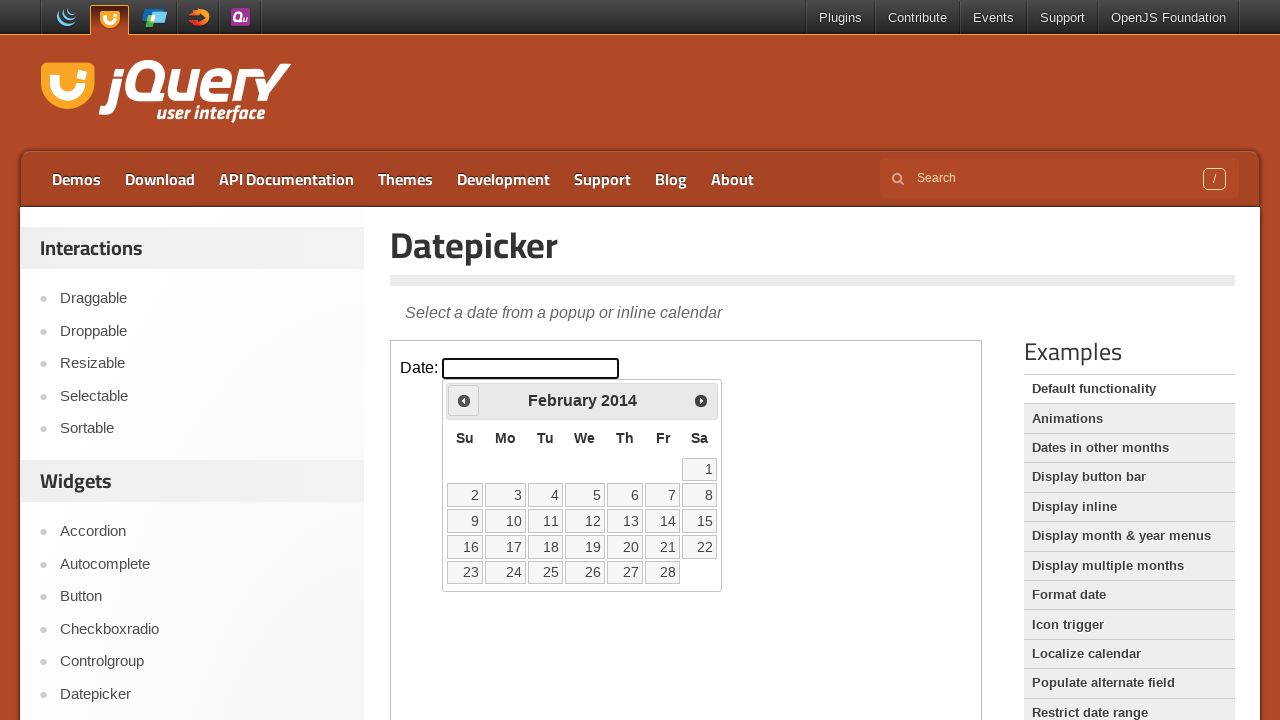

Clicked previous button to navigate to earlier year at (464, 400) on #content iframe >> nth=0 >> internal:control=enter-frame >> .ui-datepicker-prev
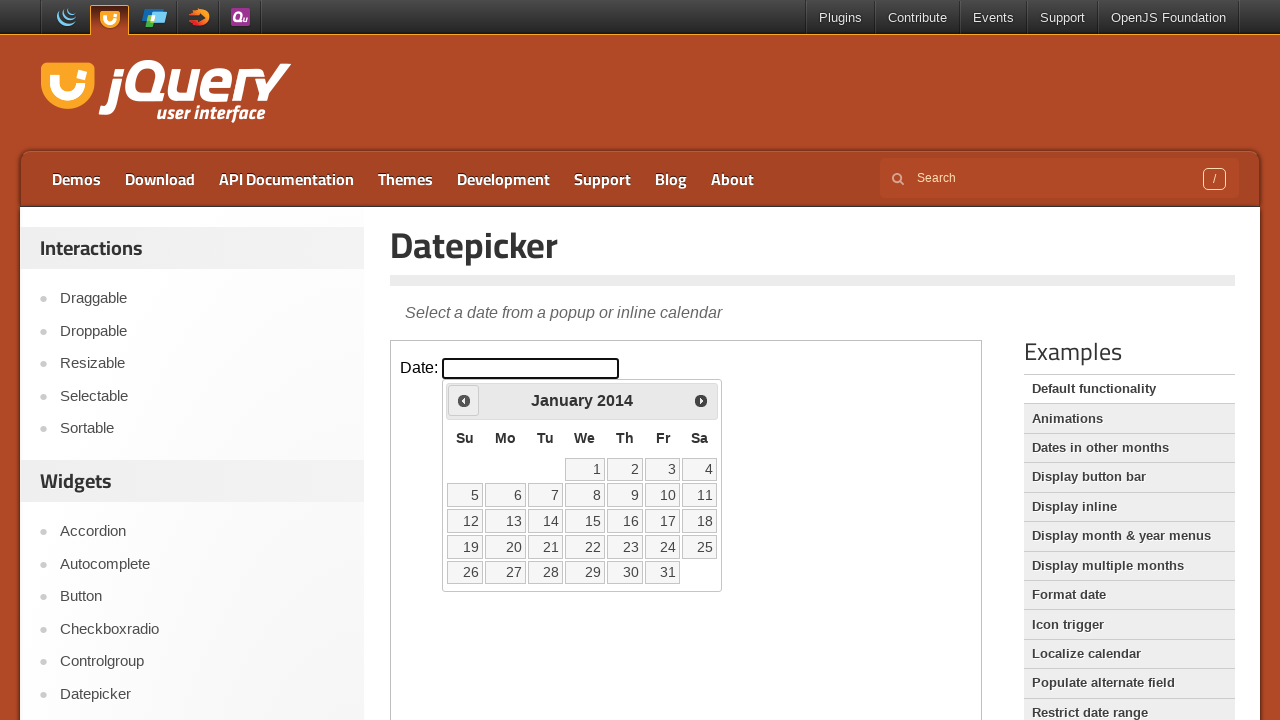

Retrieved updated year: 2014
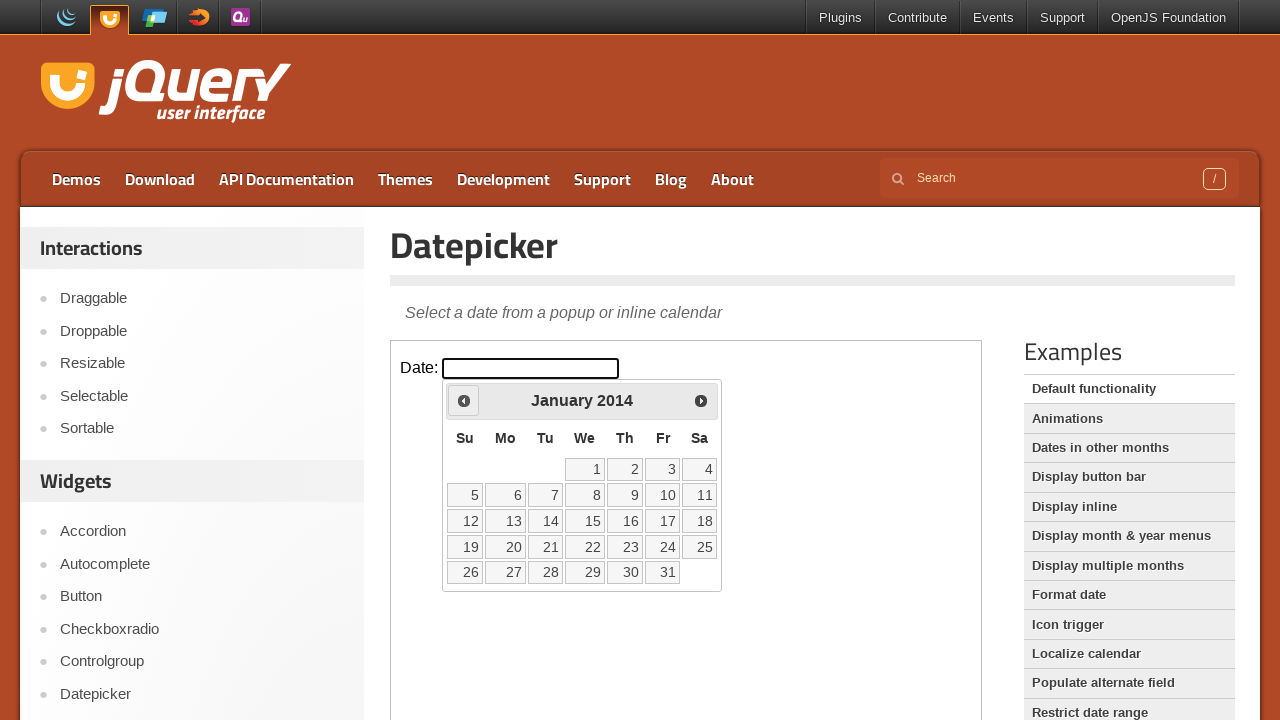

Clicked previous button to navigate to earlier year at (464, 400) on #content iframe >> nth=0 >> internal:control=enter-frame >> .ui-datepicker-prev
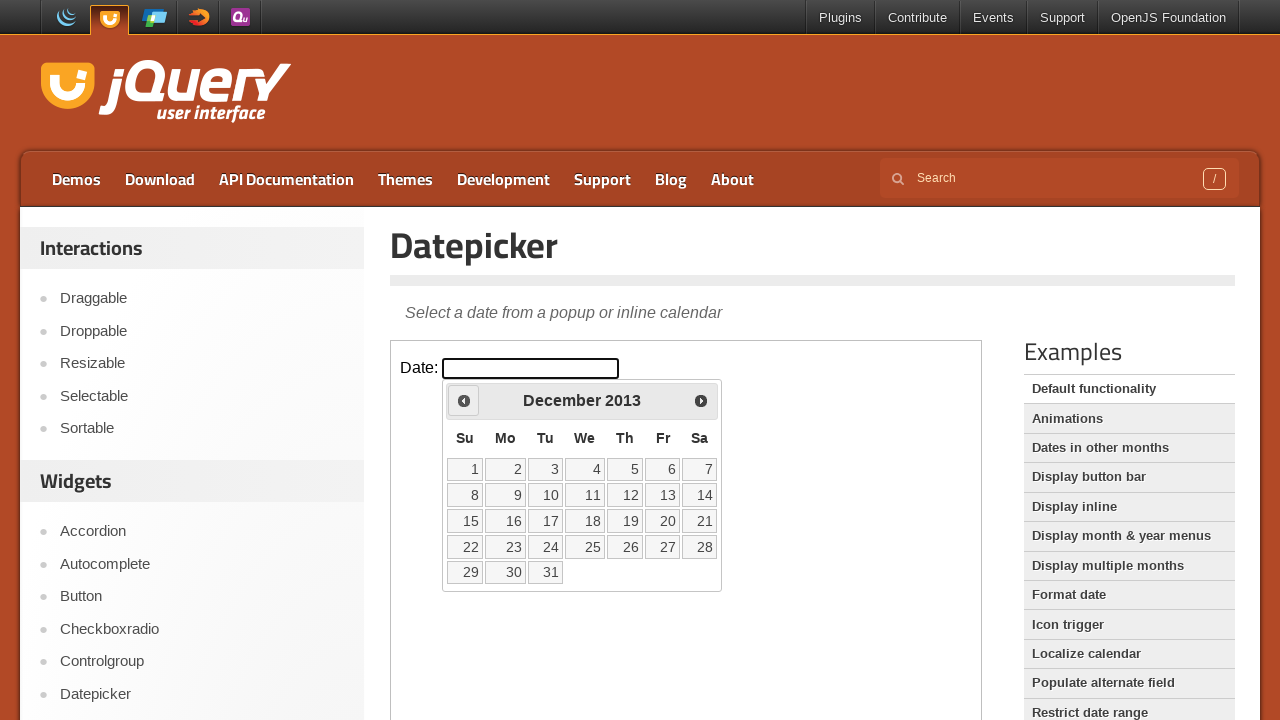

Retrieved updated year: 2013
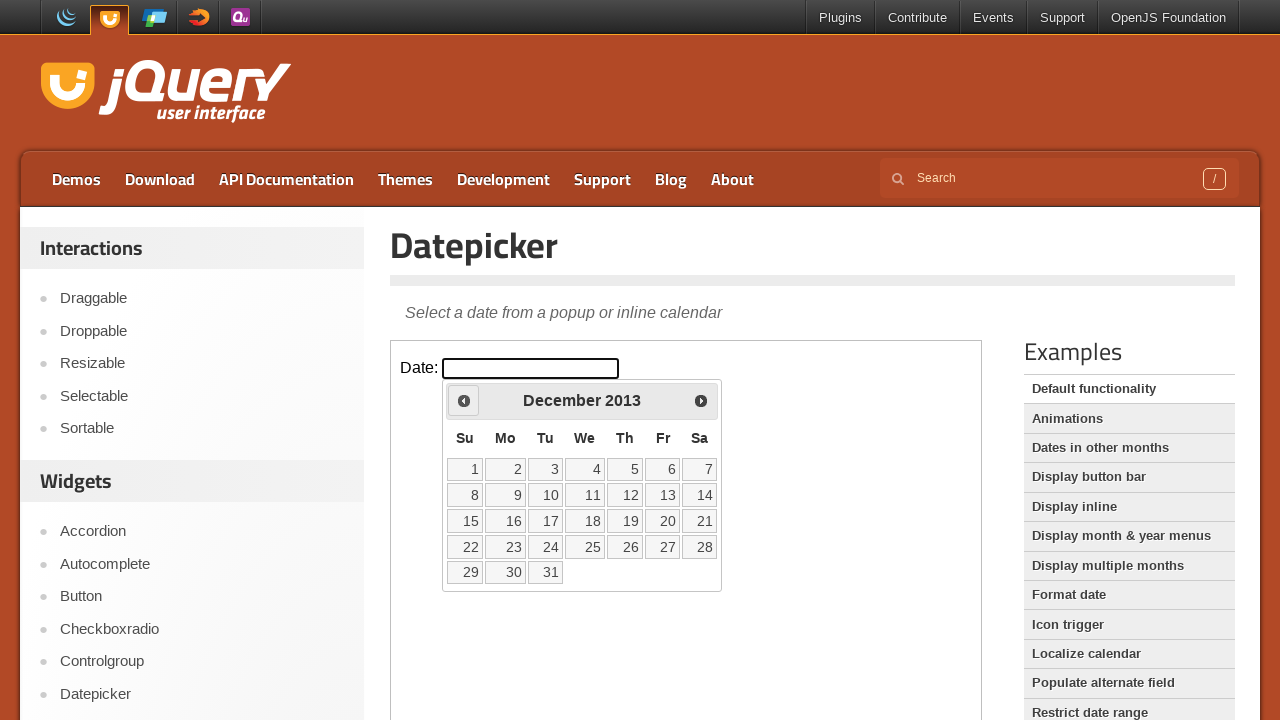

Clicked previous button to navigate to earlier year at (464, 400) on #content iframe >> nth=0 >> internal:control=enter-frame >> .ui-datepicker-prev
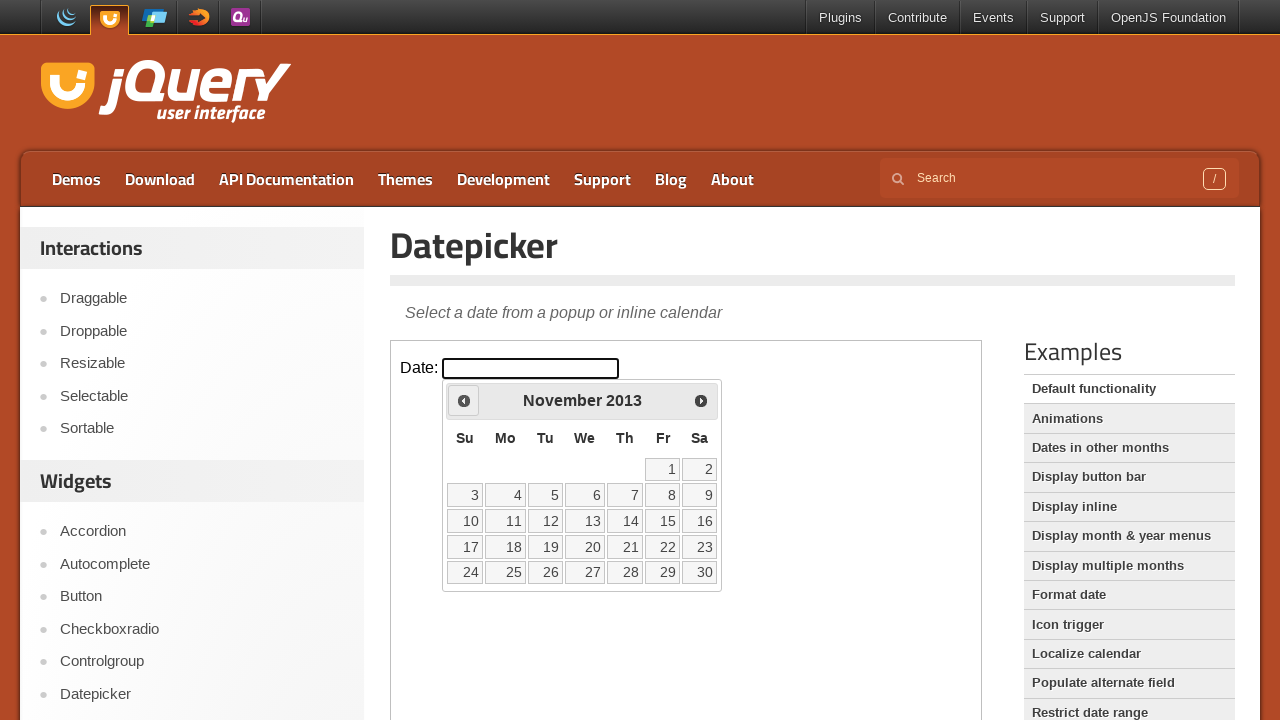

Retrieved updated year: 2013
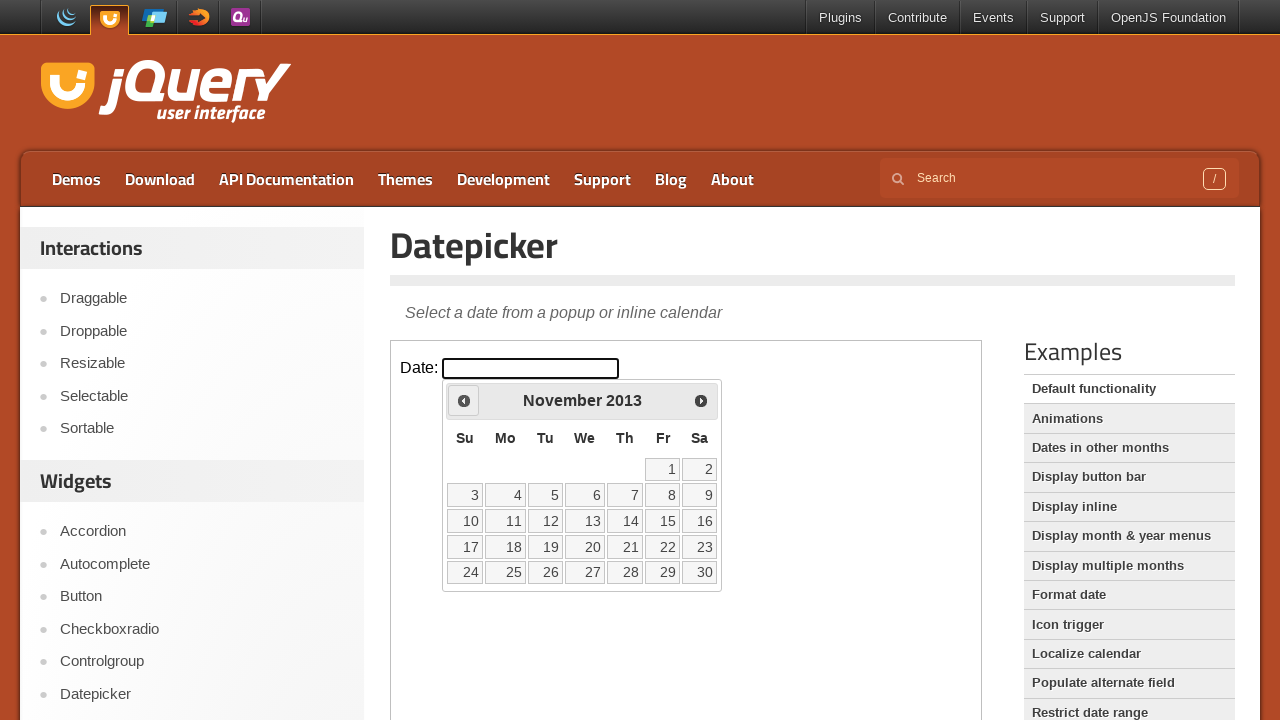

Clicked previous button to navigate to earlier year at (464, 400) on #content iframe >> nth=0 >> internal:control=enter-frame >> .ui-datepicker-prev
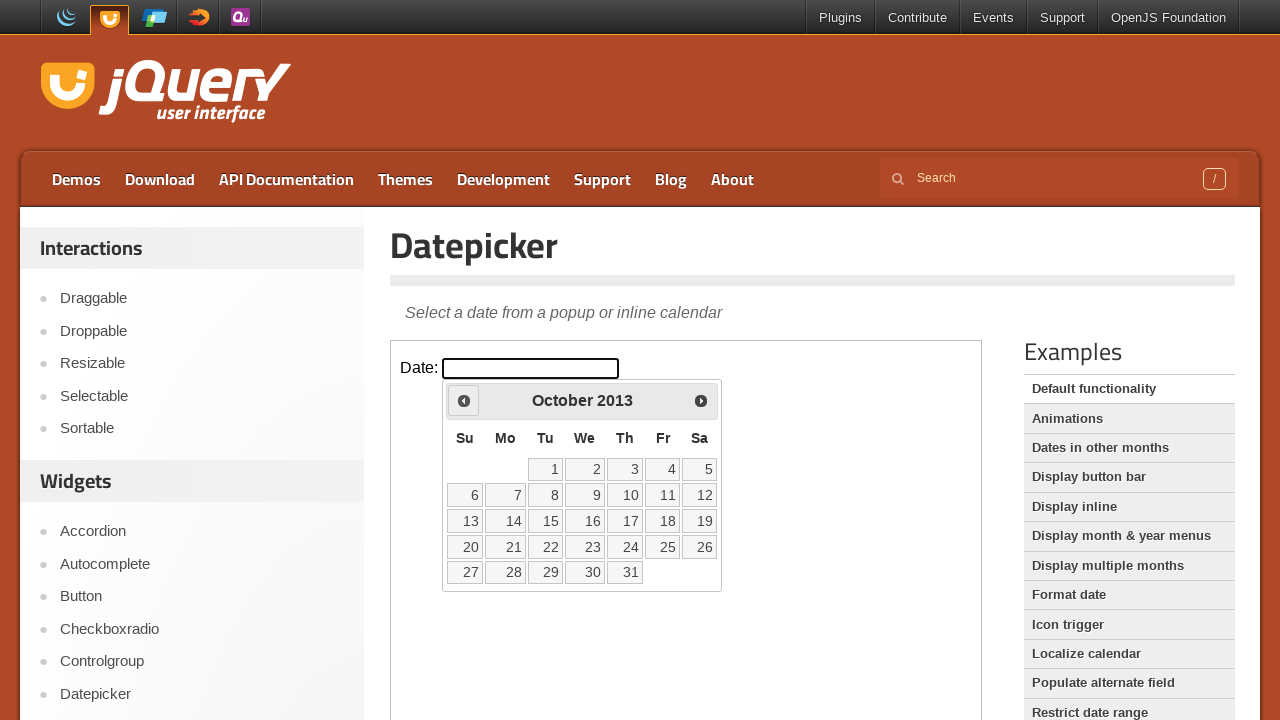

Retrieved updated year: 2013
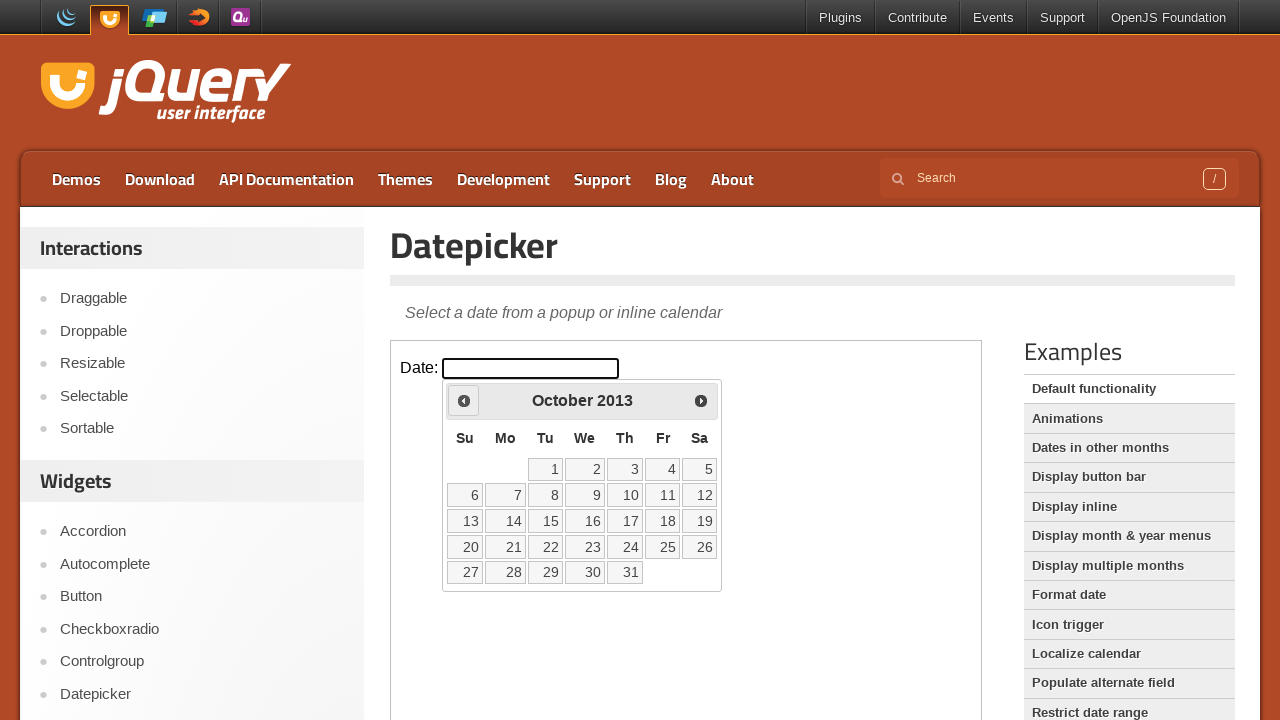

Clicked previous button to navigate to earlier year at (464, 400) on #content iframe >> nth=0 >> internal:control=enter-frame >> .ui-datepicker-prev
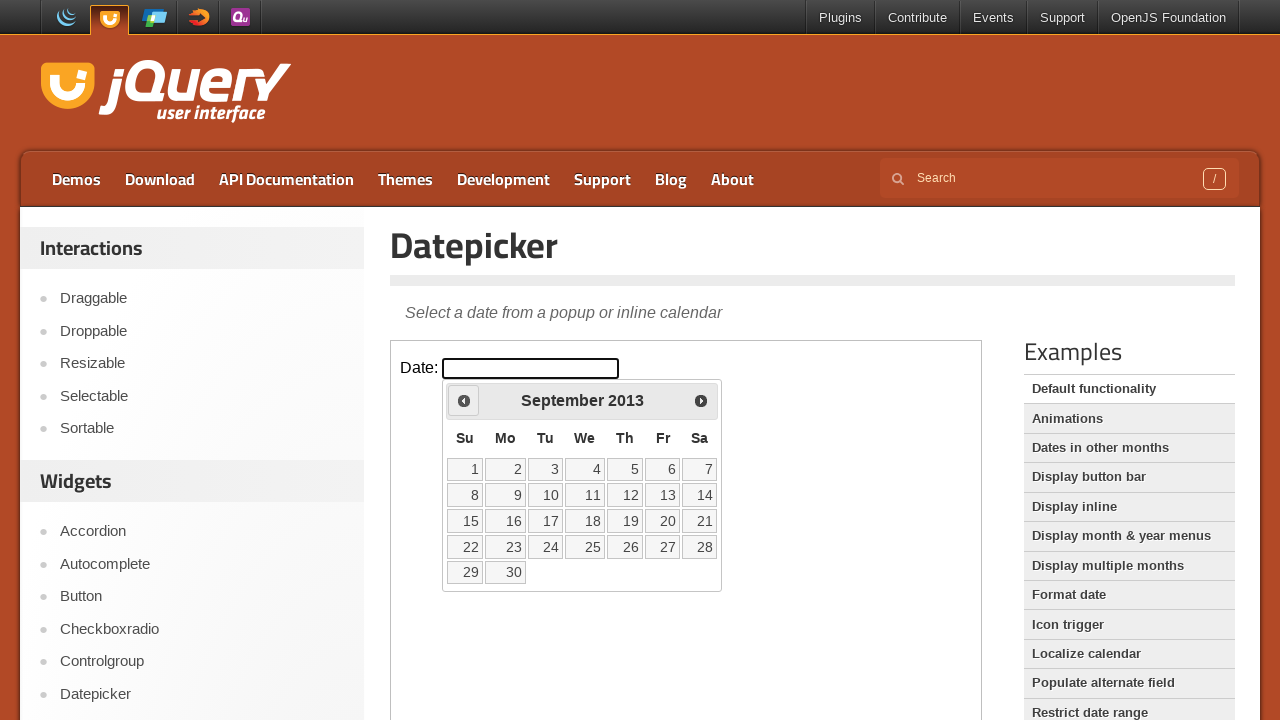

Retrieved updated year: 2013
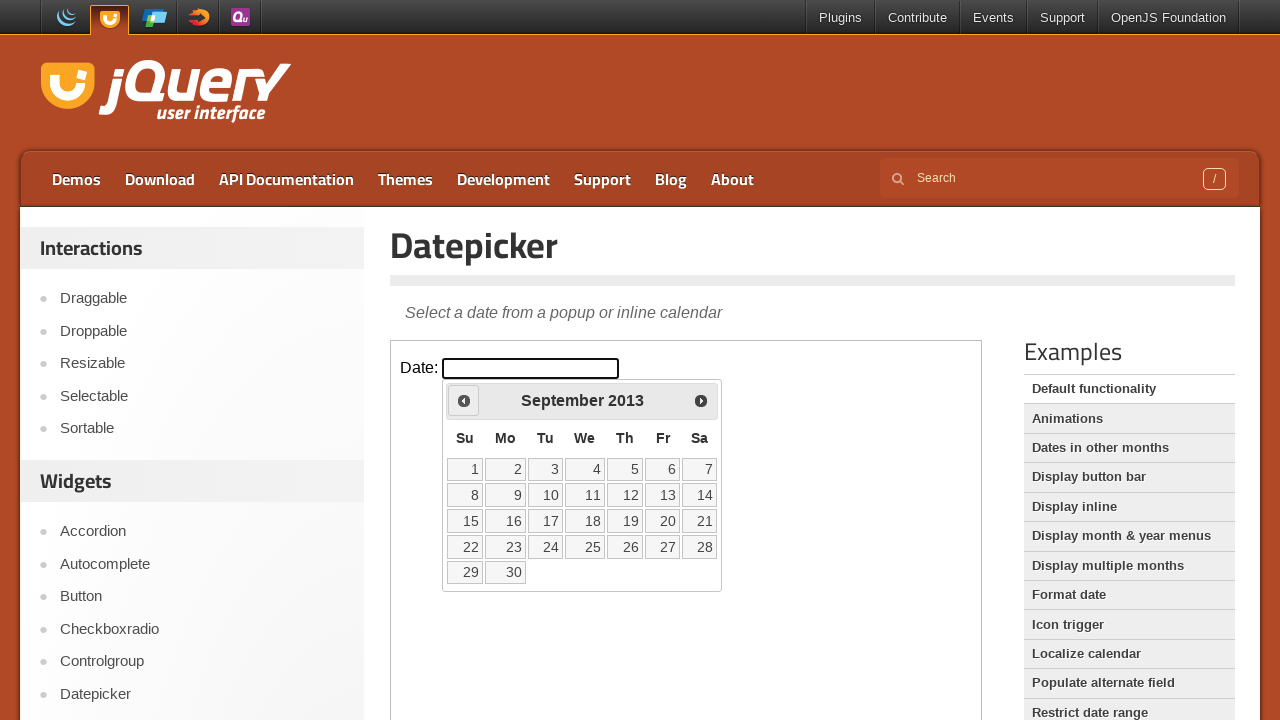

Clicked previous button to navigate to earlier year at (464, 400) on #content iframe >> nth=0 >> internal:control=enter-frame >> .ui-datepicker-prev
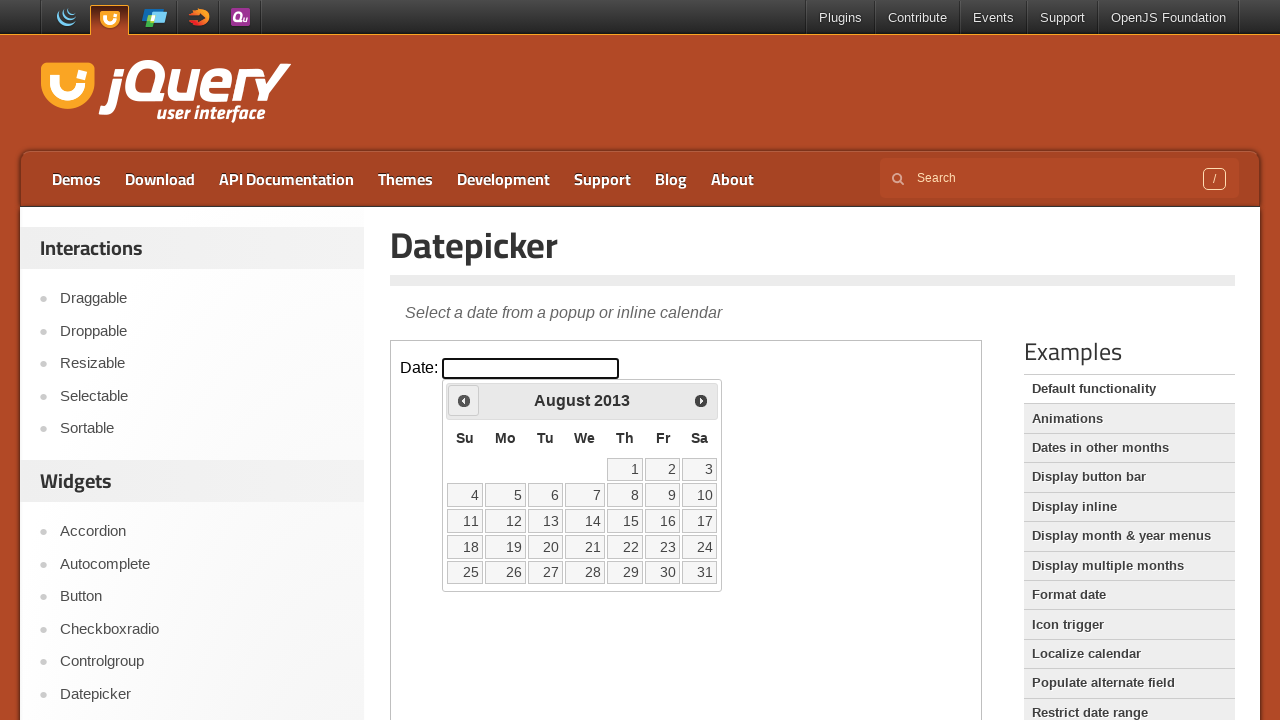

Retrieved updated year: 2013
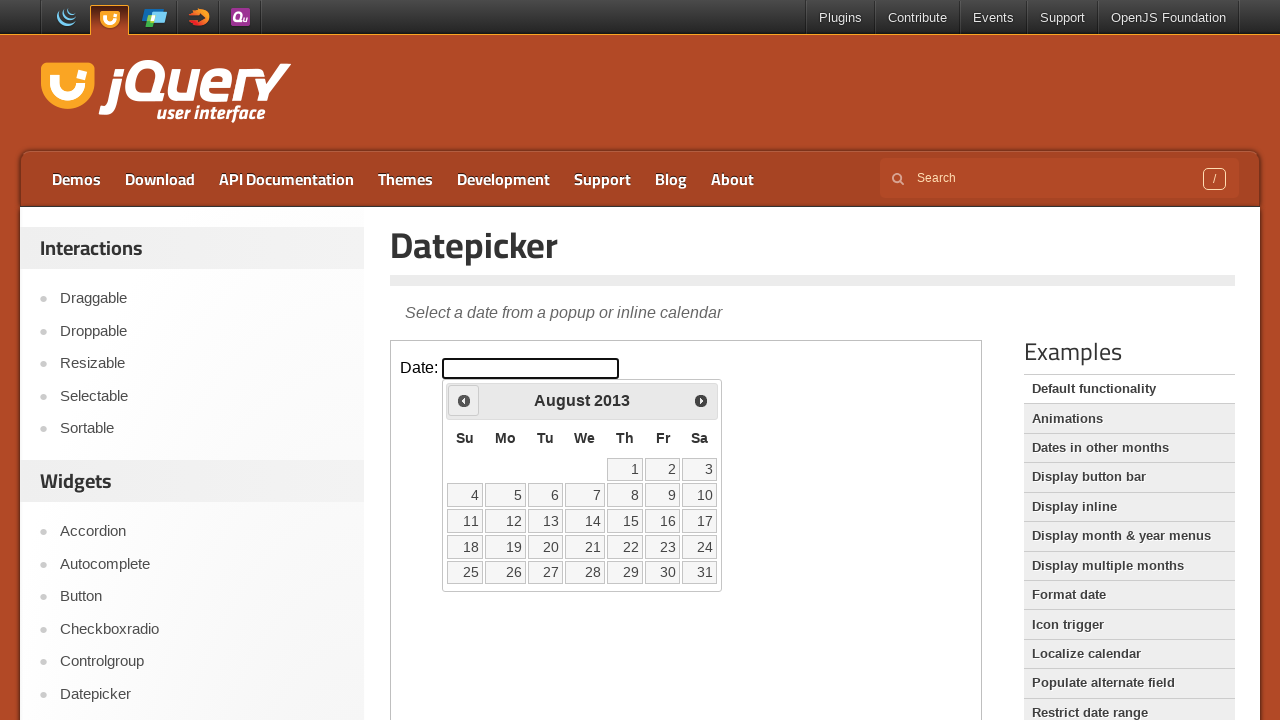

Clicked previous button to navigate to earlier year at (464, 400) on #content iframe >> nth=0 >> internal:control=enter-frame >> .ui-datepicker-prev
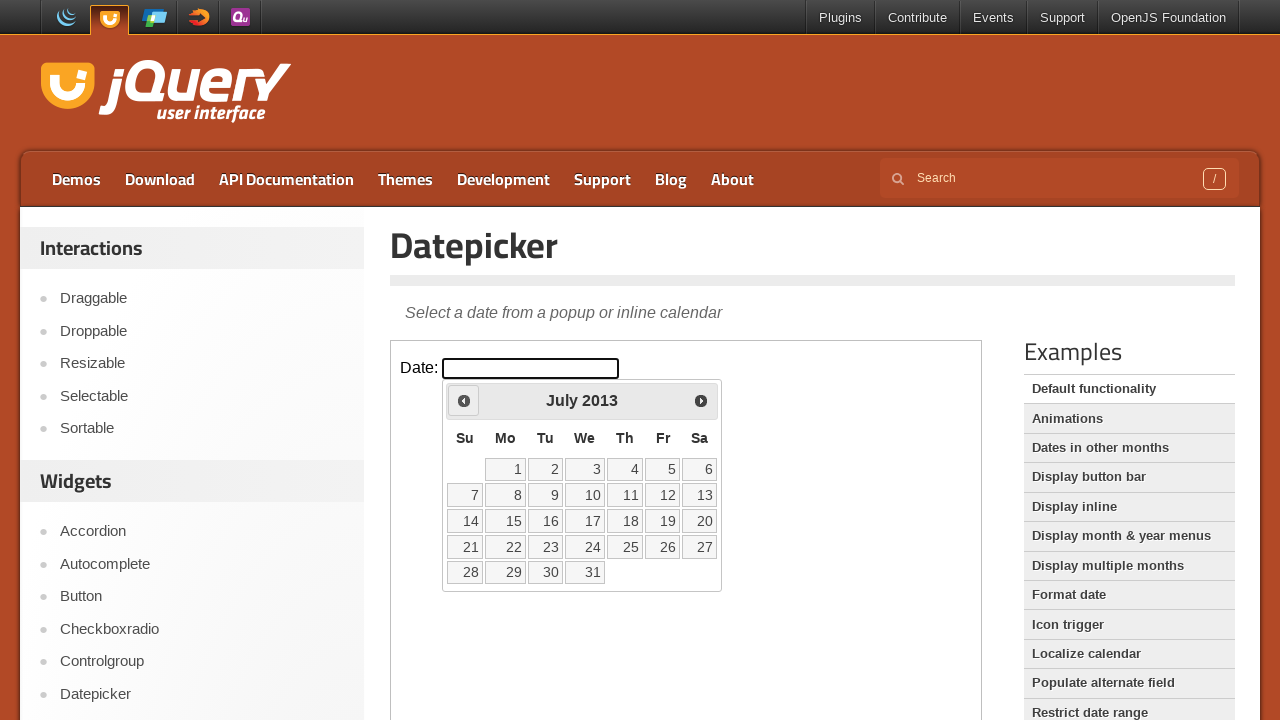

Retrieved updated year: 2013
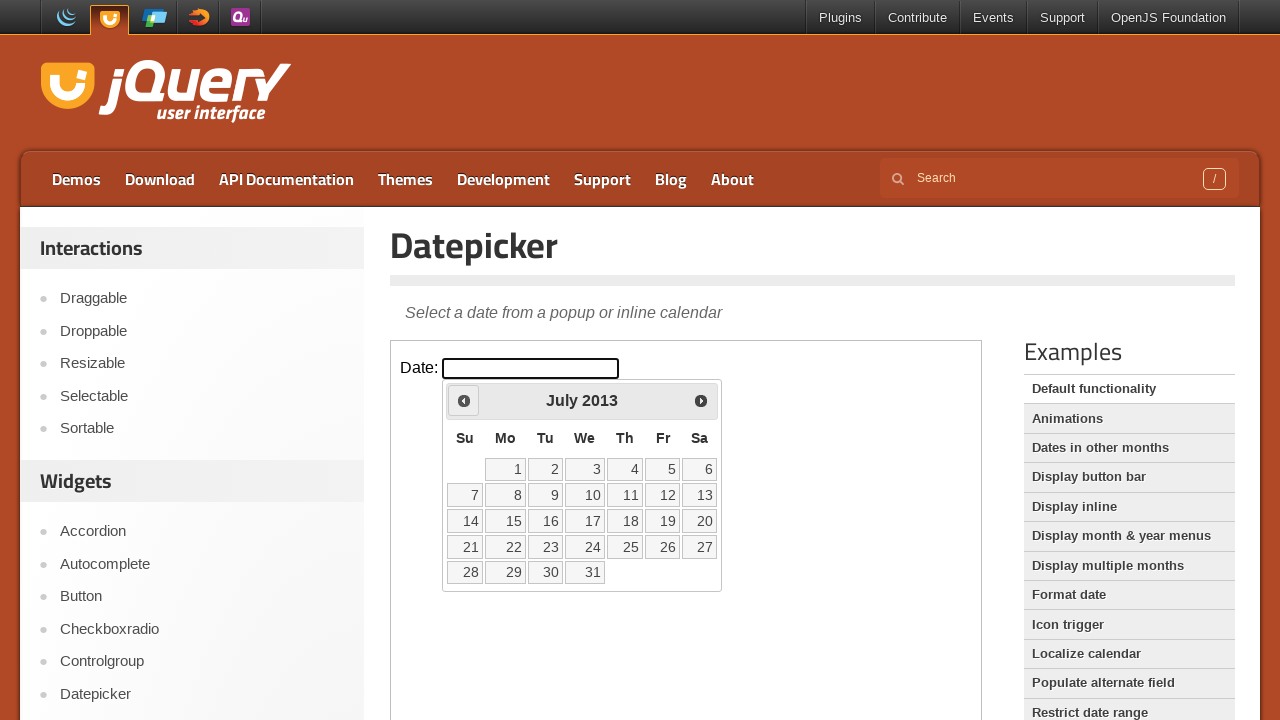

Clicked previous button to navigate to earlier year at (464, 400) on #content iframe >> nth=0 >> internal:control=enter-frame >> .ui-datepicker-prev
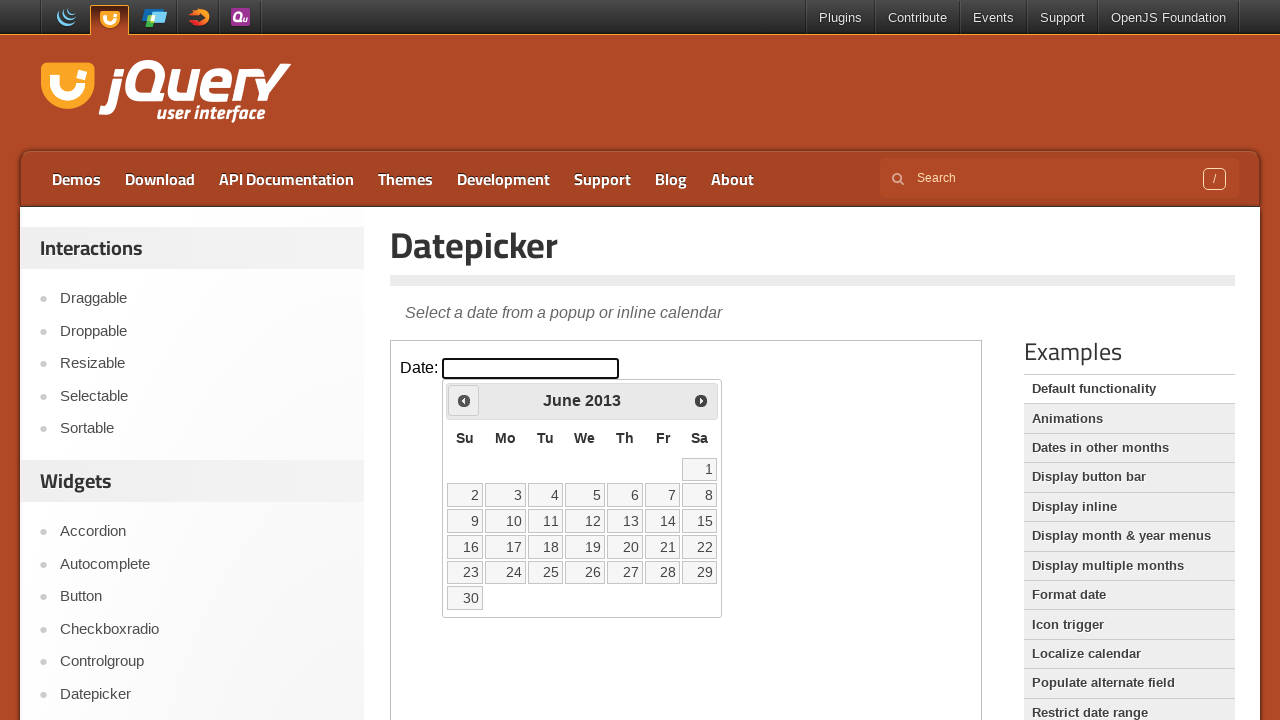

Retrieved updated year: 2013
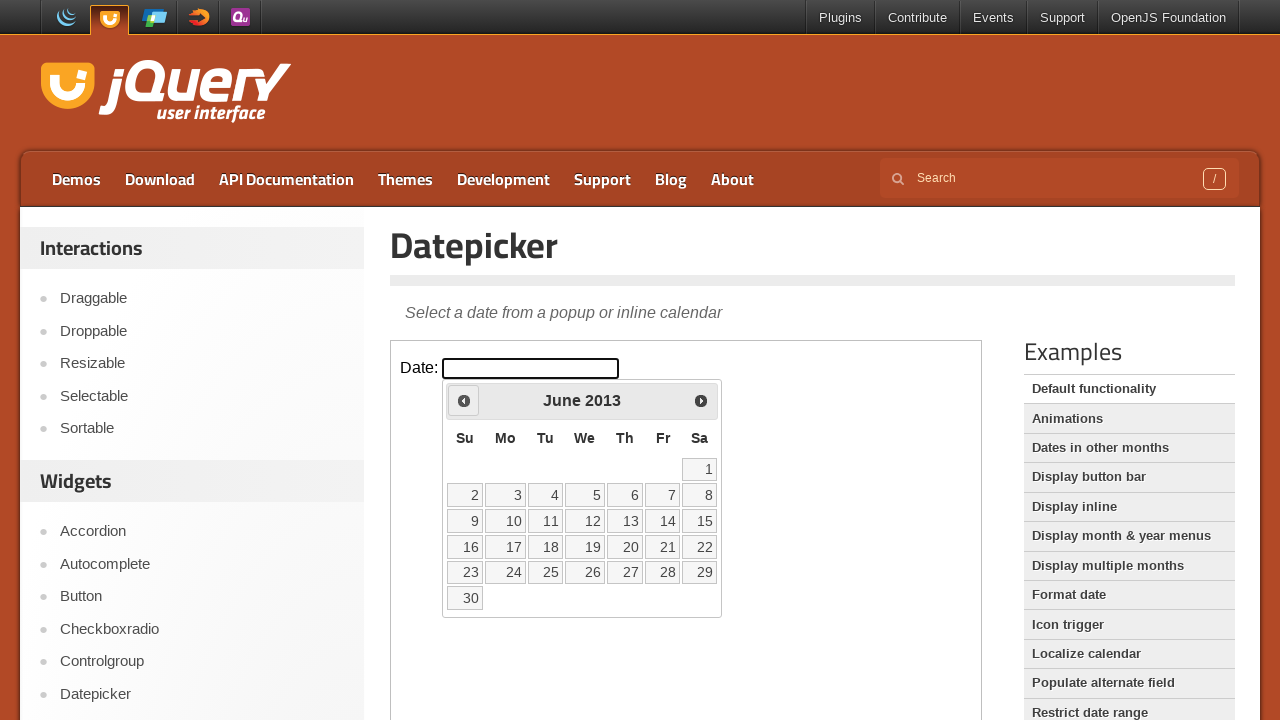

Clicked previous button to navigate to earlier year at (464, 400) on #content iframe >> nth=0 >> internal:control=enter-frame >> .ui-datepicker-prev
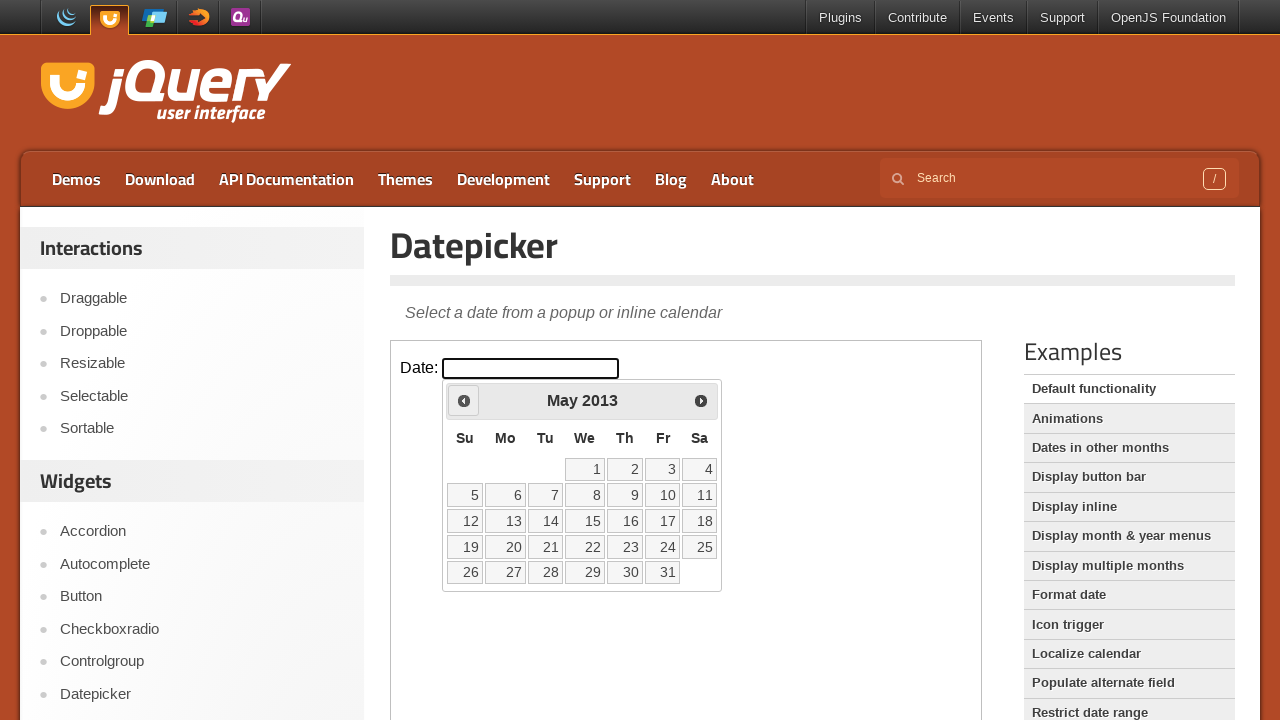

Retrieved updated year: 2013
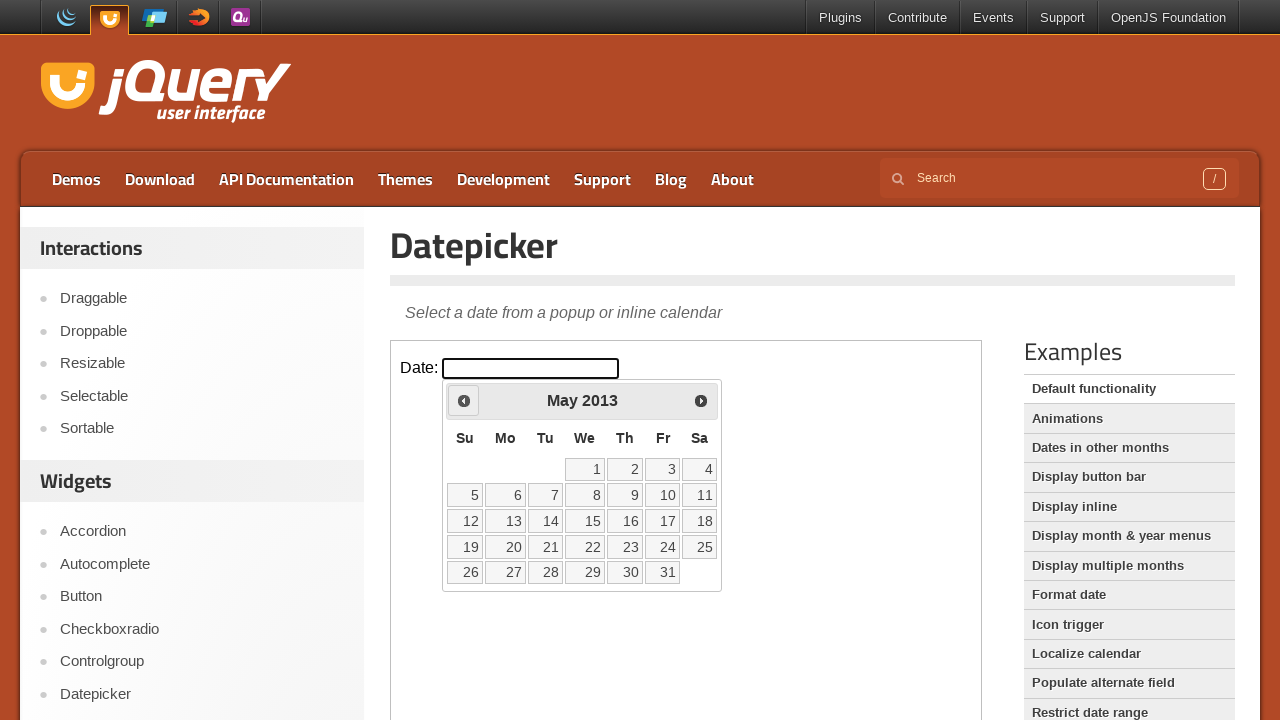

Clicked previous button to navigate to earlier year at (464, 400) on #content iframe >> nth=0 >> internal:control=enter-frame >> .ui-datepicker-prev
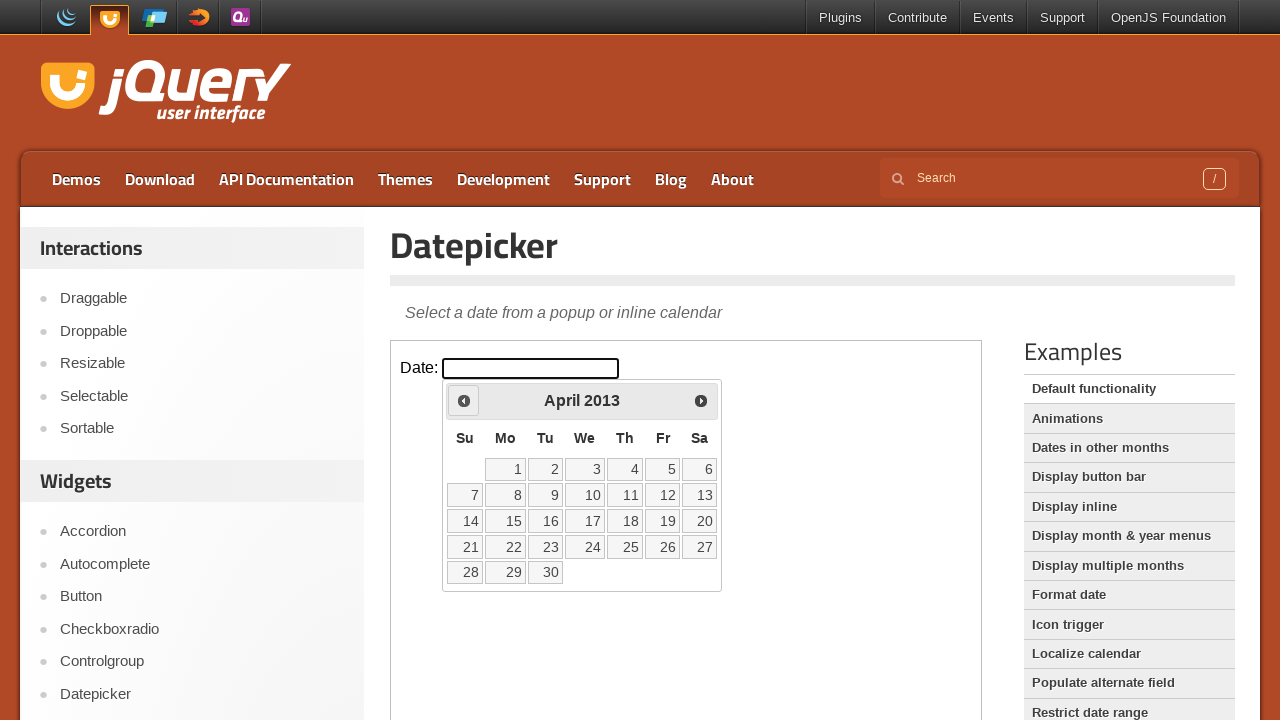

Retrieved updated year: 2013
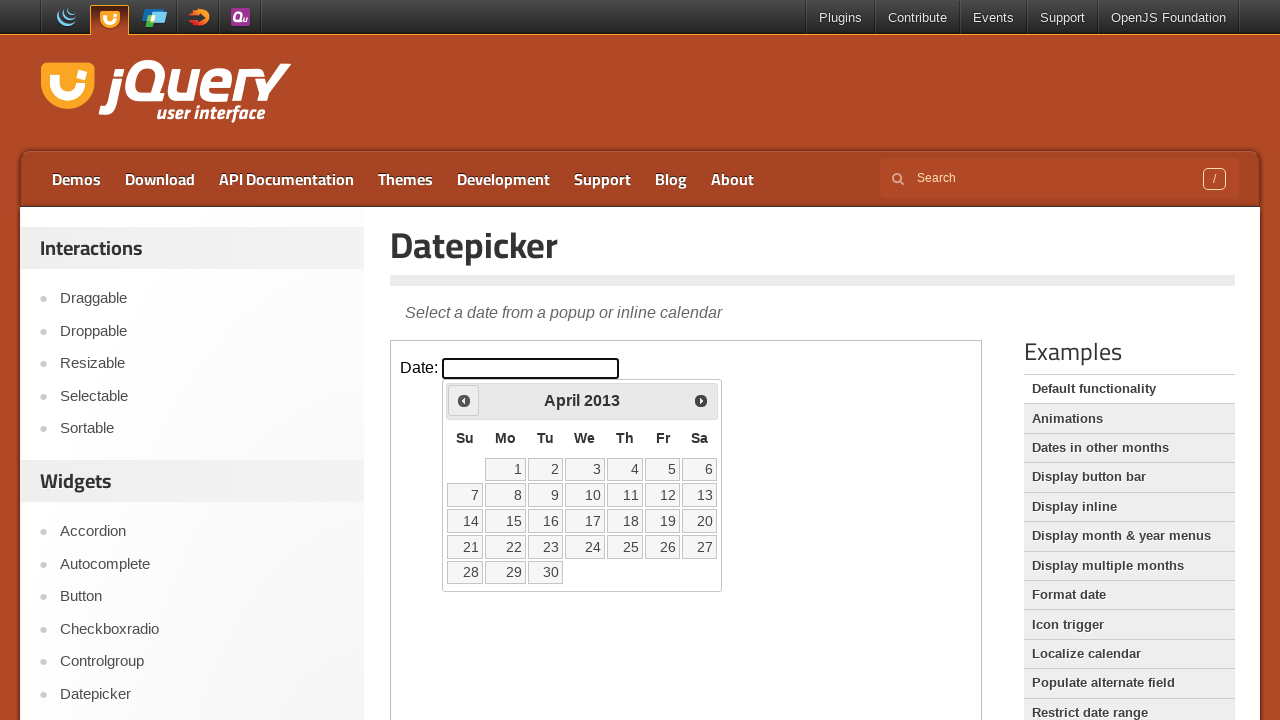

Clicked previous button to navigate to earlier year at (464, 400) on #content iframe >> nth=0 >> internal:control=enter-frame >> .ui-datepicker-prev
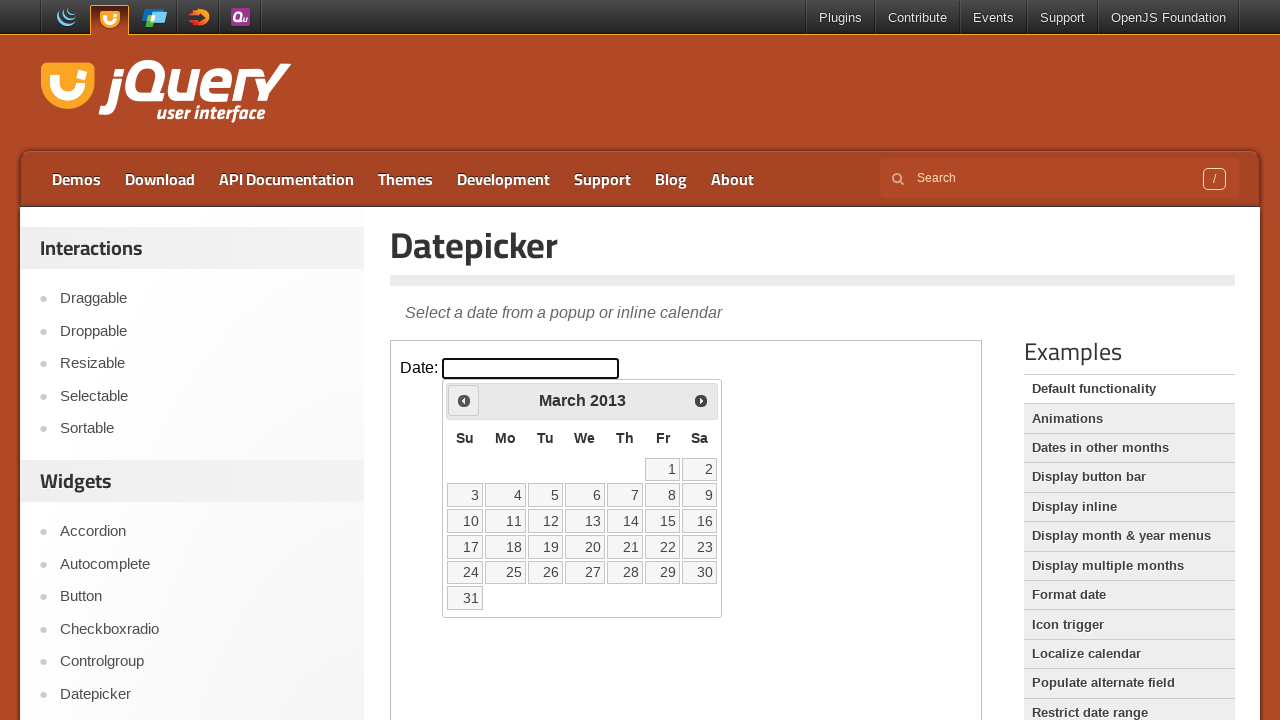

Retrieved updated year: 2013
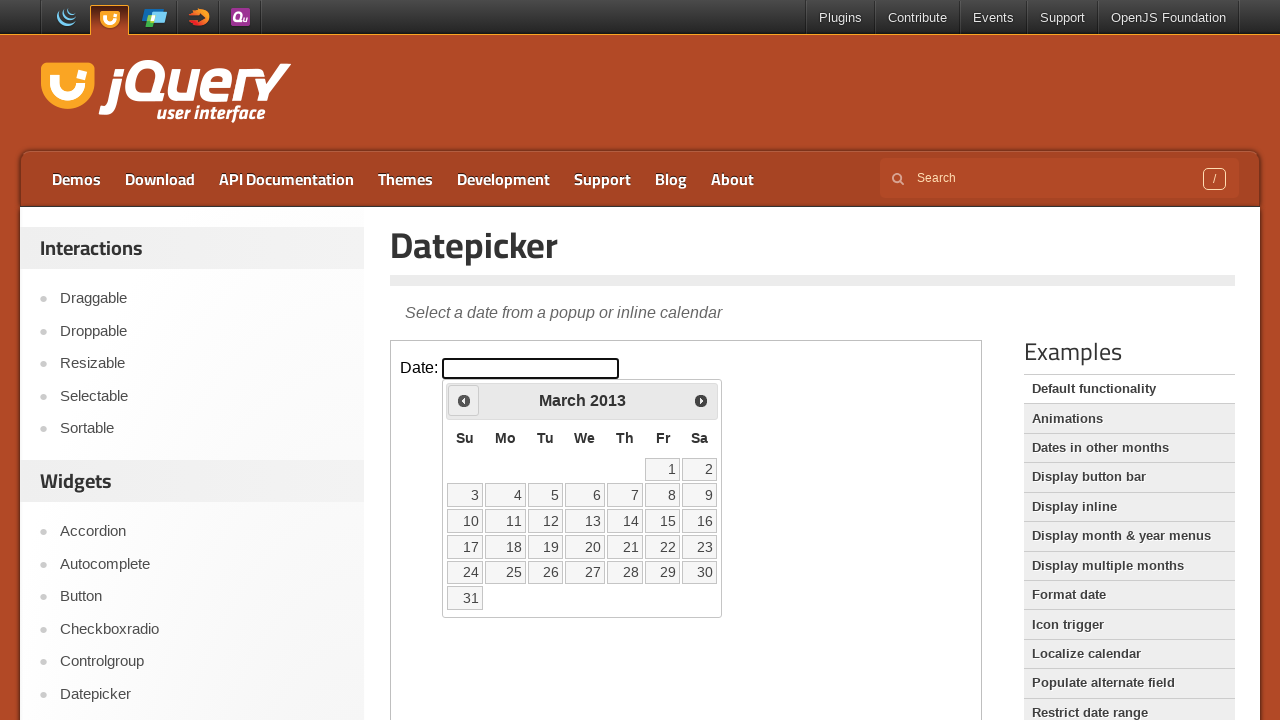

Clicked previous button to navigate to earlier year at (464, 400) on #content iframe >> nth=0 >> internal:control=enter-frame >> .ui-datepicker-prev
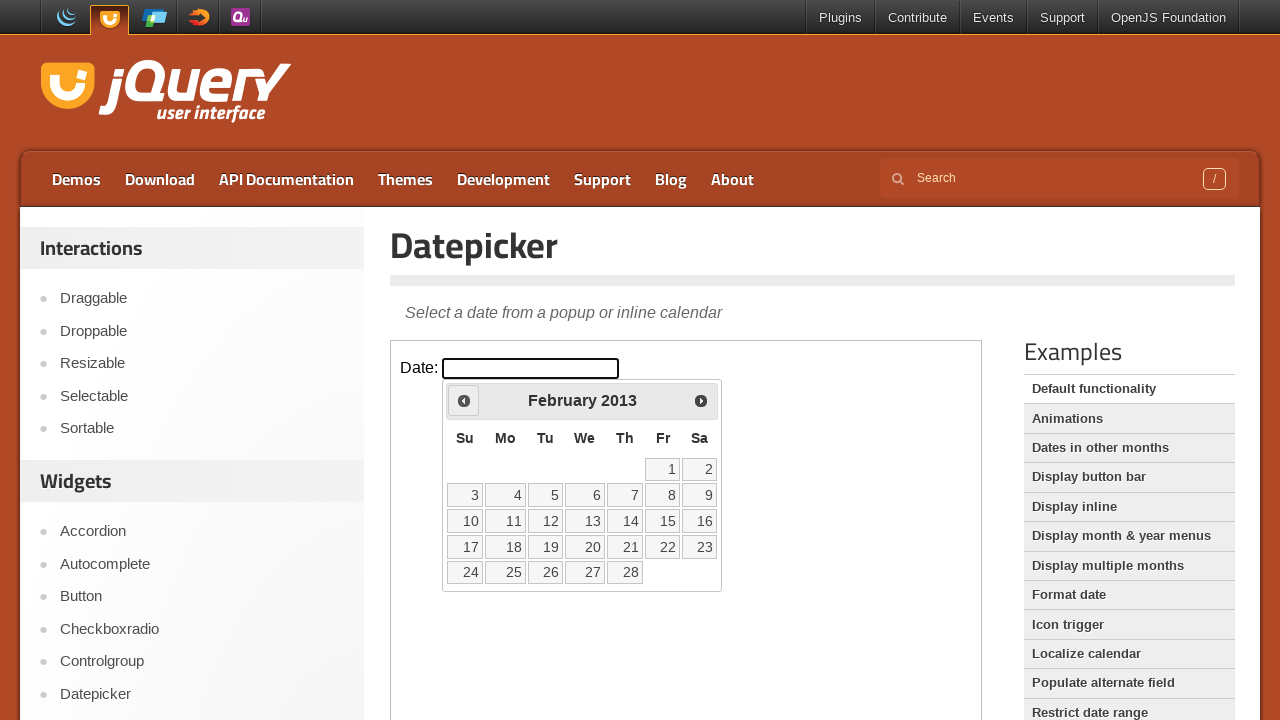

Retrieved updated year: 2013
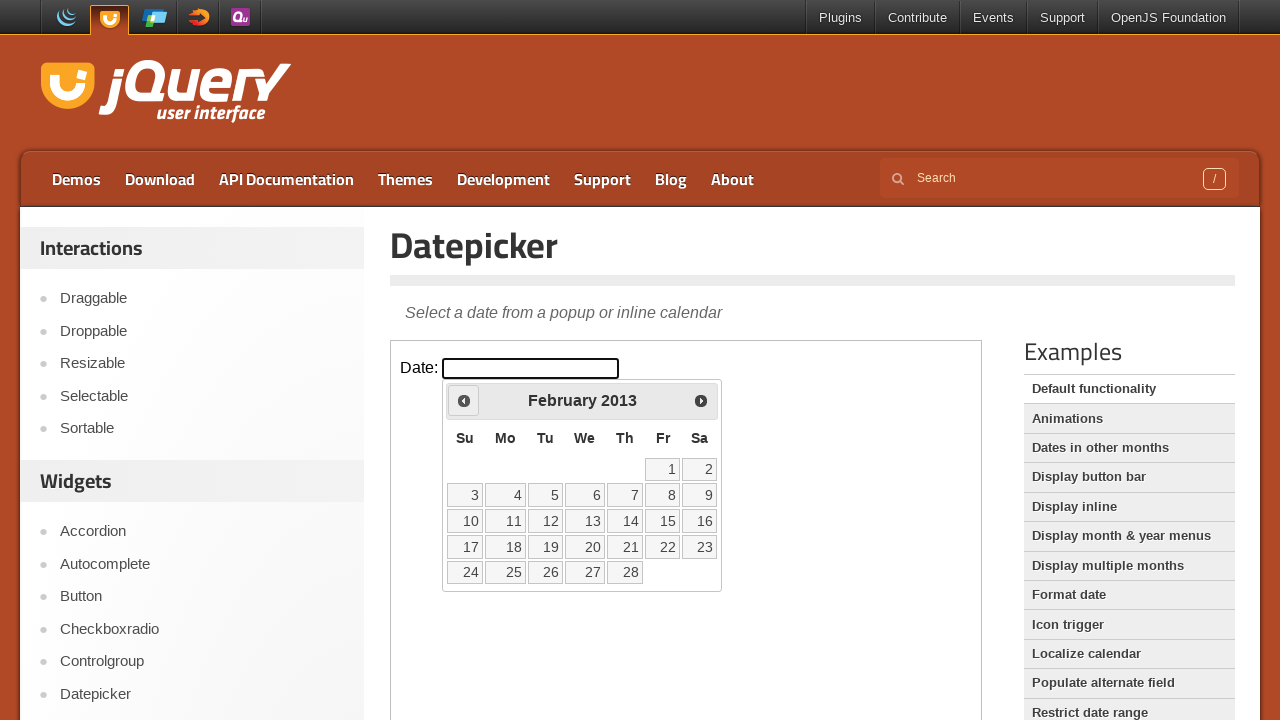

Clicked previous button to navigate to earlier year at (464, 400) on #content iframe >> nth=0 >> internal:control=enter-frame >> .ui-datepicker-prev
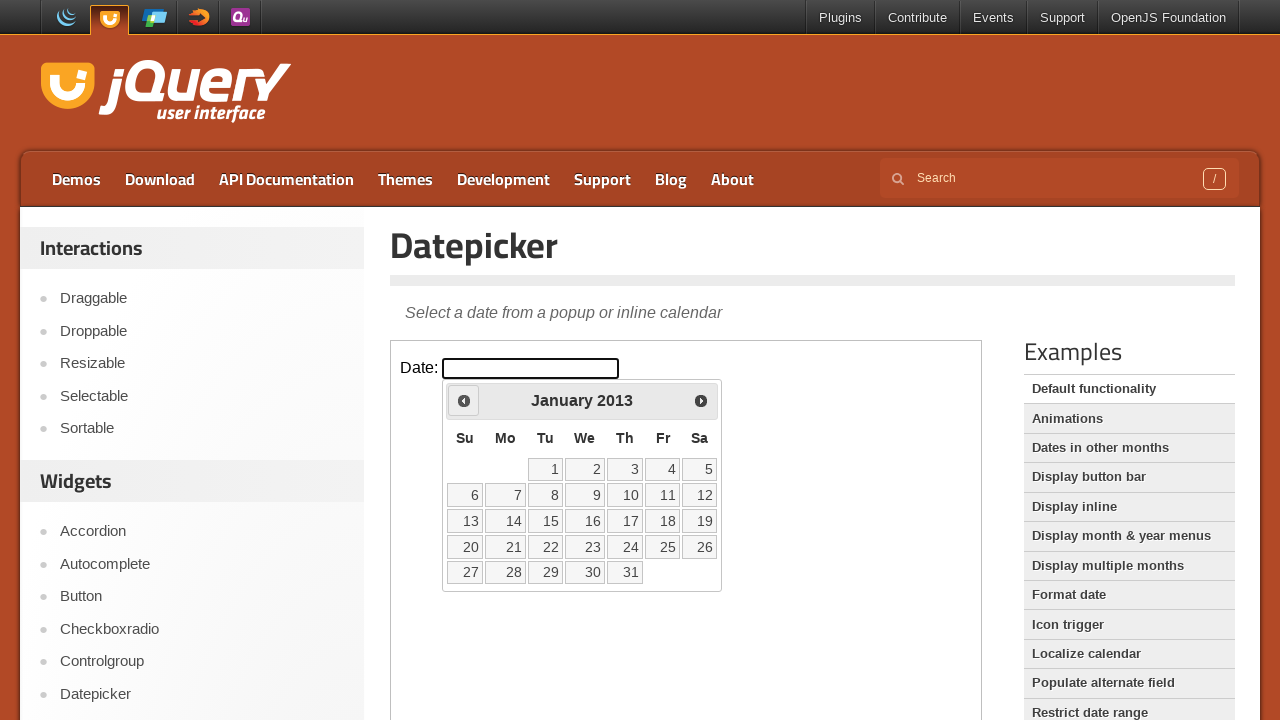

Retrieved updated year: 2013
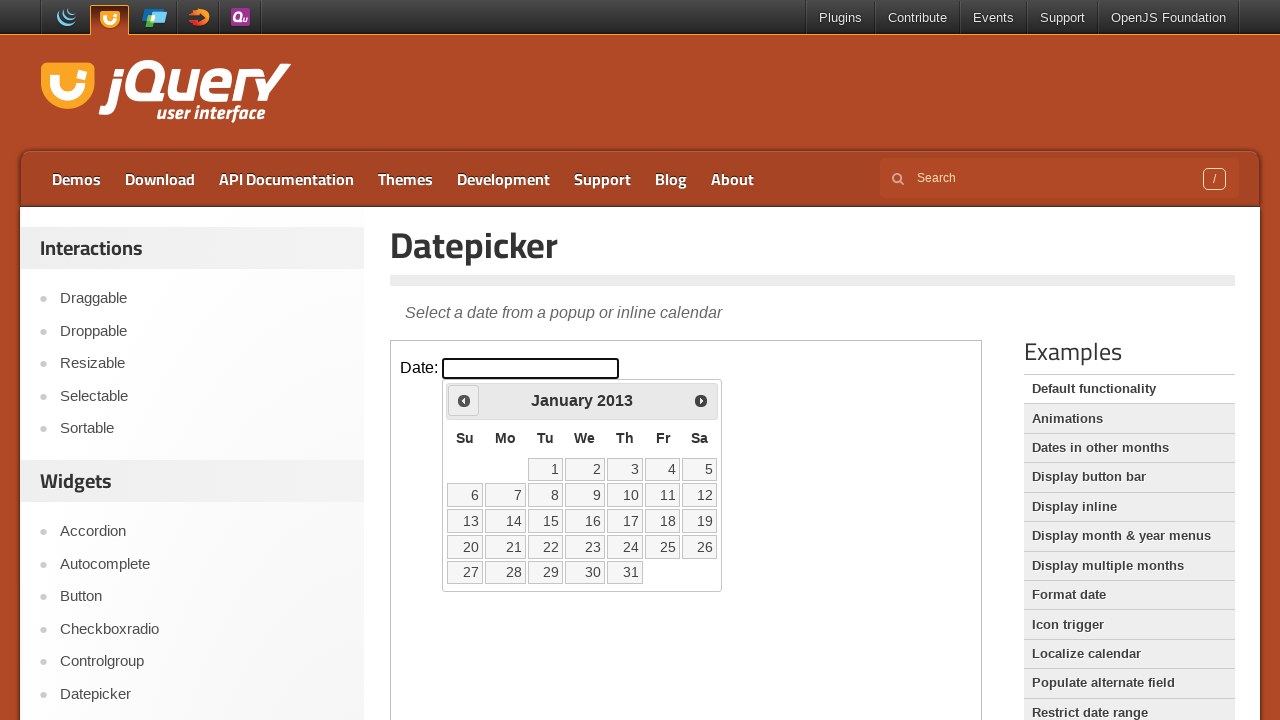

Clicked previous button to navigate to earlier year at (464, 400) on #content iframe >> nth=0 >> internal:control=enter-frame >> .ui-datepicker-prev
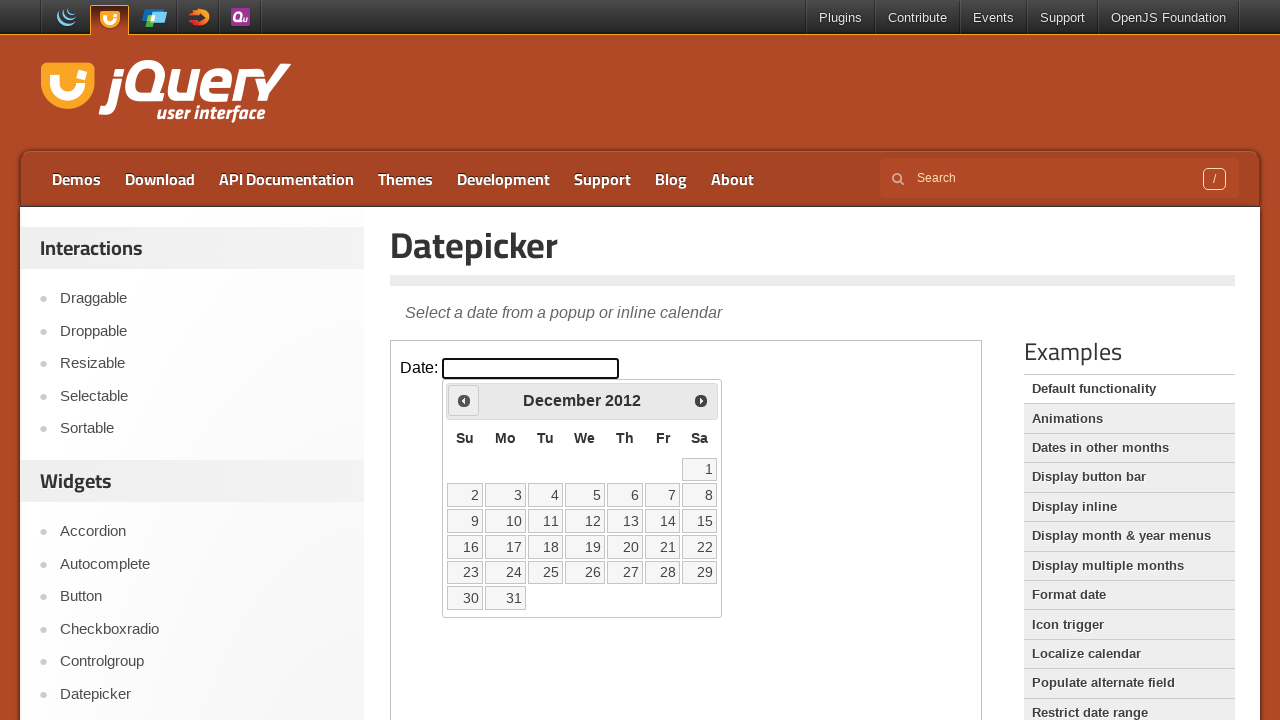

Retrieved updated year: 2012
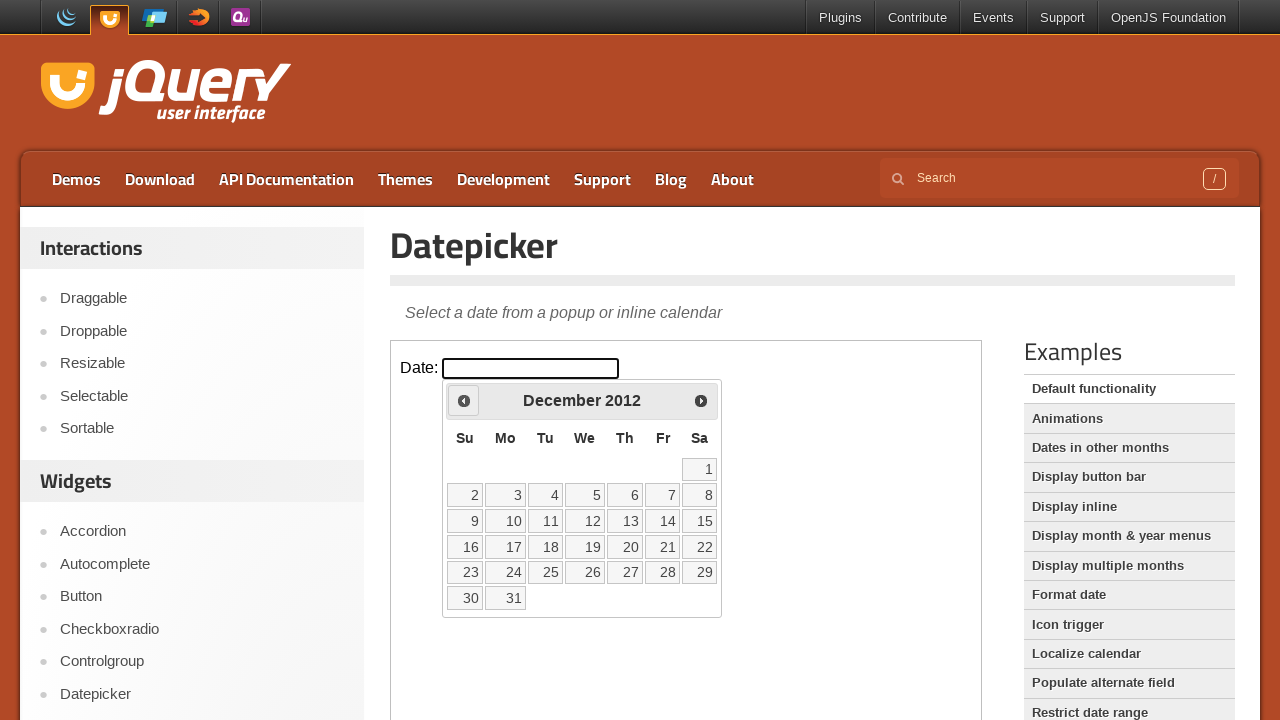

Clicked previous button to navigate to earlier year at (464, 400) on #content iframe >> nth=0 >> internal:control=enter-frame >> .ui-datepicker-prev
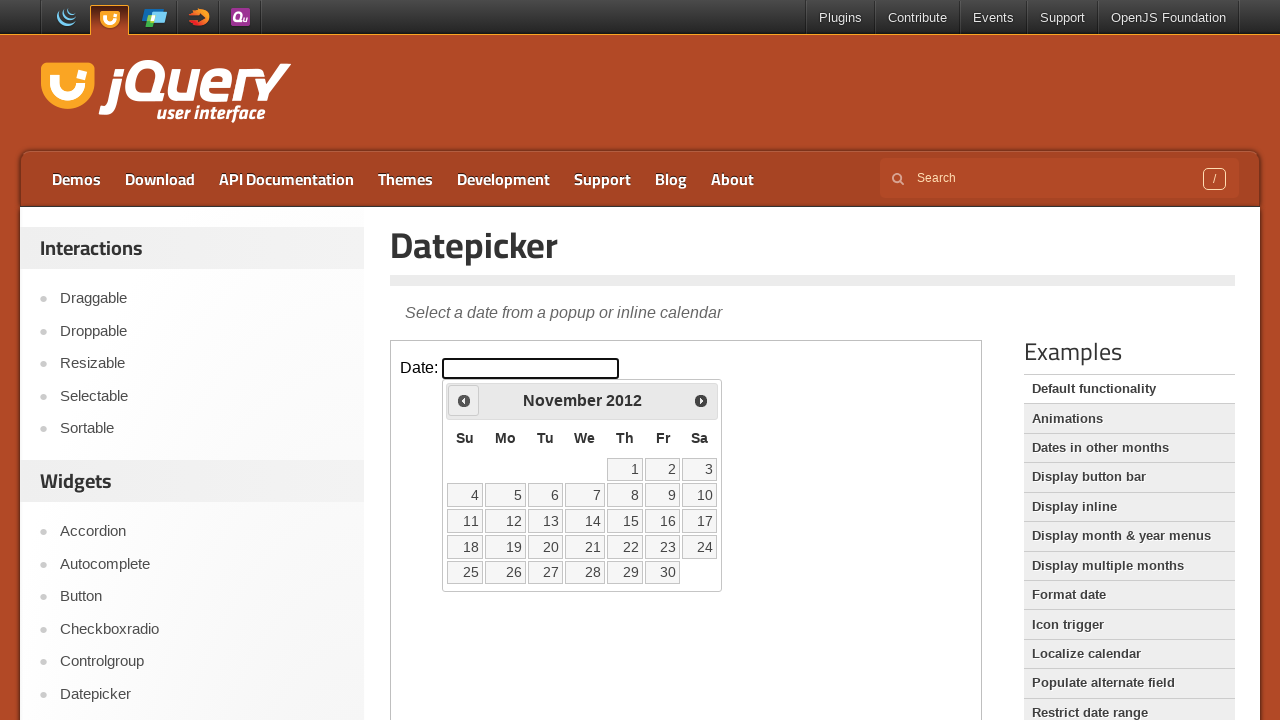

Retrieved updated year: 2012
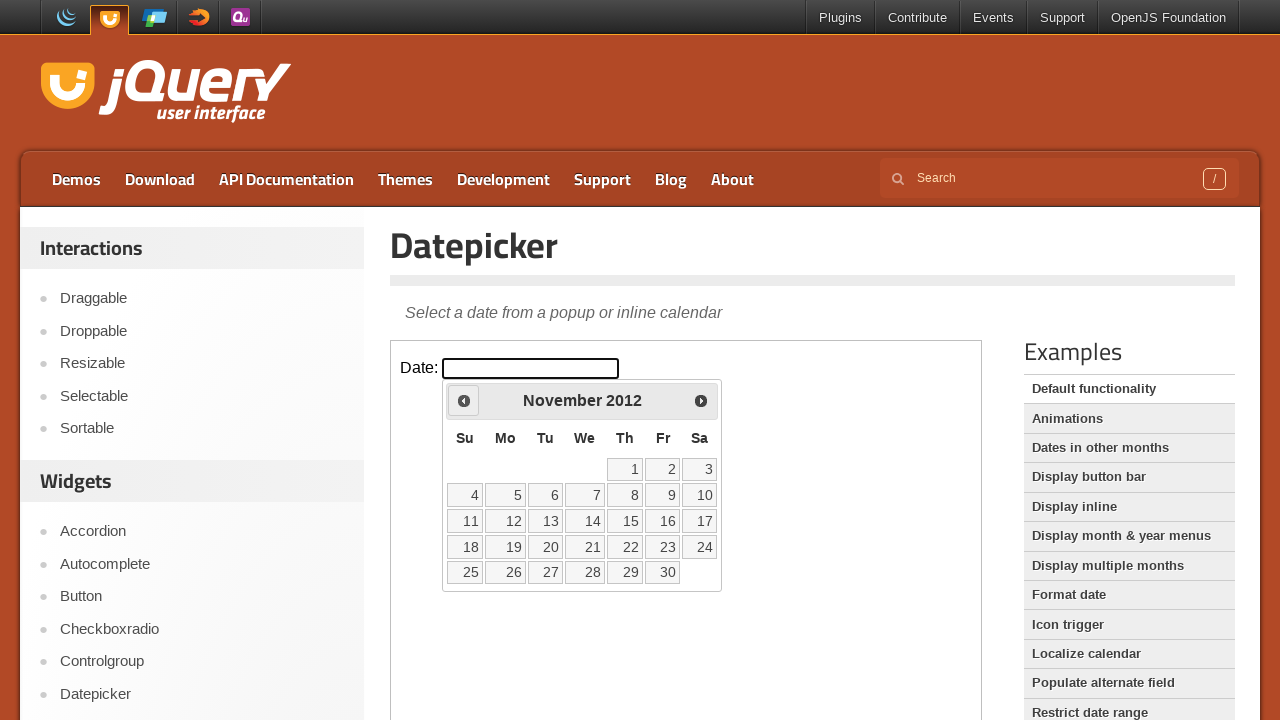

Clicked previous button to navigate to earlier year at (464, 400) on #content iframe >> nth=0 >> internal:control=enter-frame >> .ui-datepicker-prev
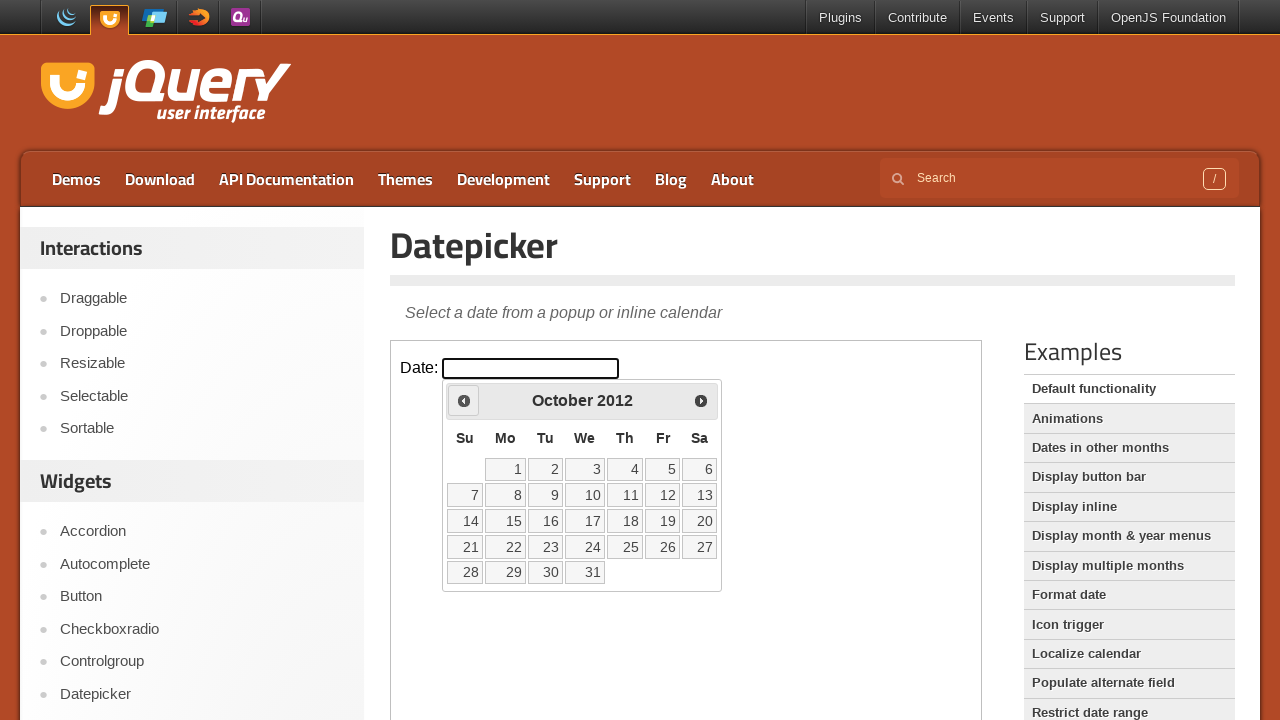

Retrieved updated year: 2012
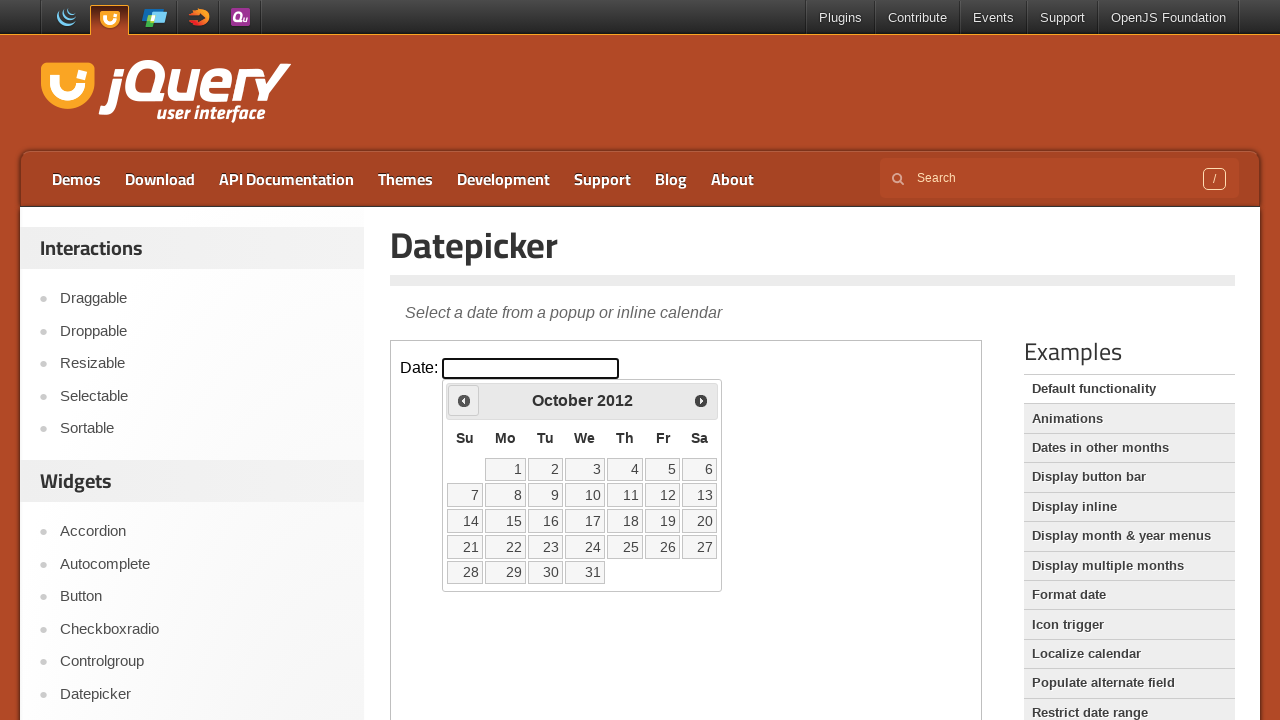

Clicked previous button to navigate to earlier year at (464, 400) on #content iframe >> nth=0 >> internal:control=enter-frame >> .ui-datepicker-prev
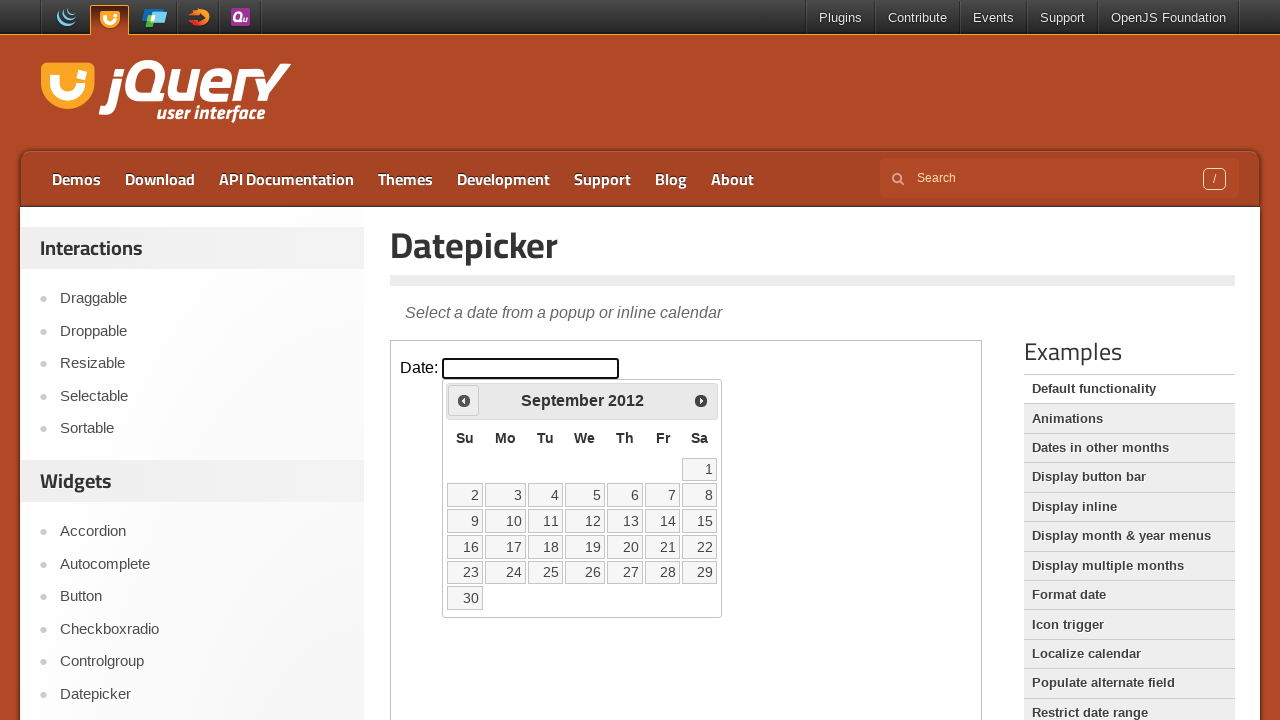

Retrieved updated year: 2012
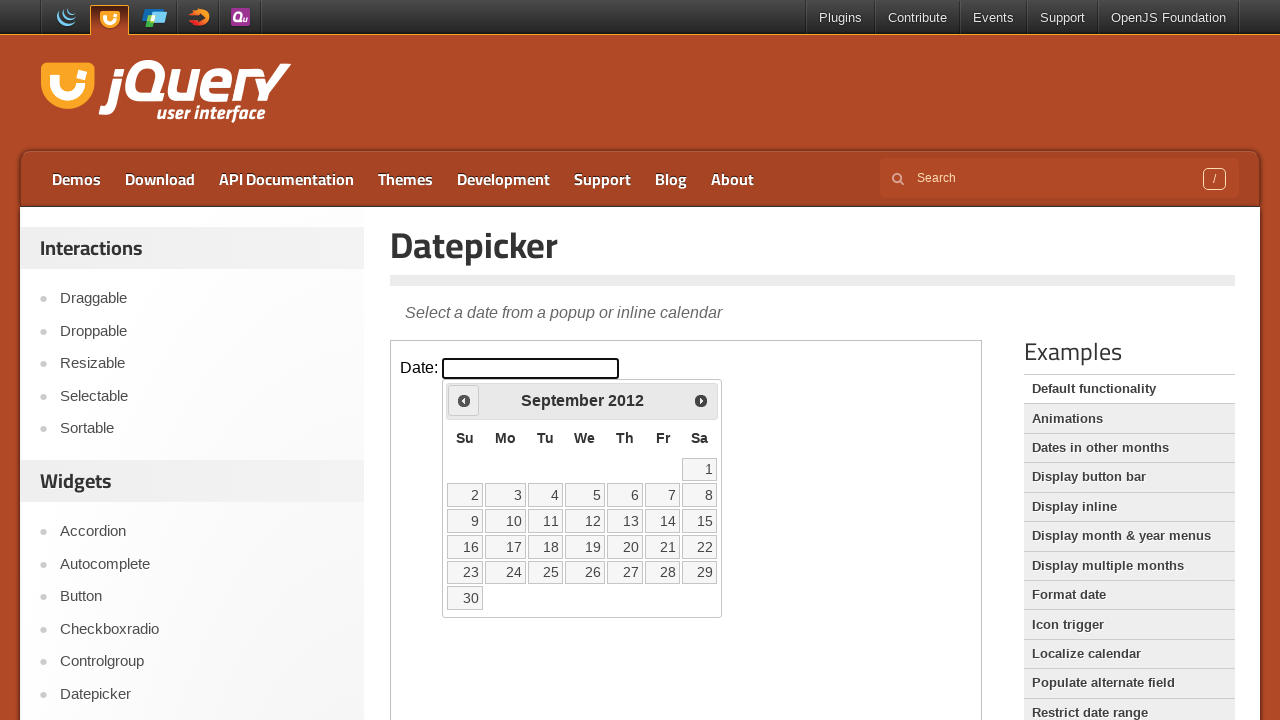

Clicked previous button to navigate to earlier year at (464, 400) on #content iframe >> nth=0 >> internal:control=enter-frame >> .ui-datepicker-prev
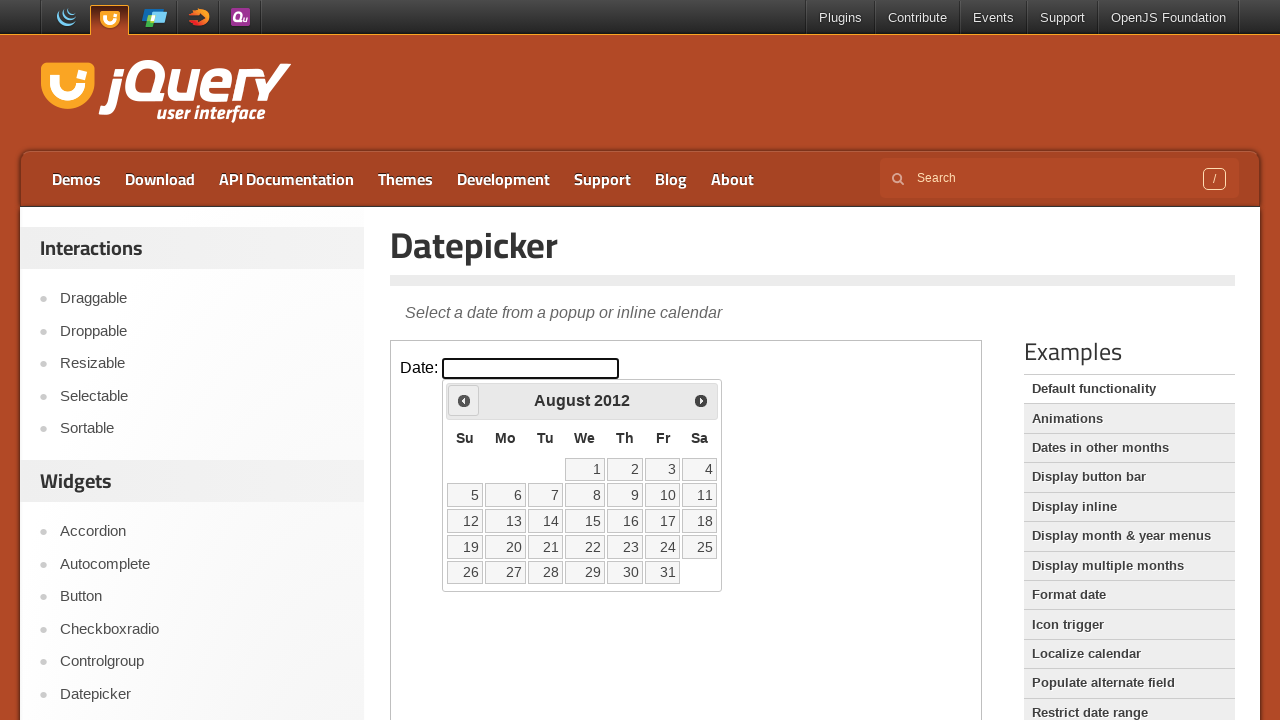

Retrieved updated year: 2012
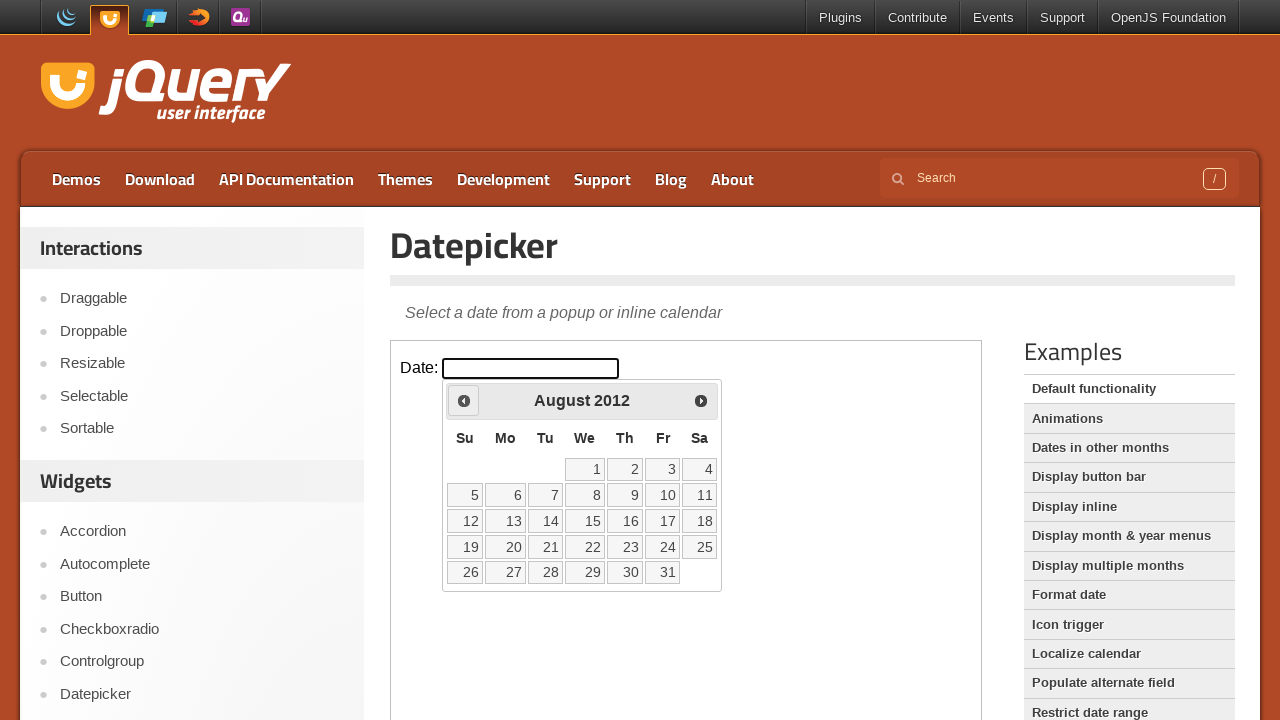

Clicked previous button to navigate to earlier year at (464, 400) on #content iframe >> nth=0 >> internal:control=enter-frame >> .ui-datepicker-prev
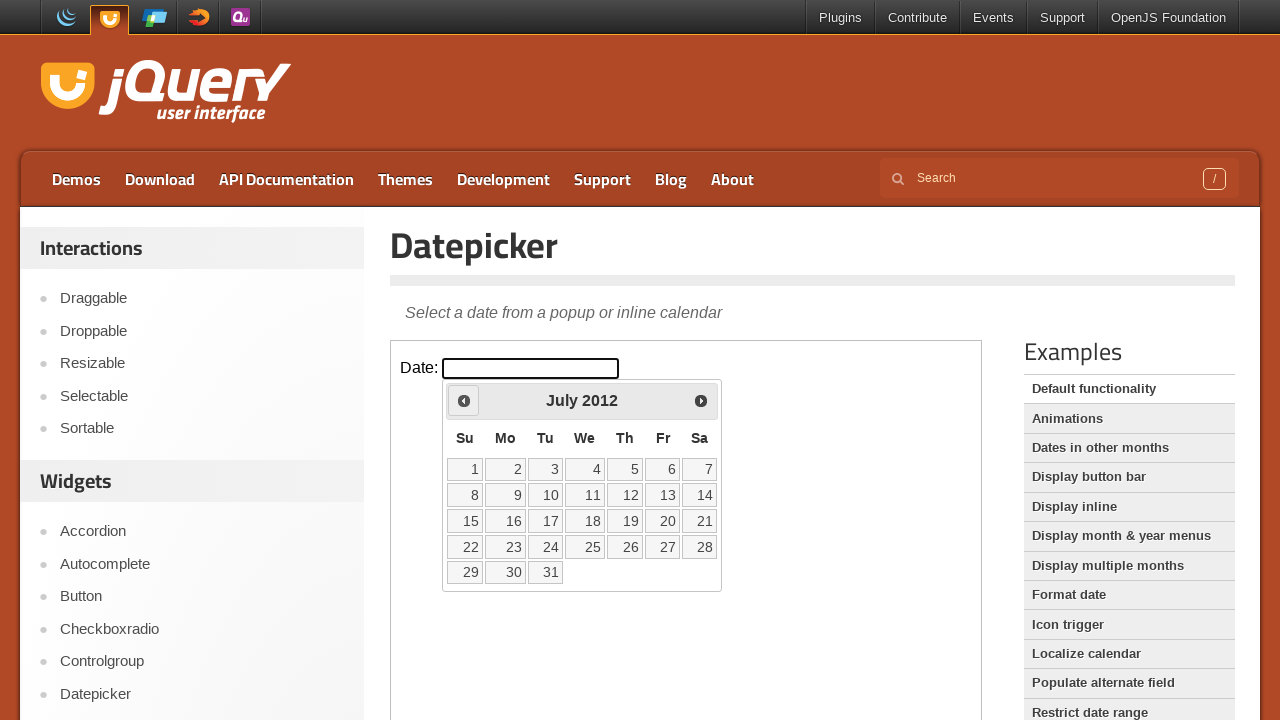

Retrieved updated year: 2012
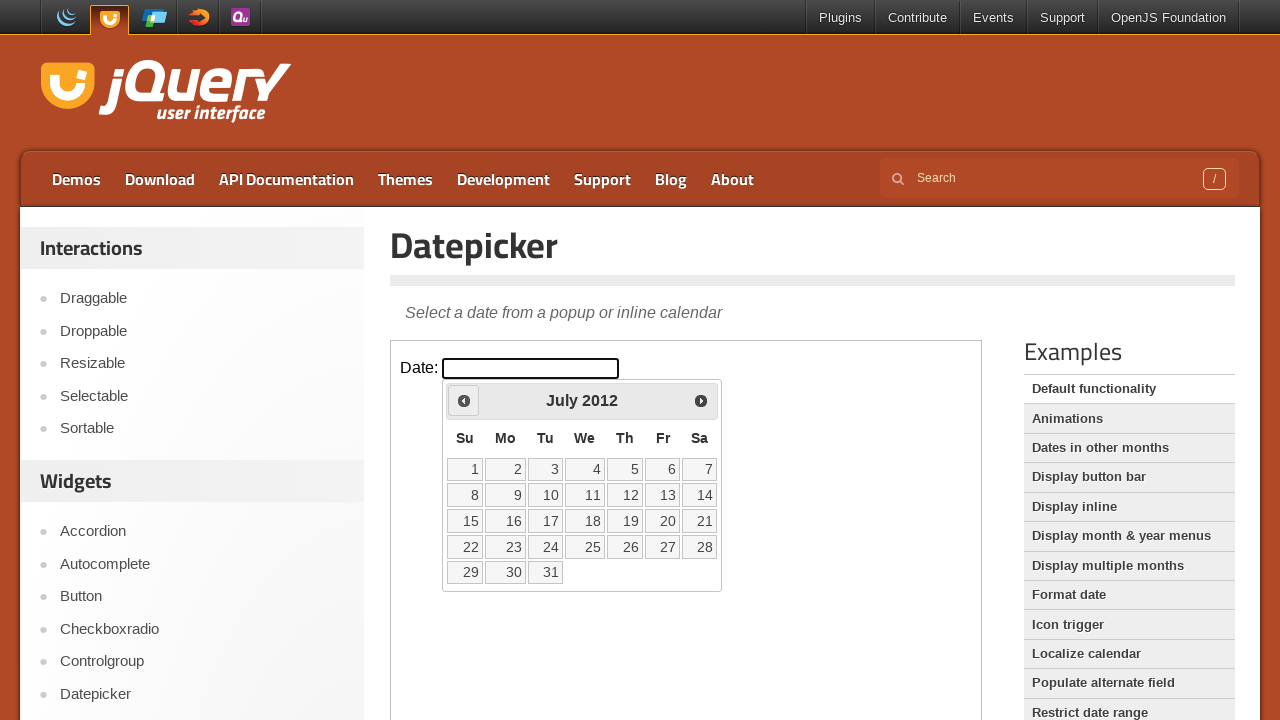

Clicked previous button to navigate to earlier year at (464, 400) on #content iframe >> nth=0 >> internal:control=enter-frame >> .ui-datepicker-prev
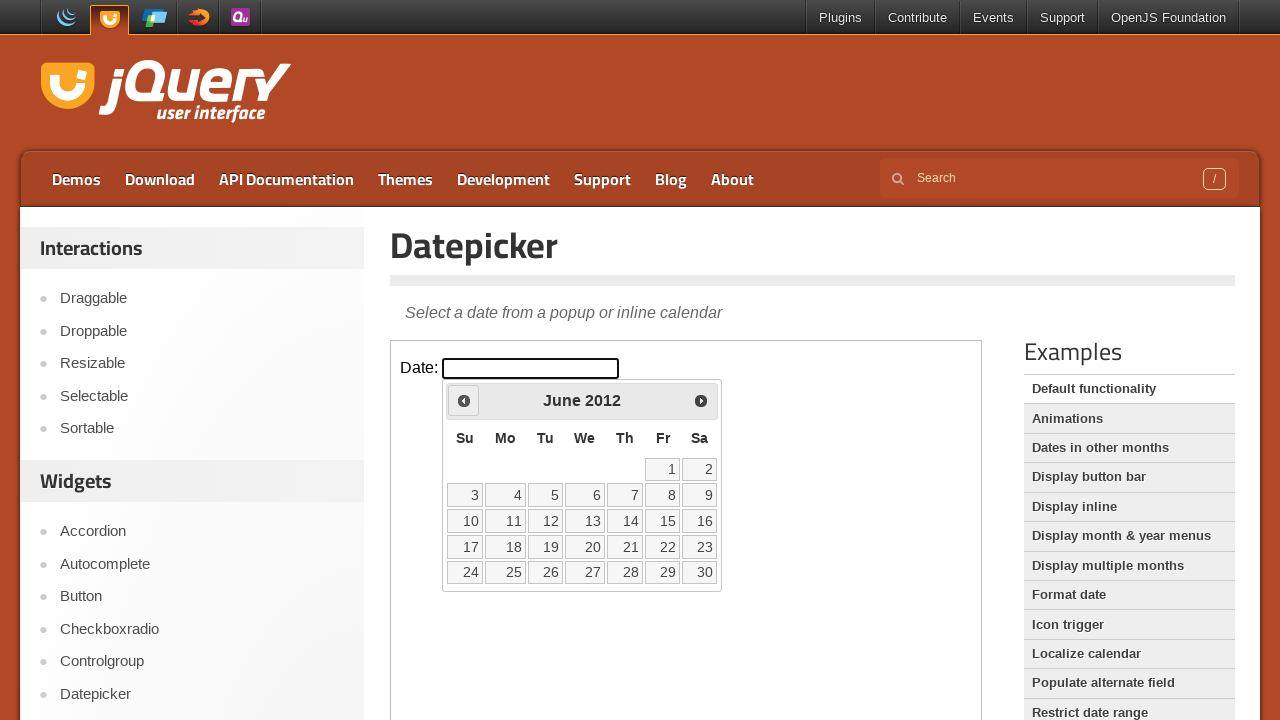

Retrieved updated year: 2012
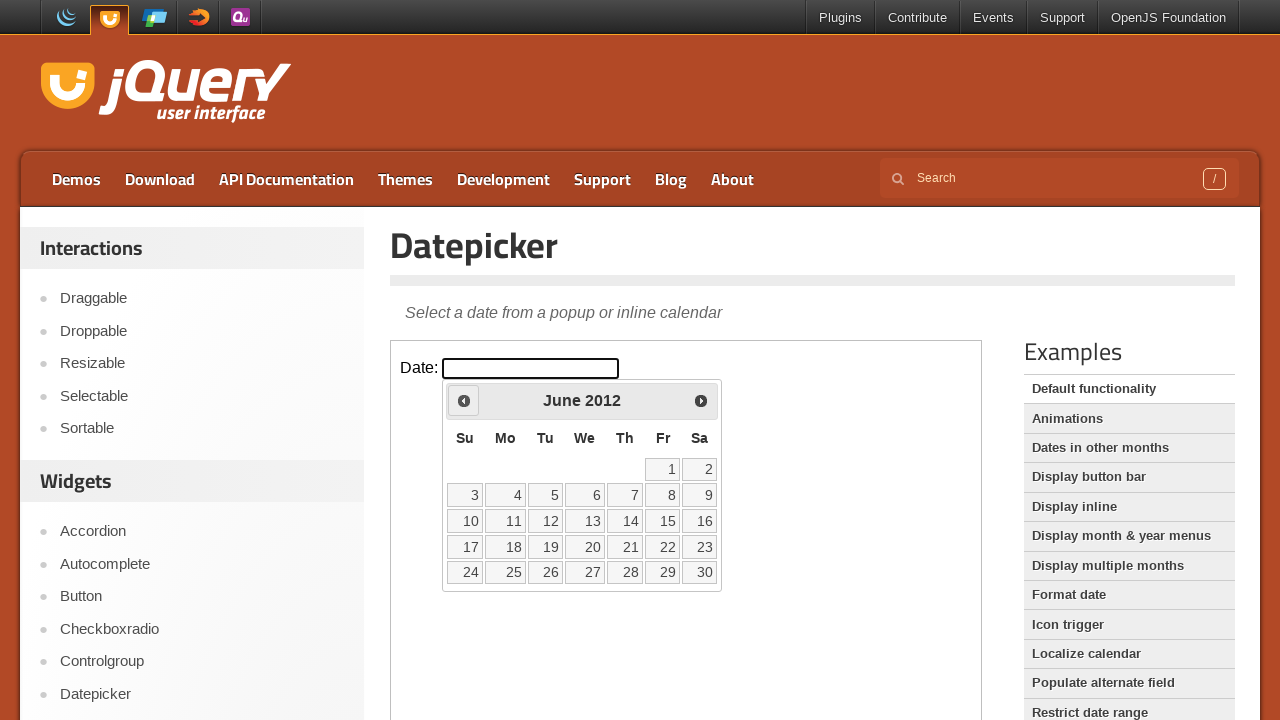

Clicked previous button to navigate to earlier year at (464, 400) on #content iframe >> nth=0 >> internal:control=enter-frame >> .ui-datepicker-prev
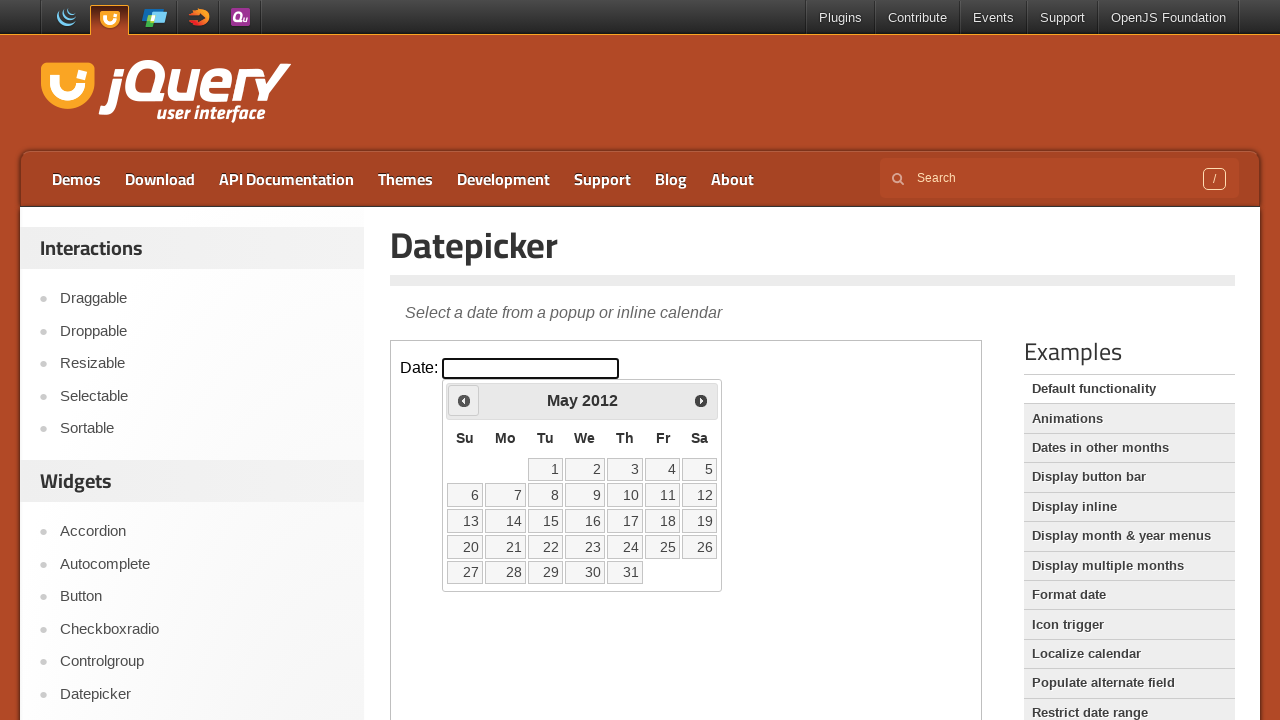

Retrieved updated year: 2012
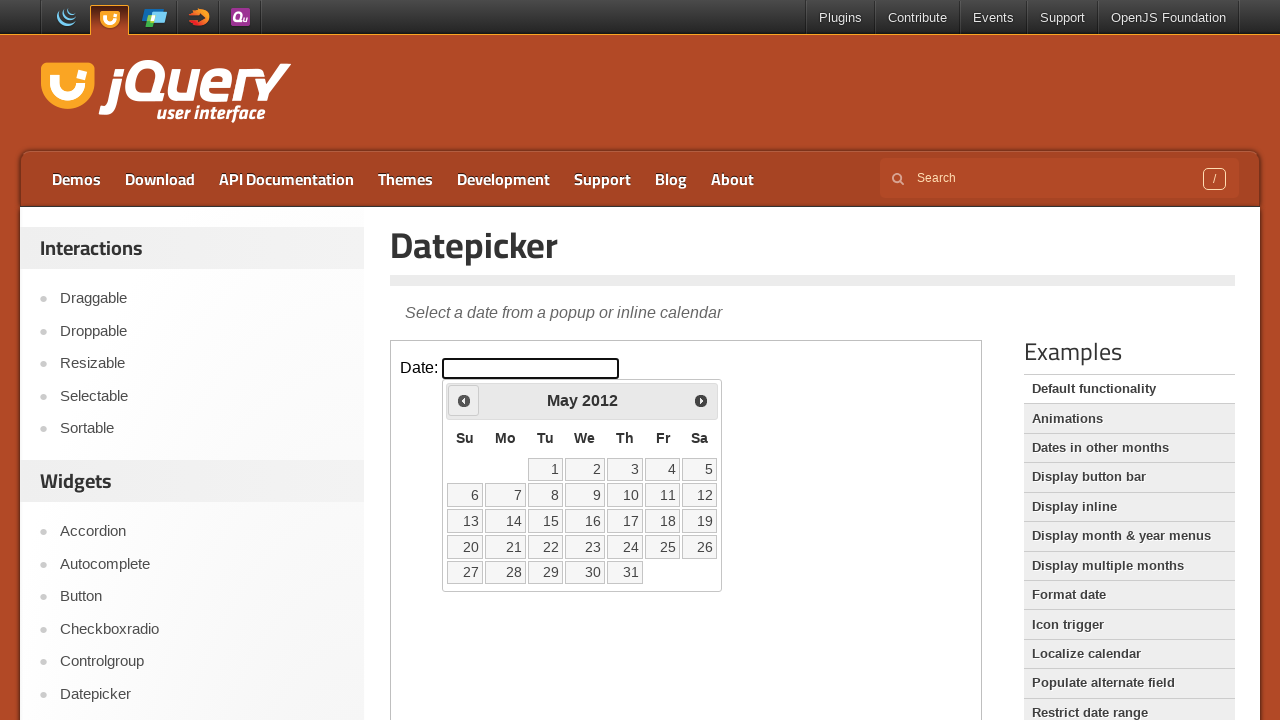

Clicked previous button to navigate to earlier year at (464, 400) on #content iframe >> nth=0 >> internal:control=enter-frame >> .ui-datepicker-prev
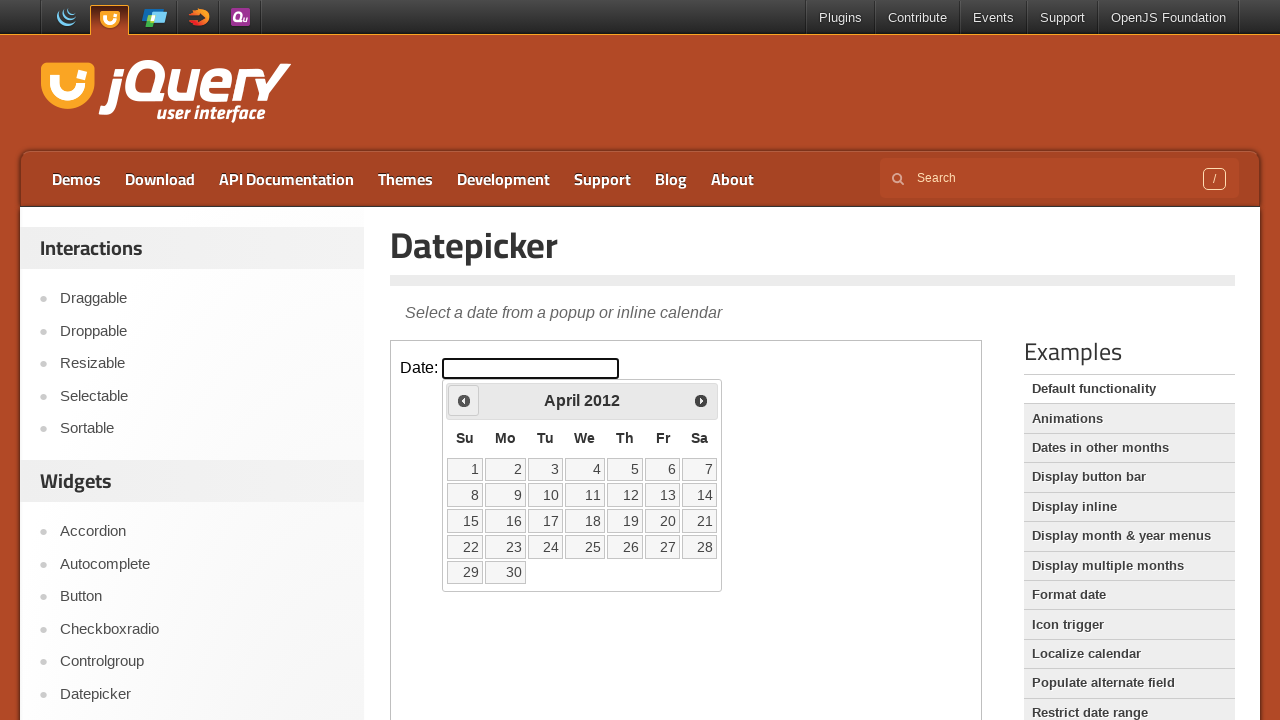

Retrieved updated year: 2012
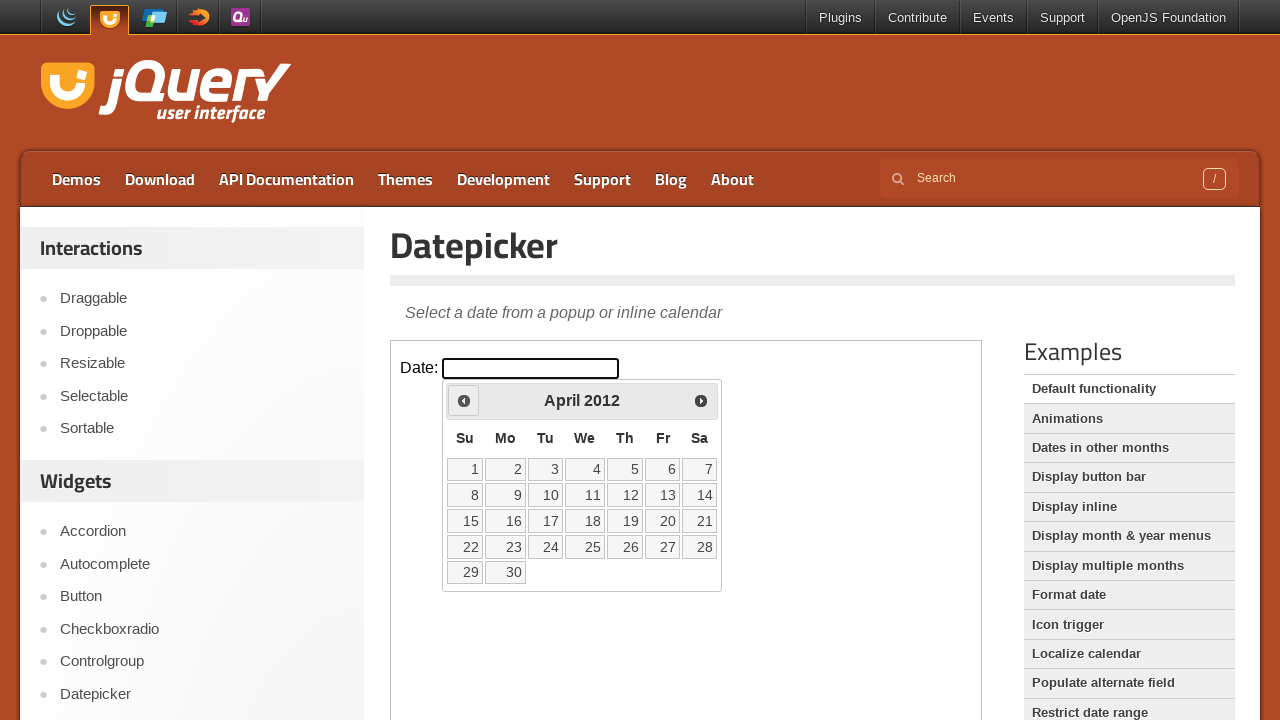

Clicked previous button to navigate to earlier year at (464, 400) on #content iframe >> nth=0 >> internal:control=enter-frame >> .ui-datepicker-prev
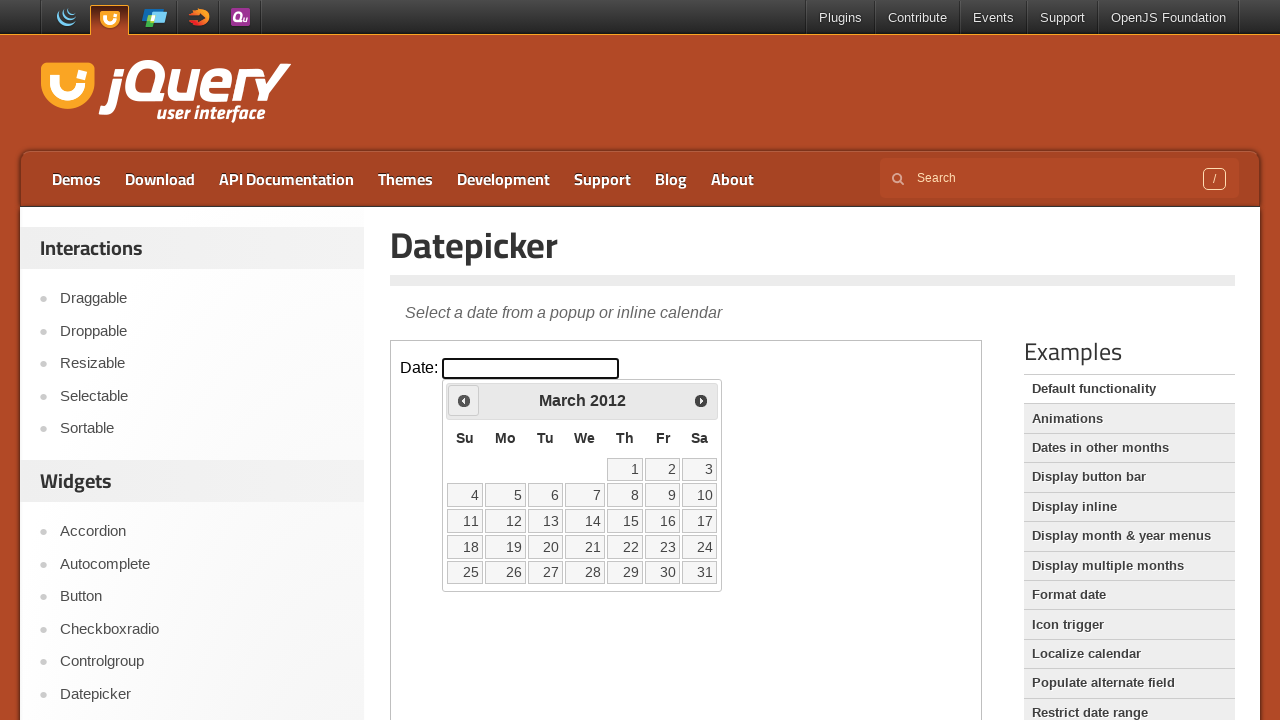

Retrieved updated year: 2012
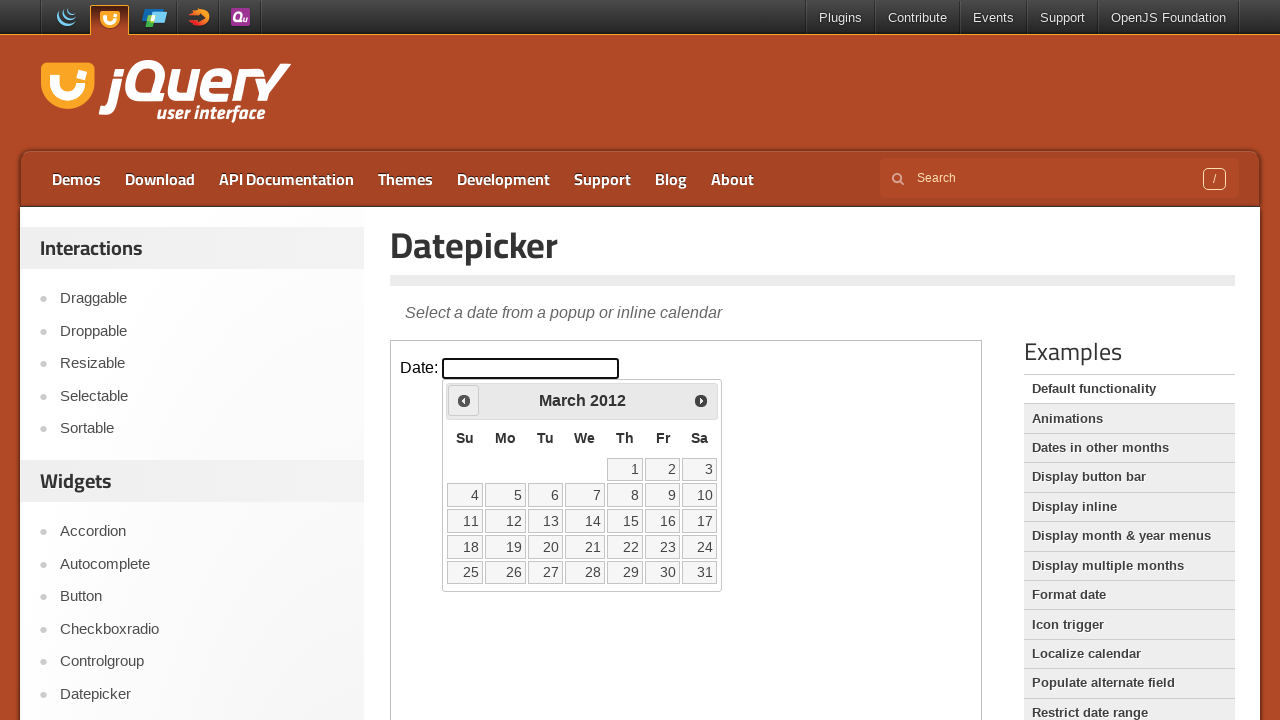

Clicked previous button to navigate to earlier year at (464, 400) on #content iframe >> nth=0 >> internal:control=enter-frame >> .ui-datepicker-prev
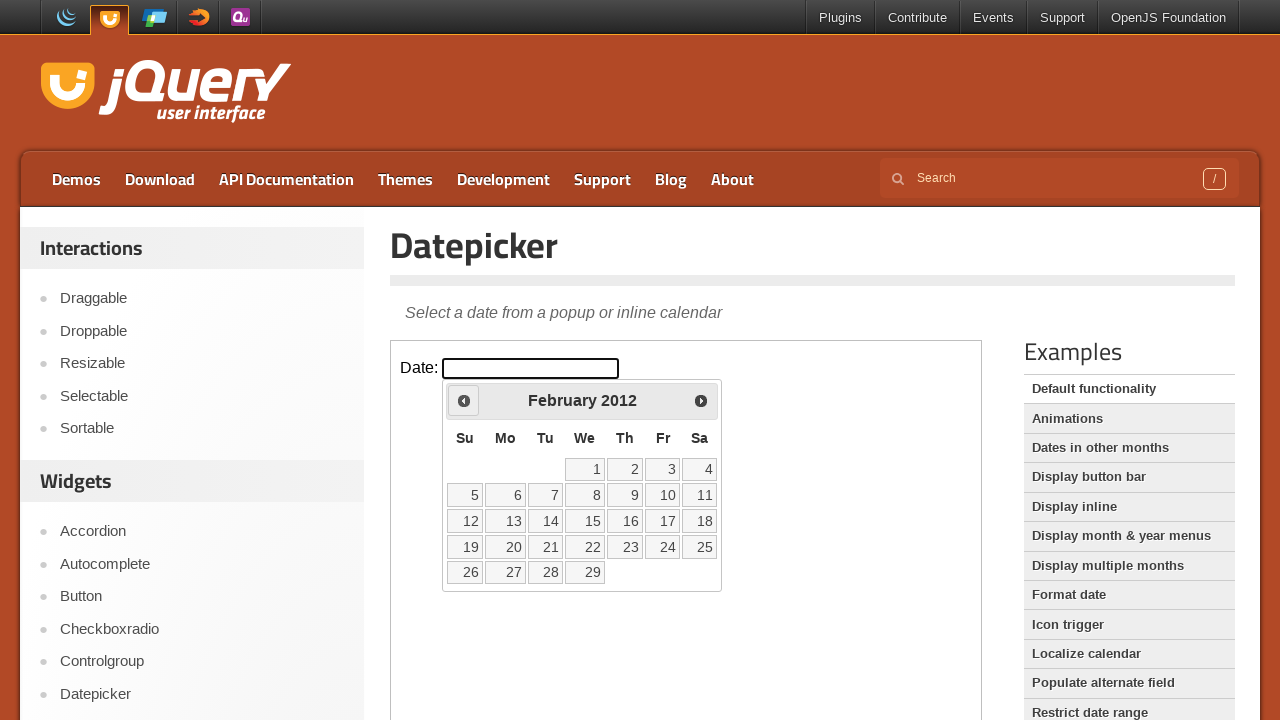

Retrieved updated year: 2012
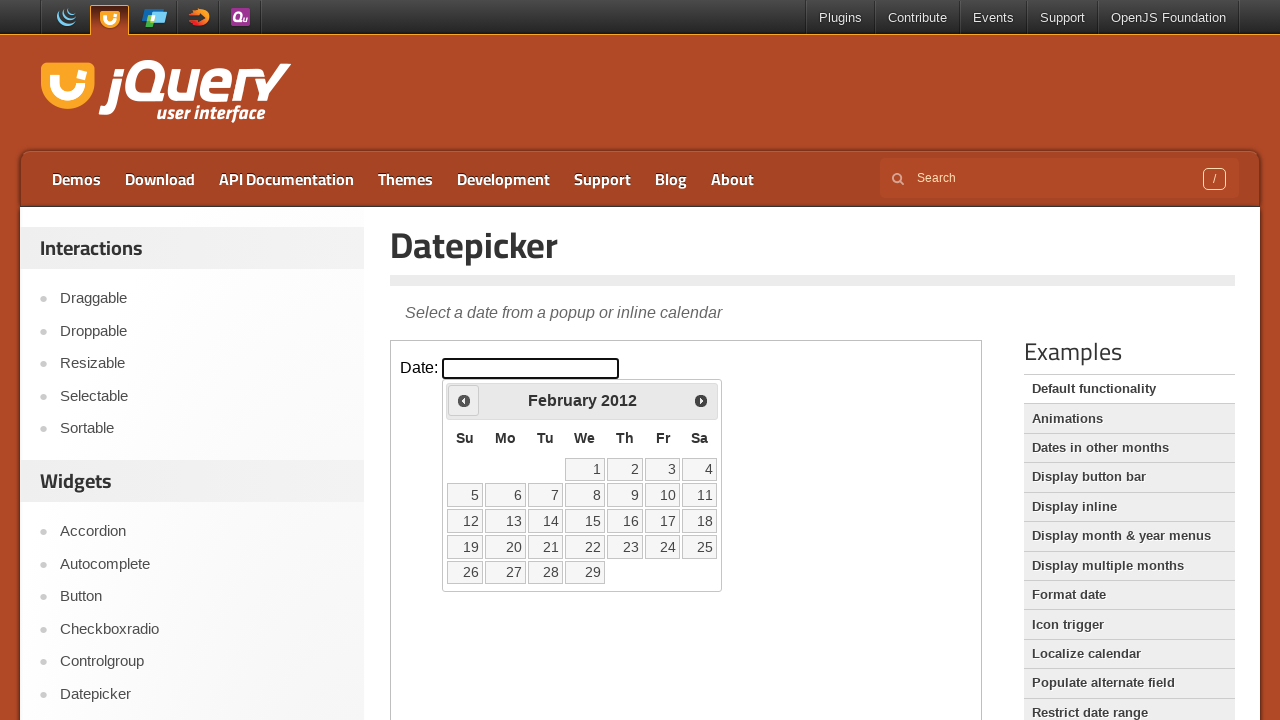

Clicked previous button to navigate to earlier year at (464, 400) on #content iframe >> nth=0 >> internal:control=enter-frame >> .ui-datepicker-prev
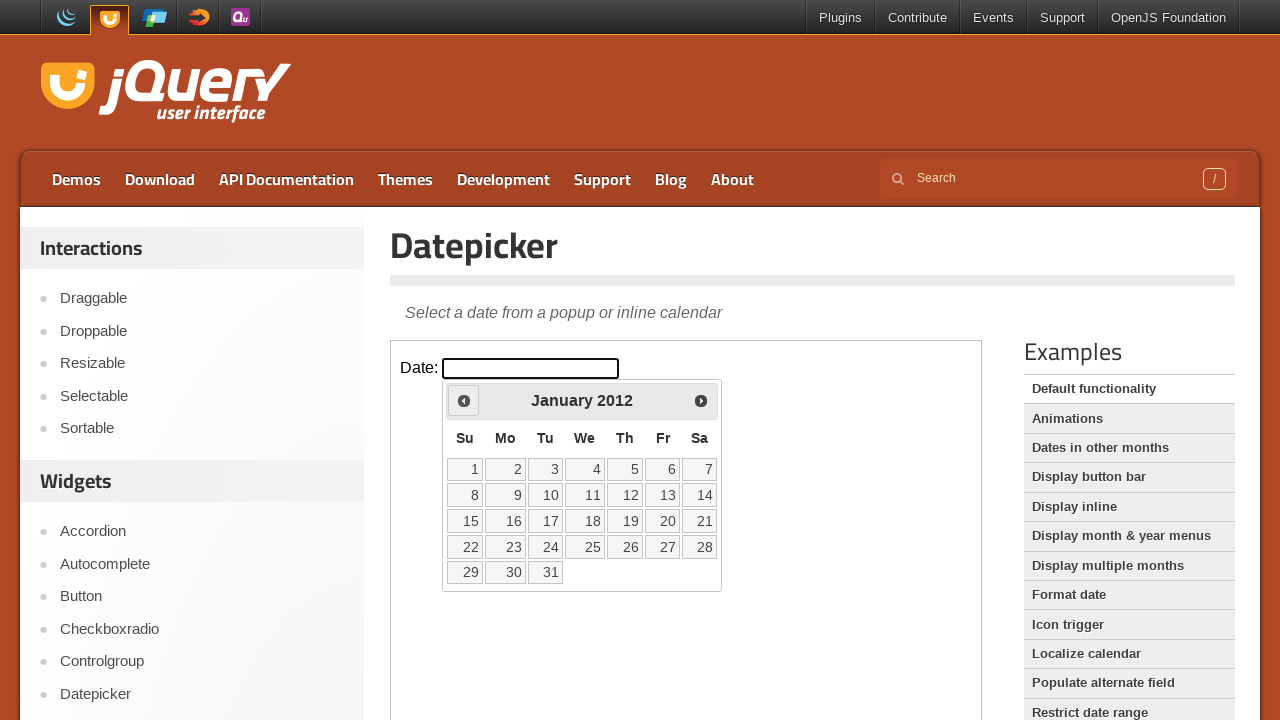

Retrieved updated year: 2012
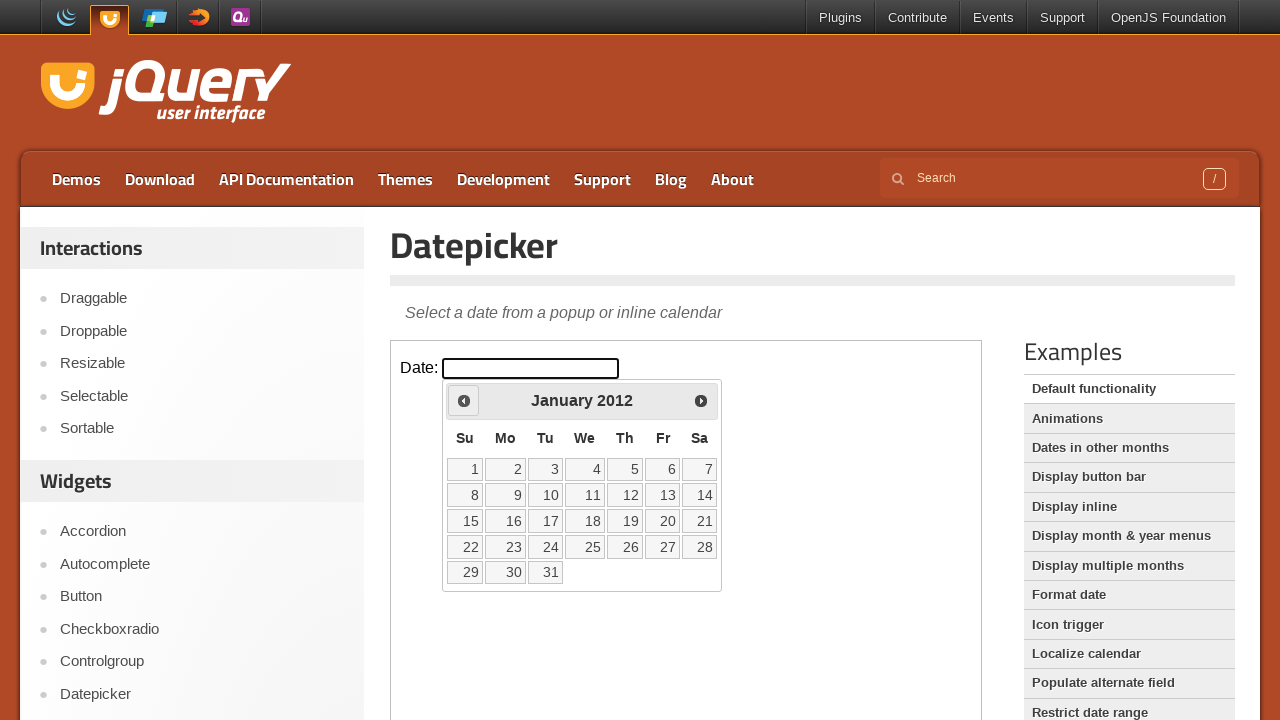

Clicked previous button to navigate to earlier year at (464, 400) on #content iframe >> nth=0 >> internal:control=enter-frame >> .ui-datepicker-prev
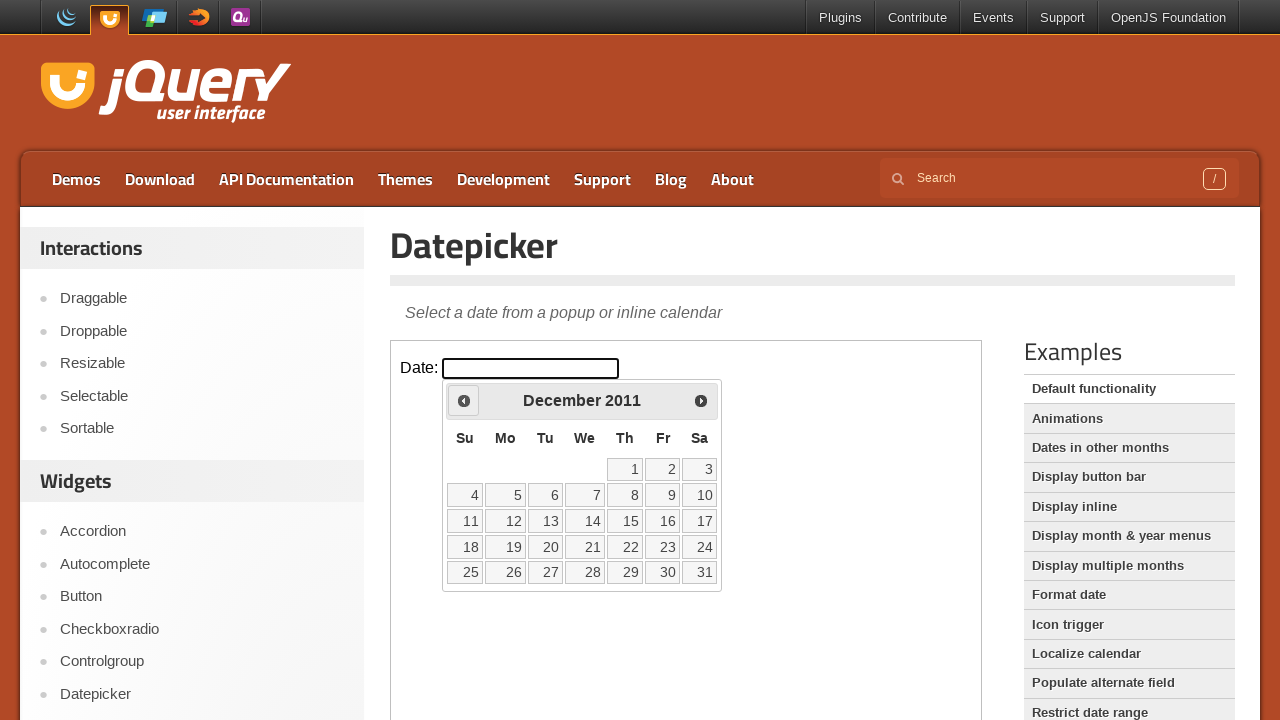

Retrieved updated year: 2011
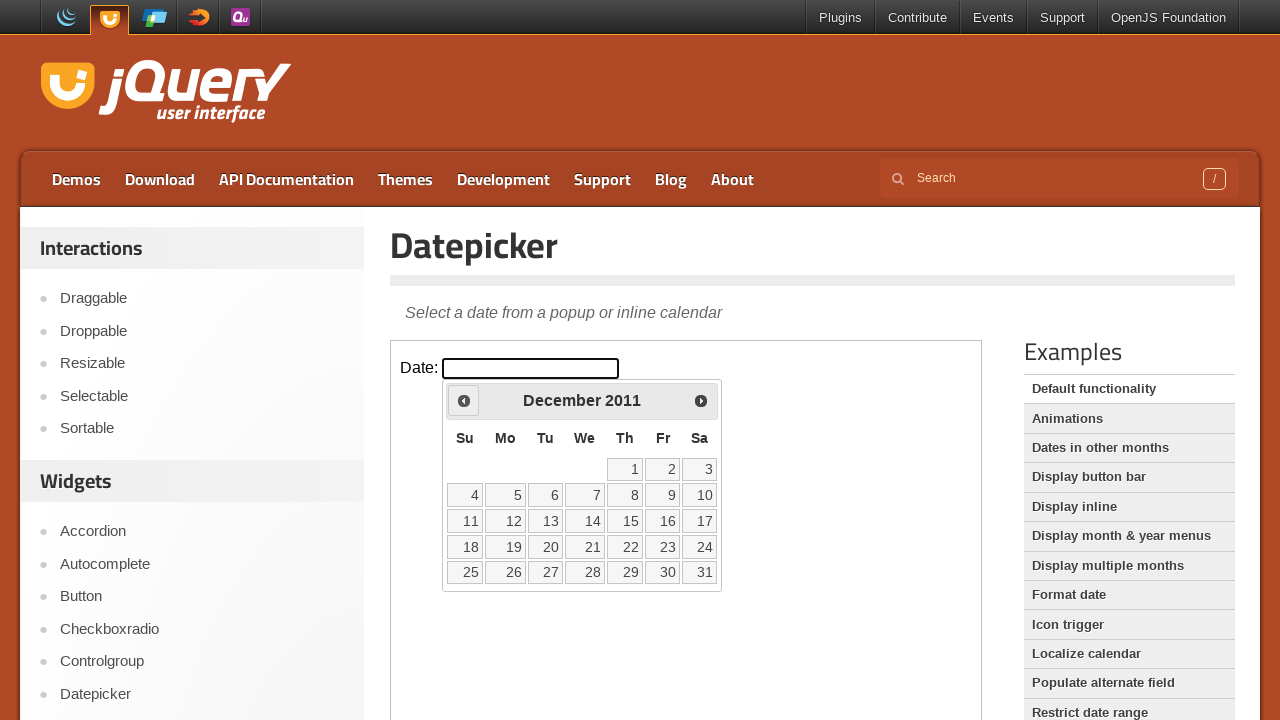

Clicked previous button to navigate to earlier year at (464, 400) on #content iframe >> nth=0 >> internal:control=enter-frame >> .ui-datepicker-prev
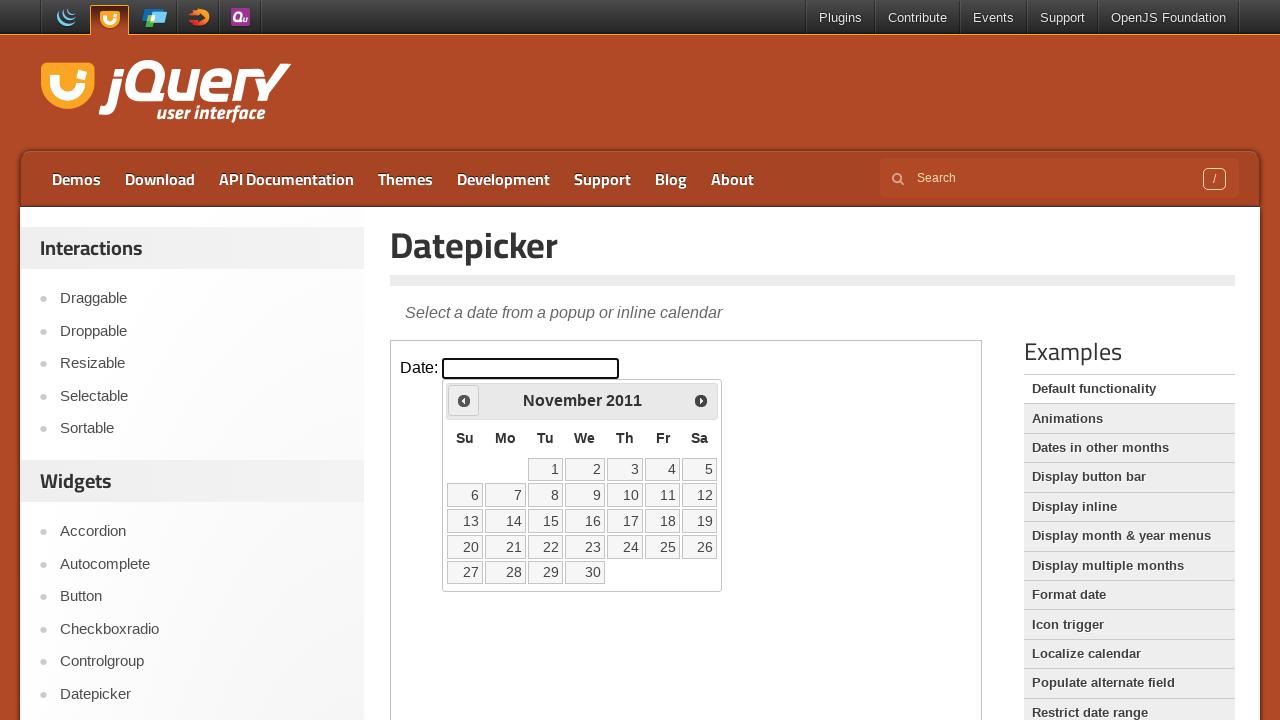

Retrieved updated year: 2011
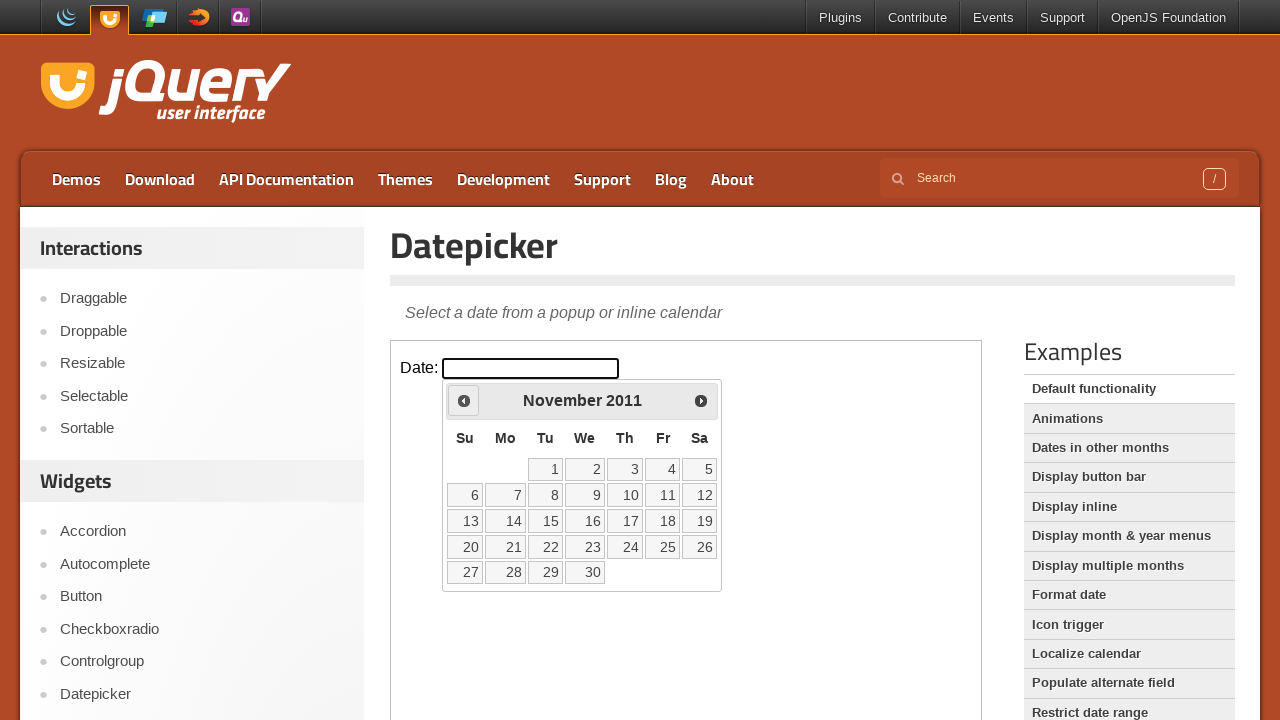

Clicked previous button to navigate to earlier year at (464, 400) on #content iframe >> nth=0 >> internal:control=enter-frame >> .ui-datepicker-prev
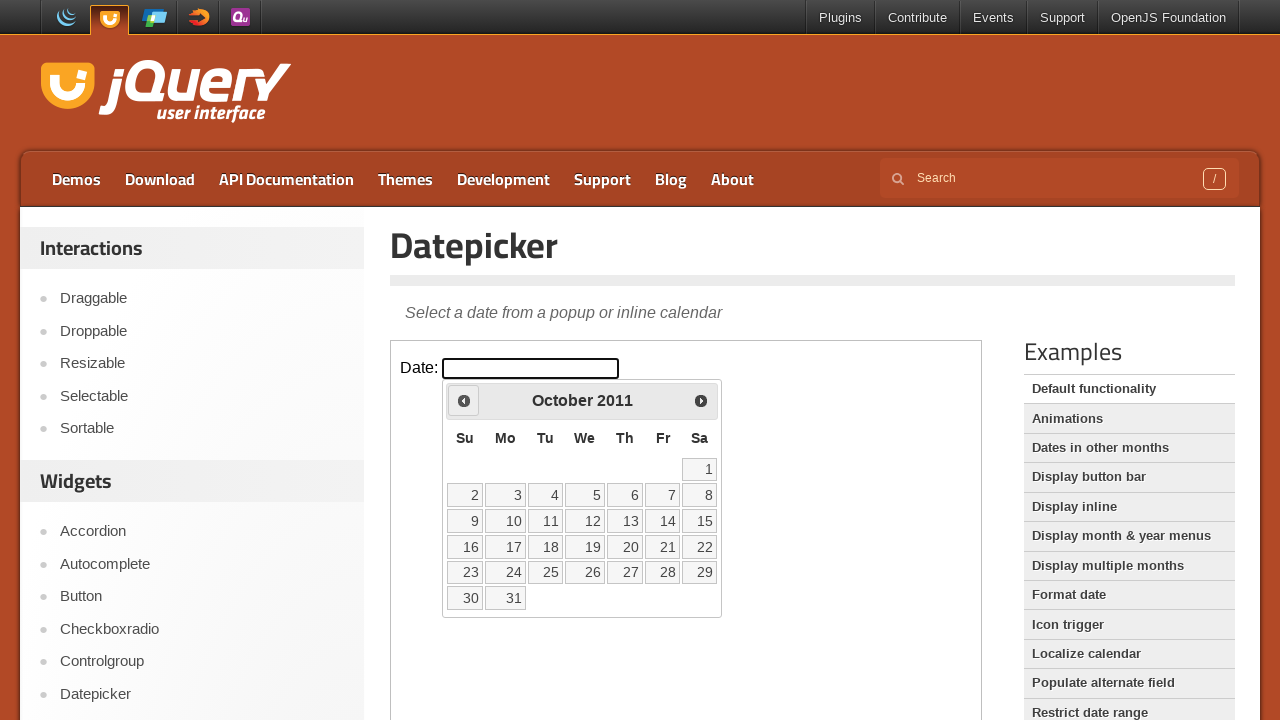

Retrieved updated year: 2011
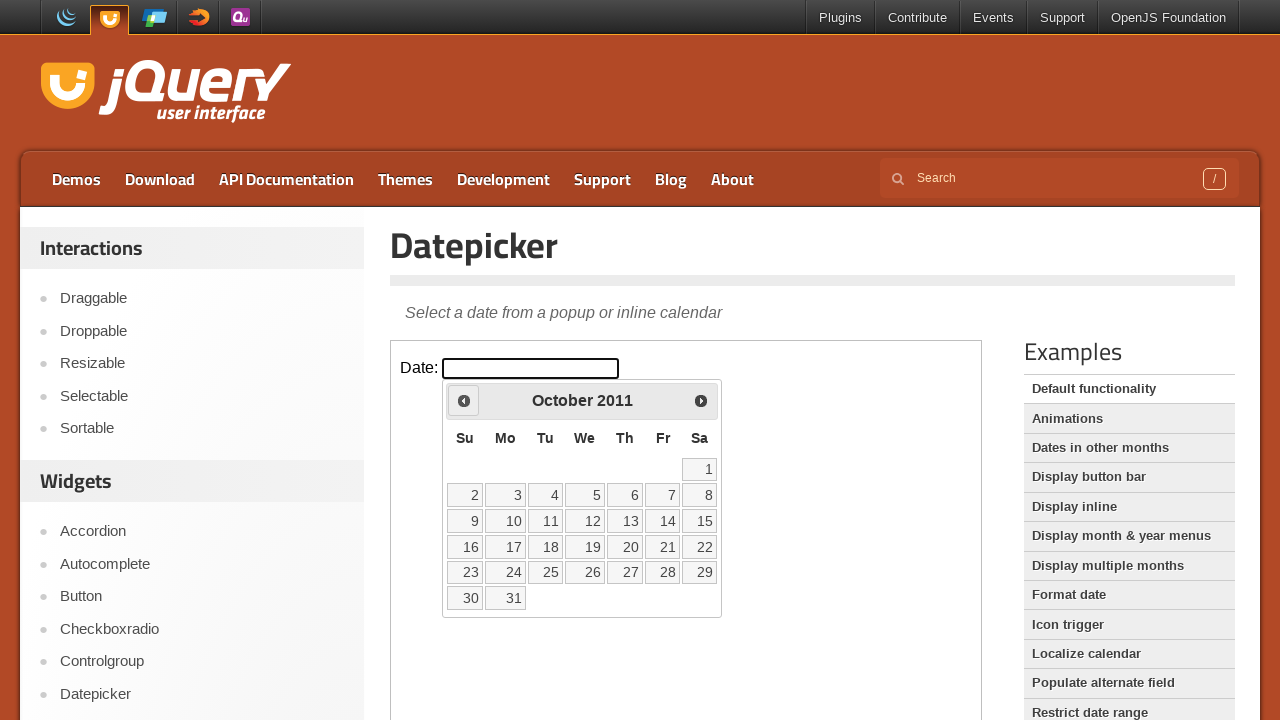

Clicked previous button to navigate to earlier year at (464, 400) on #content iframe >> nth=0 >> internal:control=enter-frame >> .ui-datepicker-prev
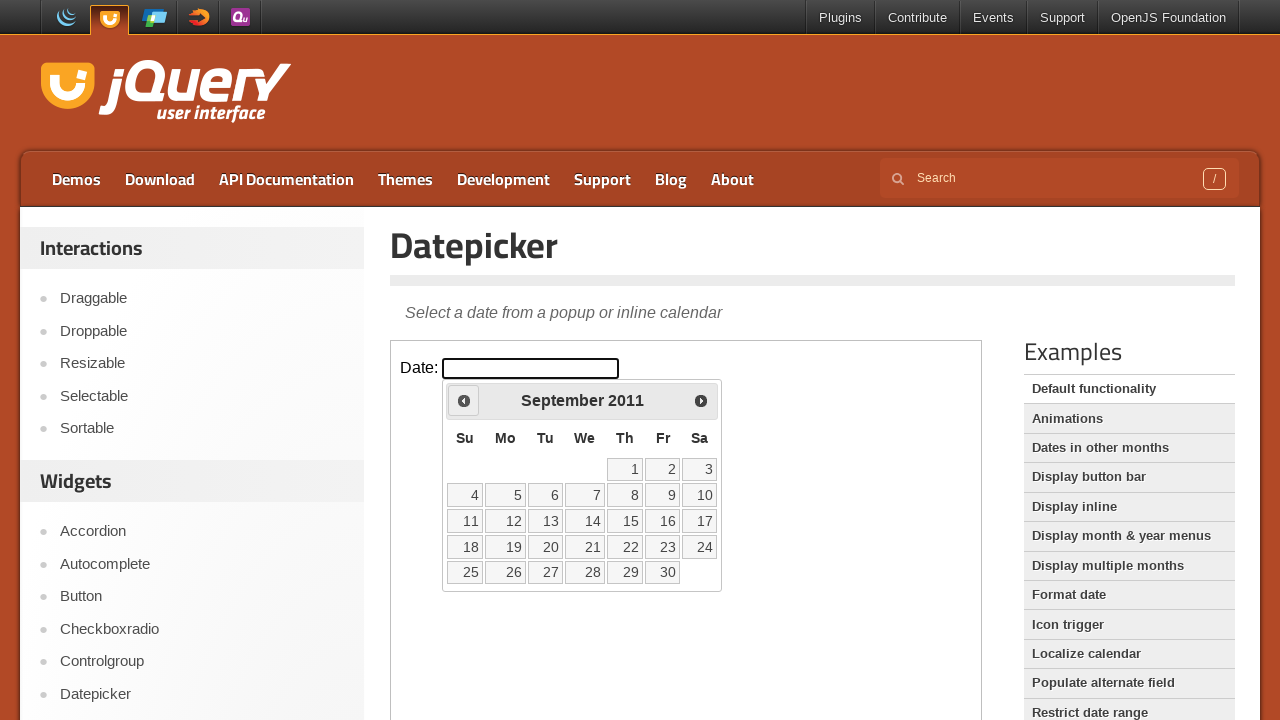

Retrieved updated year: 2011
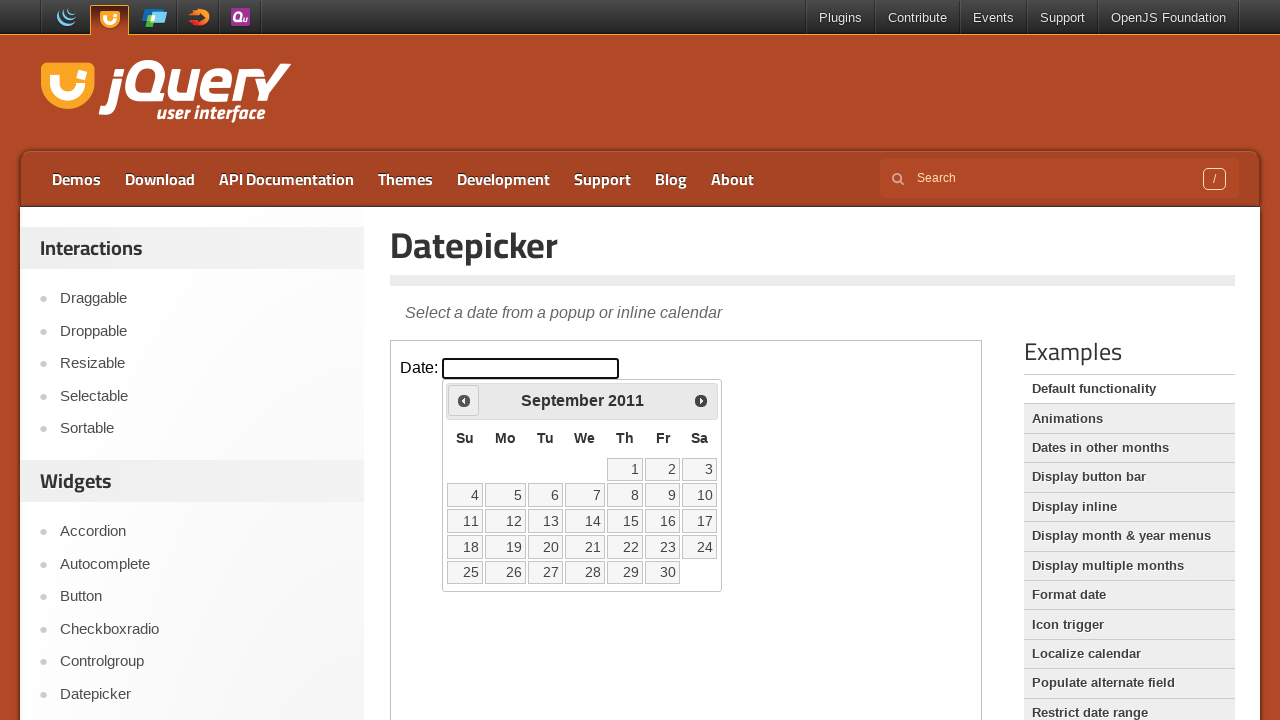

Clicked previous button to navigate to earlier year at (464, 400) on #content iframe >> nth=0 >> internal:control=enter-frame >> .ui-datepicker-prev
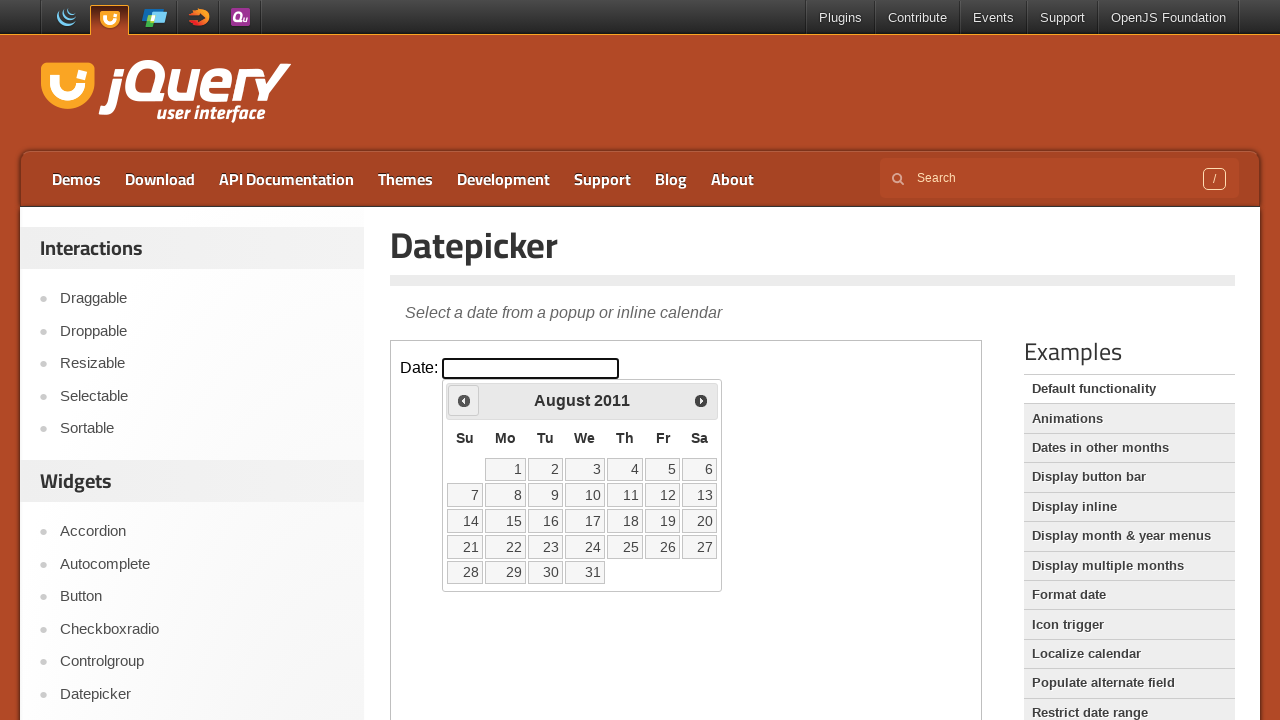

Retrieved updated year: 2011
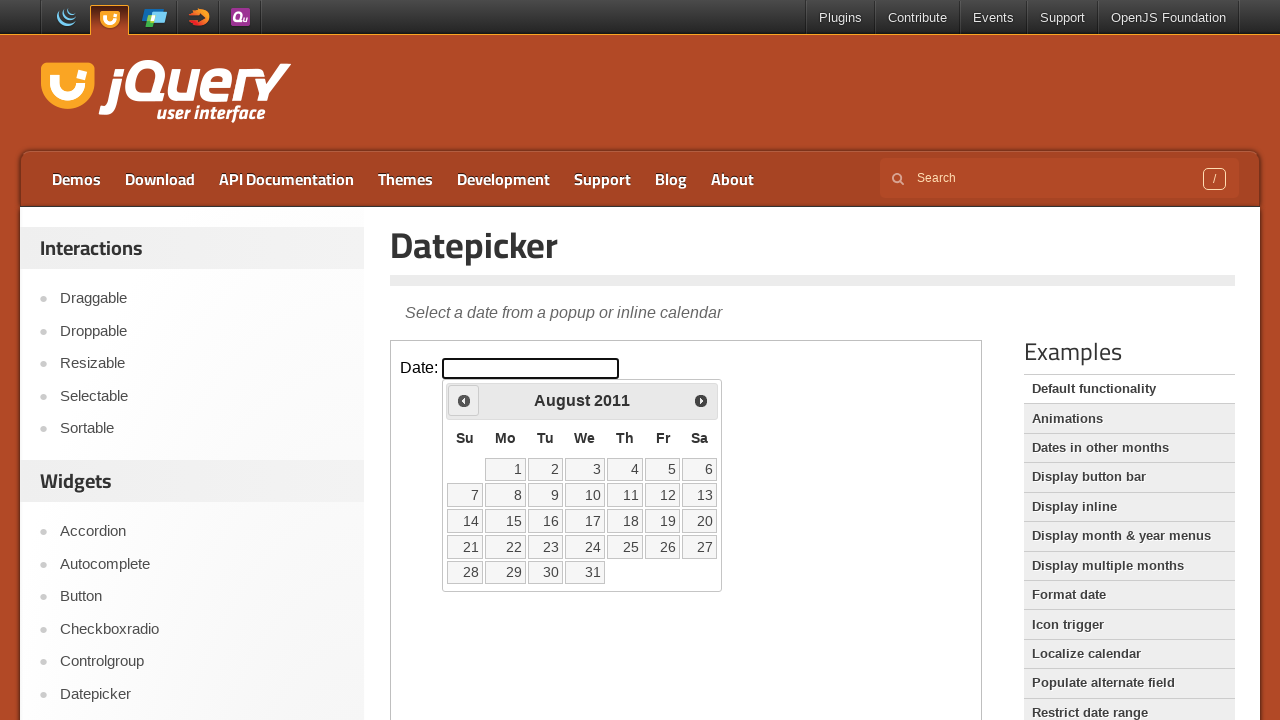

Clicked previous button to navigate to earlier year at (464, 400) on #content iframe >> nth=0 >> internal:control=enter-frame >> .ui-datepicker-prev
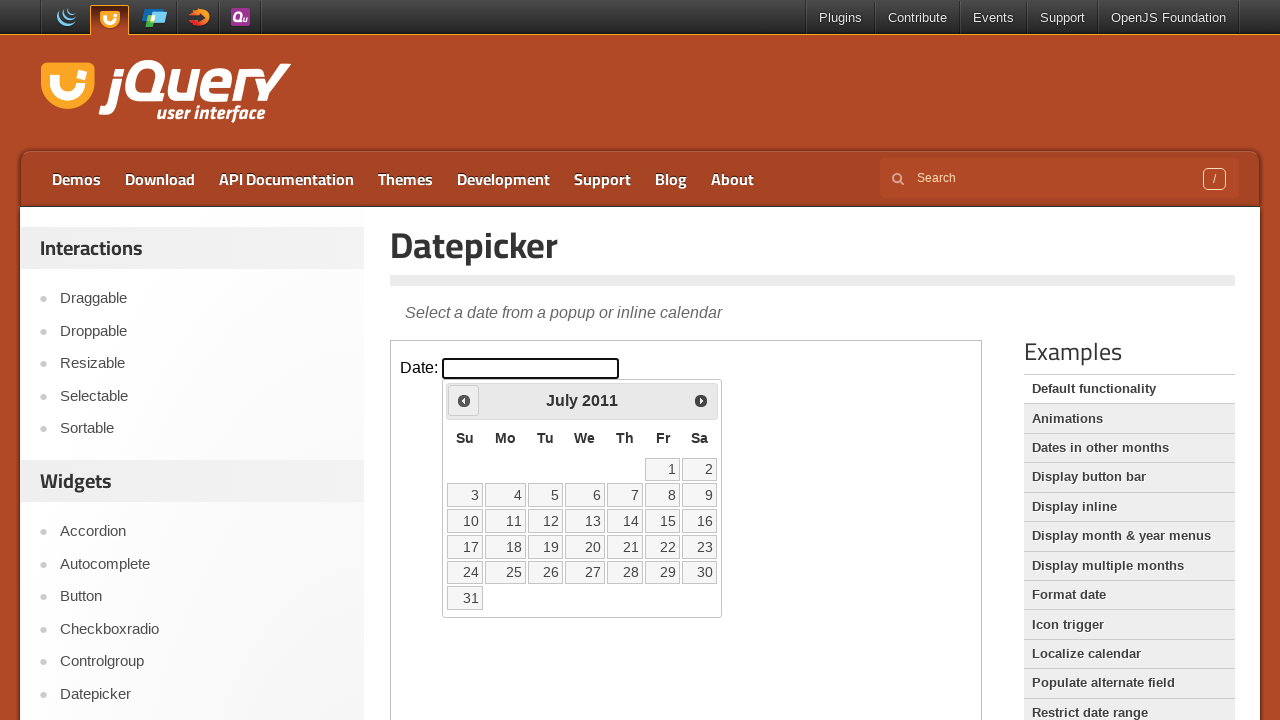

Retrieved updated year: 2011
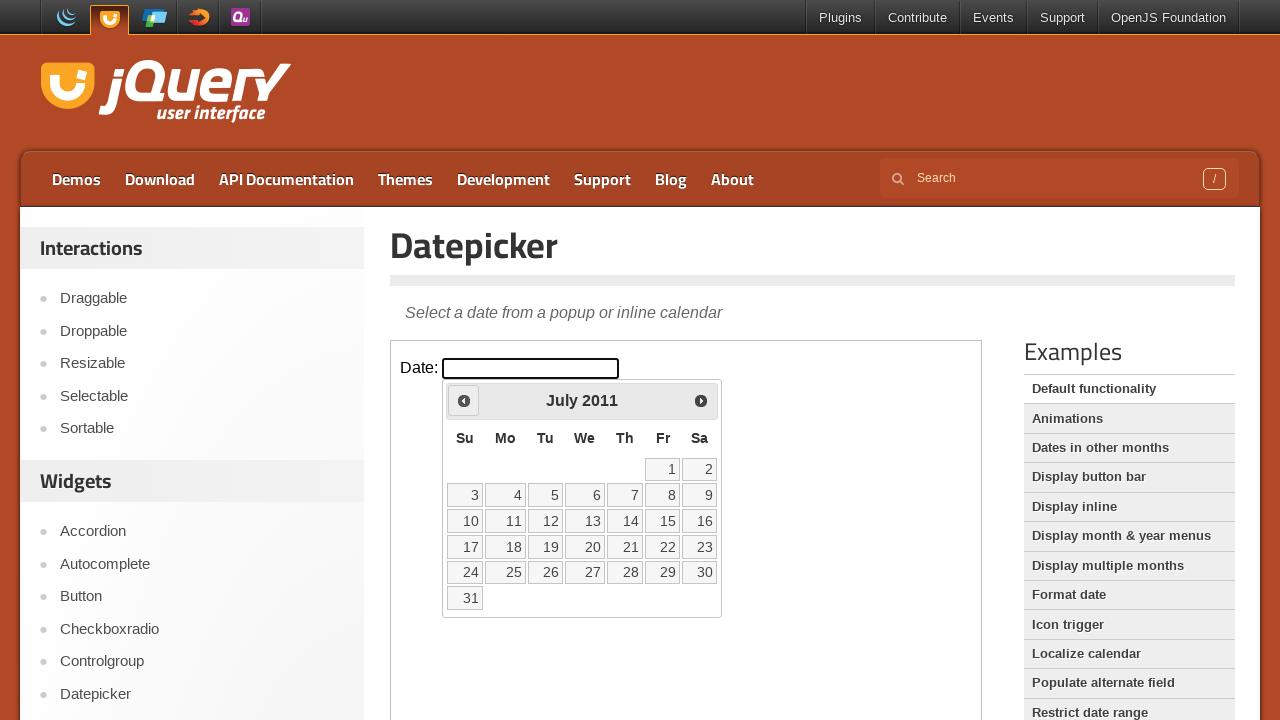

Clicked previous button to navigate to earlier year at (464, 400) on #content iframe >> nth=0 >> internal:control=enter-frame >> .ui-datepicker-prev
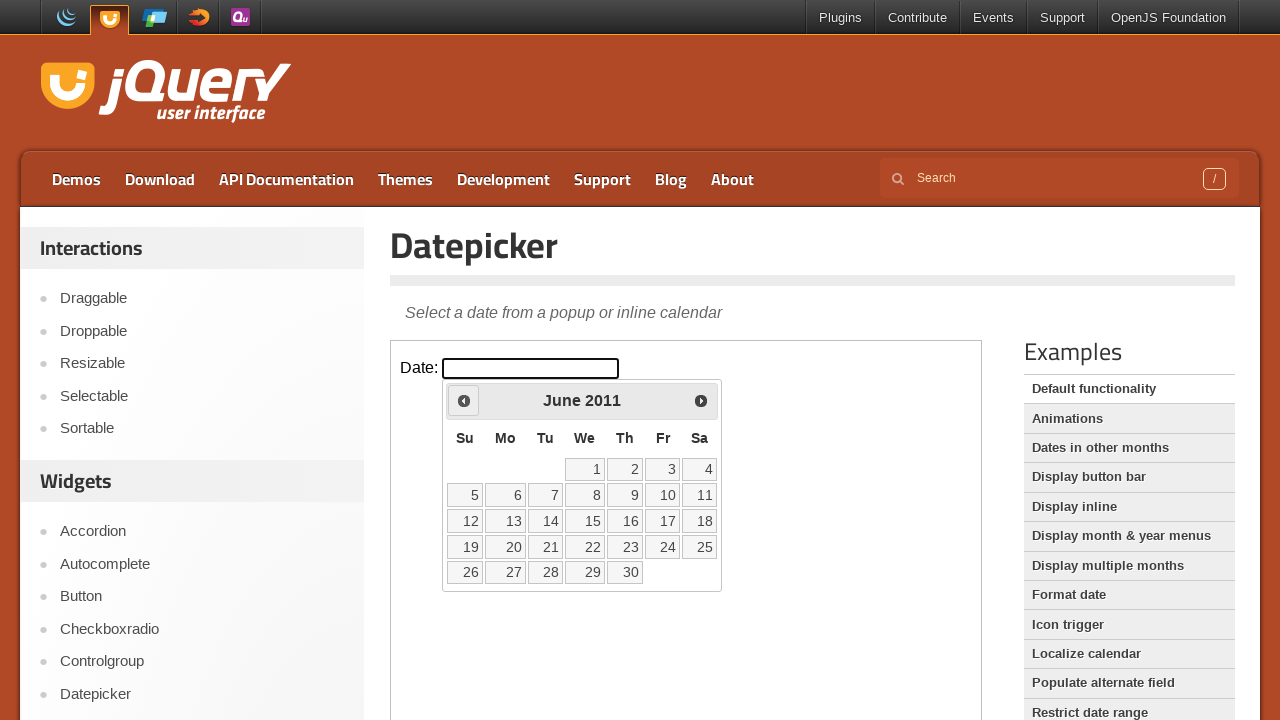

Retrieved updated year: 2011
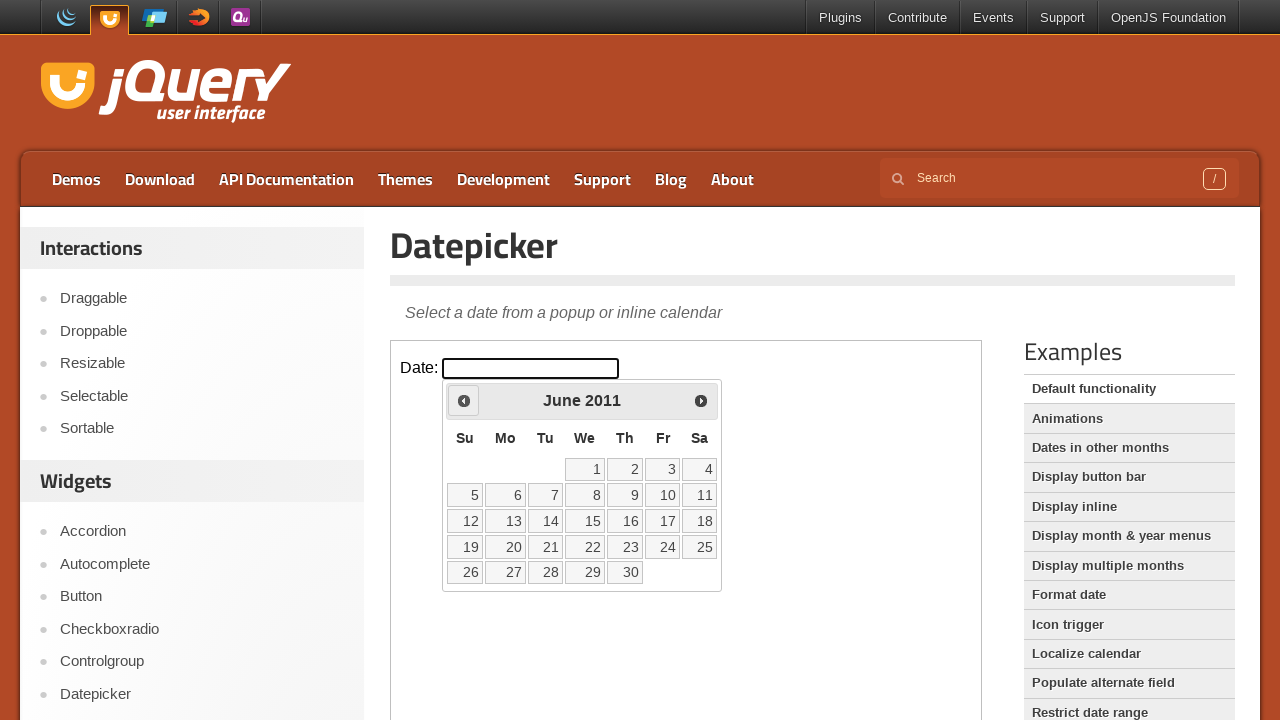

Clicked previous button to navigate to earlier year at (464, 400) on #content iframe >> nth=0 >> internal:control=enter-frame >> .ui-datepicker-prev
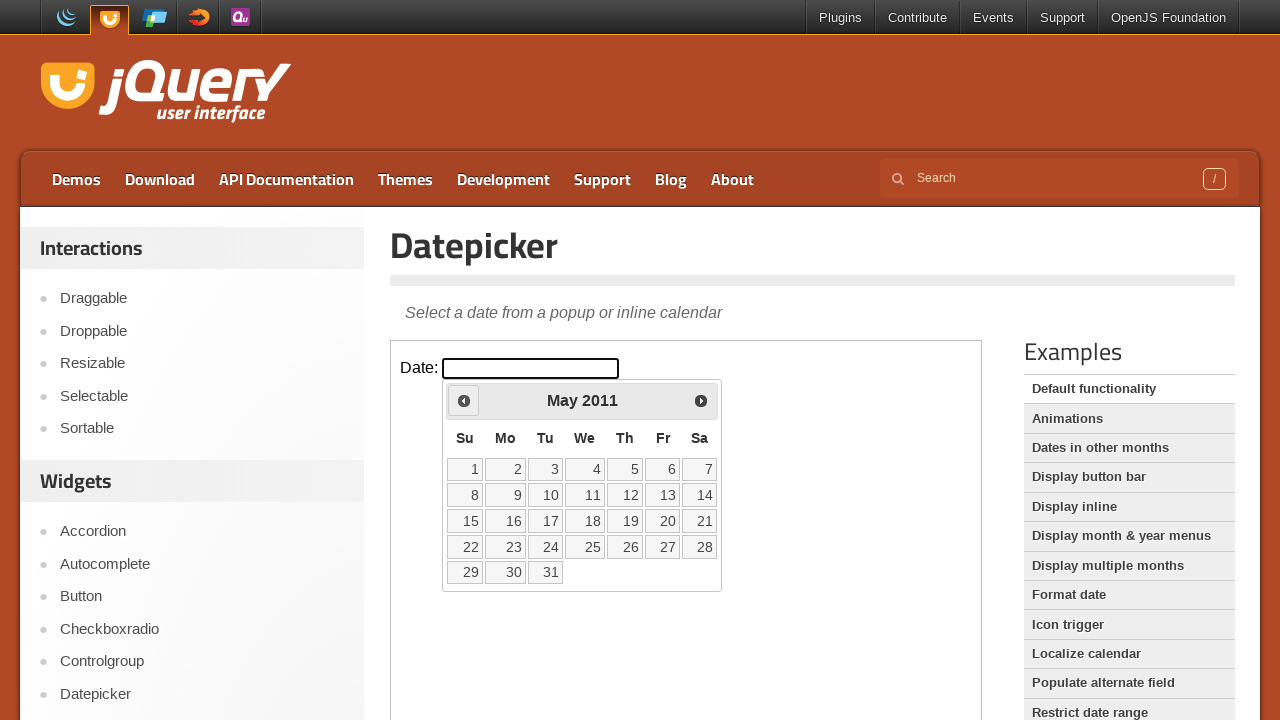

Retrieved updated year: 2011
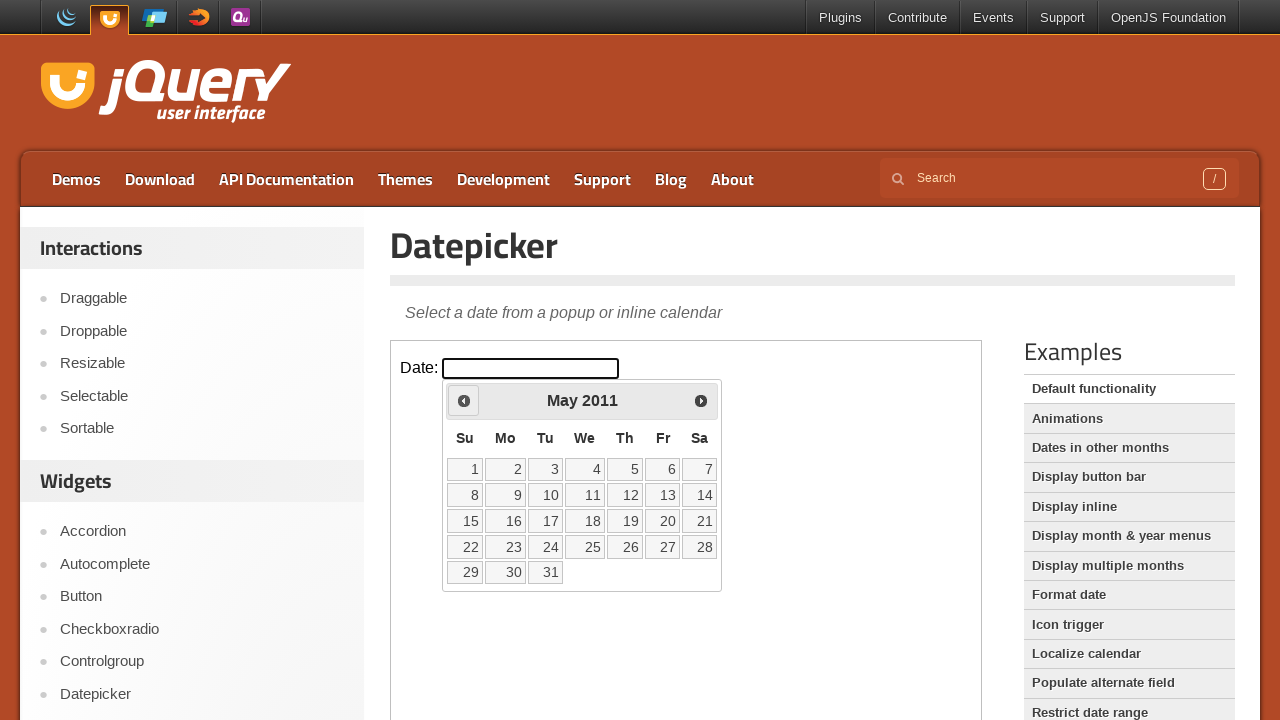

Clicked previous button to navigate to earlier year at (464, 400) on #content iframe >> nth=0 >> internal:control=enter-frame >> .ui-datepicker-prev
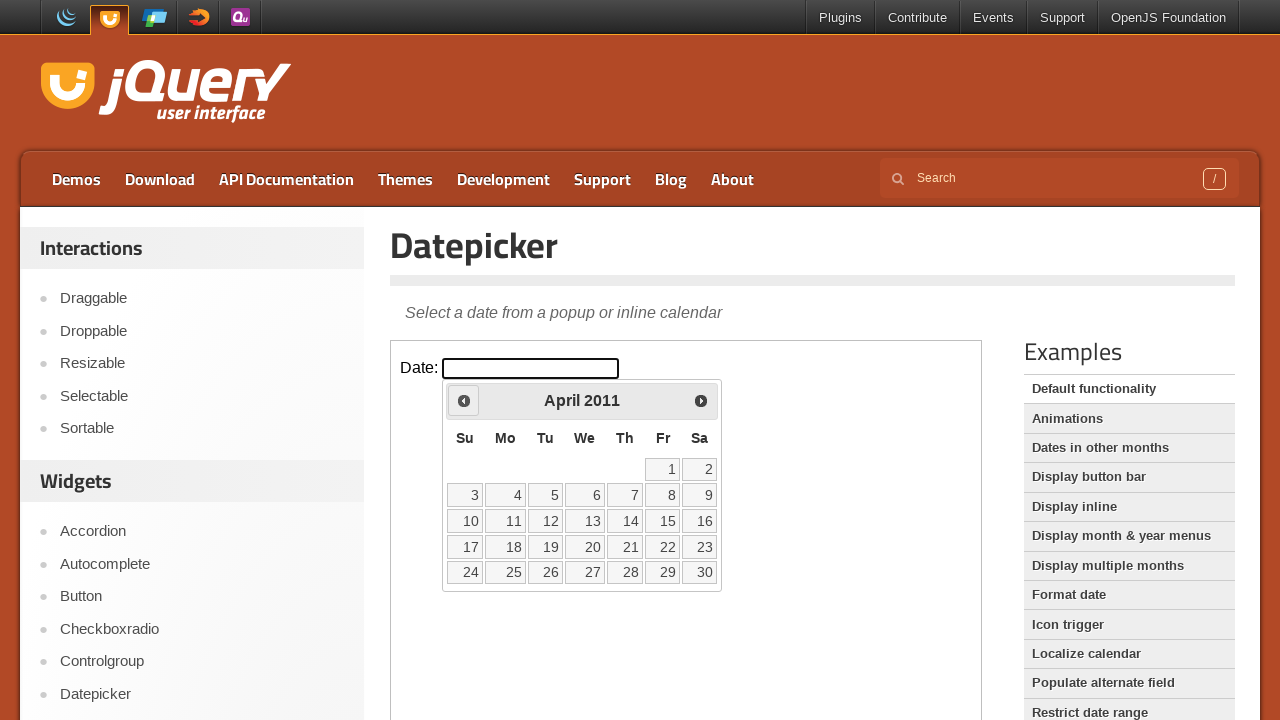

Retrieved updated year: 2011
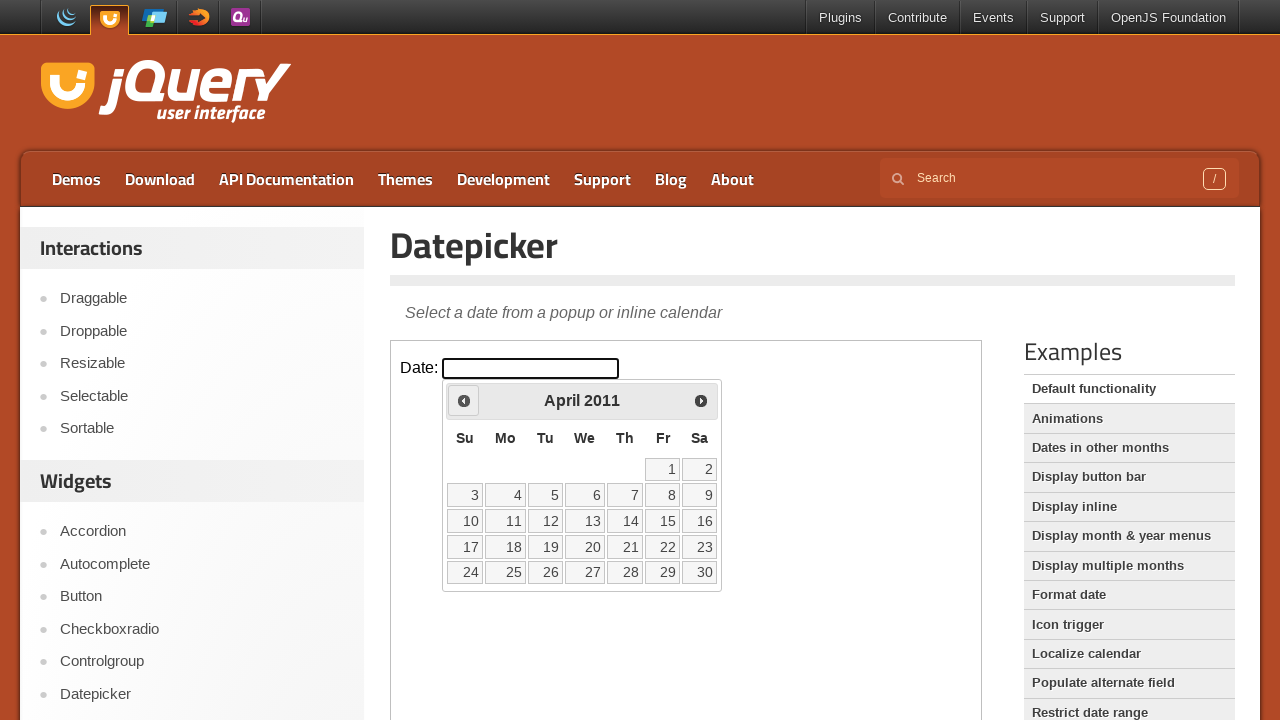

Clicked previous button to navigate to earlier year at (464, 400) on #content iframe >> nth=0 >> internal:control=enter-frame >> .ui-datepicker-prev
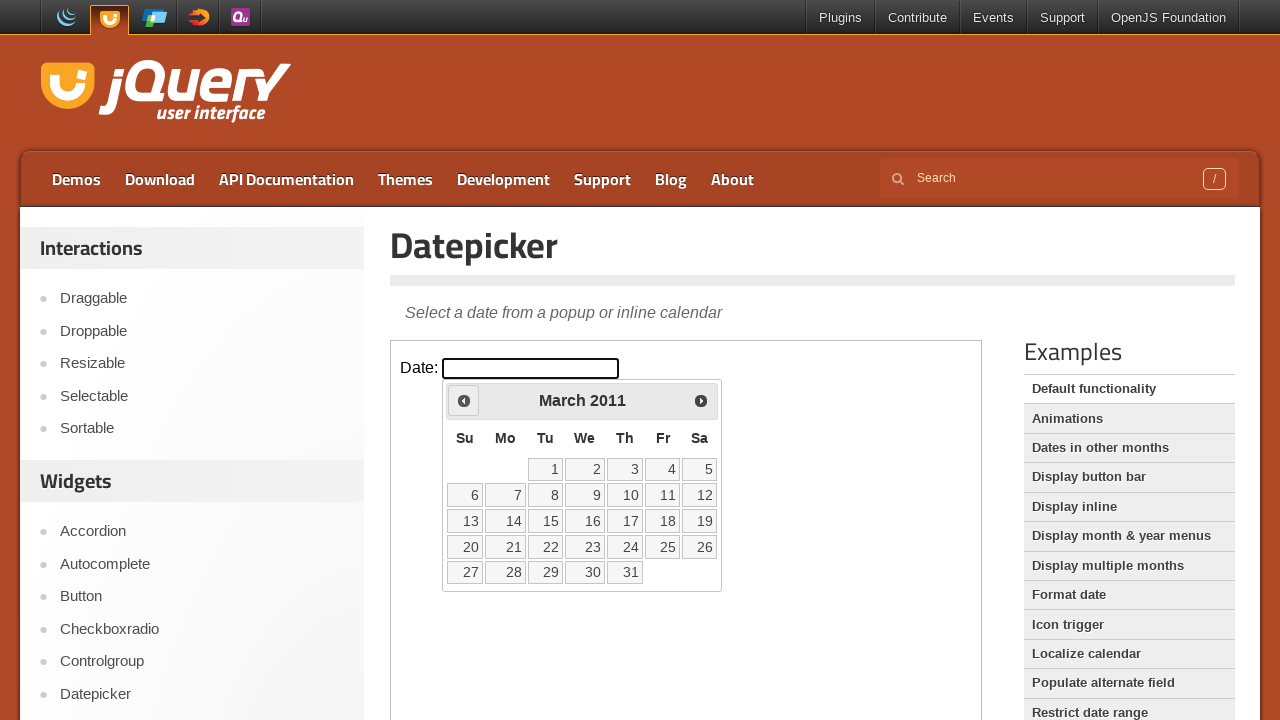

Retrieved updated year: 2011
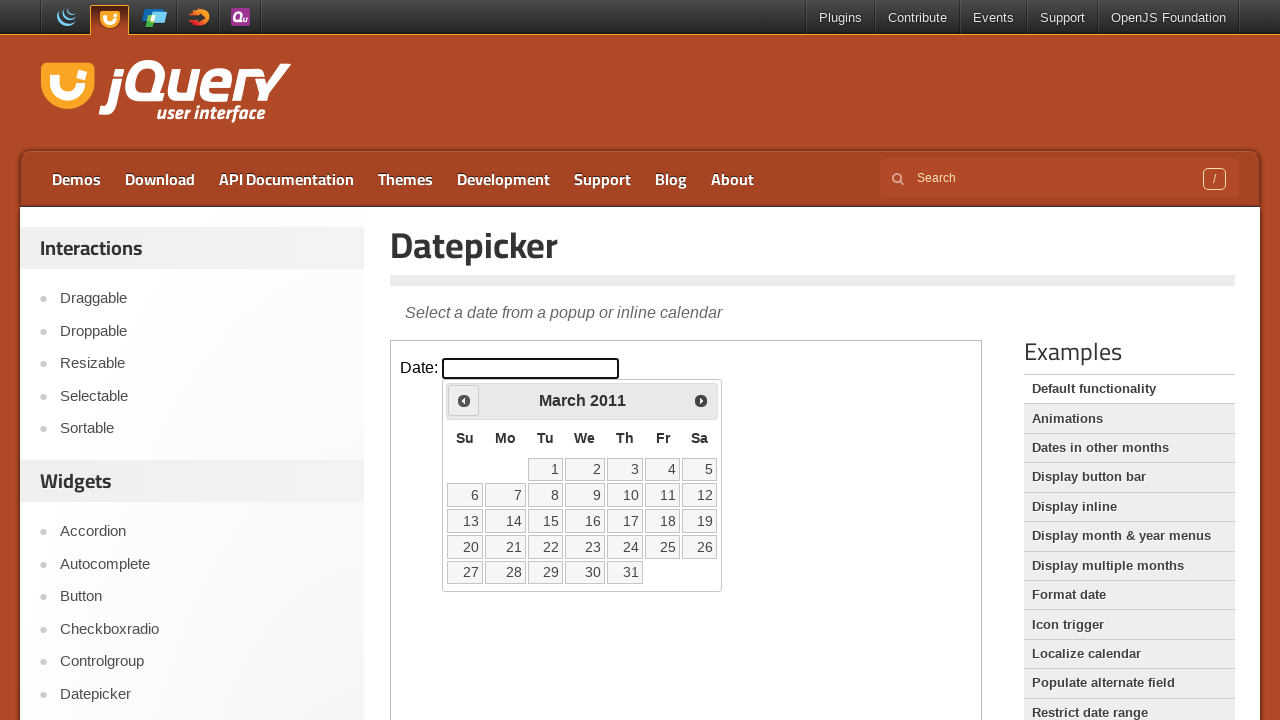

Clicked previous button to navigate to earlier year at (464, 400) on #content iframe >> nth=0 >> internal:control=enter-frame >> .ui-datepicker-prev
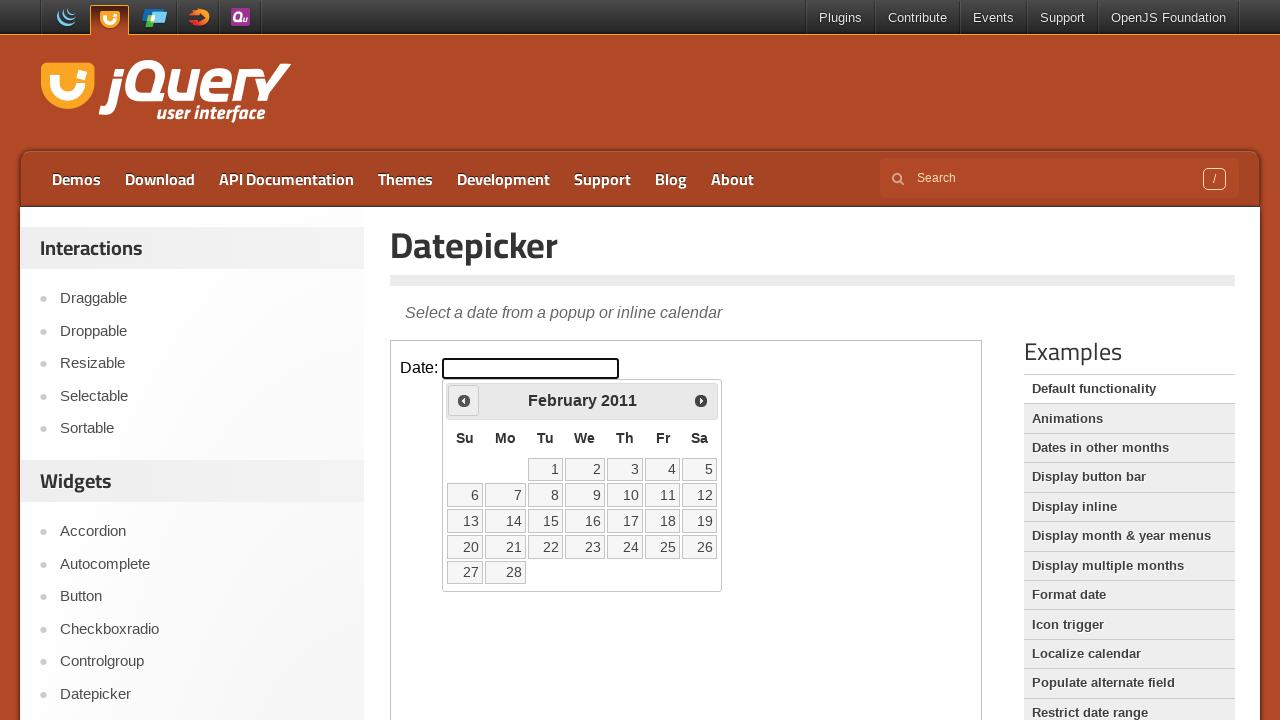

Retrieved updated year: 2011
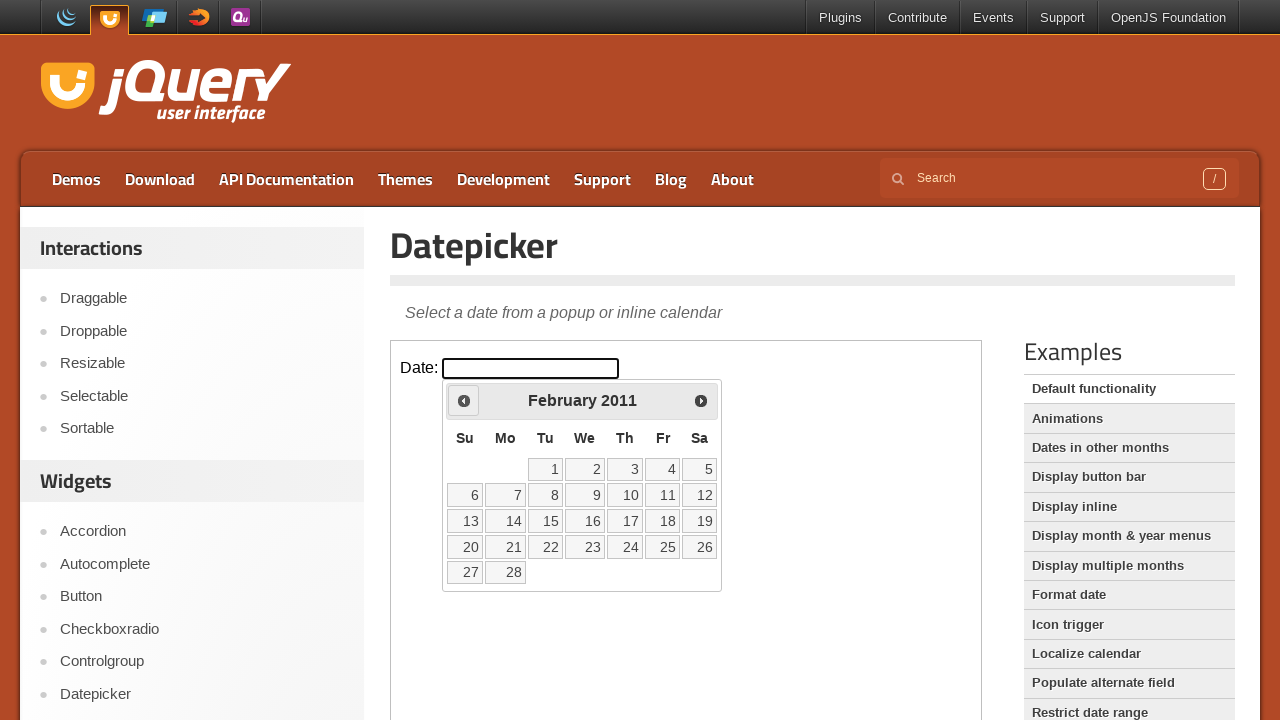

Clicked previous button to navigate to earlier year at (464, 400) on #content iframe >> nth=0 >> internal:control=enter-frame >> .ui-datepicker-prev
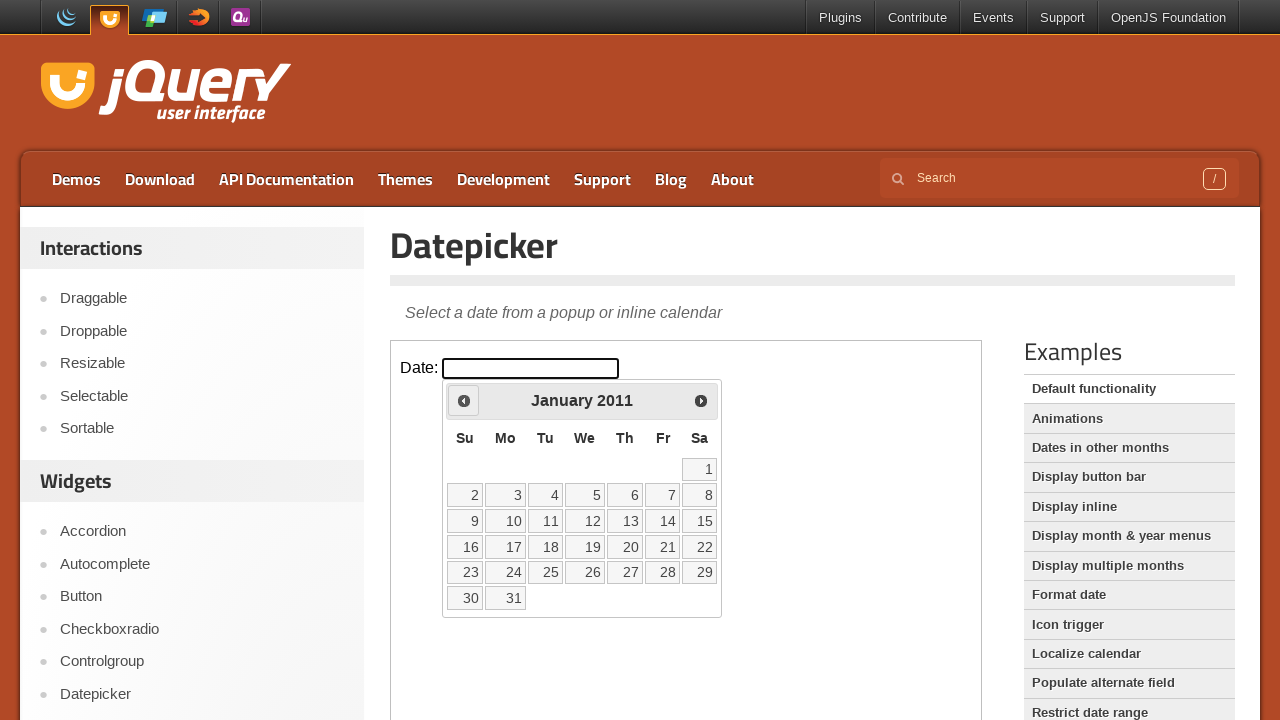

Retrieved updated year: 2011
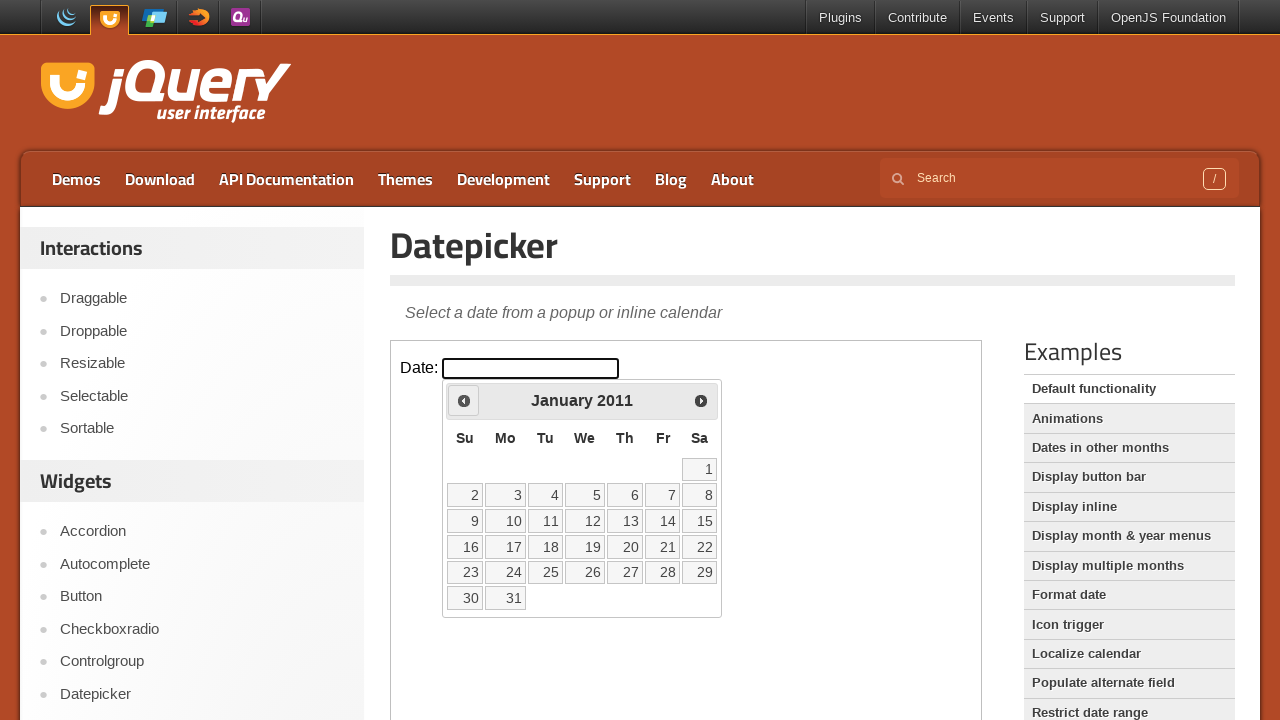

Clicked previous button to navigate to earlier year at (464, 400) on #content iframe >> nth=0 >> internal:control=enter-frame >> .ui-datepicker-prev
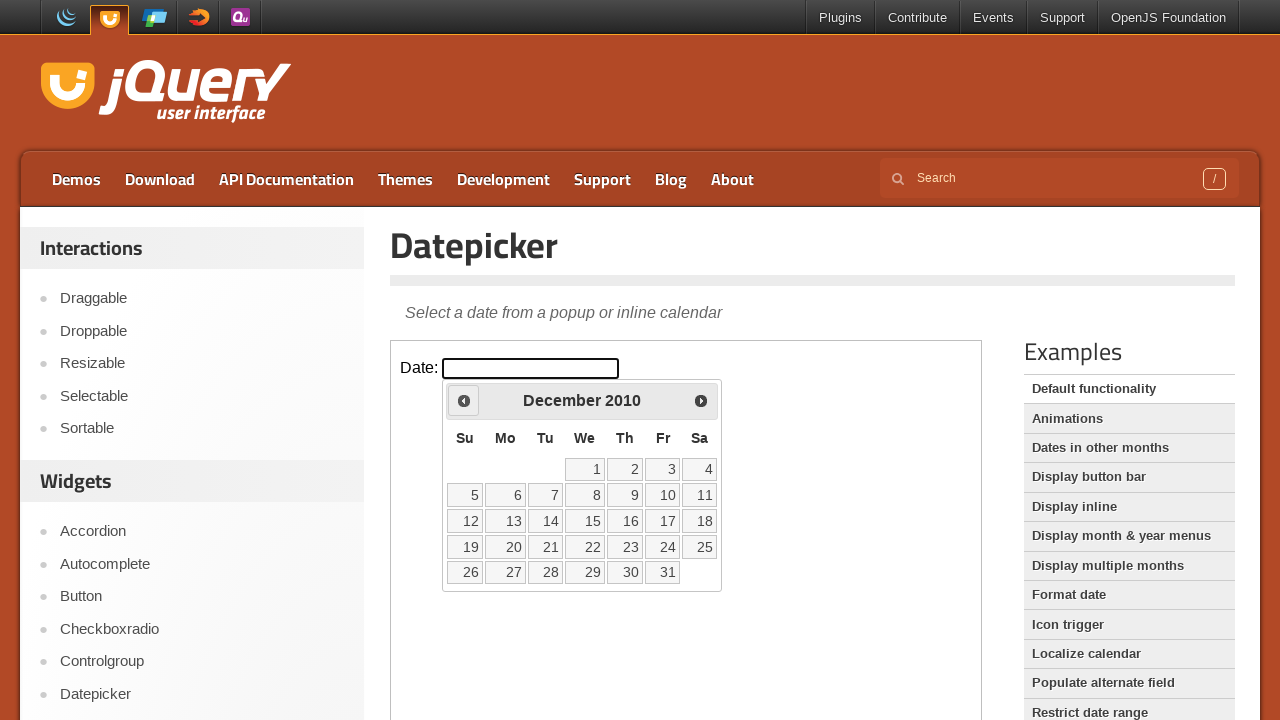

Retrieved updated year: 2010
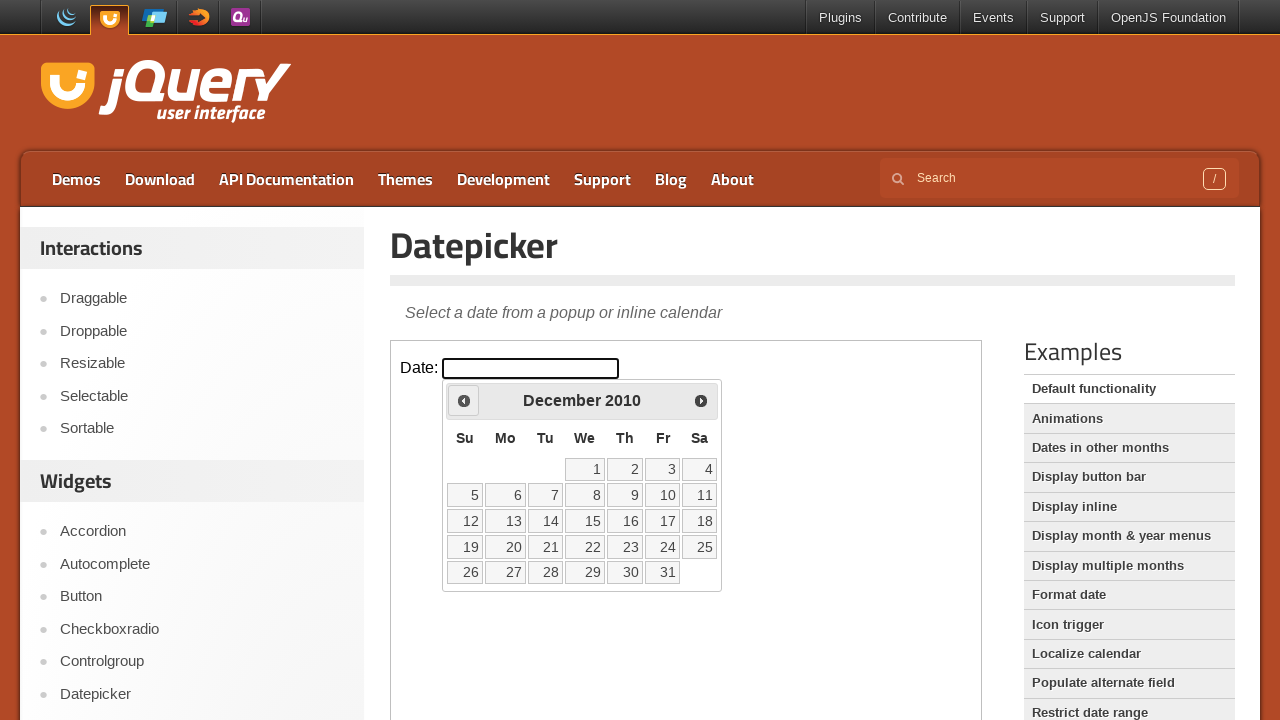

Clicked previous button to navigate to earlier year at (464, 400) on #content iframe >> nth=0 >> internal:control=enter-frame >> .ui-datepicker-prev
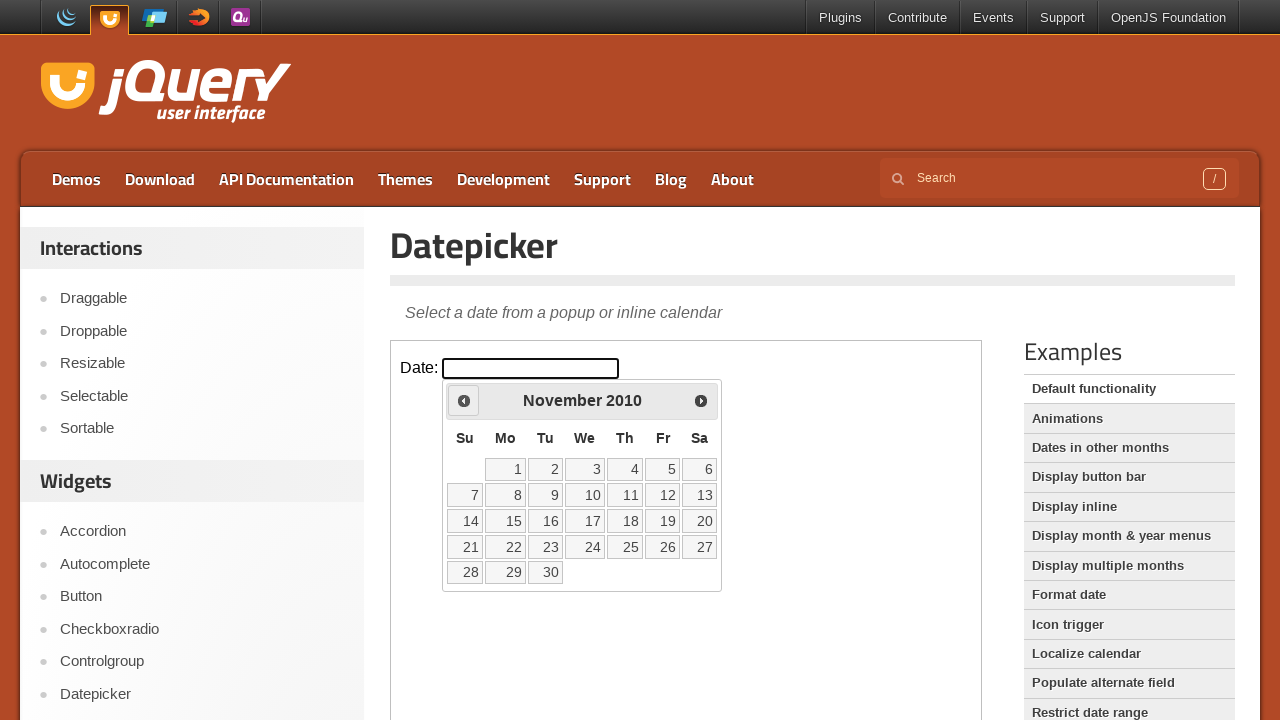

Retrieved updated year: 2010
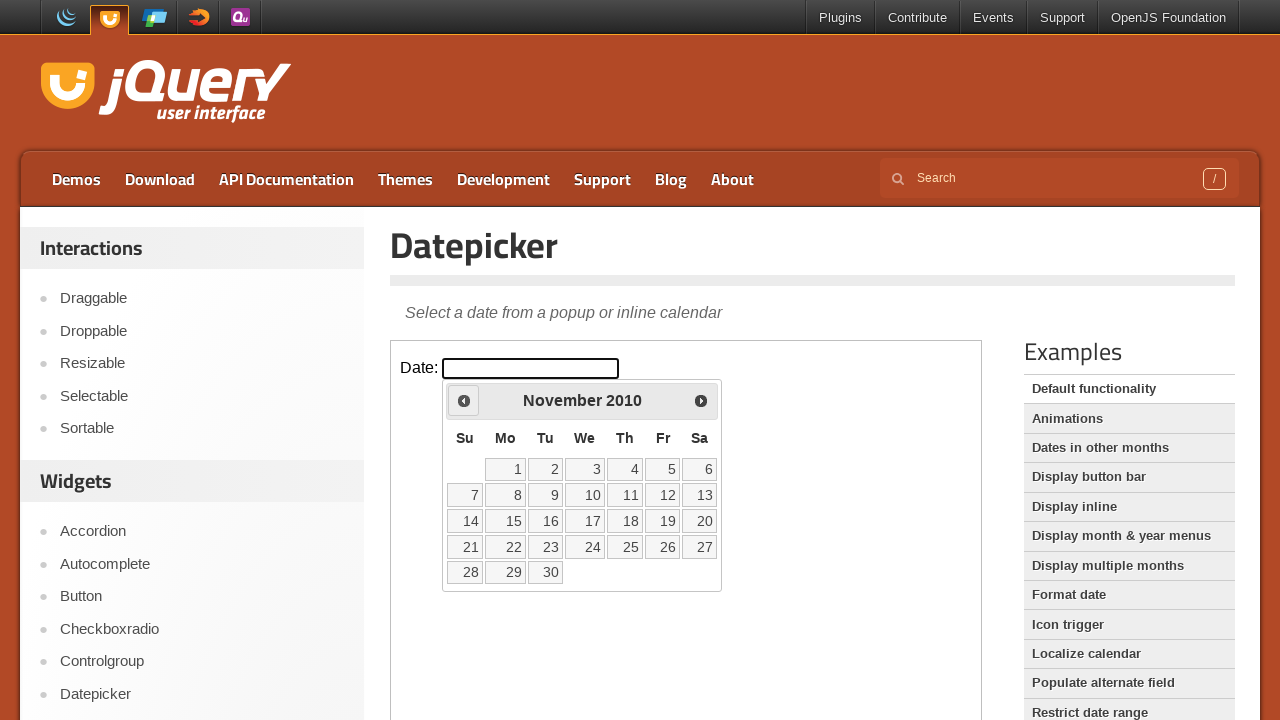

Clicked previous button to navigate to earlier year at (464, 400) on #content iframe >> nth=0 >> internal:control=enter-frame >> .ui-datepicker-prev
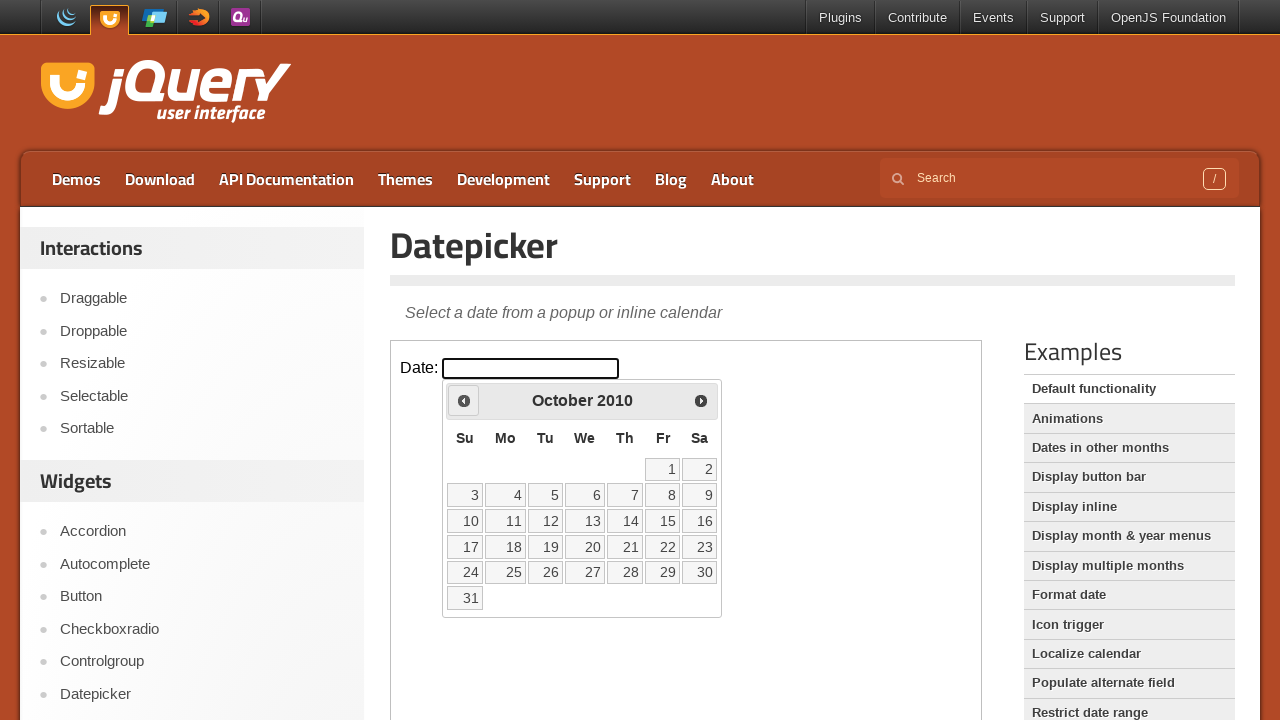

Retrieved updated year: 2010
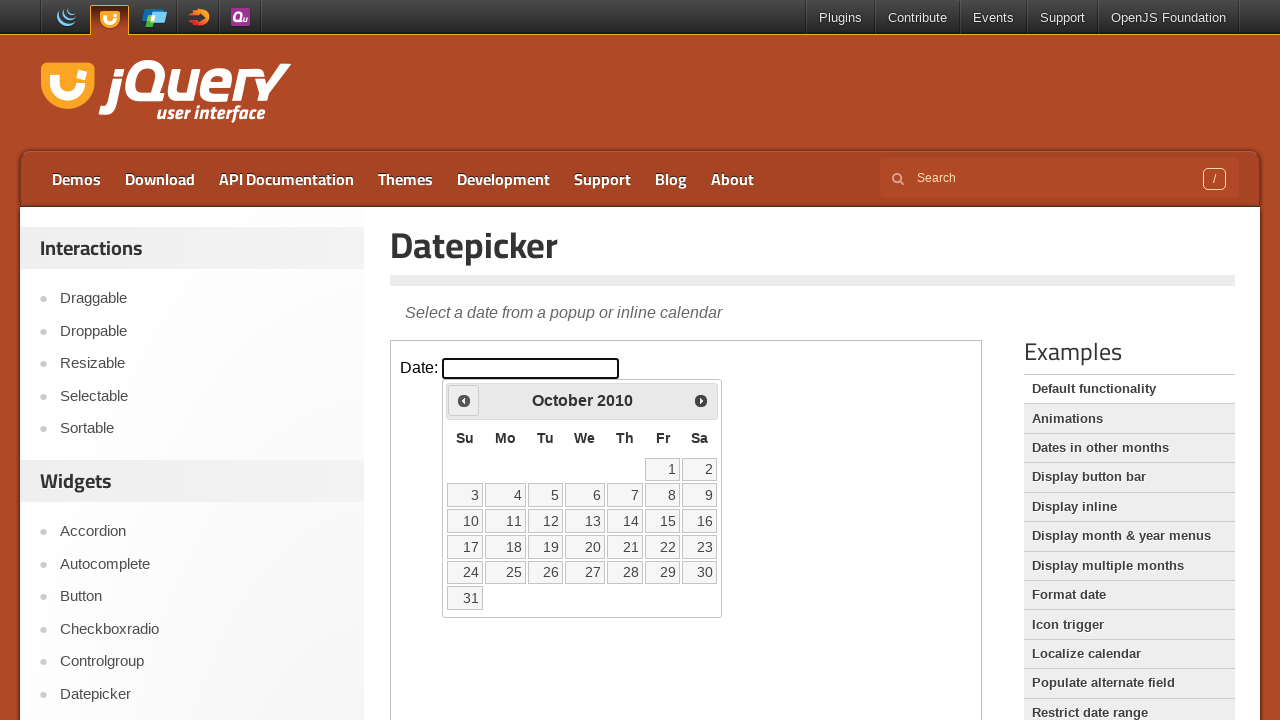

Clicked previous button to navigate to earlier year at (464, 400) on #content iframe >> nth=0 >> internal:control=enter-frame >> .ui-datepicker-prev
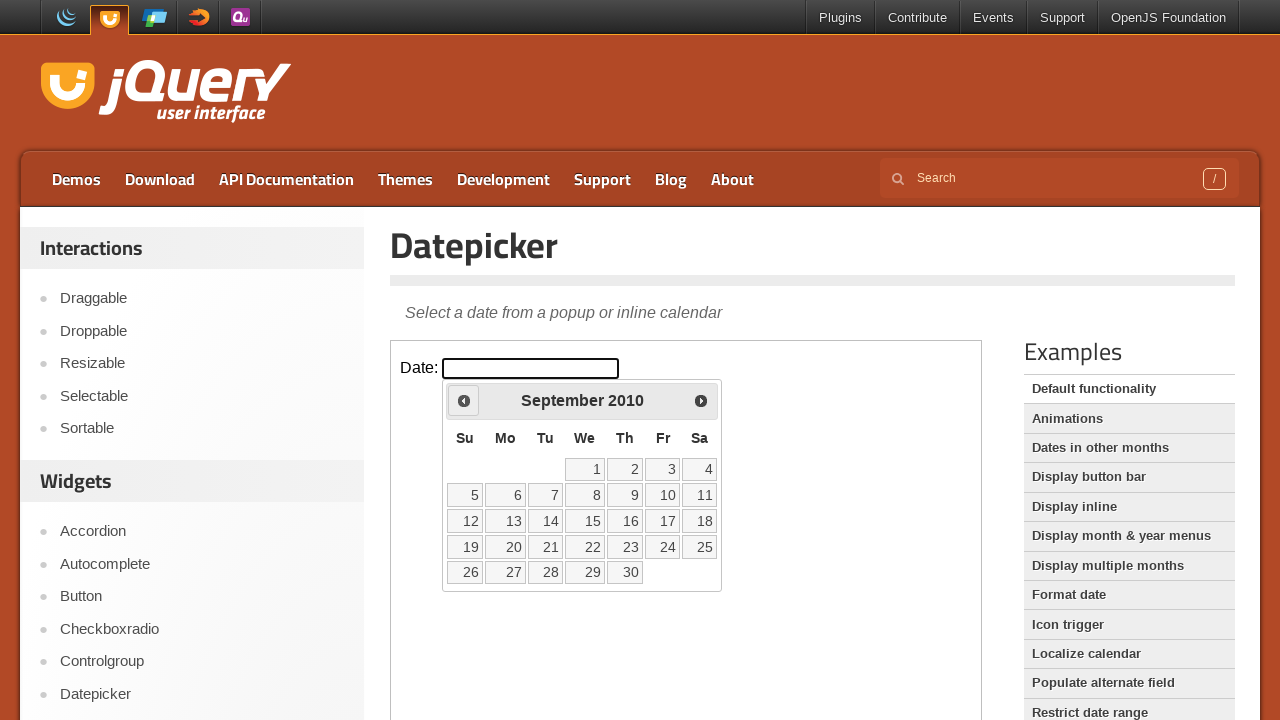

Retrieved updated year: 2010
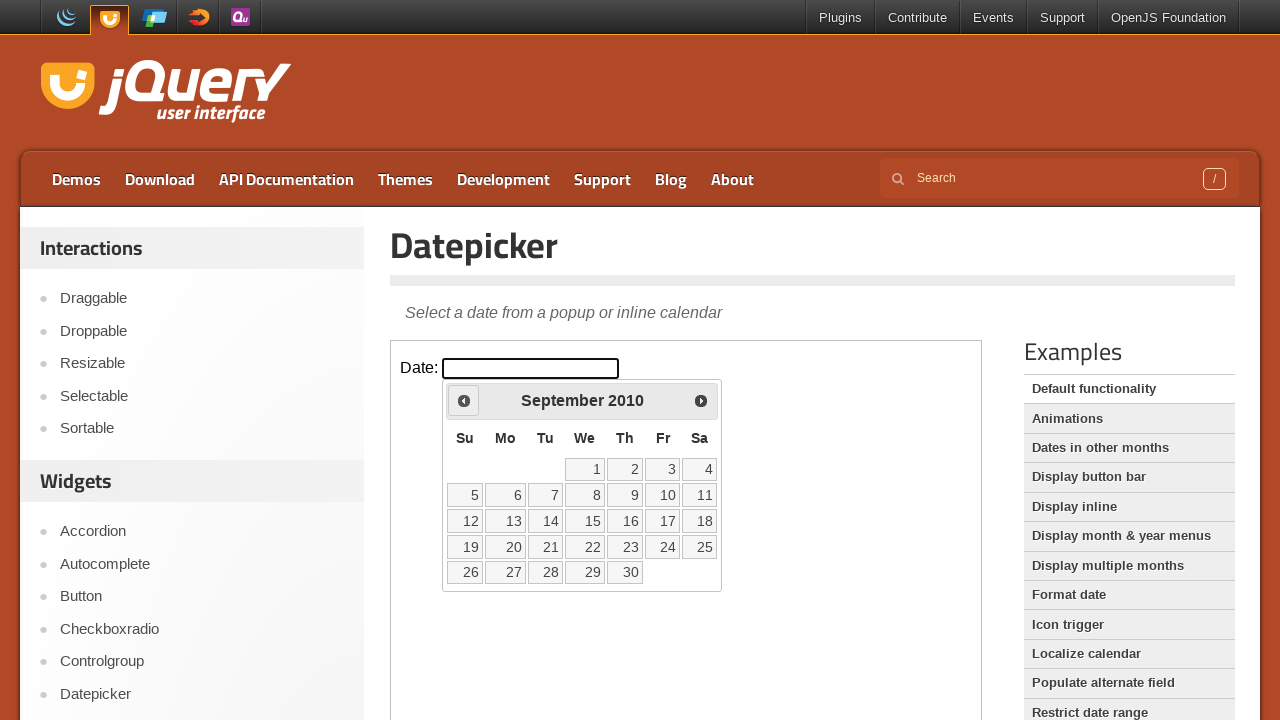

Clicked previous button to navigate to earlier year at (464, 400) on #content iframe >> nth=0 >> internal:control=enter-frame >> .ui-datepicker-prev
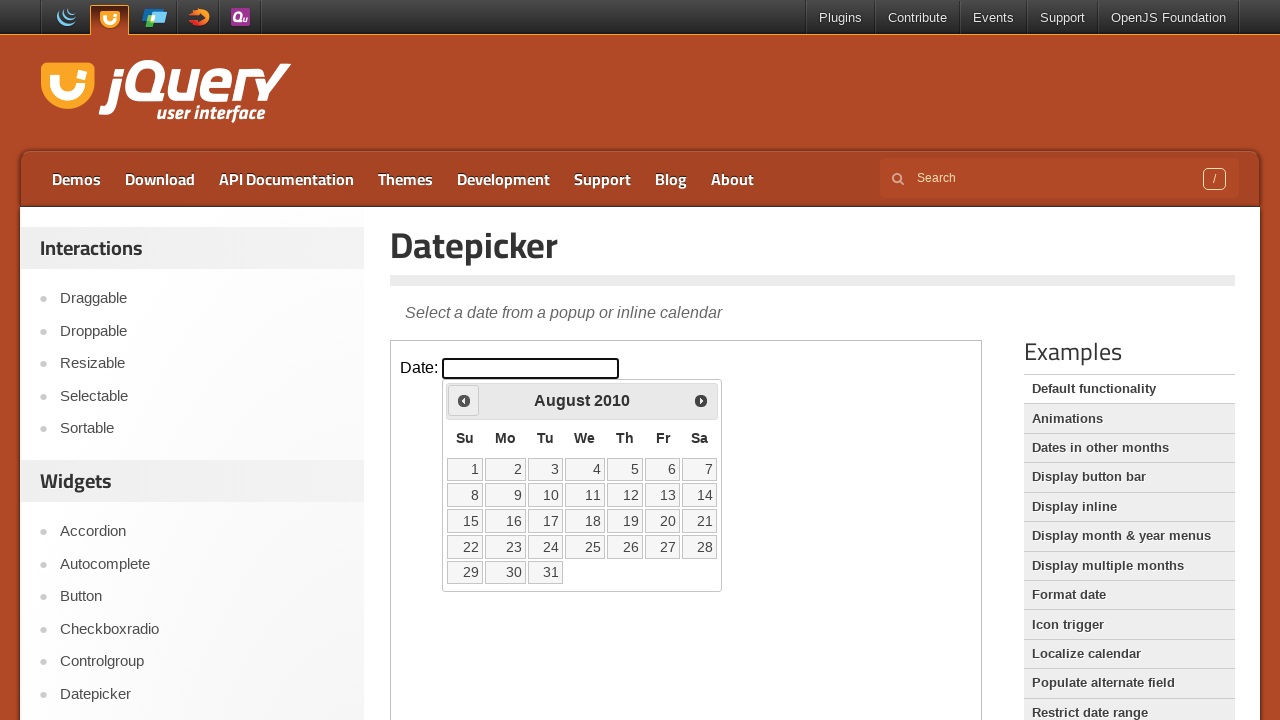

Retrieved updated year: 2010
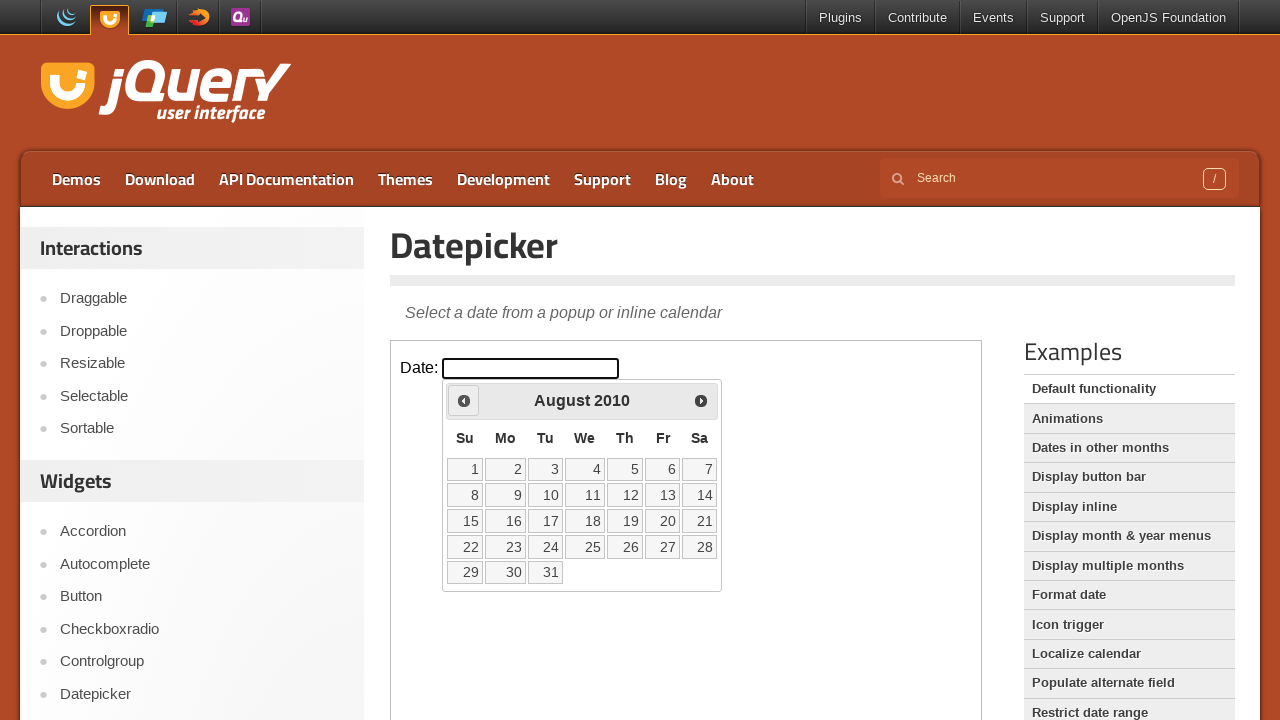

Clicked previous button to navigate to earlier year at (464, 400) on #content iframe >> nth=0 >> internal:control=enter-frame >> .ui-datepicker-prev
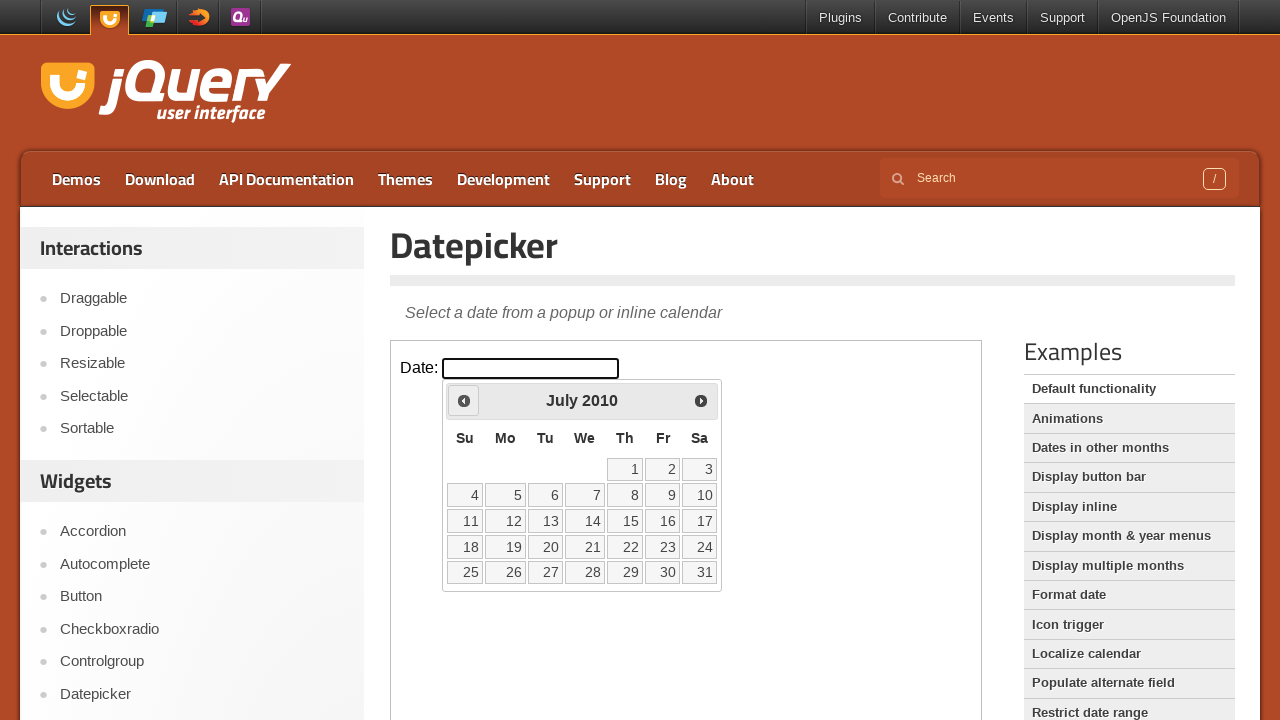

Retrieved updated year: 2010
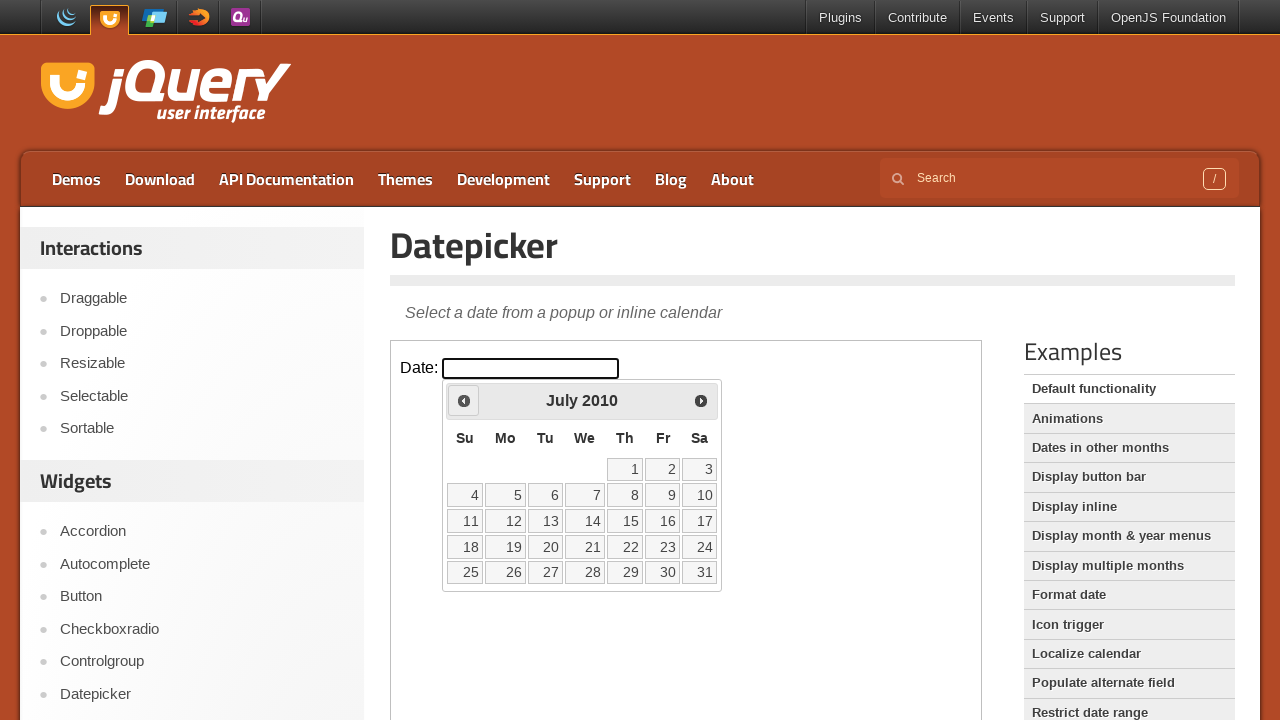

Clicked previous button to navigate to earlier year at (464, 400) on #content iframe >> nth=0 >> internal:control=enter-frame >> .ui-datepicker-prev
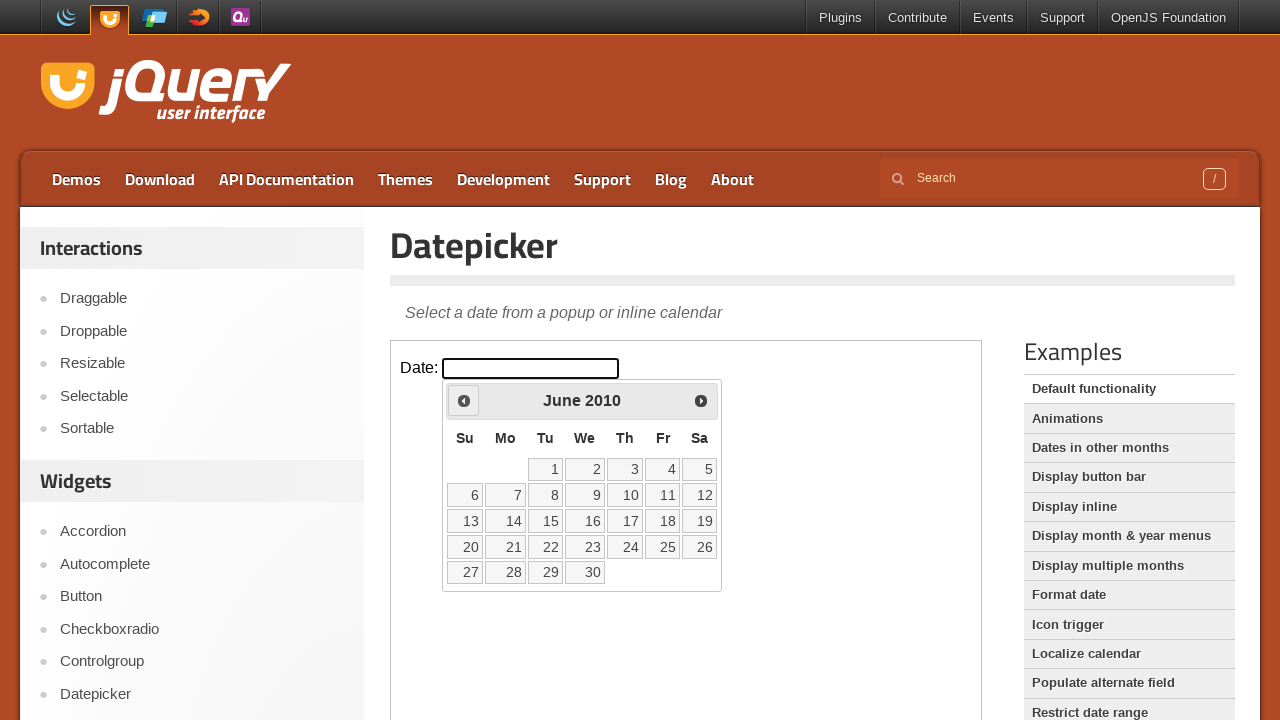

Retrieved updated year: 2010
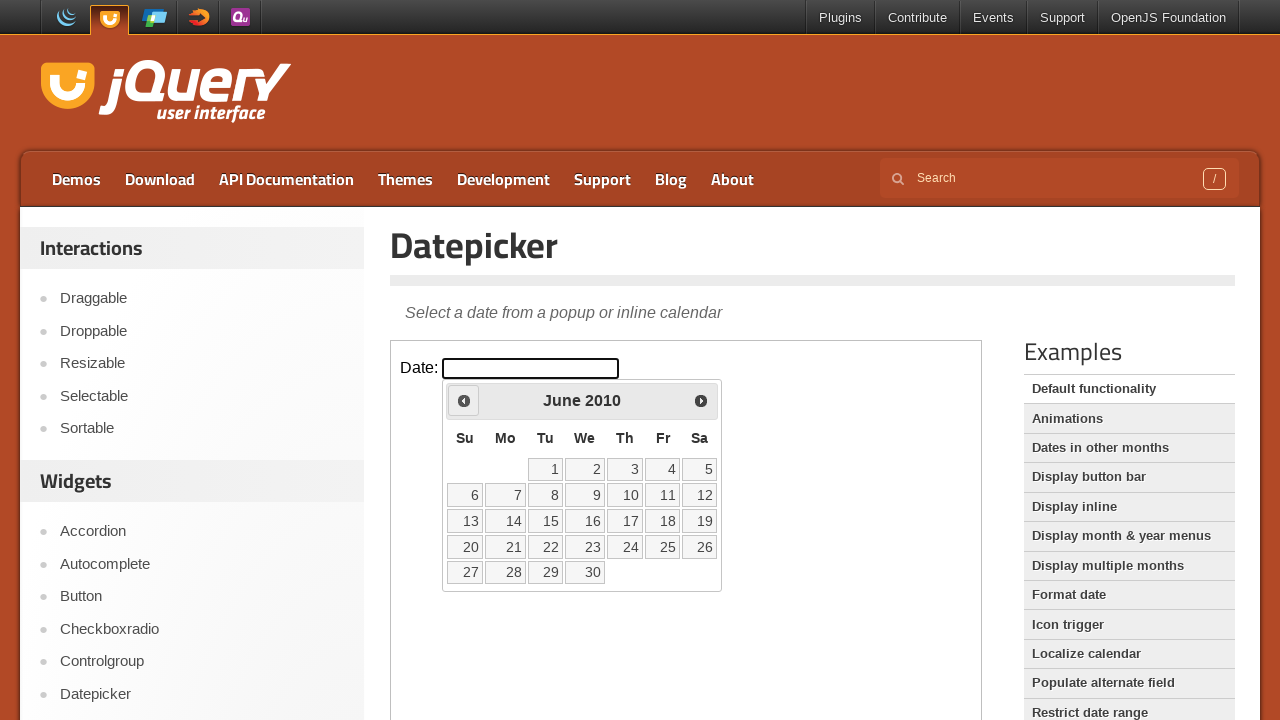

Clicked previous button to navigate to earlier year at (464, 400) on #content iframe >> nth=0 >> internal:control=enter-frame >> .ui-datepicker-prev
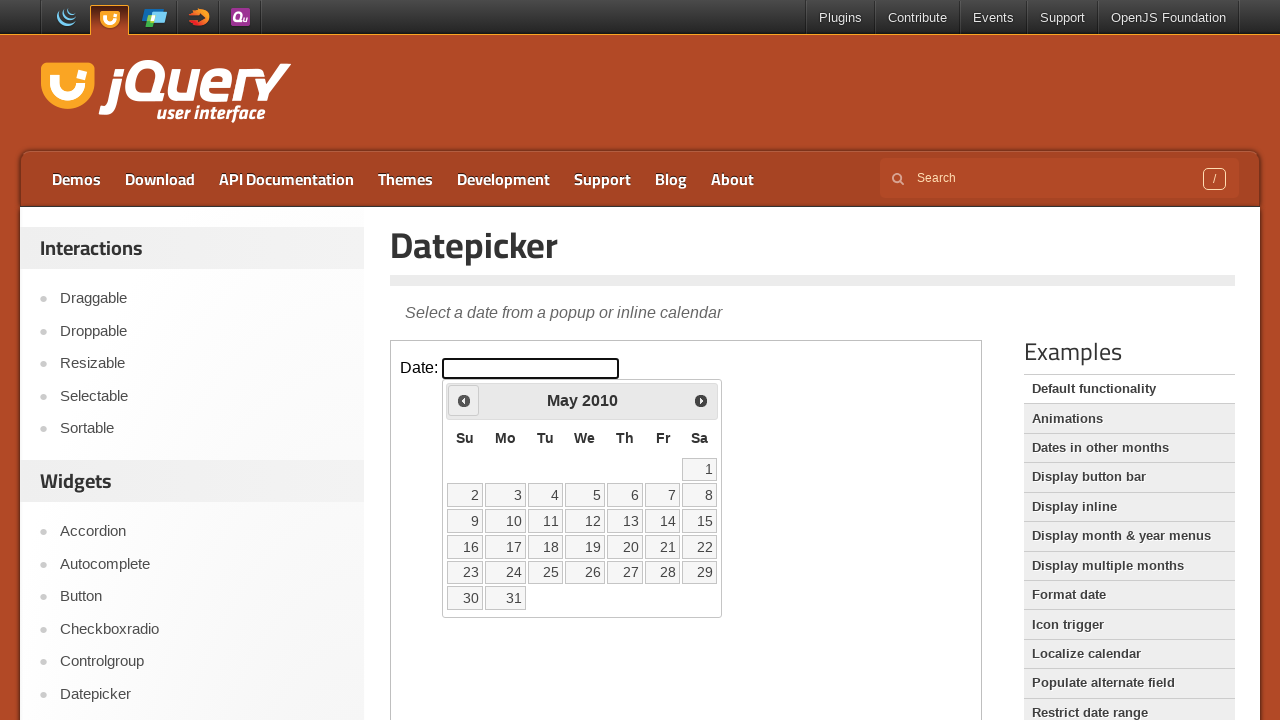

Retrieved updated year: 2010
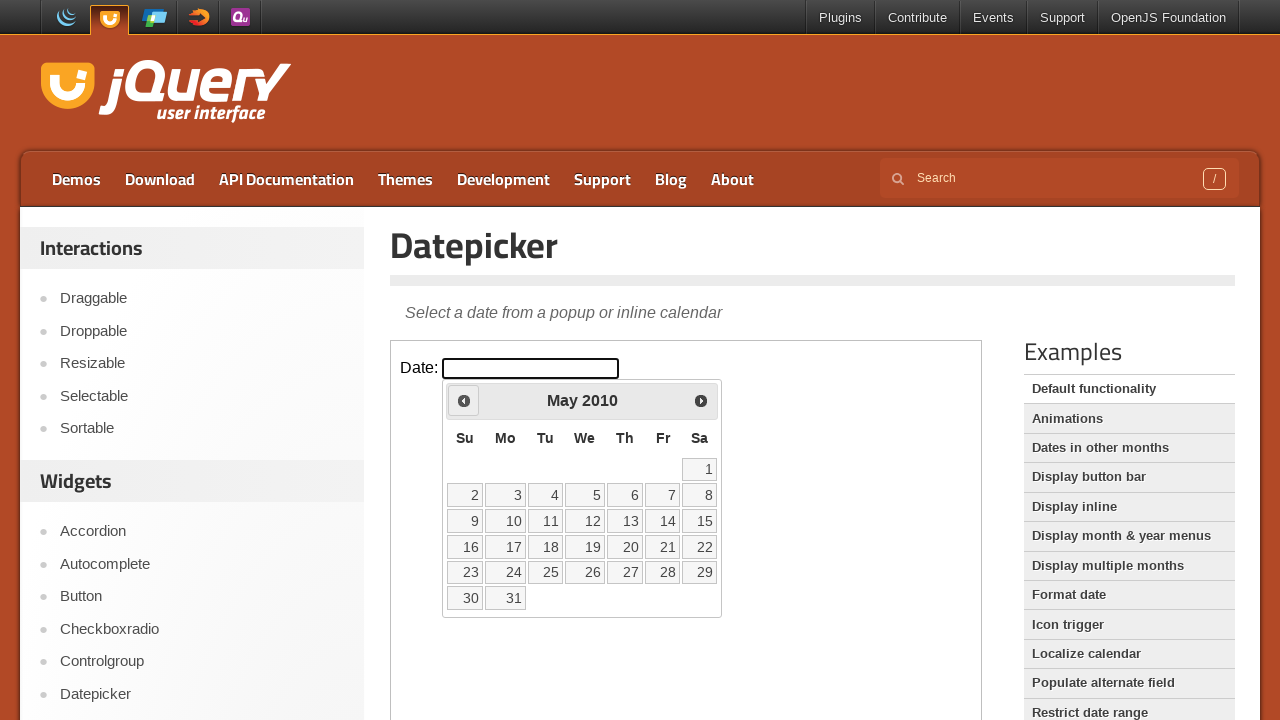

Clicked previous button to navigate to earlier year at (464, 400) on #content iframe >> nth=0 >> internal:control=enter-frame >> .ui-datepicker-prev
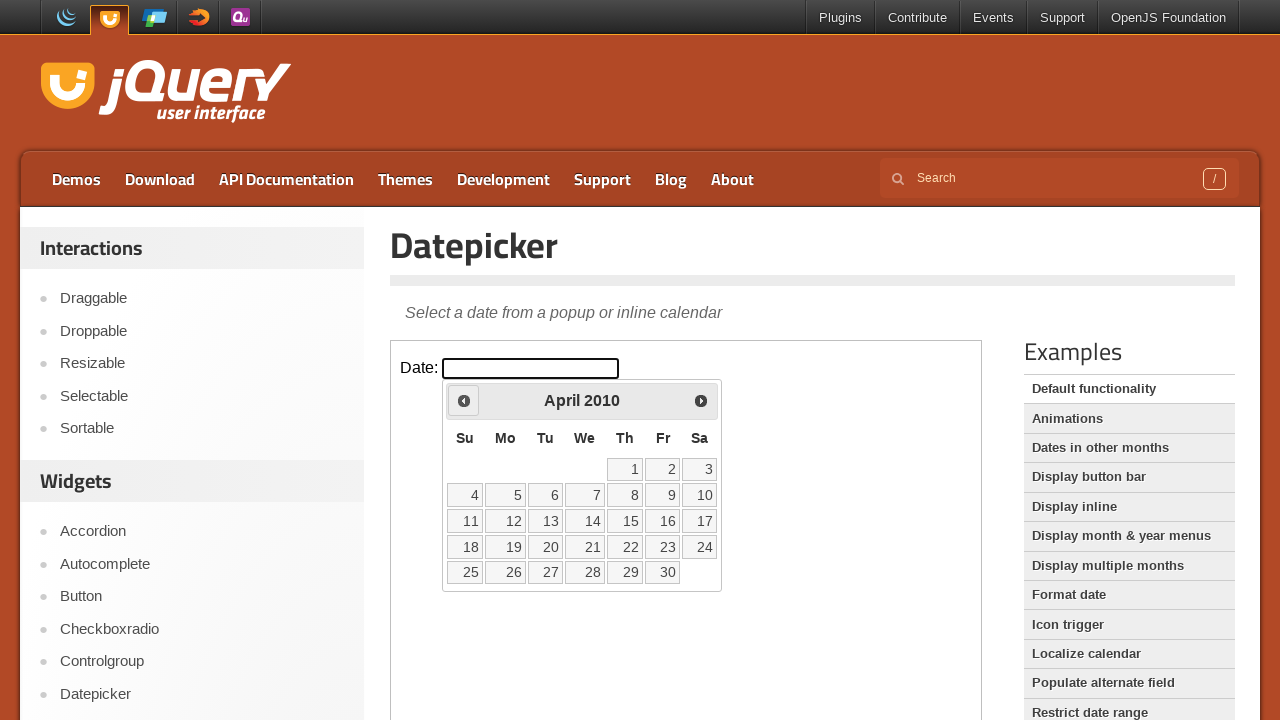

Retrieved updated year: 2010
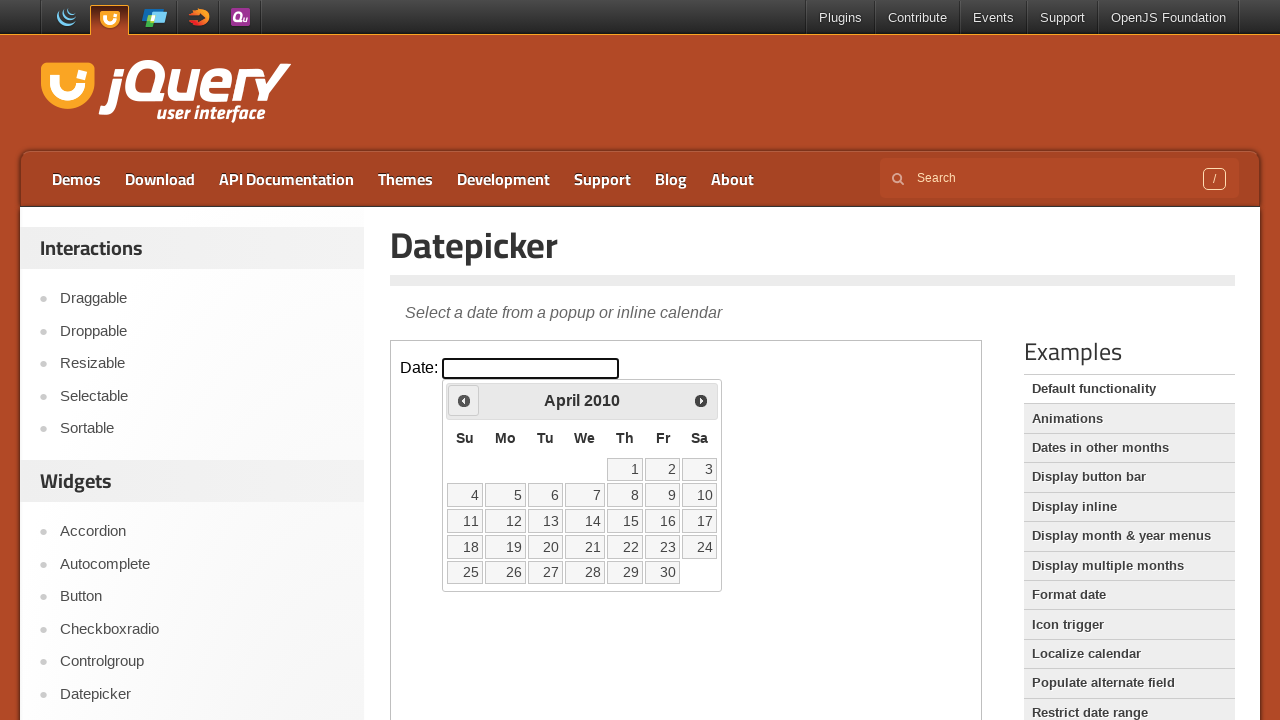

Clicked previous button to navigate to earlier year at (464, 400) on #content iframe >> nth=0 >> internal:control=enter-frame >> .ui-datepicker-prev
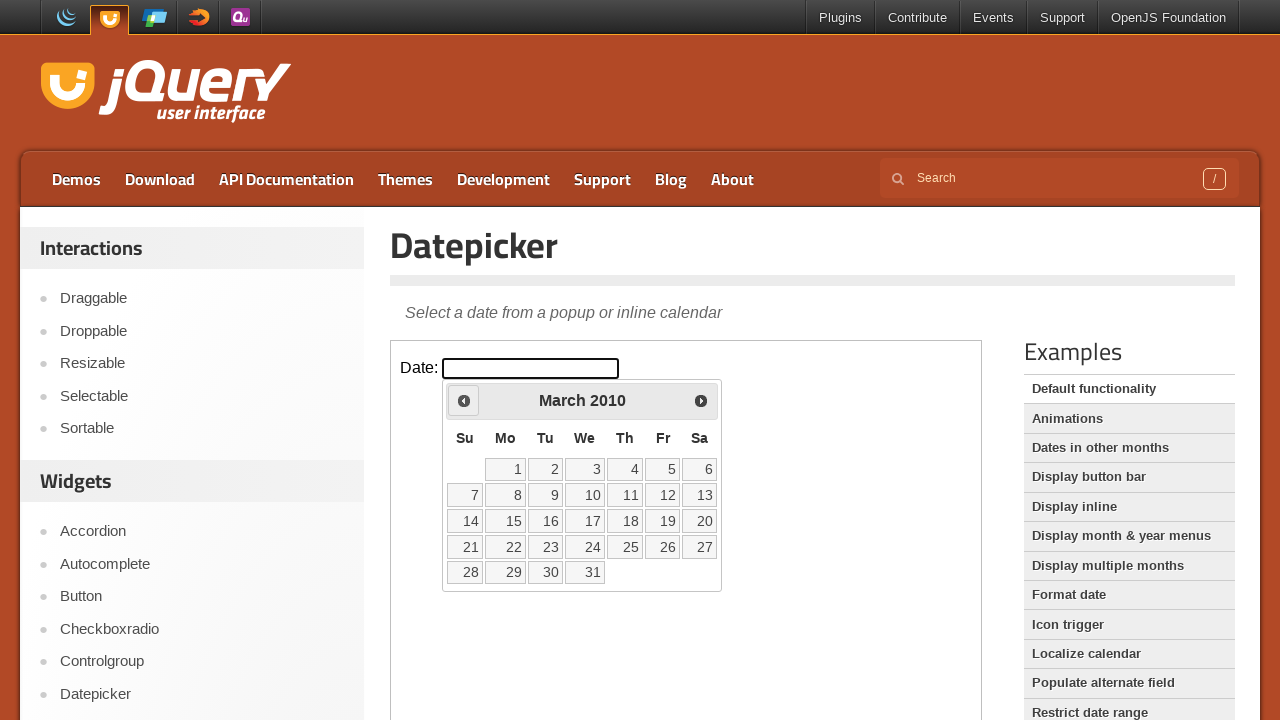

Retrieved updated year: 2010
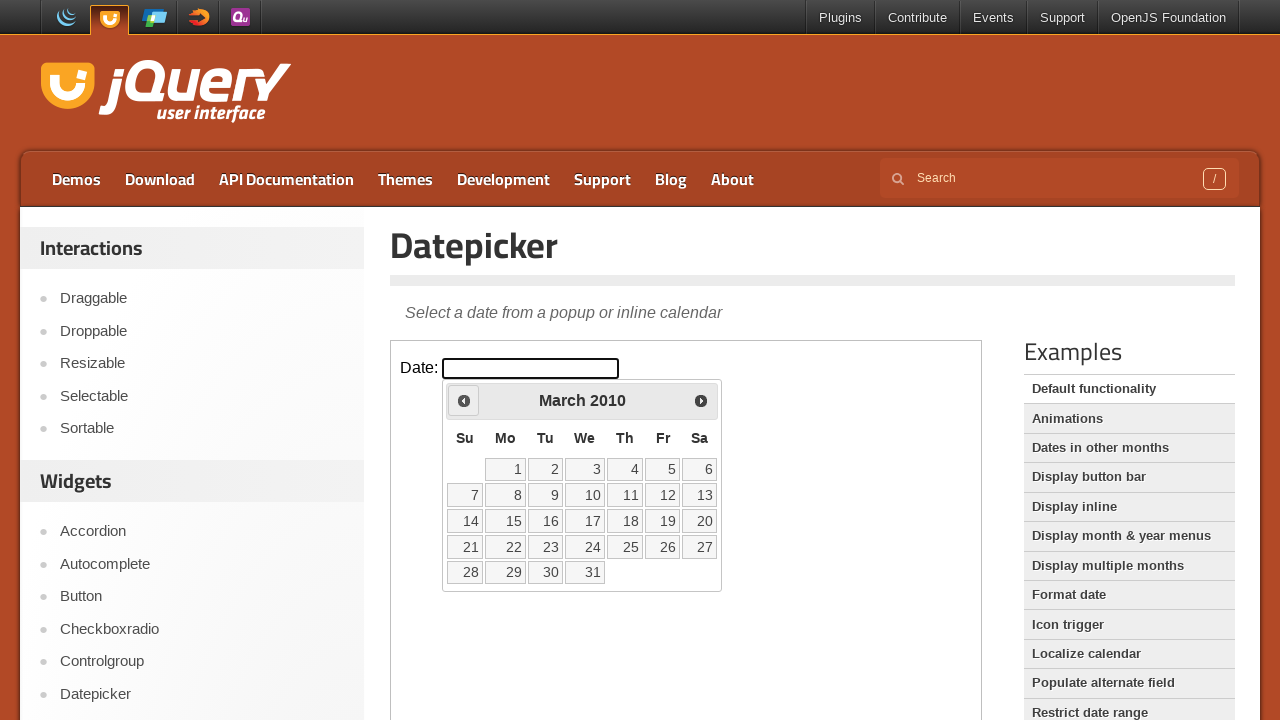

Clicked previous button to navigate to earlier year at (464, 400) on #content iframe >> nth=0 >> internal:control=enter-frame >> .ui-datepicker-prev
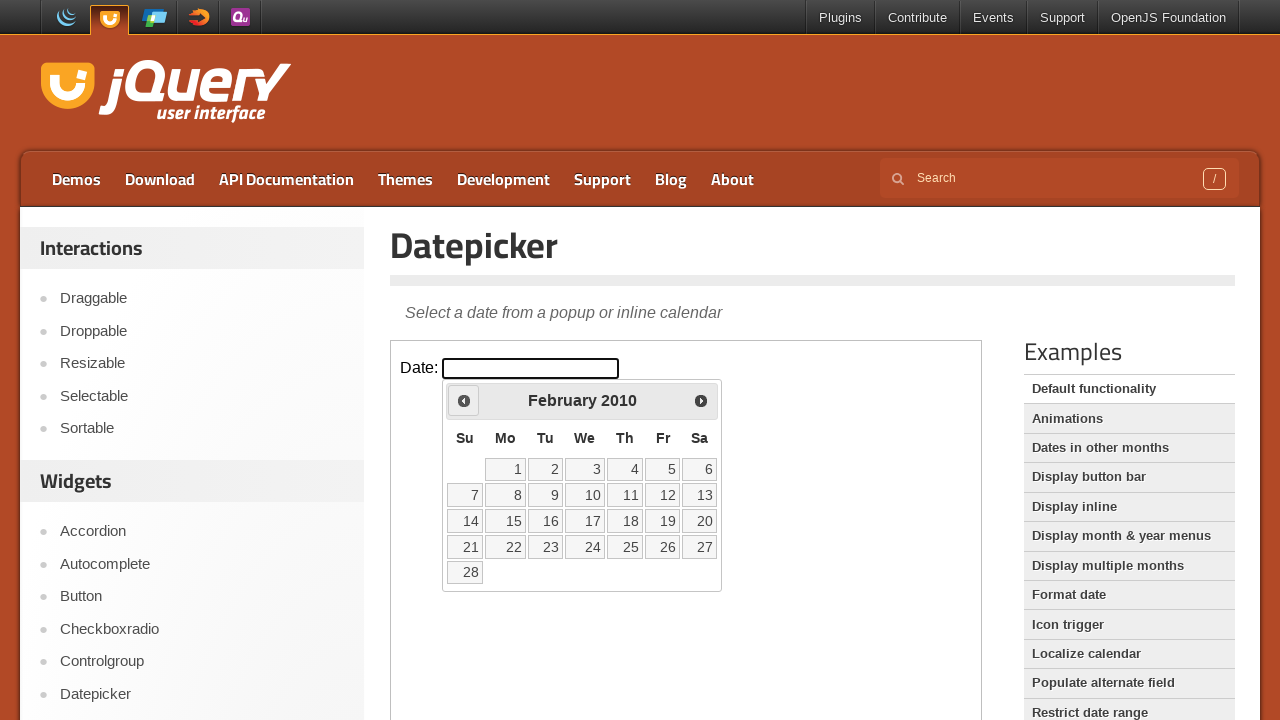

Retrieved updated year: 2010
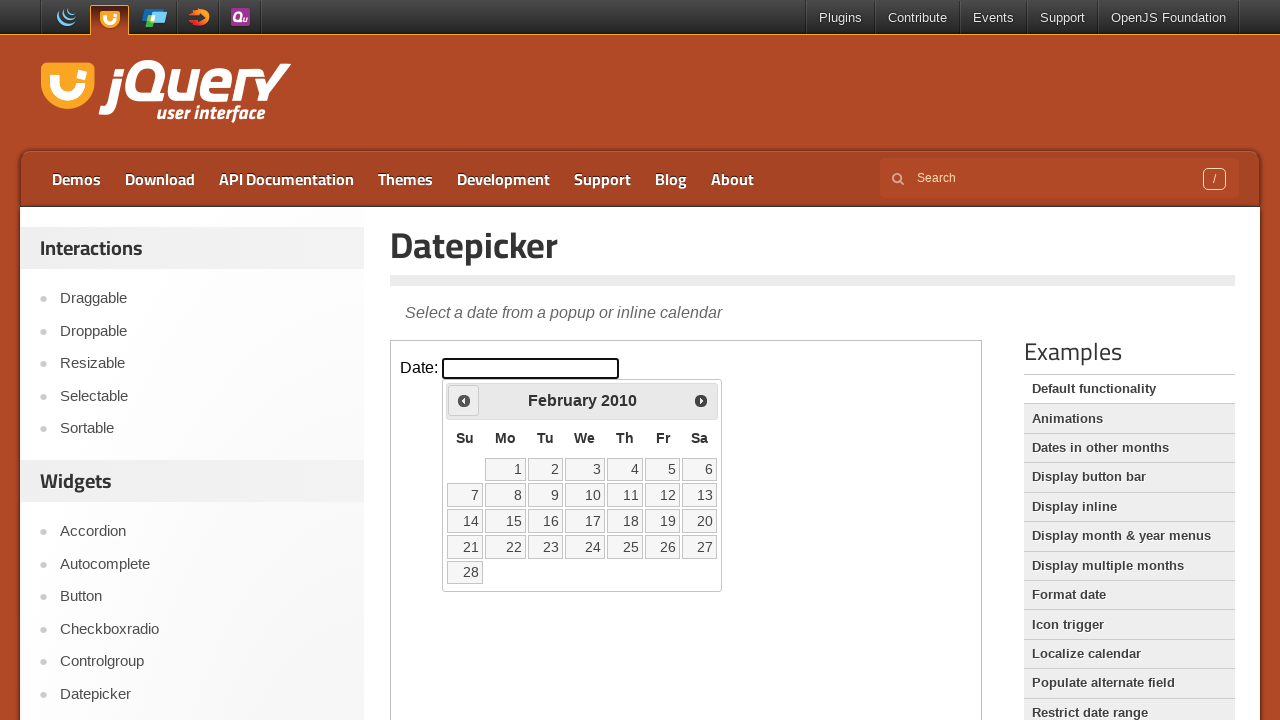

Clicked previous button to navigate to earlier year at (464, 400) on #content iframe >> nth=0 >> internal:control=enter-frame >> .ui-datepicker-prev
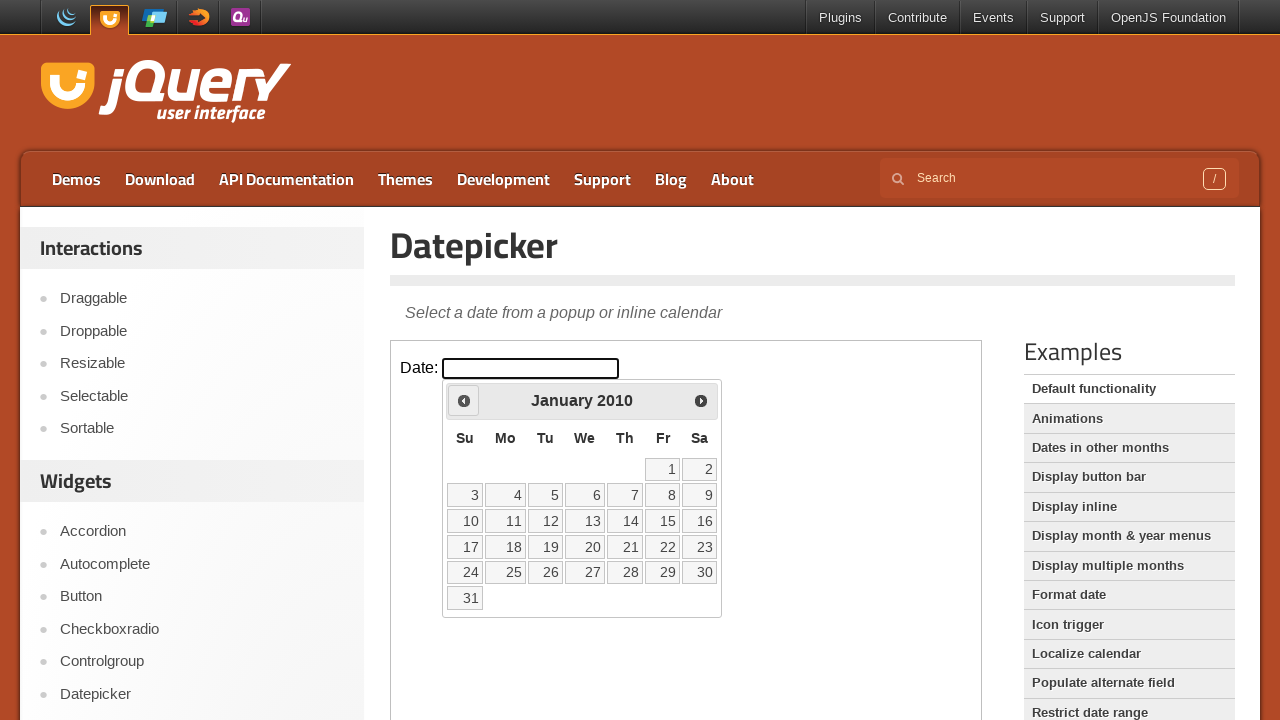

Retrieved updated year: 2010
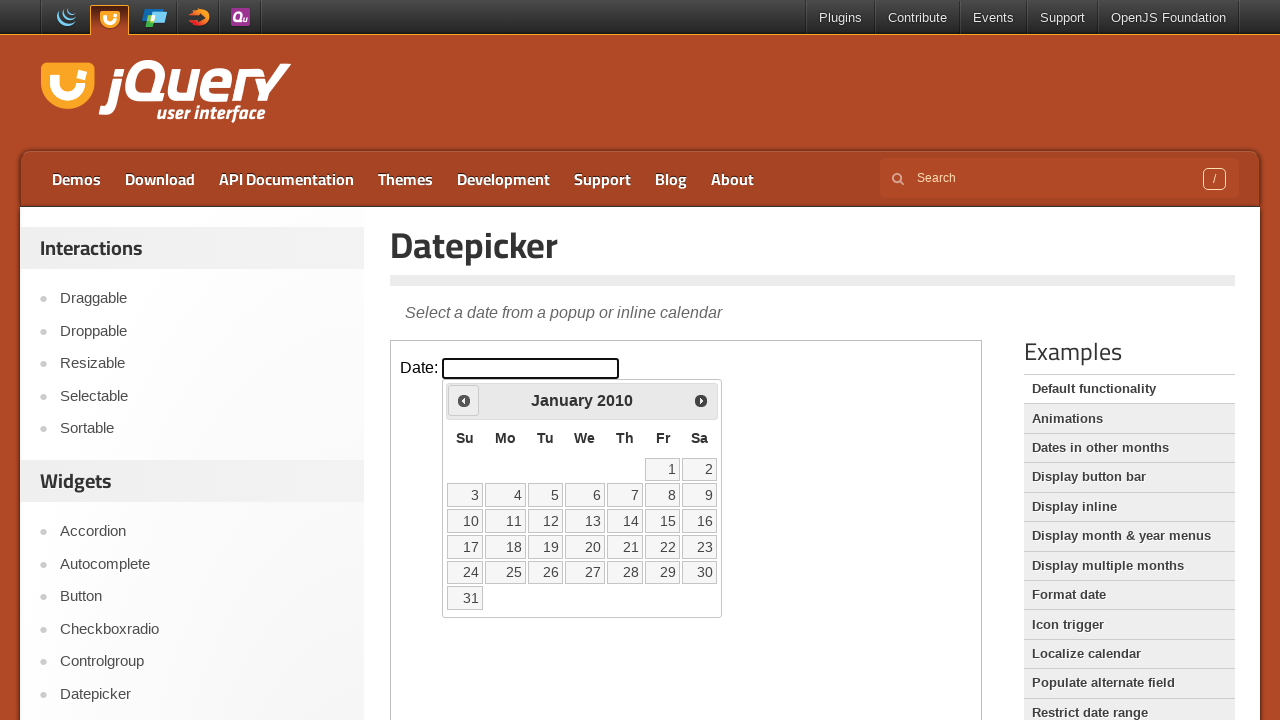

Clicked previous button to navigate to earlier year at (464, 400) on #content iframe >> nth=0 >> internal:control=enter-frame >> .ui-datepicker-prev
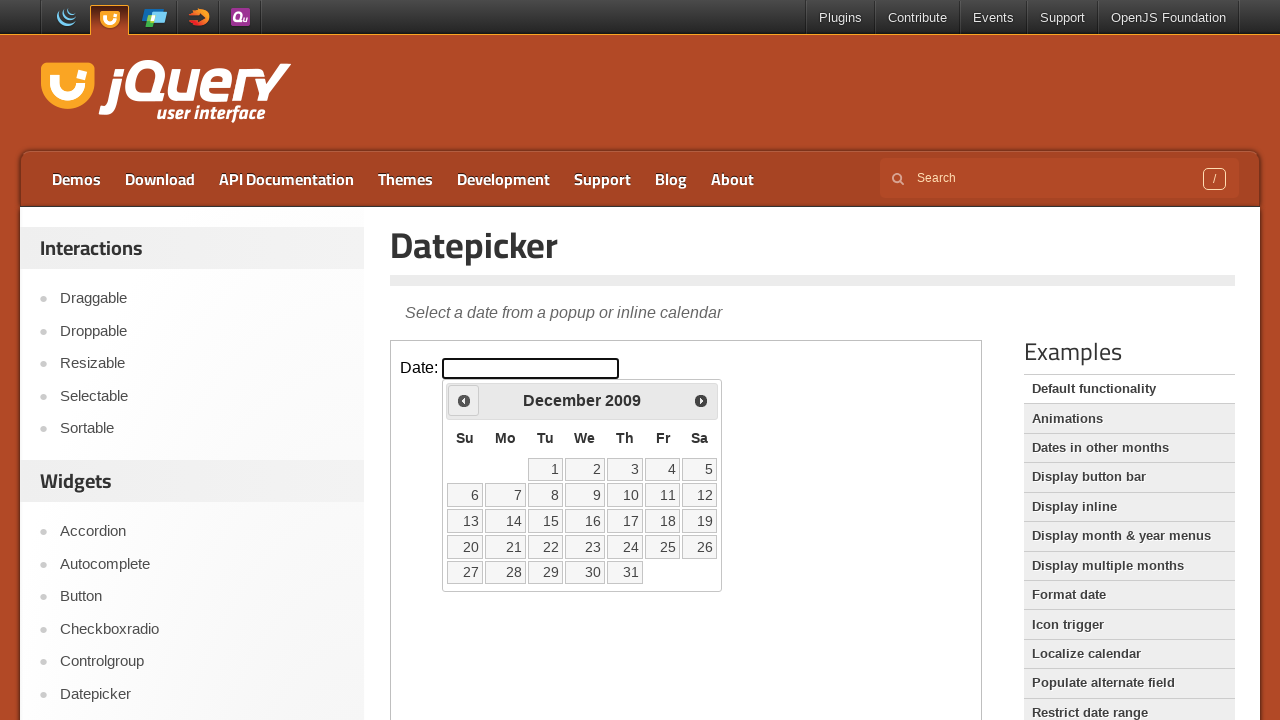

Retrieved updated year: 2009
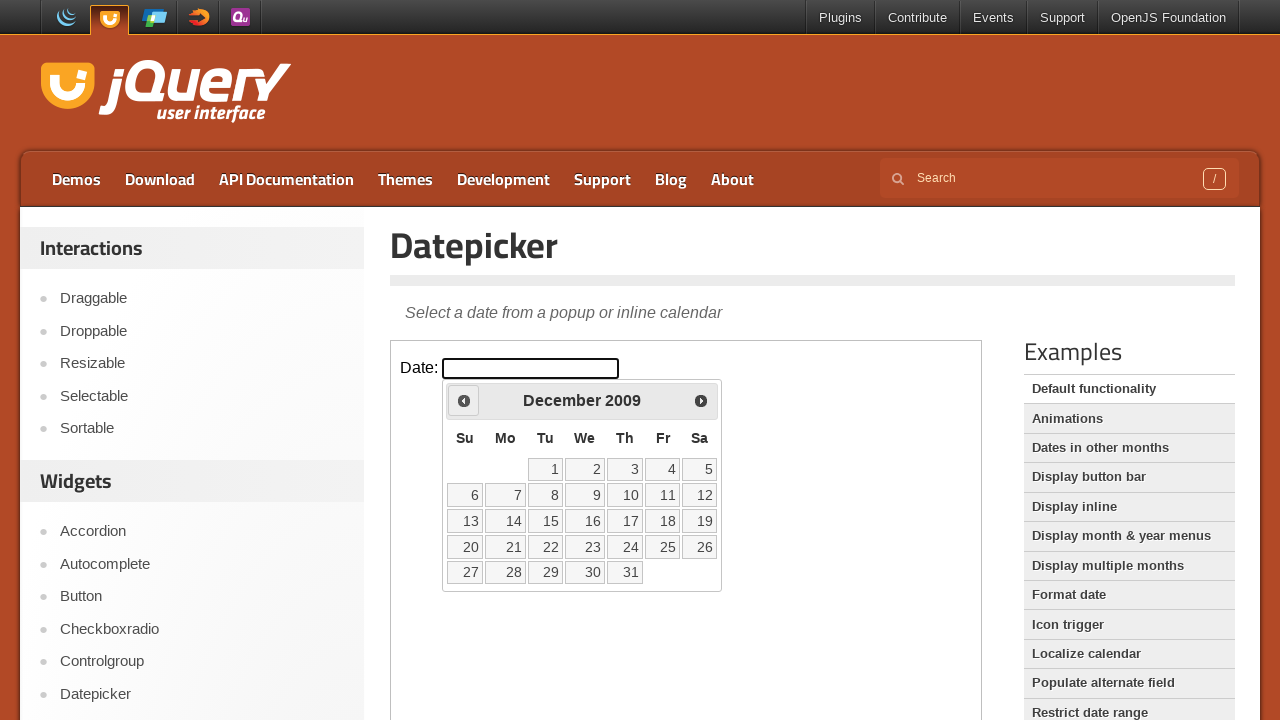

Clicked previous button to navigate to earlier year at (464, 400) on #content iframe >> nth=0 >> internal:control=enter-frame >> .ui-datepicker-prev
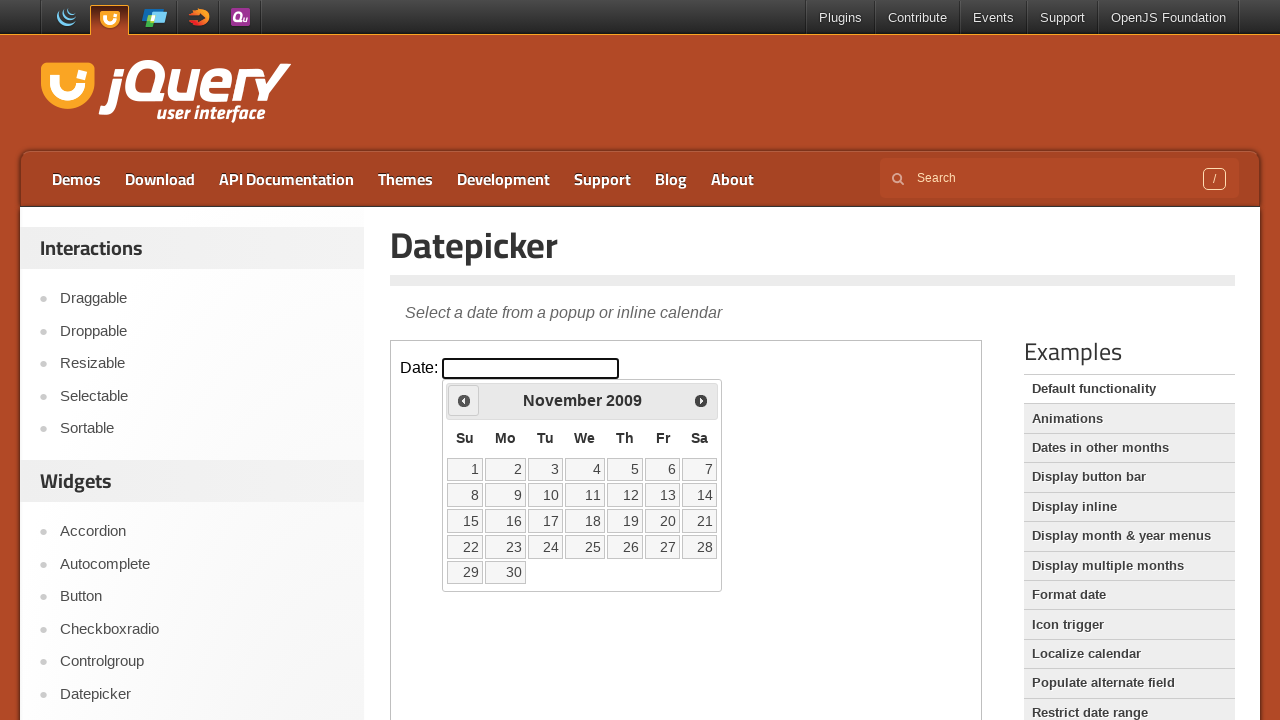

Retrieved updated year: 2009
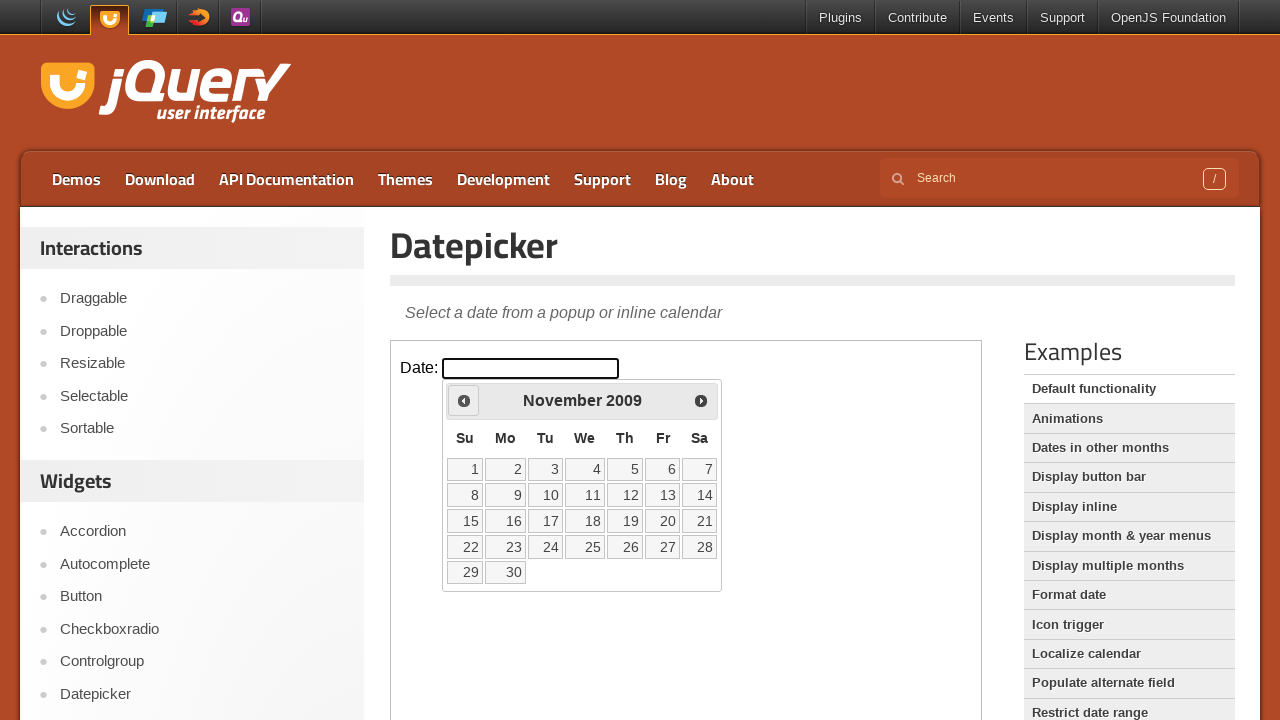

Clicked previous button to navigate to earlier year at (464, 400) on #content iframe >> nth=0 >> internal:control=enter-frame >> .ui-datepicker-prev
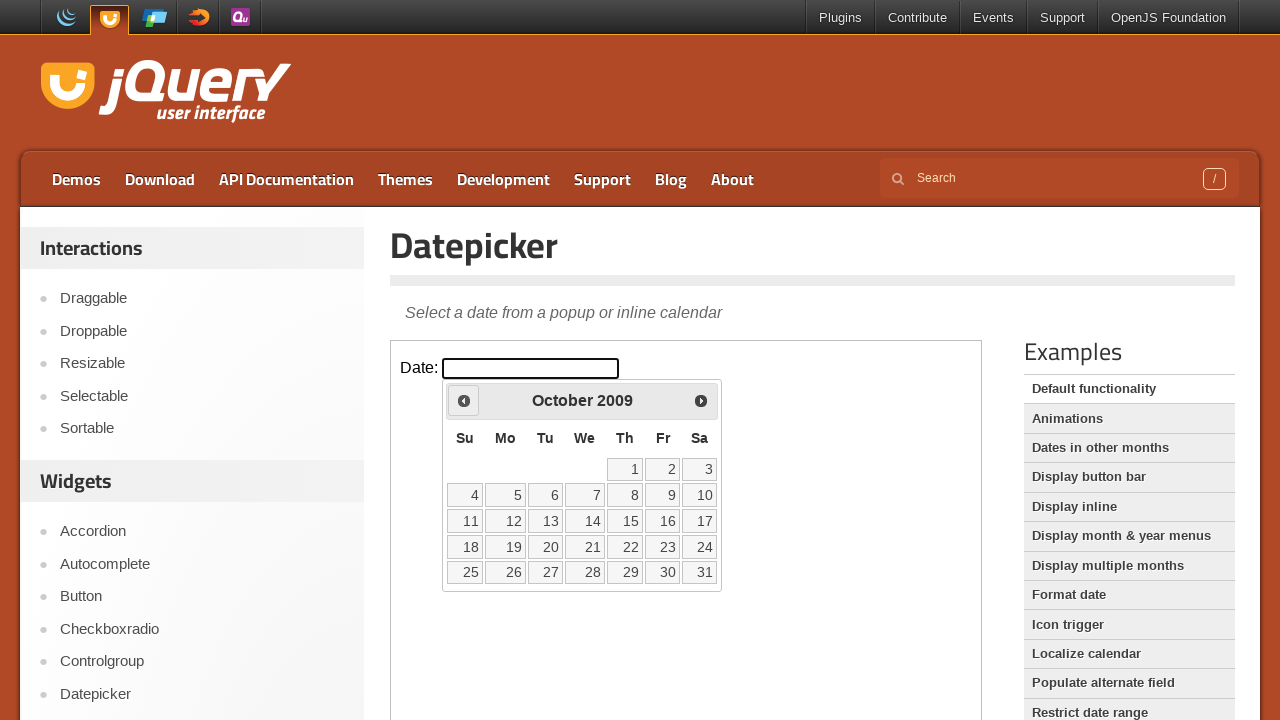

Retrieved updated year: 2009
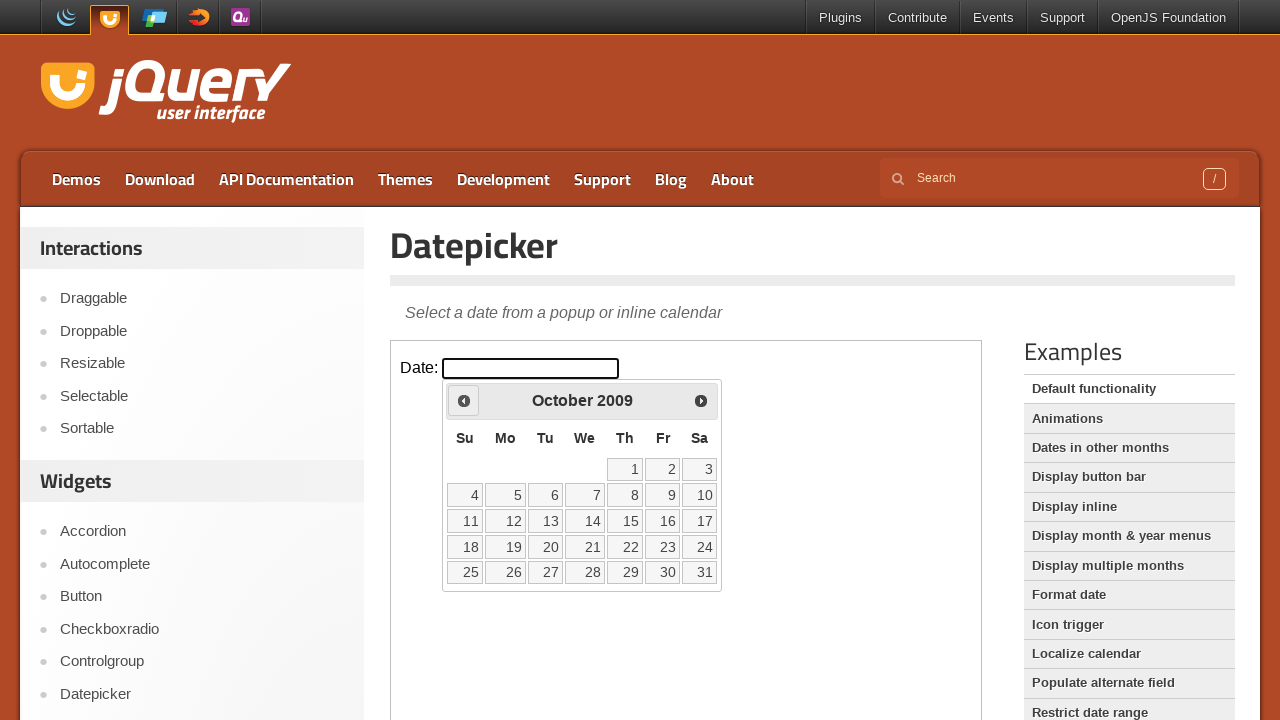

Clicked previous button to navigate to earlier year at (464, 400) on #content iframe >> nth=0 >> internal:control=enter-frame >> .ui-datepicker-prev
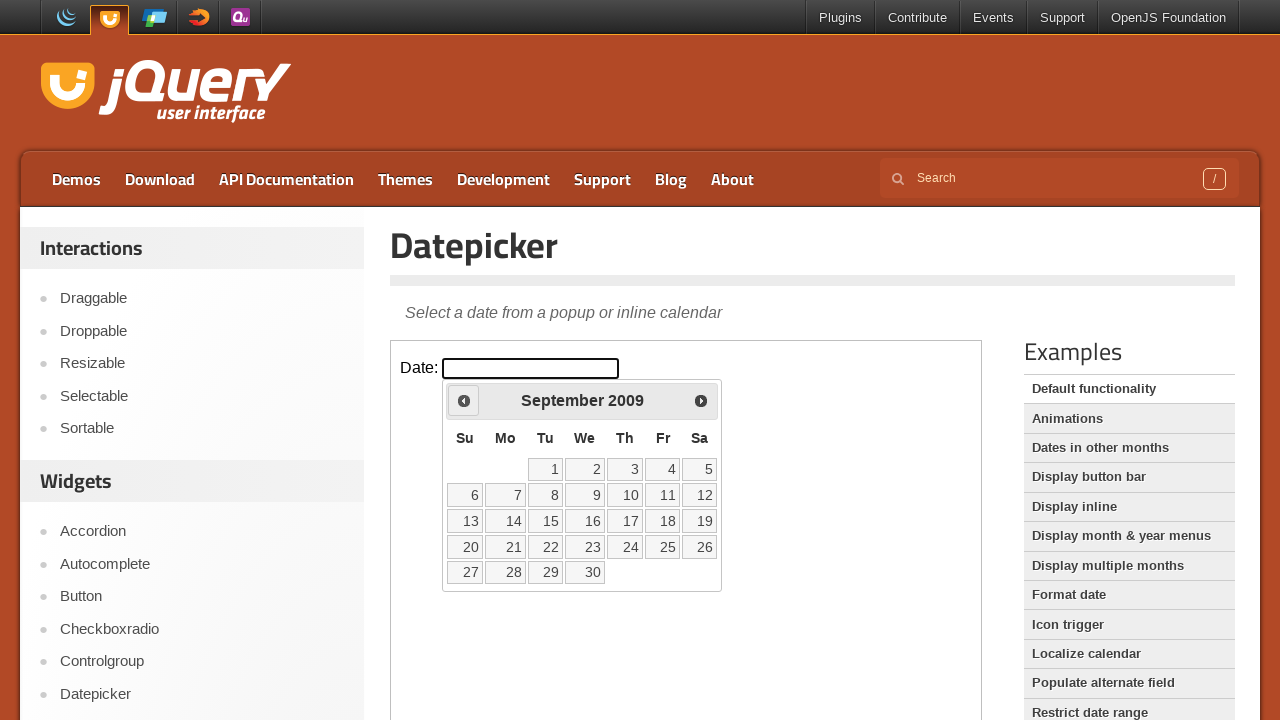

Retrieved updated year: 2009
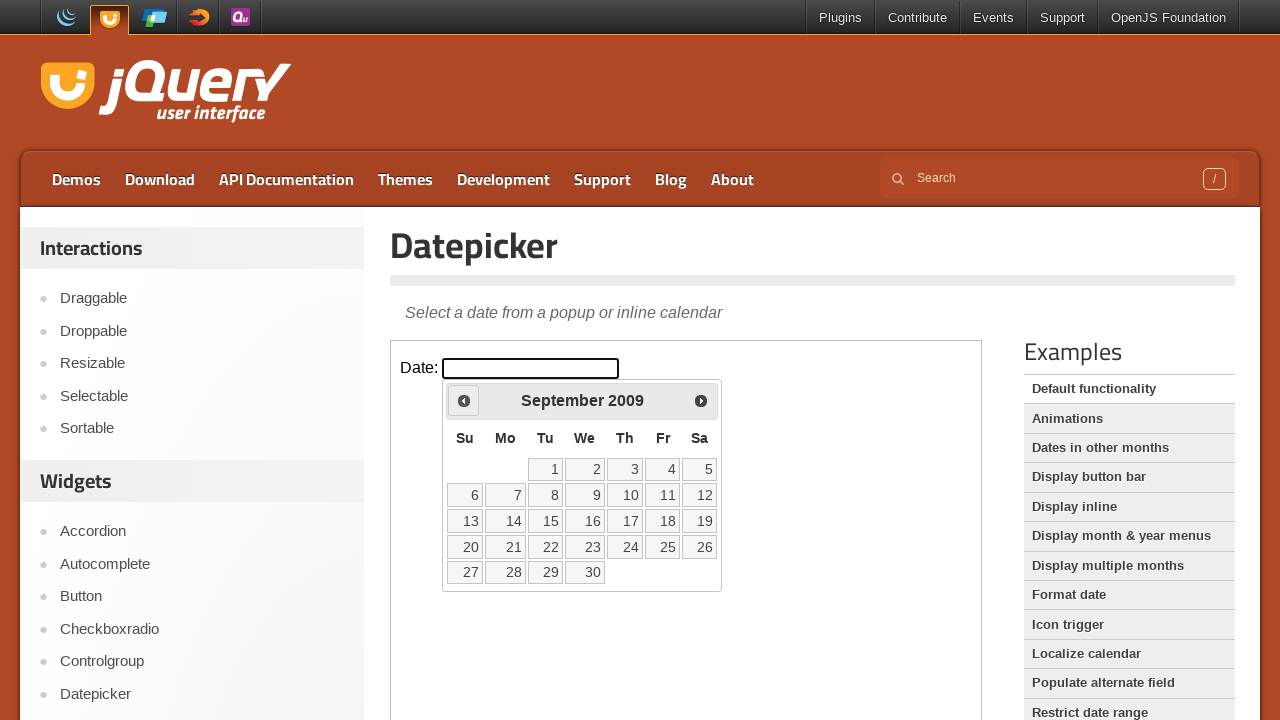

Clicked previous button to navigate to earlier year at (464, 400) on #content iframe >> nth=0 >> internal:control=enter-frame >> .ui-datepicker-prev
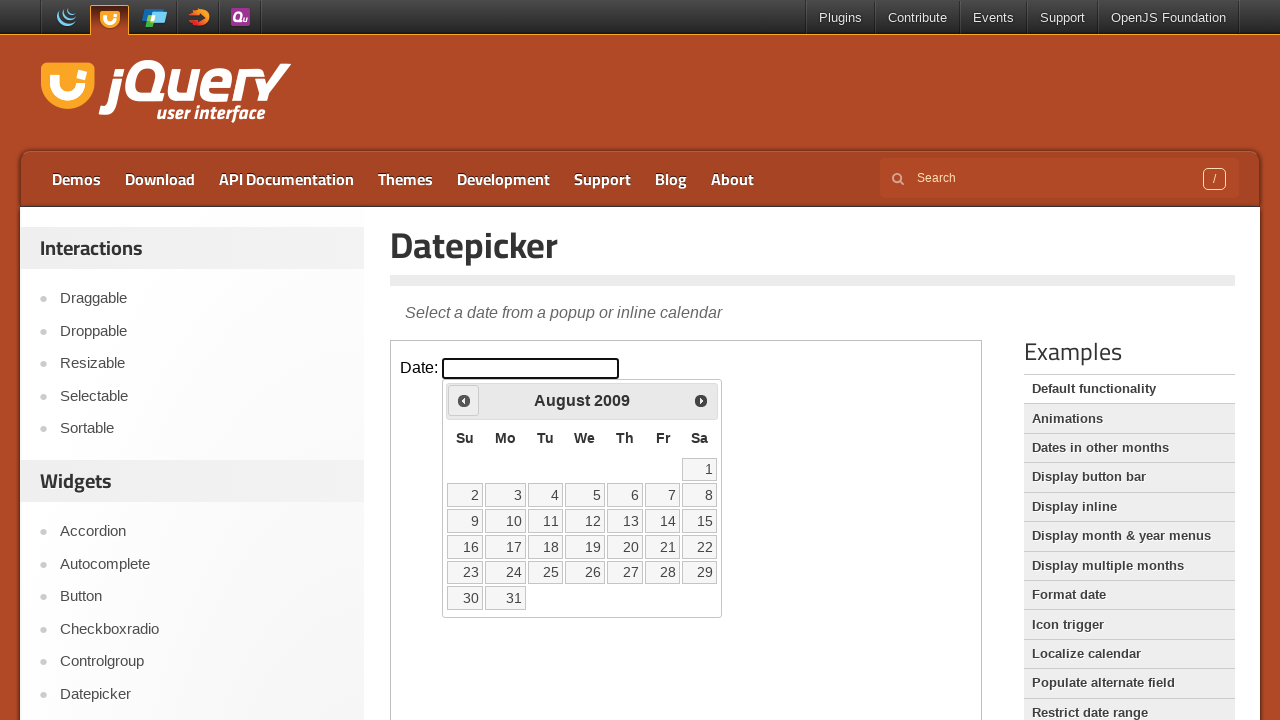

Retrieved updated year: 2009
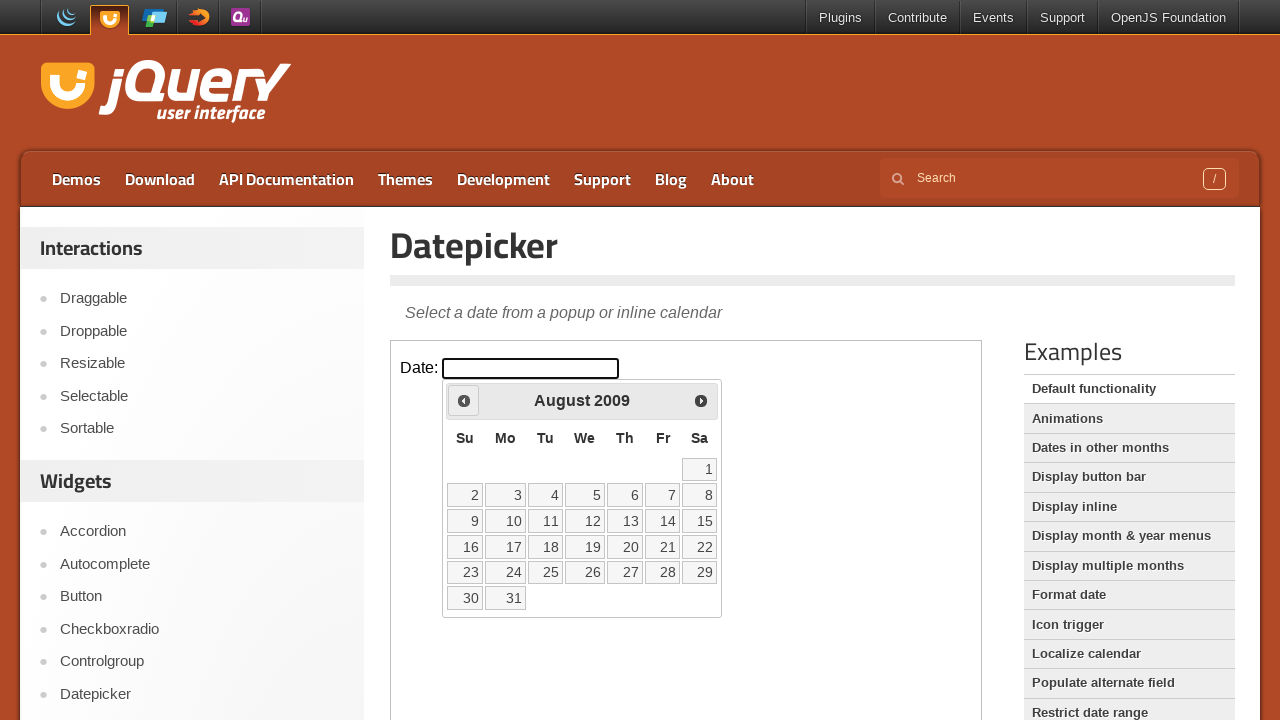

Clicked previous button to navigate to earlier year at (464, 400) on #content iframe >> nth=0 >> internal:control=enter-frame >> .ui-datepicker-prev
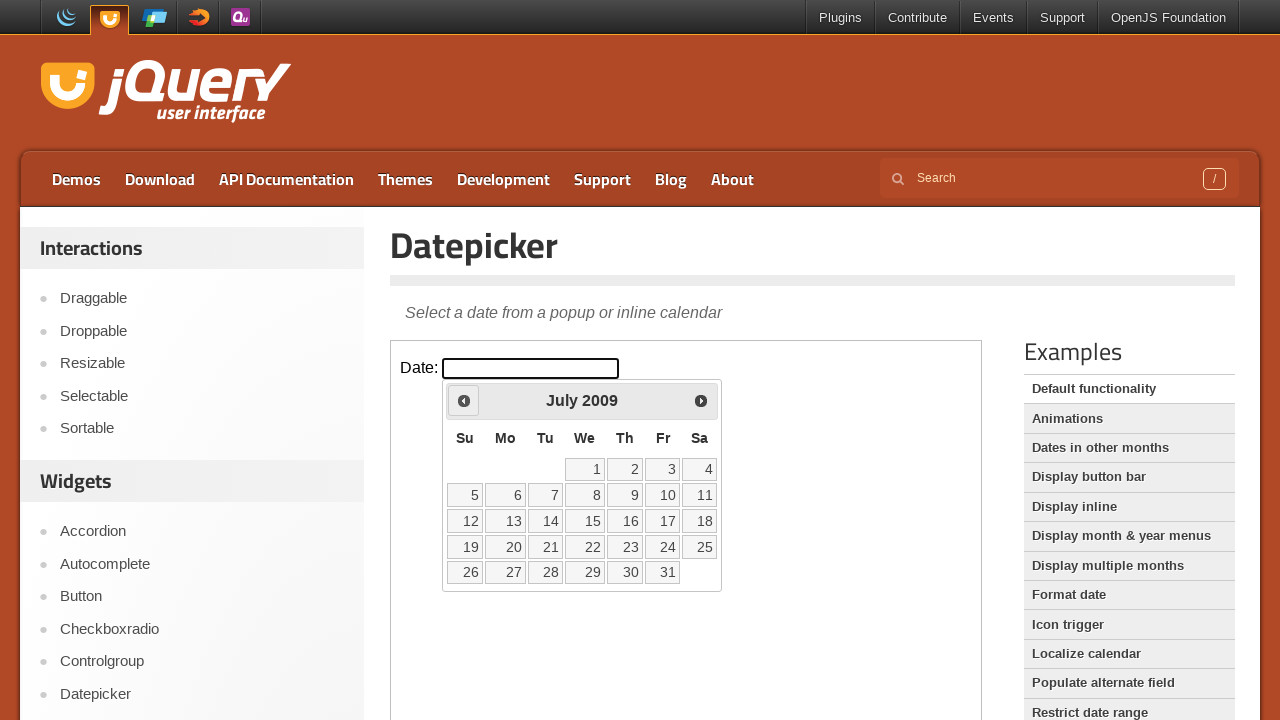

Retrieved updated year: 2009
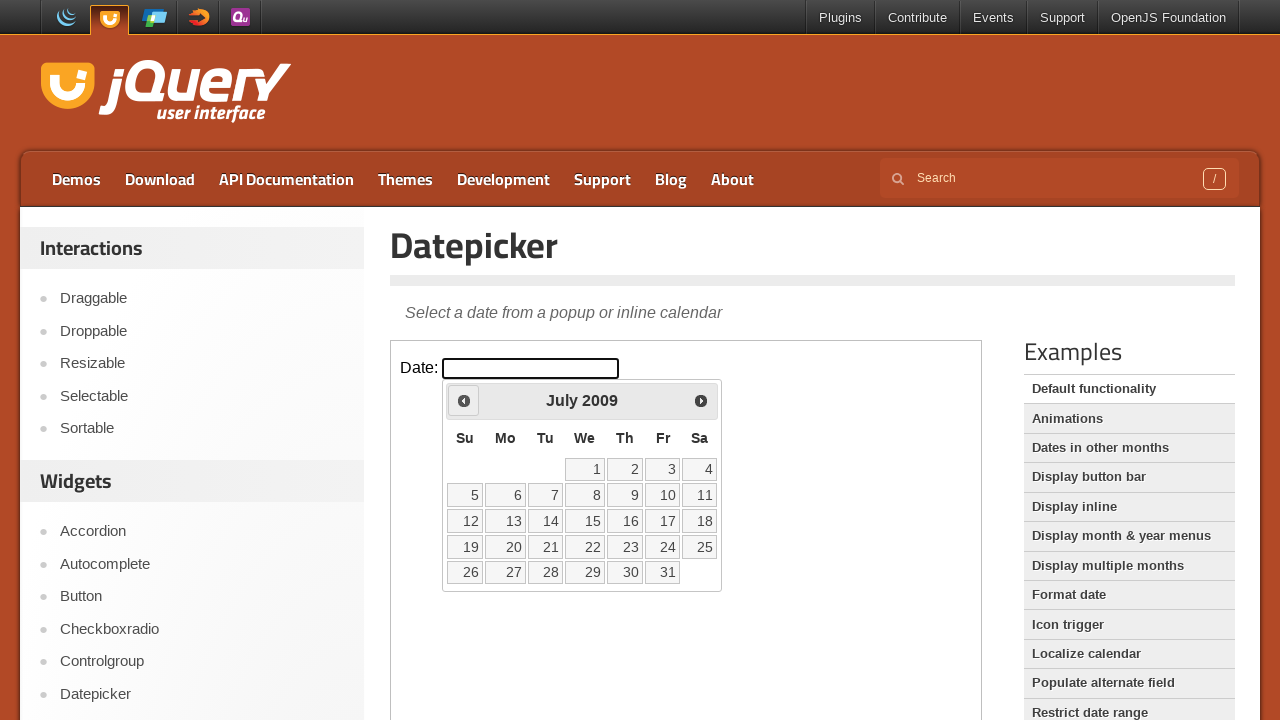

Clicked previous button to navigate to earlier year at (464, 400) on #content iframe >> nth=0 >> internal:control=enter-frame >> .ui-datepicker-prev
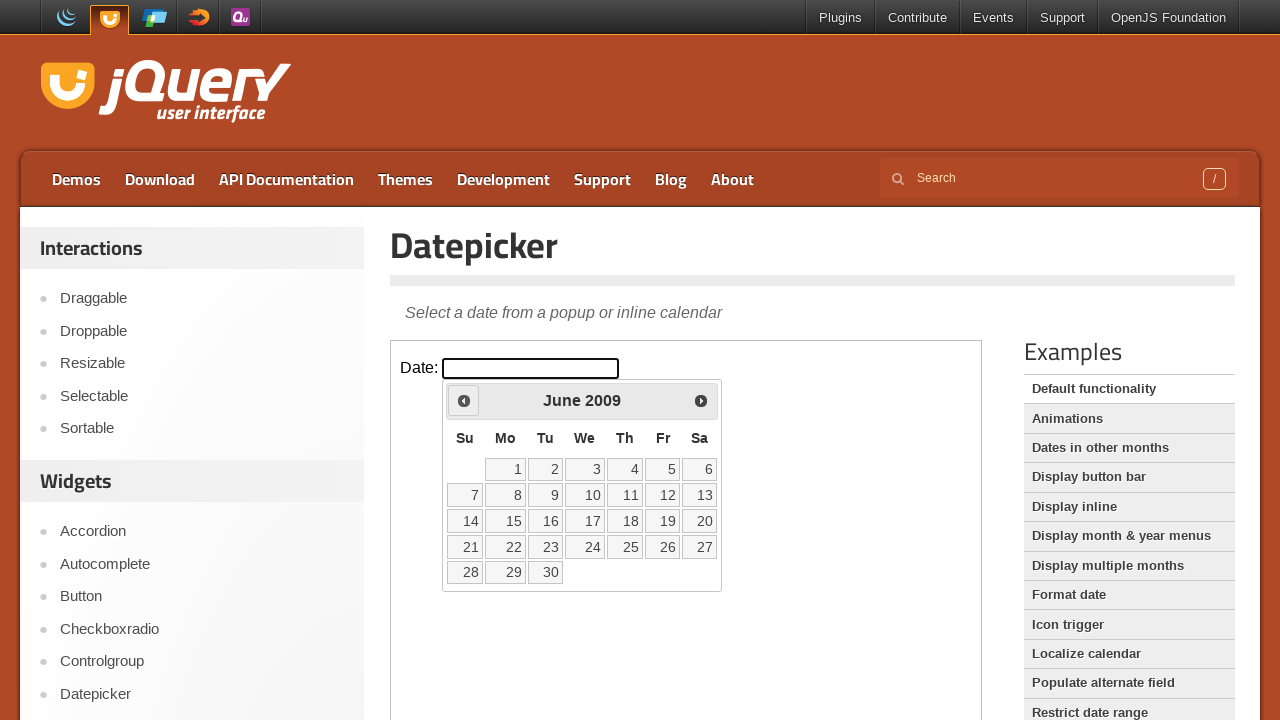

Retrieved updated year: 2009
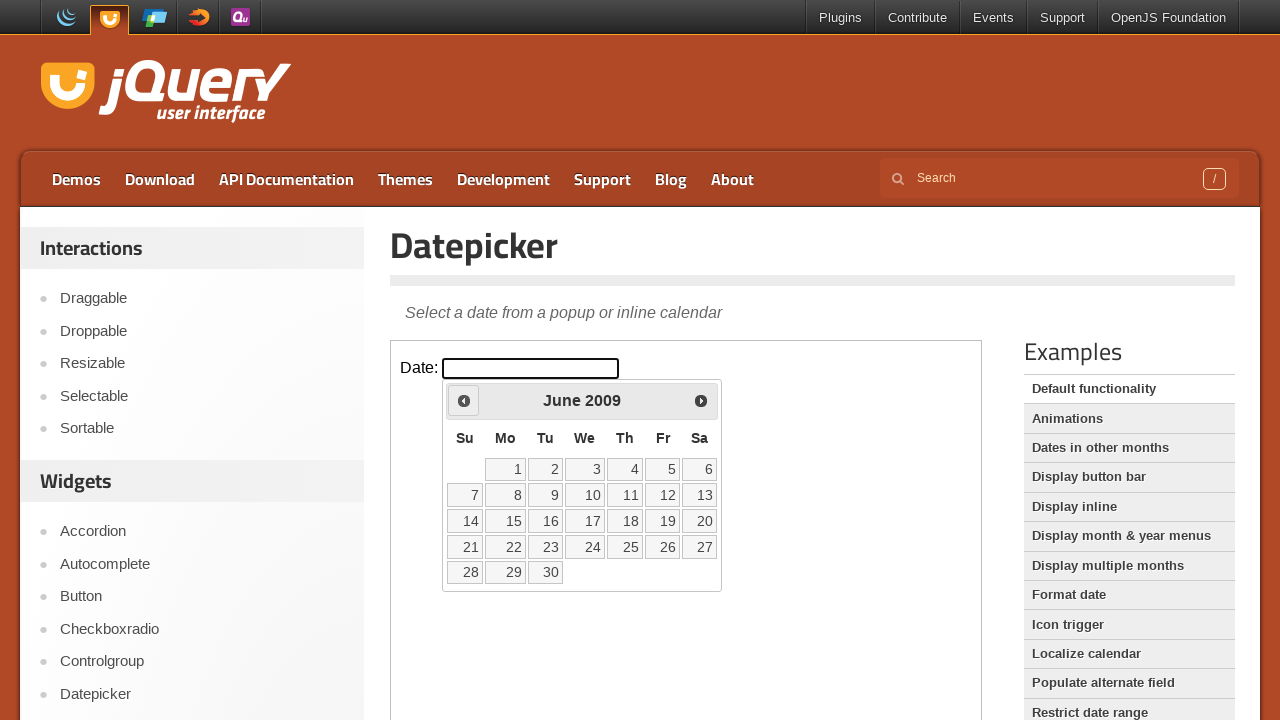

Clicked previous button to navigate to earlier year at (464, 400) on #content iframe >> nth=0 >> internal:control=enter-frame >> .ui-datepicker-prev
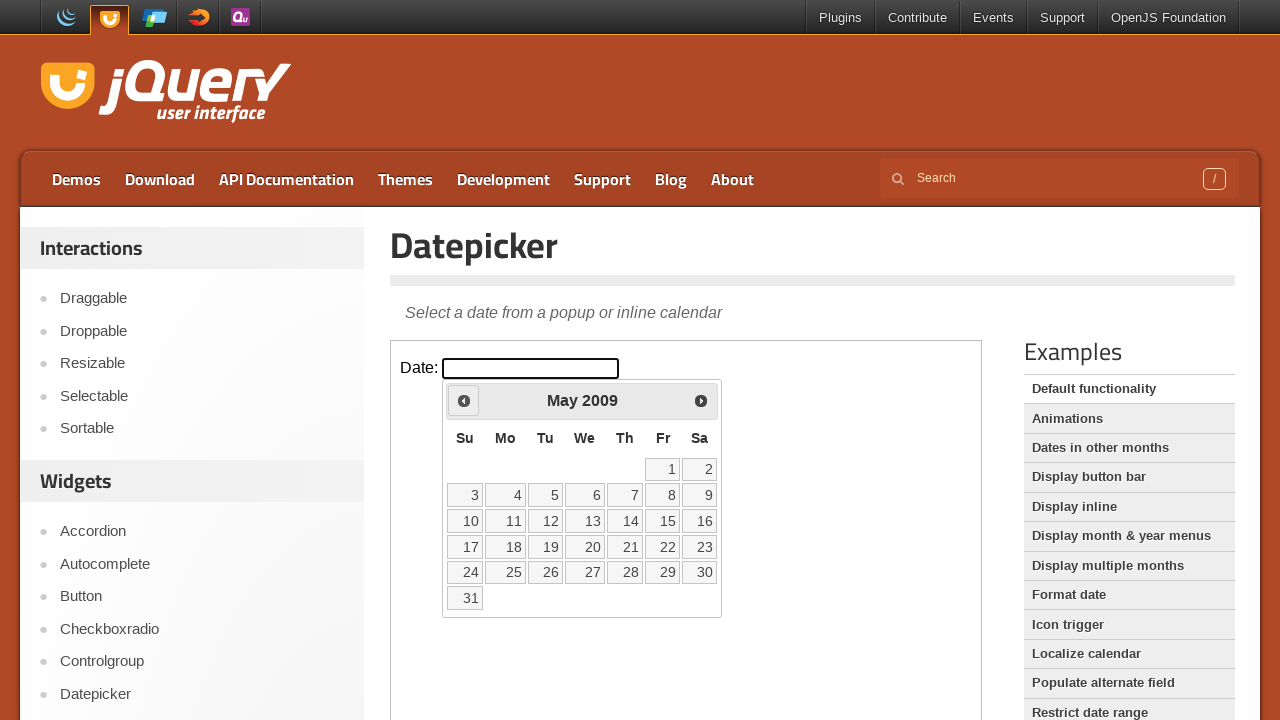

Retrieved updated year: 2009
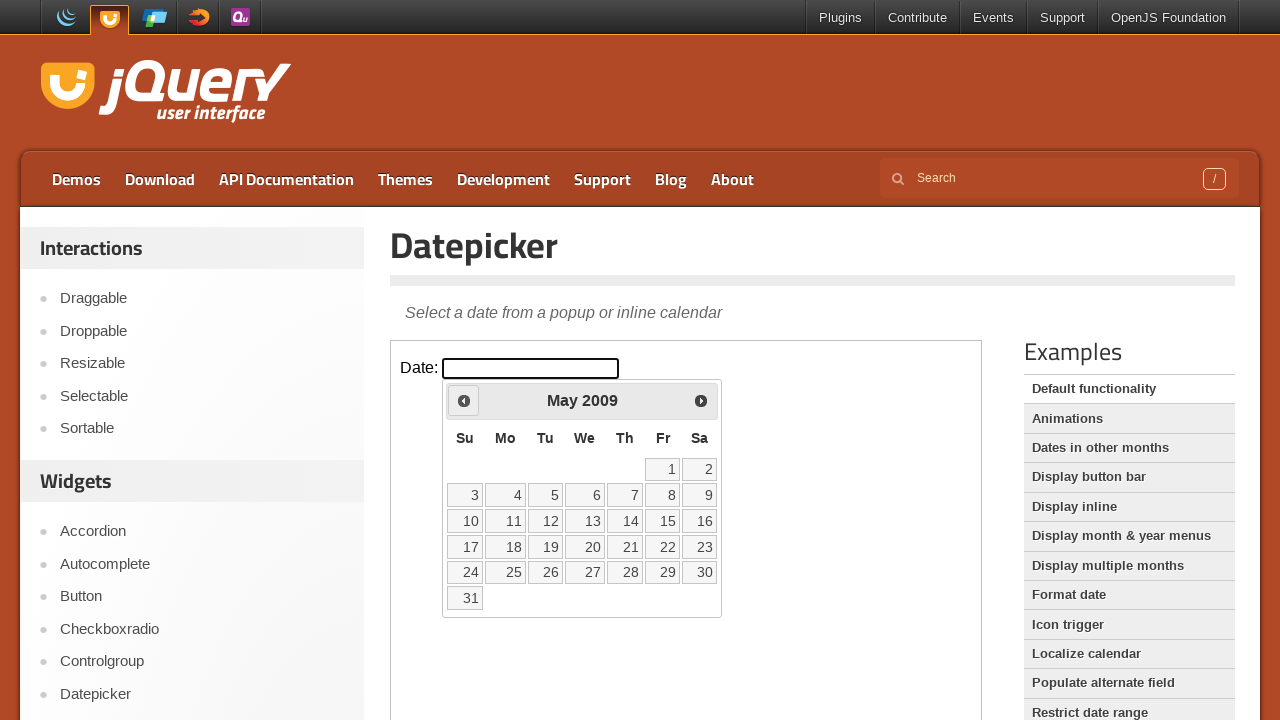

Clicked previous button to navigate to earlier year at (464, 400) on #content iframe >> nth=0 >> internal:control=enter-frame >> .ui-datepicker-prev
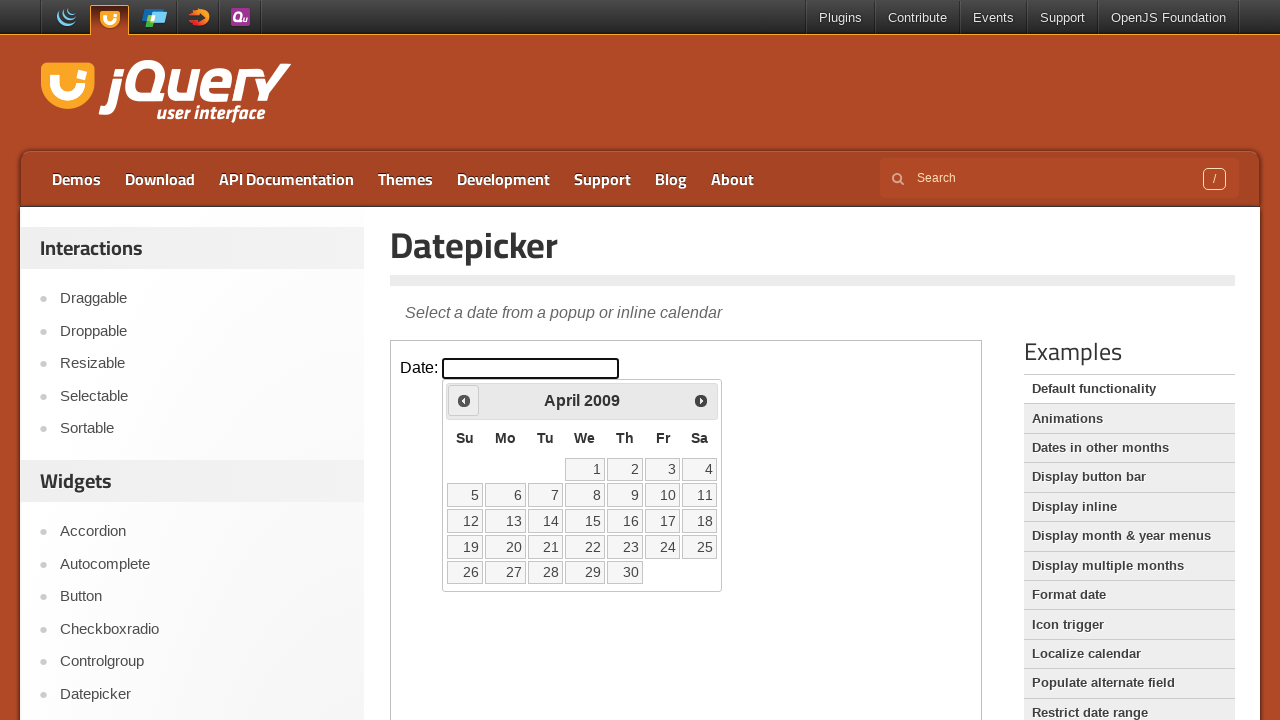

Retrieved updated year: 2009
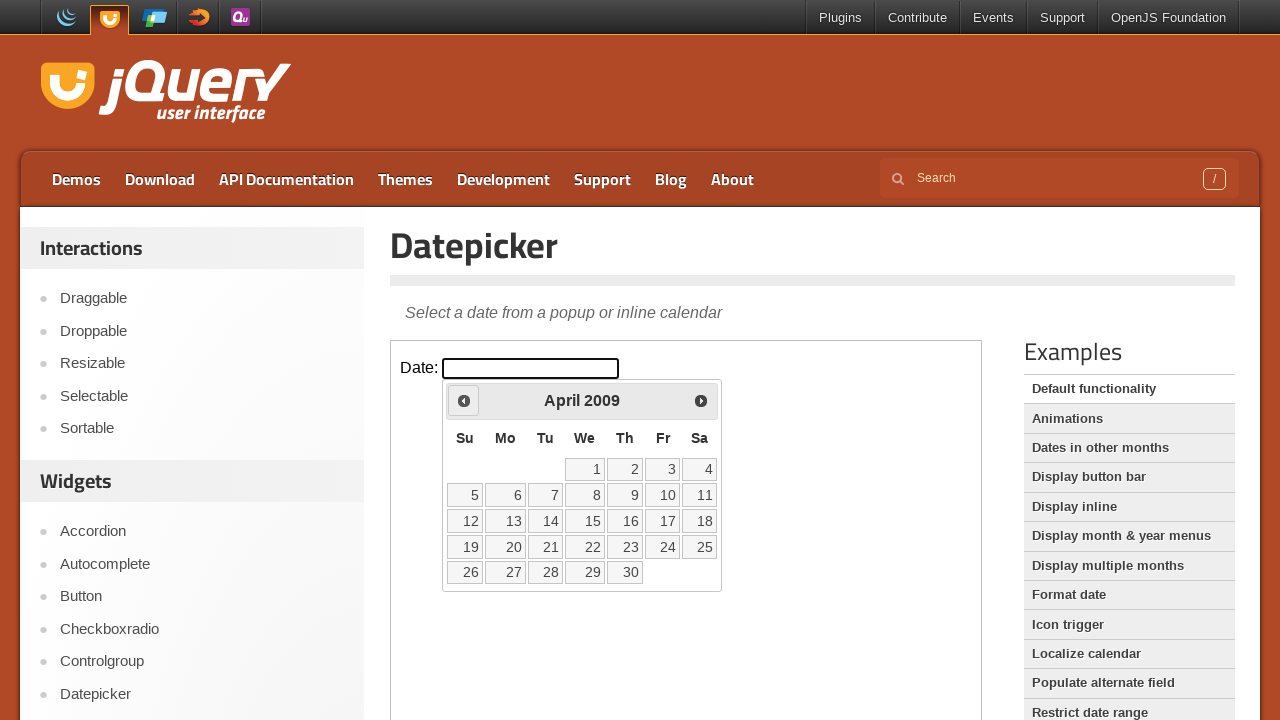

Clicked previous button to navigate to earlier year at (464, 400) on #content iframe >> nth=0 >> internal:control=enter-frame >> .ui-datepicker-prev
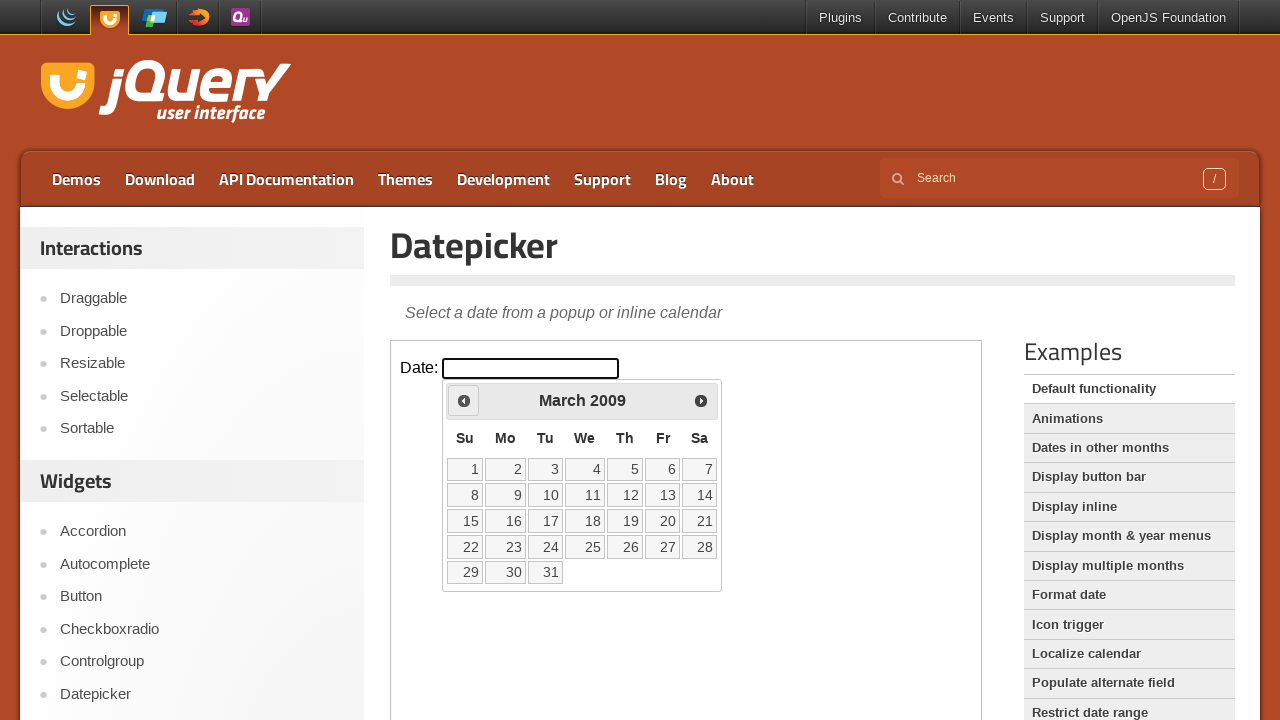

Retrieved updated year: 2009
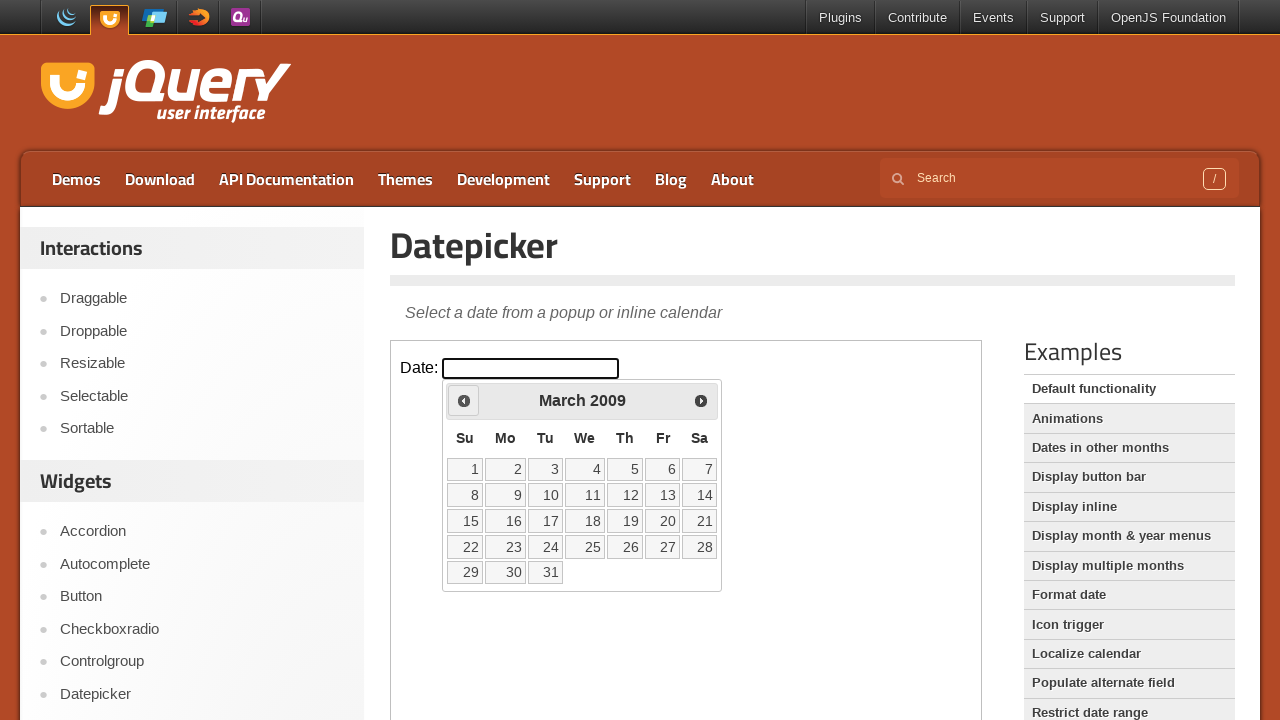

Clicked previous button to navigate to earlier year at (464, 400) on #content iframe >> nth=0 >> internal:control=enter-frame >> .ui-datepicker-prev
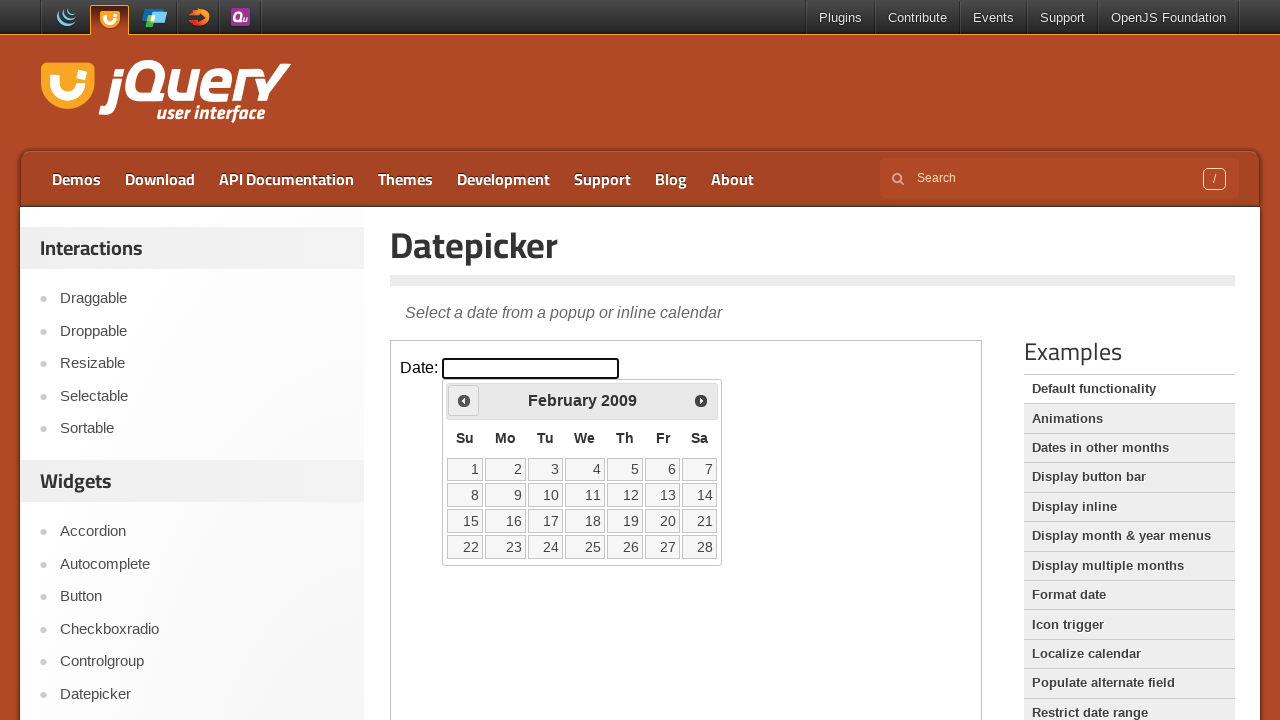

Retrieved updated year: 2009
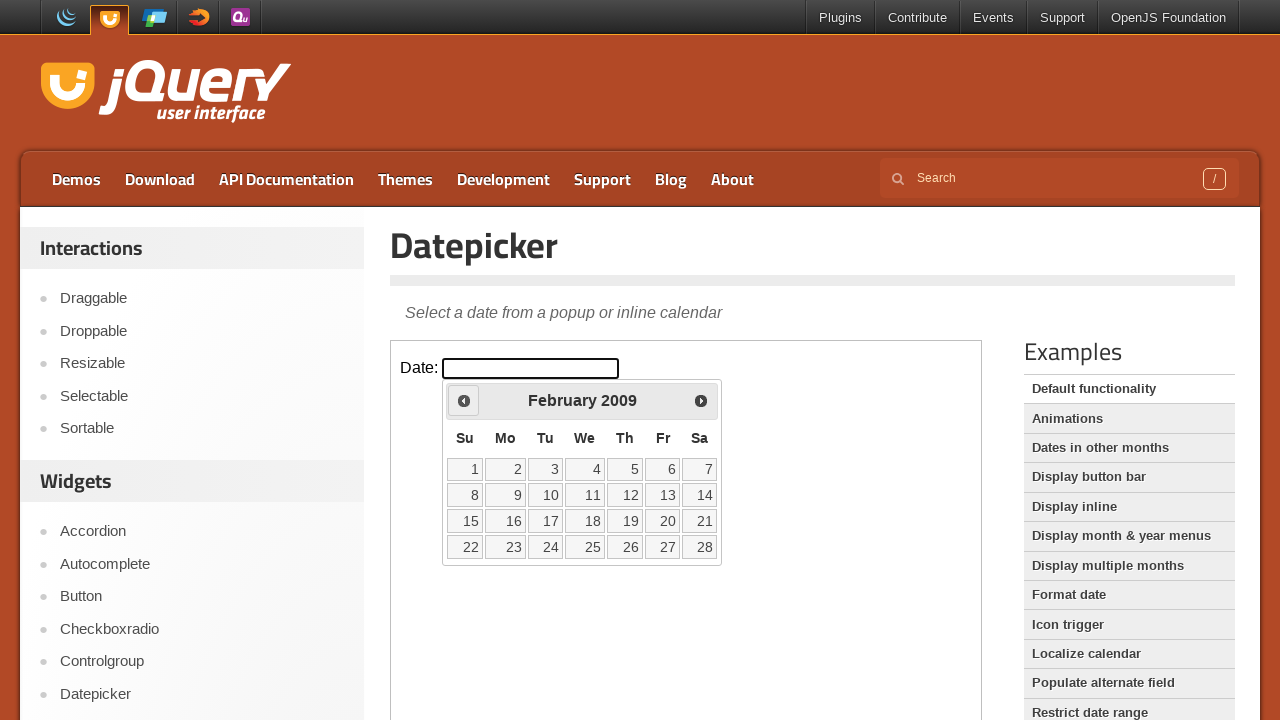

Clicked previous button to navigate to earlier year at (464, 400) on #content iframe >> nth=0 >> internal:control=enter-frame >> .ui-datepicker-prev
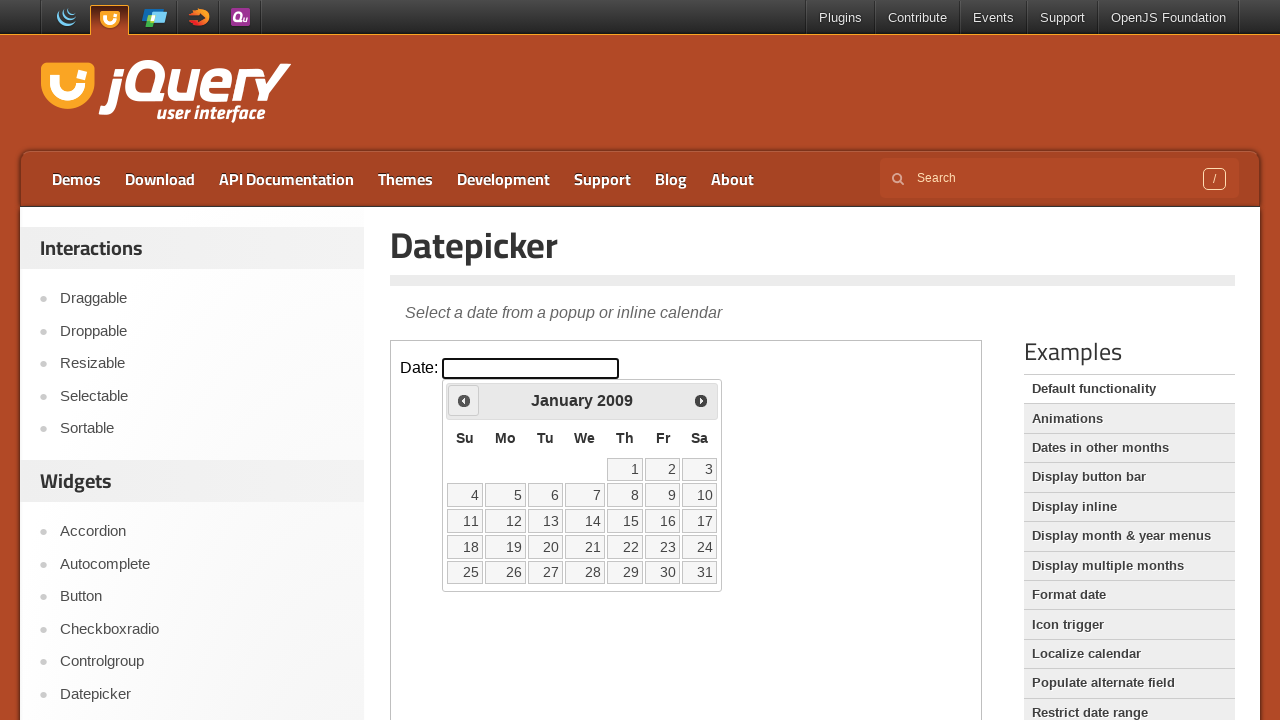

Retrieved updated year: 2009
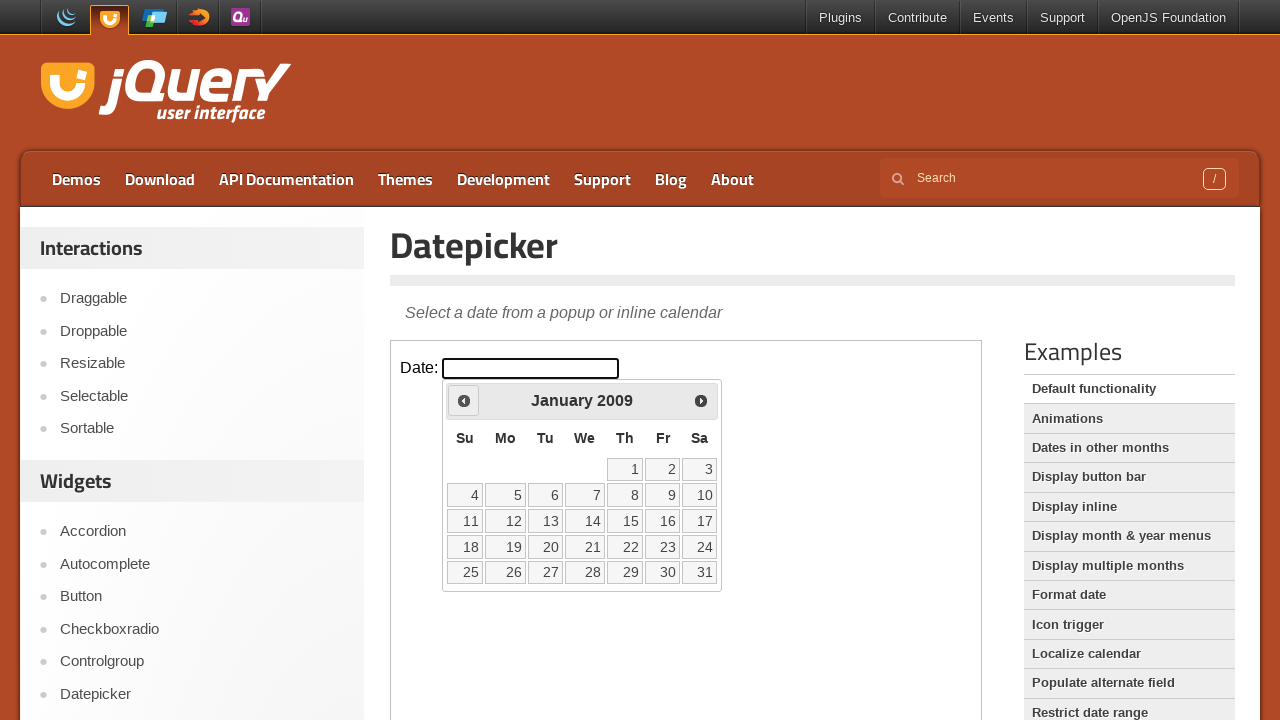

Clicked previous button to navigate to earlier year at (464, 400) on #content iframe >> nth=0 >> internal:control=enter-frame >> .ui-datepicker-prev
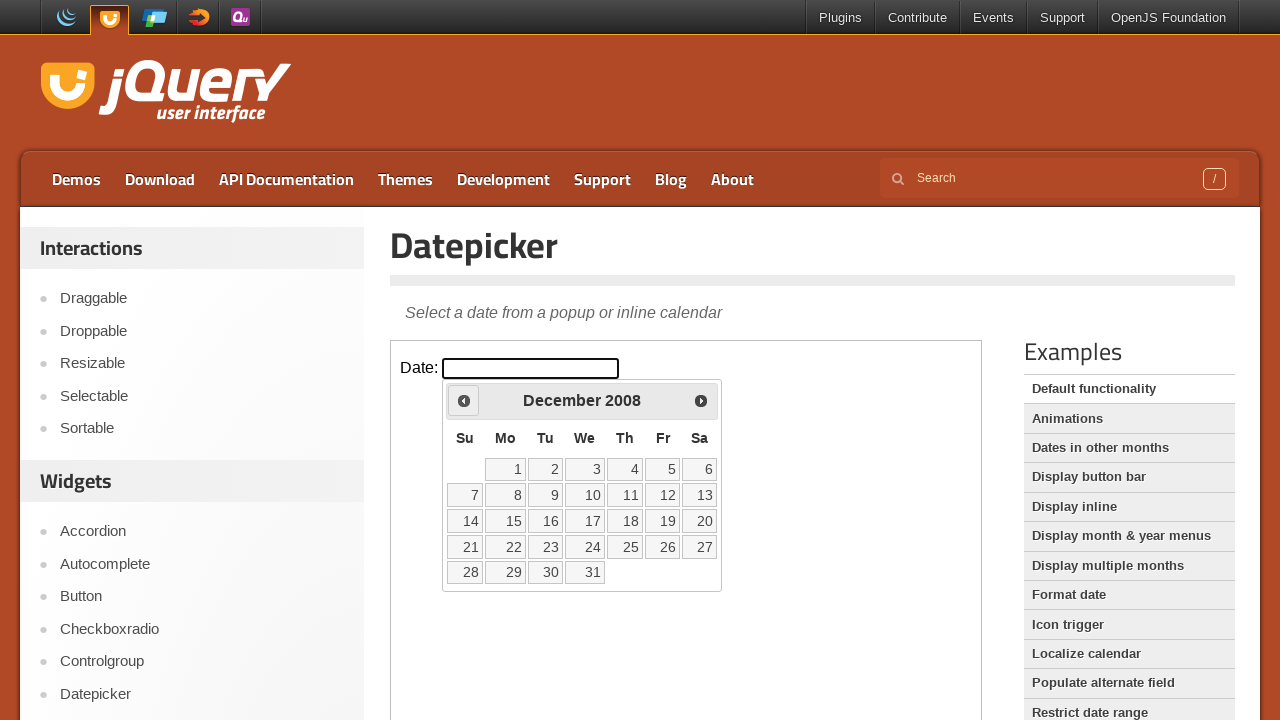

Retrieved updated year: 2008
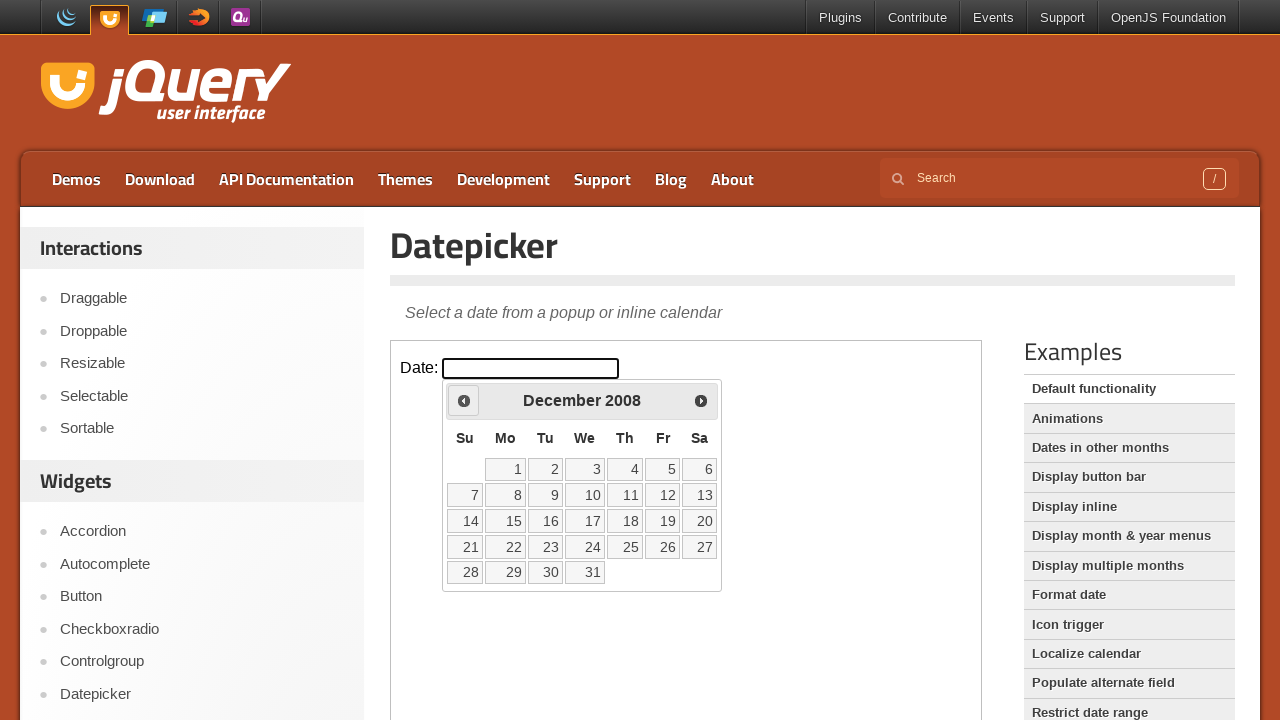

Clicked previous button to navigate to earlier year at (464, 400) on #content iframe >> nth=0 >> internal:control=enter-frame >> .ui-datepicker-prev
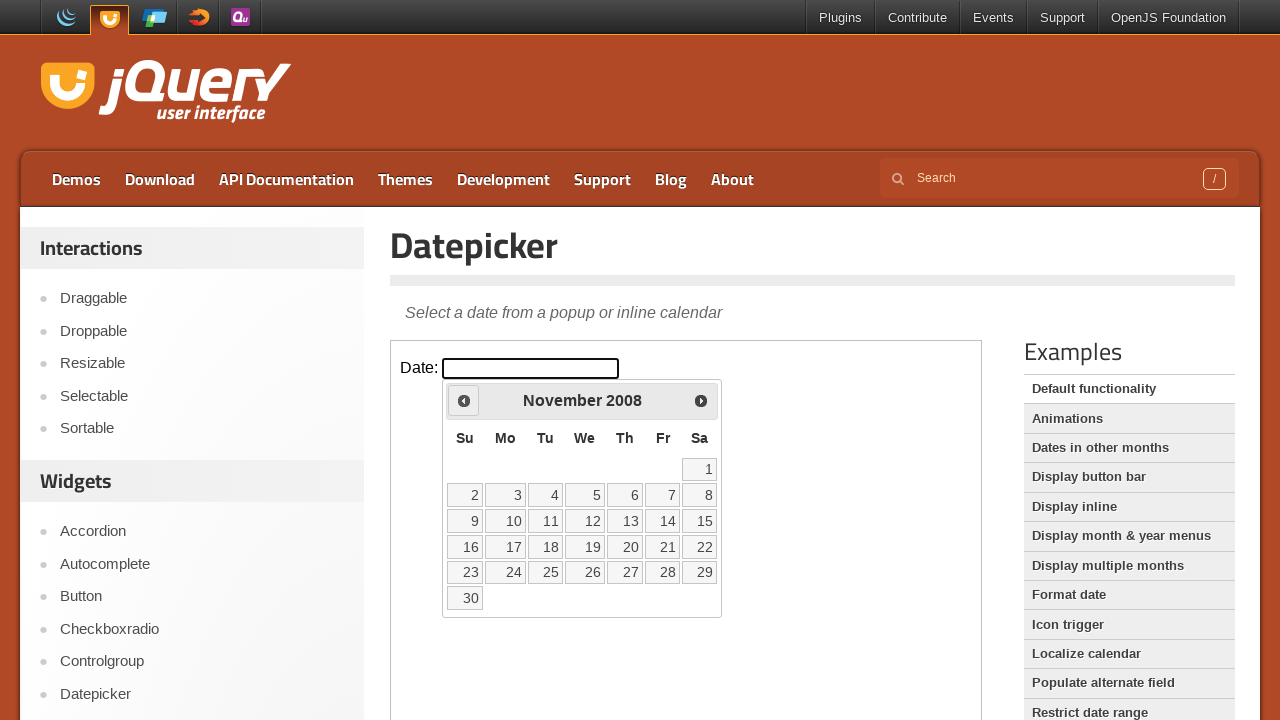

Retrieved updated year: 2008
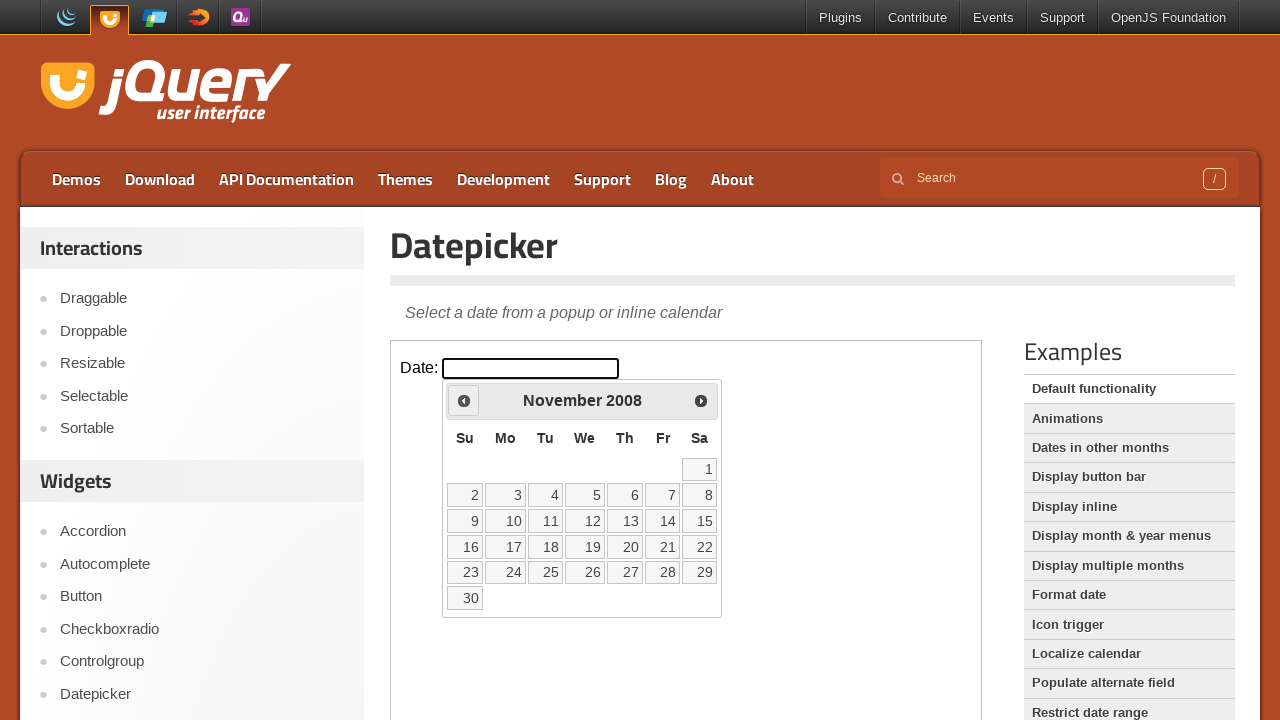

Clicked previous button to navigate to earlier year at (464, 400) on #content iframe >> nth=0 >> internal:control=enter-frame >> .ui-datepicker-prev
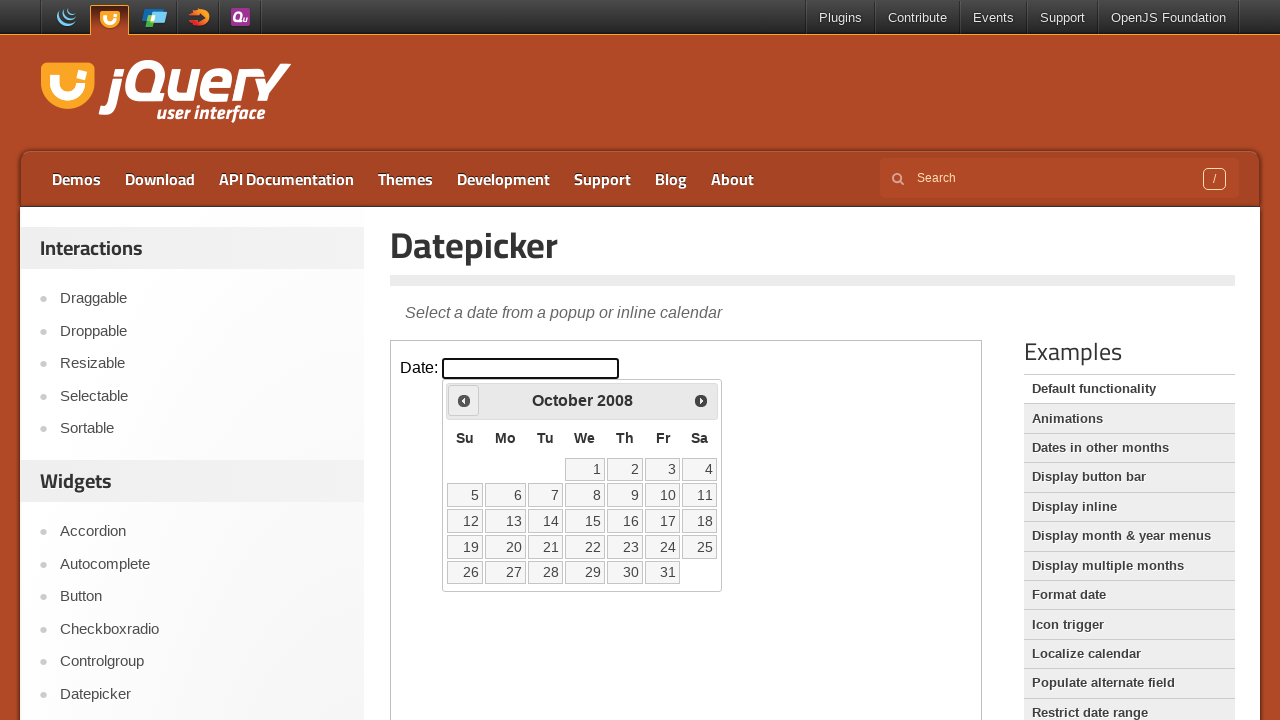

Retrieved updated year: 2008
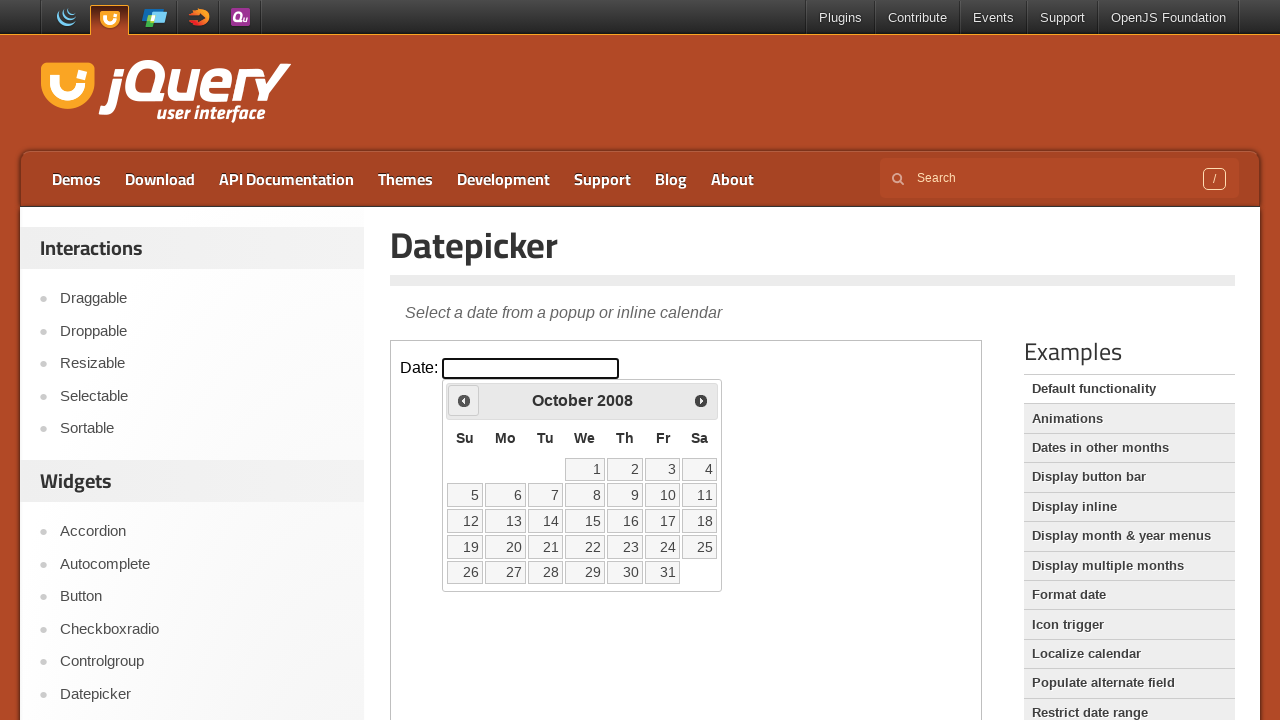

Clicked previous button to navigate to earlier year at (464, 400) on #content iframe >> nth=0 >> internal:control=enter-frame >> .ui-datepicker-prev
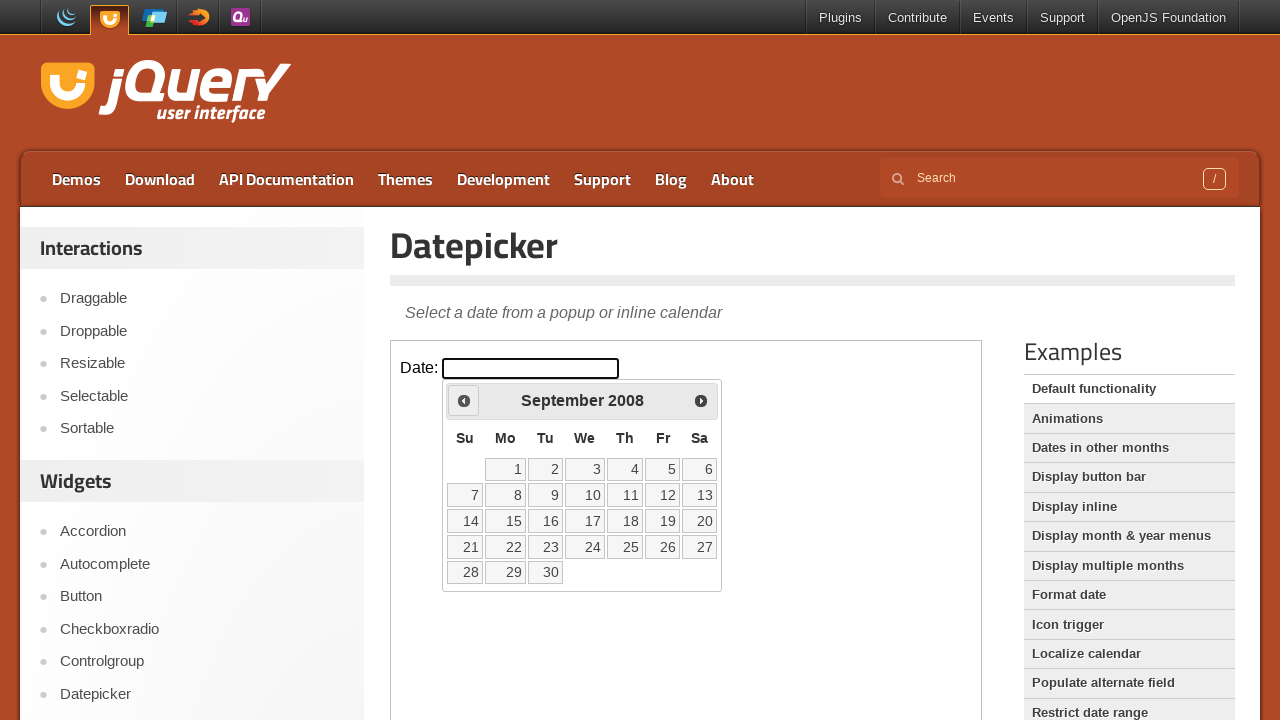

Retrieved updated year: 2008
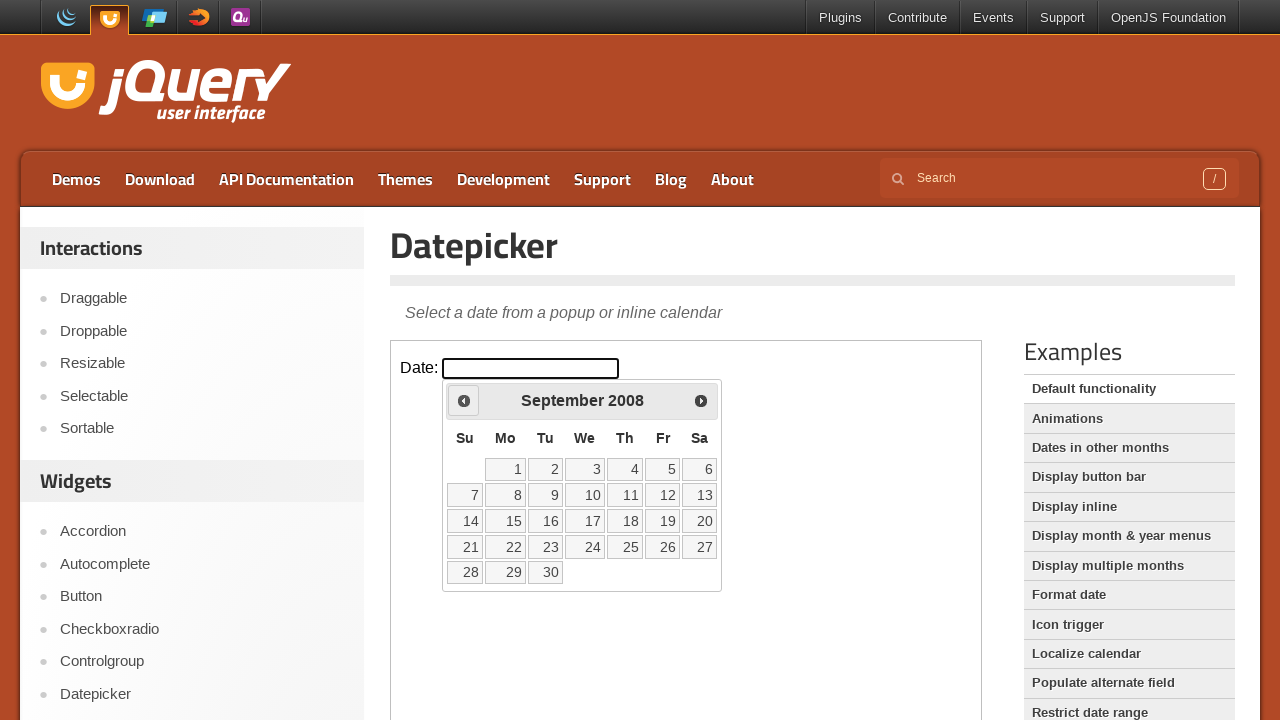

Clicked previous button to navigate to earlier year at (464, 400) on #content iframe >> nth=0 >> internal:control=enter-frame >> .ui-datepicker-prev
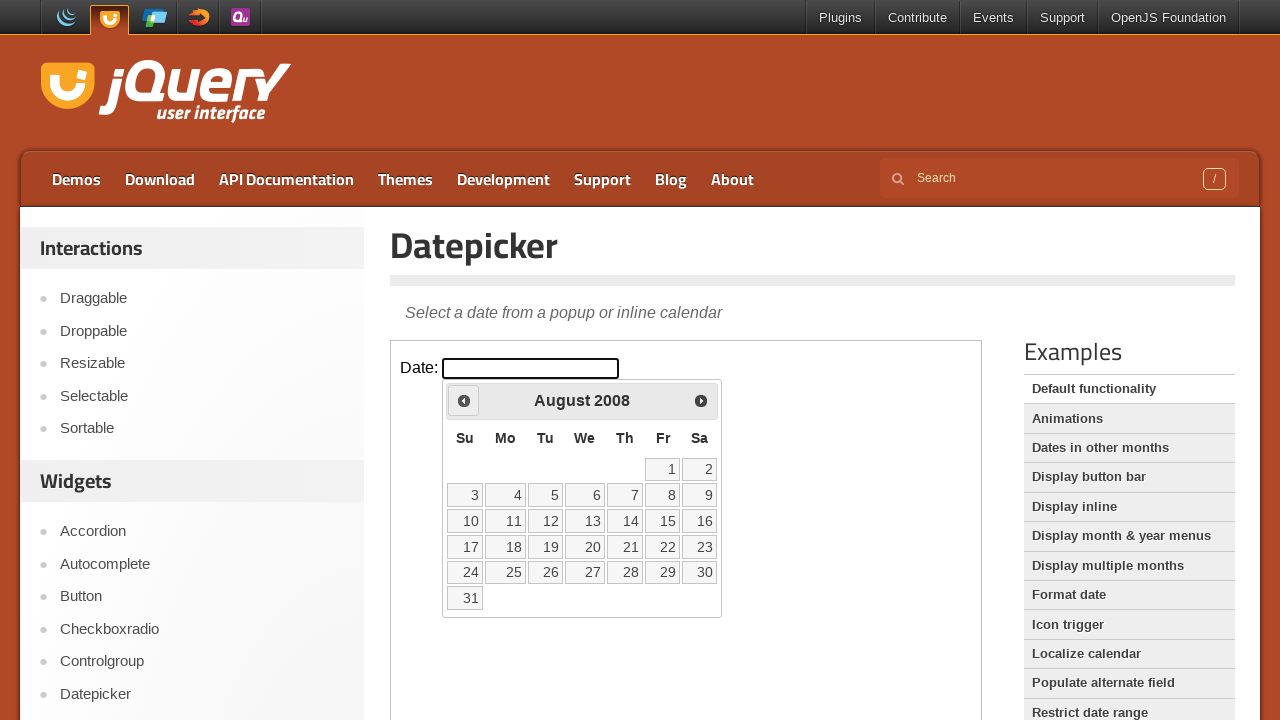

Retrieved updated year: 2008
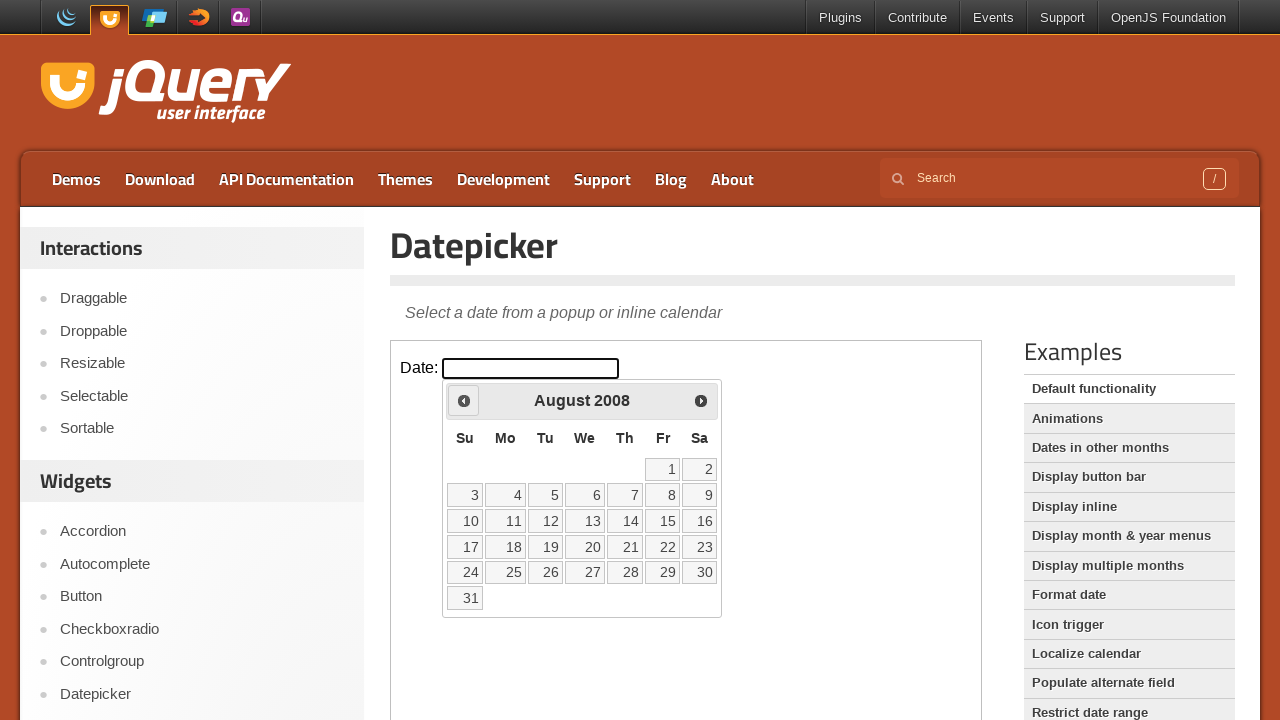

Clicked previous button to navigate to earlier year at (464, 400) on #content iframe >> nth=0 >> internal:control=enter-frame >> .ui-datepicker-prev
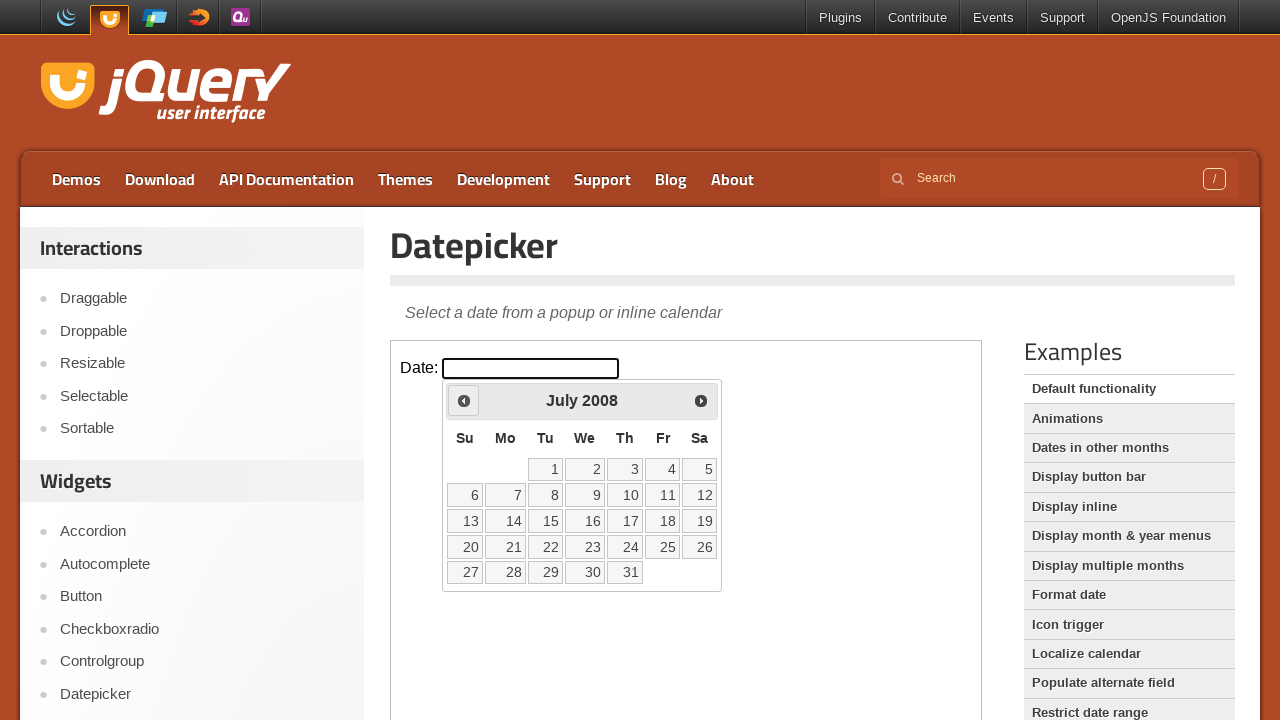

Retrieved updated year: 2008
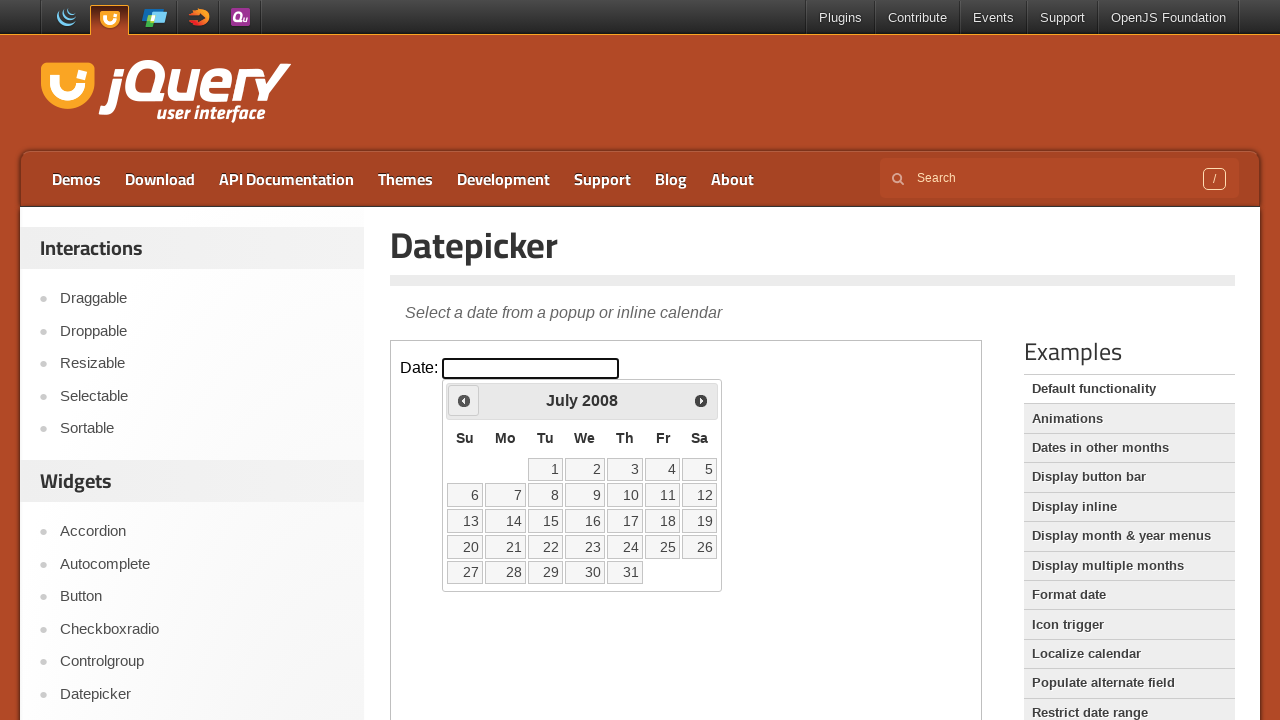

Clicked previous button to navigate to earlier year at (464, 400) on #content iframe >> nth=0 >> internal:control=enter-frame >> .ui-datepicker-prev
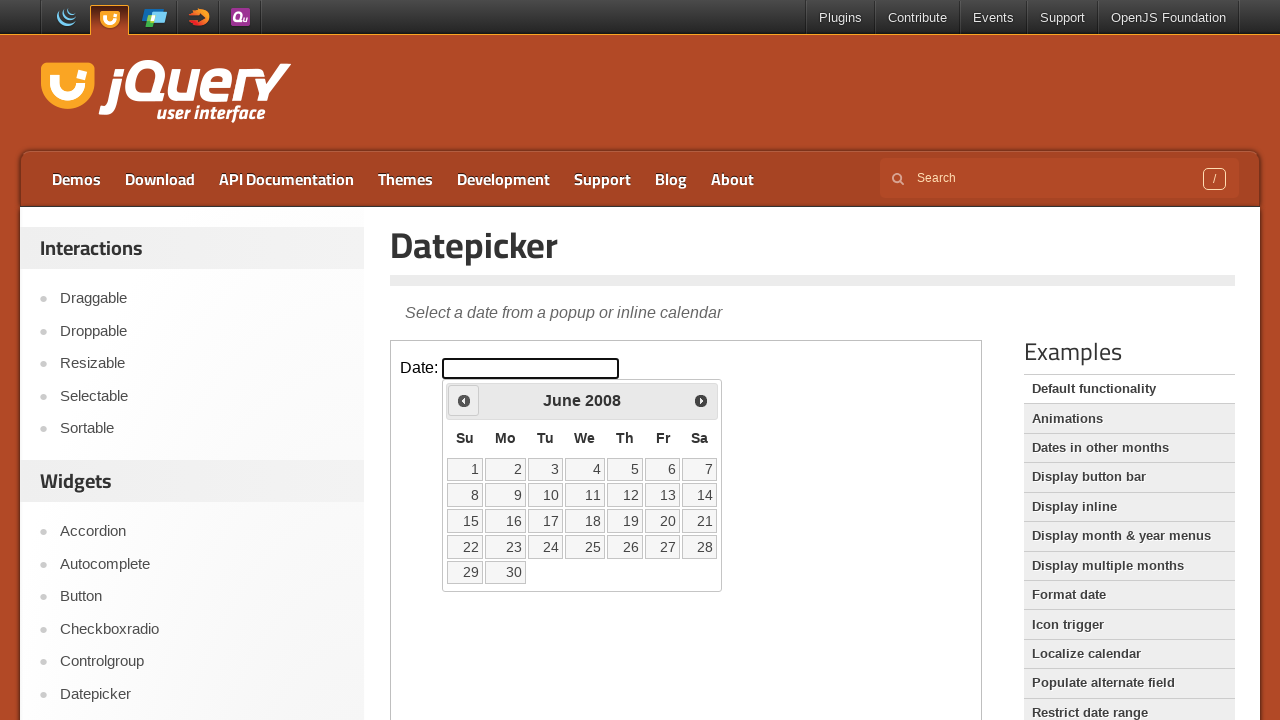

Retrieved updated year: 2008
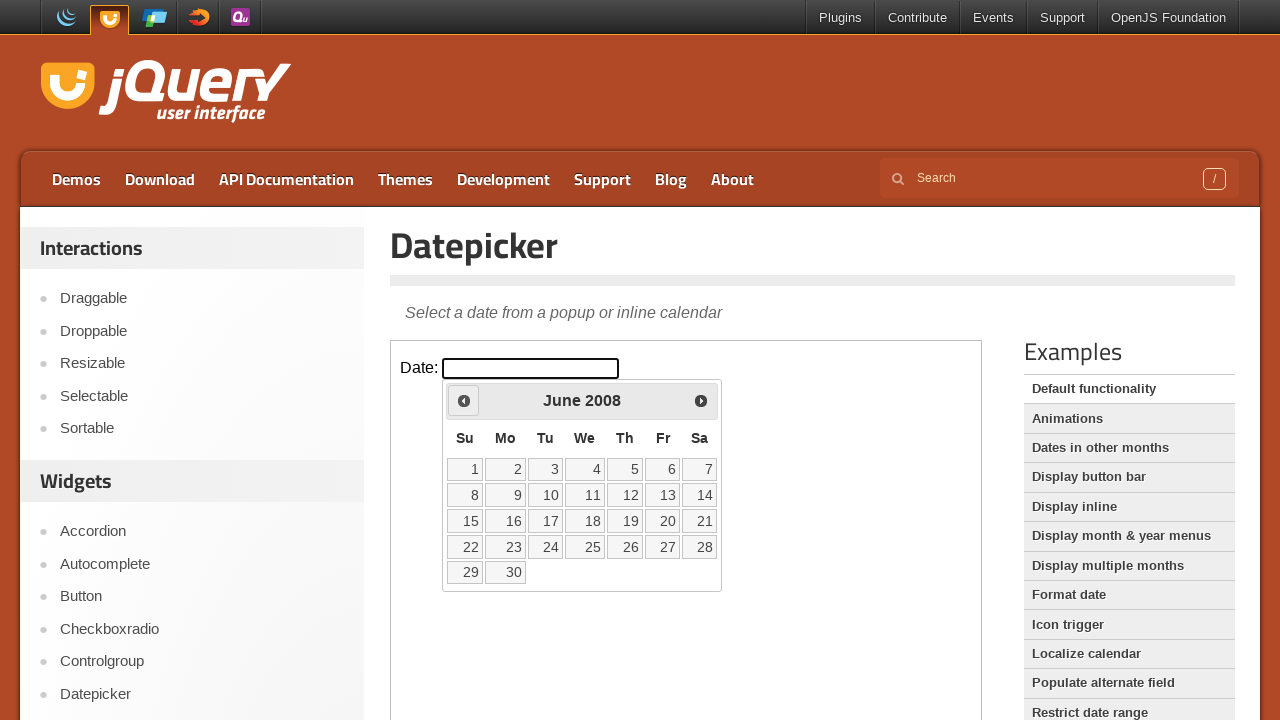

Clicked previous button to navigate to earlier year at (464, 400) on #content iframe >> nth=0 >> internal:control=enter-frame >> .ui-datepicker-prev
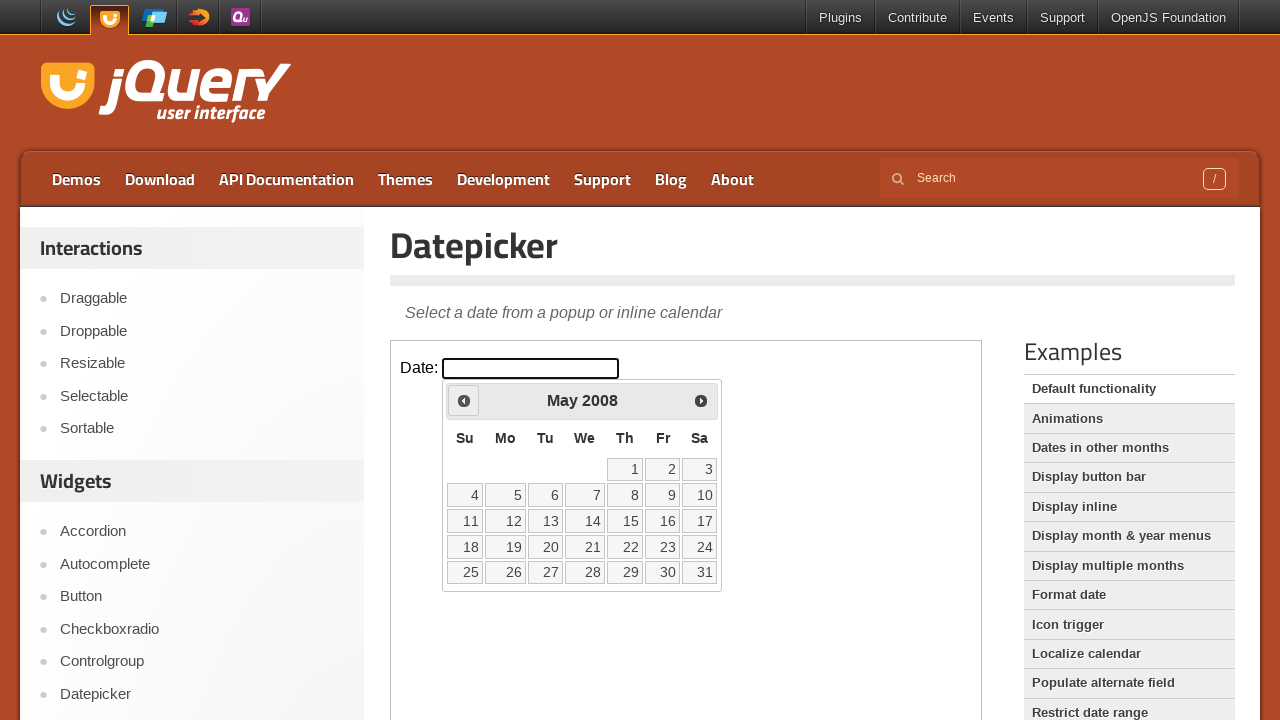

Retrieved updated year: 2008
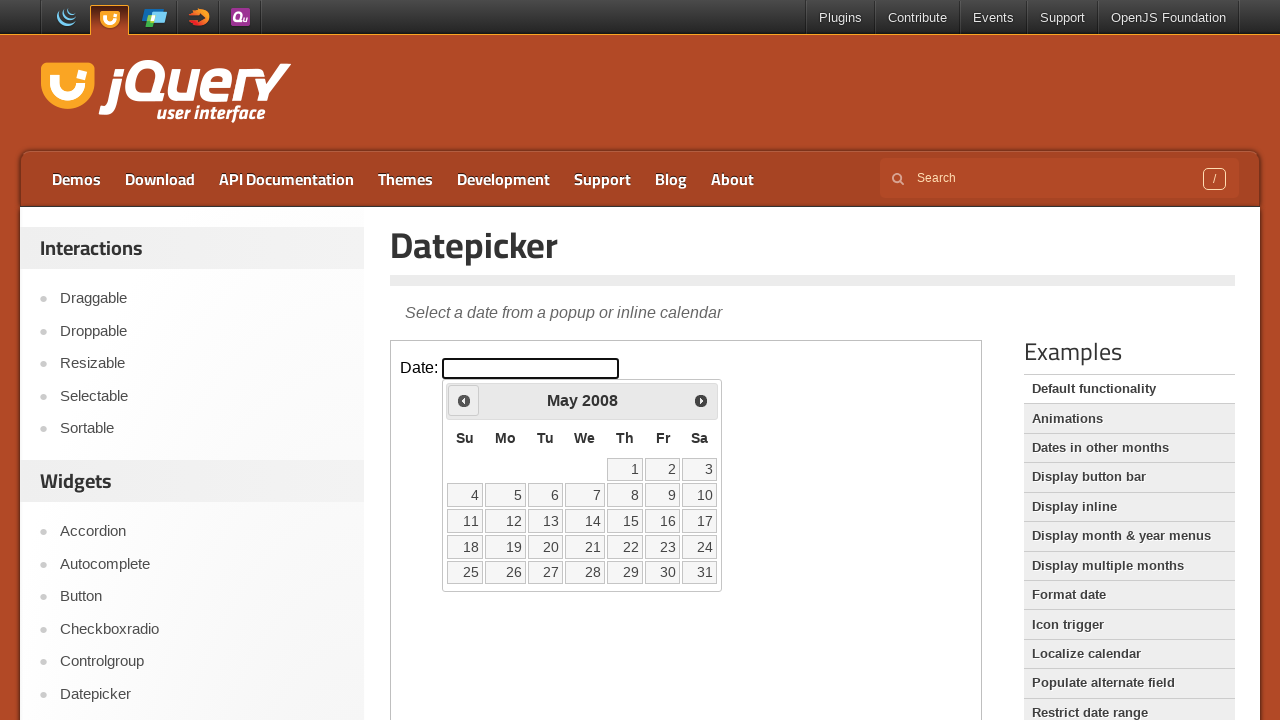

Clicked previous button to navigate to earlier year at (464, 400) on #content iframe >> nth=0 >> internal:control=enter-frame >> .ui-datepicker-prev
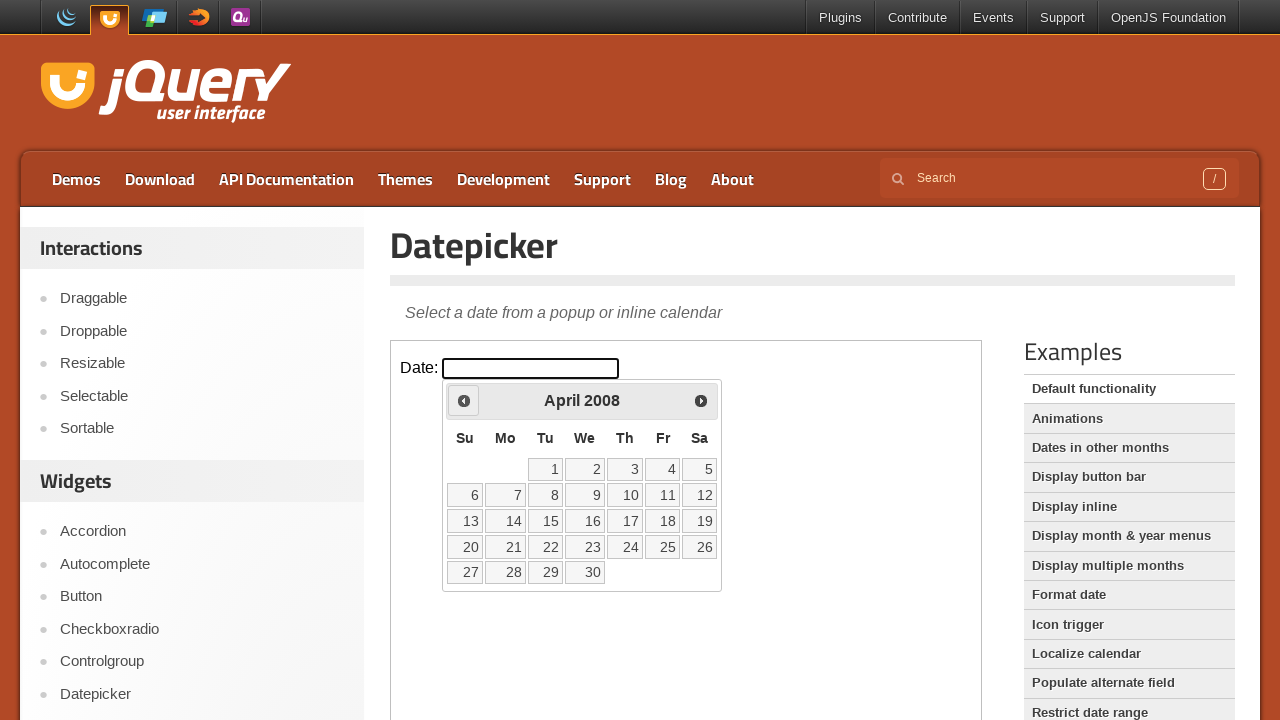

Retrieved updated year: 2008
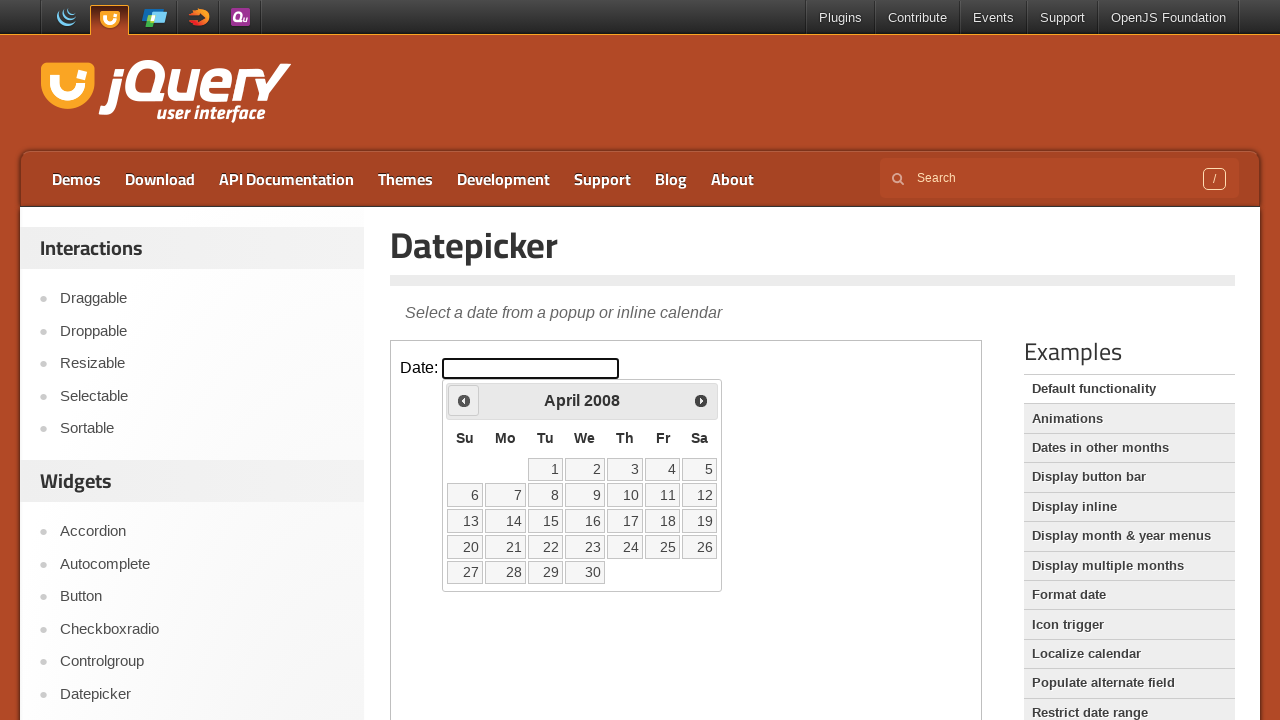

Clicked previous button to navigate to earlier year at (464, 400) on #content iframe >> nth=0 >> internal:control=enter-frame >> .ui-datepicker-prev
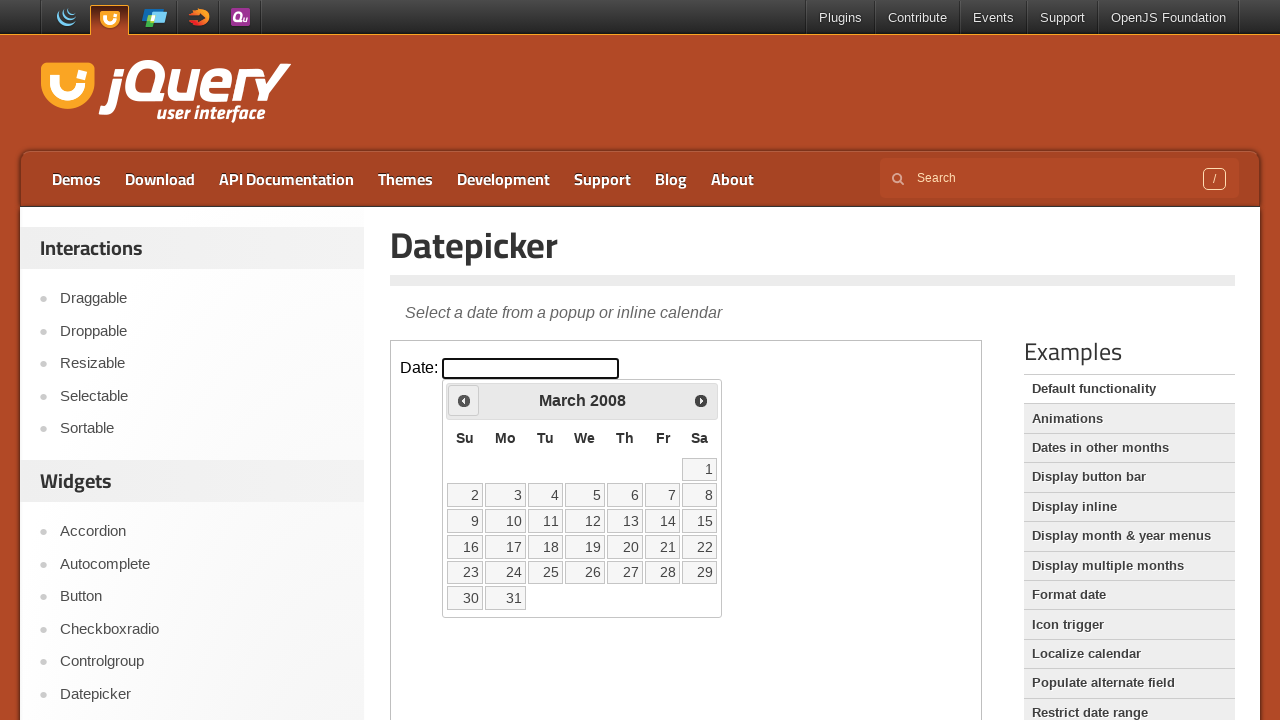

Retrieved updated year: 2008
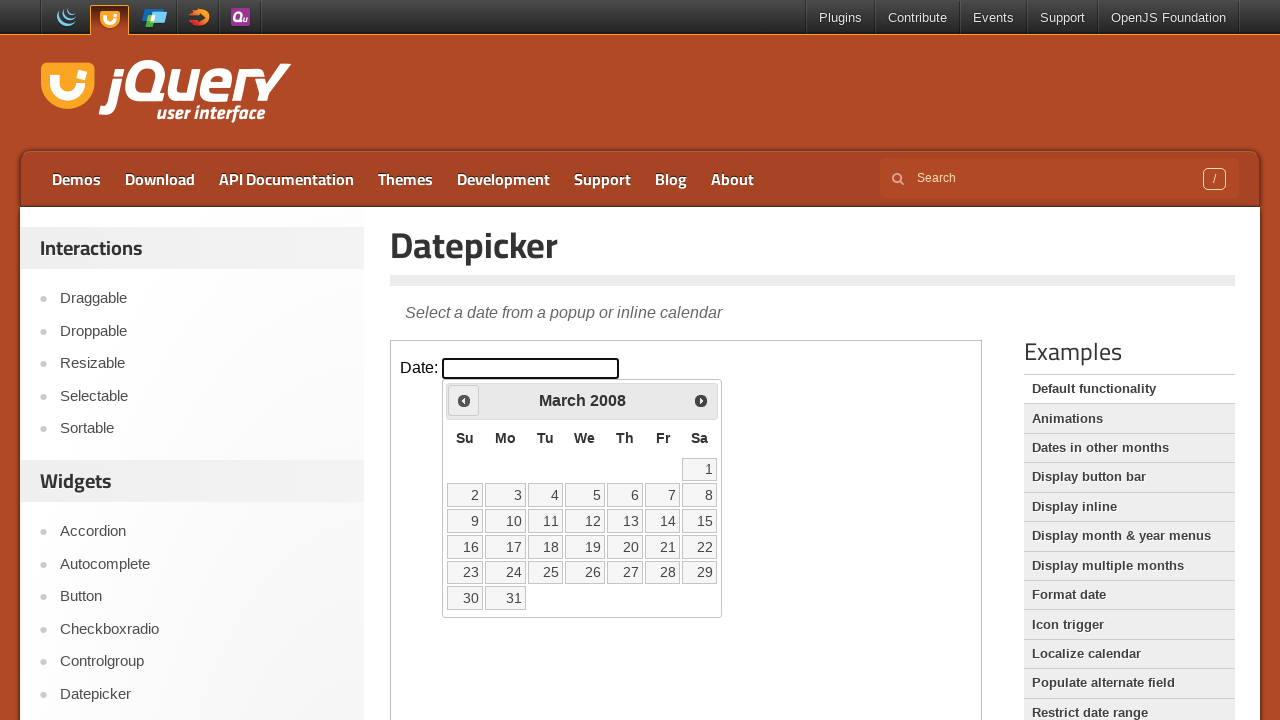

Clicked previous button to navigate to earlier year at (464, 400) on #content iframe >> nth=0 >> internal:control=enter-frame >> .ui-datepicker-prev
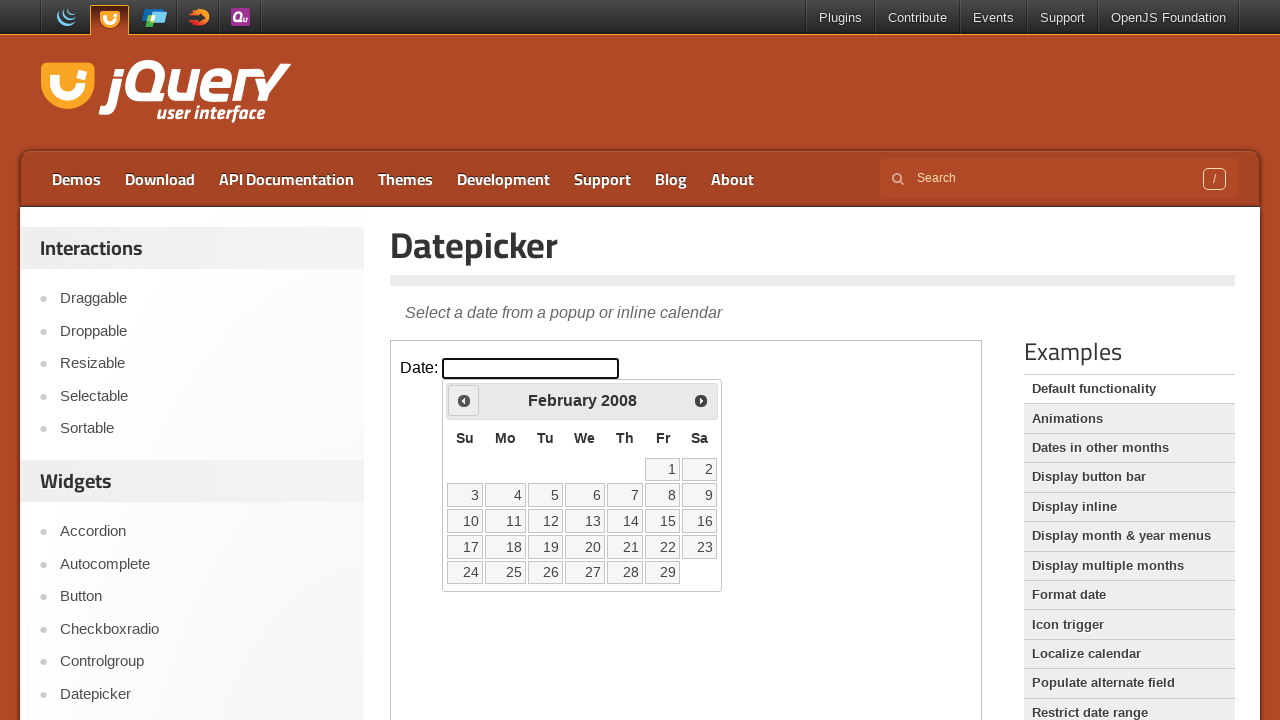

Retrieved updated year: 2008
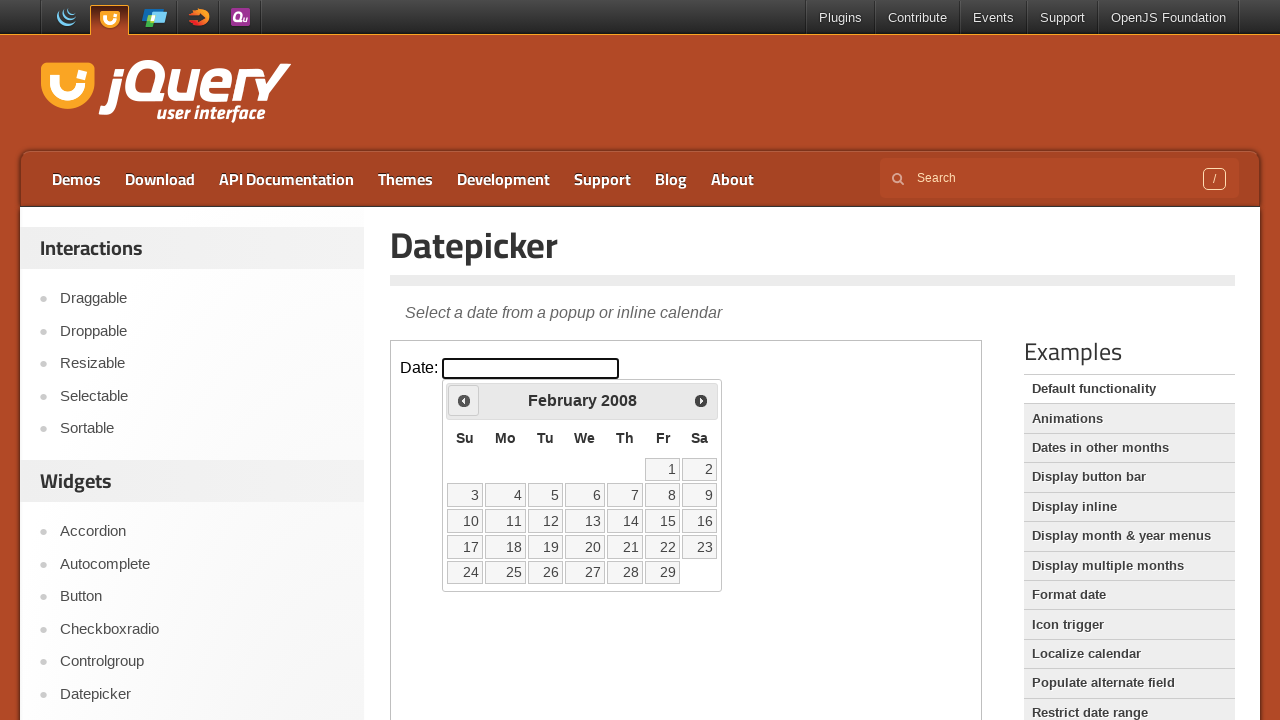

Clicked previous button to navigate to earlier year at (464, 400) on #content iframe >> nth=0 >> internal:control=enter-frame >> .ui-datepicker-prev
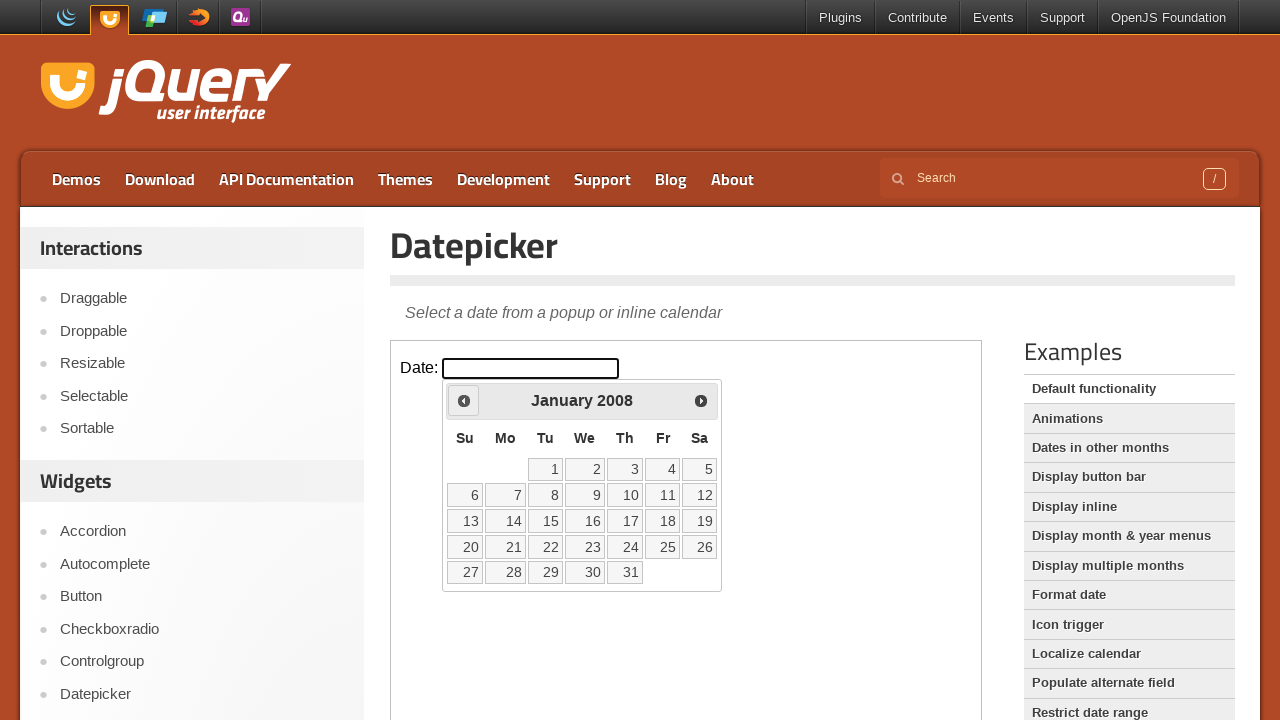

Retrieved updated year: 2008
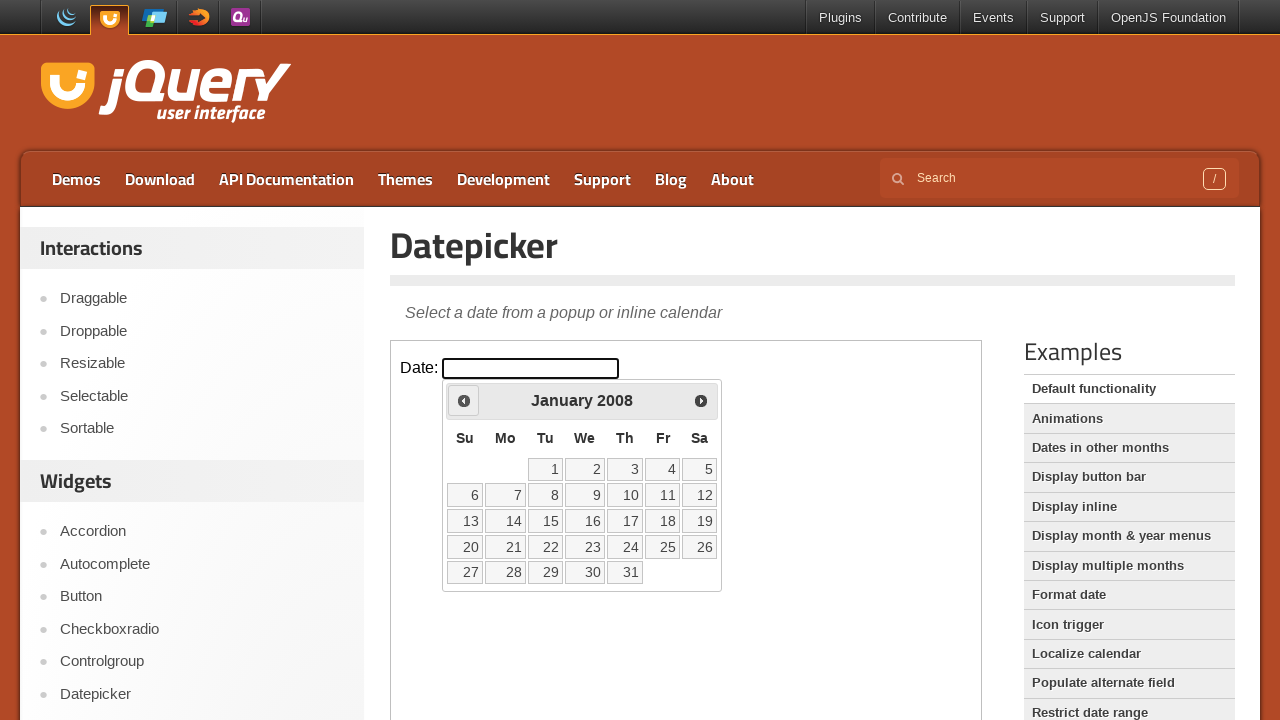

Clicked previous button to navigate to earlier year at (464, 400) on #content iframe >> nth=0 >> internal:control=enter-frame >> .ui-datepicker-prev
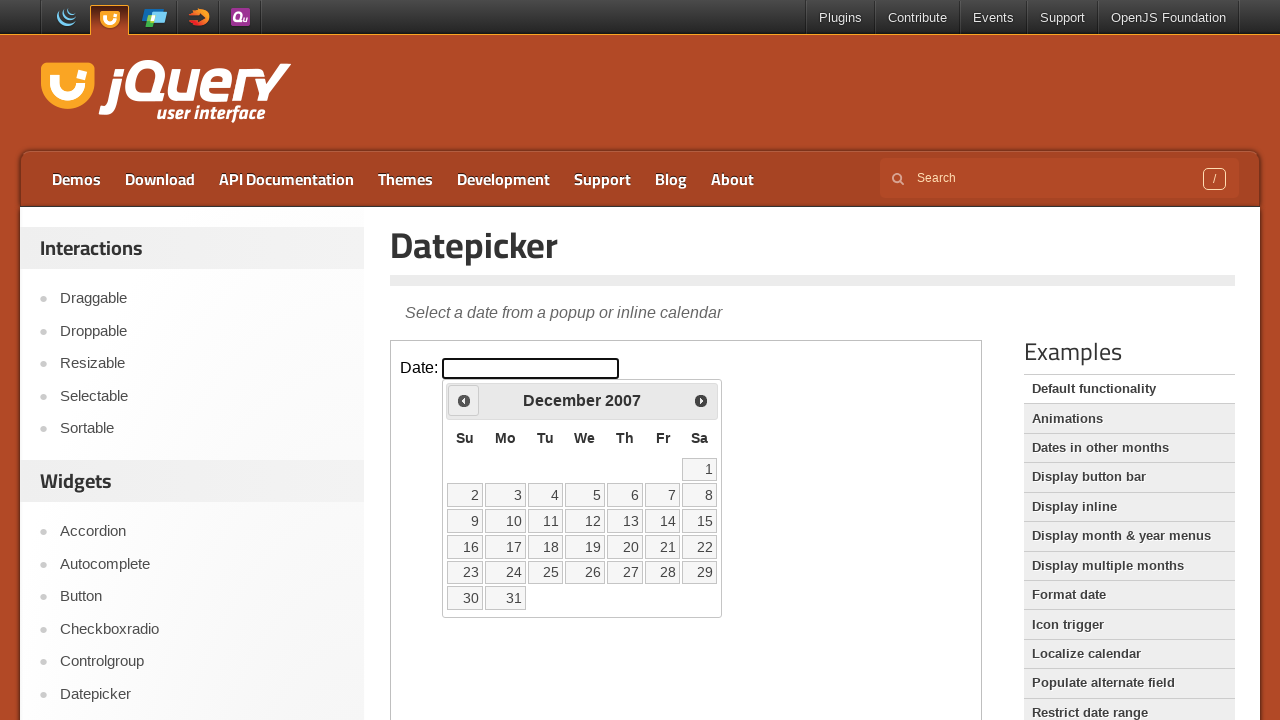

Retrieved updated year: 2007
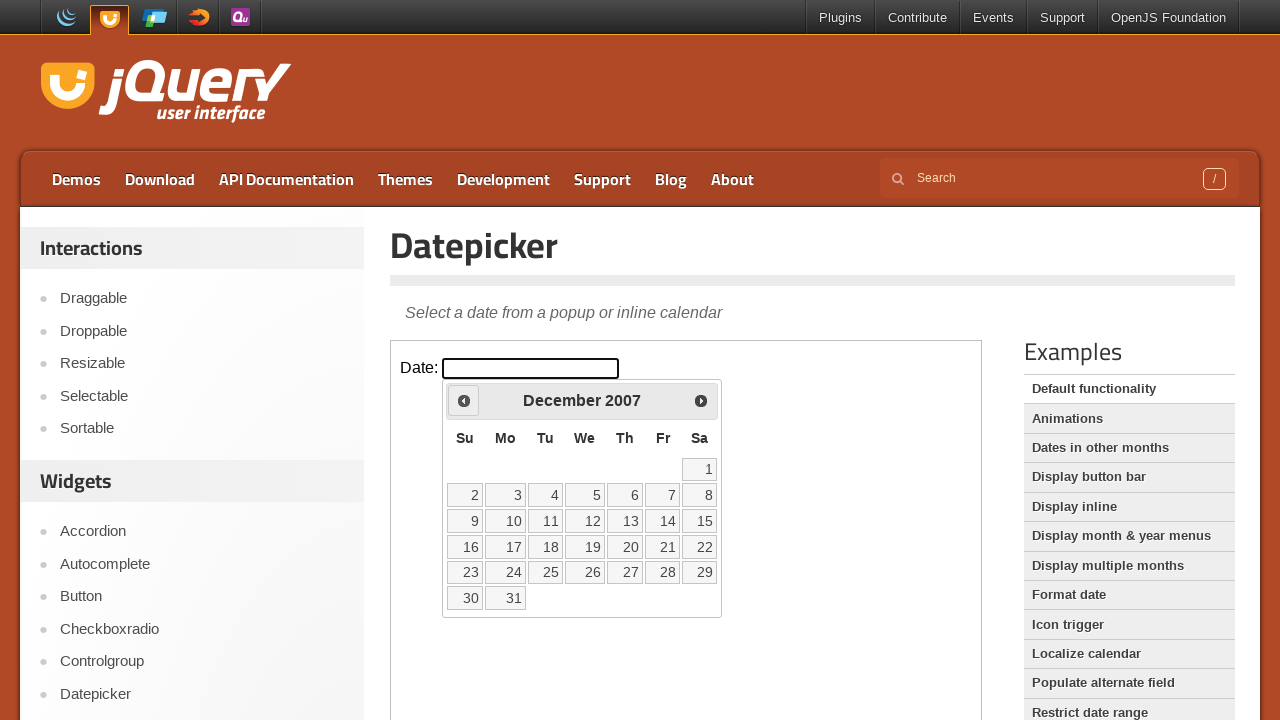

Clicked previous button to navigate to earlier year at (464, 400) on #content iframe >> nth=0 >> internal:control=enter-frame >> .ui-datepicker-prev
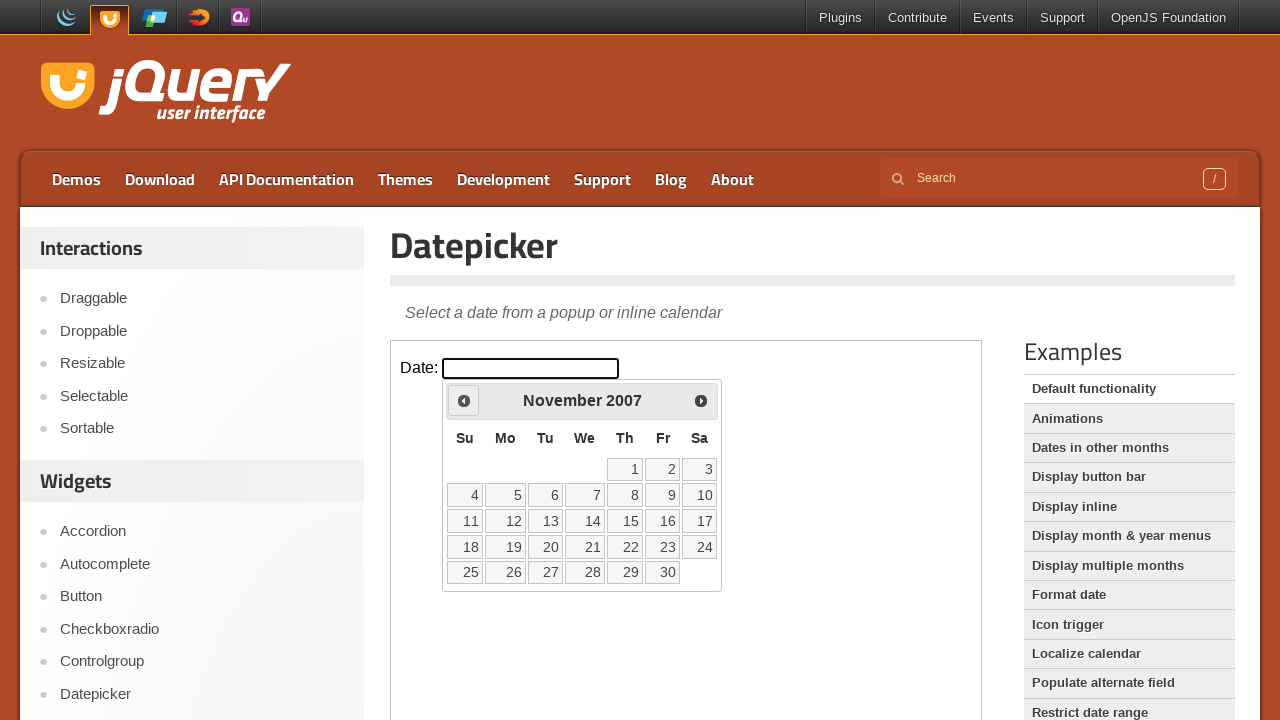

Retrieved updated year: 2007
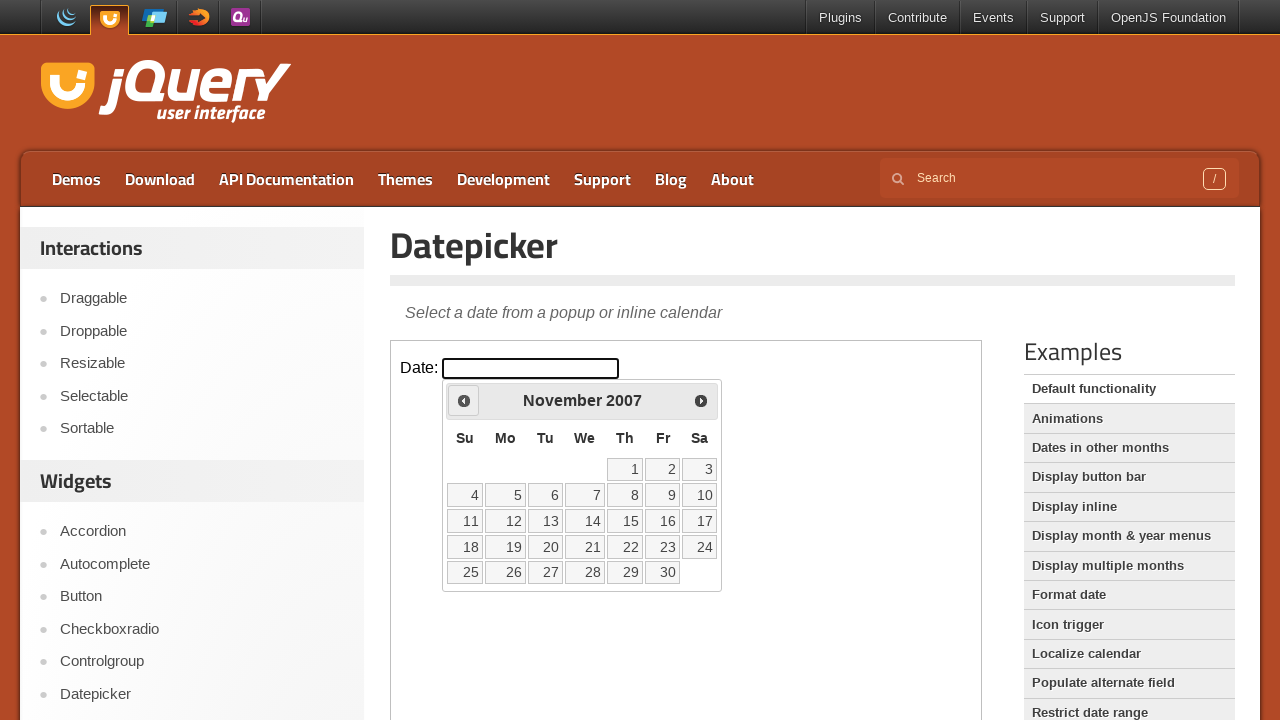

Clicked previous button to navigate to earlier year at (464, 400) on #content iframe >> nth=0 >> internal:control=enter-frame >> .ui-datepicker-prev
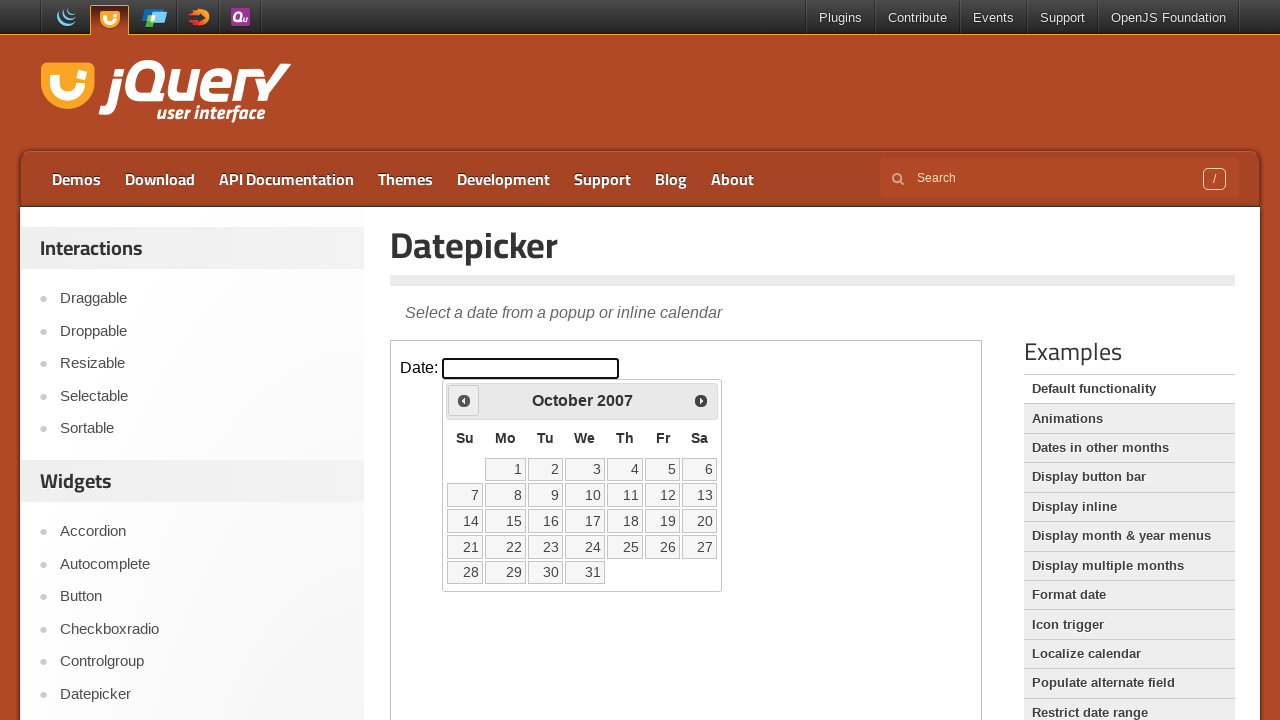

Retrieved updated year: 2007
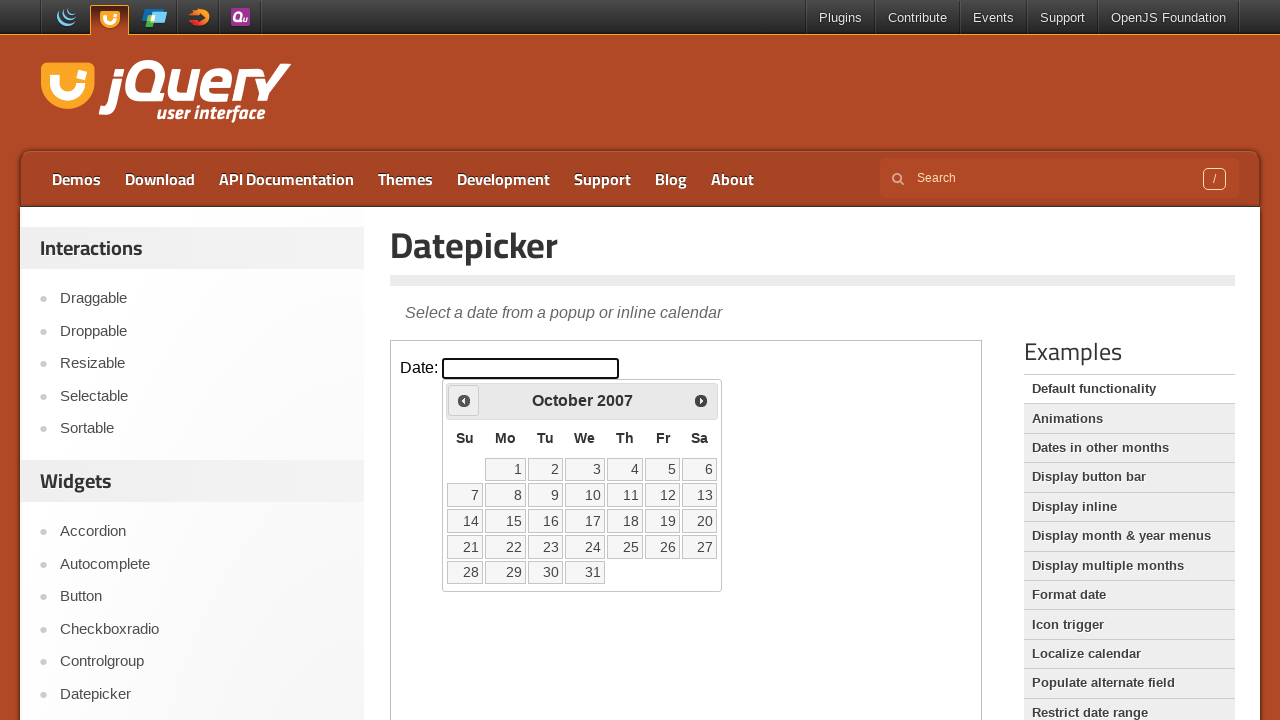

Clicked previous button to navigate to earlier year at (464, 400) on #content iframe >> nth=0 >> internal:control=enter-frame >> .ui-datepicker-prev
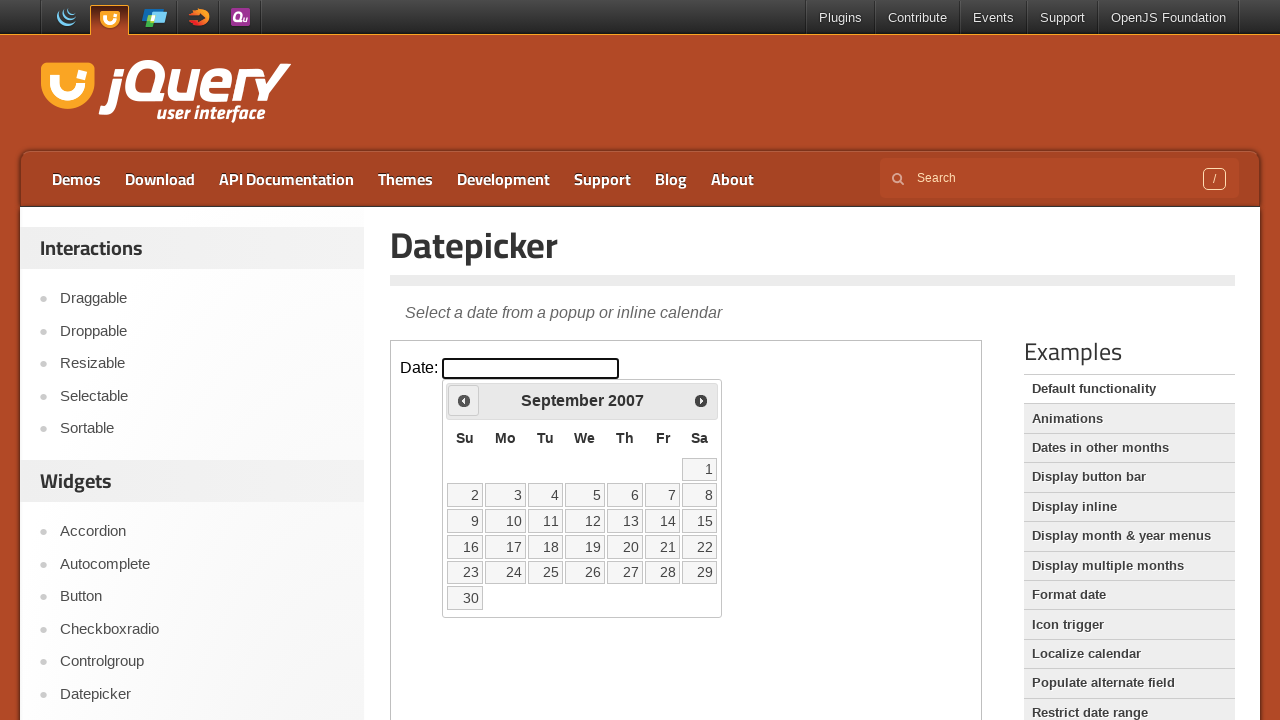

Retrieved updated year: 2007
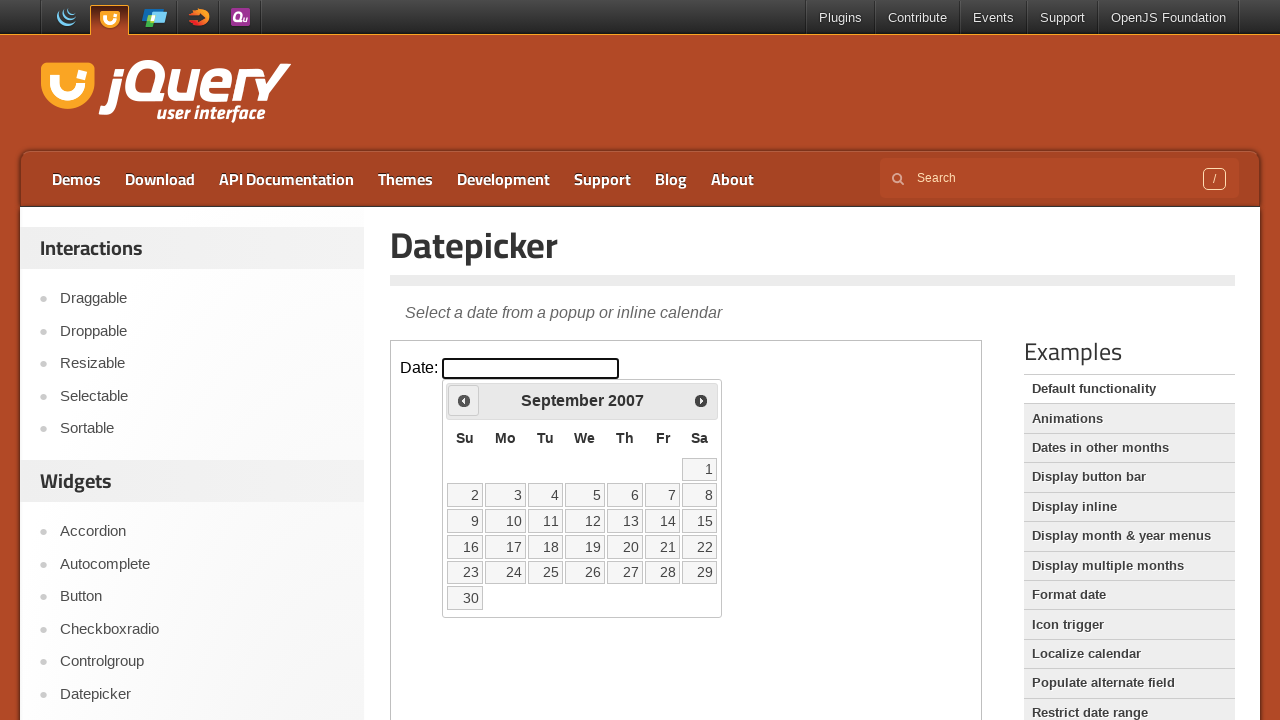

Clicked previous button to navigate to earlier year at (464, 400) on #content iframe >> nth=0 >> internal:control=enter-frame >> .ui-datepicker-prev
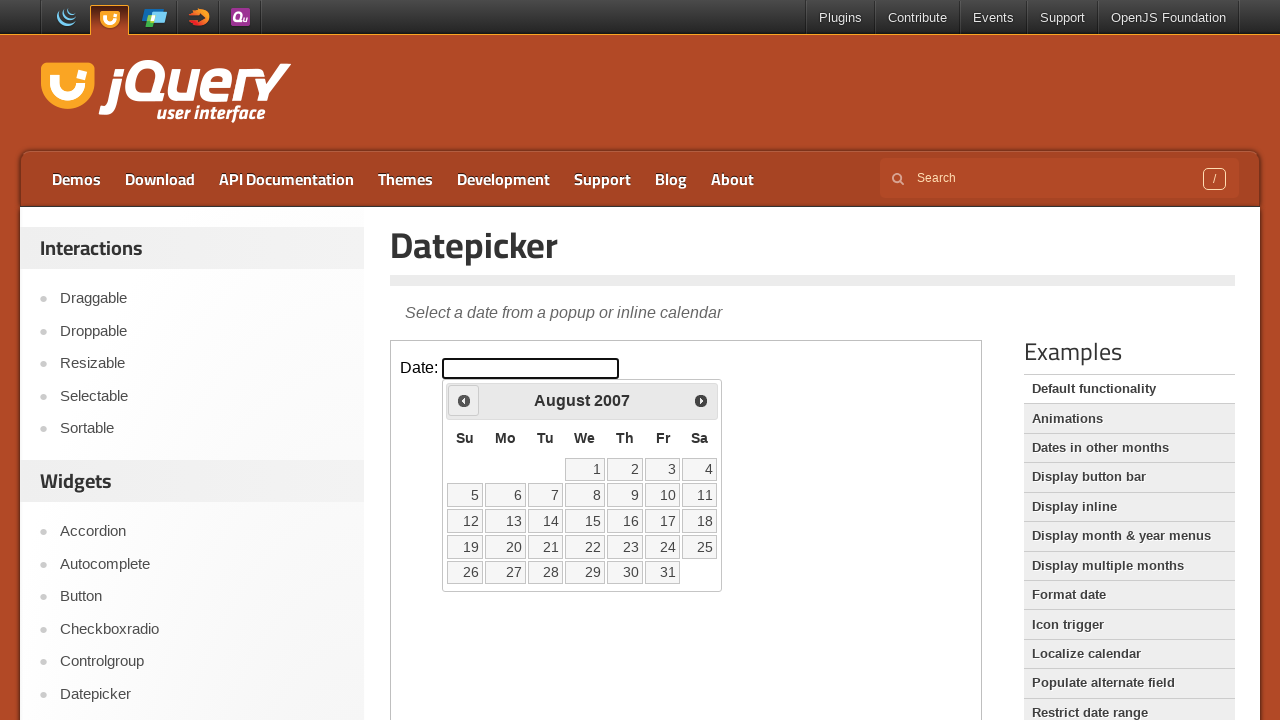

Retrieved updated year: 2007
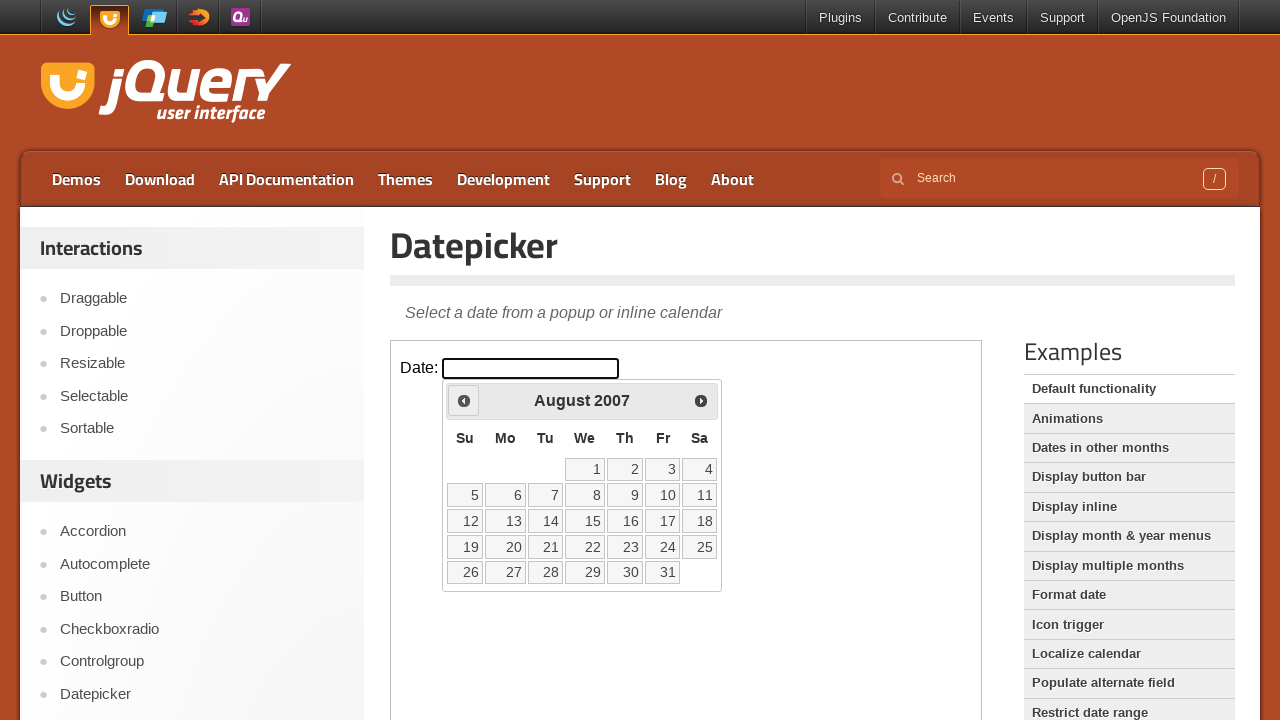

Clicked previous button to navigate to earlier year at (464, 400) on #content iframe >> nth=0 >> internal:control=enter-frame >> .ui-datepicker-prev
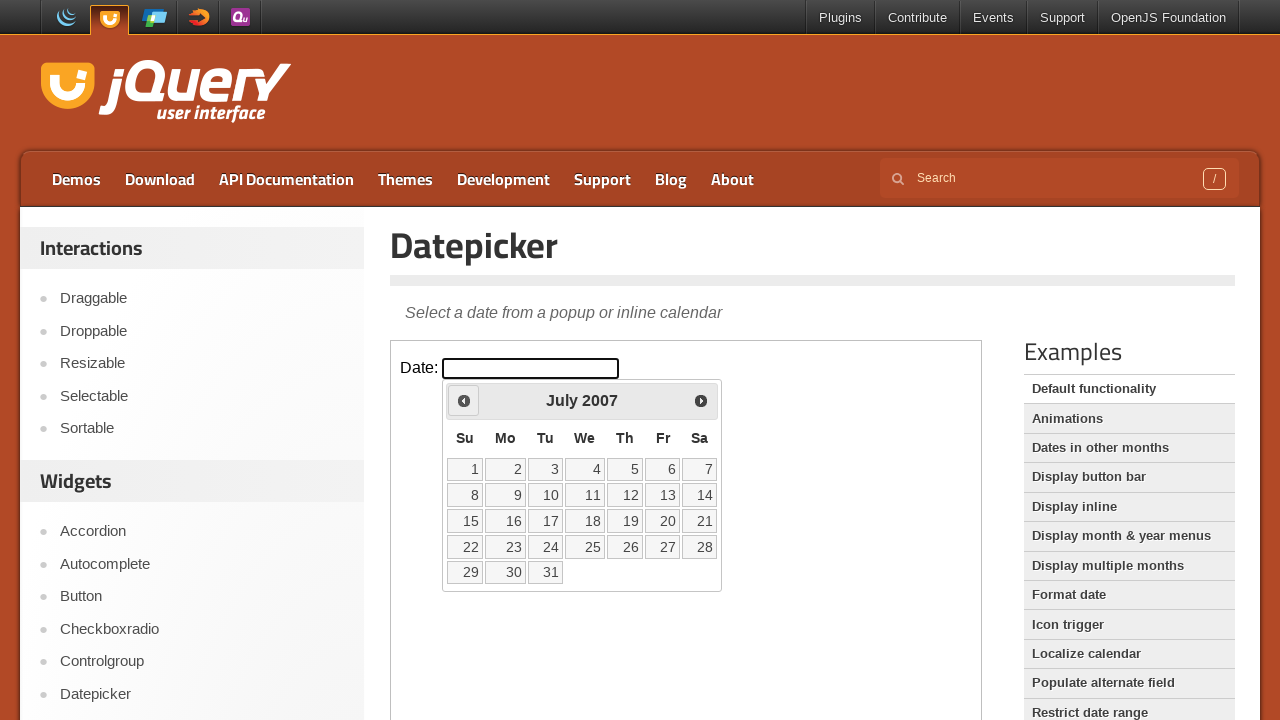

Retrieved updated year: 2007
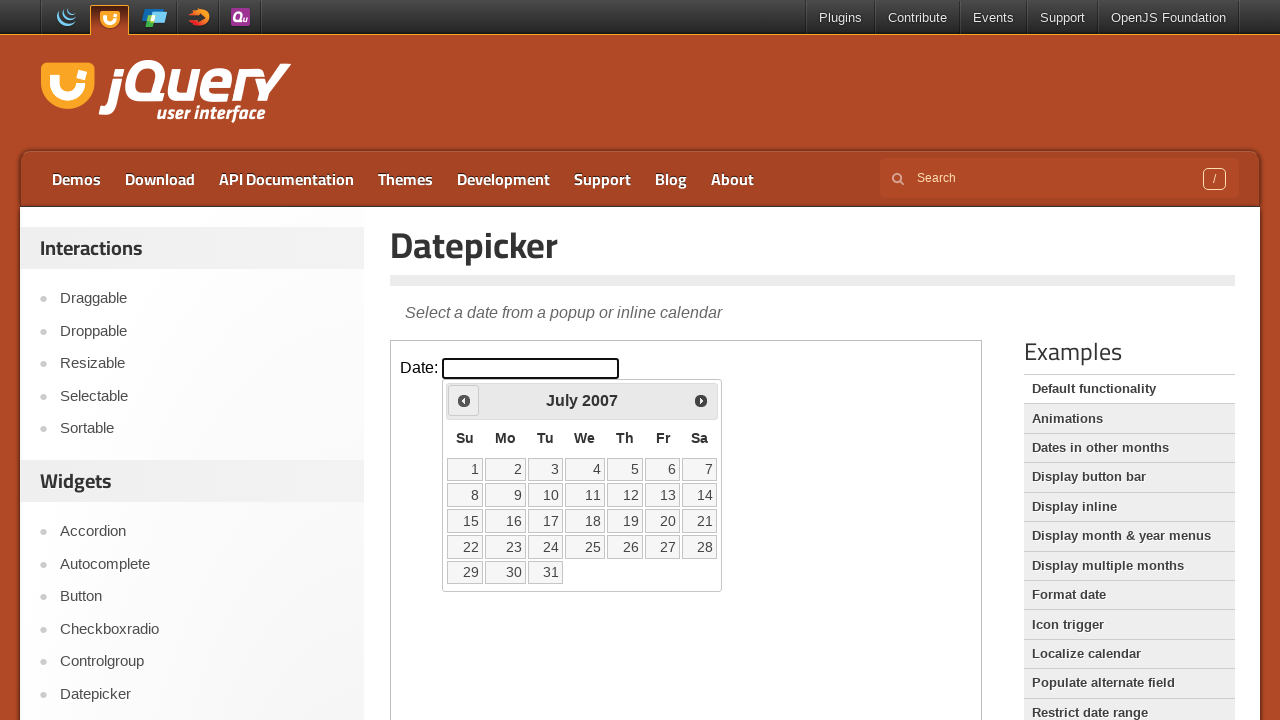

Clicked previous button to navigate to earlier year at (464, 400) on #content iframe >> nth=0 >> internal:control=enter-frame >> .ui-datepicker-prev
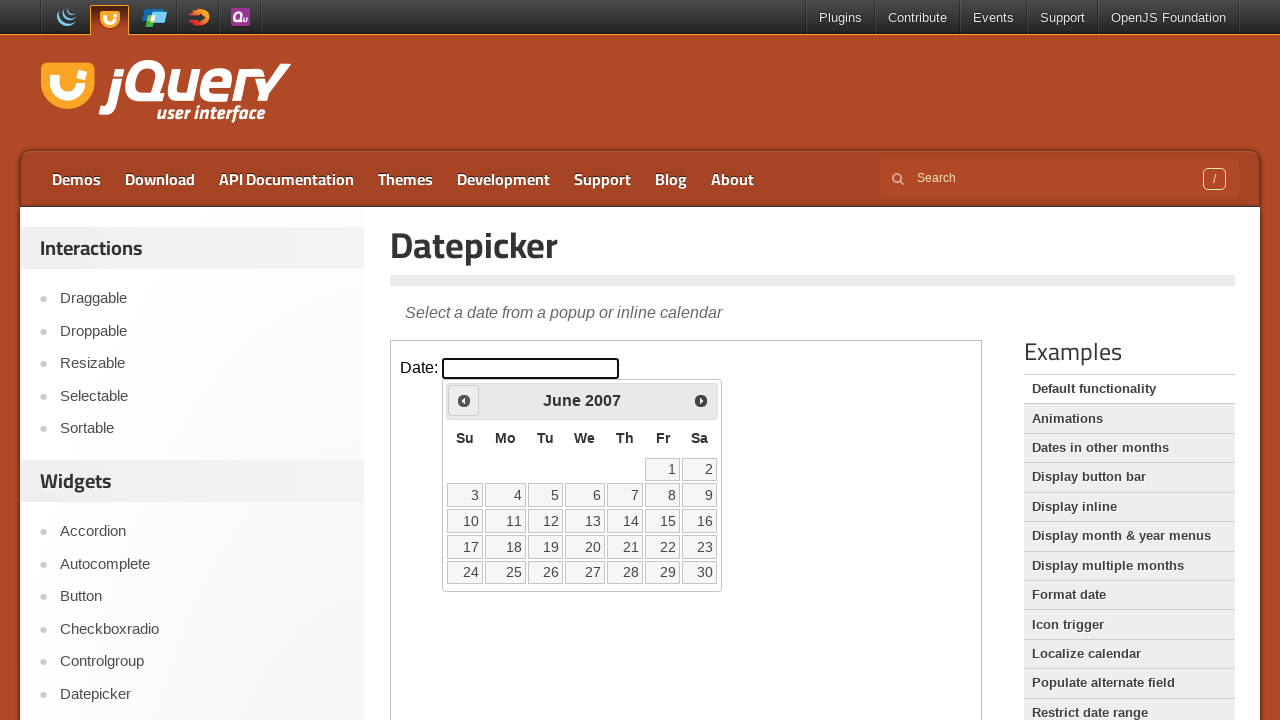

Retrieved updated year: 2007
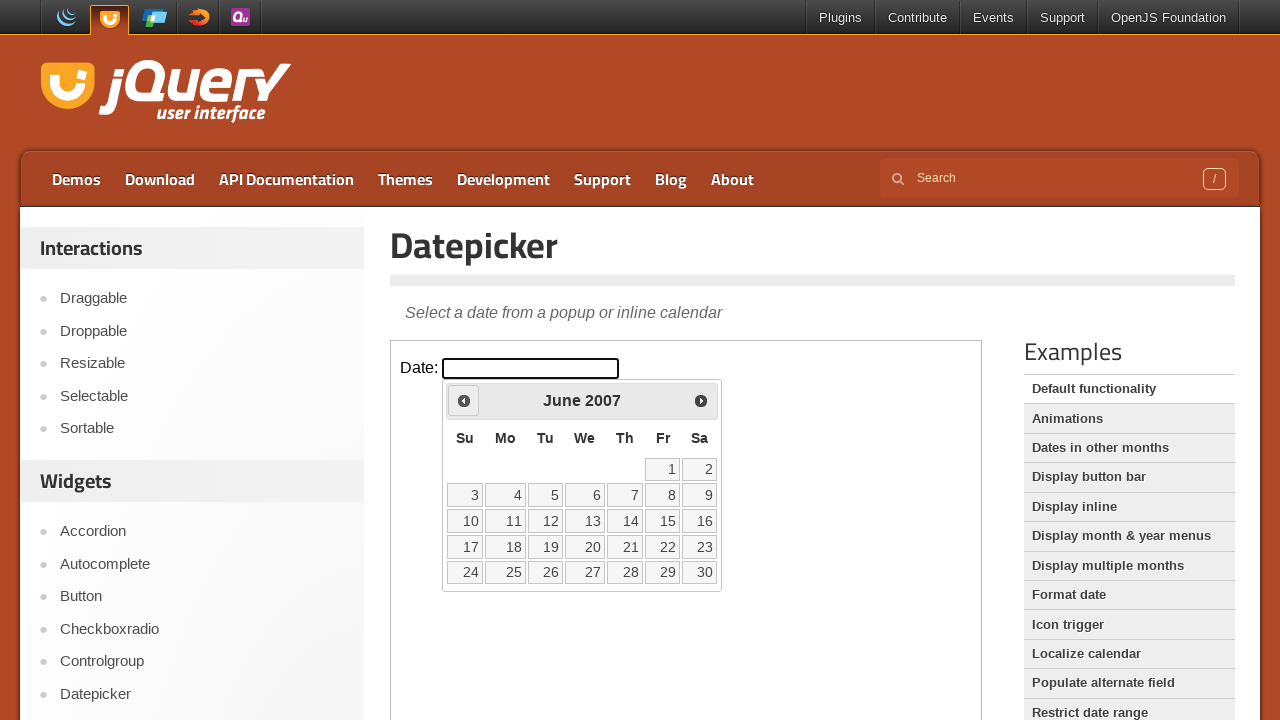

Clicked previous button to navigate to earlier year at (464, 400) on #content iframe >> nth=0 >> internal:control=enter-frame >> .ui-datepicker-prev
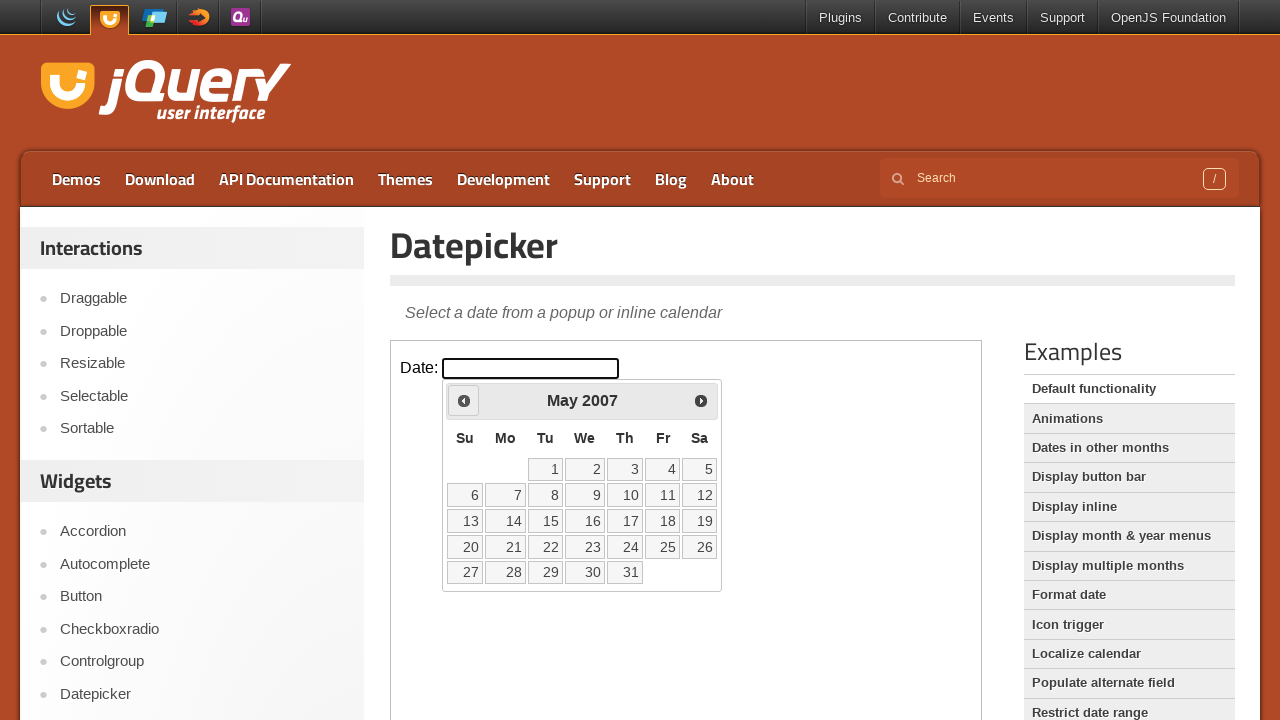

Retrieved updated year: 2007
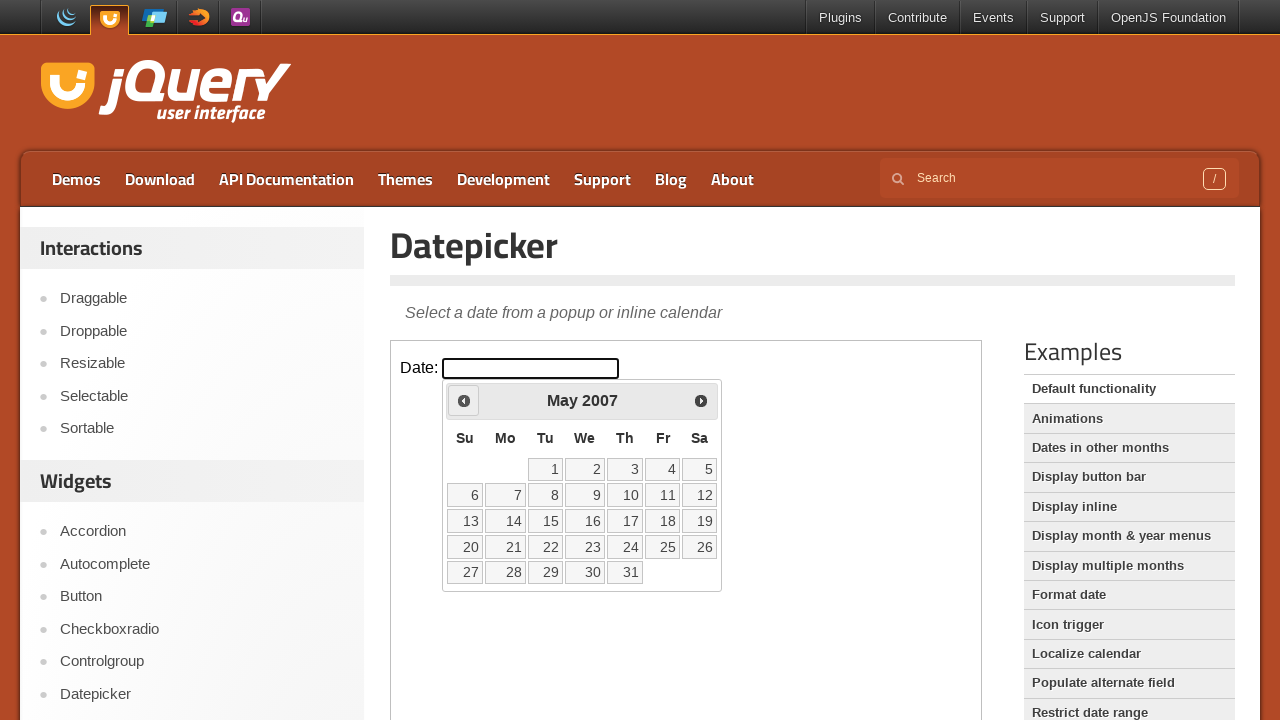

Clicked previous button to navigate to earlier year at (464, 400) on #content iframe >> nth=0 >> internal:control=enter-frame >> .ui-datepicker-prev
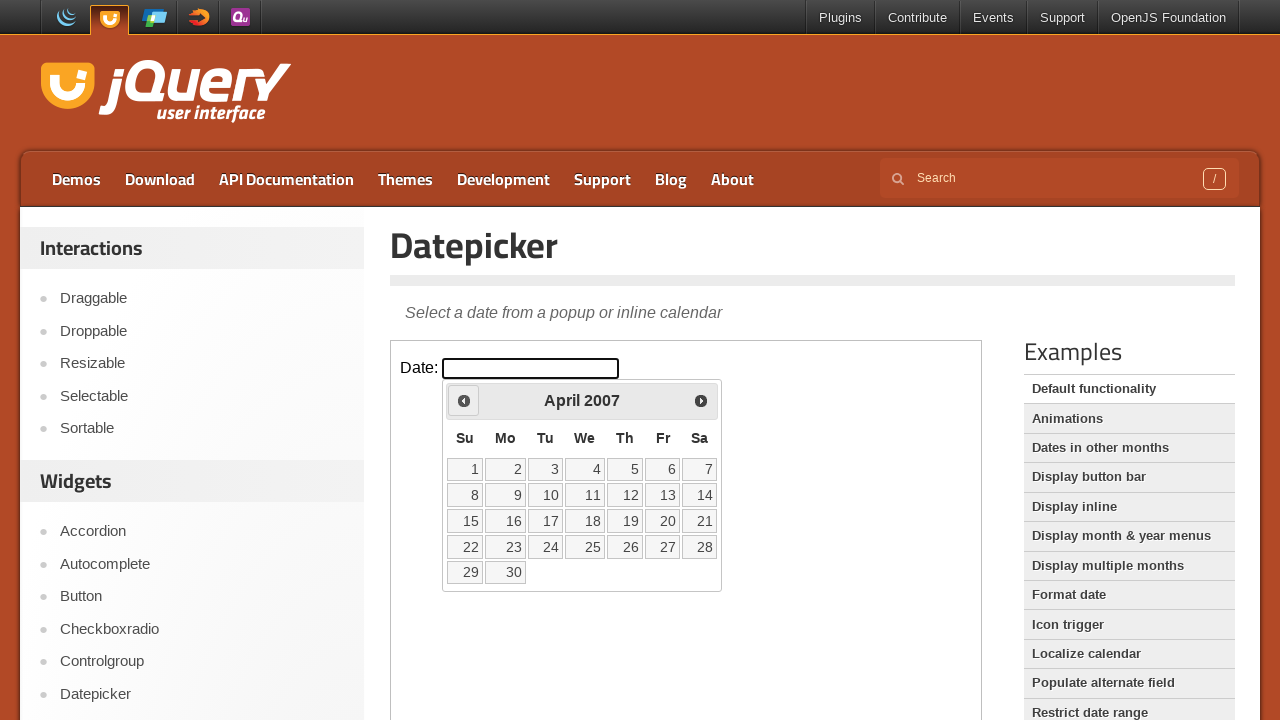

Retrieved updated year: 2007
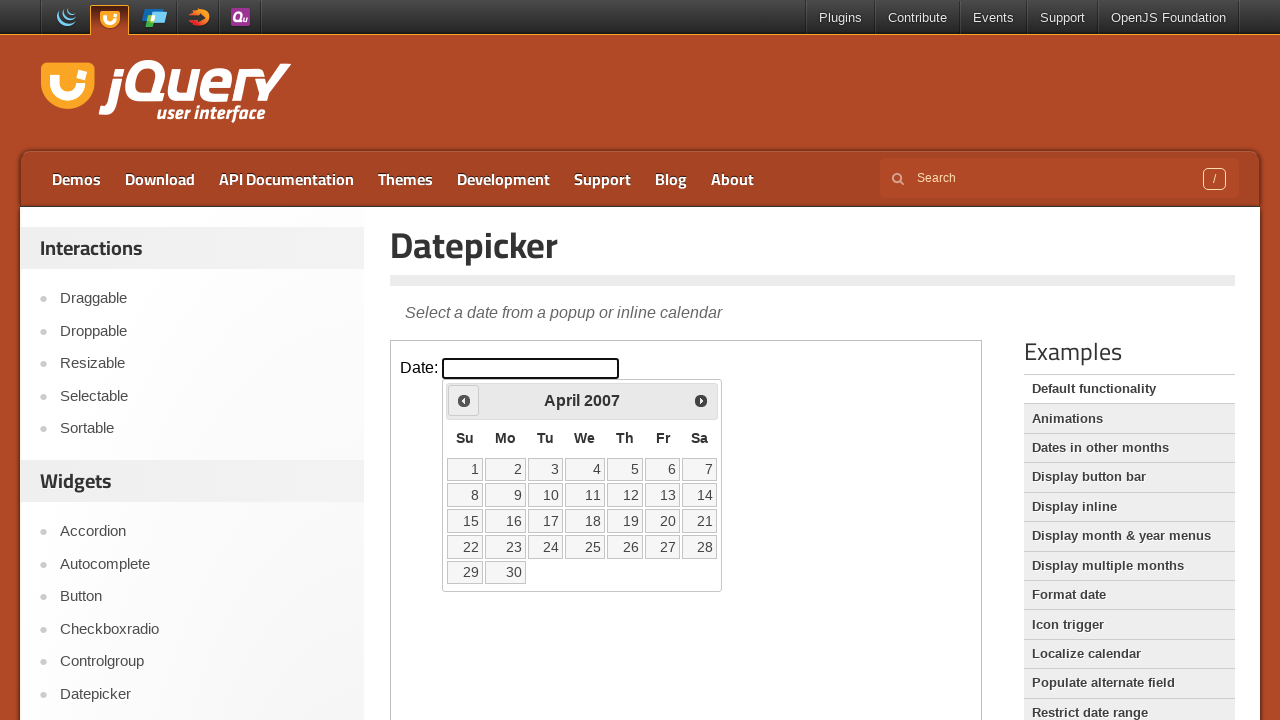

Clicked previous button to navigate to earlier year at (464, 400) on #content iframe >> nth=0 >> internal:control=enter-frame >> .ui-datepicker-prev
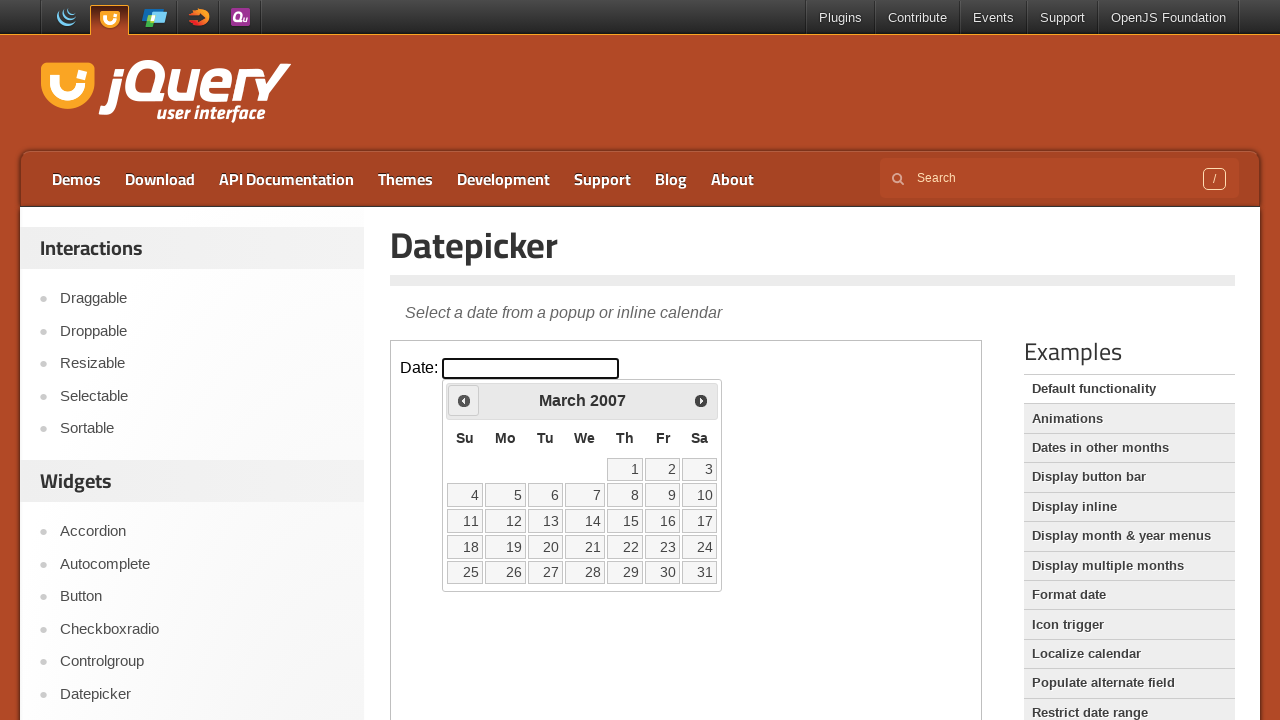

Retrieved updated year: 2007
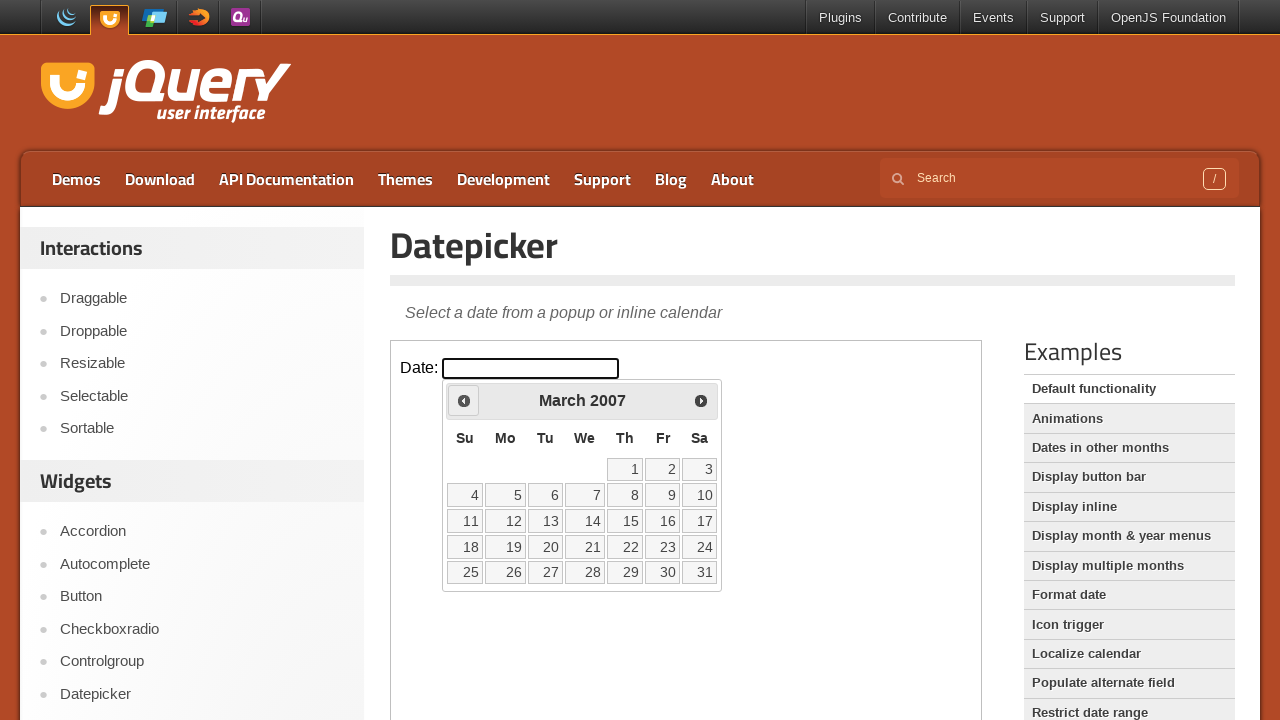

Clicked previous button to navigate to earlier year at (464, 400) on #content iframe >> nth=0 >> internal:control=enter-frame >> .ui-datepicker-prev
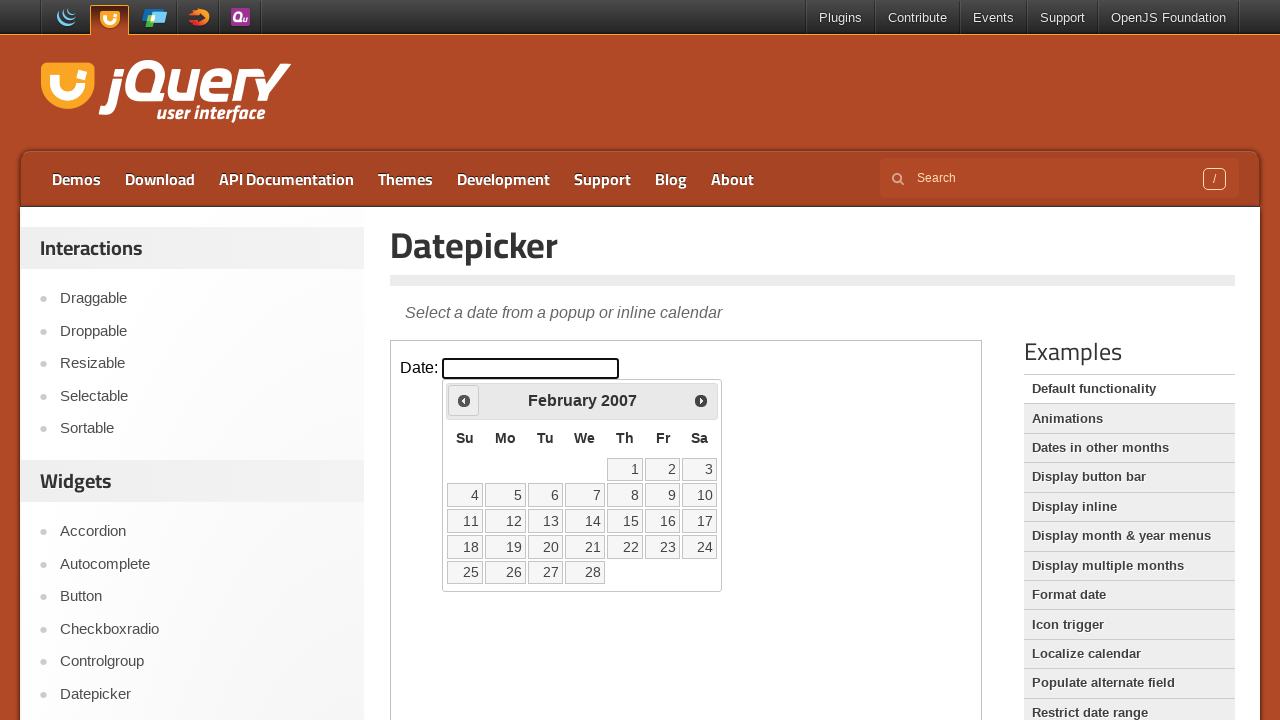

Retrieved updated year: 2007
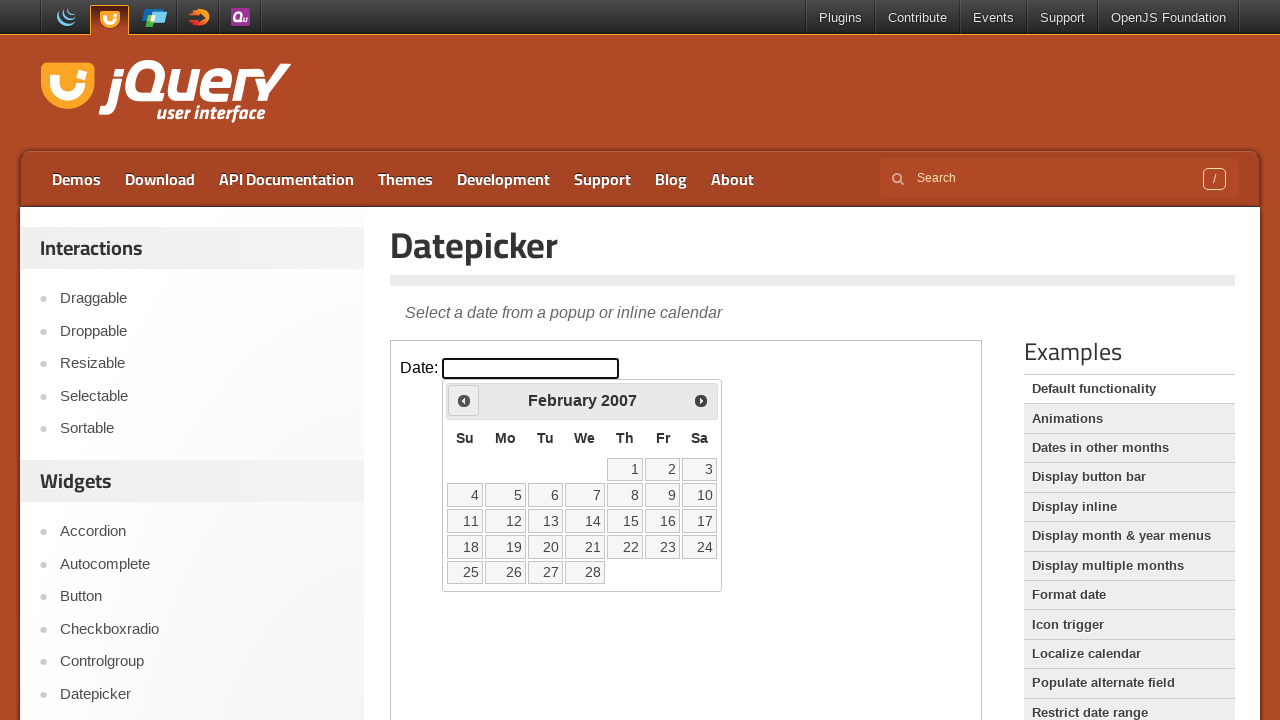

Clicked previous button to navigate to earlier year at (464, 400) on #content iframe >> nth=0 >> internal:control=enter-frame >> .ui-datepicker-prev
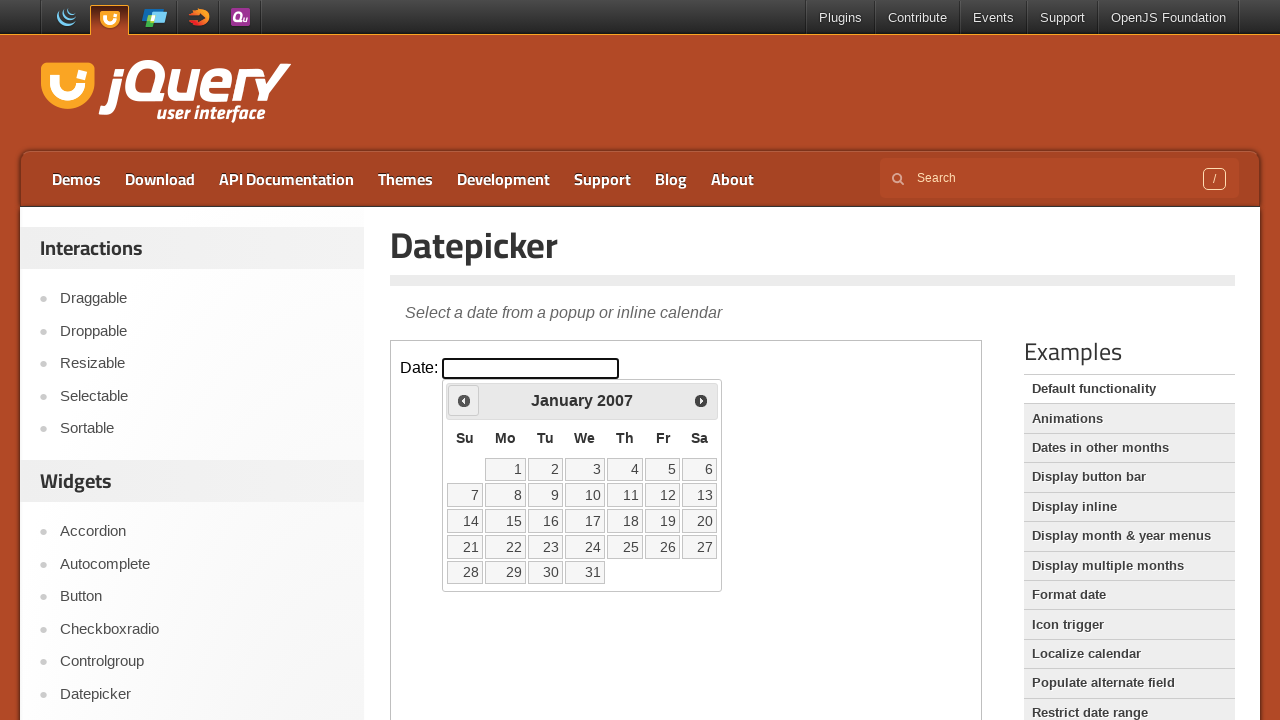

Retrieved updated year: 2007
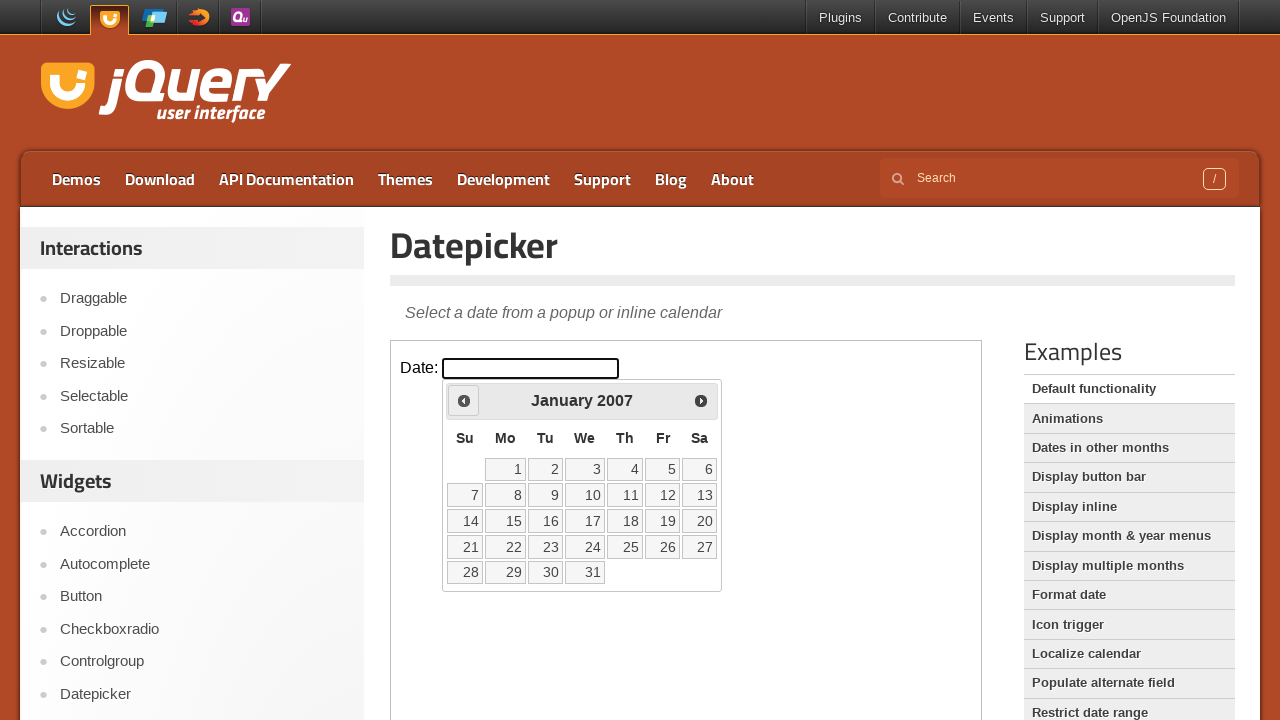

Clicked previous button to navigate to earlier year at (464, 400) on #content iframe >> nth=0 >> internal:control=enter-frame >> .ui-datepicker-prev
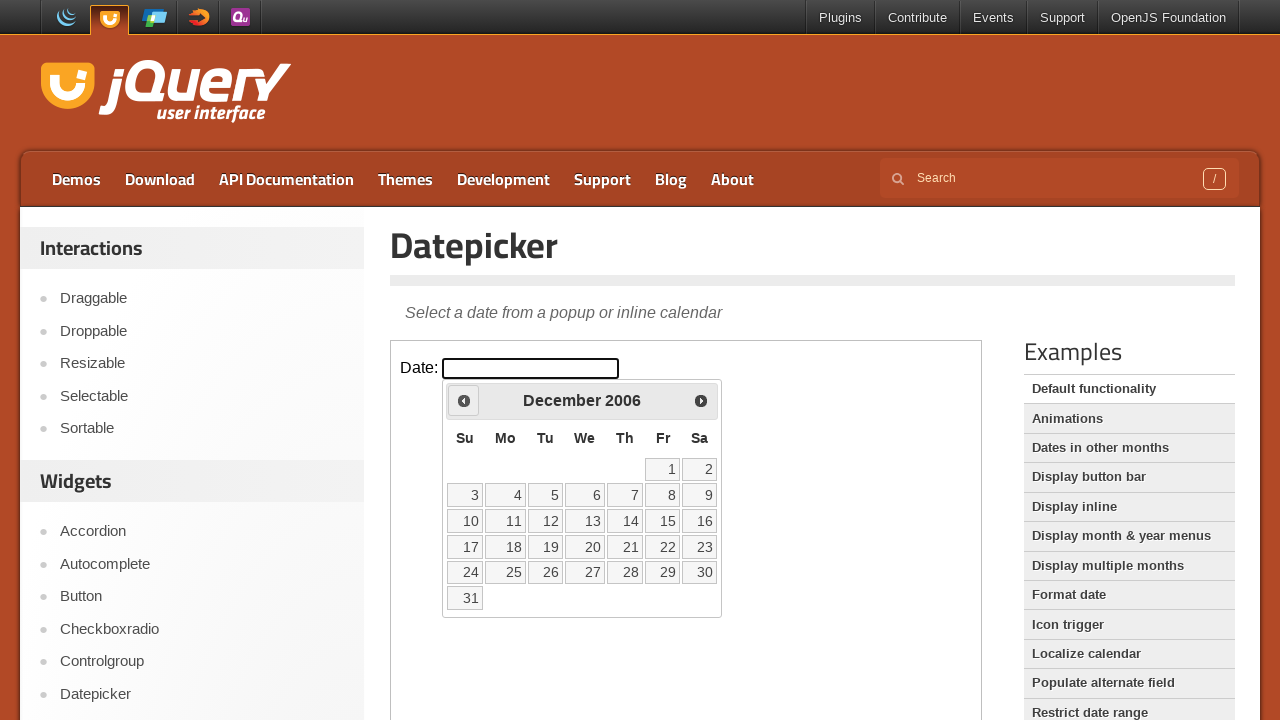

Retrieved updated year: 2006
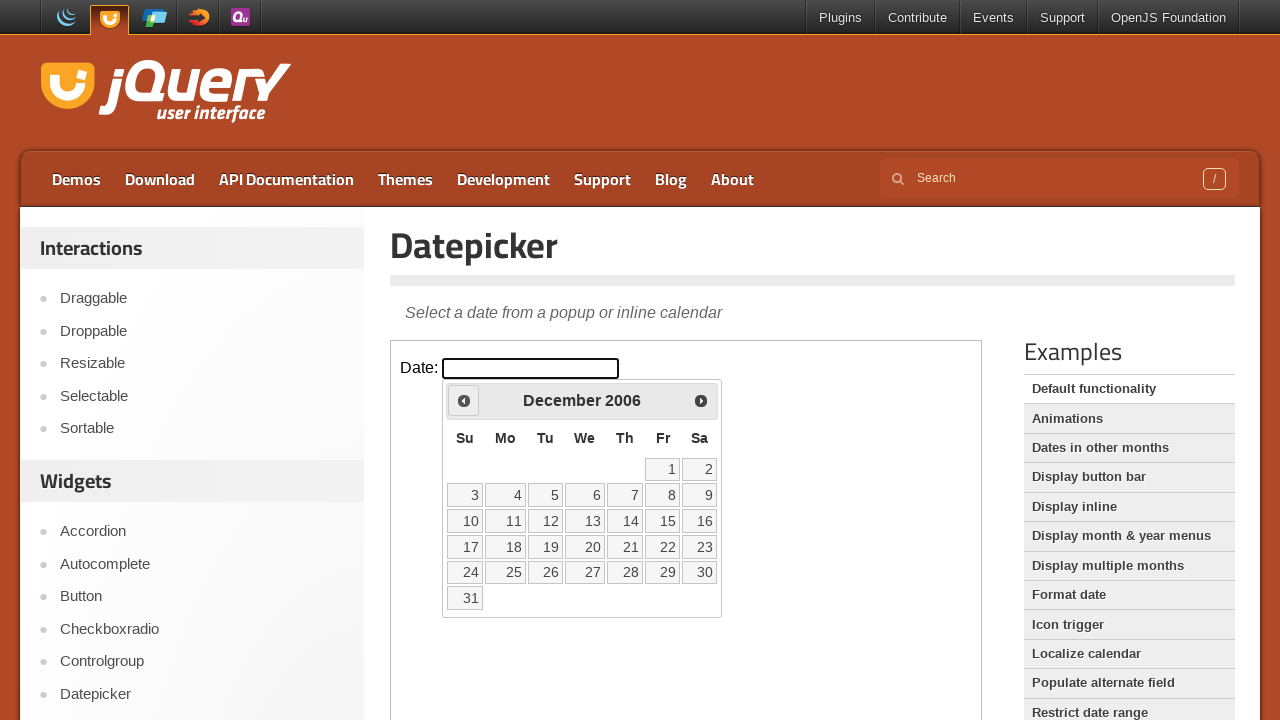

Clicked previous button to navigate to earlier year at (464, 400) on #content iframe >> nth=0 >> internal:control=enter-frame >> .ui-datepicker-prev
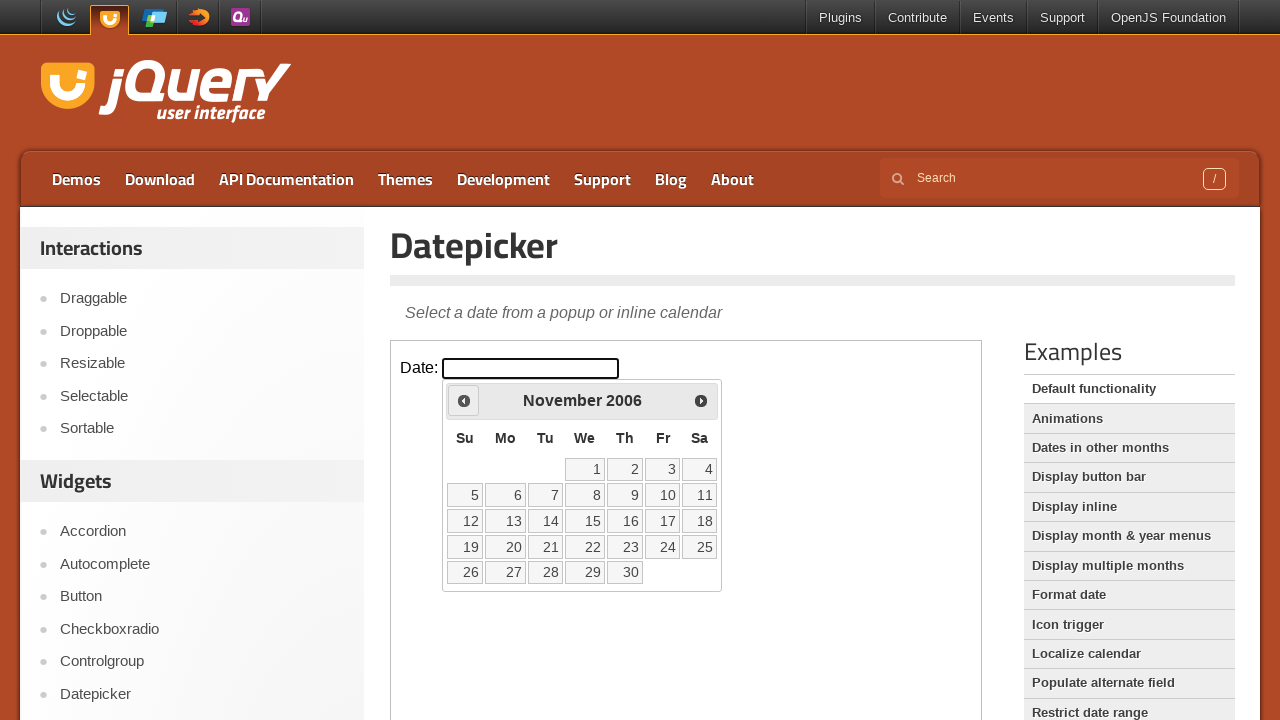

Retrieved updated year: 2006
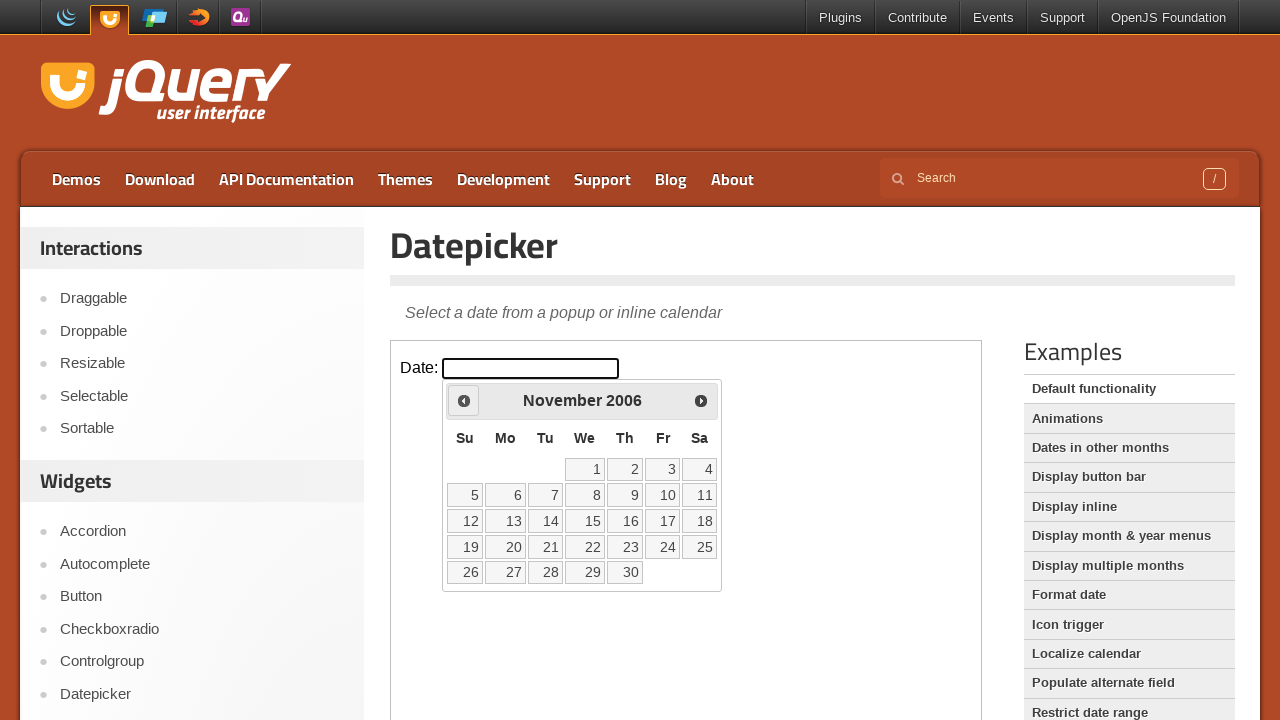

Clicked previous button to navigate to earlier year at (464, 400) on #content iframe >> nth=0 >> internal:control=enter-frame >> .ui-datepicker-prev
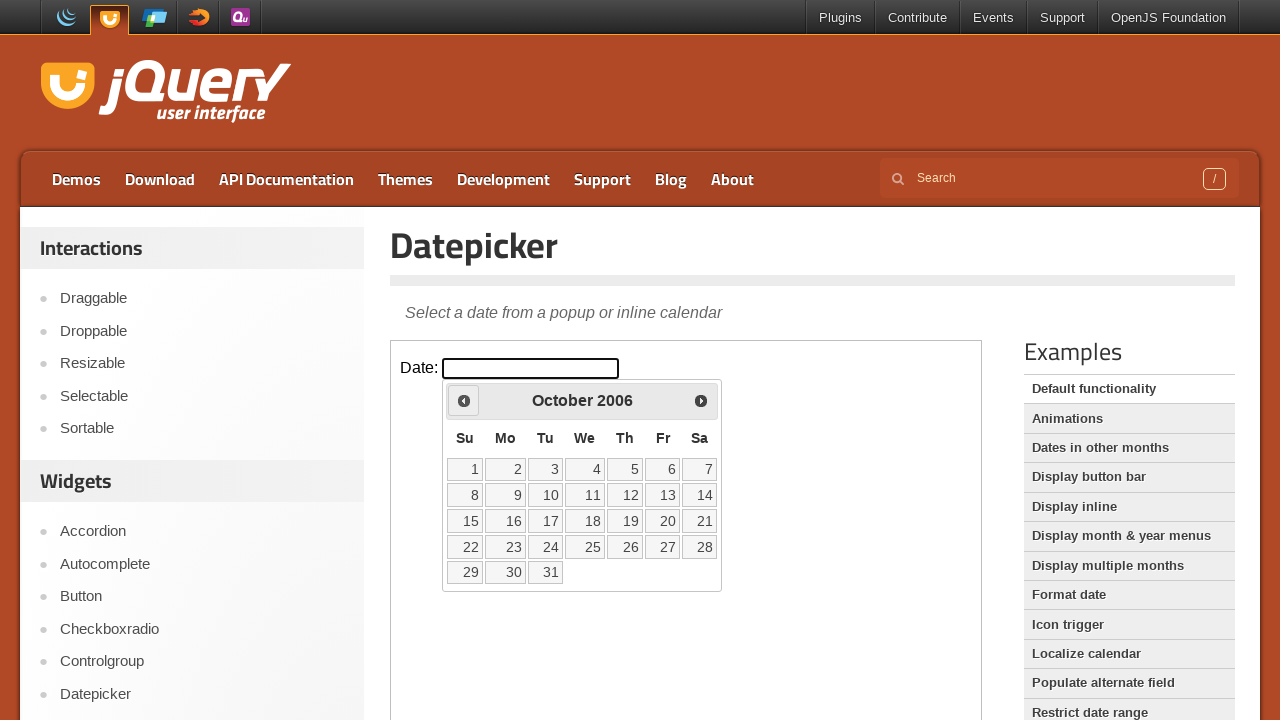

Retrieved updated year: 2006
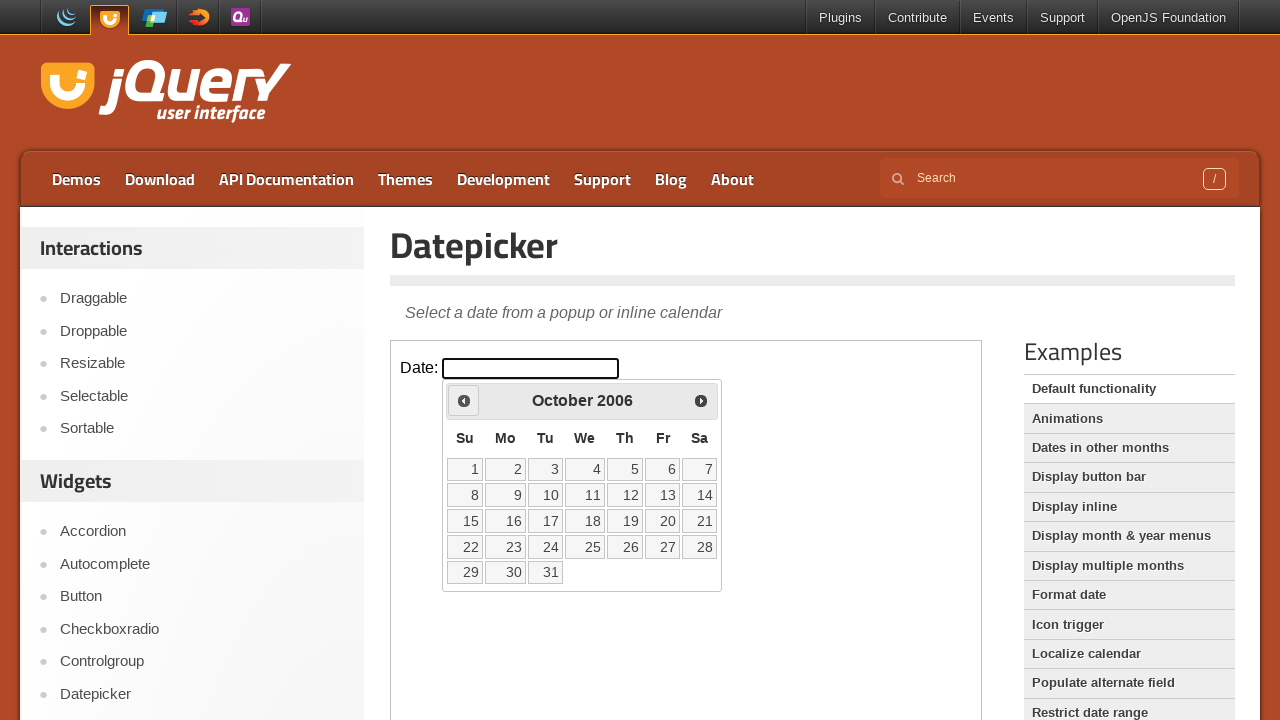

Clicked previous button to navigate to earlier year at (464, 400) on #content iframe >> nth=0 >> internal:control=enter-frame >> .ui-datepicker-prev
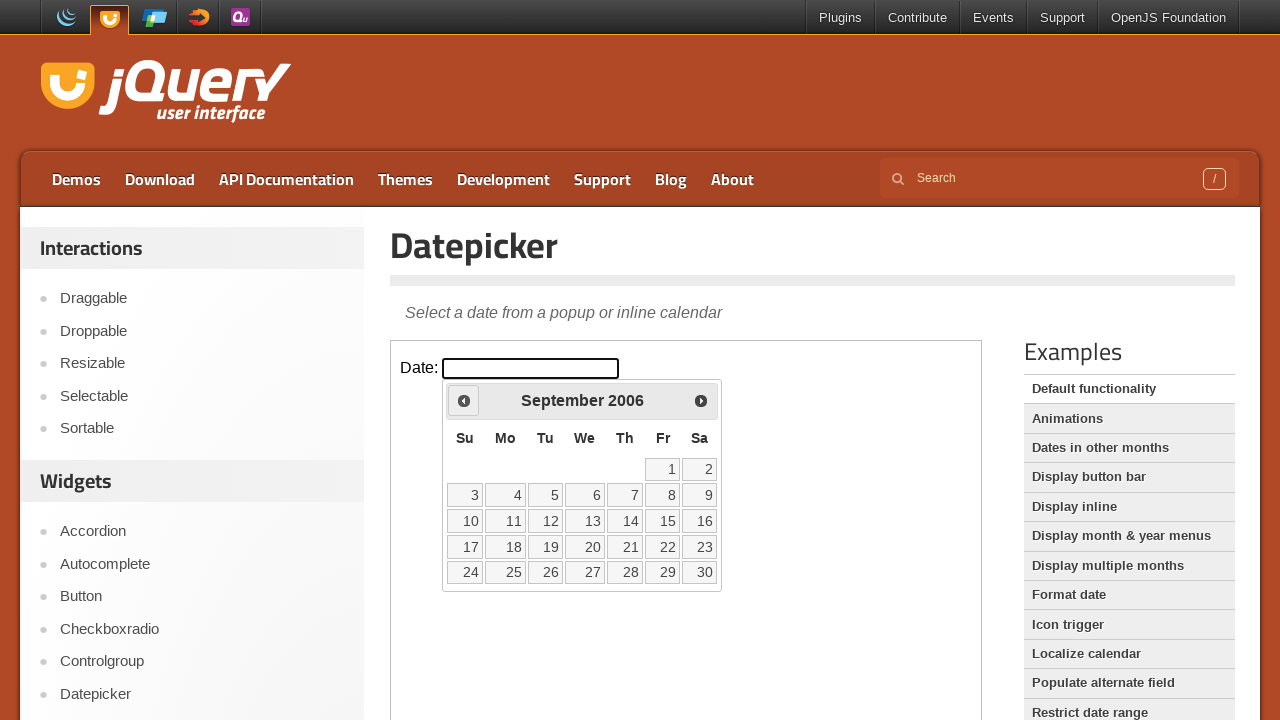

Retrieved updated year: 2006
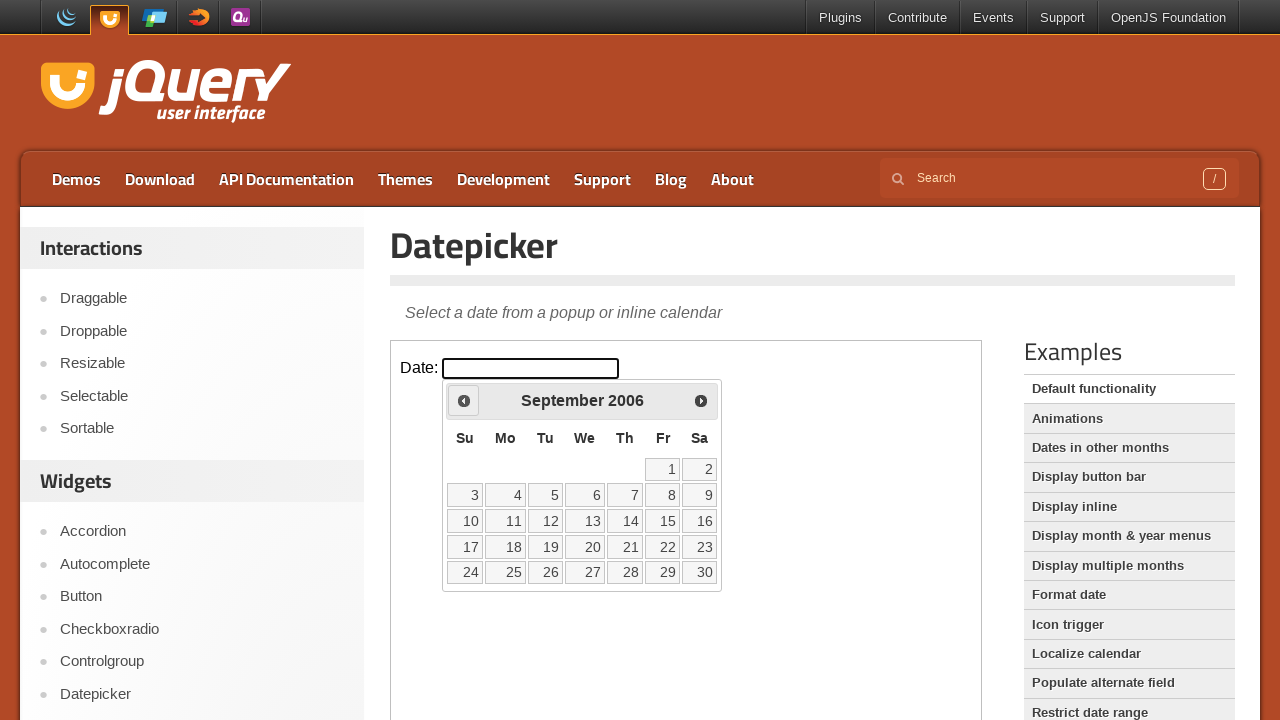

Clicked previous button to navigate to earlier year at (464, 400) on #content iframe >> nth=0 >> internal:control=enter-frame >> .ui-datepicker-prev
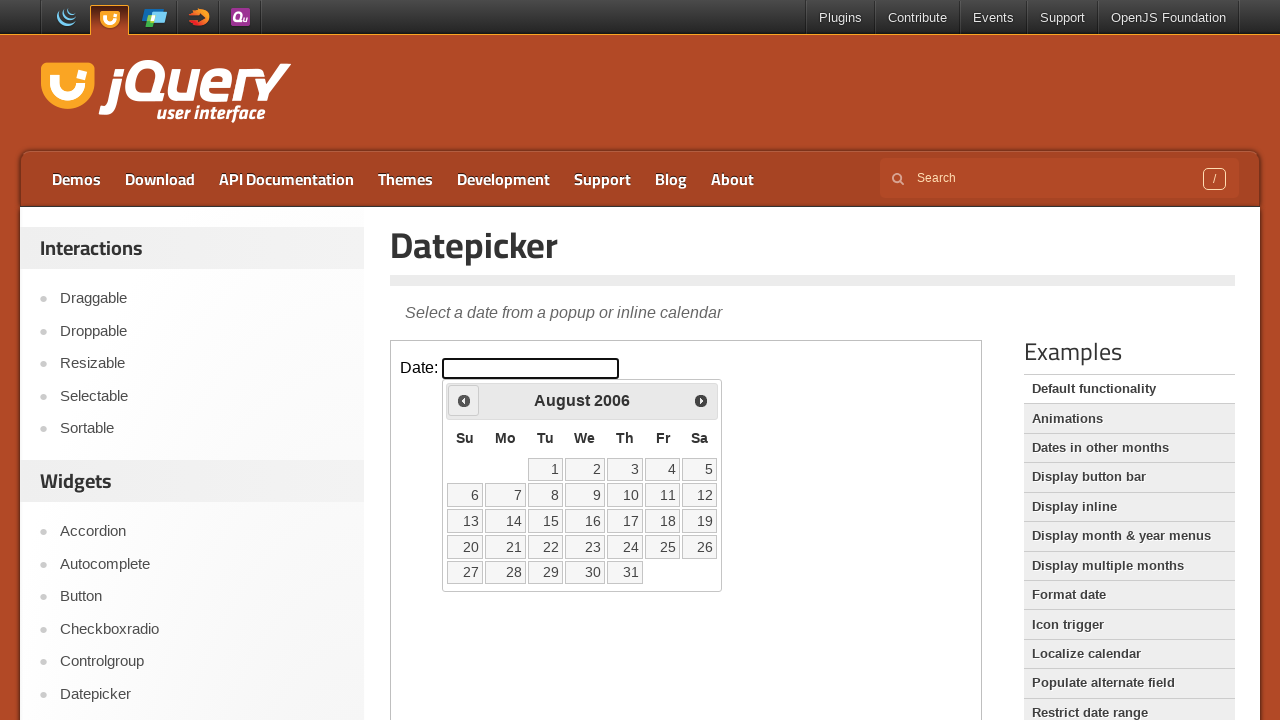

Retrieved updated year: 2006
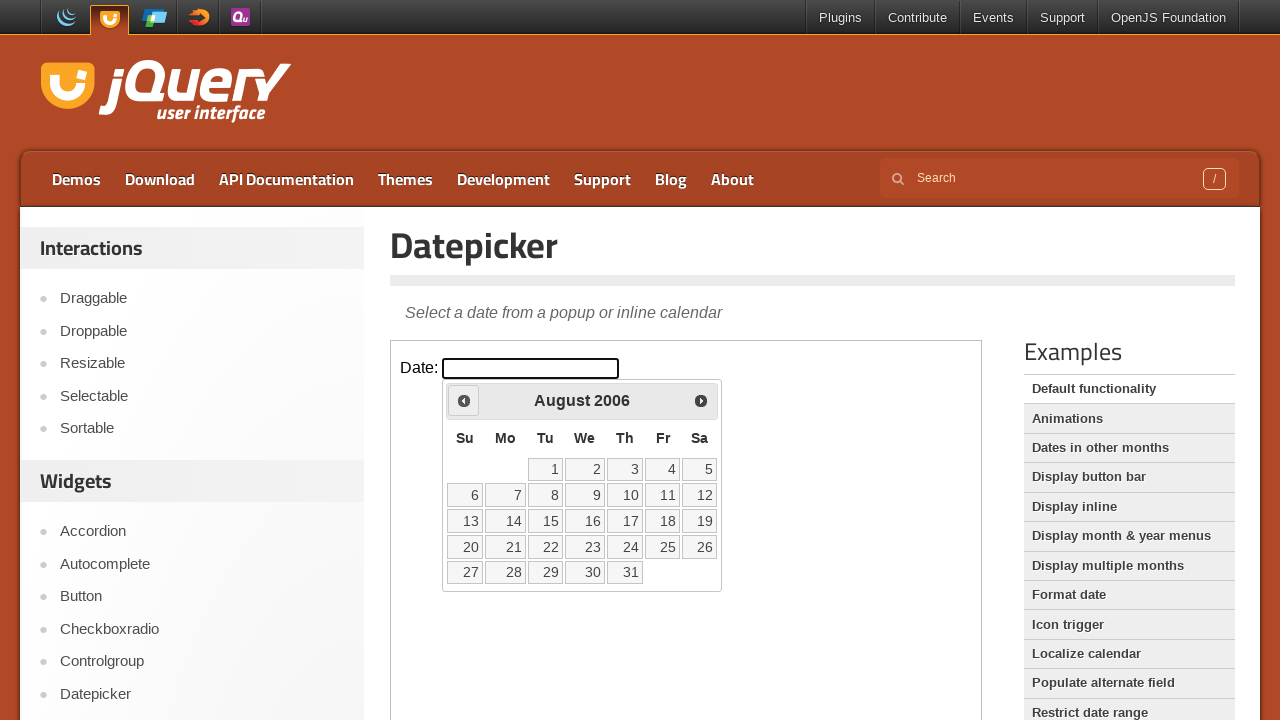

Clicked previous button to navigate to earlier year at (464, 400) on #content iframe >> nth=0 >> internal:control=enter-frame >> .ui-datepicker-prev
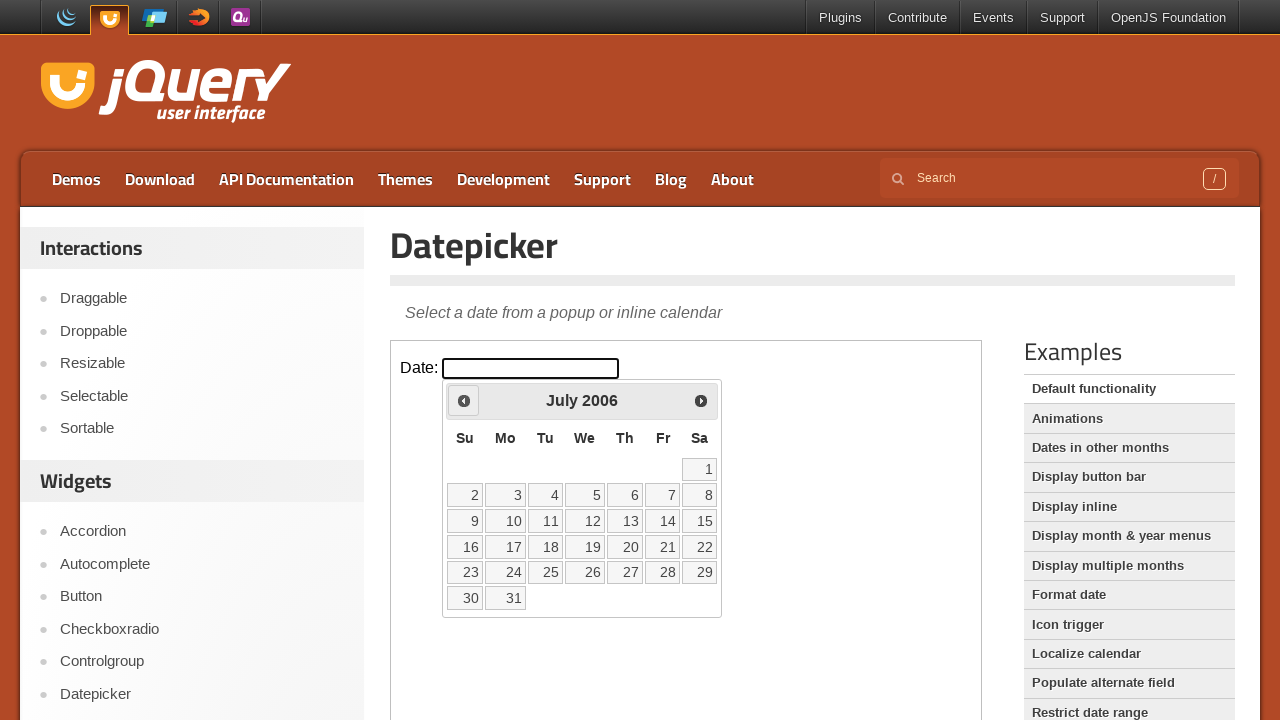

Retrieved updated year: 2006
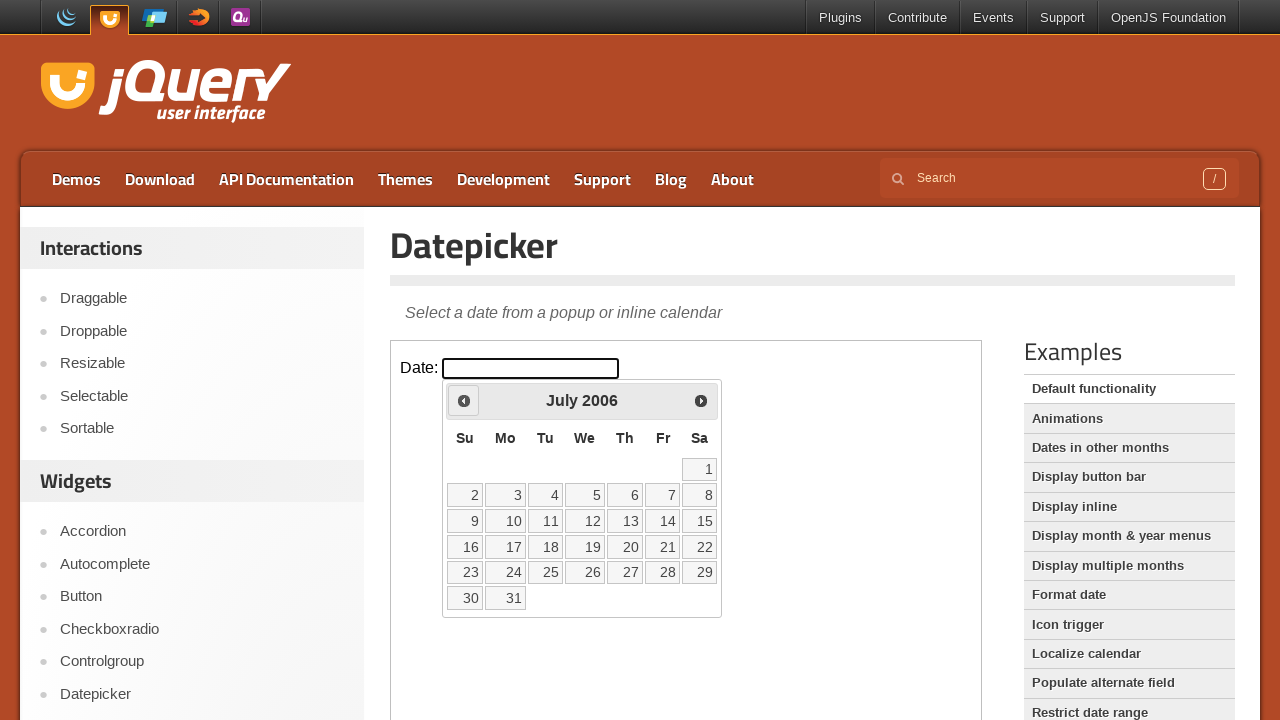

Clicked previous button to navigate to earlier year at (464, 400) on #content iframe >> nth=0 >> internal:control=enter-frame >> .ui-datepicker-prev
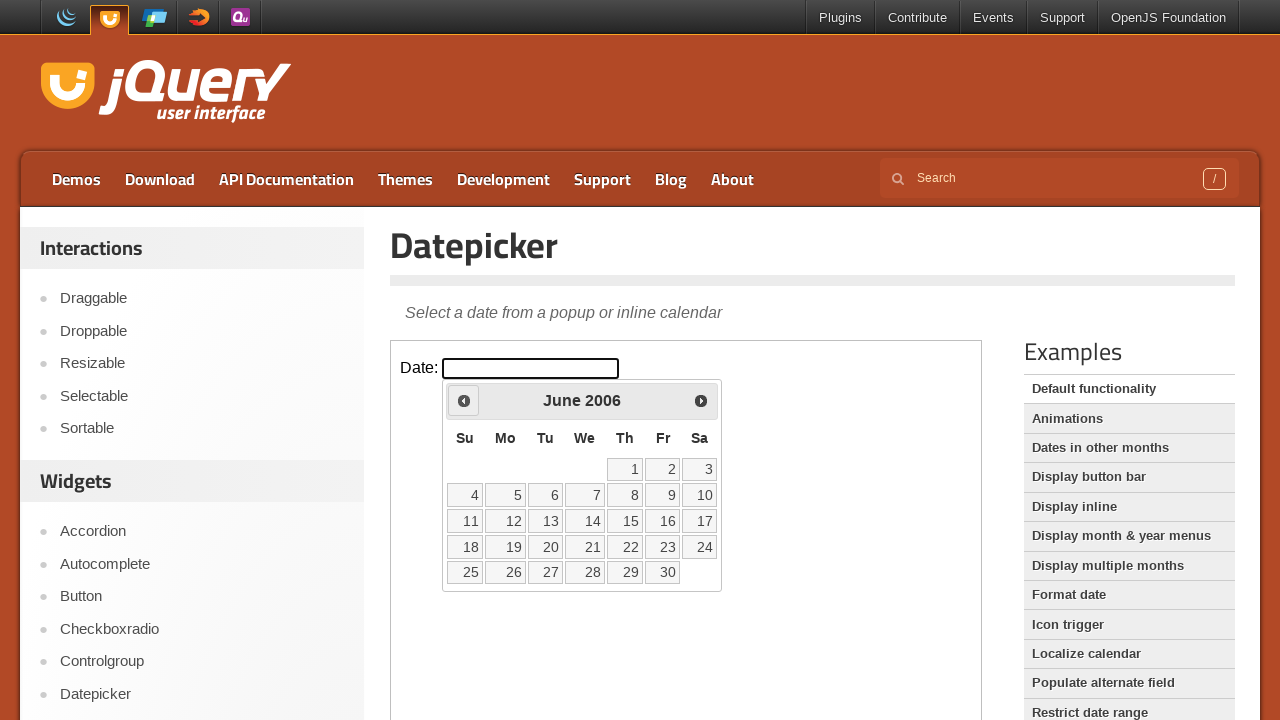

Retrieved updated year: 2006
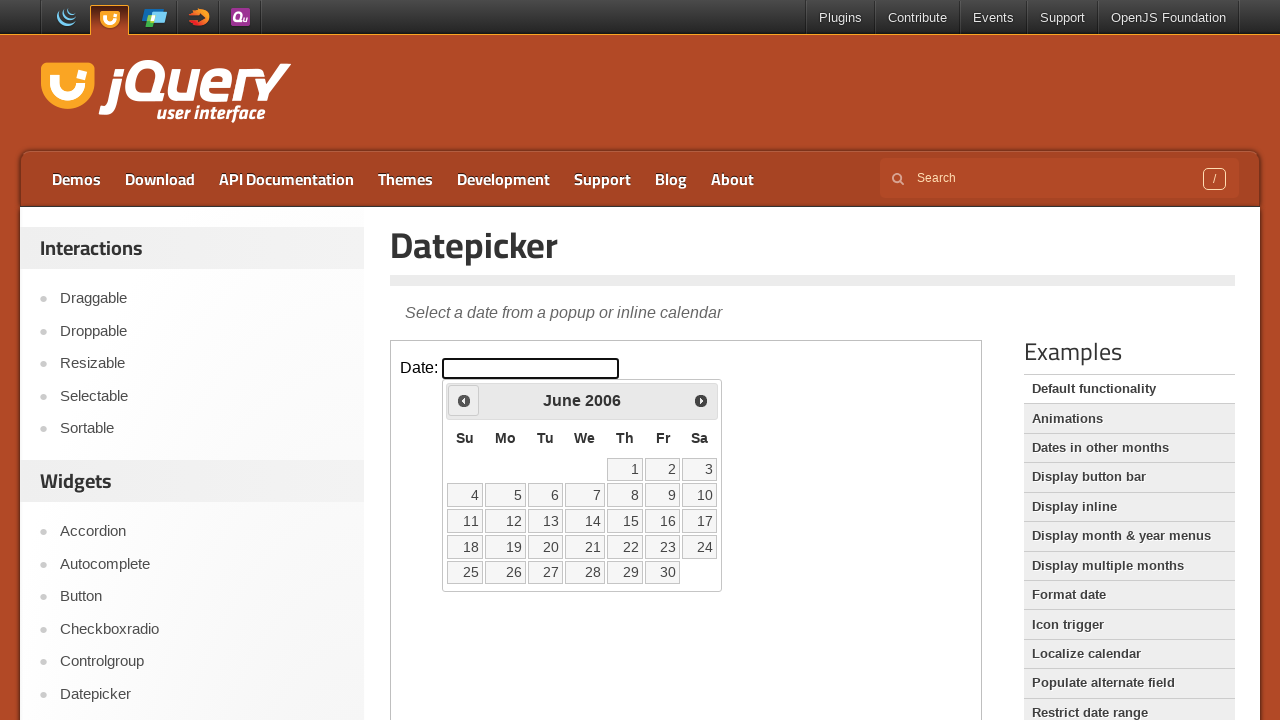

Clicked previous button to navigate to earlier year at (464, 400) on #content iframe >> nth=0 >> internal:control=enter-frame >> .ui-datepicker-prev
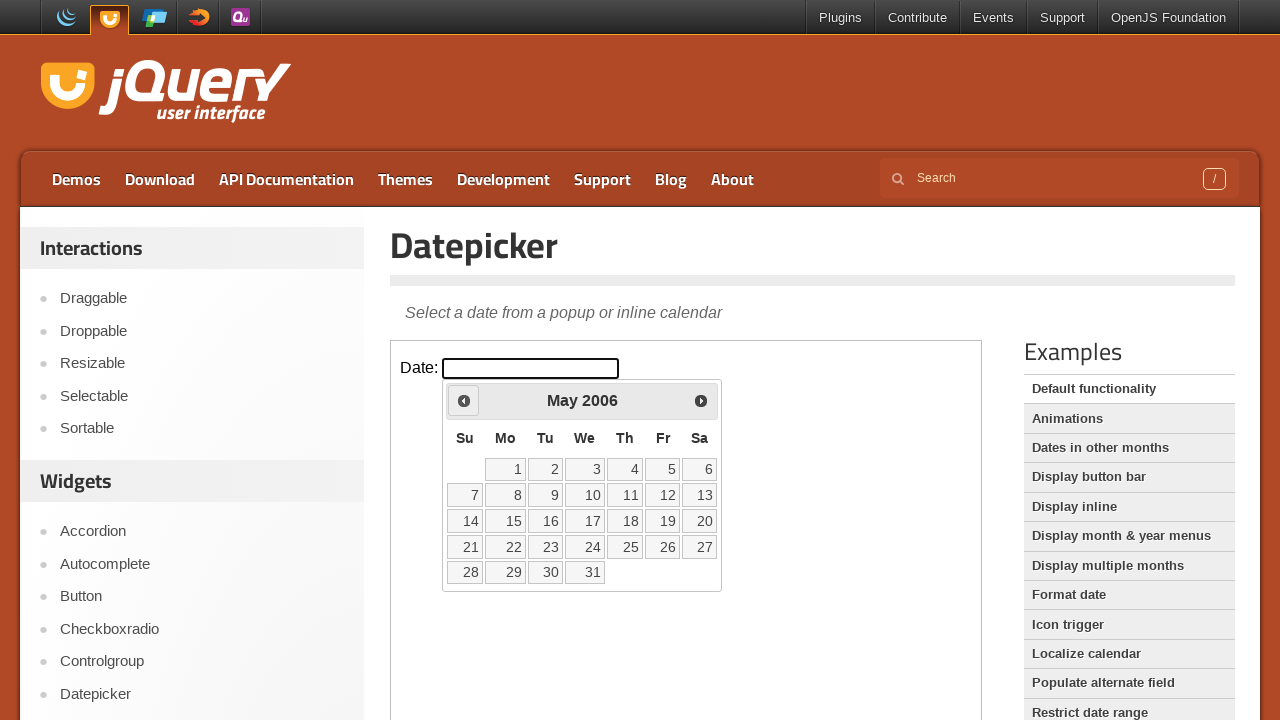

Retrieved updated year: 2006
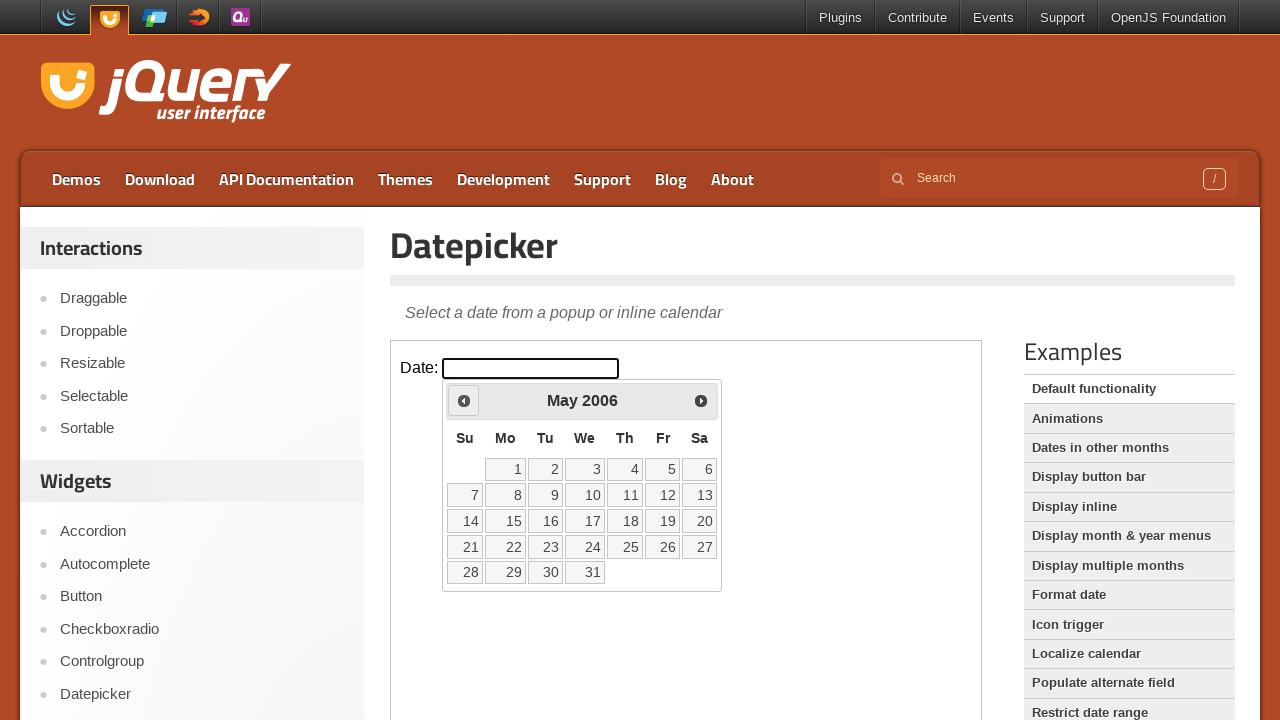

Clicked previous button to navigate to earlier year at (464, 400) on #content iframe >> nth=0 >> internal:control=enter-frame >> .ui-datepicker-prev
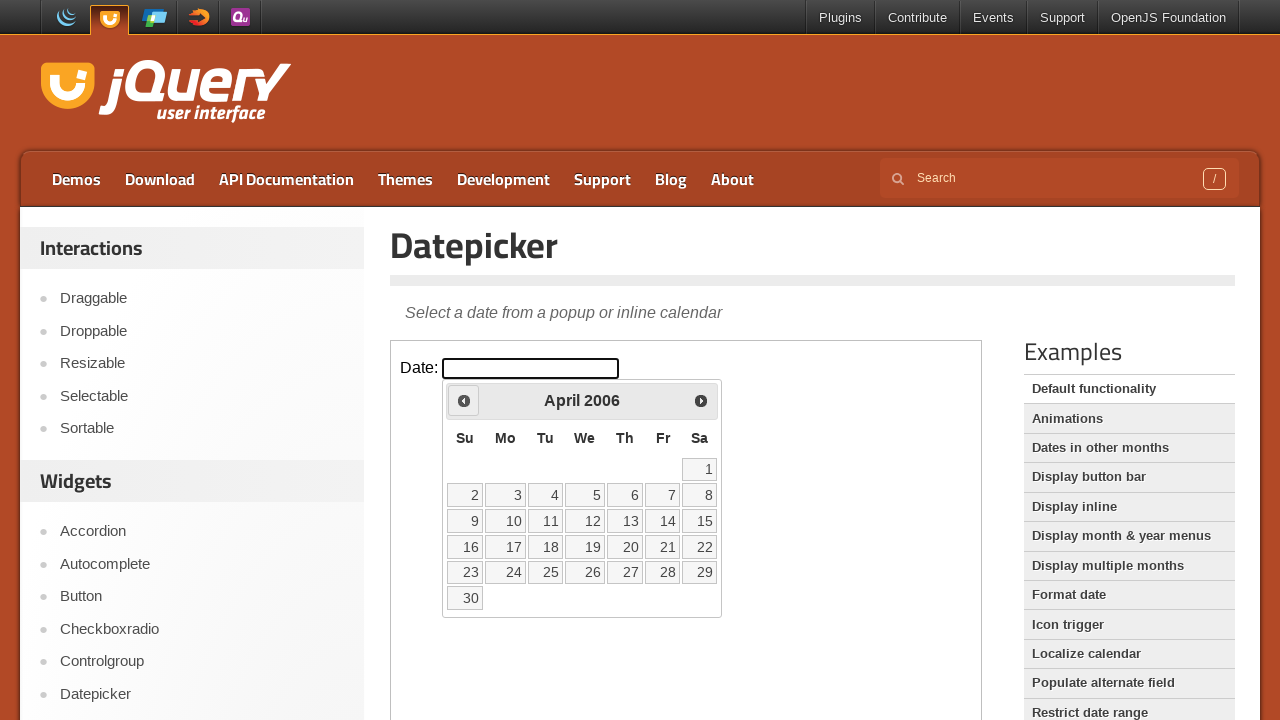

Retrieved updated year: 2006
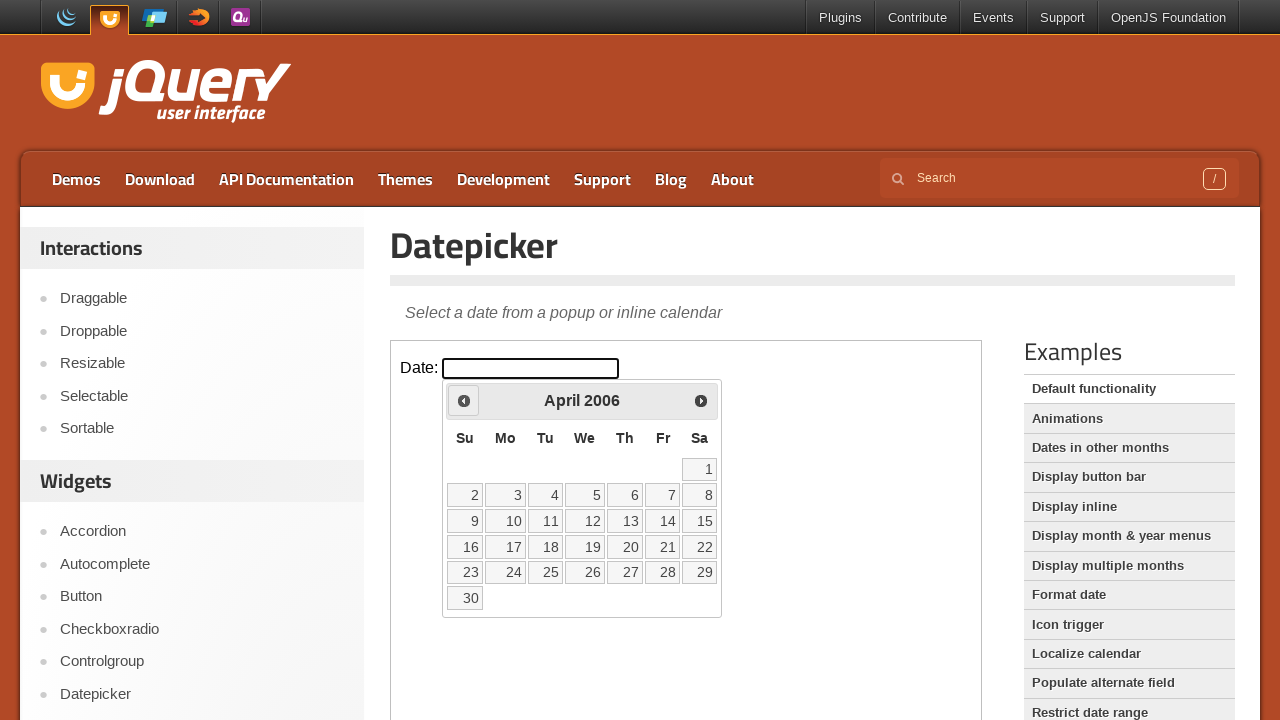

Clicked previous button to navigate to earlier year at (464, 400) on #content iframe >> nth=0 >> internal:control=enter-frame >> .ui-datepicker-prev
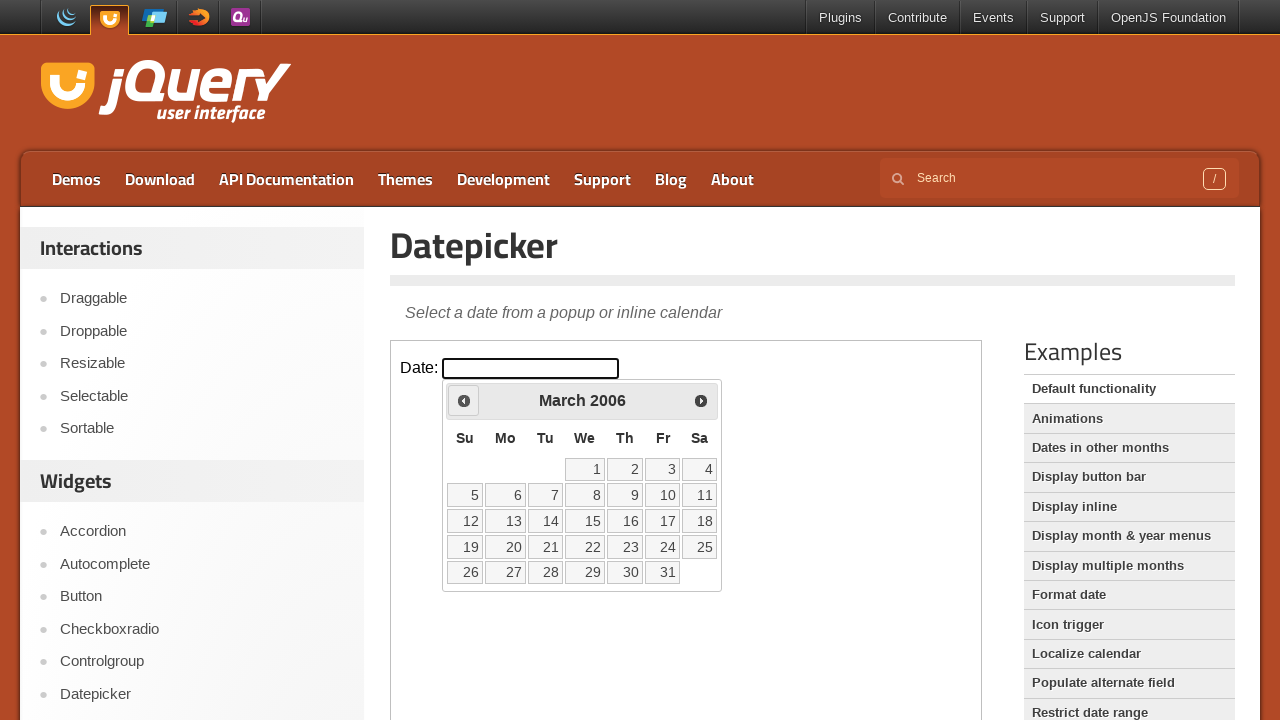

Retrieved updated year: 2006
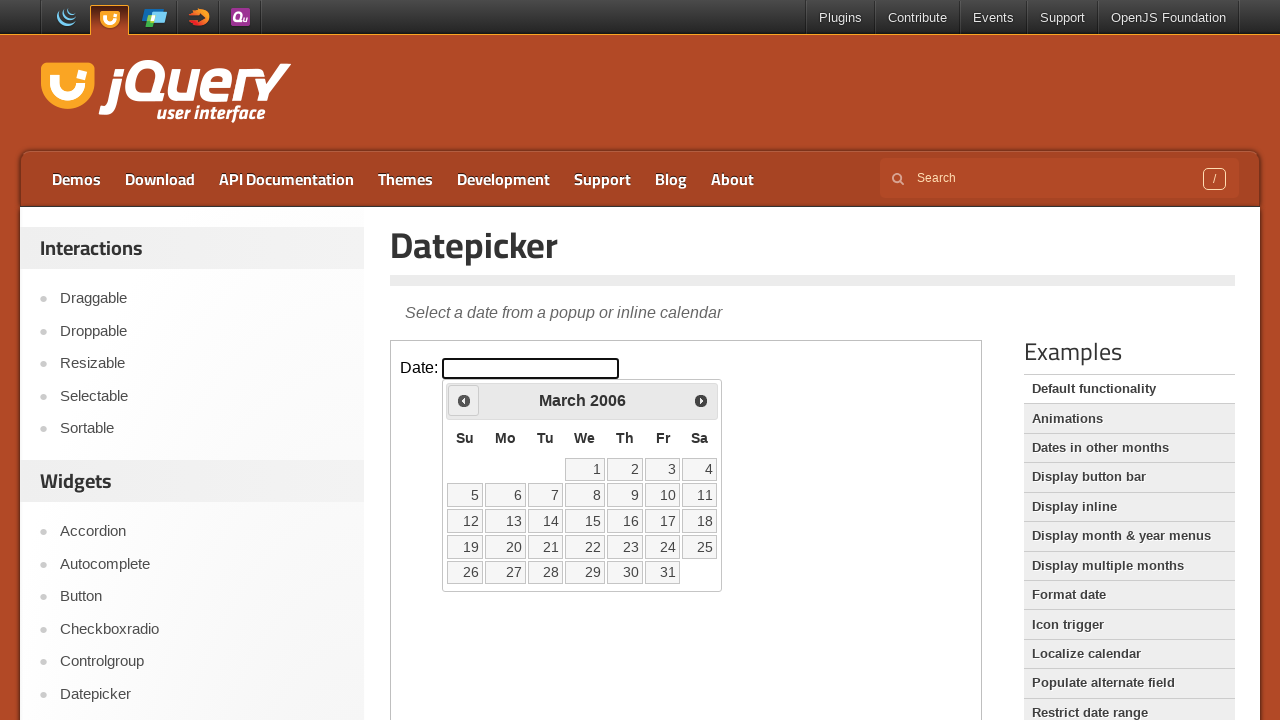

Clicked previous button to navigate to earlier year at (464, 400) on #content iframe >> nth=0 >> internal:control=enter-frame >> .ui-datepicker-prev
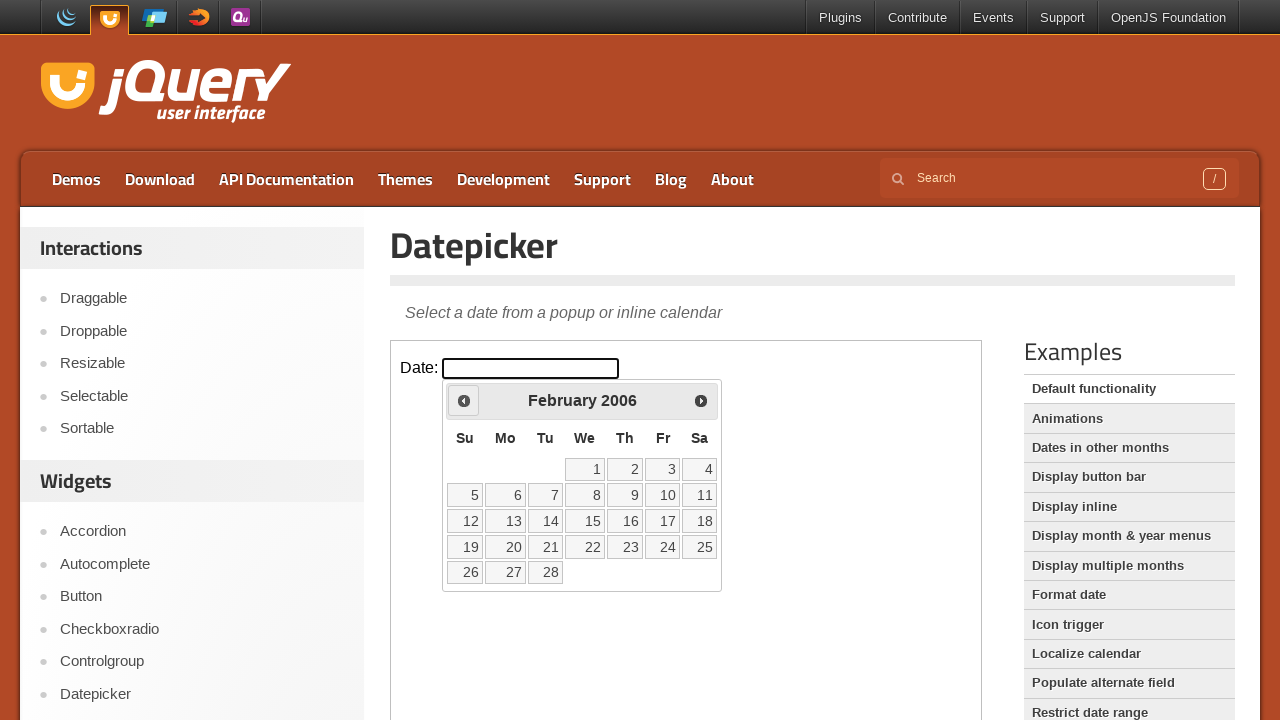

Retrieved updated year: 2006
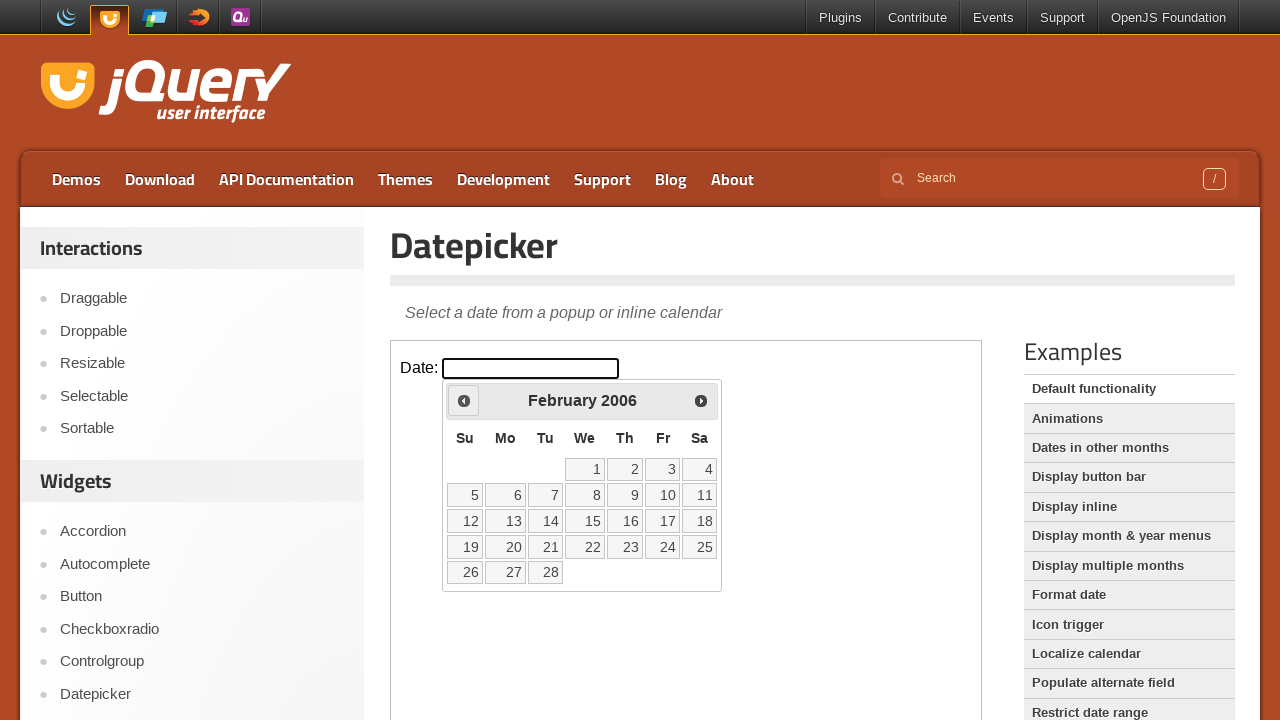

Clicked previous button to navigate to earlier year at (464, 400) on #content iframe >> nth=0 >> internal:control=enter-frame >> .ui-datepicker-prev
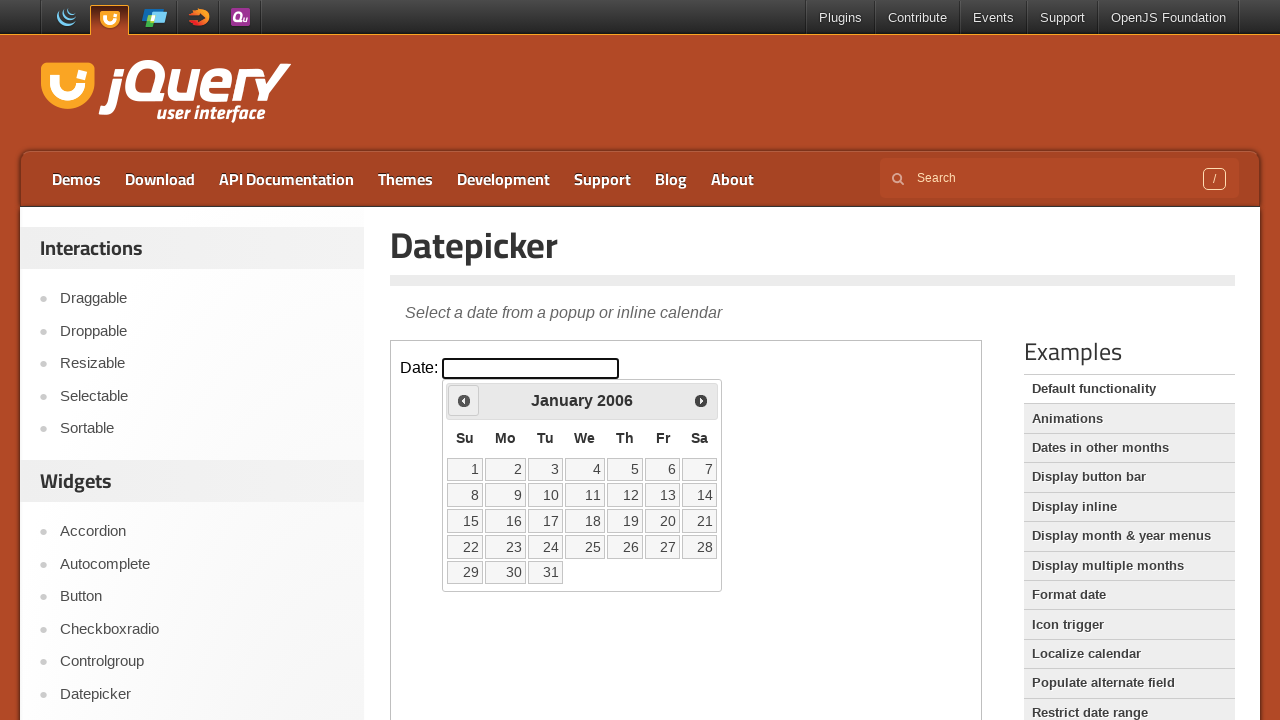

Retrieved updated year: 2006
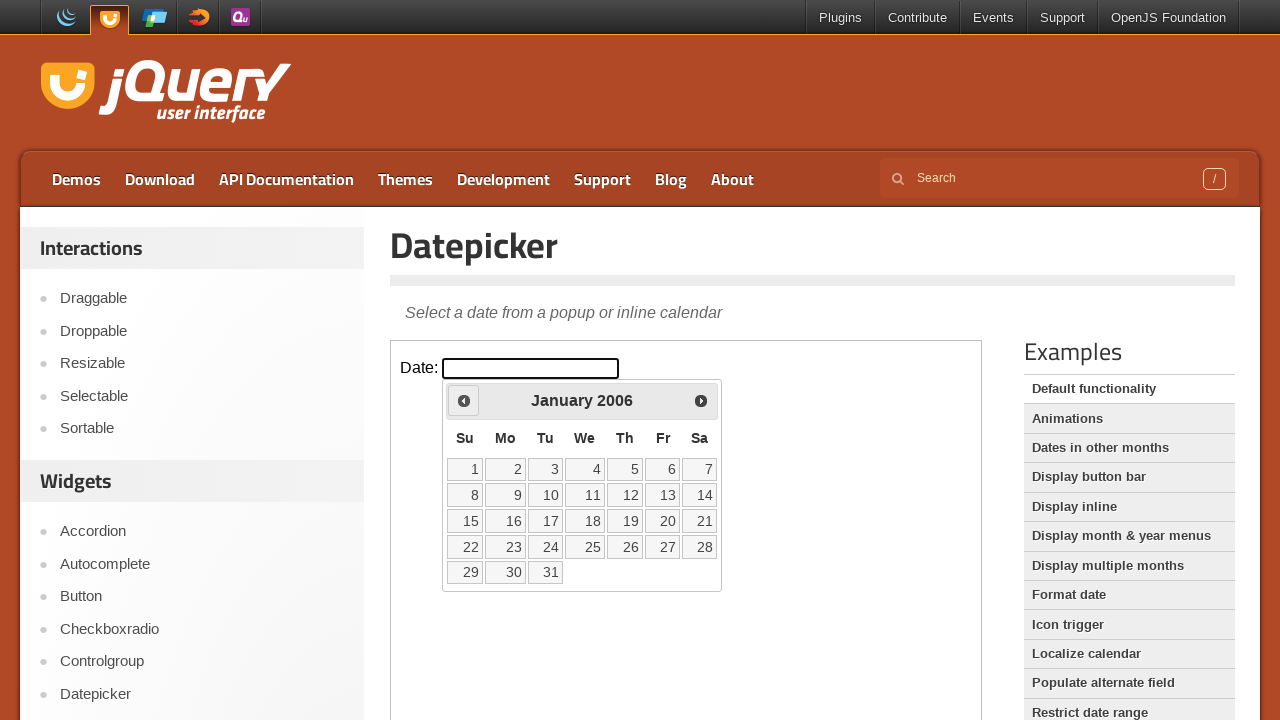

Clicked previous button to navigate to earlier year at (464, 400) on #content iframe >> nth=0 >> internal:control=enter-frame >> .ui-datepicker-prev
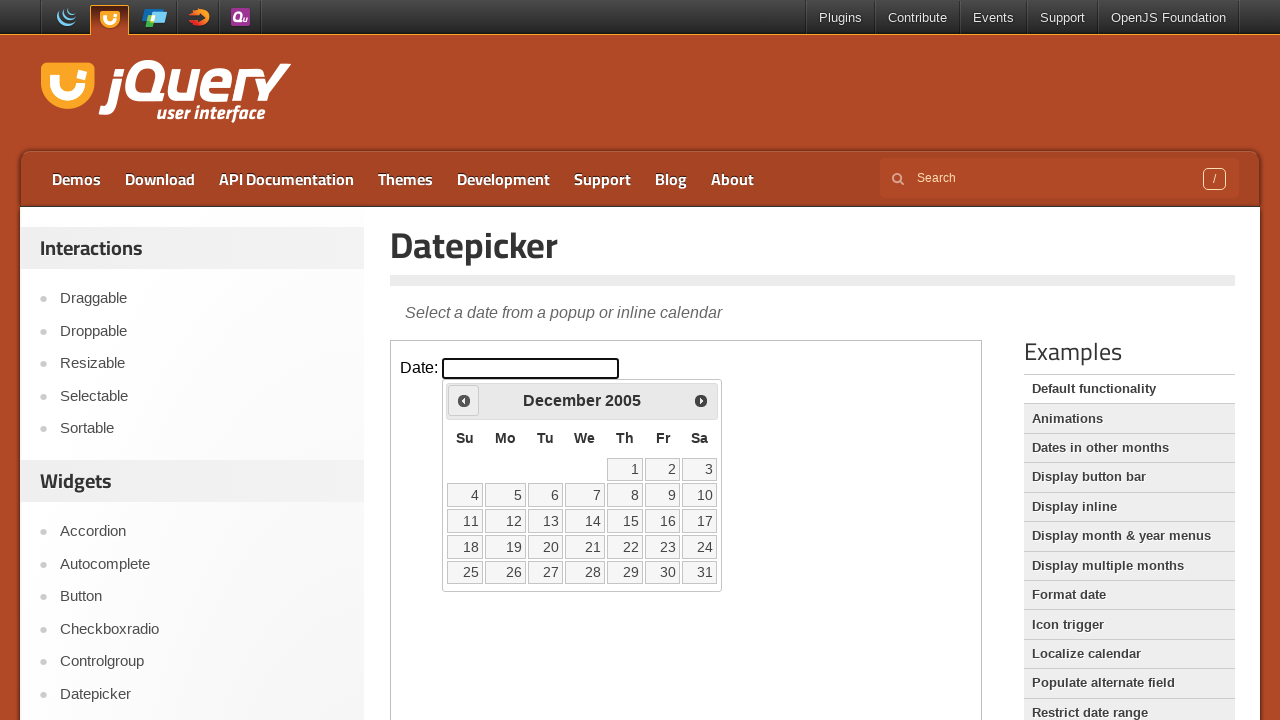

Retrieved updated year: 2005
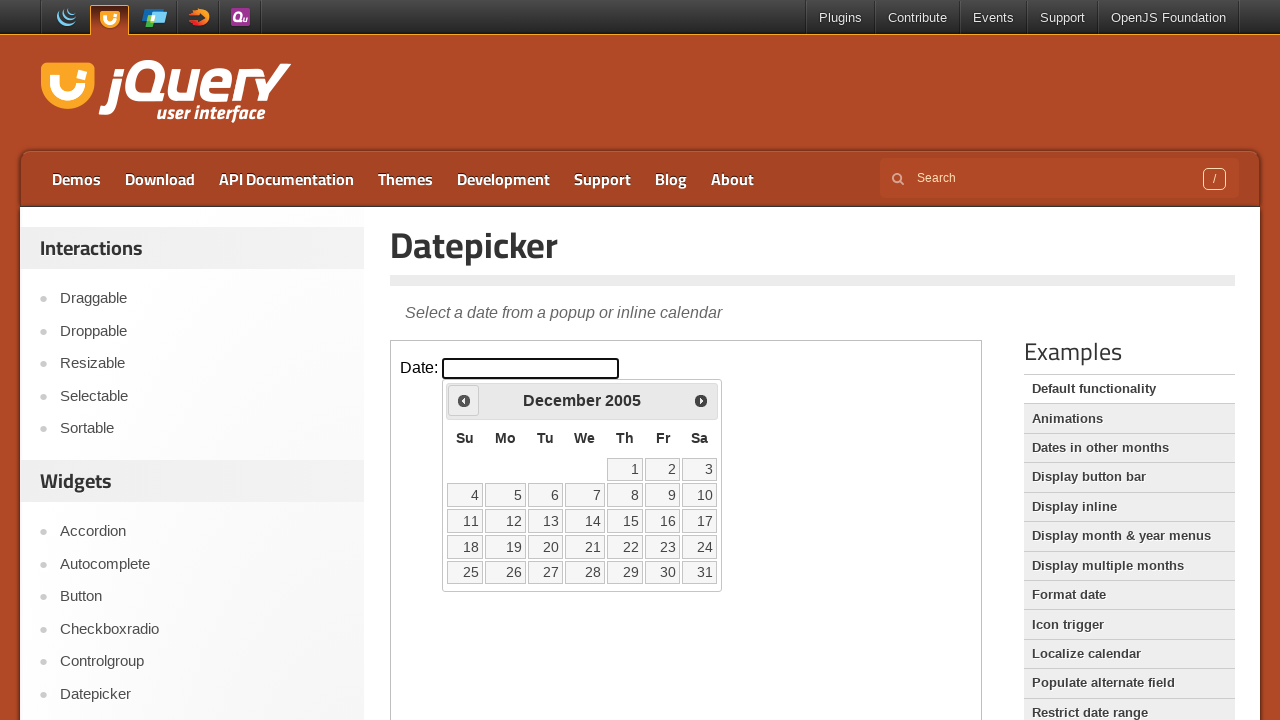

Clicked previous button to navigate to earlier year at (464, 400) on #content iframe >> nth=0 >> internal:control=enter-frame >> .ui-datepicker-prev
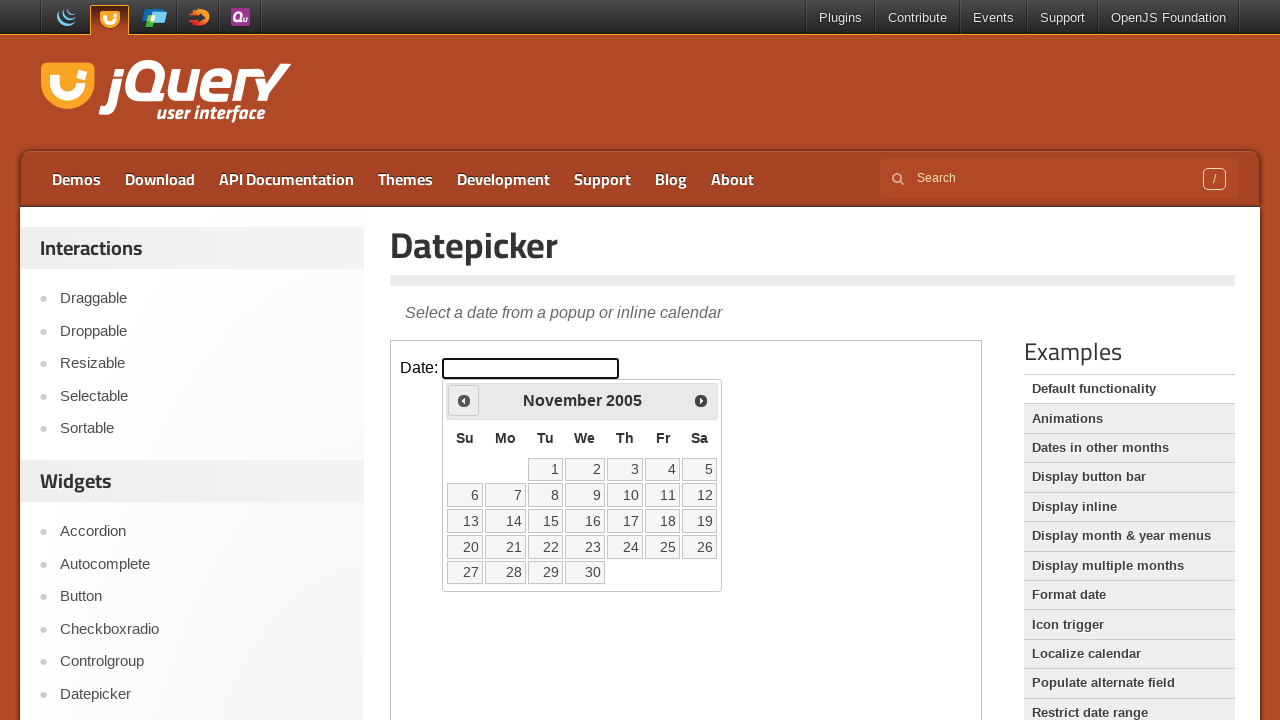

Retrieved updated year: 2005
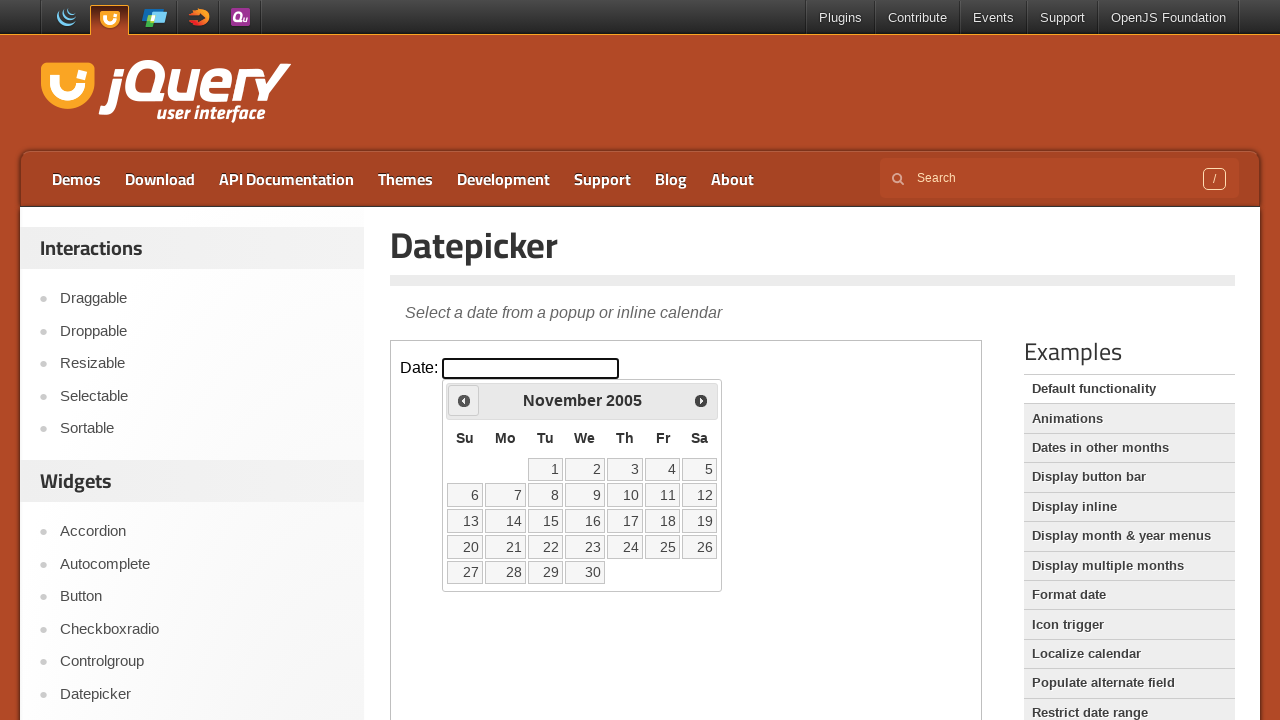

Clicked previous button to navigate to earlier year at (464, 400) on #content iframe >> nth=0 >> internal:control=enter-frame >> .ui-datepicker-prev
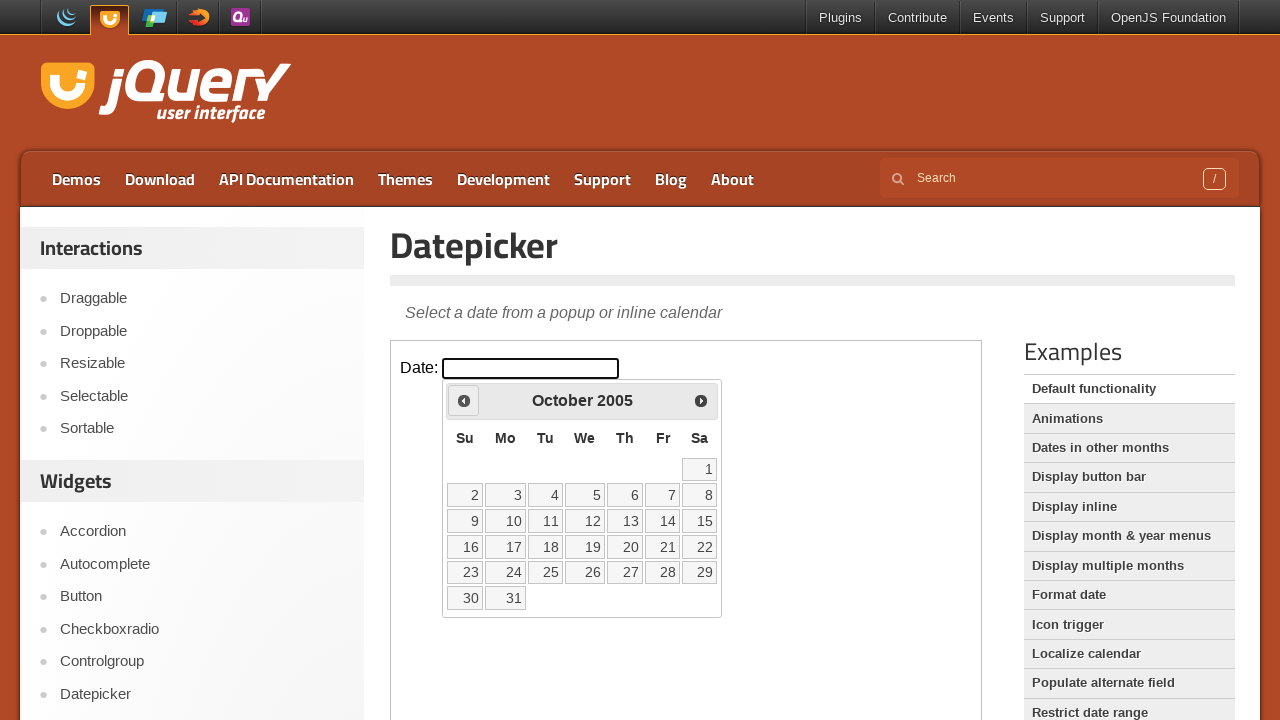

Retrieved updated year: 2005
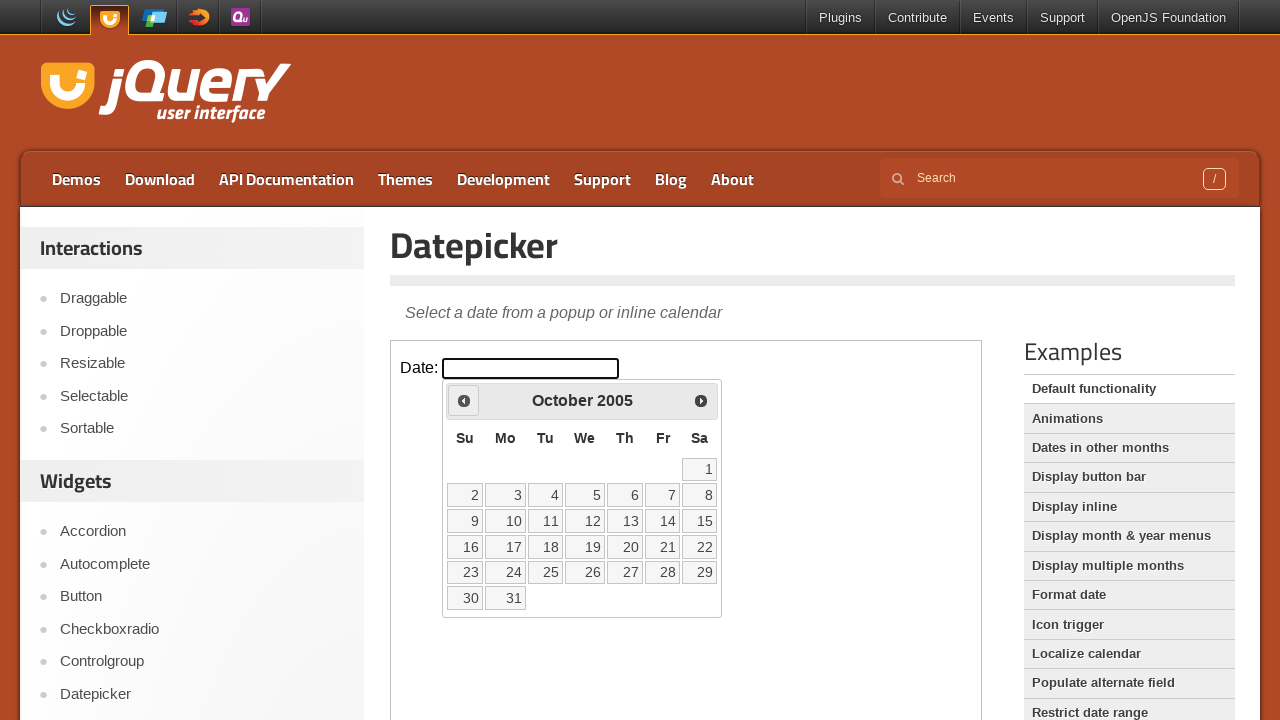

Clicked previous button to navigate to earlier year at (464, 400) on #content iframe >> nth=0 >> internal:control=enter-frame >> .ui-datepicker-prev
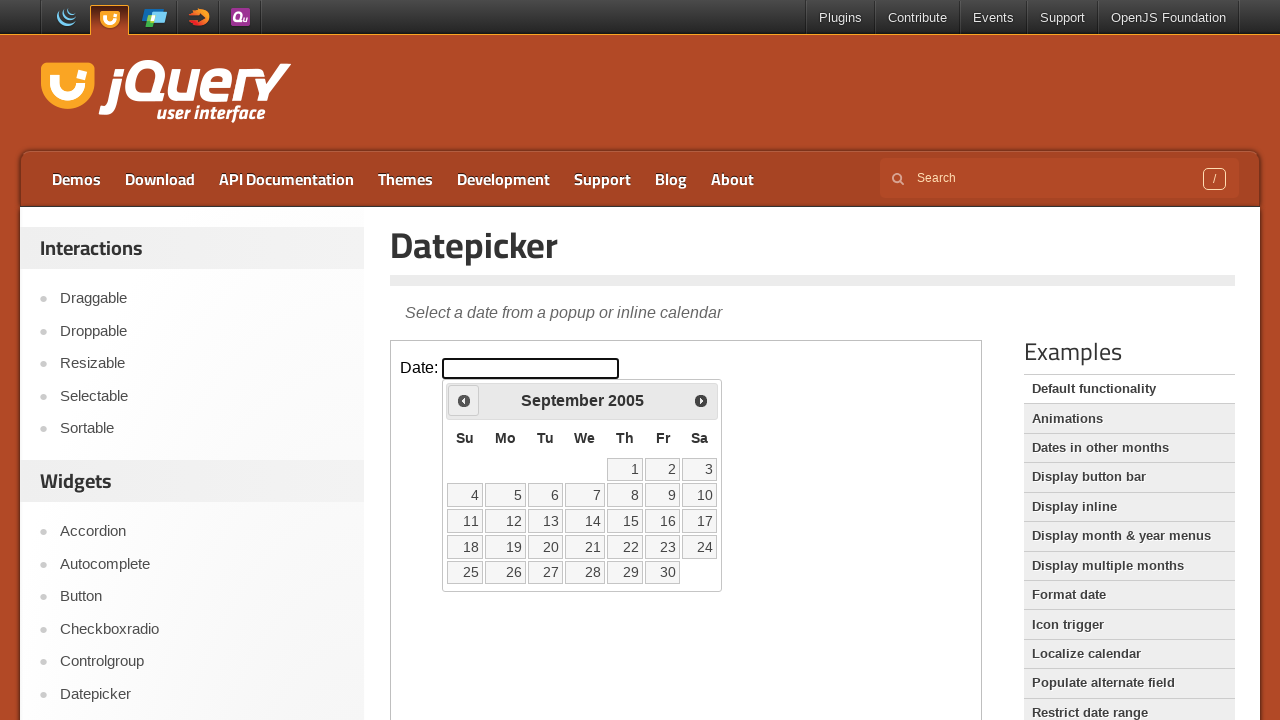

Retrieved updated year: 2005
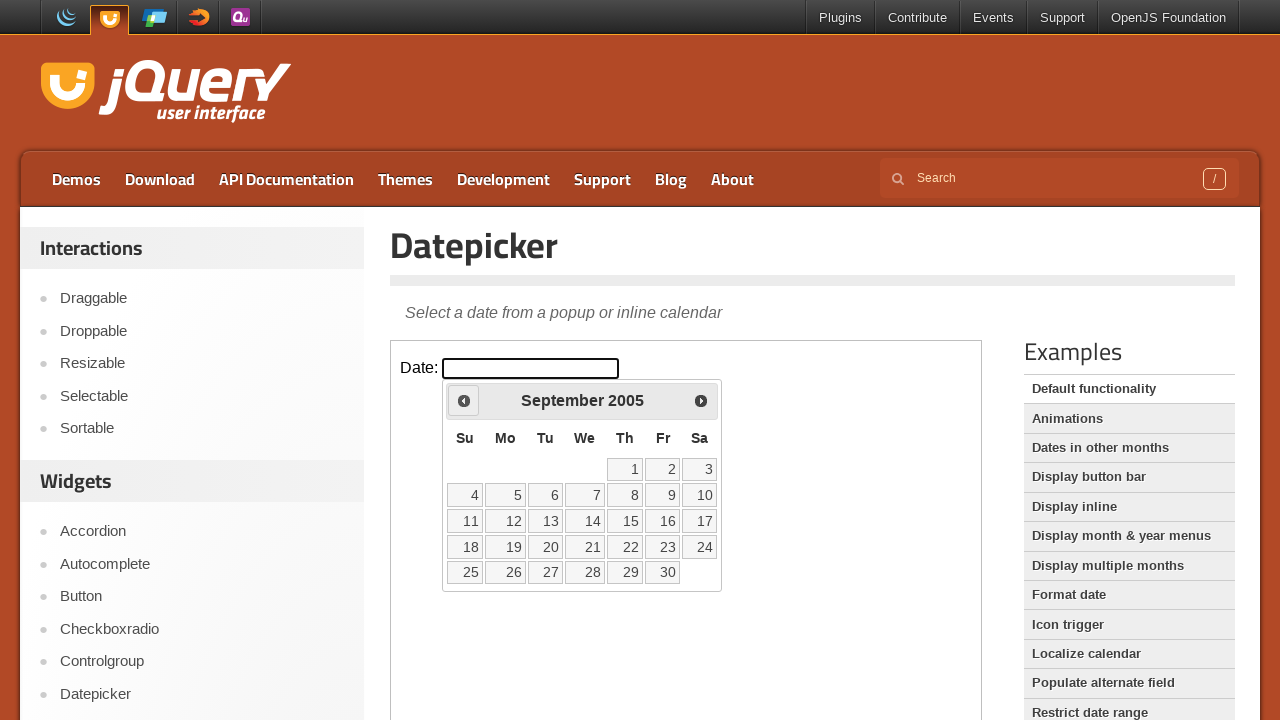

Clicked previous button to navigate to earlier year at (464, 400) on #content iframe >> nth=0 >> internal:control=enter-frame >> .ui-datepicker-prev
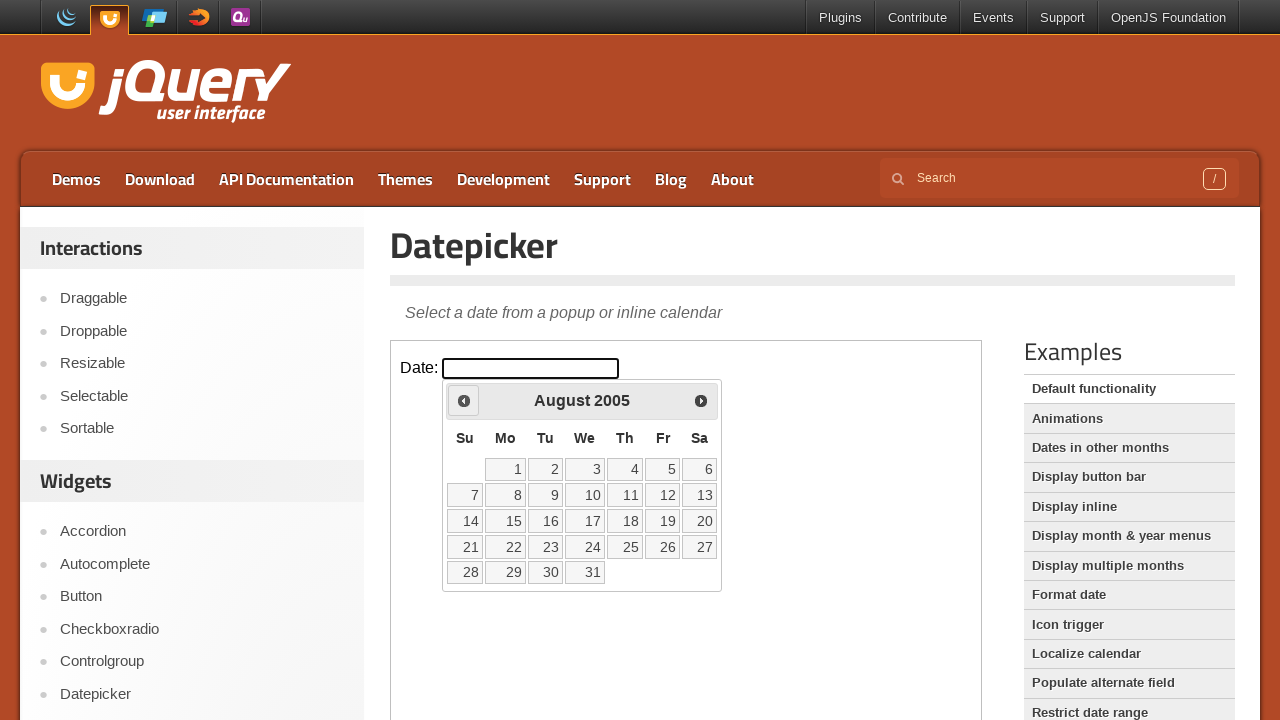

Retrieved updated year: 2005
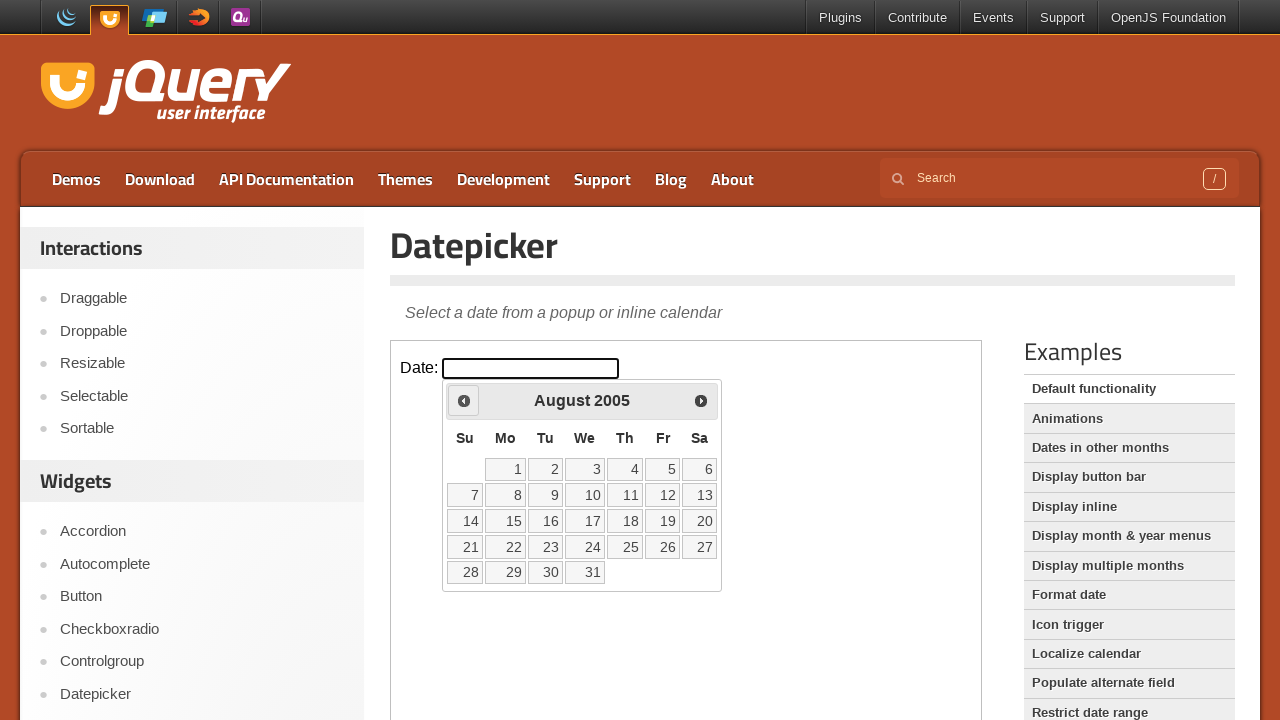

Clicked previous button to navigate to earlier year at (464, 400) on #content iframe >> nth=0 >> internal:control=enter-frame >> .ui-datepicker-prev
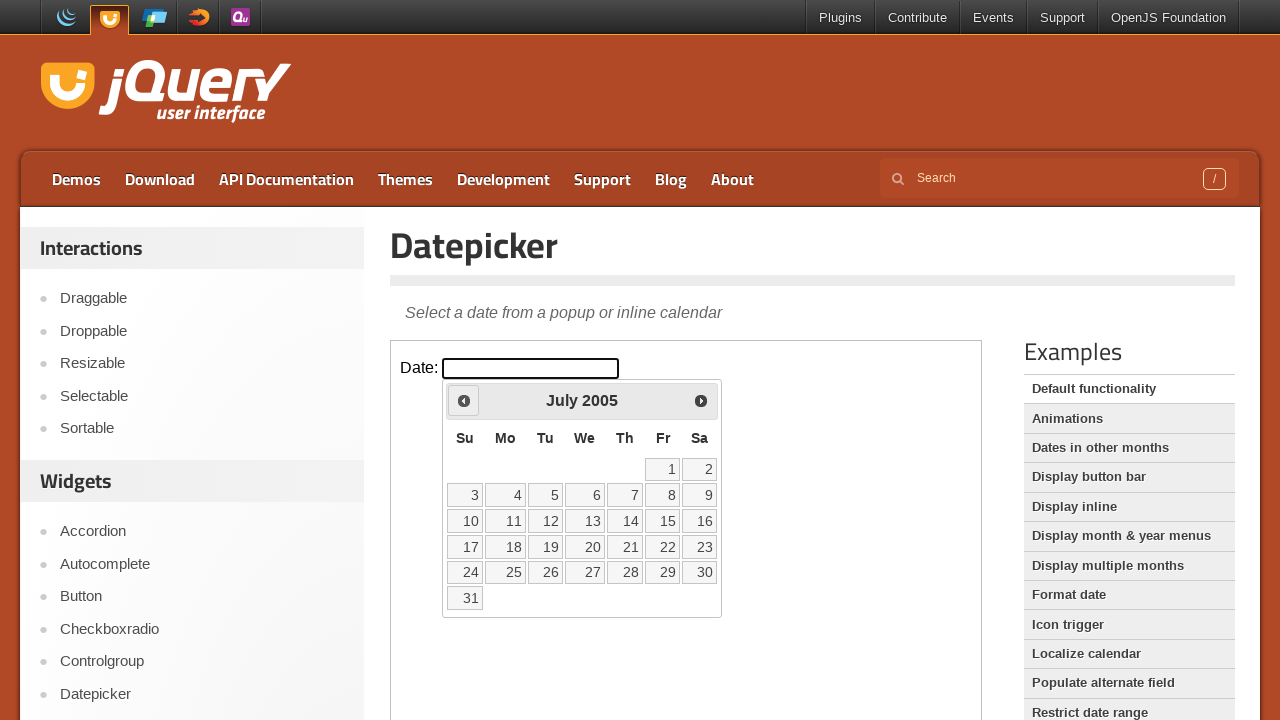

Retrieved updated year: 2005
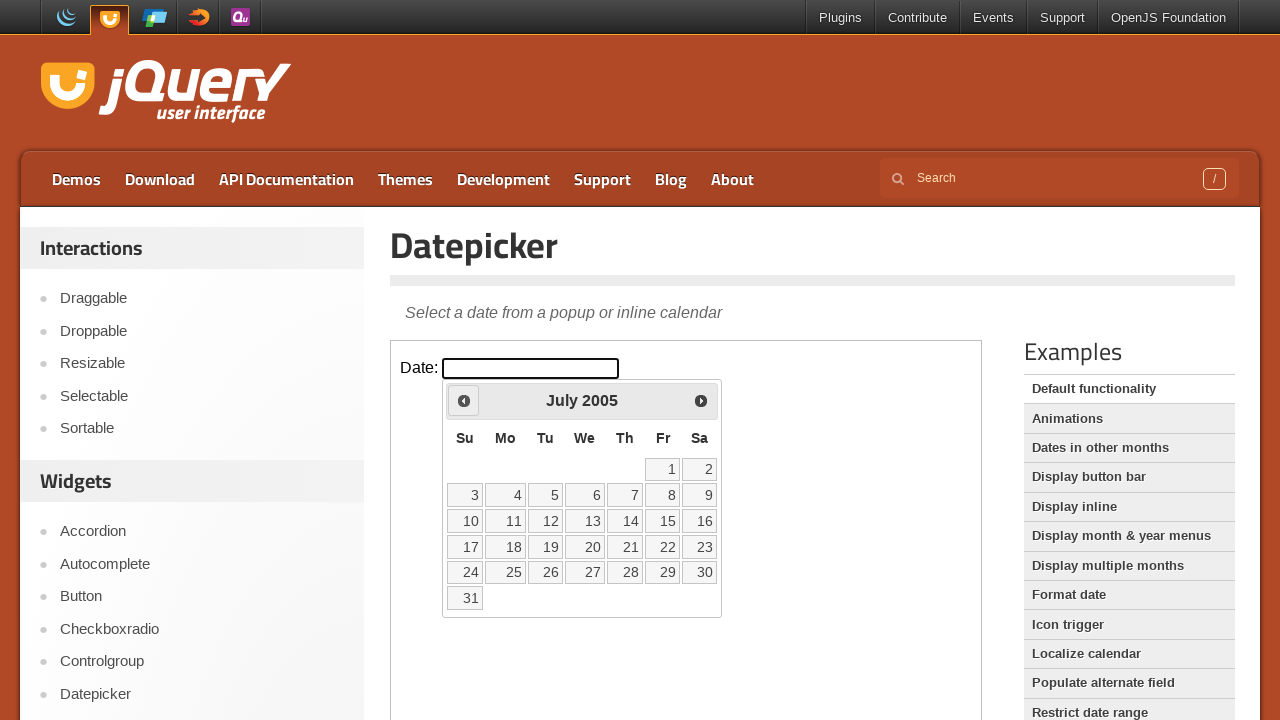

Clicked previous button to navigate to earlier year at (464, 400) on #content iframe >> nth=0 >> internal:control=enter-frame >> .ui-datepicker-prev
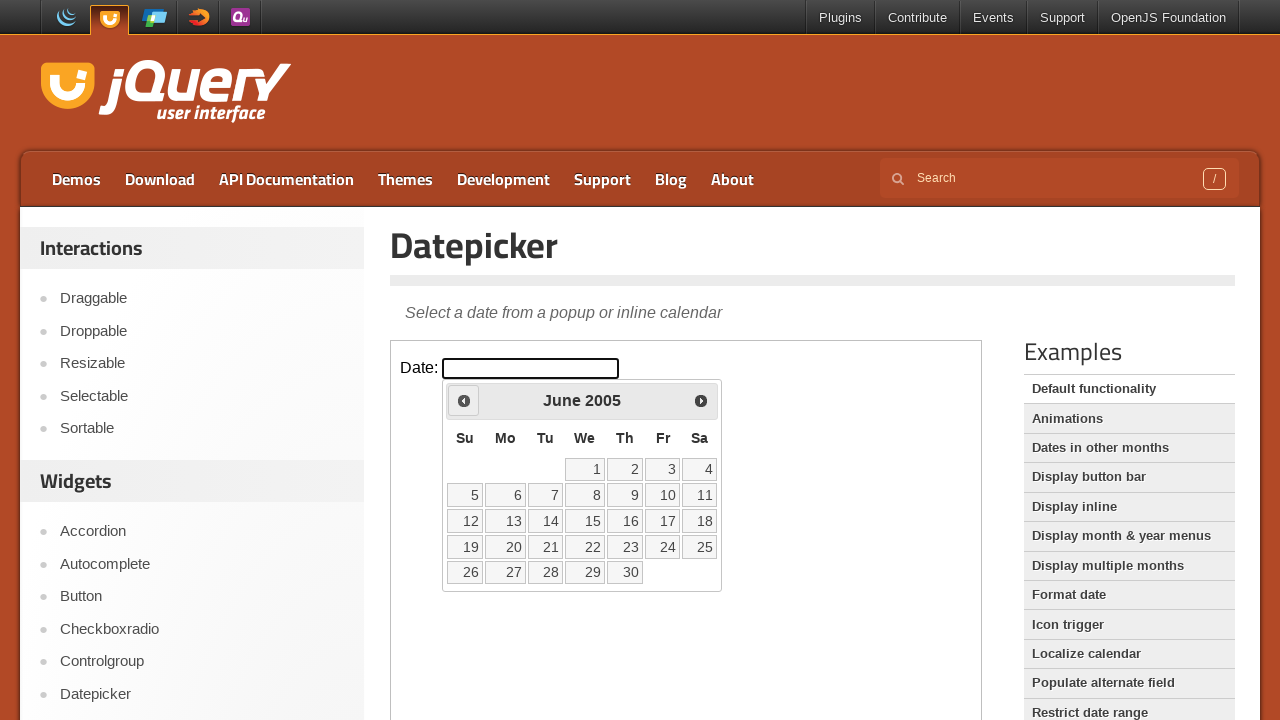

Retrieved updated year: 2005
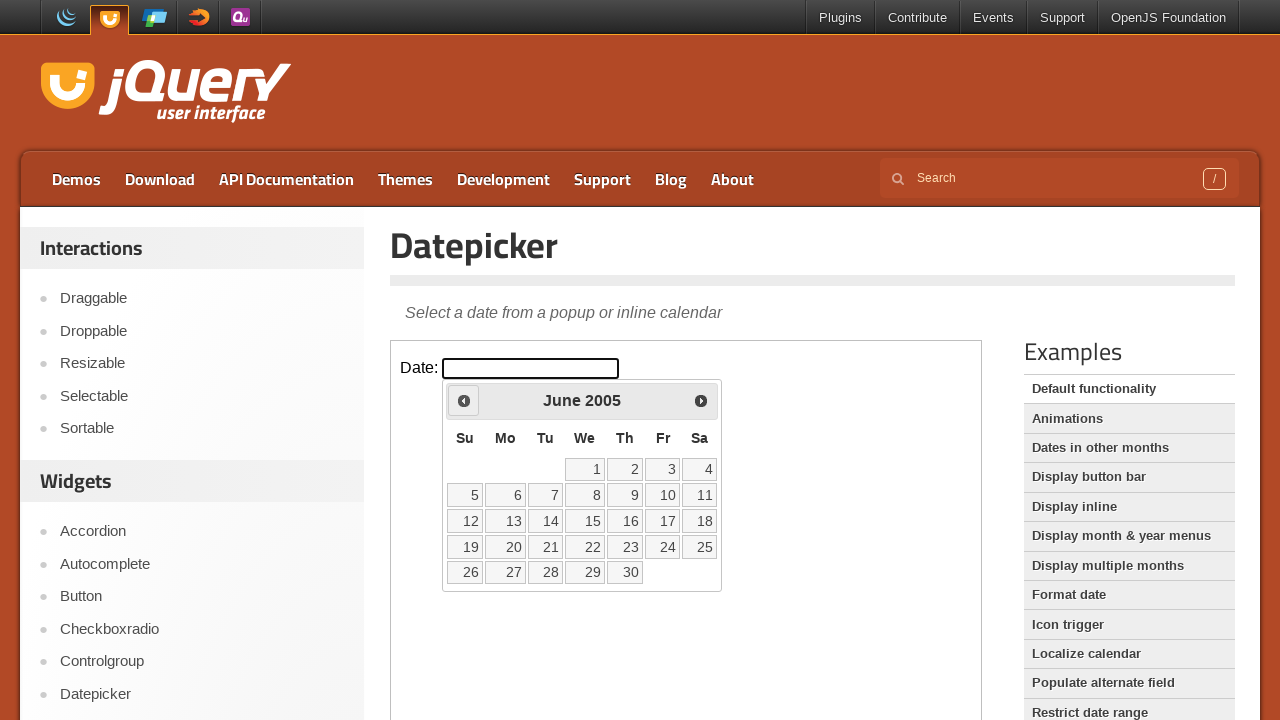

Clicked previous button to navigate to earlier year at (464, 400) on #content iframe >> nth=0 >> internal:control=enter-frame >> .ui-datepicker-prev
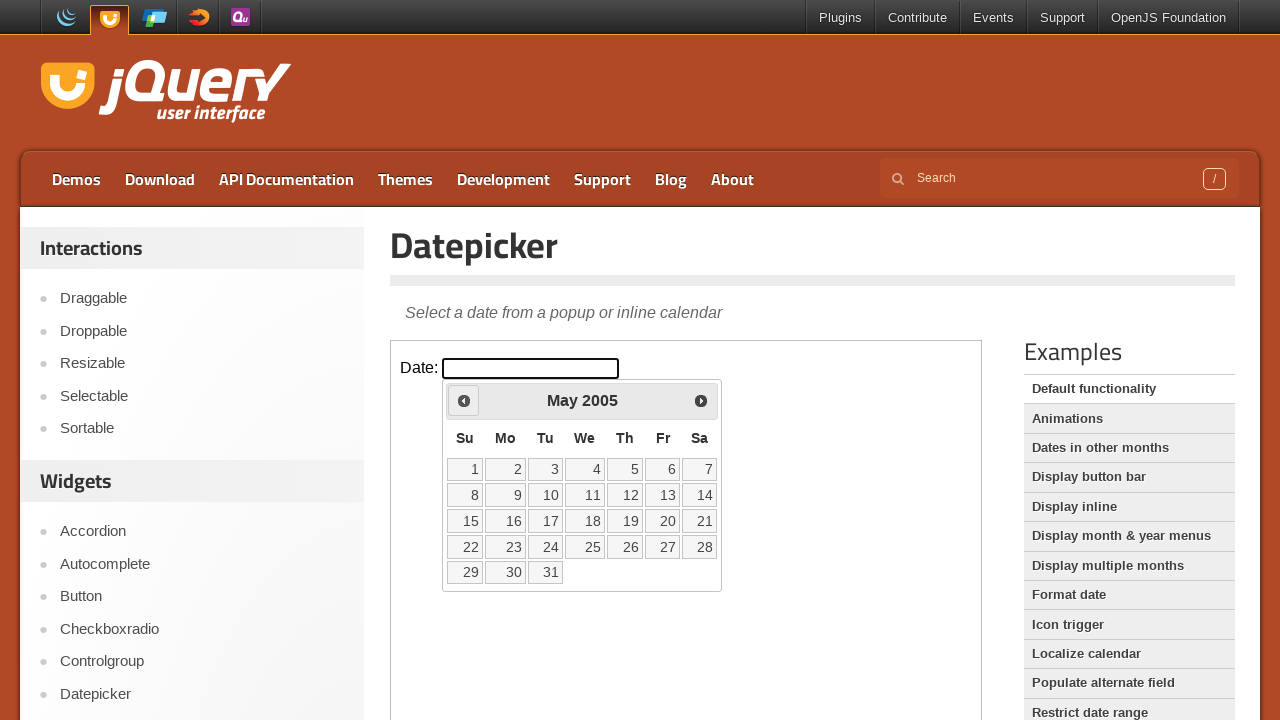

Retrieved updated year: 2005
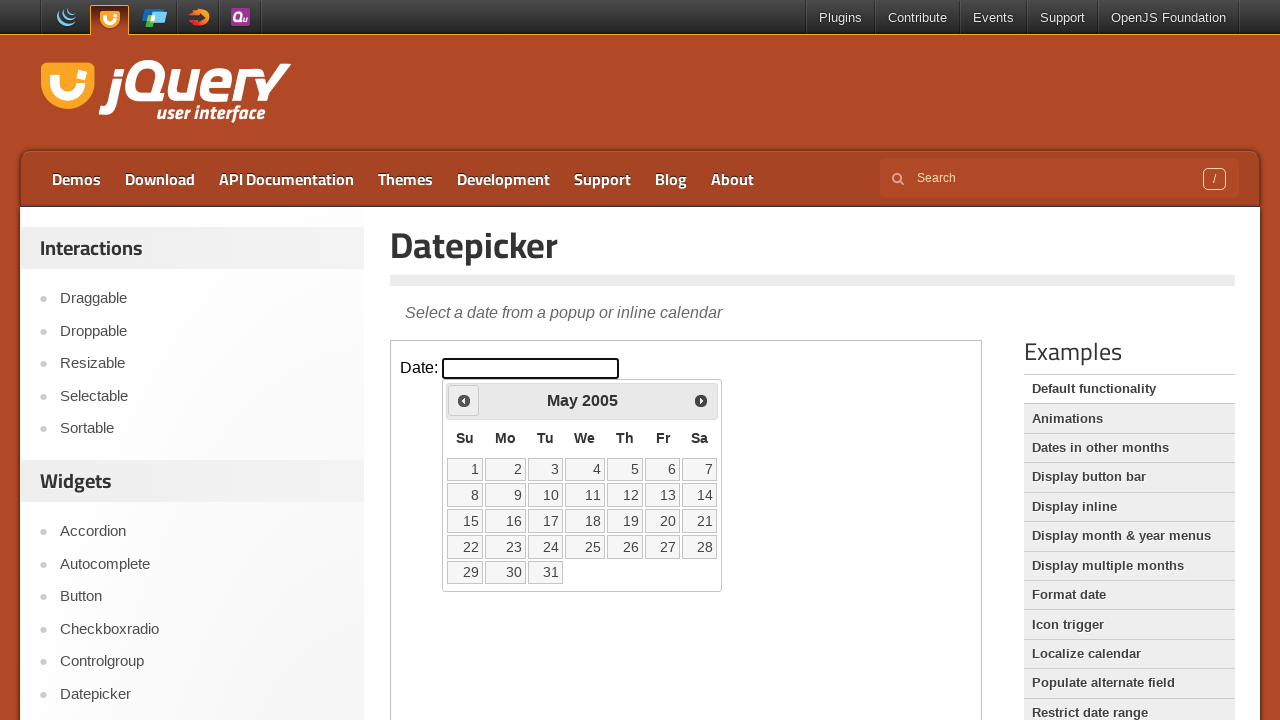

Clicked previous button to navigate to earlier year at (464, 400) on #content iframe >> nth=0 >> internal:control=enter-frame >> .ui-datepicker-prev
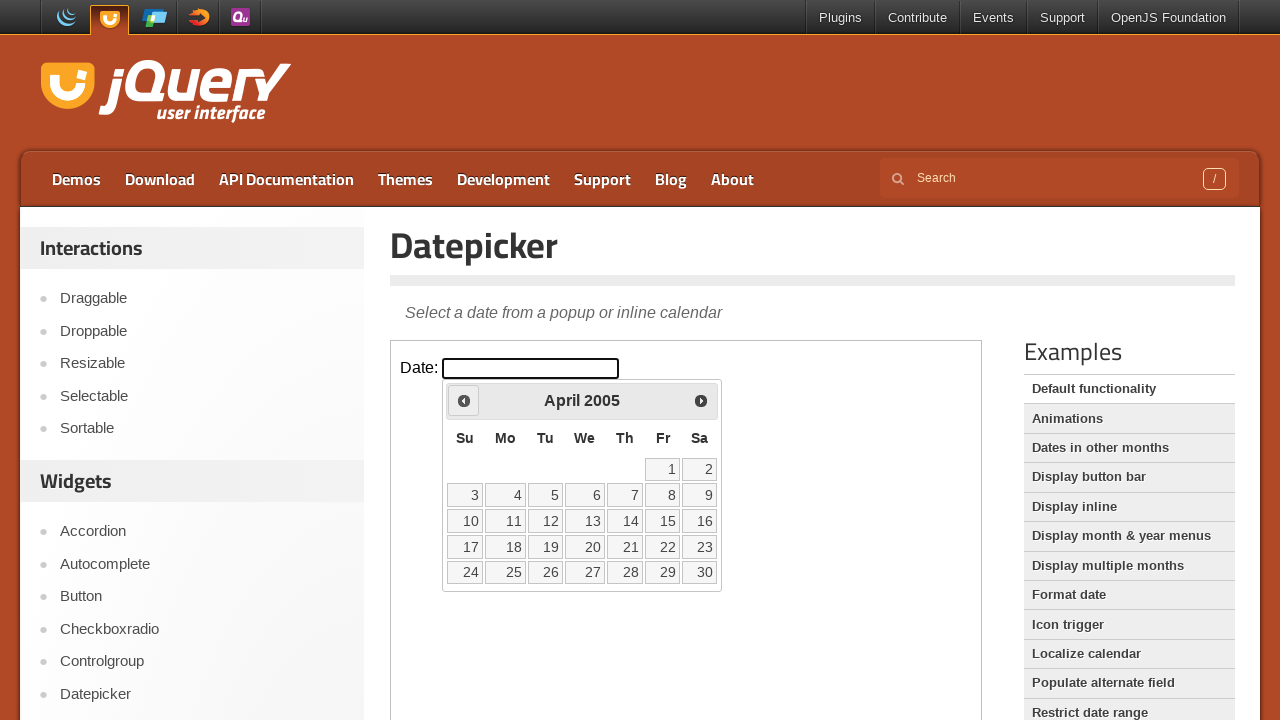

Retrieved updated year: 2005
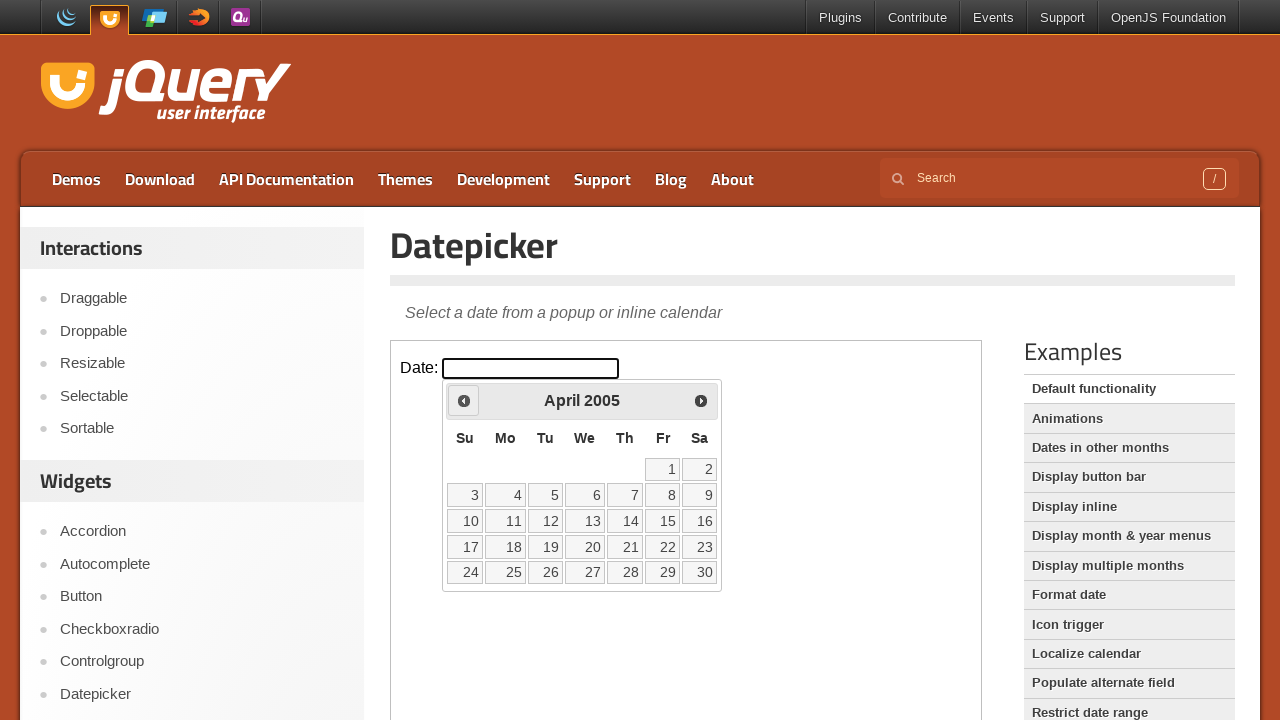

Clicked previous button to navigate to earlier year at (464, 400) on #content iframe >> nth=0 >> internal:control=enter-frame >> .ui-datepicker-prev
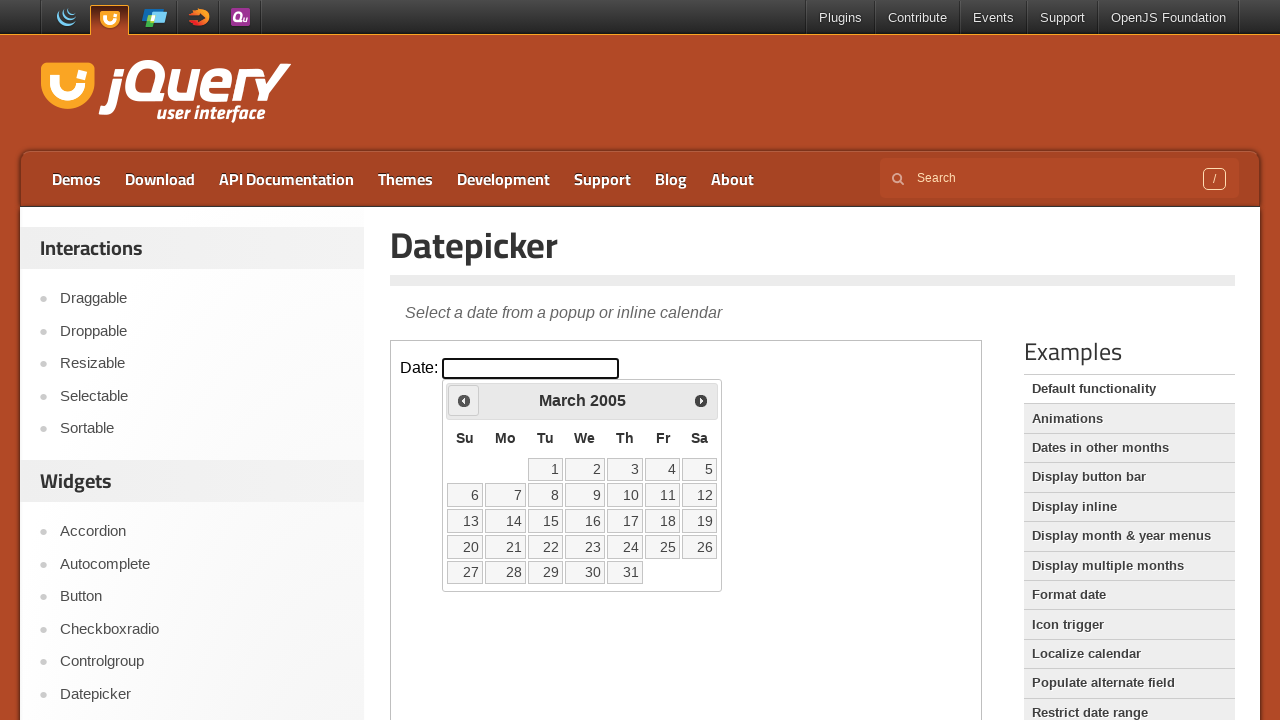

Retrieved updated year: 2005
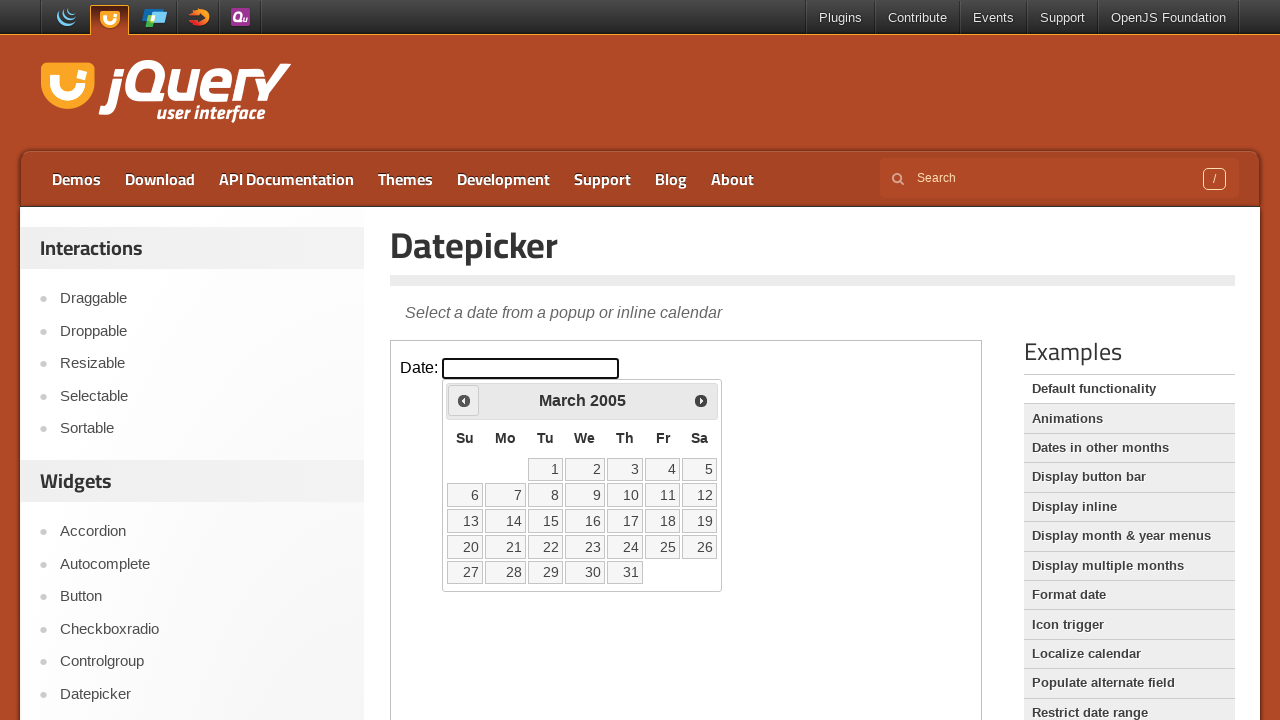

Clicked previous button to navigate to earlier year at (464, 400) on #content iframe >> nth=0 >> internal:control=enter-frame >> .ui-datepicker-prev
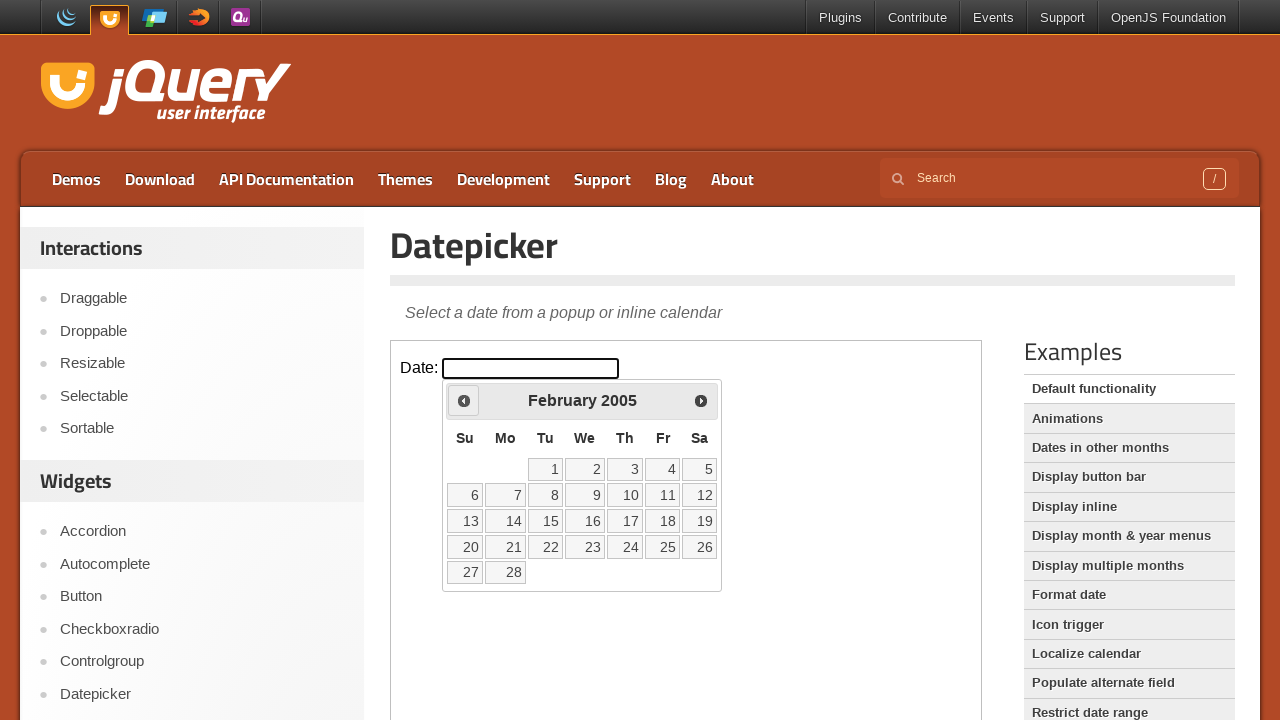

Retrieved updated year: 2005
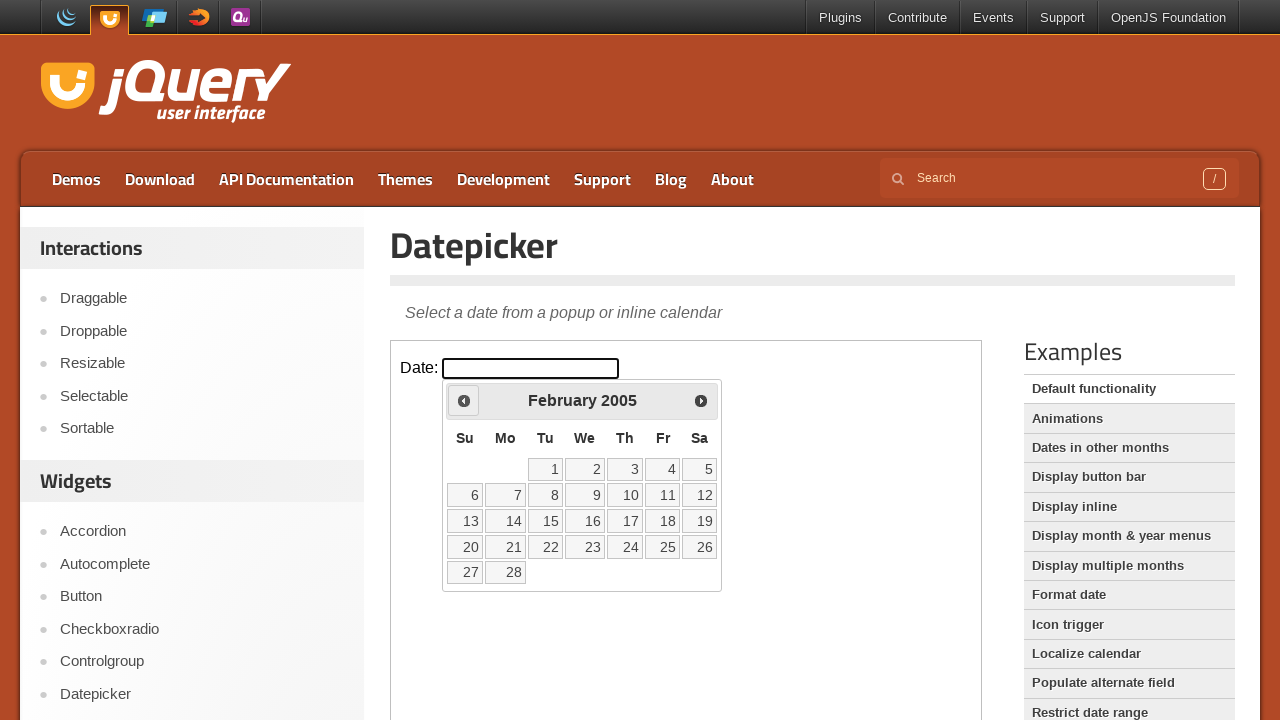

Clicked previous button to navigate to earlier year at (464, 400) on #content iframe >> nth=0 >> internal:control=enter-frame >> .ui-datepicker-prev
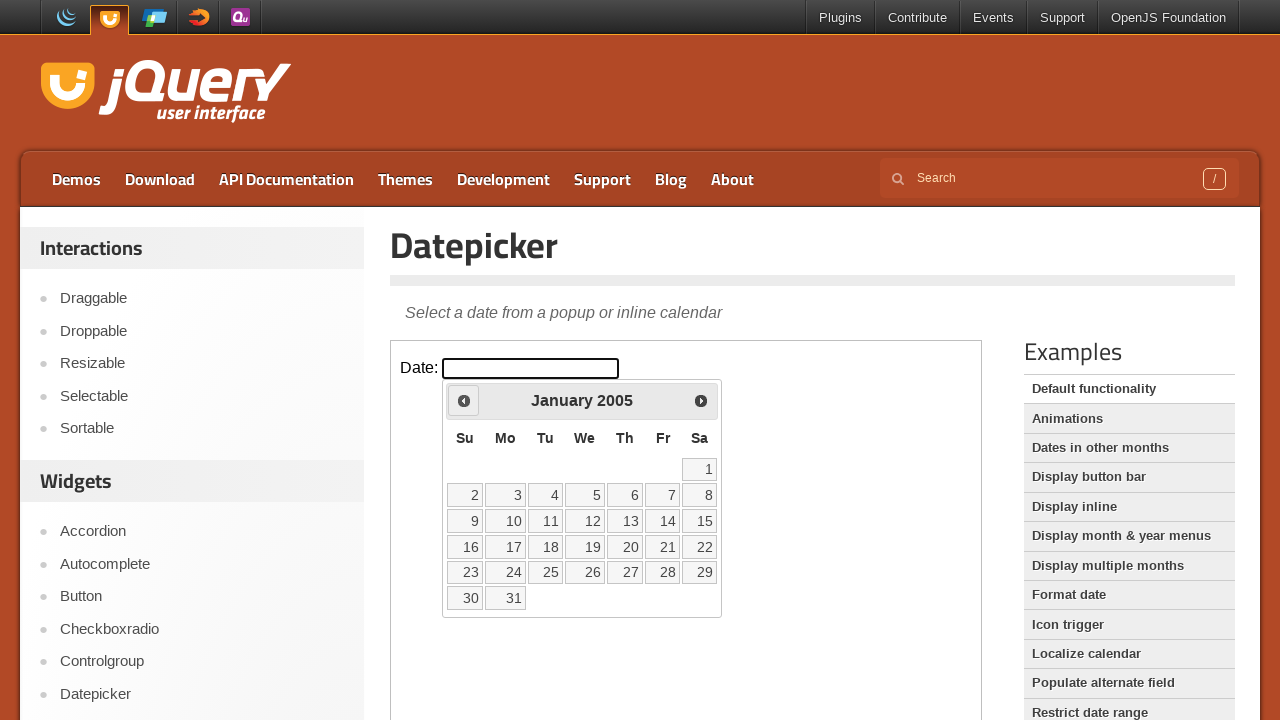

Retrieved updated year: 2005
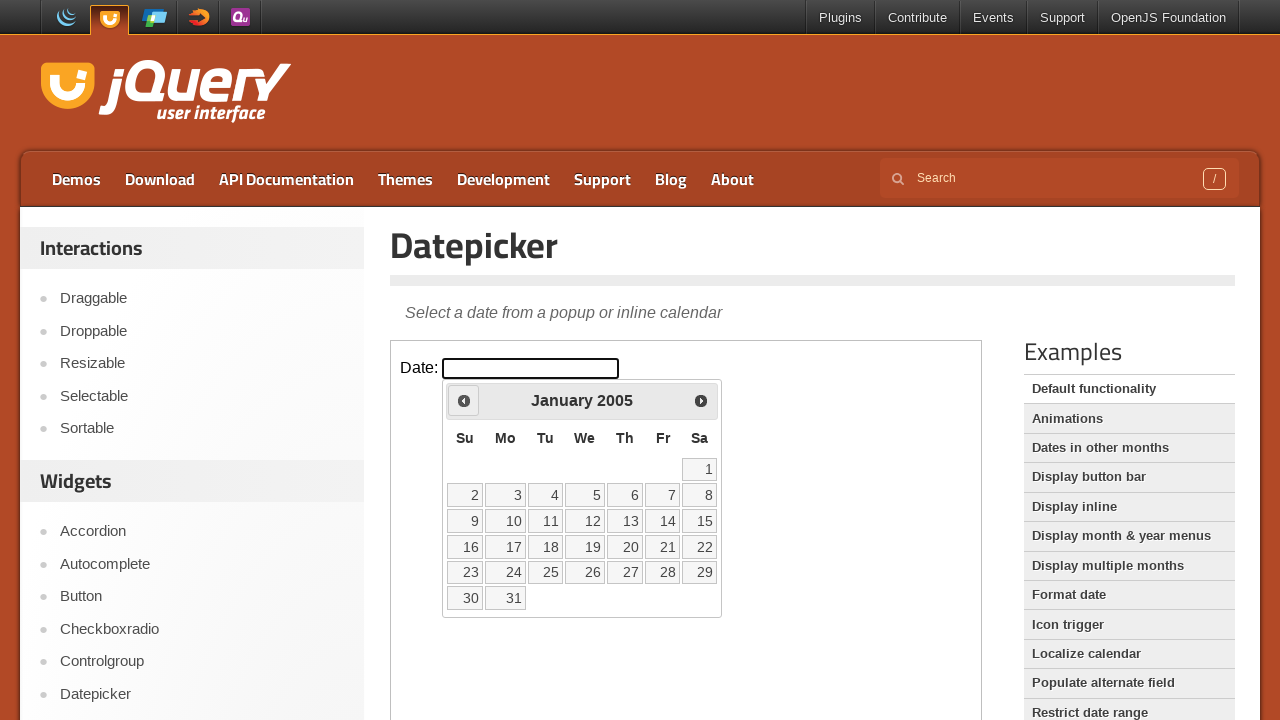

Clicked previous button to navigate to earlier year at (464, 400) on #content iframe >> nth=0 >> internal:control=enter-frame >> .ui-datepicker-prev
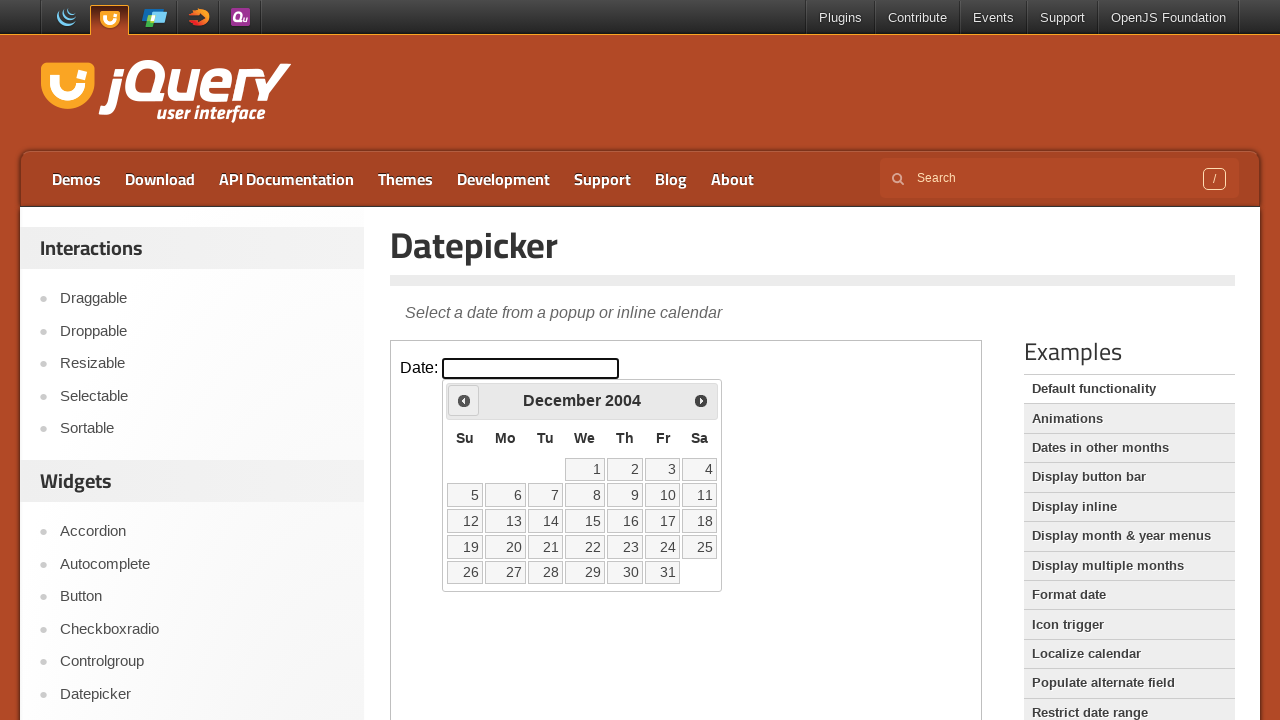

Retrieved updated year: 2004
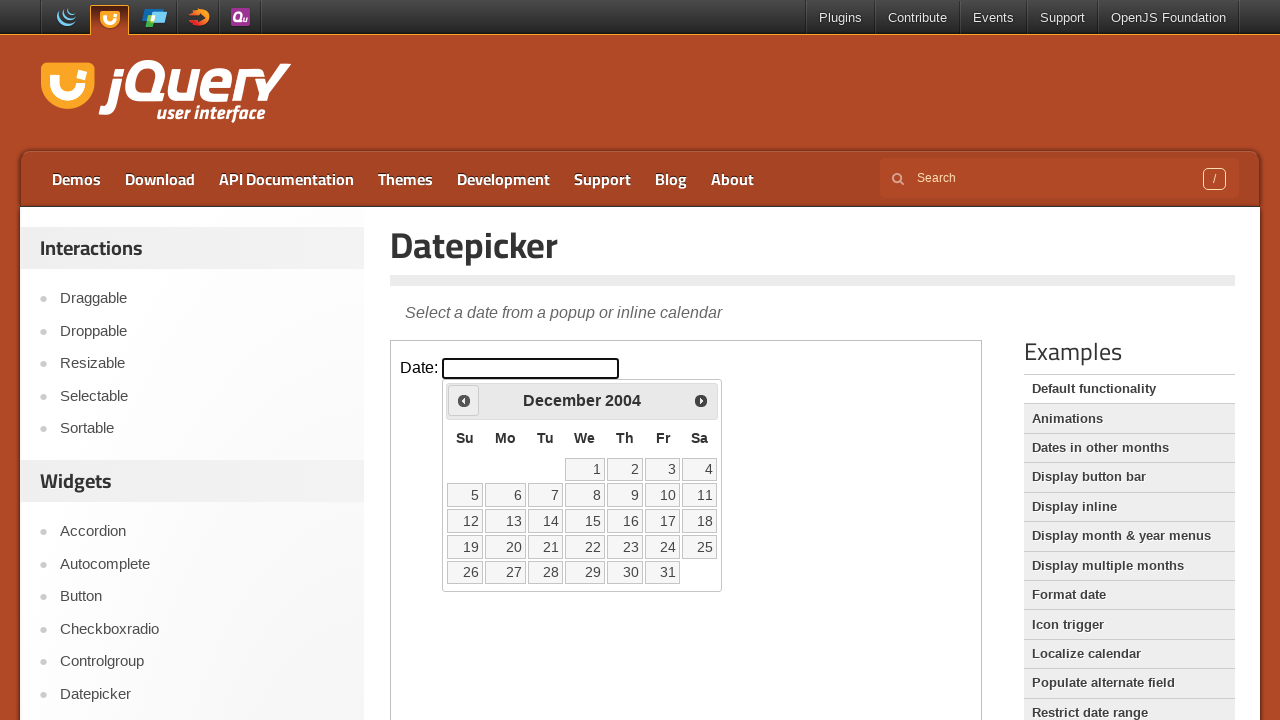

Clicked previous button to navigate to earlier year at (464, 400) on #content iframe >> nth=0 >> internal:control=enter-frame >> .ui-datepicker-prev
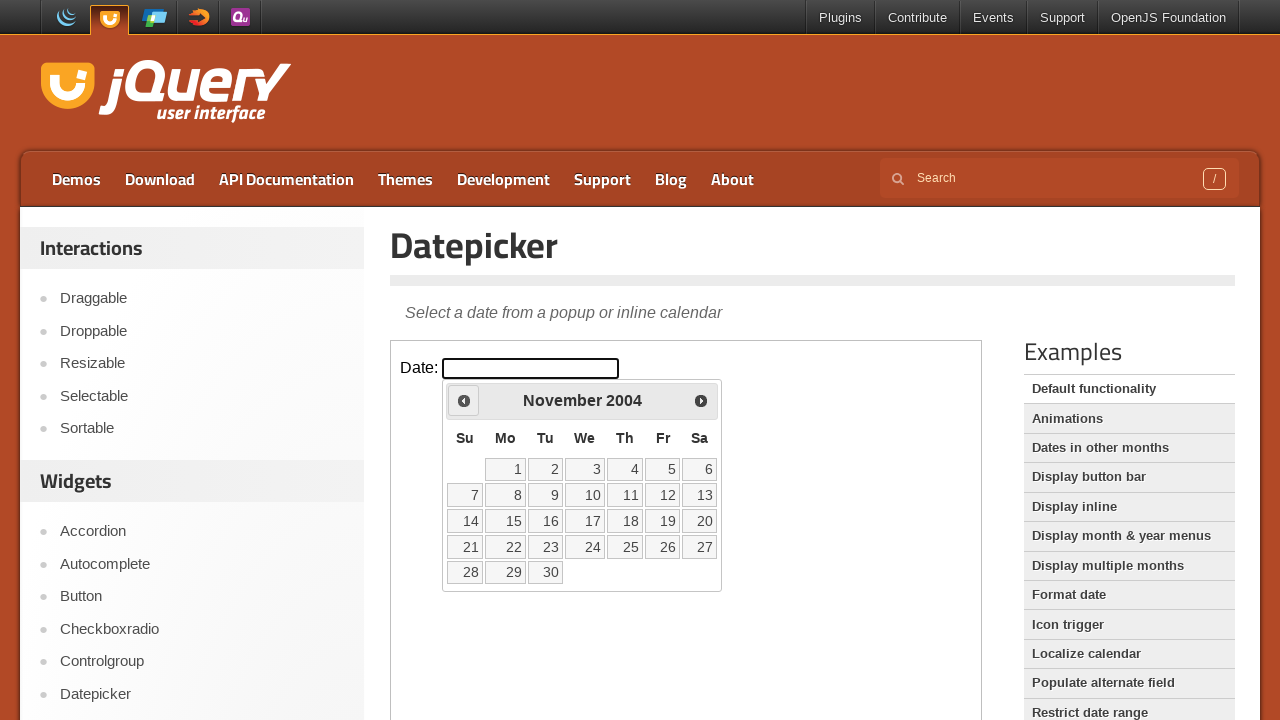

Retrieved updated year: 2004
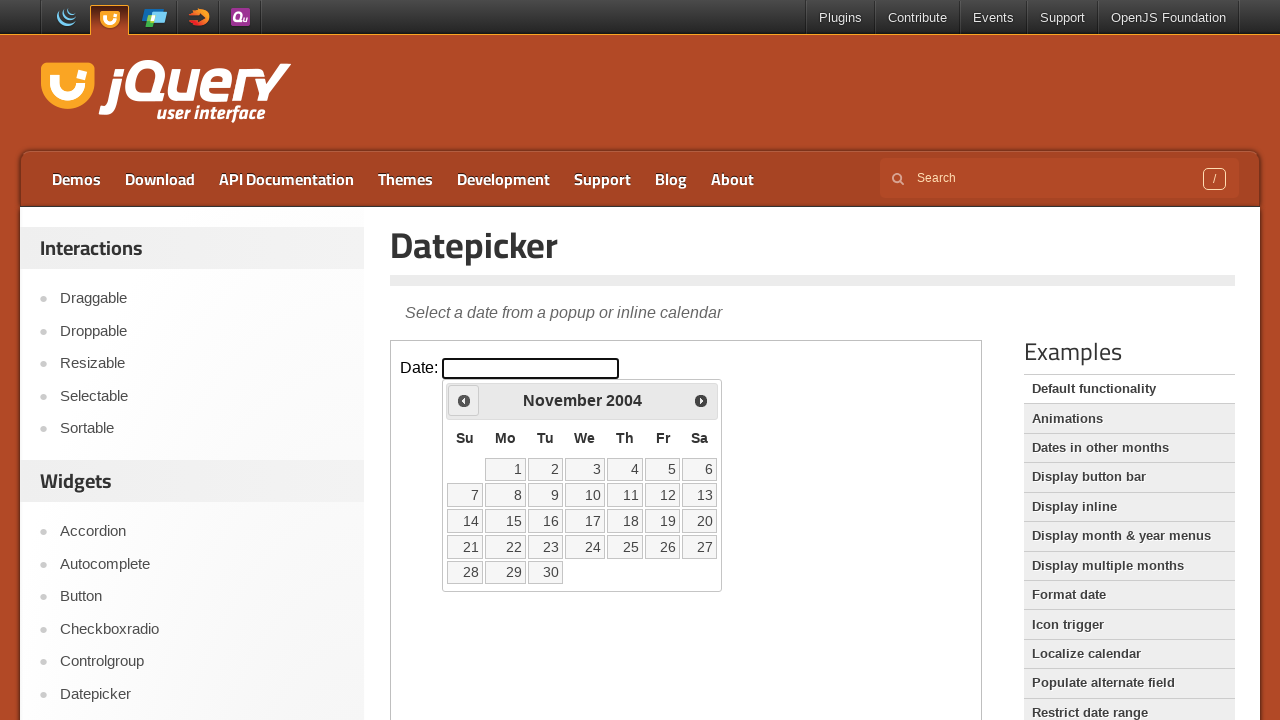

Clicked previous button to navigate to earlier year at (464, 400) on #content iframe >> nth=0 >> internal:control=enter-frame >> .ui-datepicker-prev
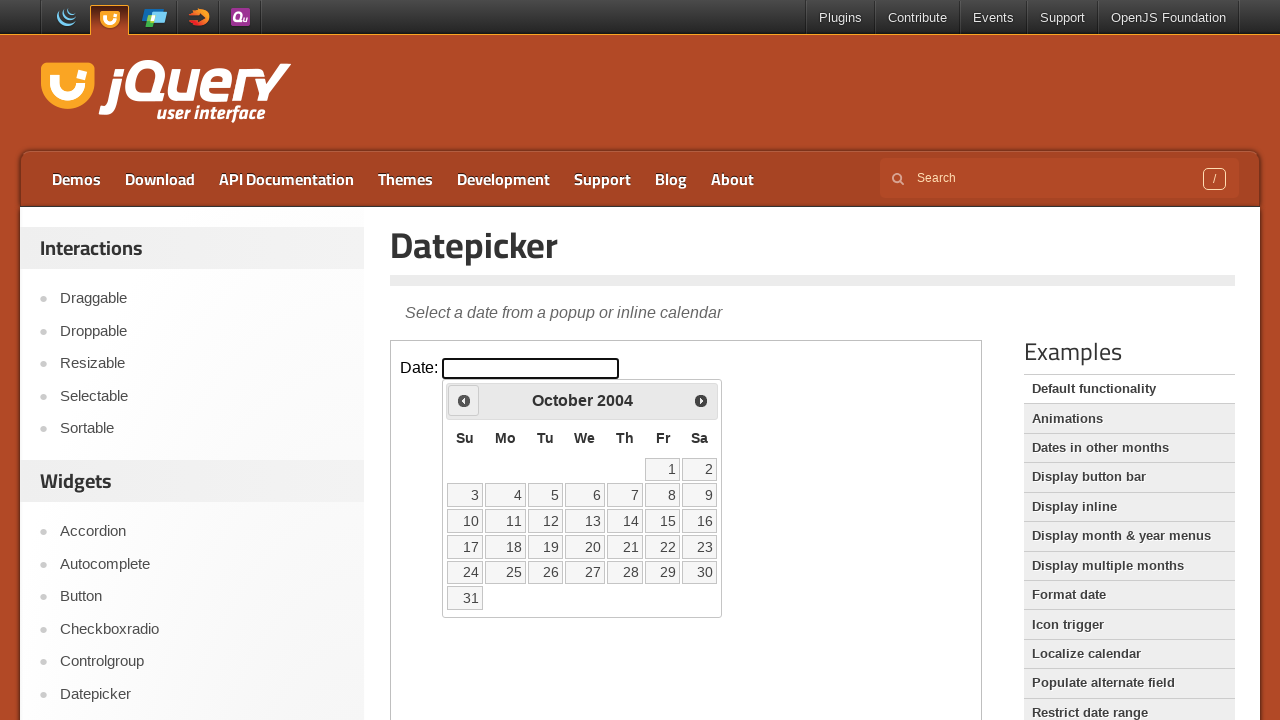

Retrieved updated year: 2004
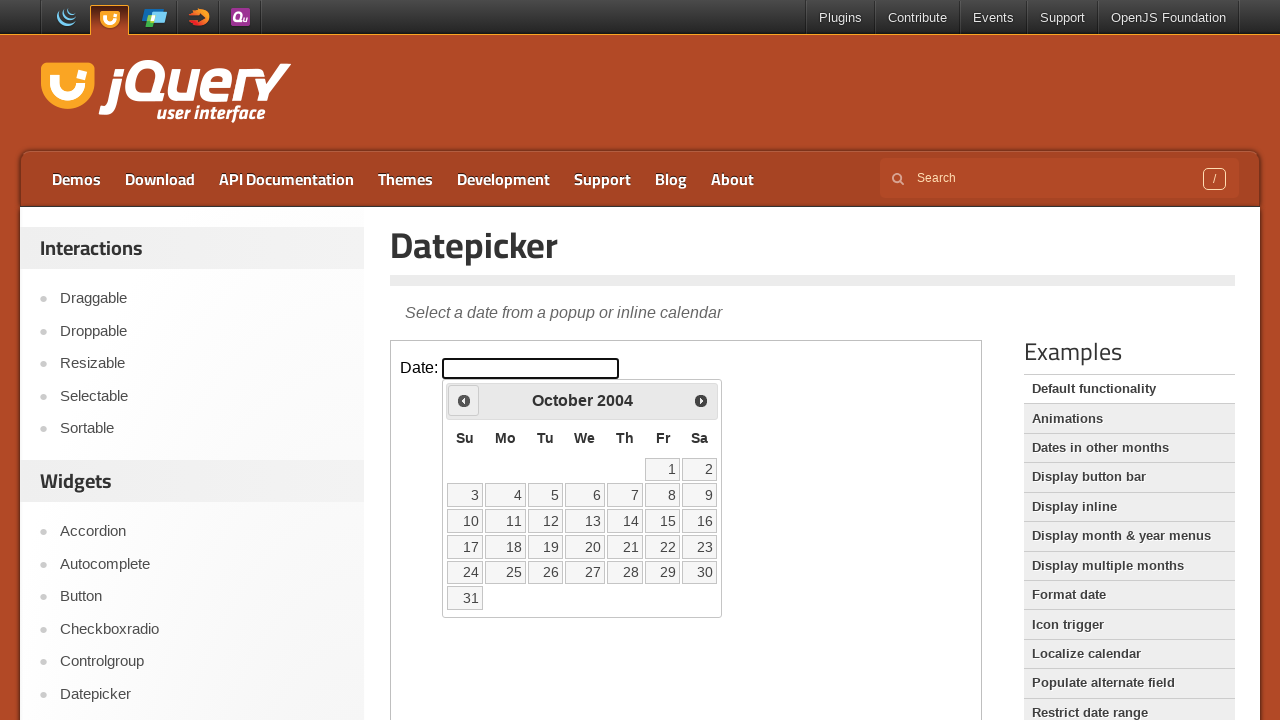

Clicked previous button to navigate to earlier year at (464, 400) on #content iframe >> nth=0 >> internal:control=enter-frame >> .ui-datepicker-prev
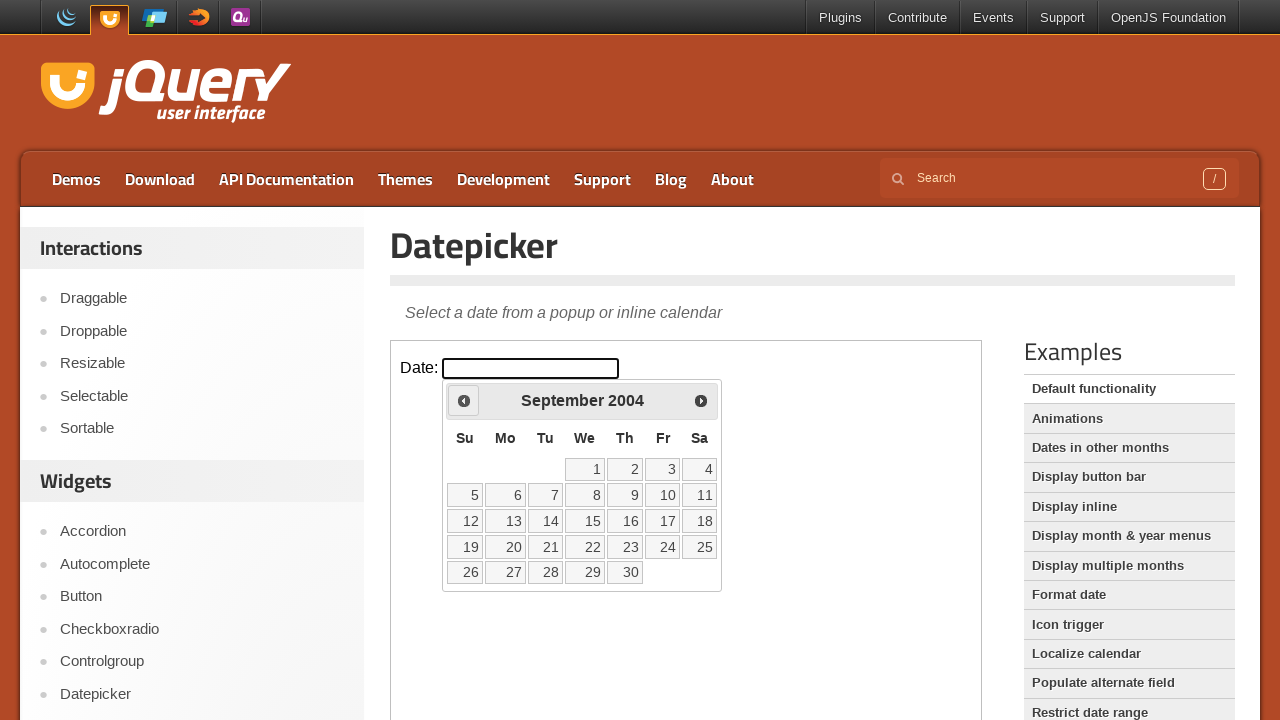

Retrieved updated year: 2004
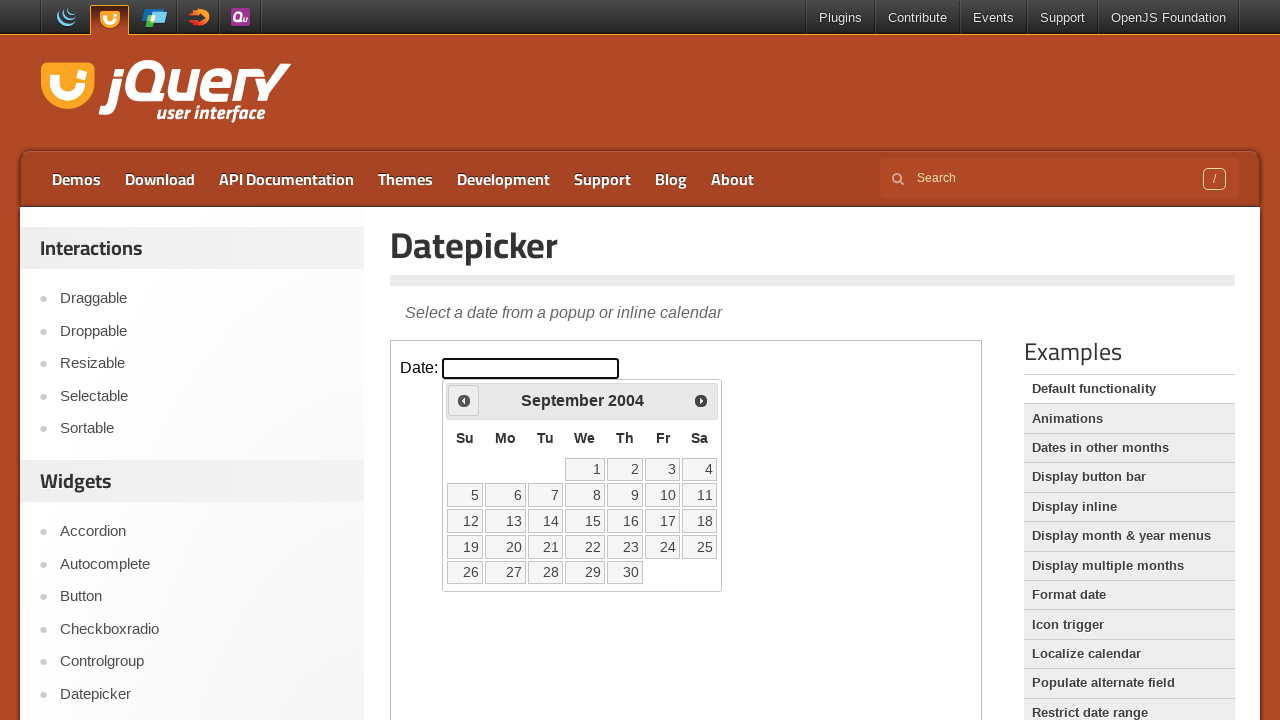

Clicked previous button to navigate to earlier year at (464, 400) on #content iframe >> nth=0 >> internal:control=enter-frame >> .ui-datepicker-prev
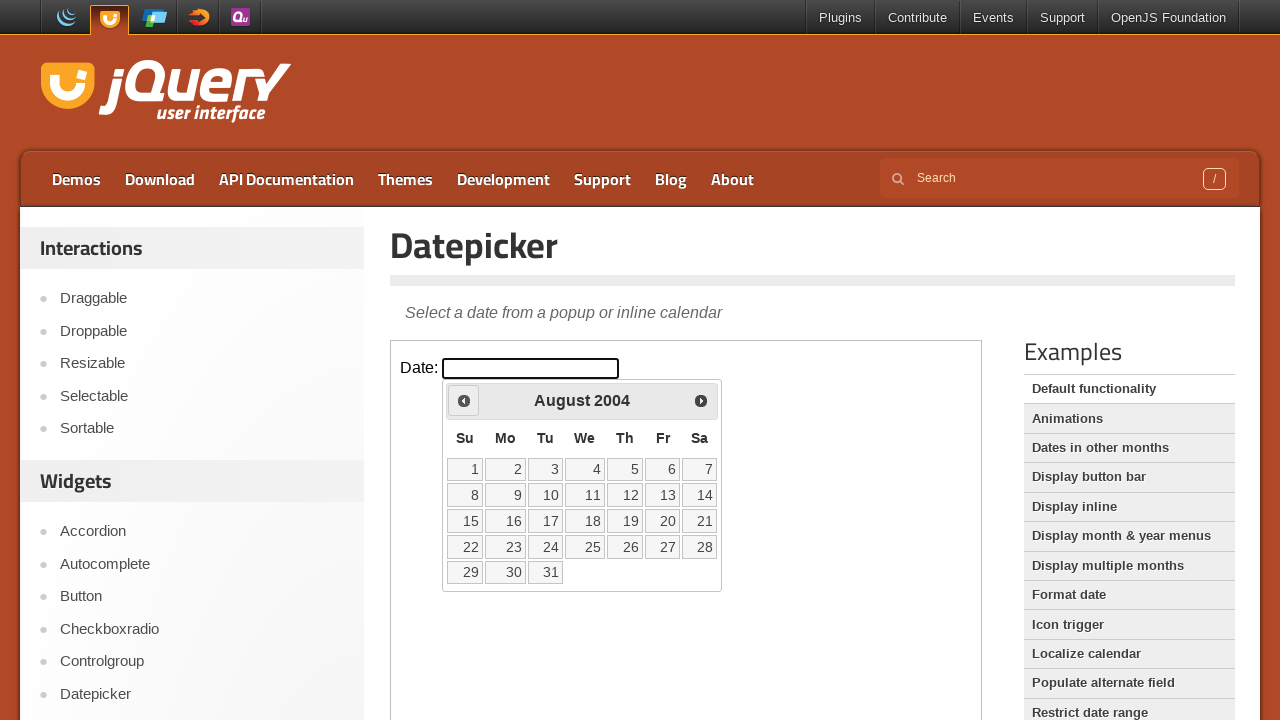

Retrieved updated year: 2004
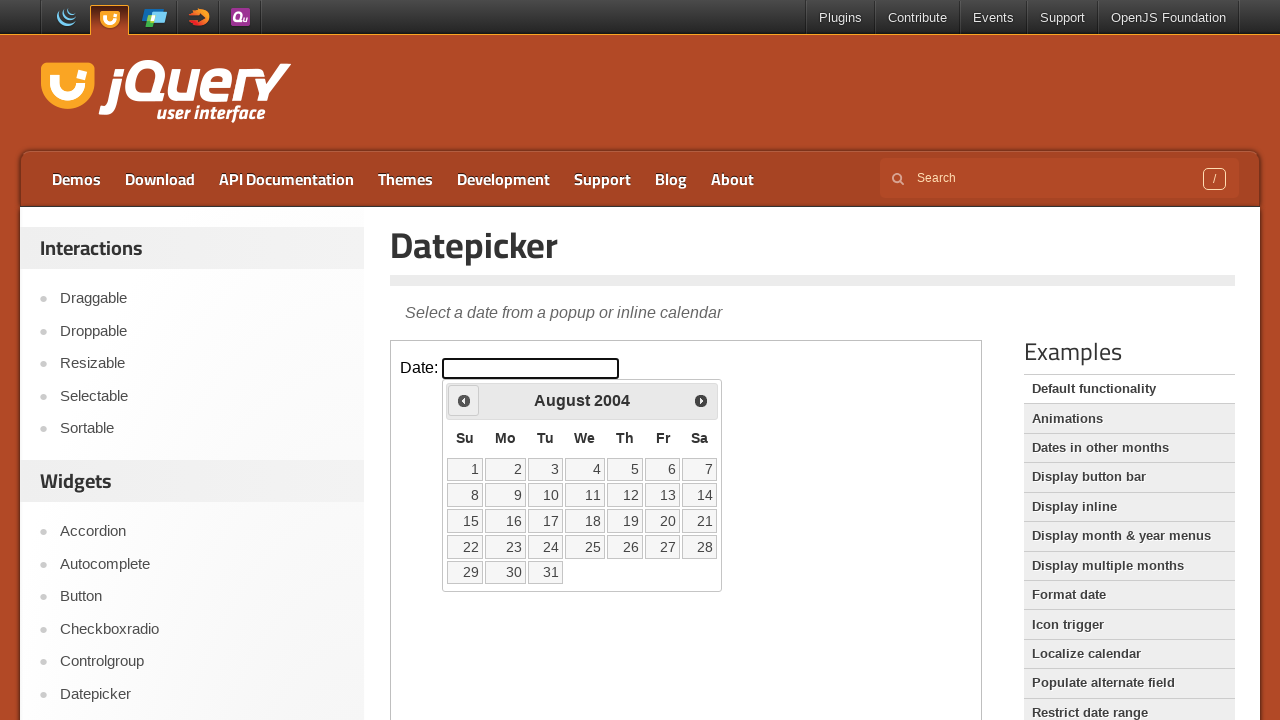

Clicked previous button to navigate to earlier year at (464, 400) on #content iframe >> nth=0 >> internal:control=enter-frame >> .ui-datepicker-prev
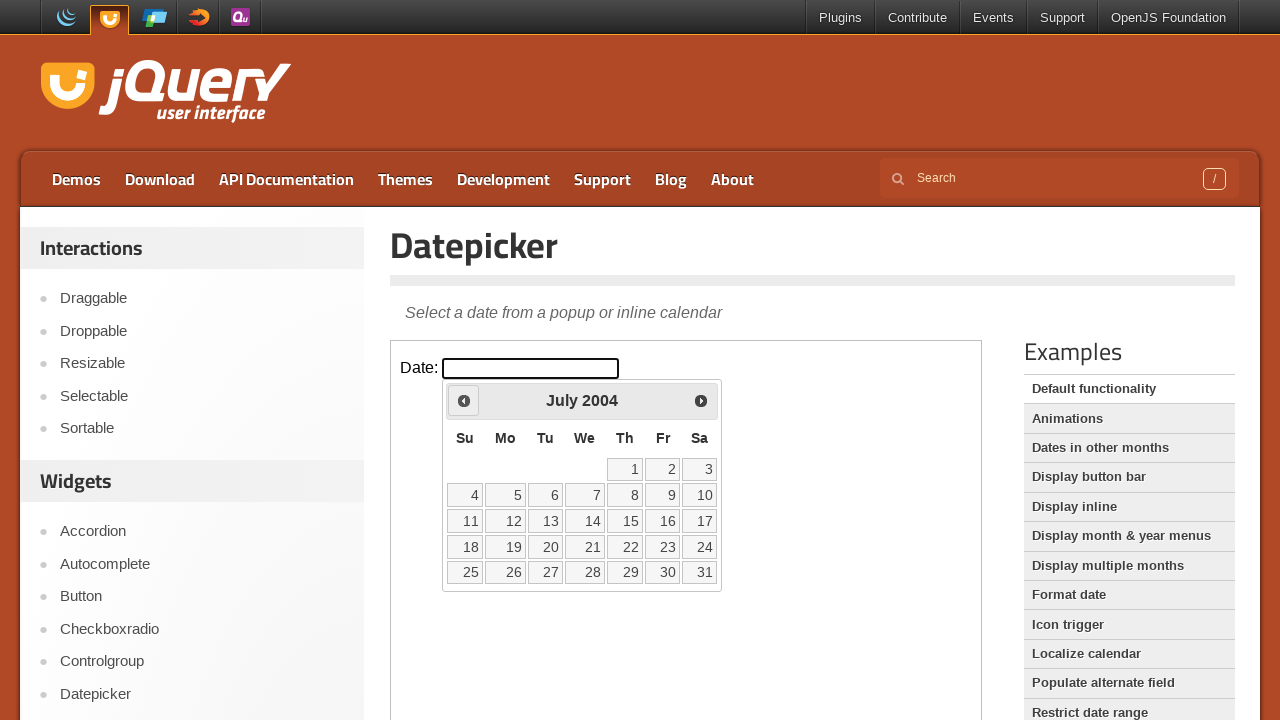

Retrieved updated year: 2004
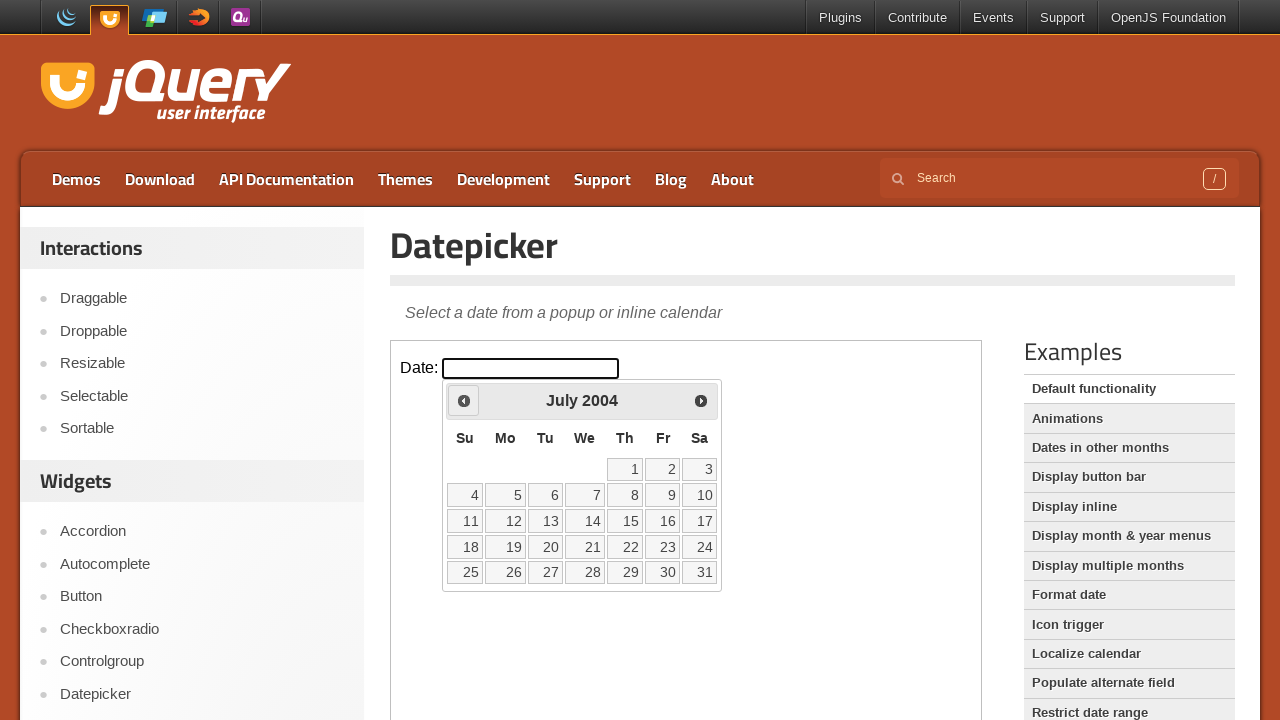

Clicked previous button to navigate to earlier year at (464, 400) on #content iframe >> nth=0 >> internal:control=enter-frame >> .ui-datepicker-prev
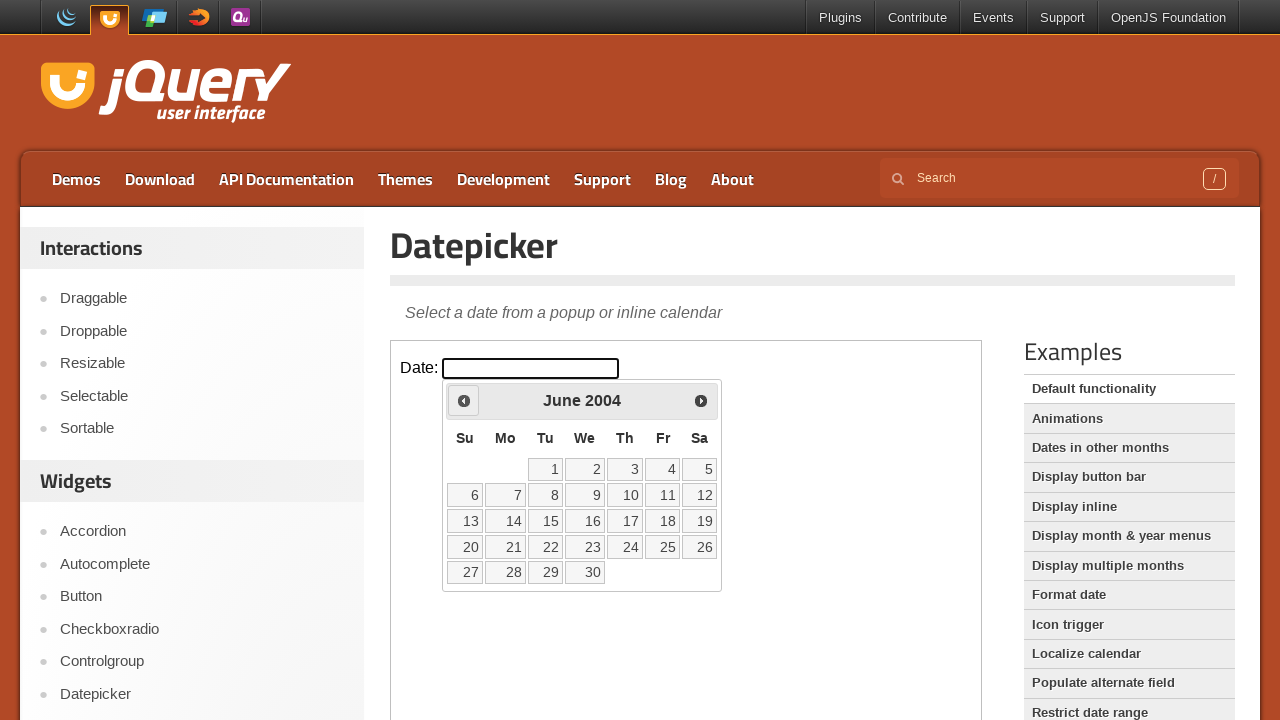

Retrieved updated year: 2004
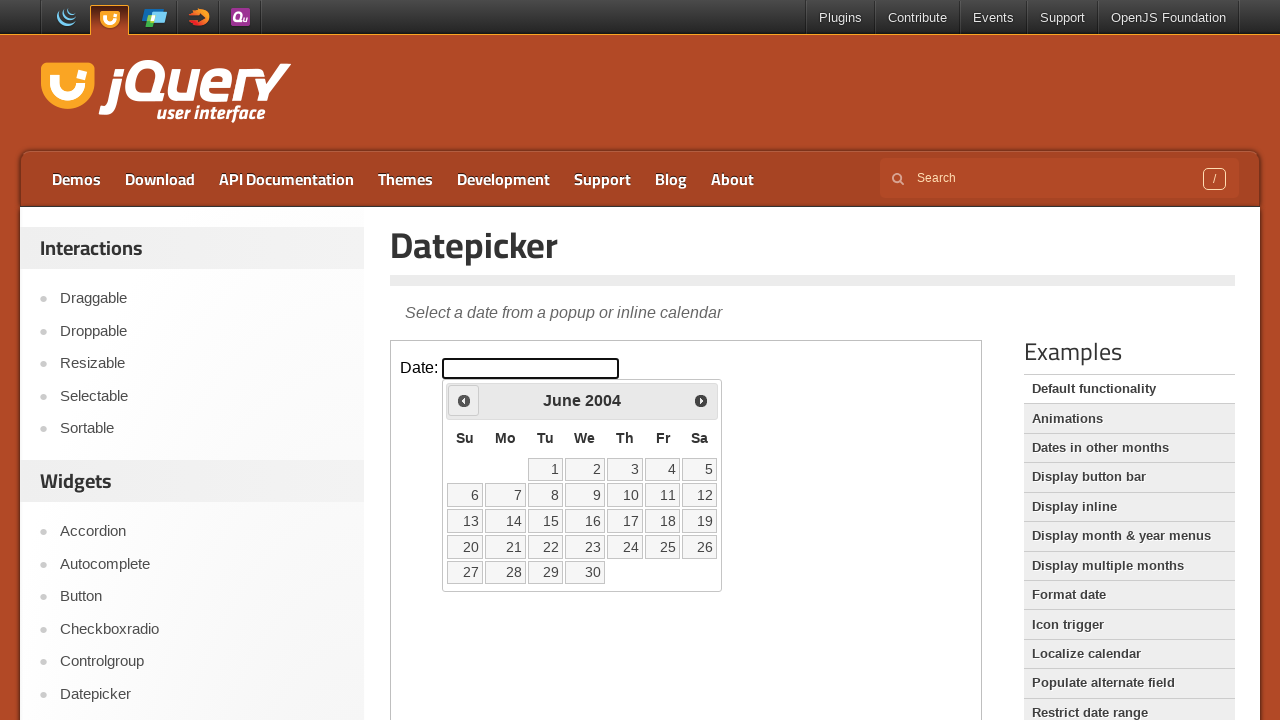

Clicked previous button to navigate to earlier year at (464, 400) on #content iframe >> nth=0 >> internal:control=enter-frame >> .ui-datepicker-prev
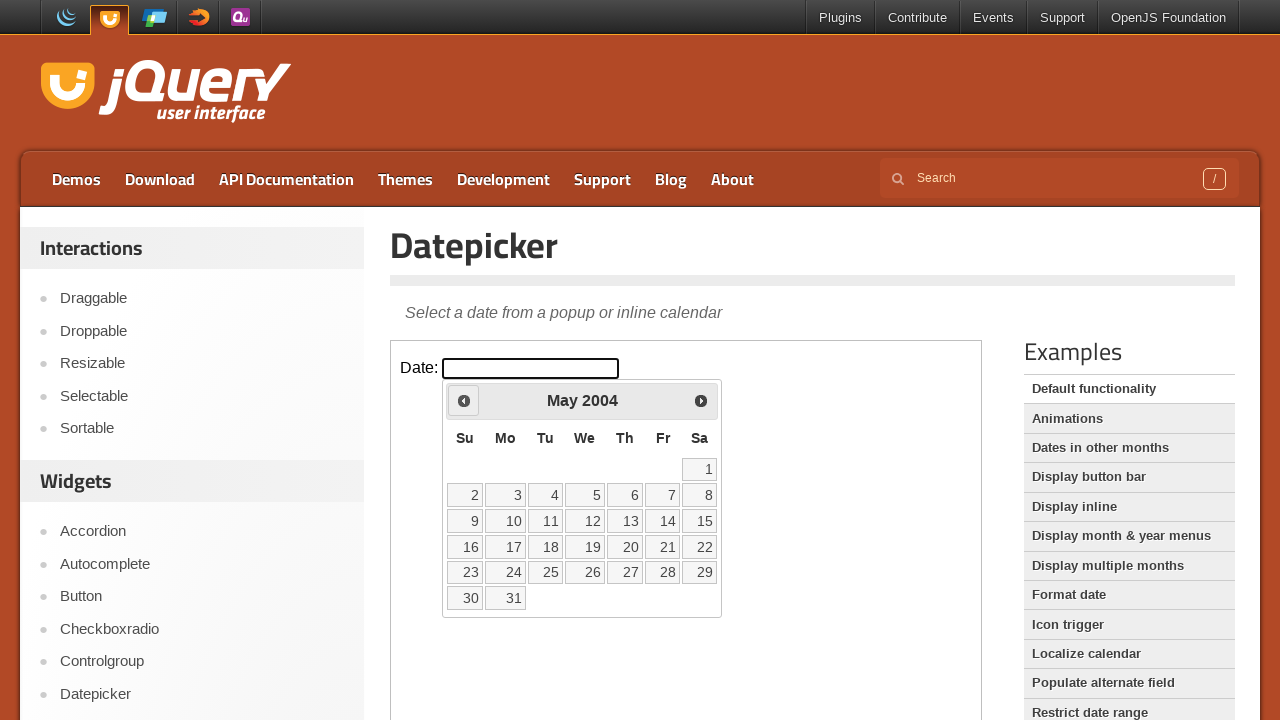

Retrieved updated year: 2004
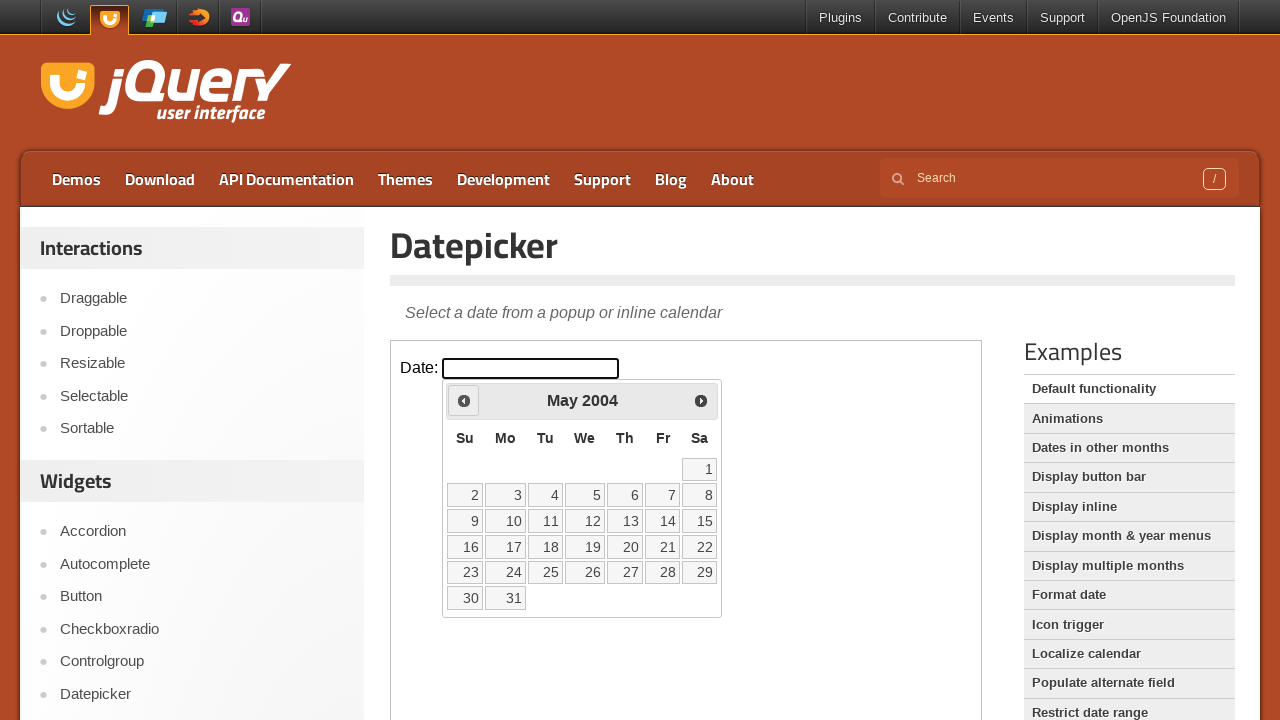

Clicked previous button to navigate to earlier year at (464, 400) on #content iframe >> nth=0 >> internal:control=enter-frame >> .ui-datepicker-prev
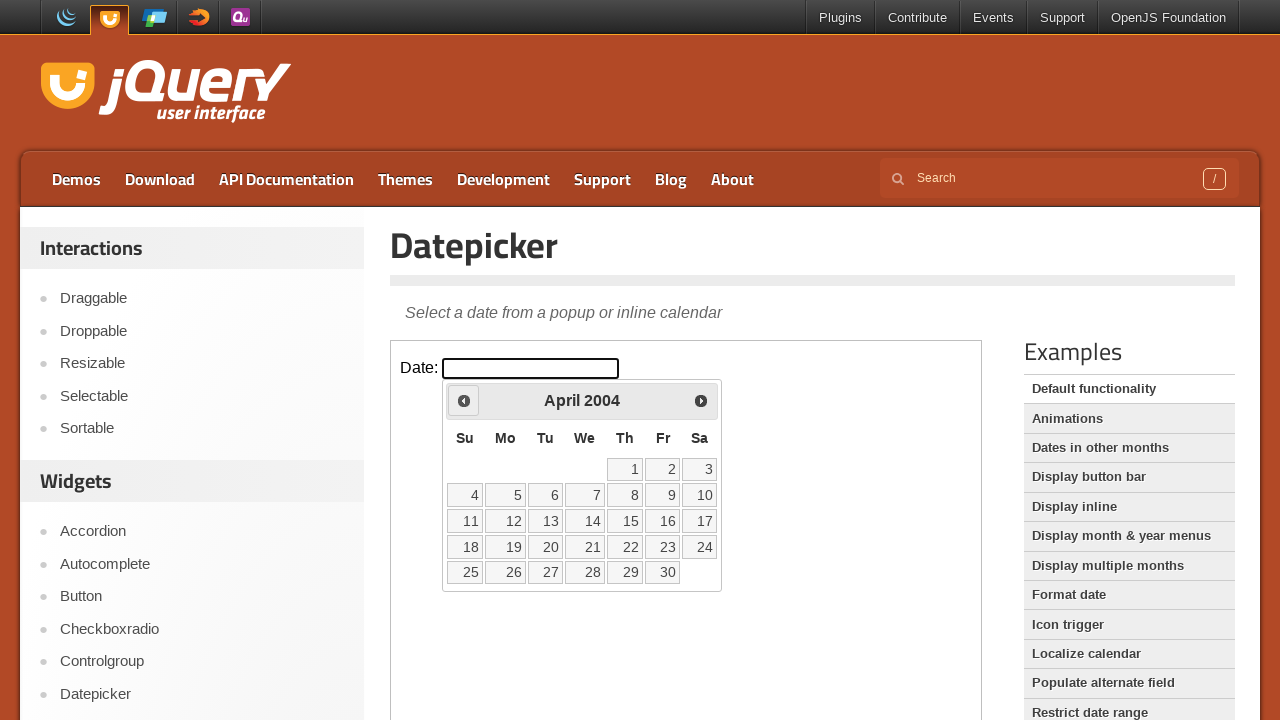

Retrieved updated year: 2004
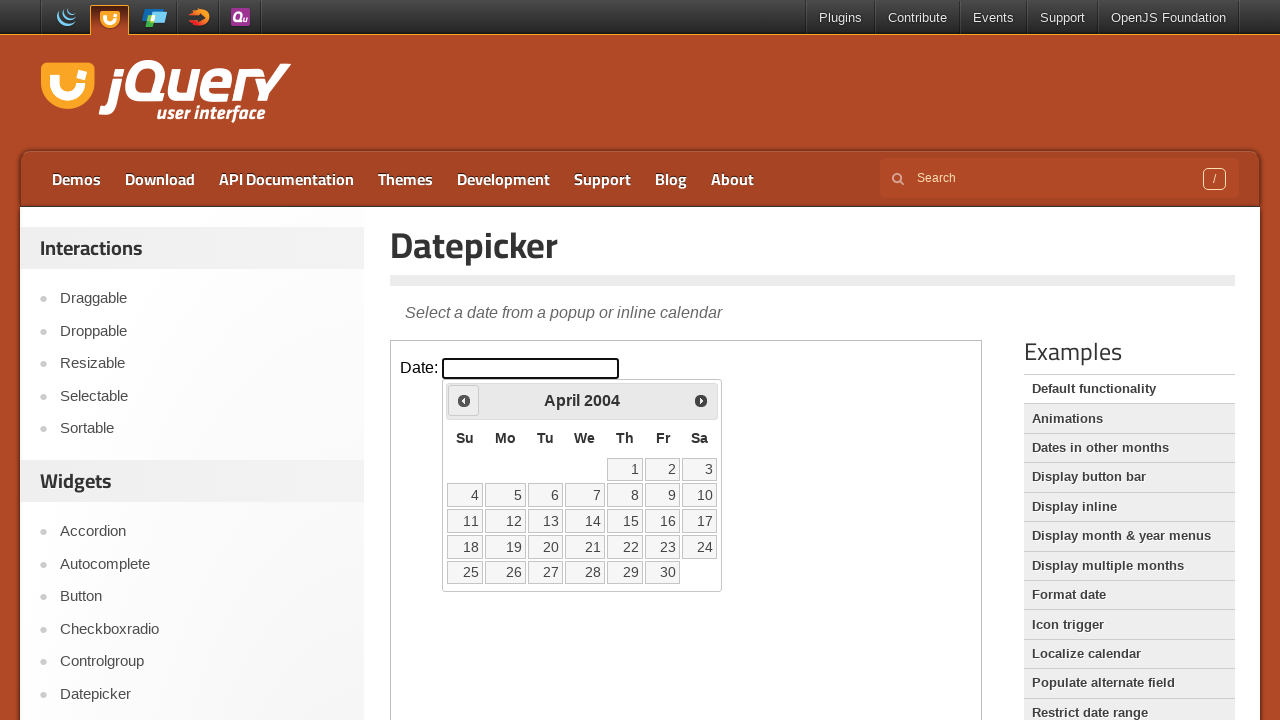

Clicked previous button to navigate to earlier year at (464, 400) on #content iframe >> nth=0 >> internal:control=enter-frame >> .ui-datepicker-prev
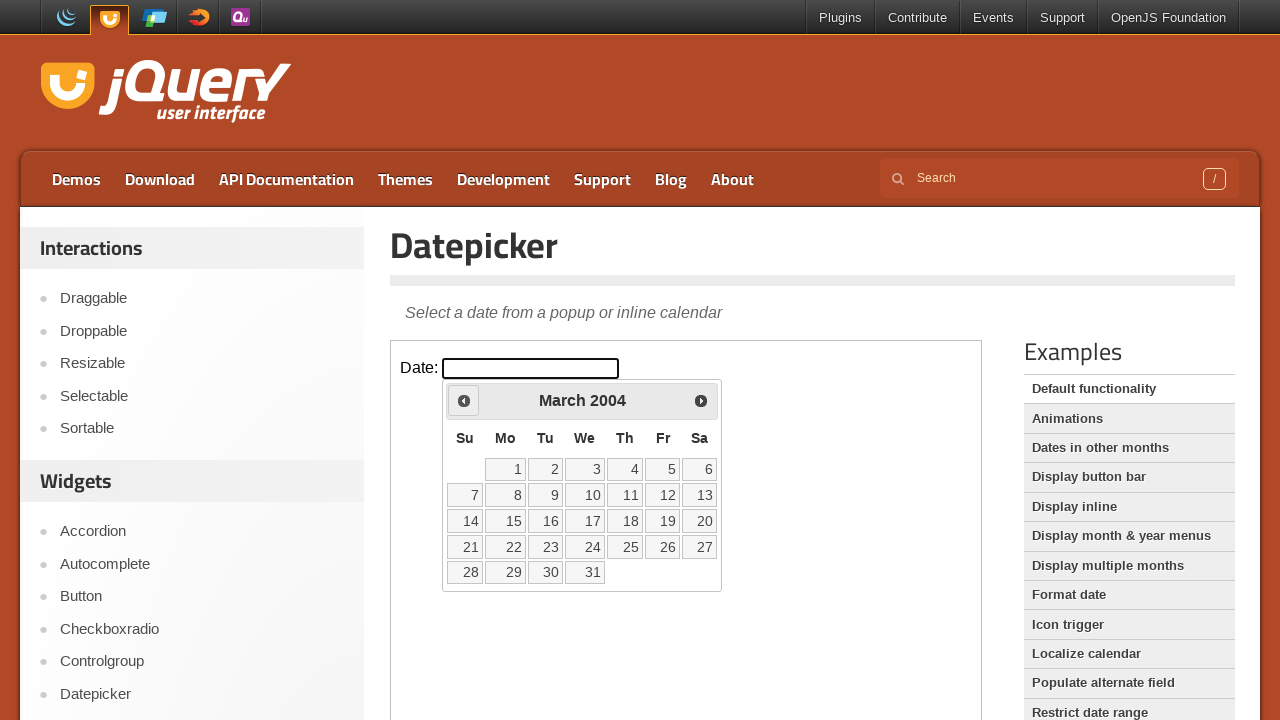

Retrieved updated year: 2004
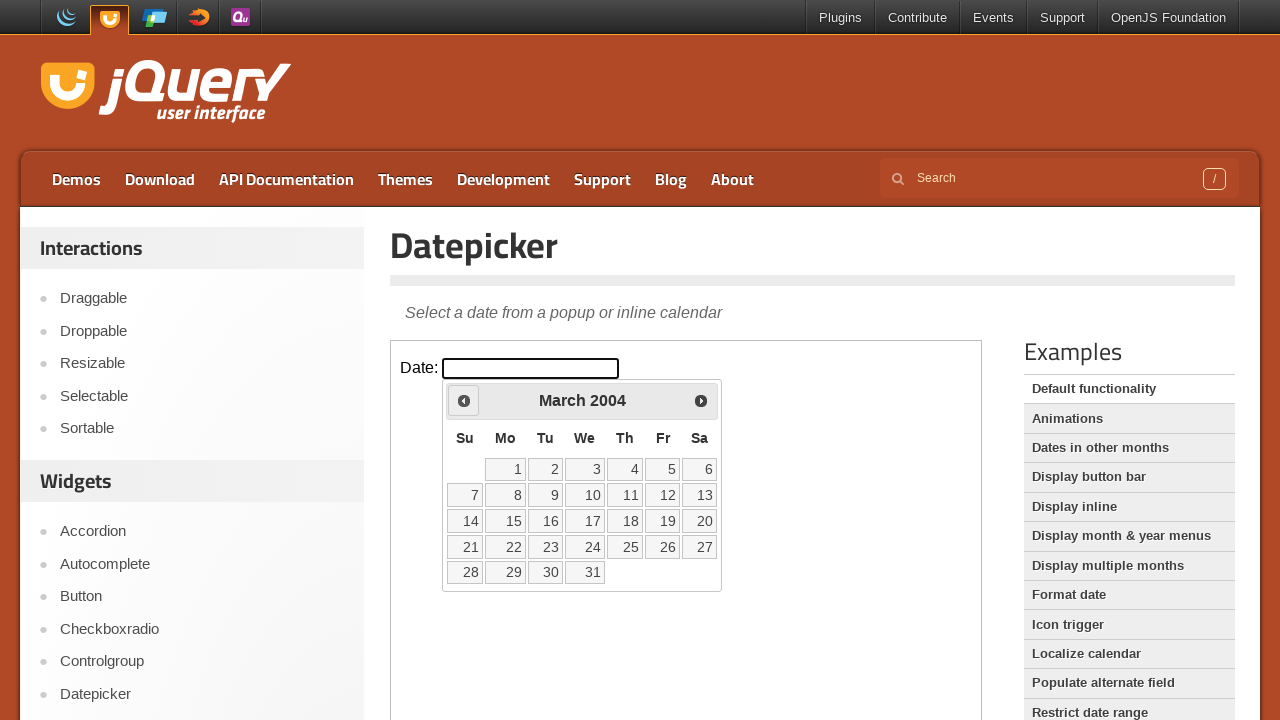

Clicked previous button to navigate to earlier year at (464, 400) on #content iframe >> nth=0 >> internal:control=enter-frame >> .ui-datepicker-prev
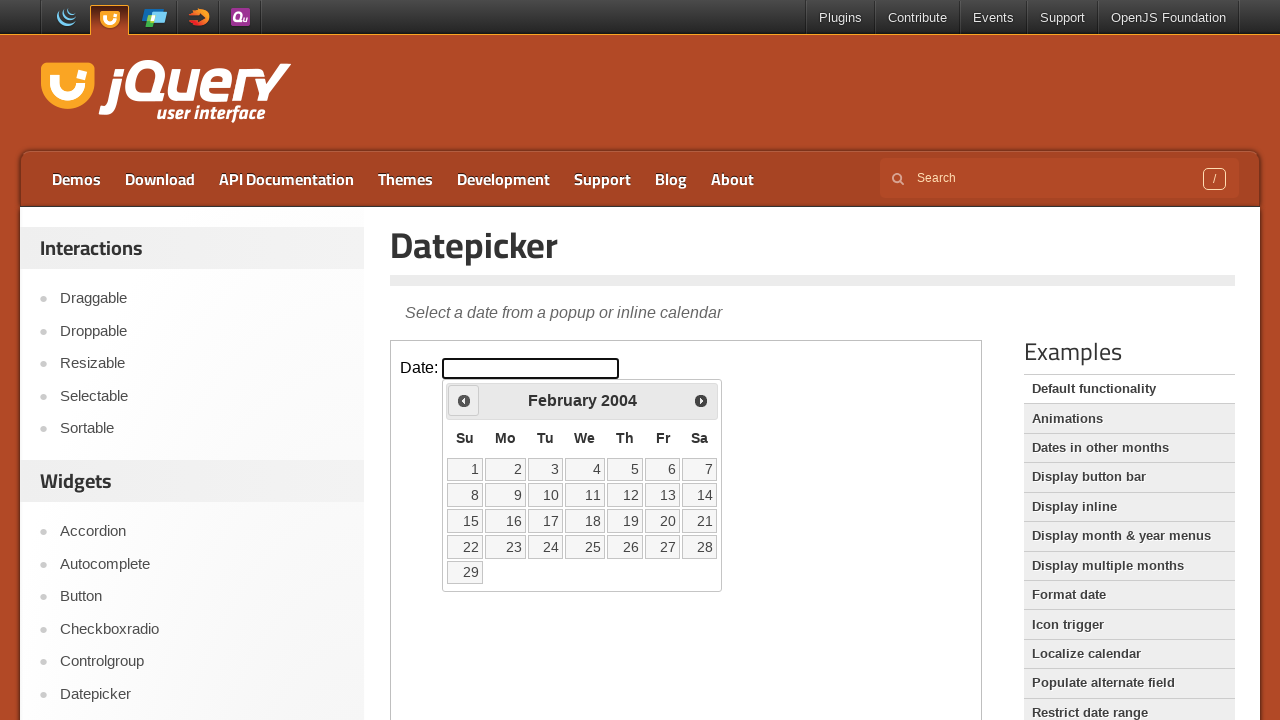

Retrieved updated year: 2004
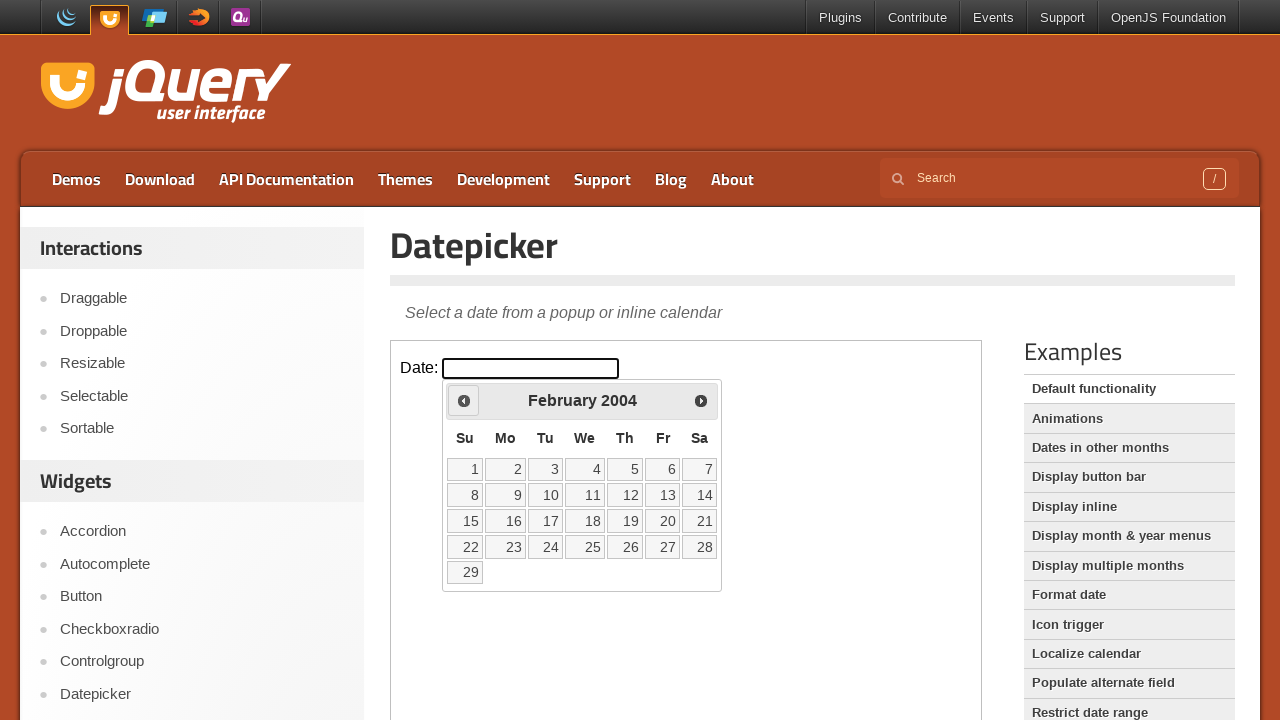

Clicked previous button to navigate to earlier year at (464, 400) on #content iframe >> nth=0 >> internal:control=enter-frame >> .ui-datepicker-prev
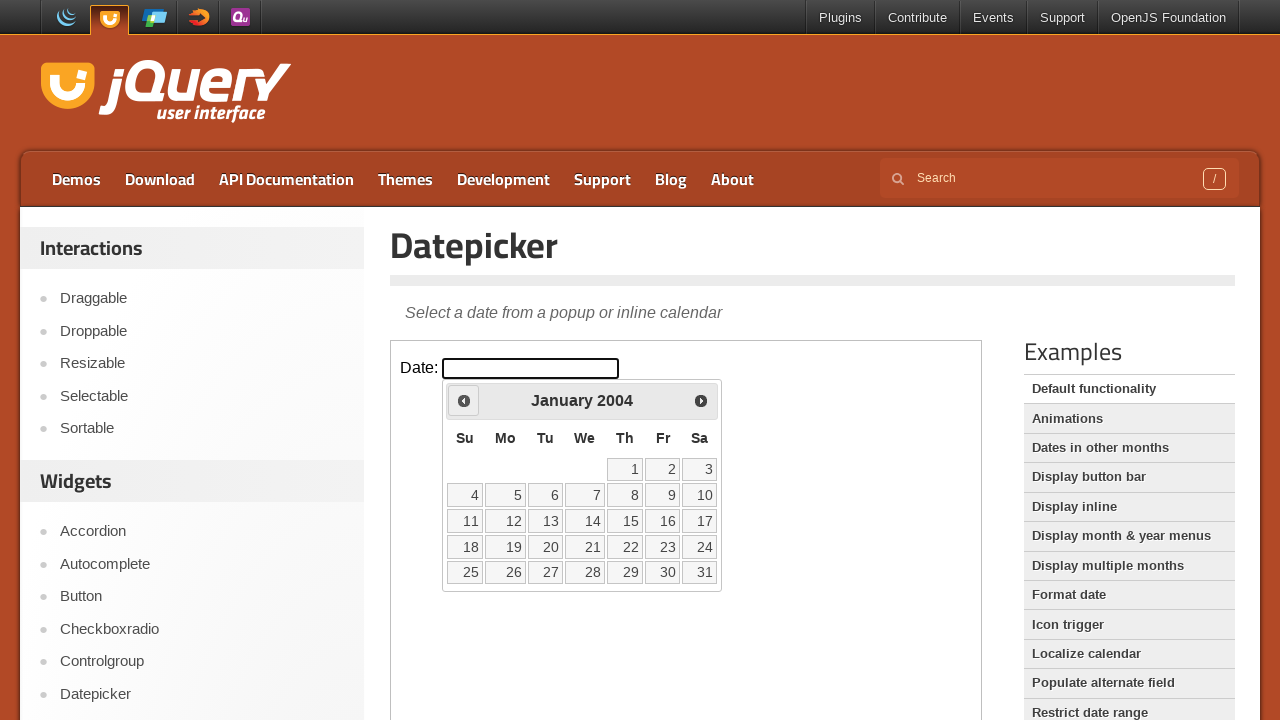

Retrieved updated year: 2004
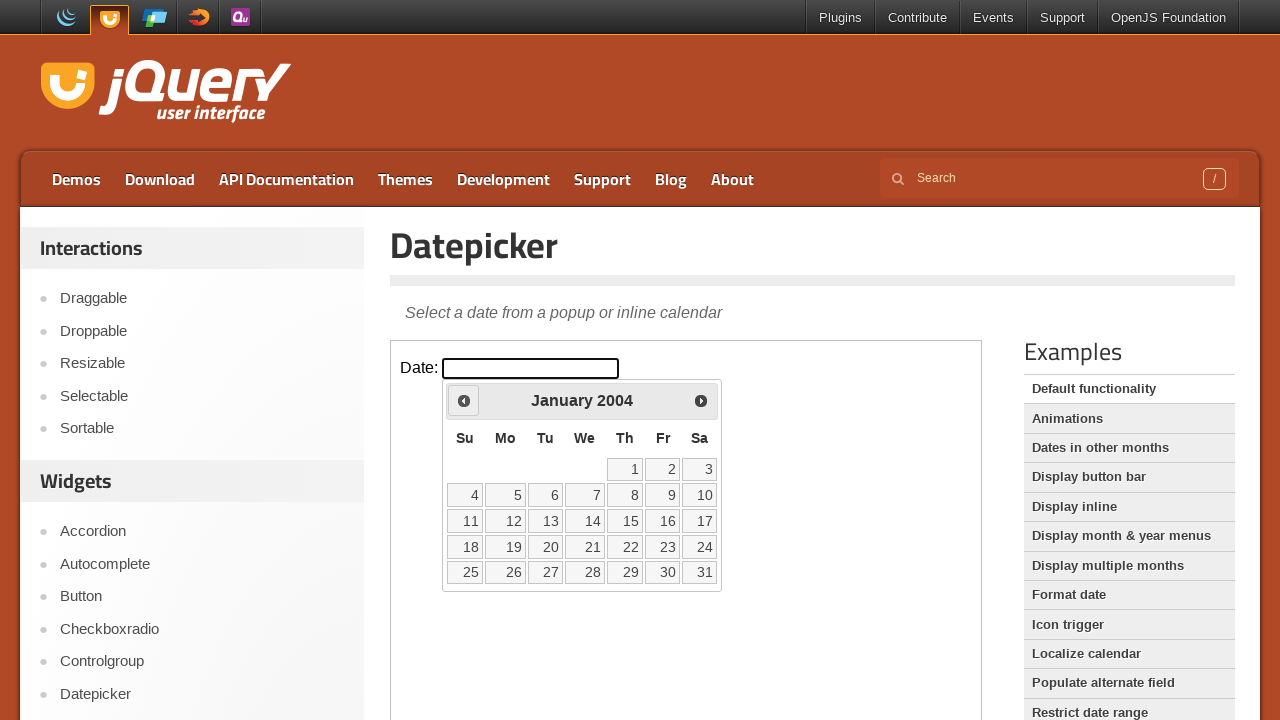

Clicked previous button to navigate to earlier year at (464, 400) on #content iframe >> nth=0 >> internal:control=enter-frame >> .ui-datepicker-prev
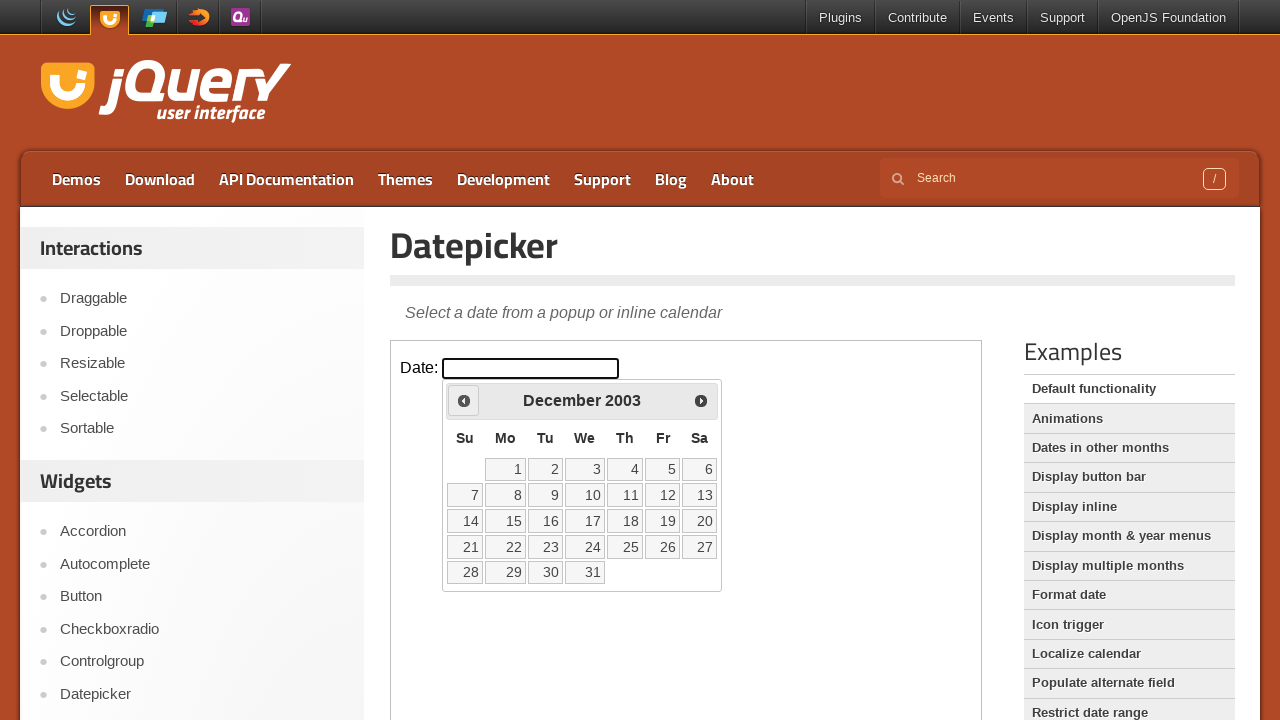

Retrieved updated year: 2003
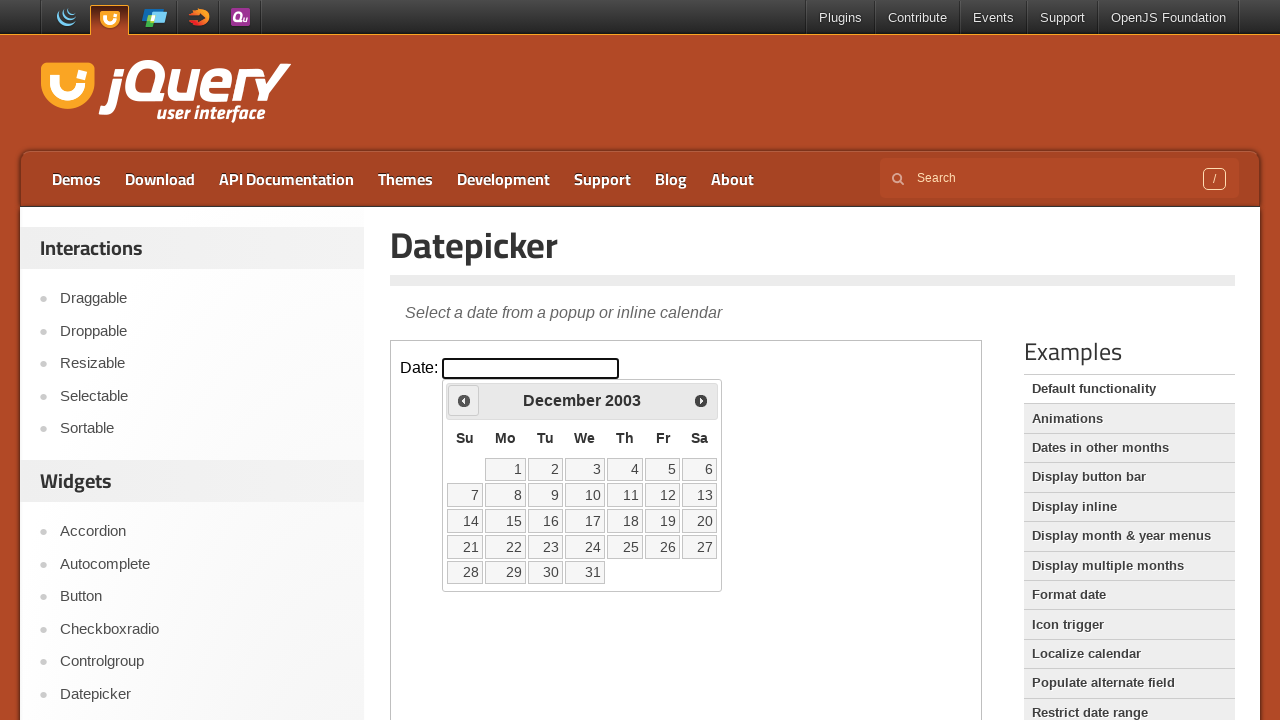

Clicked previous button to navigate to earlier year at (464, 400) on #content iframe >> nth=0 >> internal:control=enter-frame >> .ui-datepicker-prev
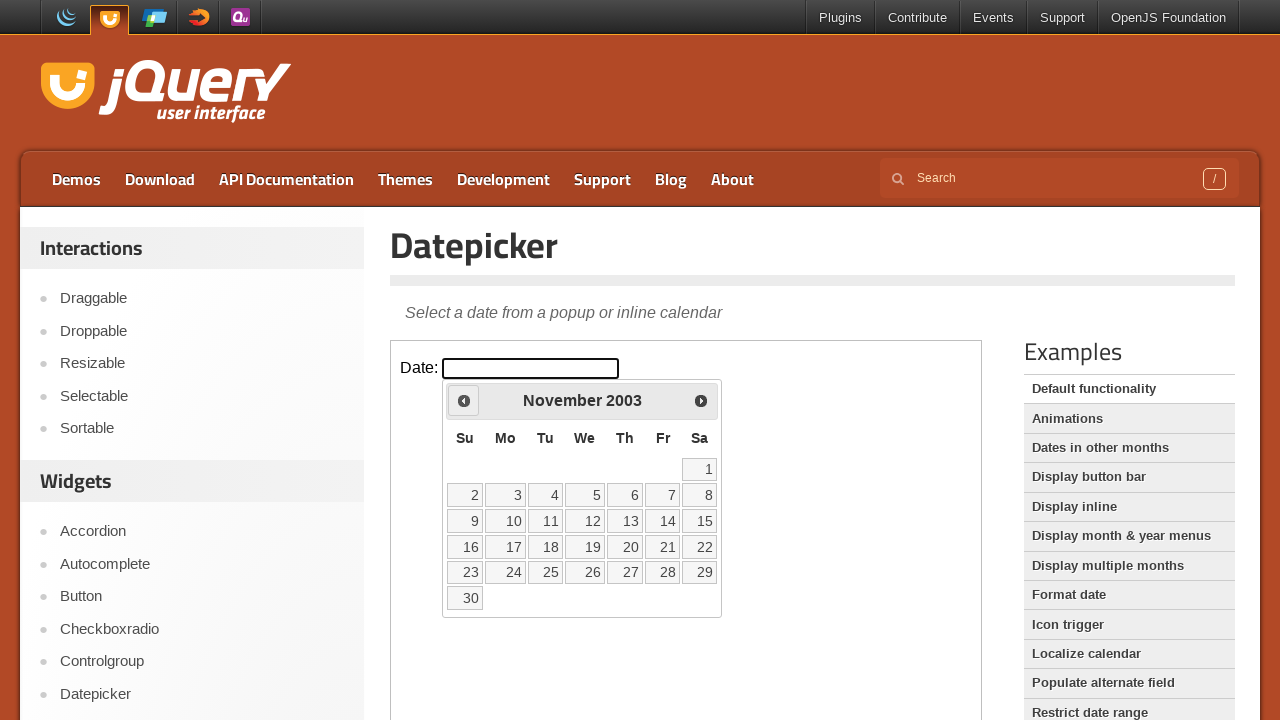

Retrieved updated year: 2003
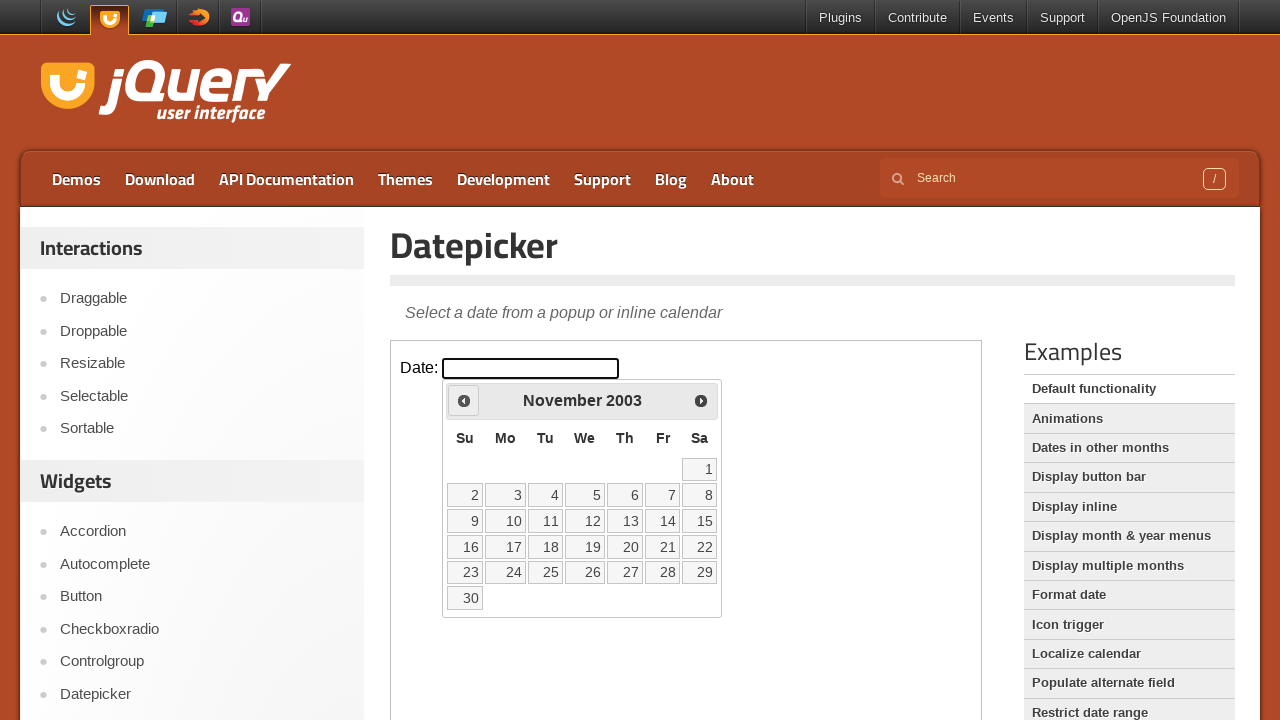

Clicked previous button to navigate to earlier year at (464, 400) on #content iframe >> nth=0 >> internal:control=enter-frame >> .ui-datepicker-prev
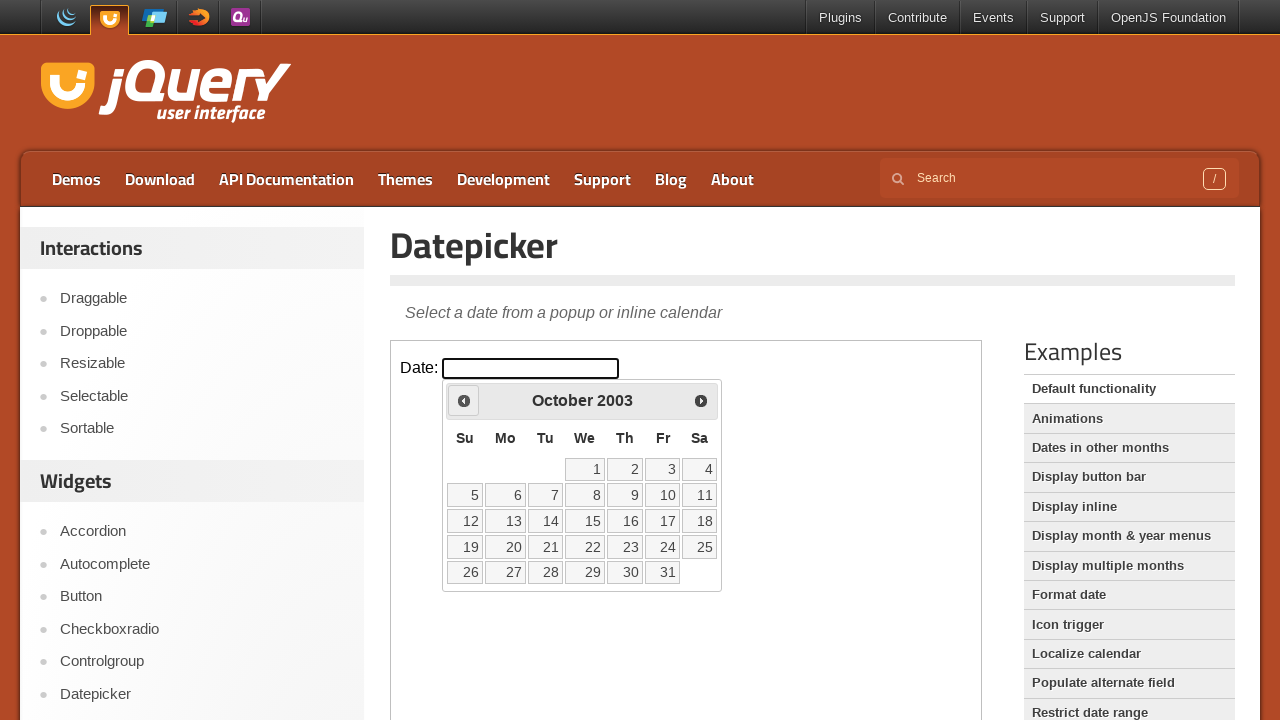

Retrieved updated year: 2003
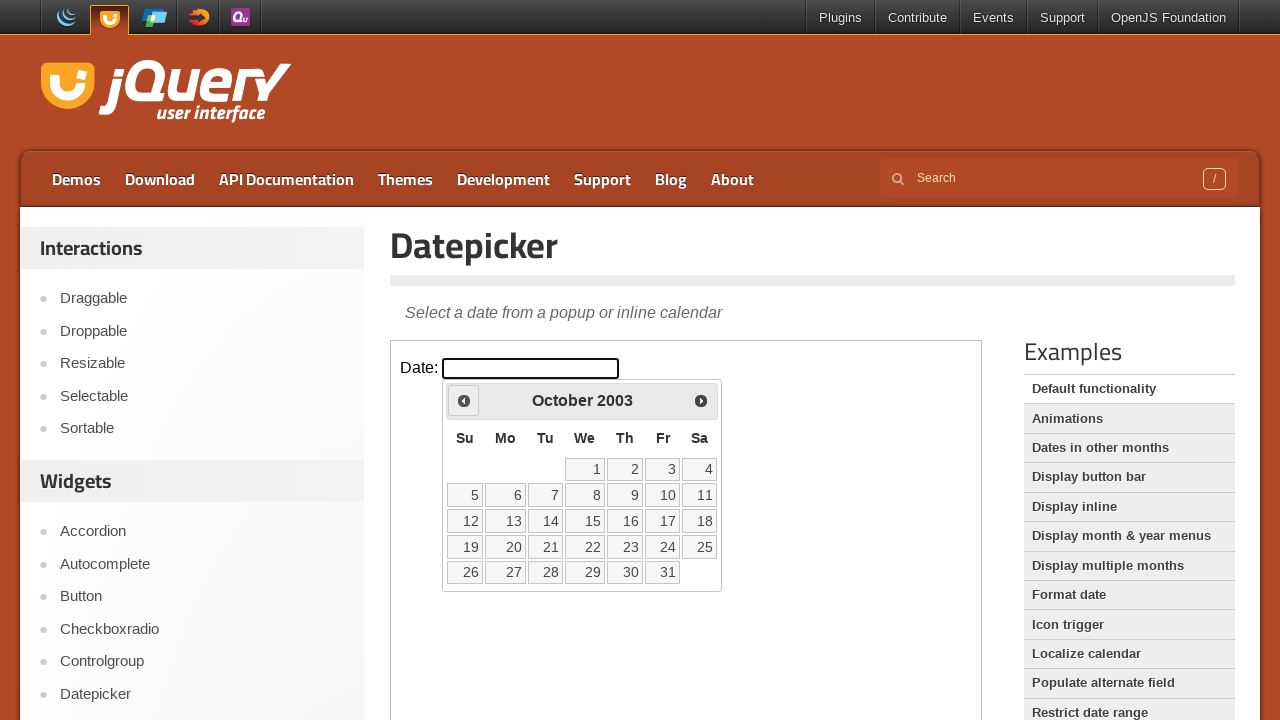

Clicked previous button to navigate to earlier year at (464, 400) on #content iframe >> nth=0 >> internal:control=enter-frame >> .ui-datepicker-prev
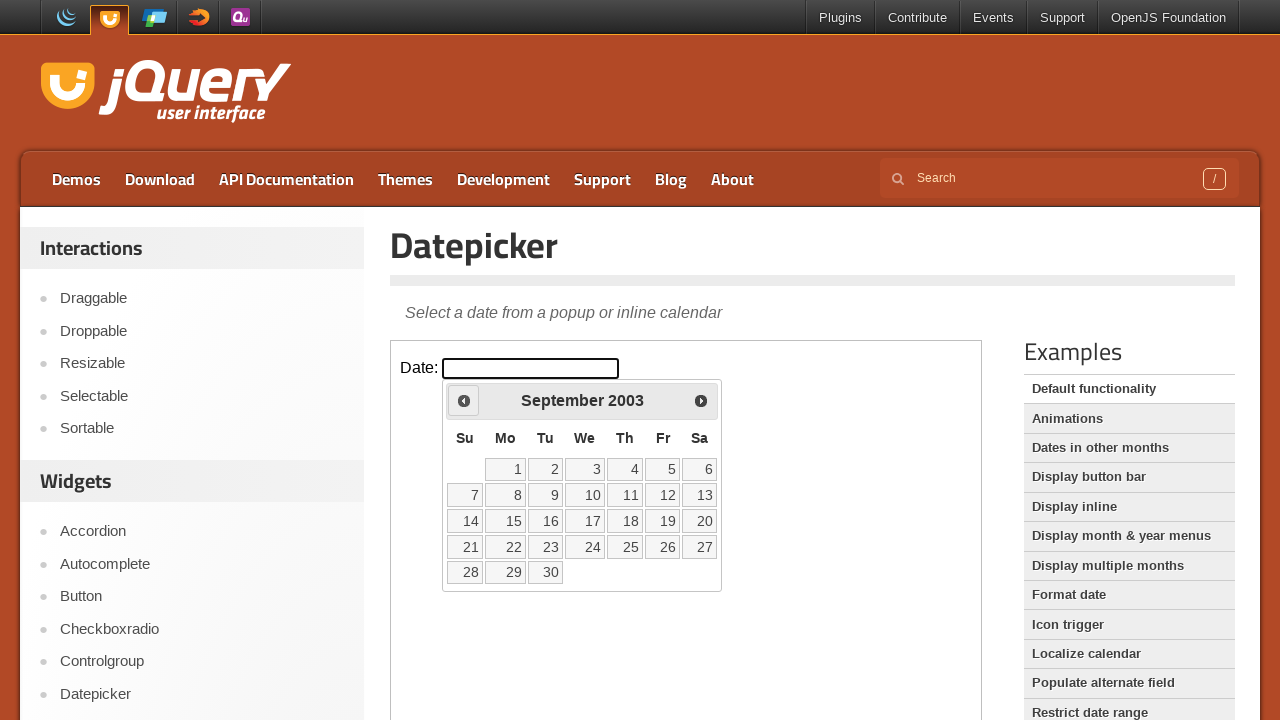

Retrieved updated year: 2003
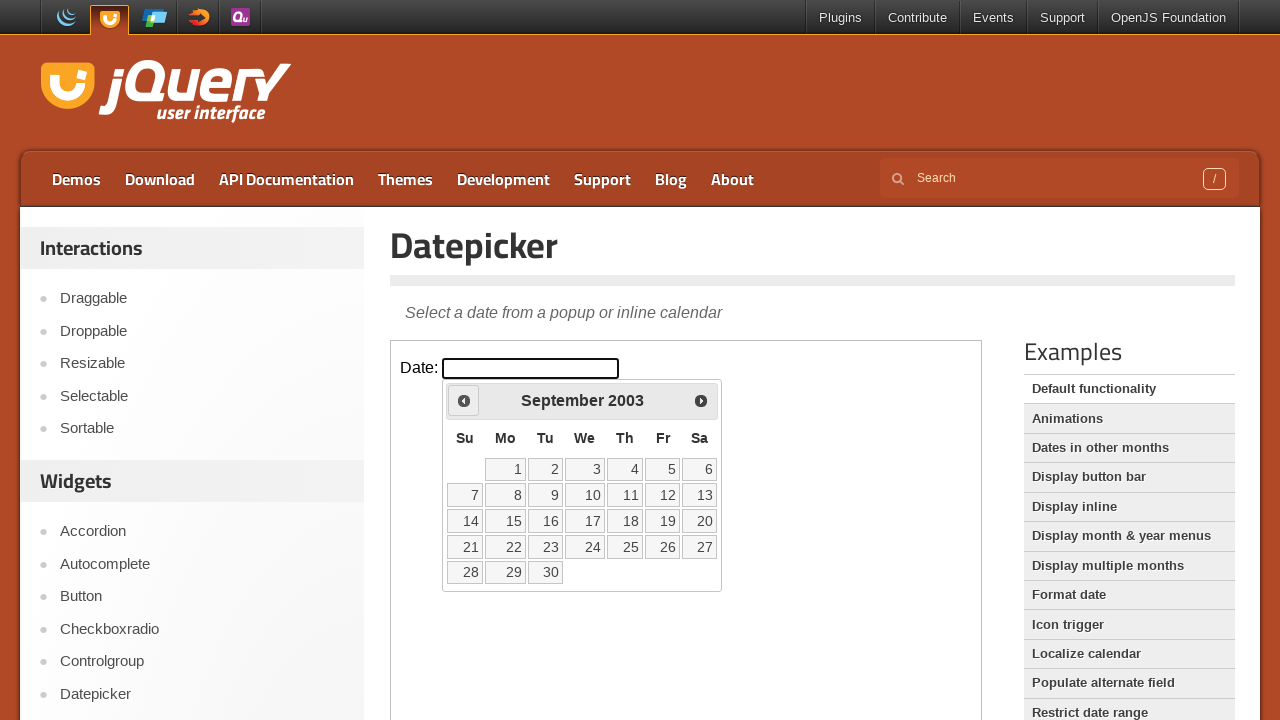

Clicked previous button to navigate to earlier year at (464, 400) on #content iframe >> nth=0 >> internal:control=enter-frame >> .ui-datepicker-prev
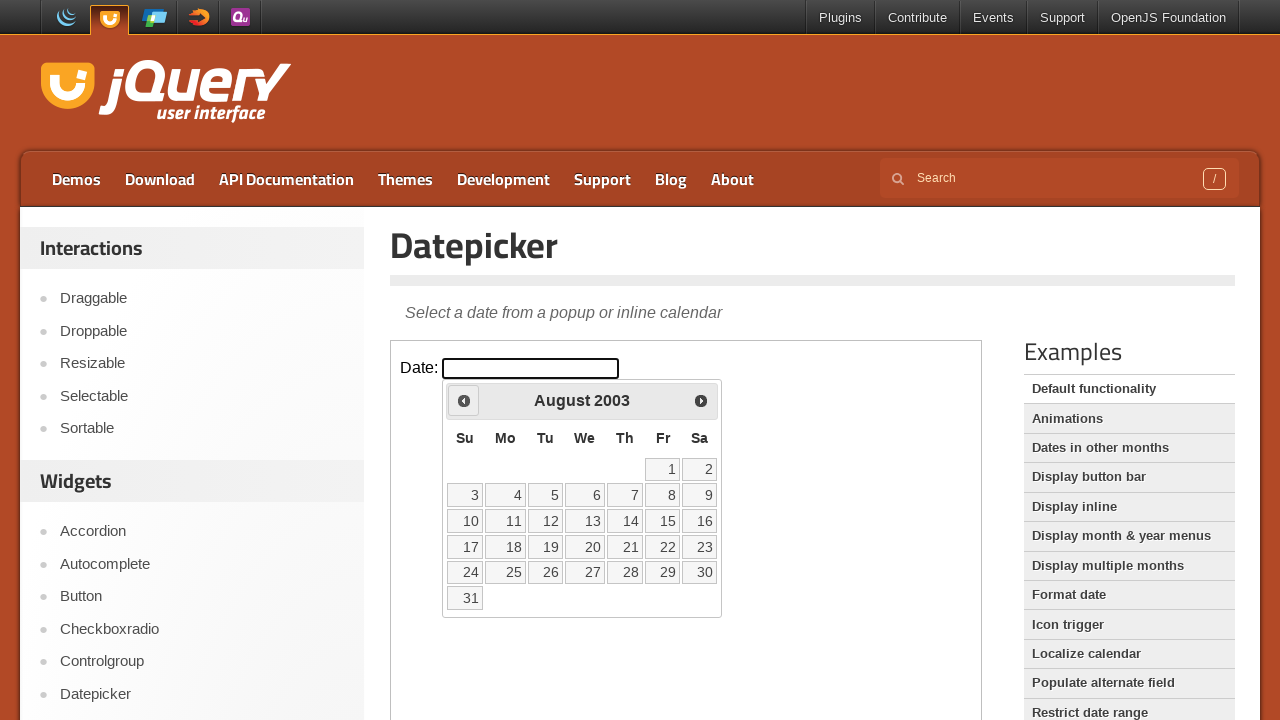

Retrieved updated year: 2003
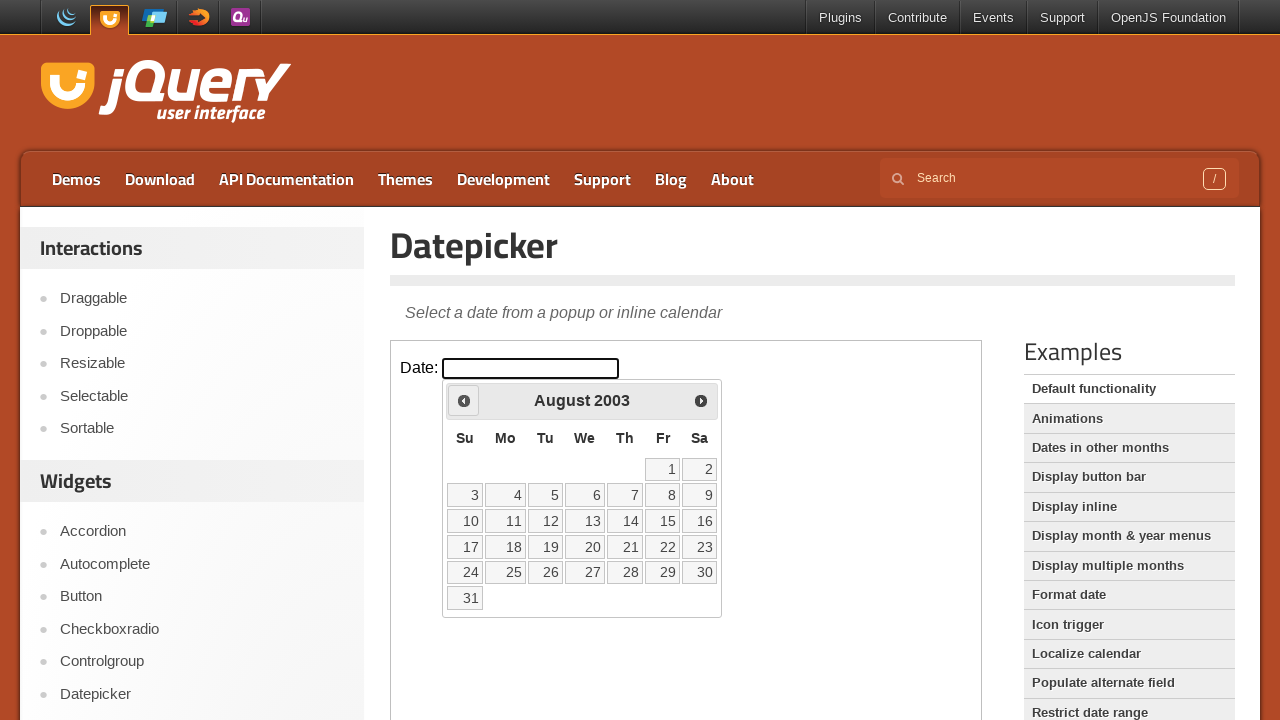

Clicked previous button to navigate to earlier year at (464, 400) on #content iframe >> nth=0 >> internal:control=enter-frame >> .ui-datepicker-prev
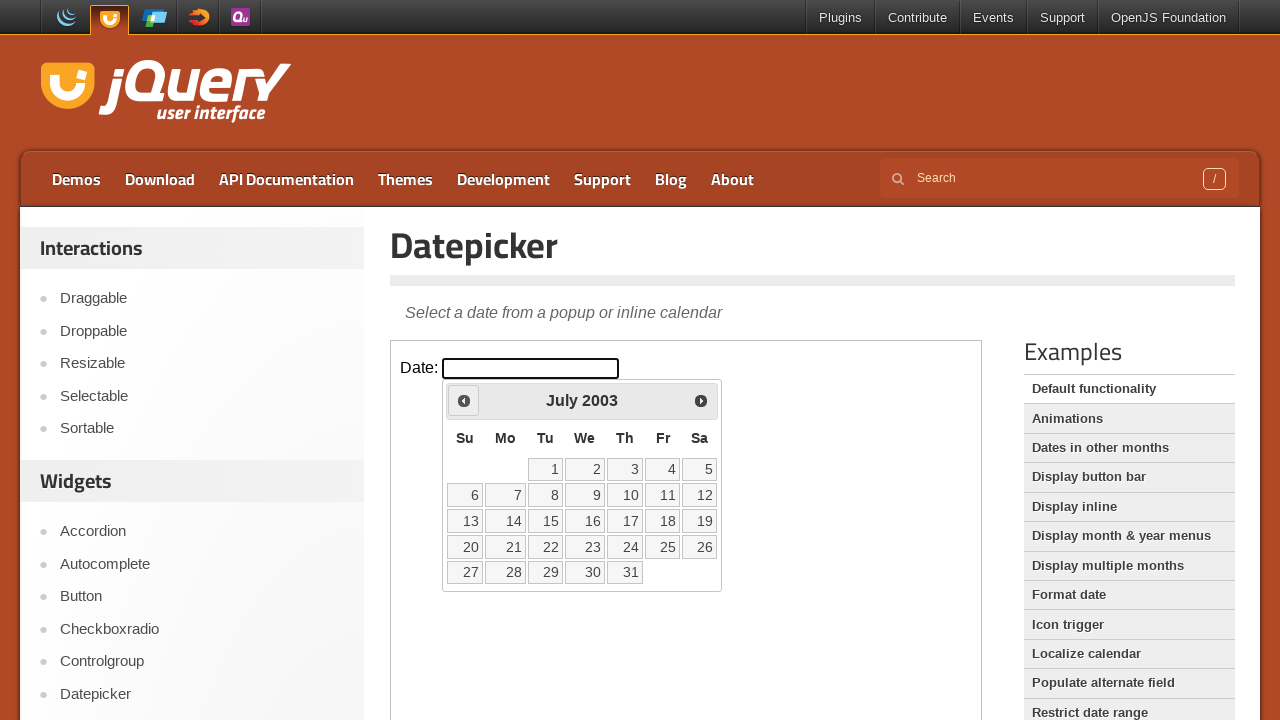

Retrieved updated year: 2003
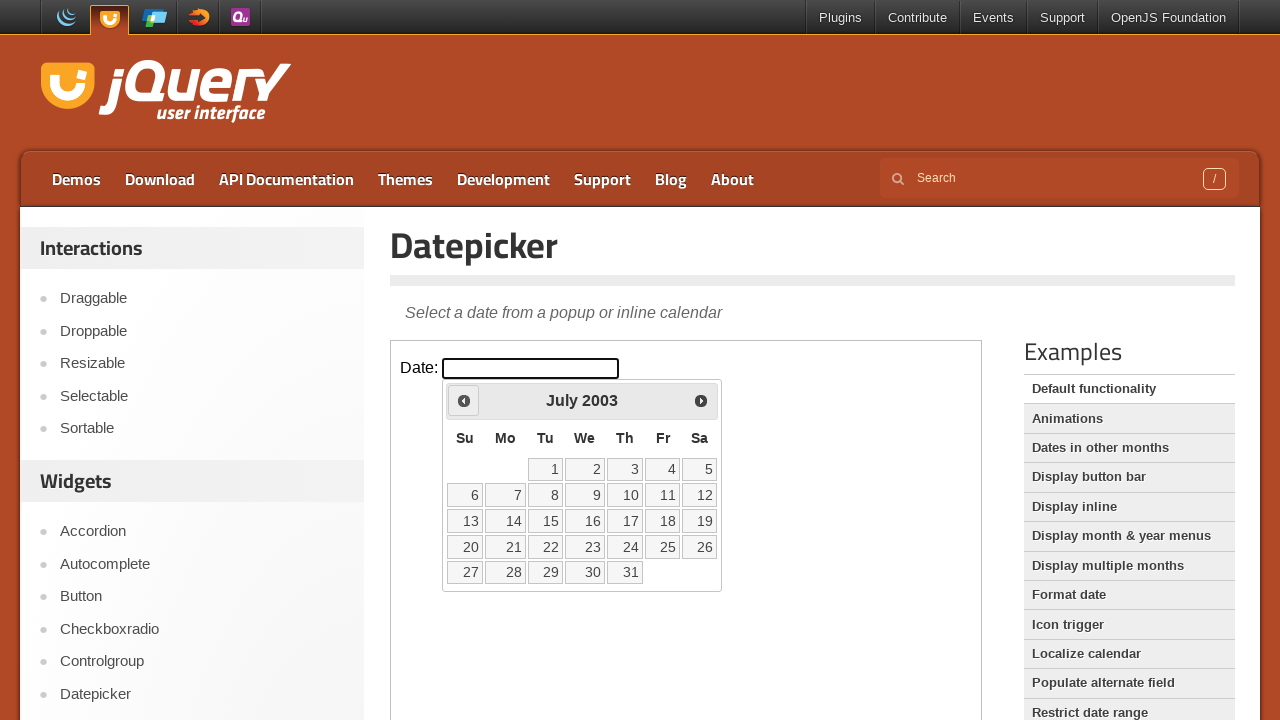

Clicked previous button to navigate to earlier year at (464, 400) on #content iframe >> nth=0 >> internal:control=enter-frame >> .ui-datepicker-prev
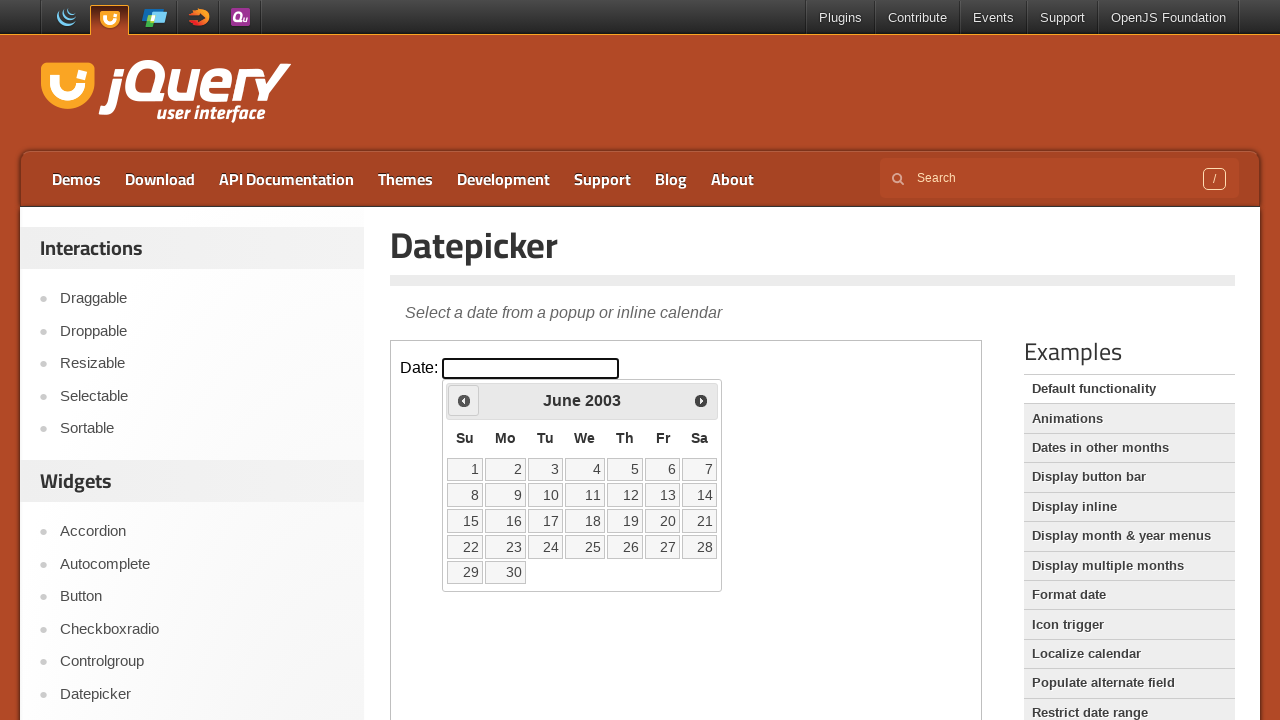

Retrieved updated year: 2003
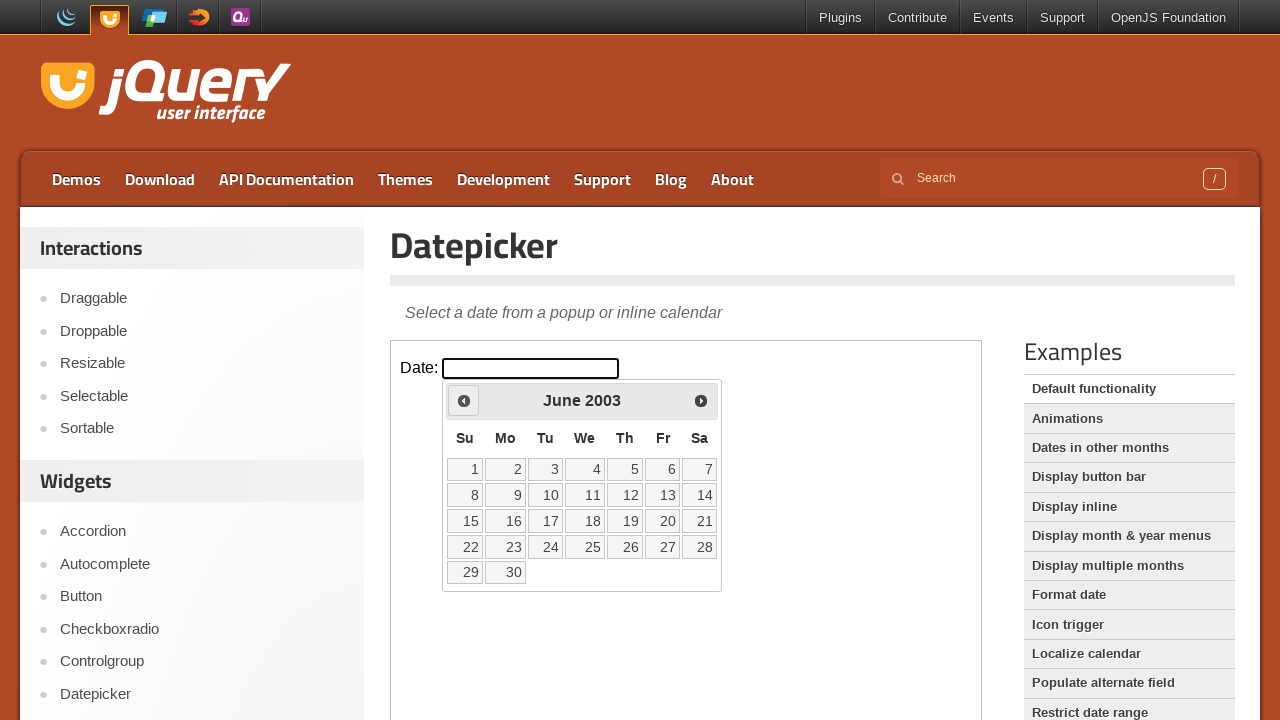

Clicked previous button to navigate to earlier year at (464, 400) on #content iframe >> nth=0 >> internal:control=enter-frame >> .ui-datepicker-prev
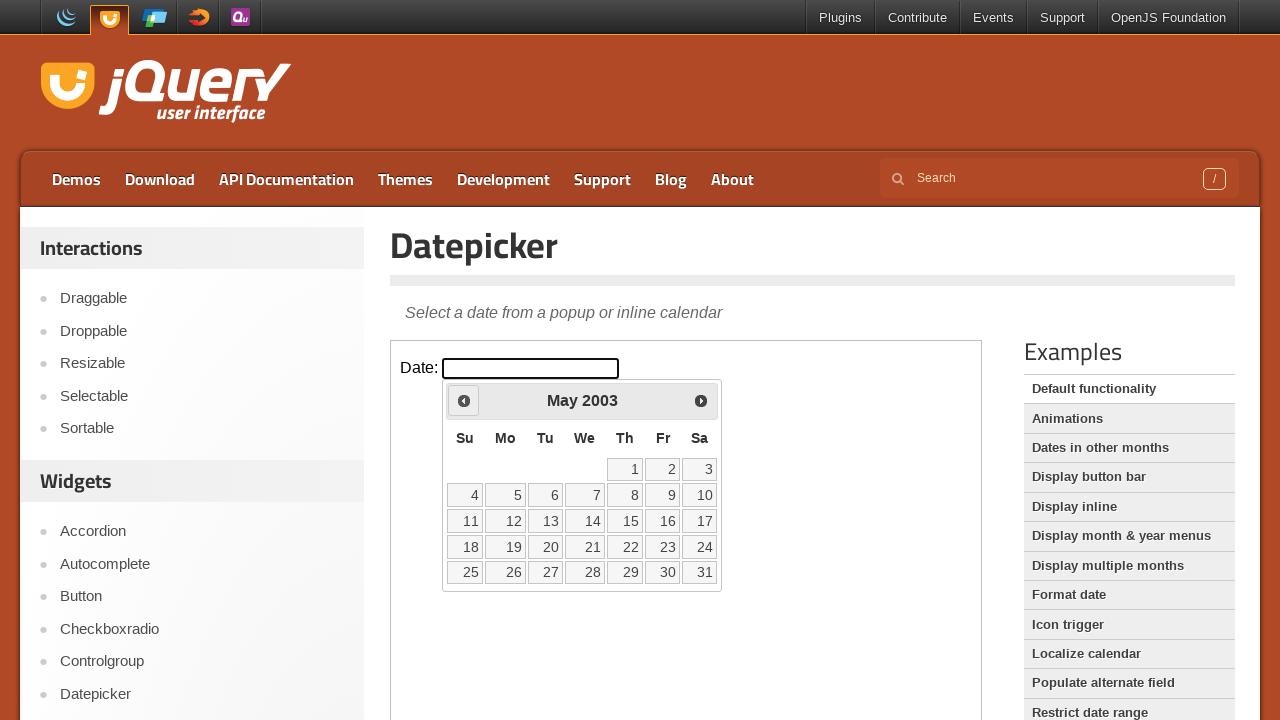

Retrieved updated year: 2003
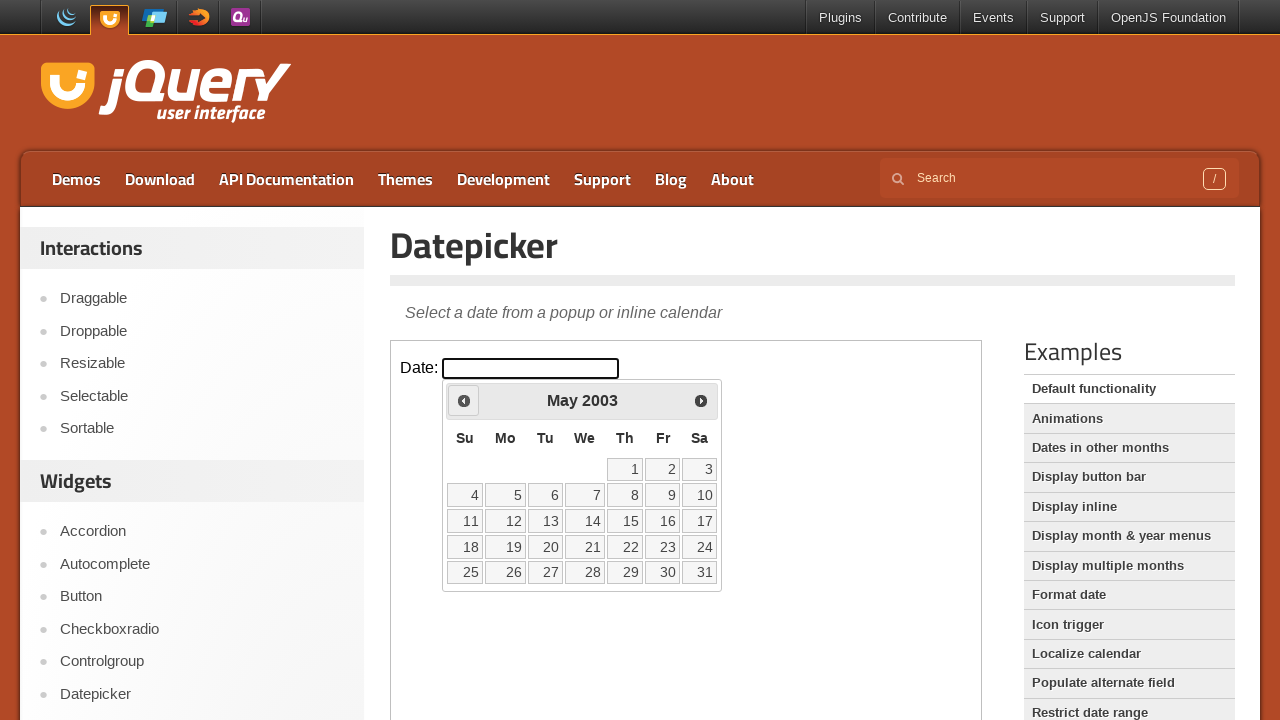

Clicked previous button to navigate to earlier year at (464, 400) on #content iframe >> nth=0 >> internal:control=enter-frame >> .ui-datepicker-prev
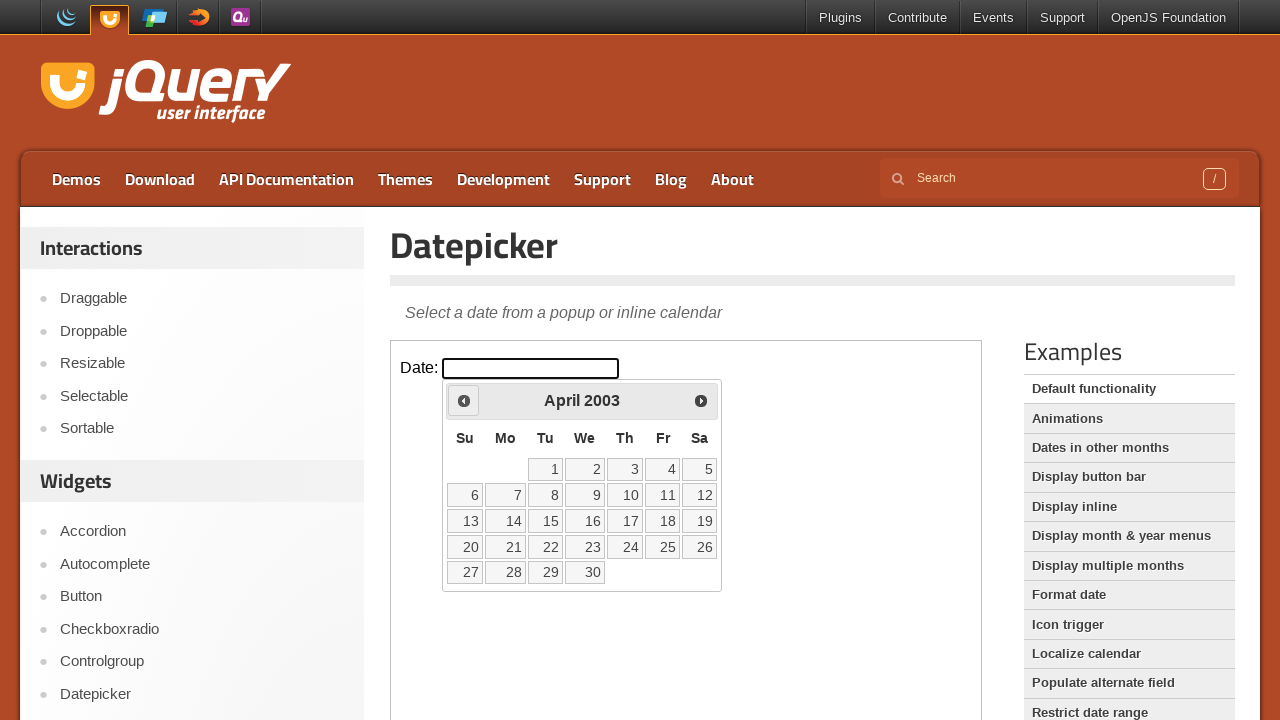

Retrieved updated year: 2003
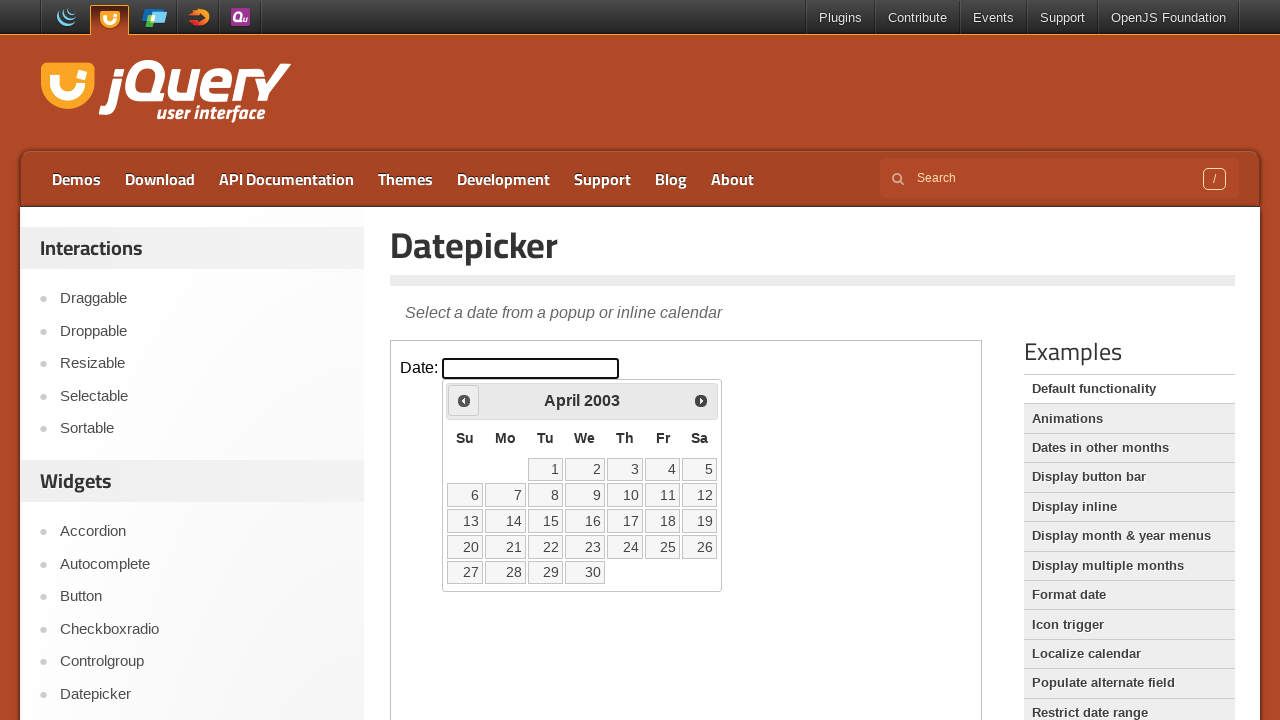

Clicked previous button to navigate to earlier year at (464, 400) on #content iframe >> nth=0 >> internal:control=enter-frame >> .ui-datepicker-prev
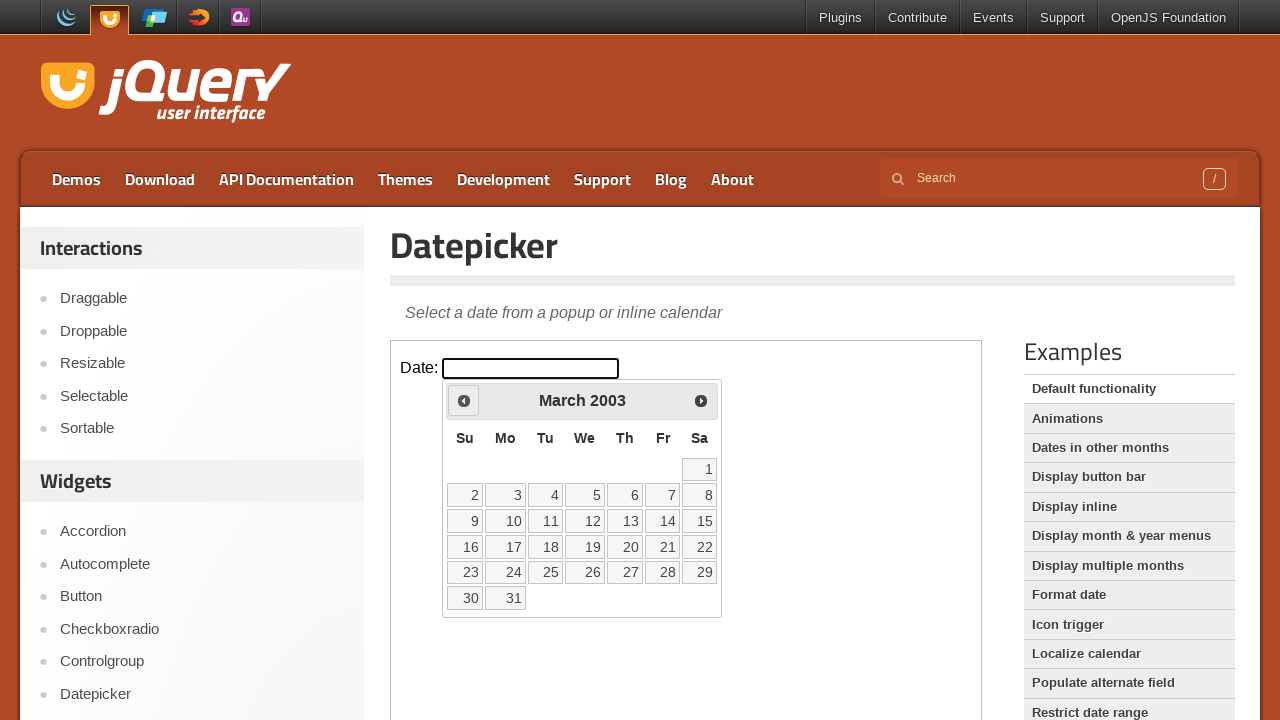

Retrieved updated year: 2003
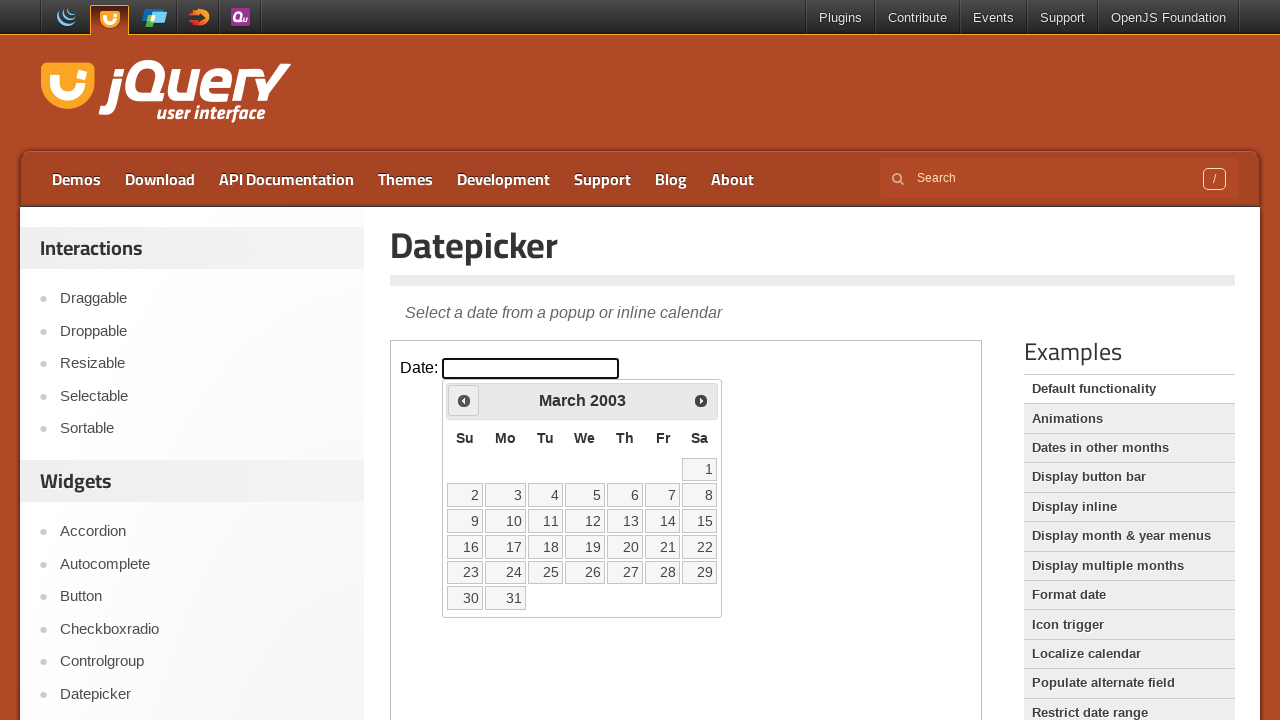

Clicked previous button to navigate to earlier year at (464, 400) on #content iframe >> nth=0 >> internal:control=enter-frame >> .ui-datepicker-prev
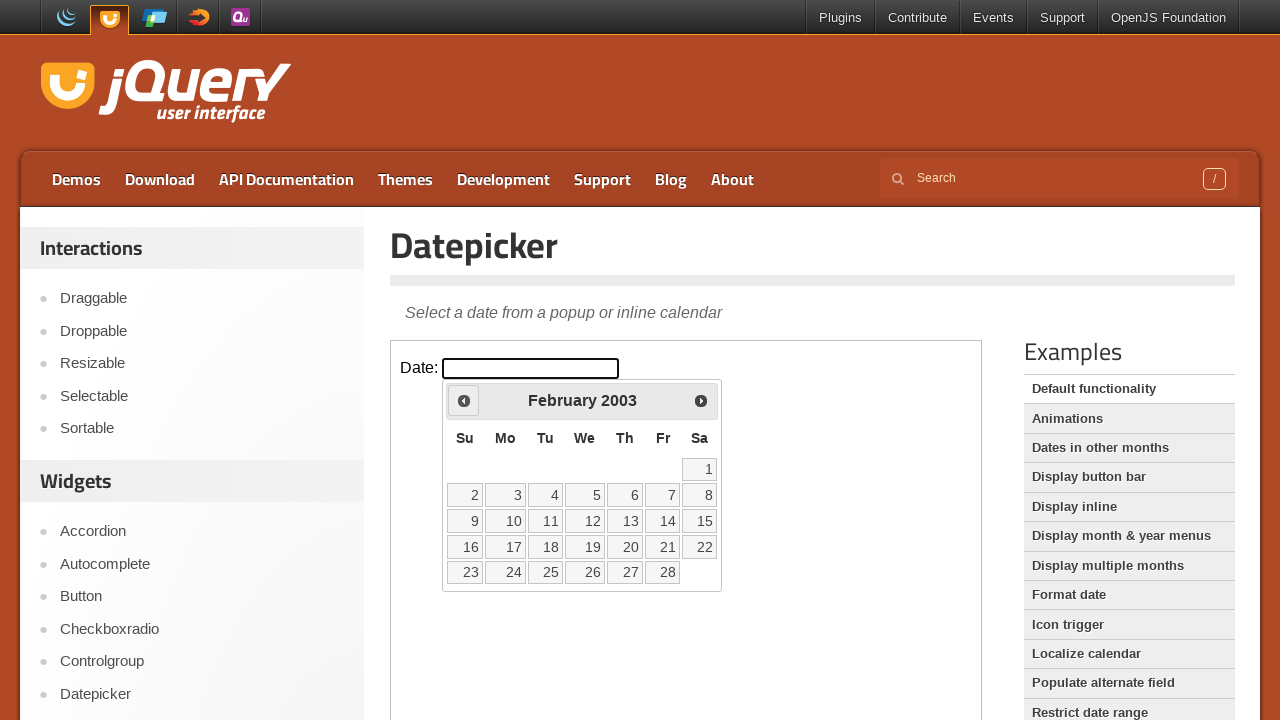

Retrieved updated year: 2003
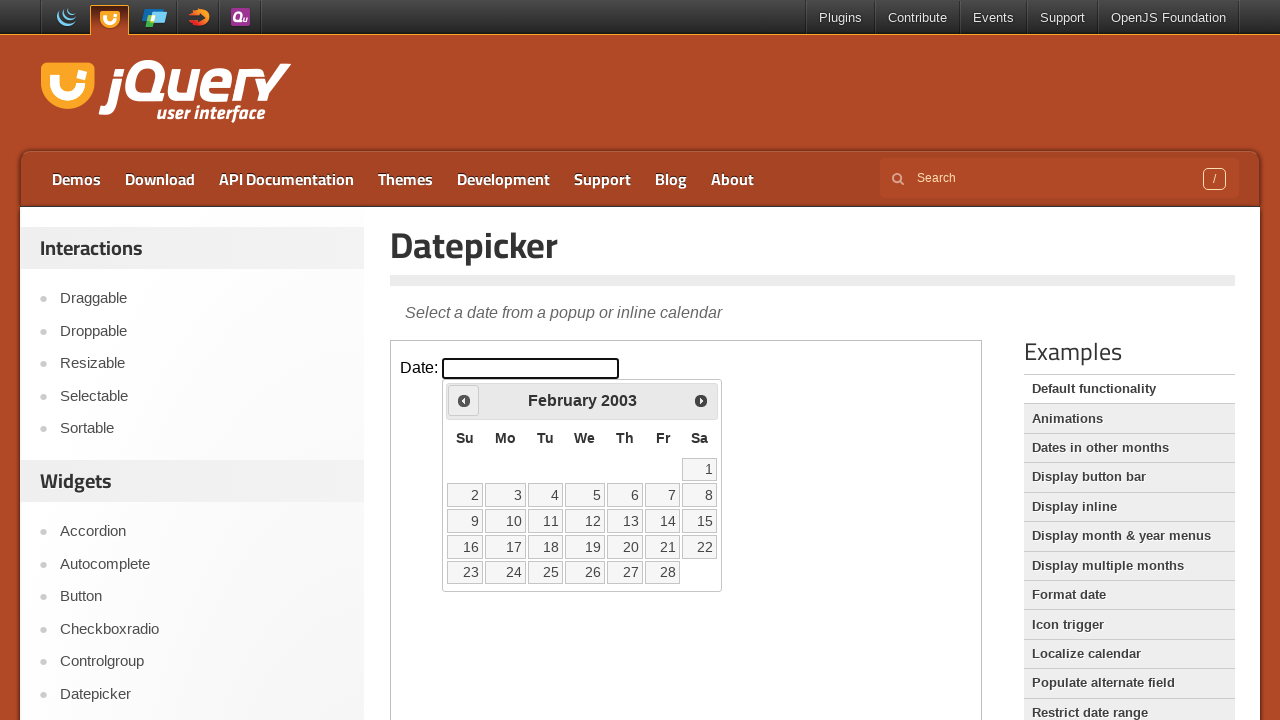

Clicked previous button to navigate to earlier year at (464, 400) on #content iframe >> nth=0 >> internal:control=enter-frame >> .ui-datepicker-prev
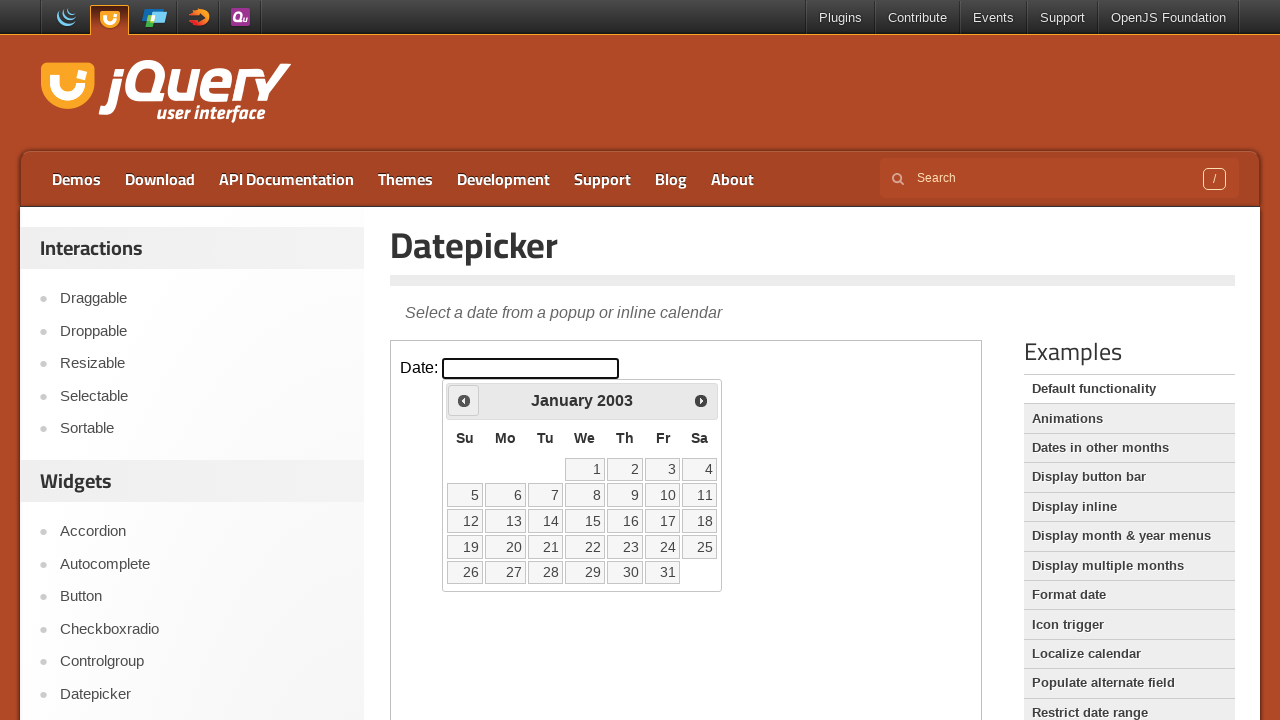

Retrieved updated year: 2003
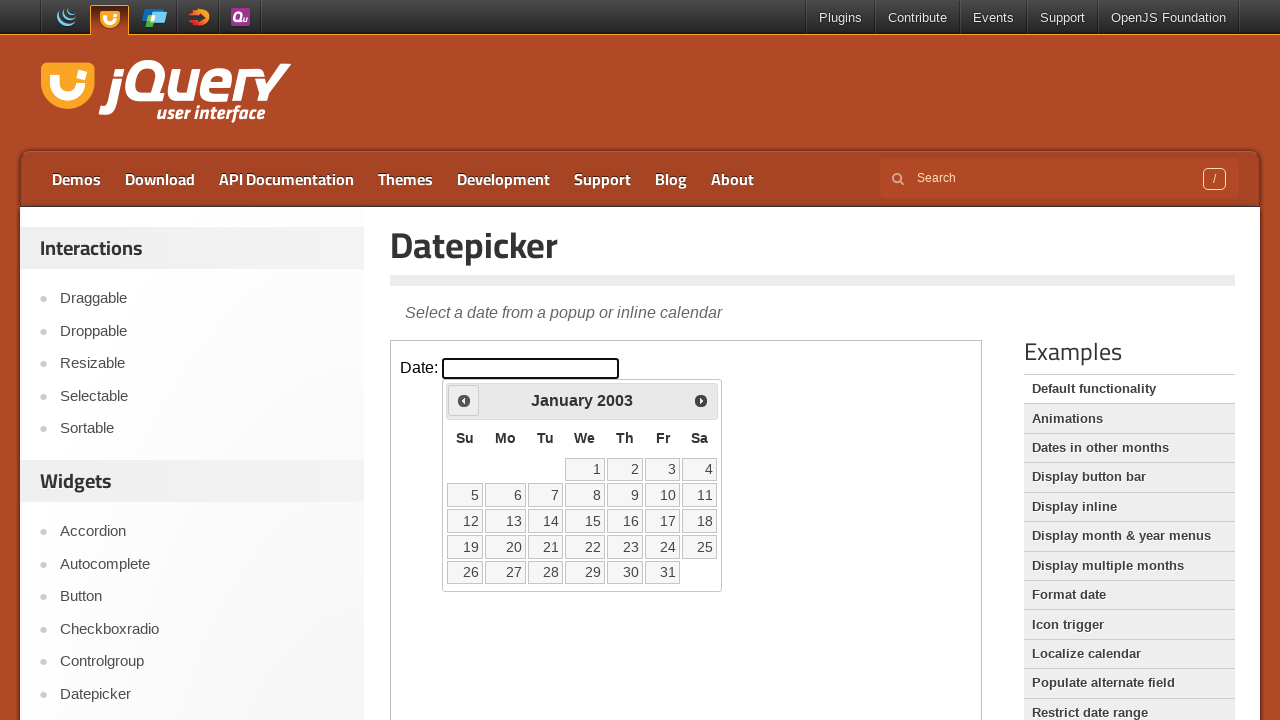

Clicked previous button to navigate to earlier year at (464, 400) on #content iframe >> nth=0 >> internal:control=enter-frame >> .ui-datepicker-prev
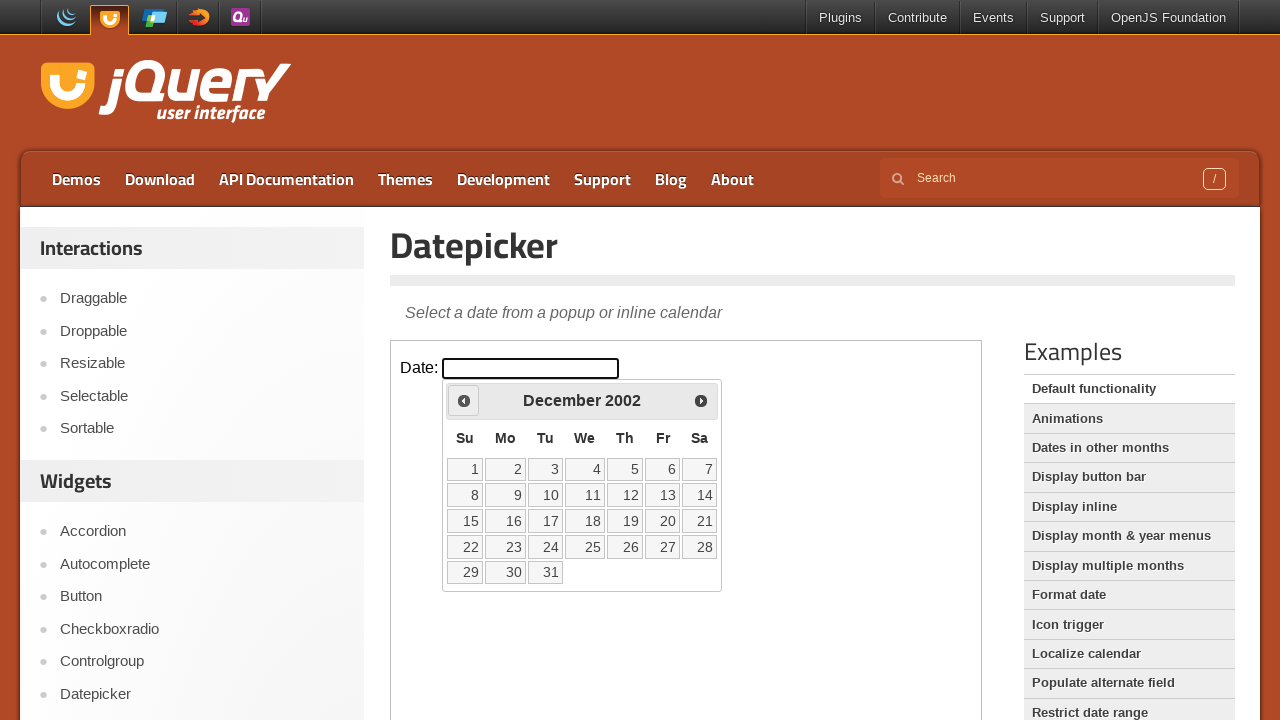

Retrieved updated year: 2002
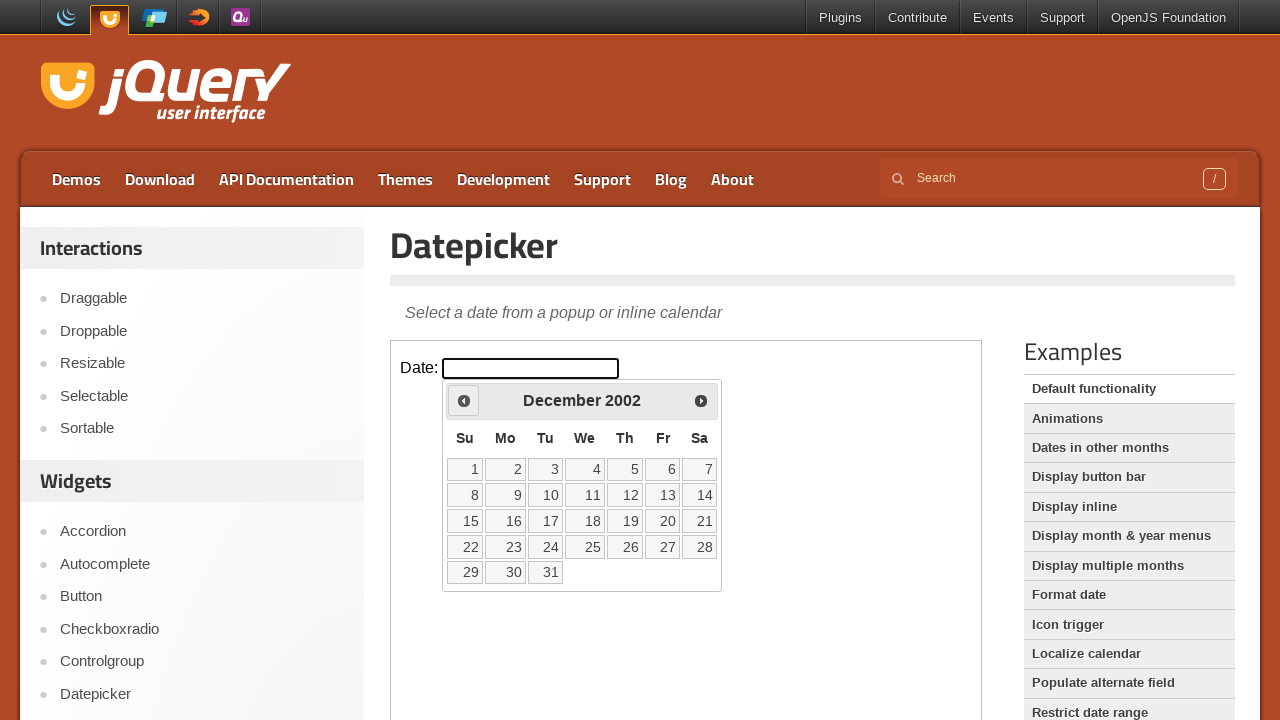

Clicked previous button to navigate to earlier year at (464, 400) on #content iframe >> nth=0 >> internal:control=enter-frame >> .ui-datepicker-prev
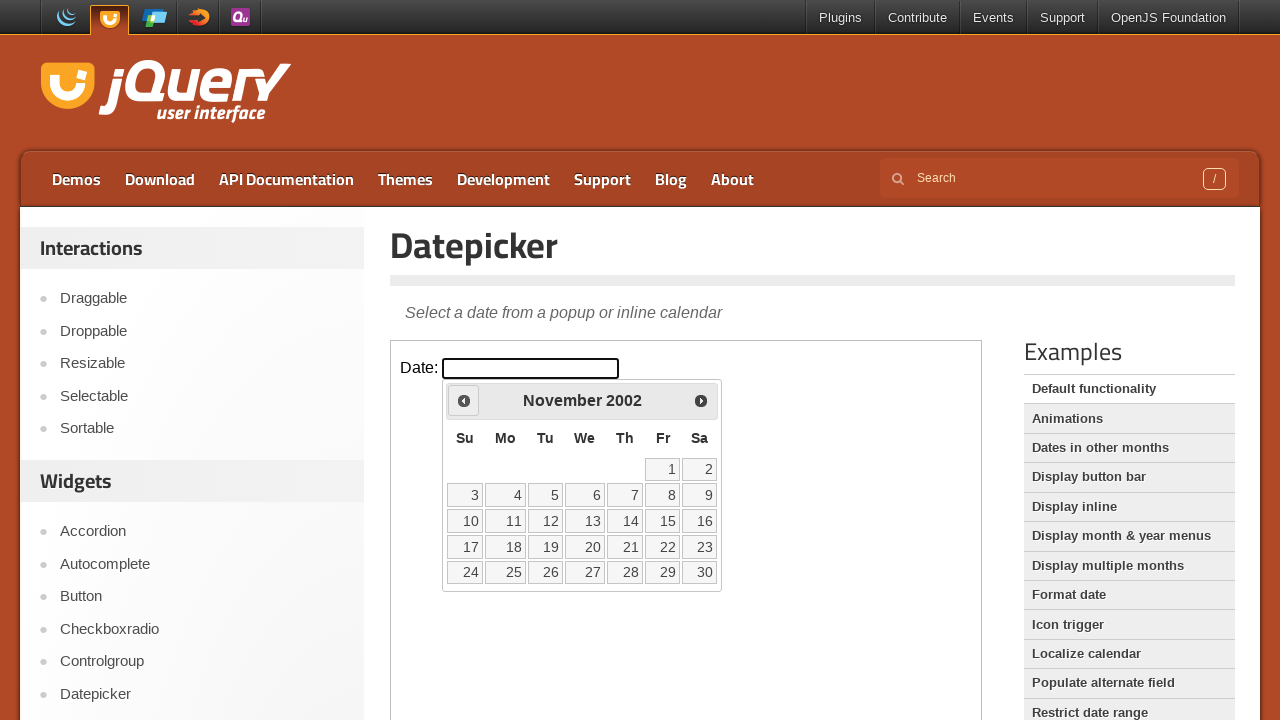

Retrieved updated year: 2002
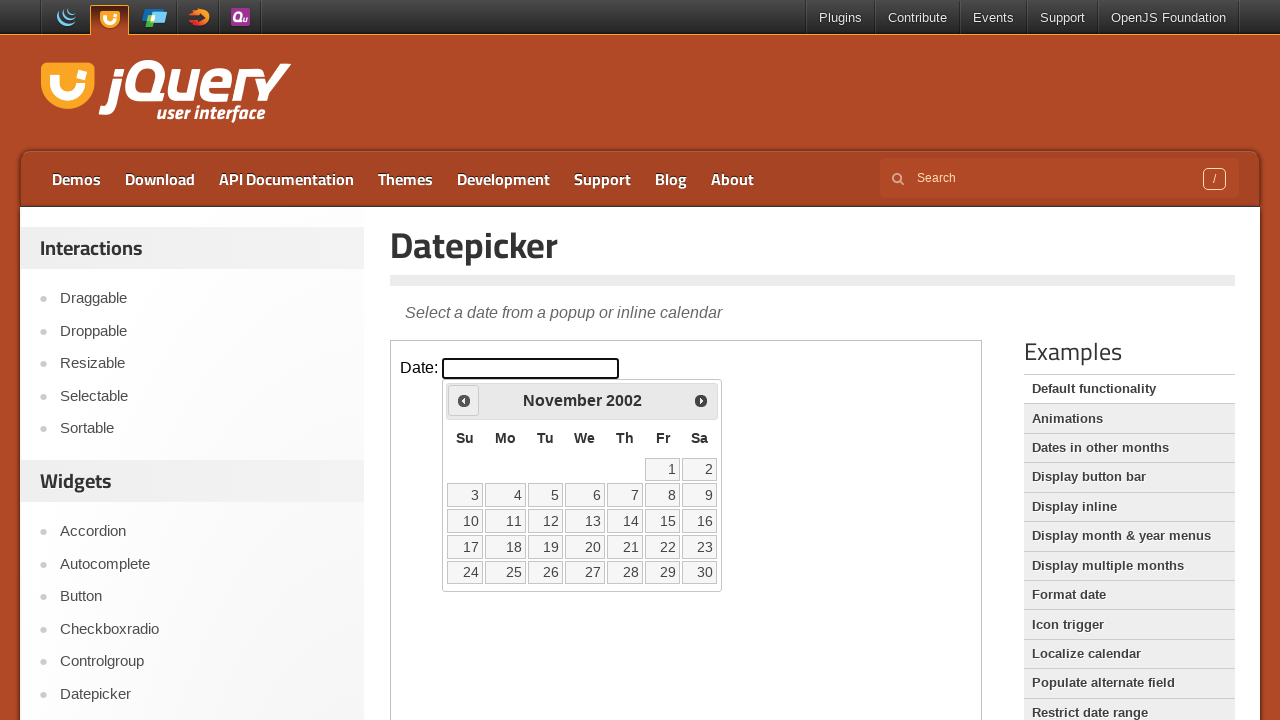

Clicked previous button to navigate to earlier year at (464, 400) on #content iframe >> nth=0 >> internal:control=enter-frame >> .ui-datepicker-prev
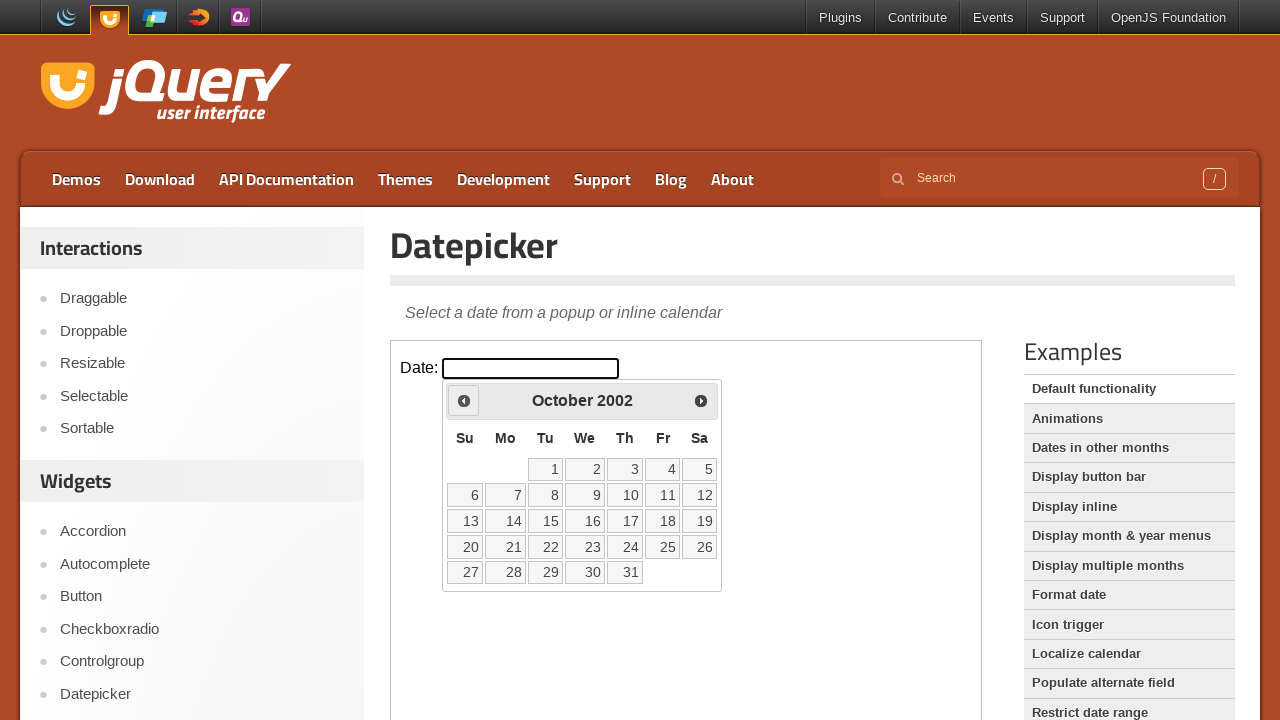

Retrieved updated year: 2002
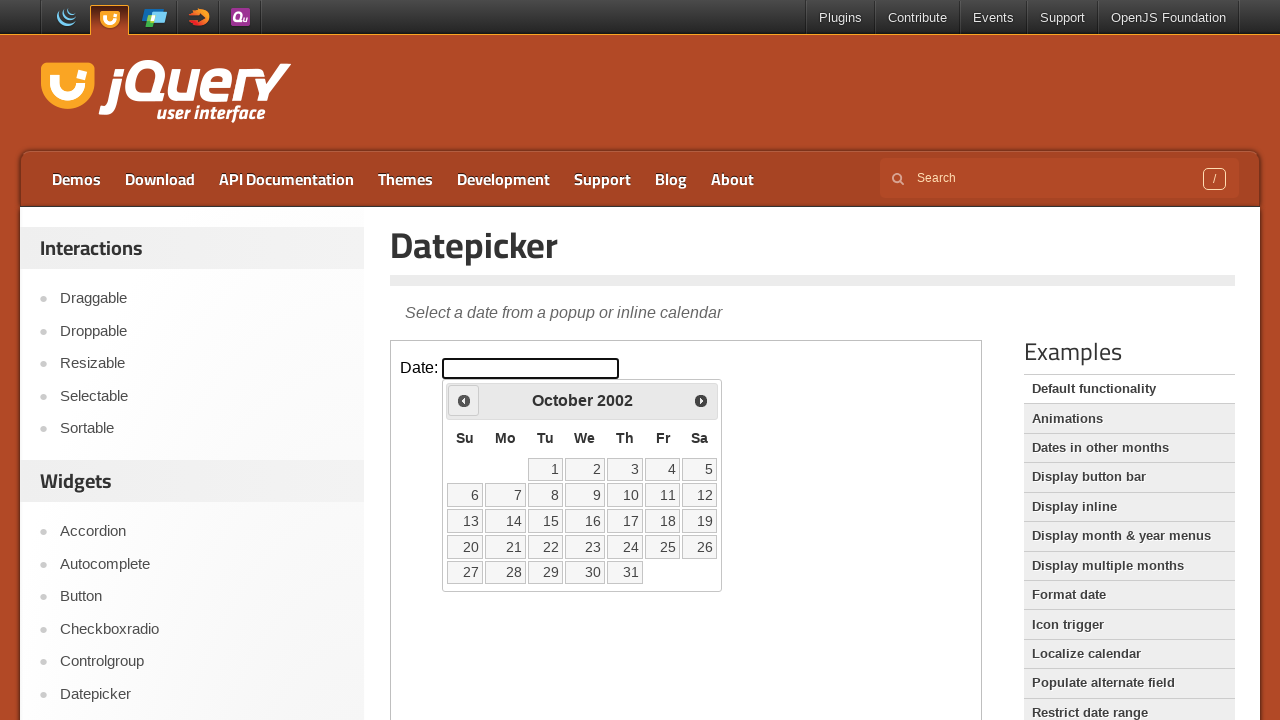

Clicked previous button to navigate to earlier year at (464, 400) on #content iframe >> nth=0 >> internal:control=enter-frame >> .ui-datepicker-prev
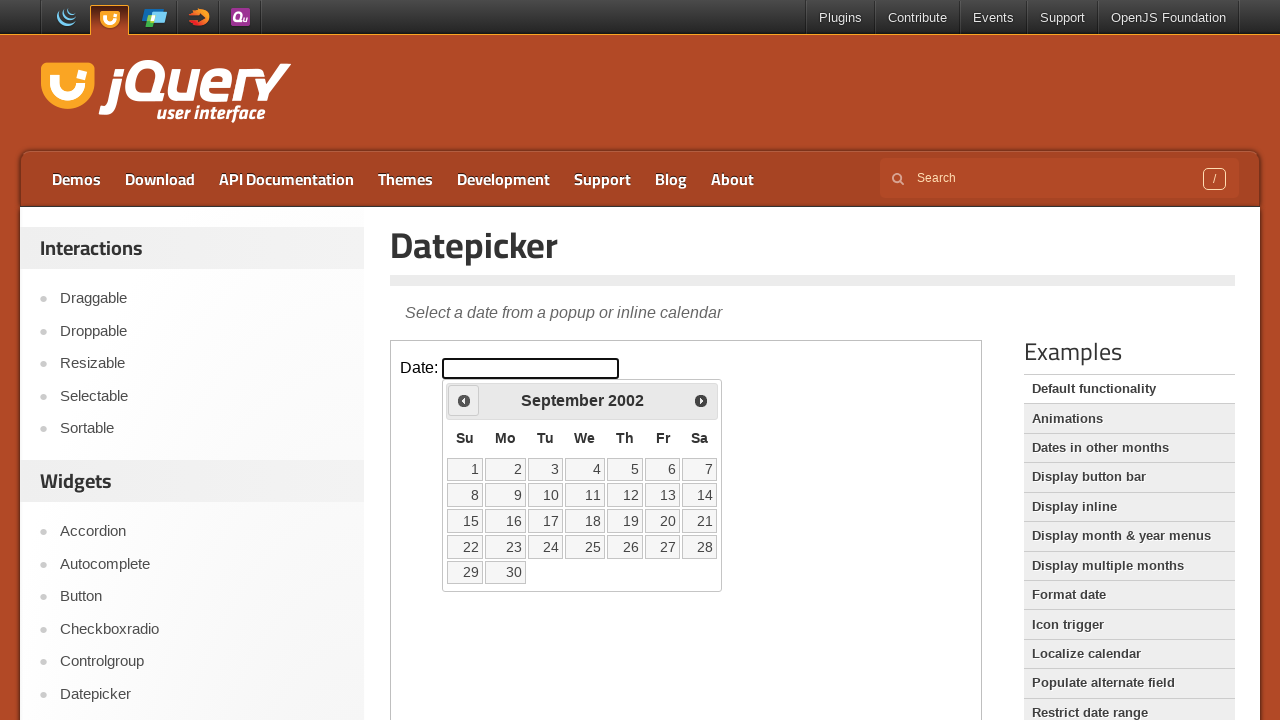

Retrieved updated year: 2002
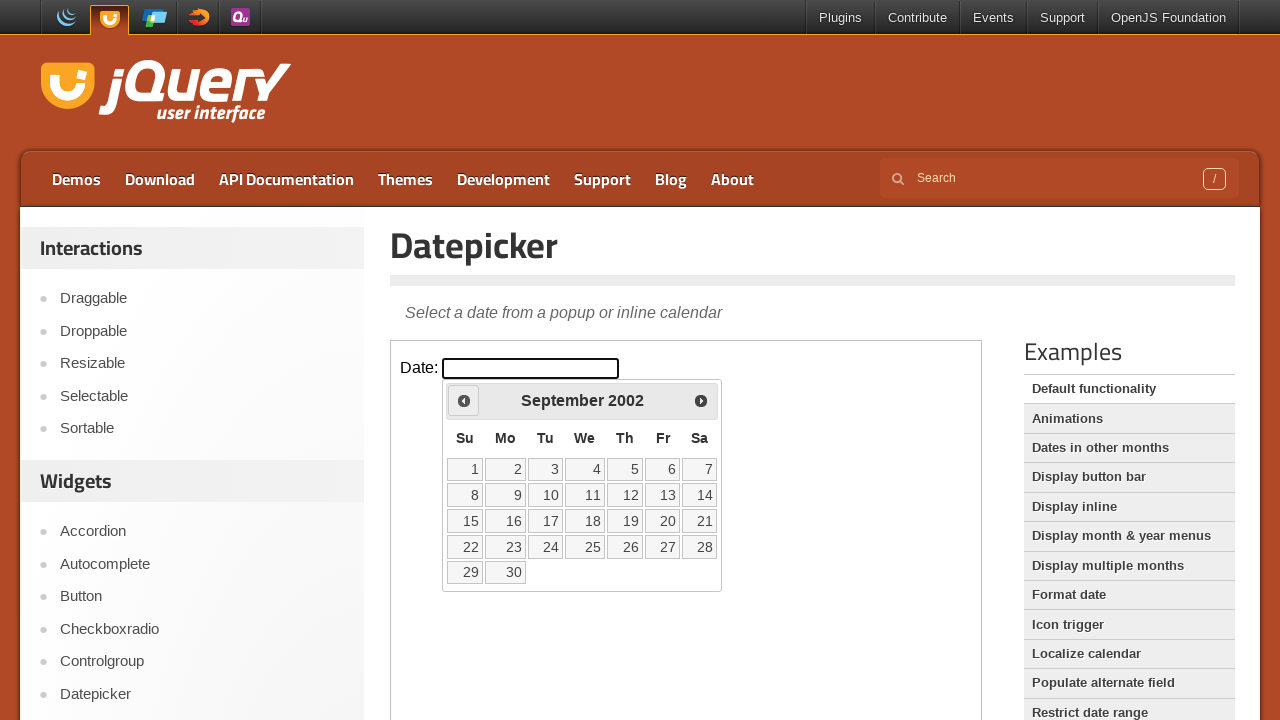

Clicked previous button to navigate to earlier year at (464, 400) on #content iframe >> nth=0 >> internal:control=enter-frame >> .ui-datepicker-prev
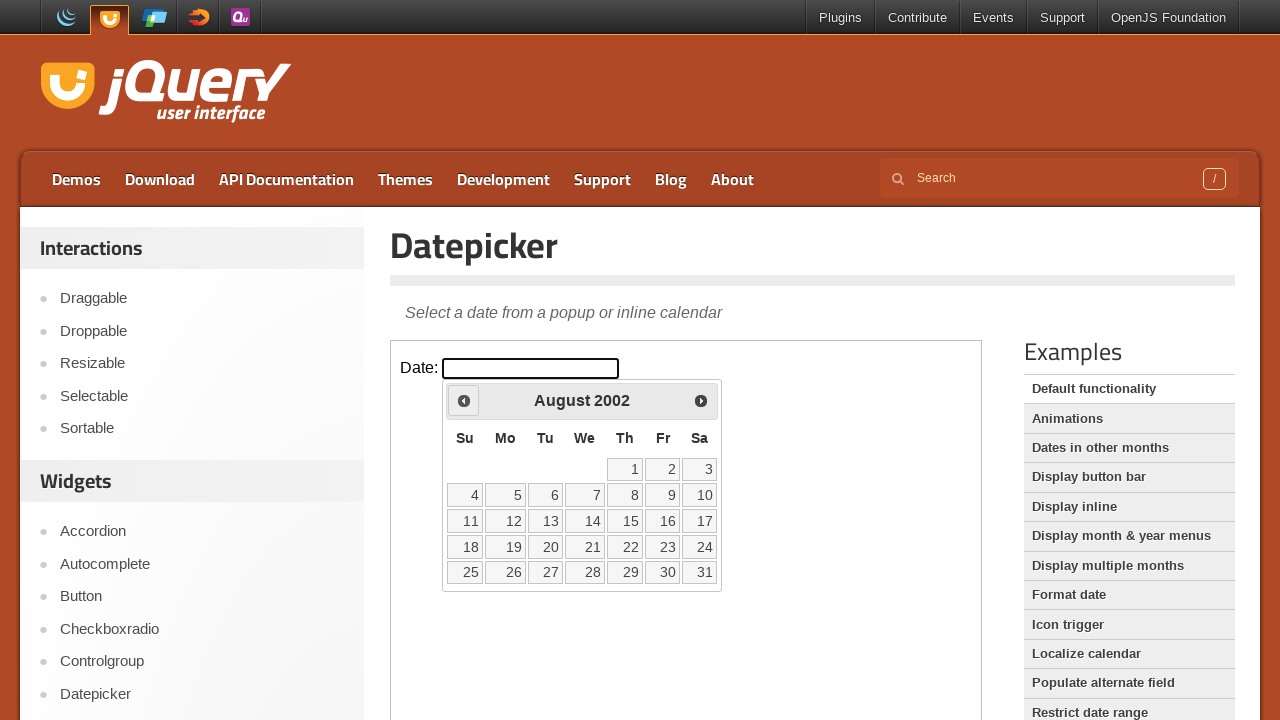

Retrieved updated year: 2002
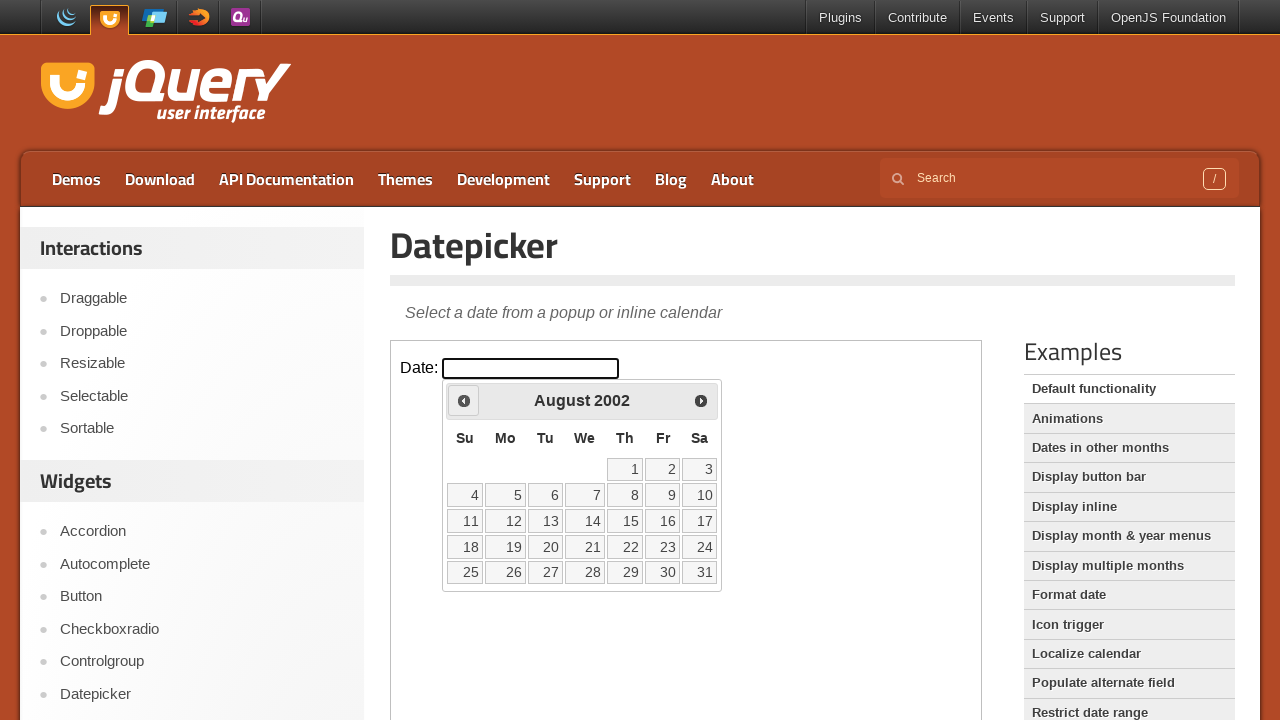

Clicked previous button to navigate to earlier year at (464, 400) on #content iframe >> nth=0 >> internal:control=enter-frame >> .ui-datepicker-prev
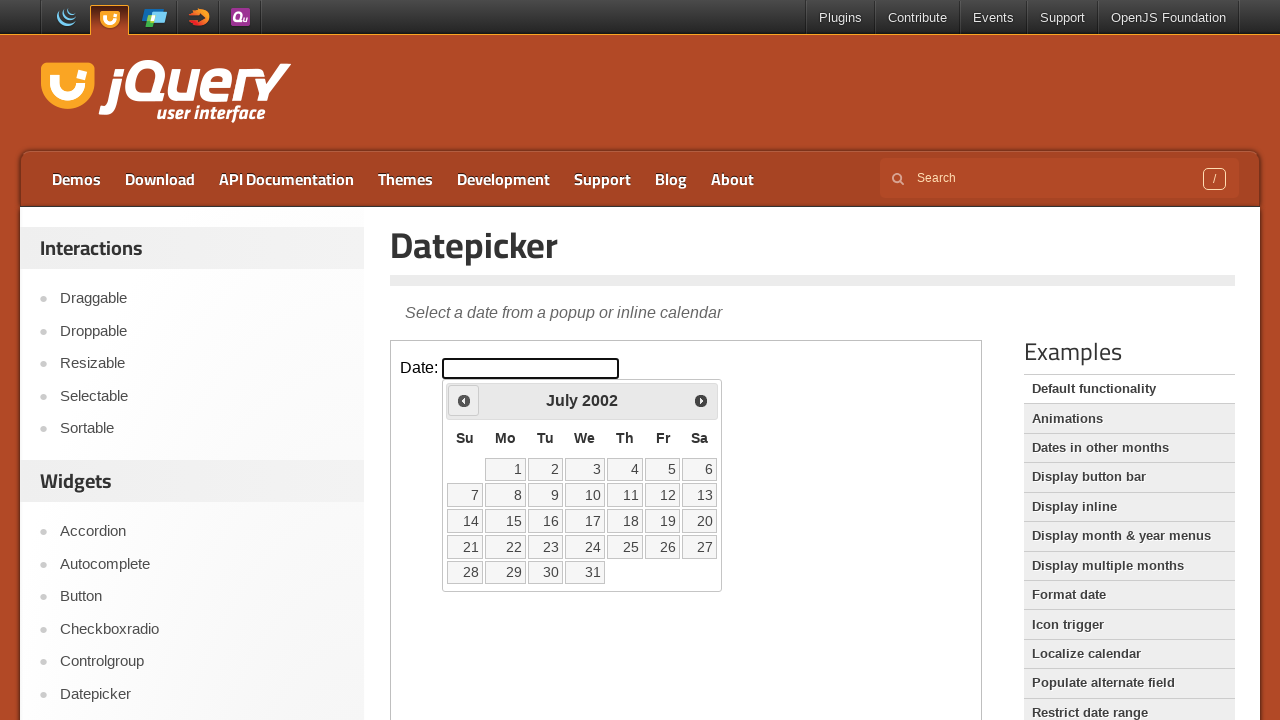

Retrieved updated year: 2002
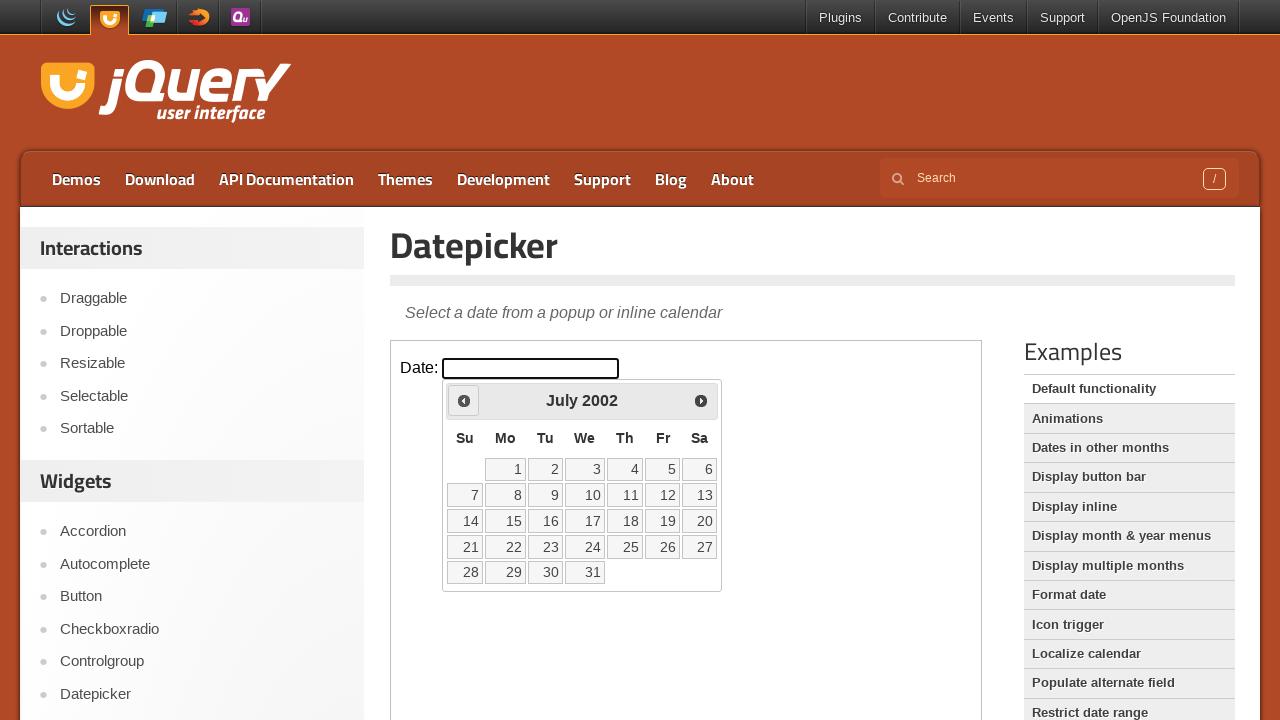

Clicked previous button to navigate to earlier year at (464, 400) on #content iframe >> nth=0 >> internal:control=enter-frame >> .ui-datepicker-prev
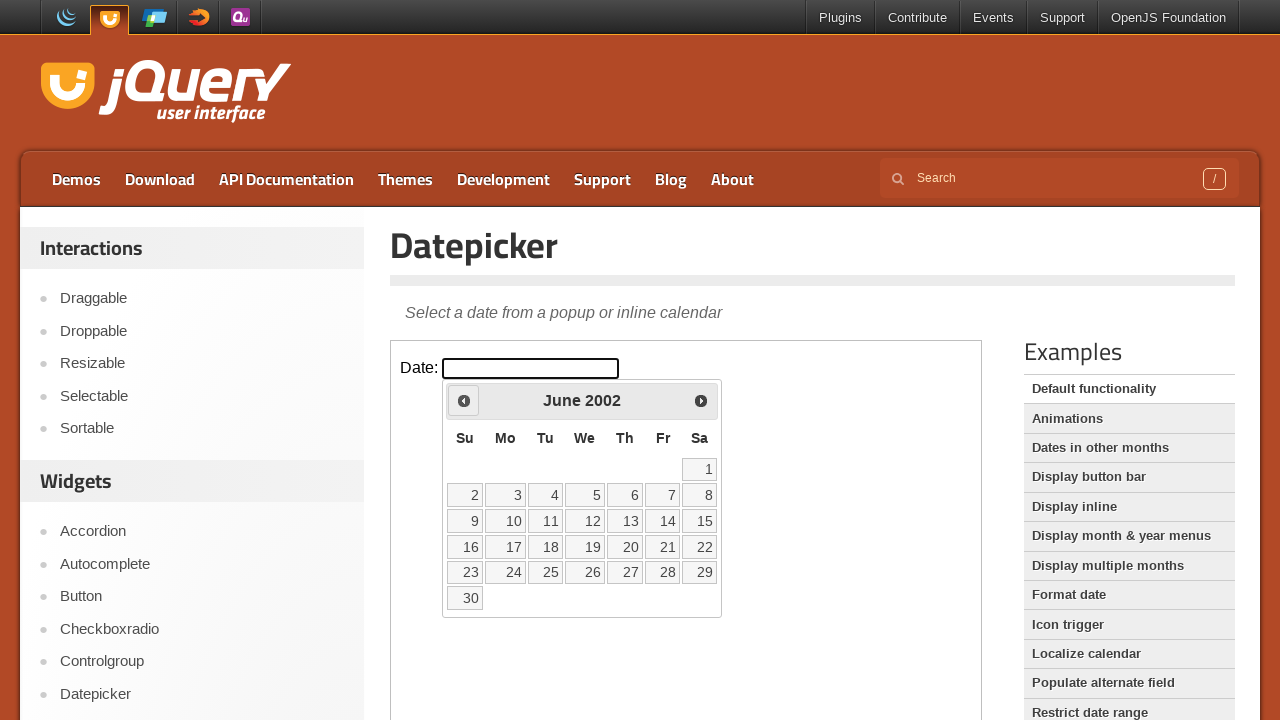

Retrieved updated year: 2002
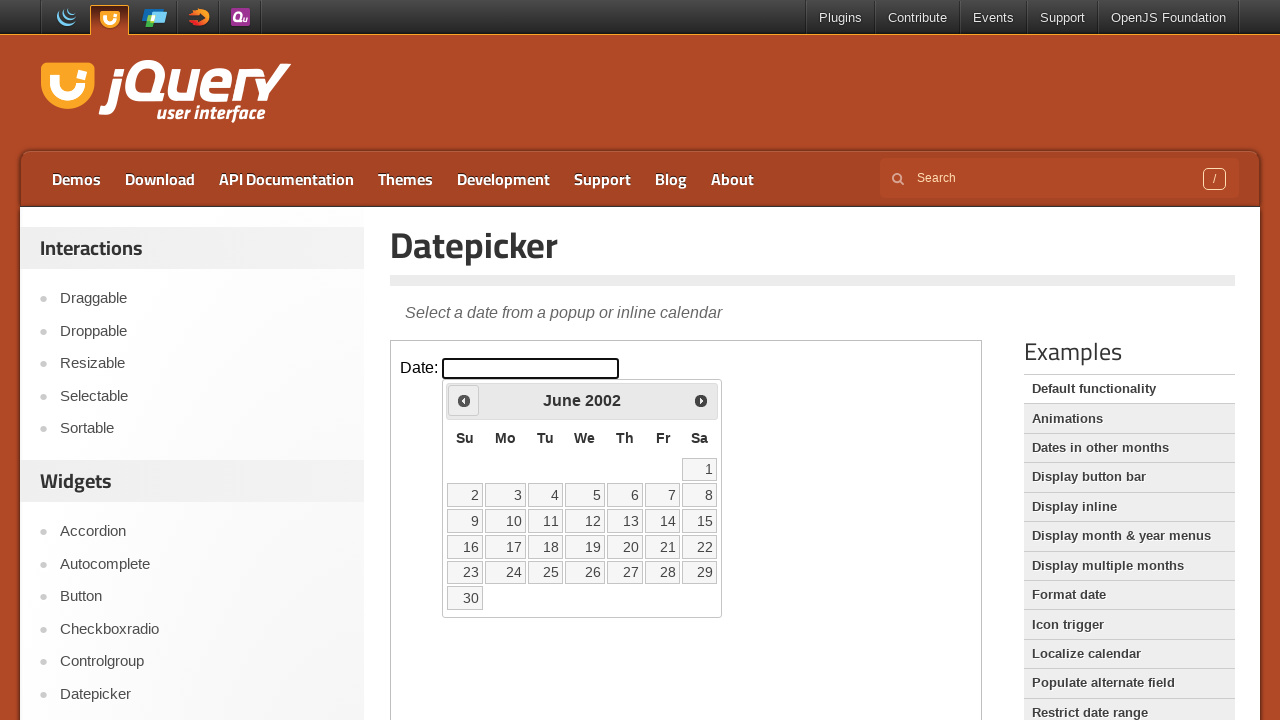

Clicked previous button to navigate to earlier year at (464, 400) on #content iframe >> nth=0 >> internal:control=enter-frame >> .ui-datepicker-prev
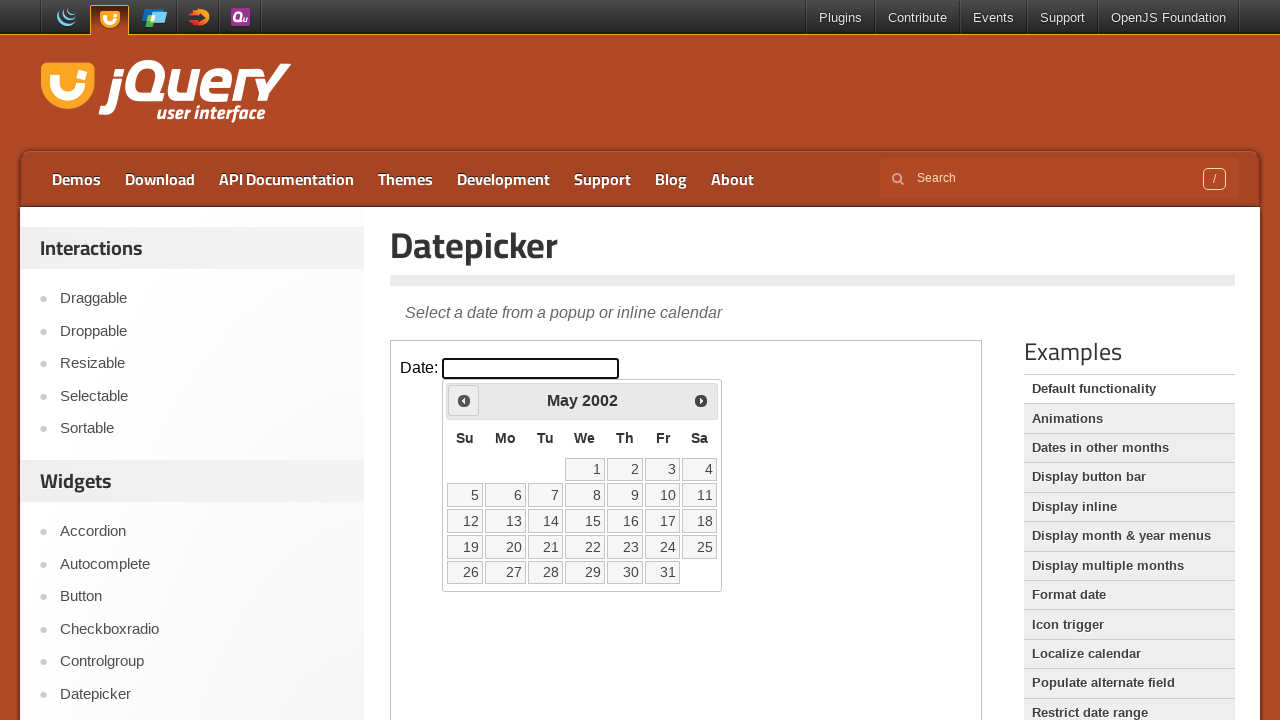

Retrieved updated year: 2002
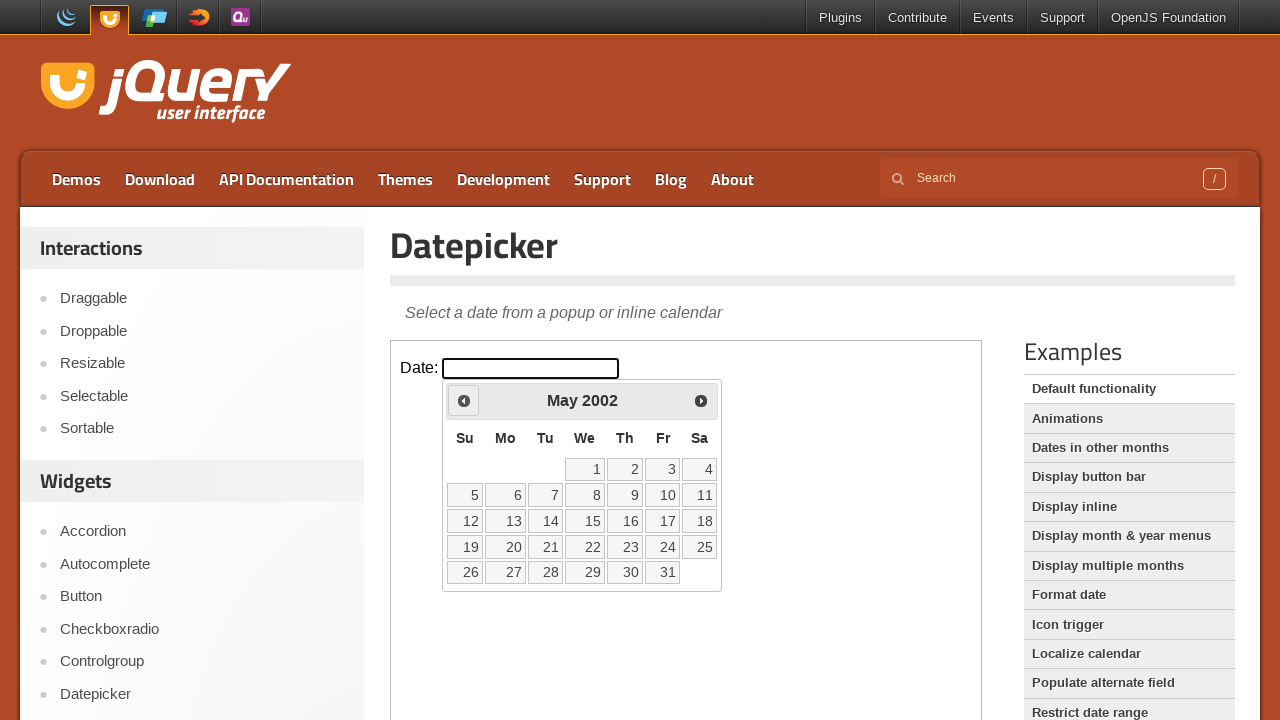

Clicked previous button to navigate to earlier year at (464, 400) on #content iframe >> nth=0 >> internal:control=enter-frame >> .ui-datepicker-prev
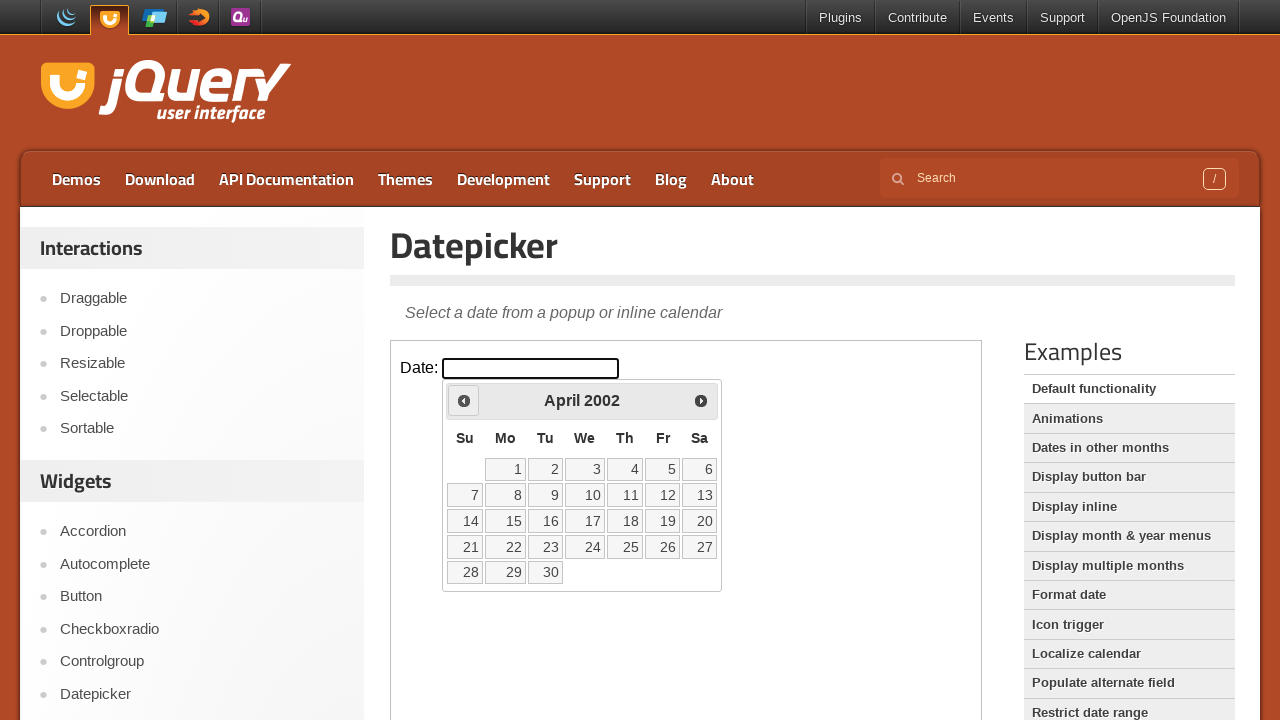

Retrieved updated year: 2002
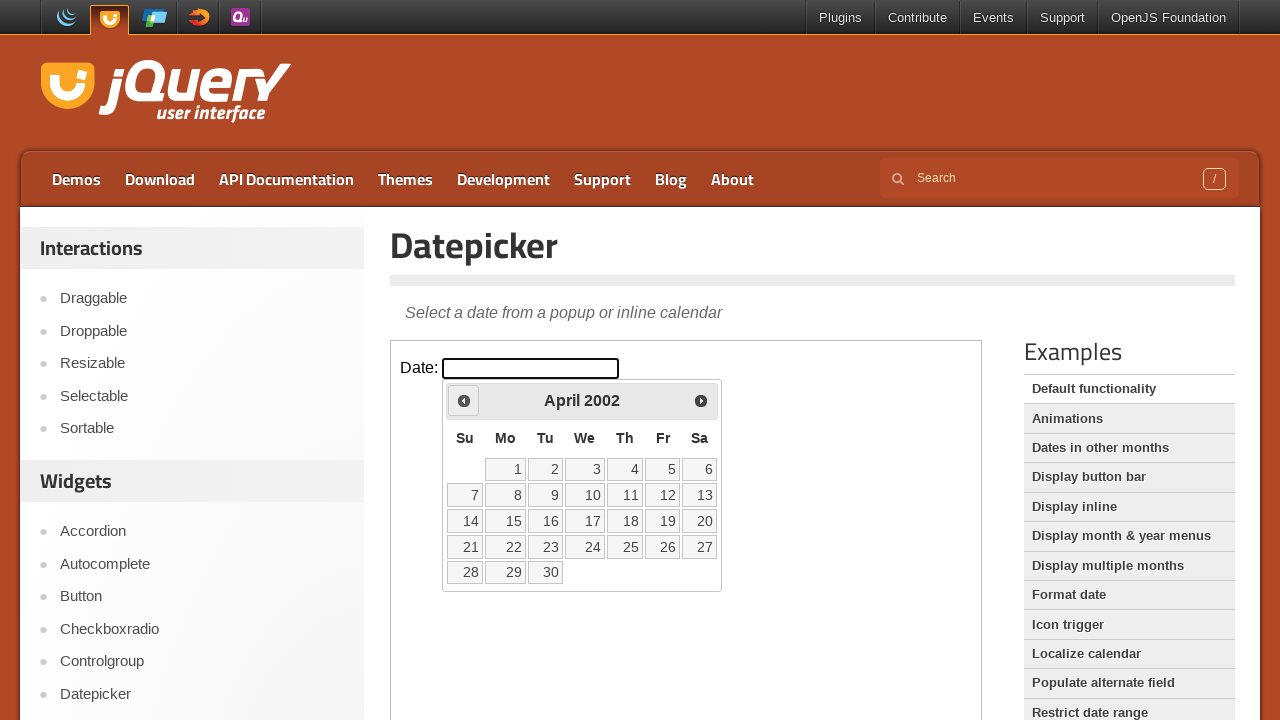

Clicked previous button to navigate to earlier year at (464, 400) on #content iframe >> nth=0 >> internal:control=enter-frame >> .ui-datepicker-prev
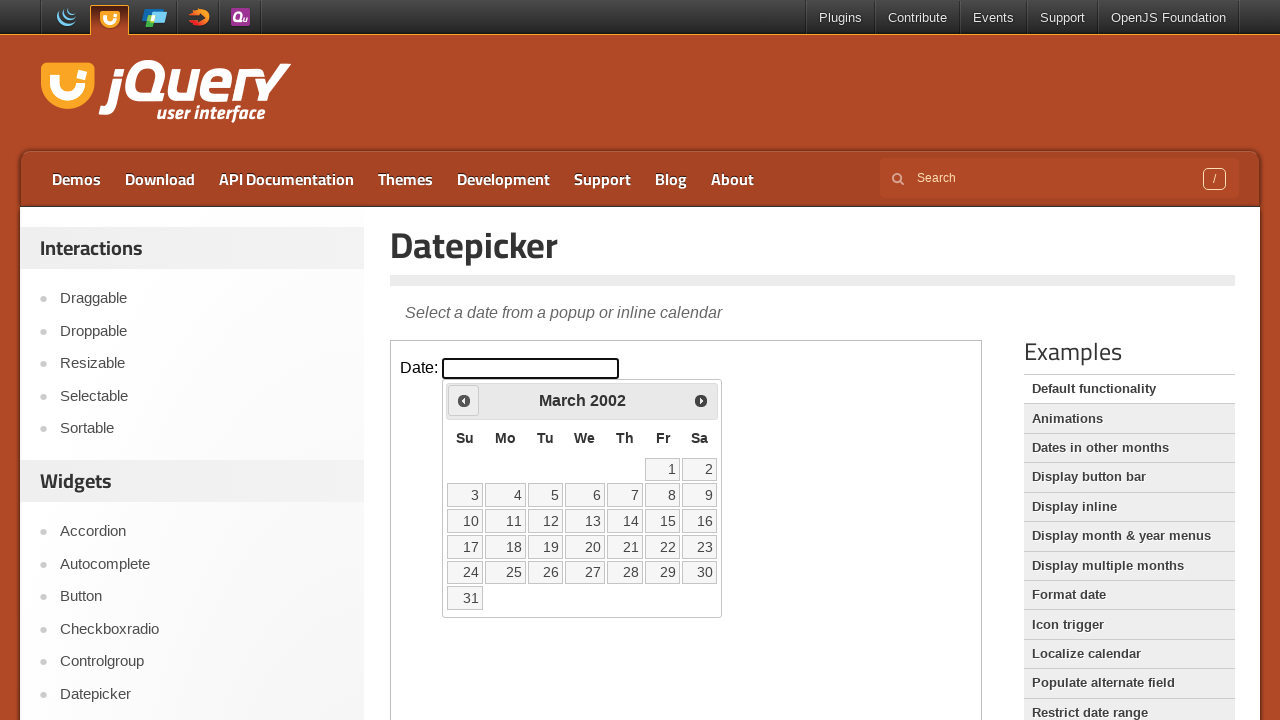

Retrieved updated year: 2002
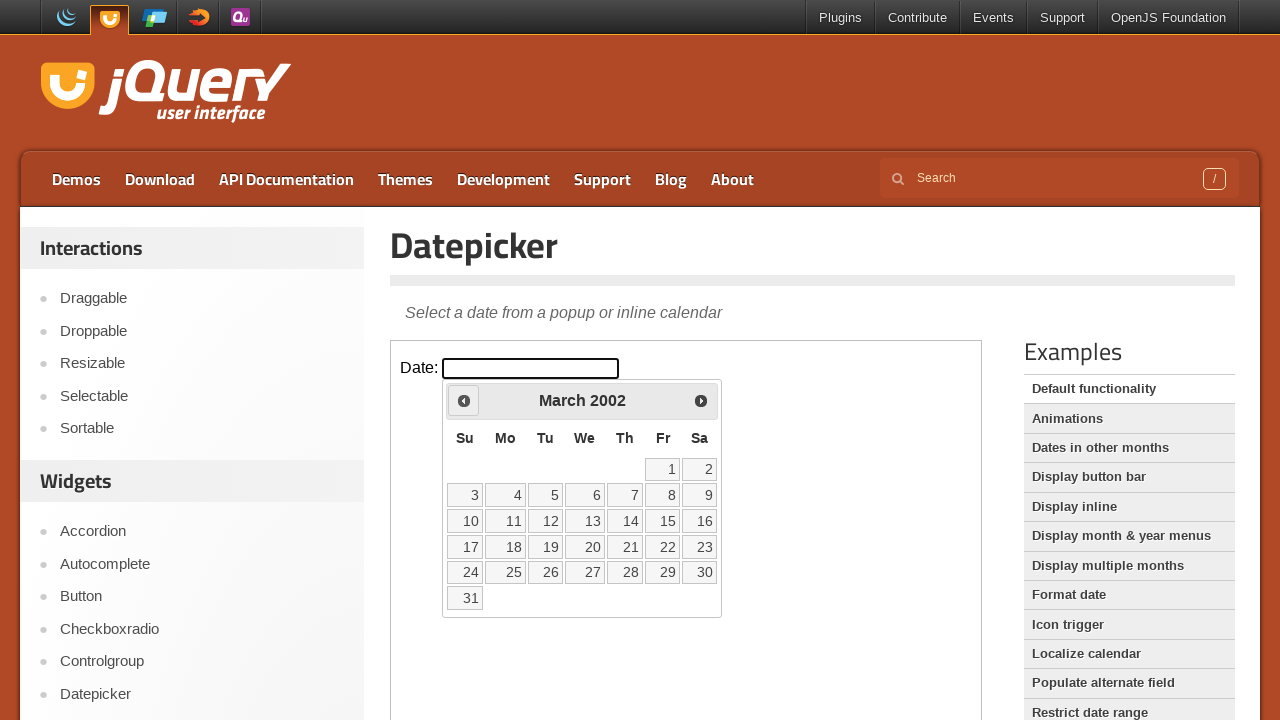

Clicked previous button to navigate to earlier year at (464, 400) on #content iframe >> nth=0 >> internal:control=enter-frame >> .ui-datepicker-prev
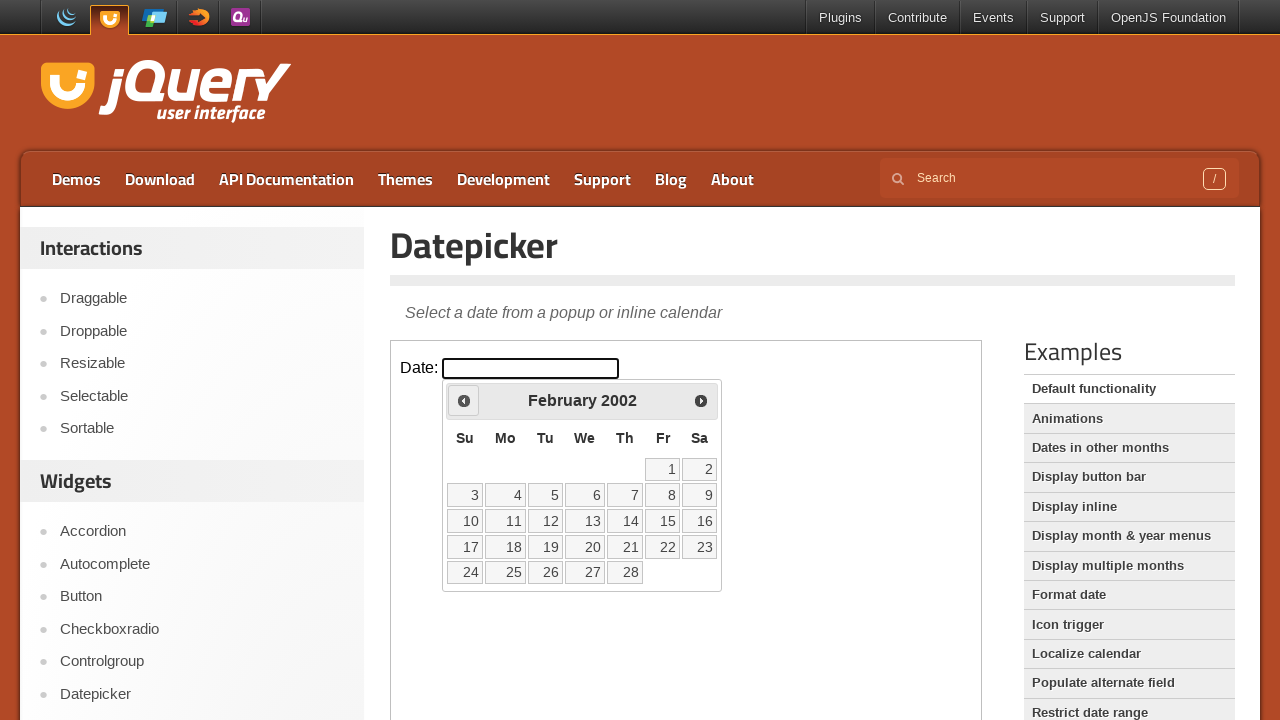

Retrieved updated year: 2002
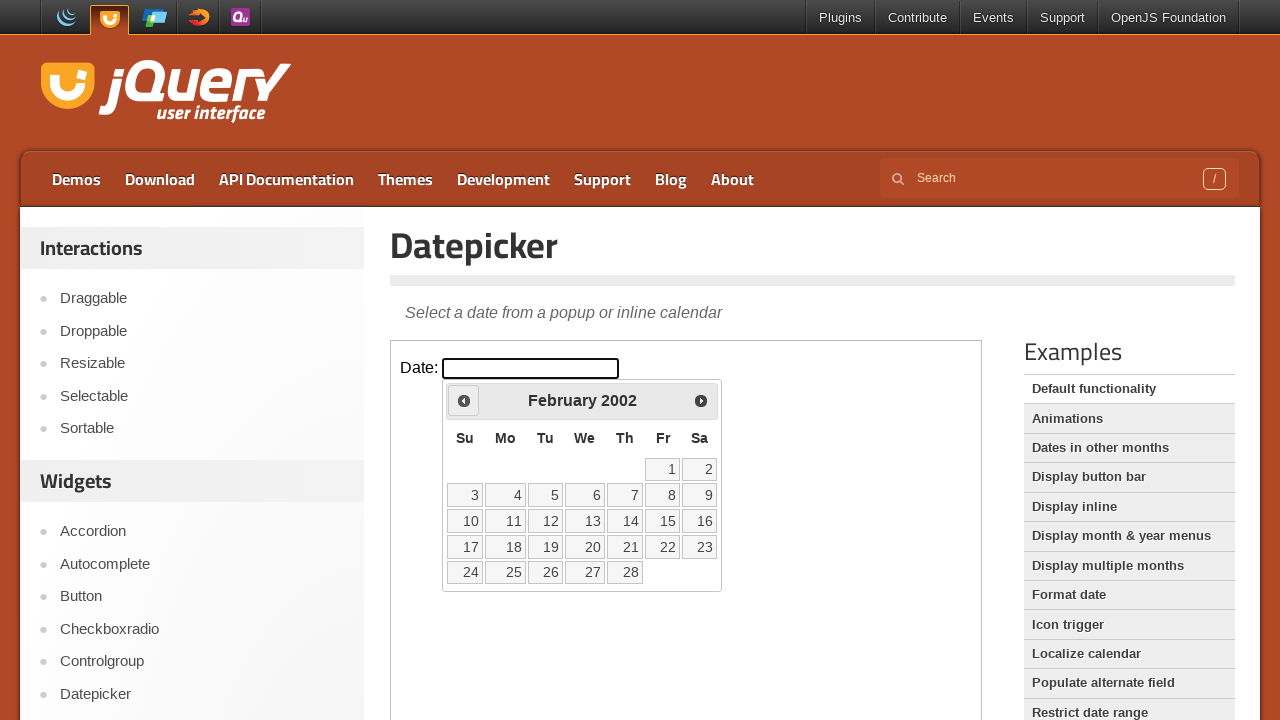

Clicked previous button to navigate to earlier year at (464, 400) on #content iframe >> nth=0 >> internal:control=enter-frame >> .ui-datepicker-prev
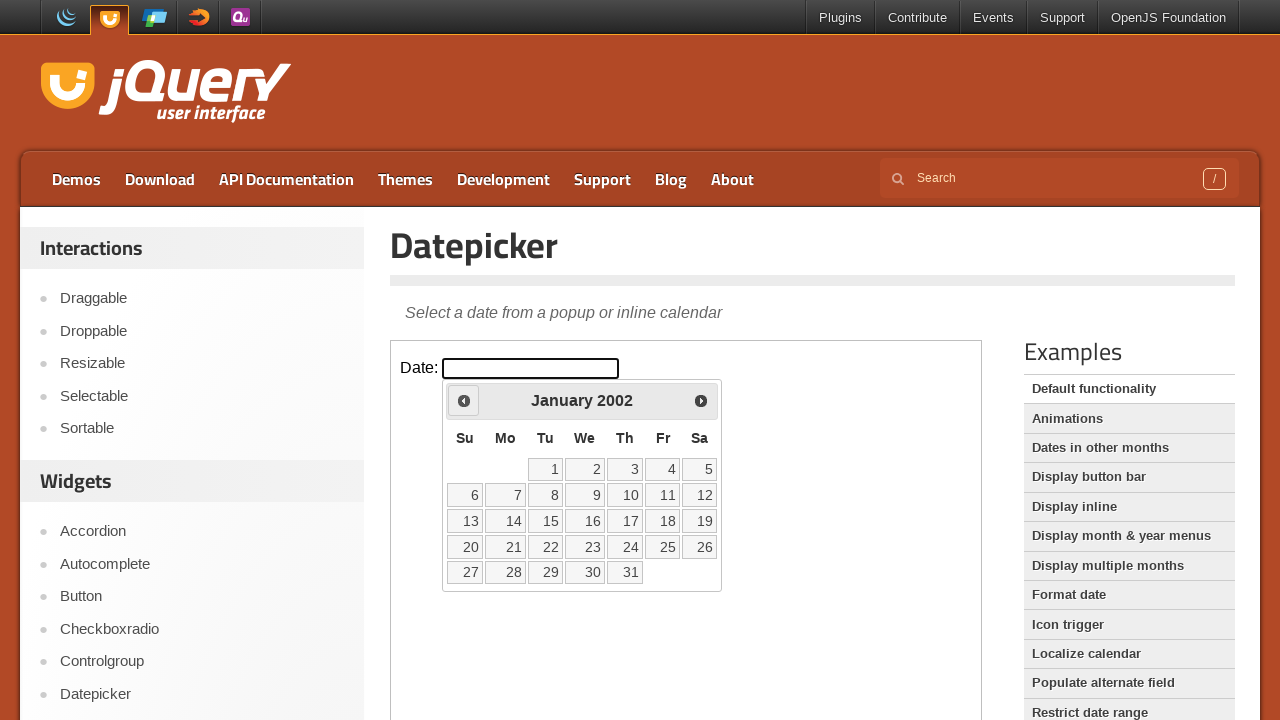

Retrieved updated year: 2002
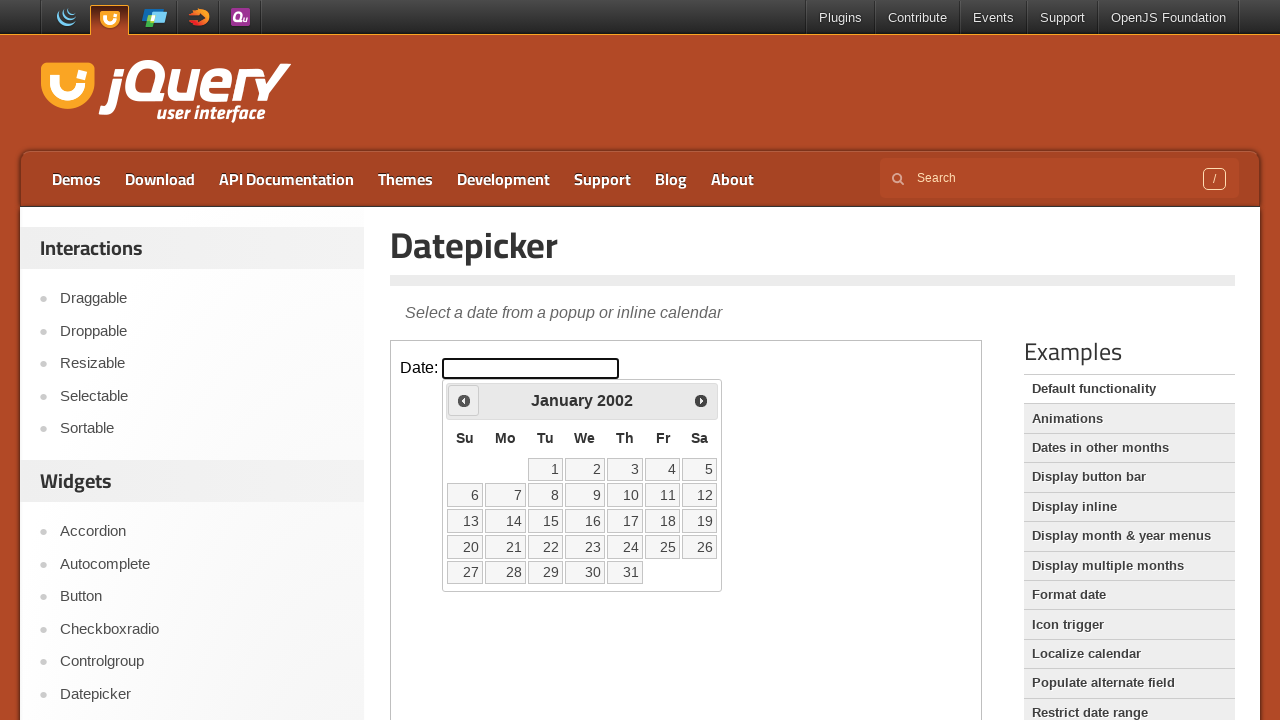

Clicked previous button to navigate to earlier year at (464, 400) on #content iframe >> nth=0 >> internal:control=enter-frame >> .ui-datepicker-prev
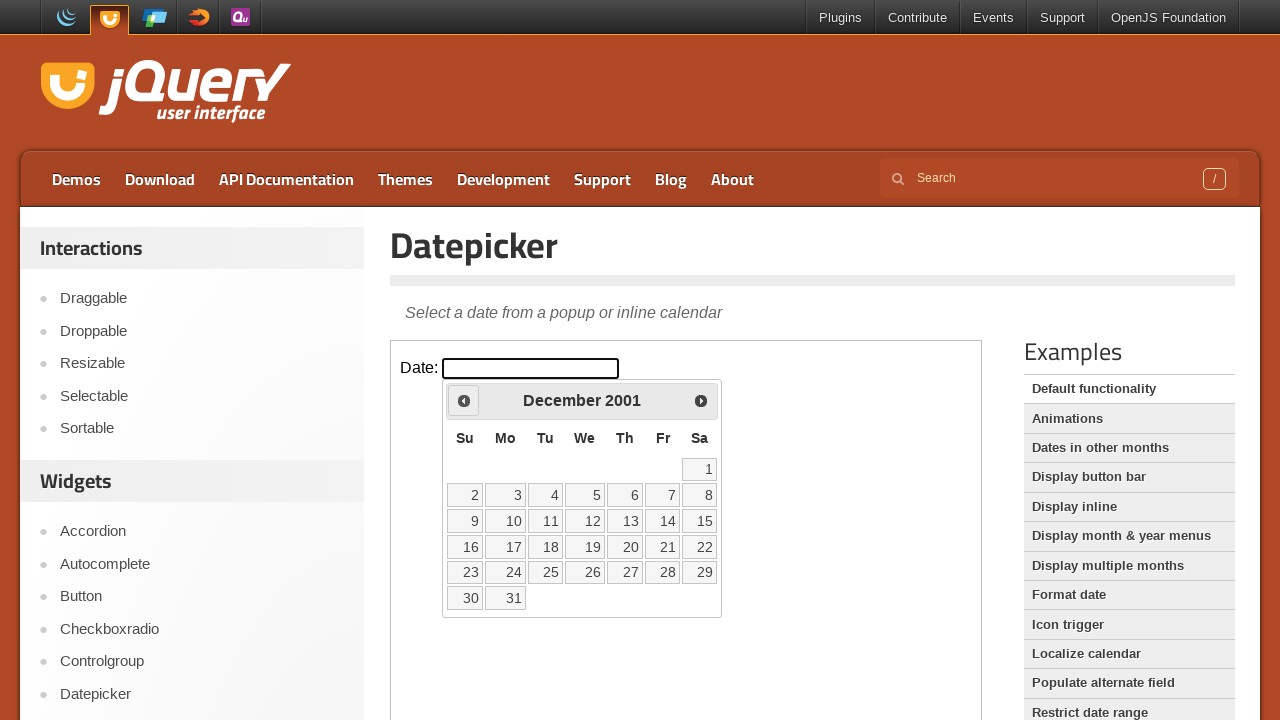

Retrieved updated year: 2001
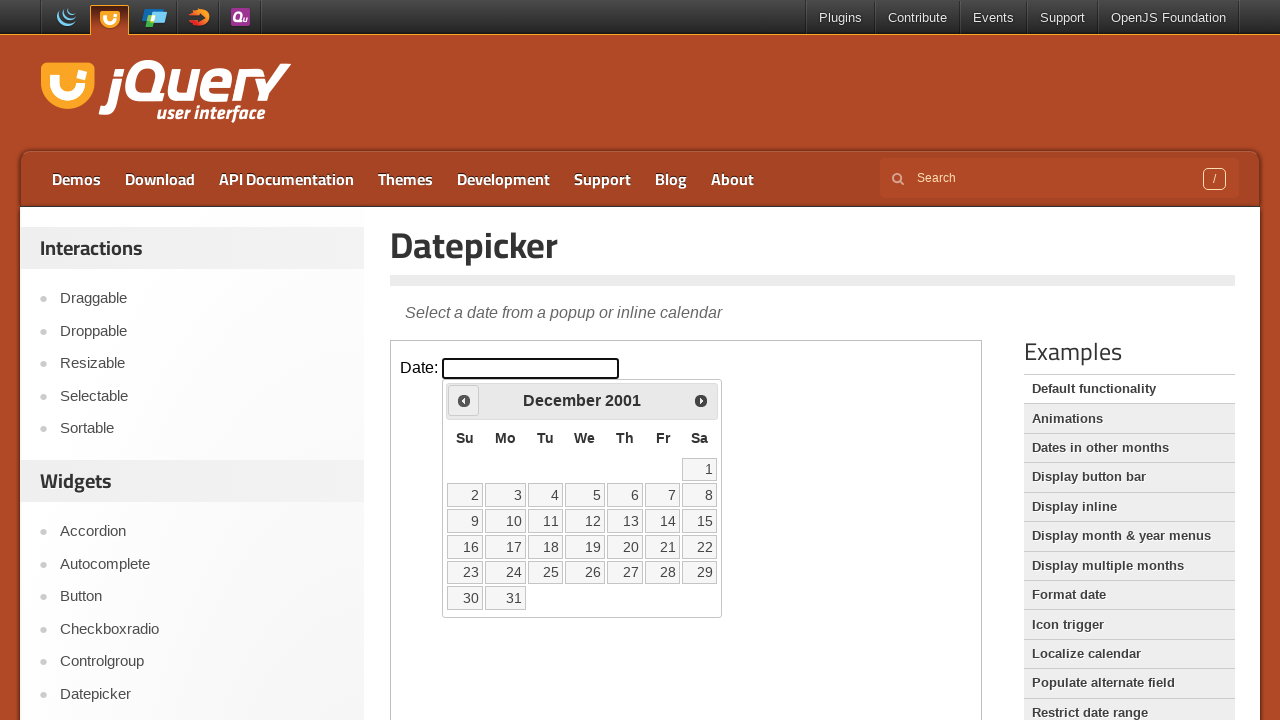

Clicked previous button to navigate to earlier year at (464, 400) on #content iframe >> nth=0 >> internal:control=enter-frame >> .ui-datepicker-prev
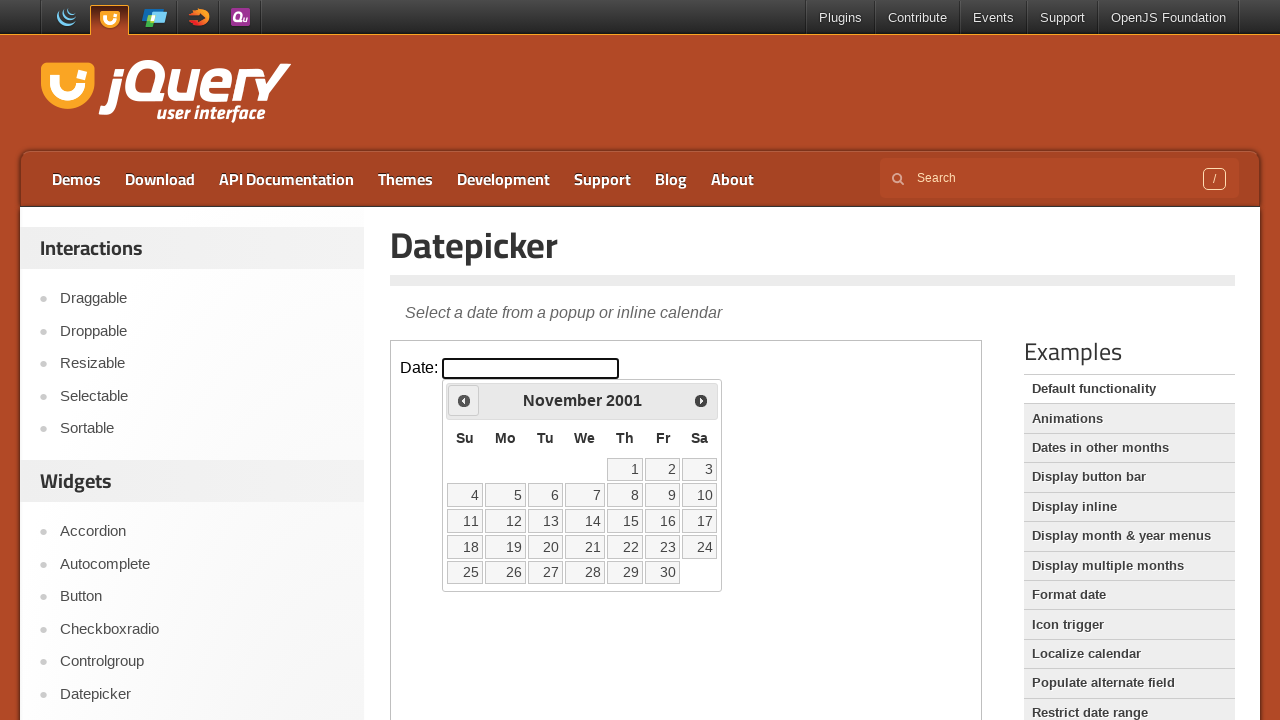

Retrieved updated year: 2001
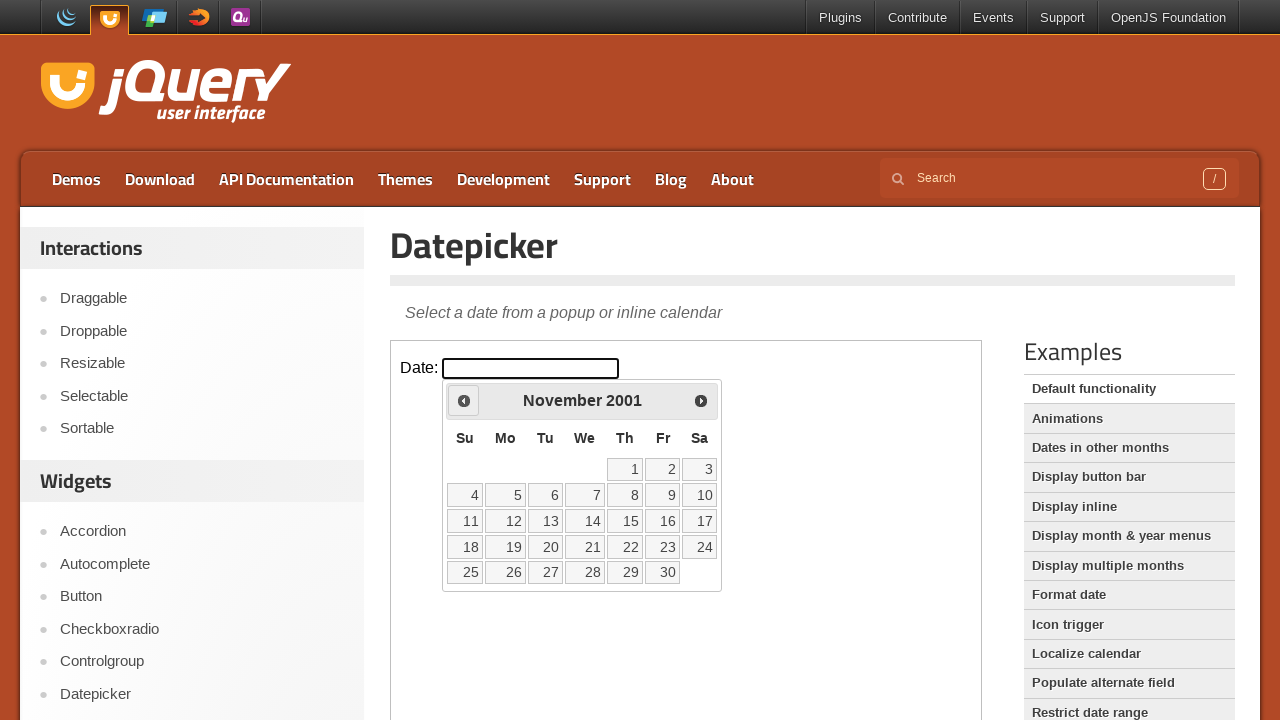

Clicked previous button to navigate to earlier year at (464, 400) on #content iframe >> nth=0 >> internal:control=enter-frame >> .ui-datepicker-prev
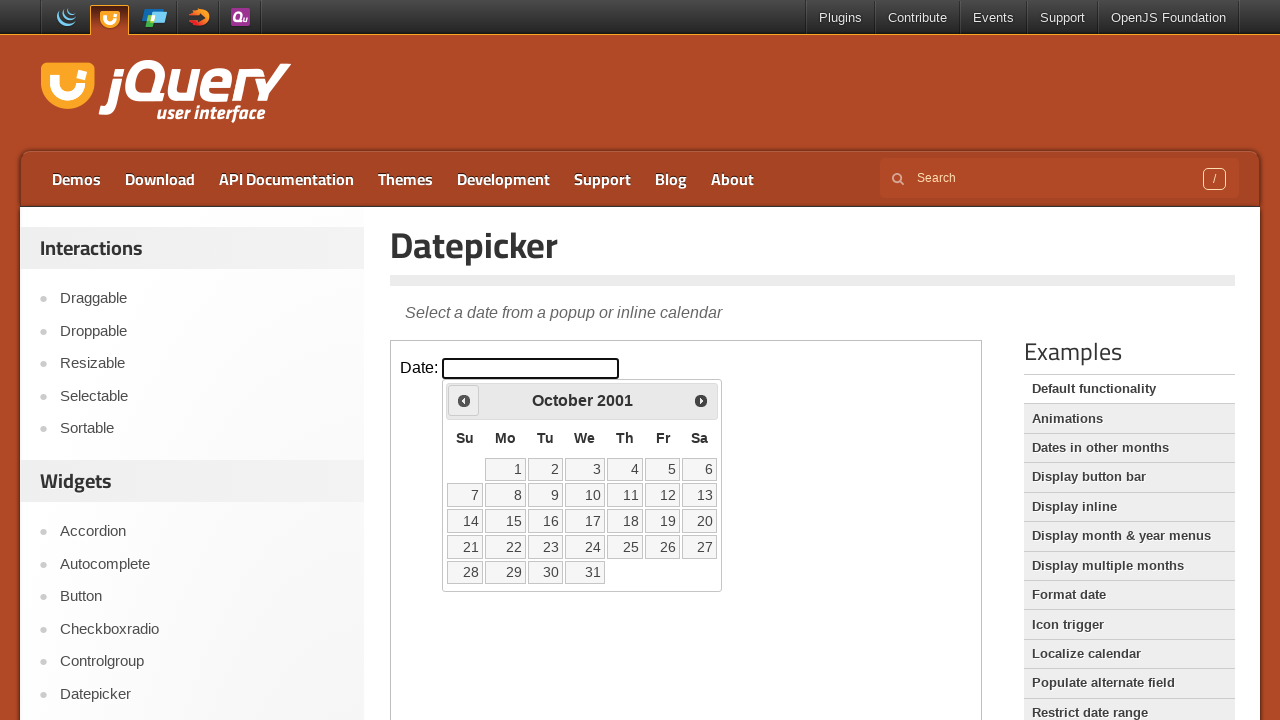

Retrieved updated year: 2001
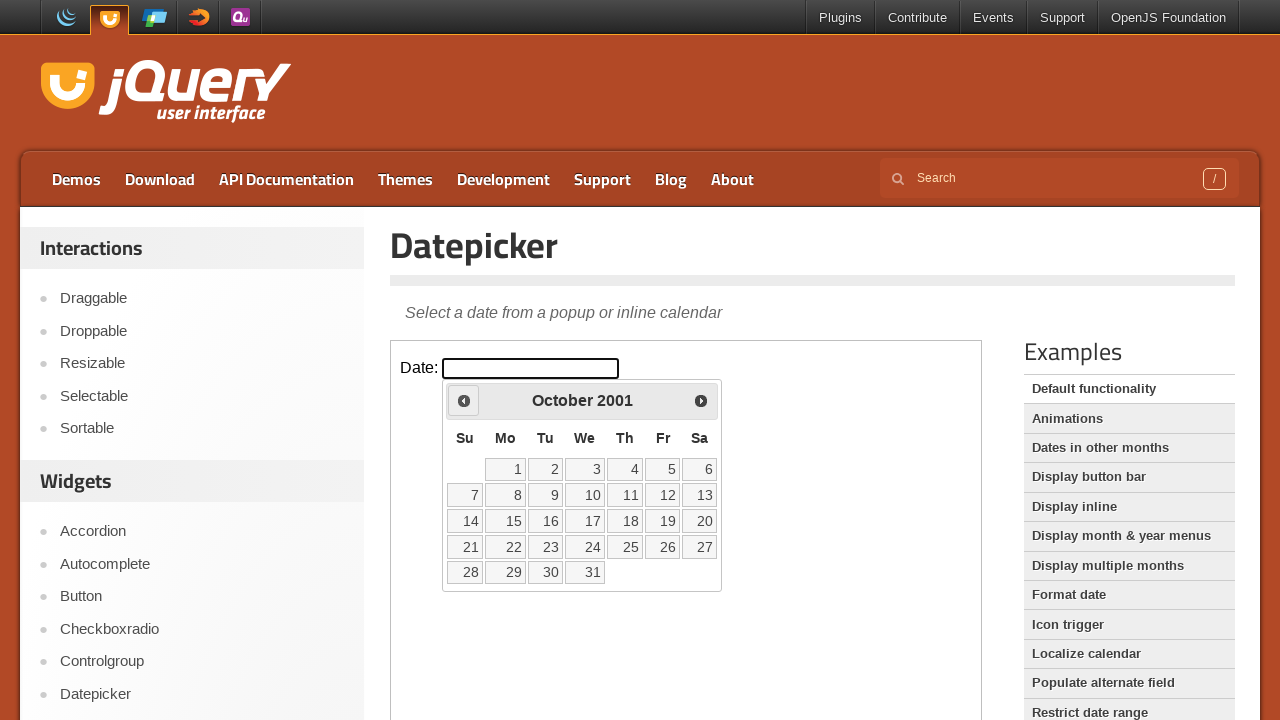

Clicked previous button to navigate to earlier year at (464, 400) on #content iframe >> nth=0 >> internal:control=enter-frame >> .ui-datepicker-prev
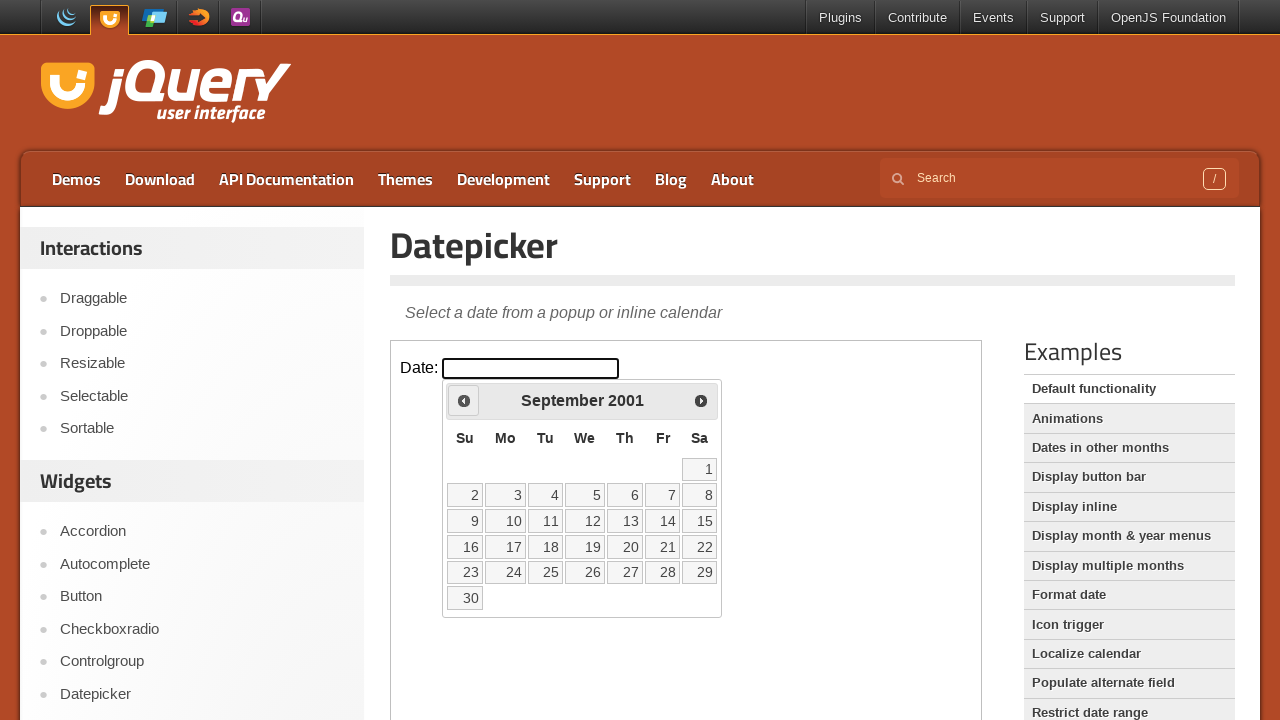

Retrieved updated year: 2001
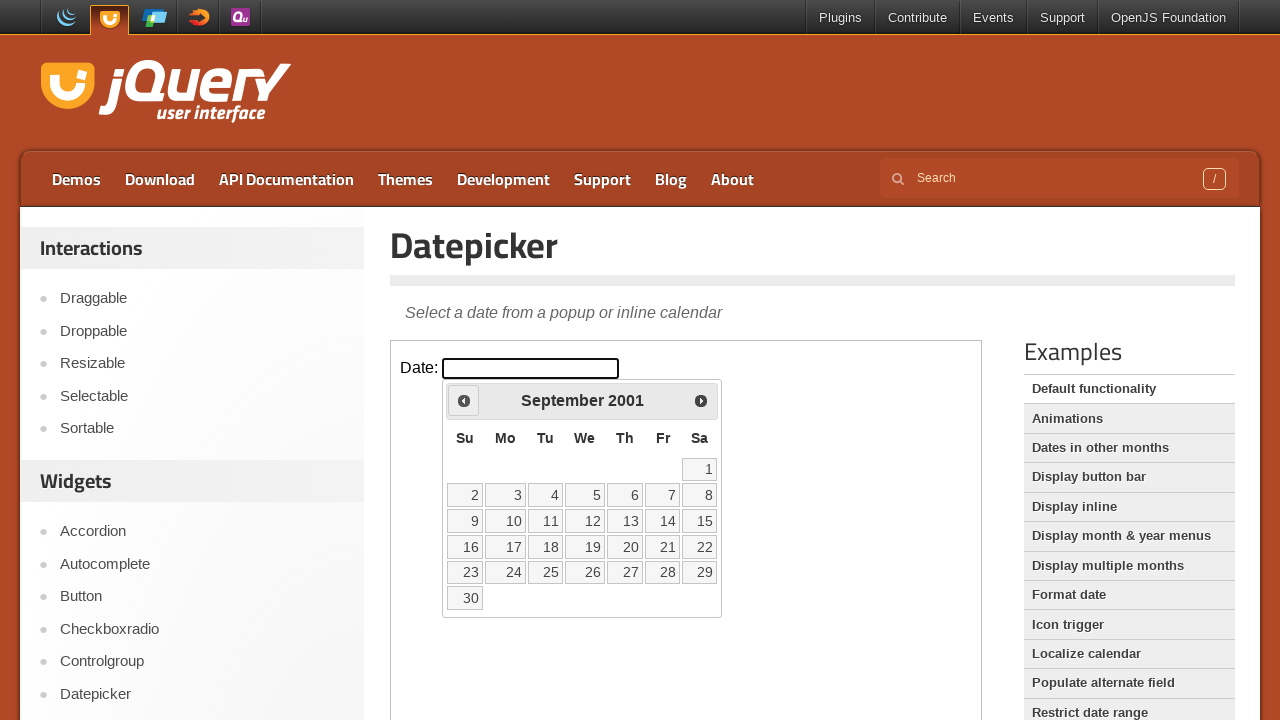

Clicked previous button to navigate to earlier year at (464, 400) on #content iframe >> nth=0 >> internal:control=enter-frame >> .ui-datepicker-prev
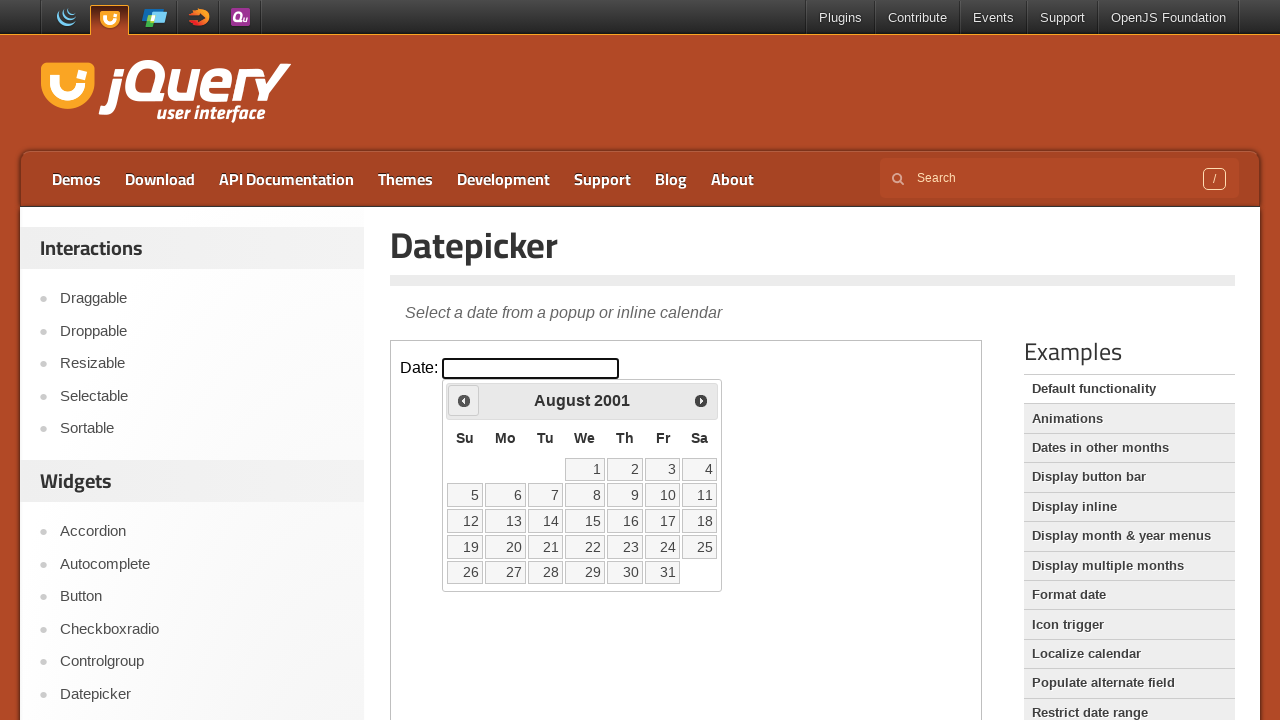

Retrieved updated year: 2001
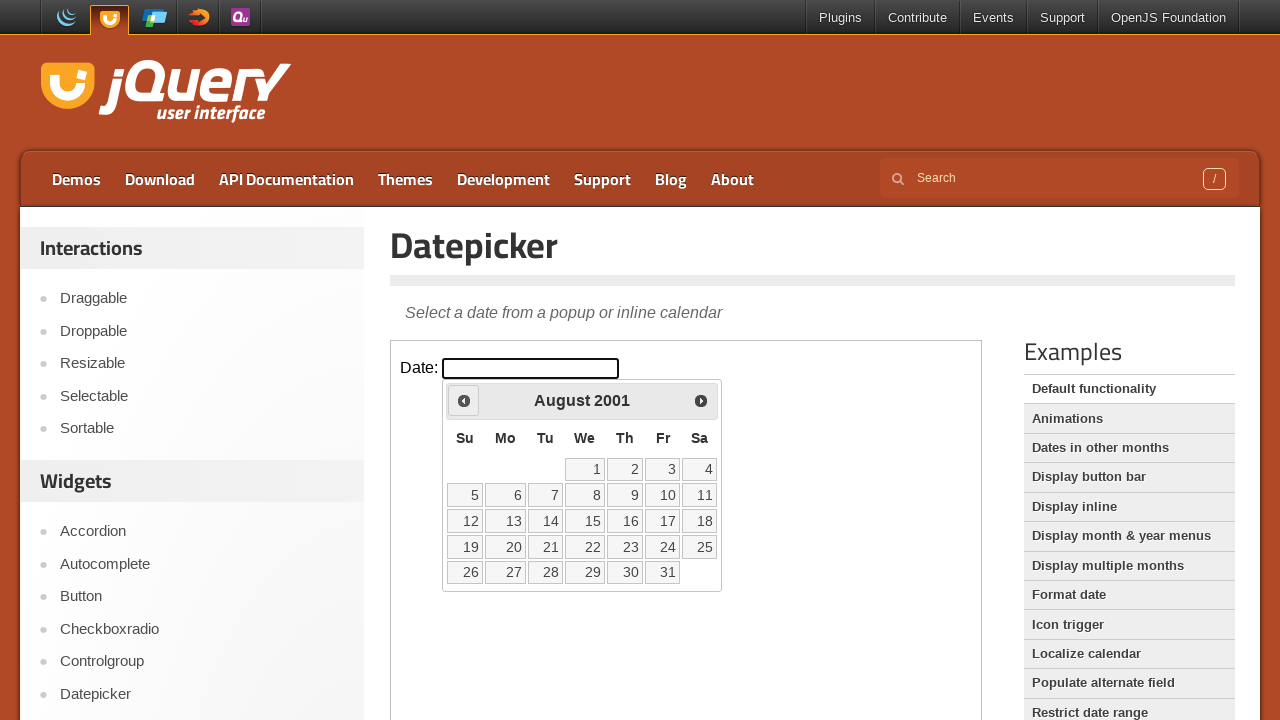

Clicked previous button to navigate to earlier year at (464, 400) on #content iframe >> nth=0 >> internal:control=enter-frame >> .ui-datepicker-prev
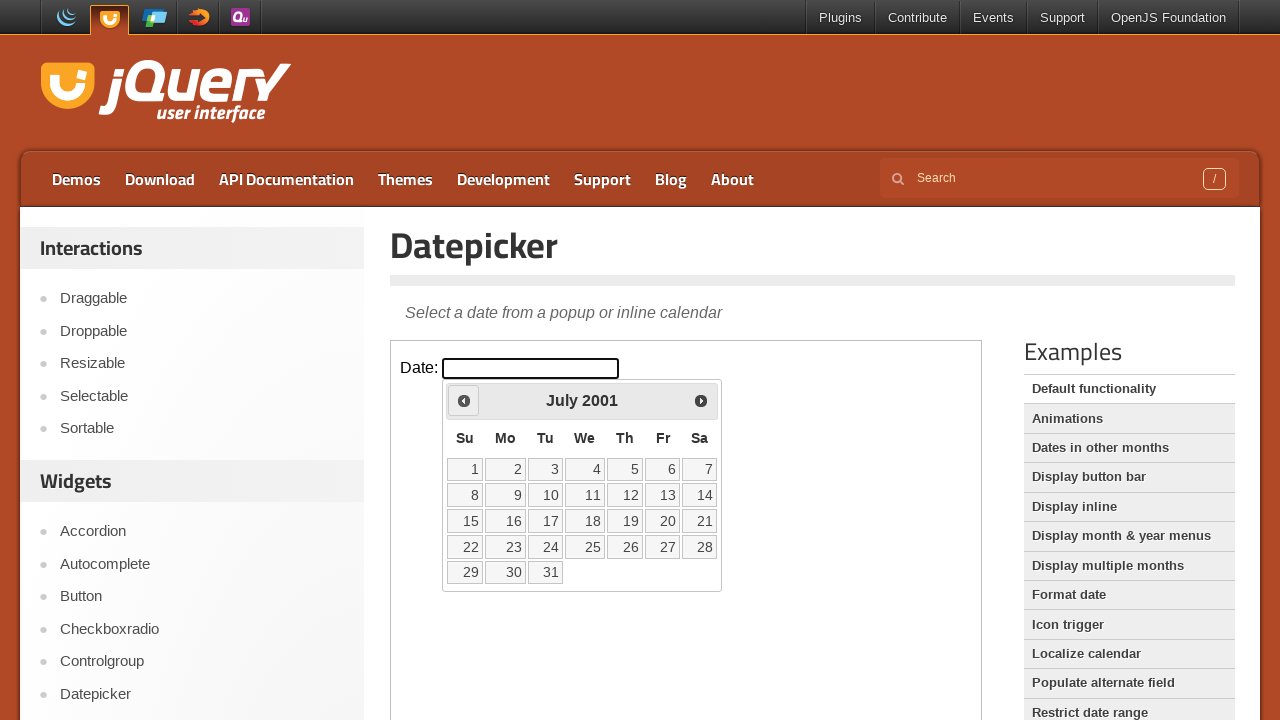

Retrieved updated year: 2001
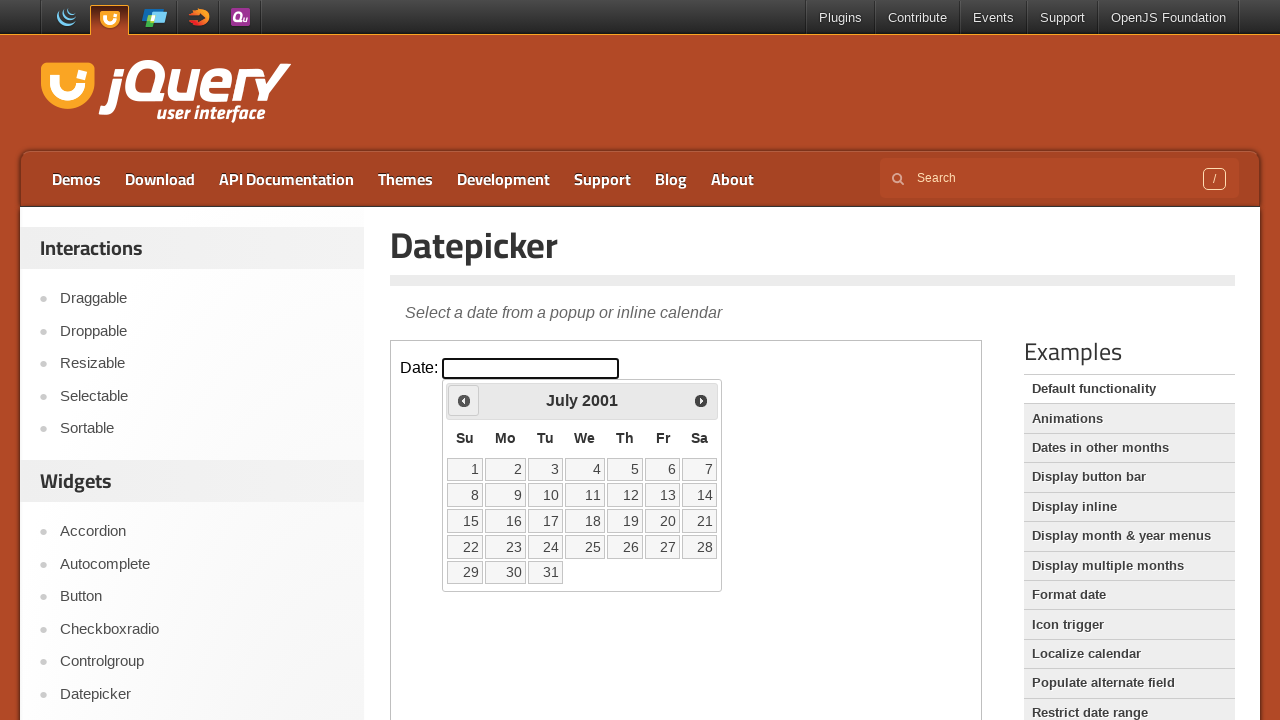

Clicked previous button to navigate to earlier year at (464, 400) on #content iframe >> nth=0 >> internal:control=enter-frame >> .ui-datepicker-prev
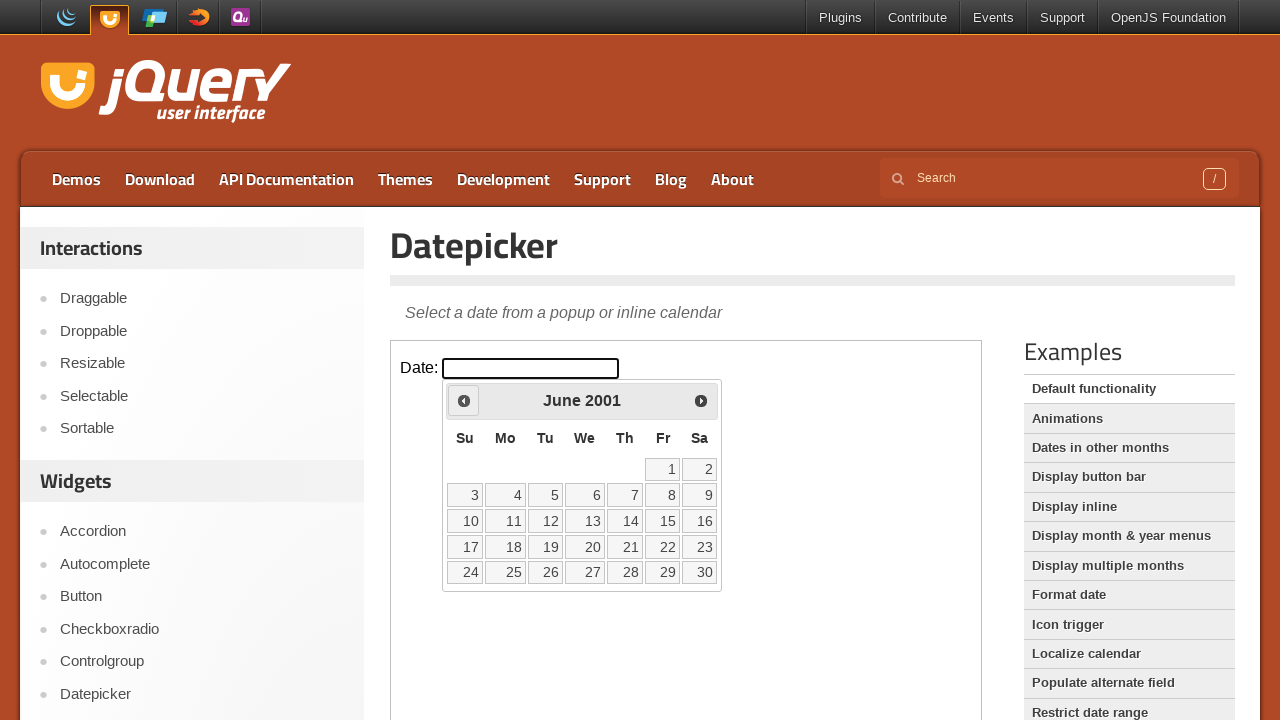

Retrieved updated year: 2001
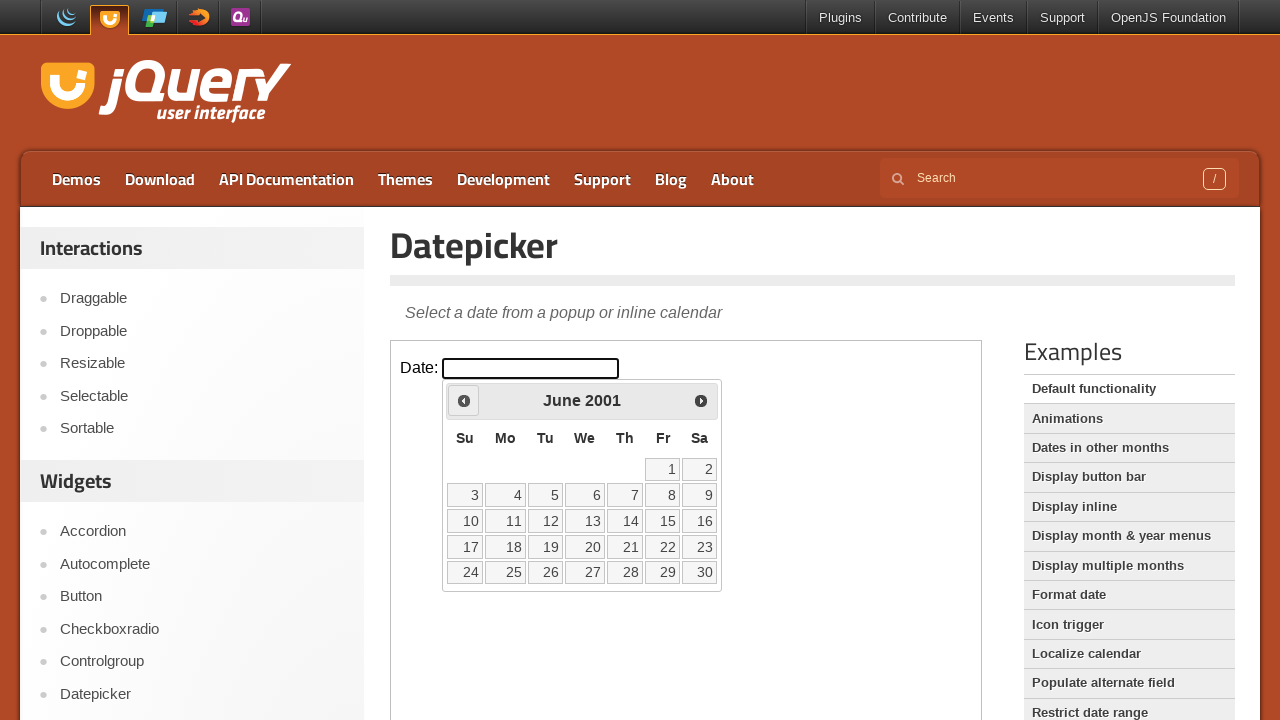

Clicked previous button to navigate to earlier year at (464, 400) on #content iframe >> nth=0 >> internal:control=enter-frame >> .ui-datepicker-prev
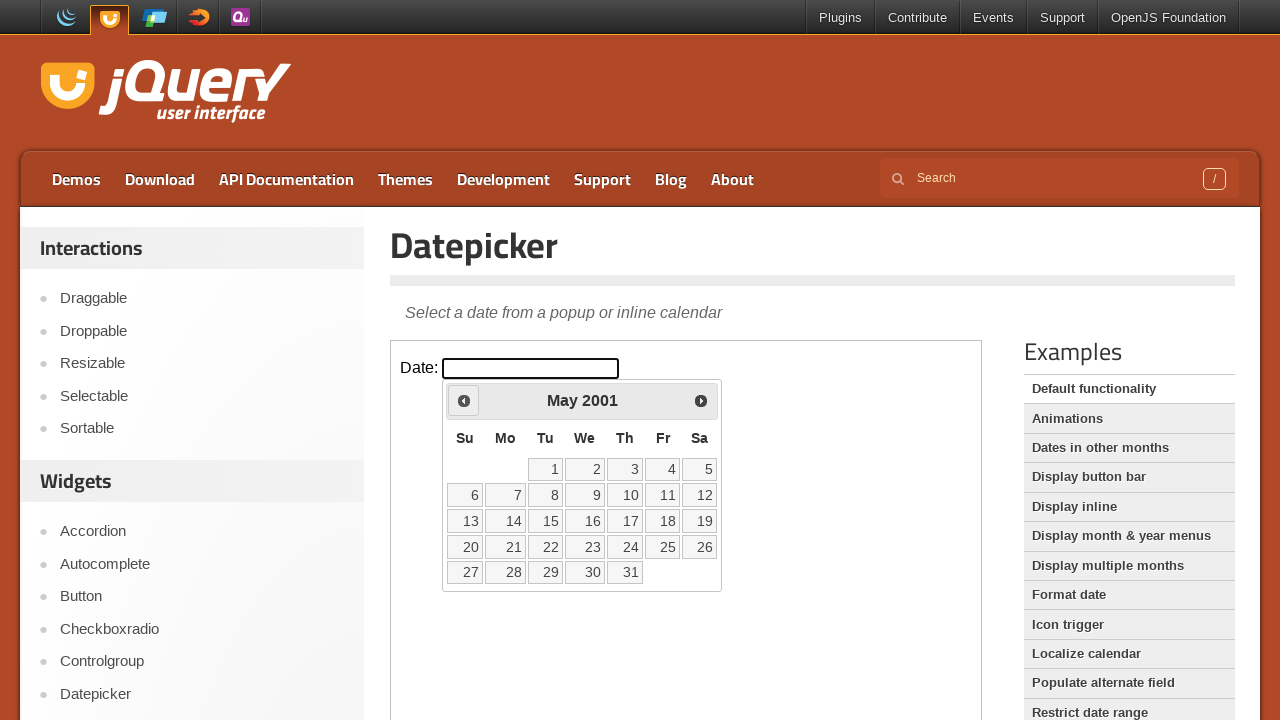

Retrieved updated year: 2001
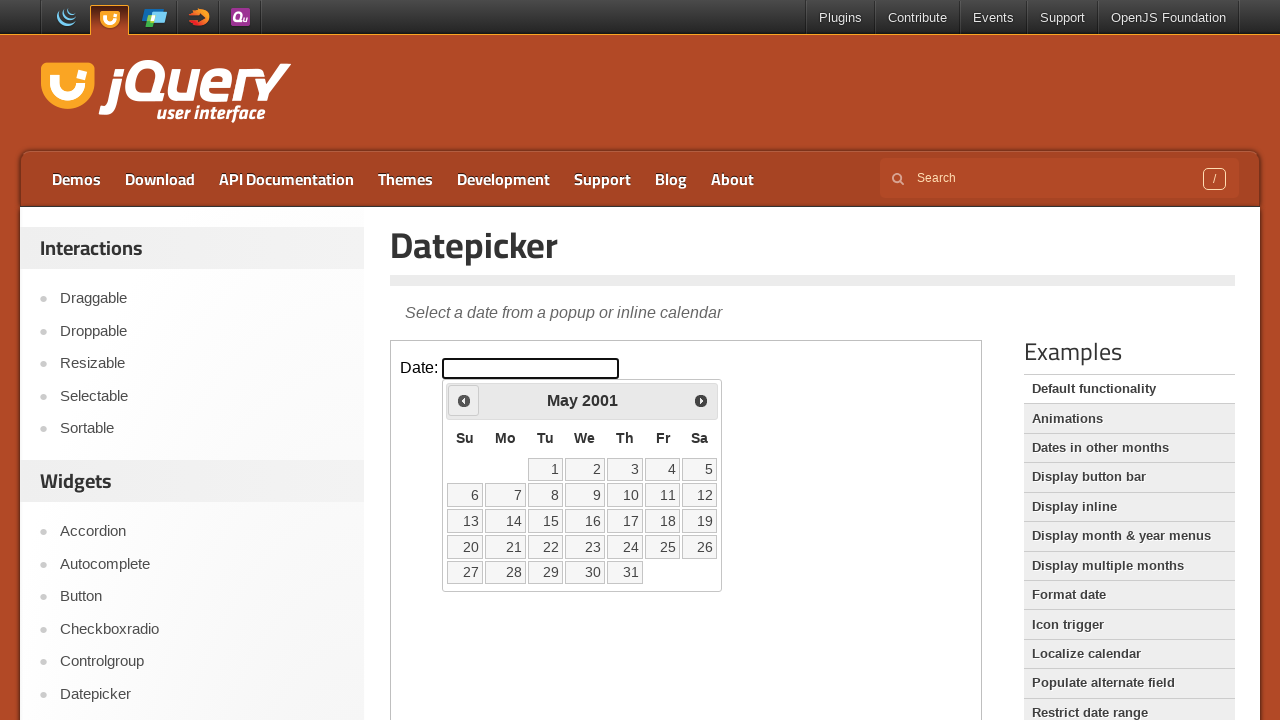

Clicked previous button to navigate to earlier year at (464, 400) on #content iframe >> nth=0 >> internal:control=enter-frame >> .ui-datepicker-prev
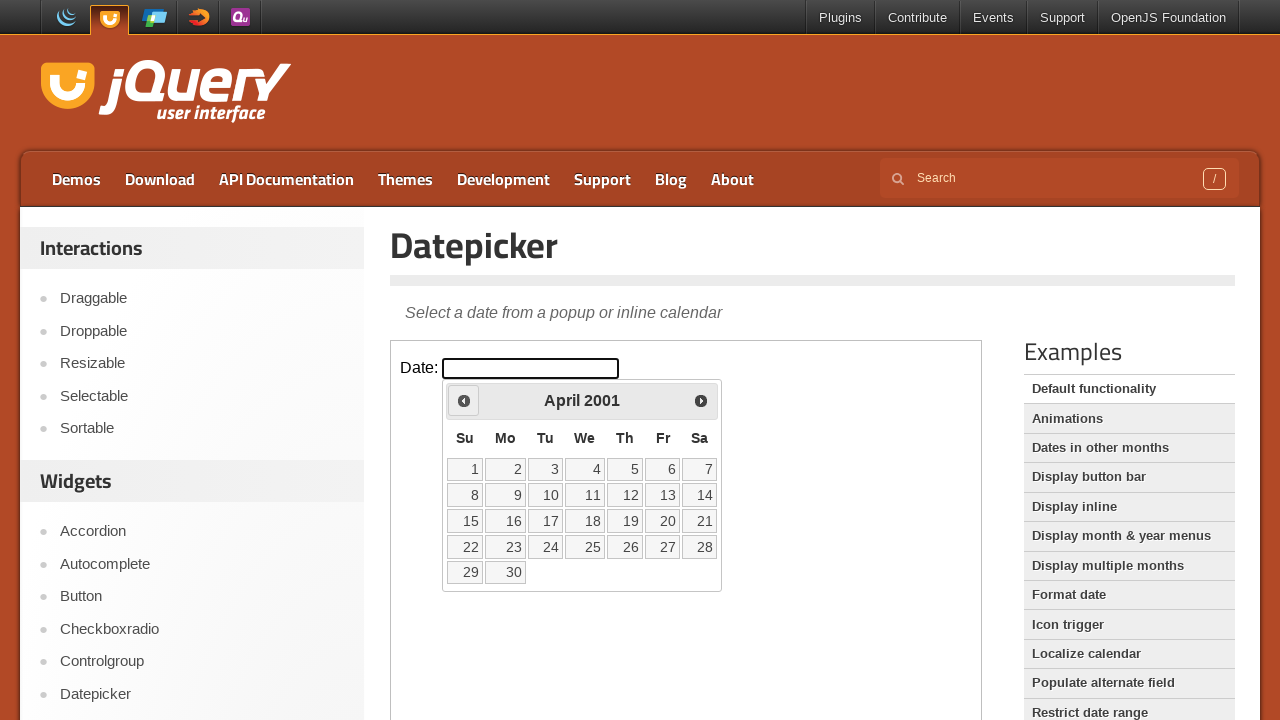

Retrieved updated year: 2001
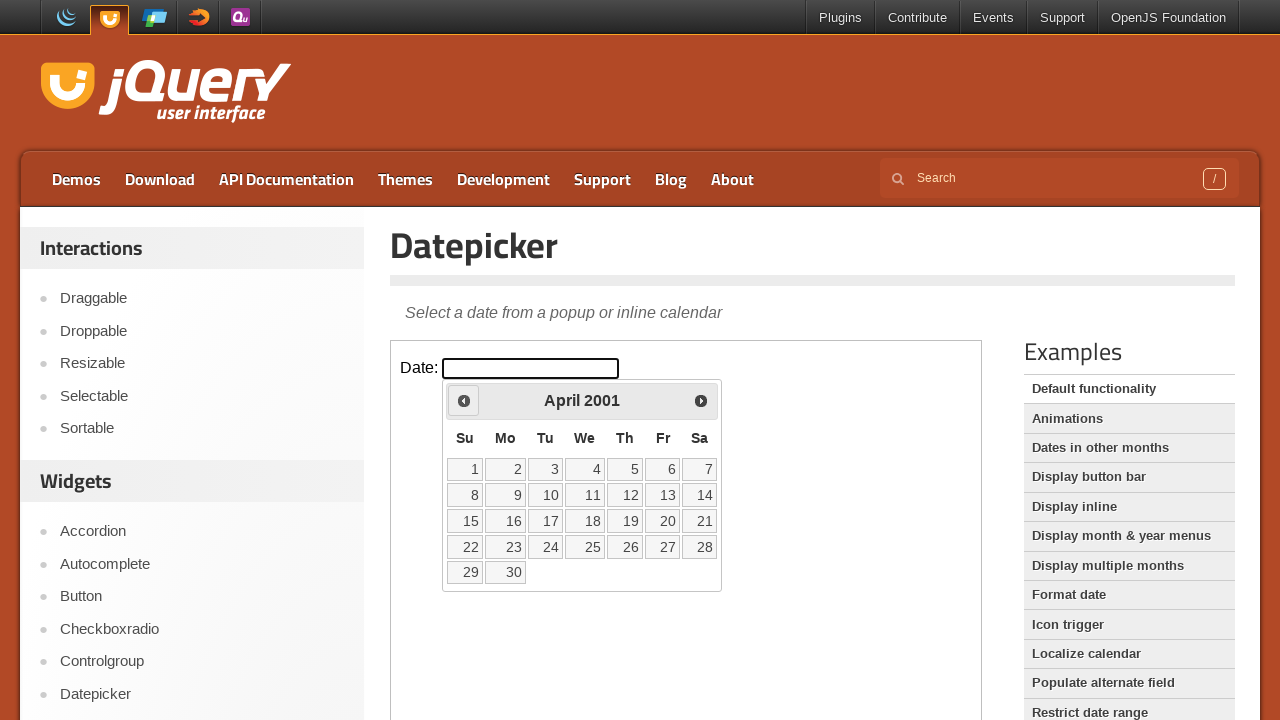

Clicked previous button to navigate to earlier year at (464, 400) on #content iframe >> nth=0 >> internal:control=enter-frame >> .ui-datepicker-prev
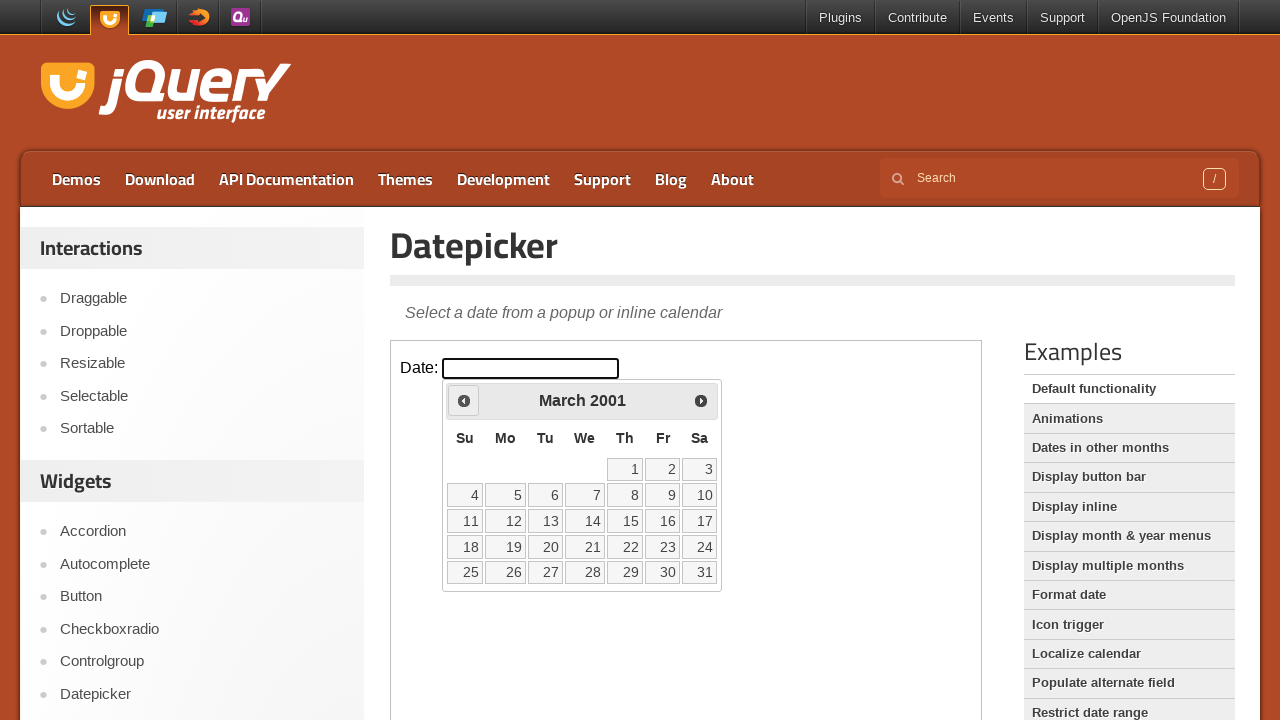

Retrieved updated year: 2001
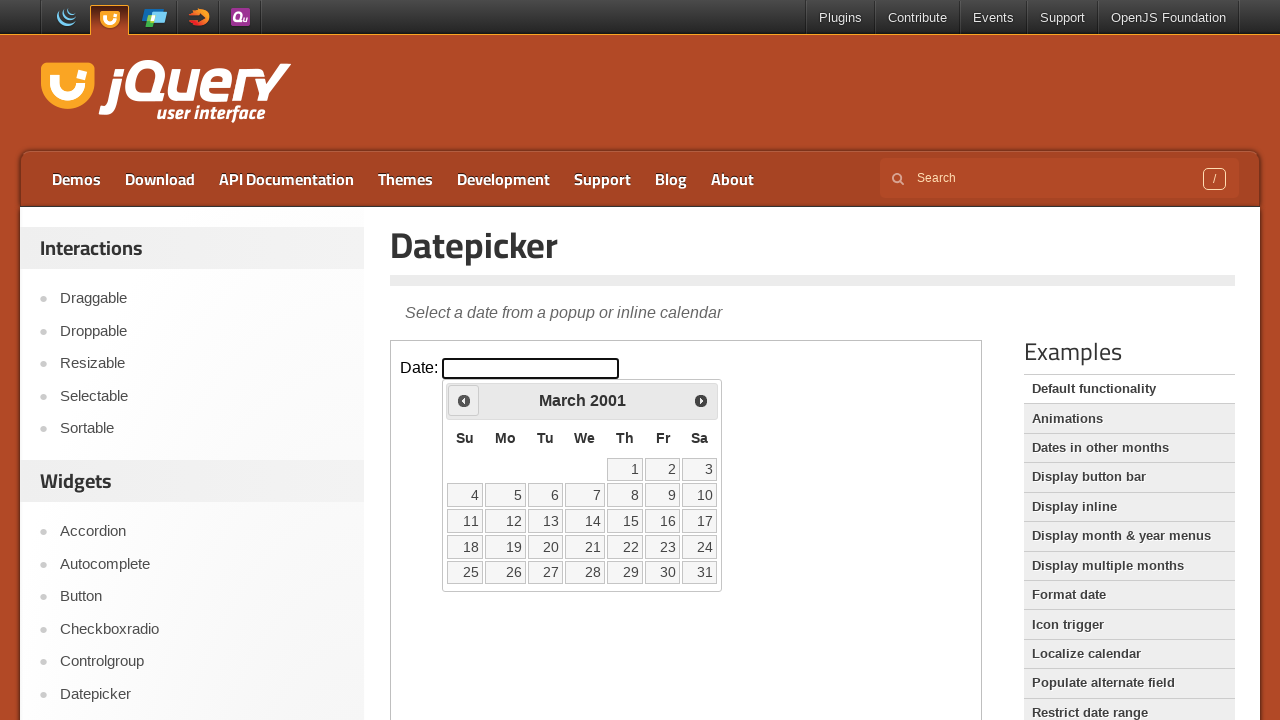

Clicked previous button to navigate to earlier year at (464, 400) on #content iframe >> nth=0 >> internal:control=enter-frame >> .ui-datepicker-prev
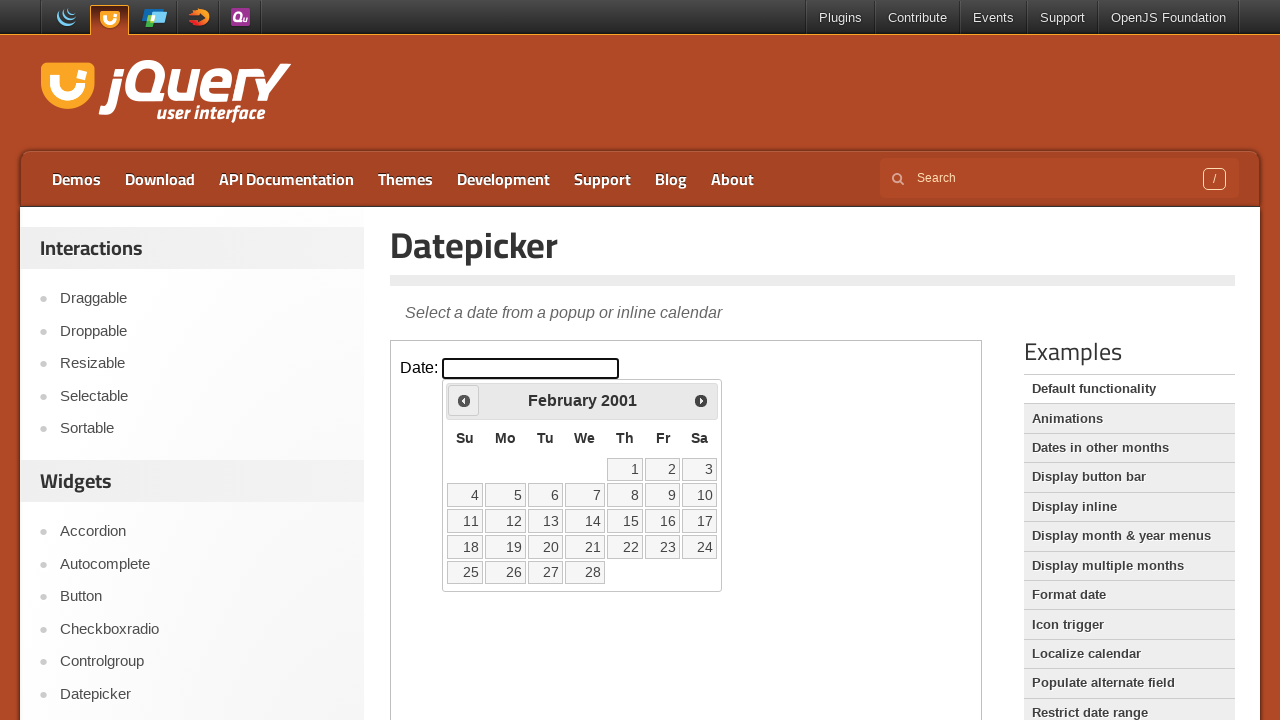

Retrieved updated year: 2001
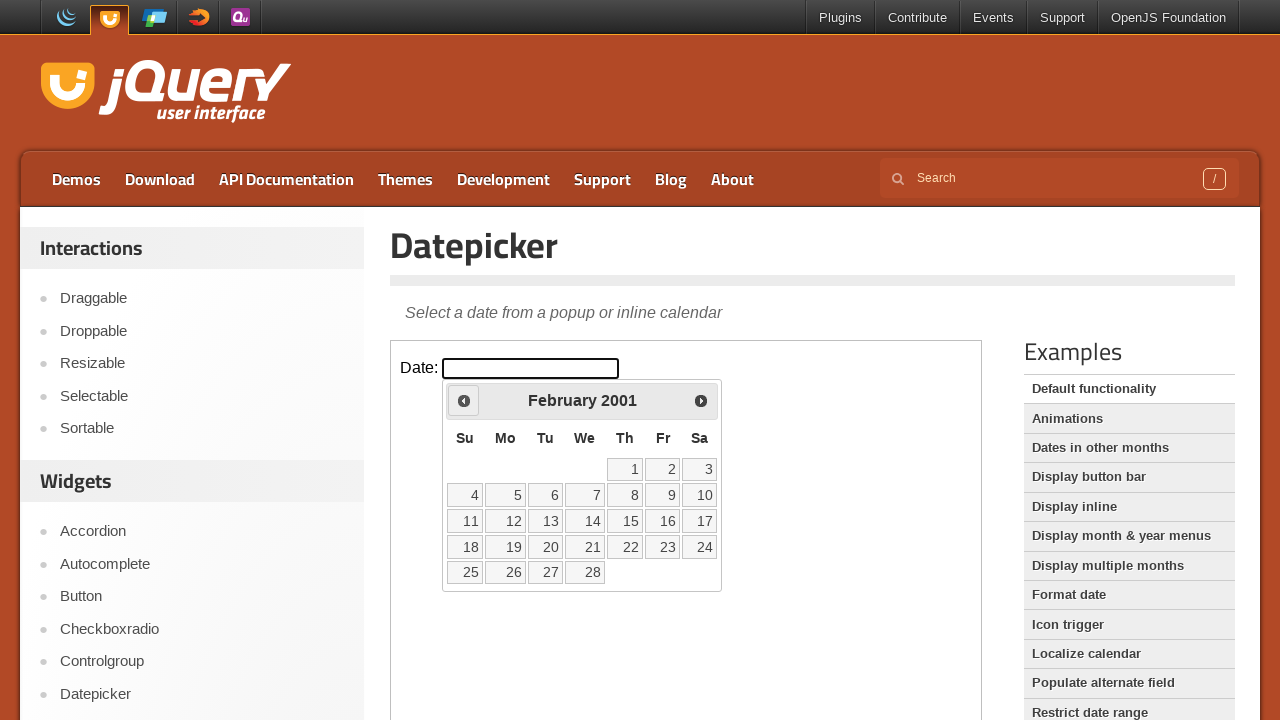

Clicked previous button to navigate to earlier year at (464, 400) on #content iframe >> nth=0 >> internal:control=enter-frame >> .ui-datepicker-prev
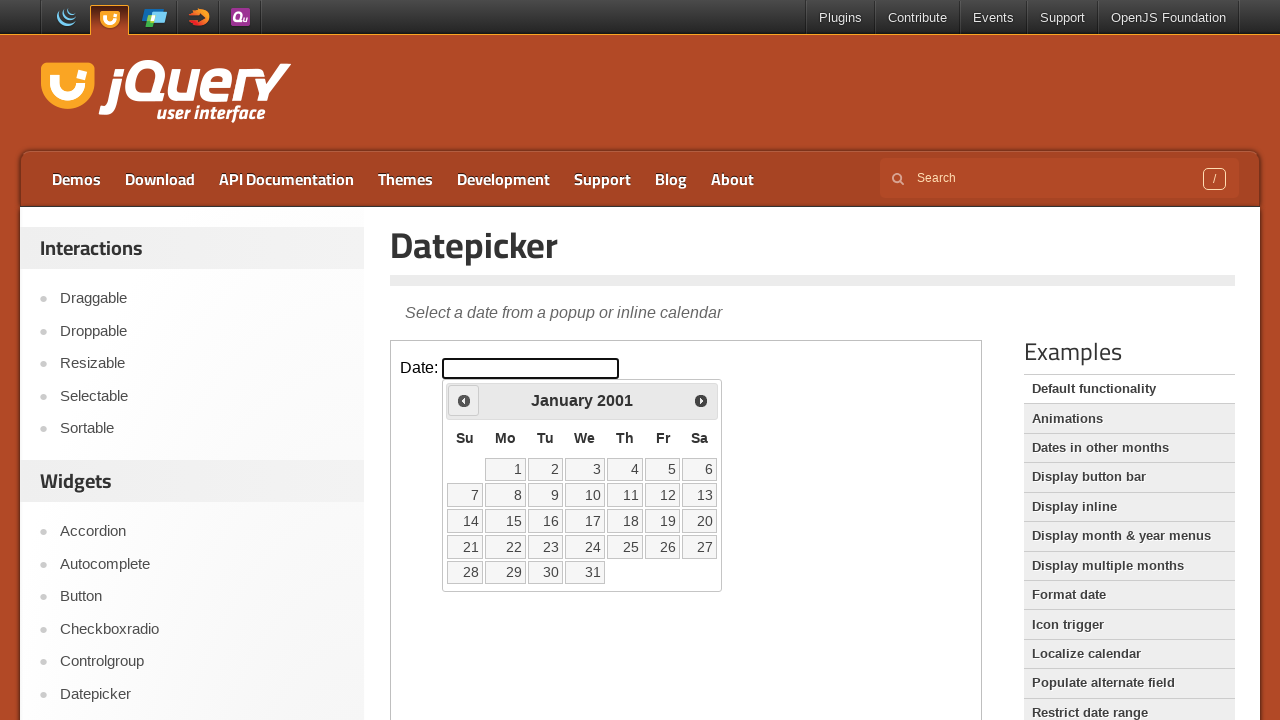

Retrieved updated year: 2001
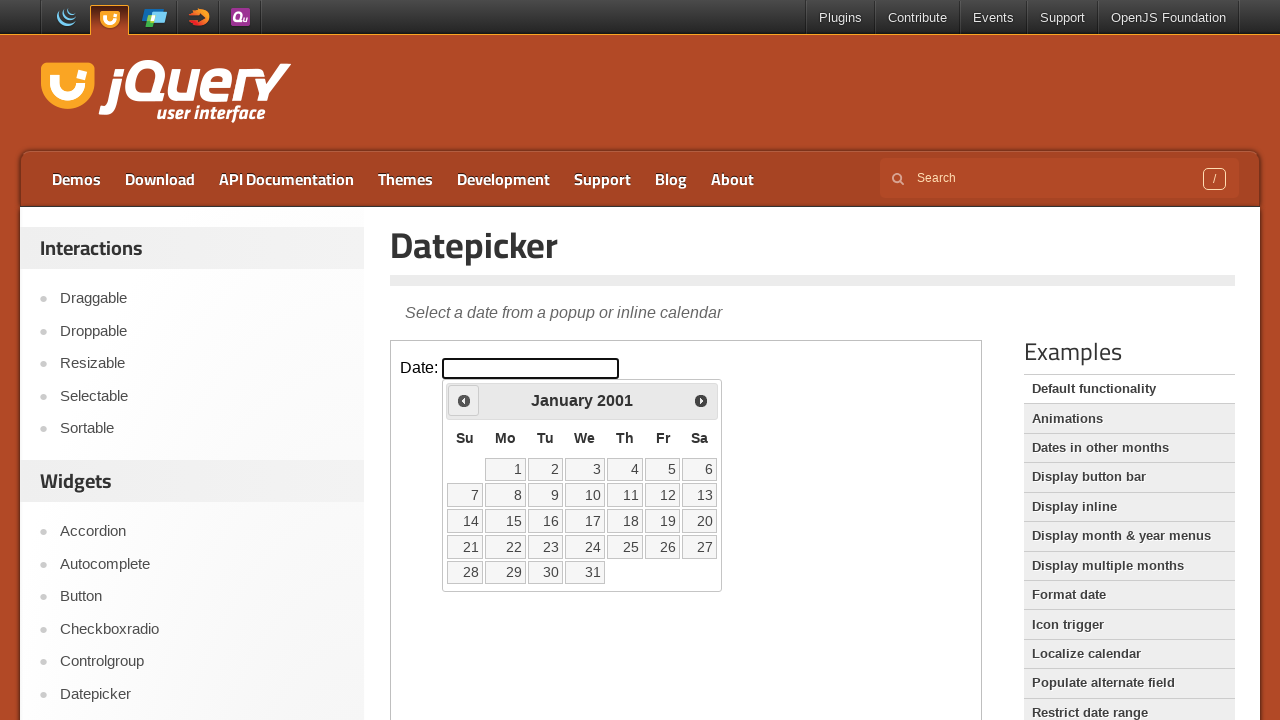

Clicked previous button to navigate to earlier year at (464, 400) on #content iframe >> nth=0 >> internal:control=enter-frame >> .ui-datepicker-prev
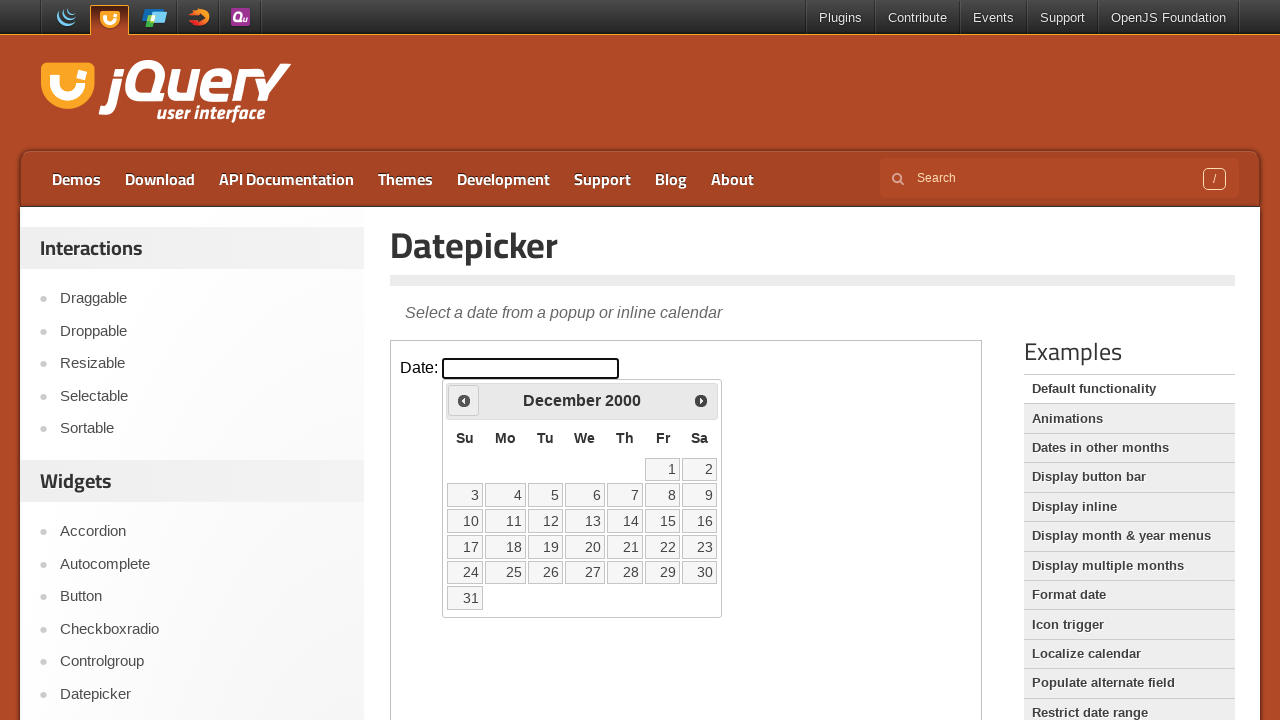

Retrieved updated year: 2000
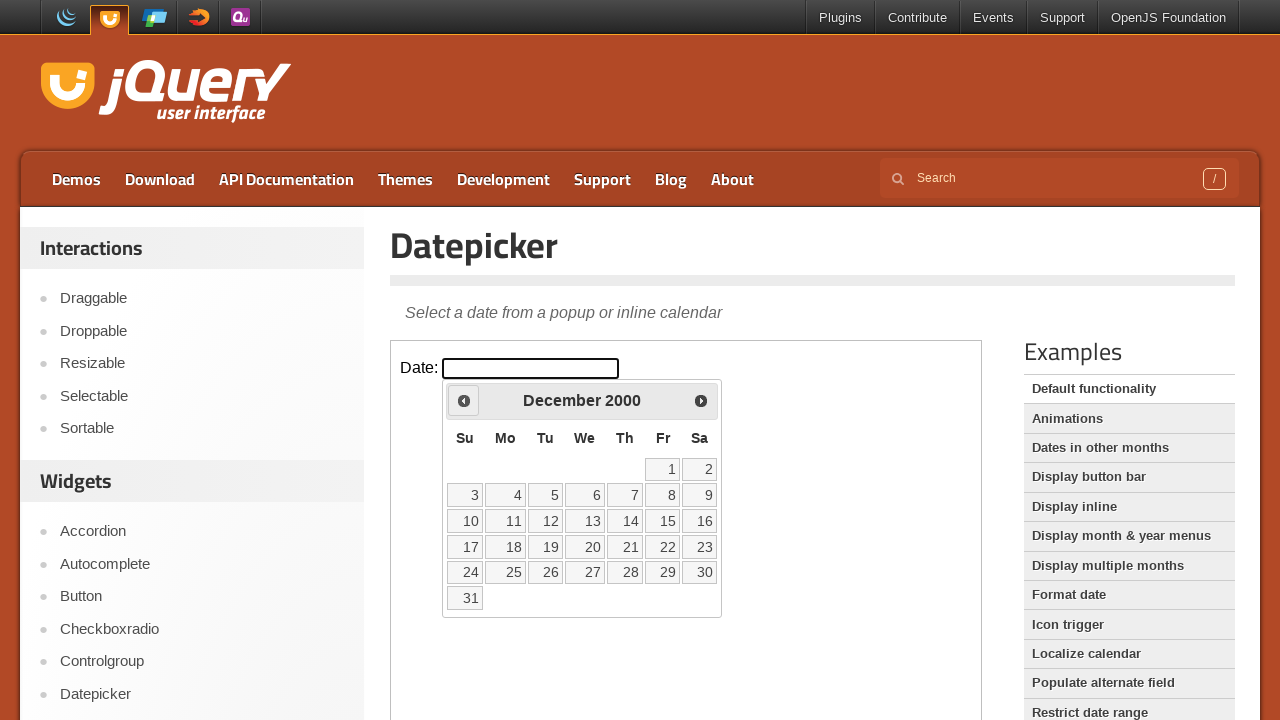

Clicked previous button to navigate to earlier year at (464, 400) on #content iframe >> nth=0 >> internal:control=enter-frame >> .ui-datepicker-prev
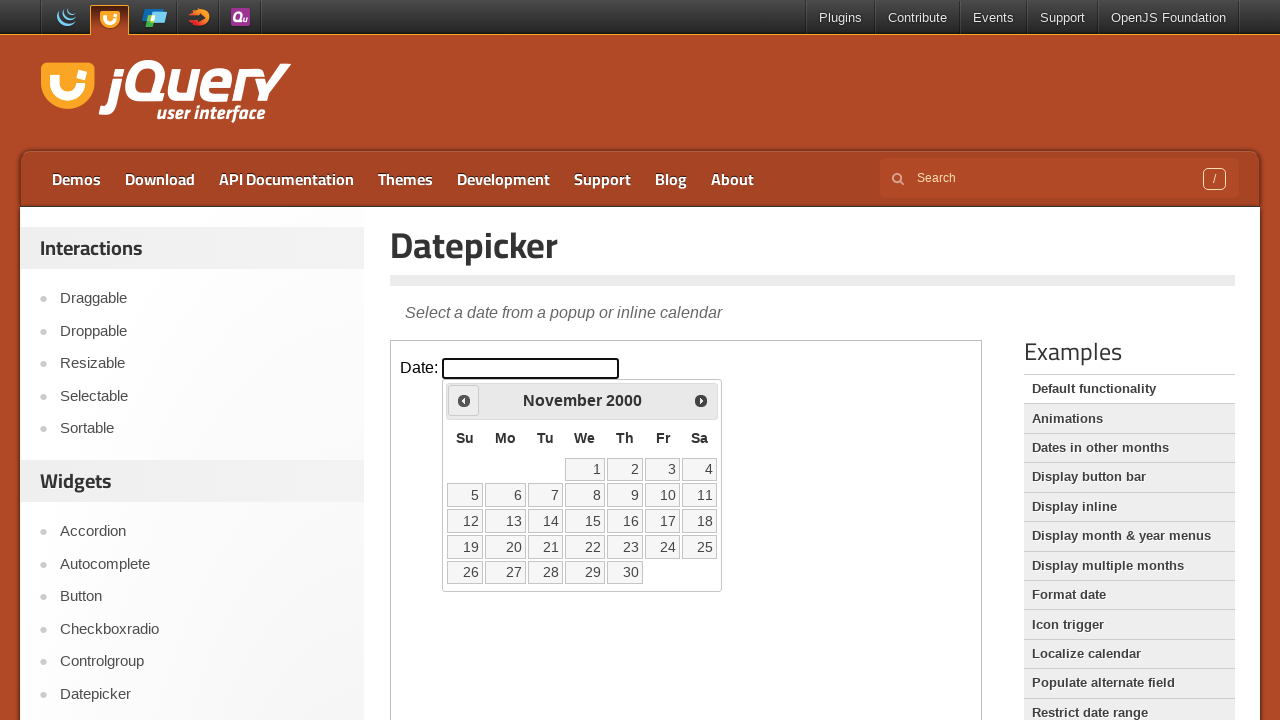

Retrieved updated year: 2000
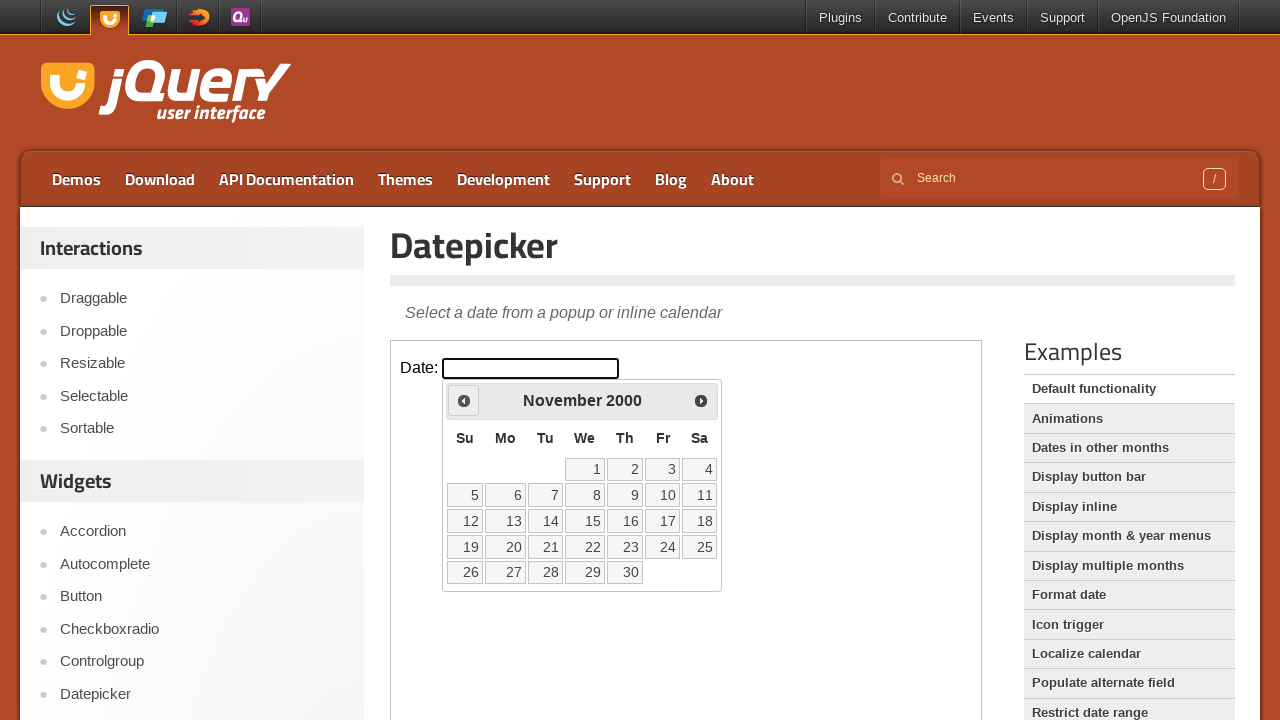

Clicked previous button to navigate to earlier year at (464, 400) on #content iframe >> nth=0 >> internal:control=enter-frame >> .ui-datepicker-prev
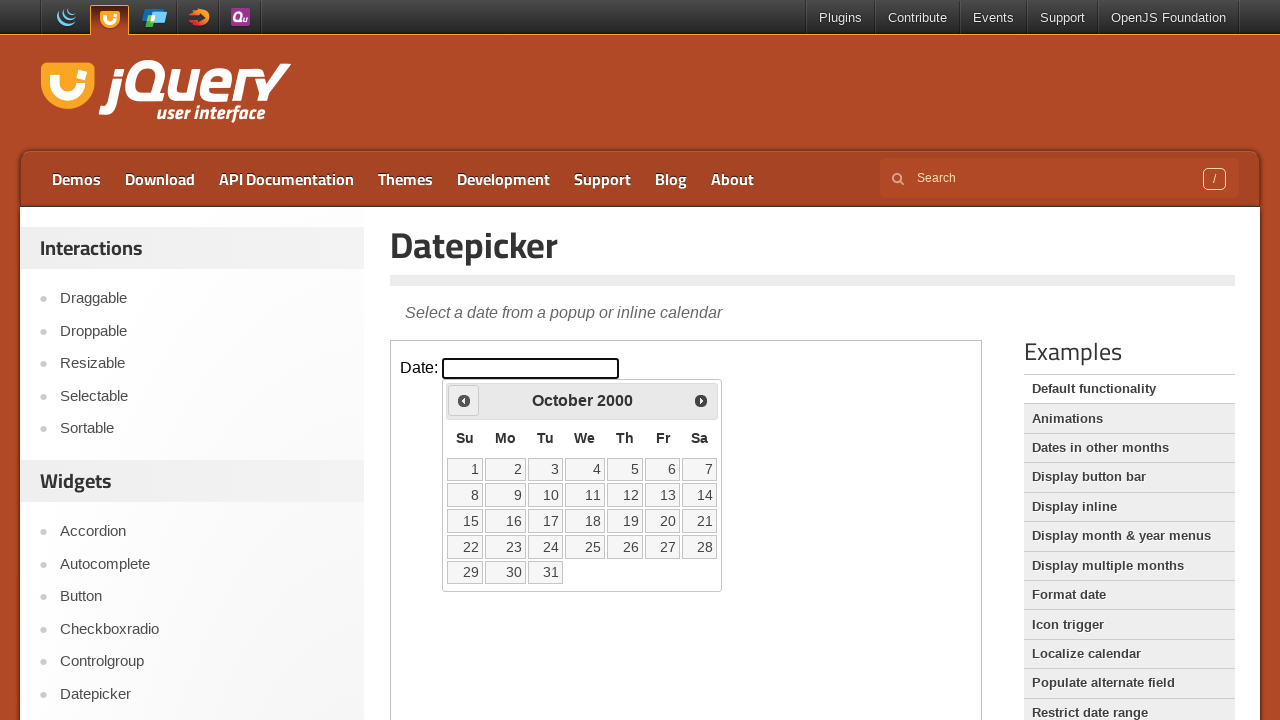

Retrieved updated year: 2000
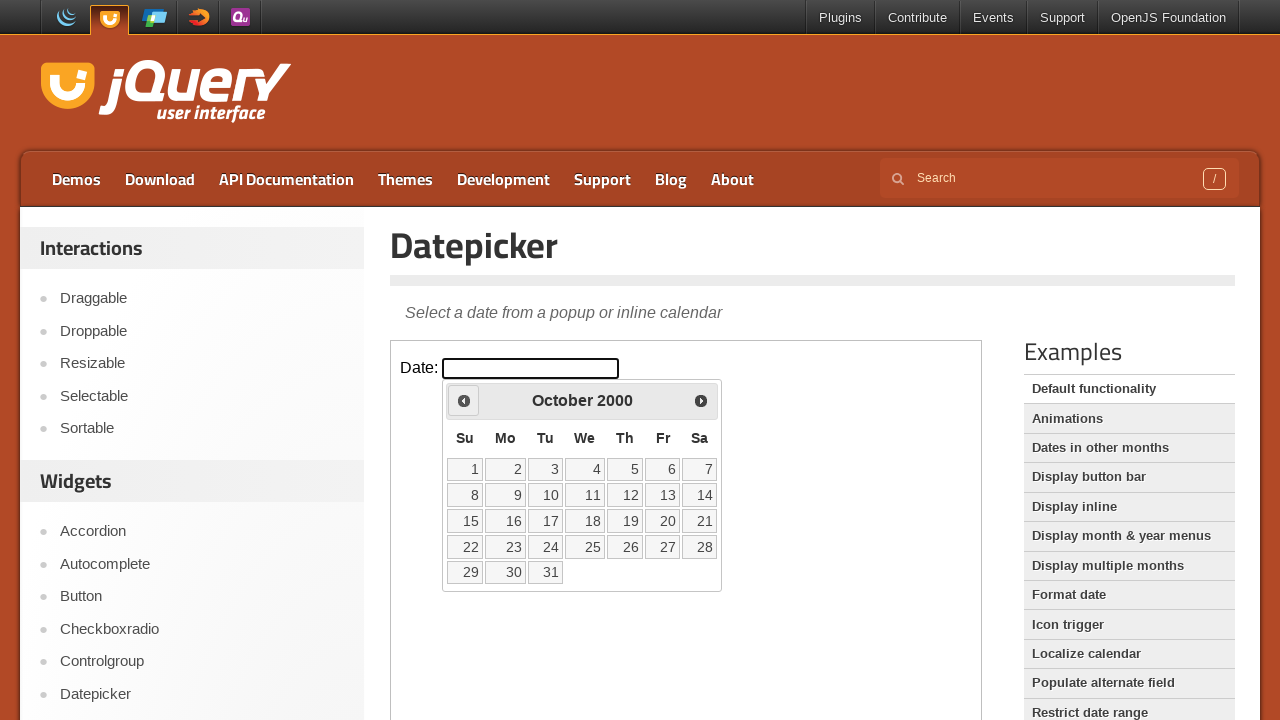

Clicked previous button to navigate to earlier year at (464, 400) on #content iframe >> nth=0 >> internal:control=enter-frame >> .ui-datepicker-prev
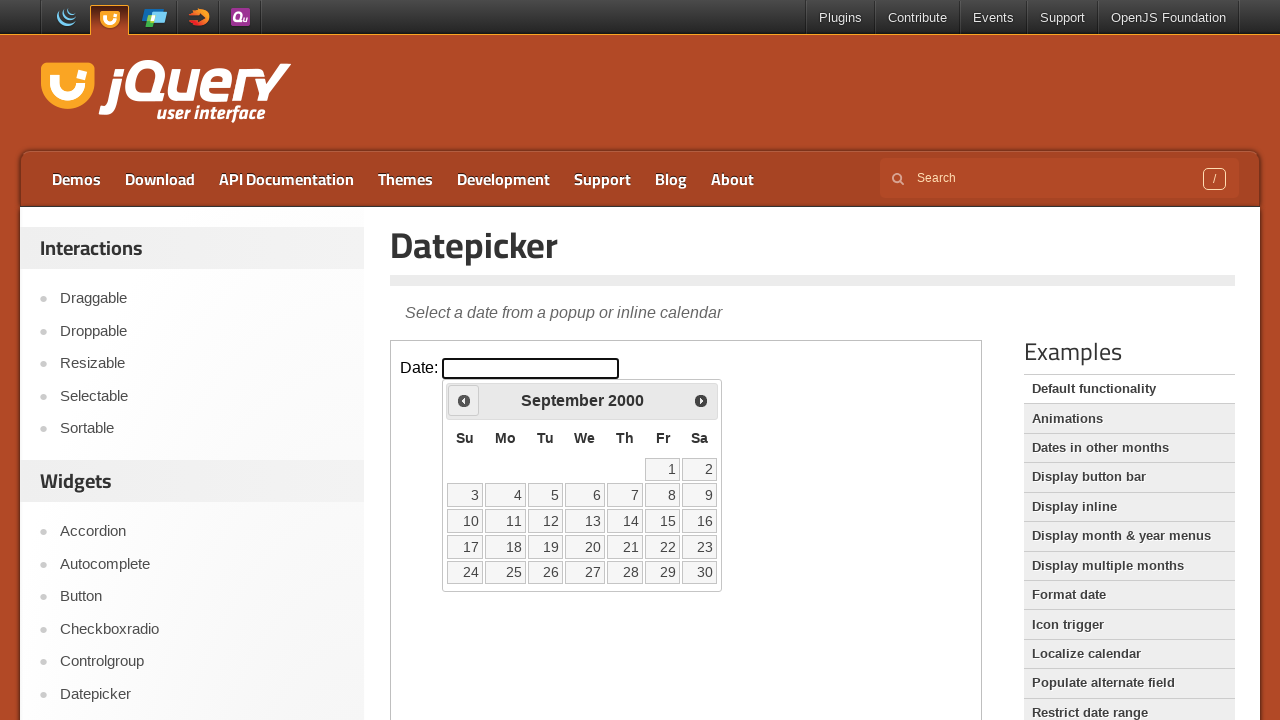

Retrieved updated year: 2000
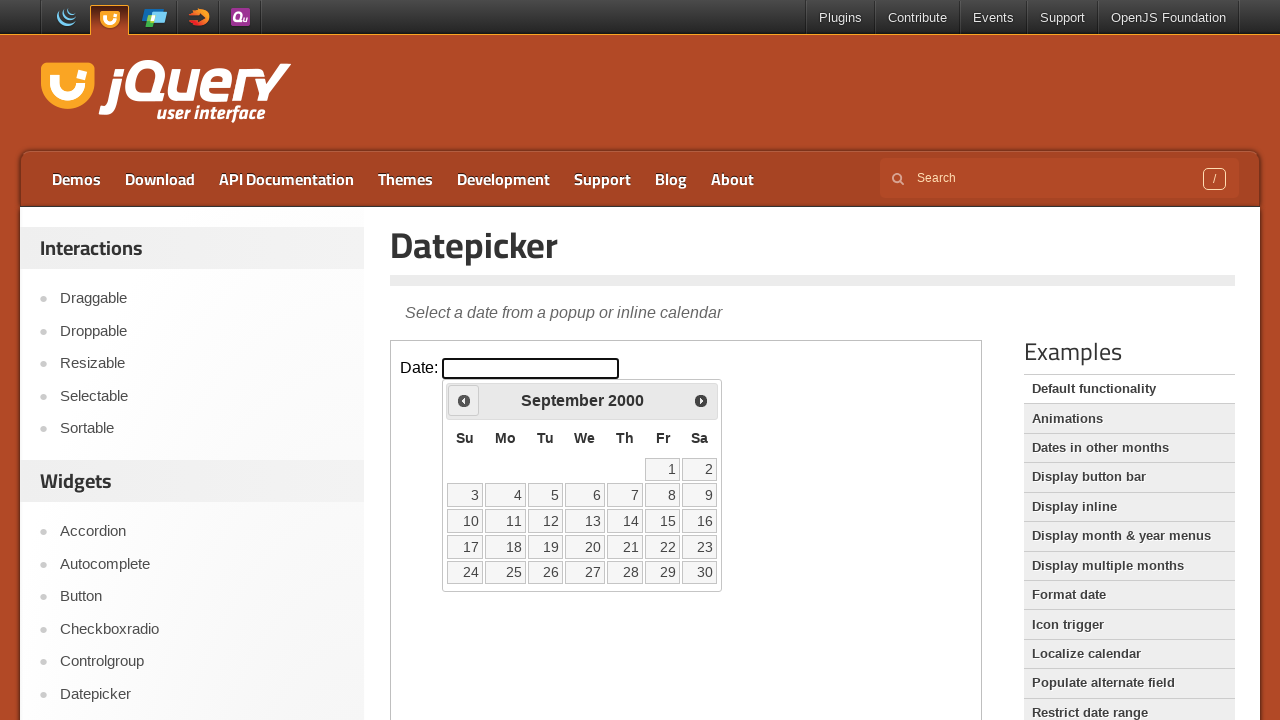

Clicked previous button to navigate to earlier year at (464, 400) on #content iframe >> nth=0 >> internal:control=enter-frame >> .ui-datepicker-prev
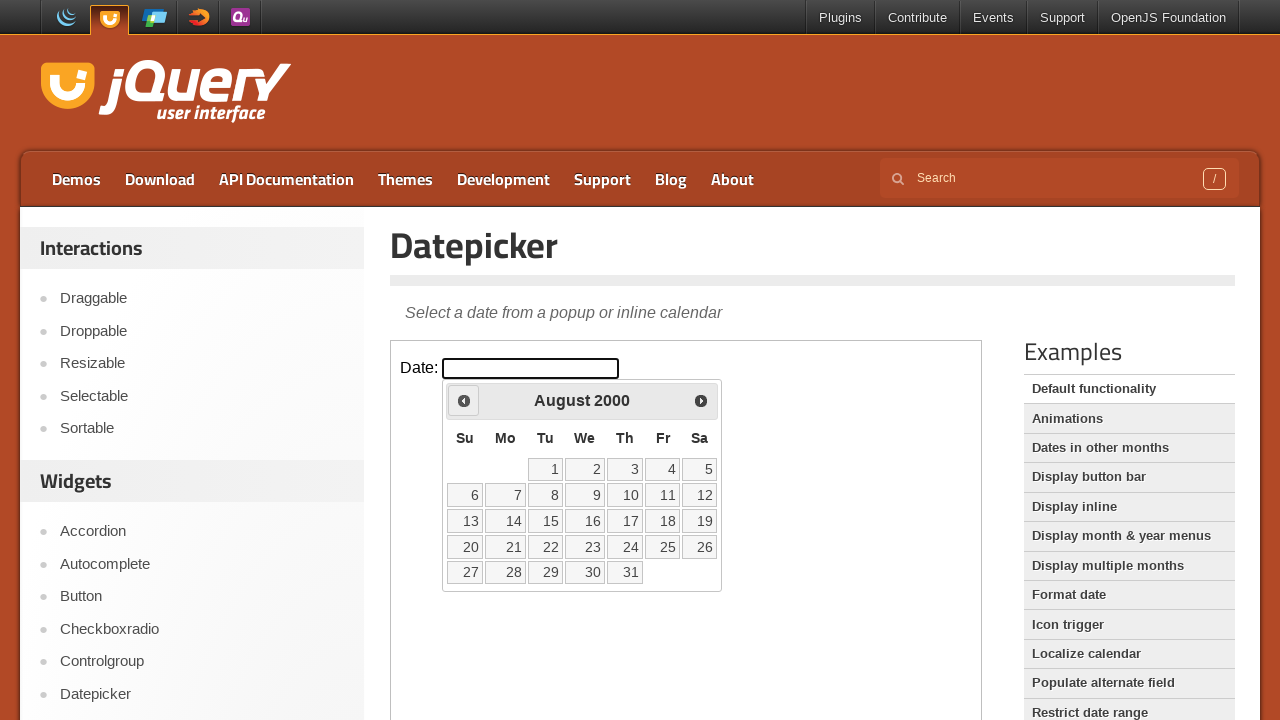

Retrieved updated year: 2000
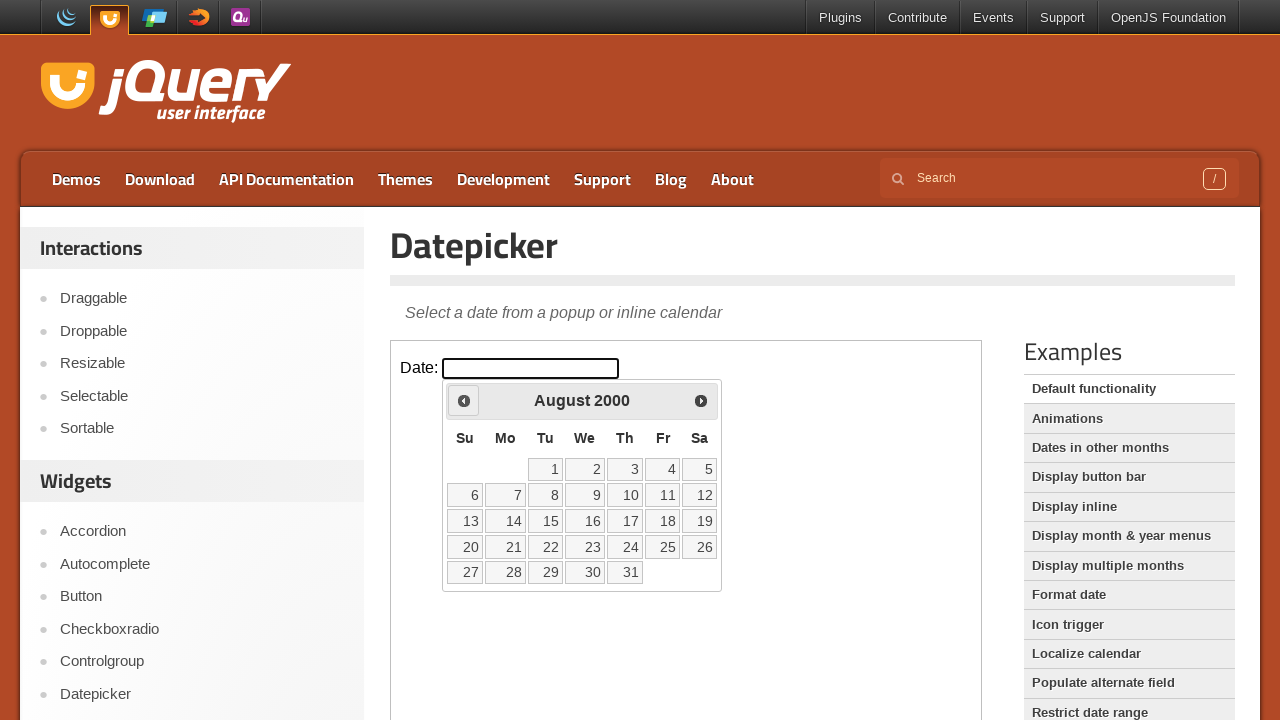

Clicked previous button to navigate to earlier year at (464, 400) on #content iframe >> nth=0 >> internal:control=enter-frame >> .ui-datepicker-prev
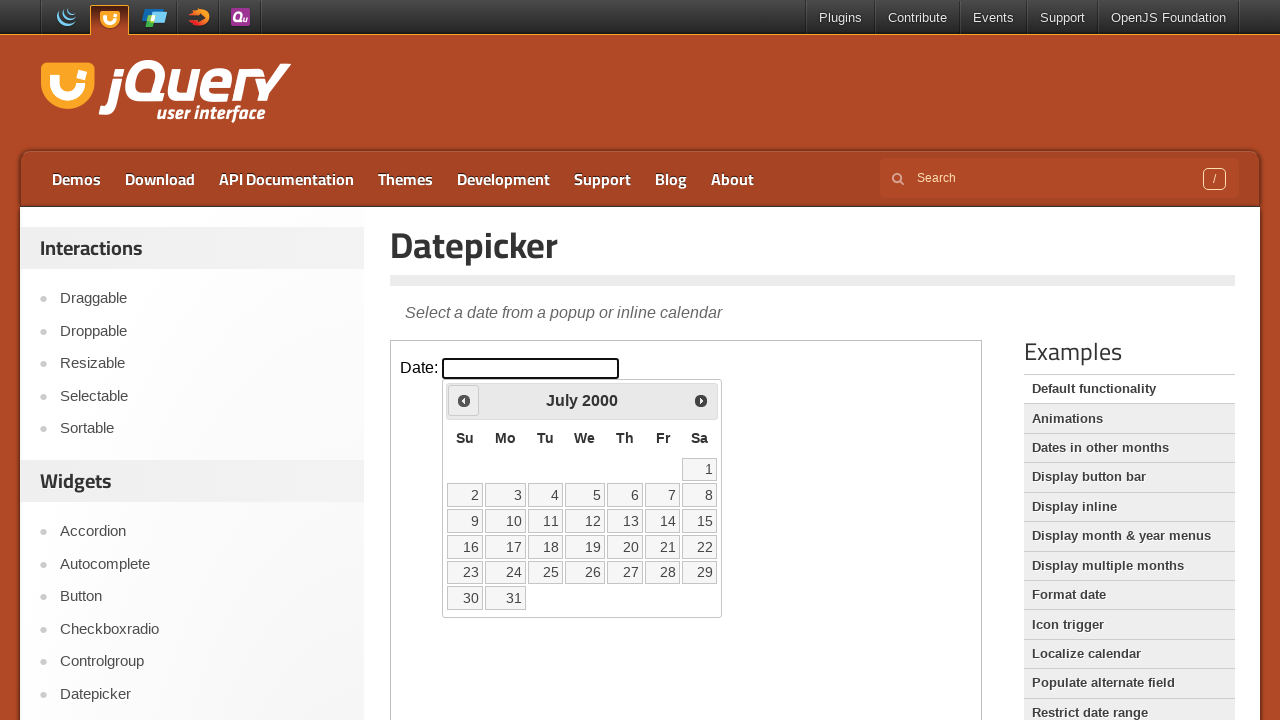

Retrieved updated year: 2000
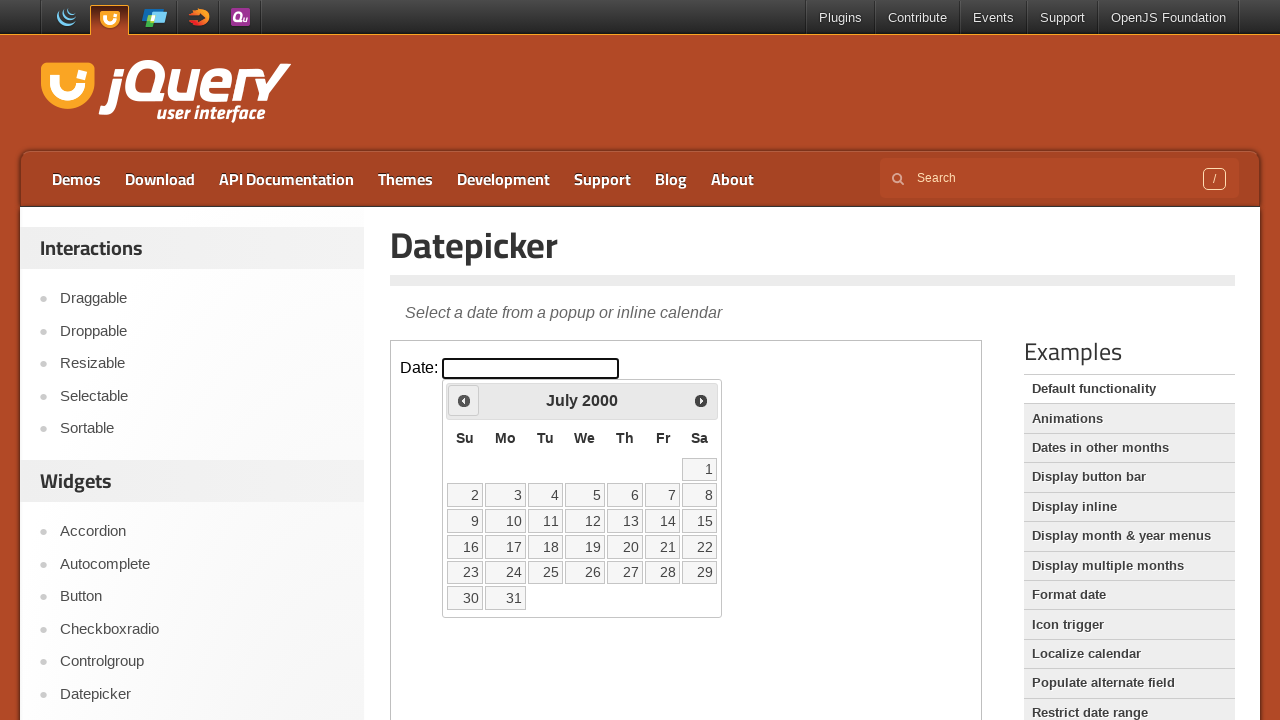

Clicked previous button to navigate to earlier year at (464, 400) on #content iframe >> nth=0 >> internal:control=enter-frame >> .ui-datepicker-prev
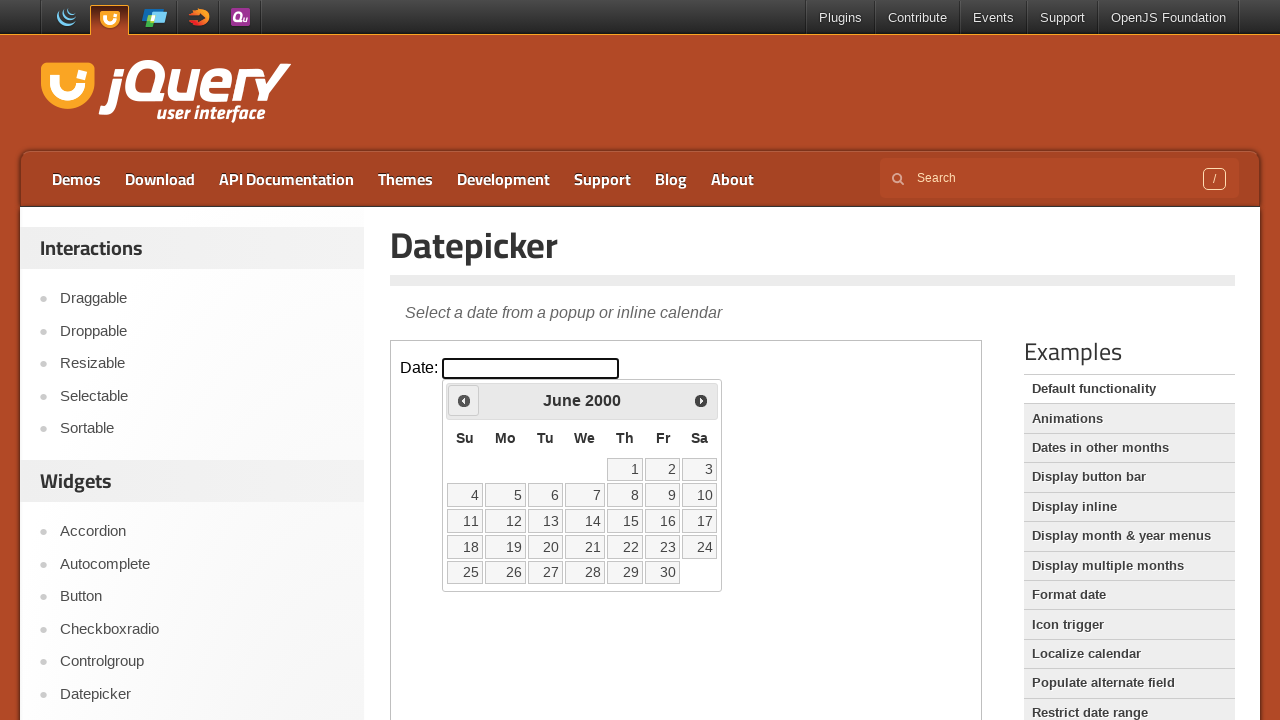

Retrieved updated year: 2000
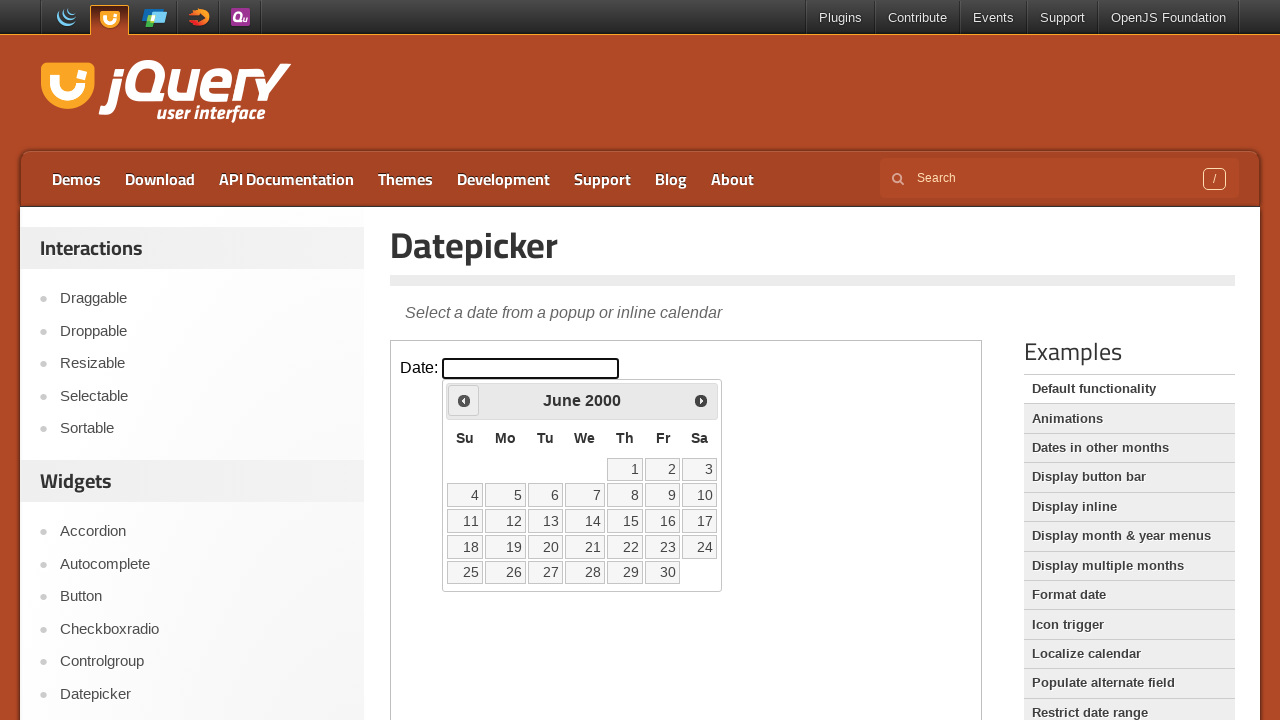

Clicked previous button to navigate to earlier year at (464, 400) on #content iframe >> nth=0 >> internal:control=enter-frame >> .ui-datepicker-prev
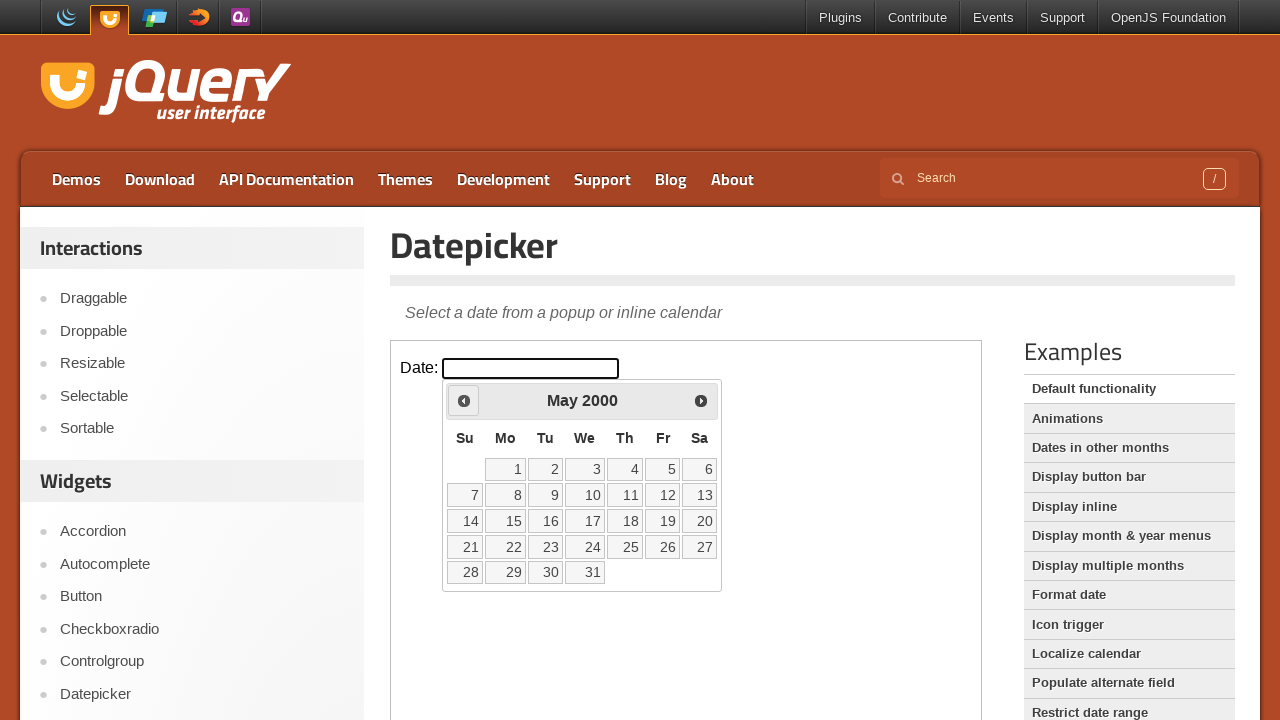

Retrieved updated year: 2000
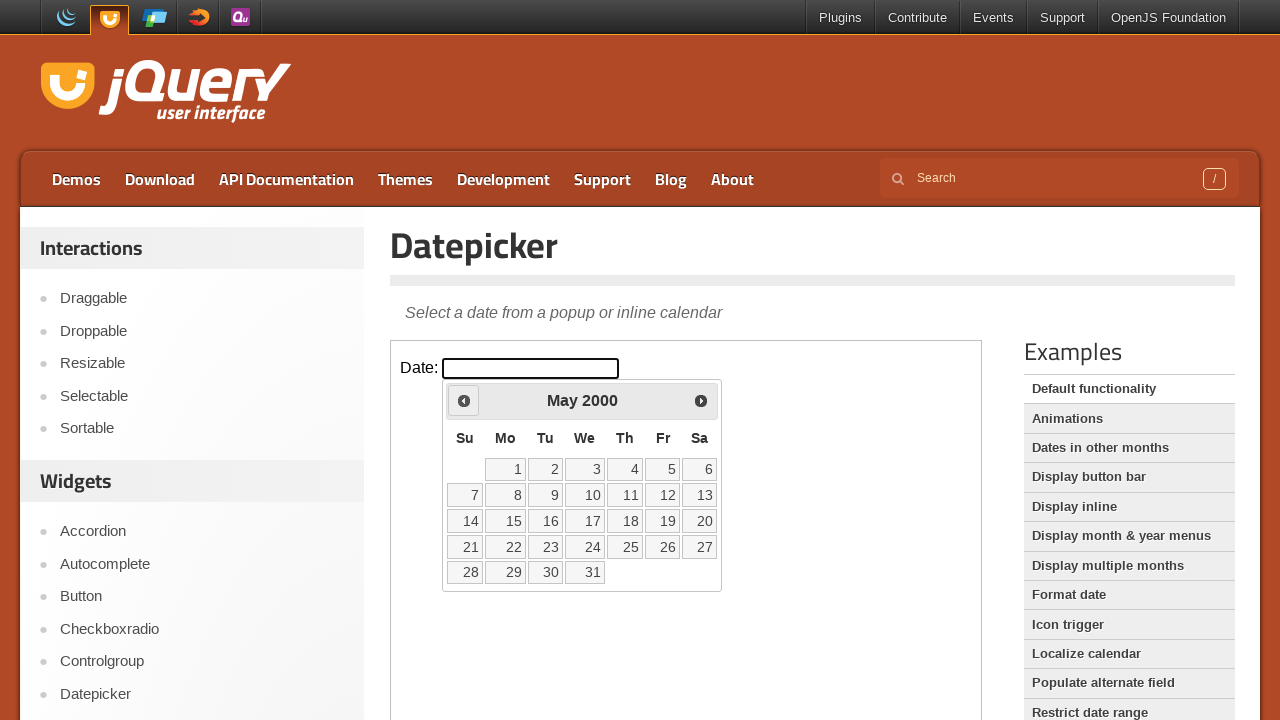

Clicked previous button to navigate to earlier year at (464, 400) on #content iframe >> nth=0 >> internal:control=enter-frame >> .ui-datepicker-prev
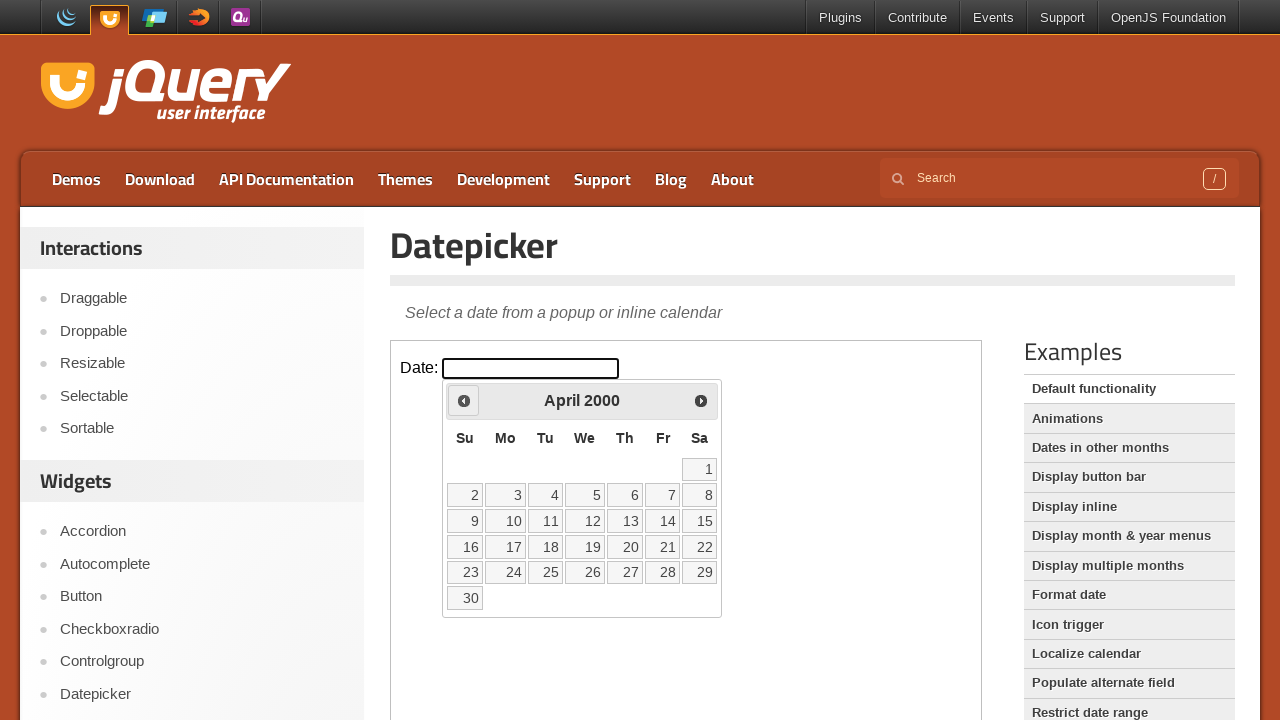

Retrieved updated year: 2000
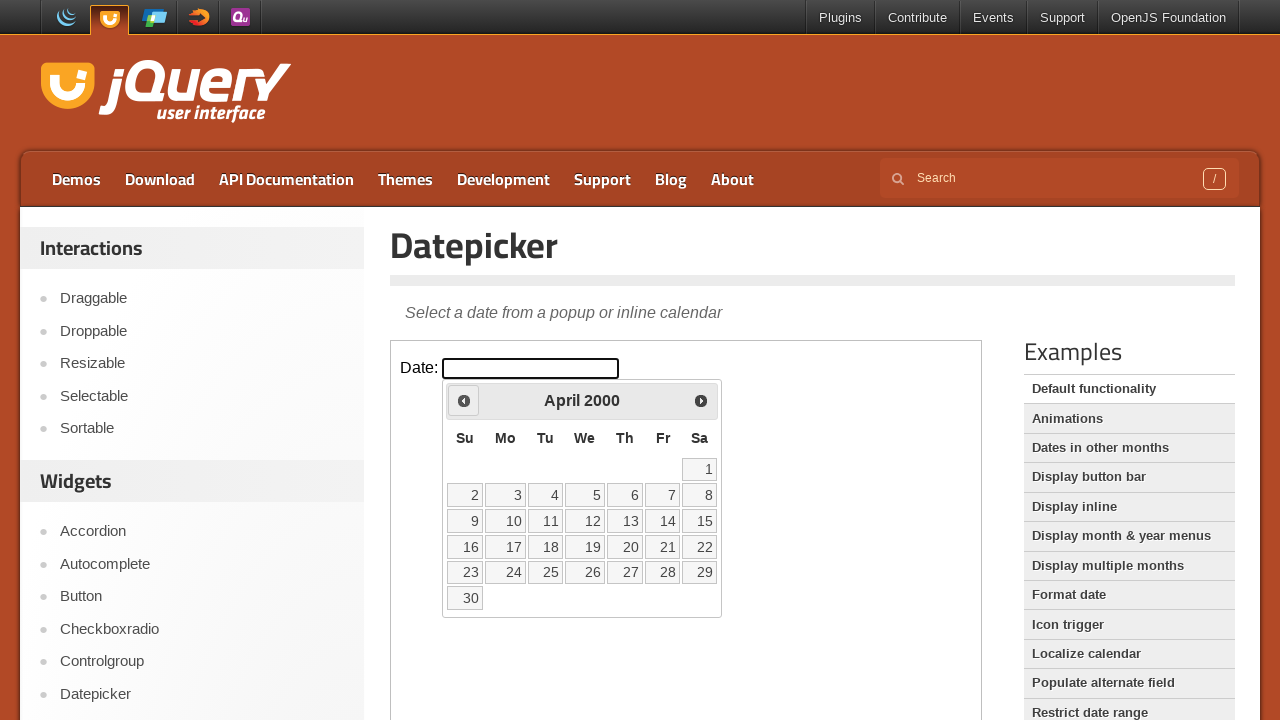

Clicked previous button to navigate to earlier year at (464, 400) on #content iframe >> nth=0 >> internal:control=enter-frame >> .ui-datepicker-prev
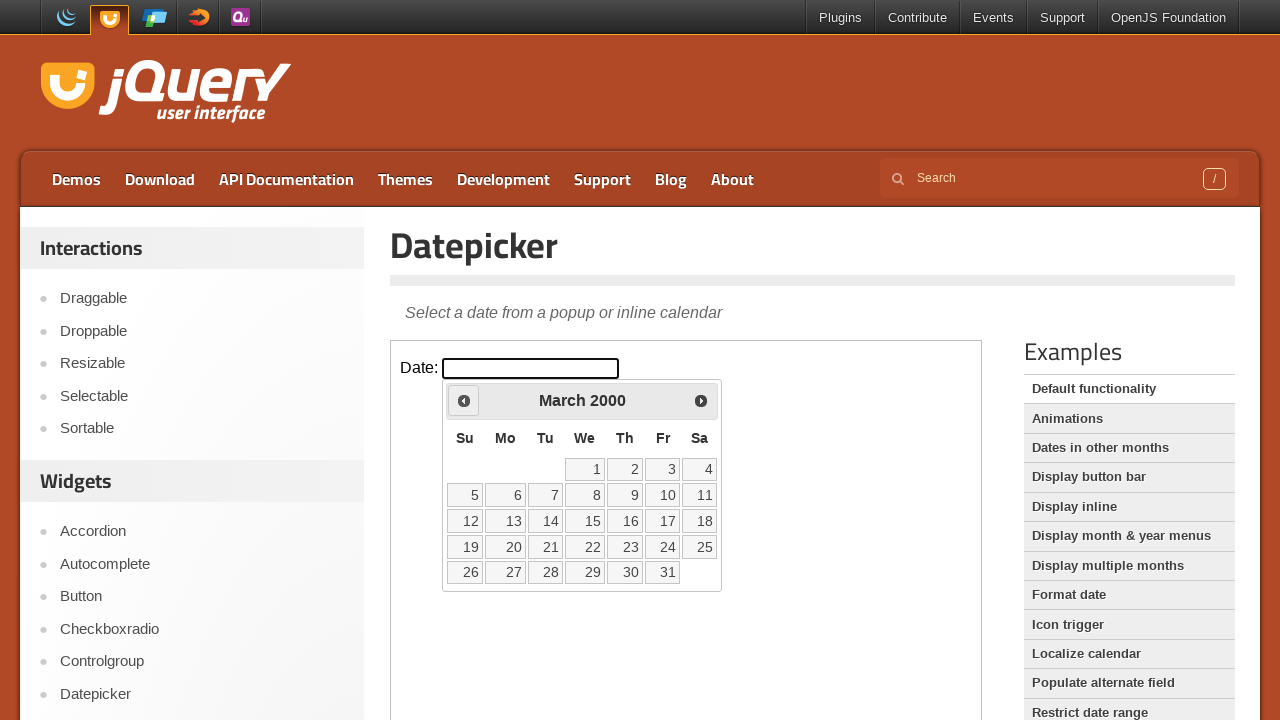

Retrieved updated year: 2000
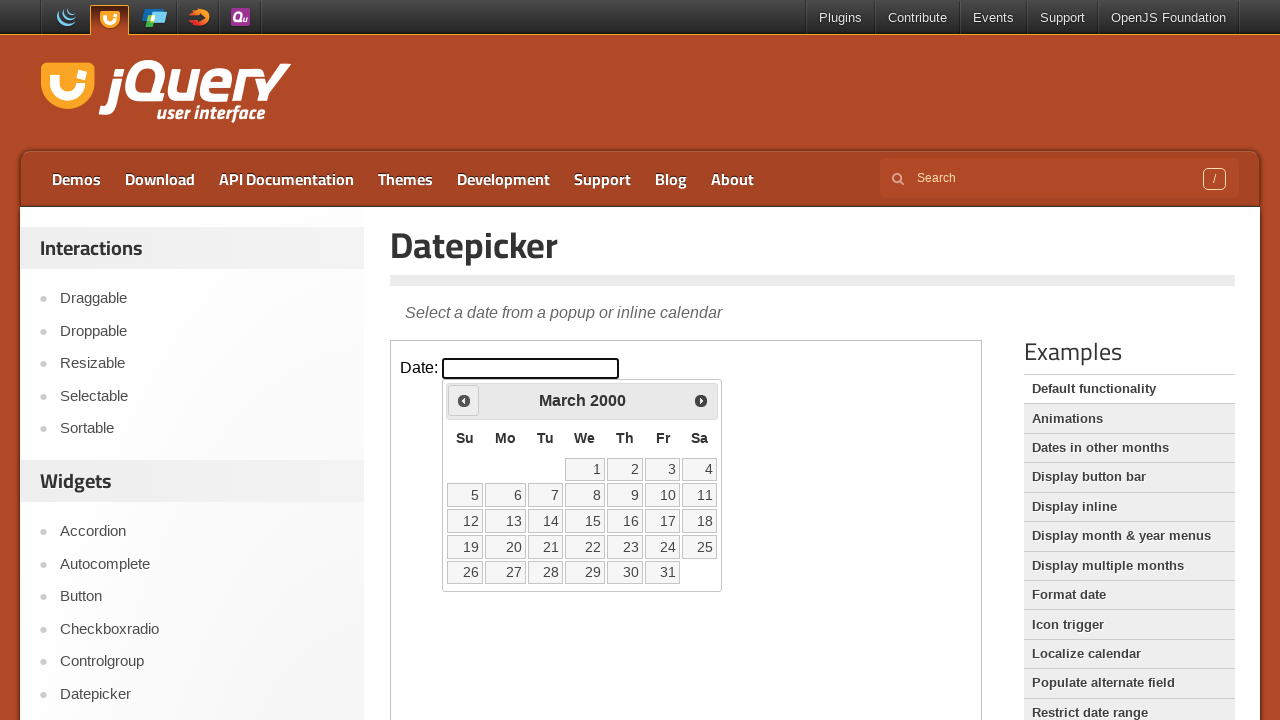

Clicked previous button to navigate to earlier year at (464, 400) on #content iframe >> nth=0 >> internal:control=enter-frame >> .ui-datepicker-prev
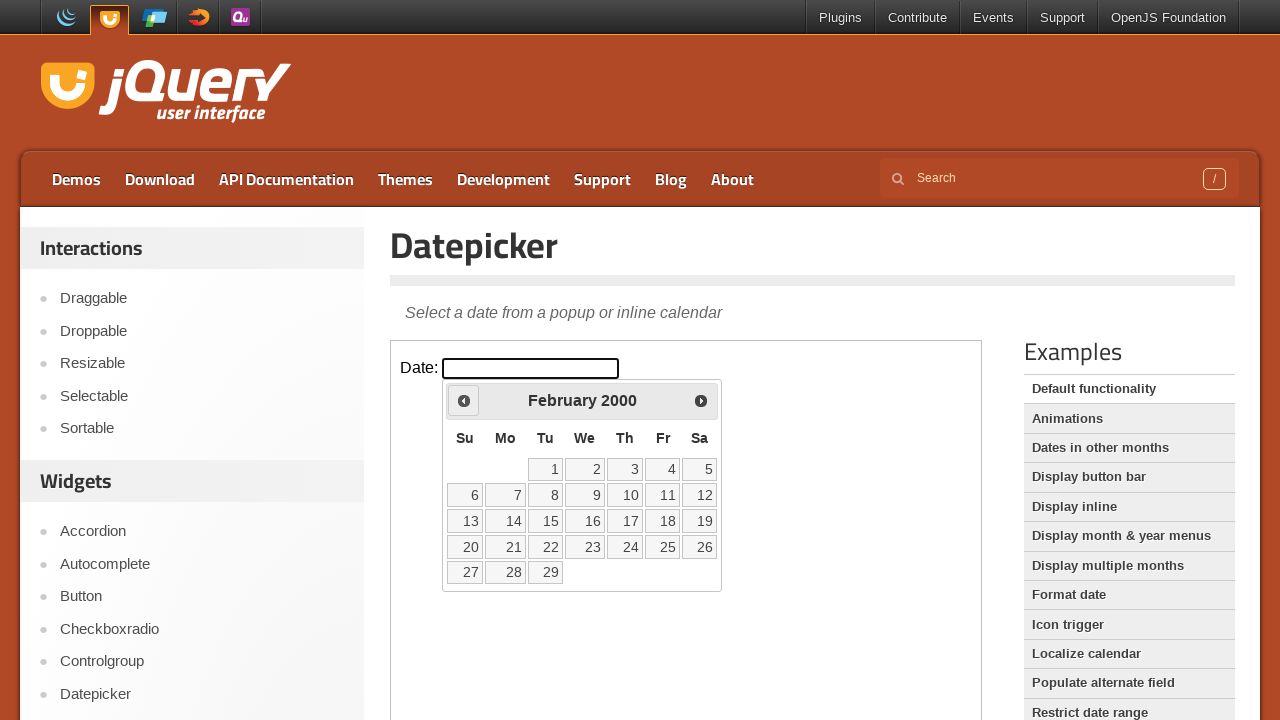

Retrieved updated year: 2000
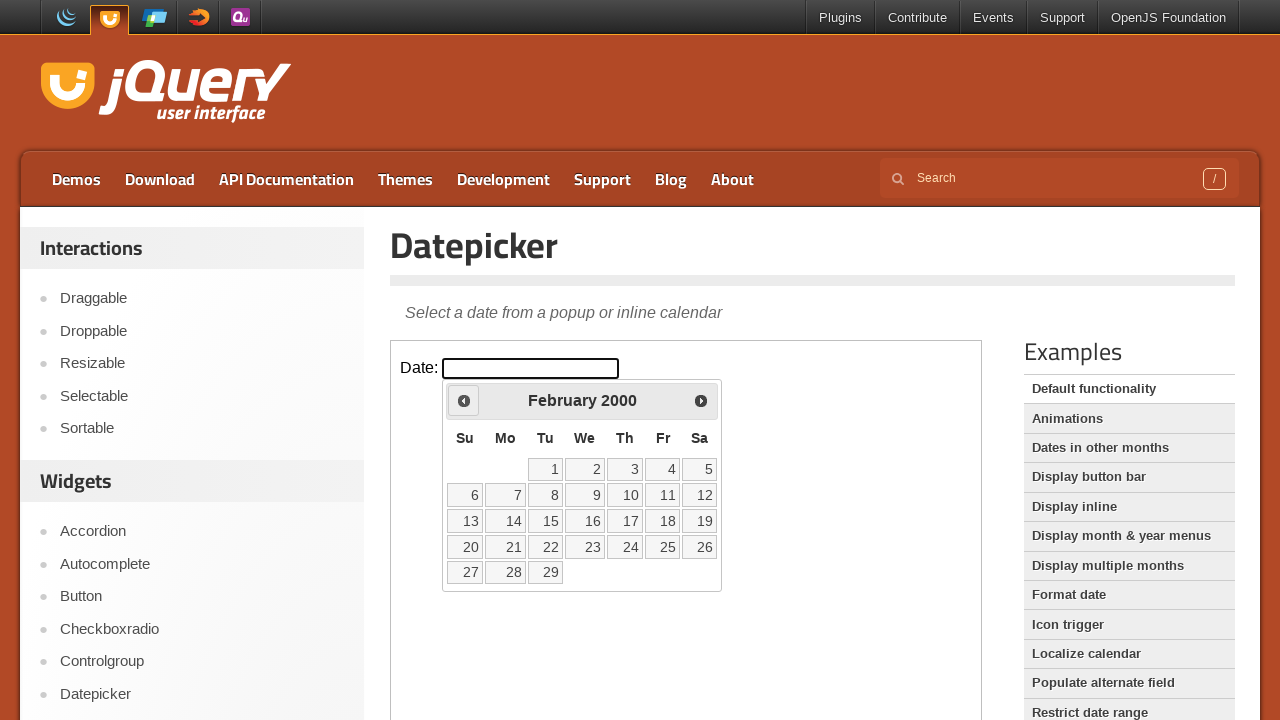

Clicked previous button to navigate to earlier year at (464, 400) on #content iframe >> nth=0 >> internal:control=enter-frame >> .ui-datepicker-prev
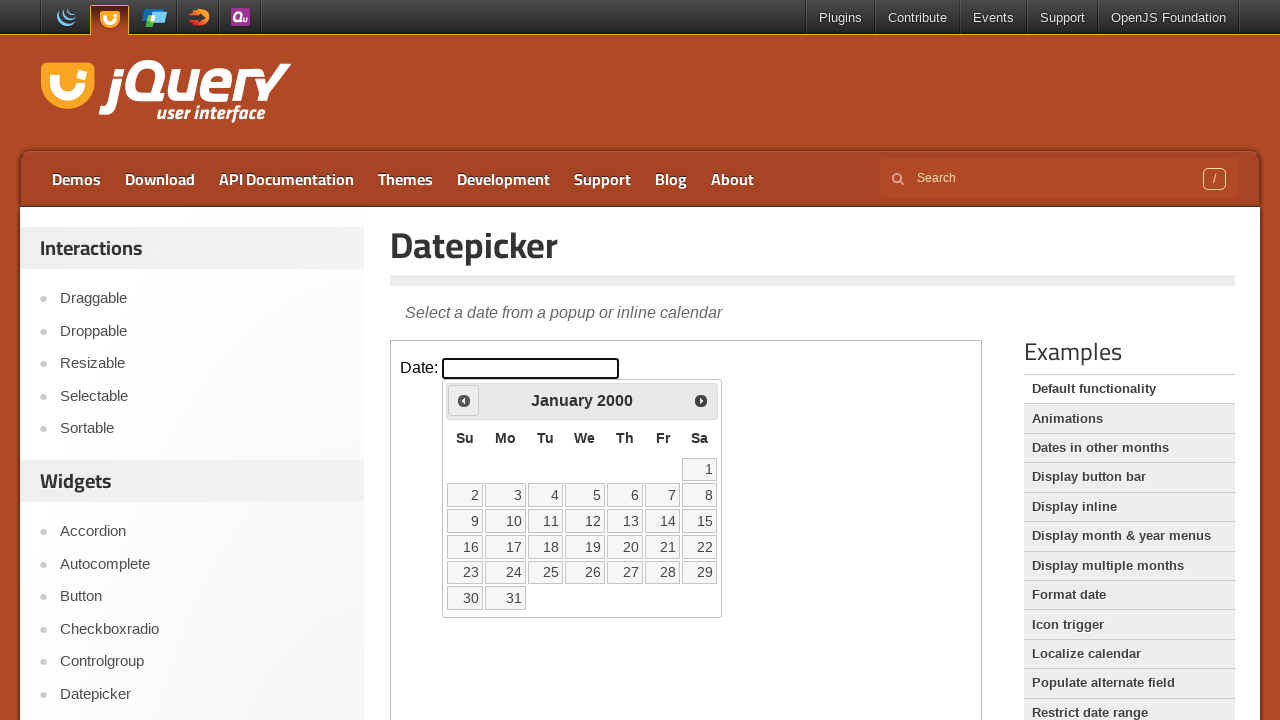

Retrieved updated year: 2000
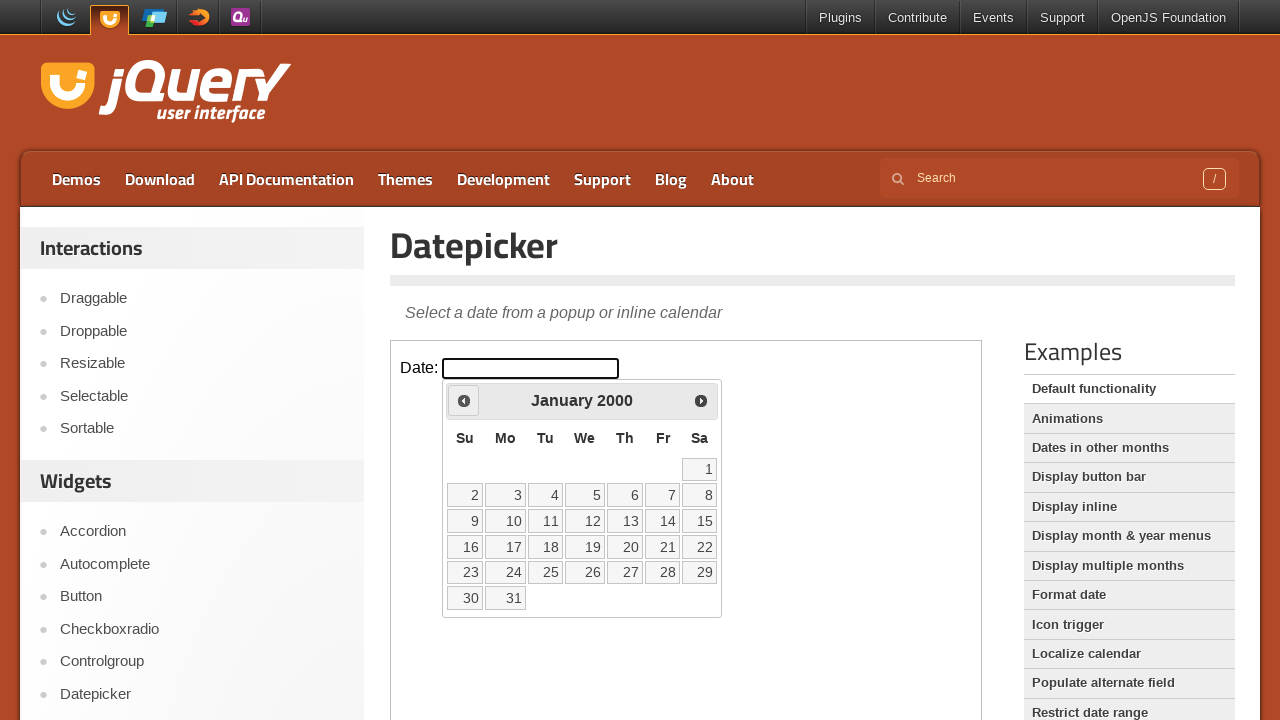

Clicked previous button to navigate to earlier year at (464, 400) on #content iframe >> nth=0 >> internal:control=enter-frame >> .ui-datepicker-prev
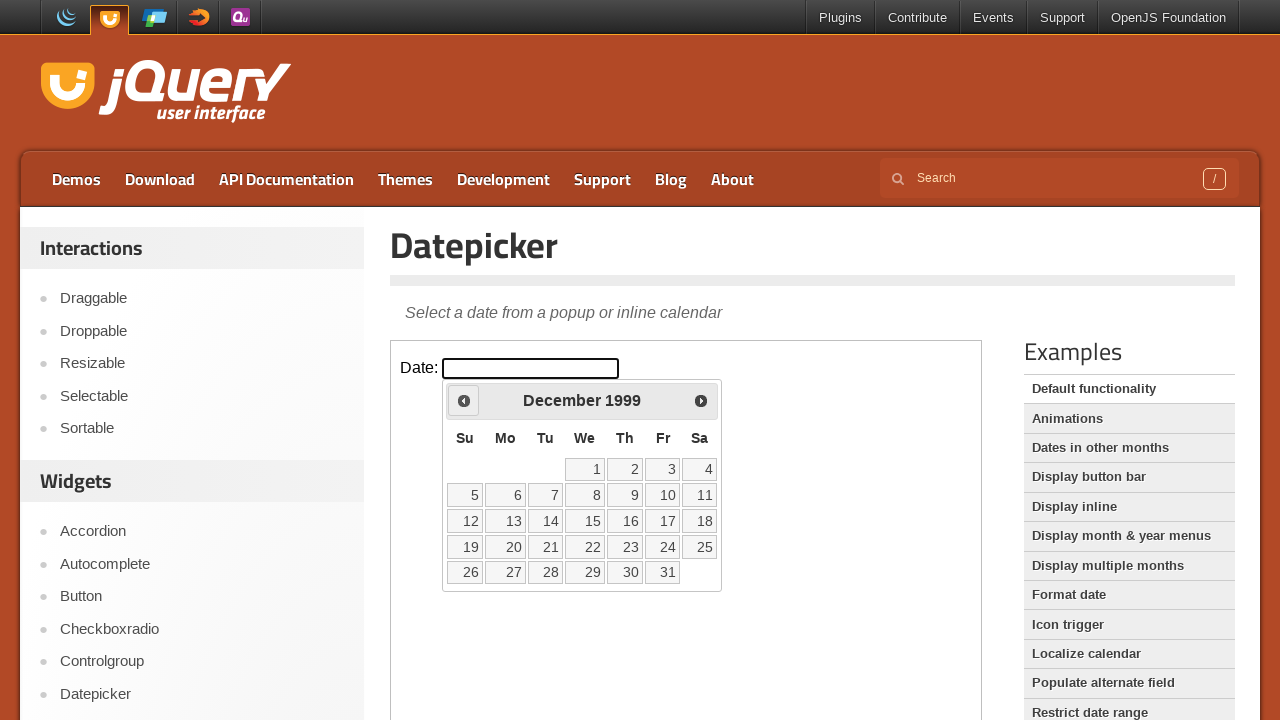

Retrieved updated year: 1999
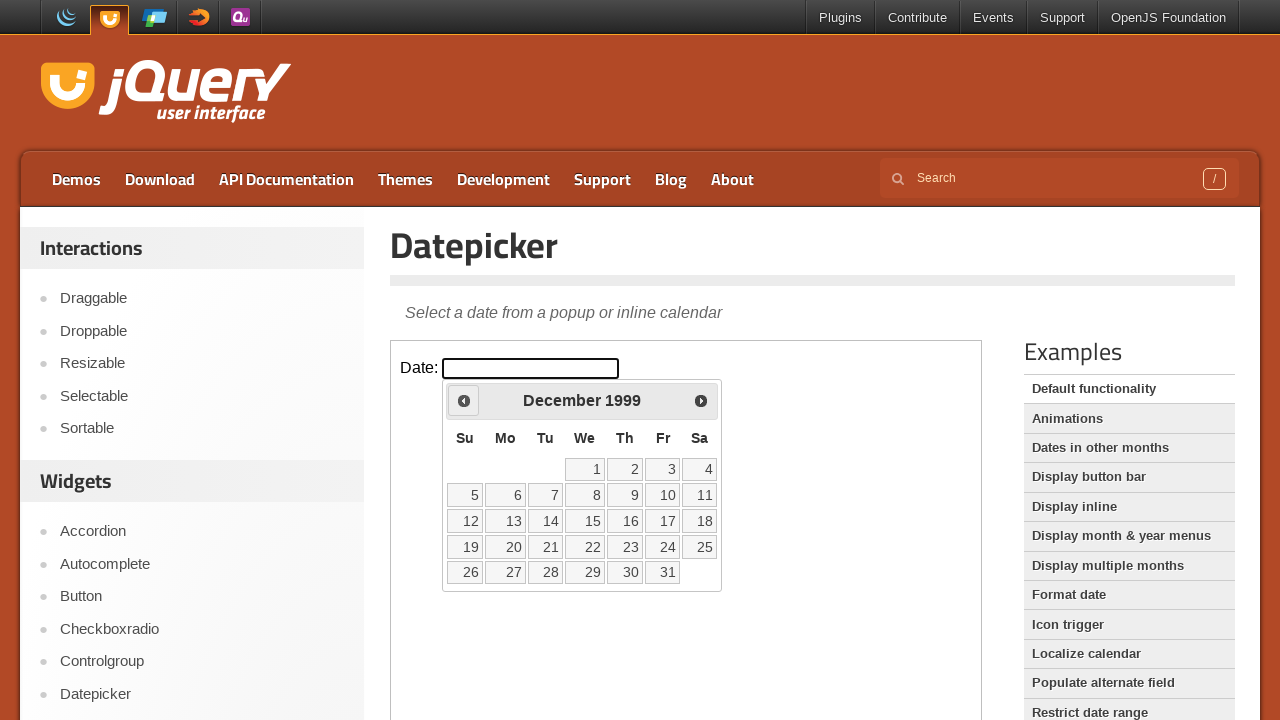

Clicked previous button to navigate to earlier year at (464, 400) on #content iframe >> nth=0 >> internal:control=enter-frame >> .ui-datepicker-prev
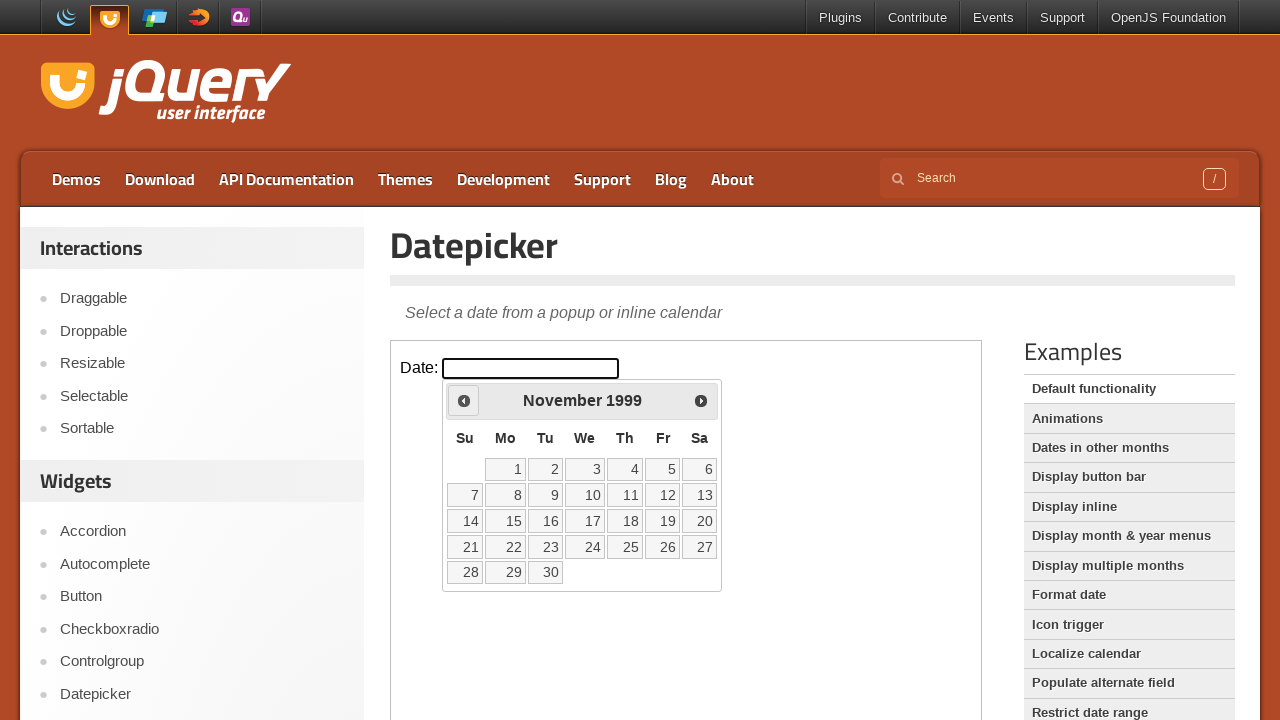

Retrieved updated year: 1999
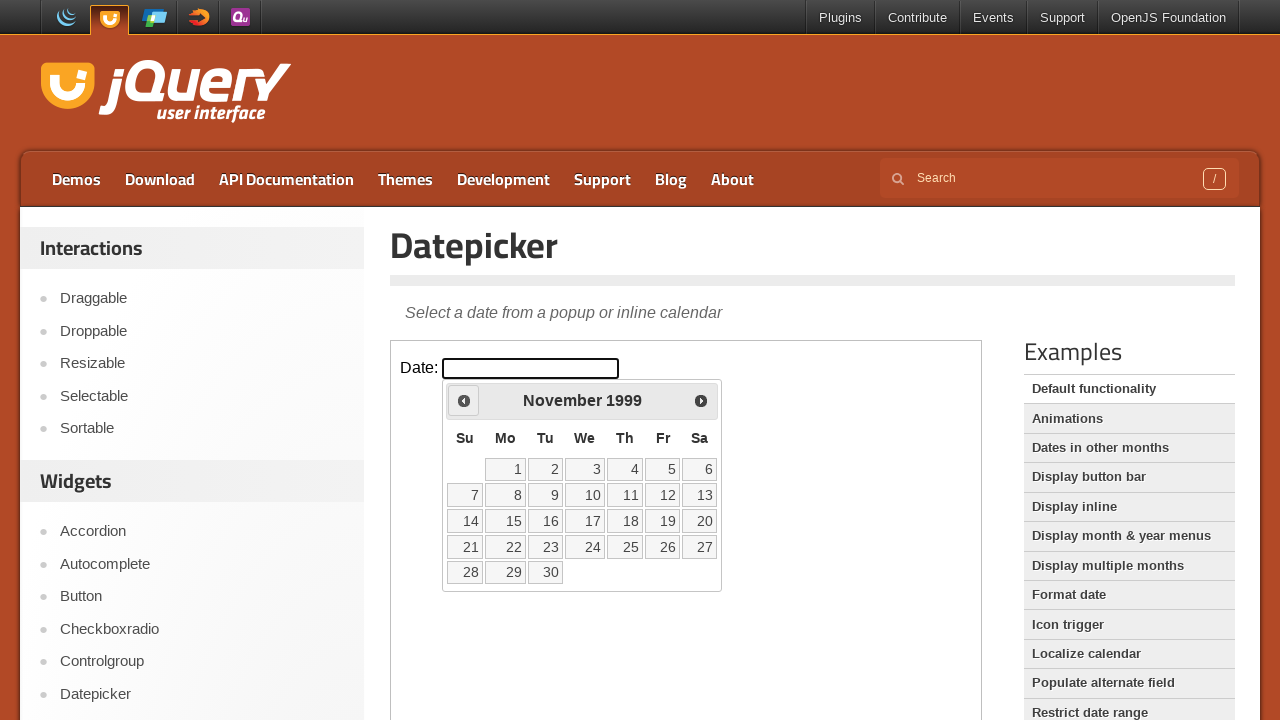

Clicked previous button to navigate to earlier year at (464, 400) on #content iframe >> nth=0 >> internal:control=enter-frame >> .ui-datepicker-prev
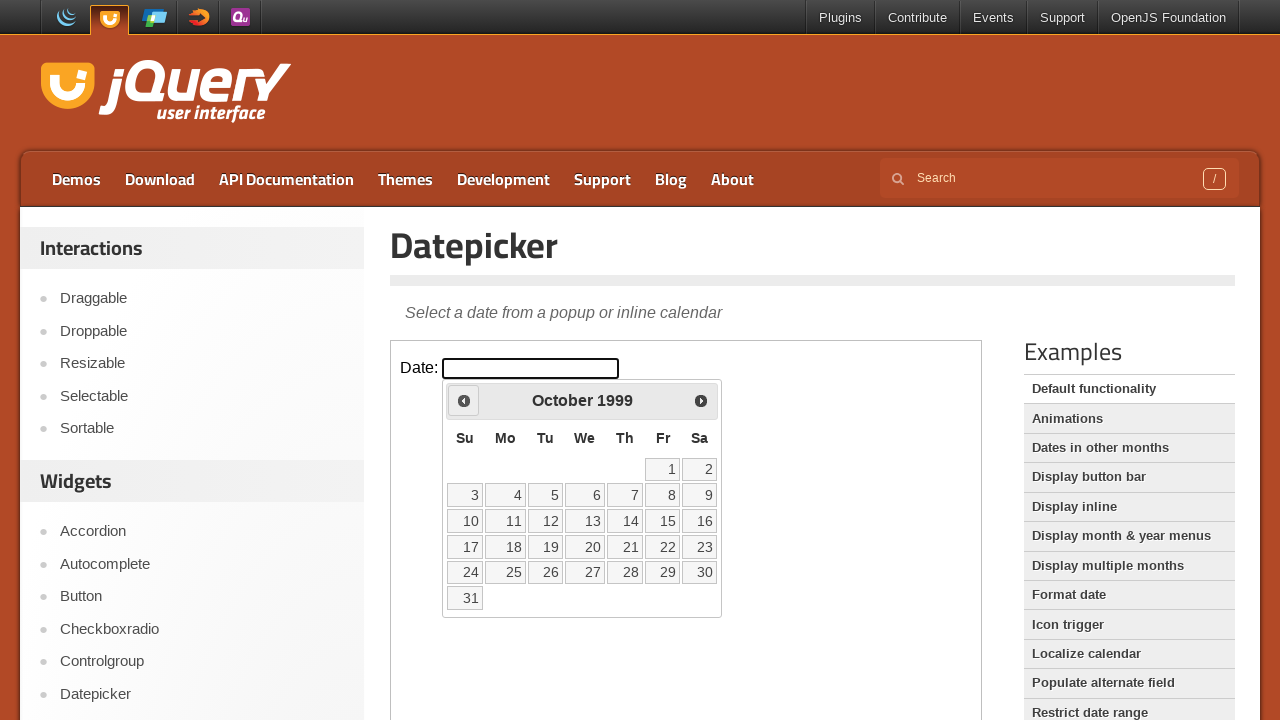

Retrieved updated year: 1999
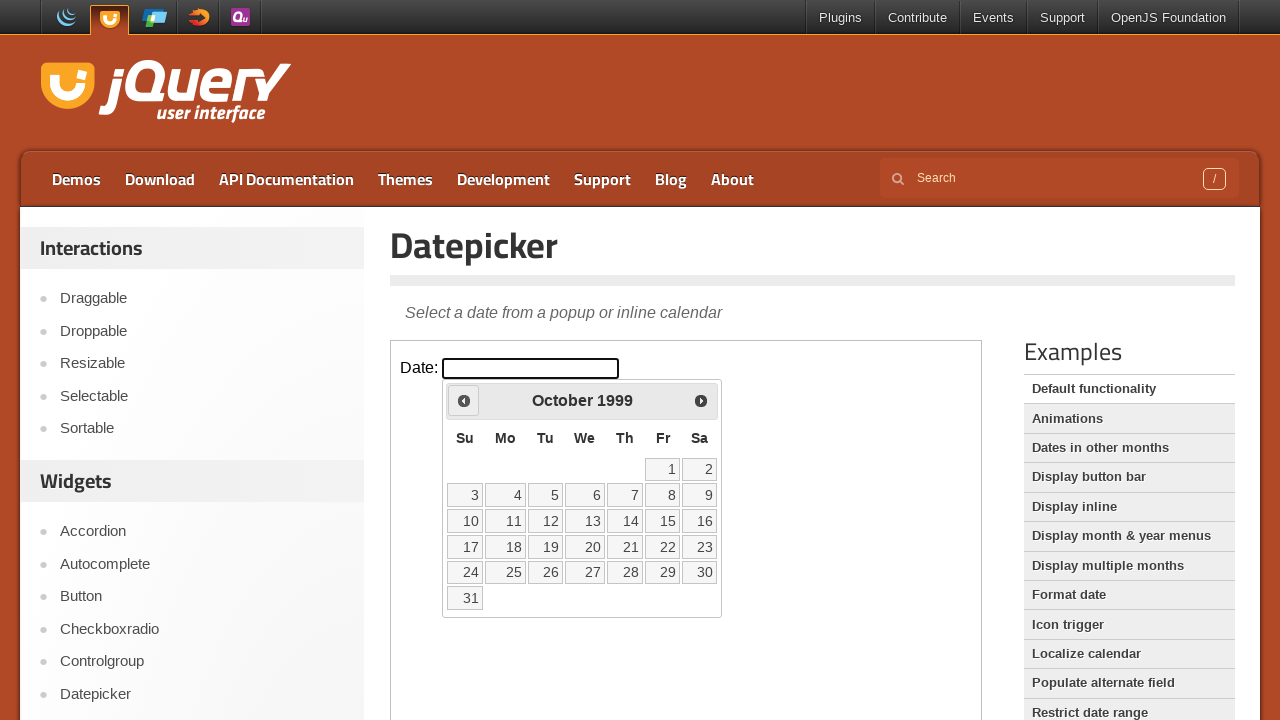

Clicked previous button to navigate to earlier year at (464, 400) on #content iframe >> nth=0 >> internal:control=enter-frame >> .ui-datepicker-prev
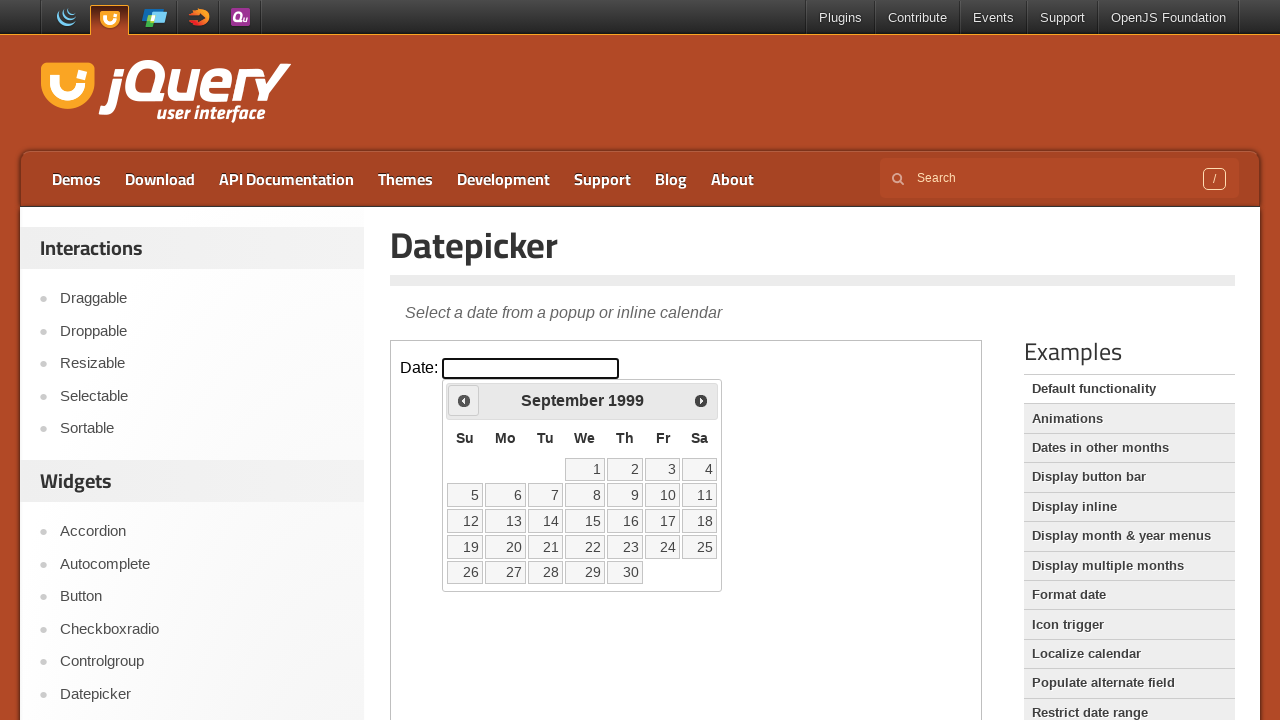

Retrieved updated year: 1999
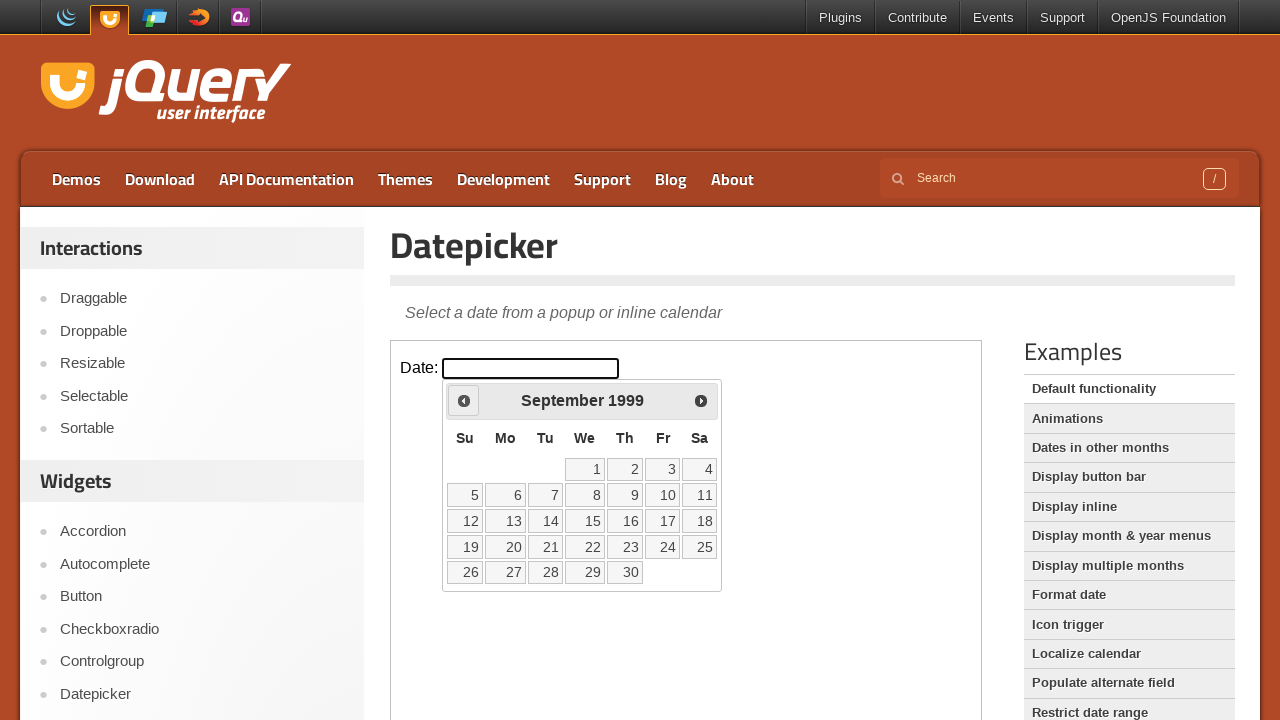

Clicked previous button to navigate to earlier year at (464, 400) on #content iframe >> nth=0 >> internal:control=enter-frame >> .ui-datepicker-prev
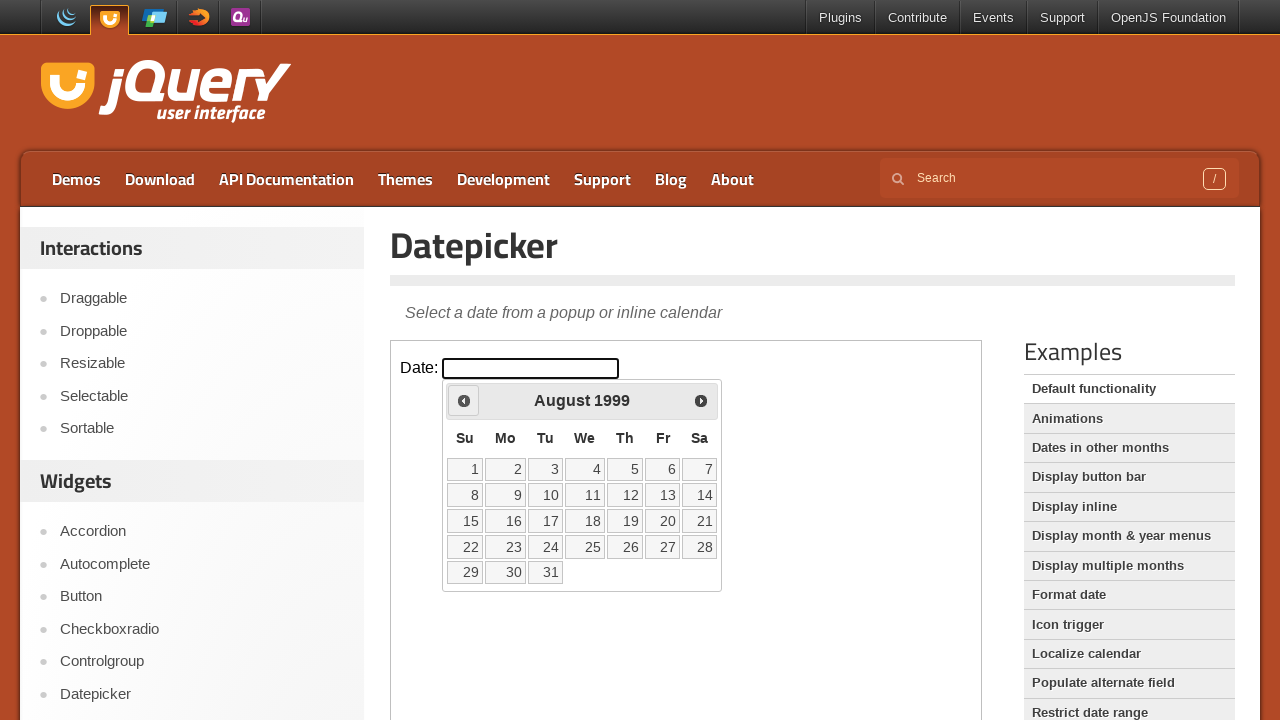

Retrieved updated year: 1999
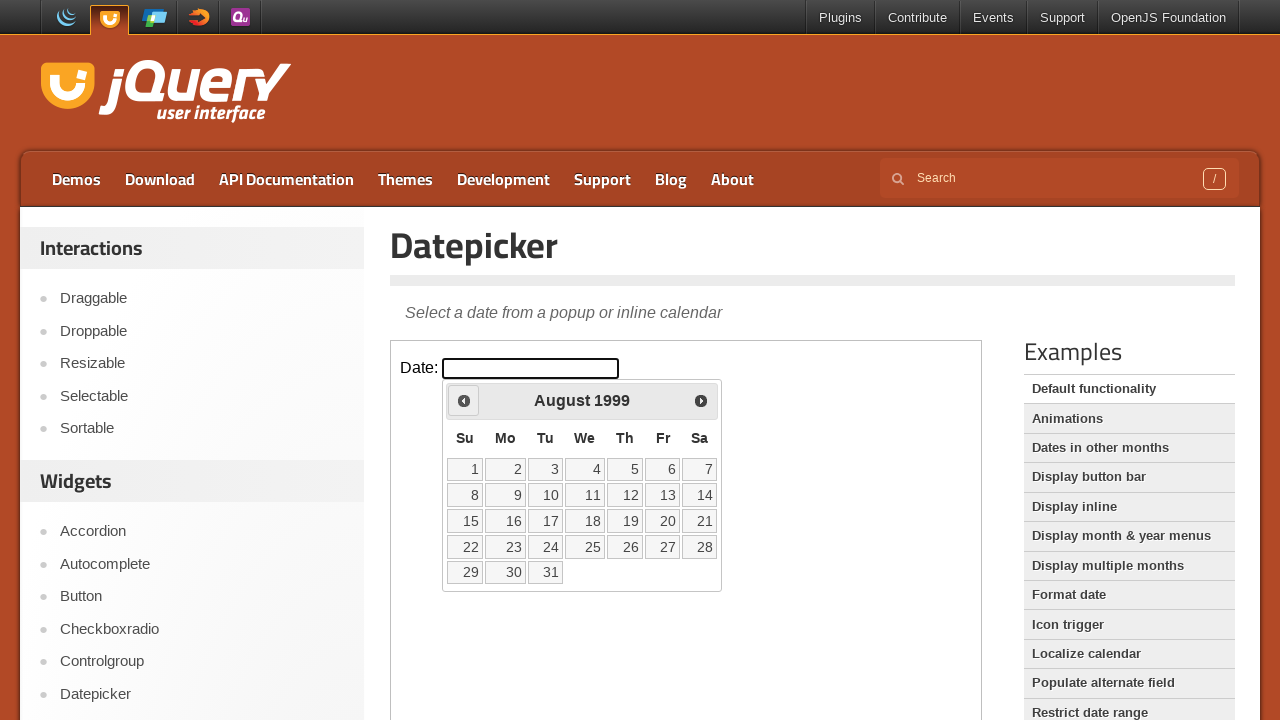

Clicked previous button to navigate to earlier year at (464, 400) on #content iframe >> nth=0 >> internal:control=enter-frame >> .ui-datepicker-prev
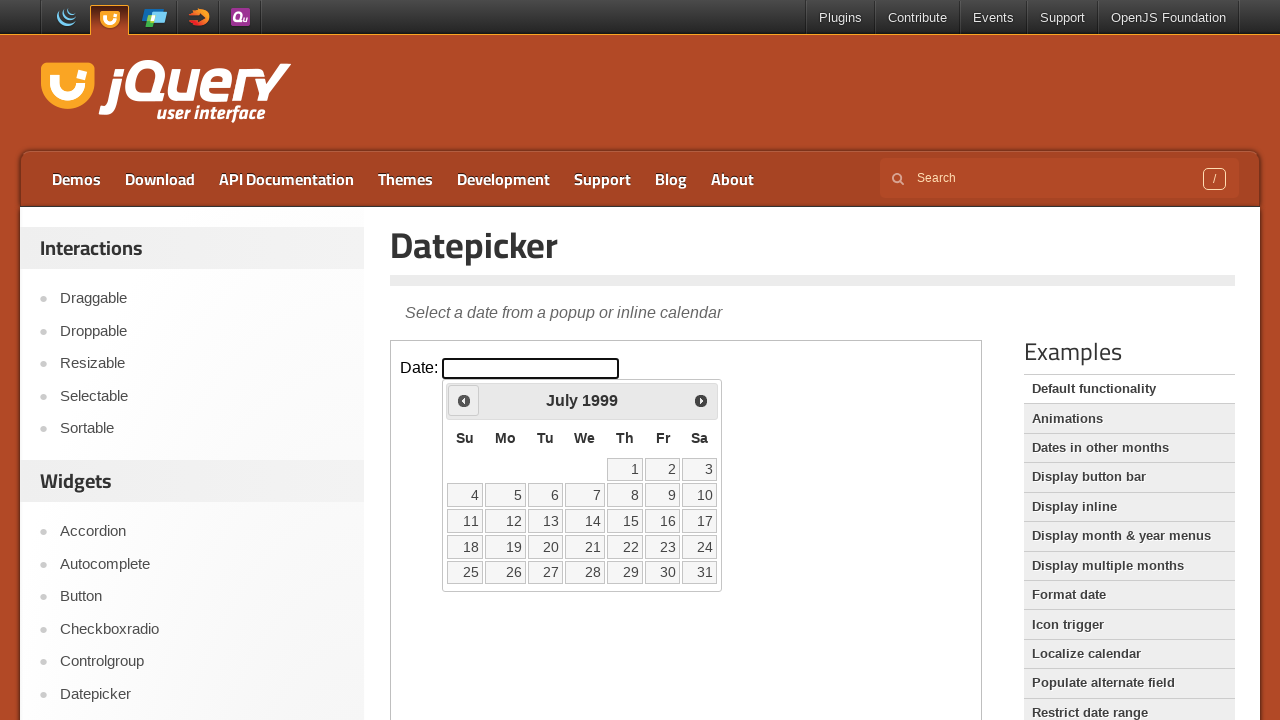

Retrieved updated year: 1999
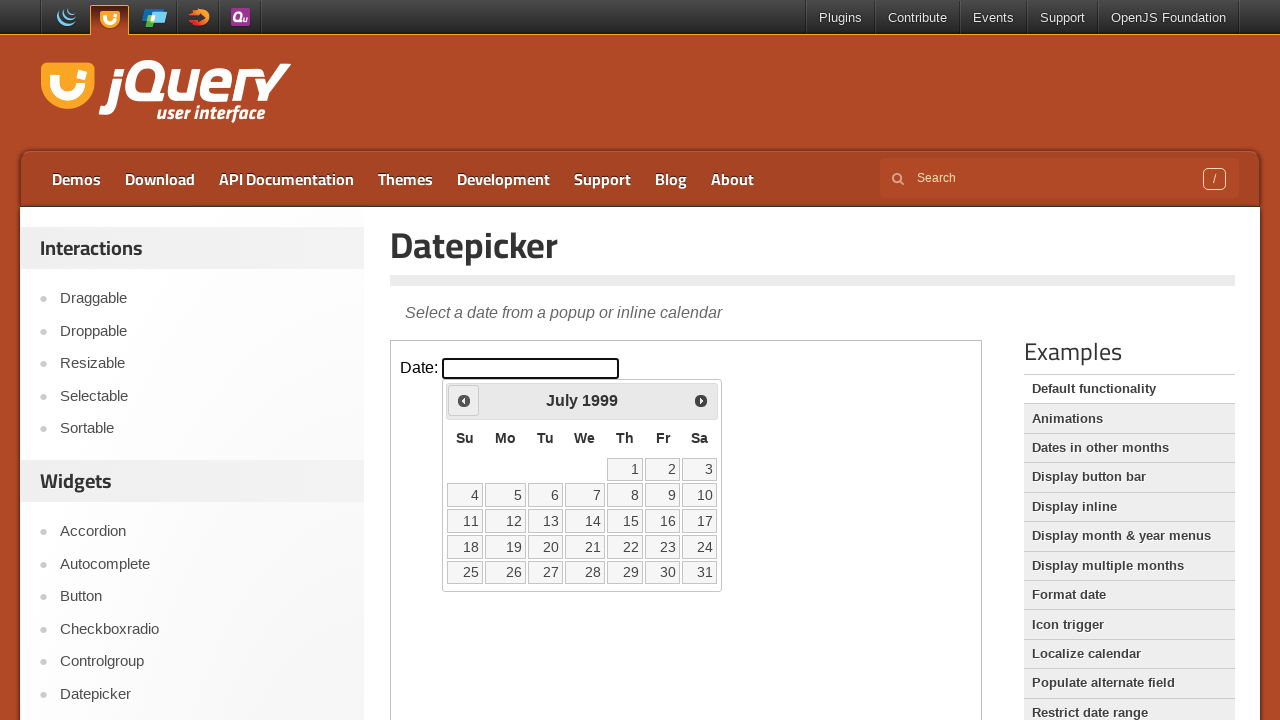

Clicked previous button to navigate to earlier year at (464, 400) on #content iframe >> nth=0 >> internal:control=enter-frame >> .ui-datepicker-prev
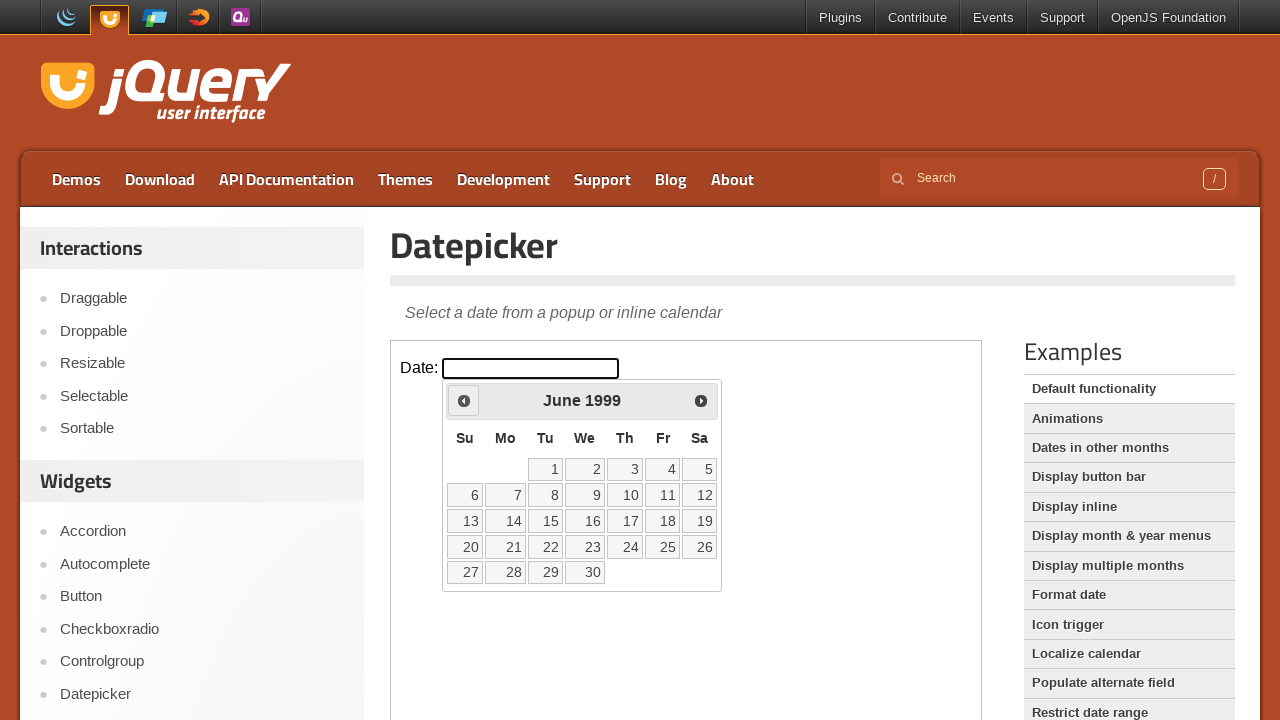

Retrieved updated year: 1999
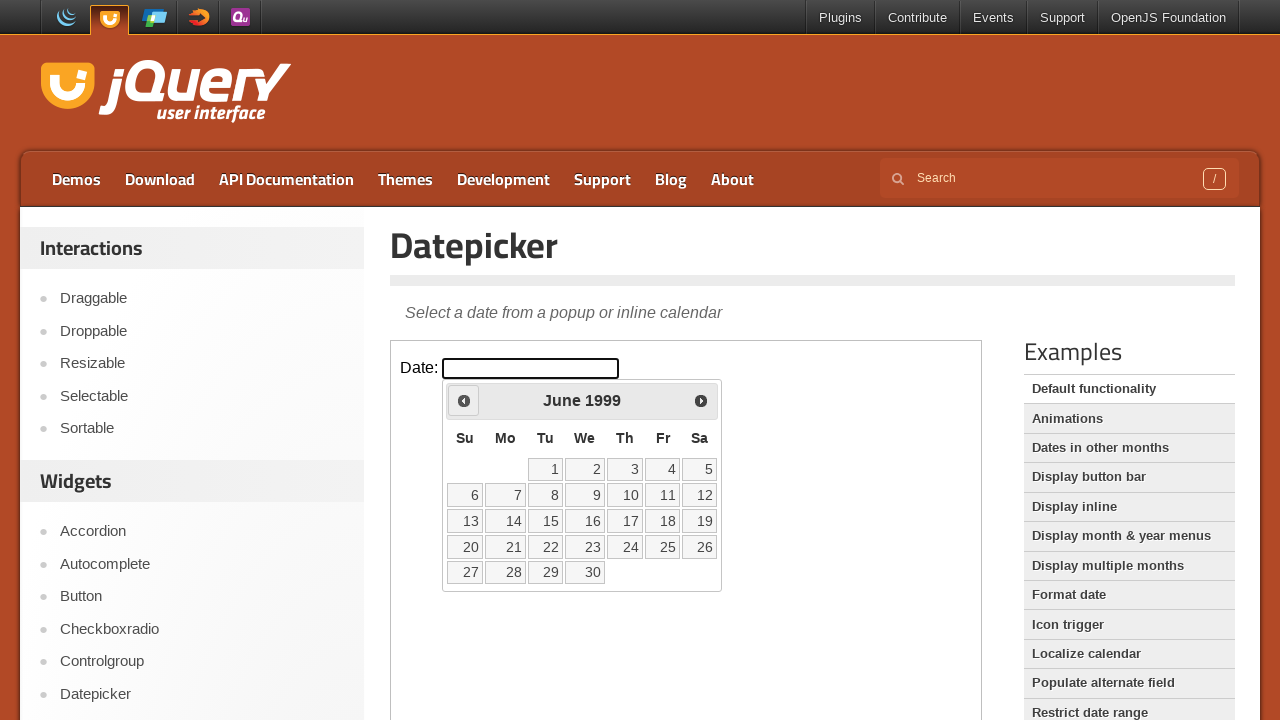

Clicked previous button to navigate to earlier year at (464, 400) on #content iframe >> nth=0 >> internal:control=enter-frame >> .ui-datepicker-prev
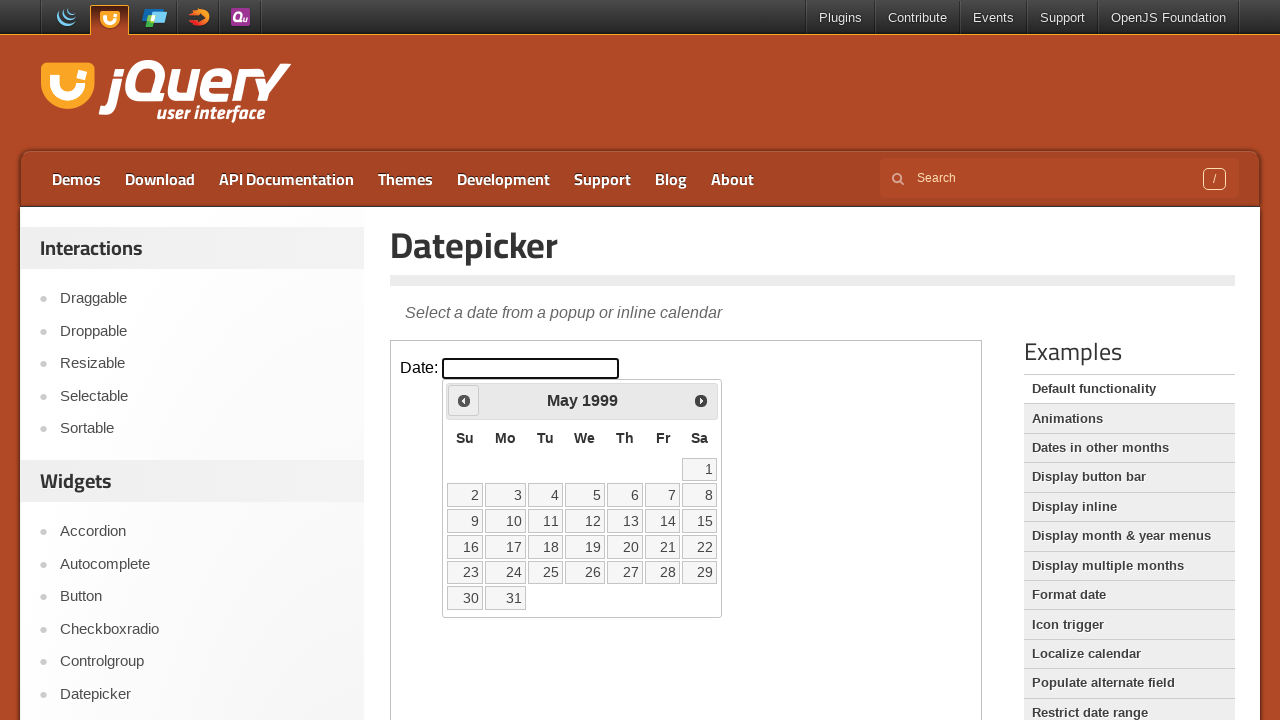

Retrieved updated year: 1999
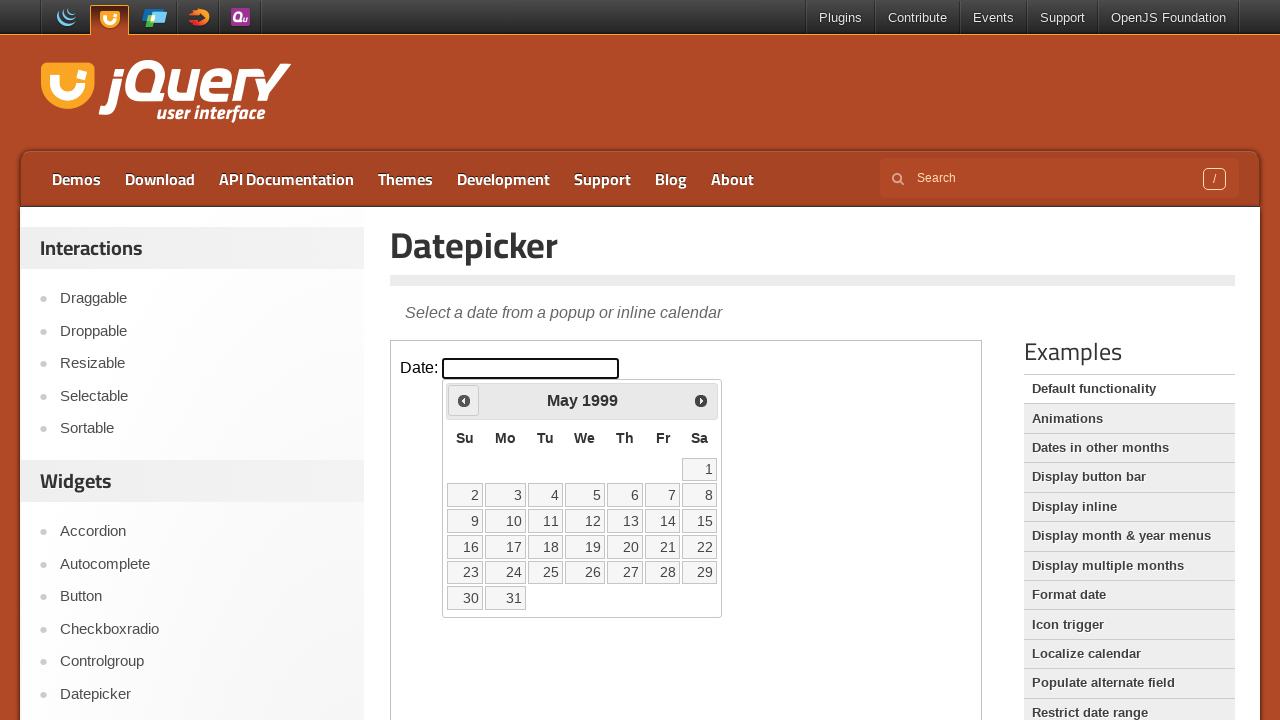

Clicked previous button to navigate to earlier year at (464, 400) on #content iframe >> nth=0 >> internal:control=enter-frame >> .ui-datepicker-prev
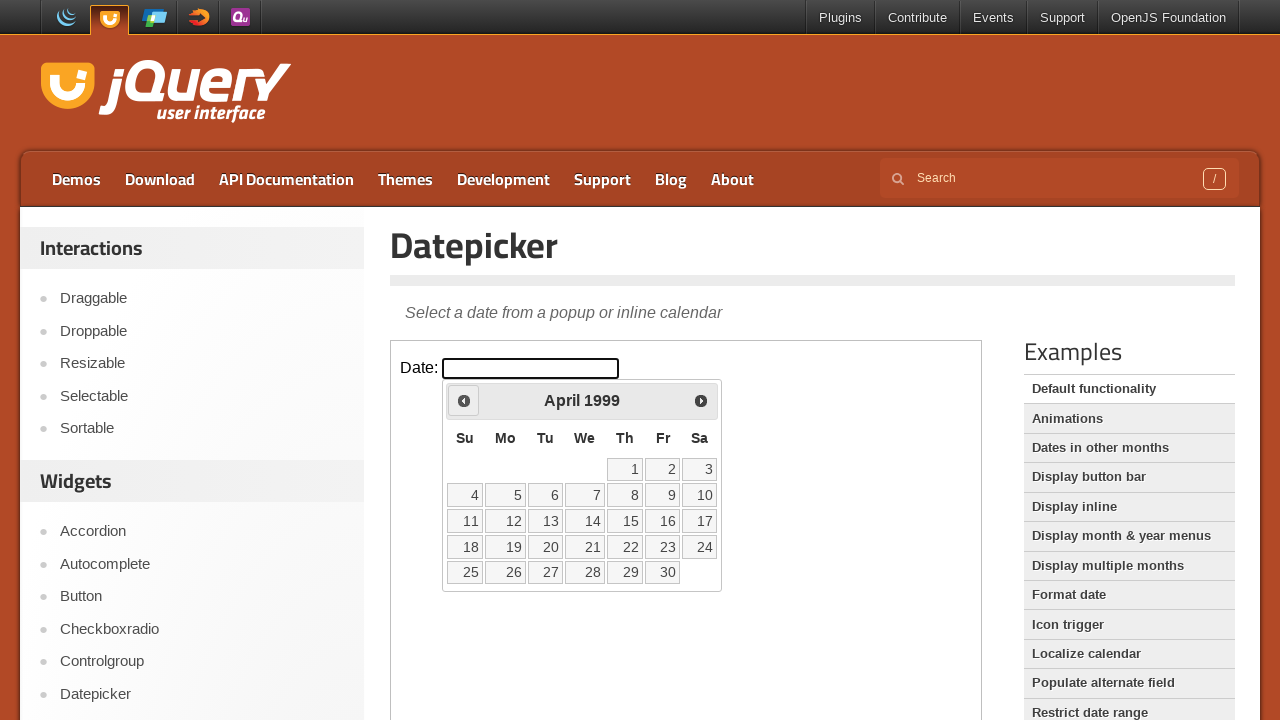

Retrieved updated year: 1999
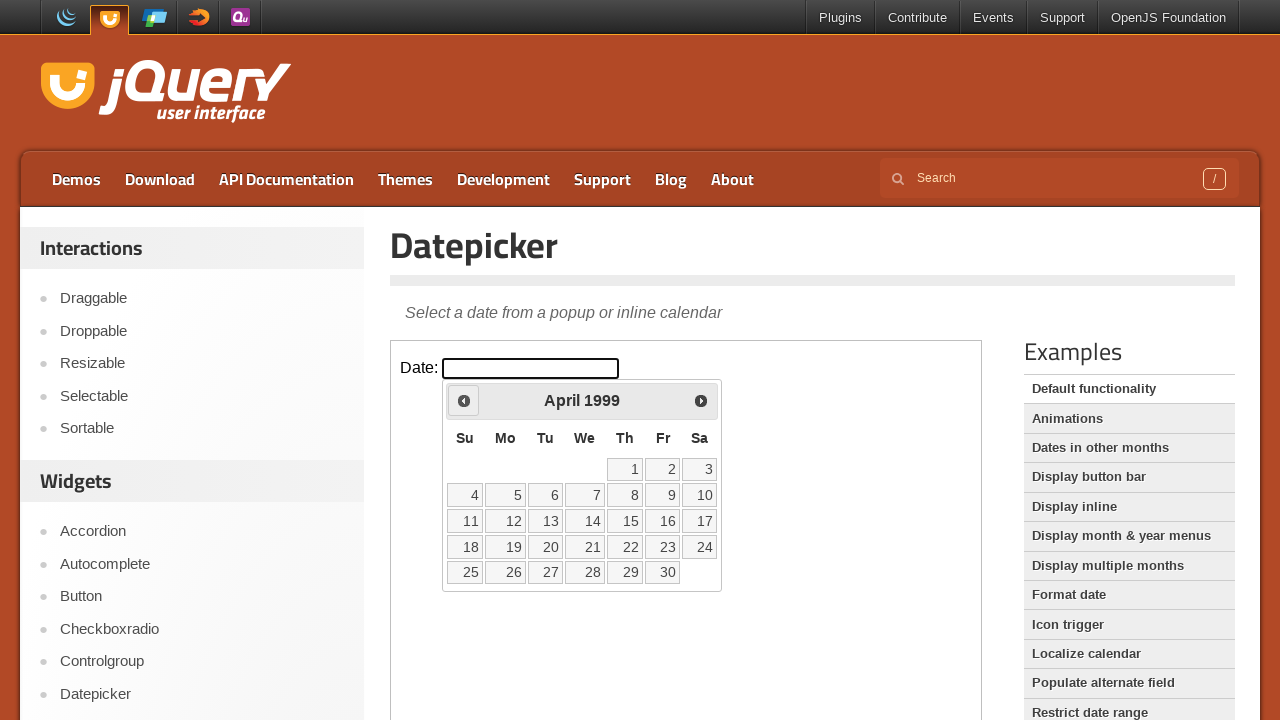

Clicked previous button to navigate to earlier year at (464, 400) on #content iframe >> nth=0 >> internal:control=enter-frame >> .ui-datepicker-prev
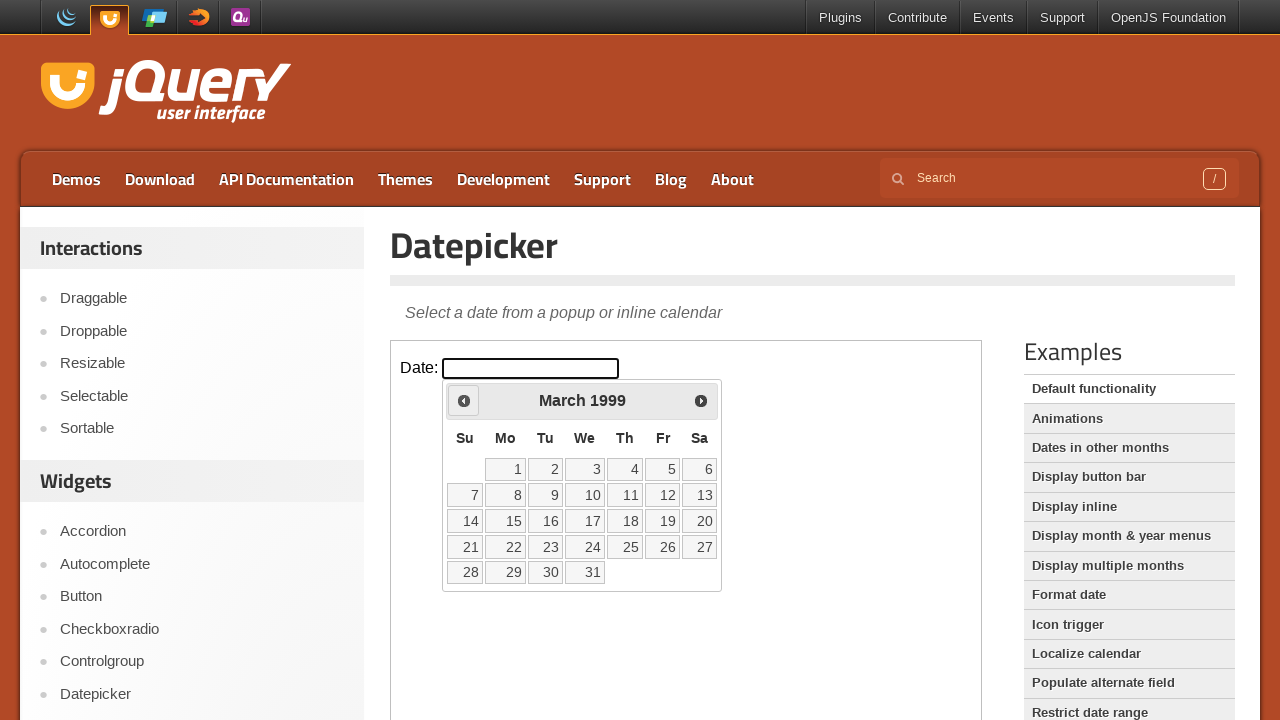

Retrieved updated year: 1999
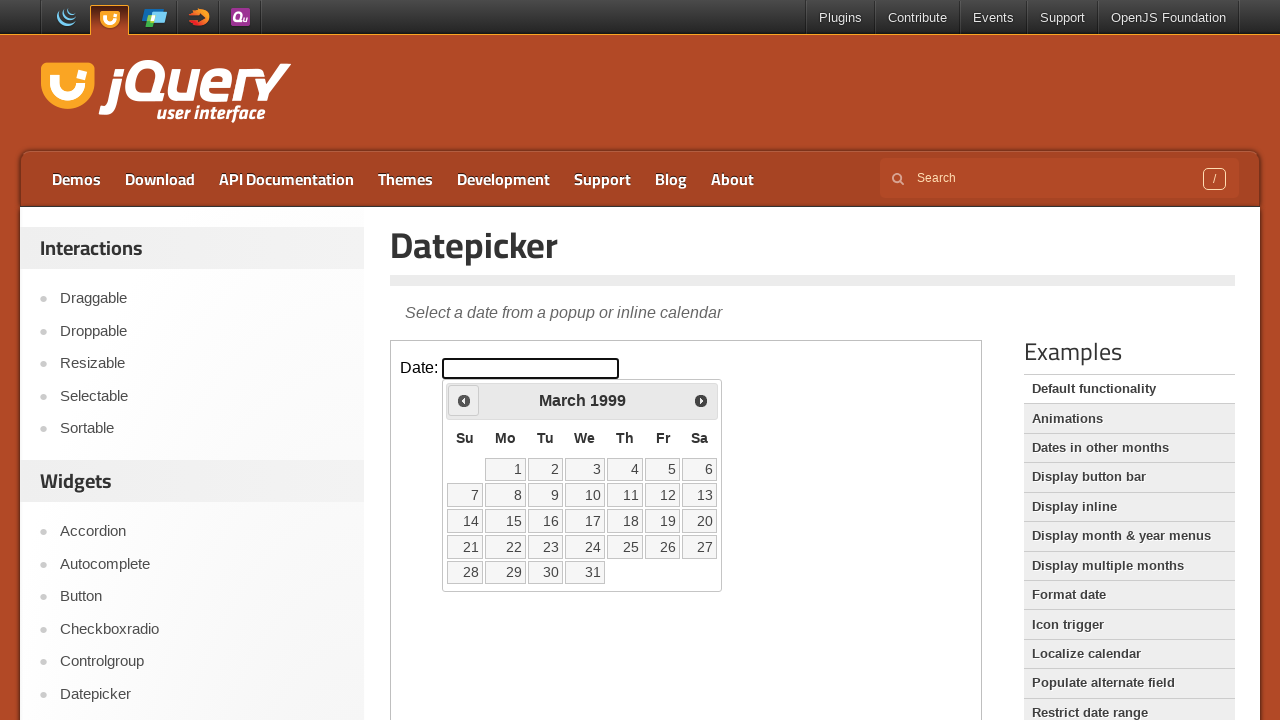

Clicked previous button to navigate to earlier year at (464, 400) on #content iframe >> nth=0 >> internal:control=enter-frame >> .ui-datepicker-prev
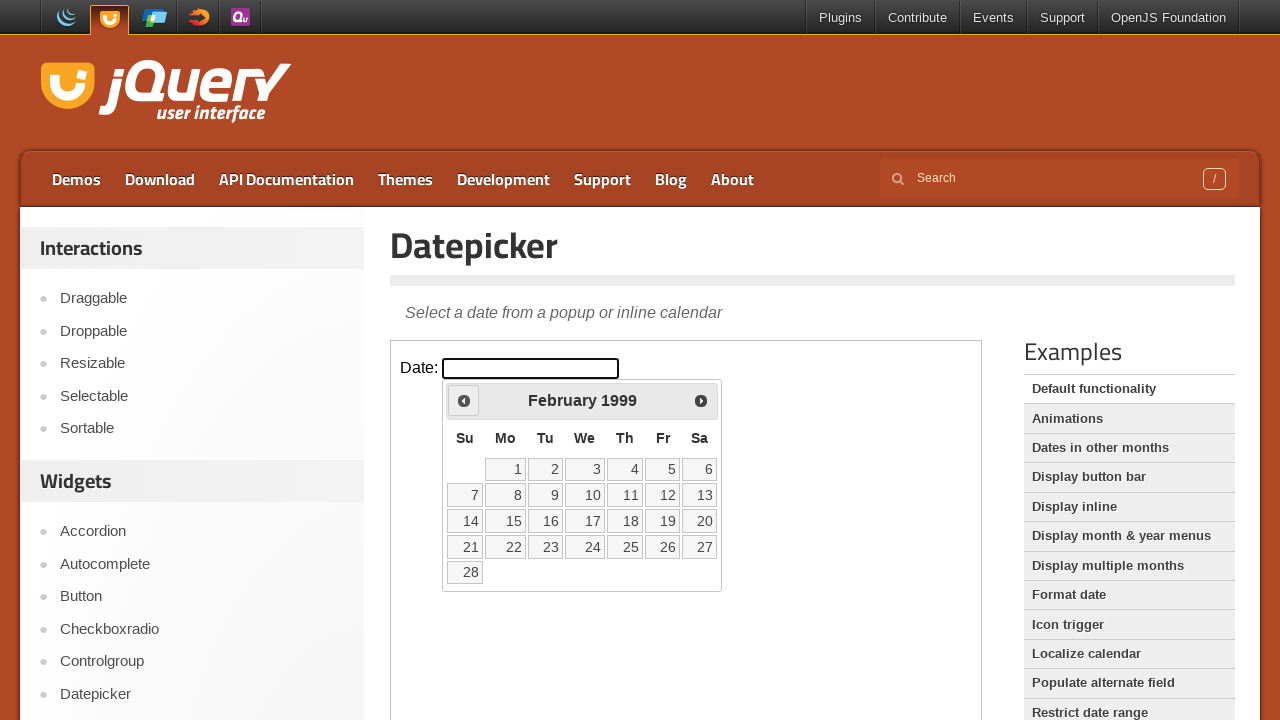

Retrieved updated year: 1999
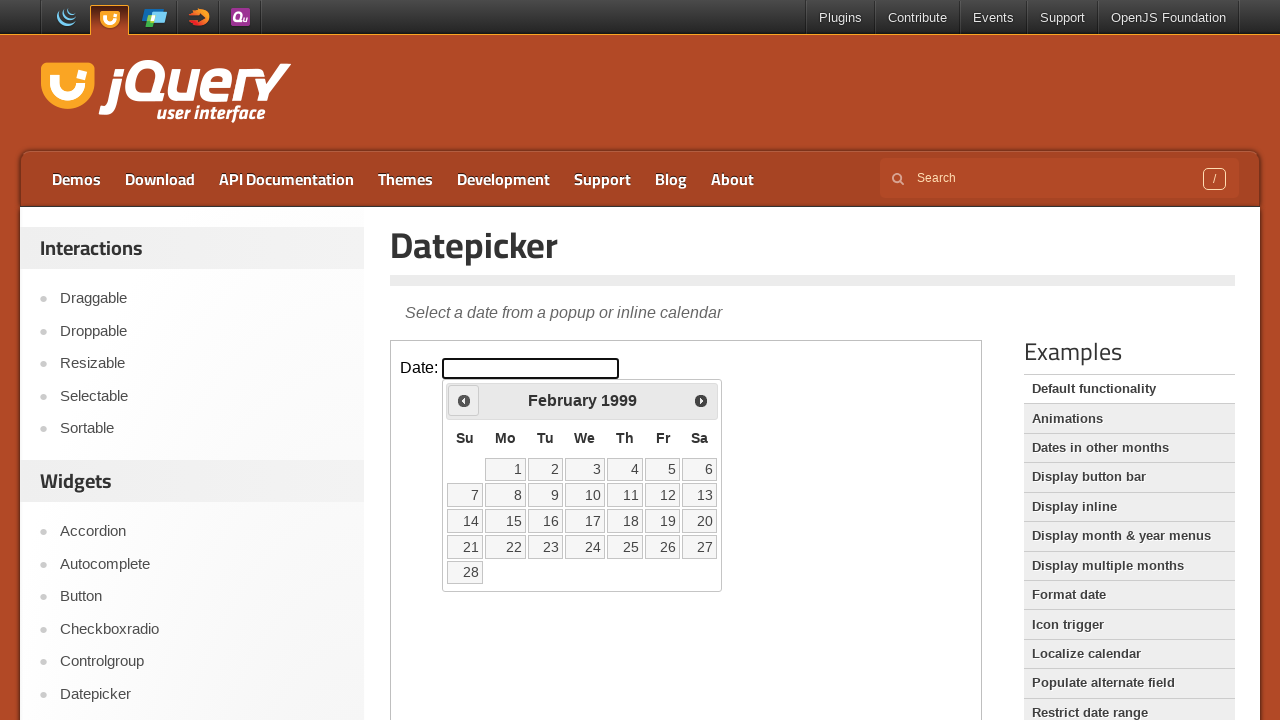

Clicked previous button to navigate to earlier year at (464, 400) on #content iframe >> nth=0 >> internal:control=enter-frame >> .ui-datepicker-prev
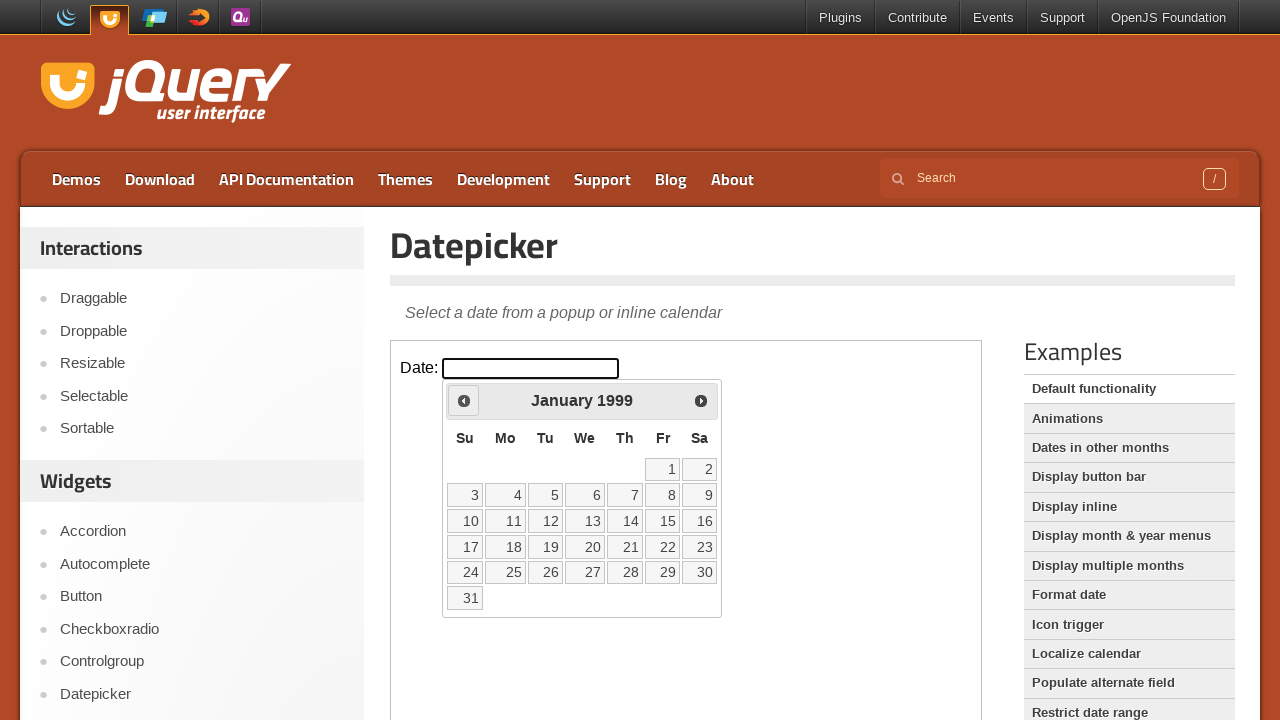

Retrieved updated year: 1999
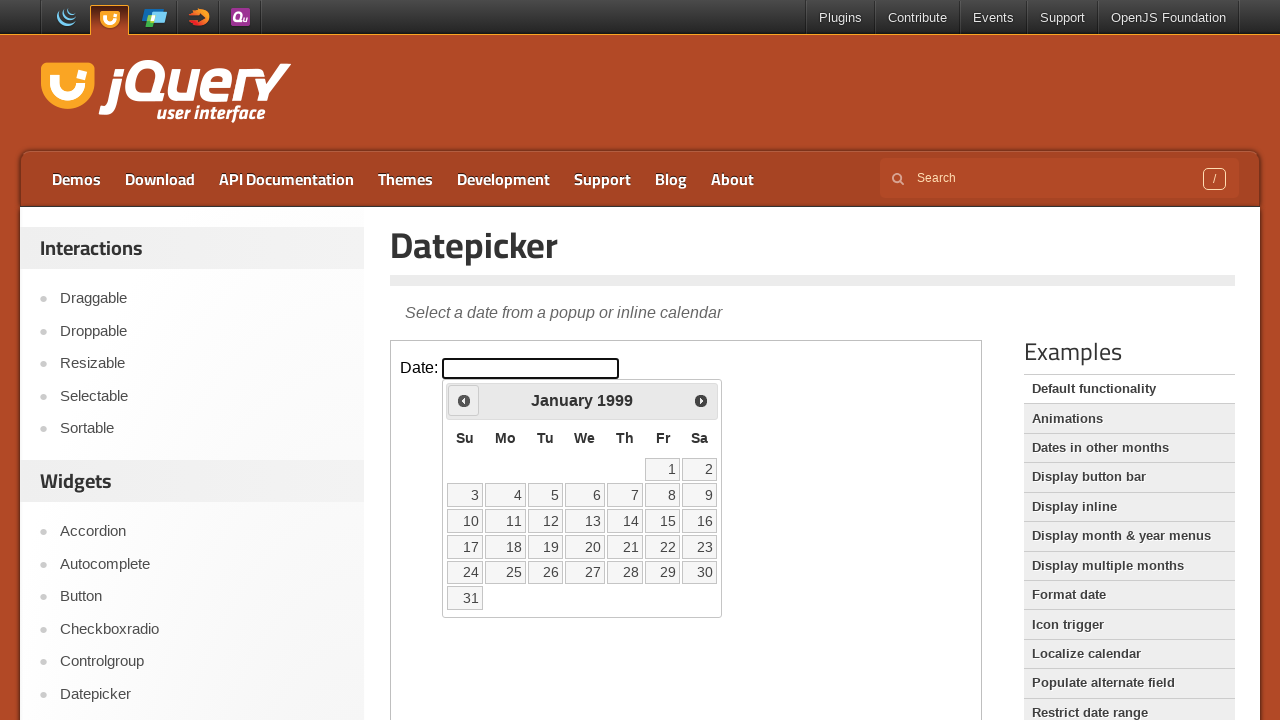

Clicked previous button to navigate to earlier year at (464, 400) on #content iframe >> nth=0 >> internal:control=enter-frame >> .ui-datepicker-prev
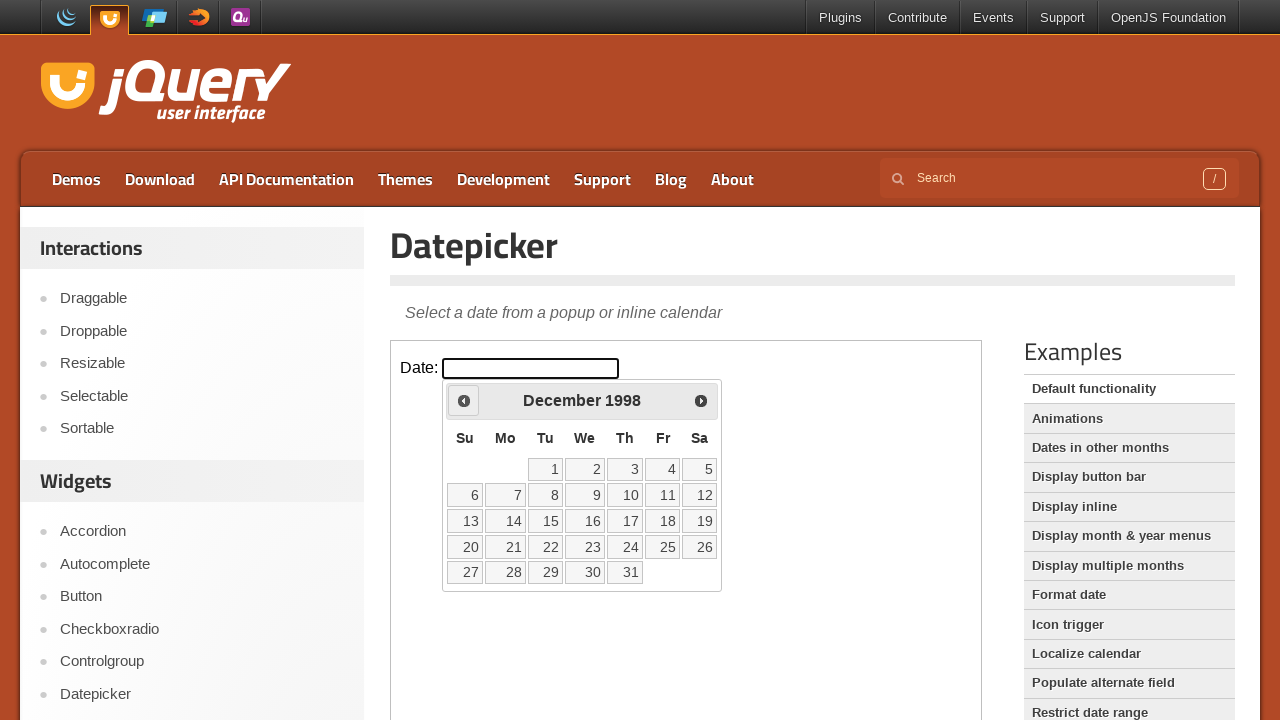

Retrieved updated year: 1998
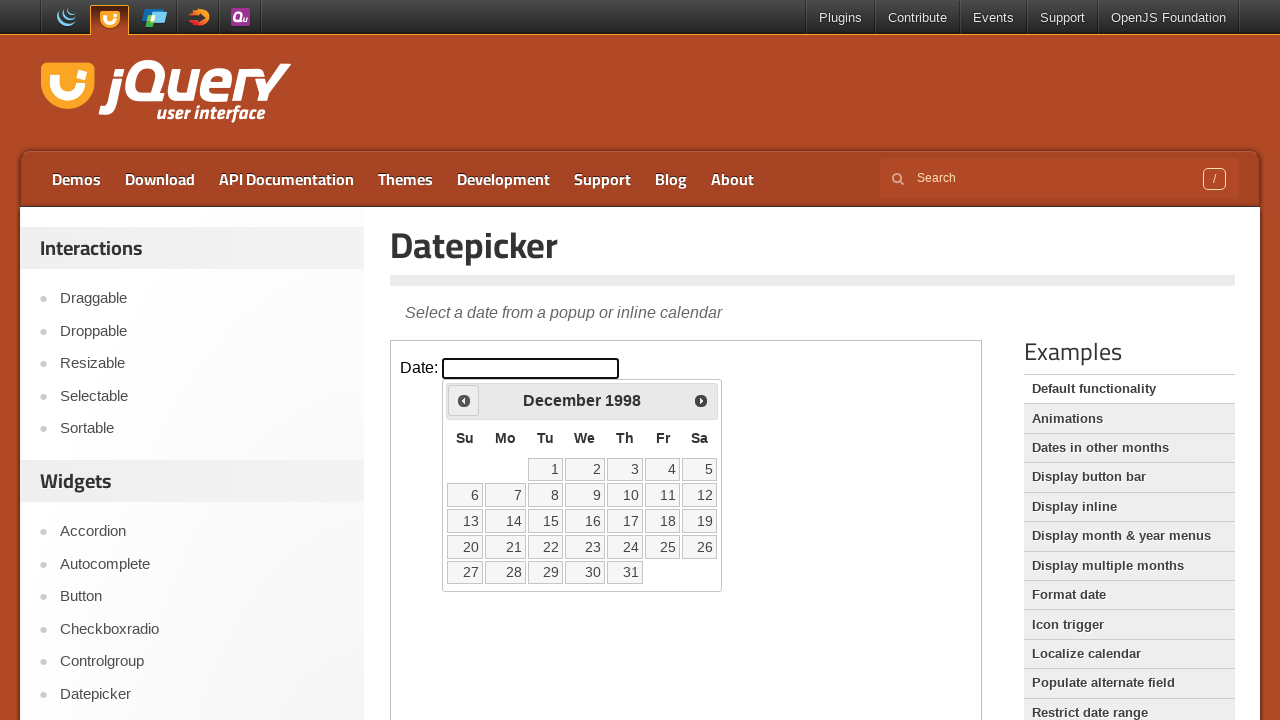

Clicked previous button to navigate to earlier year at (464, 400) on #content iframe >> nth=0 >> internal:control=enter-frame >> .ui-datepicker-prev
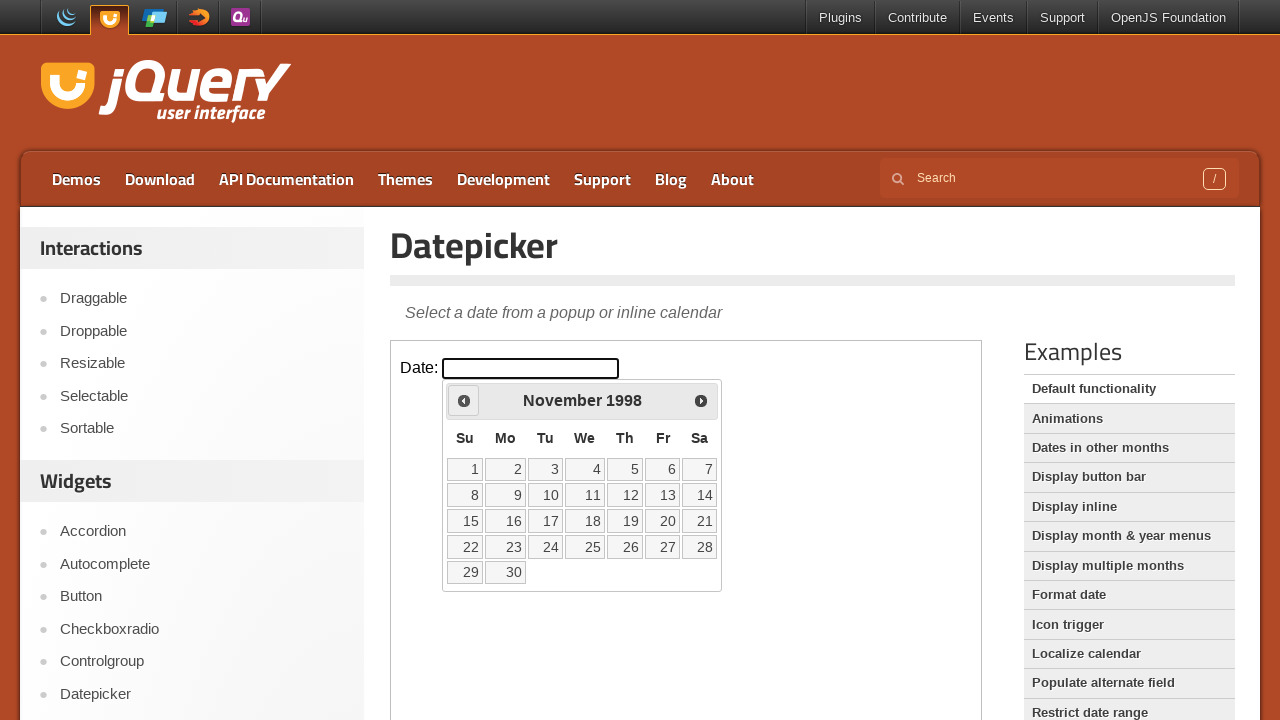

Retrieved updated year: 1998
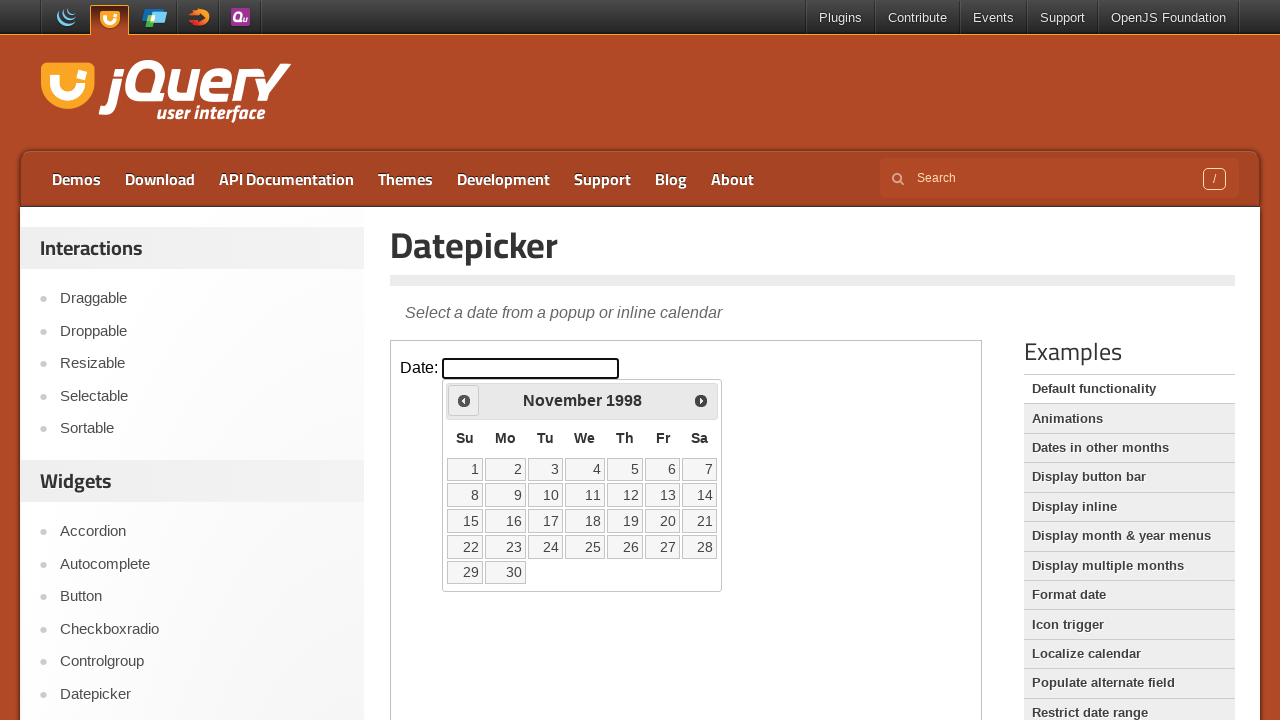

Clicked previous button to navigate to earlier year at (464, 400) on #content iframe >> nth=0 >> internal:control=enter-frame >> .ui-datepicker-prev
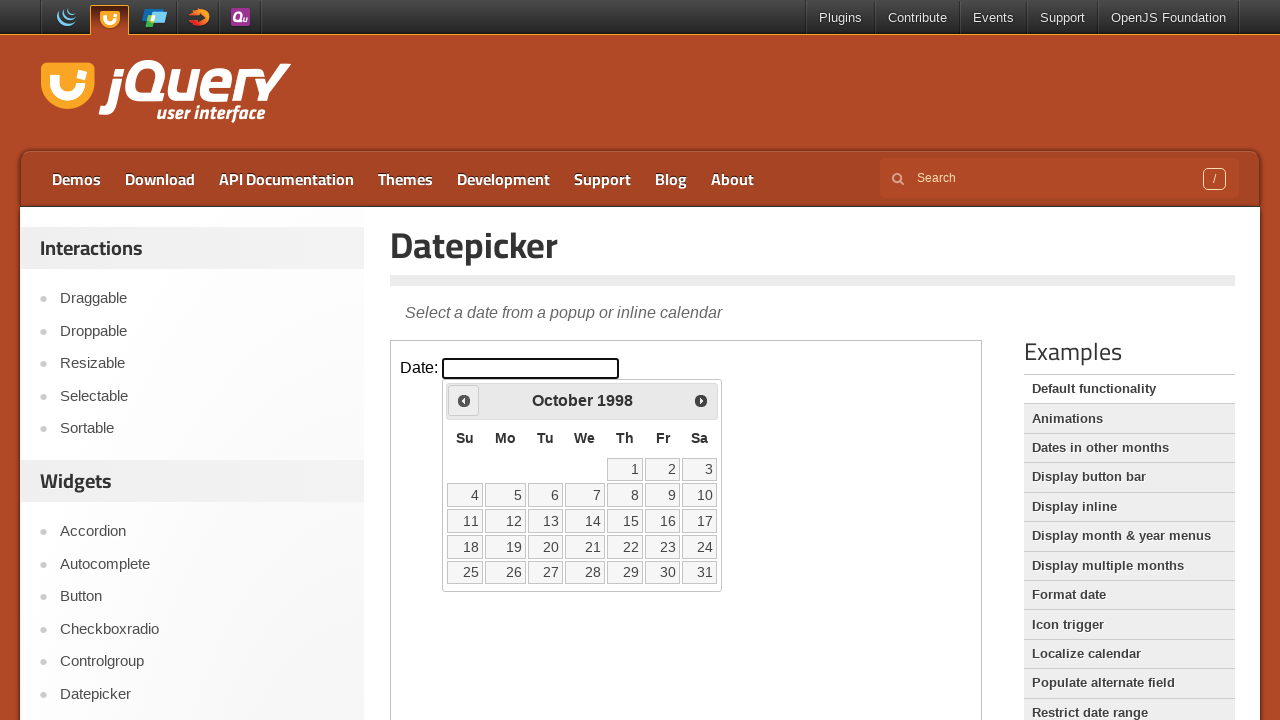

Retrieved updated year: 1998
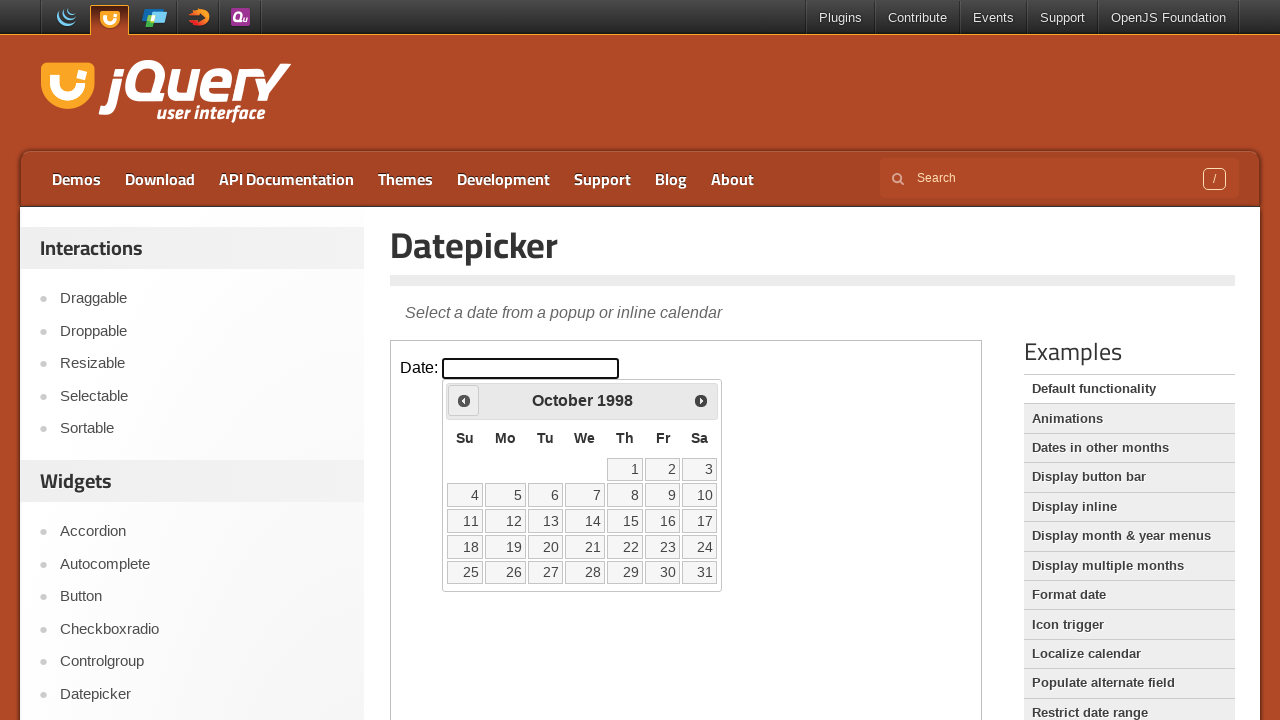

Clicked previous button to navigate to earlier year at (464, 400) on #content iframe >> nth=0 >> internal:control=enter-frame >> .ui-datepicker-prev
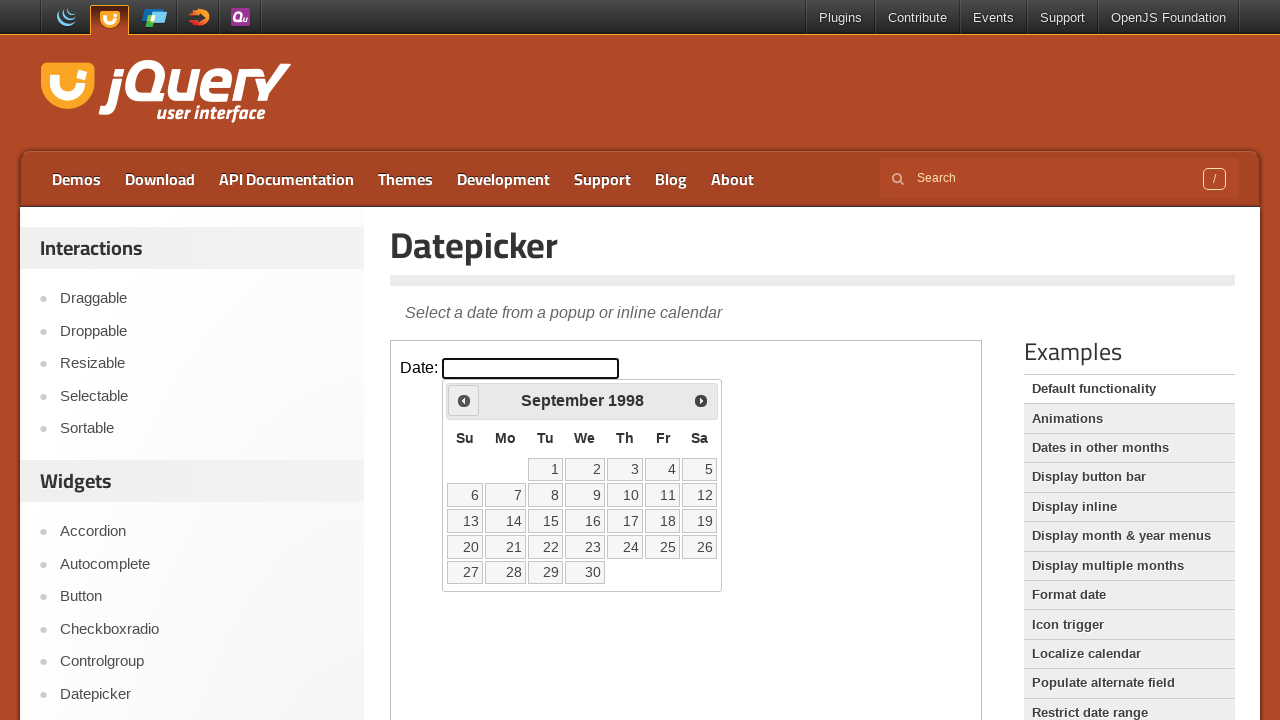

Retrieved updated year: 1998
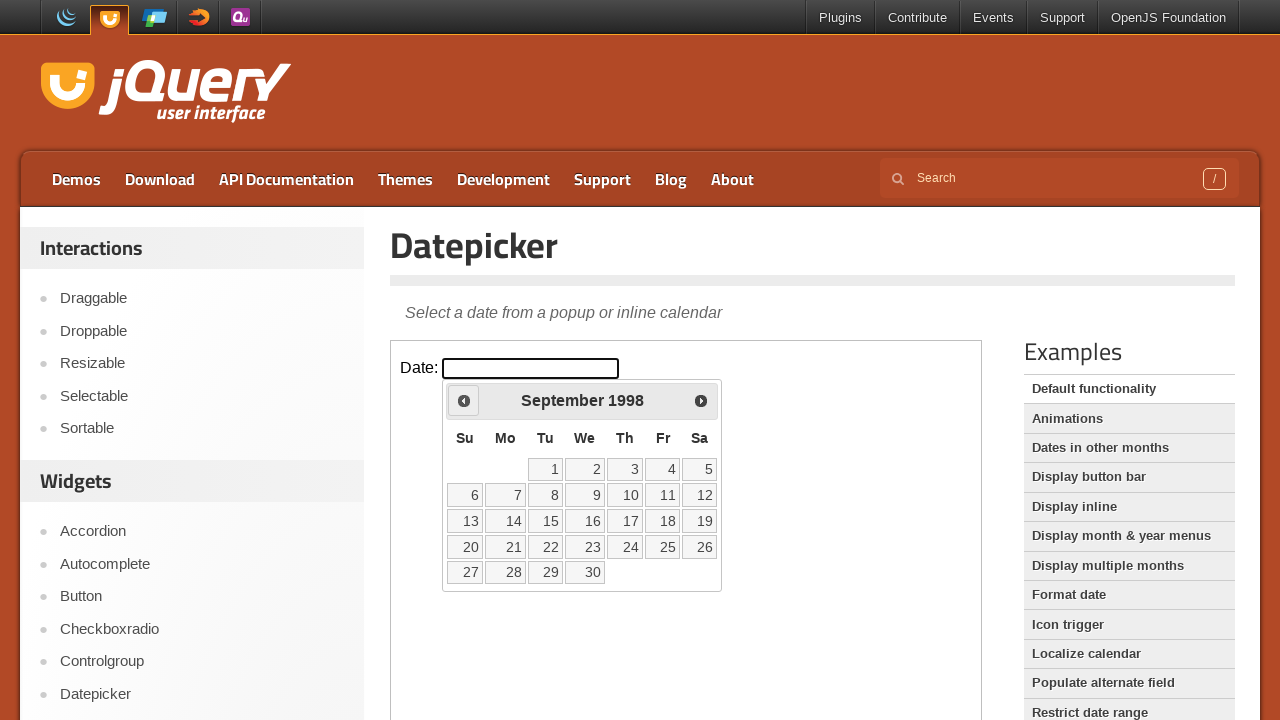

Clicked previous button to navigate to earlier year at (464, 400) on #content iframe >> nth=0 >> internal:control=enter-frame >> .ui-datepicker-prev
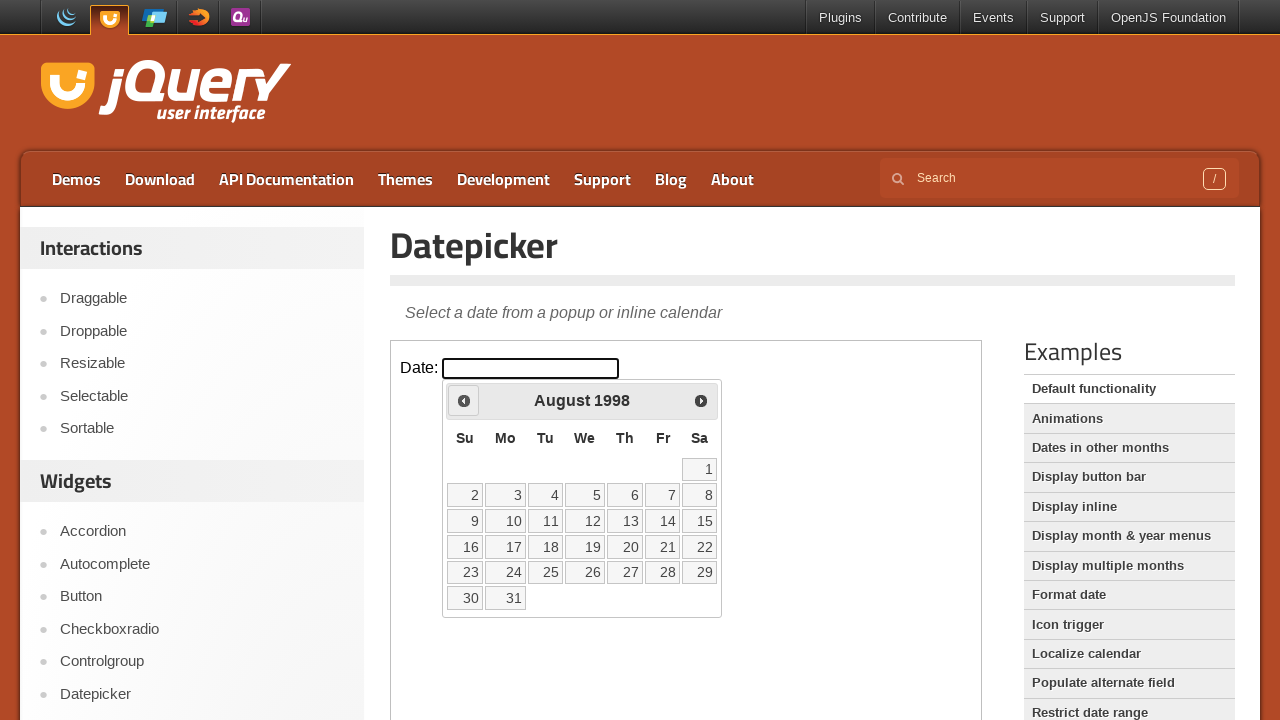

Retrieved updated year: 1998
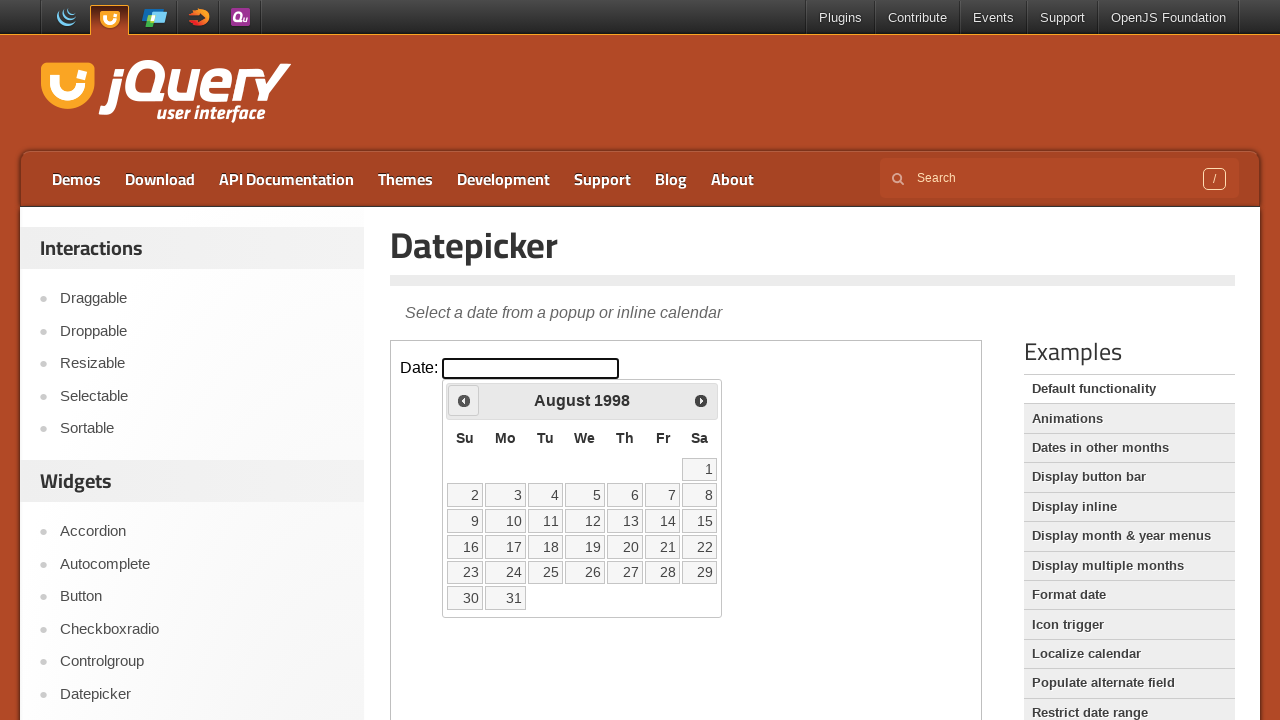

Clicked previous button to navigate to earlier year at (464, 400) on #content iframe >> nth=0 >> internal:control=enter-frame >> .ui-datepicker-prev
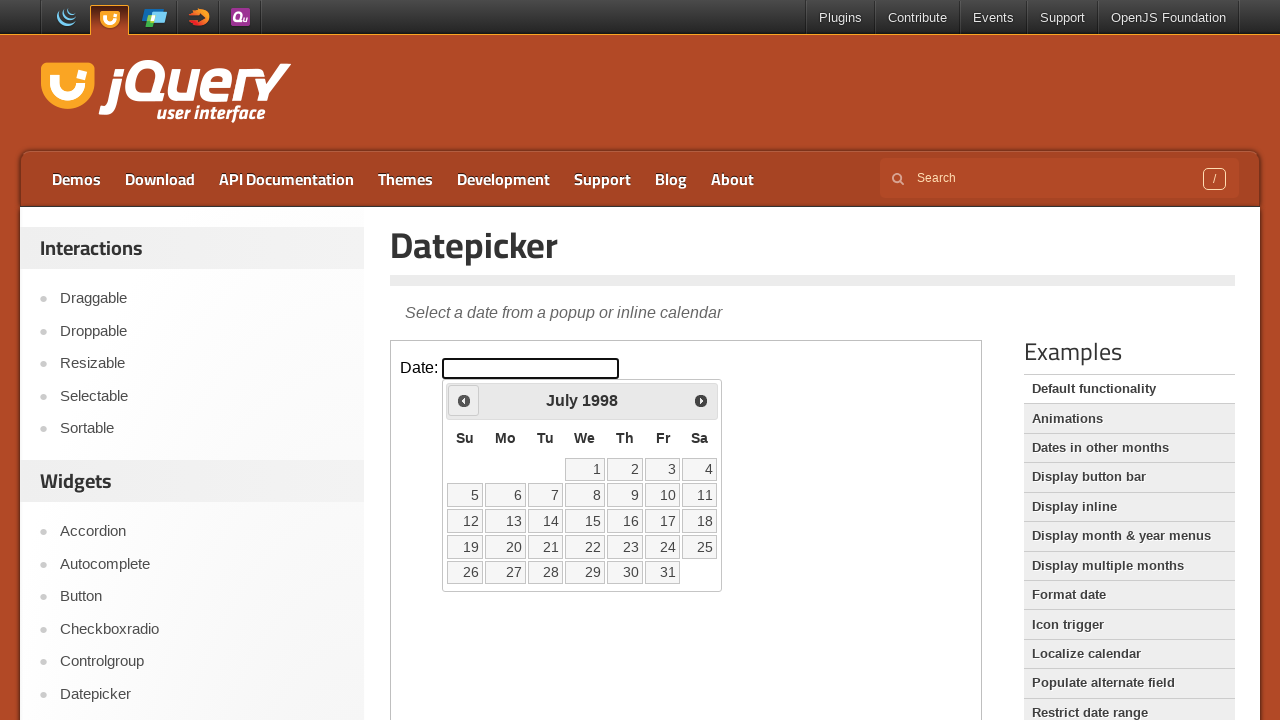

Retrieved updated year: 1998
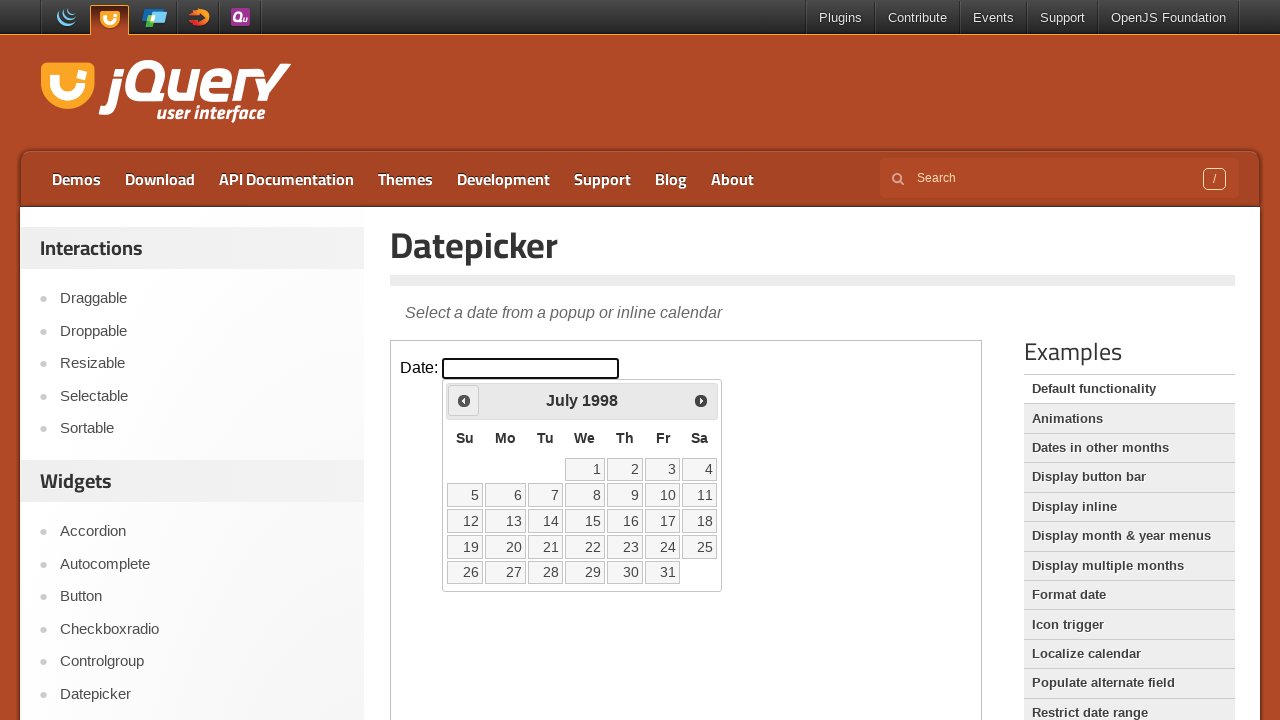

Clicked previous button to navigate to earlier year at (464, 400) on #content iframe >> nth=0 >> internal:control=enter-frame >> .ui-datepicker-prev
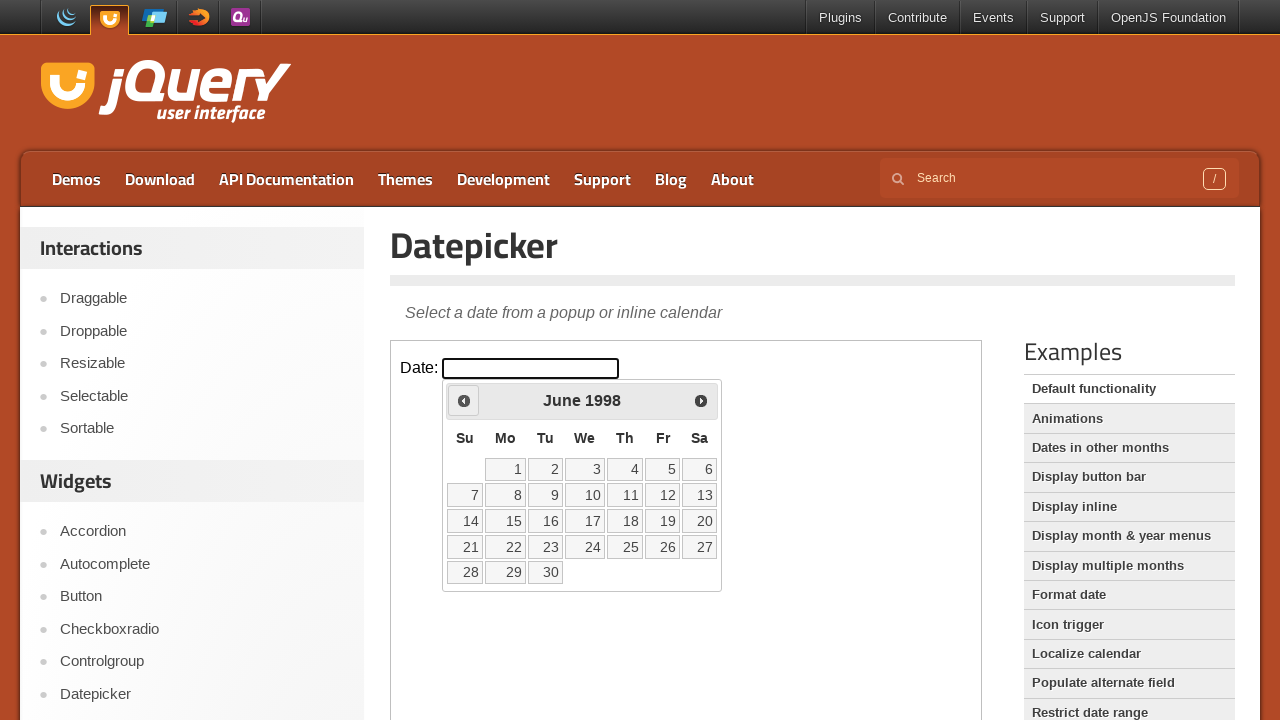

Retrieved updated year: 1998
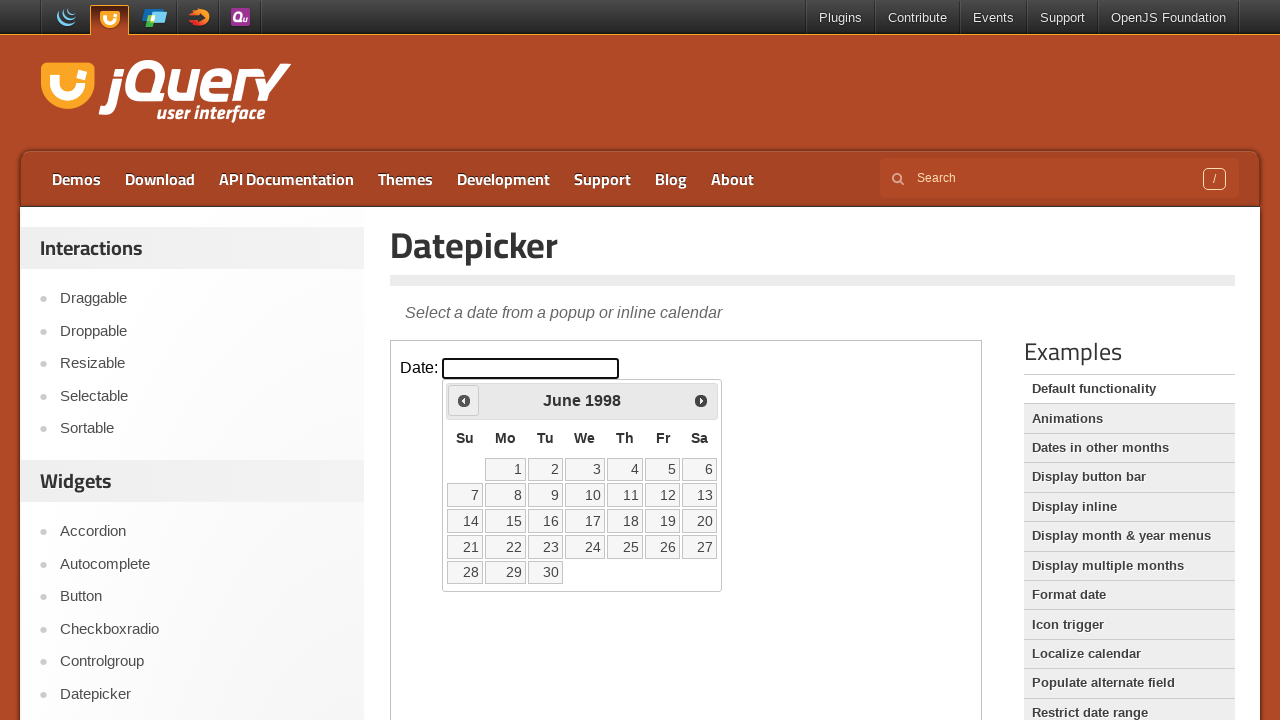

Clicked previous button to navigate to earlier year at (464, 400) on #content iframe >> nth=0 >> internal:control=enter-frame >> .ui-datepicker-prev
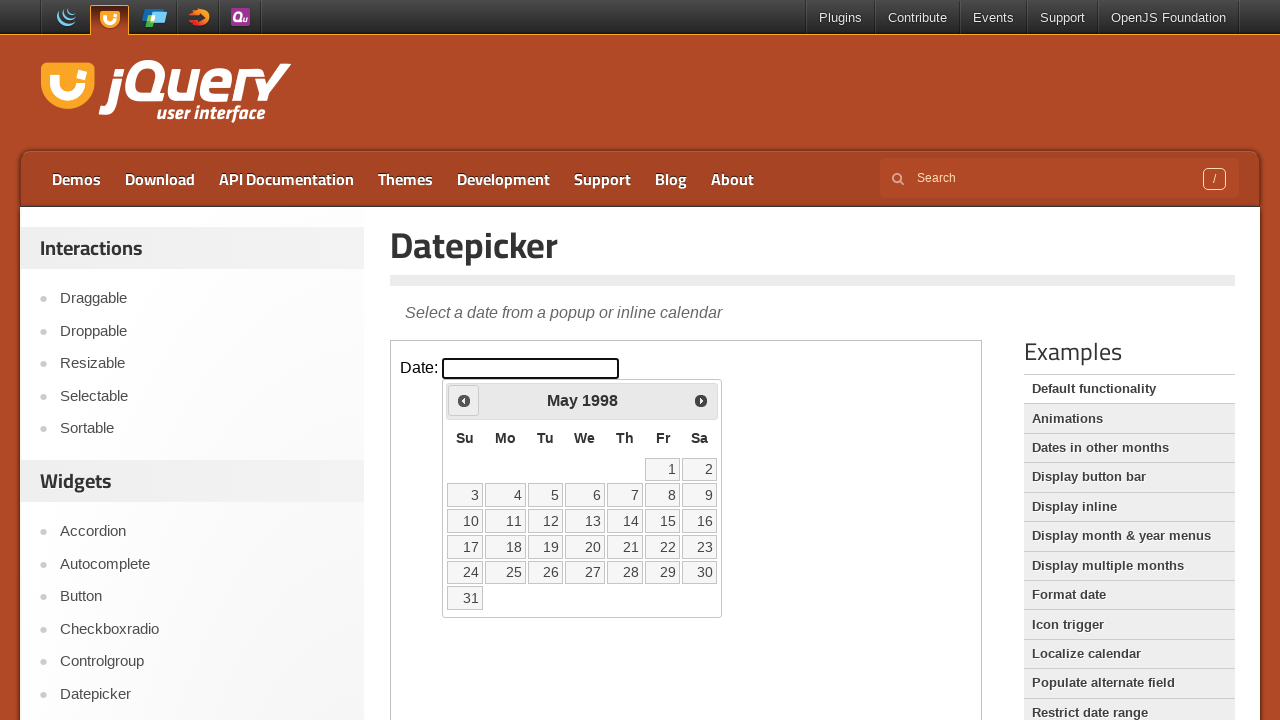

Retrieved updated year: 1998
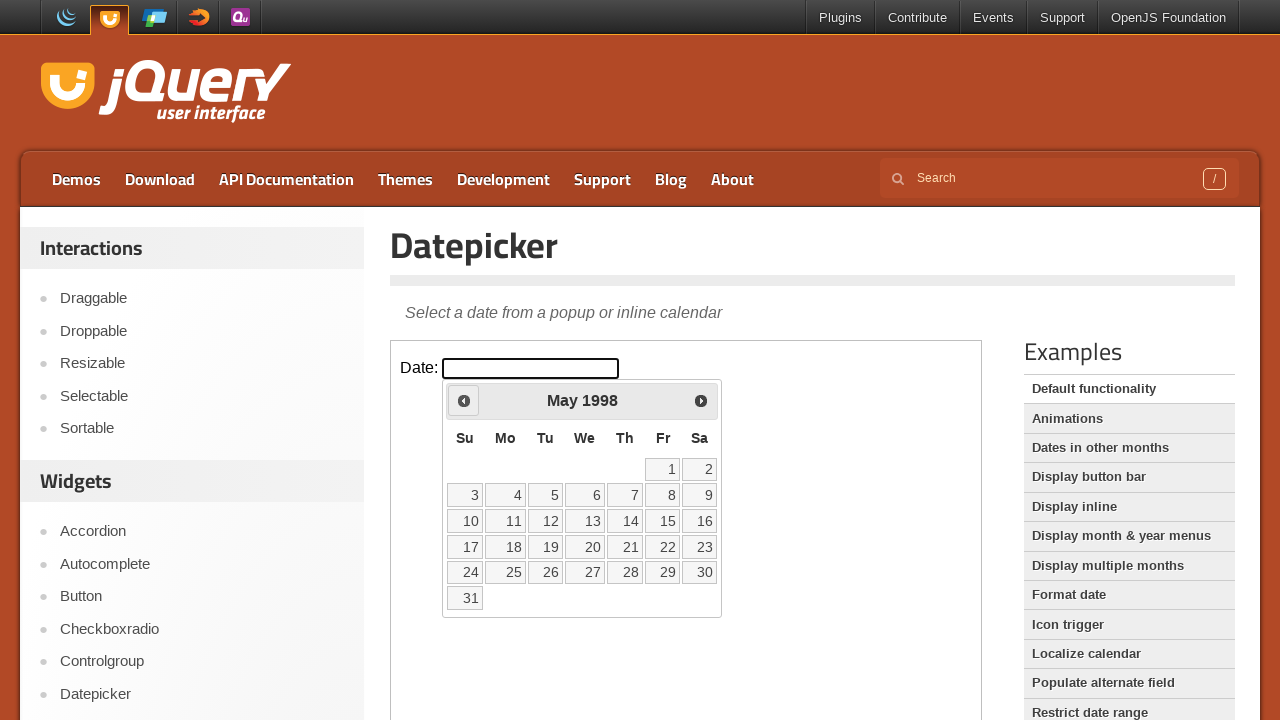

Clicked previous button to navigate to earlier year at (464, 400) on #content iframe >> nth=0 >> internal:control=enter-frame >> .ui-datepicker-prev
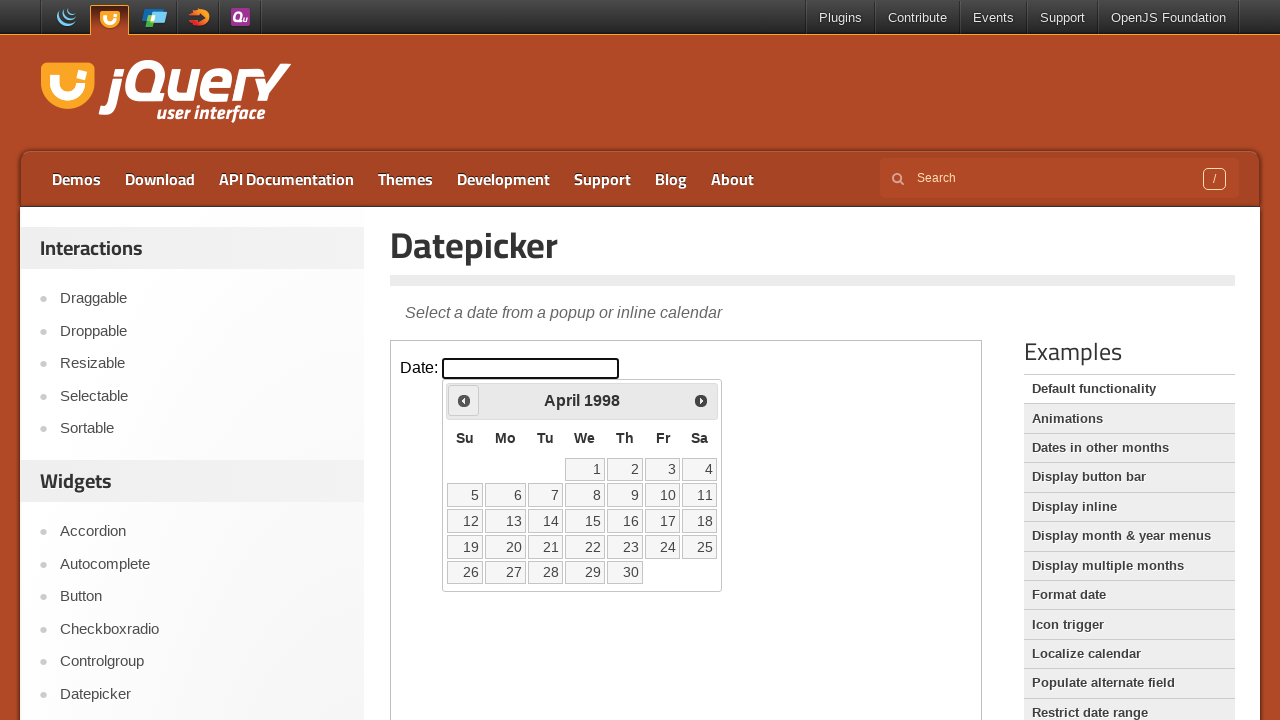

Retrieved updated year: 1998
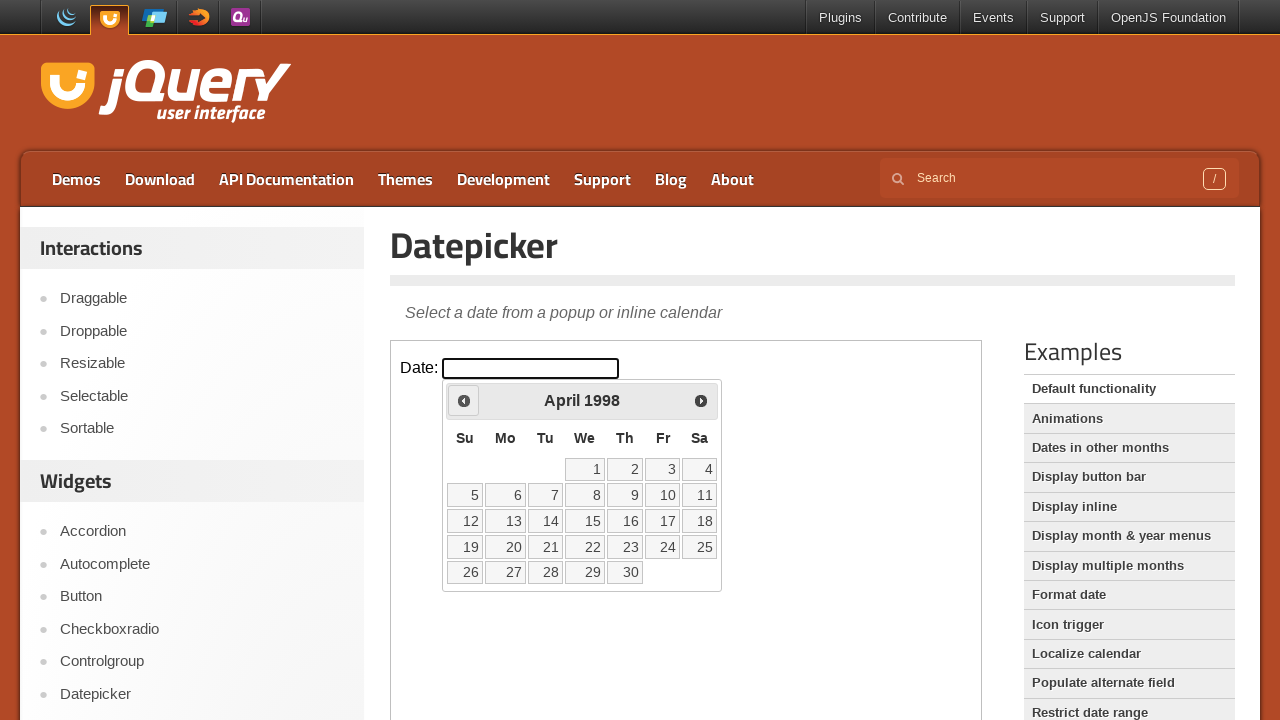

Clicked previous button to navigate to earlier year at (464, 400) on #content iframe >> nth=0 >> internal:control=enter-frame >> .ui-datepicker-prev
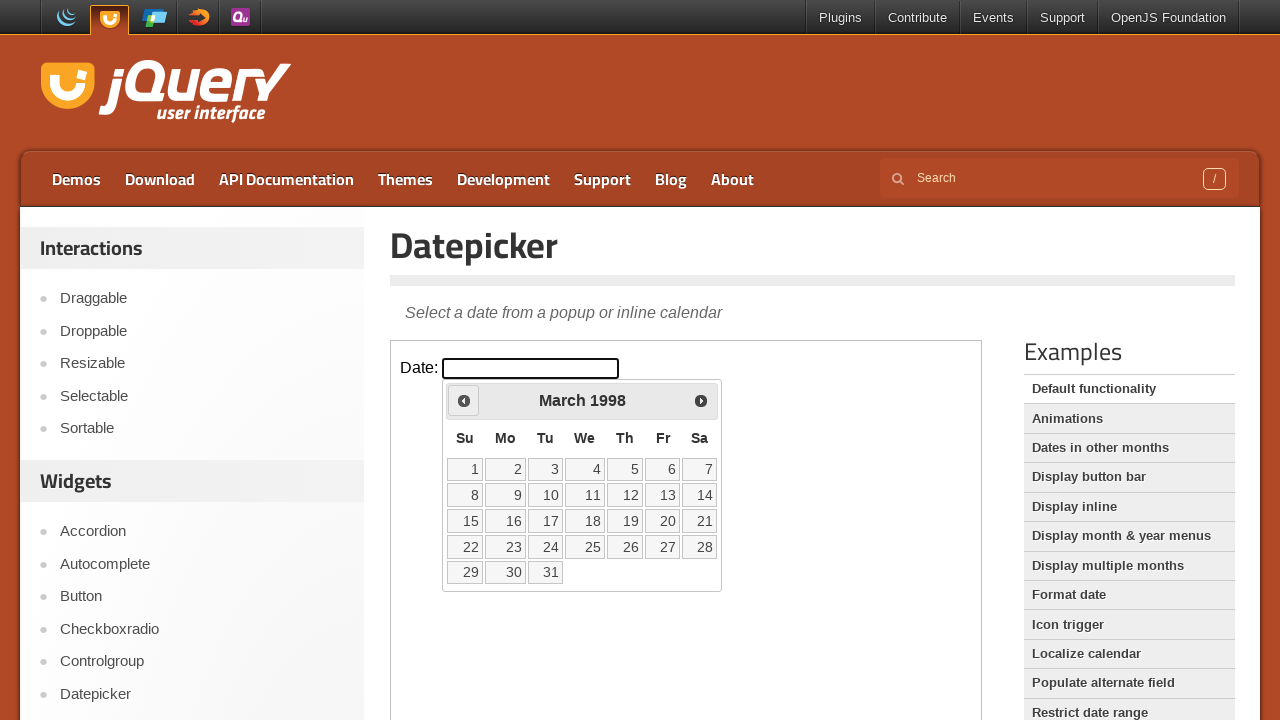

Retrieved updated year: 1998
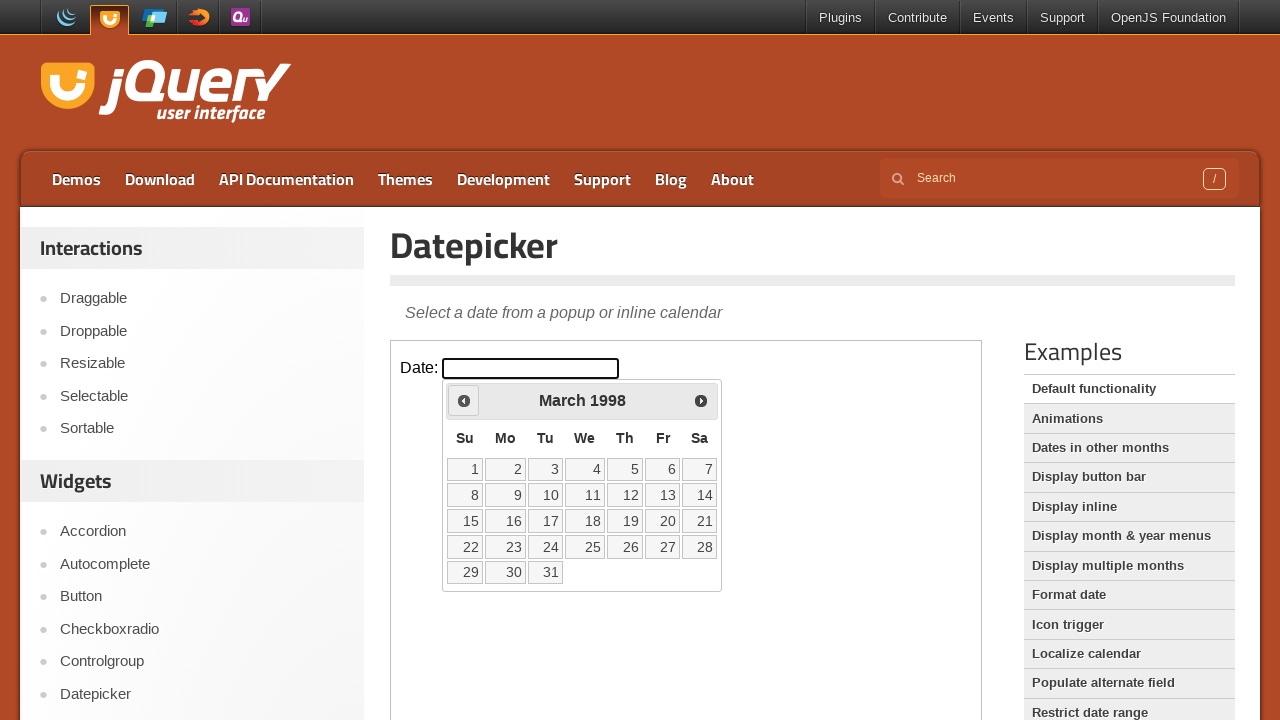

Clicked previous button to navigate to earlier year at (464, 400) on #content iframe >> nth=0 >> internal:control=enter-frame >> .ui-datepicker-prev
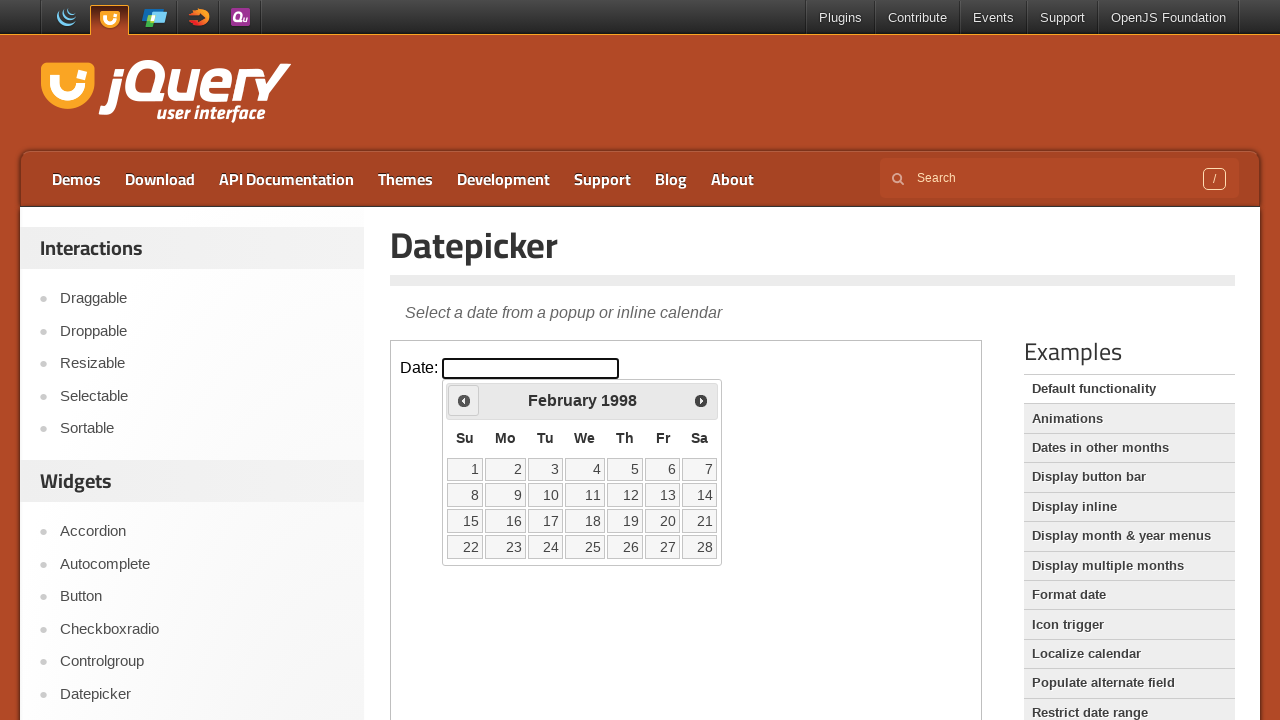

Retrieved updated year: 1998
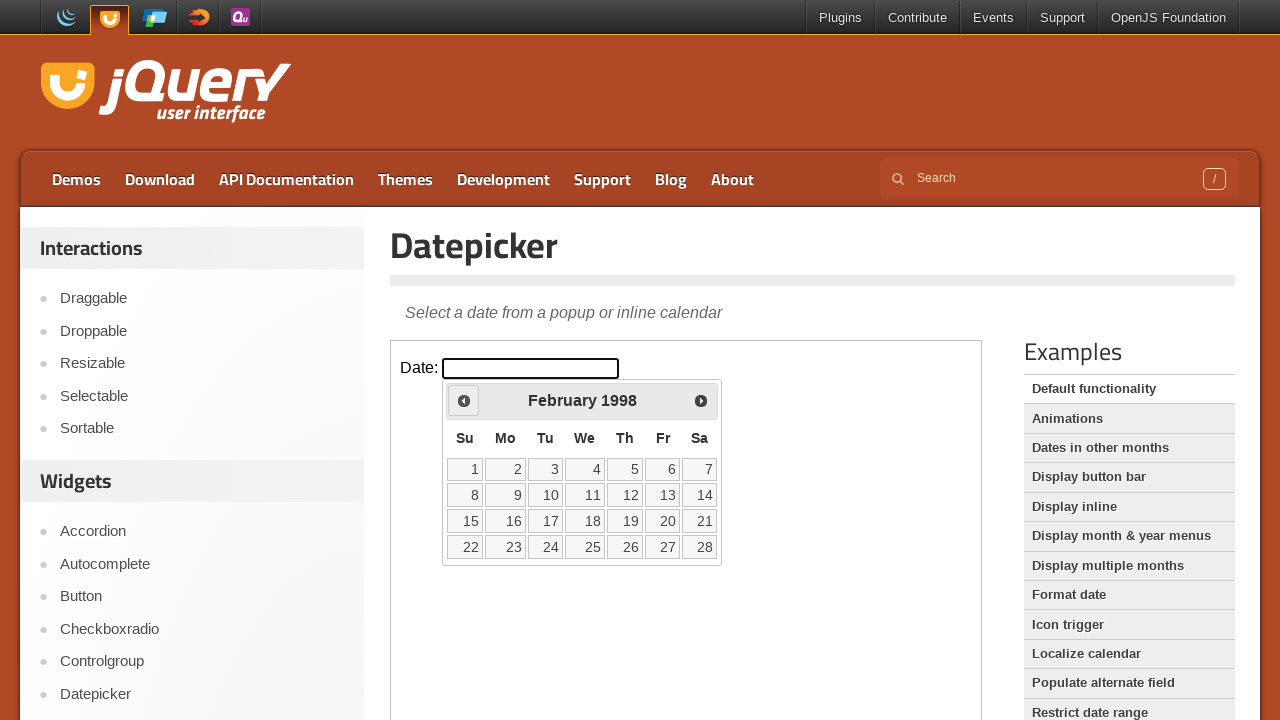

Clicked previous button to navigate to earlier year at (464, 400) on #content iframe >> nth=0 >> internal:control=enter-frame >> .ui-datepicker-prev
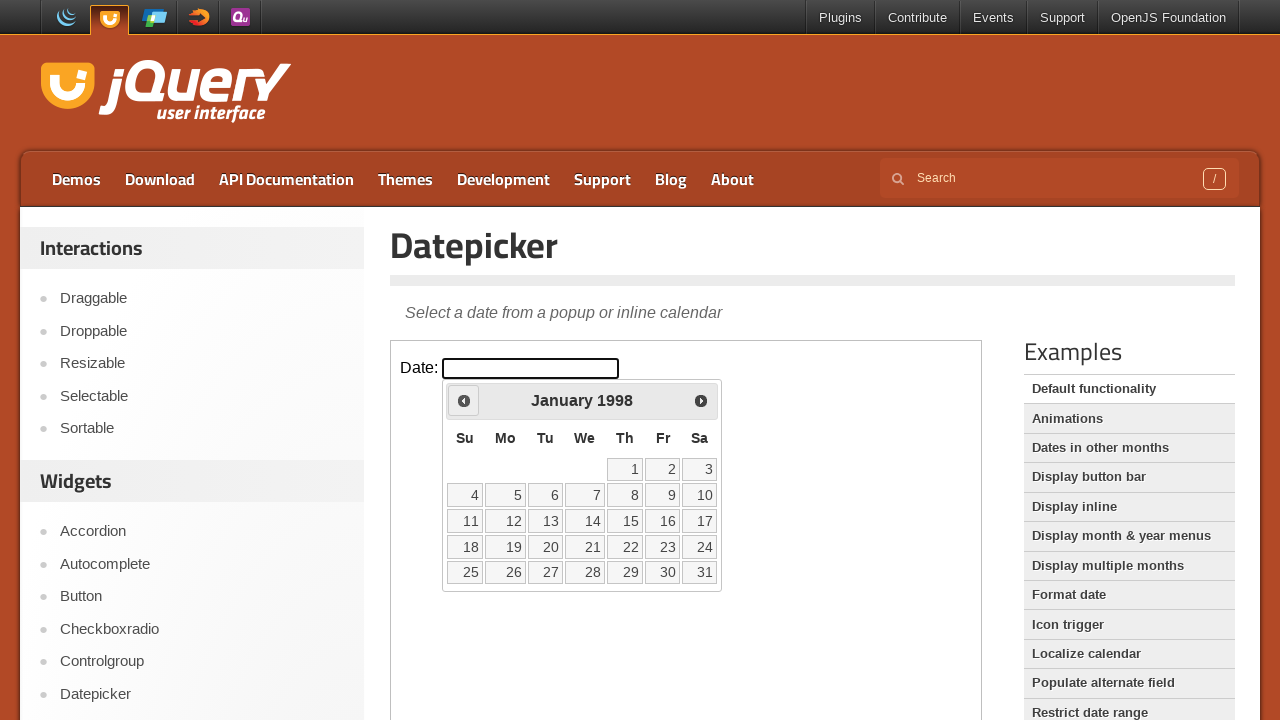

Retrieved updated year: 1998
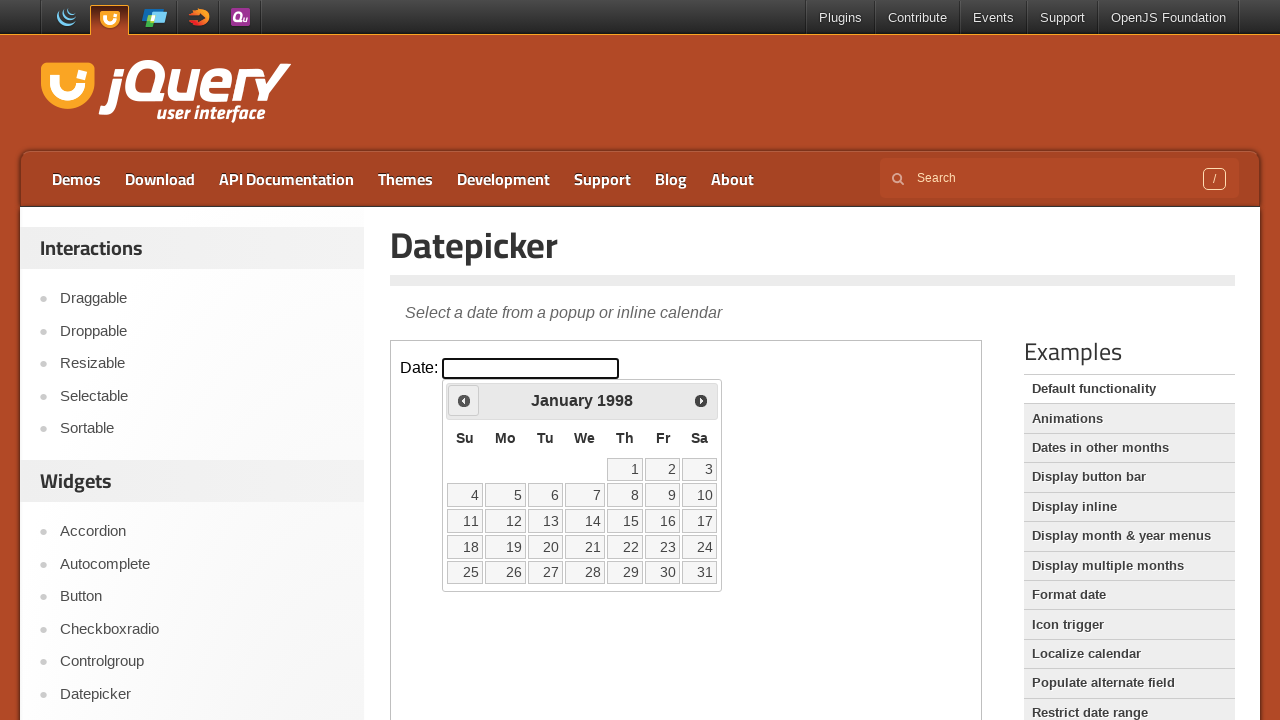

Clicked previous button to navigate to earlier year at (464, 400) on #content iframe >> nth=0 >> internal:control=enter-frame >> .ui-datepicker-prev
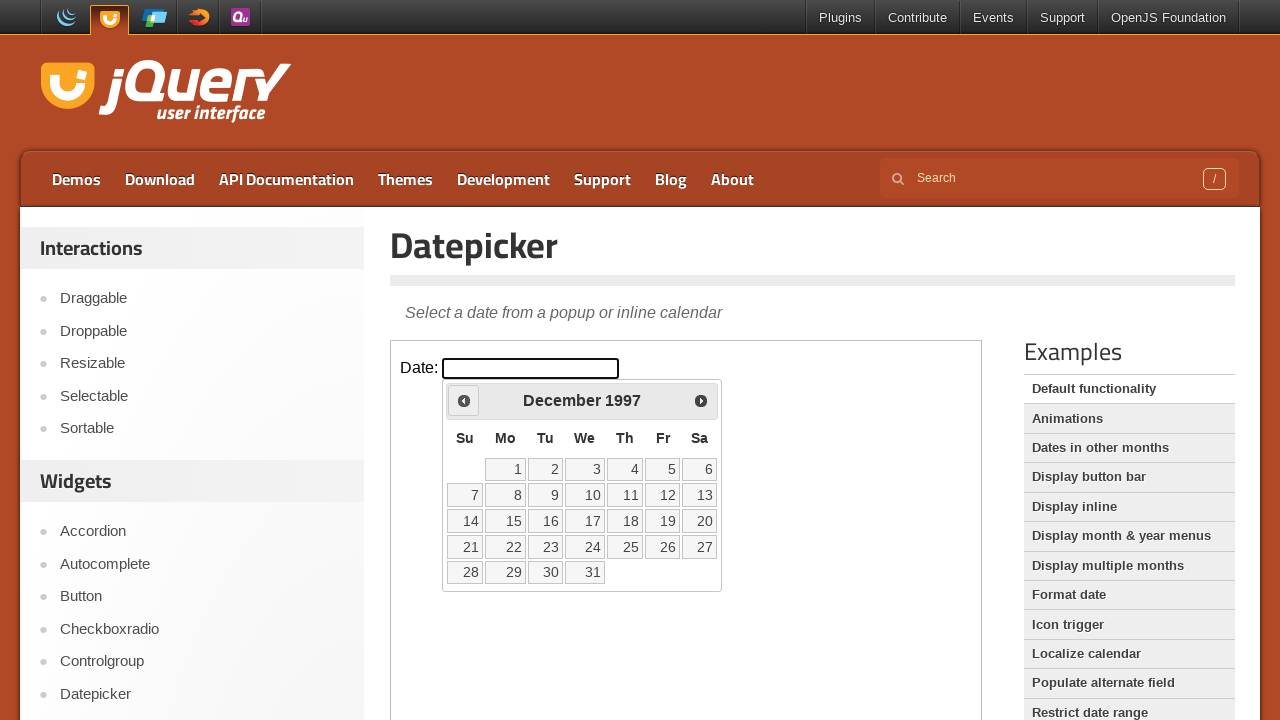

Retrieved updated year: 1997
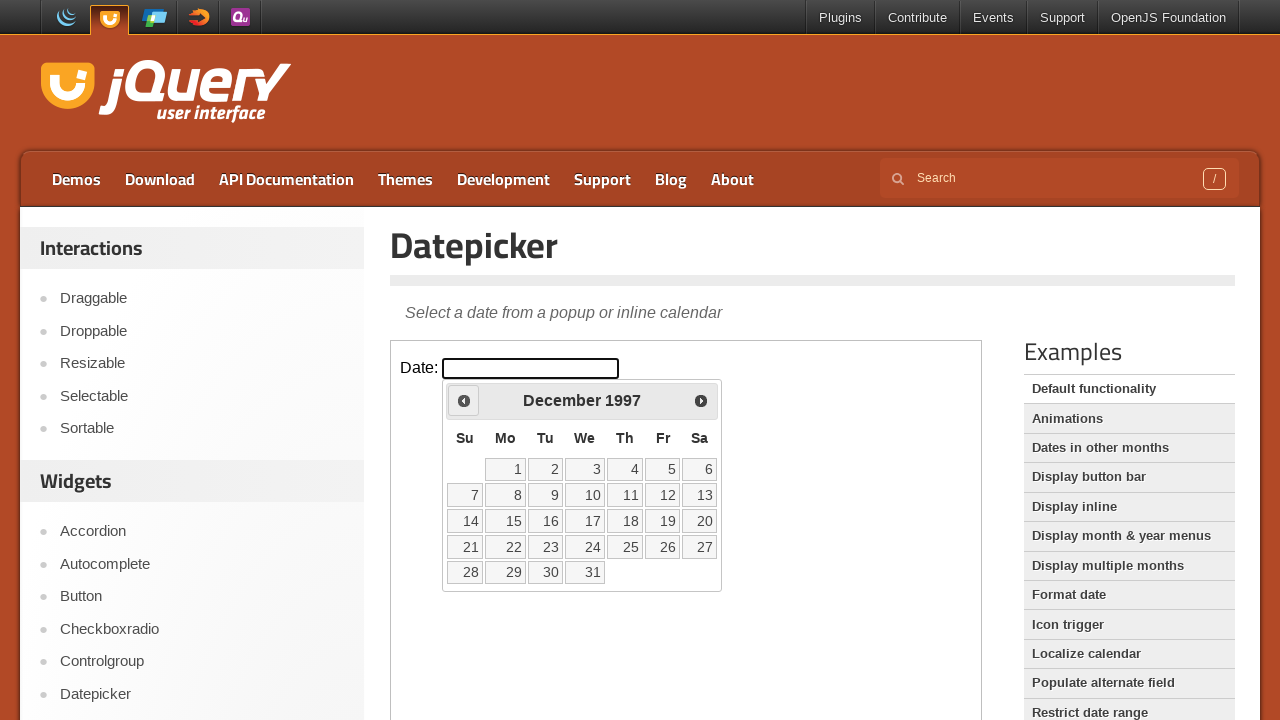

Clicked previous button to navigate to earlier year at (464, 400) on #content iframe >> nth=0 >> internal:control=enter-frame >> .ui-datepicker-prev
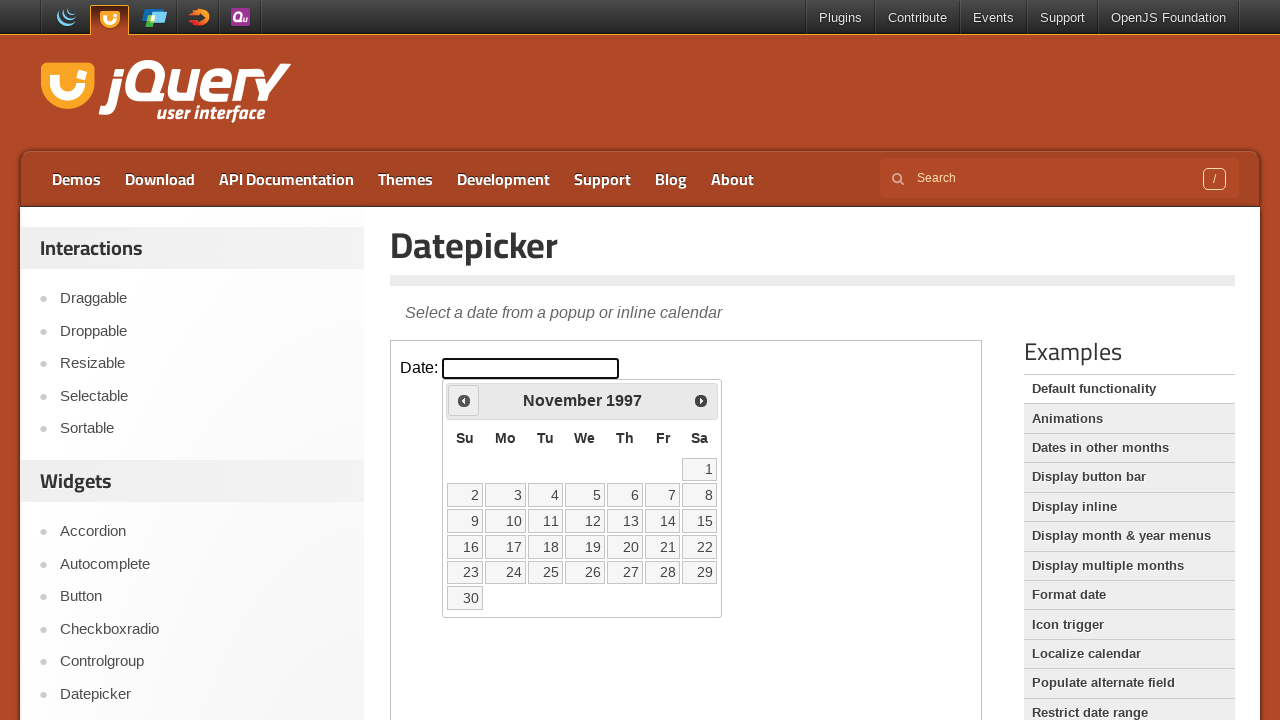

Retrieved updated year: 1997
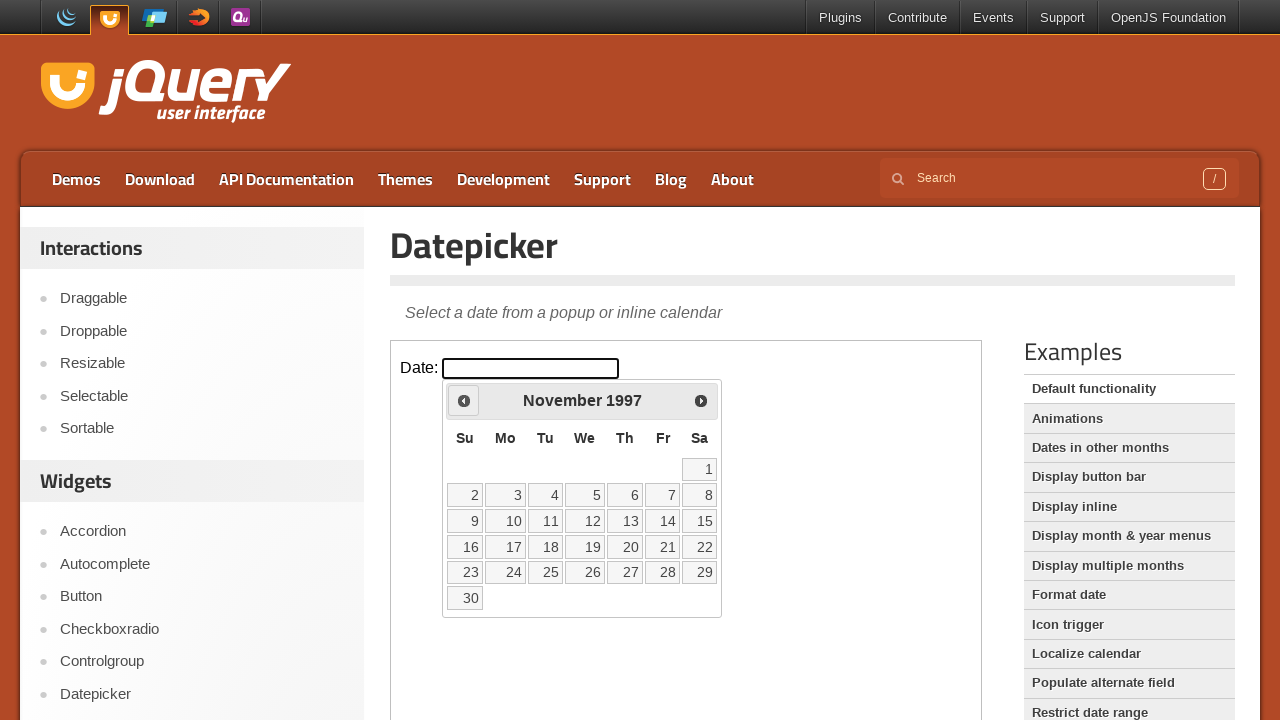

Clicked previous button to navigate to earlier year at (464, 400) on #content iframe >> nth=0 >> internal:control=enter-frame >> .ui-datepicker-prev
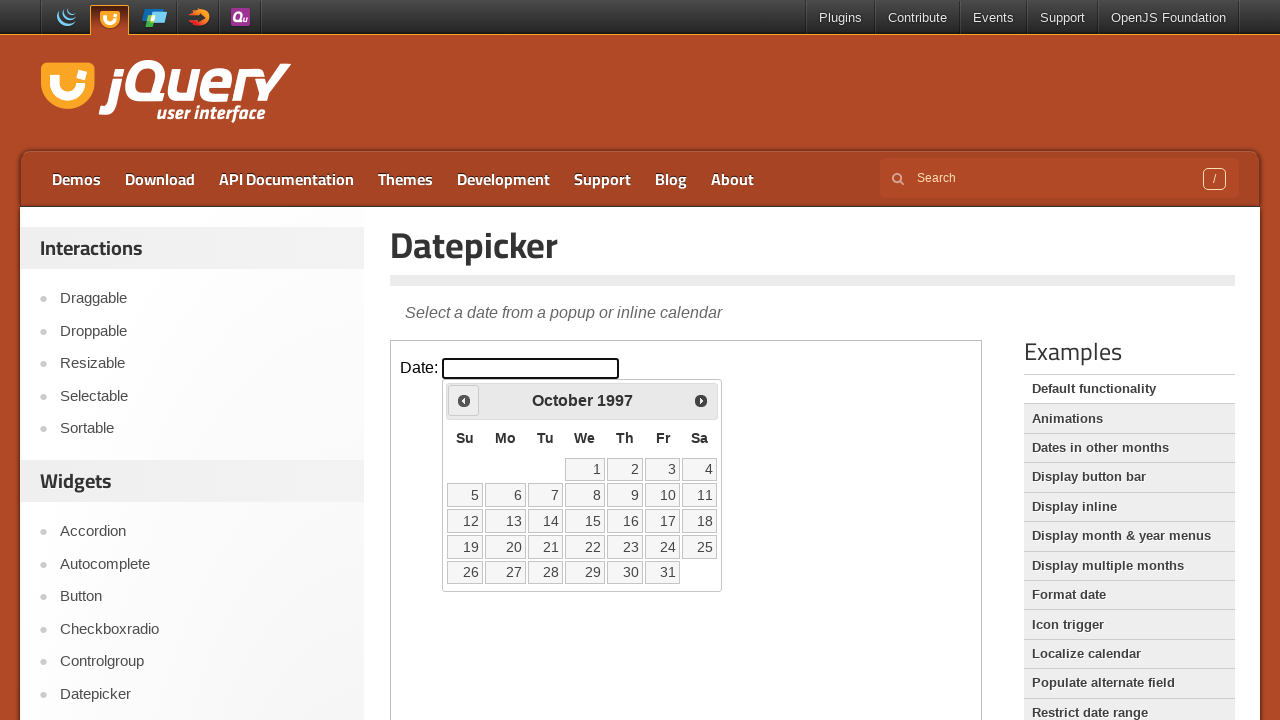

Retrieved updated year: 1997
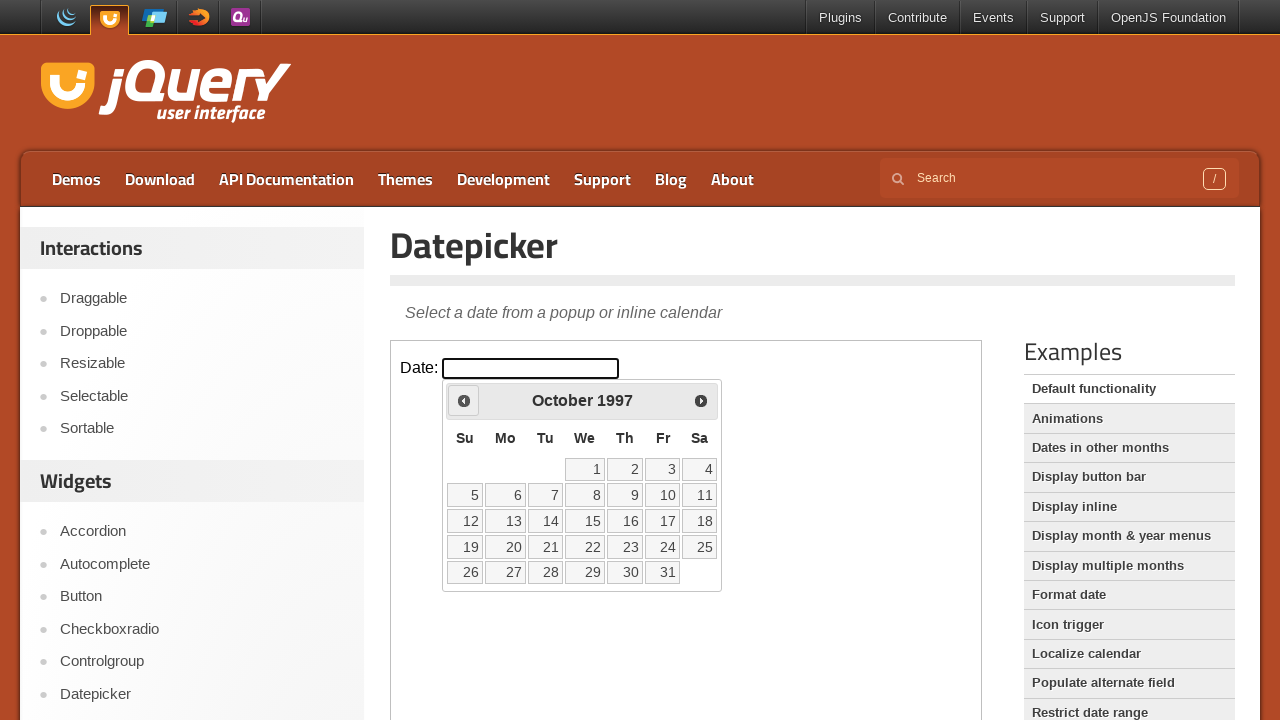

Clicked previous button to navigate to earlier year at (464, 400) on #content iframe >> nth=0 >> internal:control=enter-frame >> .ui-datepicker-prev
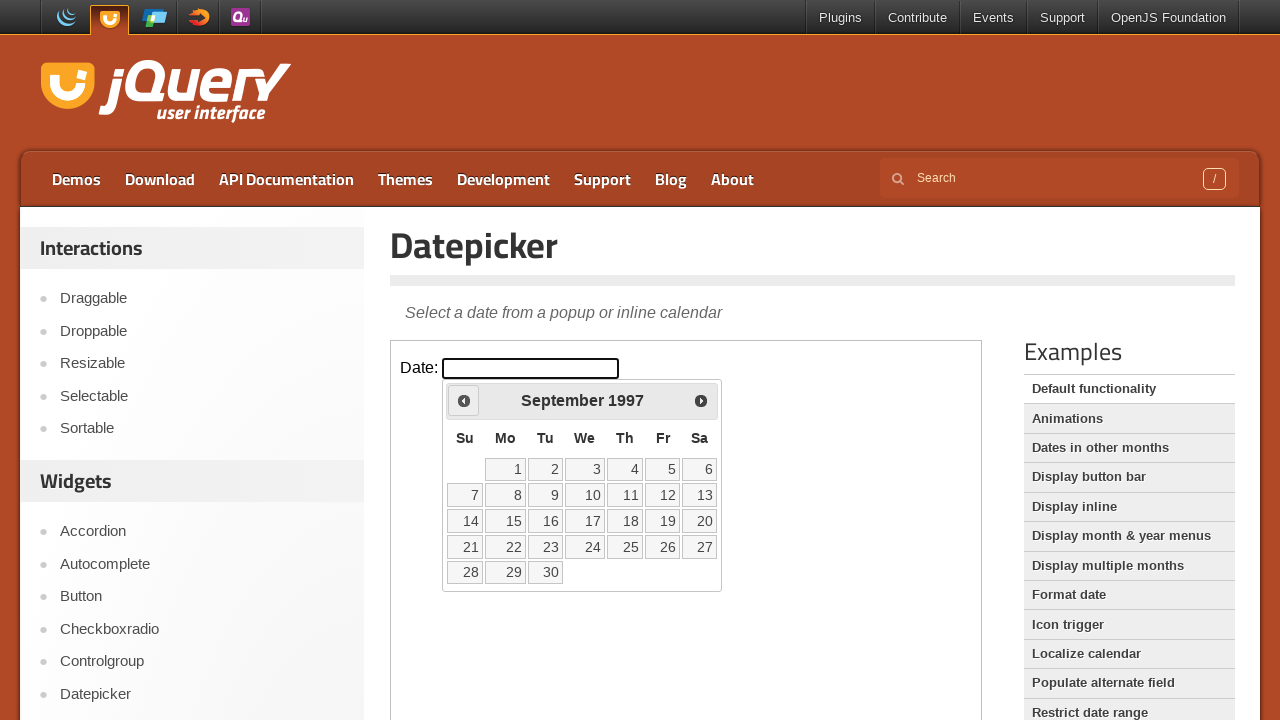

Retrieved updated year: 1997
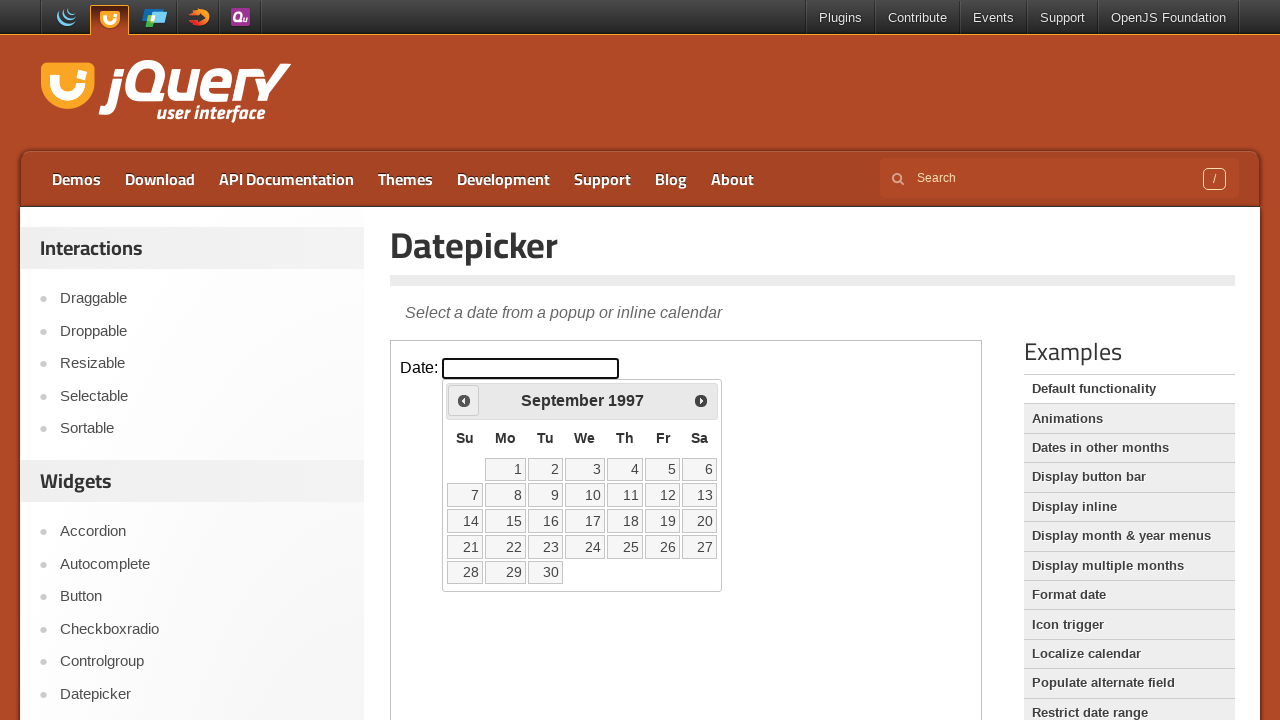

Clicked previous button to navigate to earlier year at (464, 400) on #content iframe >> nth=0 >> internal:control=enter-frame >> .ui-datepicker-prev
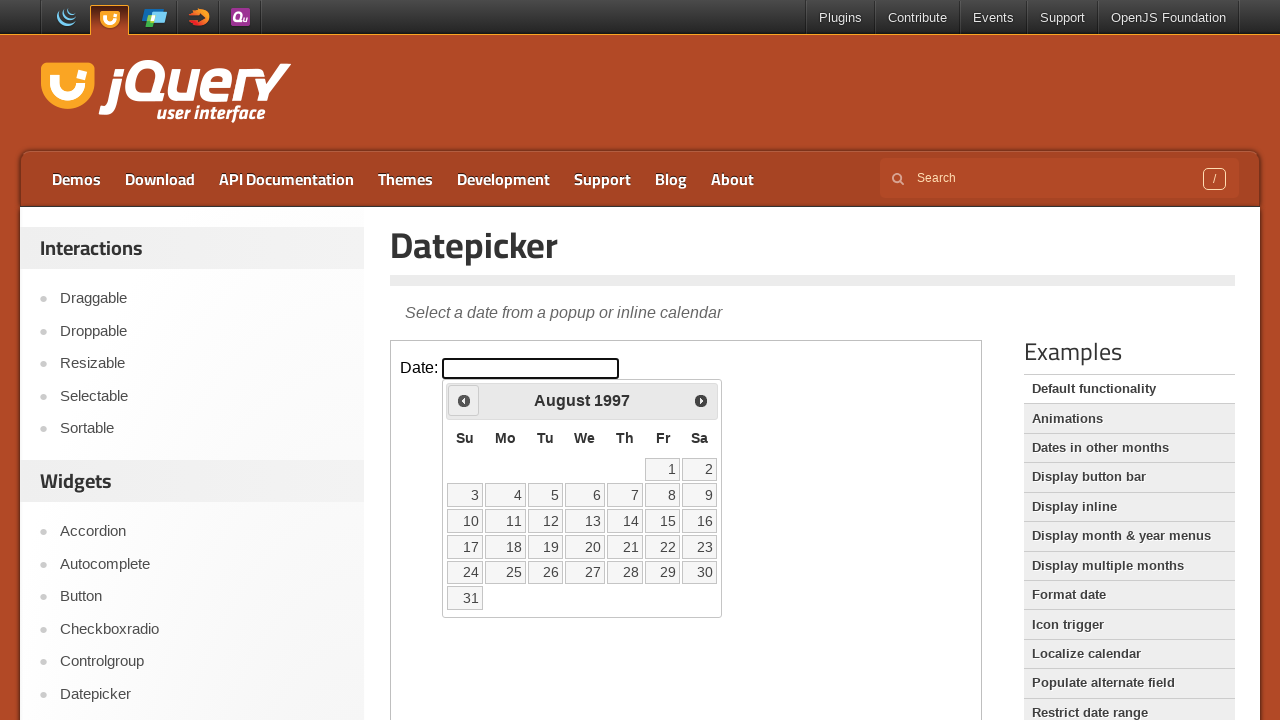

Retrieved updated year: 1997
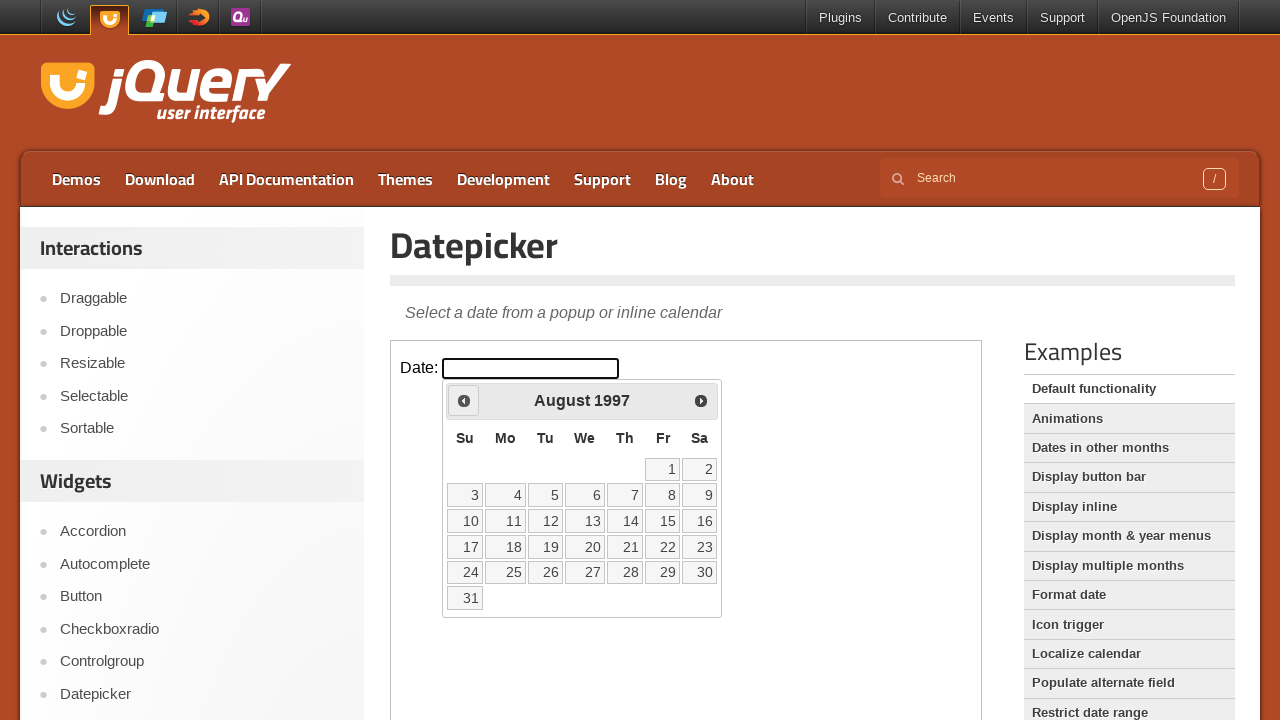

Clicked previous button to navigate to earlier year at (464, 400) on #content iframe >> nth=0 >> internal:control=enter-frame >> .ui-datepicker-prev
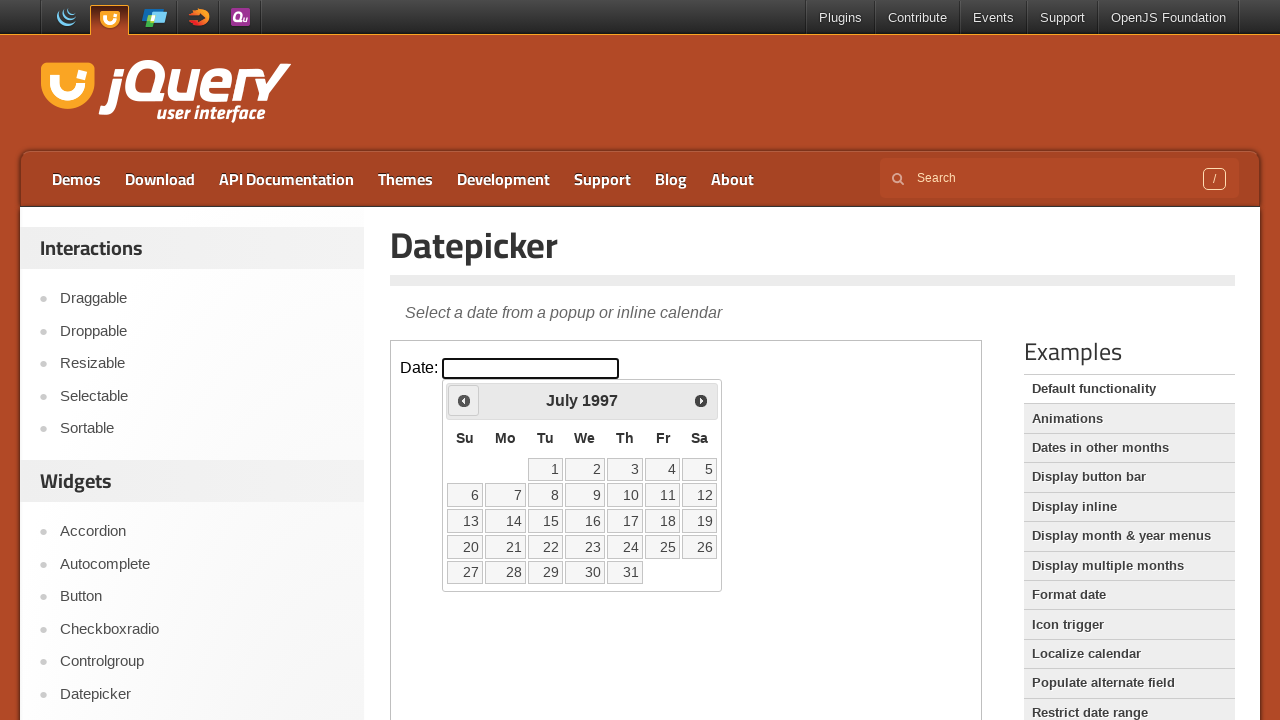

Retrieved updated year: 1997
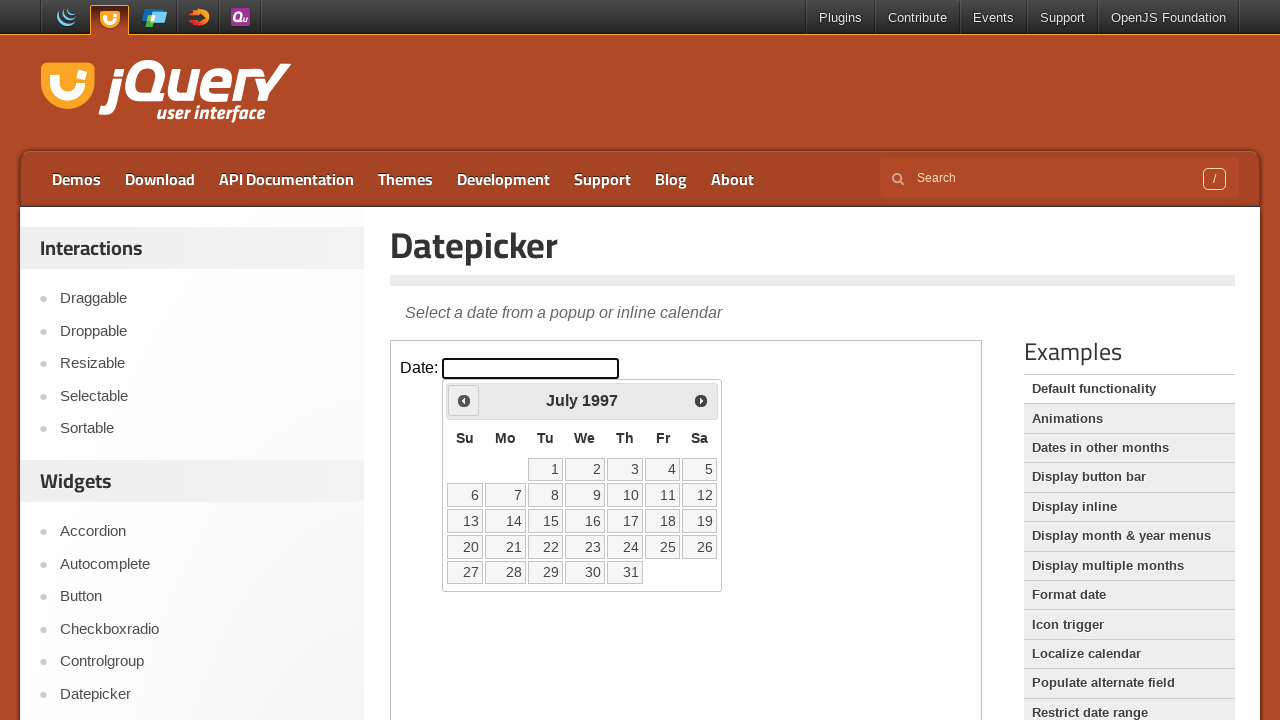

Clicked previous button to navigate to earlier year at (464, 400) on #content iframe >> nth=0 >> internal:control=enter-frame >> .ui-datepicker-prev
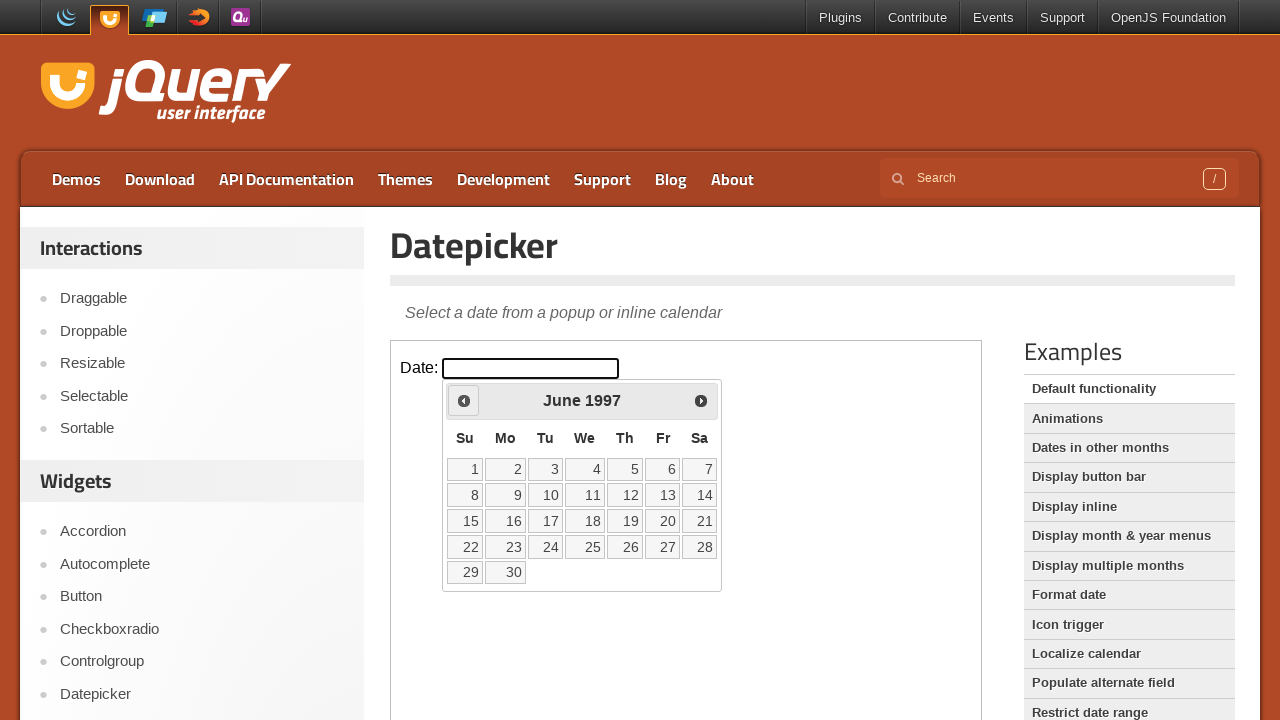

Retrieved updated year: 1997
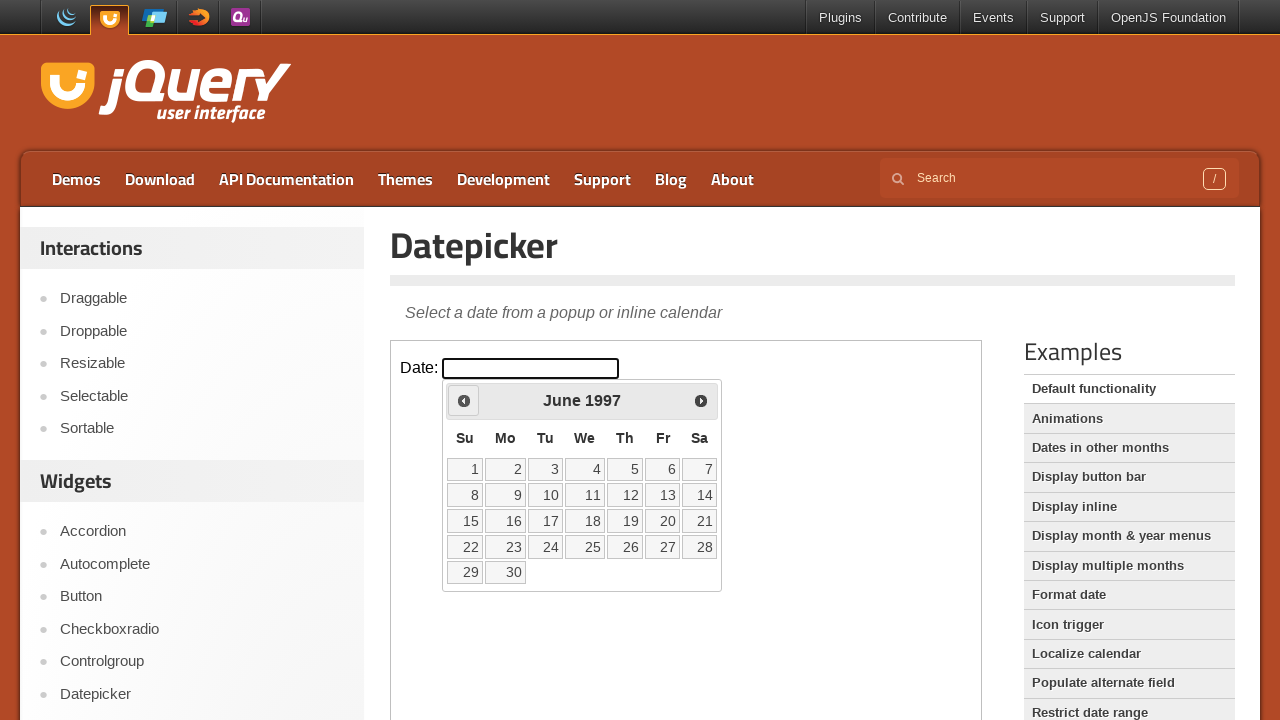

Clicked previous button to navigate to earlier year at (464, 400) on #content iframe >> nth=0 >> internal:control=enter-frame >> .ui-datepicker-prev
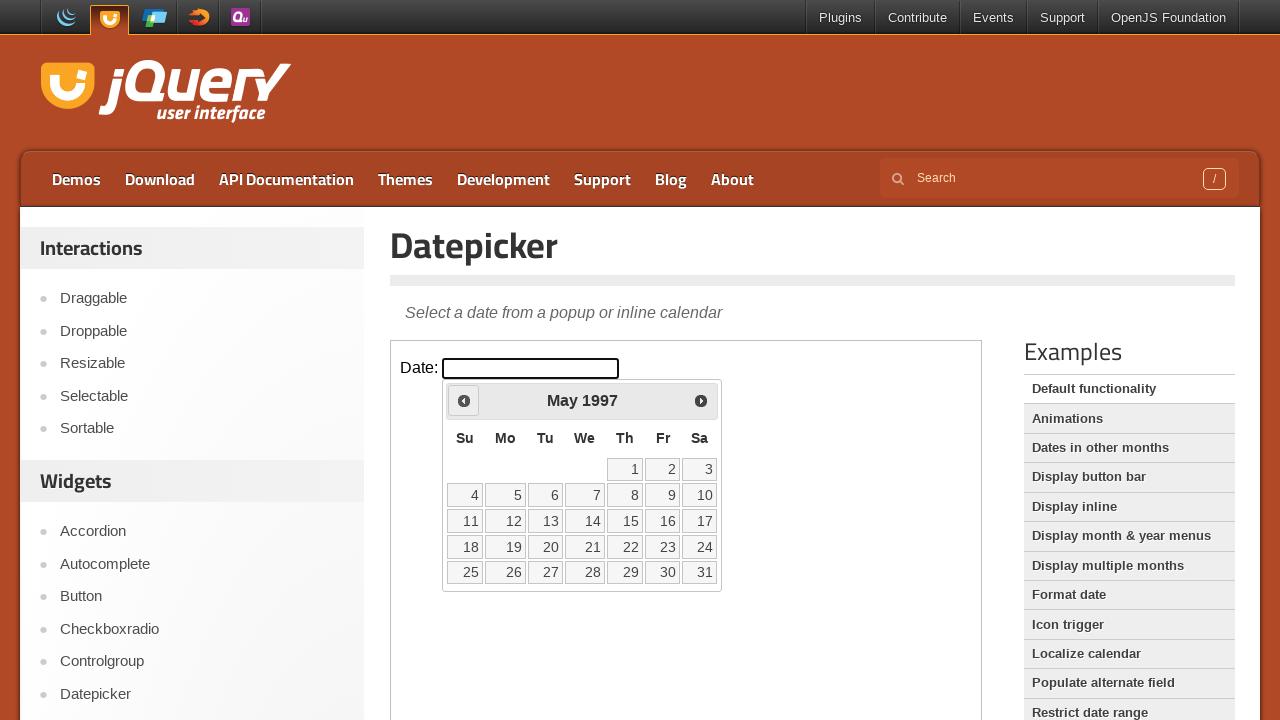

Retrieved updated year: 1997
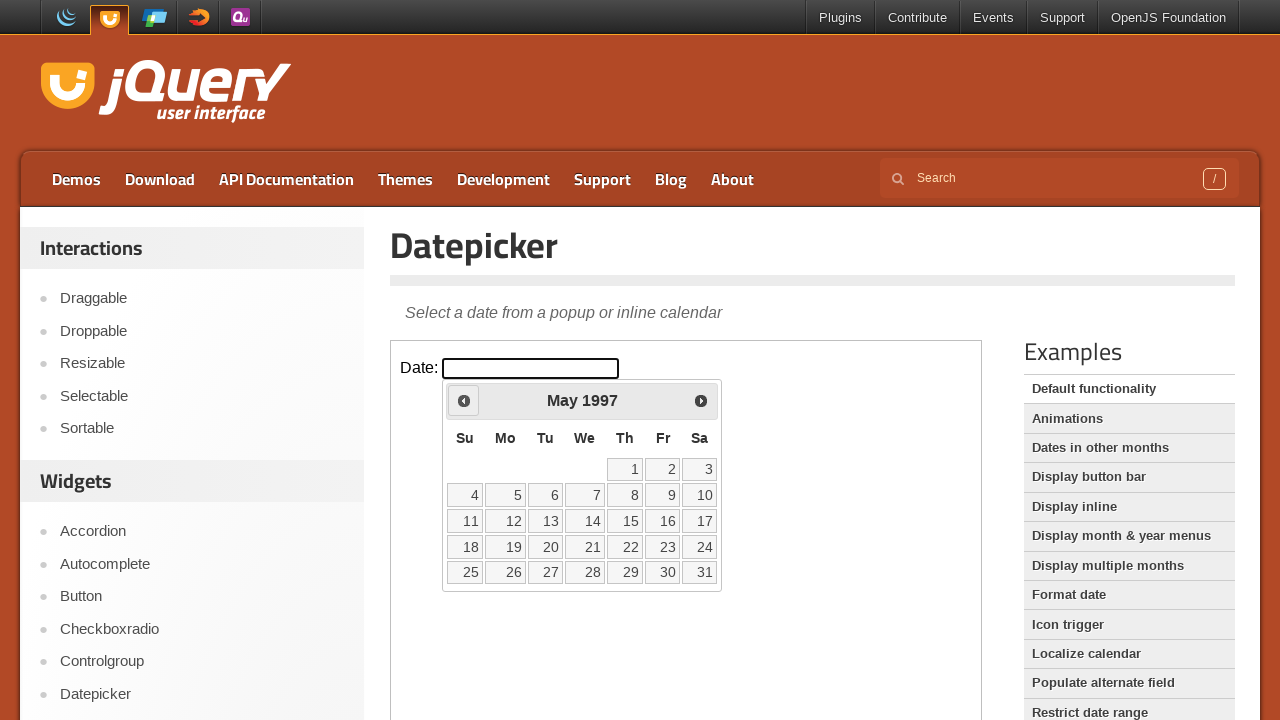

Clicked previous button to navigate to earlier year at (464, 400) on #content iframe >> nth=0 >> internal:control=enter-frame >> .ui-datepicker-prev
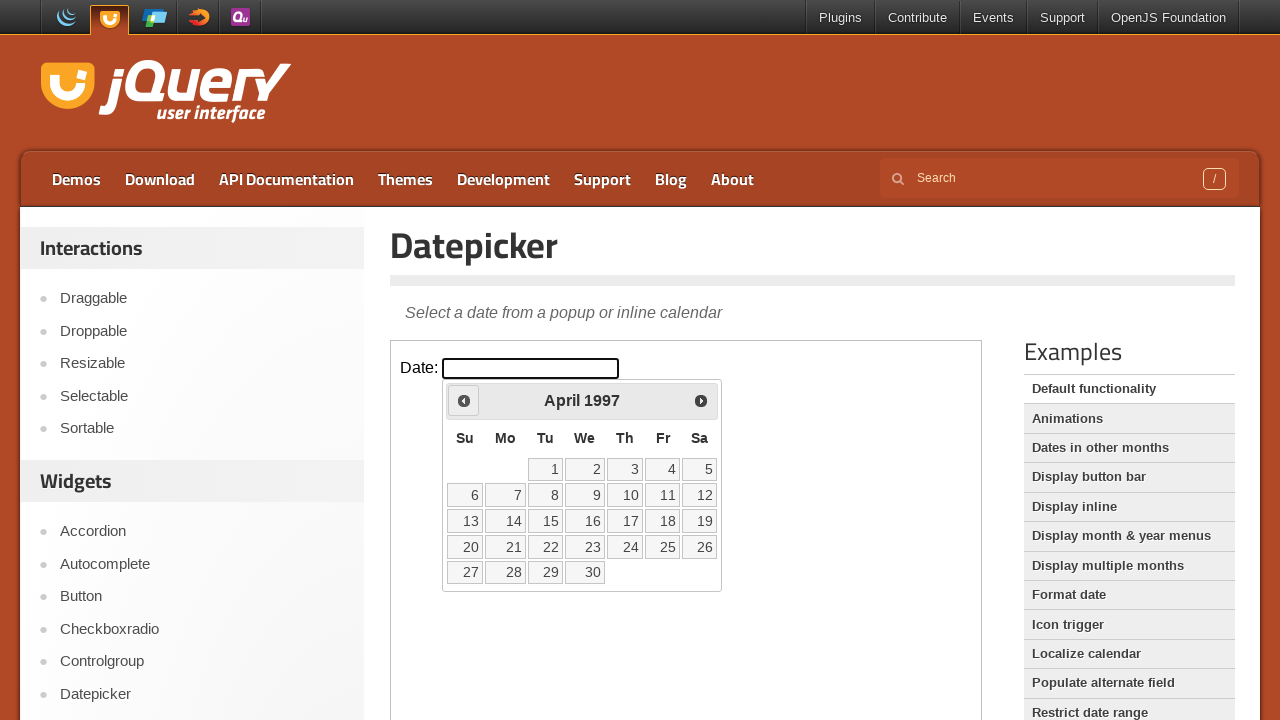

Retrieved updated year: 1997
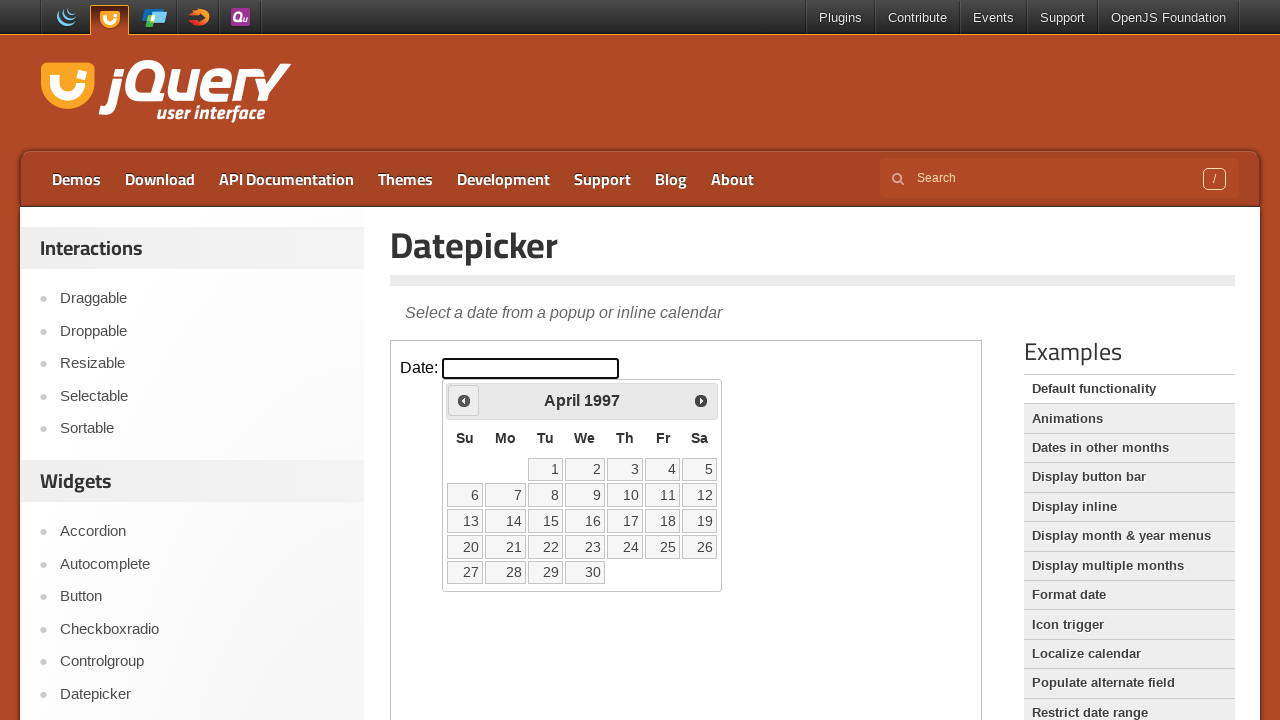

Clicked previous button to navigate to earlier year at (464, 400) on #content iframe >> nth=0 >> internal:control=enter-frame >> .ui-datepicker-prev
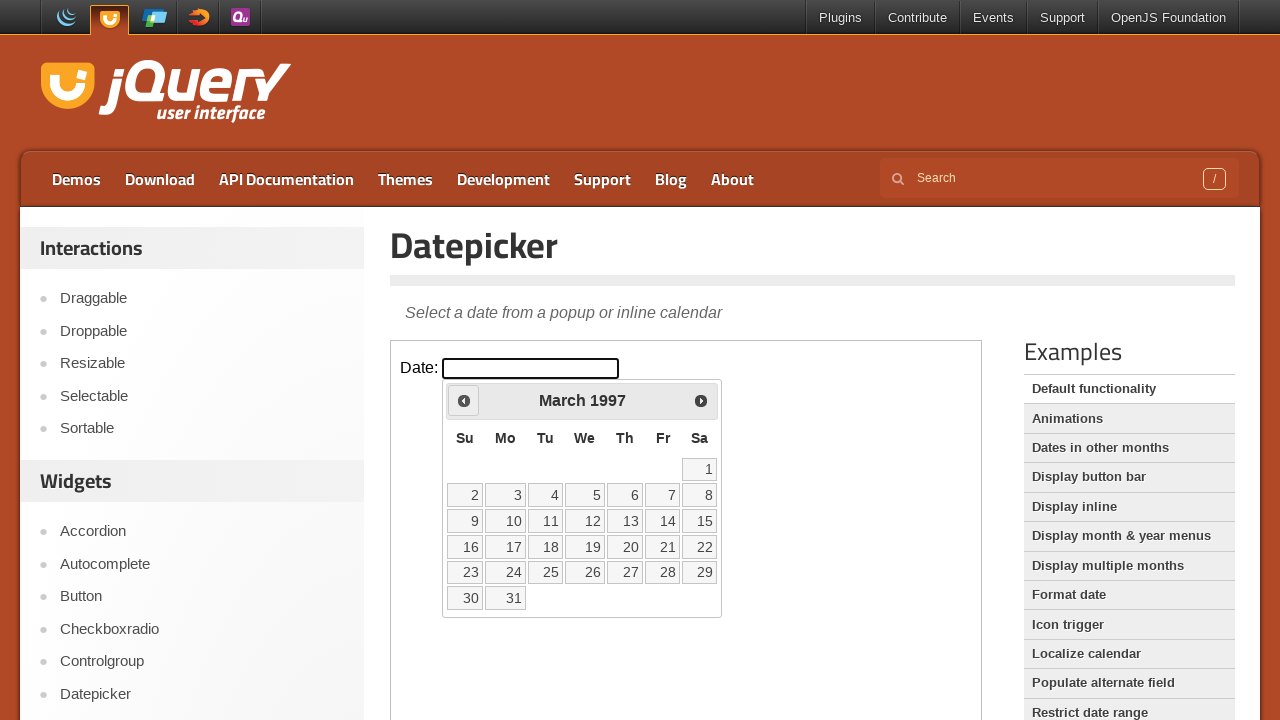

Retrieved updated year: 1997
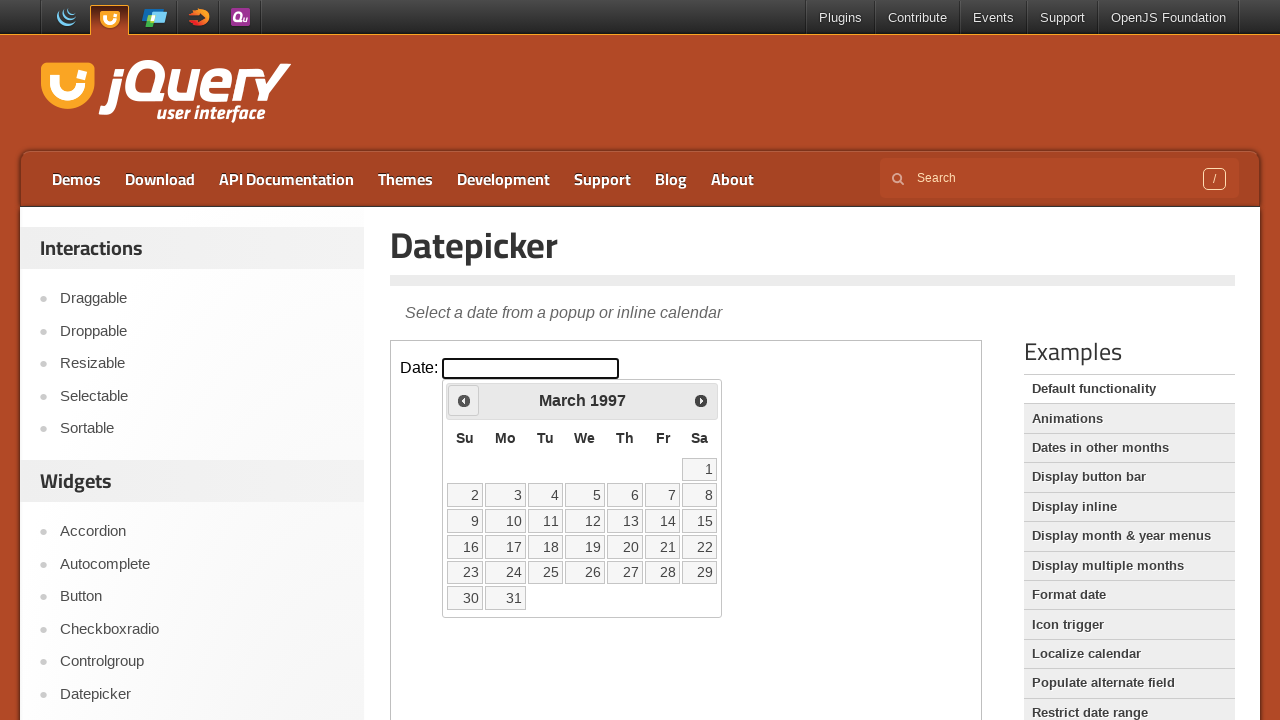

Clicked previous button to navigate to earlier year at (464, 400) on #content iframe >> nth=0 >> internal:control=enter-frame >> .ui-datepicker-prev
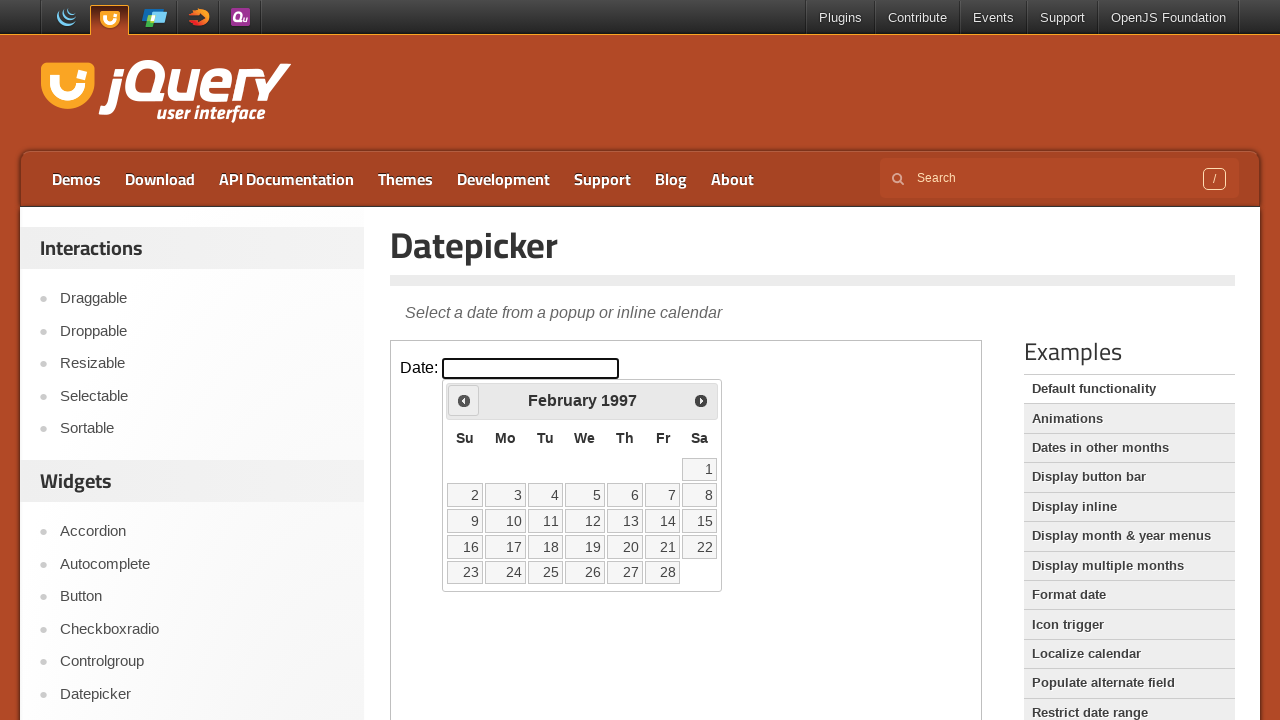

Retrieved updated year: 1997
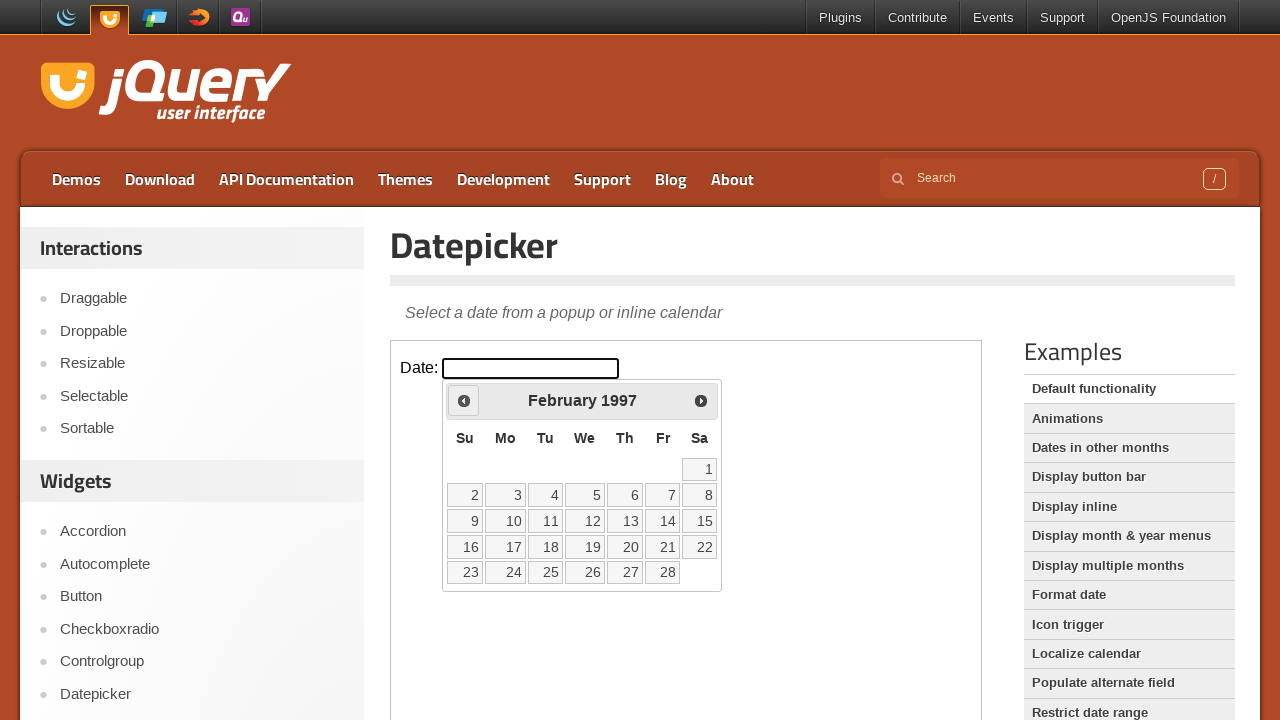

Clicked previous button to navigate to earlier year at (464, 400) on #content iframe >> nth=0 >> internal:control=enter-frame >> .ui-datepicker-prev
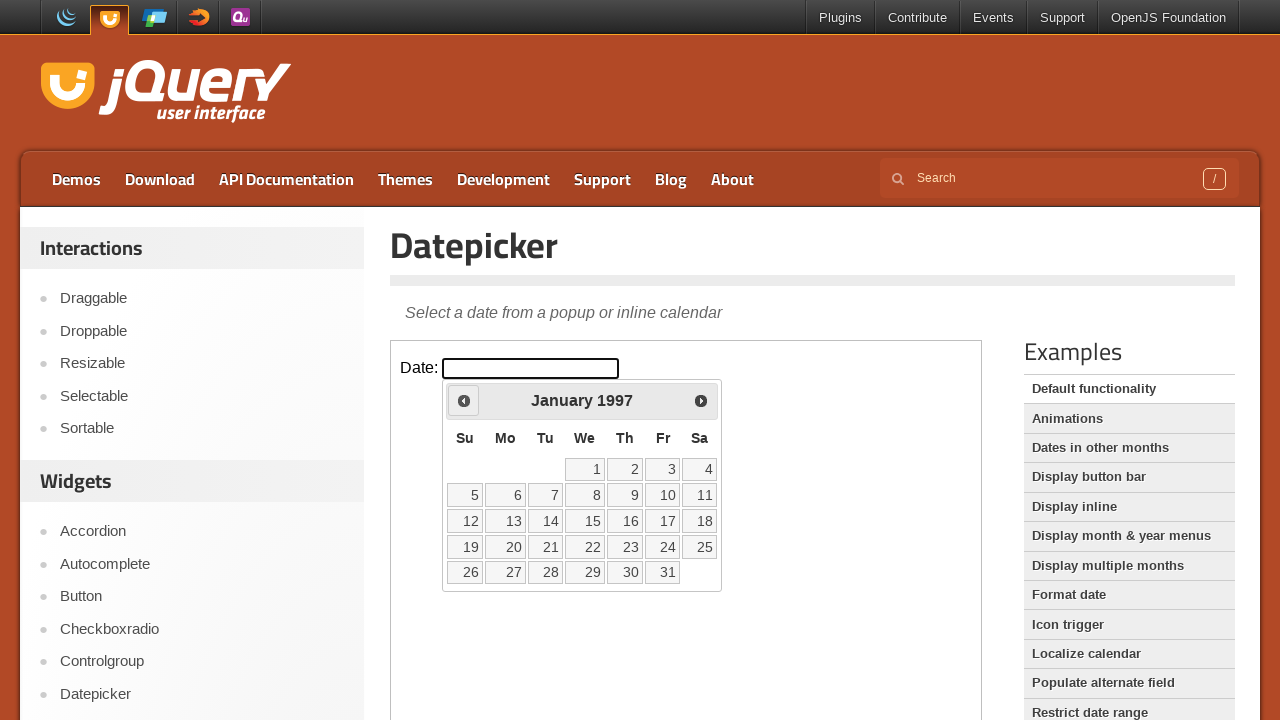

Retrieved updated year: 1997
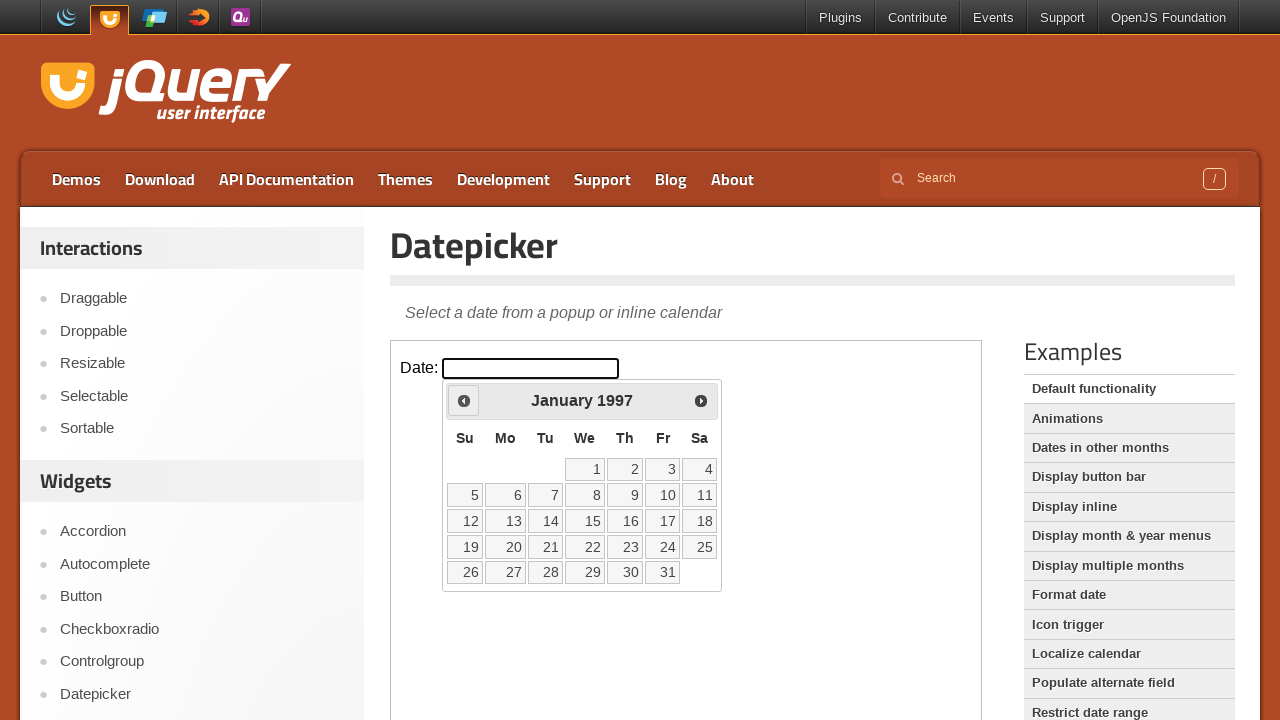

Clicked previous button to navigate to earlier year at (464, 400) on #content iframe >> nth=0 >> internal:control=enter-frame >> .ui-datepicker-prev
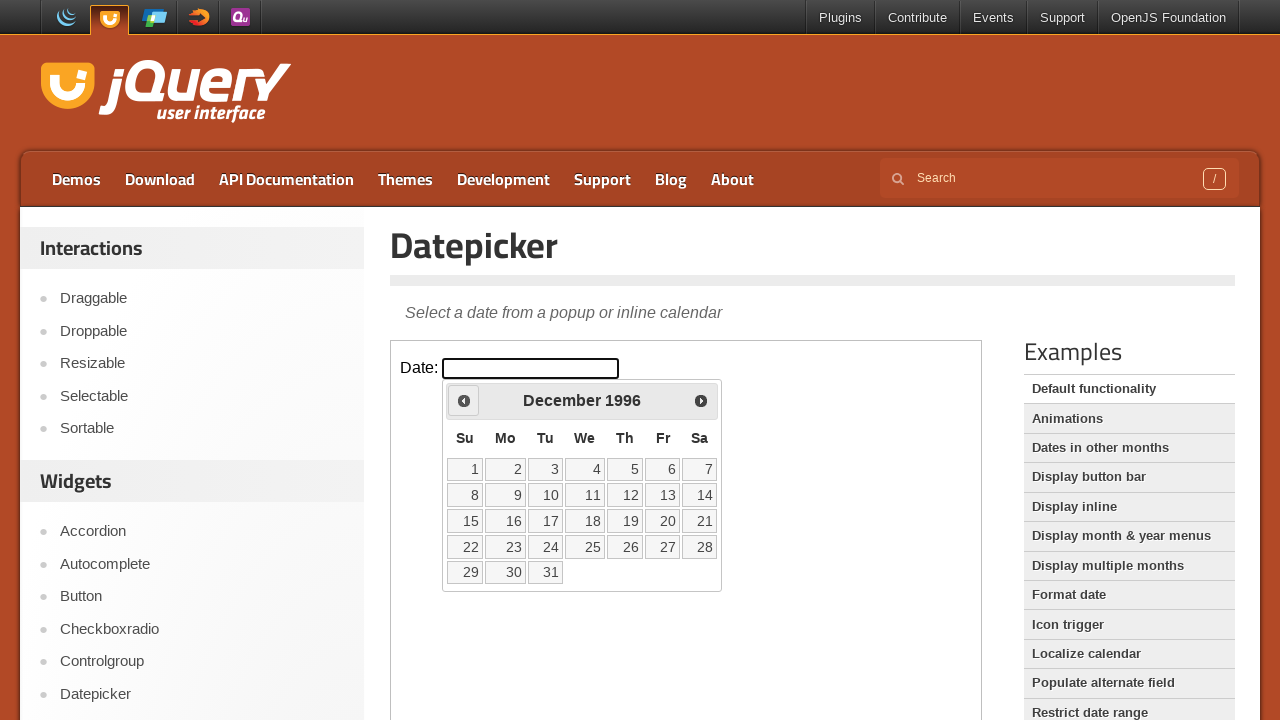

Retrieved updated year: 1996
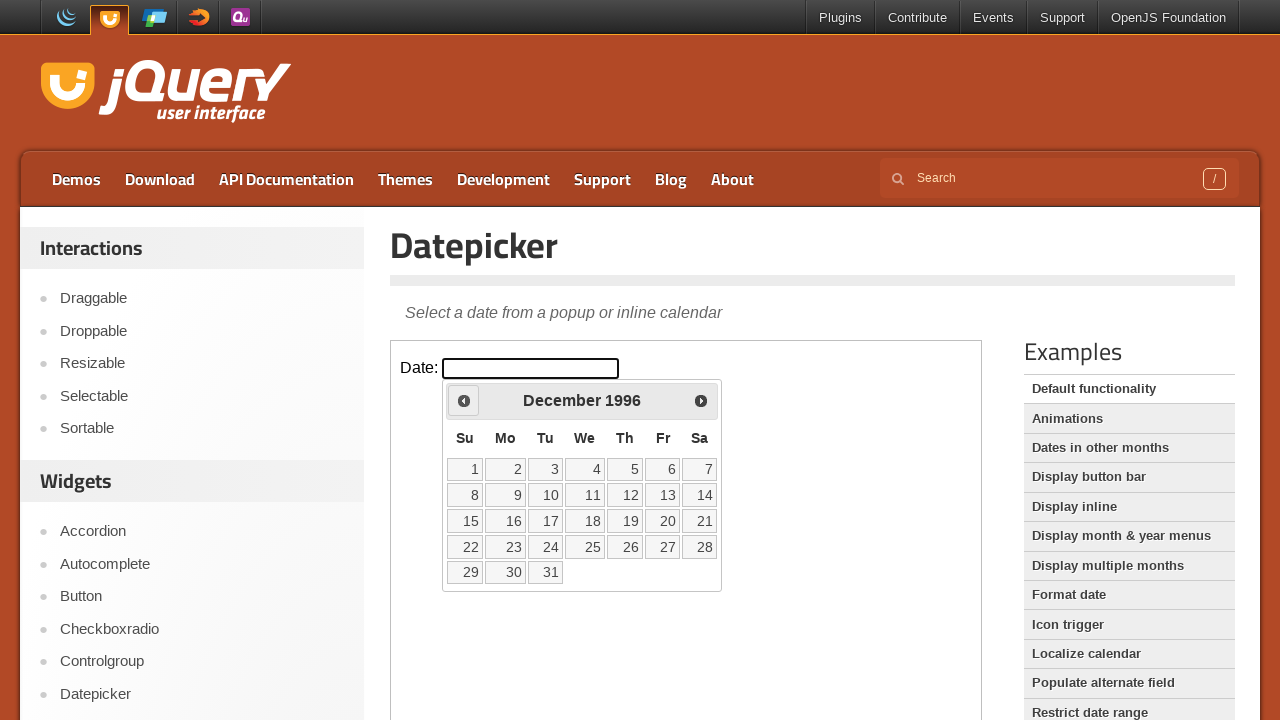

Clicked previous button to navigate to earlier year at (464, 400) on #content iframe >> nth=0 >> internal:control=enter-frame >> .ui-datepicker-prev
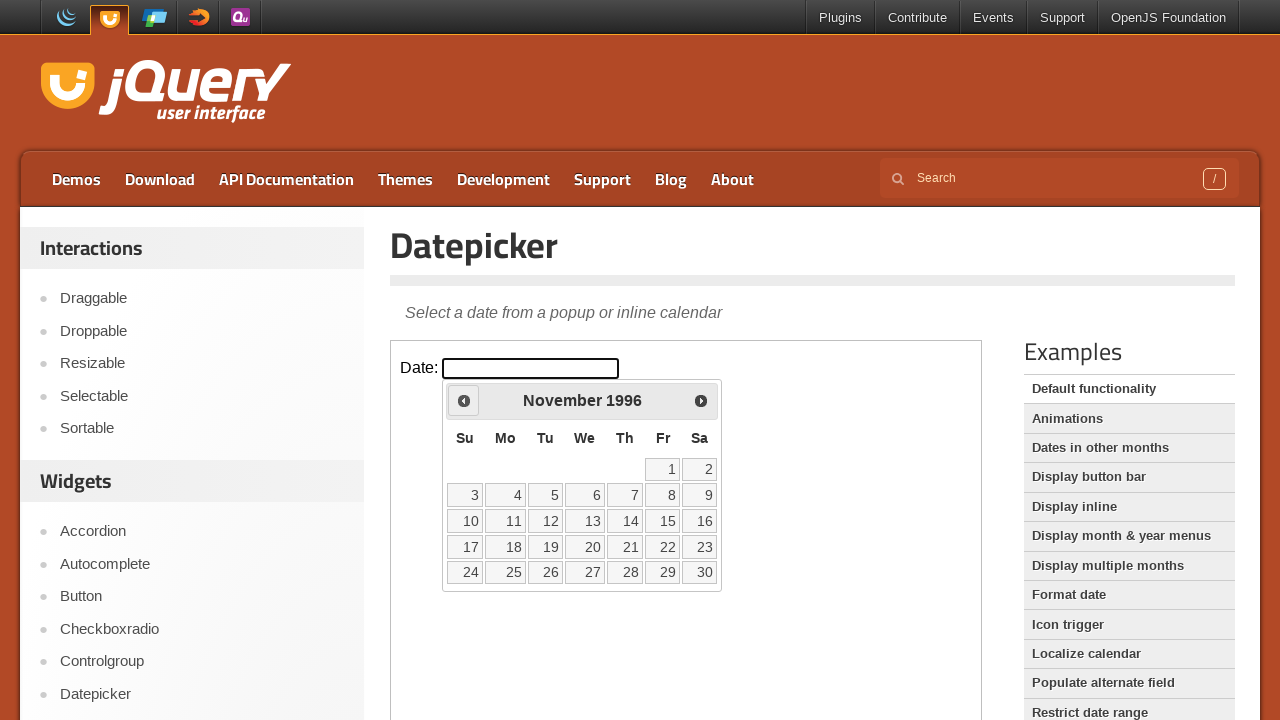

Retrieved updated year: 1996
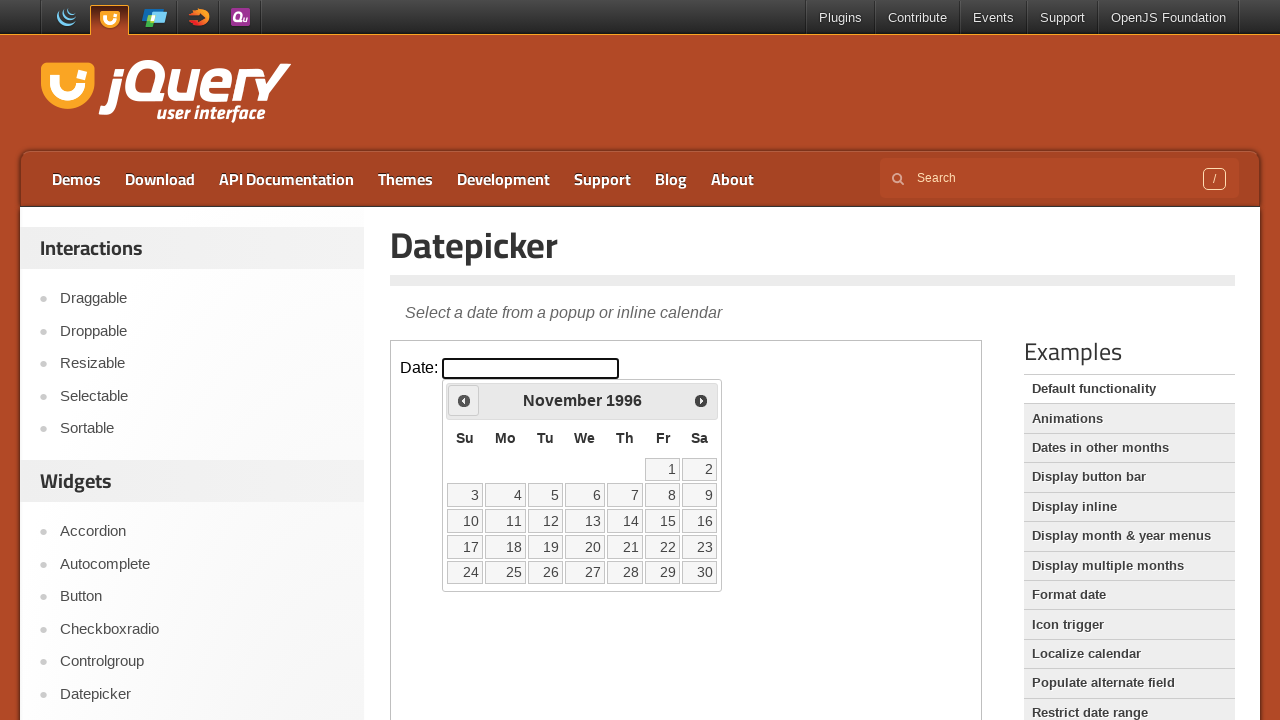

Clicked previous button to navigate to earlier year at (464, 400) on #content iframe >> nth=0 >> internal:control=enter-frame >> .ui-datepicker-prev
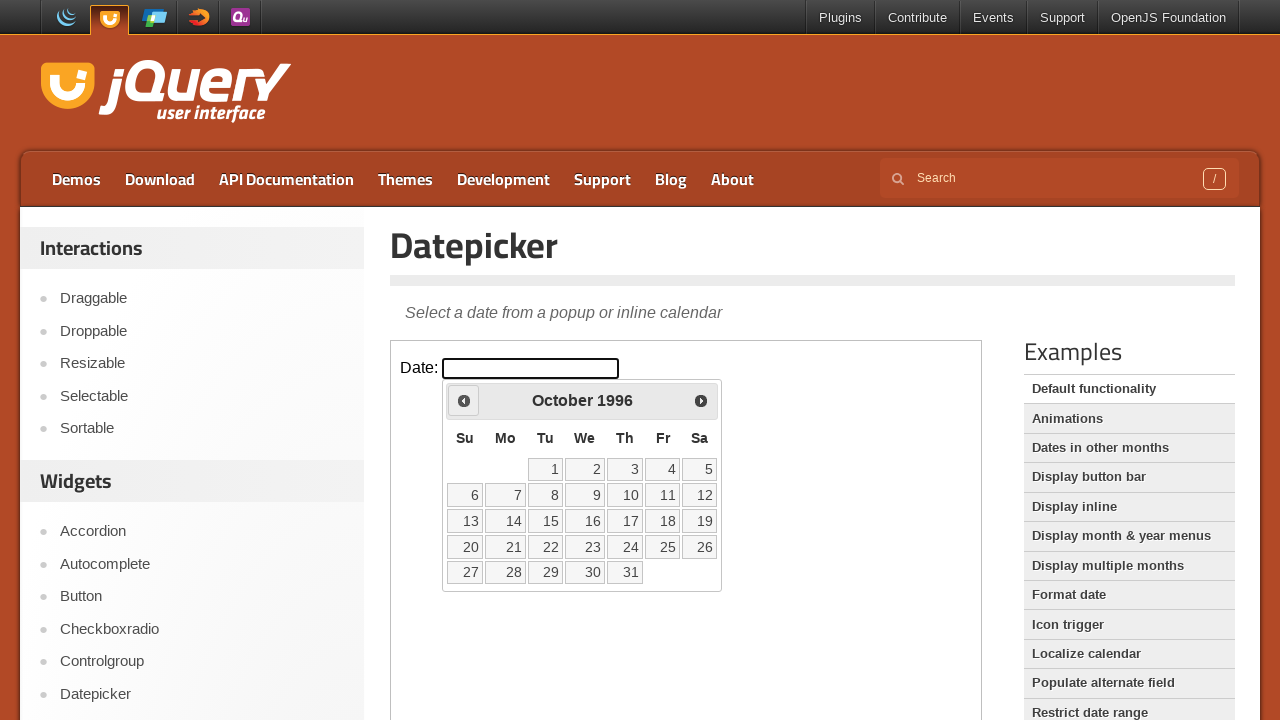

Retrieved updated year: 1996
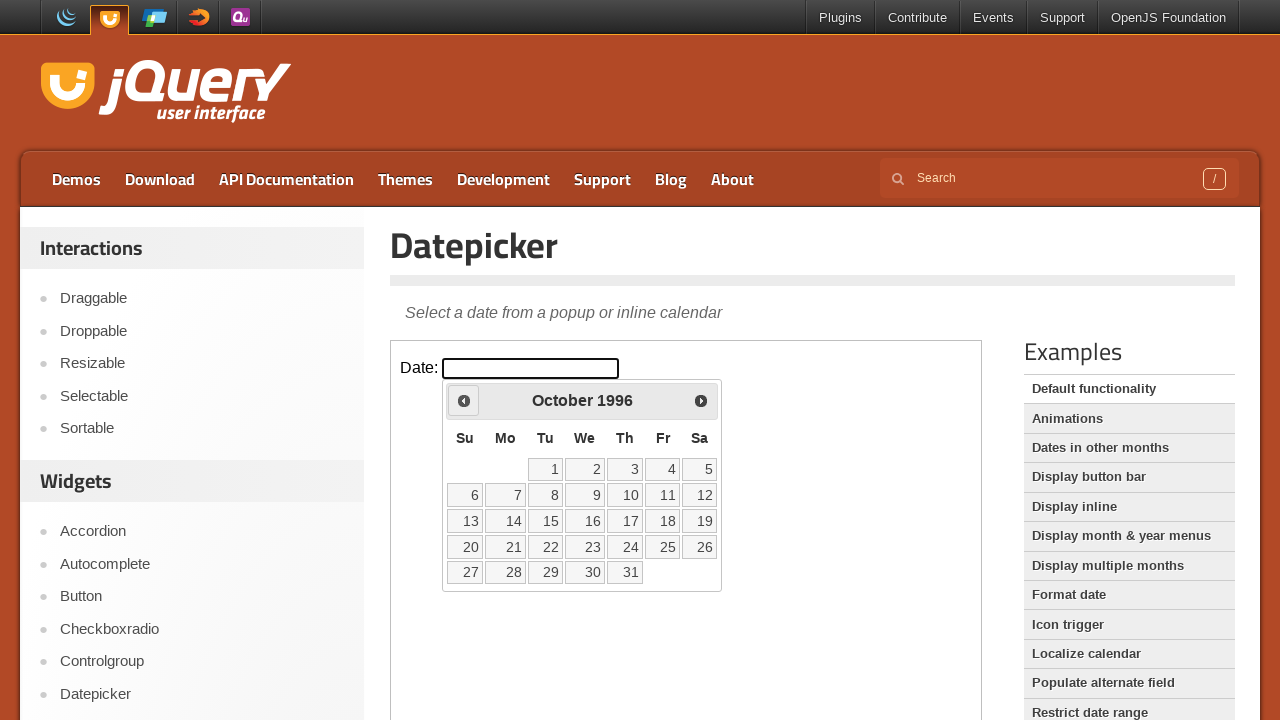

Clicked previous button to navigate to earlier year at (464, 400) on #content iframe >> nth=0 >> internal:control=enter-frame >> .ui-datepicker-prev
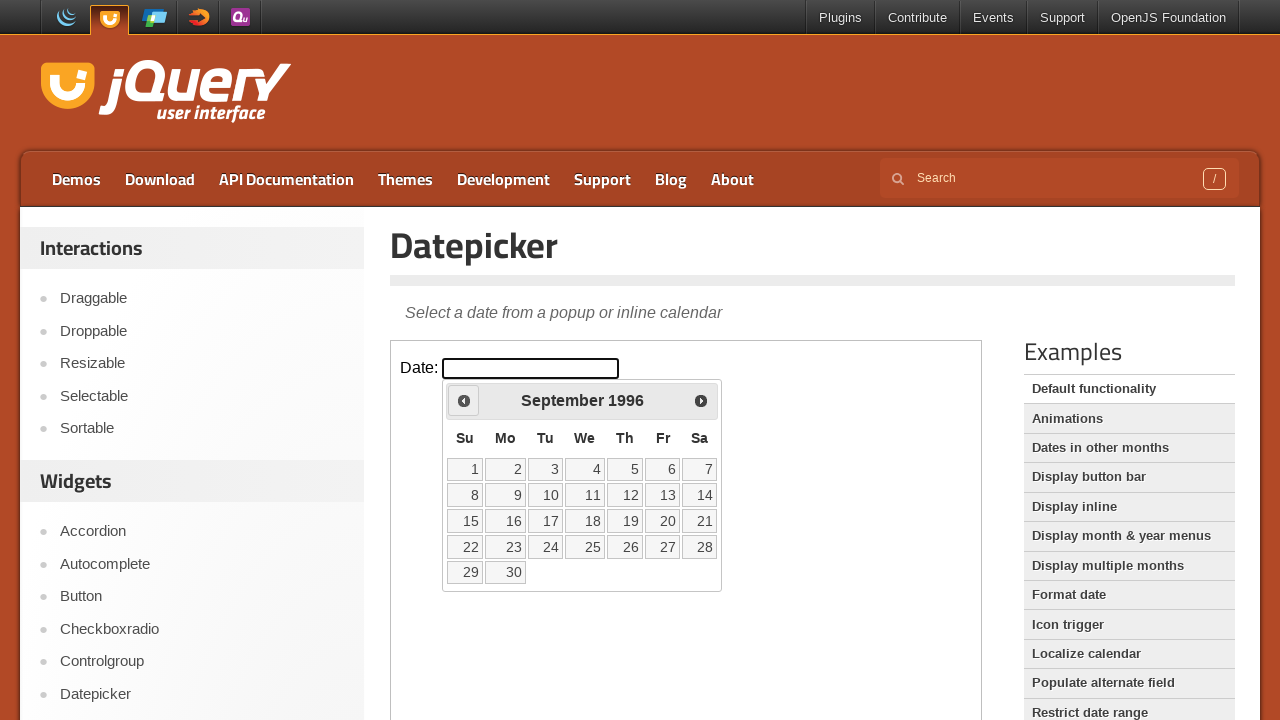

Retrieved updated year: 1996
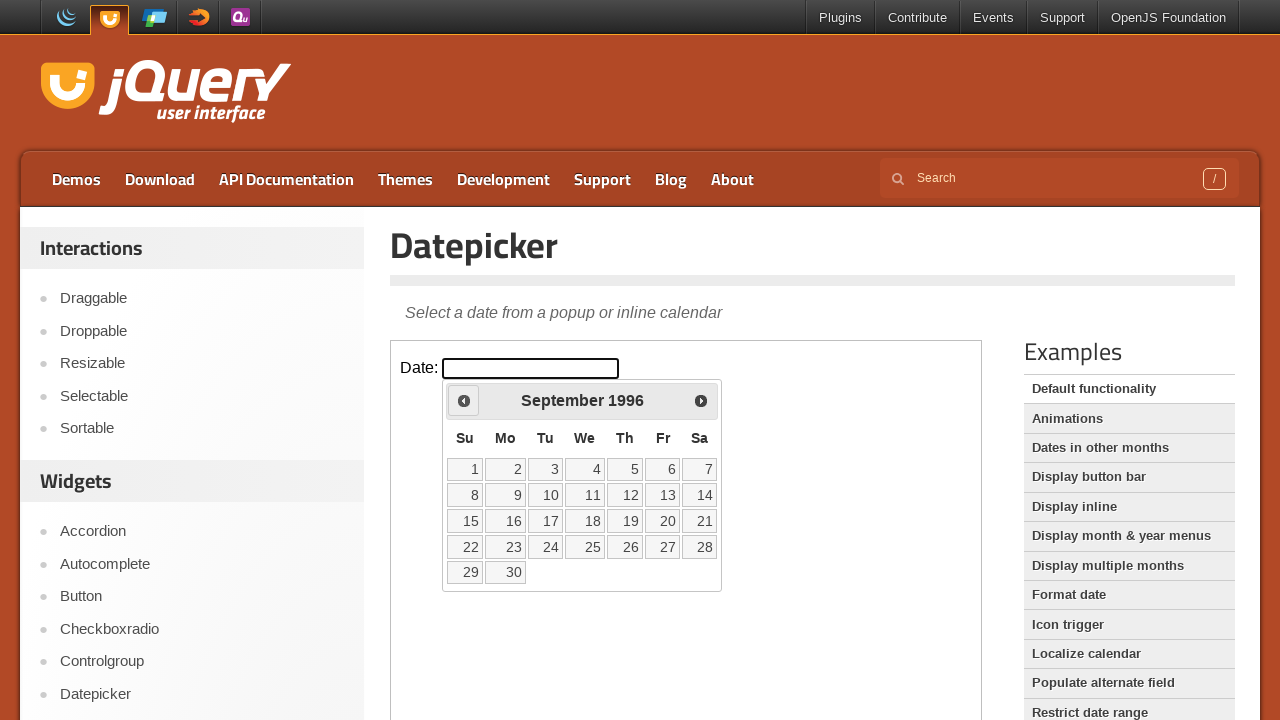

Clicked previous button to navigate to earlier year at (464, 400) on #content iframe >> nth=0 >> internal:control=enter-frame >> .ui-datepicker-prev
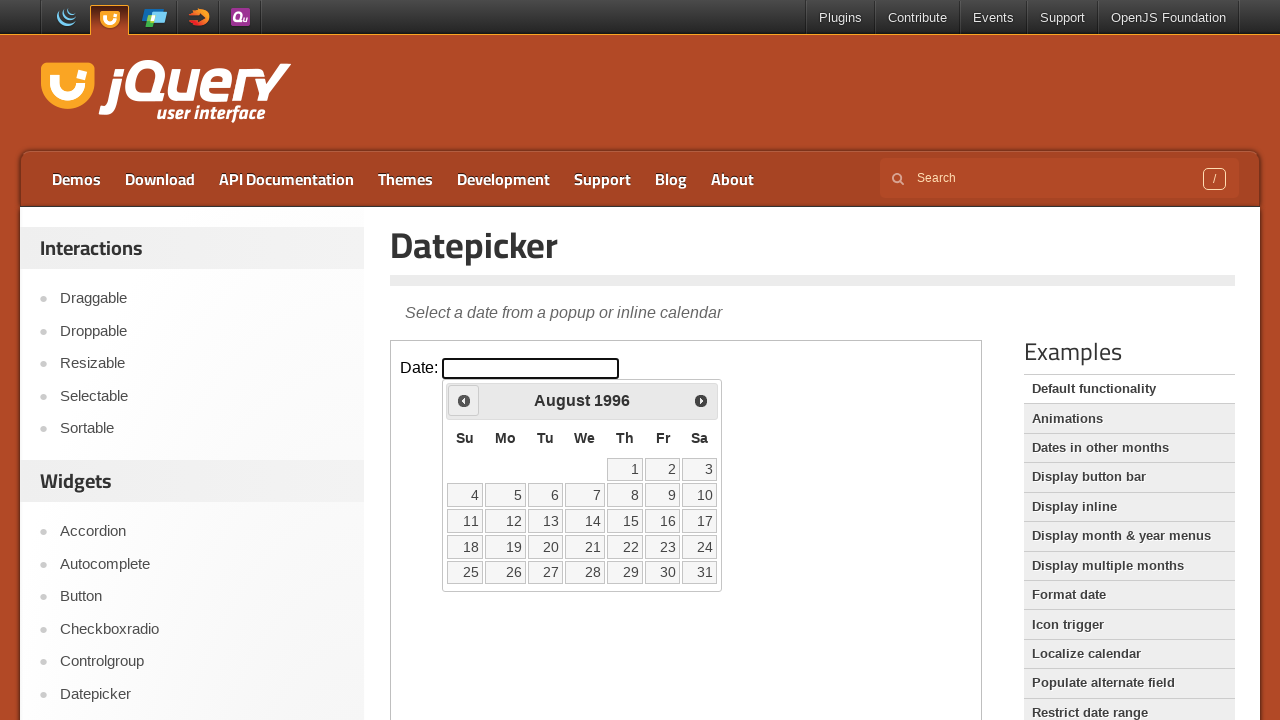

Retrieved updated year: 1996
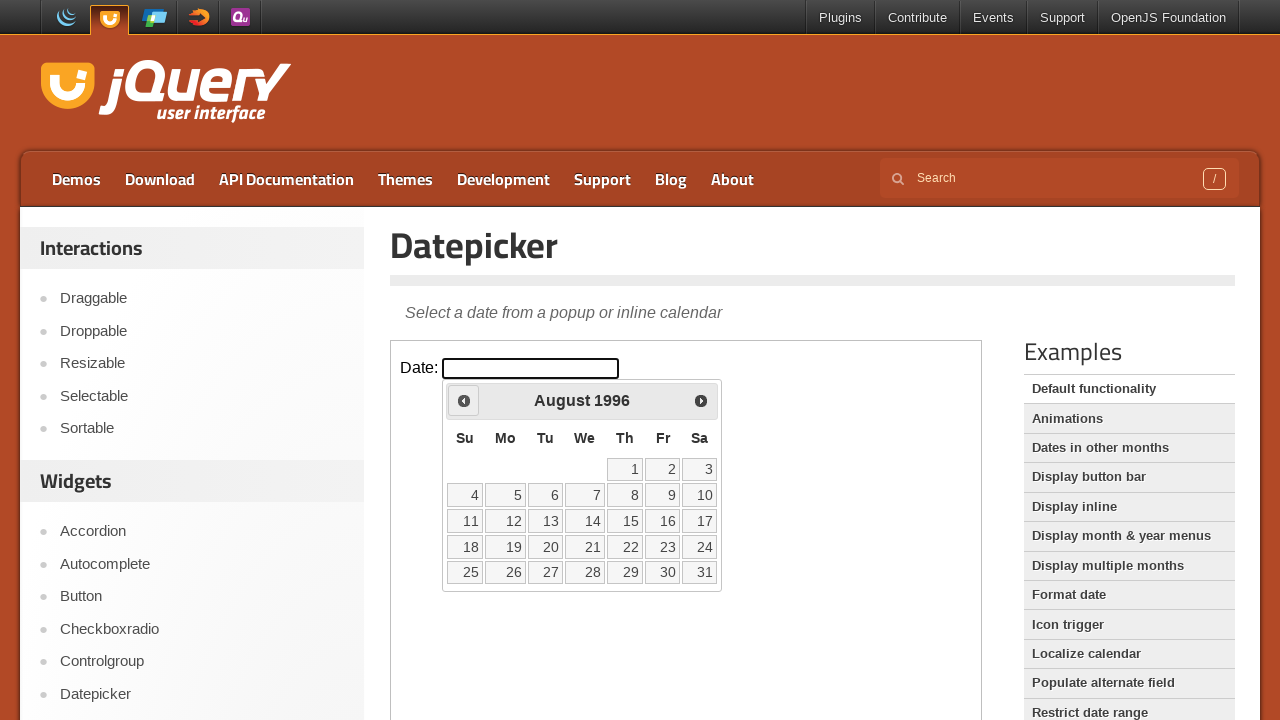

Clicked previous button to navigate to earlier year at (464, 400) on #content iframe >> nth=0 >> internal:control=enter-frame >> .ui-datepicker-prev
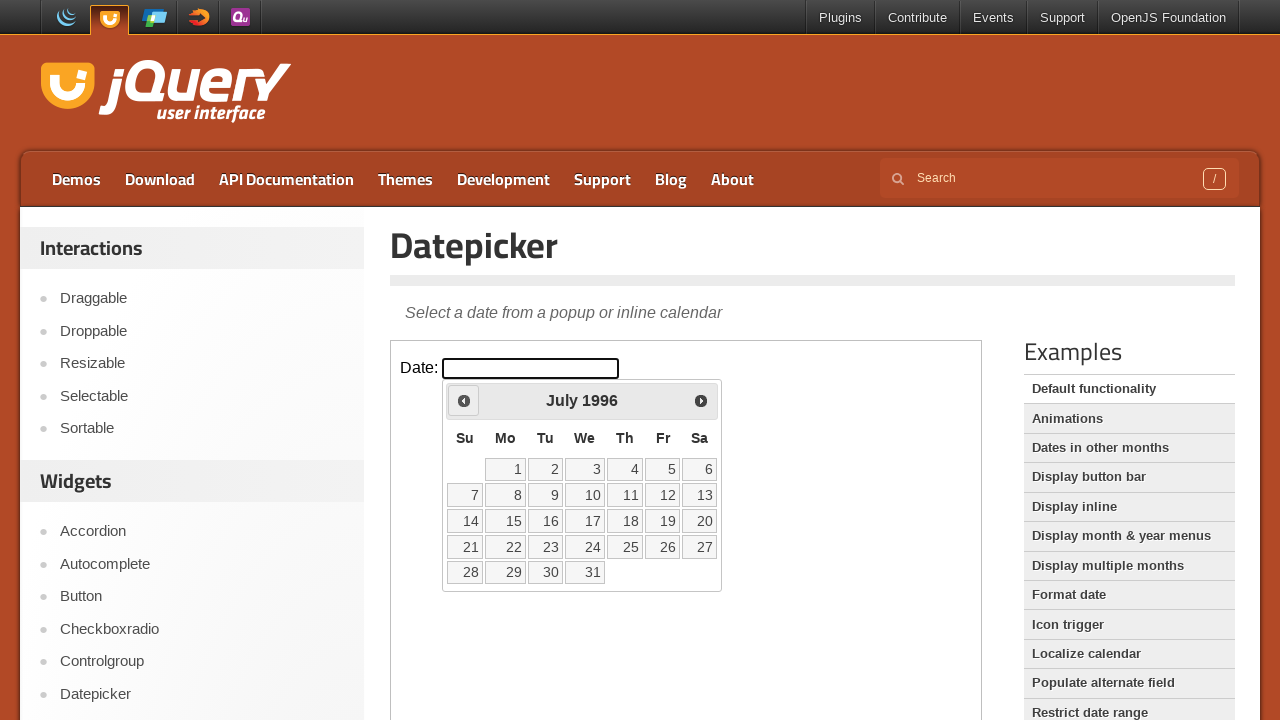

Retrieved updated year: 1996
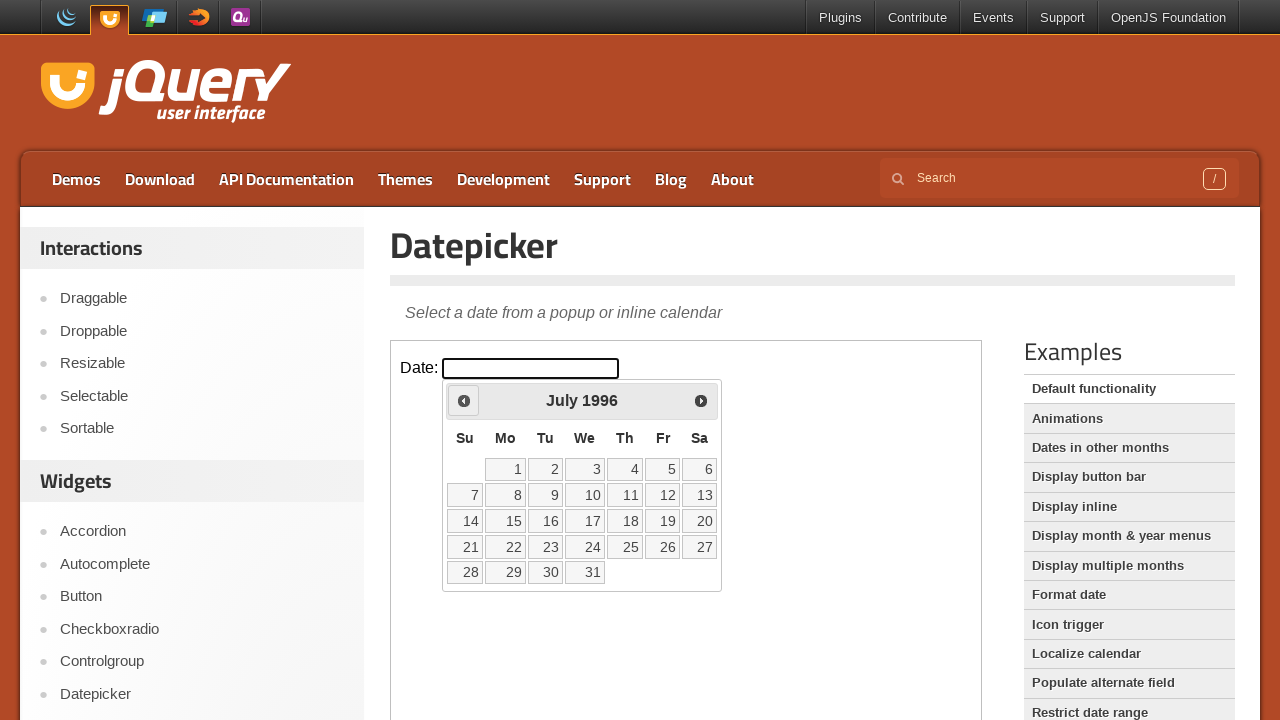

Clicked previous button to navigate to earlier year at (464, 400) on #content iframe >> nth=0 >> internal:control=enter-frame >> .ui-datepicker-prev
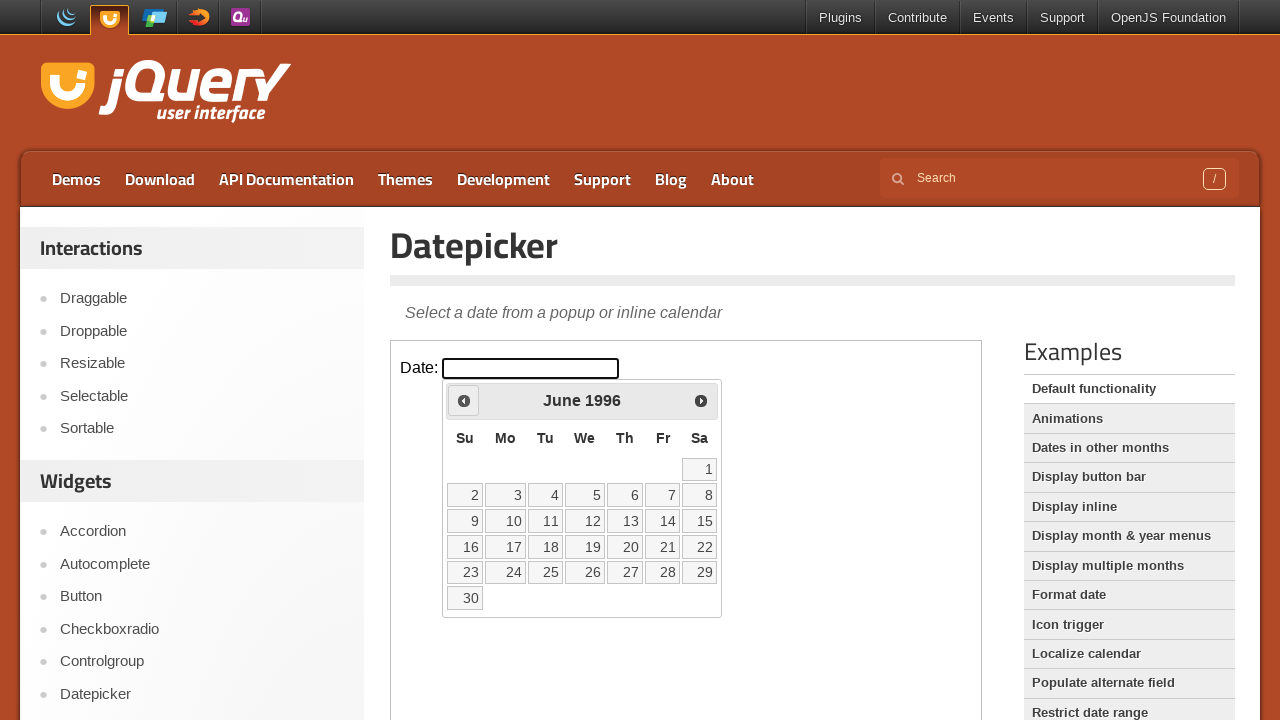

Retrieved updated year: 1996
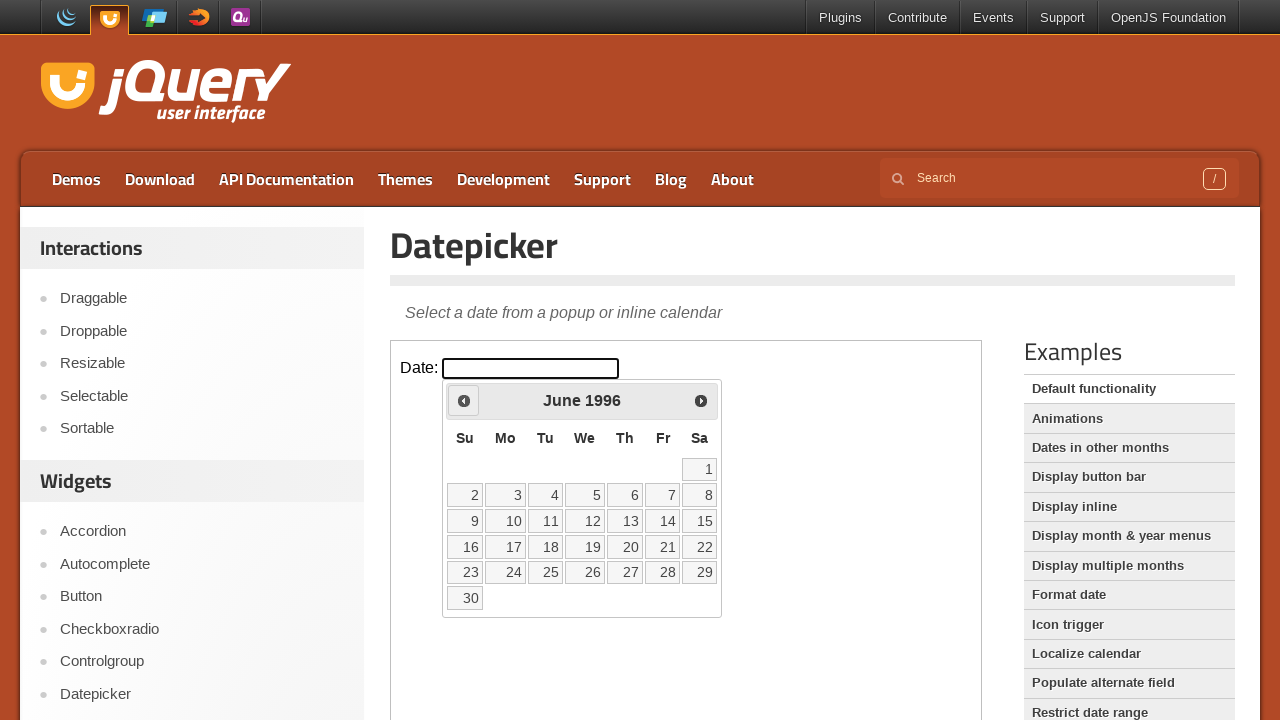

Clicked previous button to navigate to earlier year at (464, 400) on #content iframe >> nth=0 >> internal:control=enter-frame >> .ui-datepicker-prev
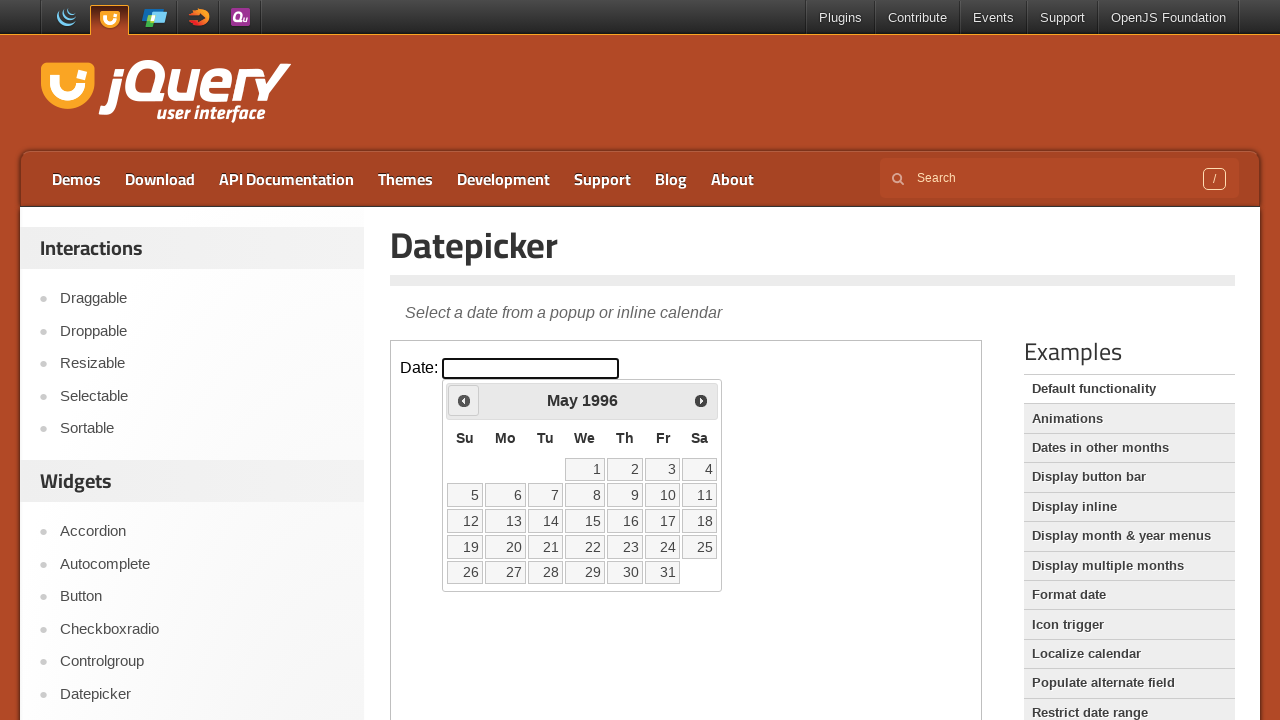

Retrieved updated year: 1996
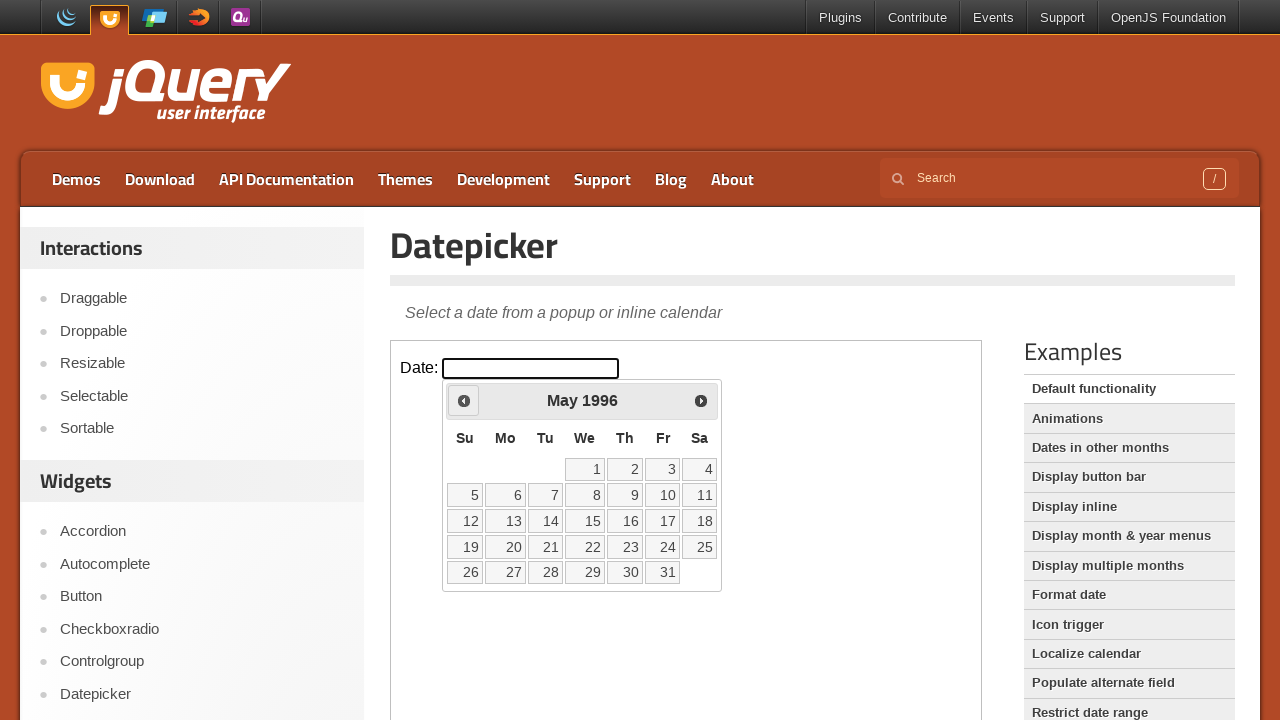

Clicked previous button to navigate to earlier year at (464, 400) on #content iframe >> nth=0 >> internal:control=enter-frame >> .ui-datepicker-prev
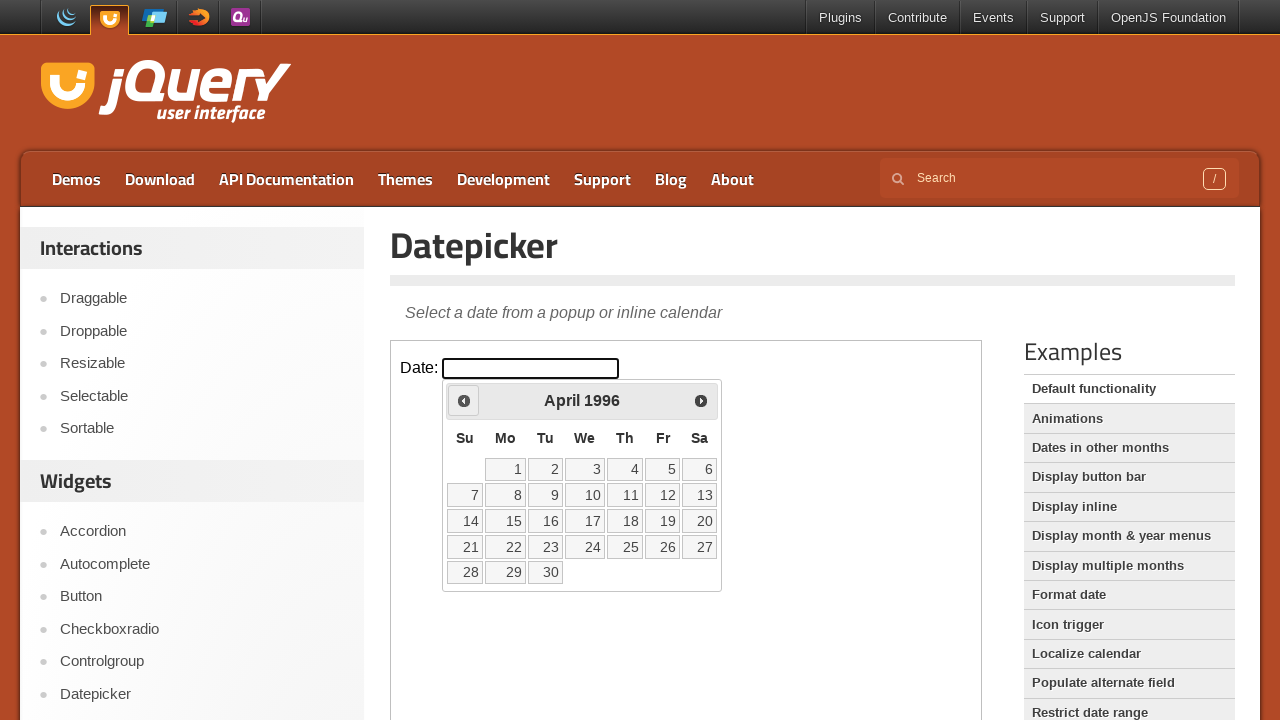

Retrieved updated year: 1996
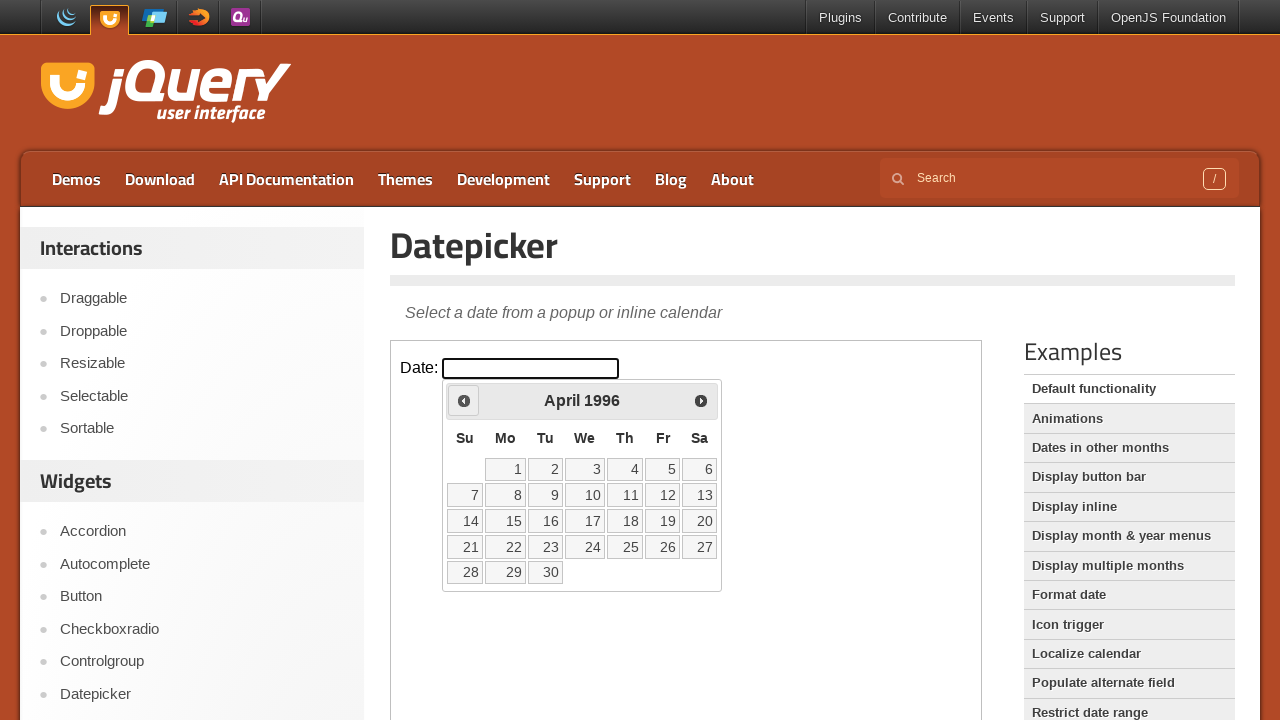

Clicked previous button to navigate to earlier year at (464, 400) on #content iframe >> nth=0 >> internal:control=enter-frame >> .ui-datepicker-prev
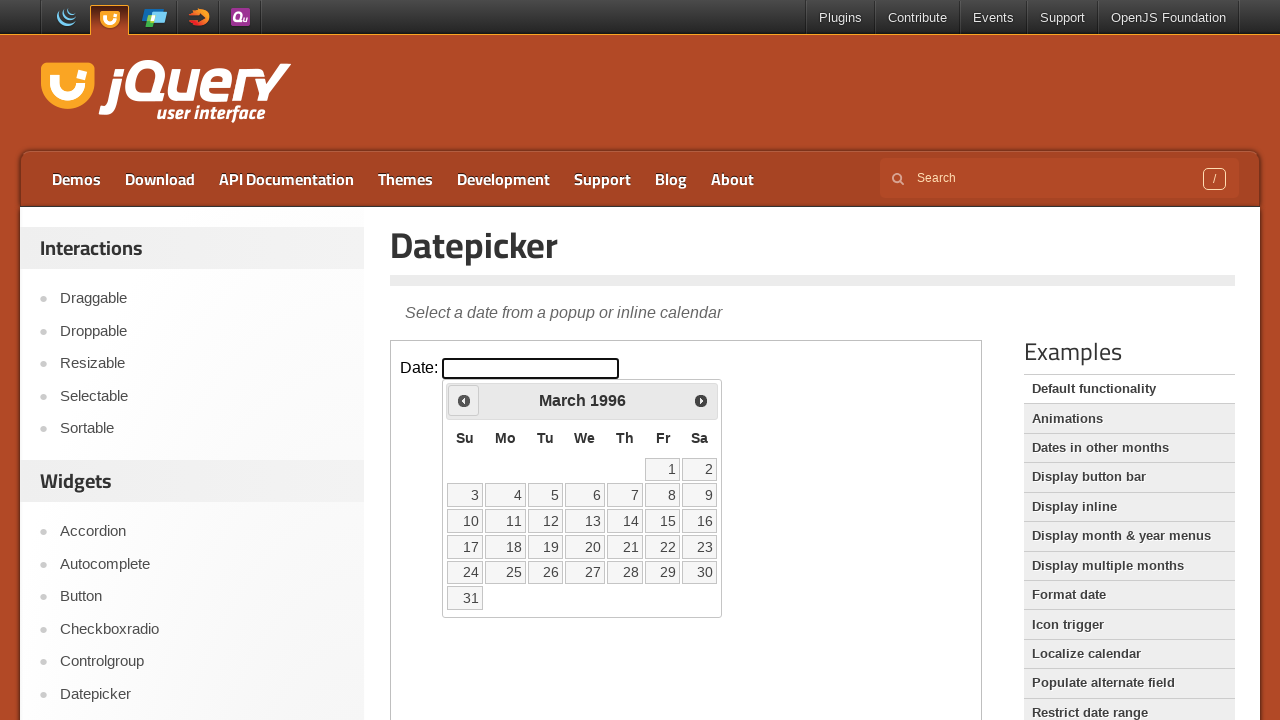

Retrieved updated year: 1996
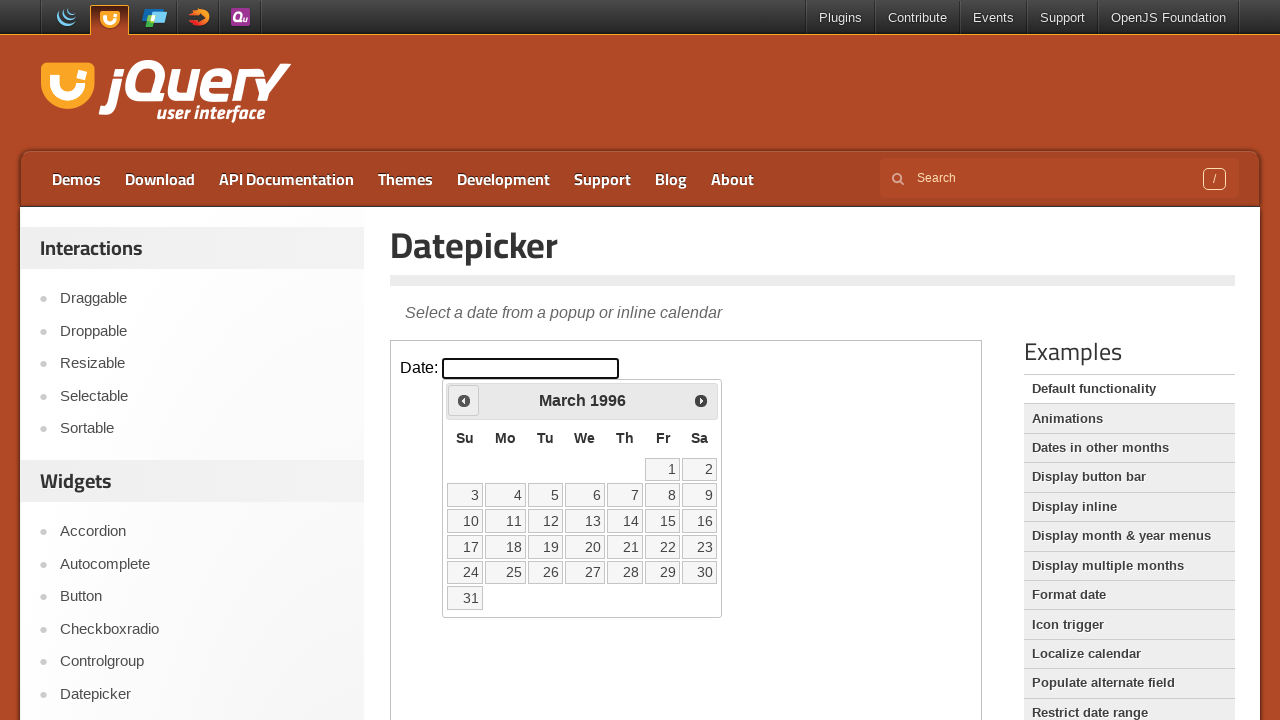

Clicked previous button to navigate to earlier year at (464, 400) on #content iframe >> nth=0 >> internal:control=enter-frame >> .ui-datepicker-prev
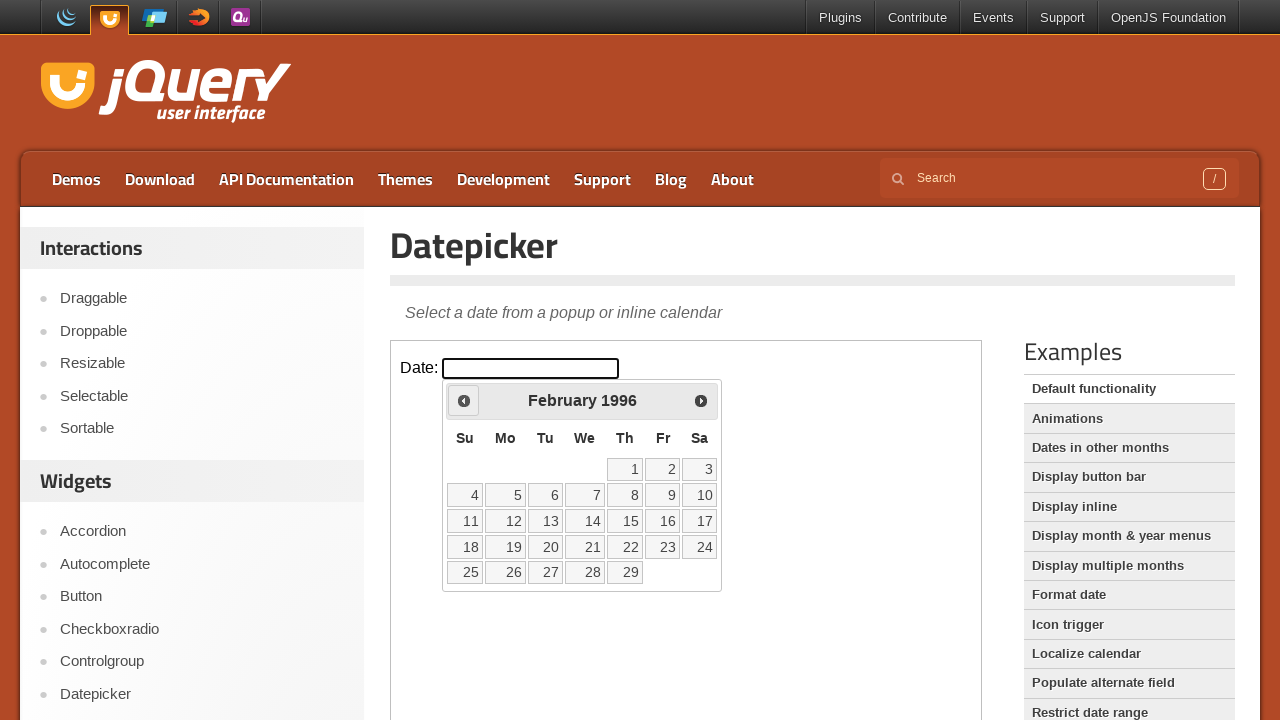

Retrieved updated year: 1996
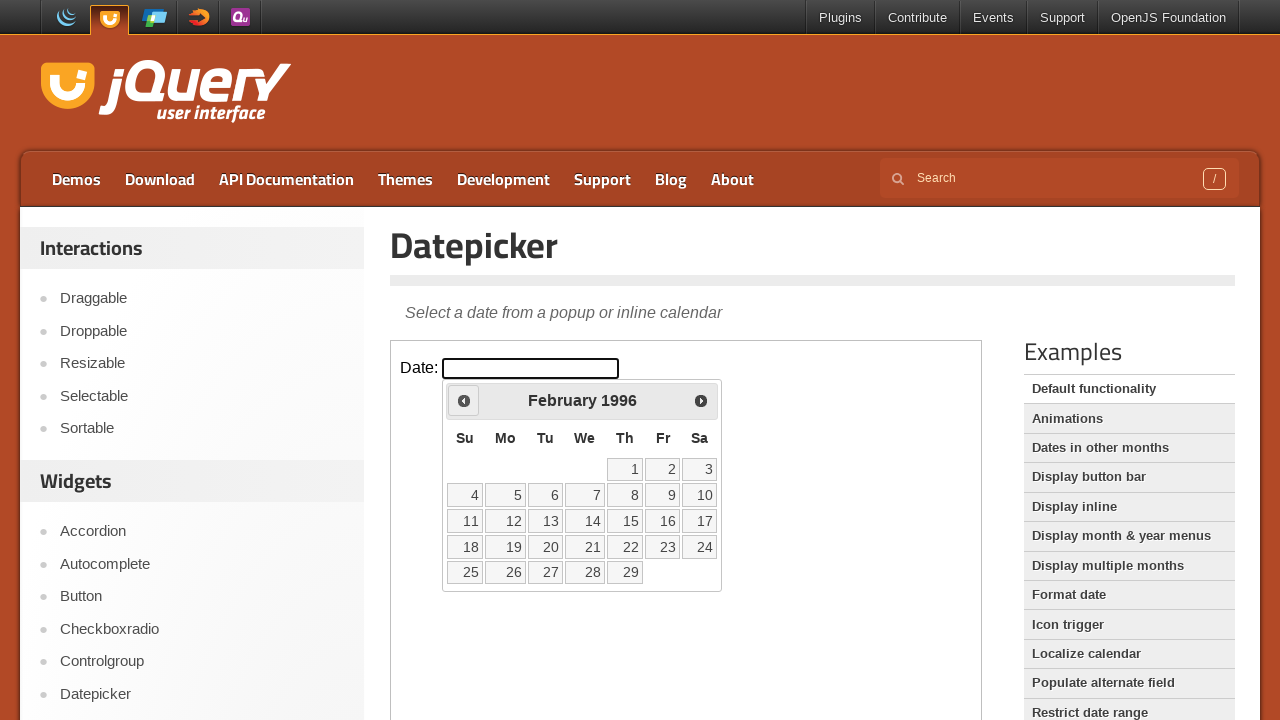

Clicked previous button to navigate to earlier year at (464, 400) on #content iframe >> nth=0 >> internal:control=enter-frame >> .ui-datepicker-prev
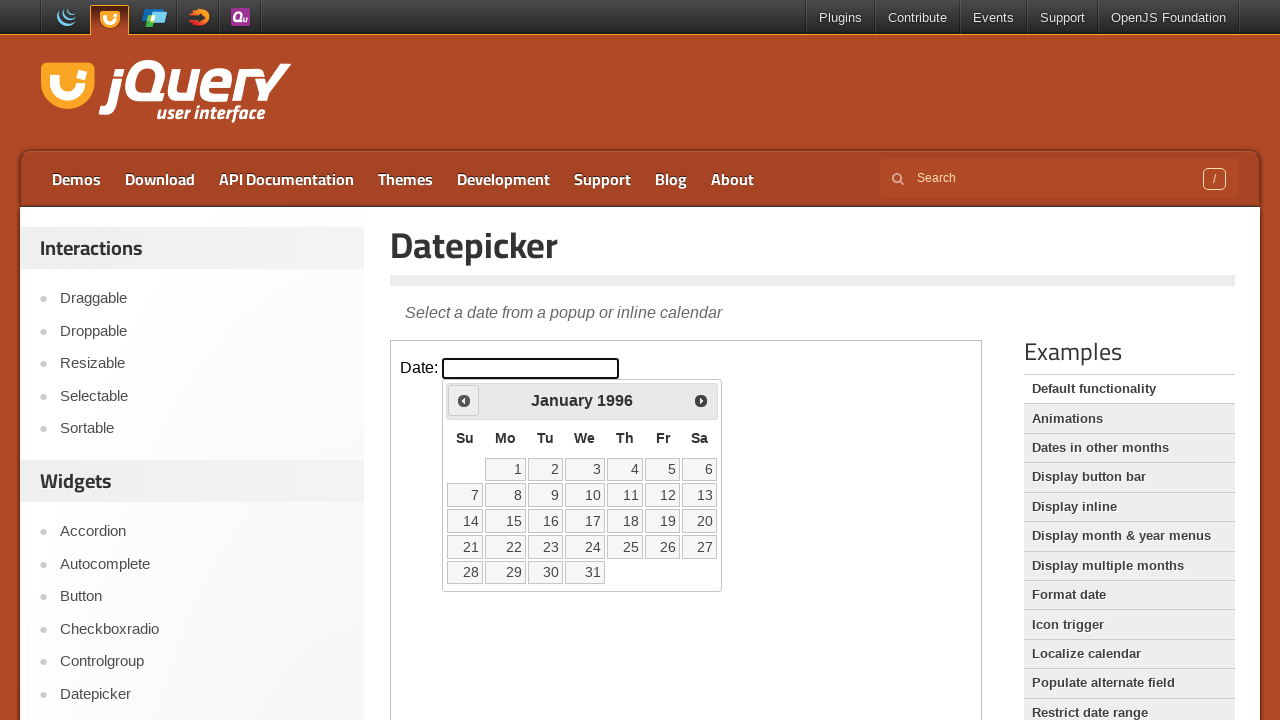

Retrieved updated year: 1996
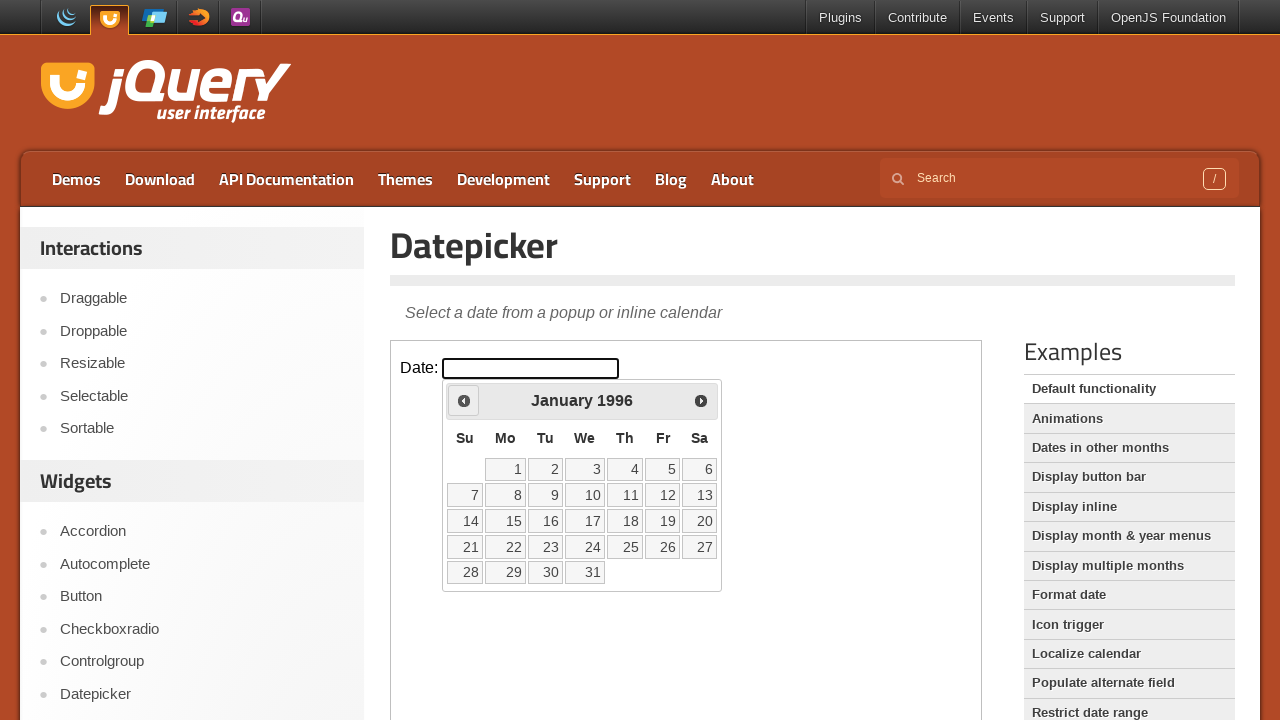

Clicked previous button to navigate to earlier year at (464, 400) on #content iframe >> nth=0 >> internal:control=enter-frame >> .ui-datepicker-prev
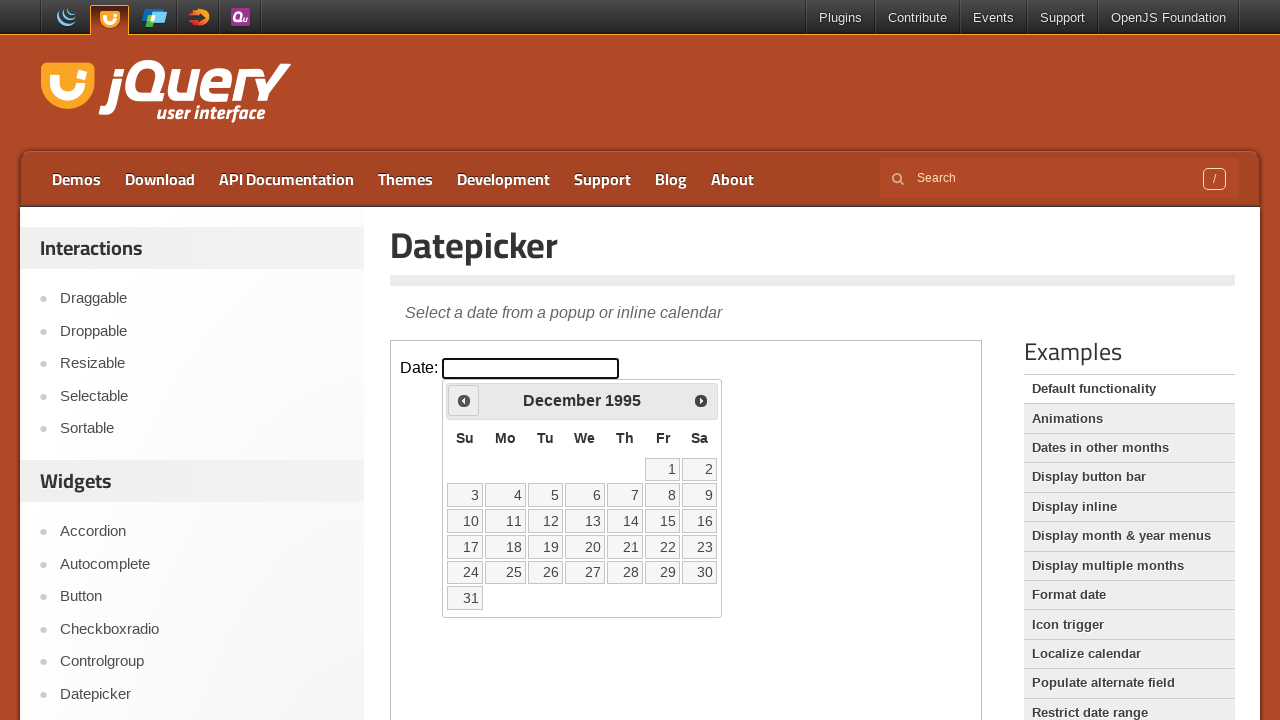

Retrieved updated year: 1995
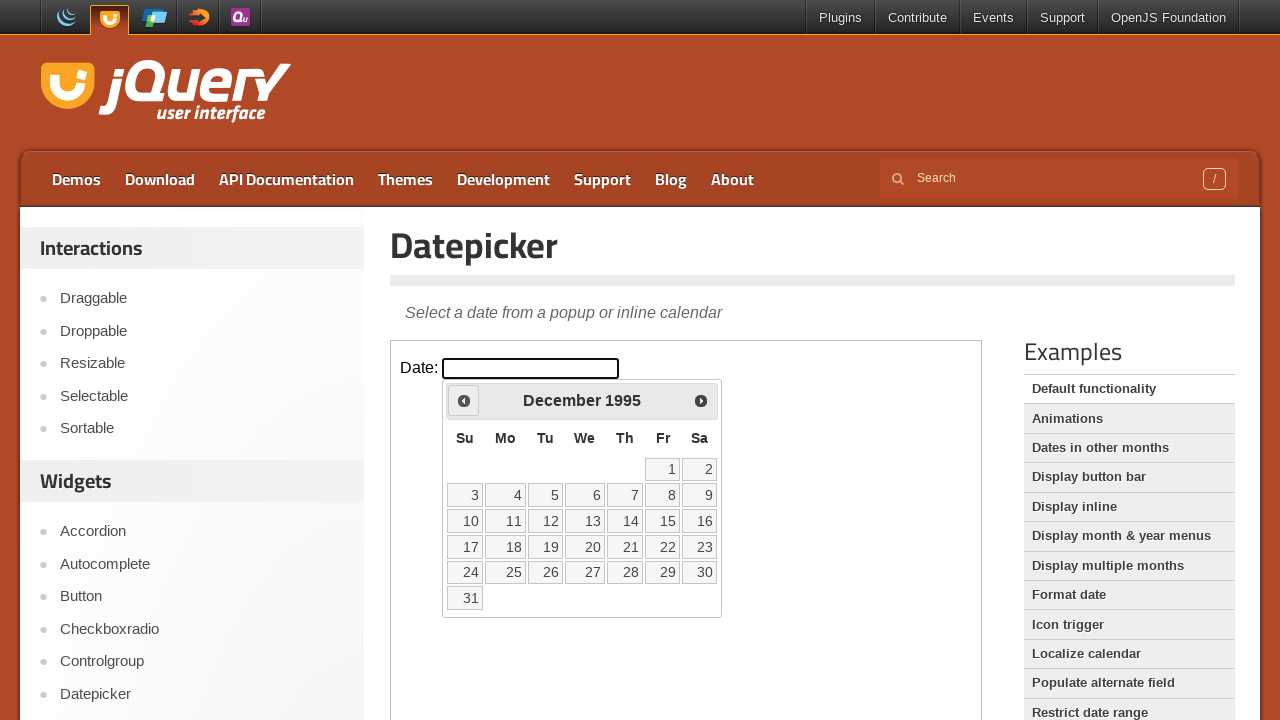

Clicked previous button to navigate to earlier year at (464, 400) on #content iframe >> nth=0 >> internal:control=enter-frame >> .ui-datepicker-prev
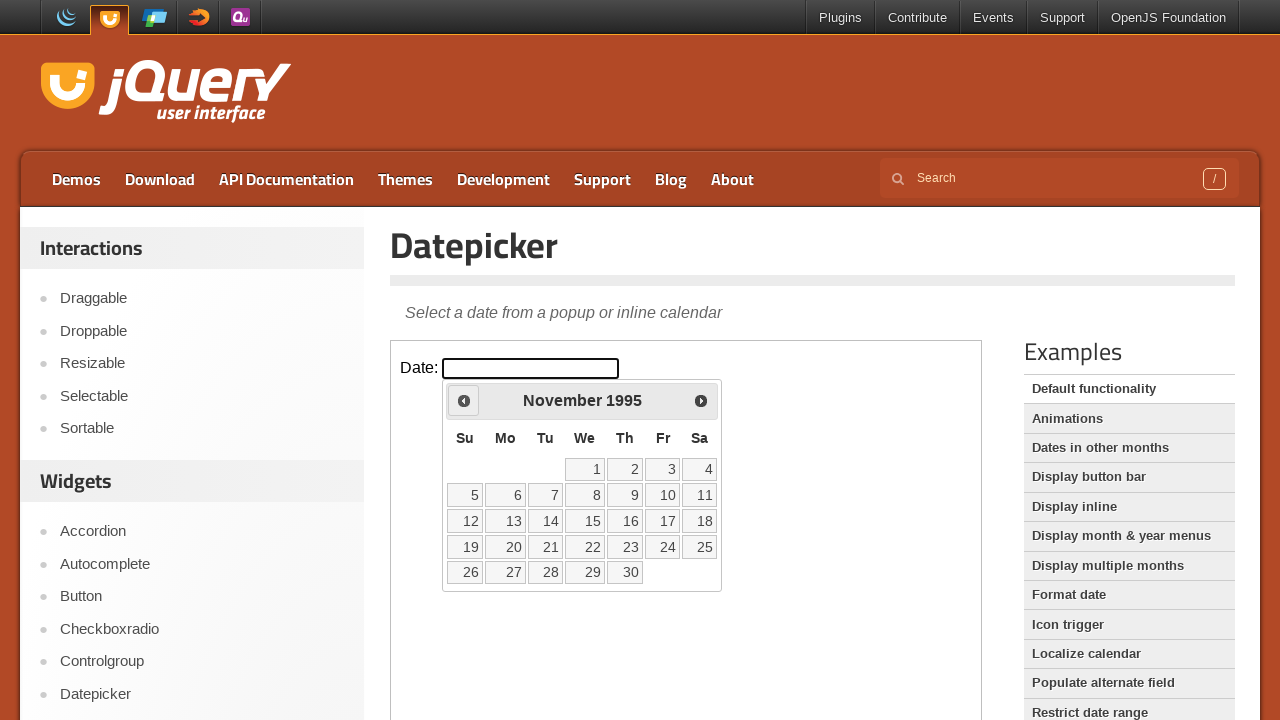

Retrieved updated year: 1995
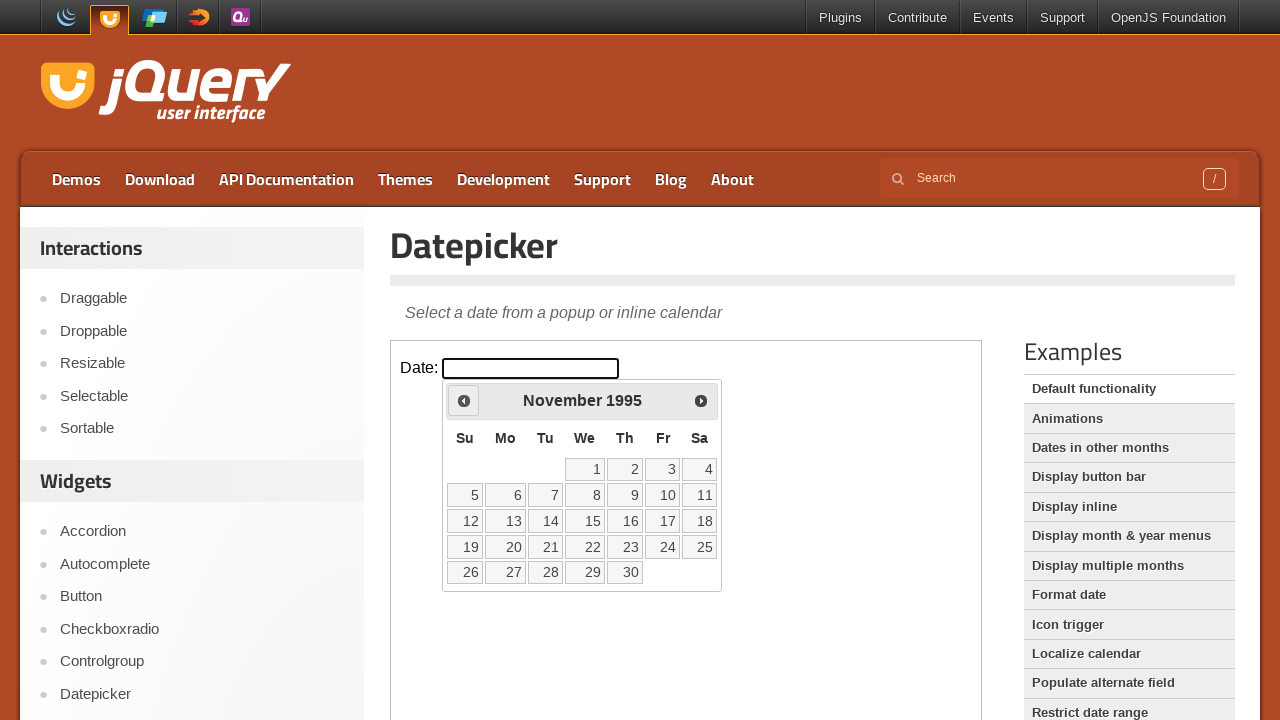

Clicked previous button to navigate to earlier year at (464, 400) on #content iframe >> nth=0 >> internal:control=enter-frame >> .ui-datepicker-prev
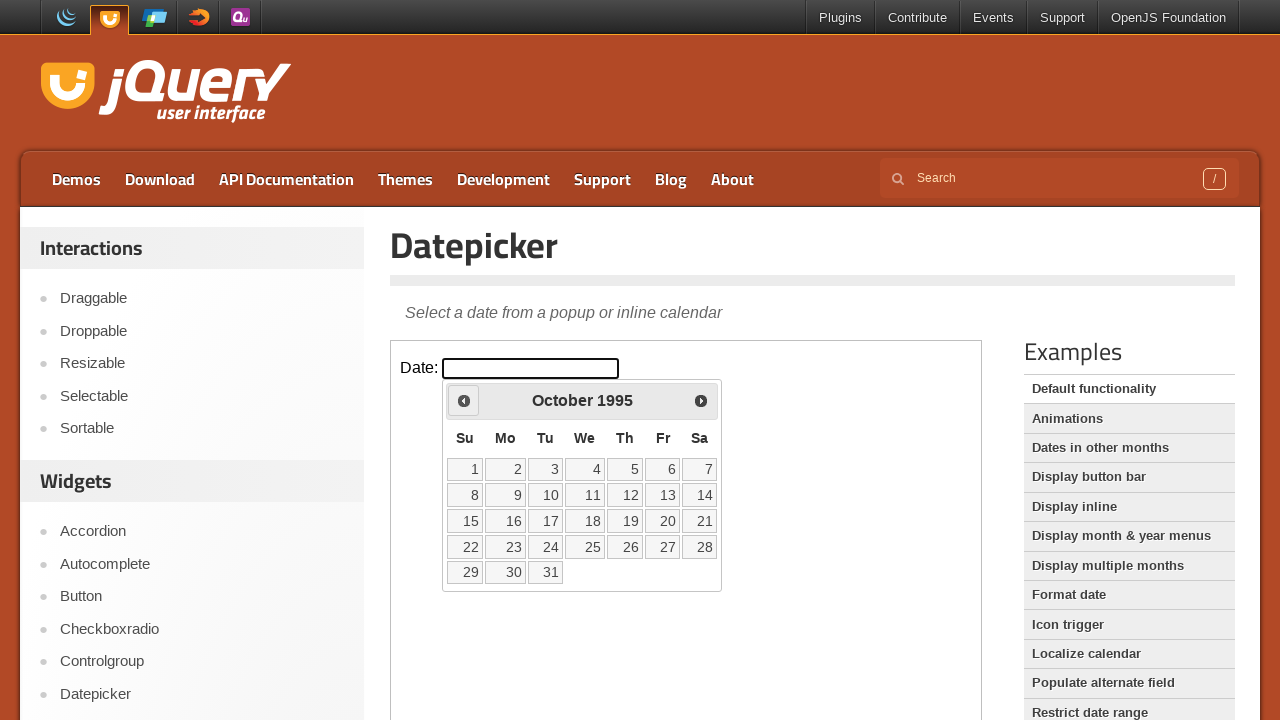

Retrieved updated year: 1995
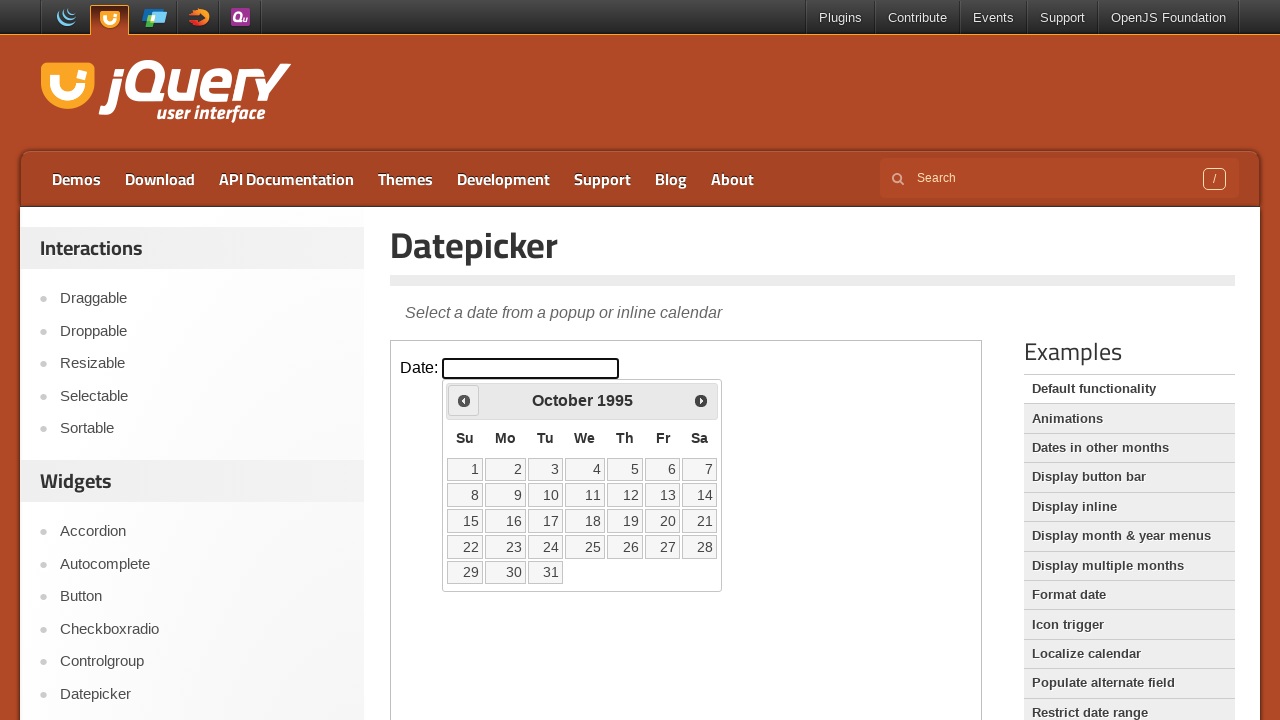

Clicked previous button to navigate to earlier year at (464, 400) on #content iframe >> nth=0 >> internal:control=enter-frame >> .ui-datepicker-prev
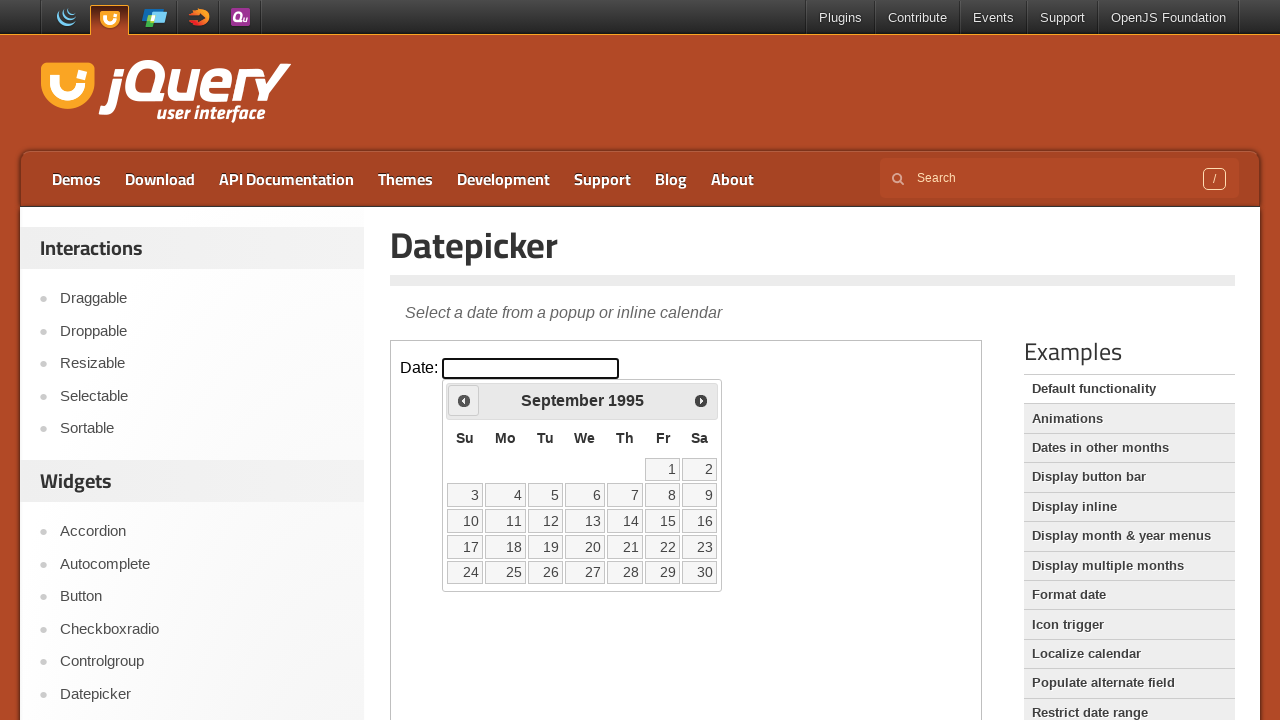

Retrieved updated year: 1995
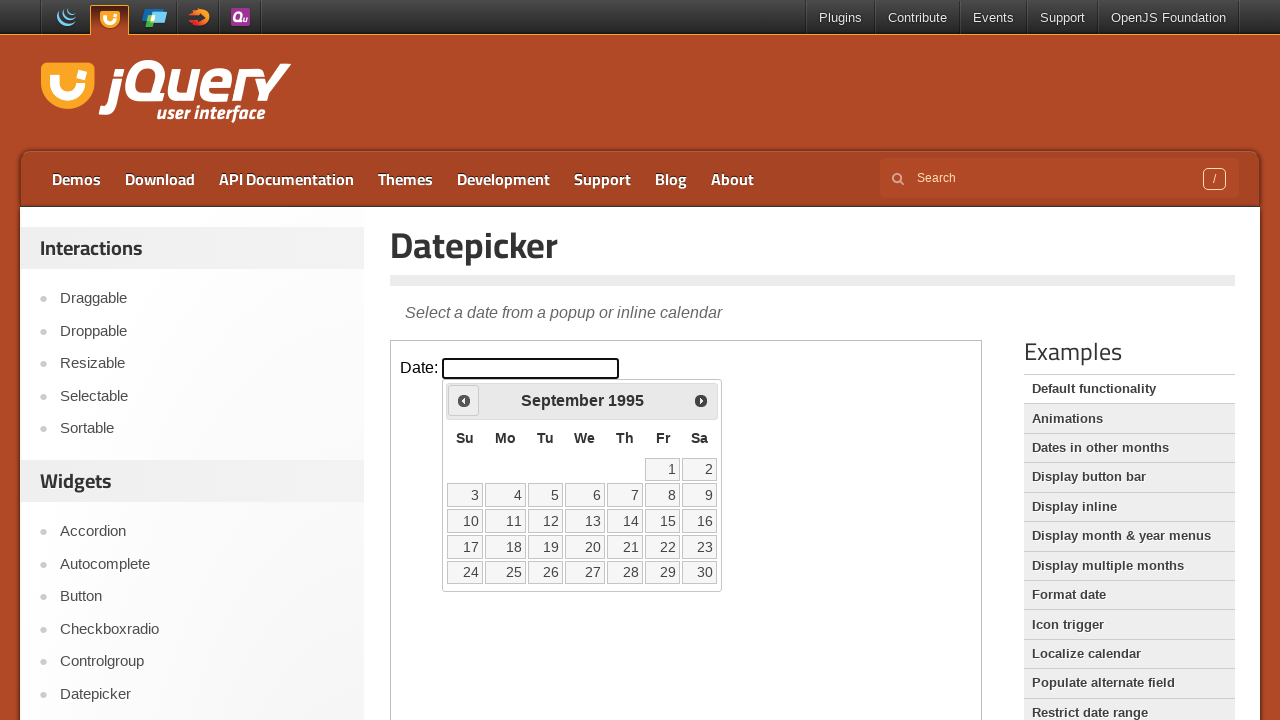

Clicked previous button to navigate to earlier year at (464, 400) on #content iframe >> nth=0 >> internal:control=enter-frame >> .ui-datepicker-prev
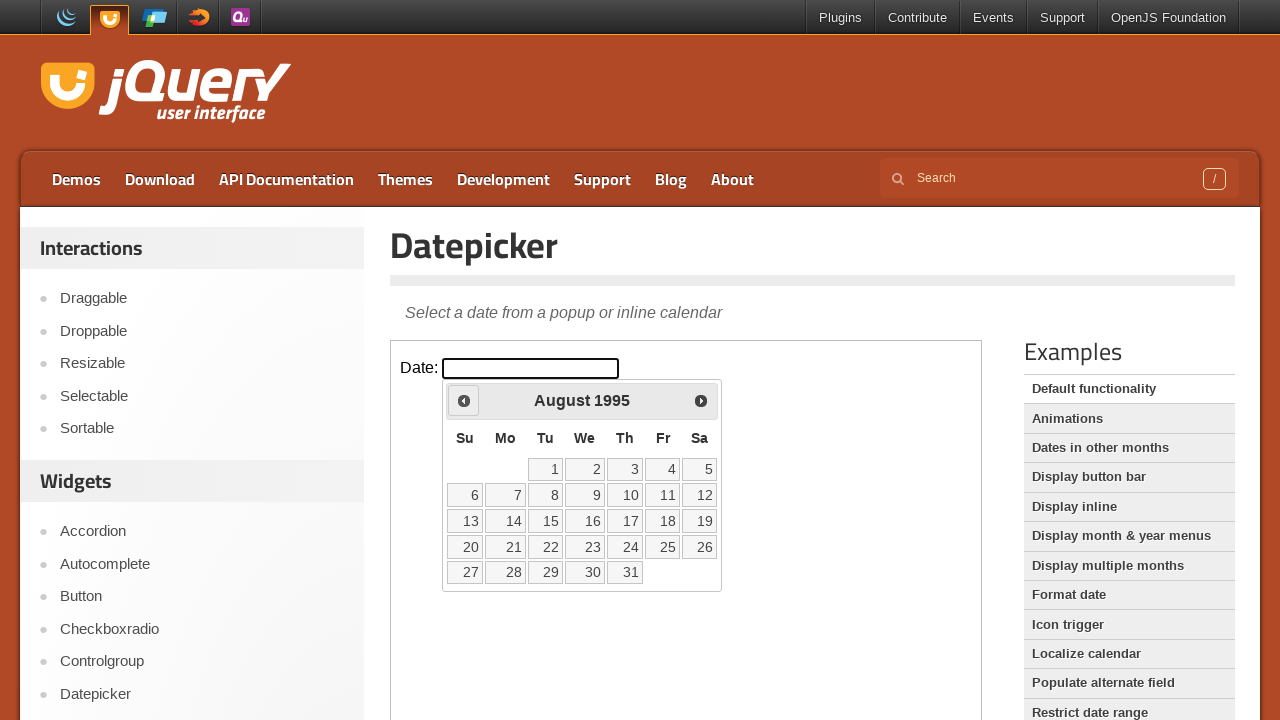

Retrieved updated year: 1995
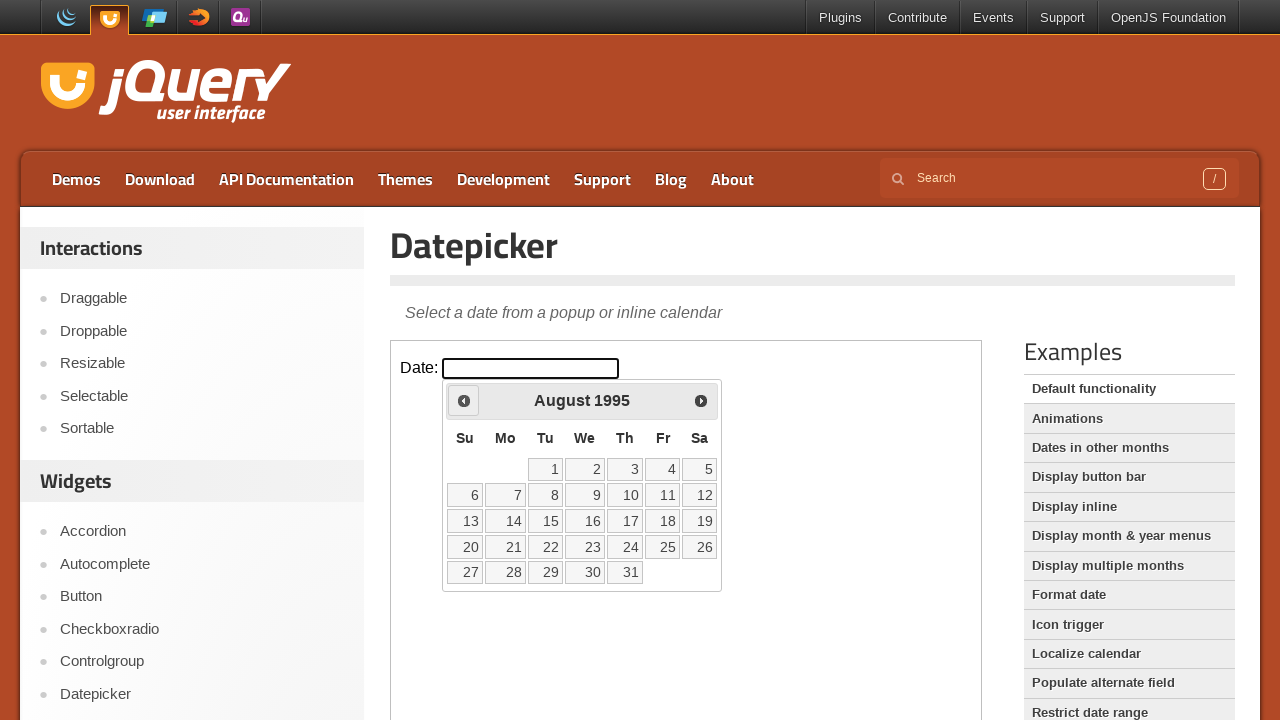

Clicked previous button to navigate to earlier year at (464, 400) on #content iframe >> nth=0 >> internal:control=enter-frame >> .ui-datepicker-prev
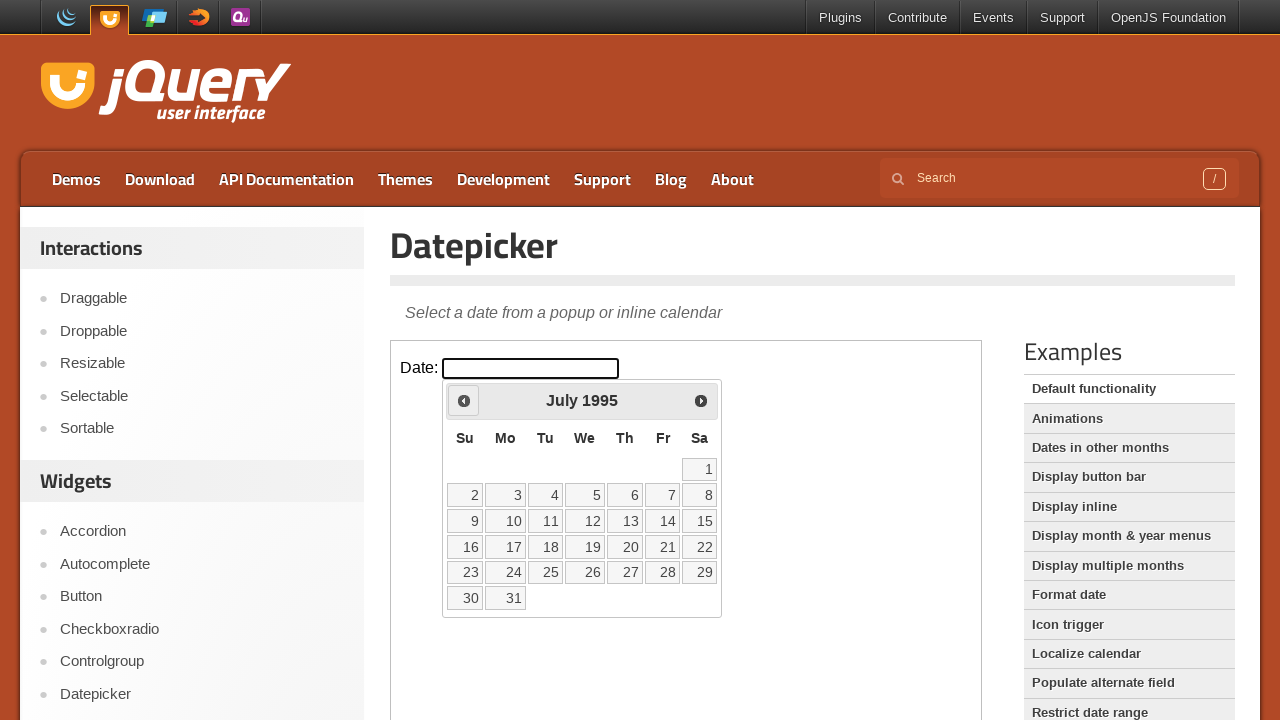

Retrieved updated year: 1995
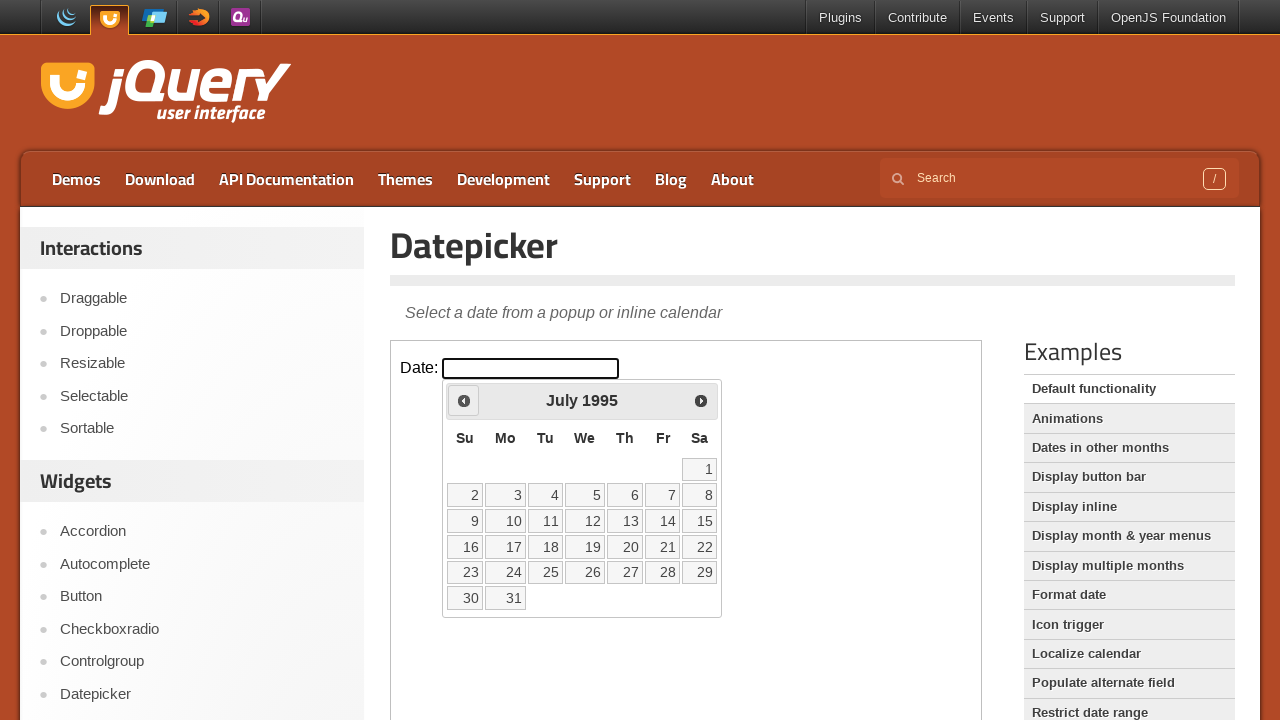

Clicked previous button to navigate to earlier year at (464, 400) on #content iframe >> nth=0 >> internal:control=enter-frame >> .ui-datepicker-prev
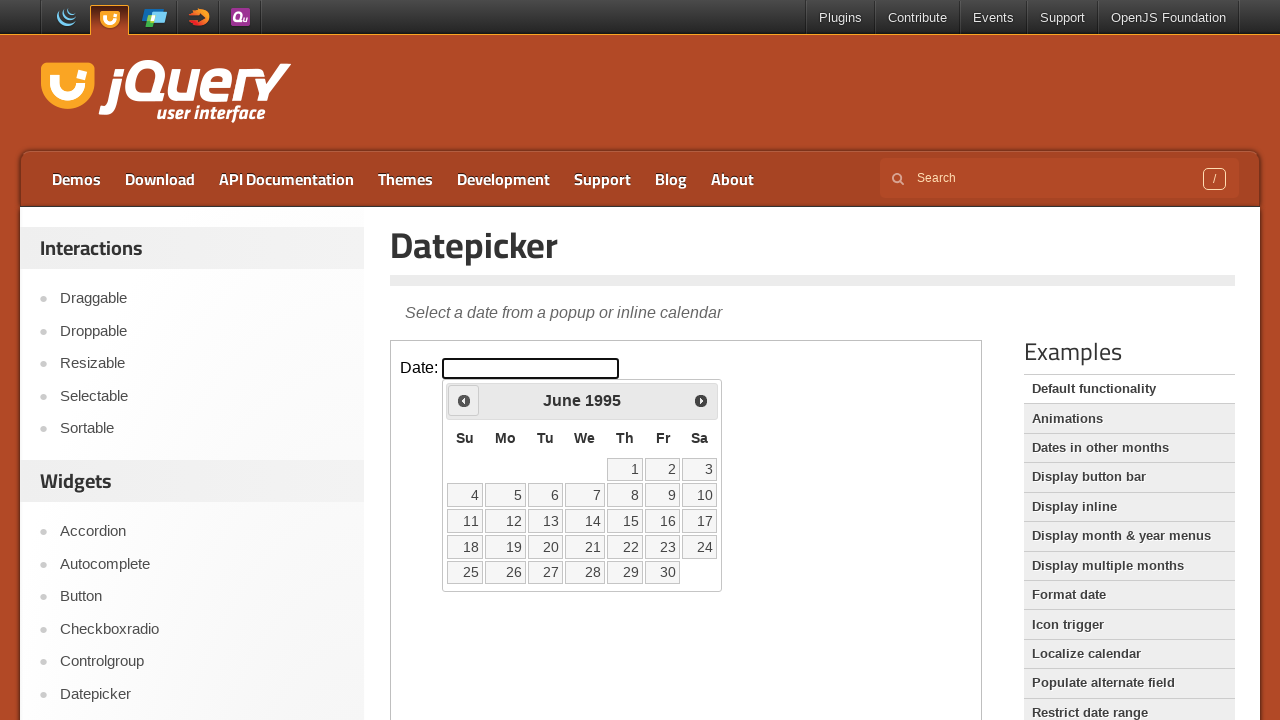

Retrieved updated year: 1995
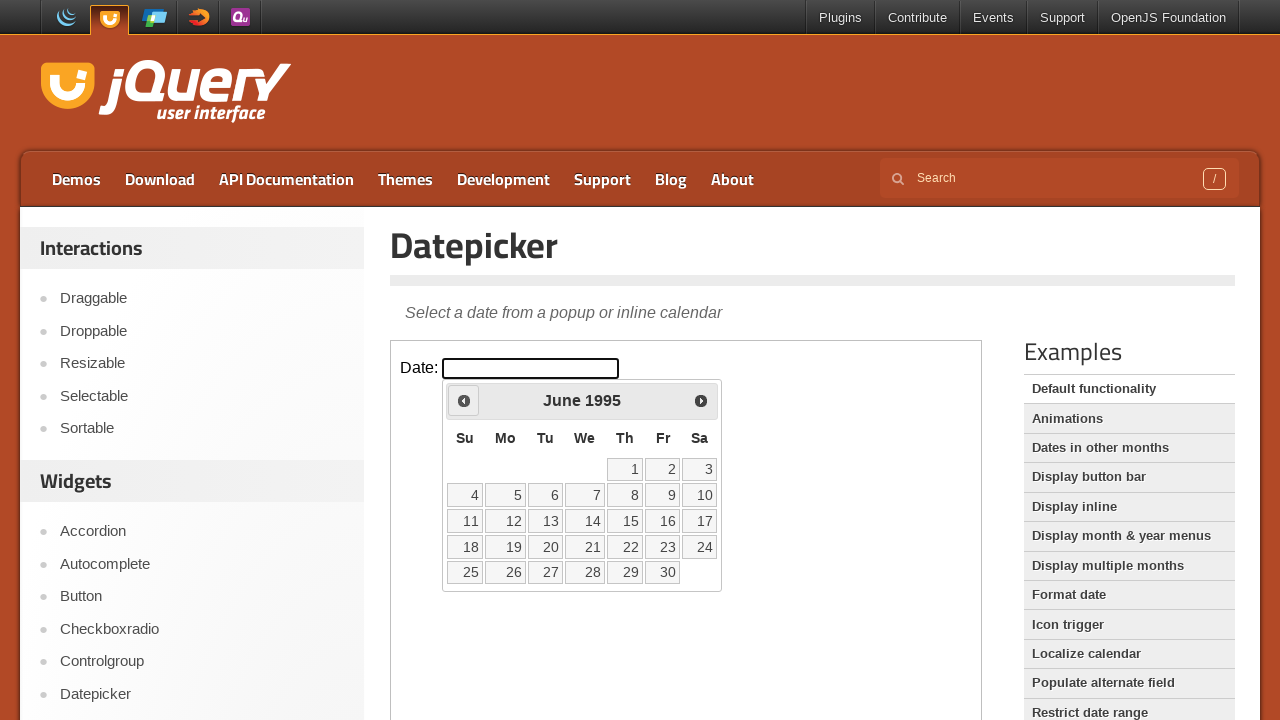

Clicked previous button to navigate to earlier year at (464, 400) on #content iframe >> nth=0 >> internal:control=enter-frame >> .ui-datepicker-prev
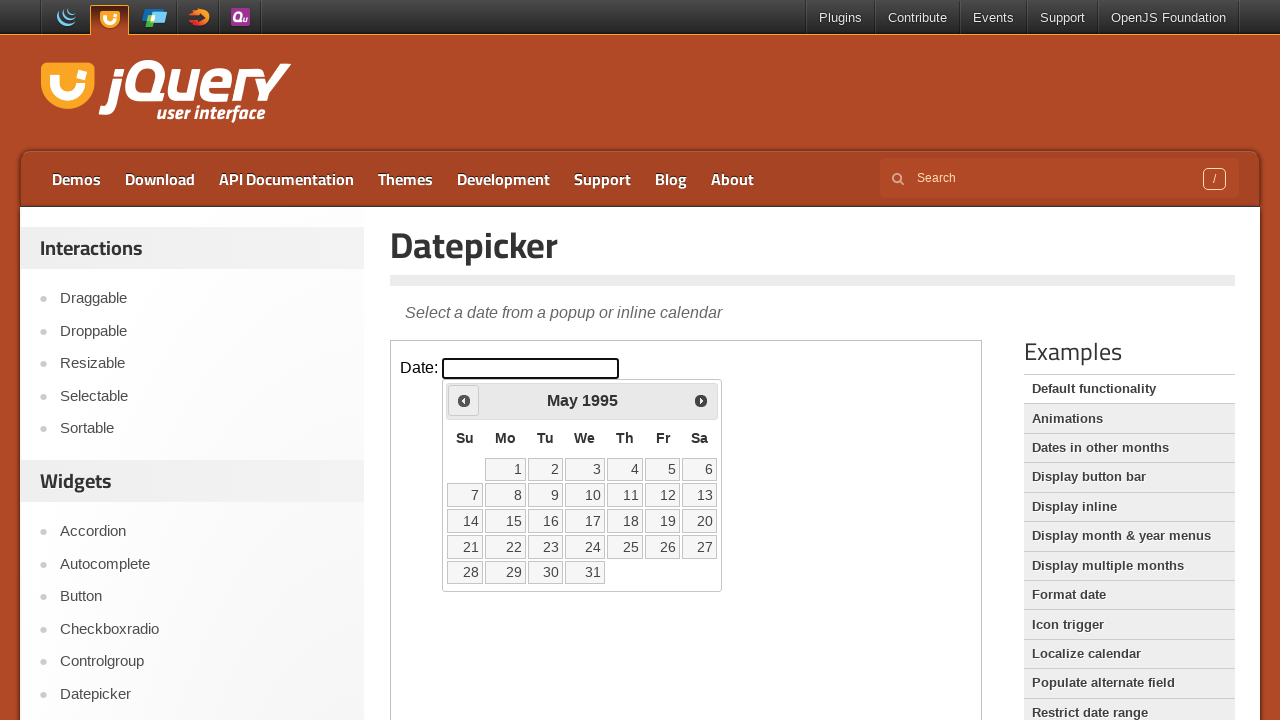

Retrieved updated year: 1995
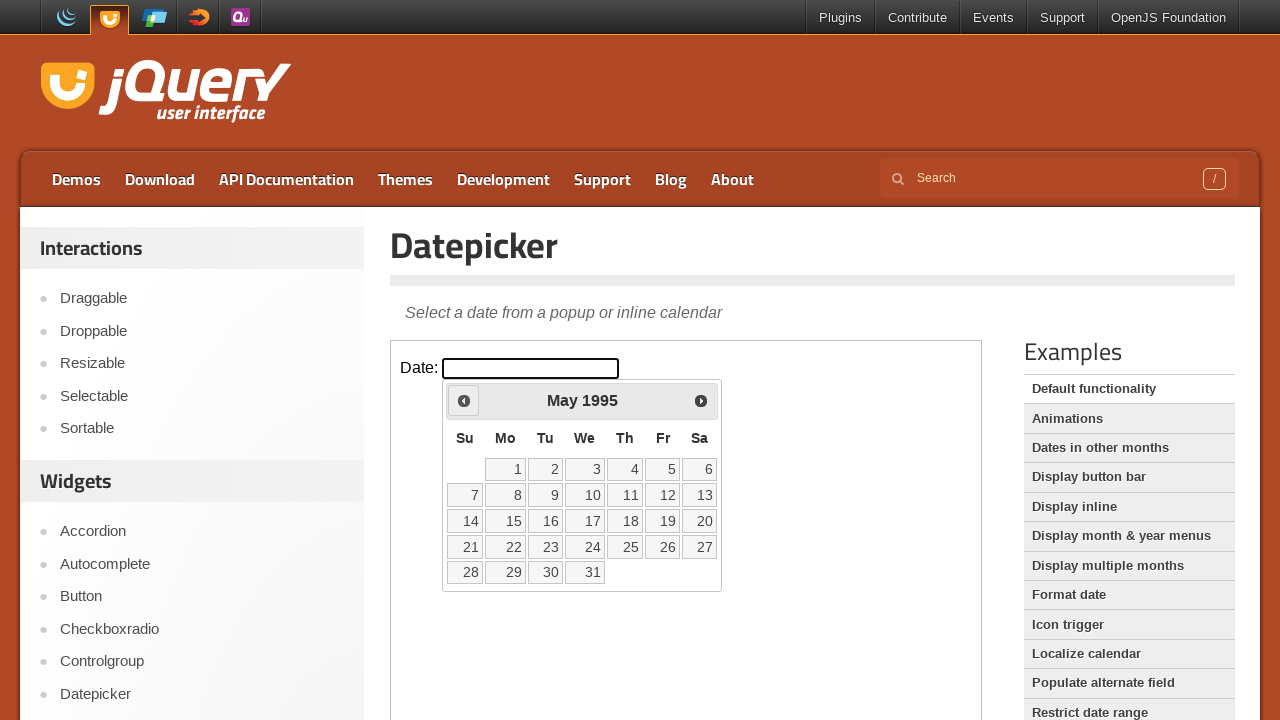

Clicked previous button to navigate to earlier year at (464, 400) on #content iframe >> nth=0 >> internal:control=enter-frame >> .ui-datepicker-prev
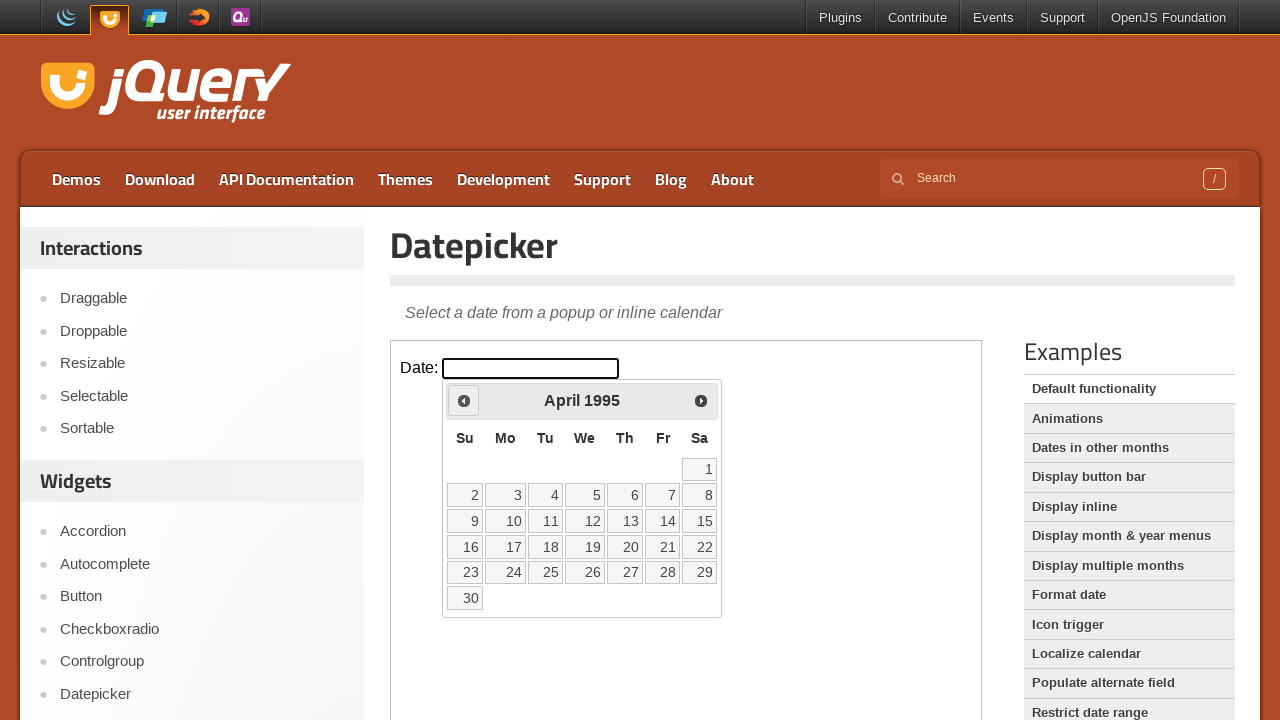

Retrieved updated year: 1995
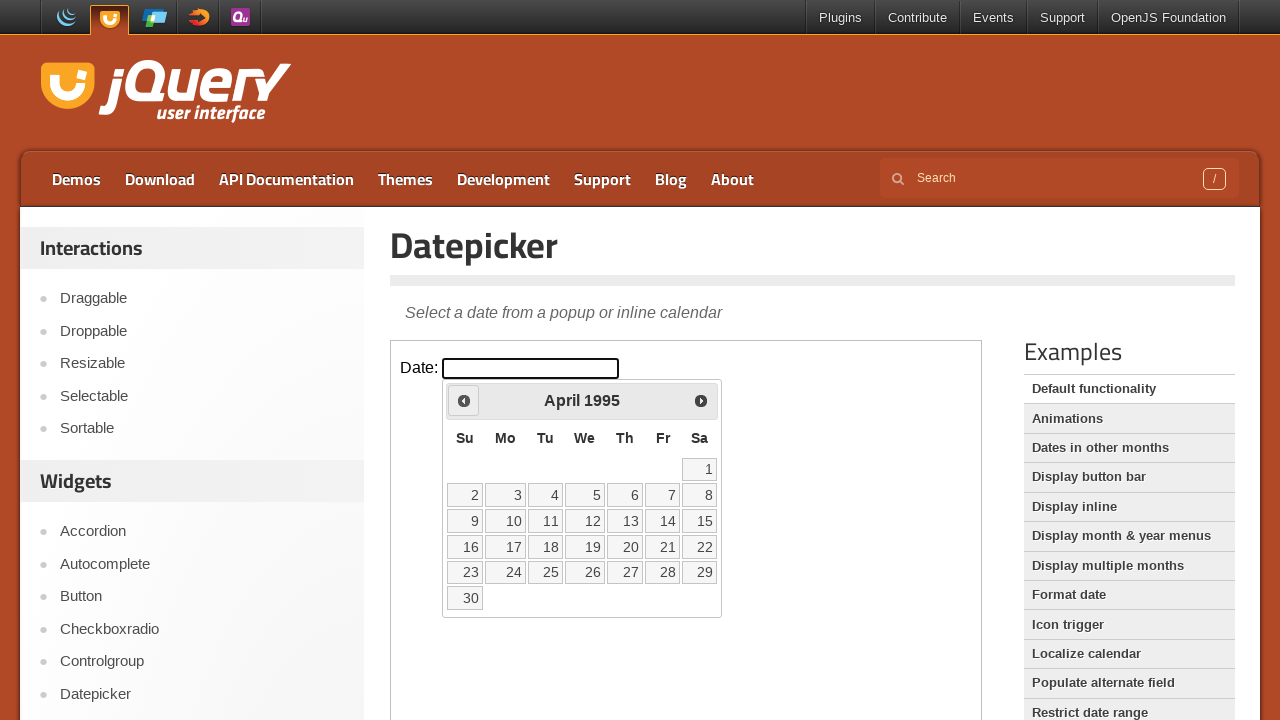

Clicked previous button to navigate to earlier year at (464, 400) on #content iframe >> nth=0 >> internal:control=enter-frame >> .ui-datepicker-prev
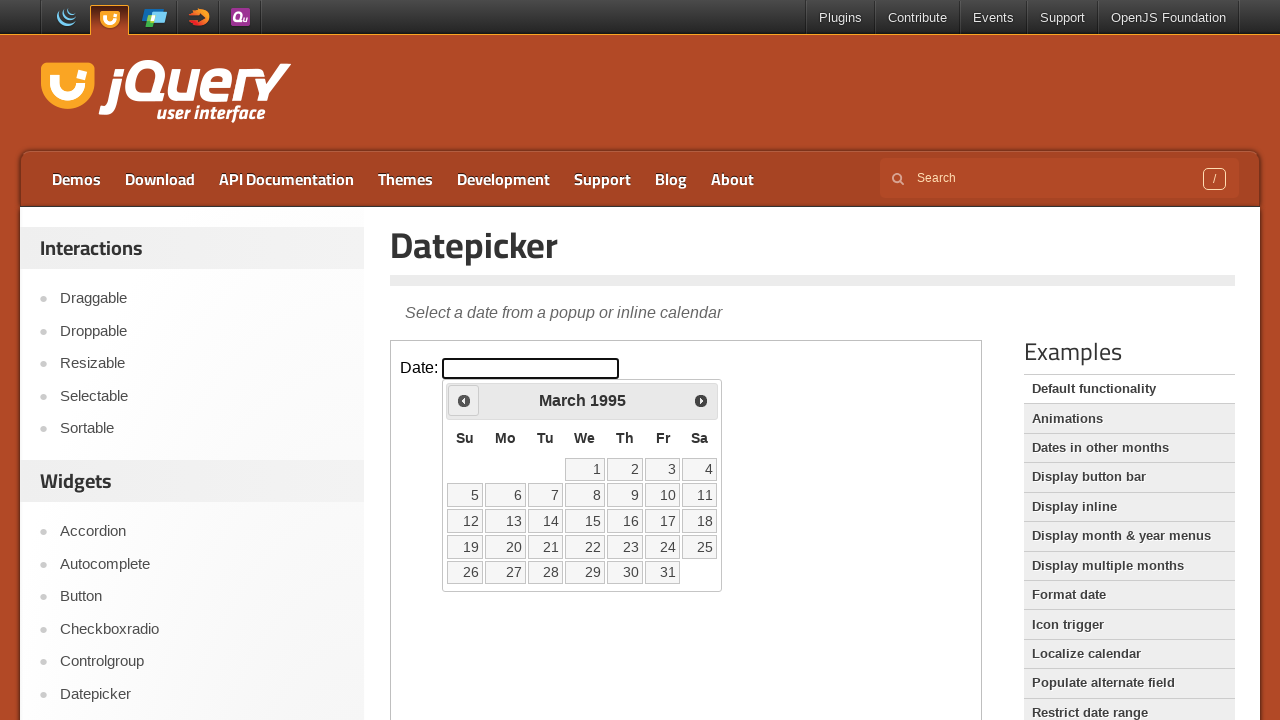

Retrieved updated year: 1995
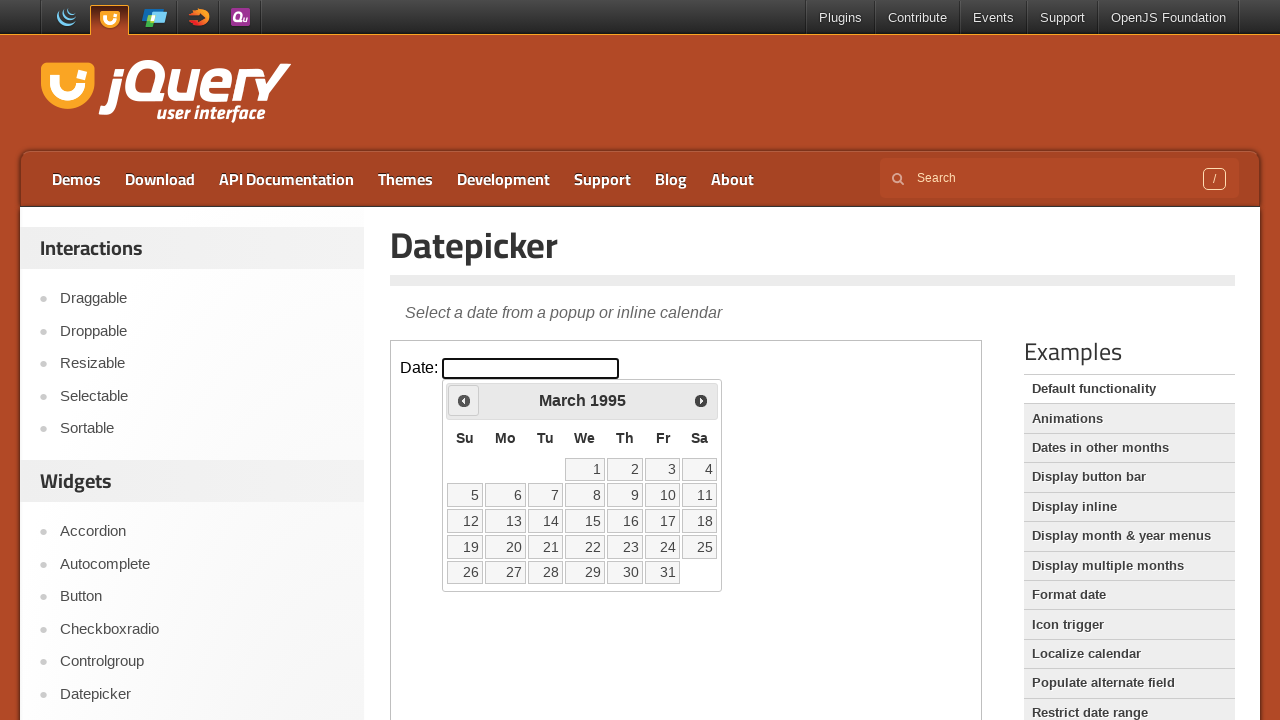

Clicked previous button to navigate to earlier year at (464, 400) on #content iframe >> nth=0 >> internal:control=enter-frame >> .ui-datepicker-prev
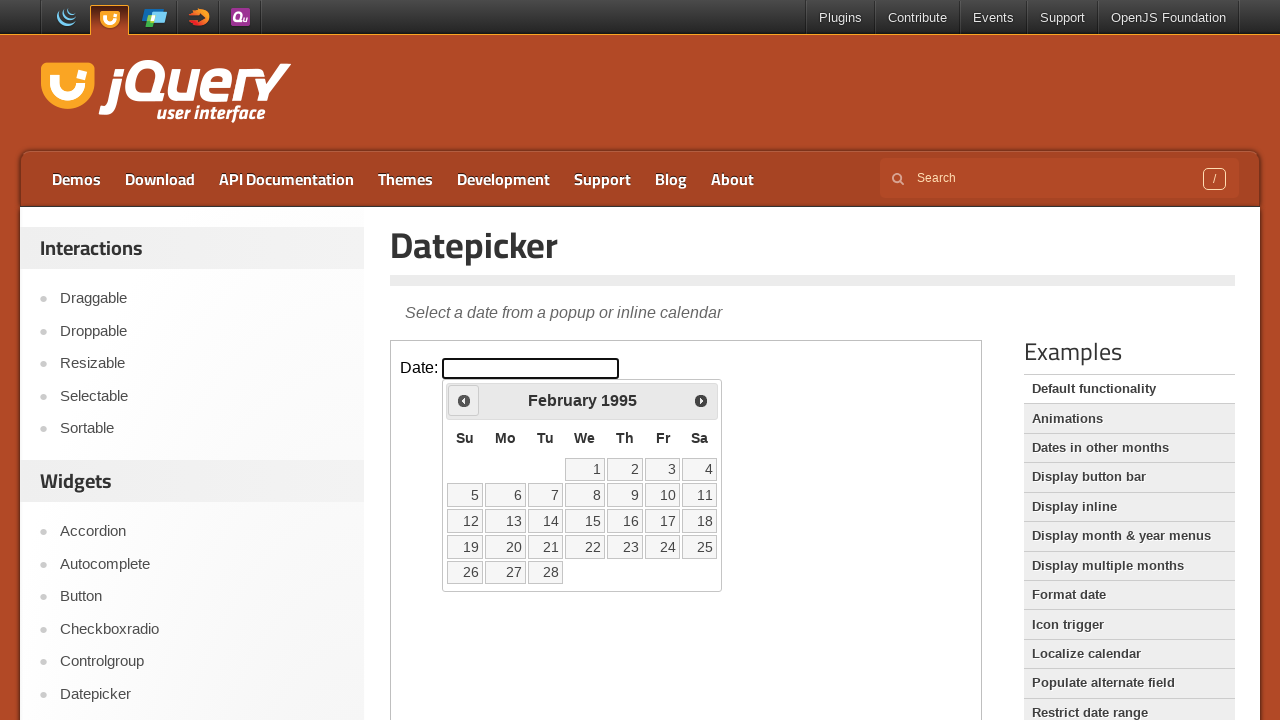

Retrieved updated year: 1995
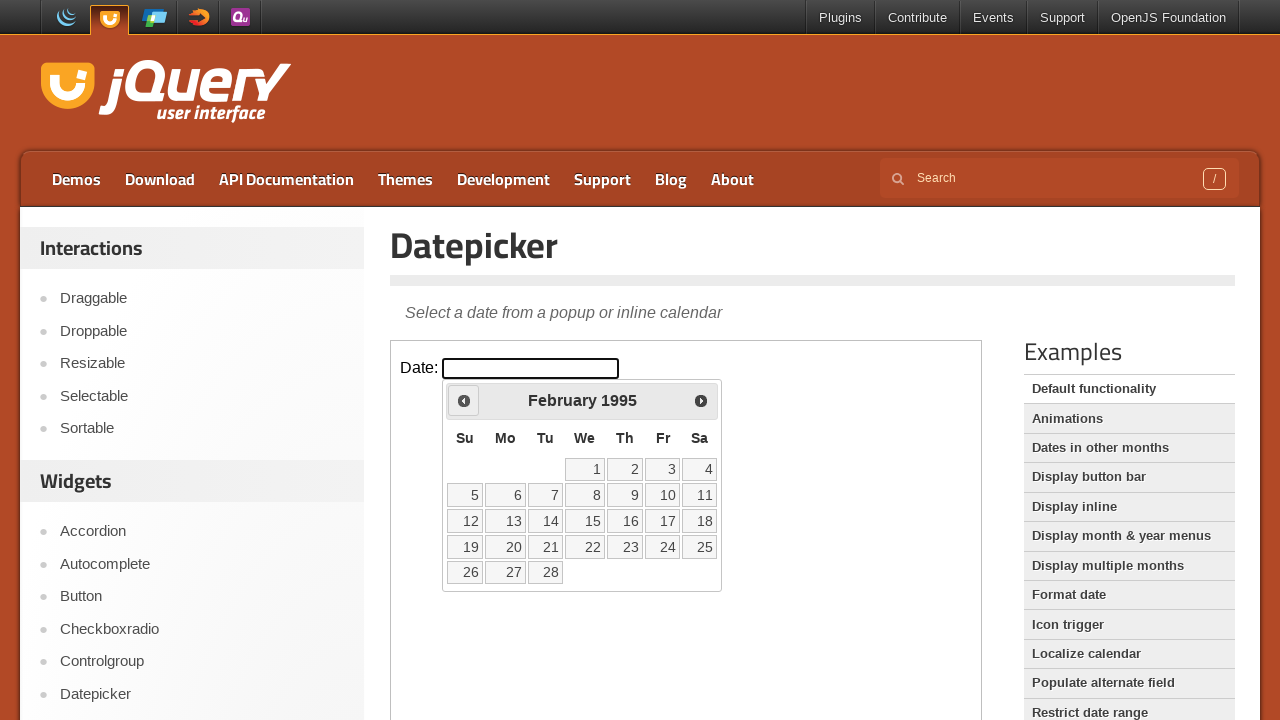

Clicked previous button to navigate to earlier year at (464, 400) on #content iframe >> nth=0 >> internal:control=enter-frame >> .ui-datepicker-prev
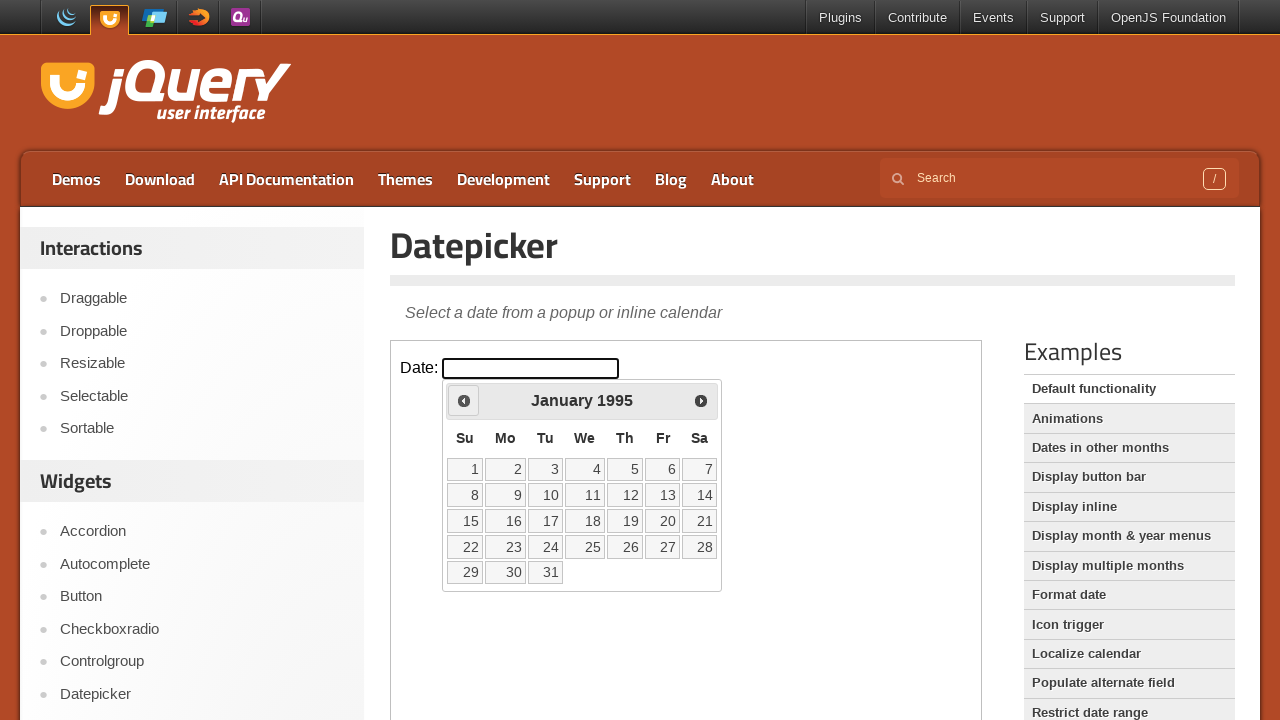

Retrieved updated year: 1995
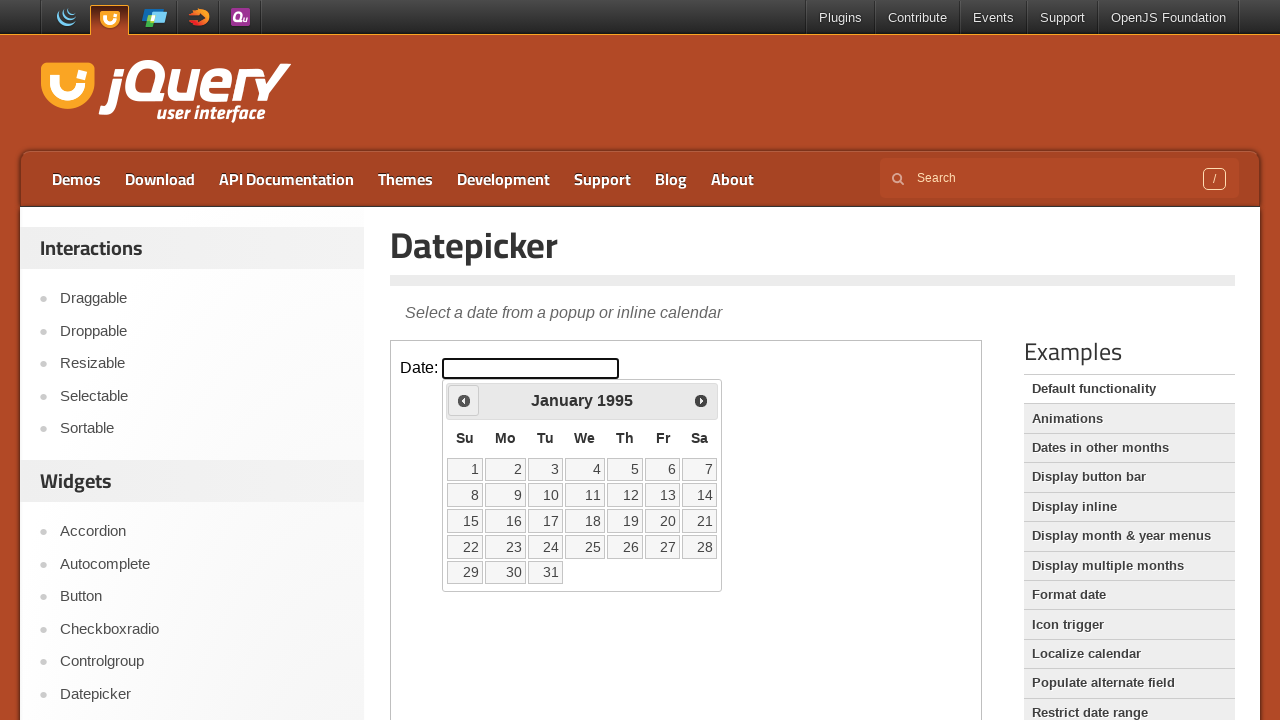

Clicked previous button to navigate to earlier year at (464, 400) on #content iframe >> nth=0 >> internal:control=enter-frame >> .ui-datepicker-prev
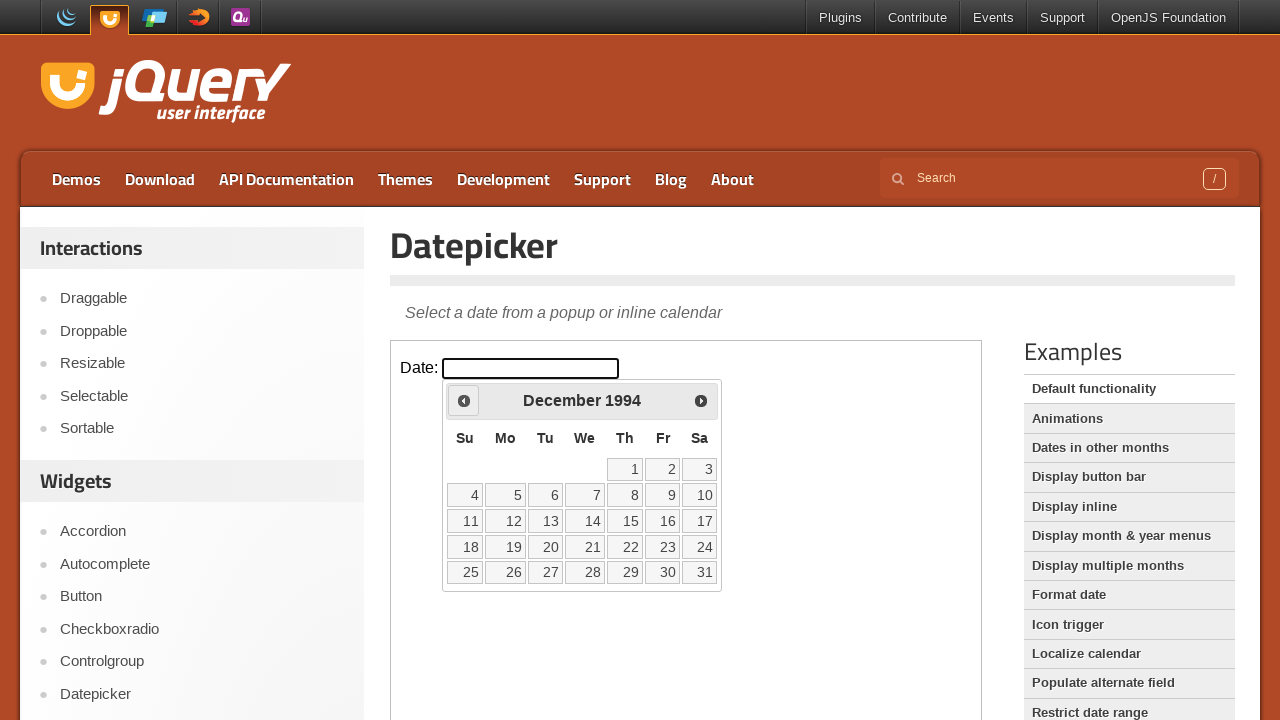

Retrieved updated year: 1994
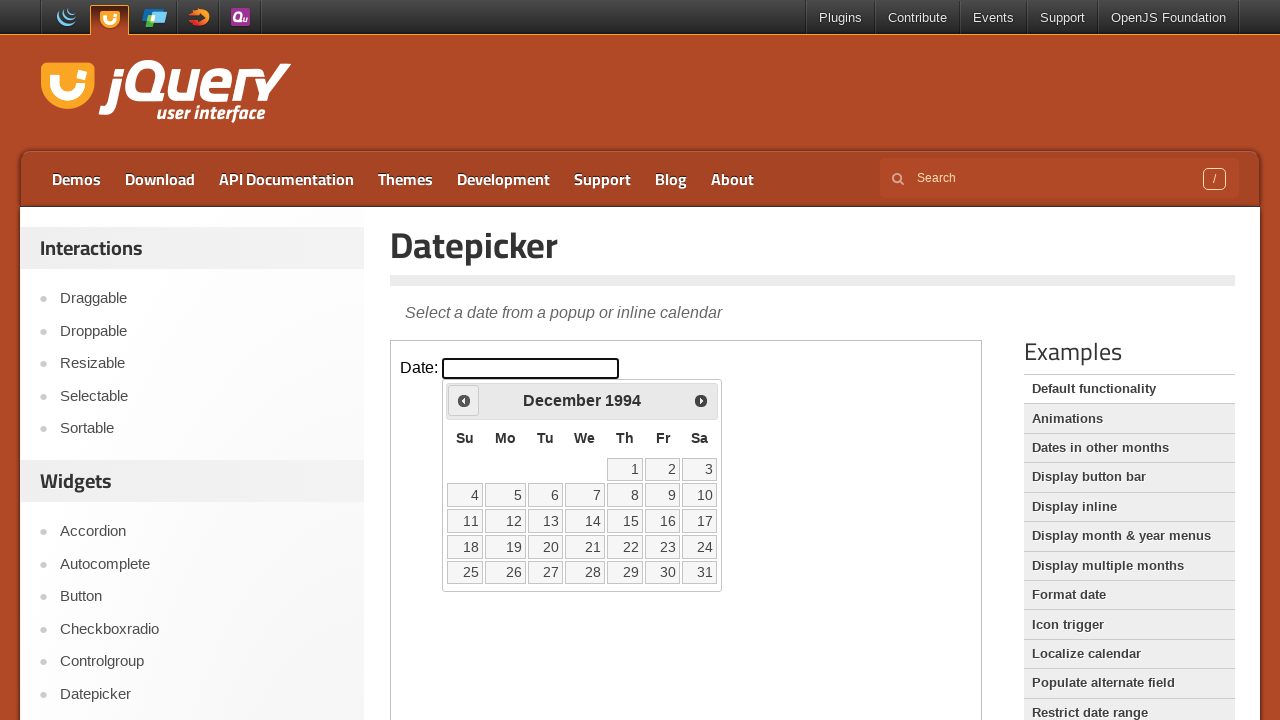

Clicked previous button to navigate to earlier year at (464, 400) on #content iframe >> nth=0 >> internal:control=enter-frame >> .ui-datepicker-prev
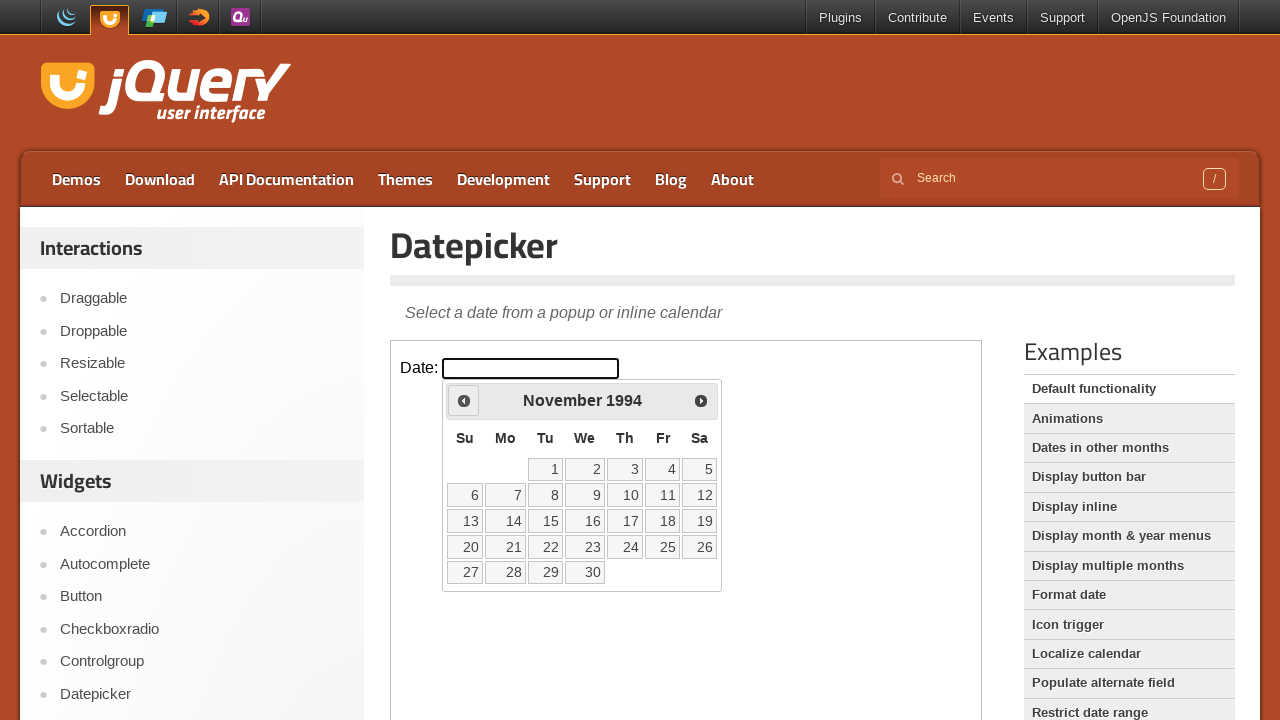

Retrieved updated year: 1994
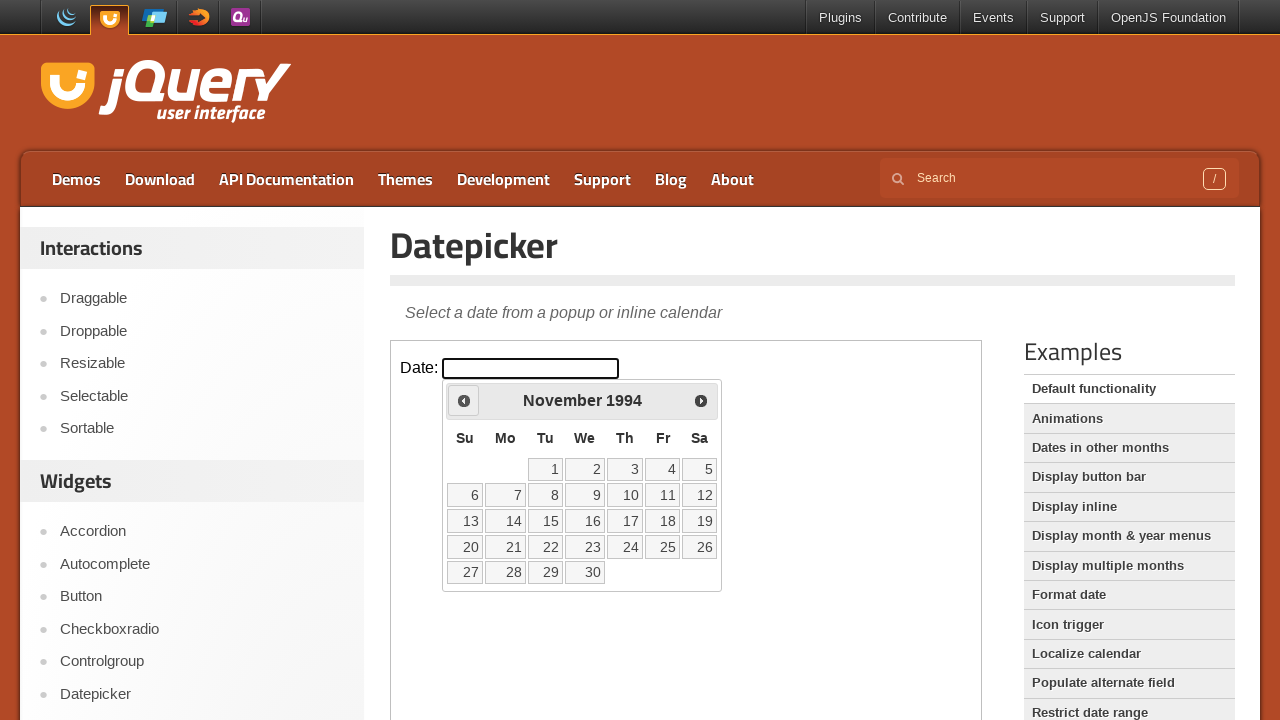

Clicked previous button to navigate to earlier year at (464, 400) on #content iframe >> nth=0 >> internal:control=enter-frame >> .ui-datepicker-prev
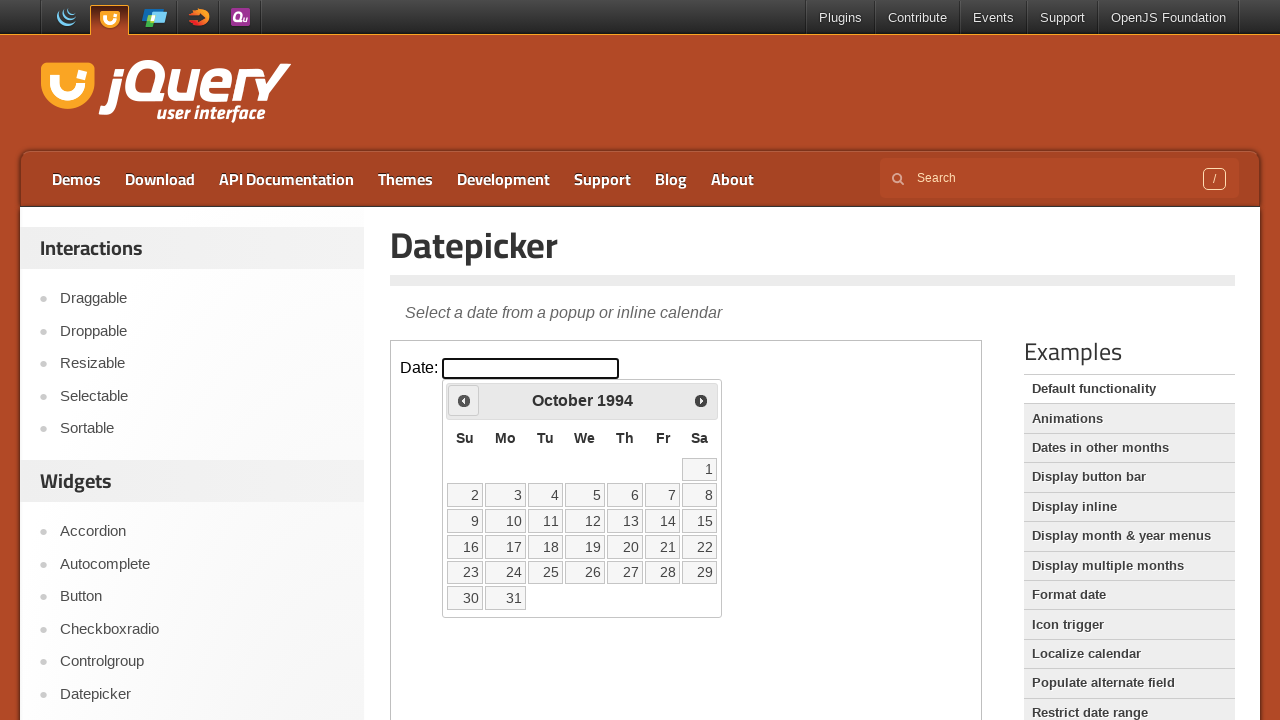

Retrieved updated year: 1994
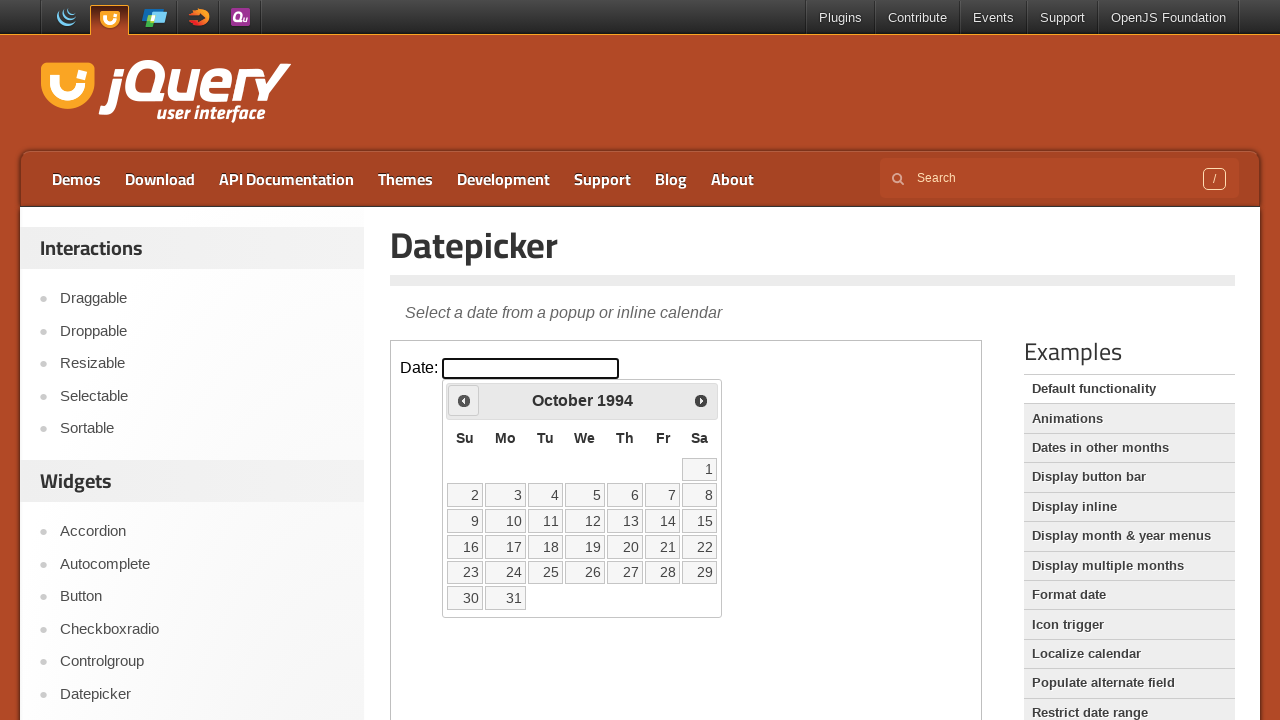

Clicked previous button to navigate to earlier year at (464, 400) on #content iframe >> nth=0 >> internal:control=enter-frame >> .ui-datepicker-prev
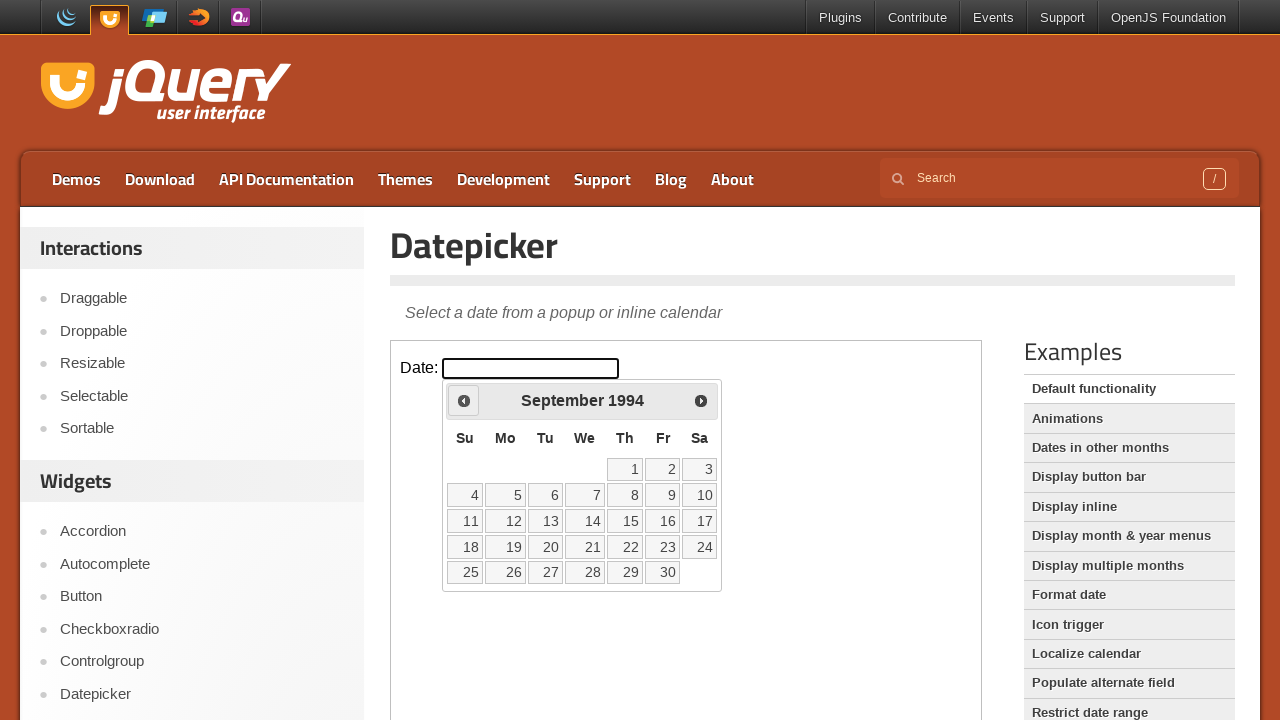

Retrieved updated year: 1994
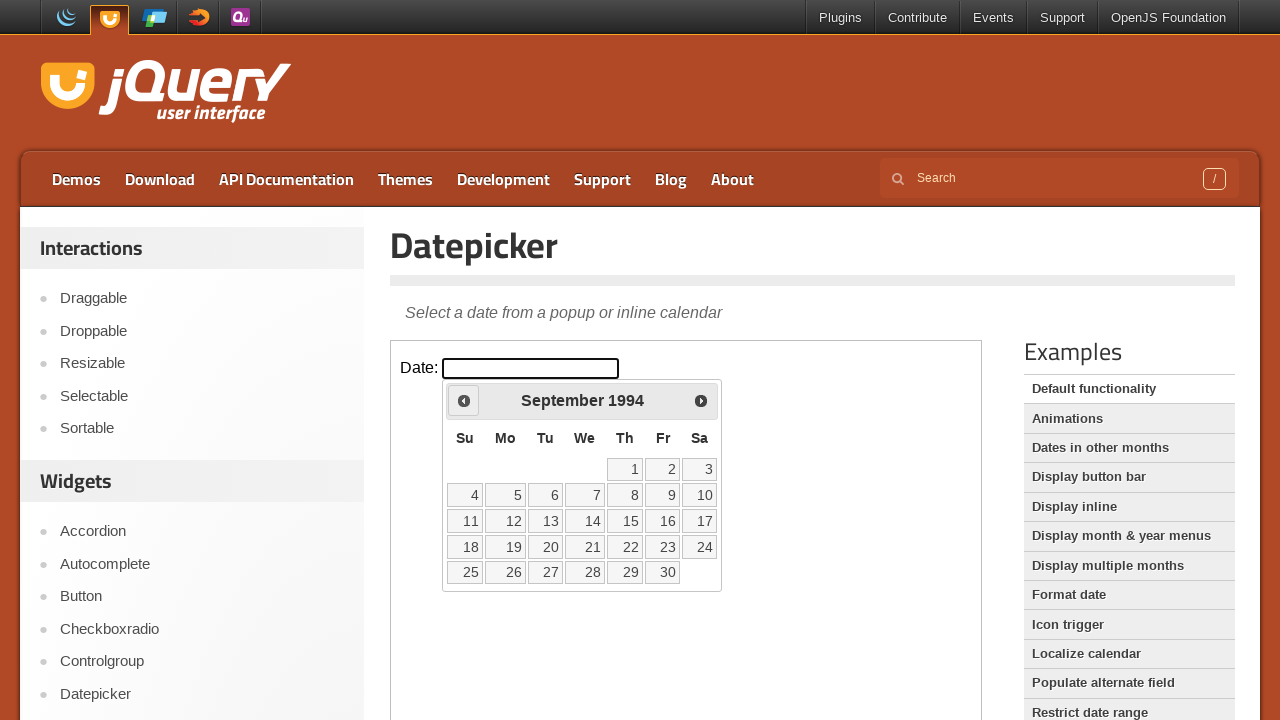

Clicked previous button to navigate to earlier year at (464, 400) on #content iframe >> nth=0 >> internal:control=enter-frame >> .ui-datepicker-prev
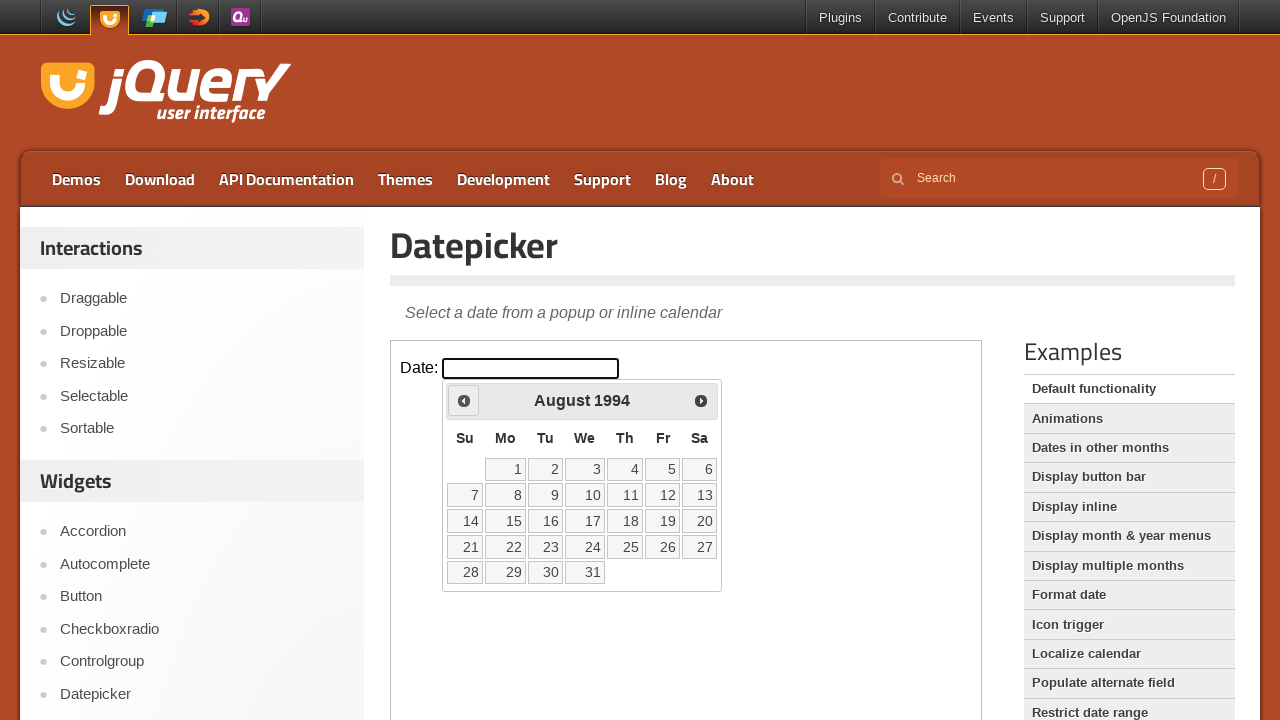

Retrieved updated year: 1994
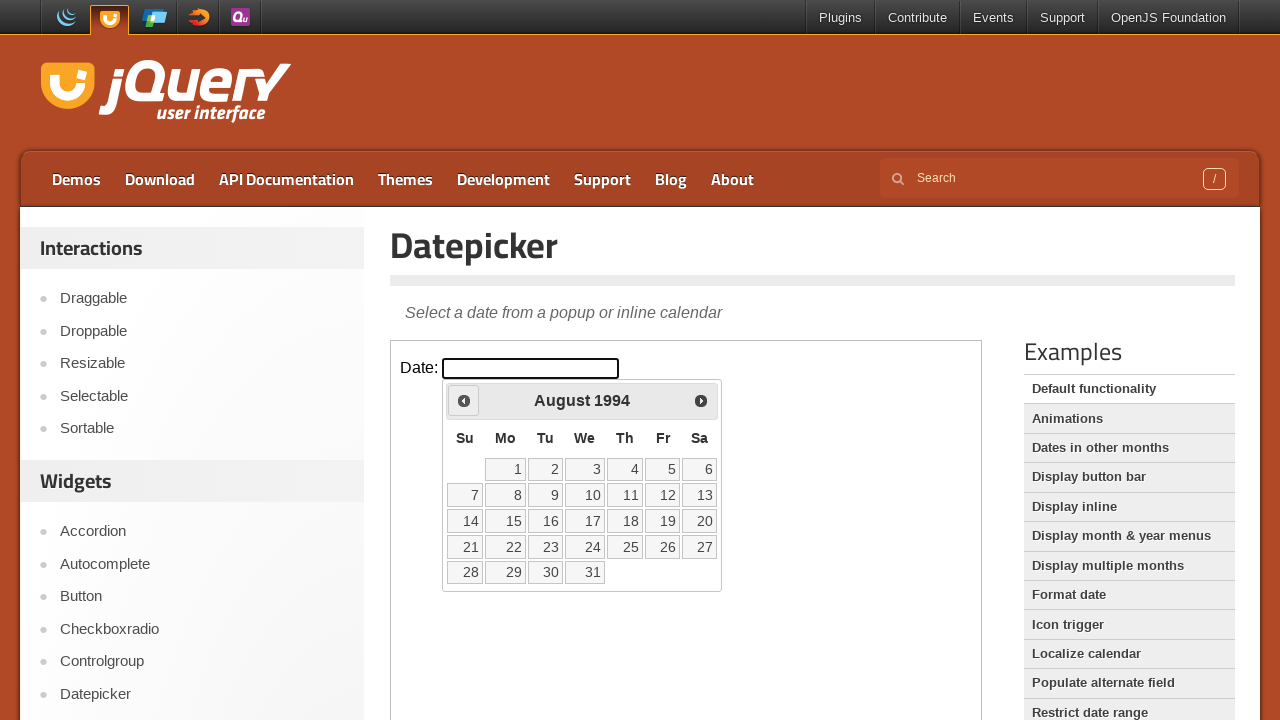

Clicked previous button to navigate to earlier year at (464, 400) on #content iframe >> nth=0 >> internal:control=enter-frame >> .ui-datepicker-prev
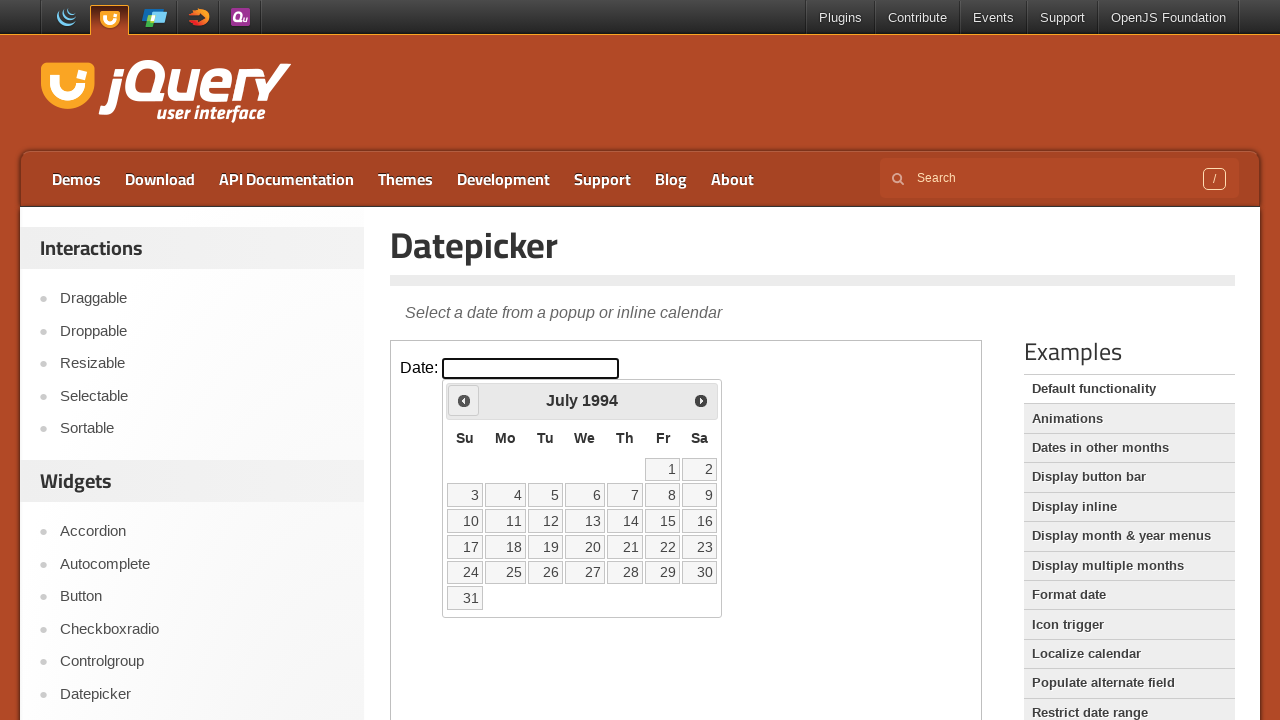

Retrieved updated year: 1994
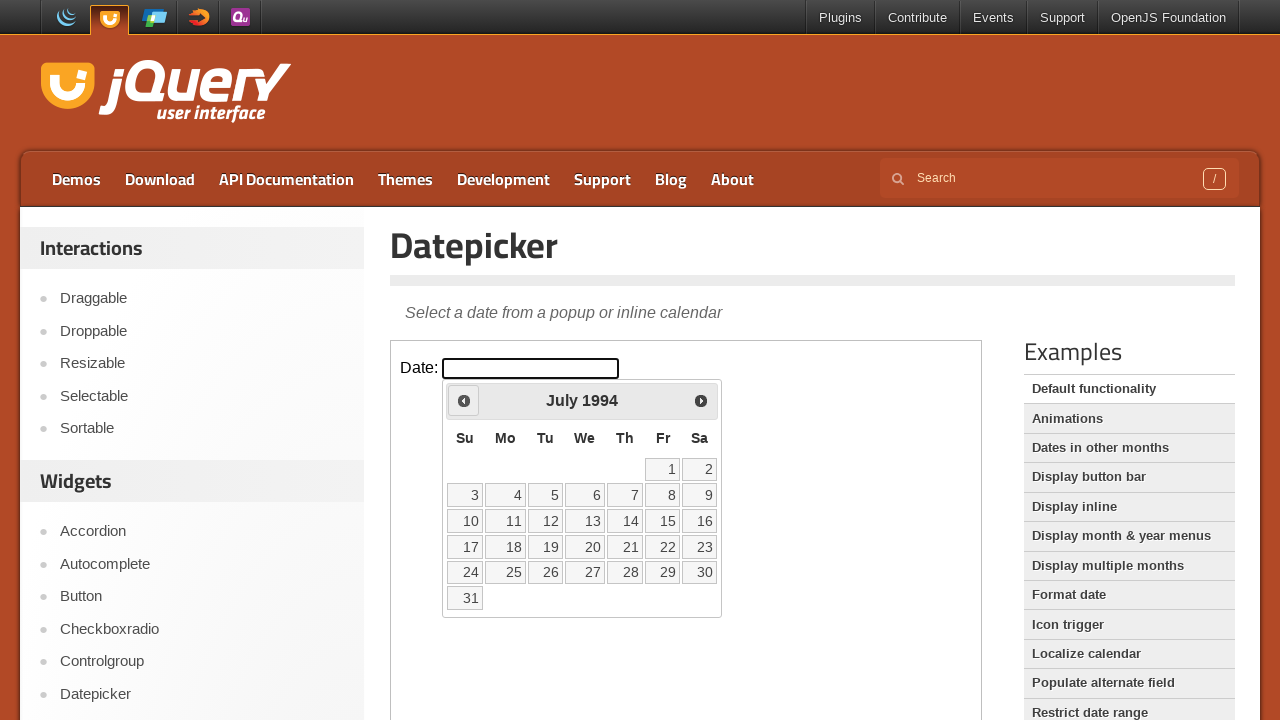

Clicked previous button to navigate to earlier year at (464, 400) on #content iframe >> nth=0 >> internal:control=enter-frame >> .ui-datepicker-prev
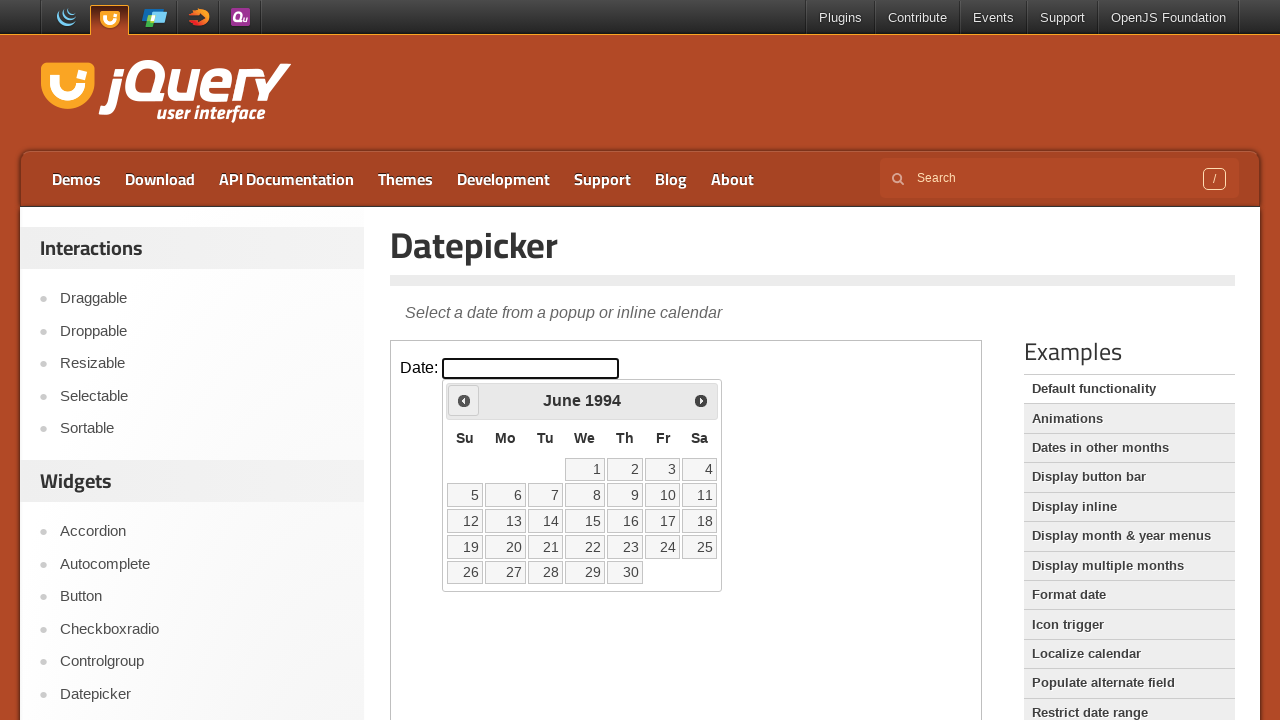

Retrieved updated year: 1994
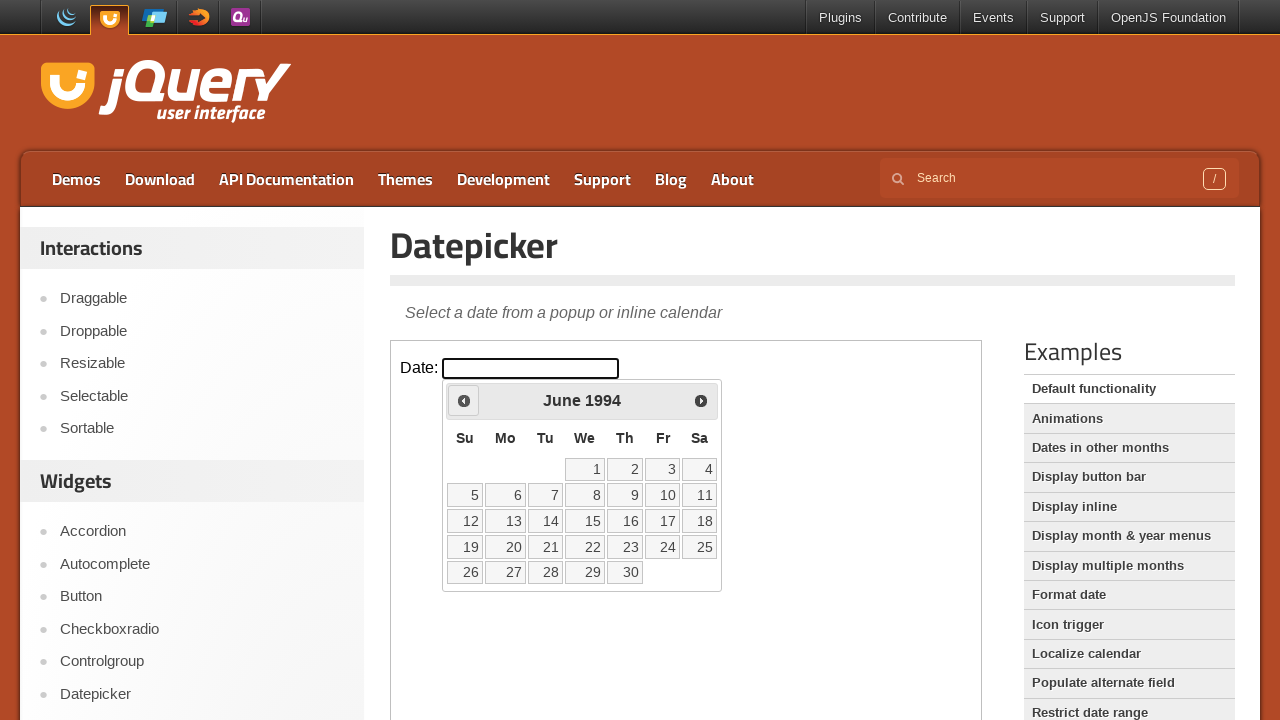

Clicked previous button to navigate to earlier year at (464, 400) on #content iframe >> nth=0 >> internal:control=enter-frame >> .ui-datepicker-prev
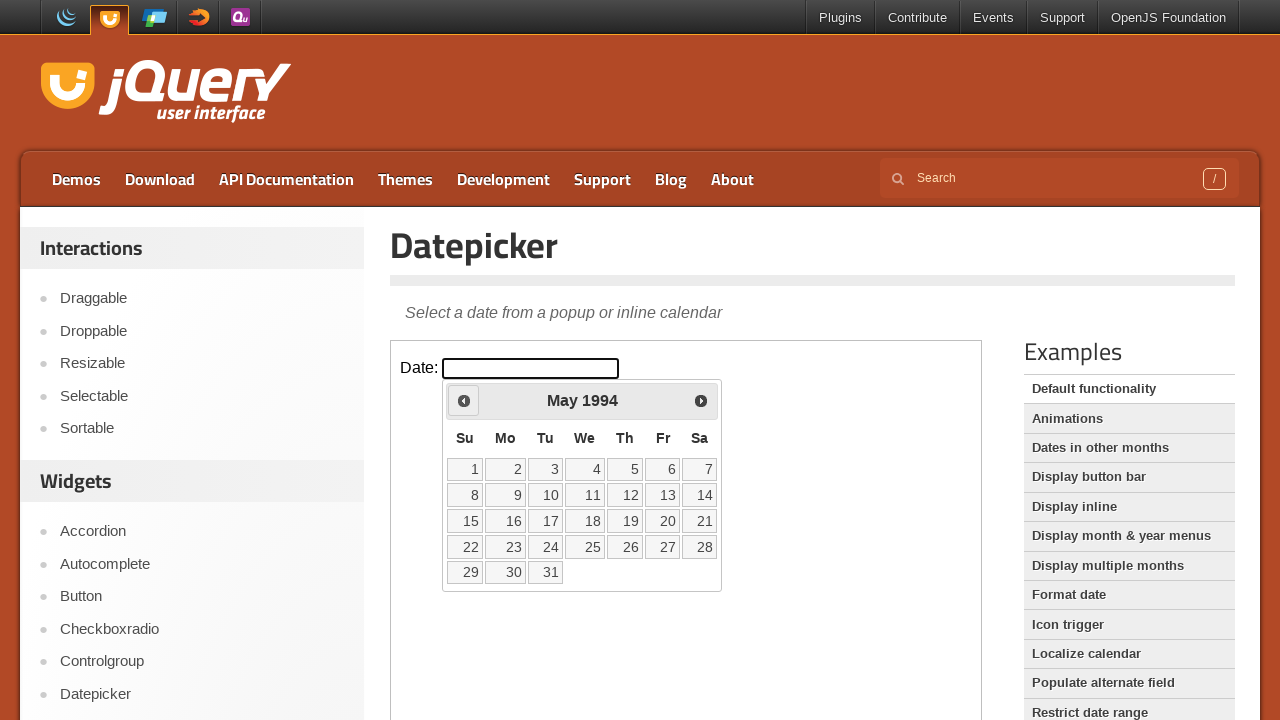

Retrieved updated year: 1994
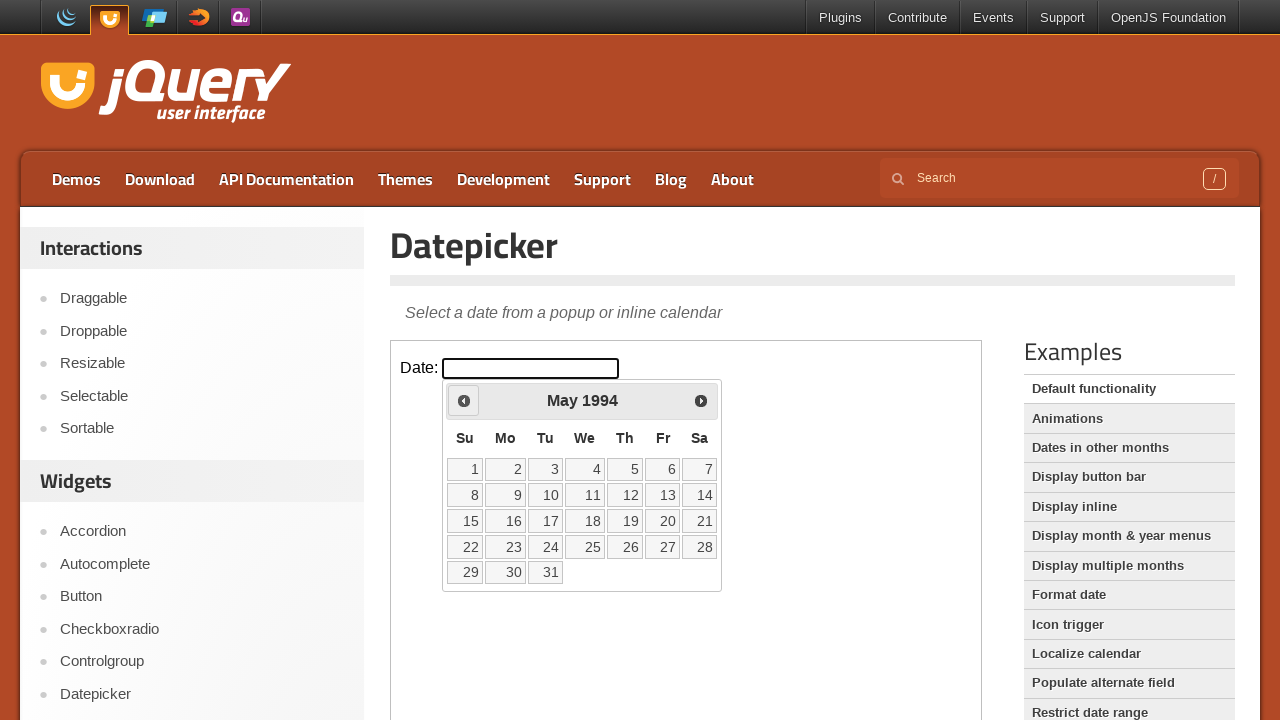

Clicked previous button to navigate to earlier year at (464, 400) on #content iframe >> nth=0 >> internal:control=enter-frame >> .ui-datepicker-prev
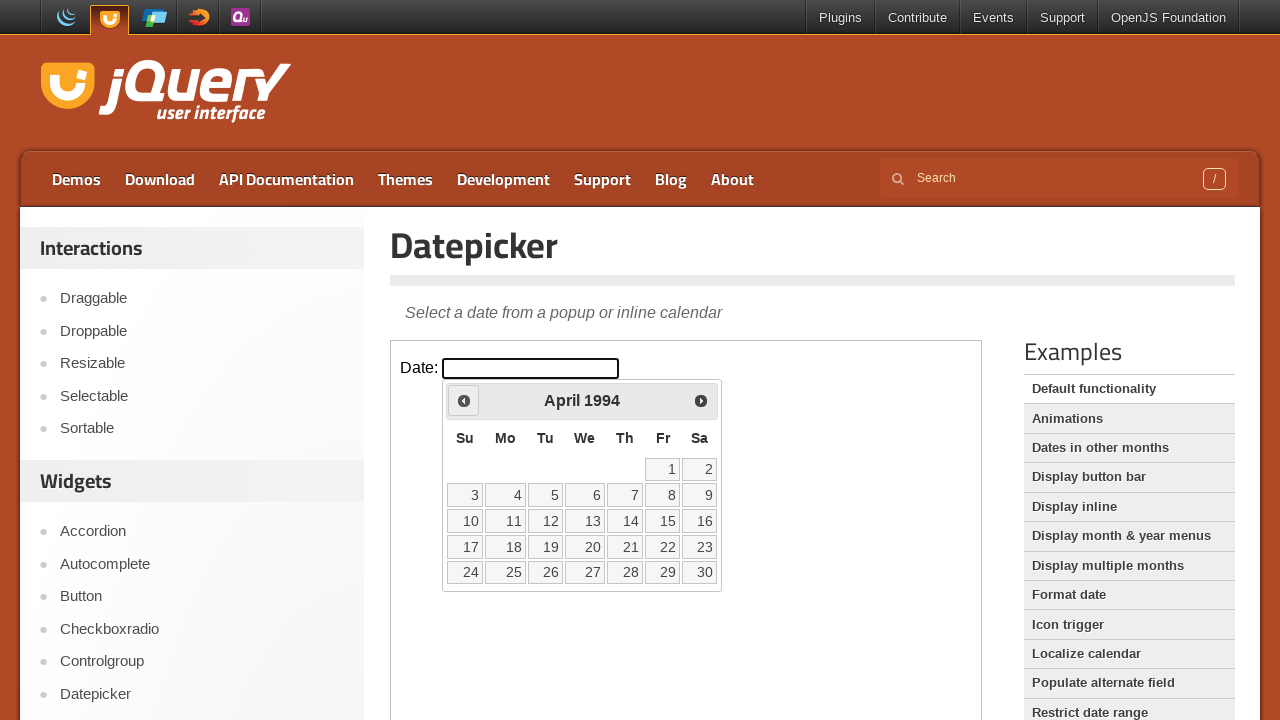

Retrieved updated year: 1994
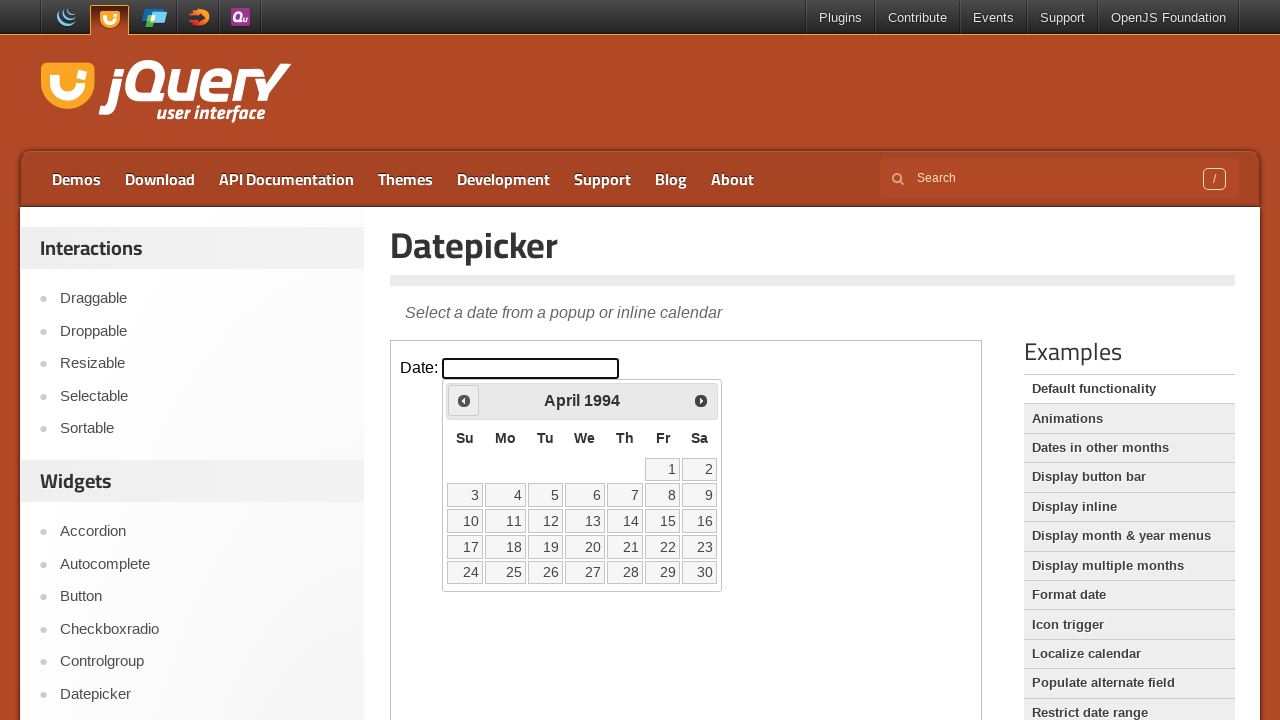

Clicked previous button to navigate to earlier year at (464, 400) on #content iframe >> nth=0 >> internal:control=enter-frame >> .ui-datepicker-prev
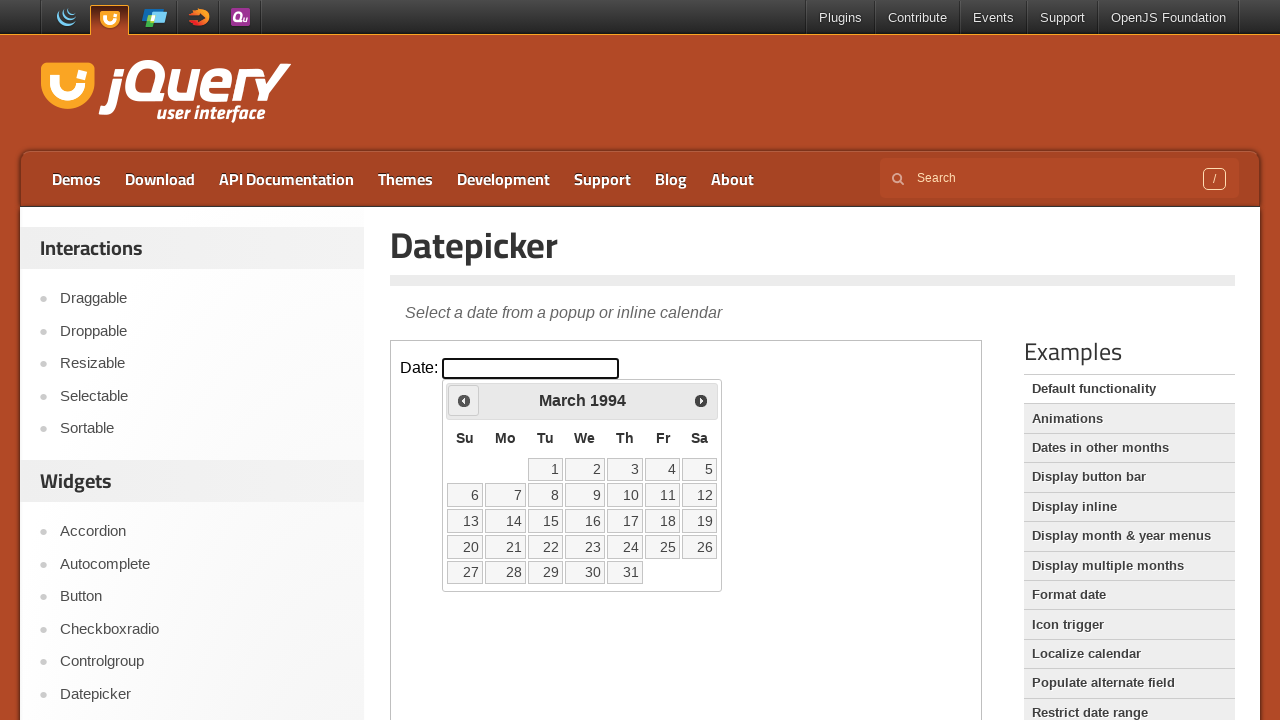

Retrieved updated year: 1994
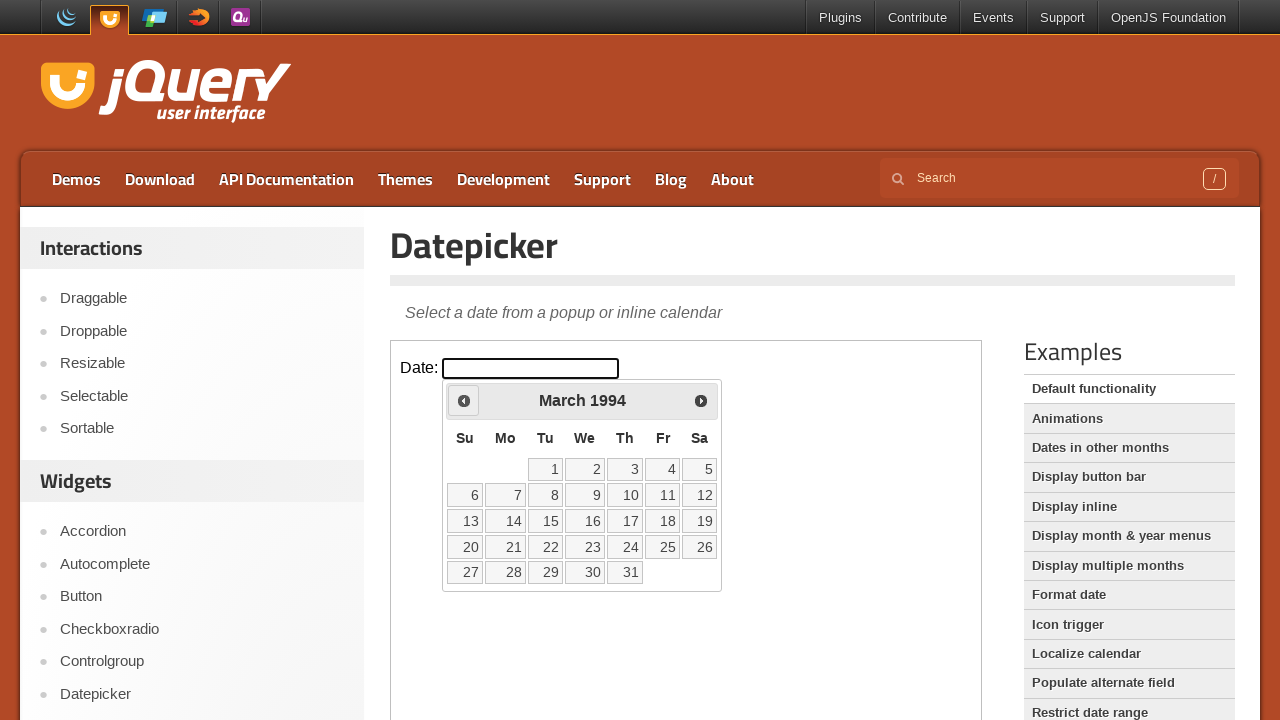

Clicked previous button to navigate to earlier year at (464, 400) on #content iframe >> nth=0 >> internal:control=enter-frame >> .ui-datepicker-prev
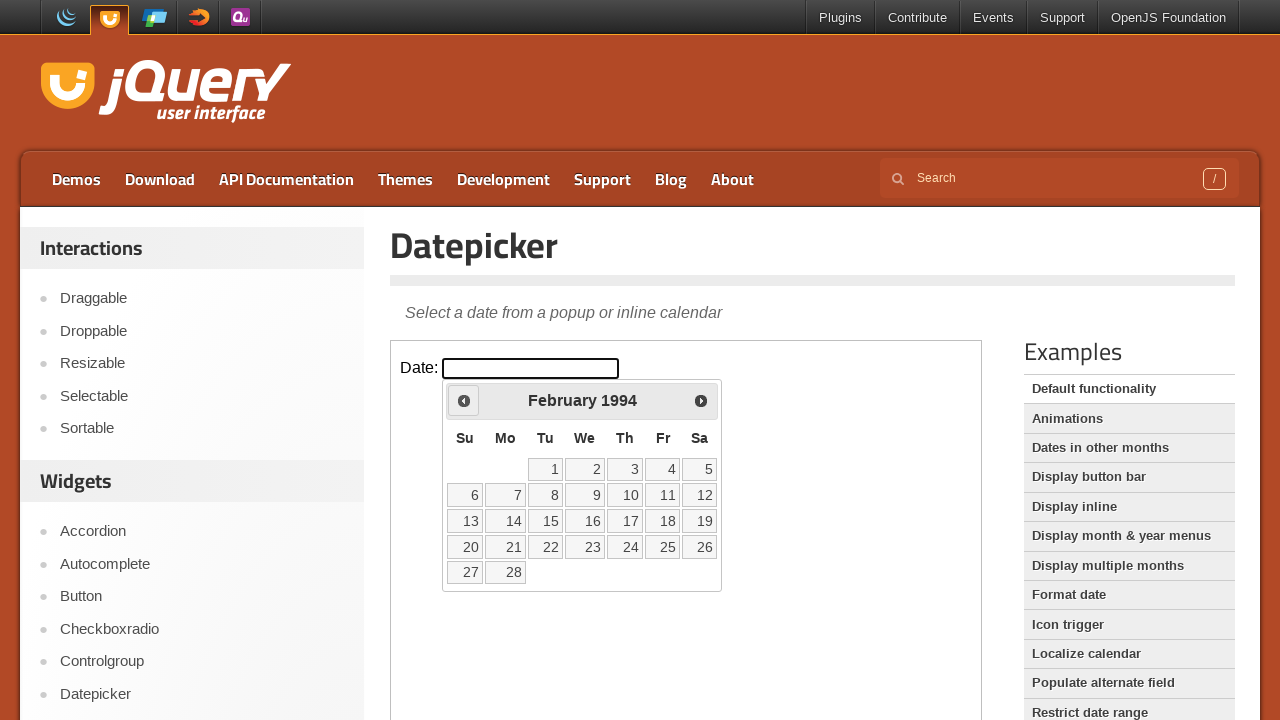

Retrieved updated year: 1994
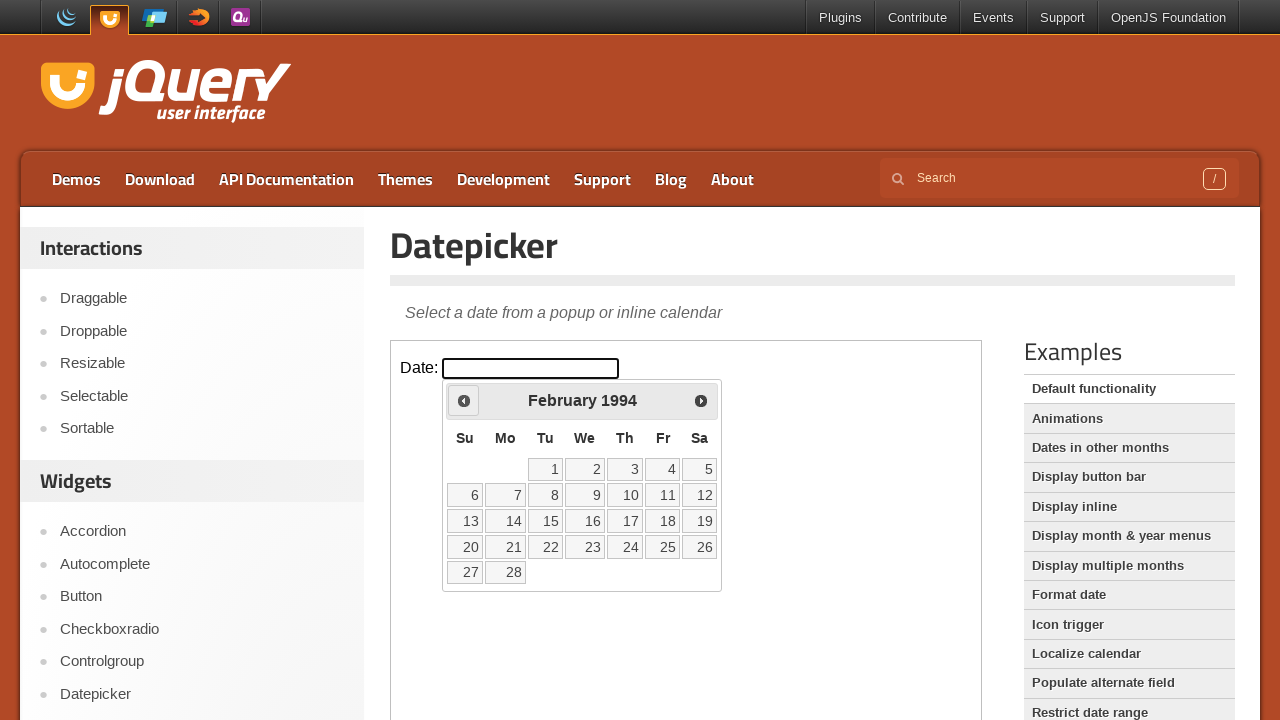

Clicked previous button to navigate to earlier year at (464, 400) on #content iframe >> nth=0 >> internal:control=enter-frame >> .ui-datepicker-prev
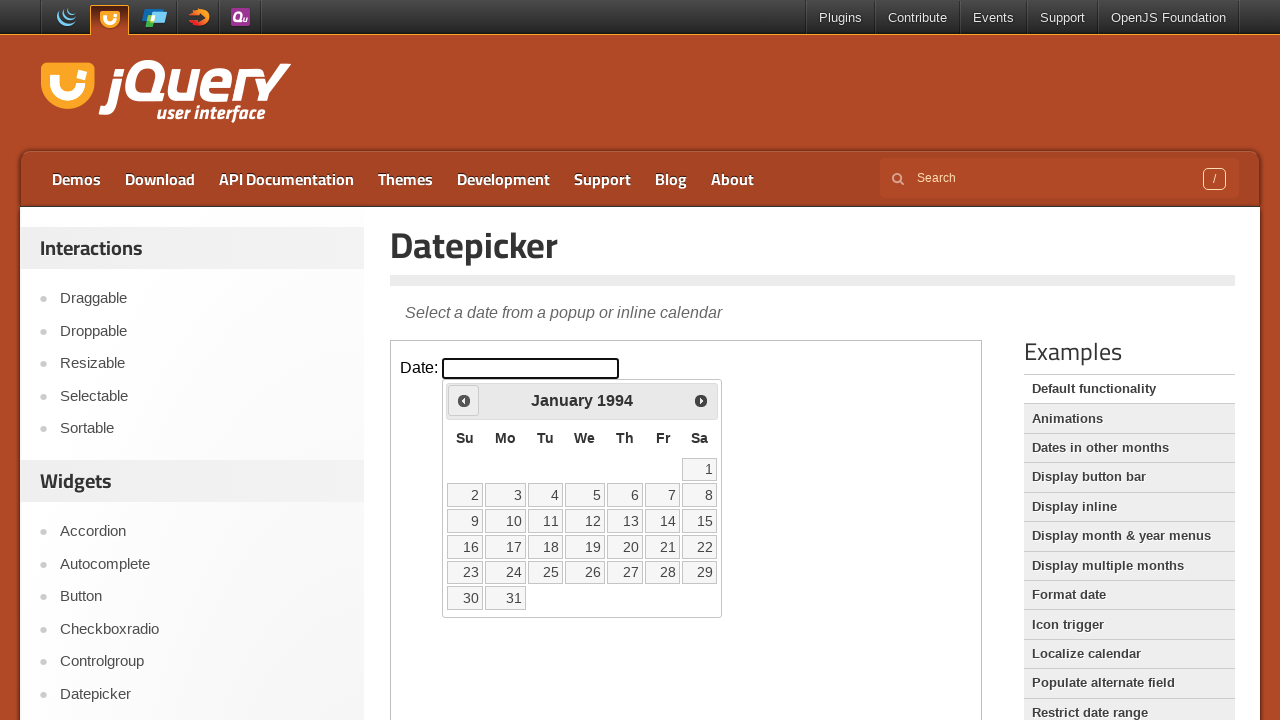

Retrieved updated year: 1994
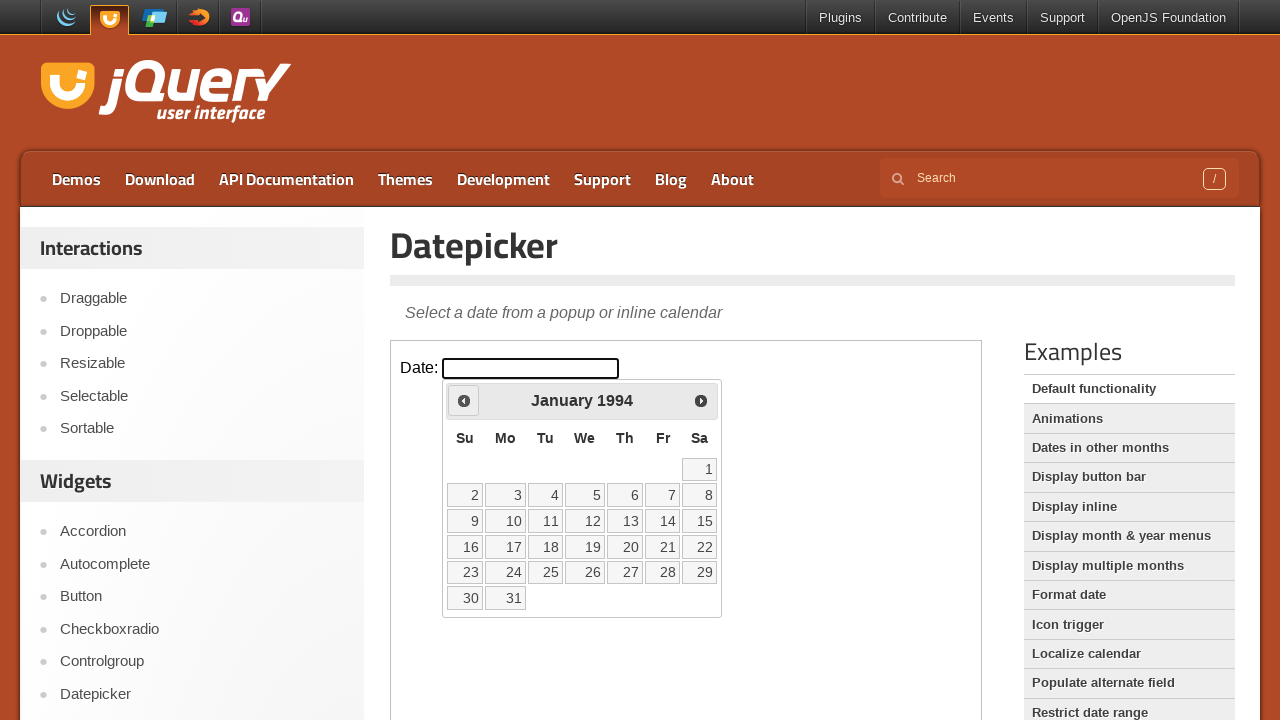

Clicked previous button to navigate to earlier year at (464, 400) on #content iframe >> nth=0 >> internal:control=enter-frame >> .ui-datepicker-prev
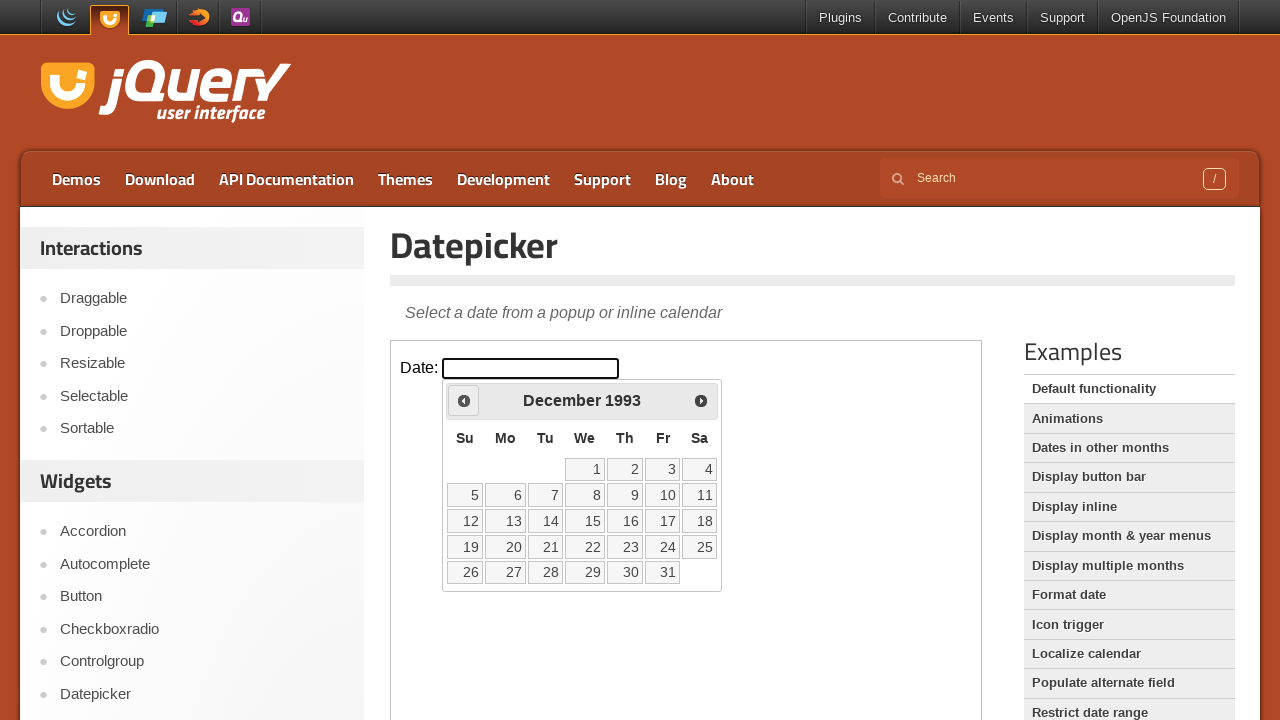

Retrieved updated year: 1993
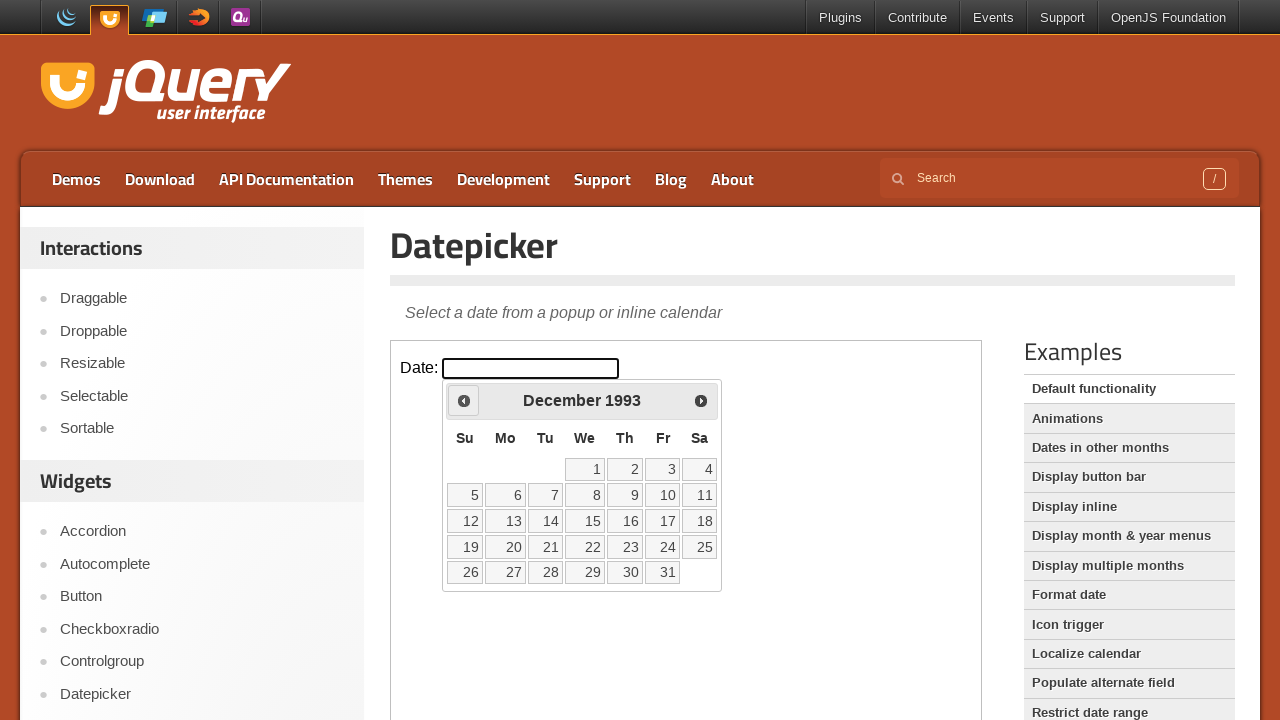

Clicked previous button to navigate to earlier year at (464, 400) on #content iframe >> nth=0 >> internal:control=enter-frame >> .ui-datepicker-prev
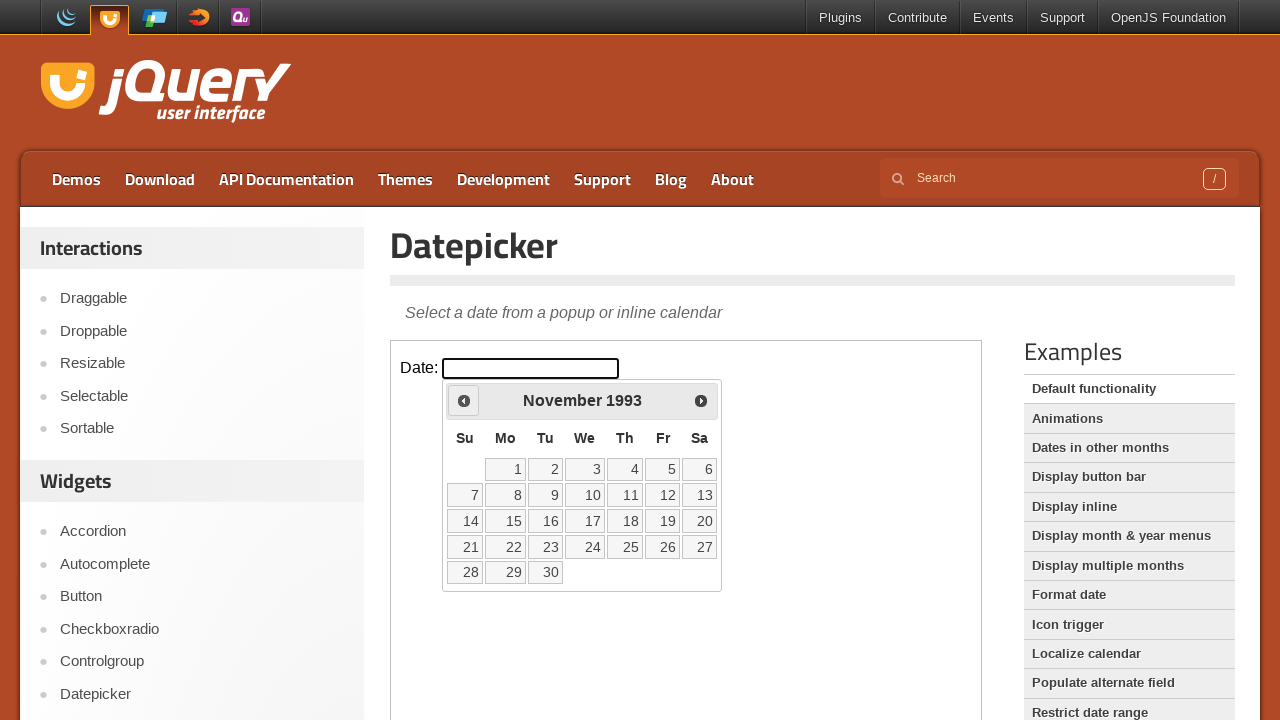

Retrieved updated year: 1993
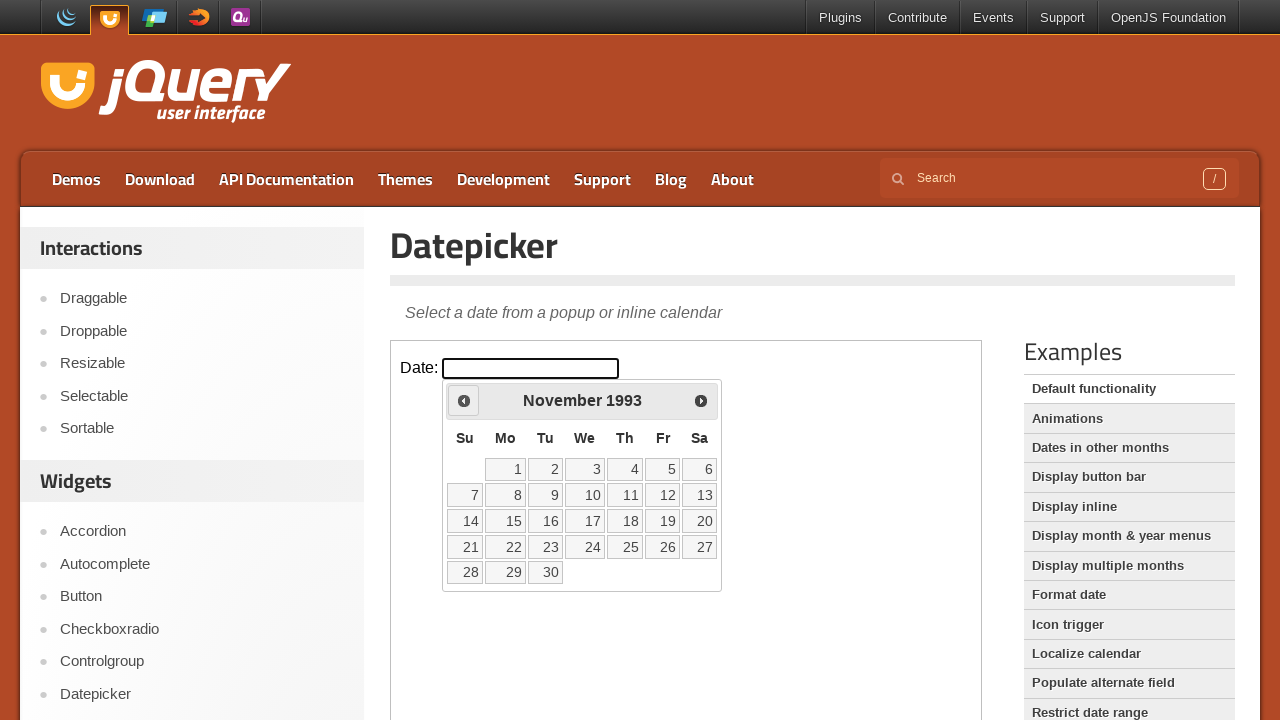

Clicked previous button to navigate to earlier year at (464, 400) on #content iframe >> nth=0 >> internal:control=enter-frame >> .ui-datepicker-prev
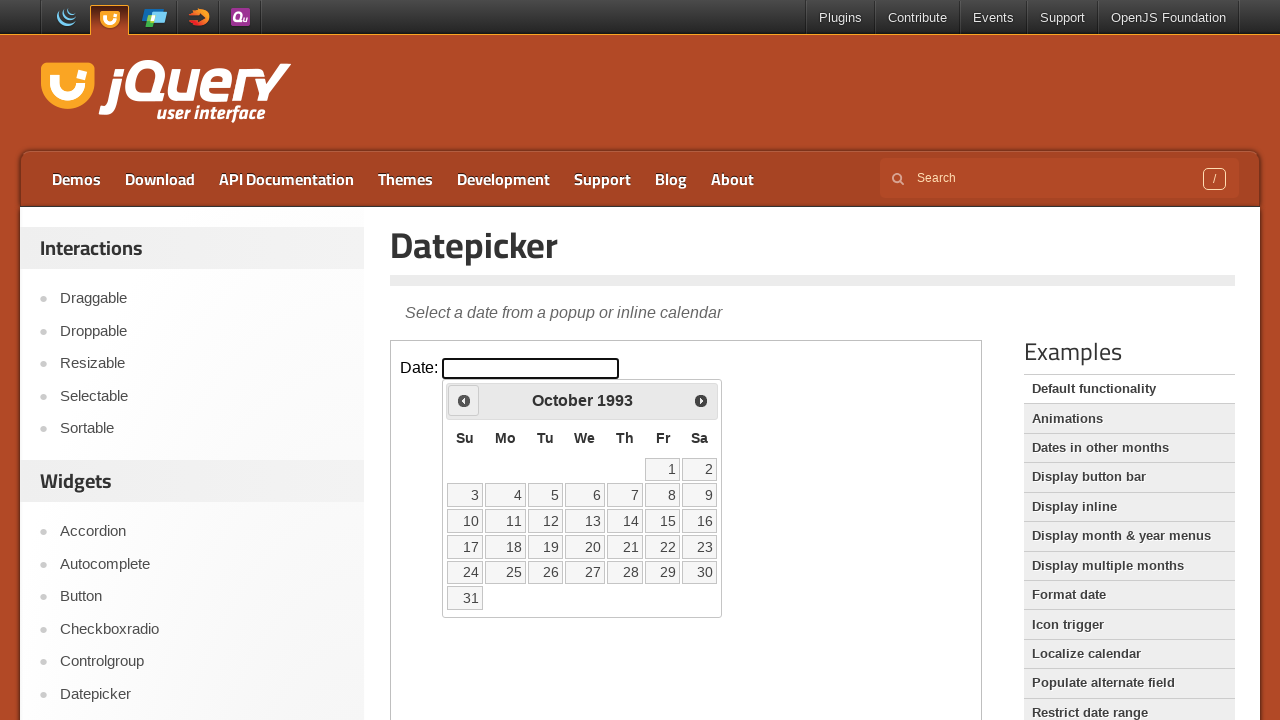

Retrieved updated year: 1993
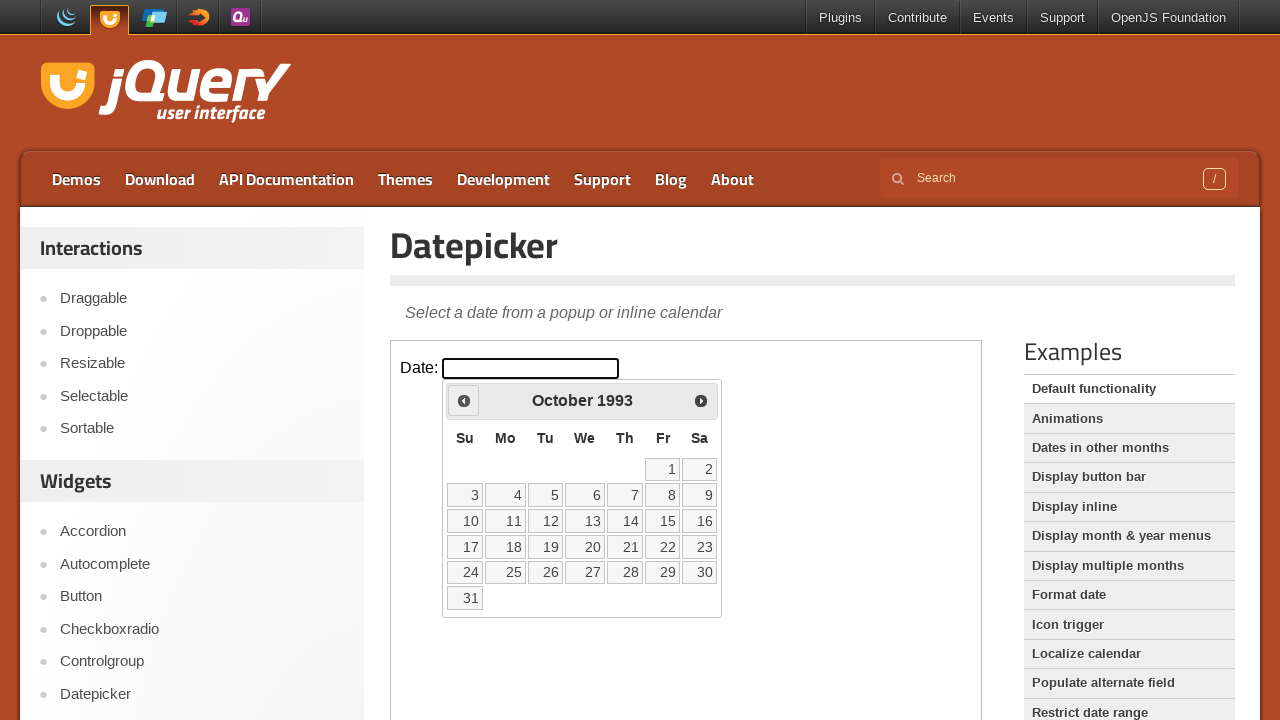

Clicked previous button to navigate to earlier year at (464, 400) on #content iframe >> nth=0 >> internal:control=enter-frame >> .ui-datepicker-prev
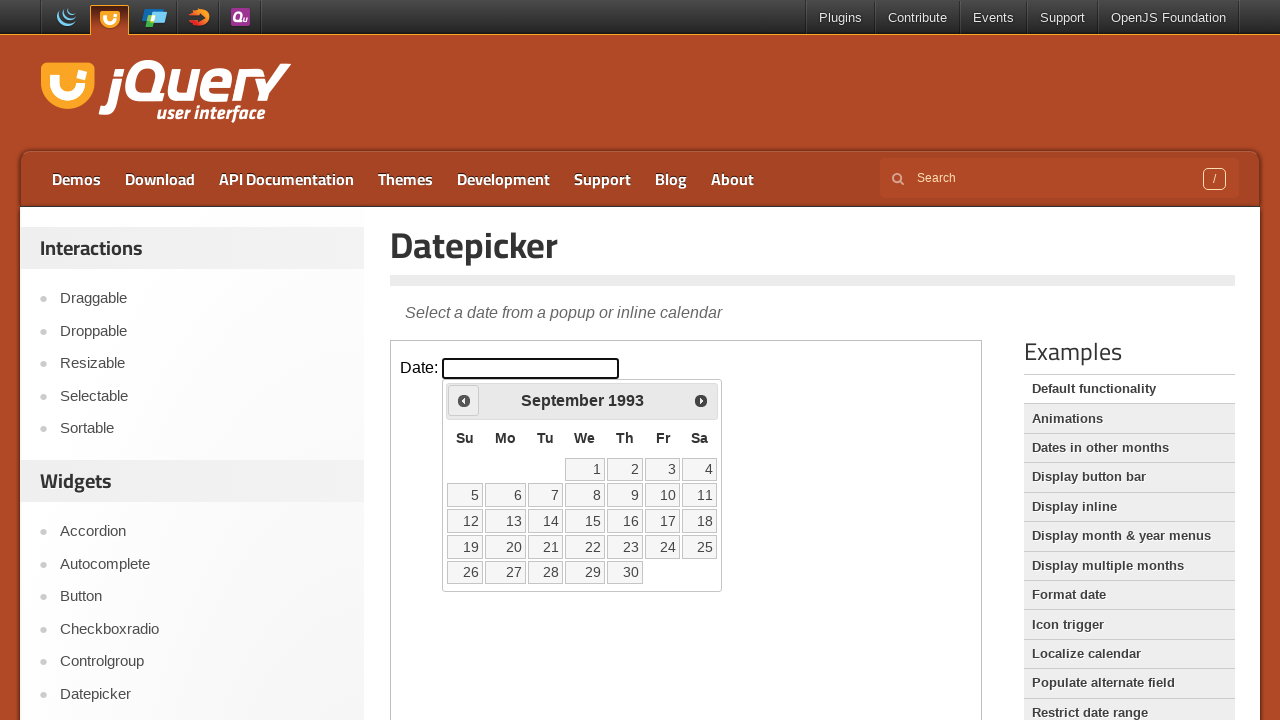

Retrieved updated year: 1993
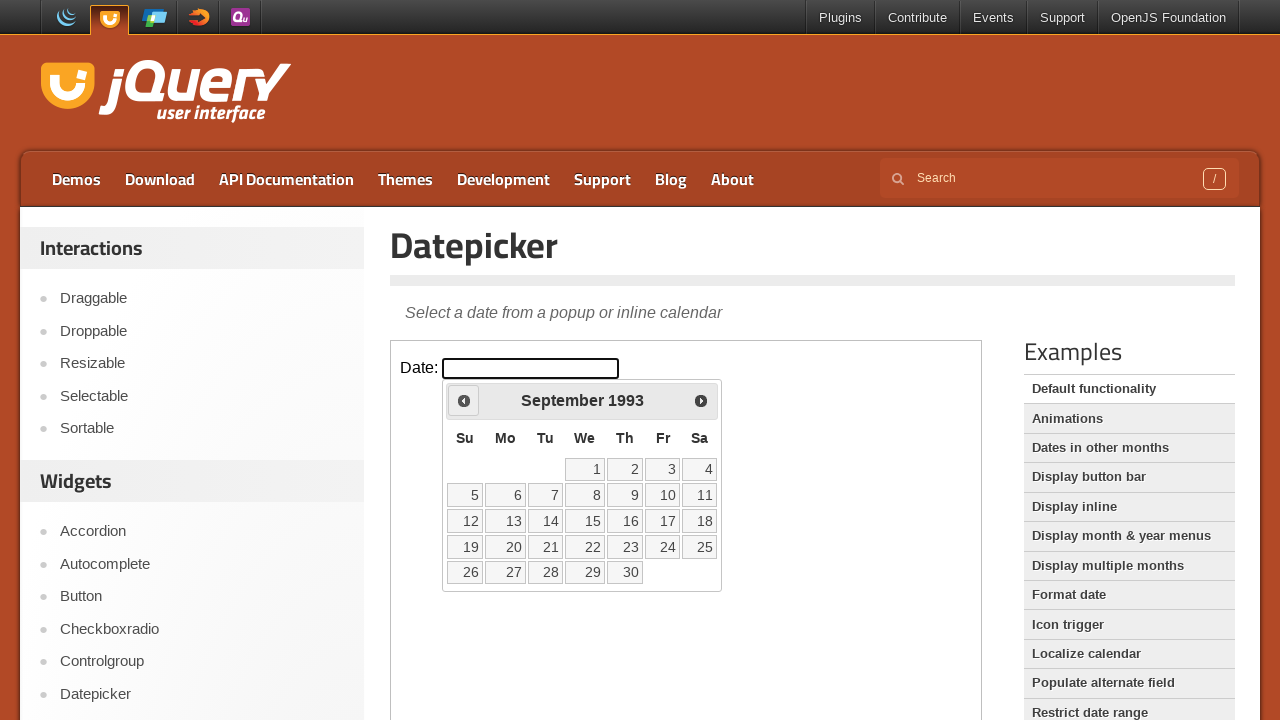

Clicked previous button to navigate to earlier year at (464, 400) on #content iframe >> nth=0 >> internal:control=enter-frame >> .ui-datepicker-prev
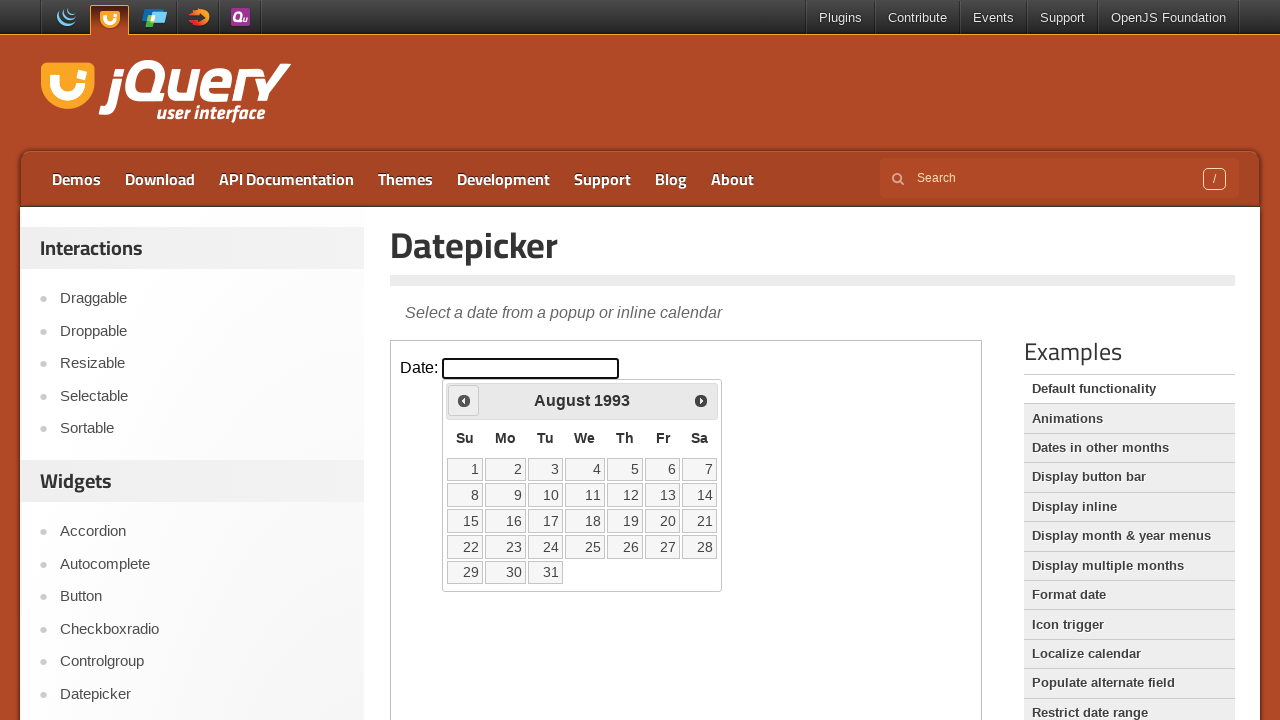

Retrieved updated year: 1993
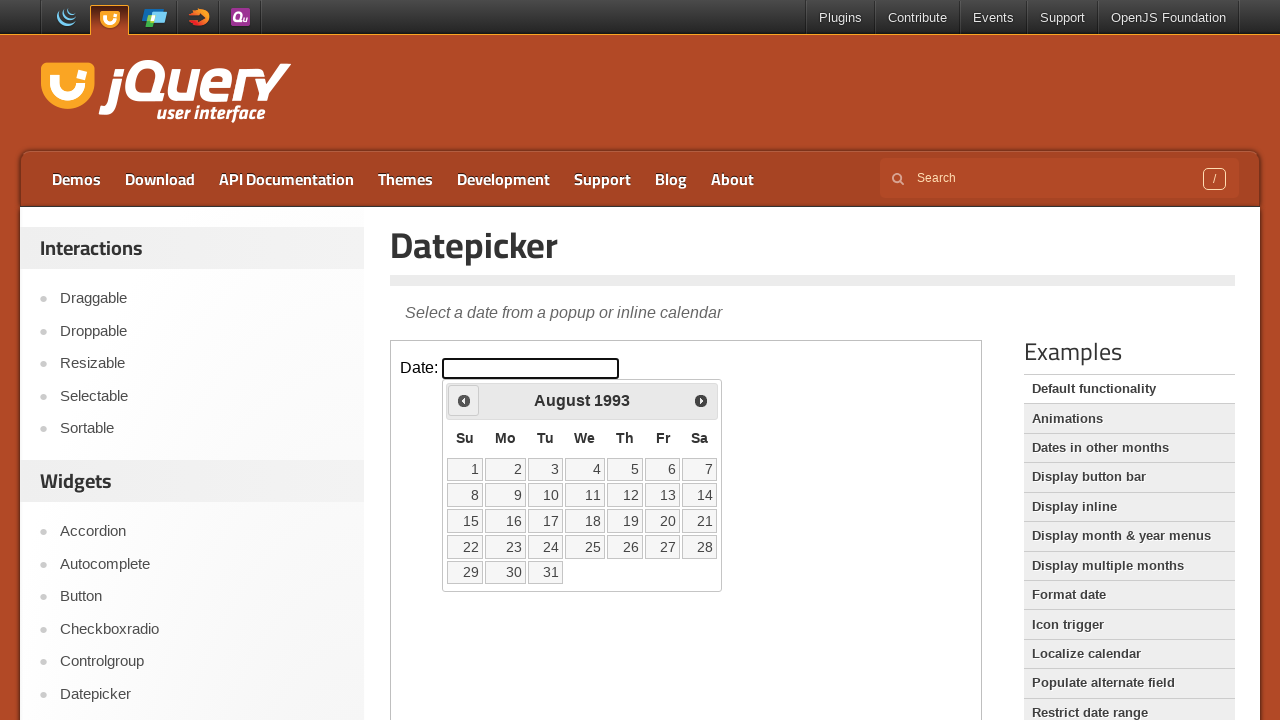

Clicked previous button to navigate to earlier year at (464, 400) on #content iframe >> nth=0 >> internal:control=enter-frame >> .ui-datepicker-prev
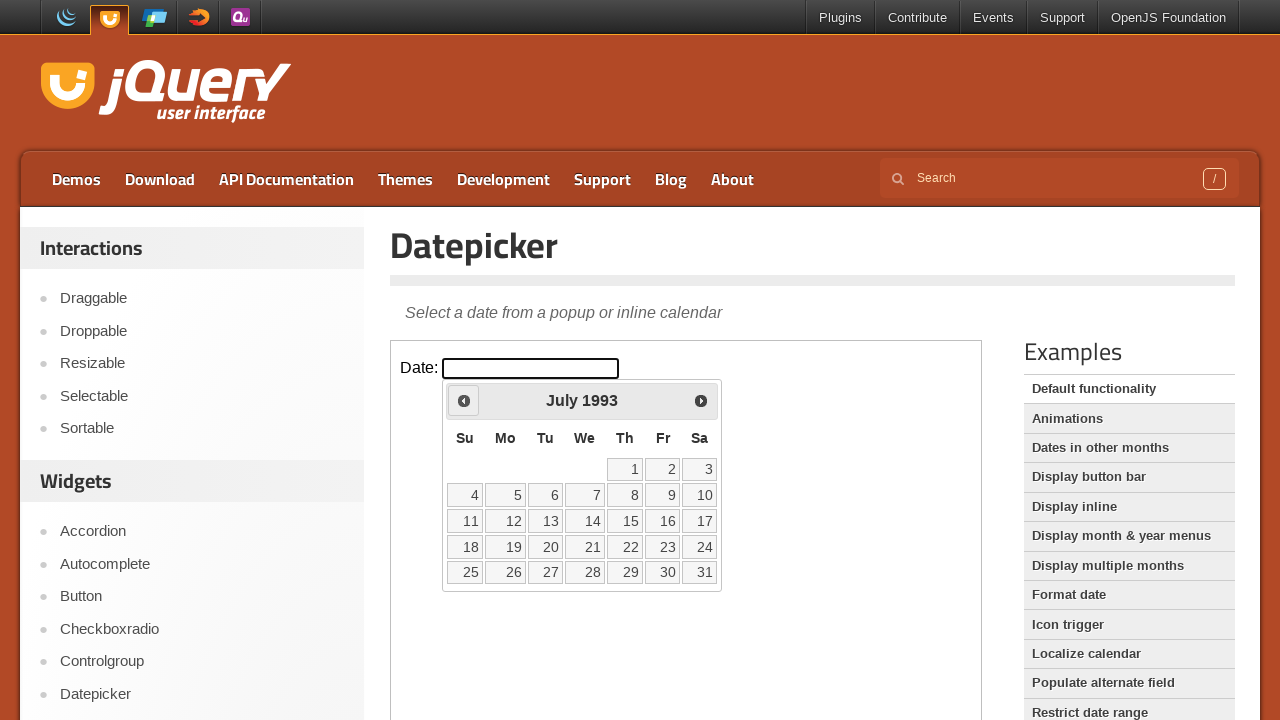

Retrieved updated year: 1993
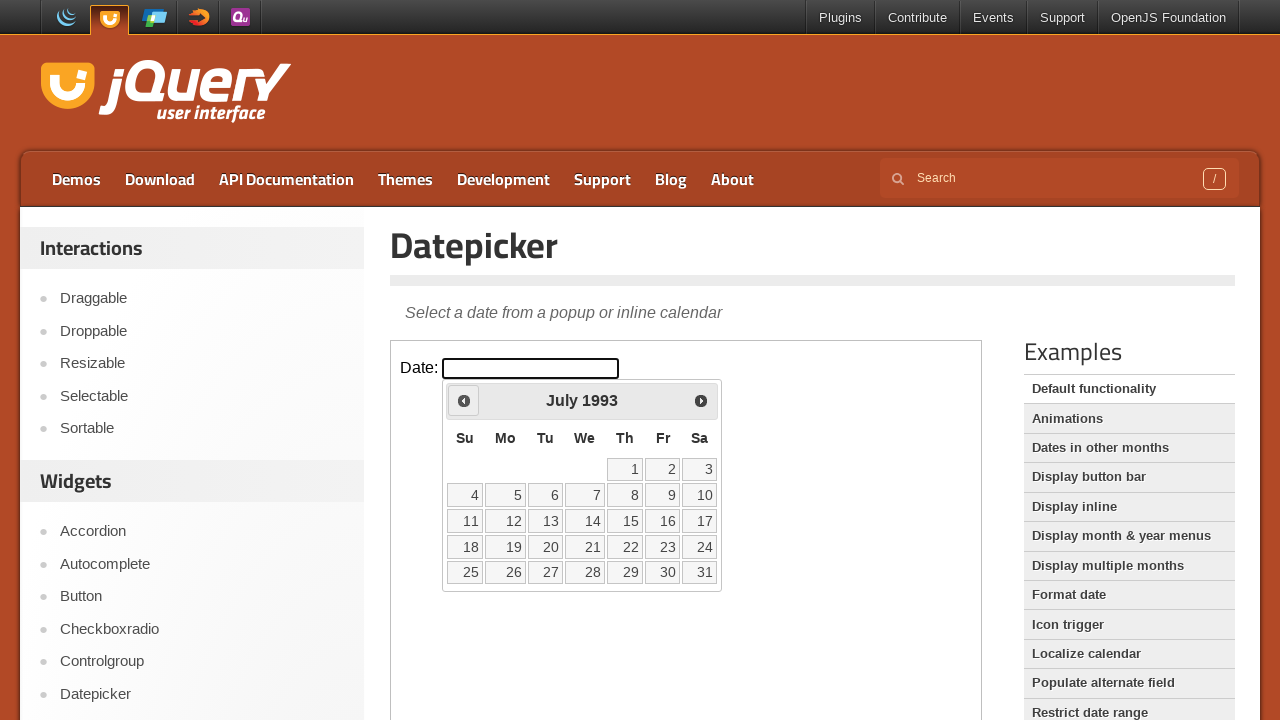

Clicked previous button to navigate to earlier year at (464, 400) on #content iframe >> nth=0 >> internal:control=enter-frame >> .ui-datepicker-prev
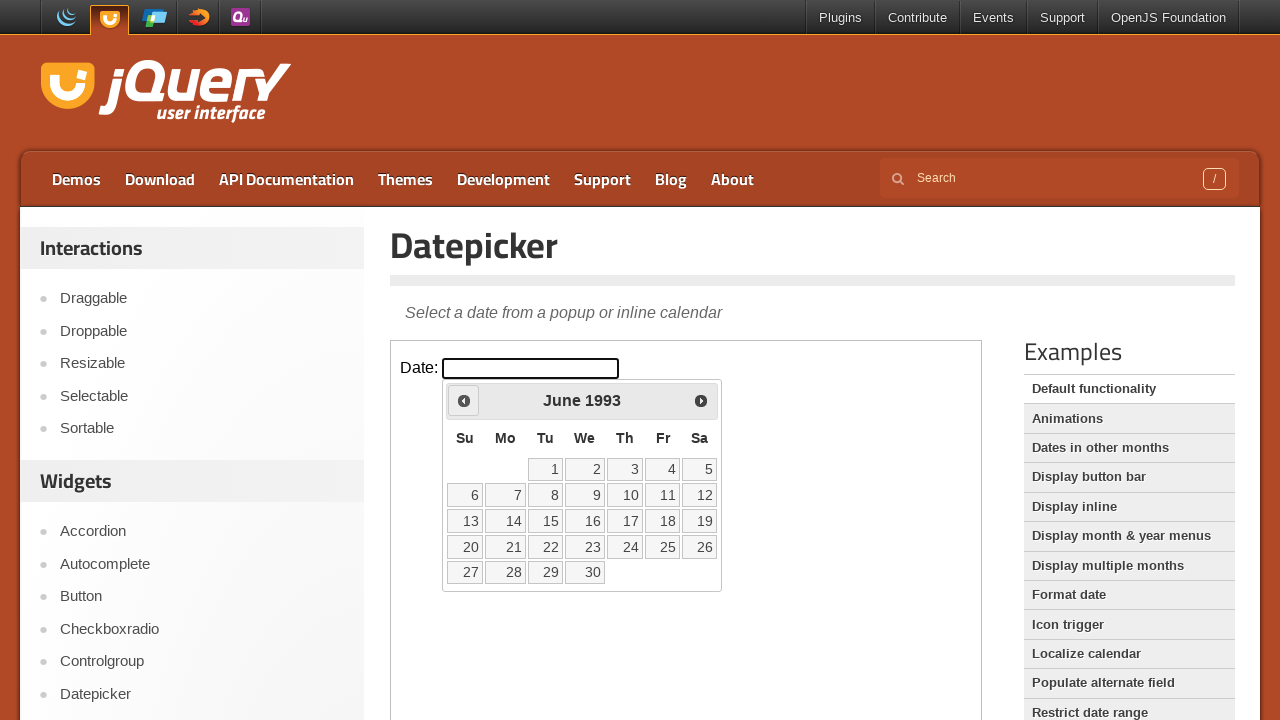

Retrieved updated year: 1993
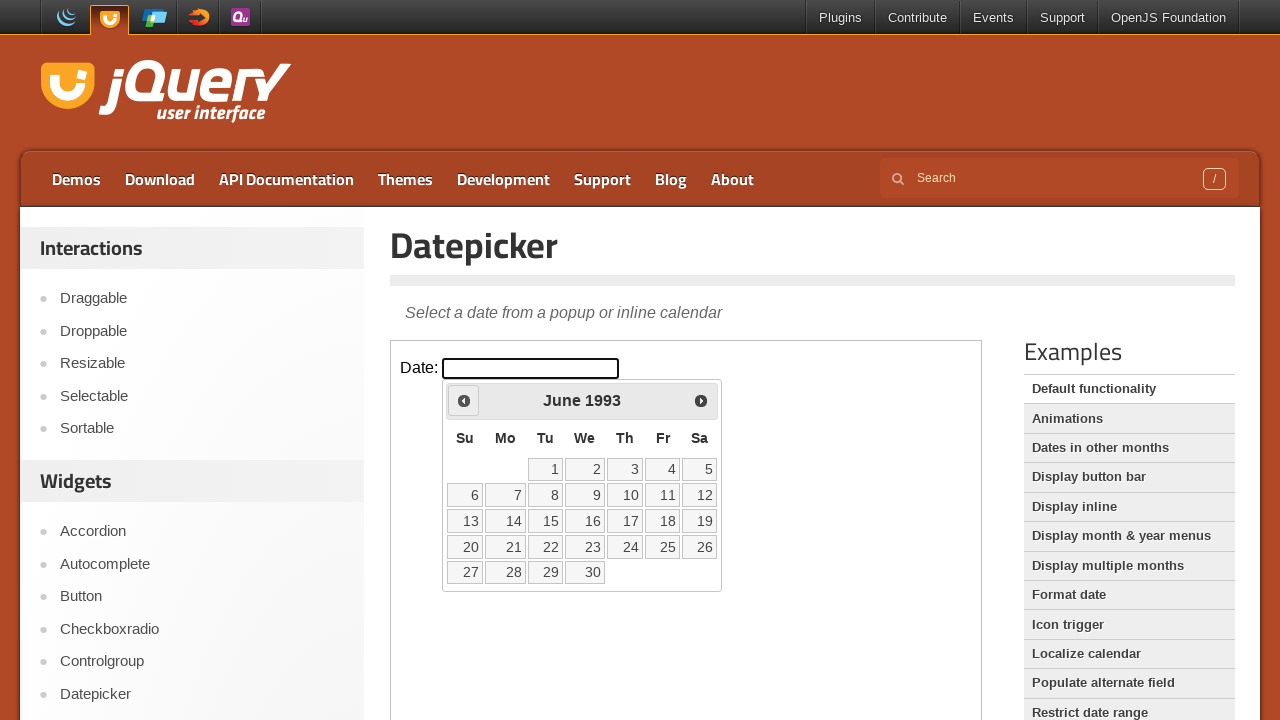

Clicked previous button to navigate to earlier year at (464, 400) on #content iframe >> nth=0 >> internal:control=enter-frame >> .ui-datepicker-prev
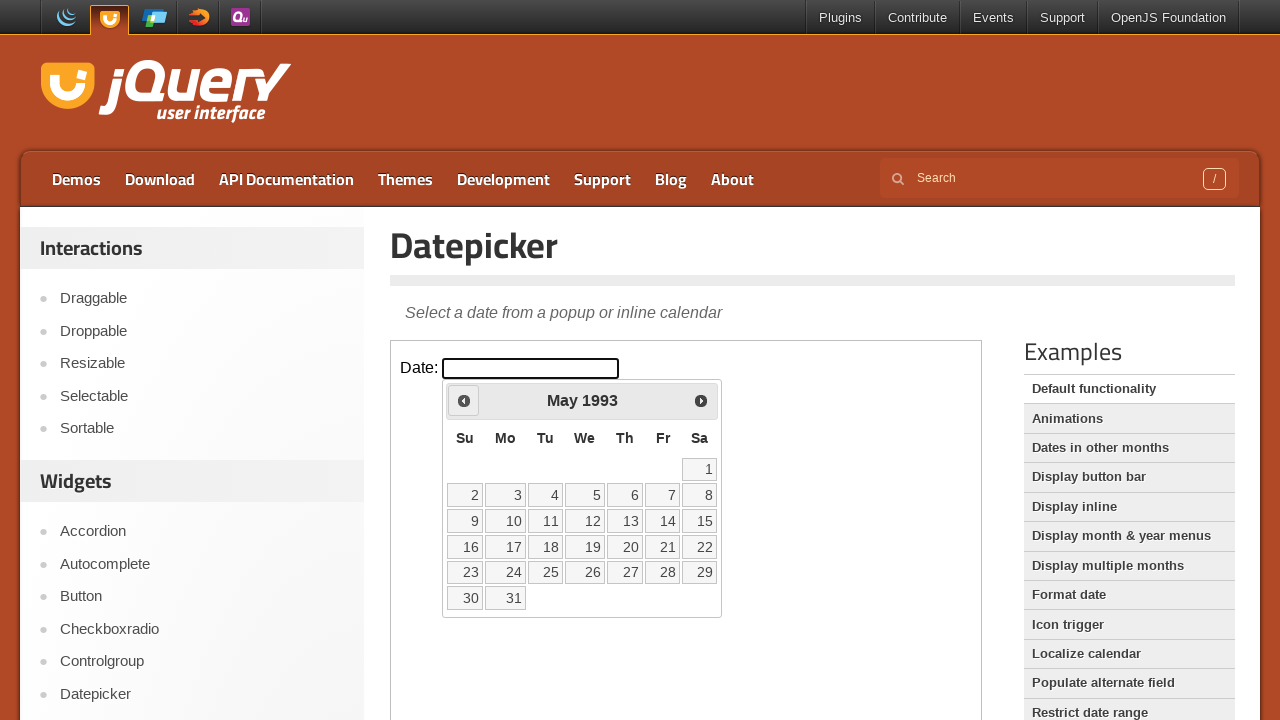

Retrieved updated year: 1993
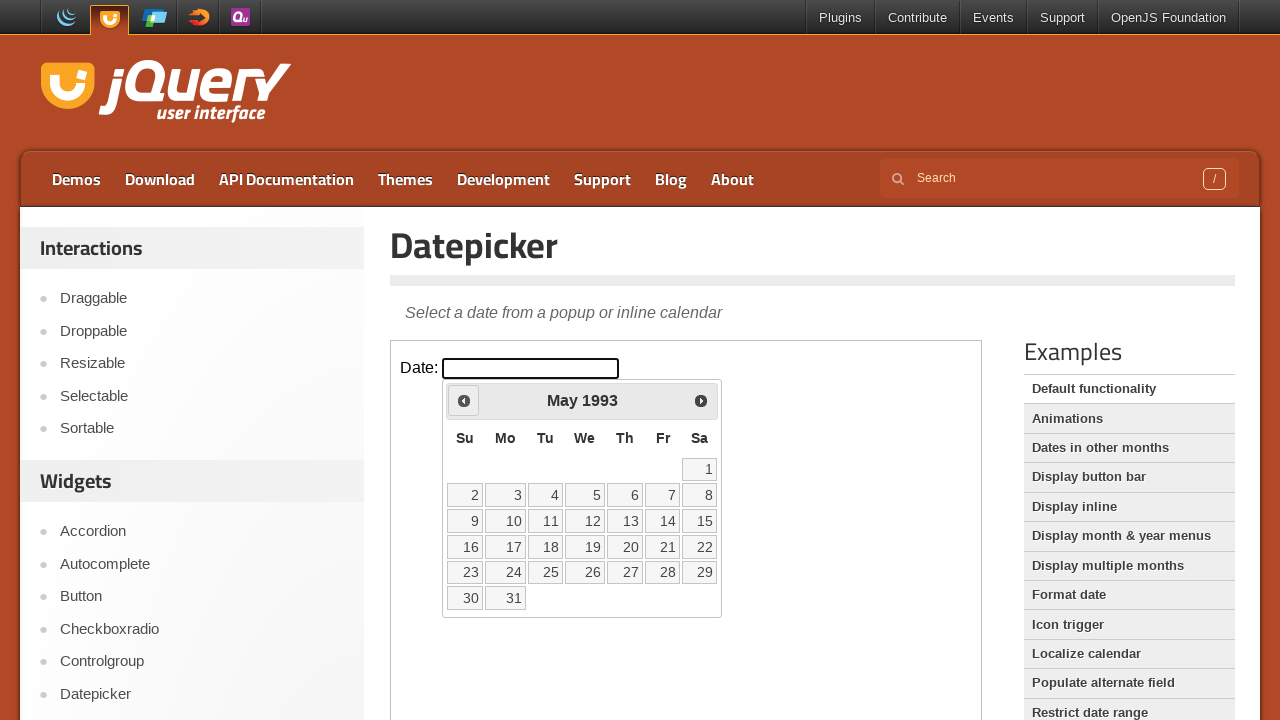

Clicked previous button to navigate to earlier year at (464, 400) on #content iframe >> nth=0 >> internal:control=enter-frame >> .ui-datepicker-prev
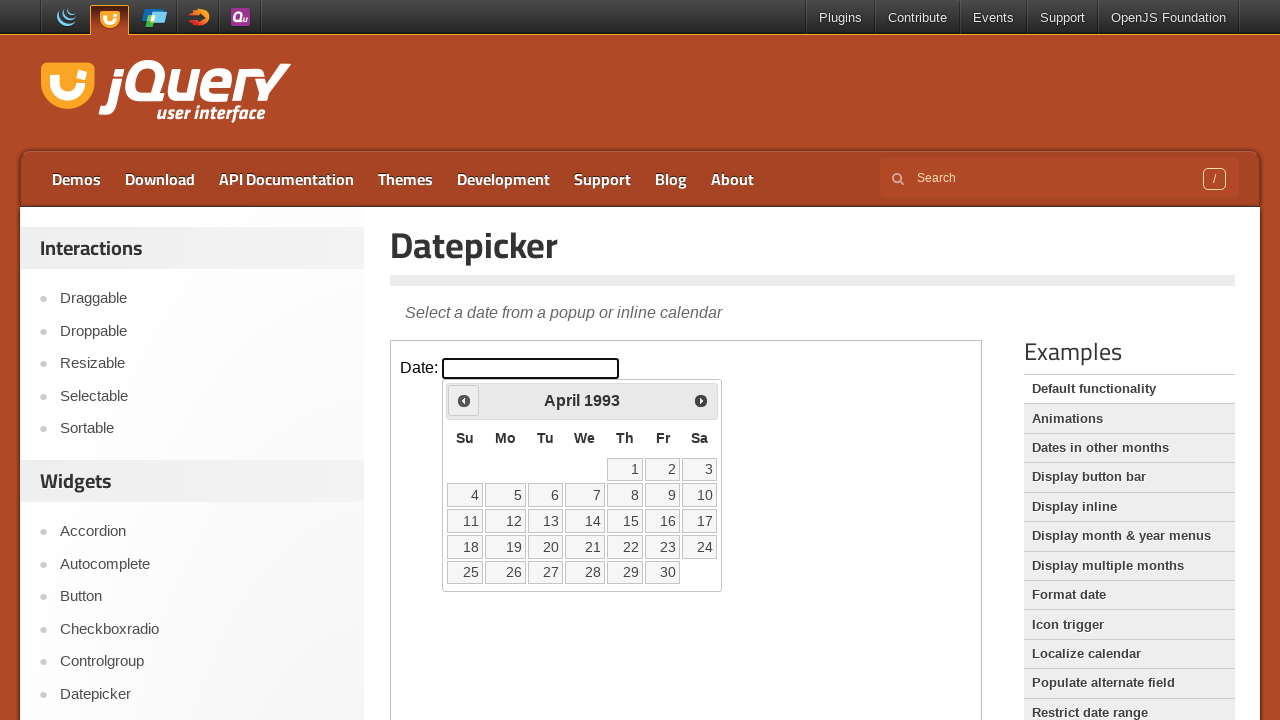

Retrieved updated year: 1993
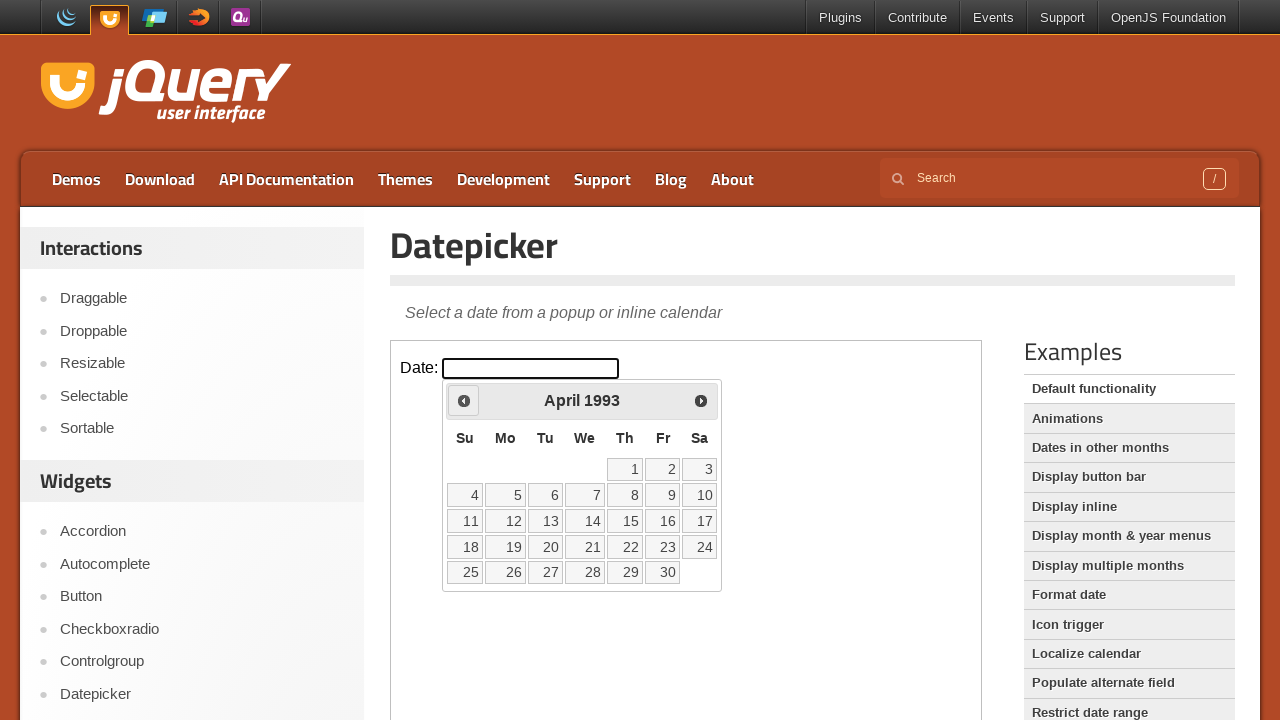

Clicked previous button to navigate to earlier year at (464, 400) on #content iframe >> nth=0 >> internal:control=enter-frame >> .ui-datepicker-prev
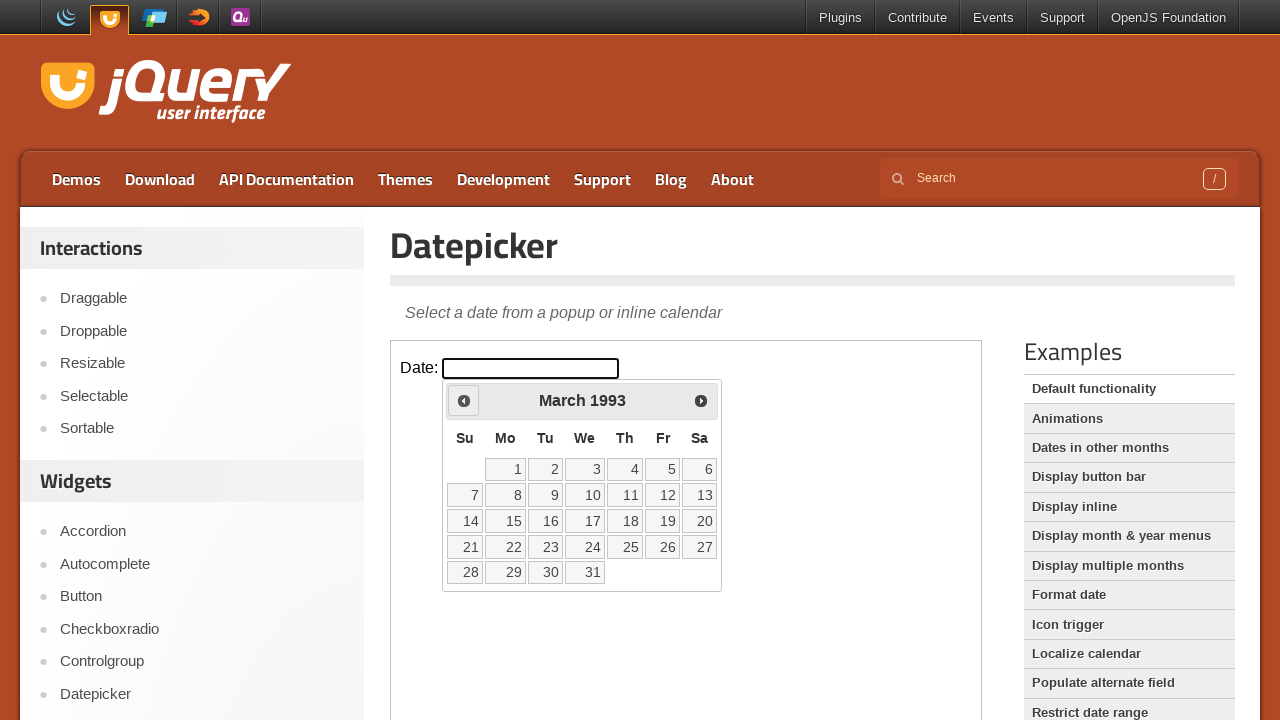

Retrieved updated year: 1993
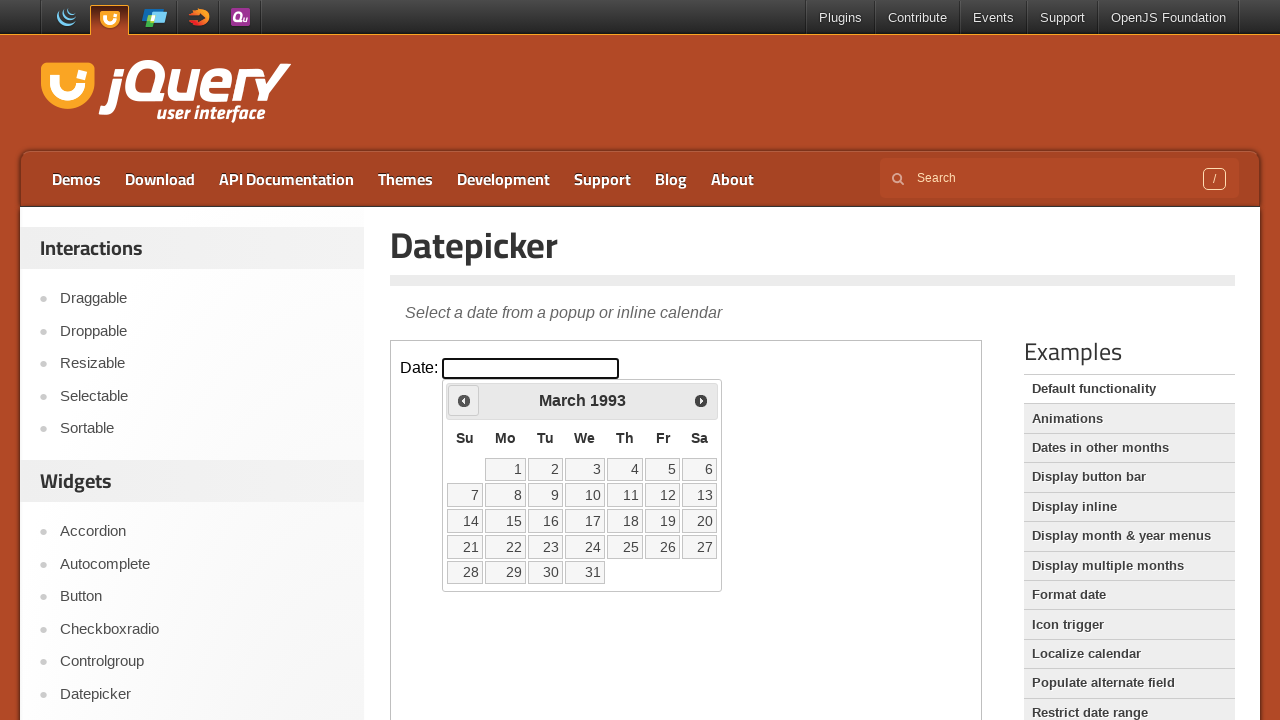

Clicked previous button to navigate to earlier year at (464, 400) on #content iframe >> nth=0 >> internal:control=enter-frame >> .ui-datepicker-prev
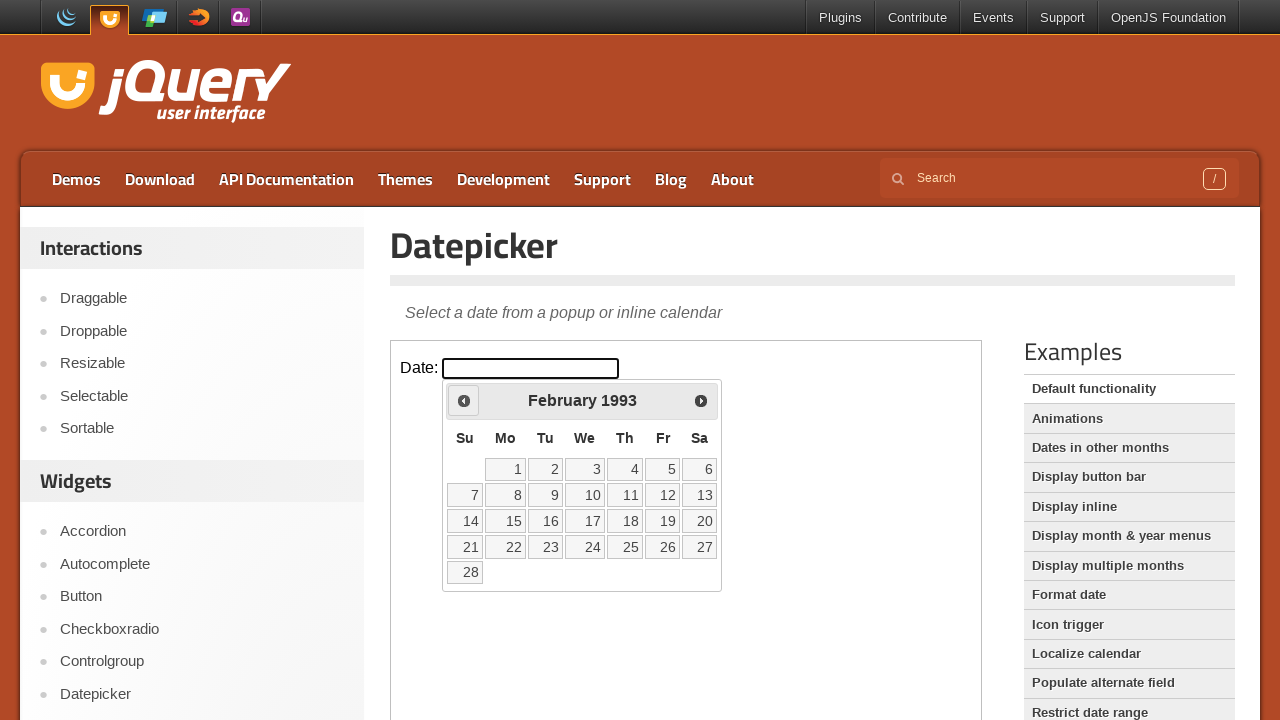

Retrieved updated year: 1993
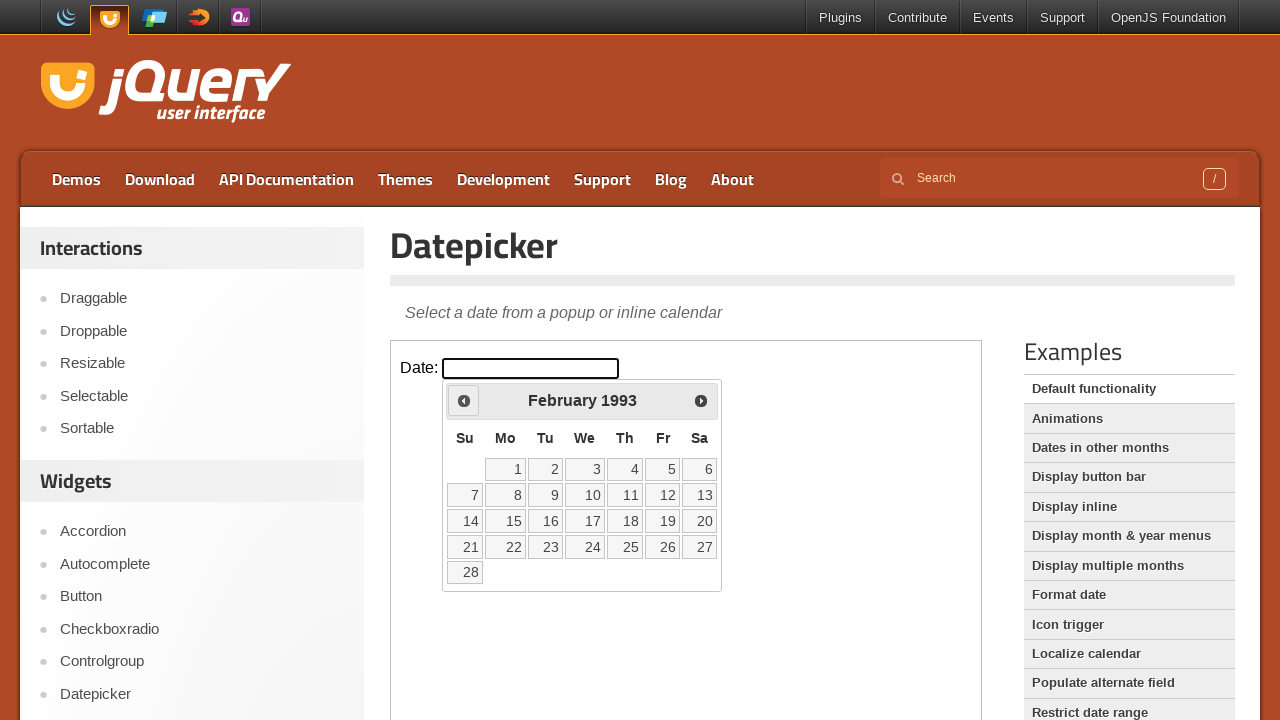

Clicked previous button to navigate to earlier year at (464, 400) on #content iframe >> nth=0 >> internal:control=enter-frame >> .ui-datepicker-prev
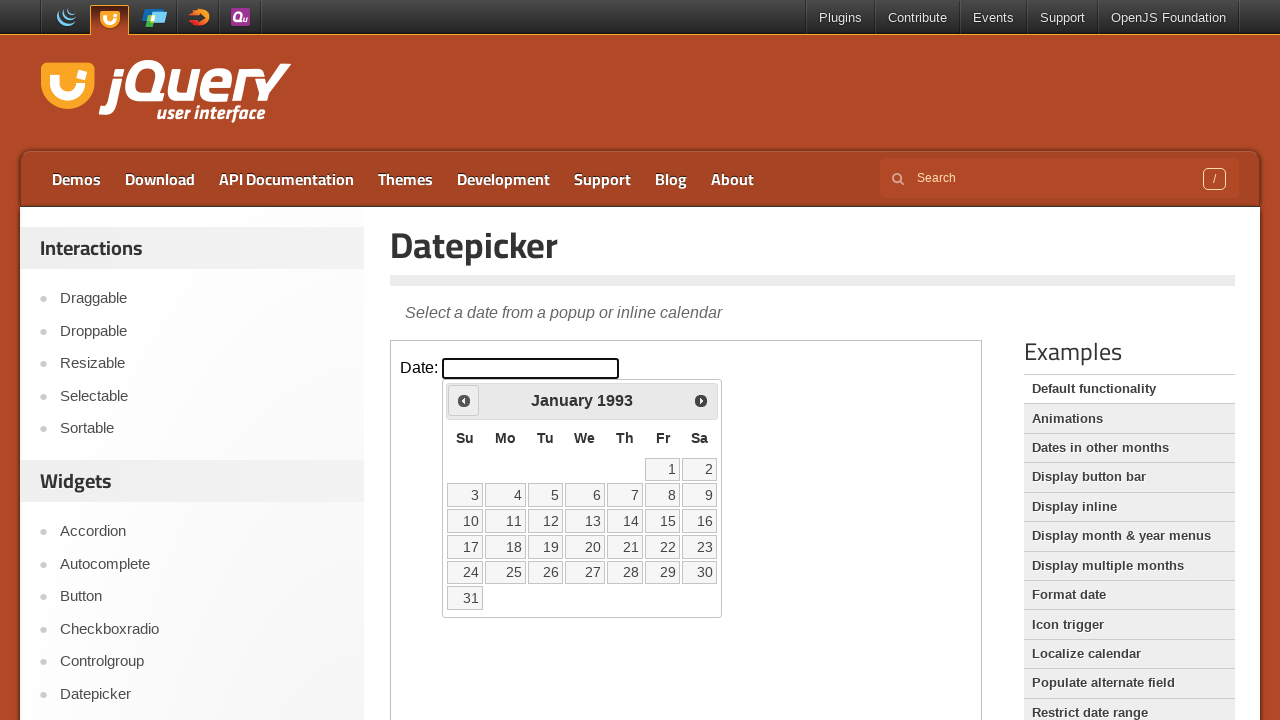

Retrieved updated year: 1993
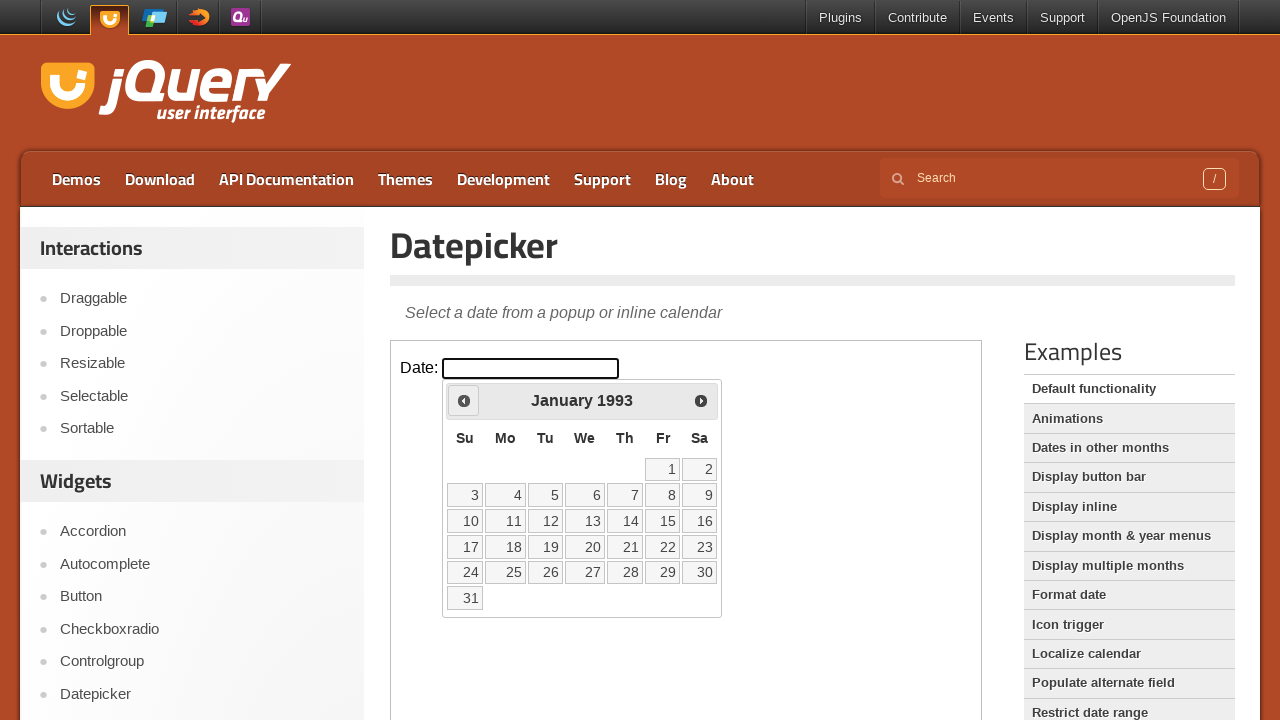

Clicked previous button to navigate to earlier year at (464, 400) on #content iframe >> nth=0 >> internal:control=enter-frame >> .ui-datepicker-prev
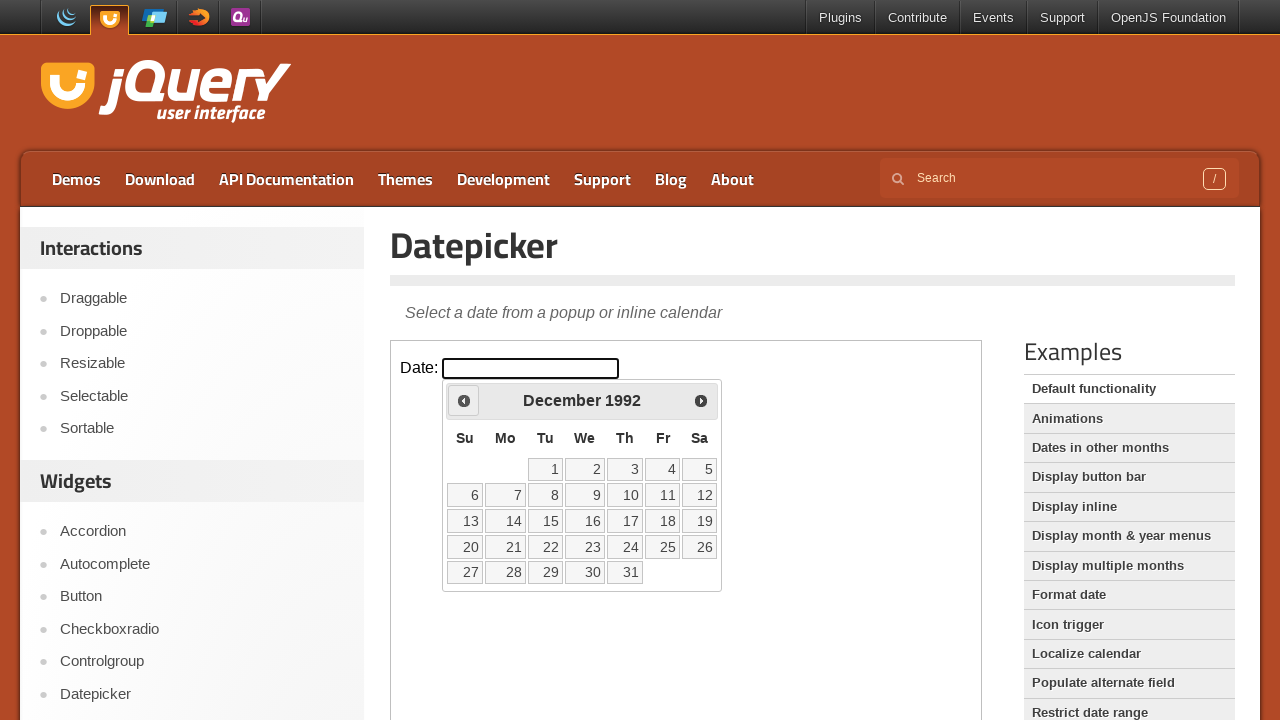

Retrieved updated year: 1992
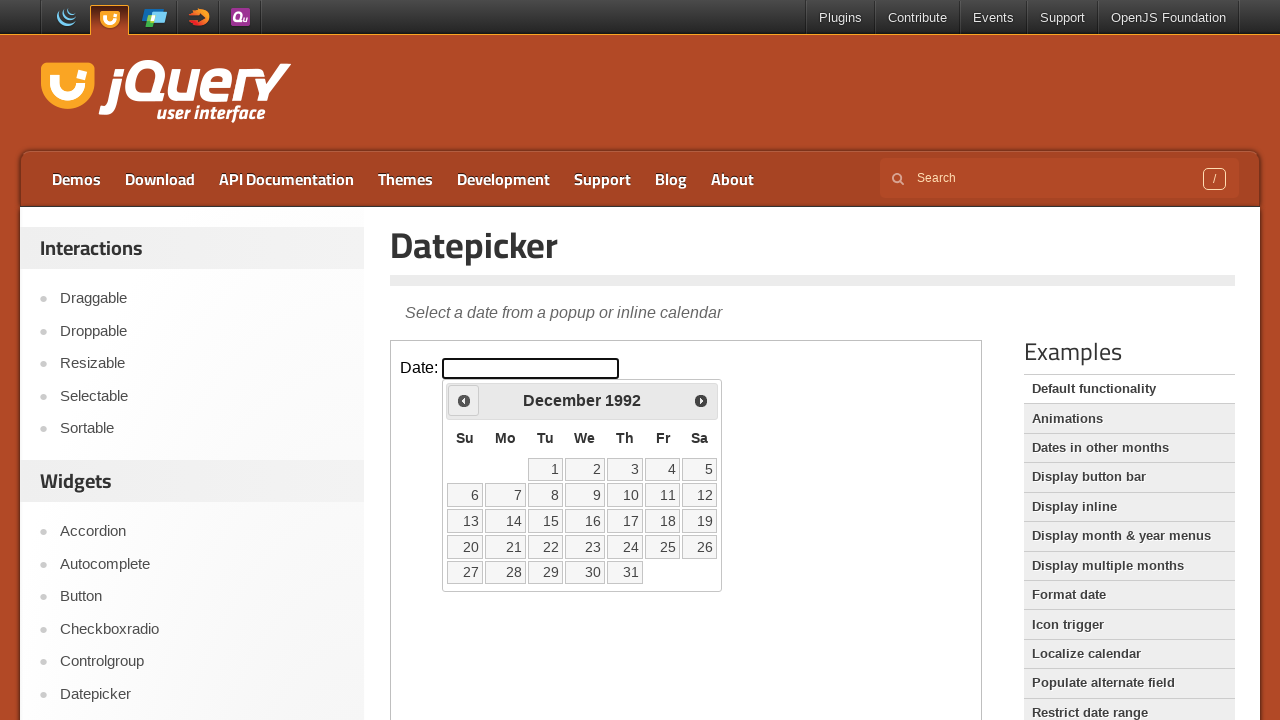

Clicked previous button to navigate to earlier year at (464, 400) on #content iframe >> nth=0 >> internal:control=enter-frame >> .ui-datepicker-prev
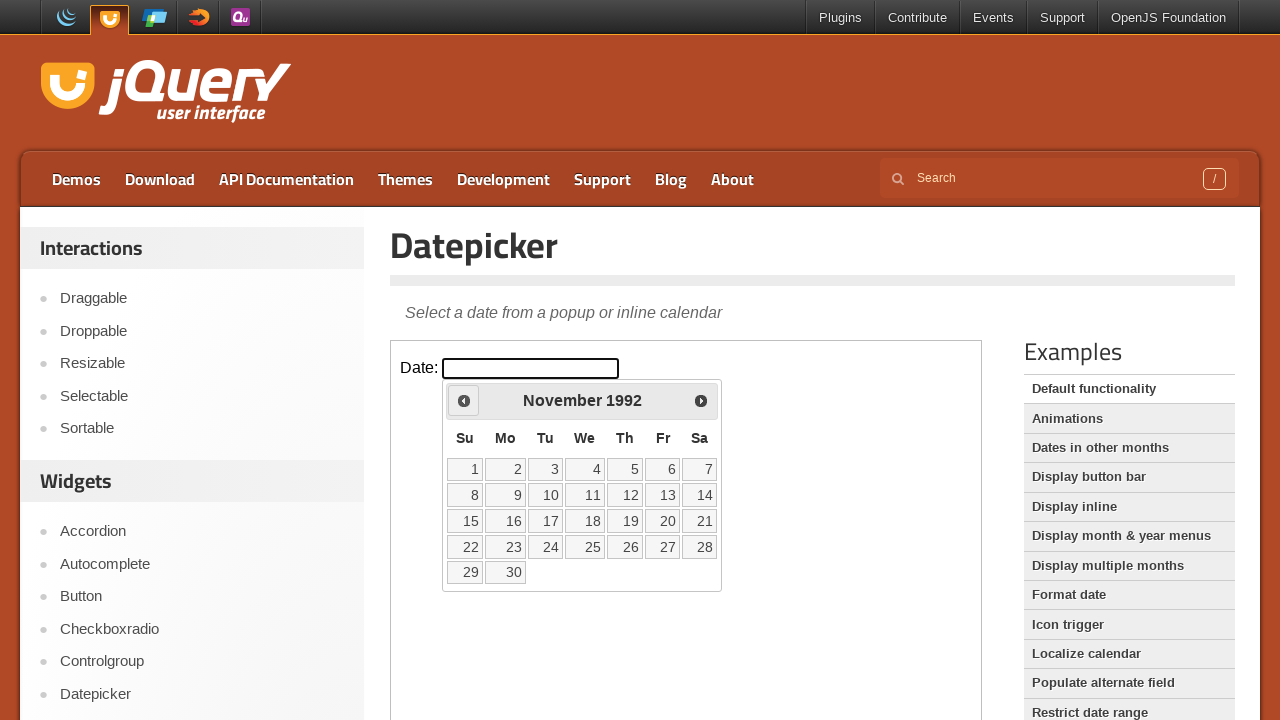

Retrieved updated year: 1992
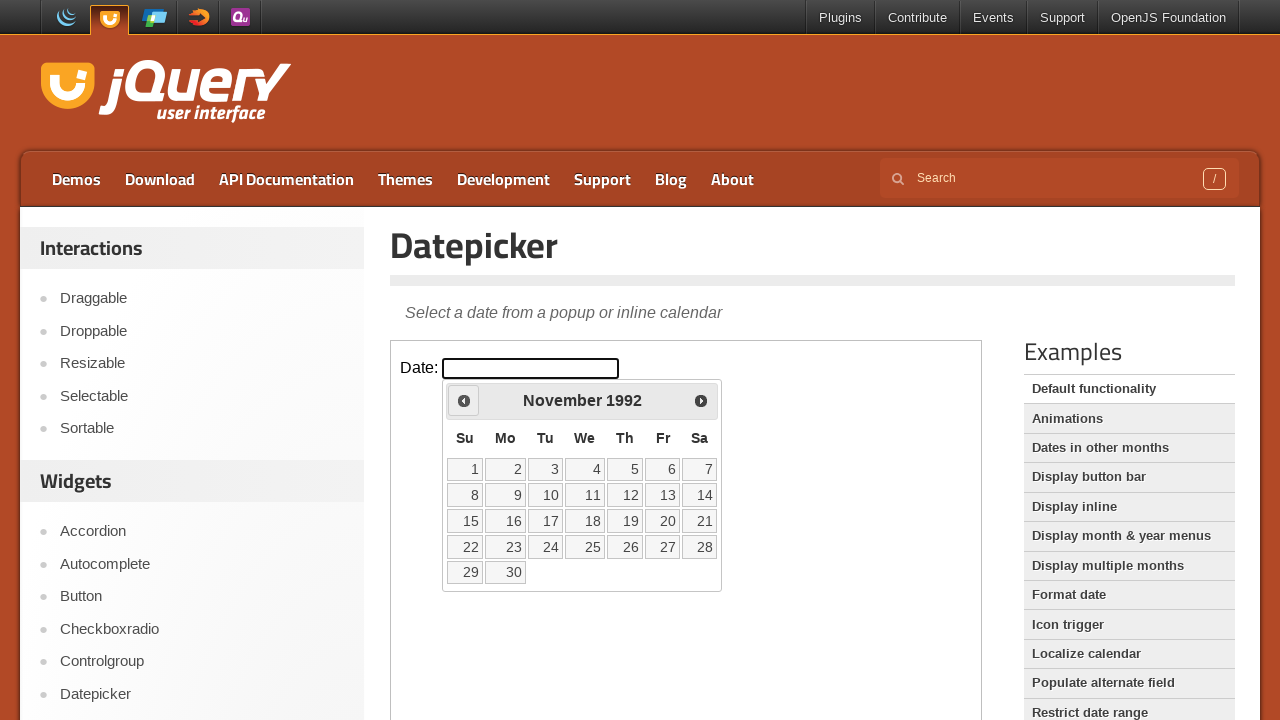

Clicked previous button to navigate to earlier year at (464, 400) on #content iframe >> nth=0 >> internal:control=enter-frame >> .ui-datepicker-prev
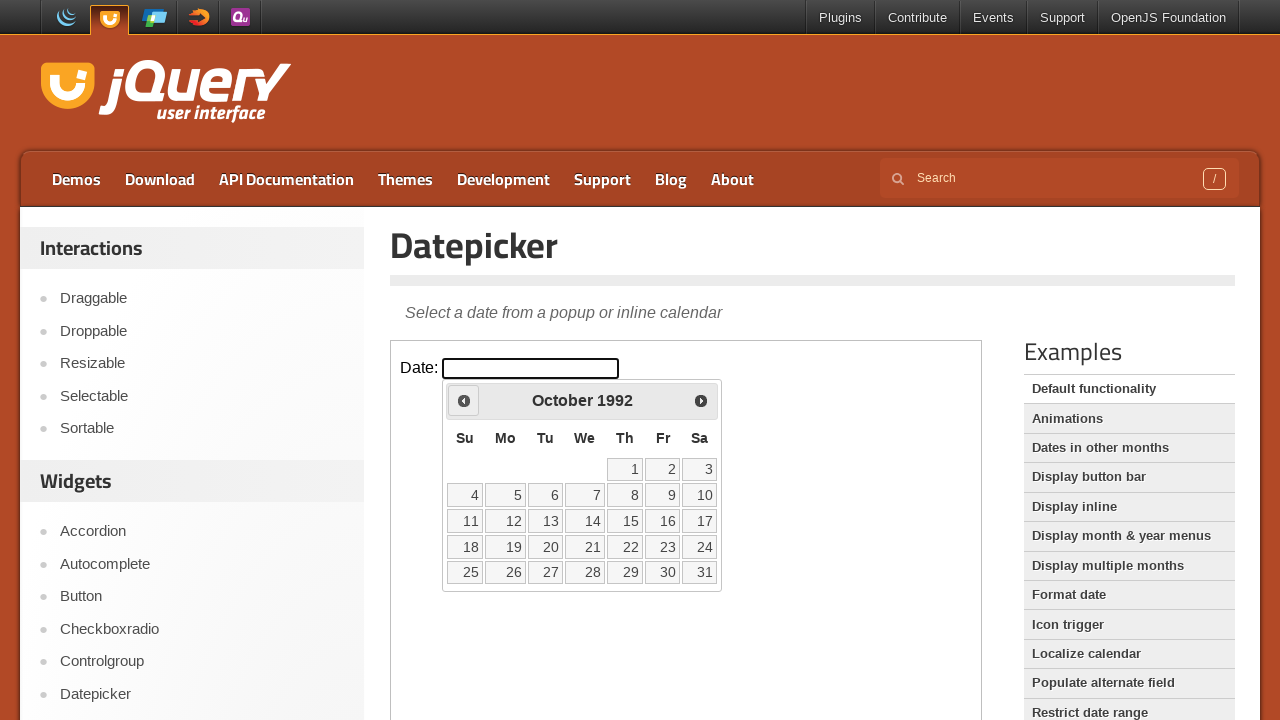

Retrieved updated year: 1992
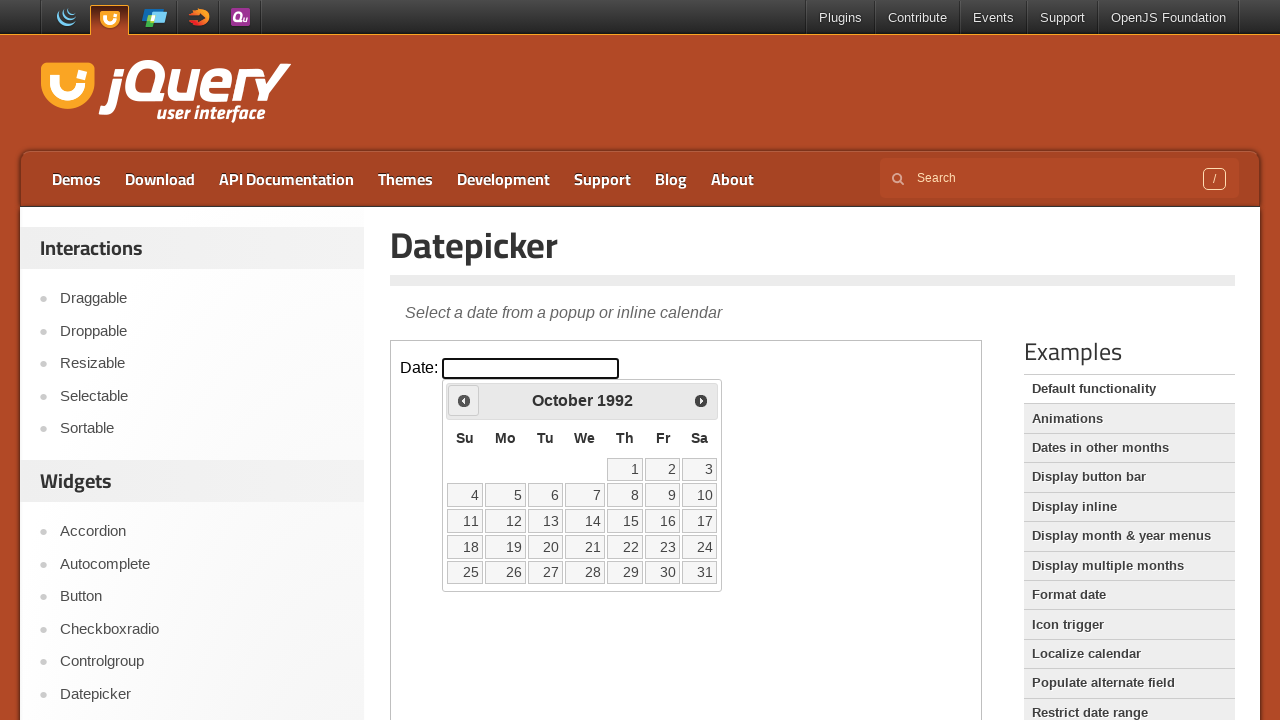

Clicked previous button to navigate to earlier year at (464, 400) on #content iframe >> nth=0 >> internal:control=enter-frame >> .ui-datepicker-prev
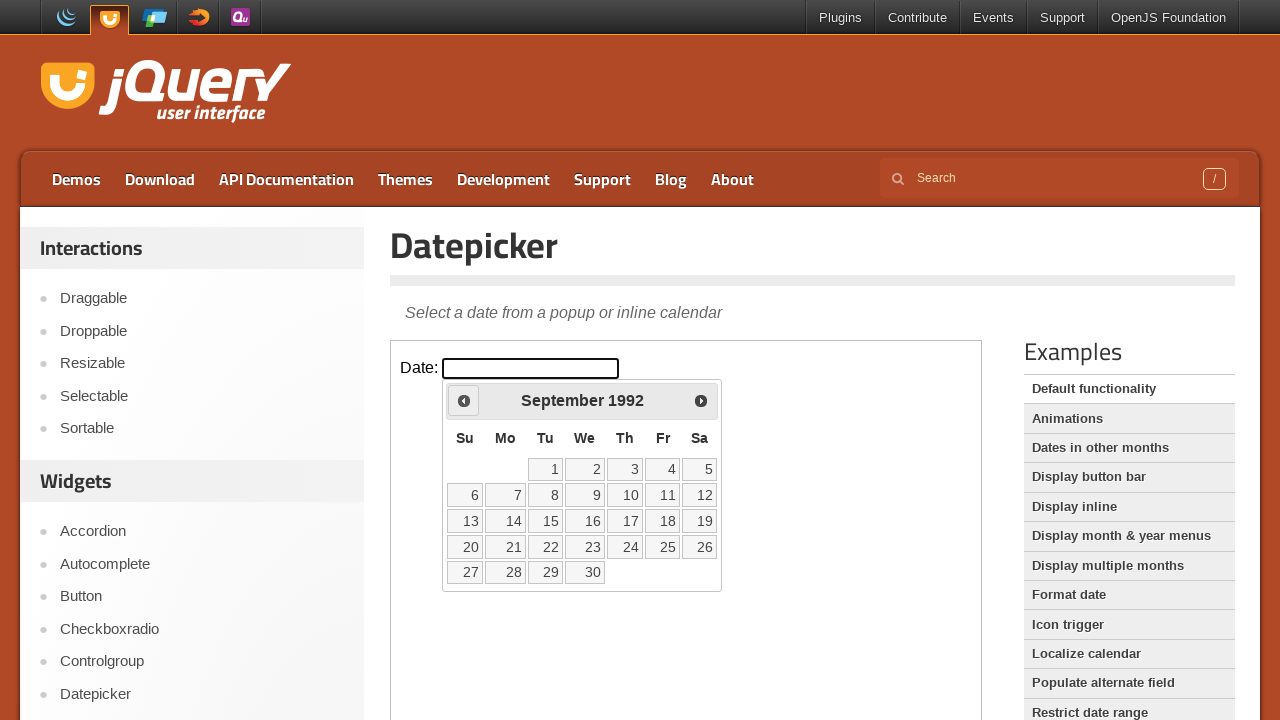

Retrieved updated year: 1992
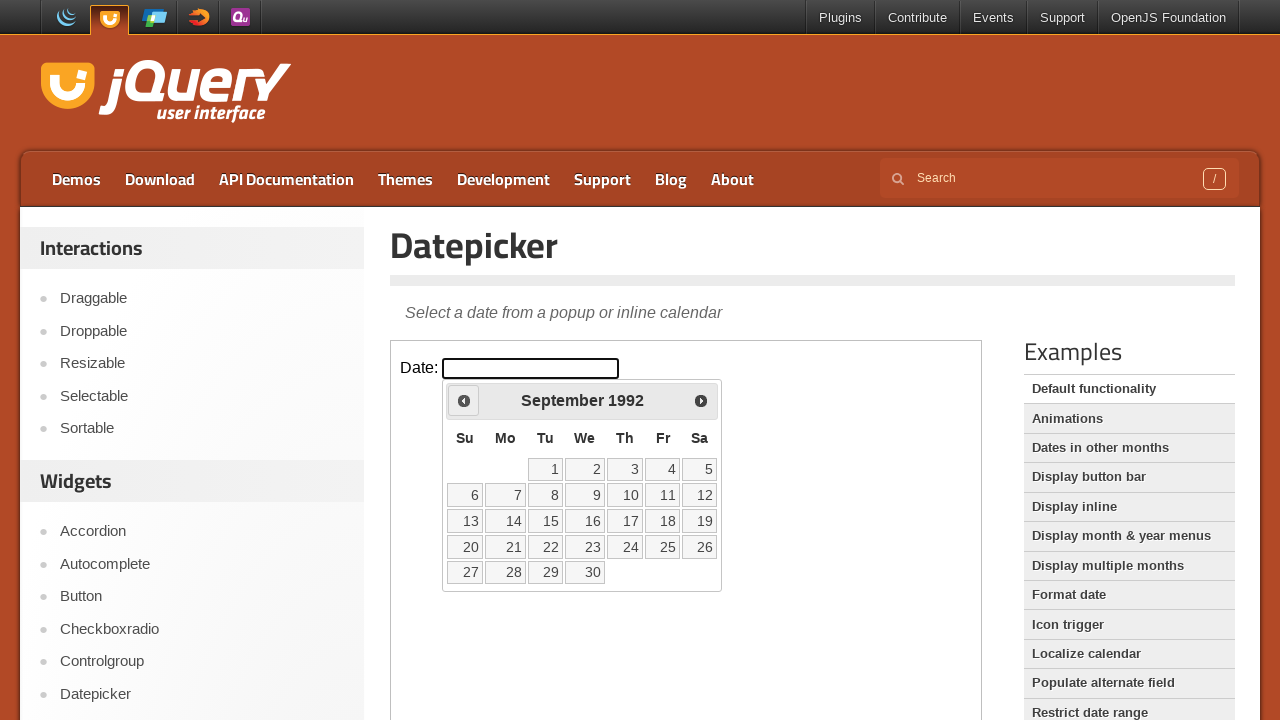

Clicked previous button to navigate to earlier year at (464, 400) on #content iframe >> nth=0 >> internal:control=enter-frame >> .ui-datepicker-prev
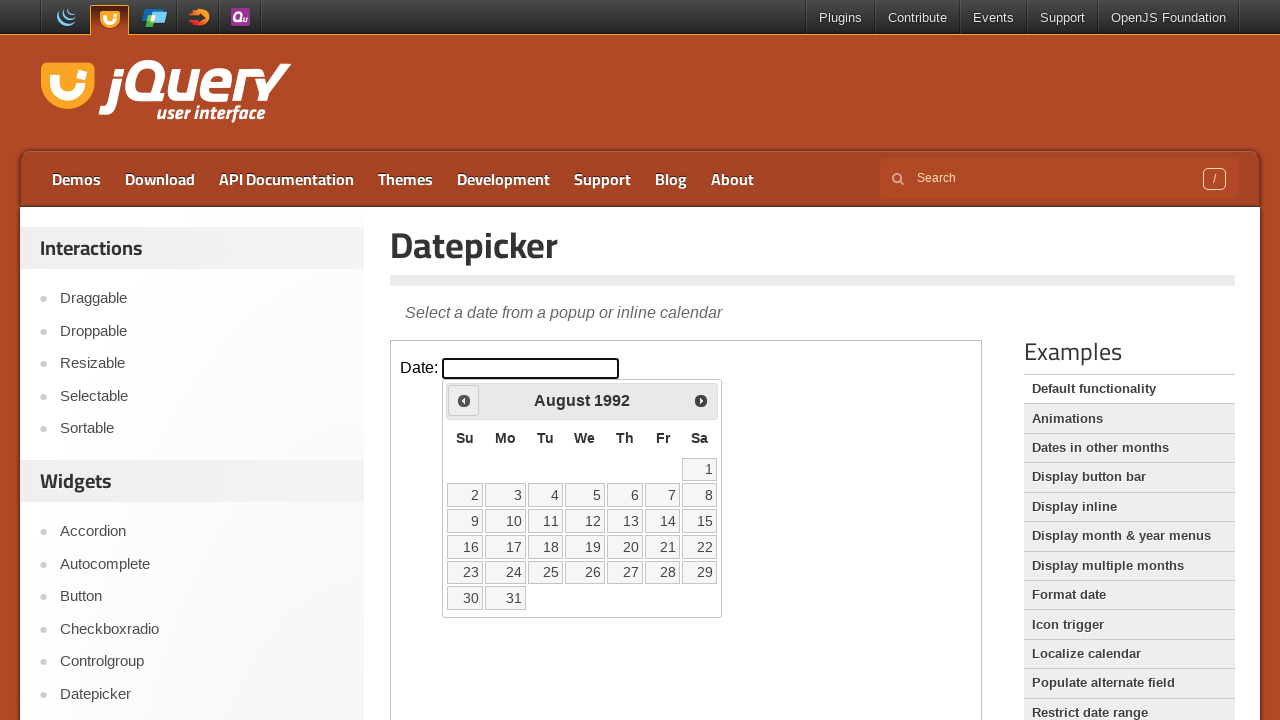

Retrieved updated year: 1992
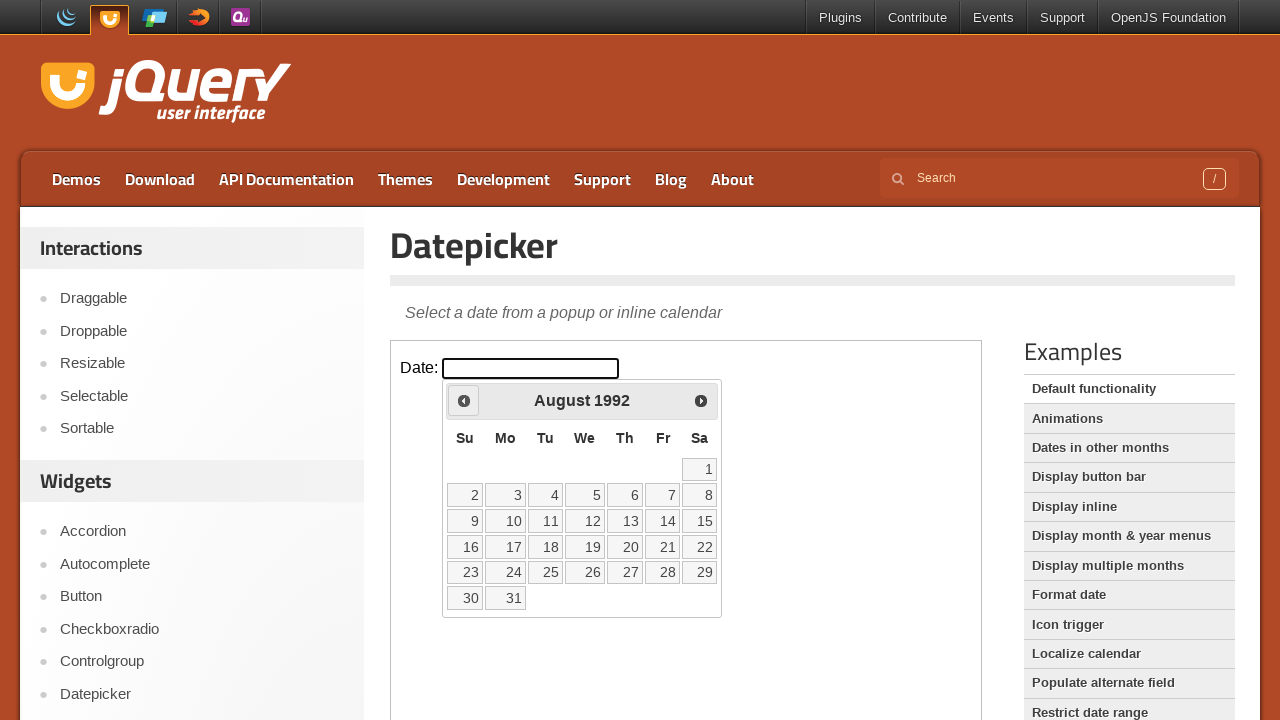

Clicked previous button to navigate to earlier year at (464, 400) on #content iframe >> nth=0 >> internal:control=enter-frame >> .ui-datepicker-prev
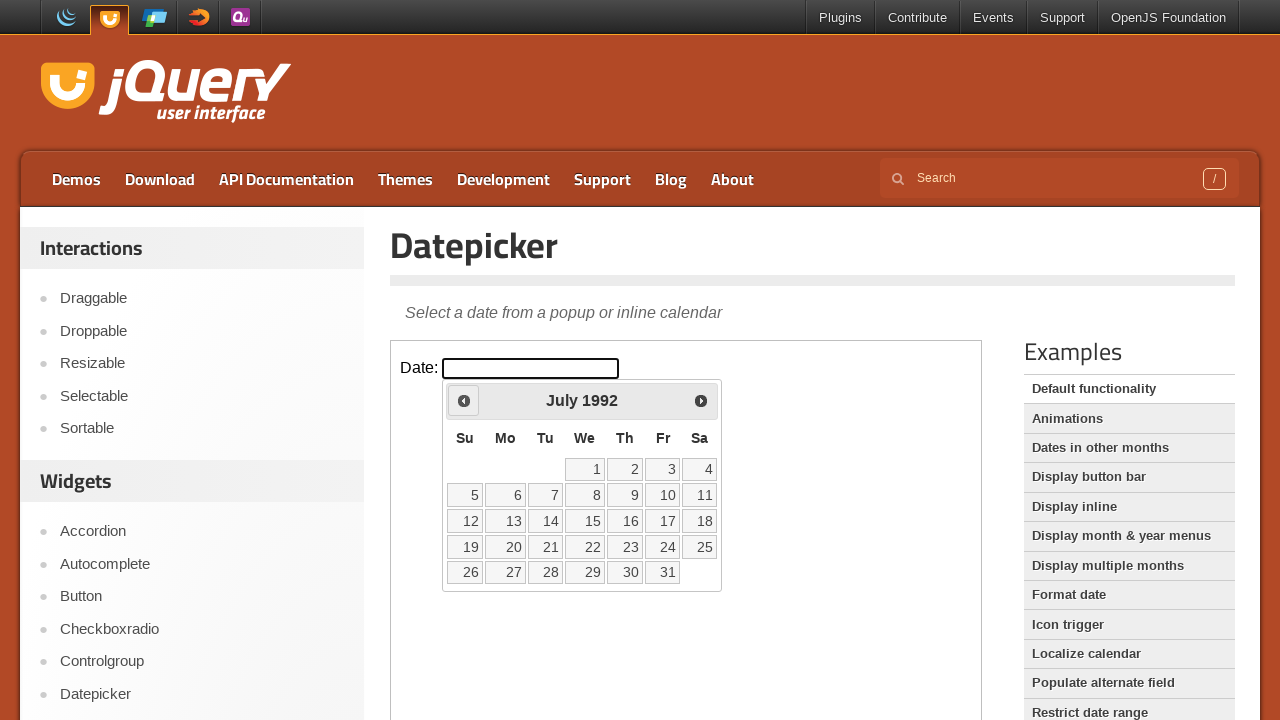

Retrieved updated year: 1992
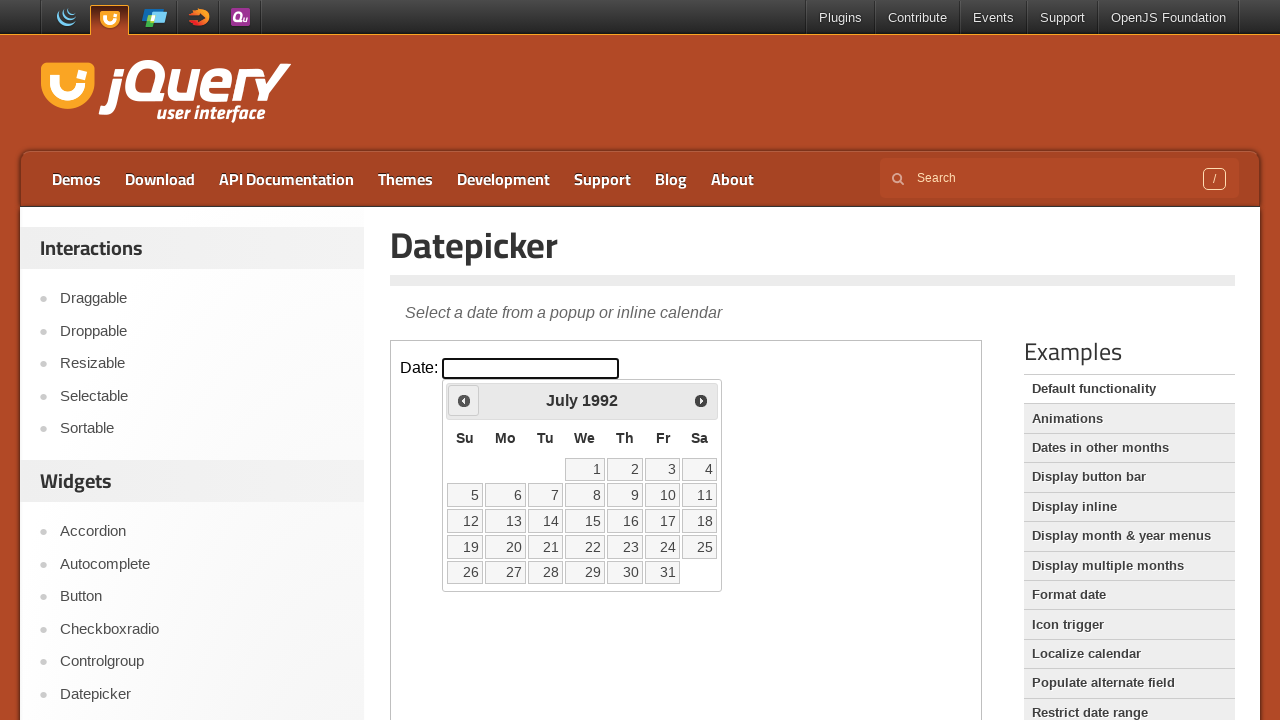

Clicked previous button to navigate to earlier year at (464, 400) on #content iframe >> nth=0 >> internal:control=enter-frame >> .ui-datepicker-prev
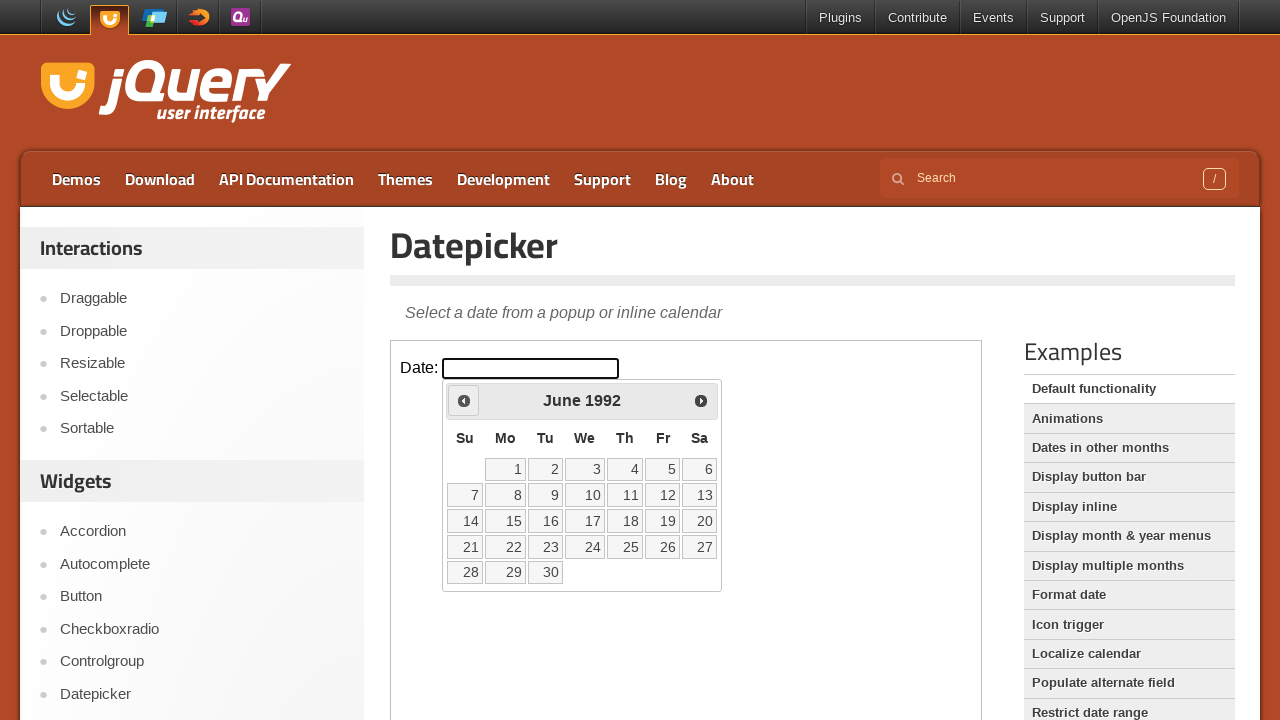

Retrieved updated year: 1992
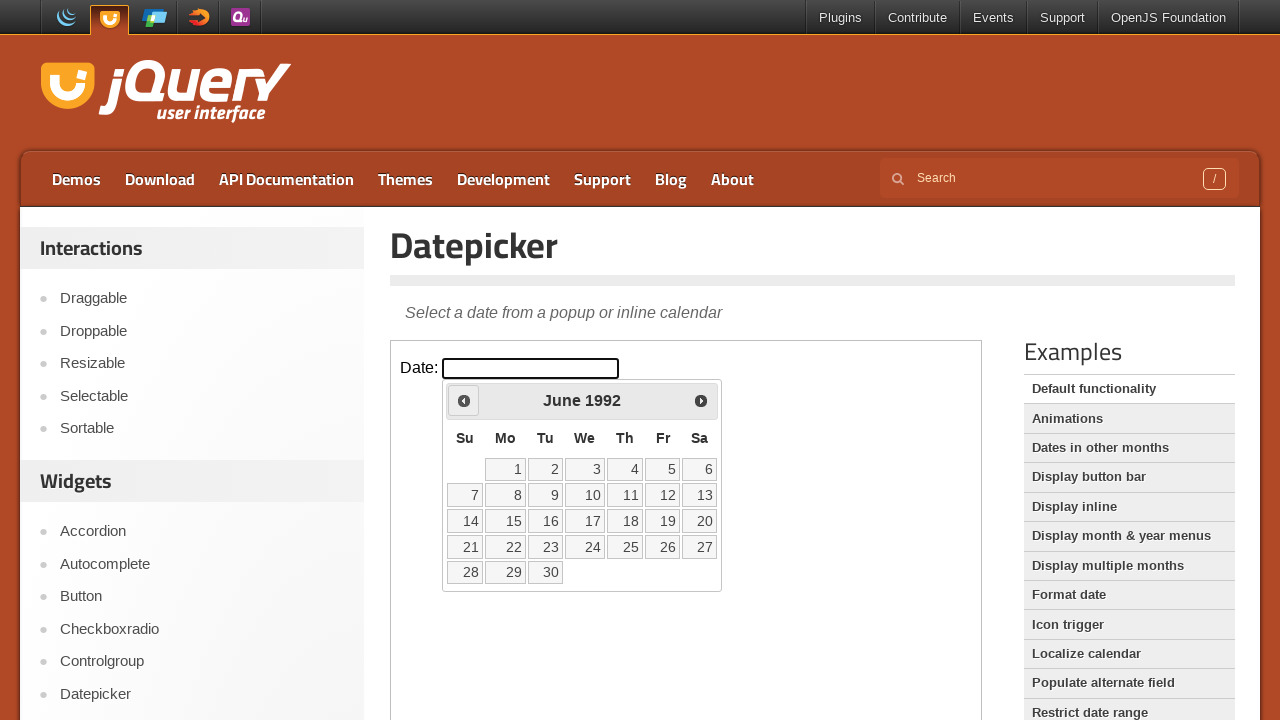

Clicked previous button to navigate to earlier year at (464, 400) on #content iframe >> nth=0 >> internal:control=enter-frame >> .ui-datepicker-prev
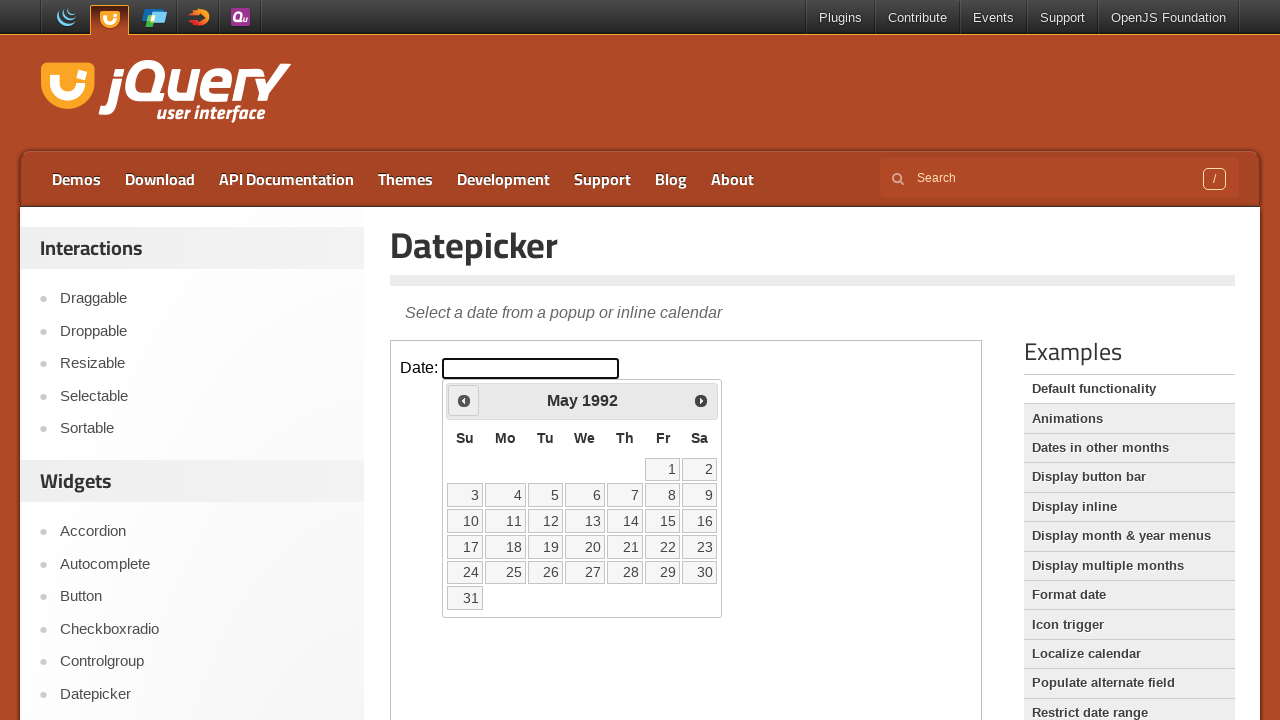

Retrieved updated year: 1992
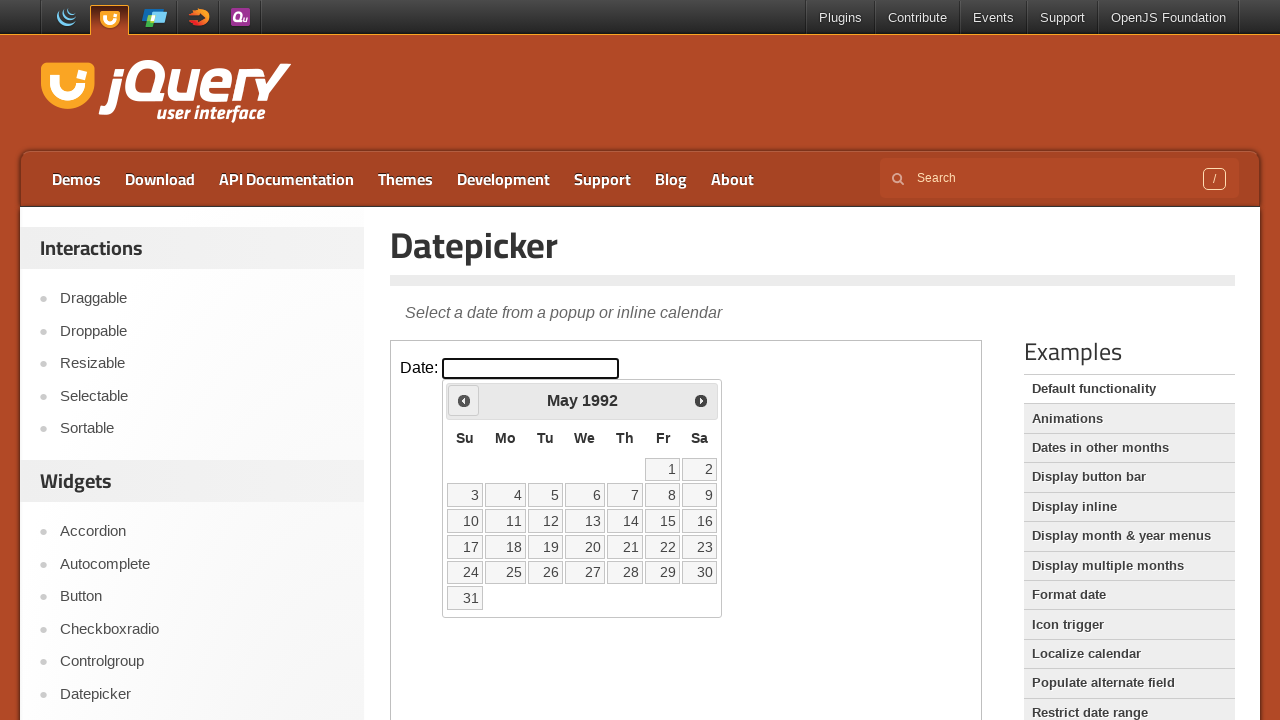

Clicked previous button to navigate to earlier year at (464, 400) on #content iframe >> nth=0 >> internal:control=enter-frame >> .ui-datepicker-prev
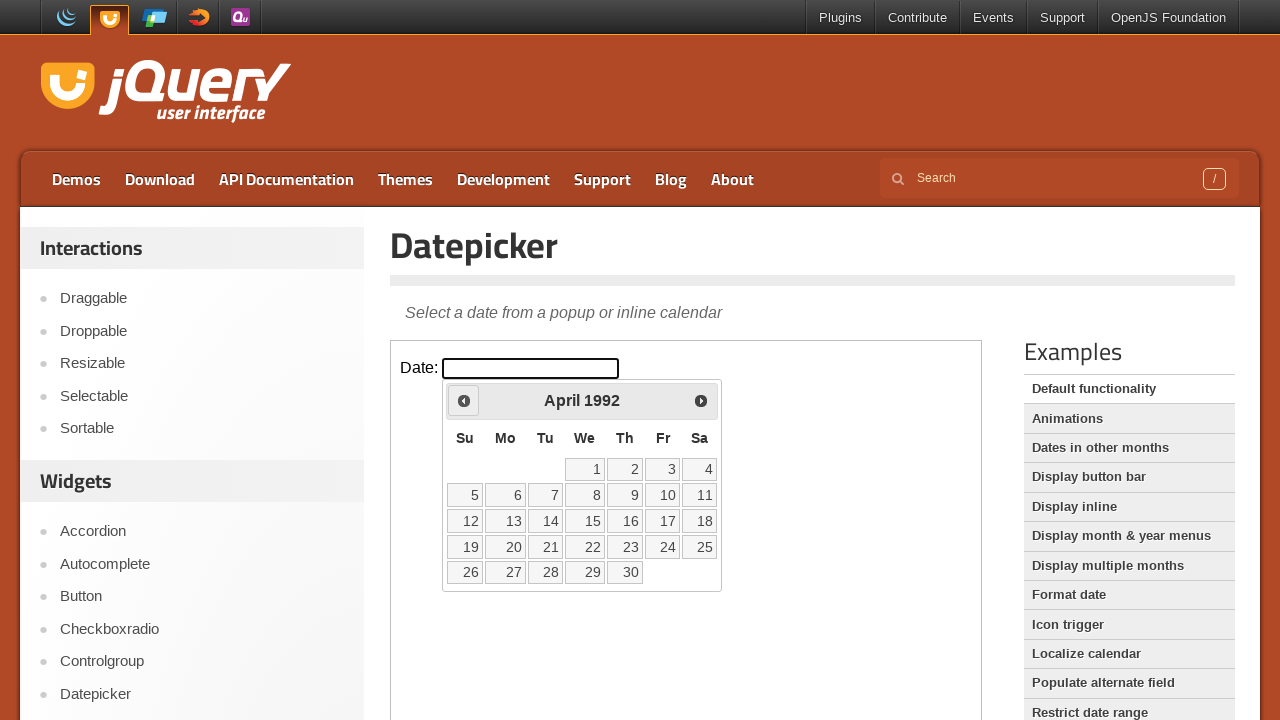

Retrieved updated year: 1992
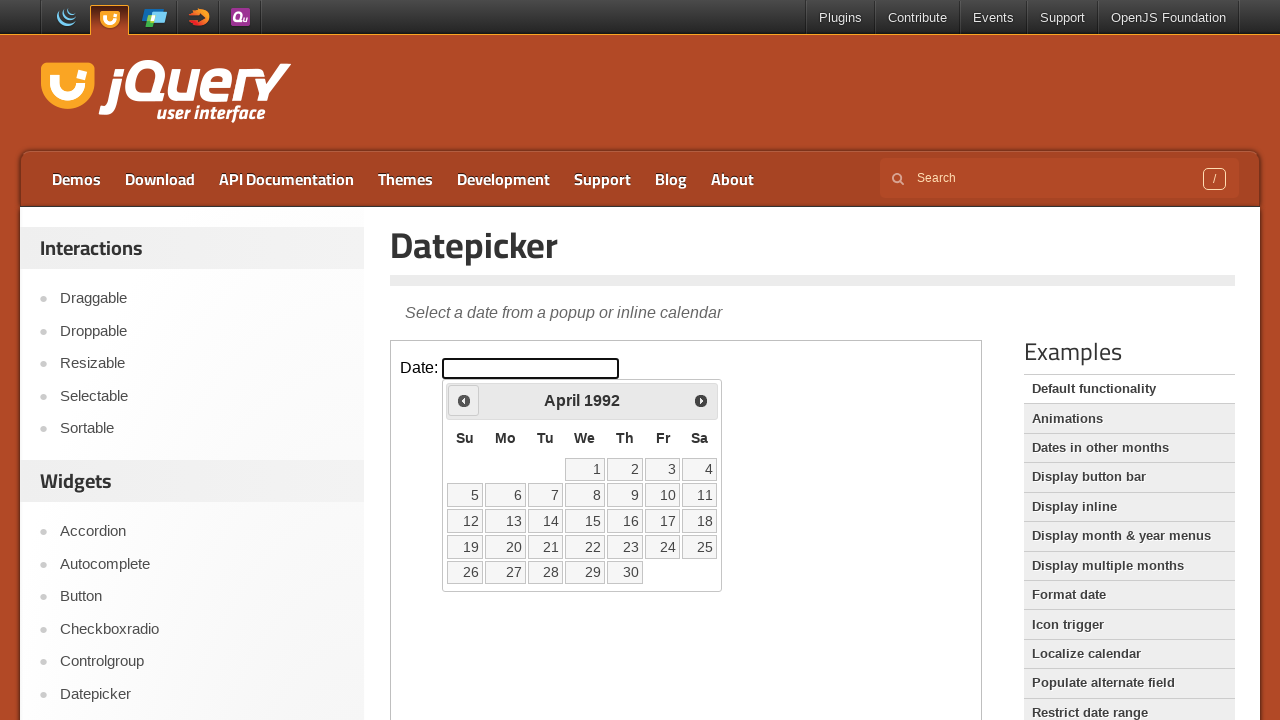

Clicked previous button to navigate to earlier year at (464, 400) on #content iframe >> nth=0 >> internal:control=enter-frame >> .ui-datepicker-prev
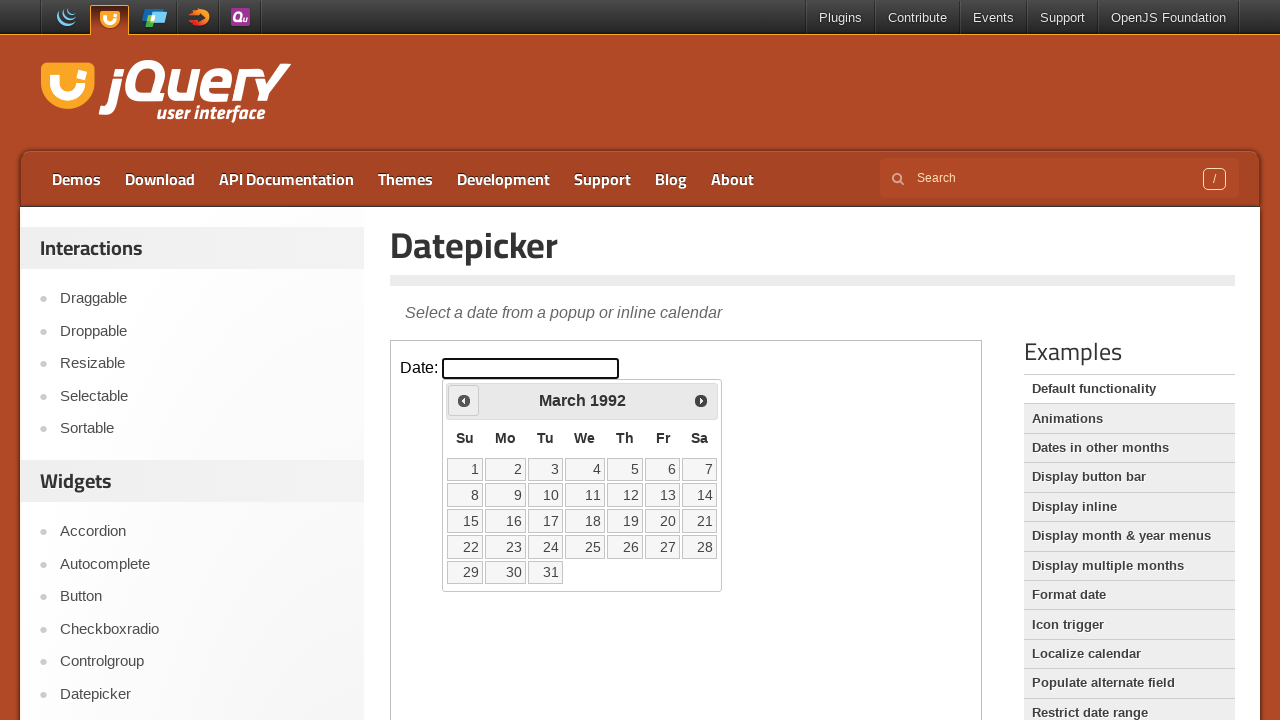

Retrieved updated year: 1992
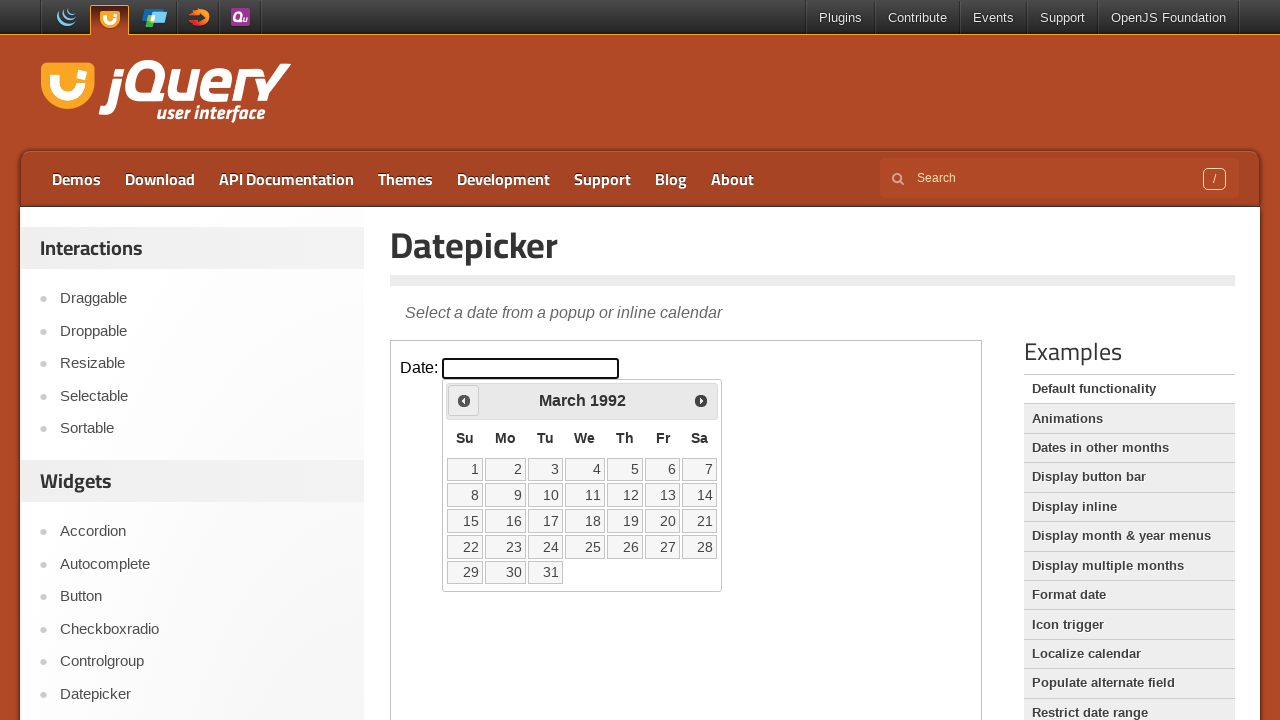

Clicked previous button to navigate to earlier year at (464, 400) on #content iframe >> nth=0 >> internal:control=enter-frame >> .ui-datepicker-prev
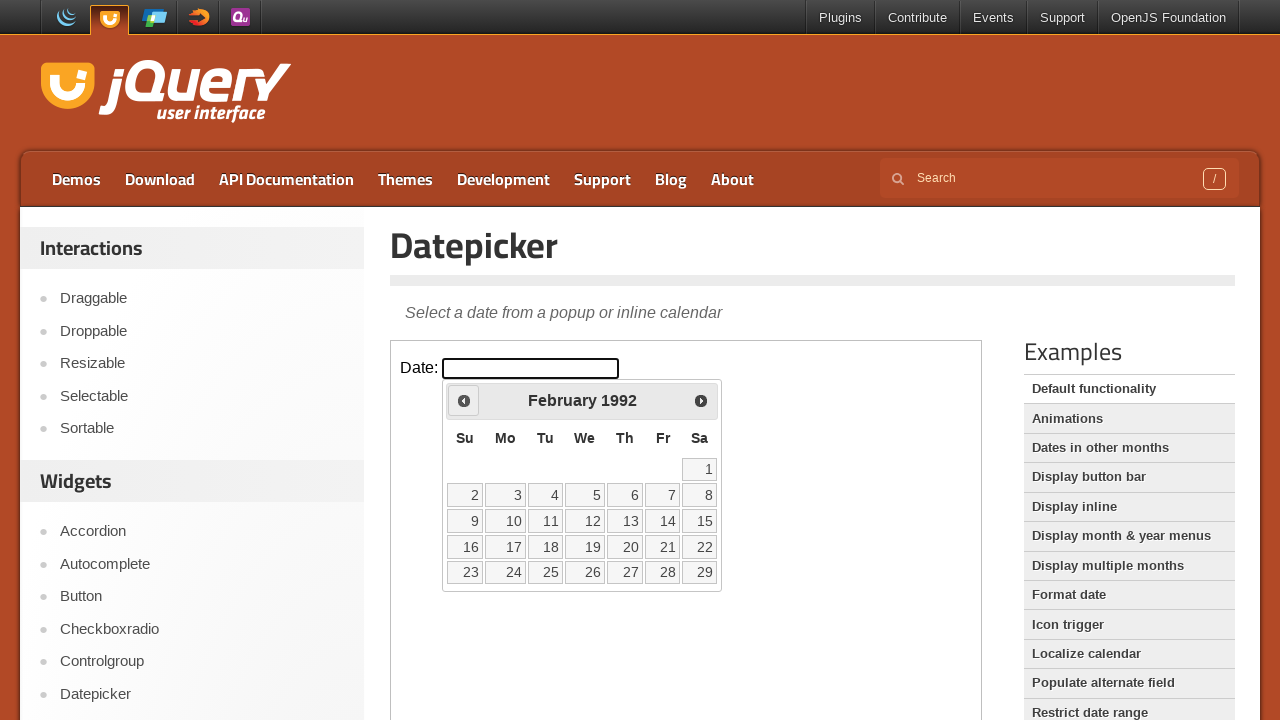

Retrieved updated year: 1992
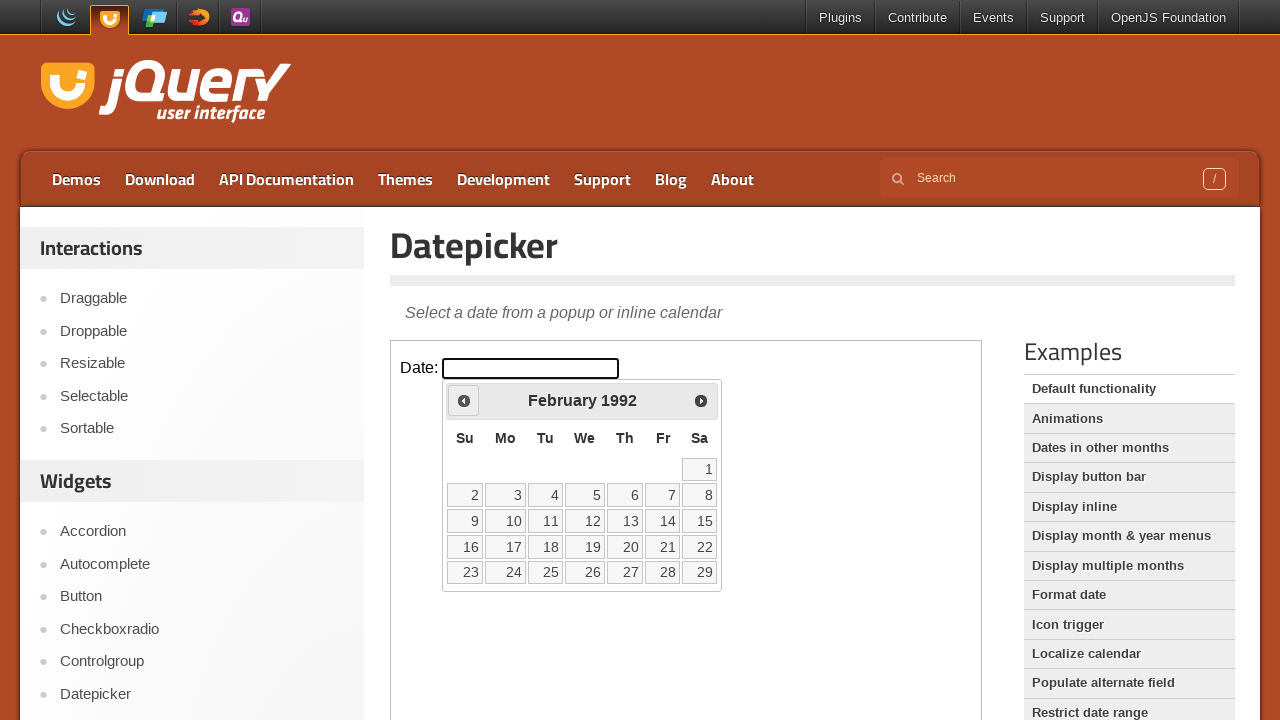

Clicked previous button to navigate to earlier year at (464, 400) on #content iframe >> nth=0 >> internal:control=enter-frame >> .ui-datepicker-prev
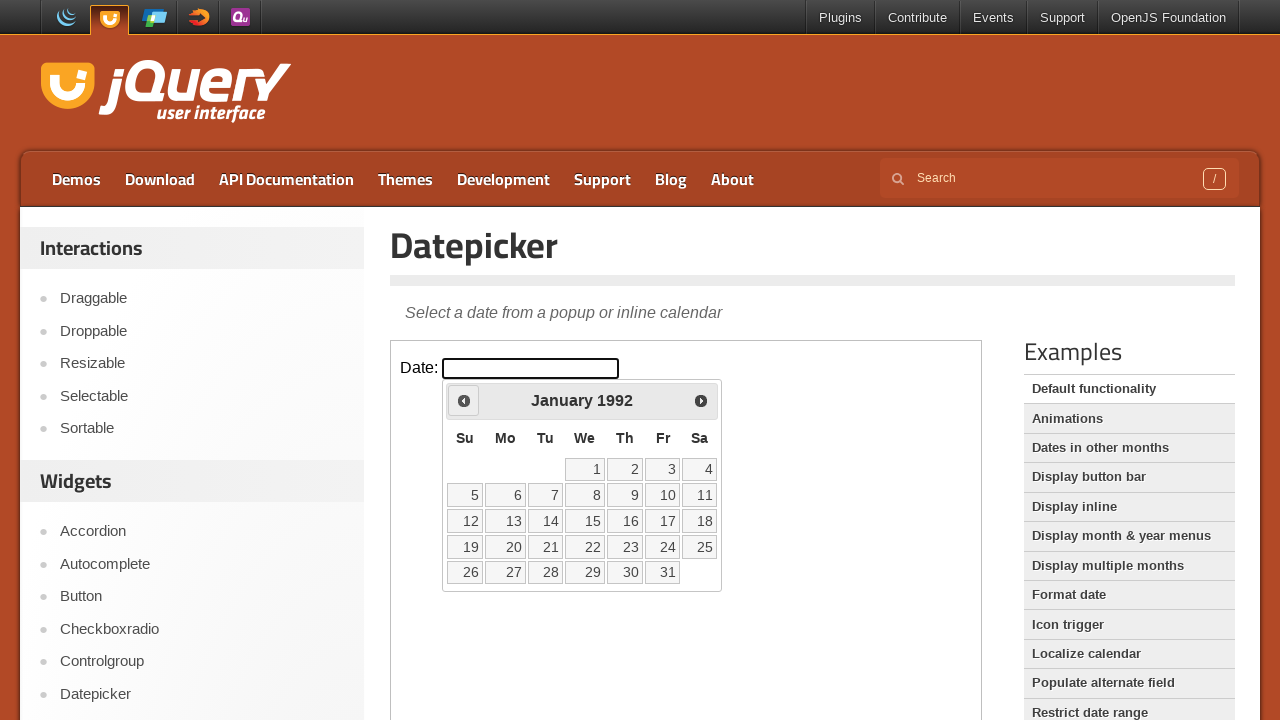

Retrieved updated year: 1992
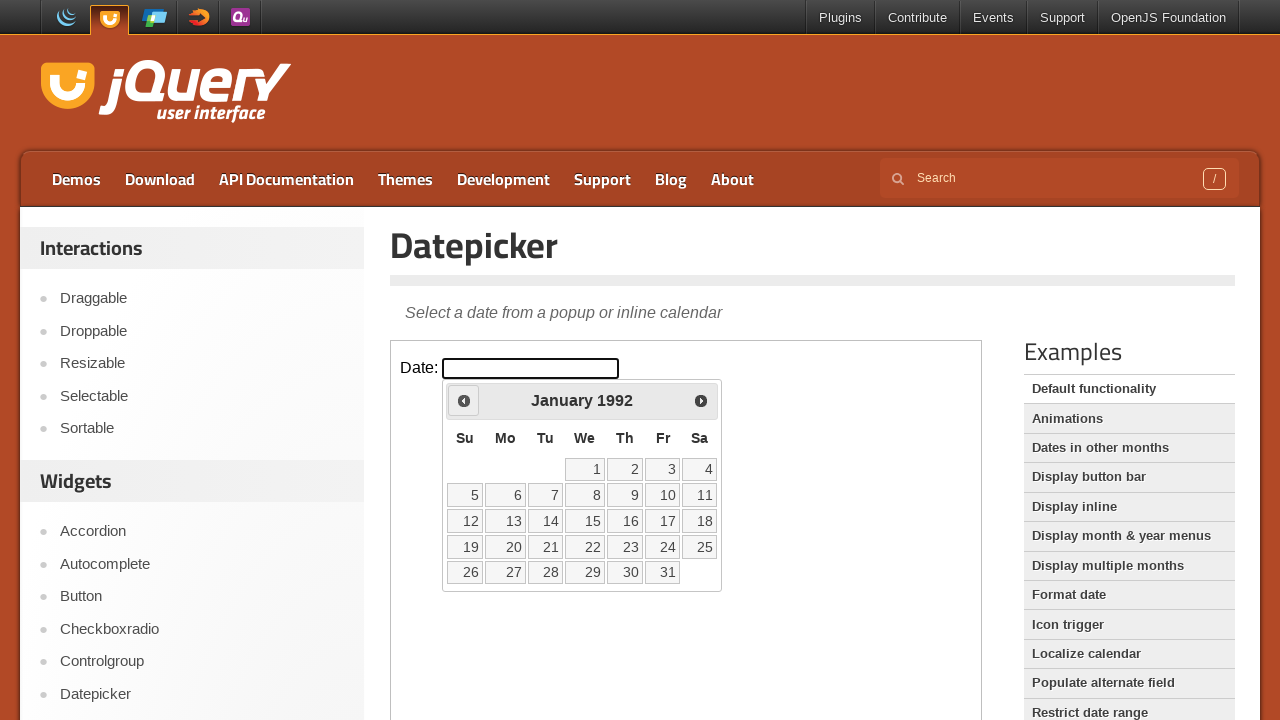

Clicked previous button to navigate to earlier year at (464, 400) on #content iframe >> nth=0 >> internal:control=enter-frame >> .ui-datepicker-prev
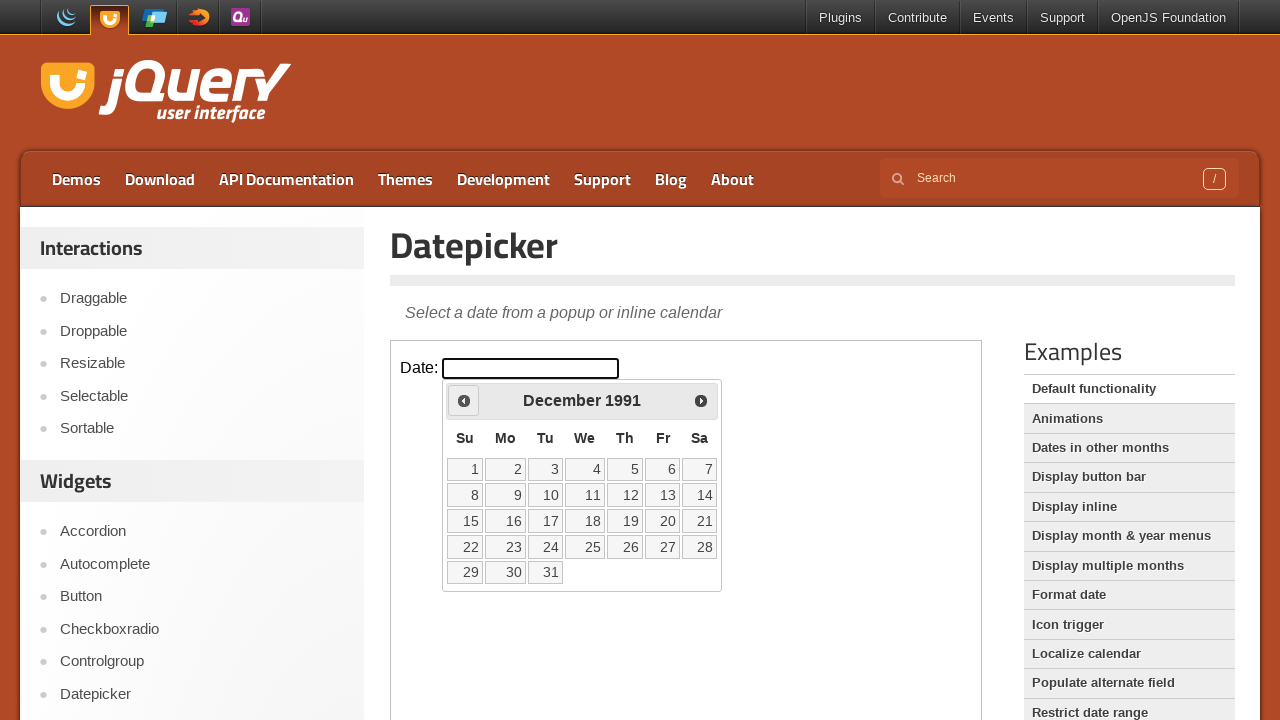

Retrieved updated year: 1991
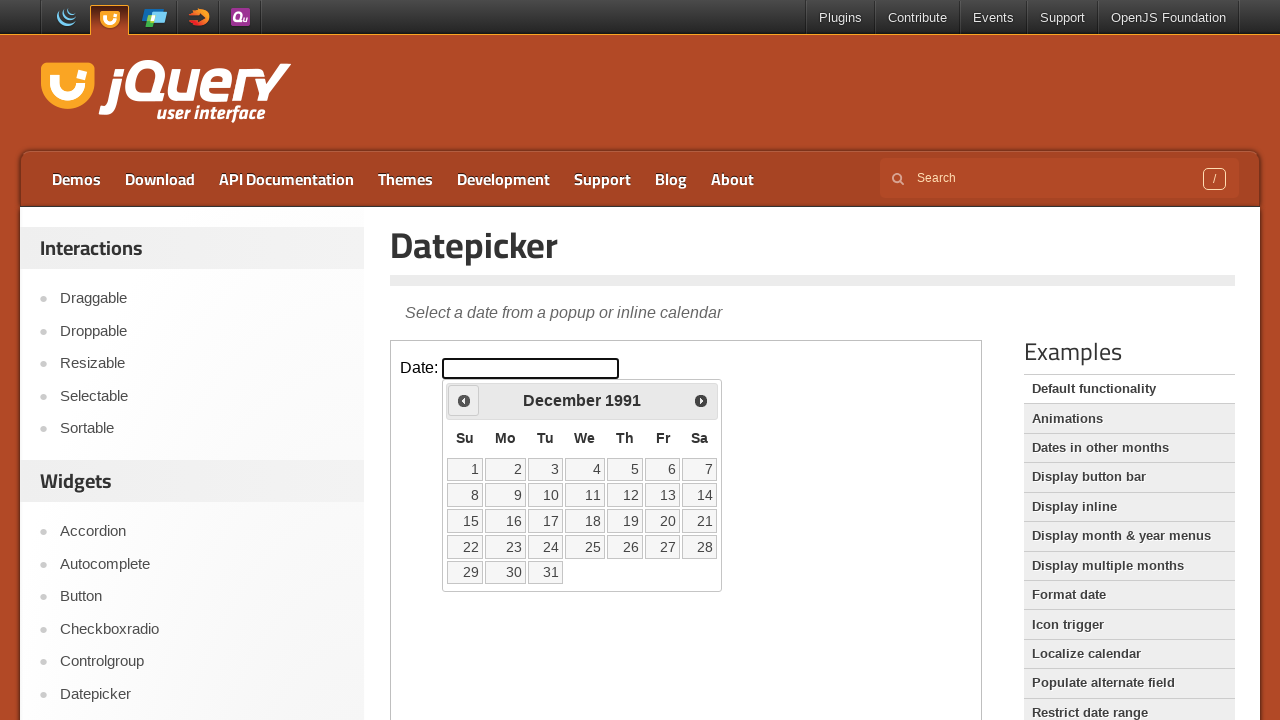

Clicked previous button to navigate to earlier year at (464, 400) on #content iframe >> nth=0 >> internal:control=enter-frame >> .ui-datepicker-prev
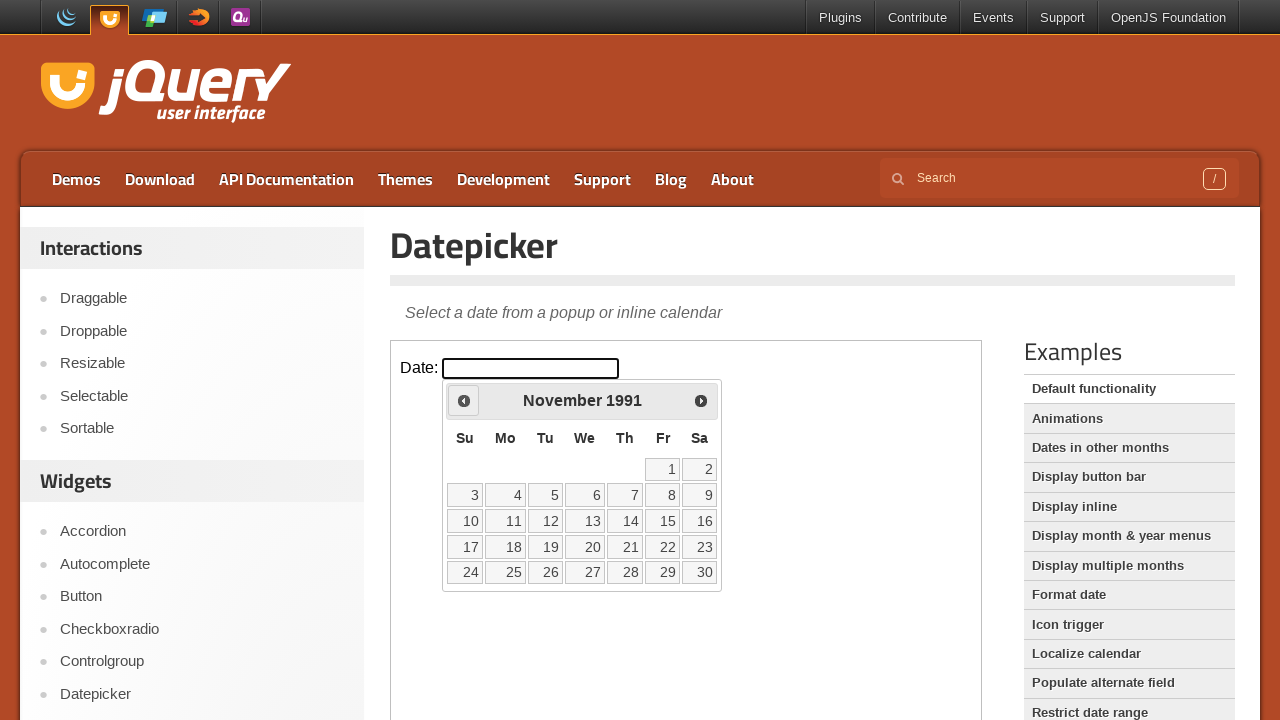

Retrieved updated year: 1991
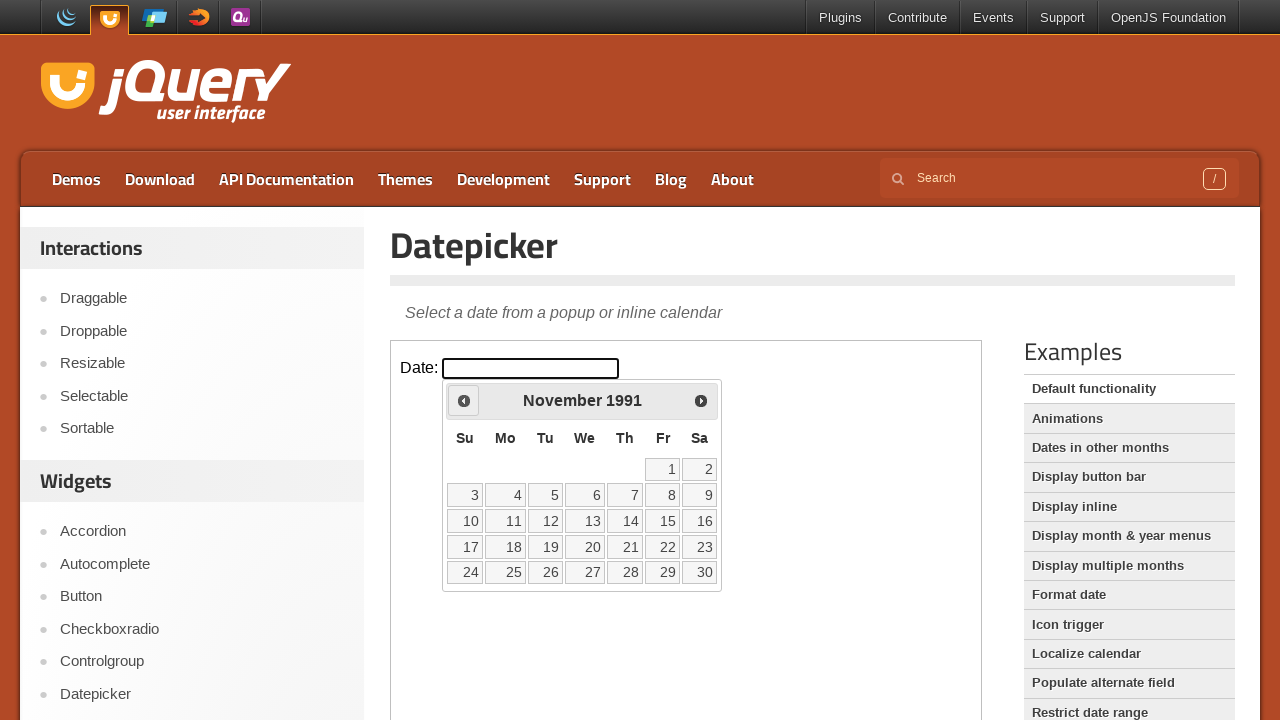

Clicked previous button to navigate to earlier year at (464, 400) on #content iframe >> nth=0 >> internal:control=enter-frame >> .ui-datepicker-prev
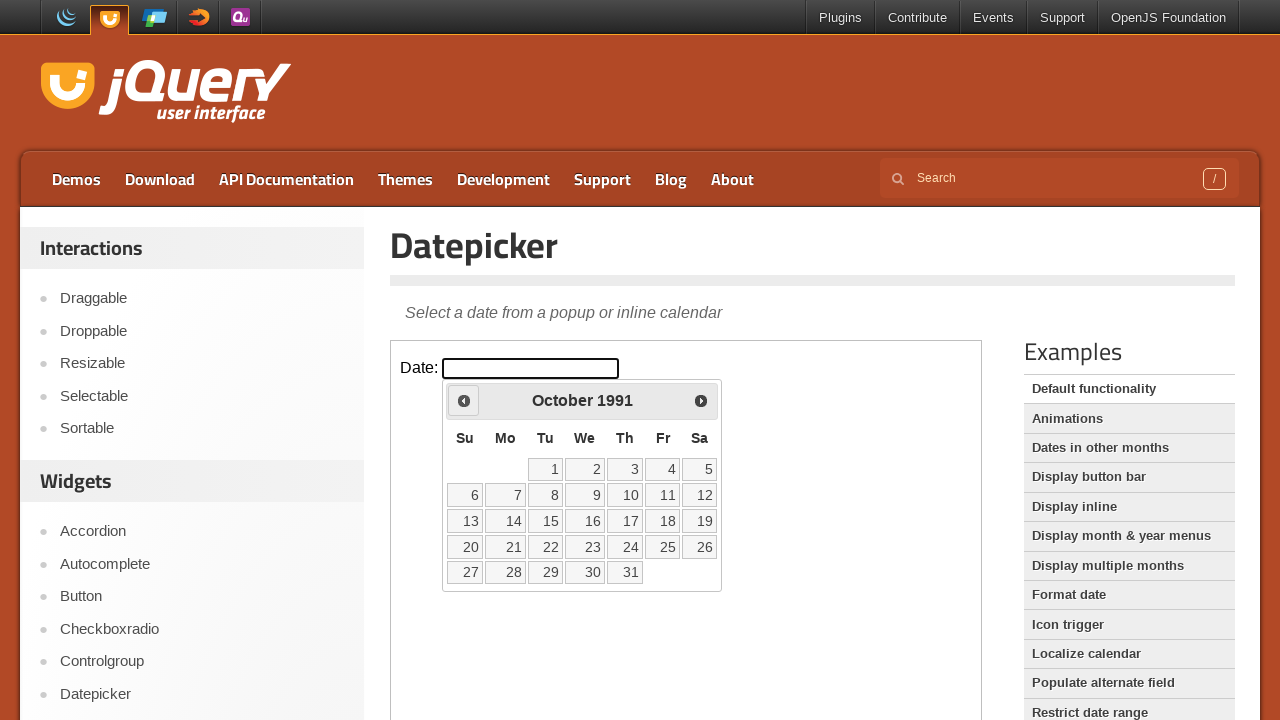

Retrieved updated year: 1991
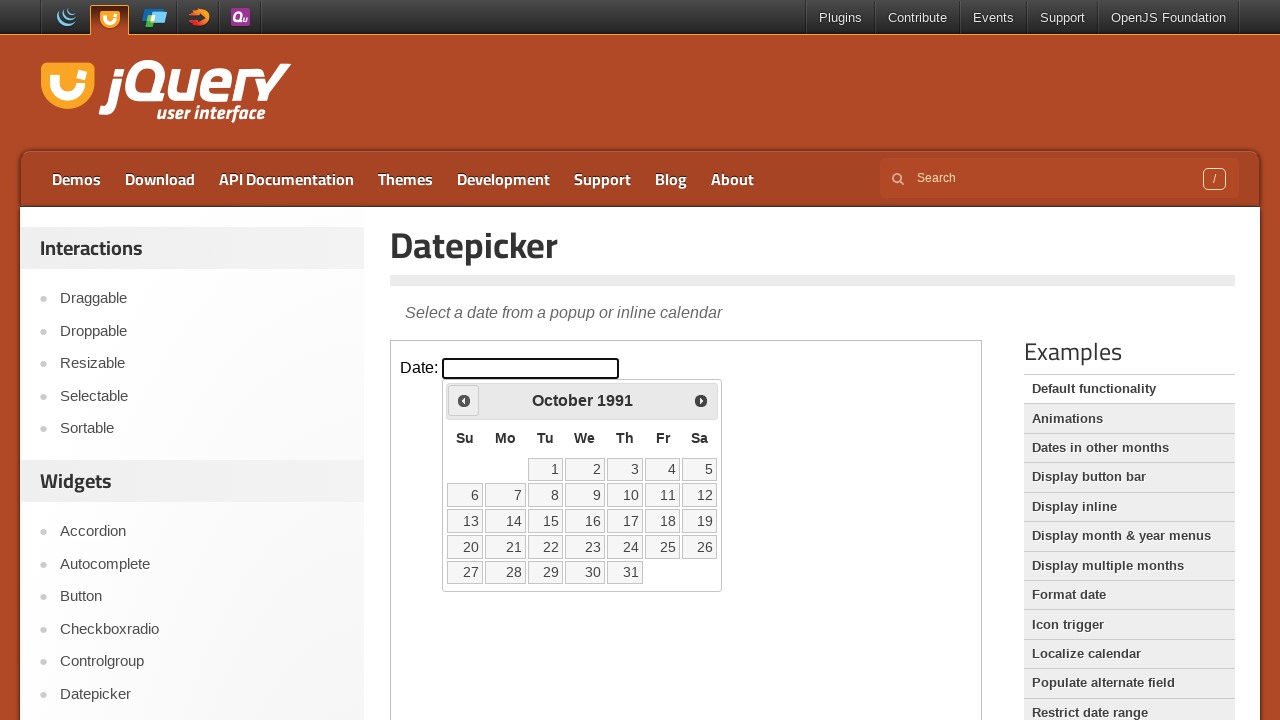

Clicked previous button to navigate to earlier year at (464, 400) on #content iframe >> nth=0 >> internal:control=enter-frame >> .ui-datepicker-prev
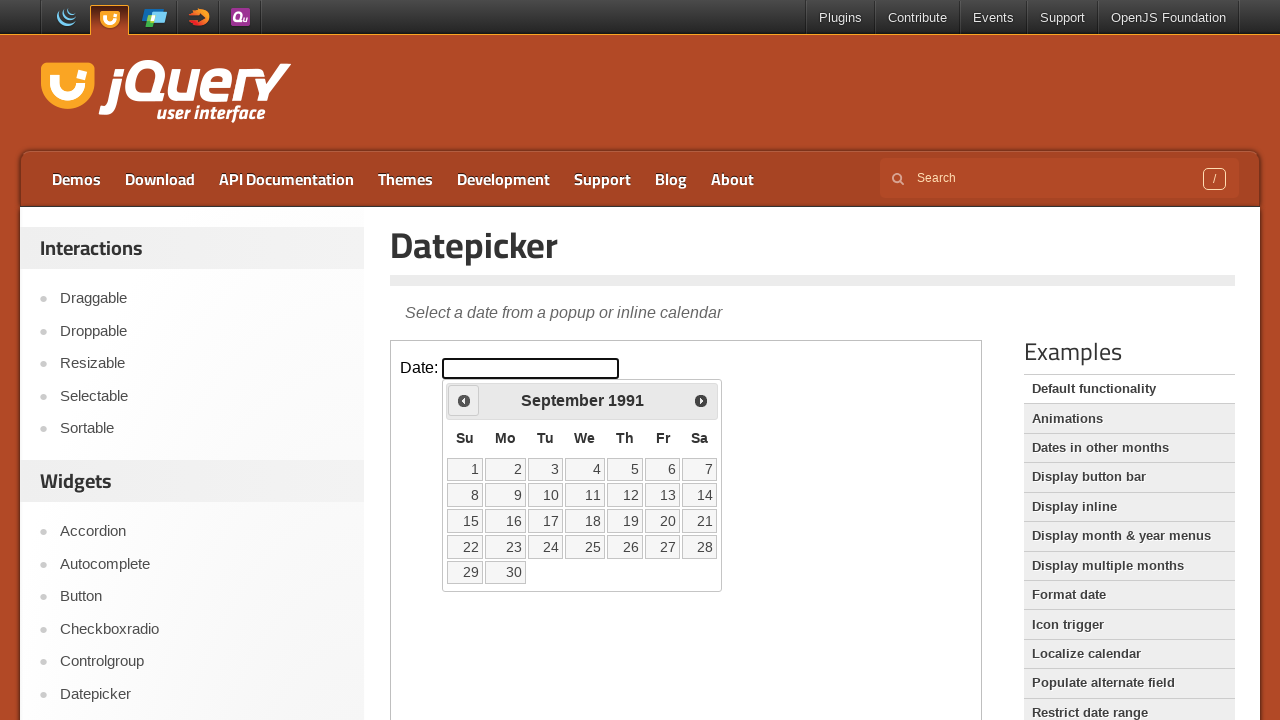

Retrieved updated year: 1991
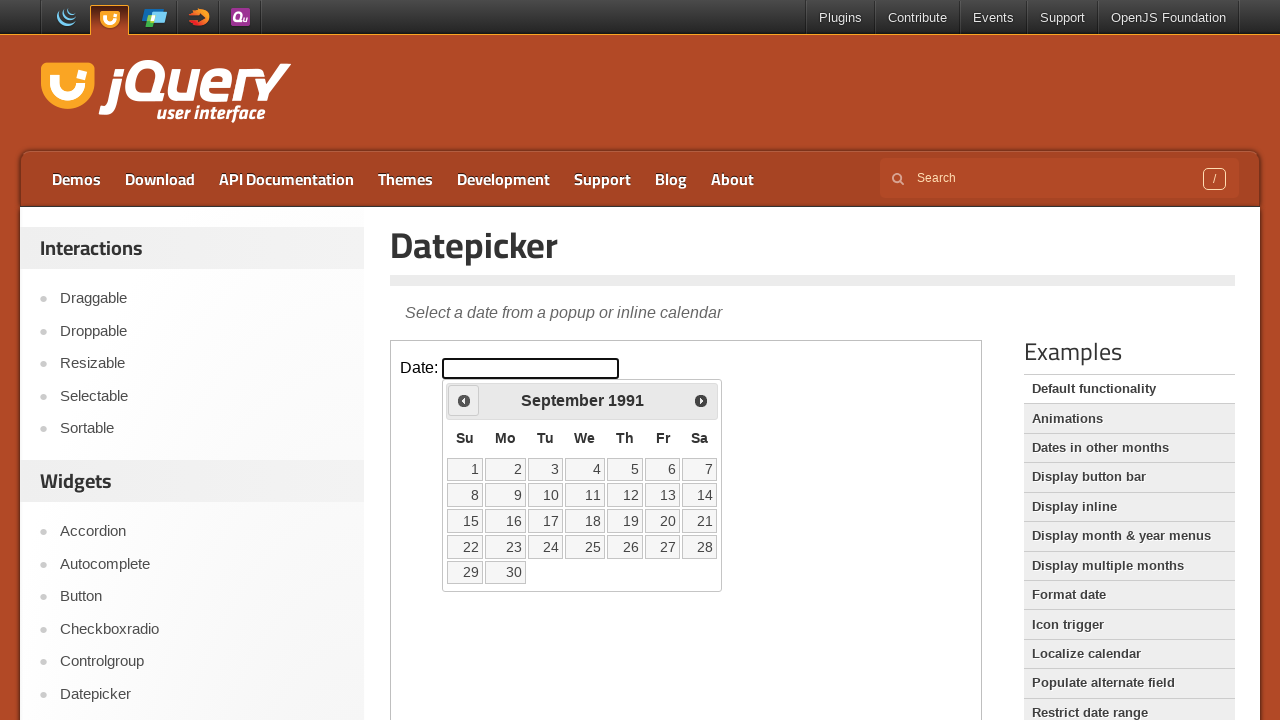

Clicked previous button to navigate to earlier year at (464, 400) on #content iframe >> nth=0 >> internal:control=enter-frame >> .ui-datepicker-prev
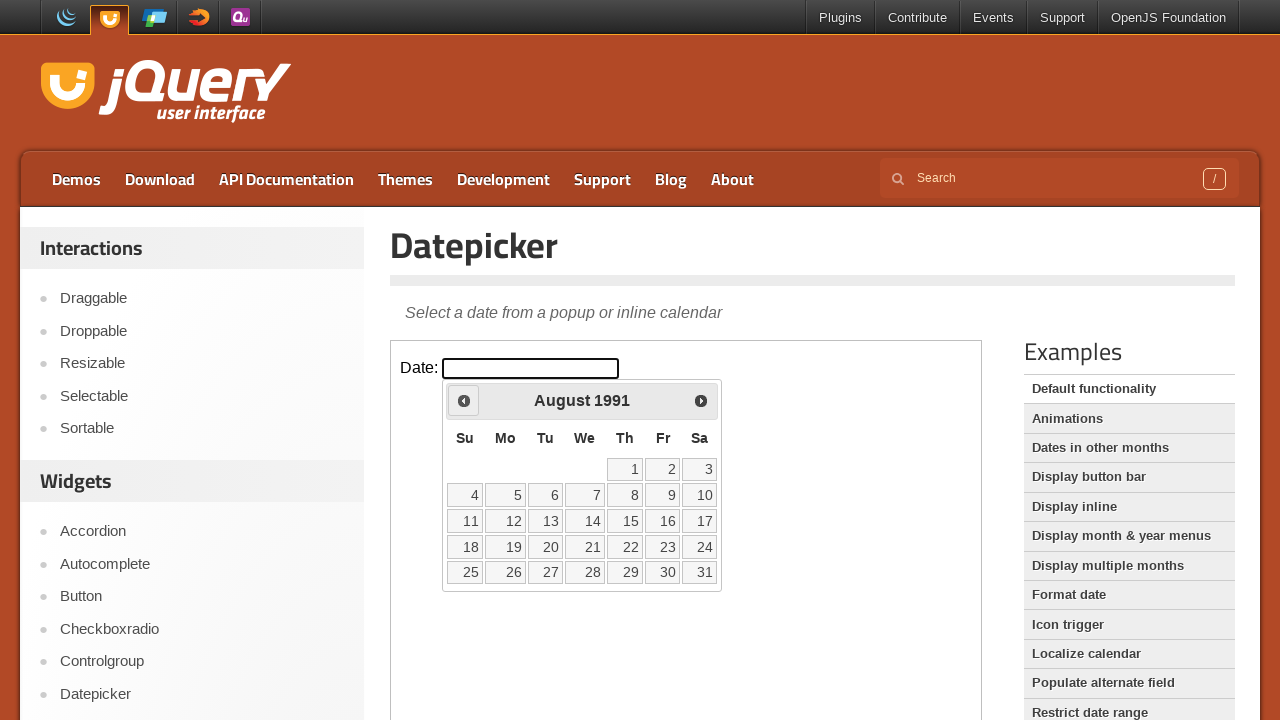

Retrieved updated year: 1991
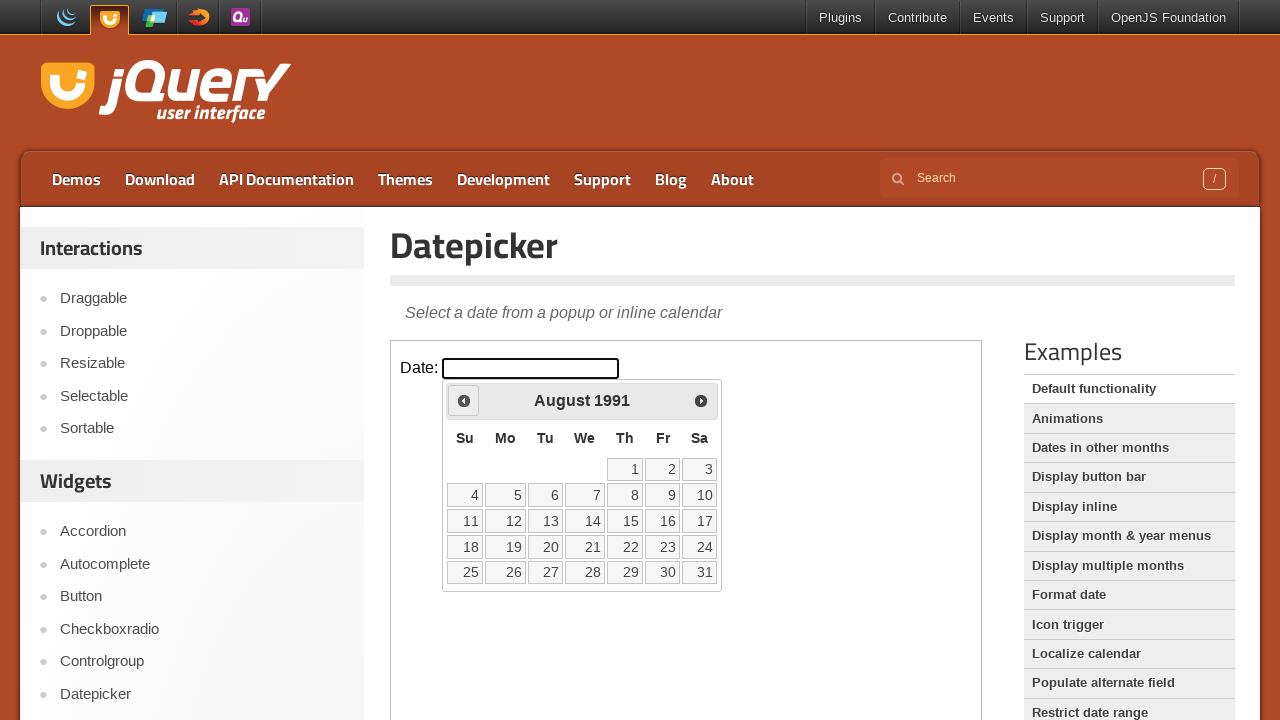

Clicked previous button to navigate to earlier year at (464, 400) on #content iframe >> nth=0 >> internal:control=enter-frame >> .ui-datepicker-prev
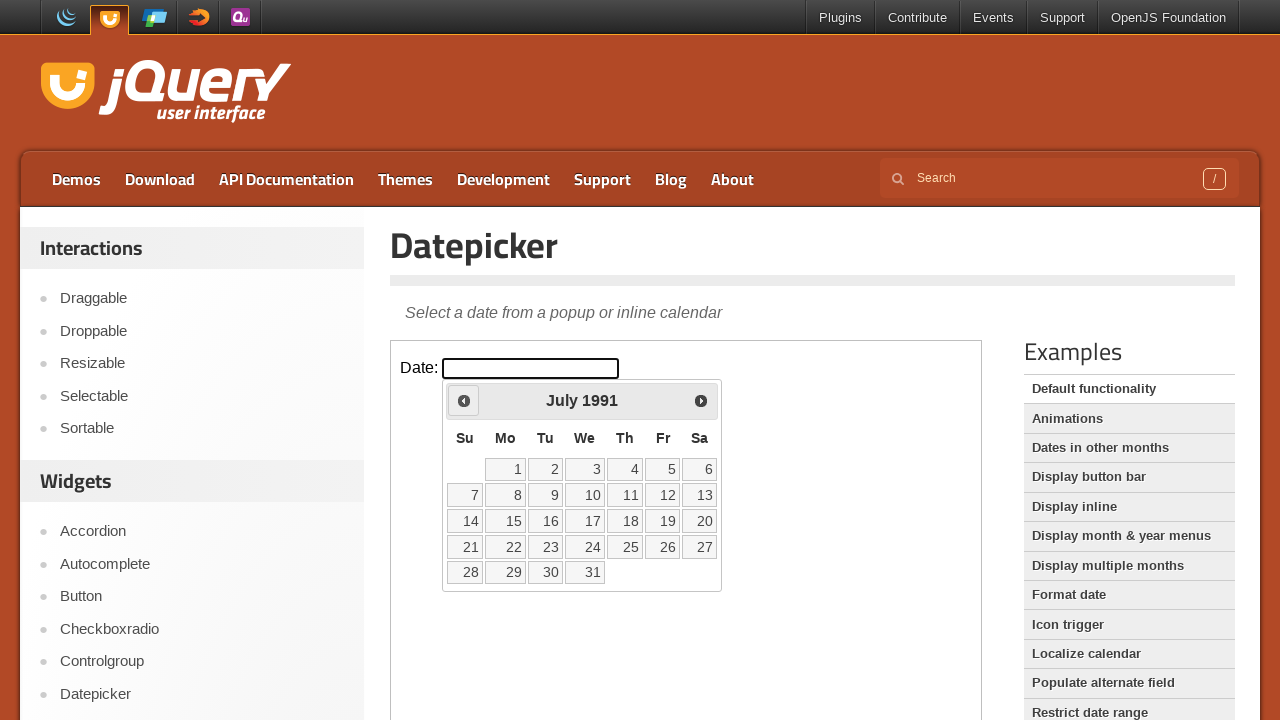

Retrieved updated year: 1991
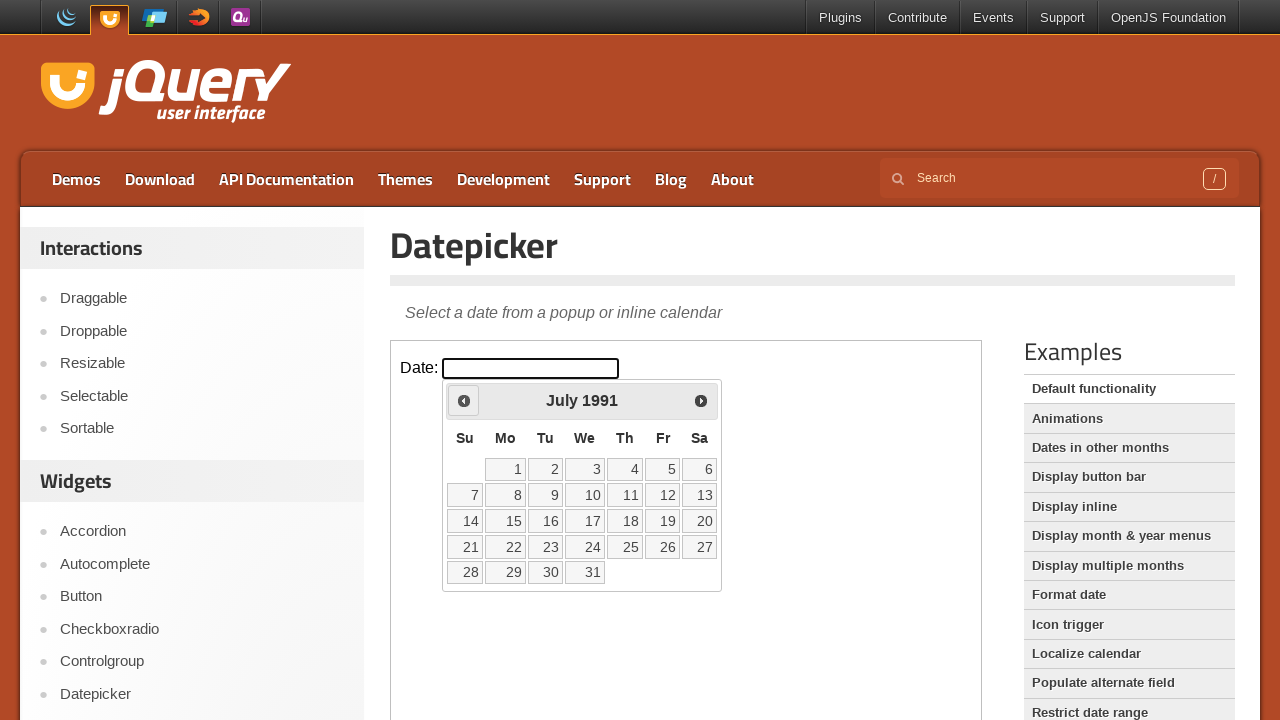

Clicked previous button to navigate to earlier year at (464, 400) on #content iframe >> nth=0 >> internal:control=enter-frame >> .ui-datepicker-prev
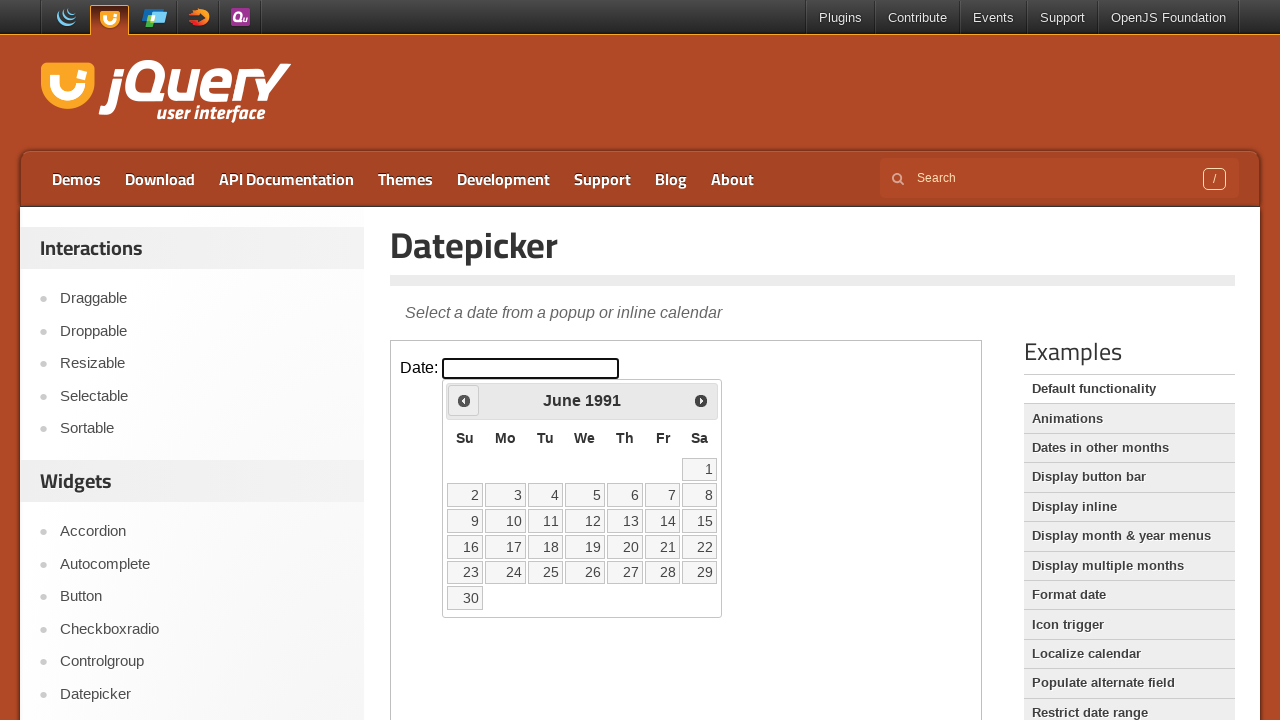

Retrieved updated year: 1991
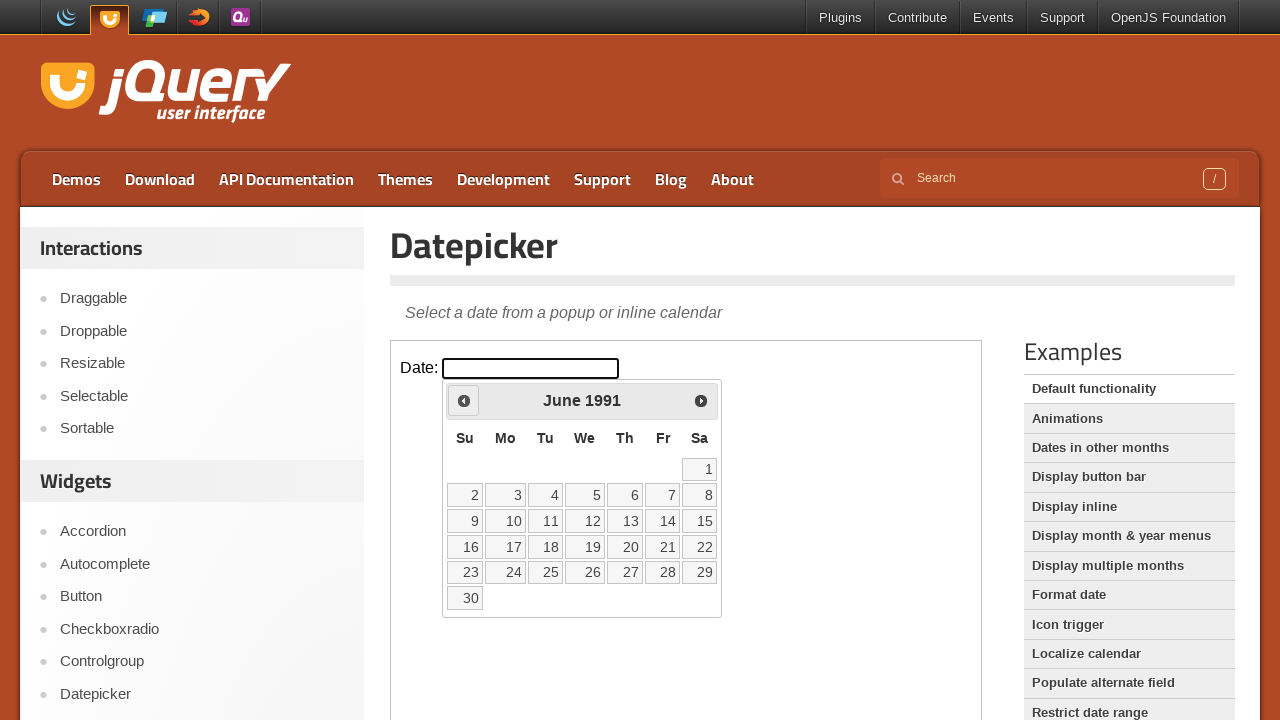

Clicked previous button to navigate to earlier year at (464, 400) on #content iframe >> nth=0 >> internal:control=enter-frame >> .ui-datepicker-prev
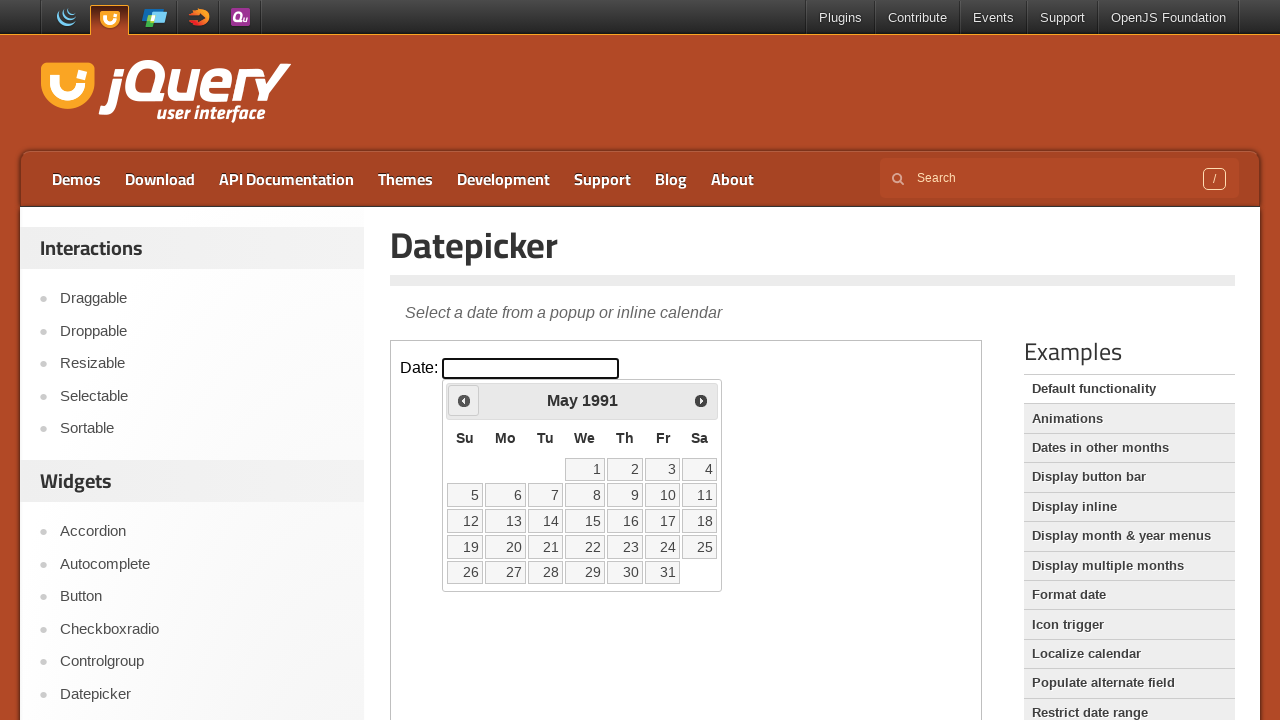

Retrieved updated year: 1991
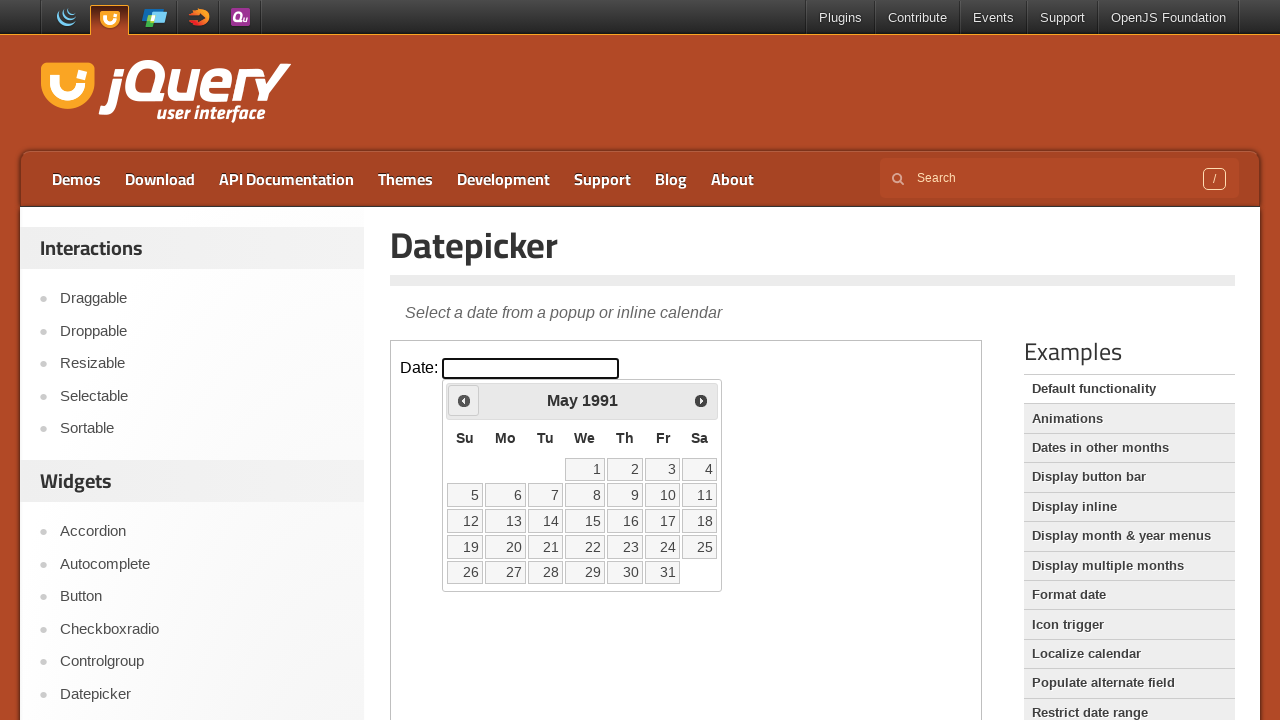

Clicked previous button to navigate to earlier year at (464, 400) on #content iframe >> nth=0 >> internal:control=enter-frame >> .ui-datepicker-prev
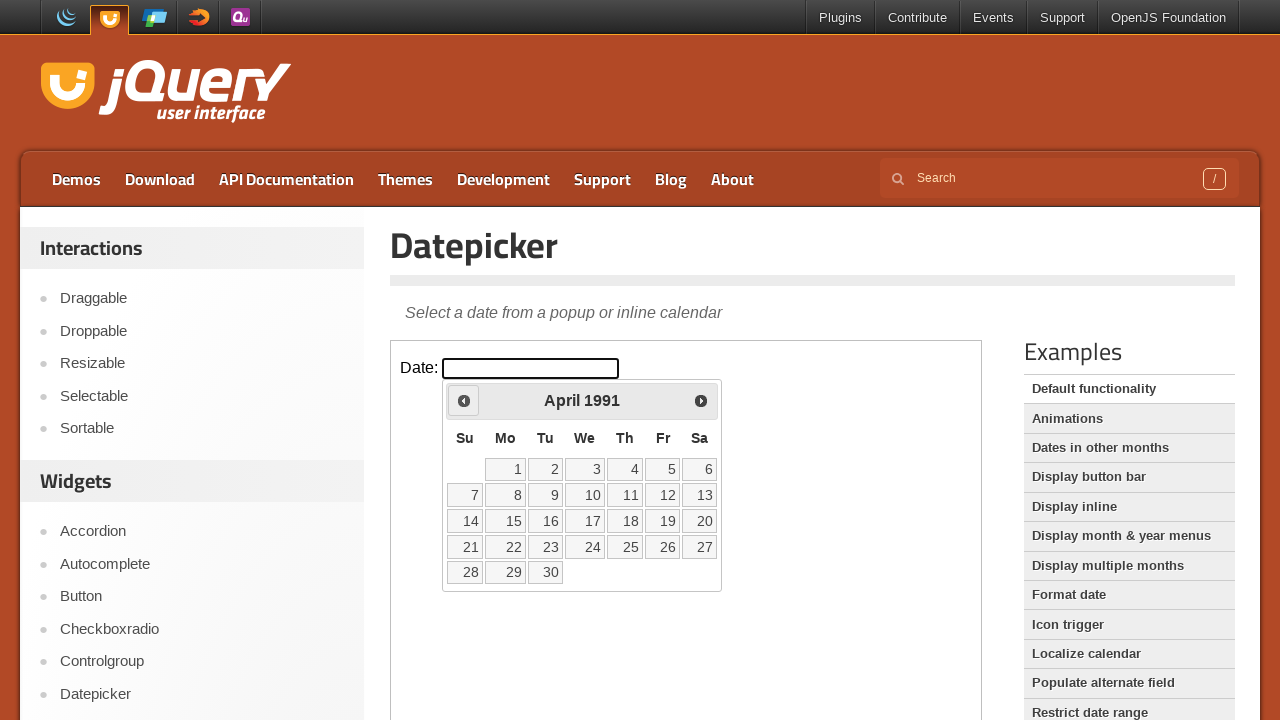

Retrieved updated year: 1991
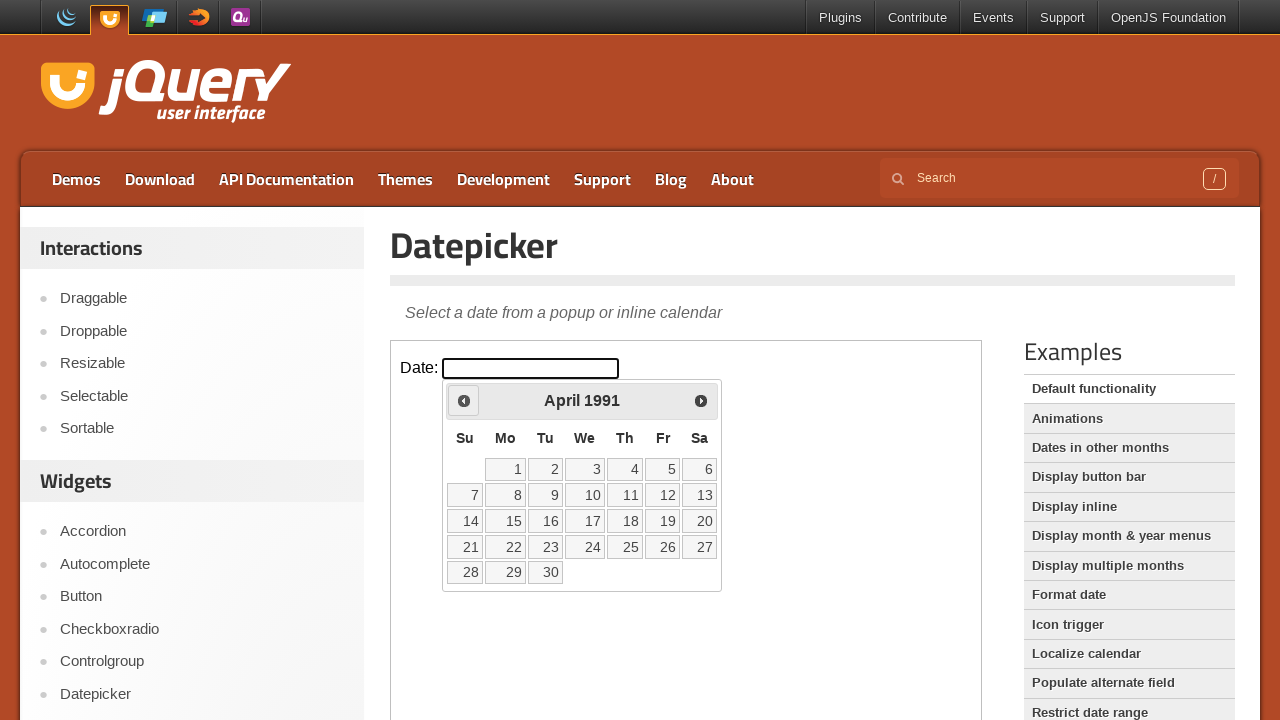

Clicked previous button to navigate to earlier year at (464, 400) on #content iframe >> nth=0 >> internal:control=enter-frame >> .ui-datepicker-prev
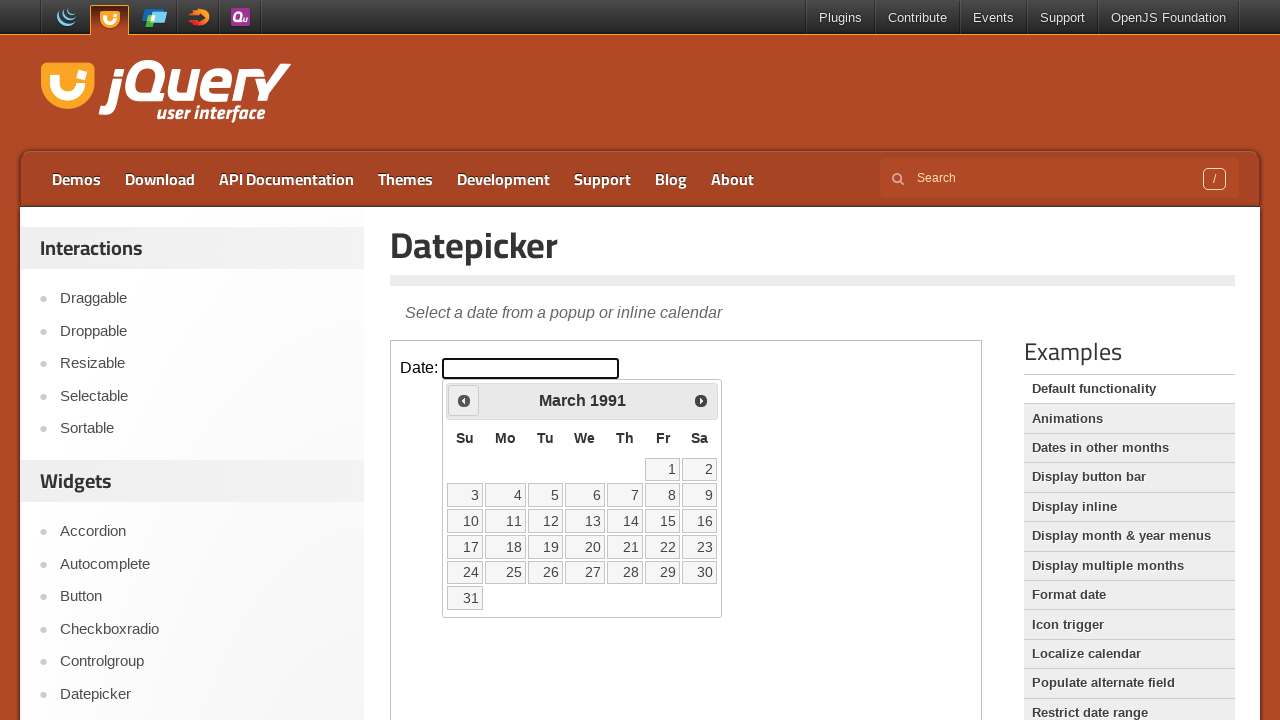

Retrieved updated year: 1991
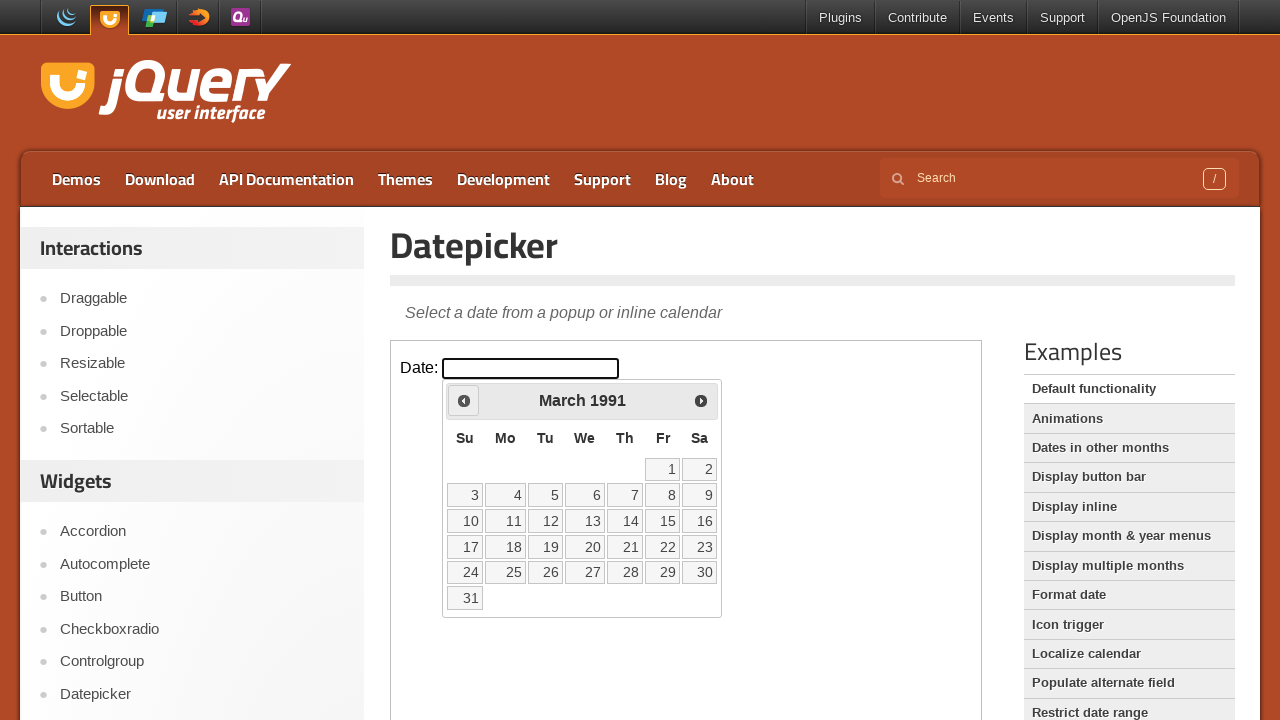

Clicked previous button to navigate to earlier year at (464, 400) on #content iframe >> nth=0 >> internal:control=enter-frame >> .ui-datepicker-prev
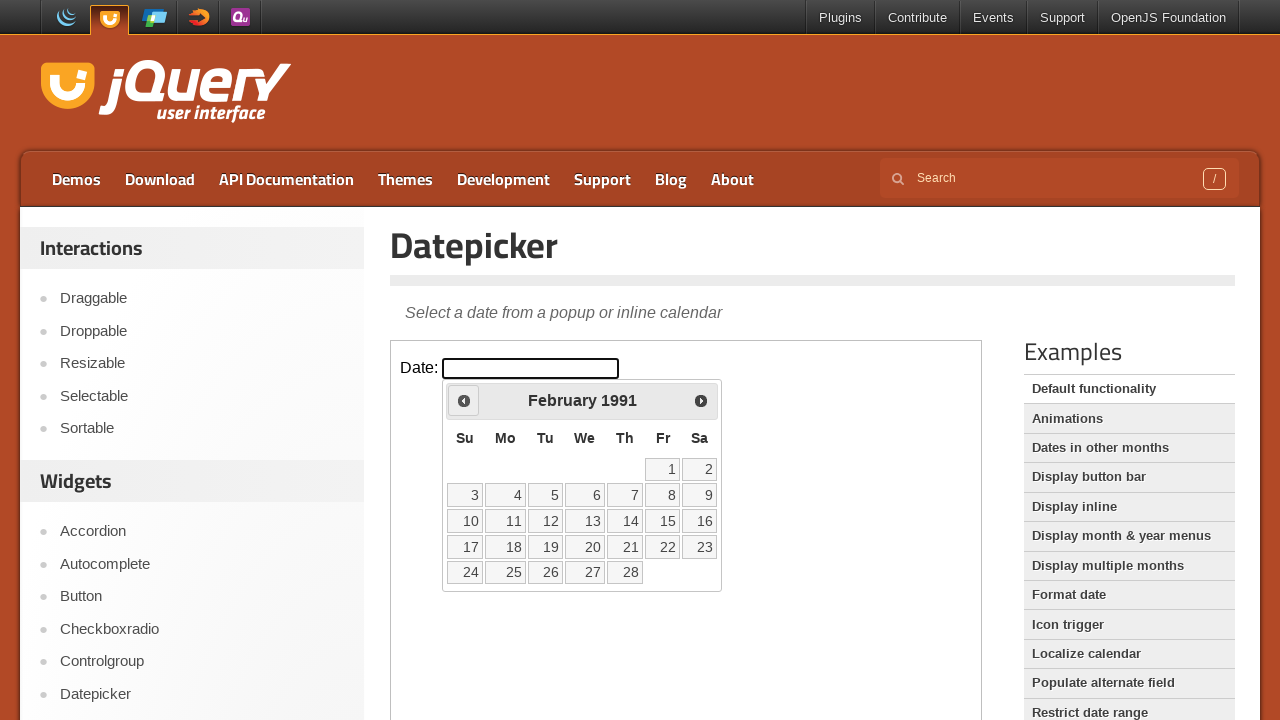

Retrieved updated year: 1991
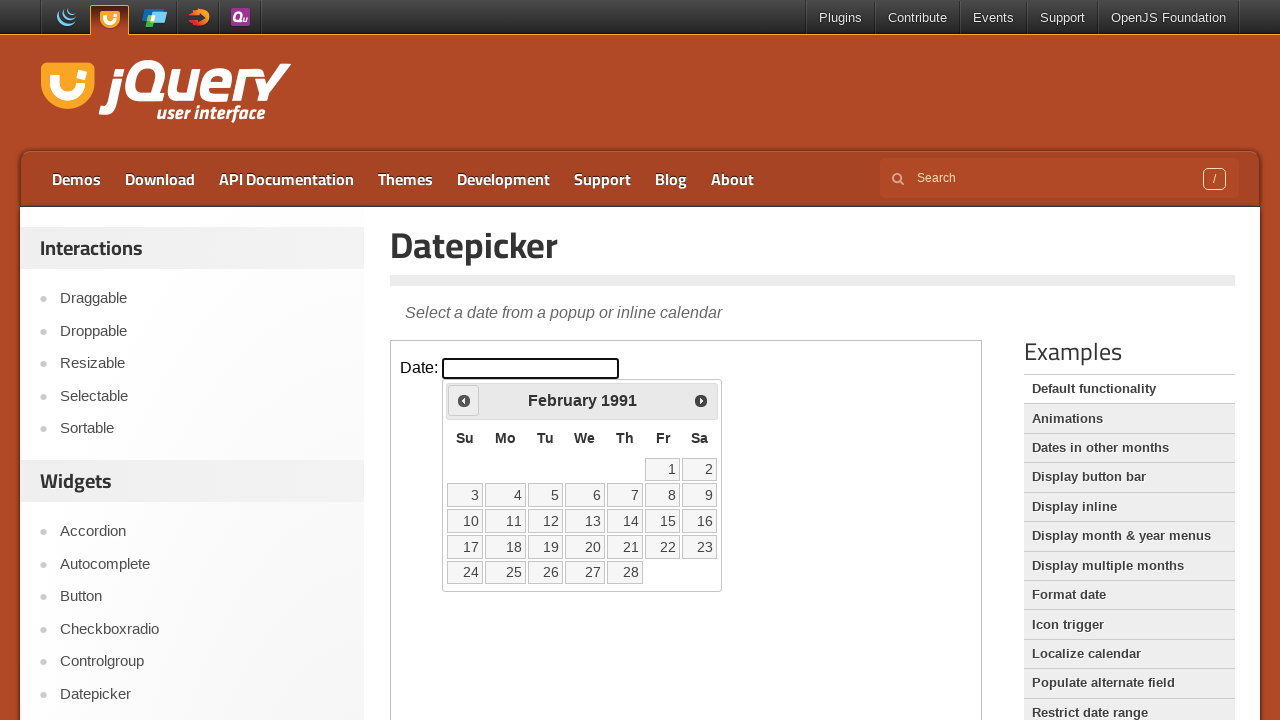

Clicked previous button to navigate to earlier year at (464, 400) on #content iframe >> nth=0 >> internal:control=enter-frame >> .ui-datepicker-prev
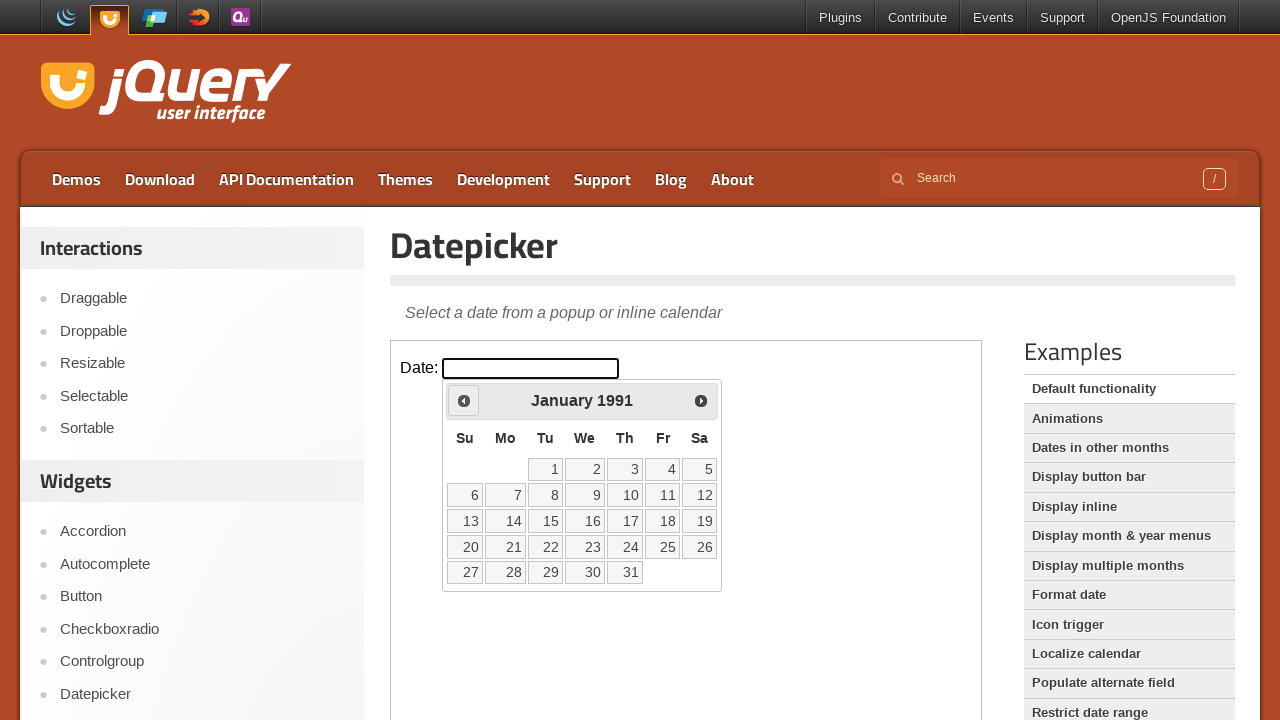

Retrieved updated year: 1991
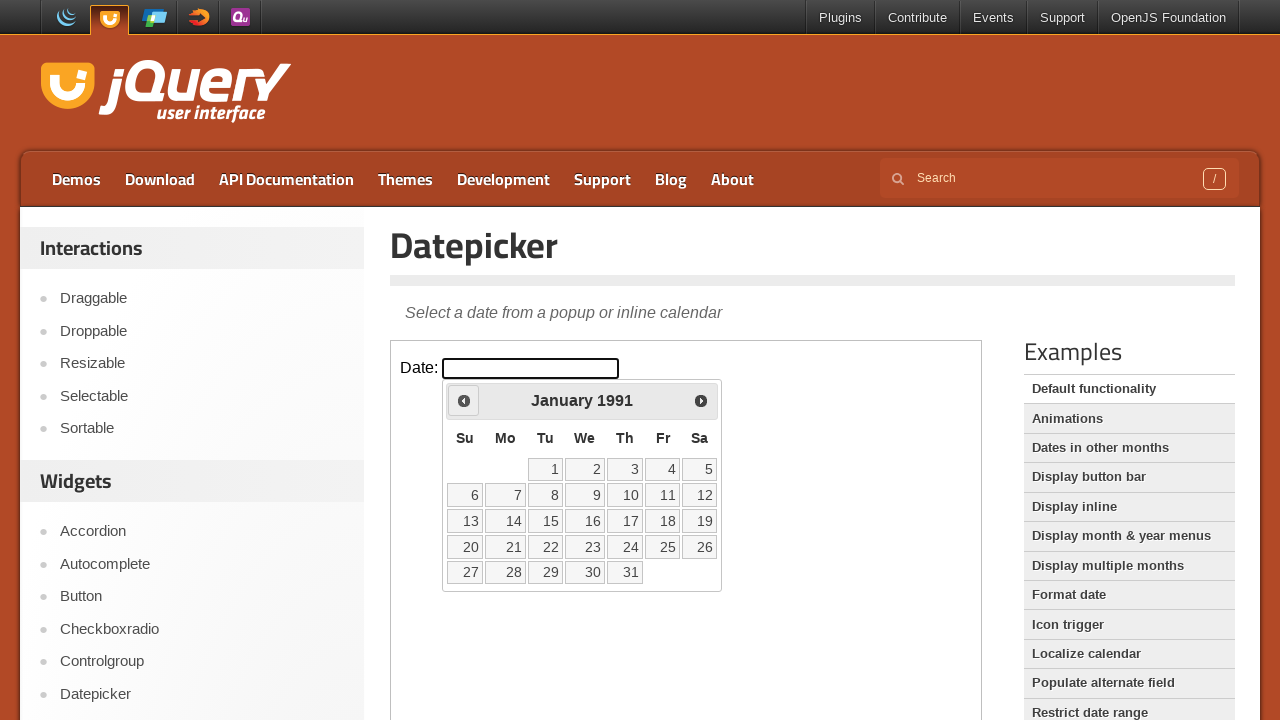

Clicked previous button to navigate to earlier year at (464, 400) on #content iframe >> nth=0 >> internal:control=enter-frame >> .ui-datepicker-prev
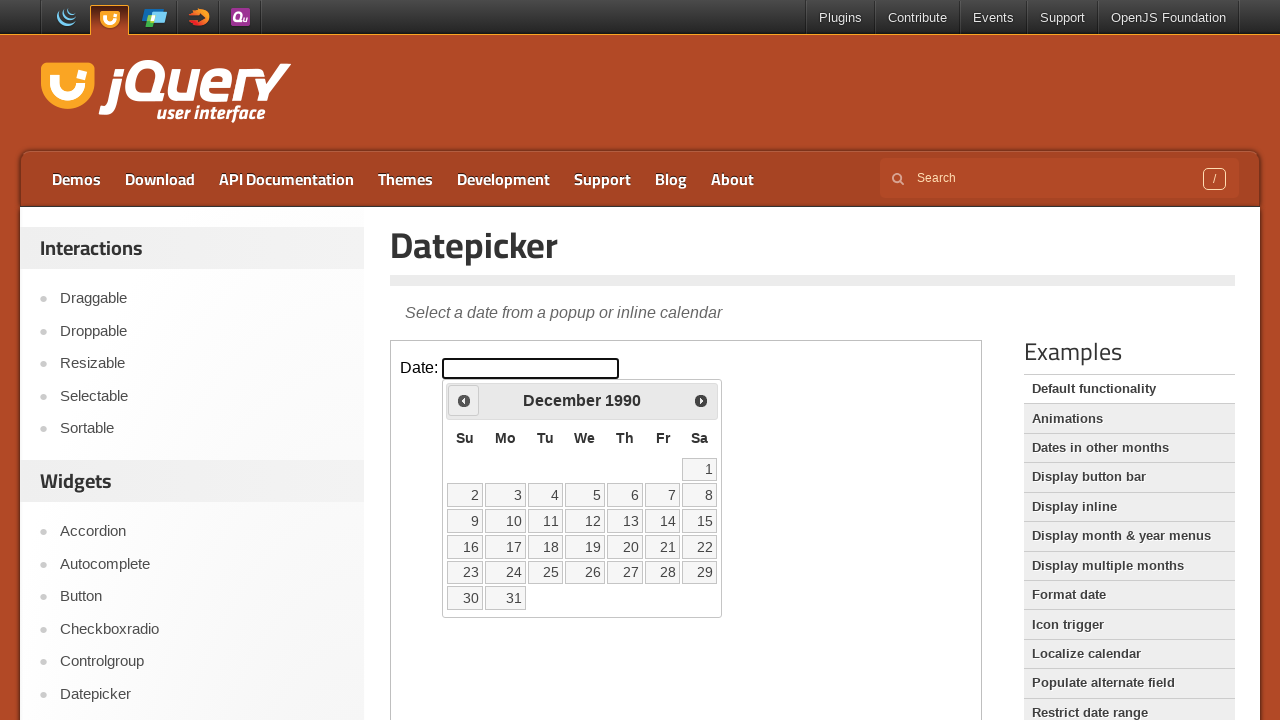

Retrieved updated year: 1990
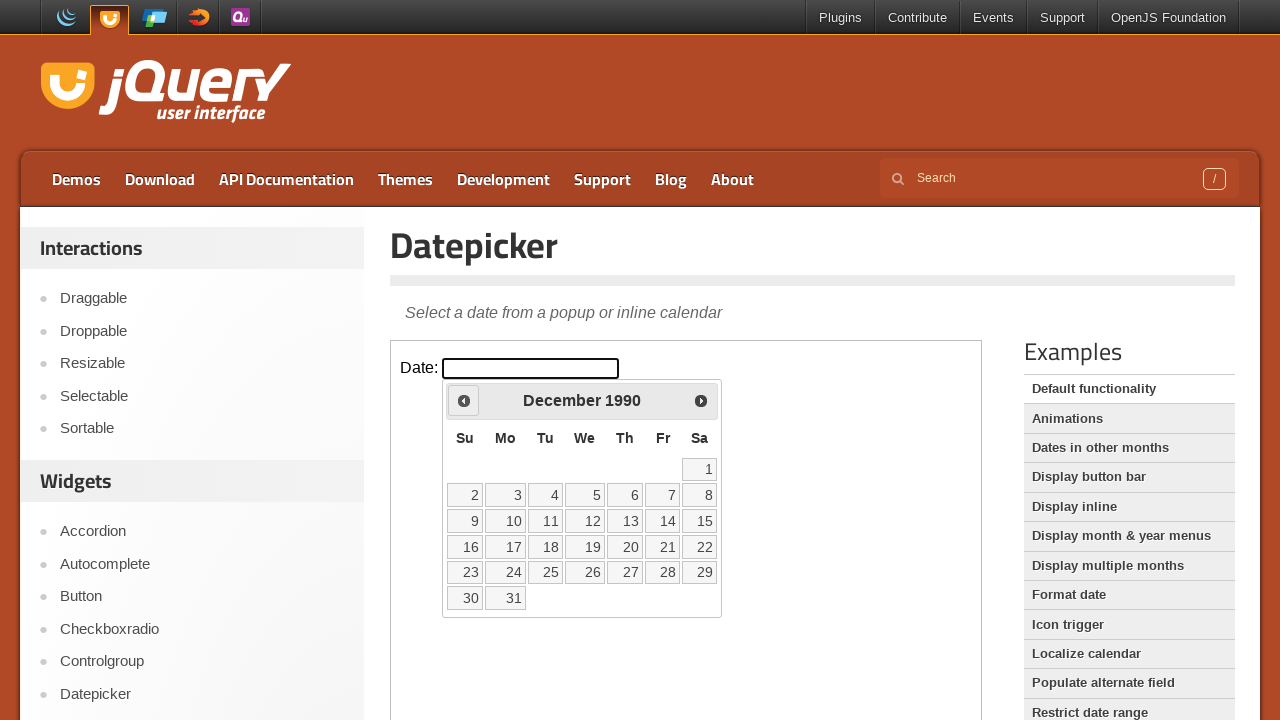

Retrieved current month: December
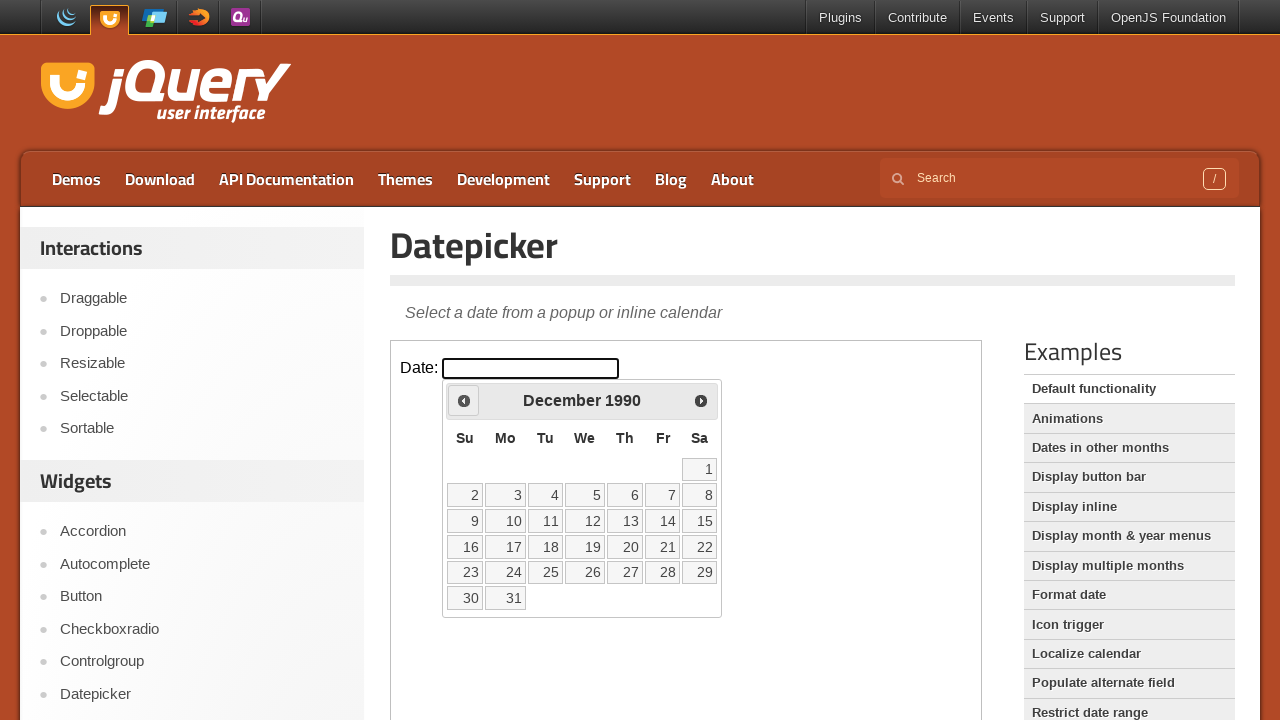

Clicked previous button to navigate to earlier month at (464, 400) on #content iframe >> nth=0 >> internal:control=enter-frame >> .ui-datepicker-prev
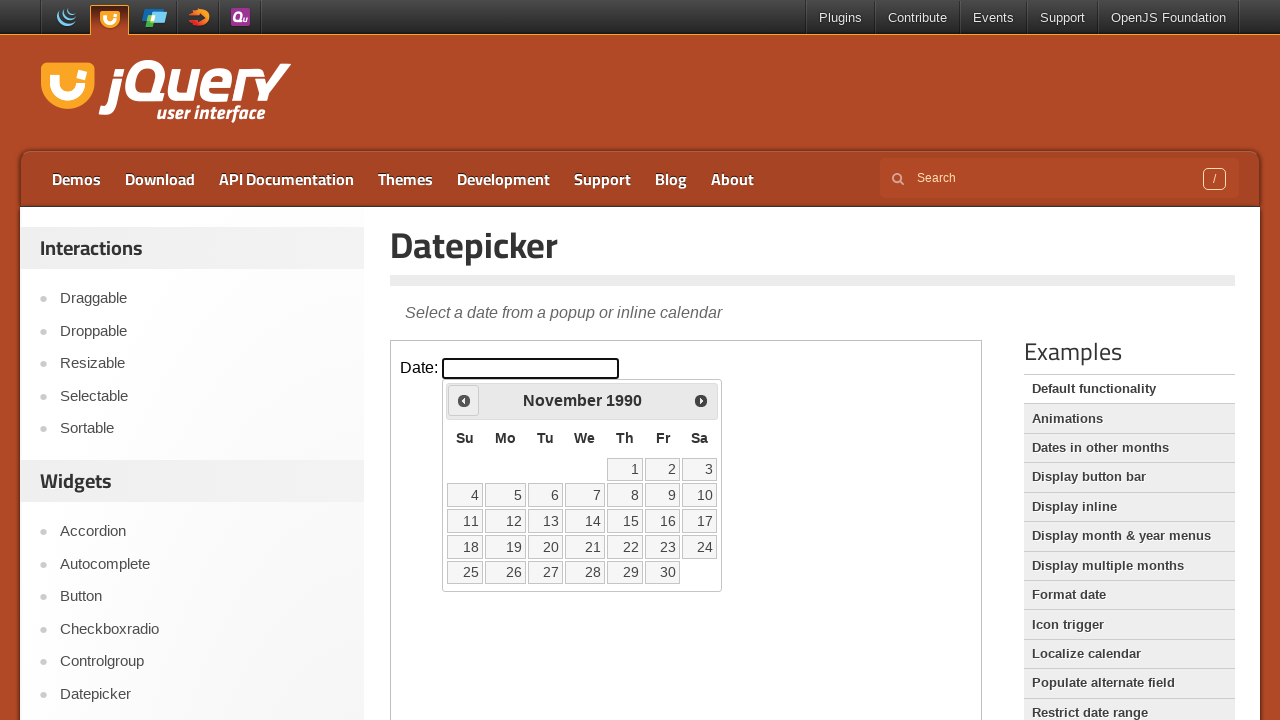

Retrieved updated month: November
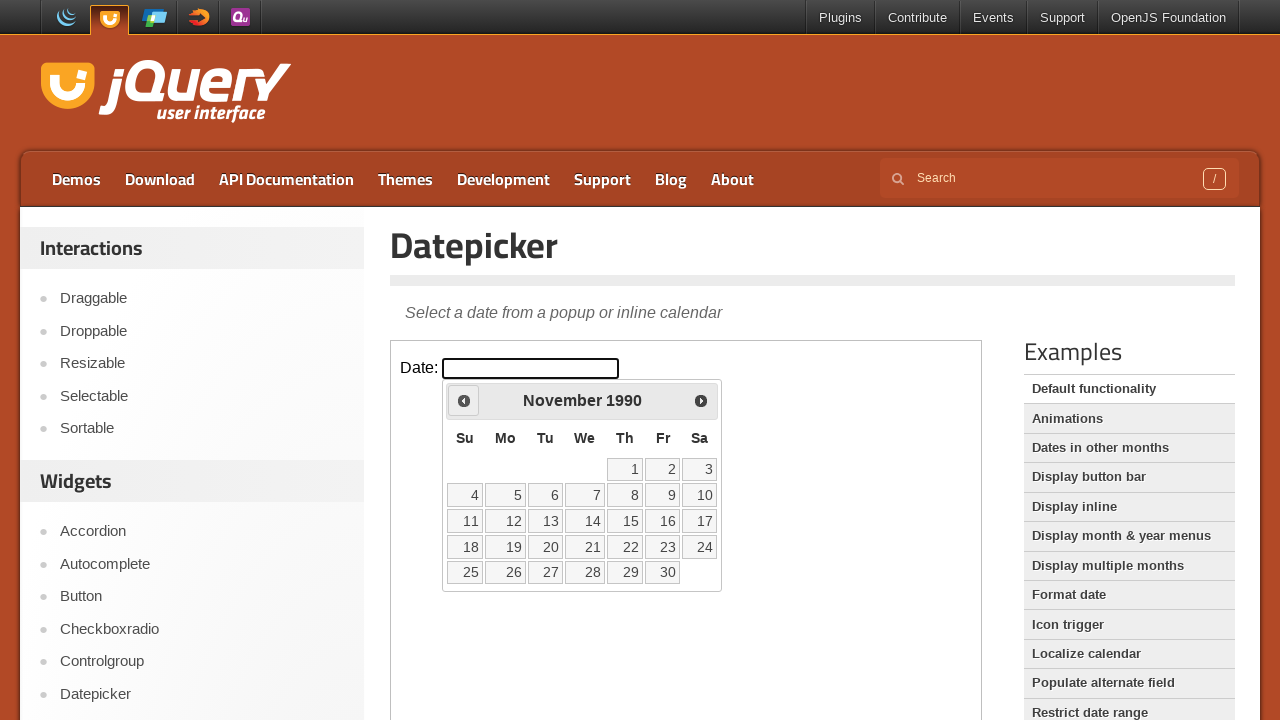

Clicked previous button to navigate to earlier month at (464, 400) on #content iframe >> nth=0 >> internal:control=enter-frame >> .ui-datepicker-prev
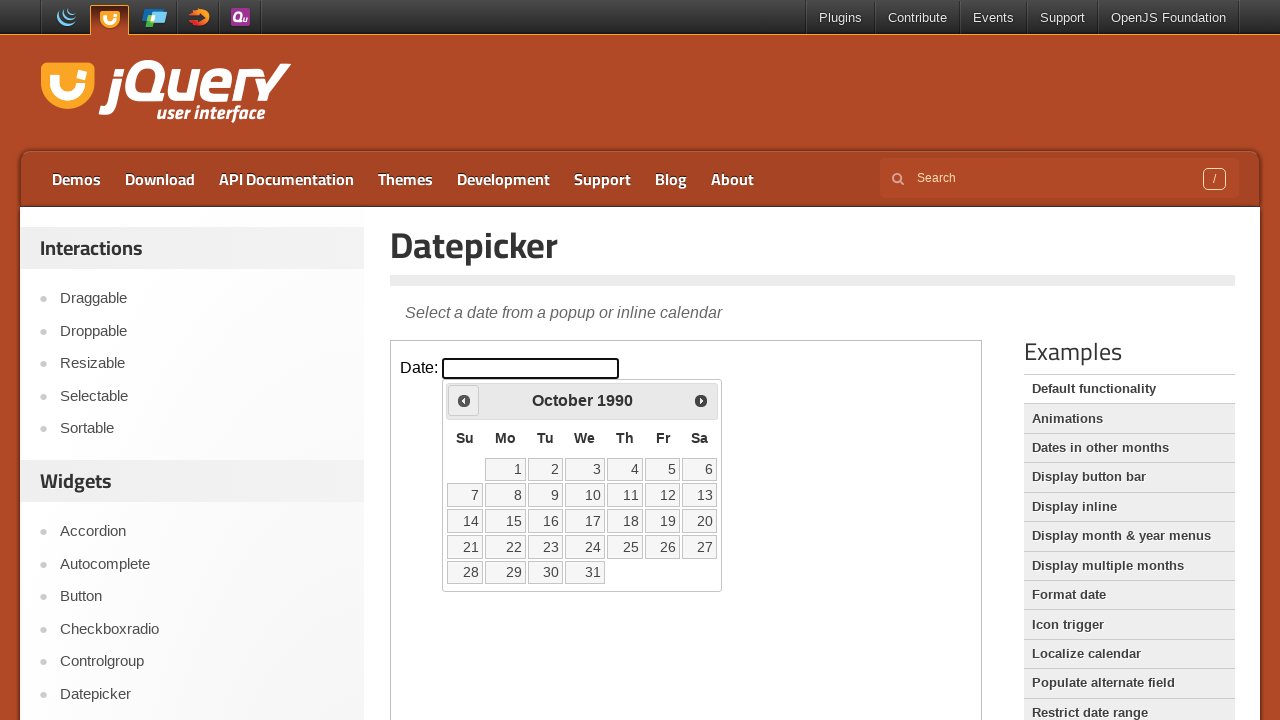

Retrieved updated month: October
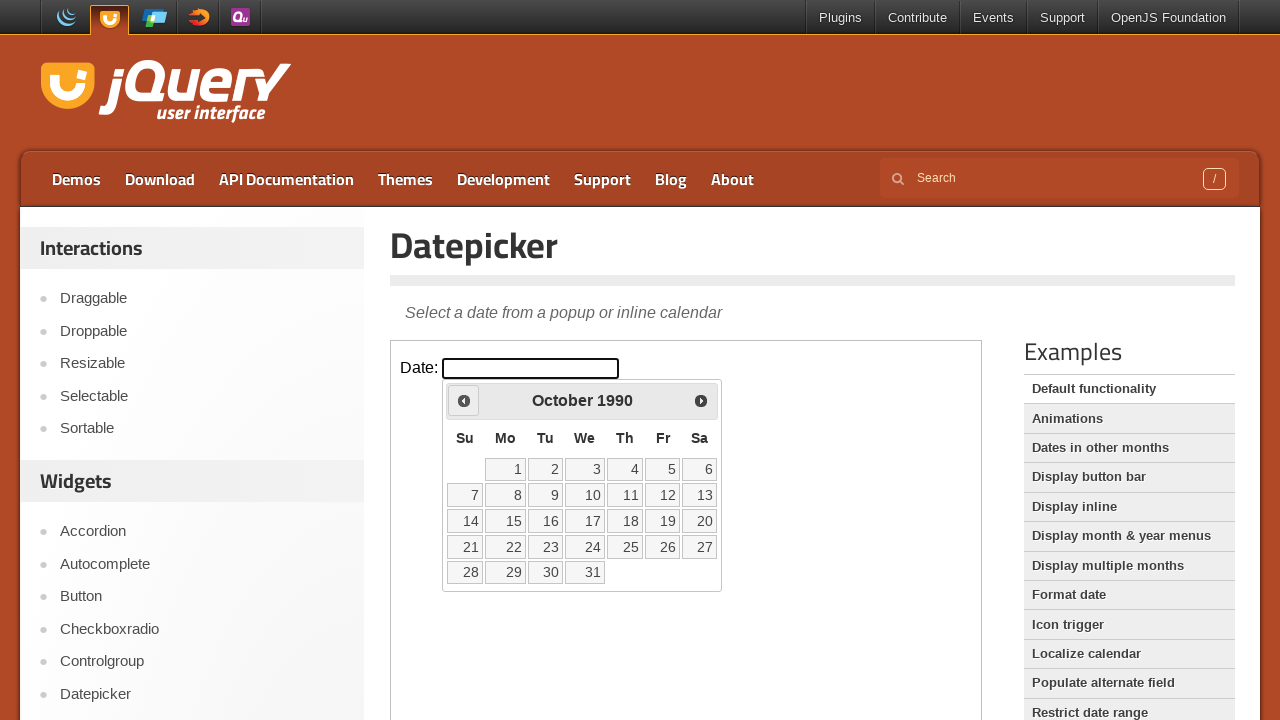

Clicked previous button to navigate to earlier month at (464, 400) on #content iframe >> nth=0 >> internal:control=enter-frame >> .ui-datepicker-prev
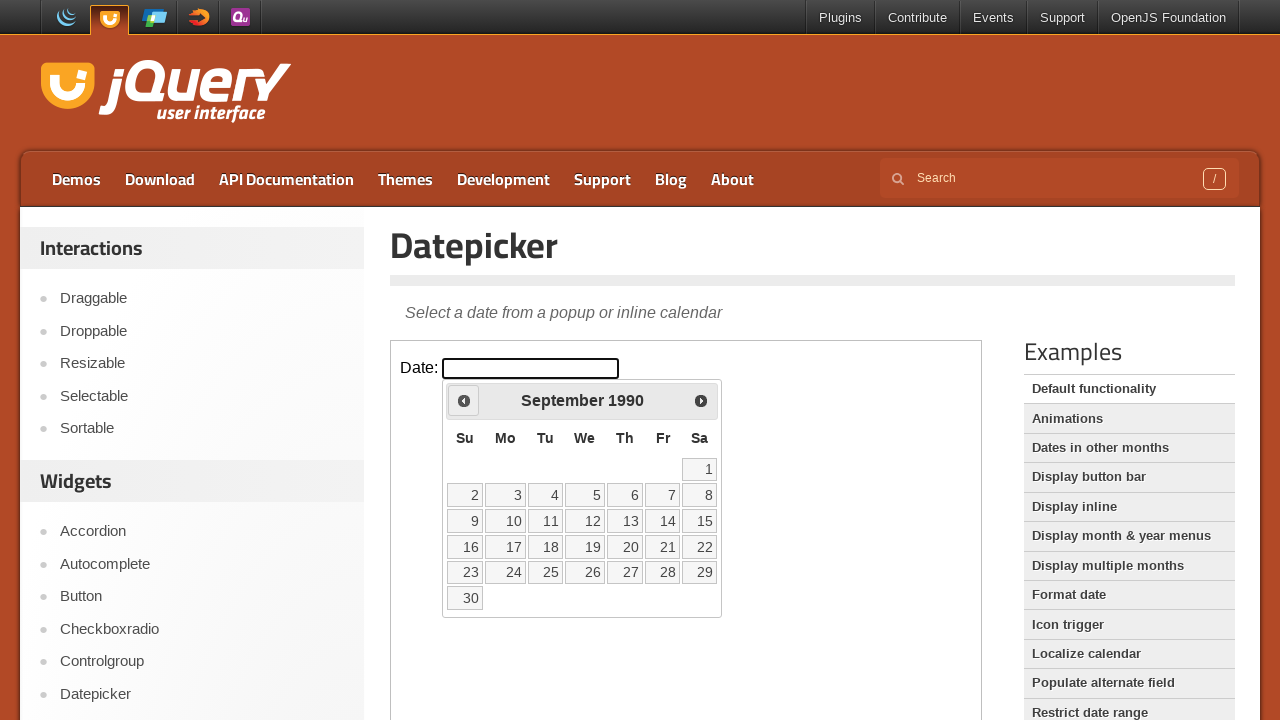

Retrieved updated month: September
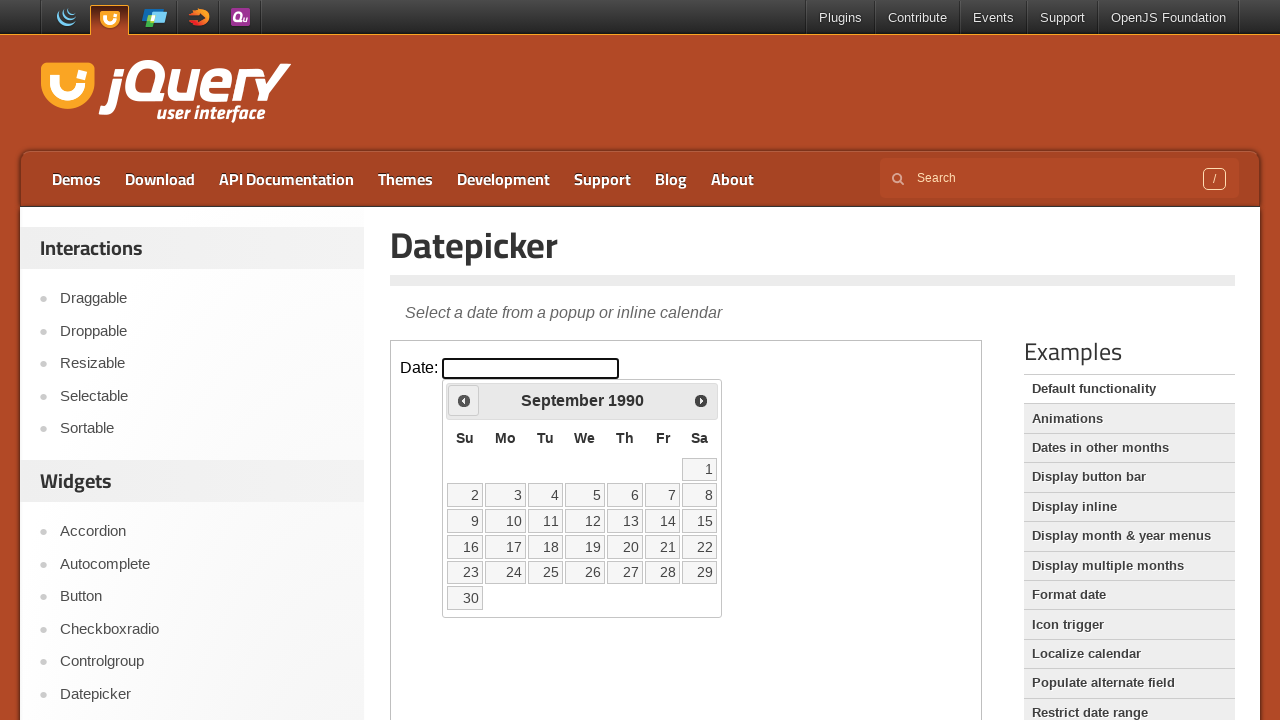

Clicked previous button to navigate to earlier month at (464, 400) on #content iframe >> nth=0 >> internal:control=enter-frame >> .ui-datepicker-prev
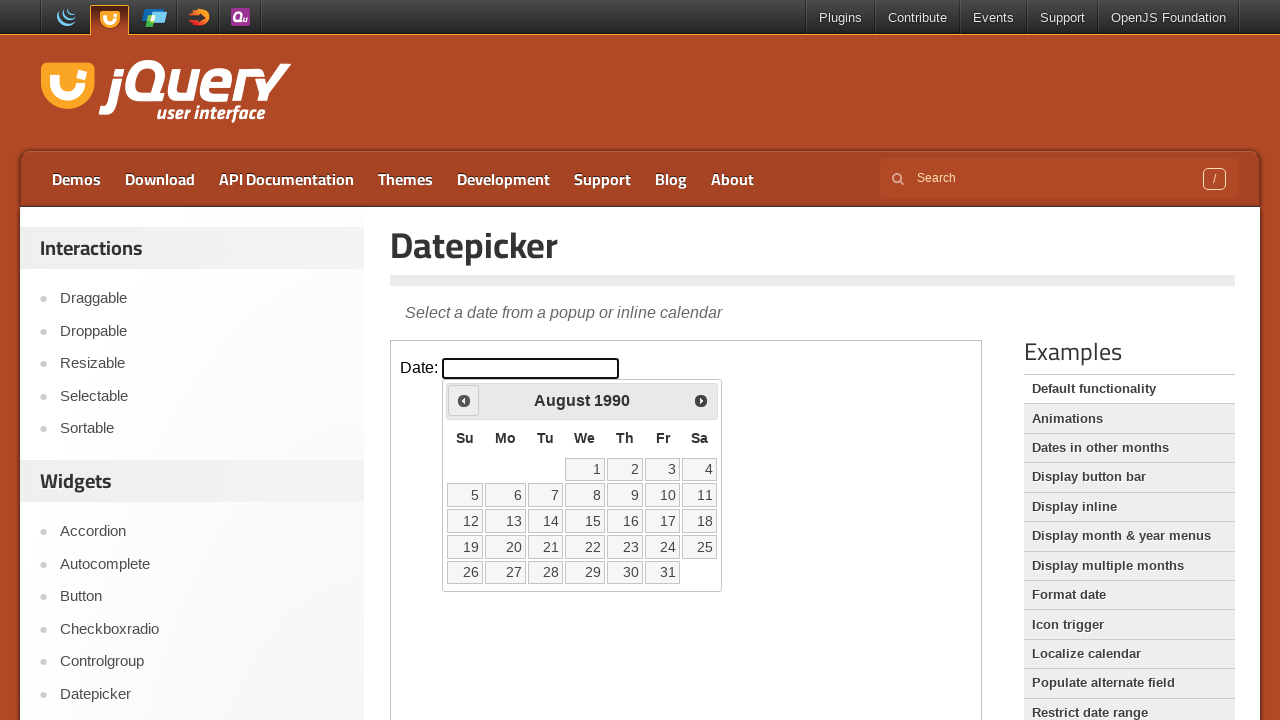

Retrieved updated month: August
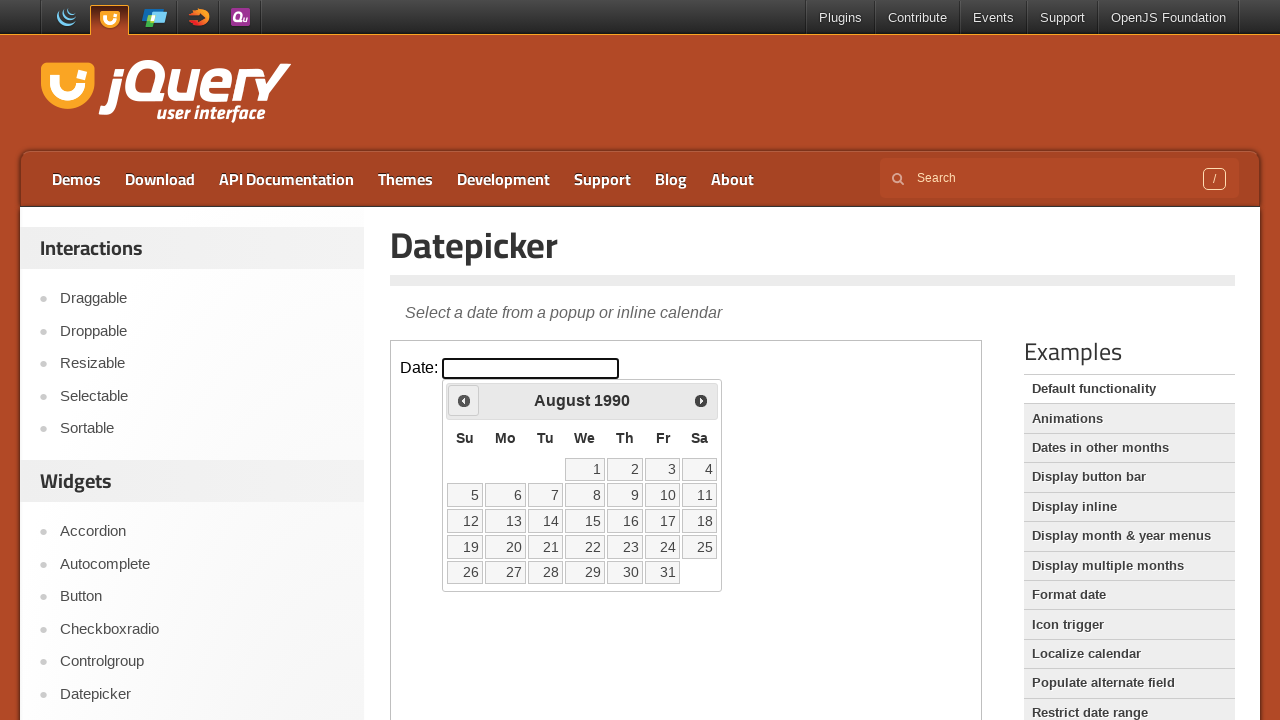

Clicked previous button to navigate to earlier month at (464, 400) on #content iframe >> nth=0 >> internal:control=enter-frame >> .ui-datepicker-prev
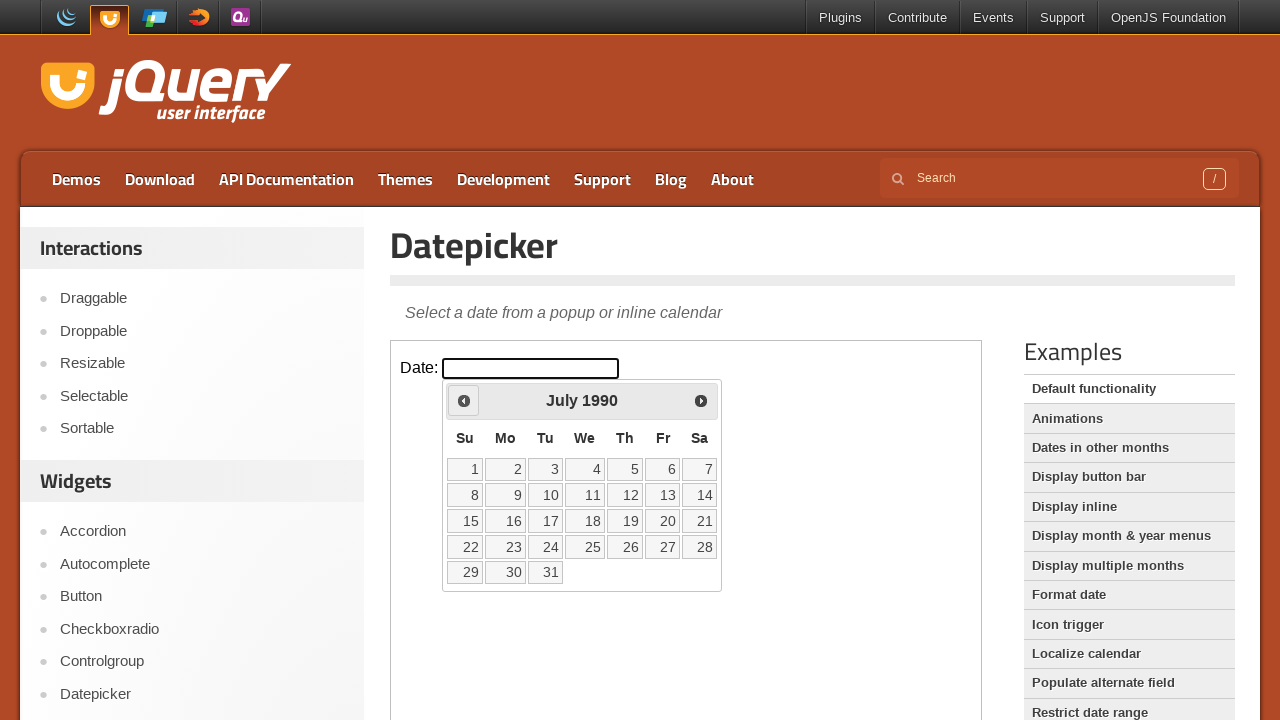

Retrieved updated month: July
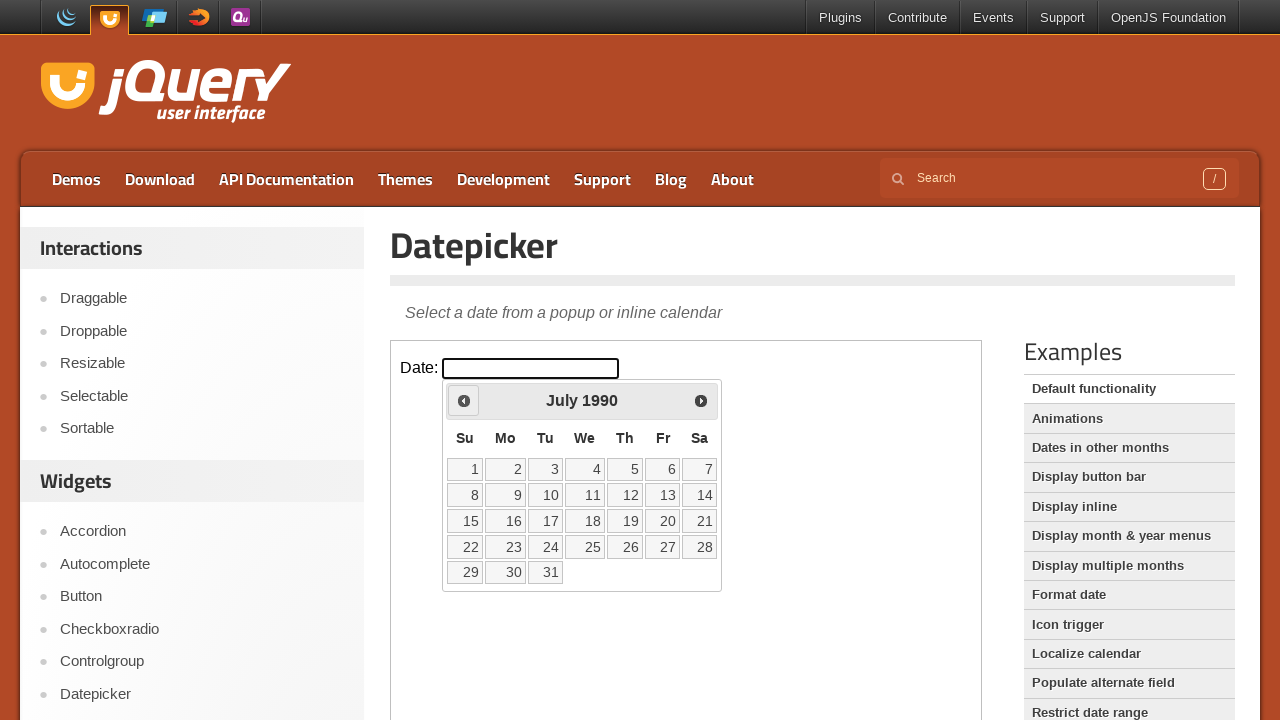

Clicked previous button to navigate to earlier month at (464, 400) on #content iframe >> nth=0 >> internal:control=enter-frame >> .ui-datepicker-prev
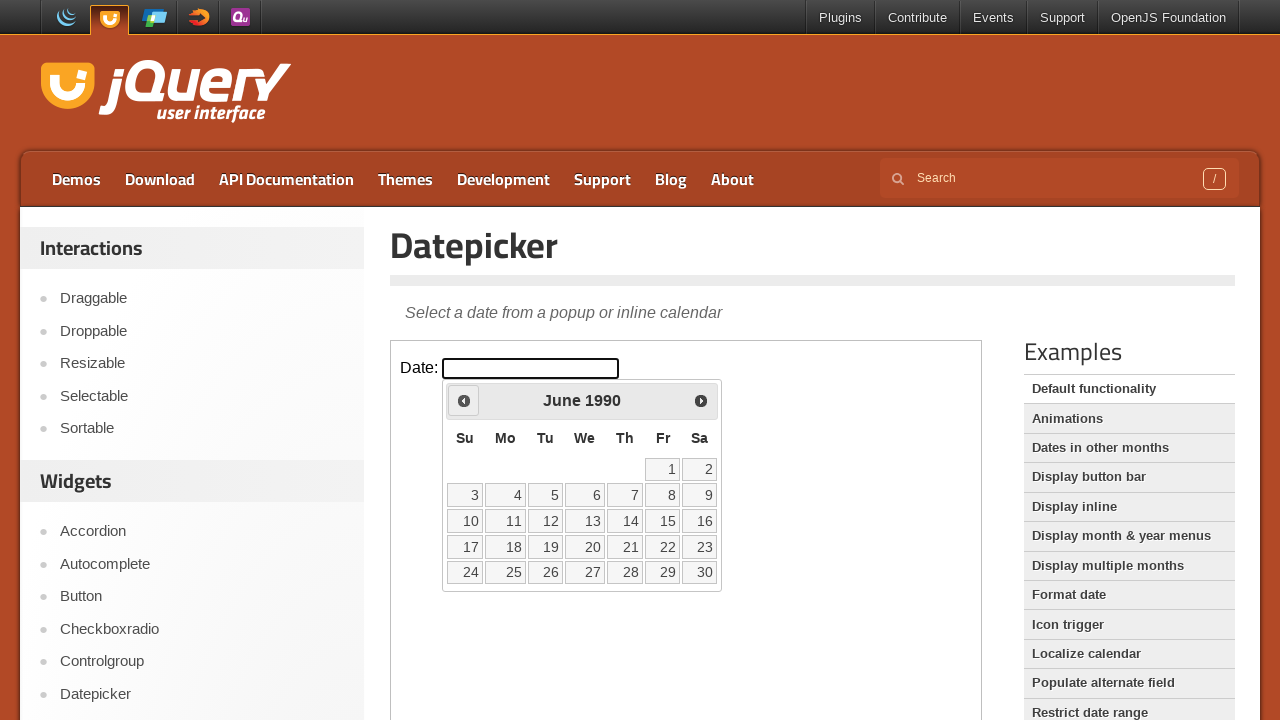

Retrieved updated month: June
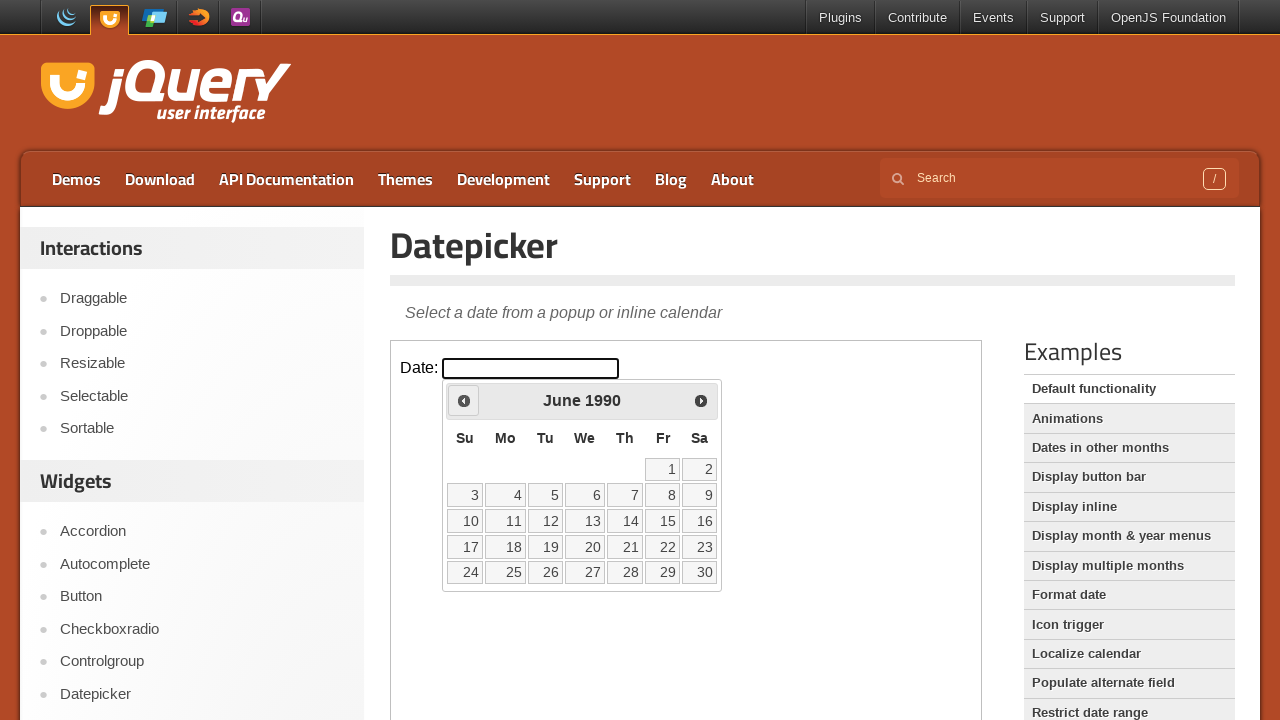

Clicked previous button to navigate to earlier month at (464, 400) on #content iframe >> nth=0 >> internal:control=enter-frame >> .ui-datepicker-prev
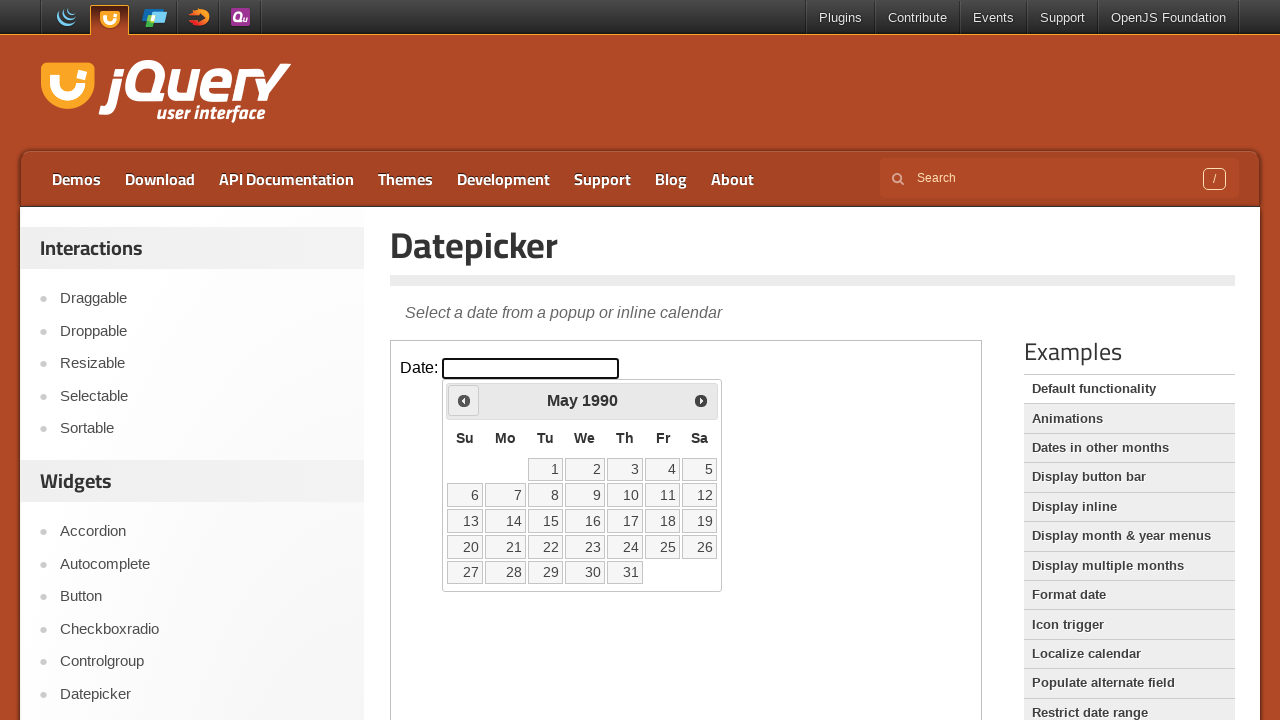

Retrieved updated month: May
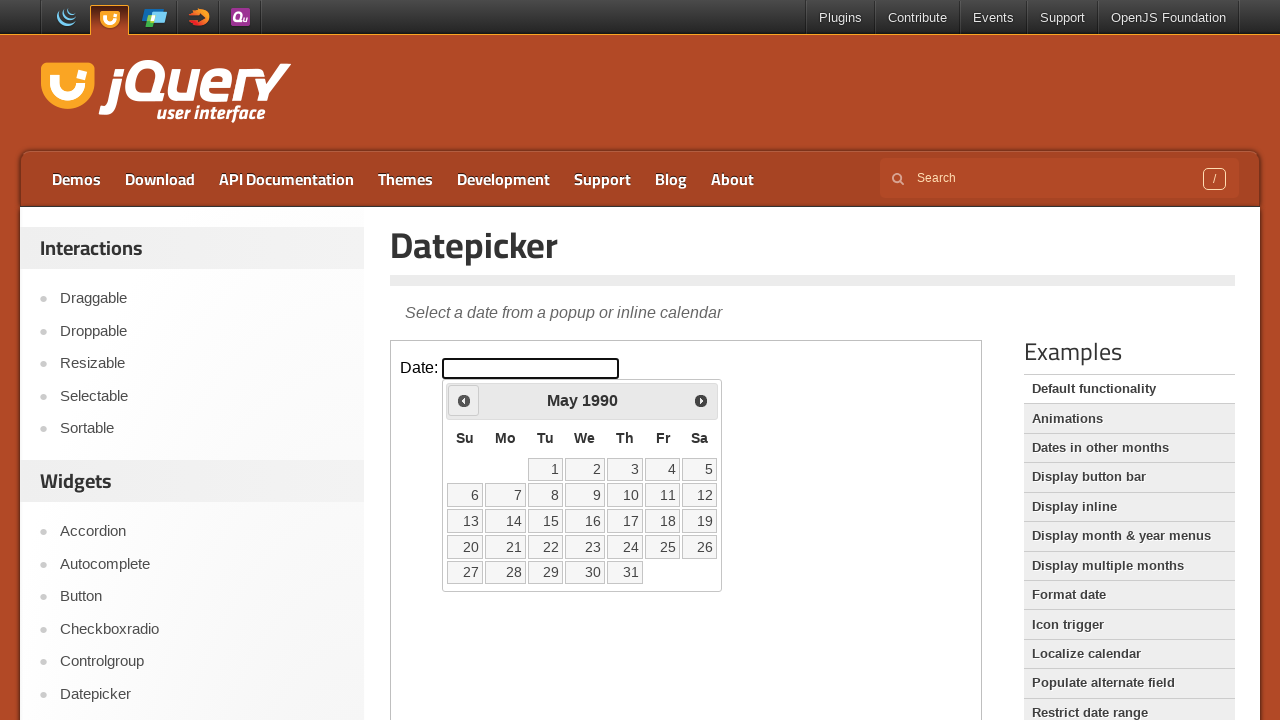

Clicked previous button to navigate to earlier month at (464, 400) on #content iframe >> nth=0 >> internal:control=enter-frame >> .ui-datepicker-prev
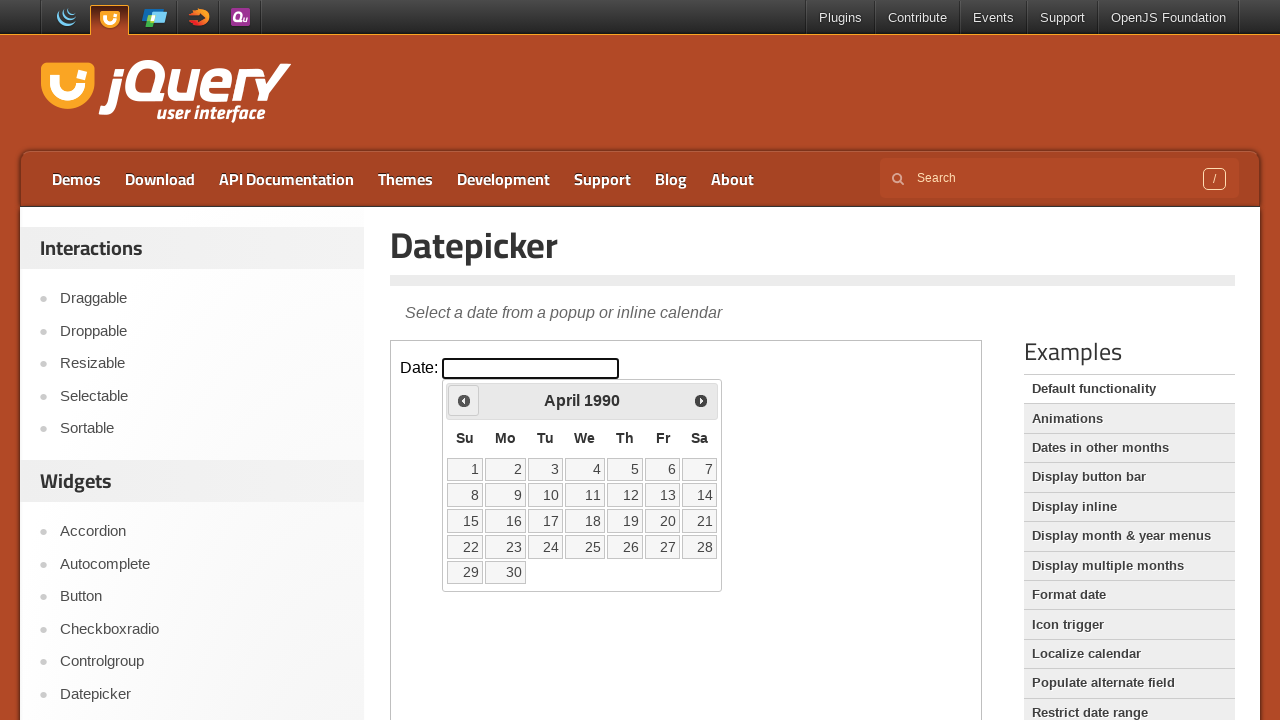

Retrieved updated month: April
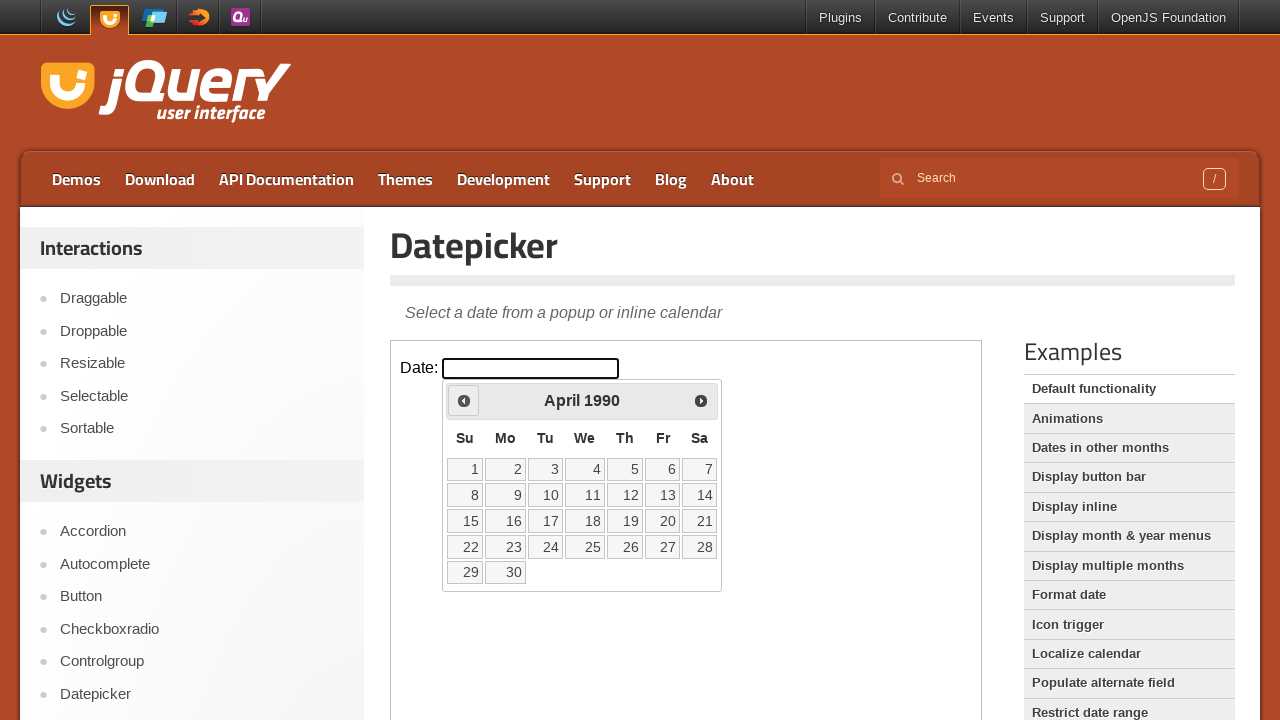

Clicked previous button to navigate to earlier month at (464, 400) on #content iframe >> nth=0 >> internal:control=enter-frame >> .ui-datepicker-prev
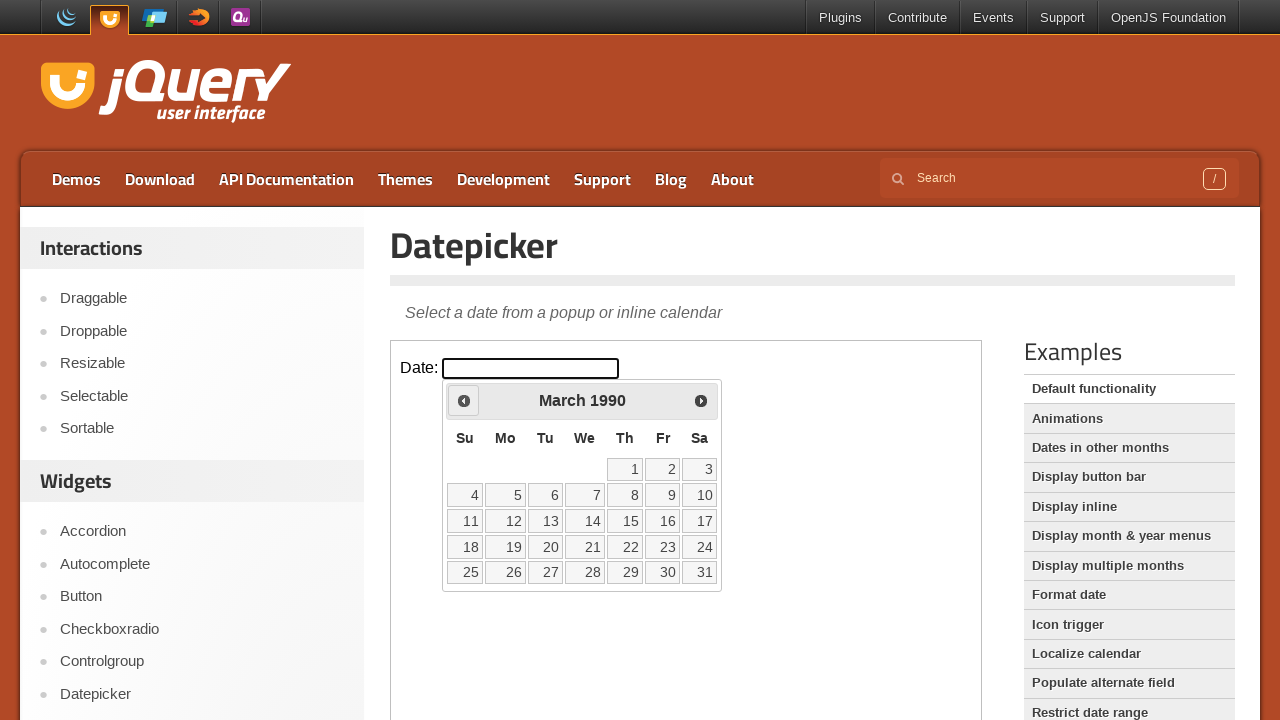

Retrieved updated month: March
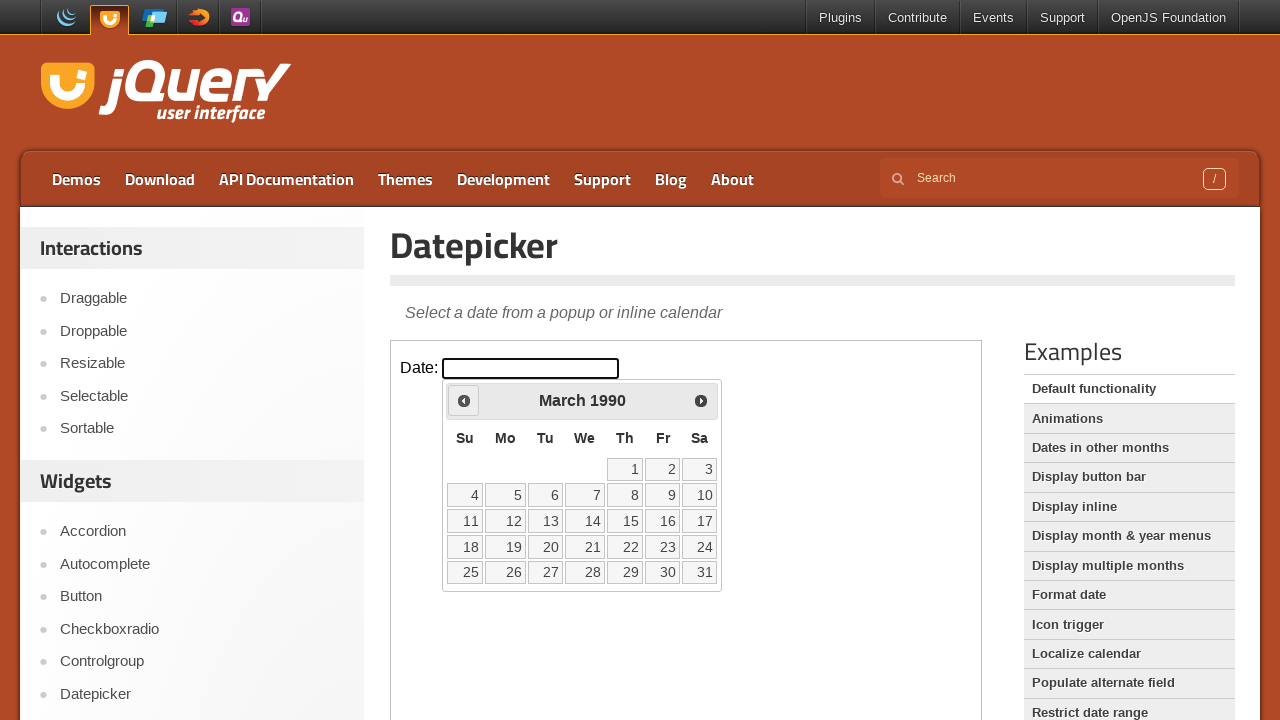

Selected day 15 from the calendar (March 15, 1990) at (625, 521) on #content iframe >> nth=0 >> internal:control=enter-frame >> a.ui-state-default >
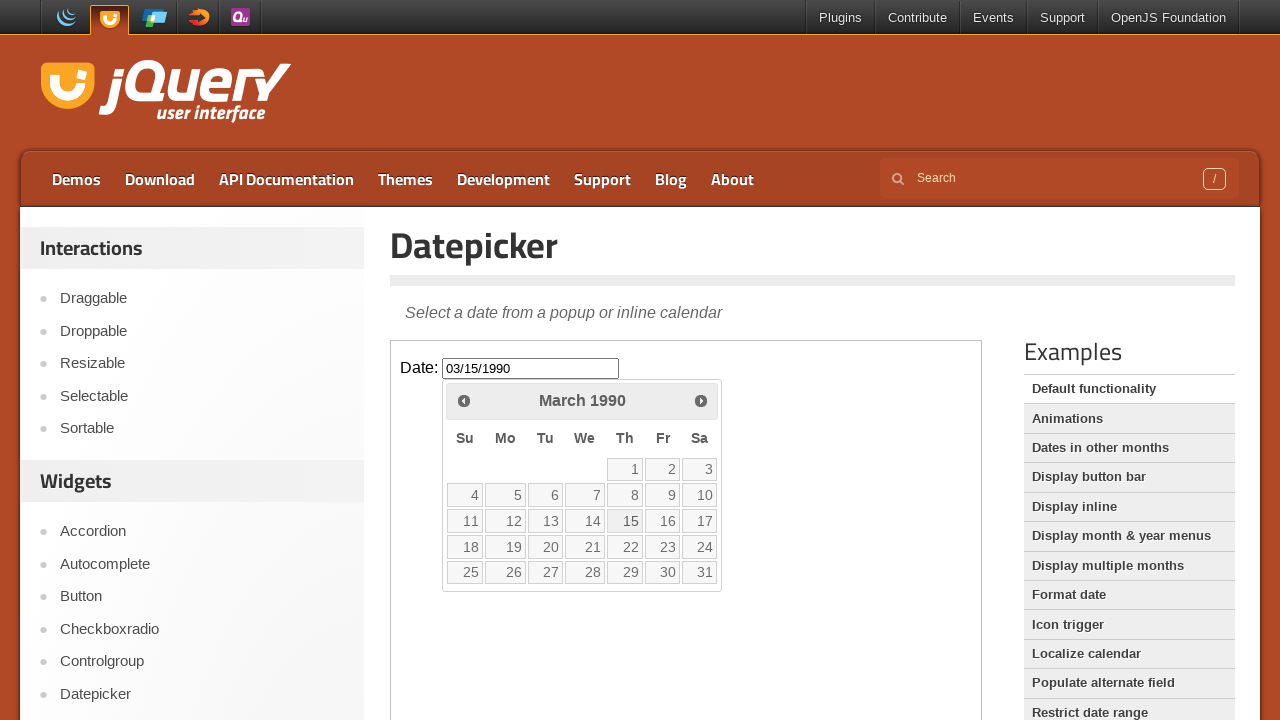

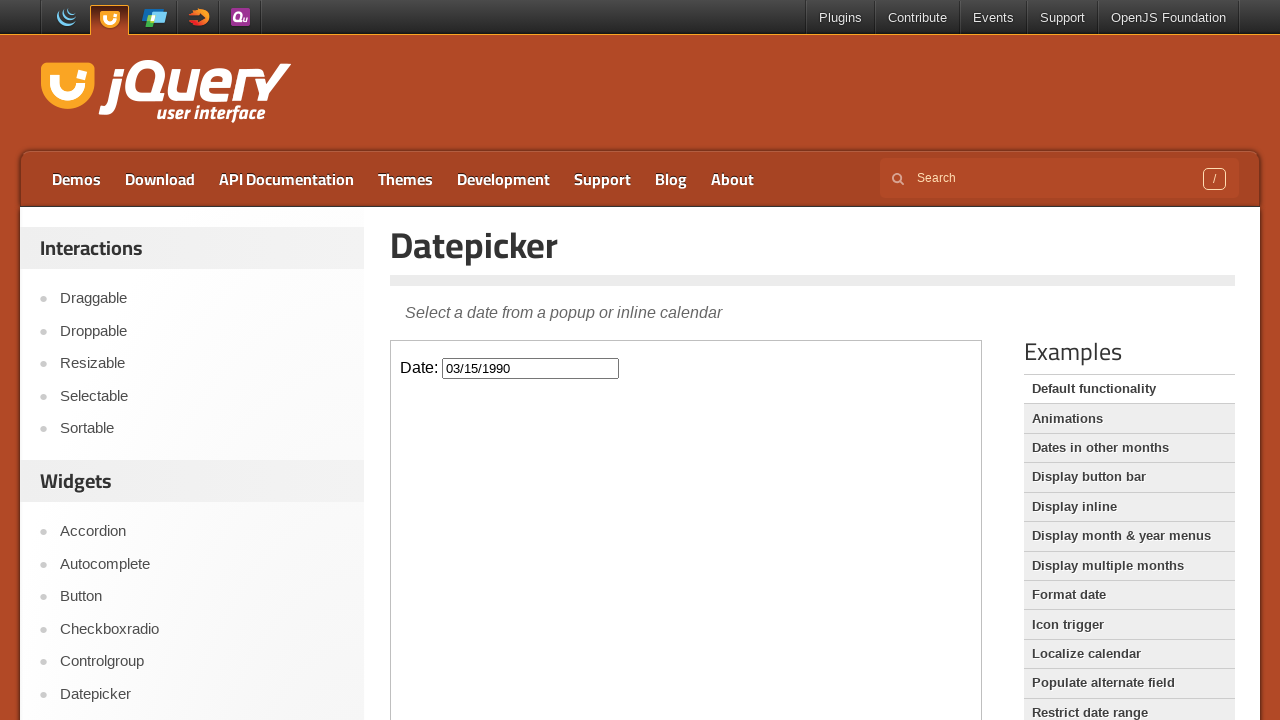